Verifies that each li contains a link element

Starting URL: https://www.uni-rostock.de/

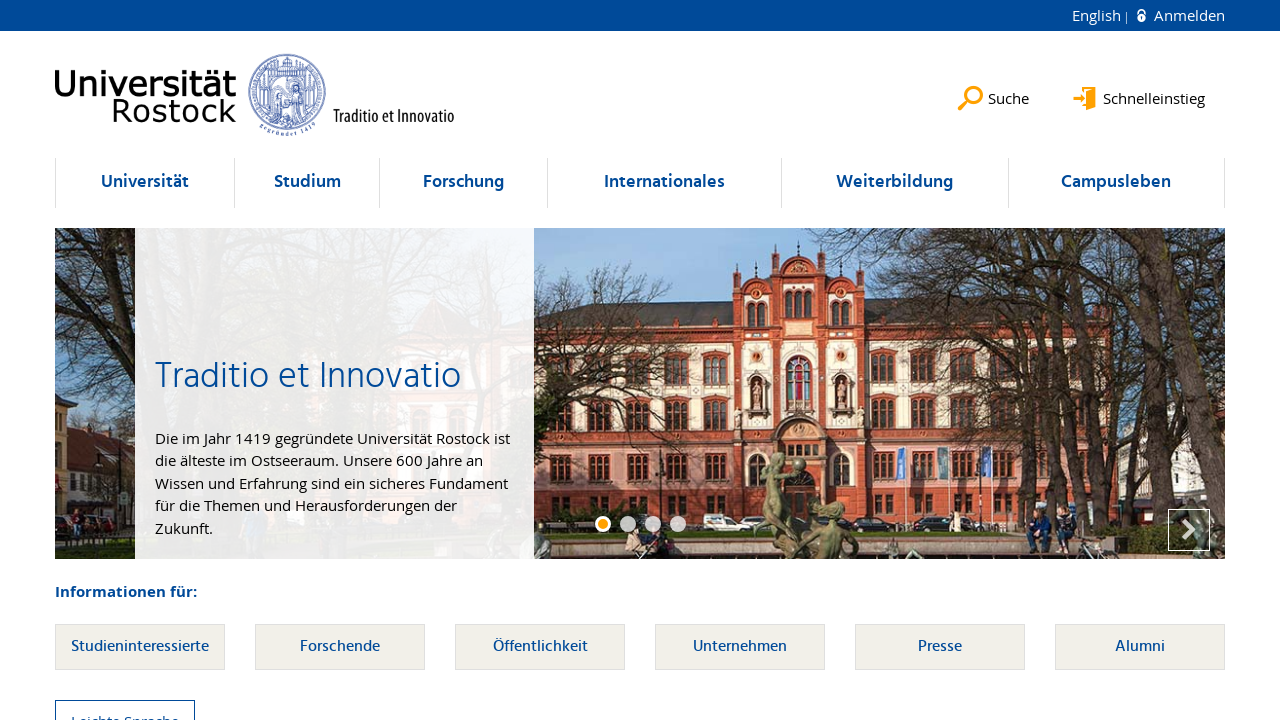

Navigated to https://www.uni-rostock.de/
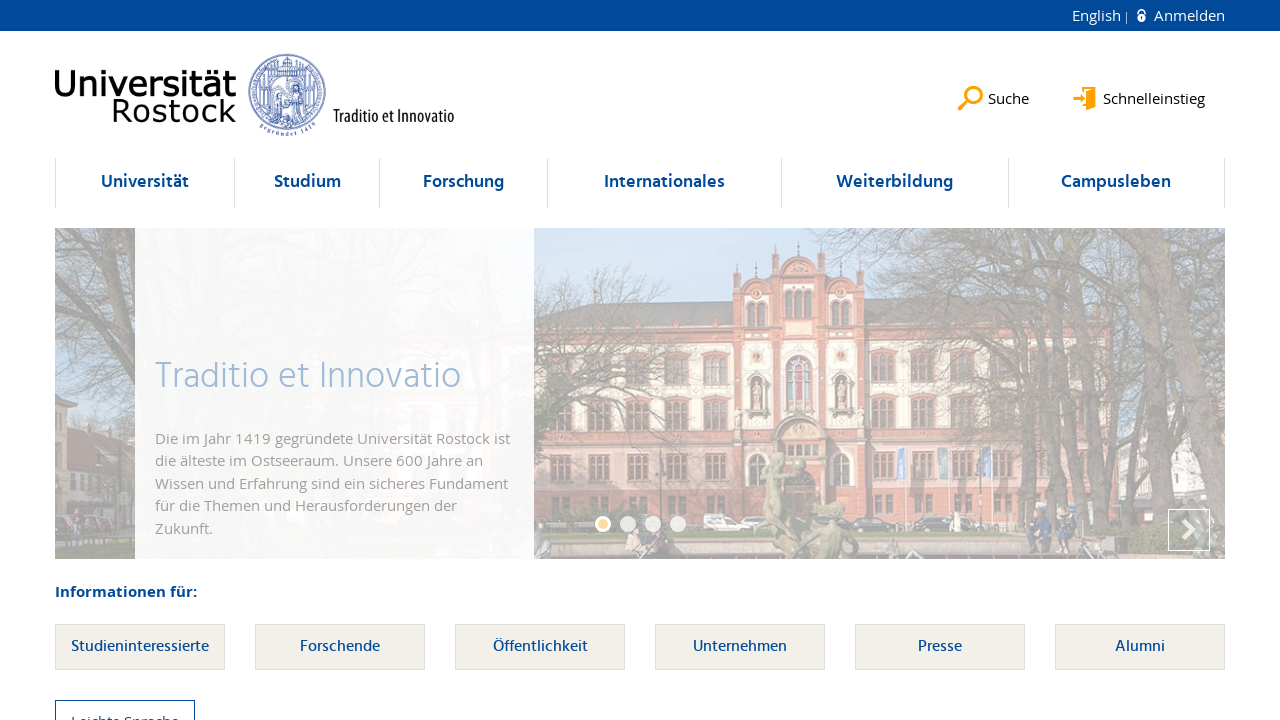

Located all li elements in #nav
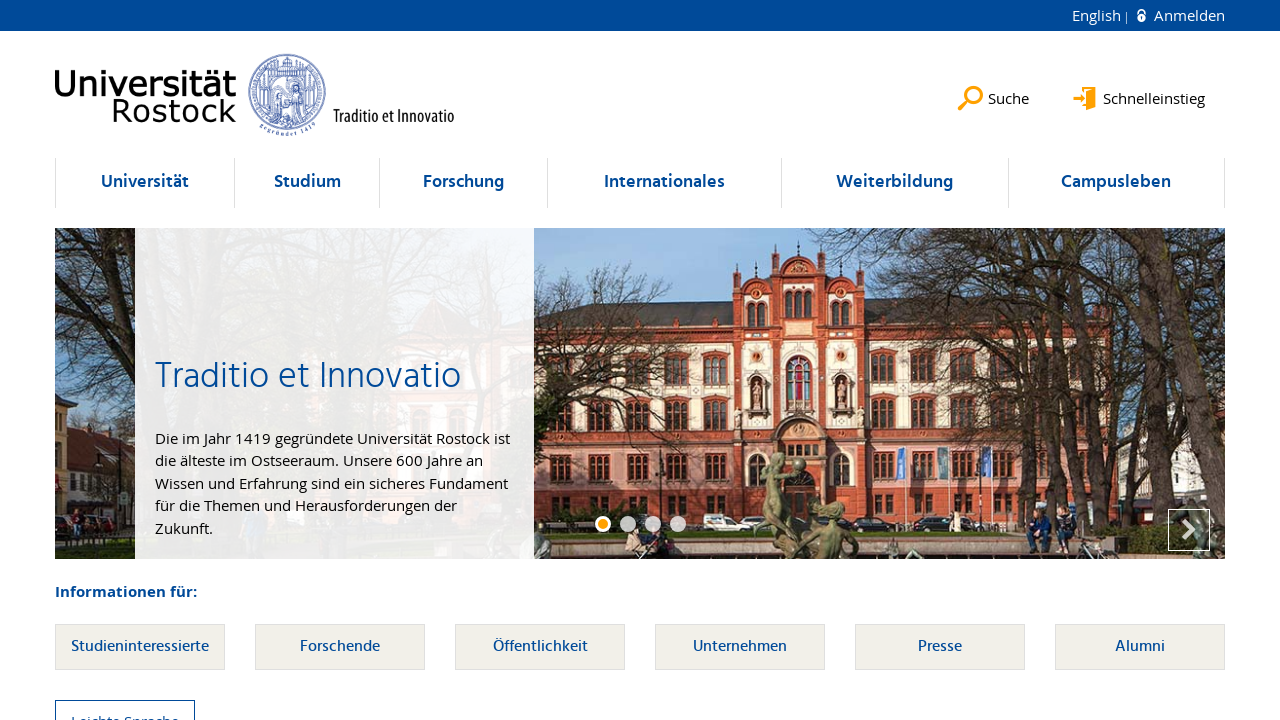

Selected li element at index 0
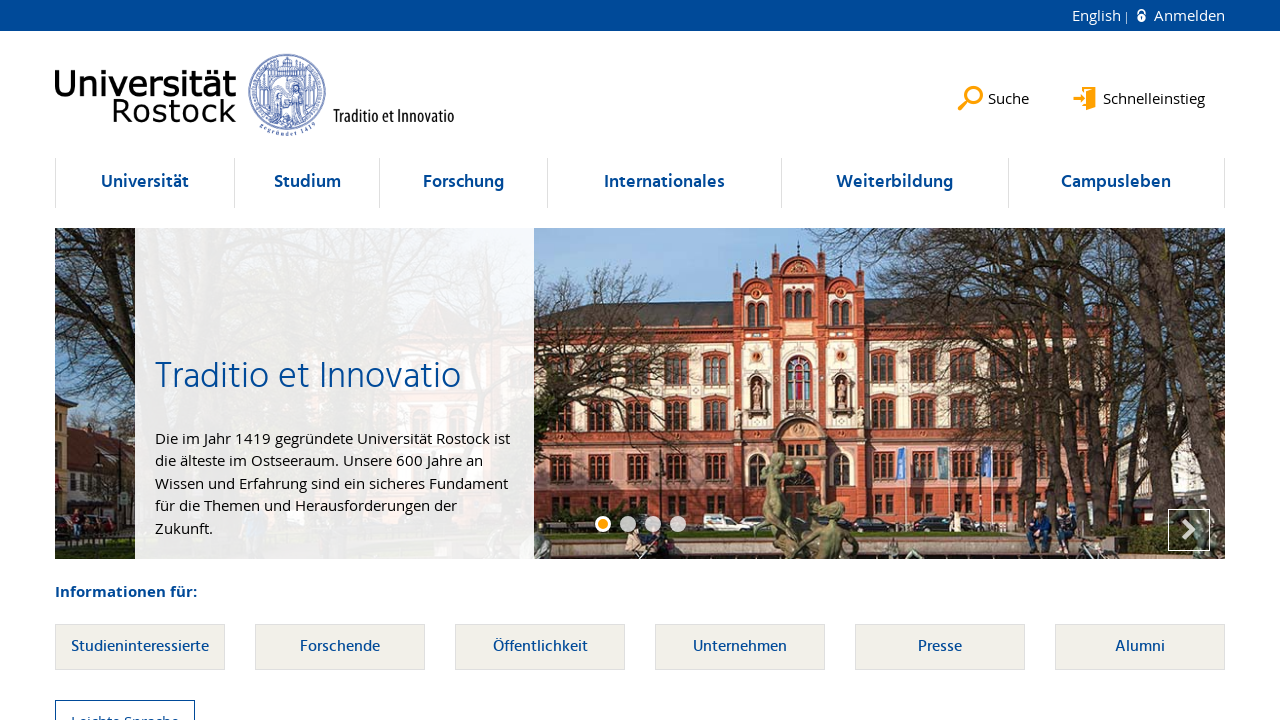

Located link element within li at index 0
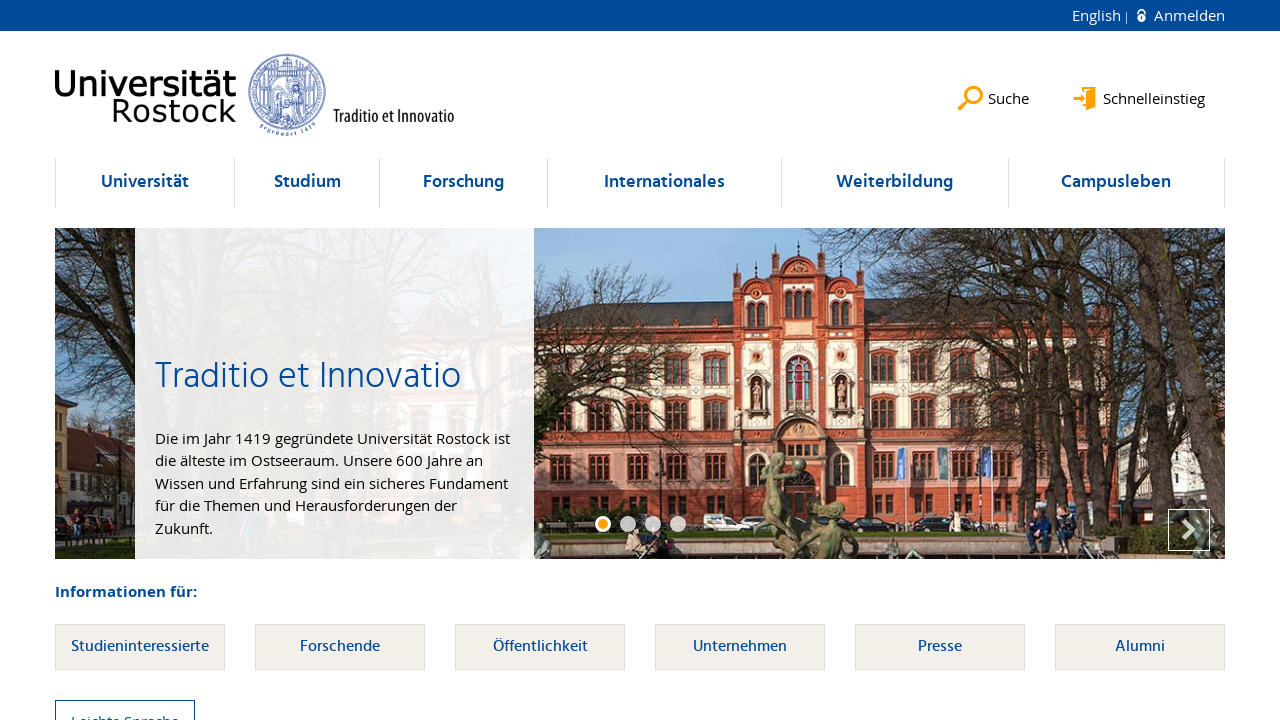

Verified li at index 0 contains at least one link element
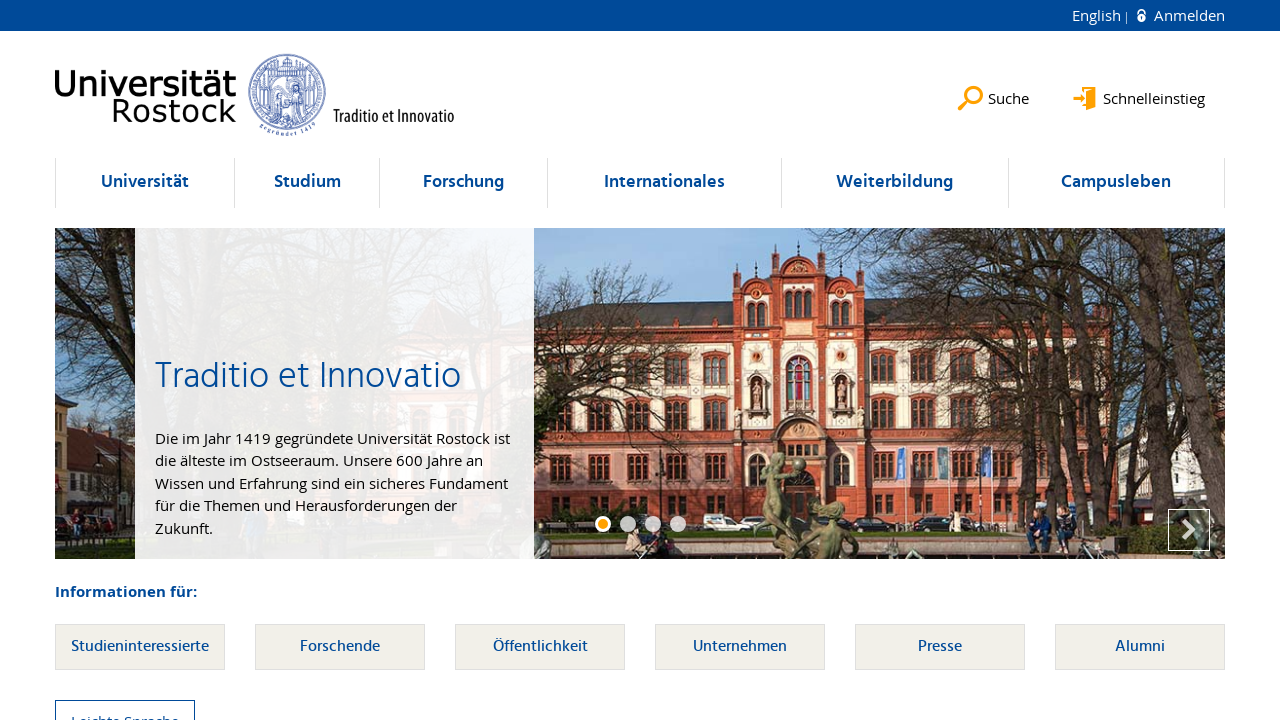

Selected li element at index 1
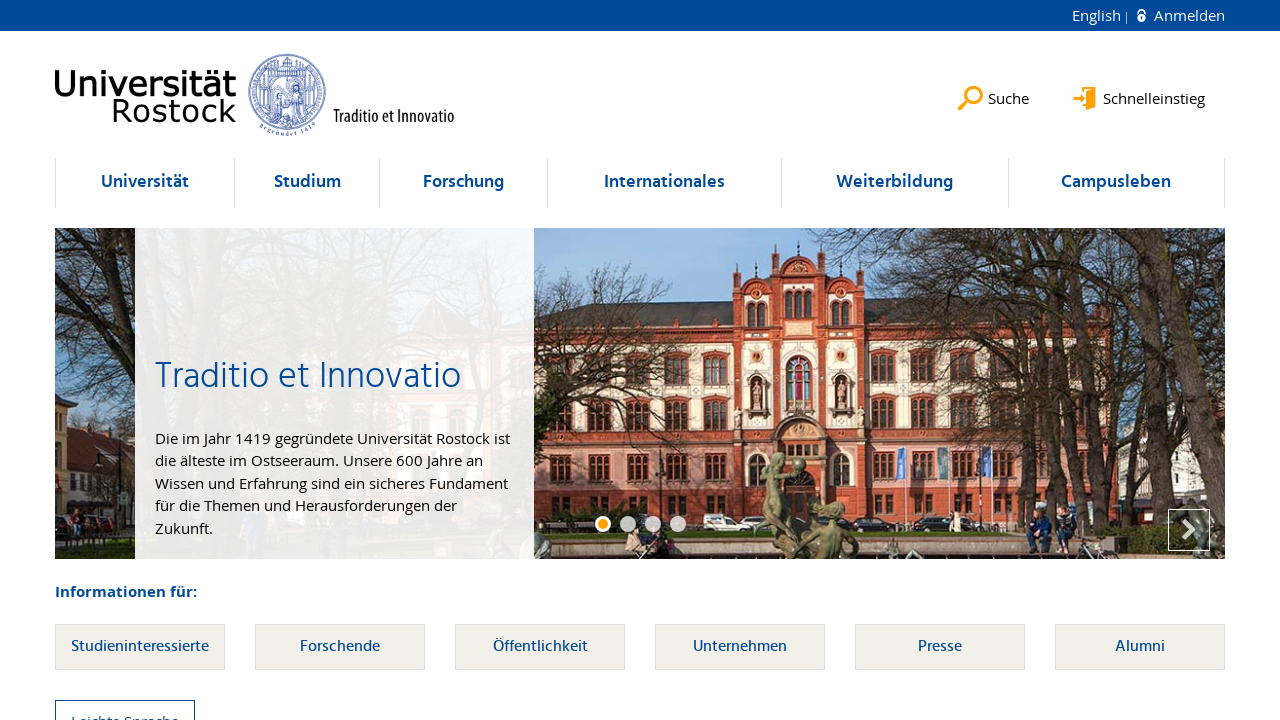

Located link element within li at index 1
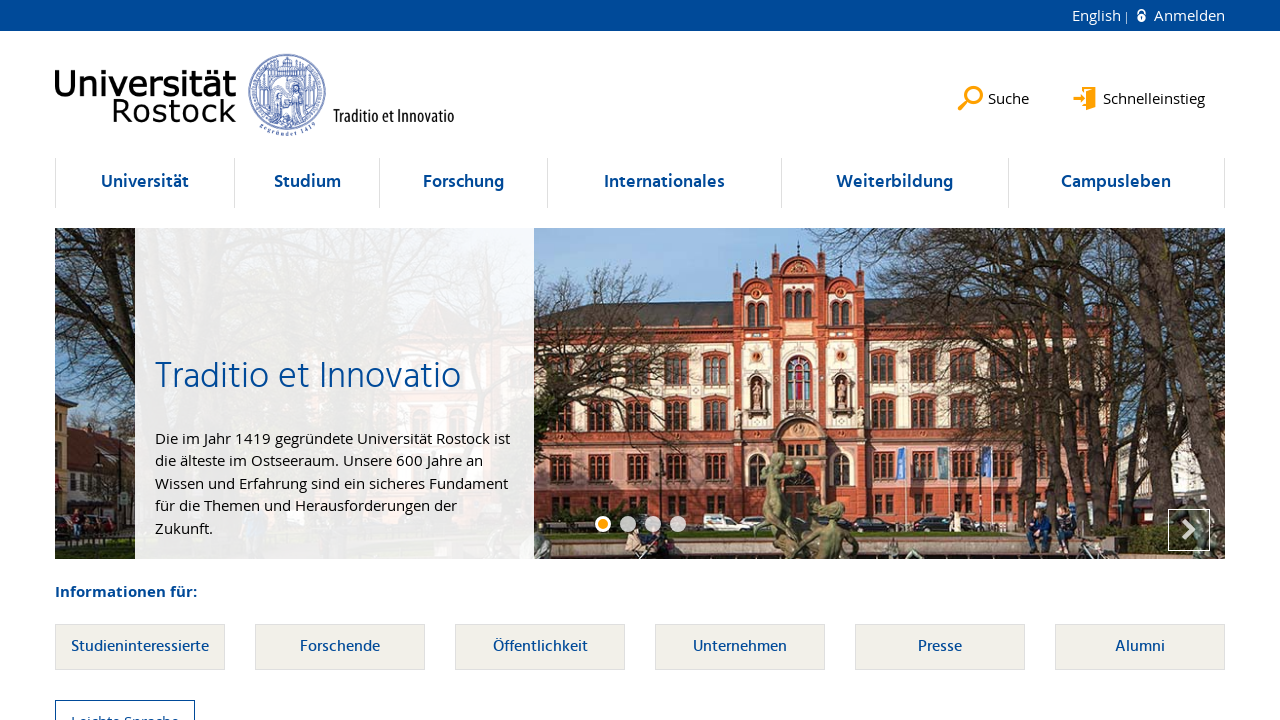

Verified li at index 1 contains at least one link element
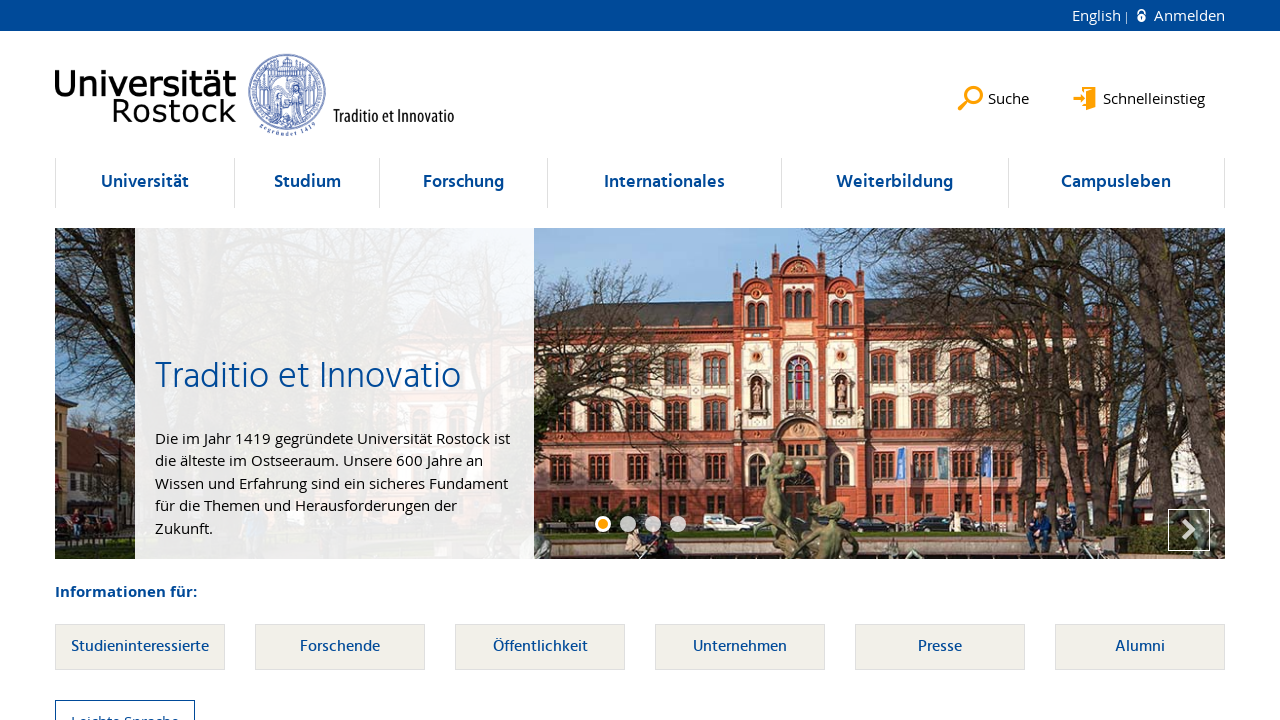

Selected li element at index 2
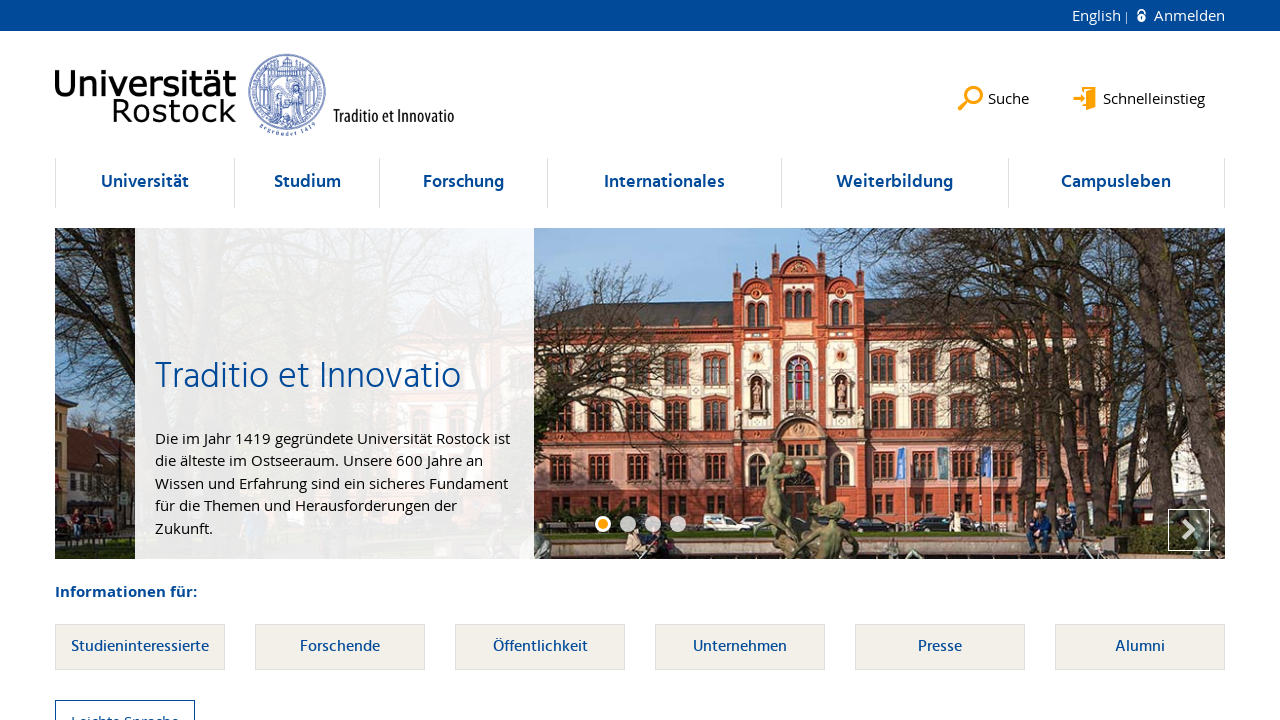

Located link element within li at index 2
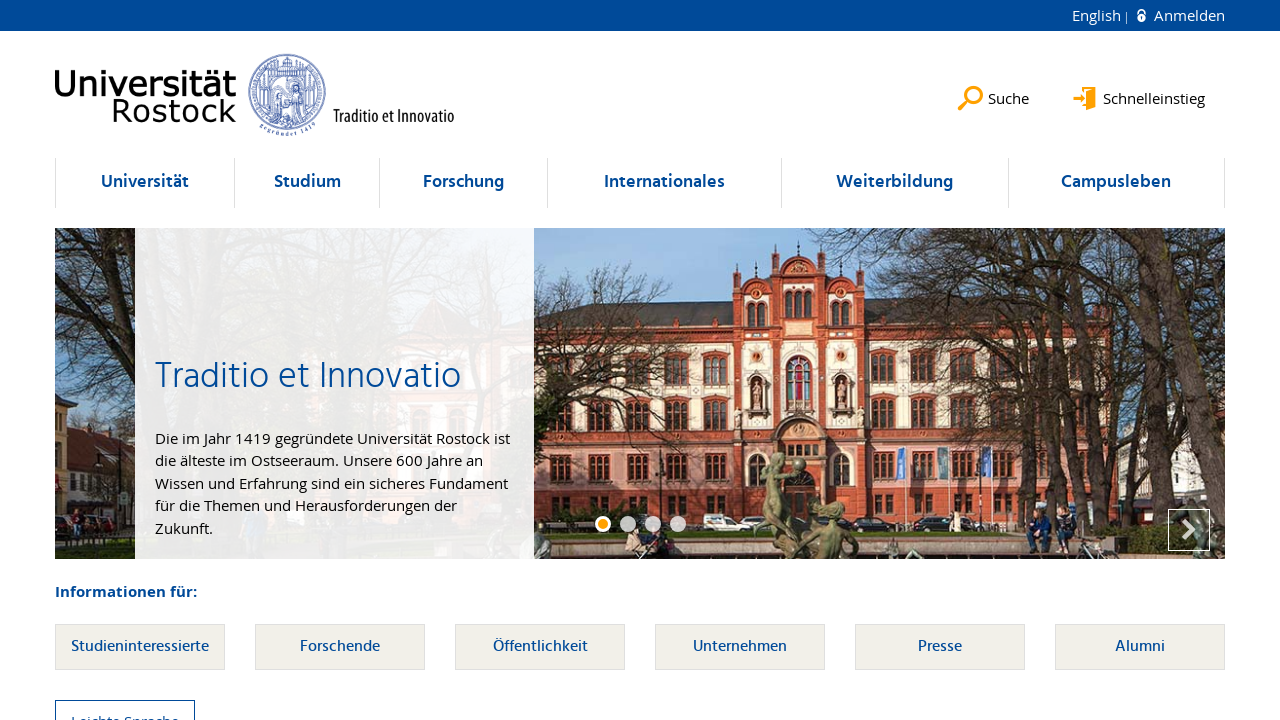

Verified li at index 2 contains at least one link element
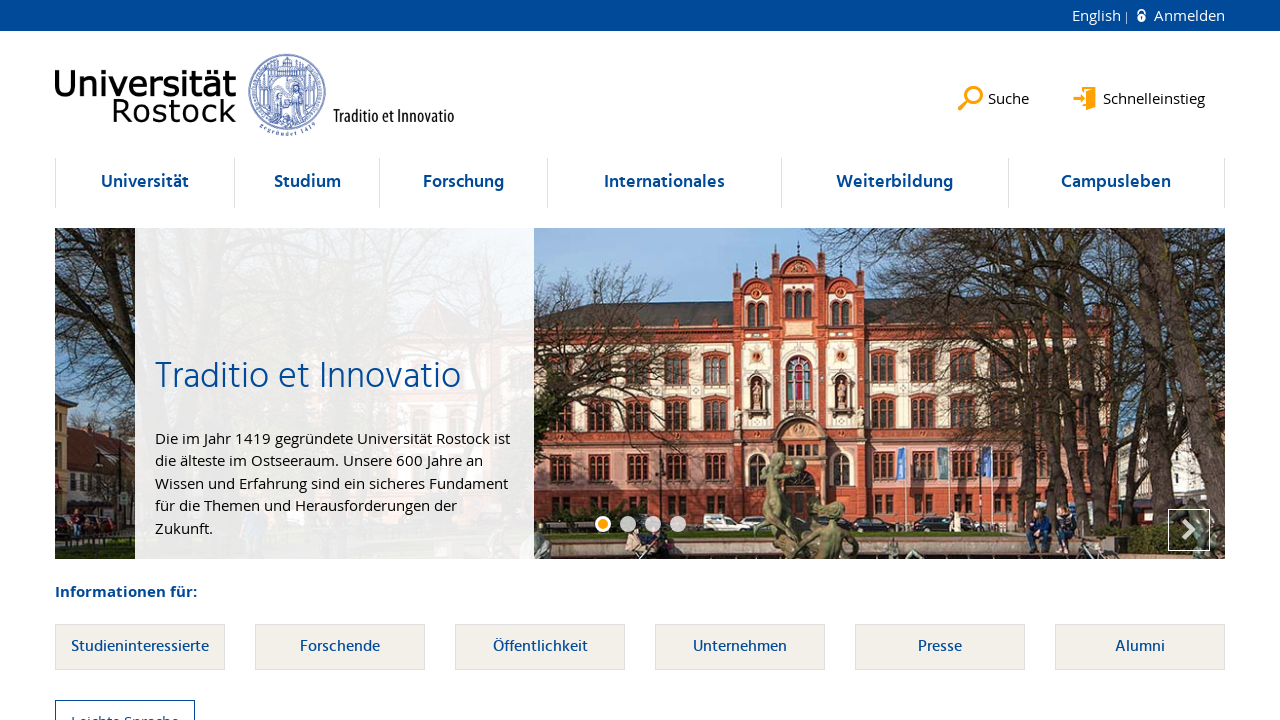

Selected li element at index 3
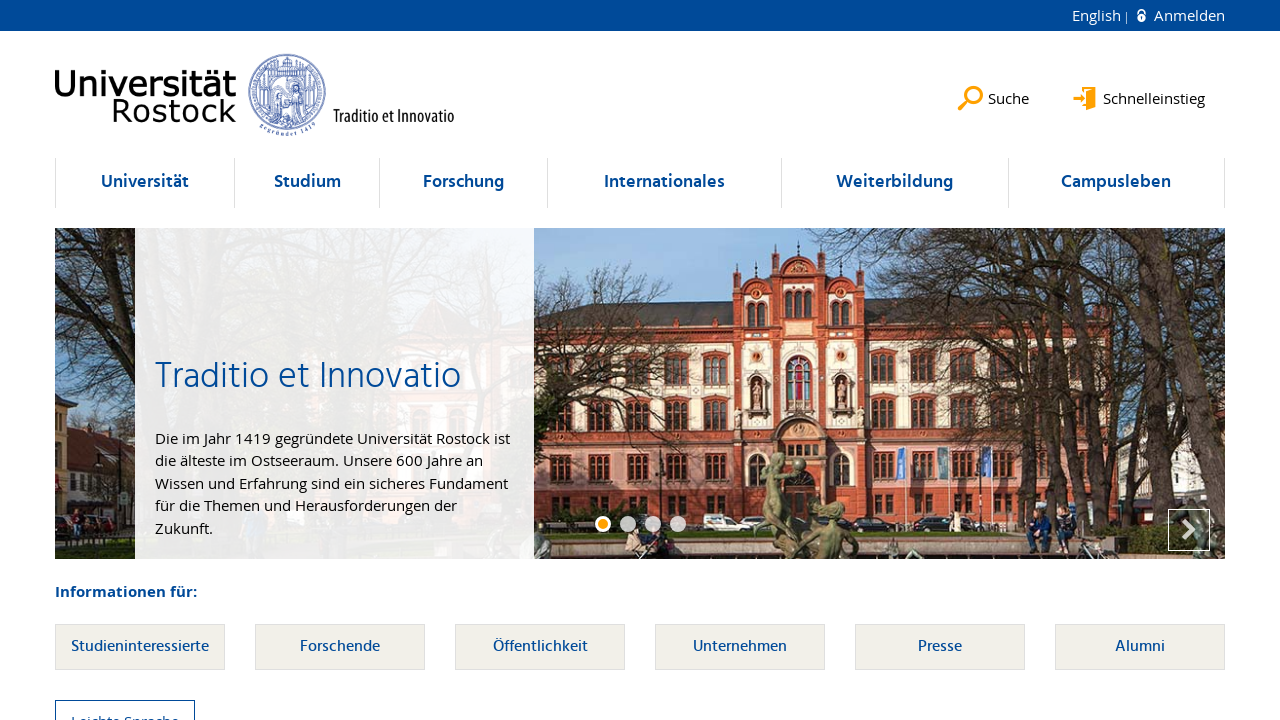

Located link element within li at index 3
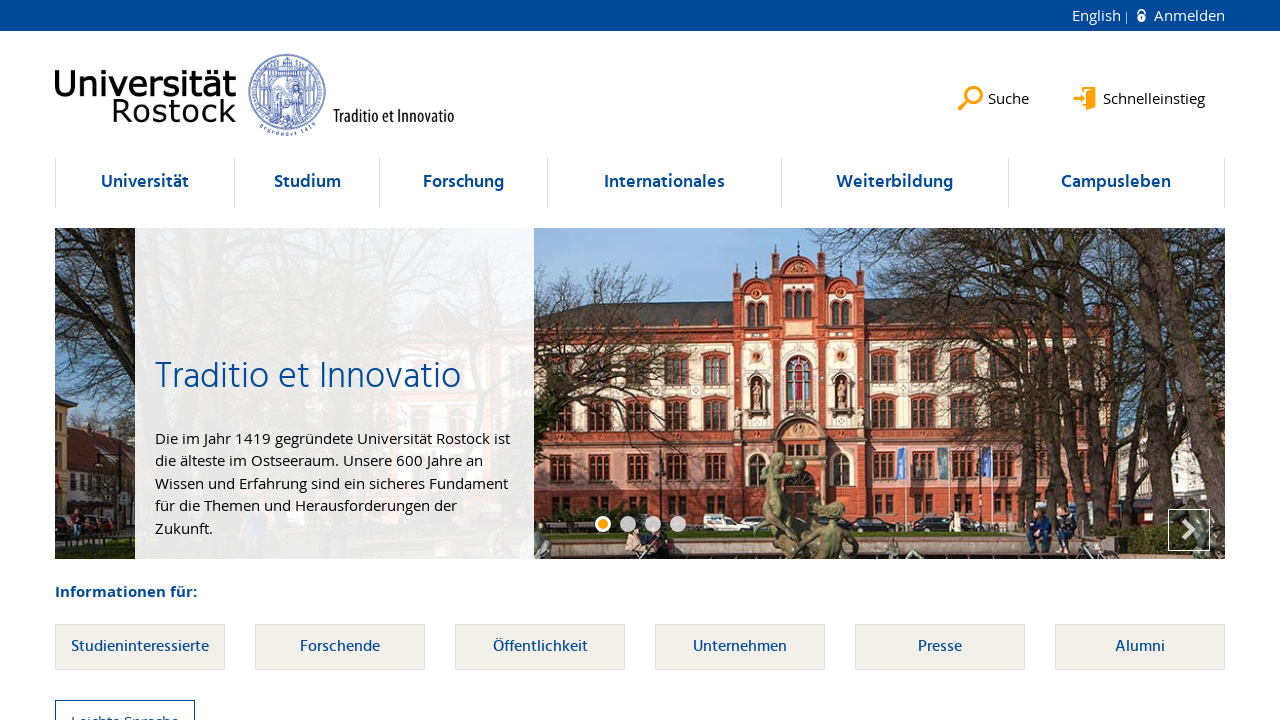

Verified li at index 3 contains at least one link element
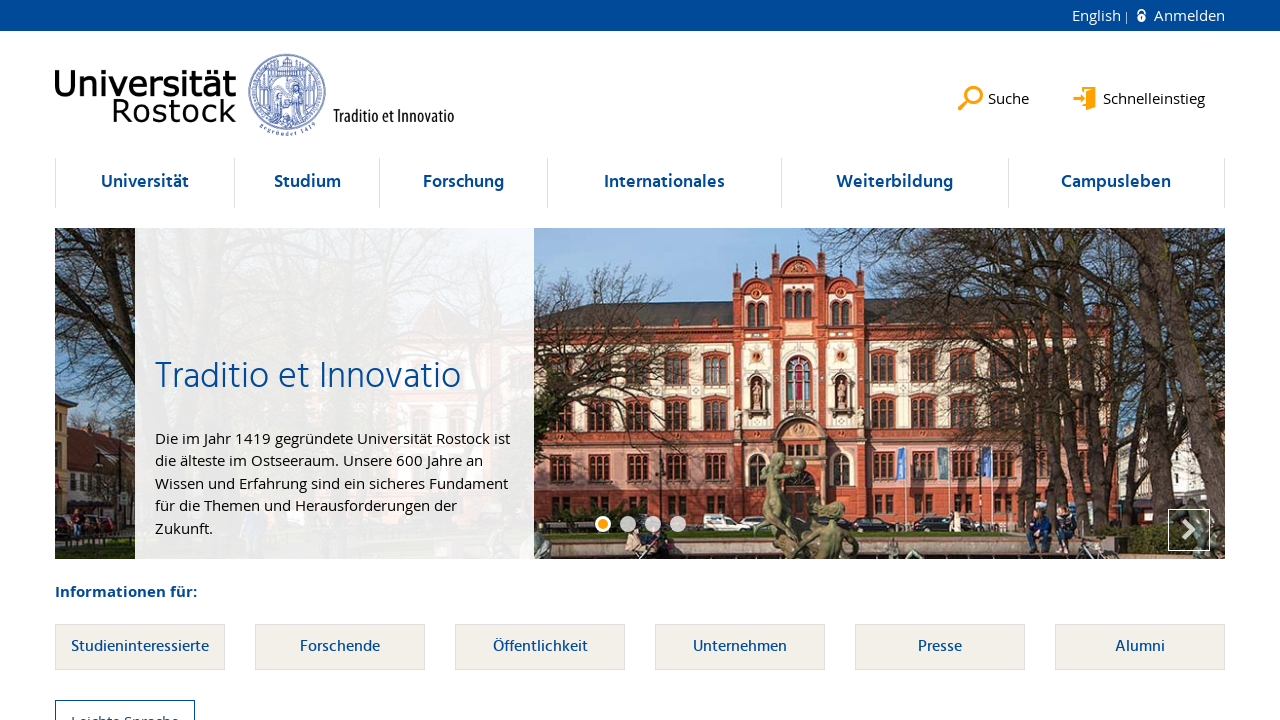

Selected li element at index 4
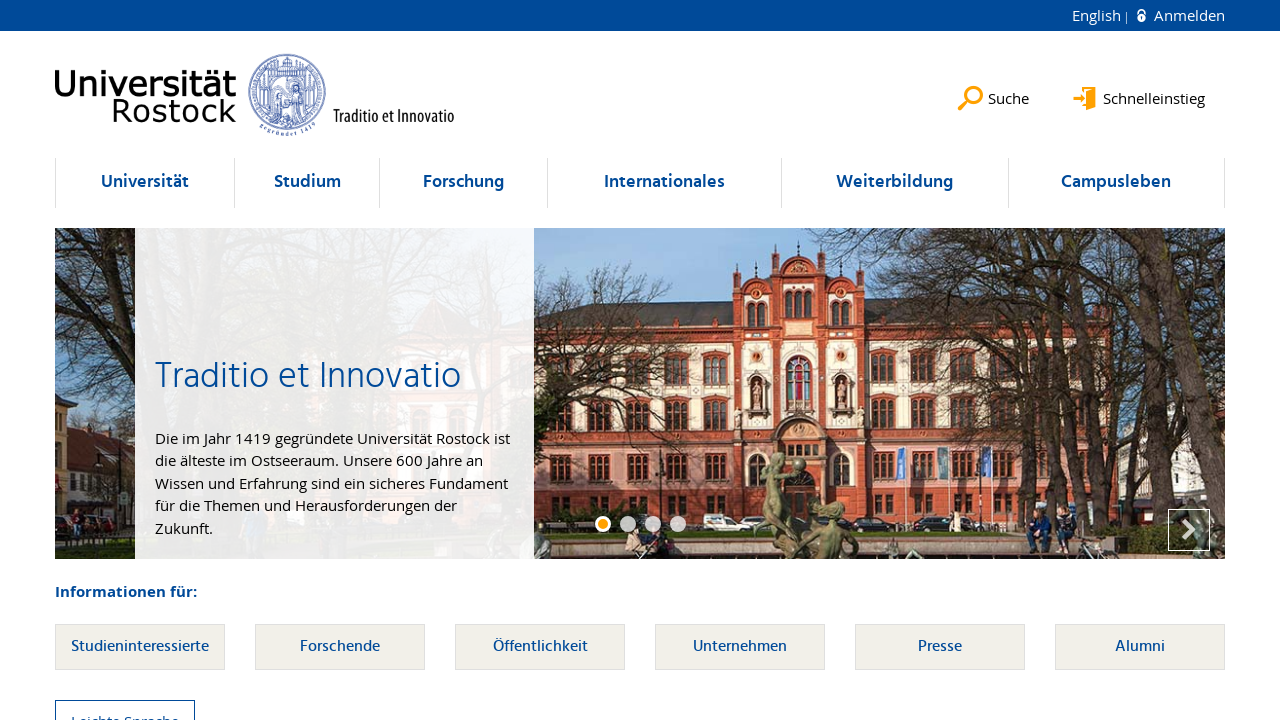

Located link element within li at index 4
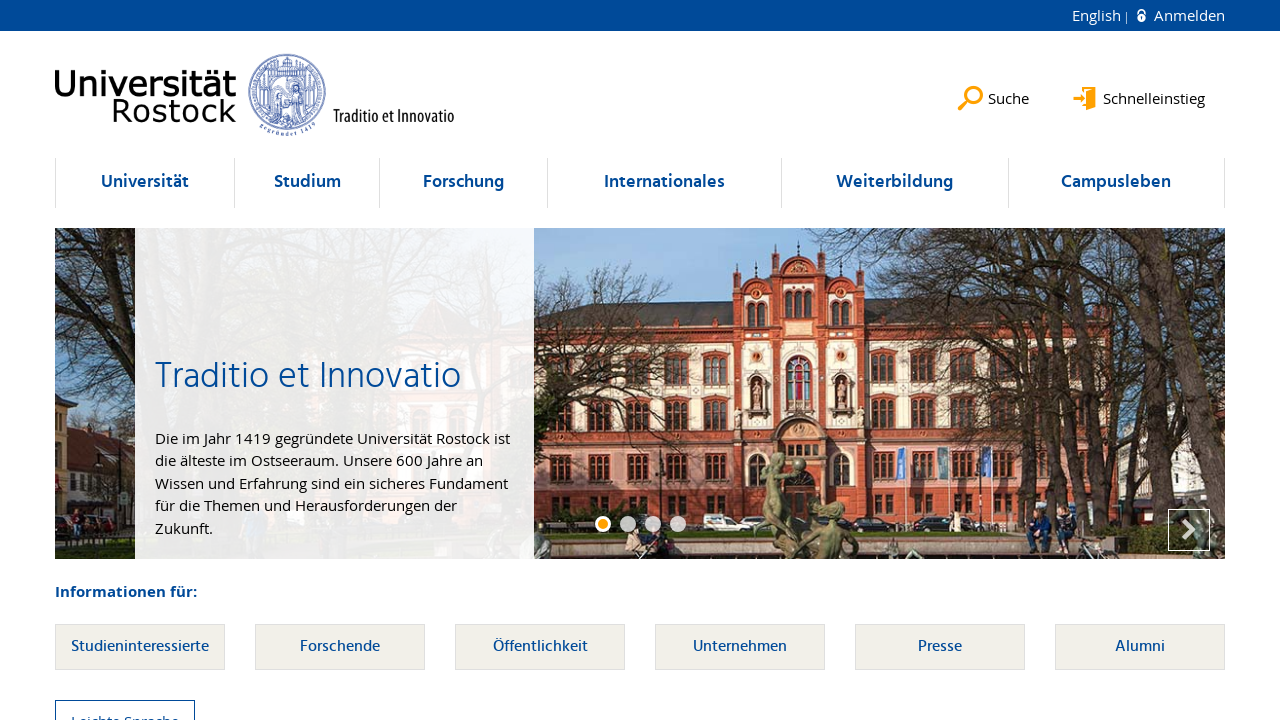

Verified li at index 4 contains at least one link element
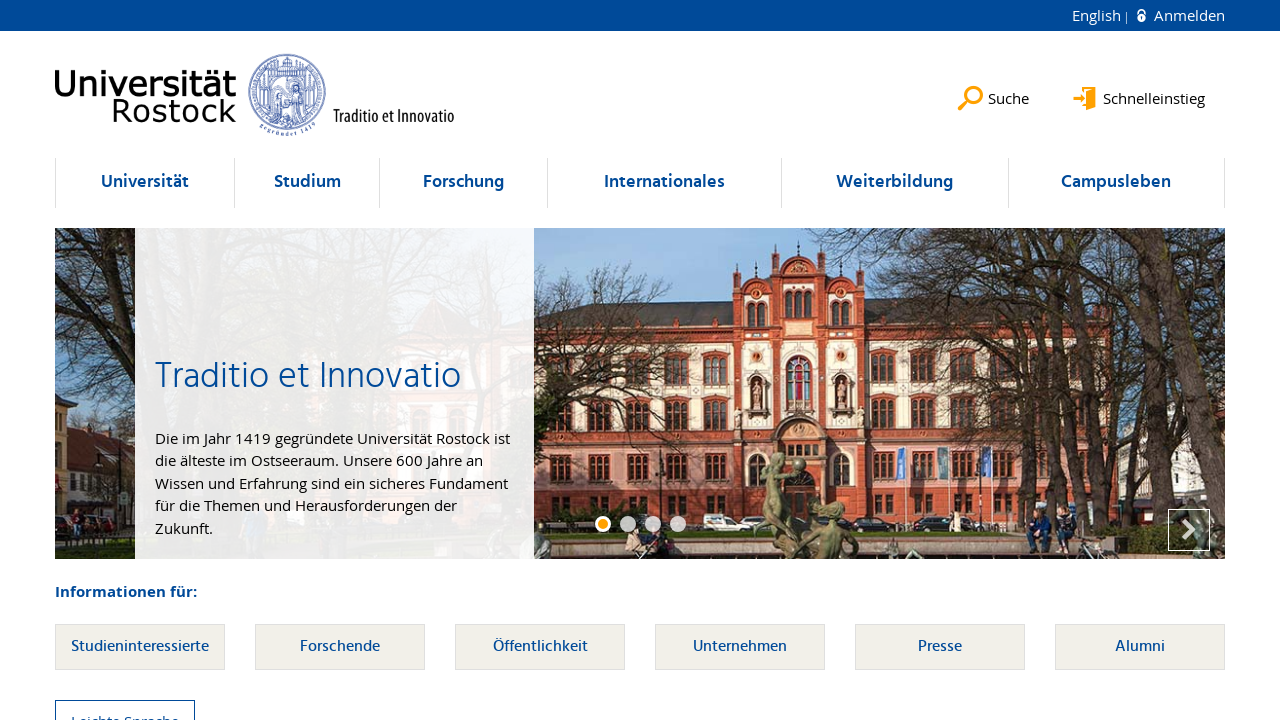

Selected li element at index 5
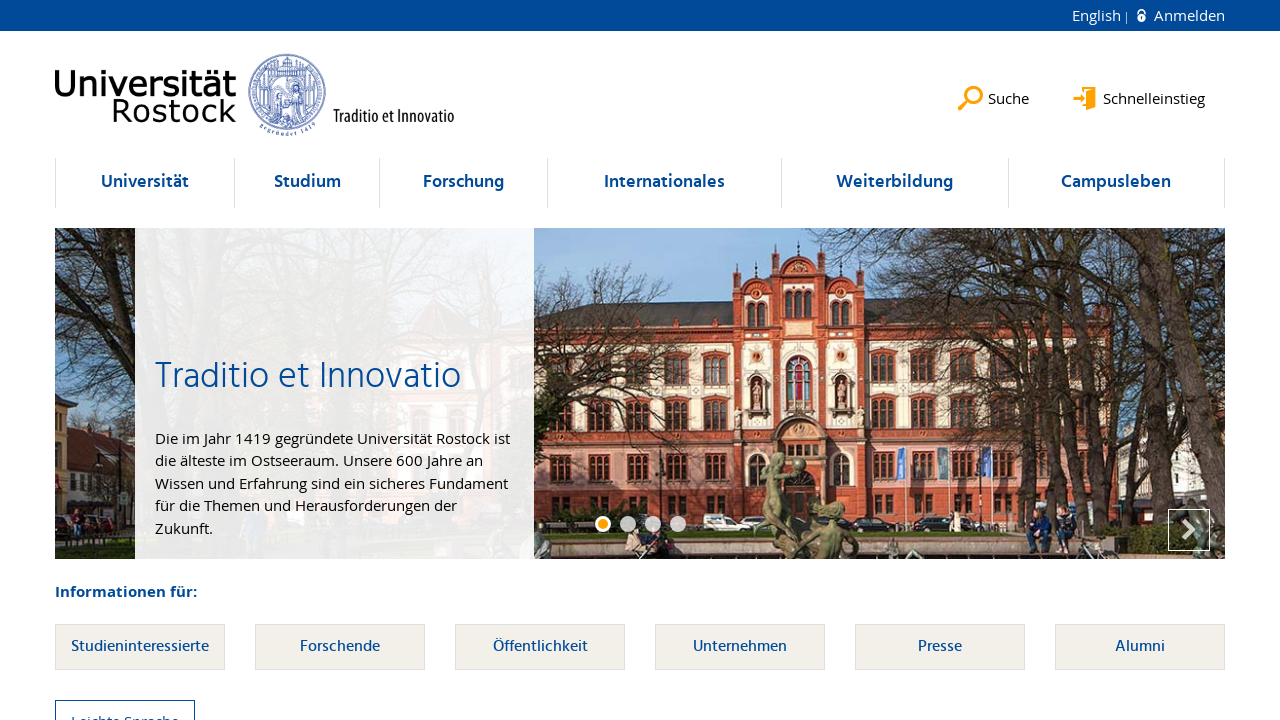

Located link element within li at index 5
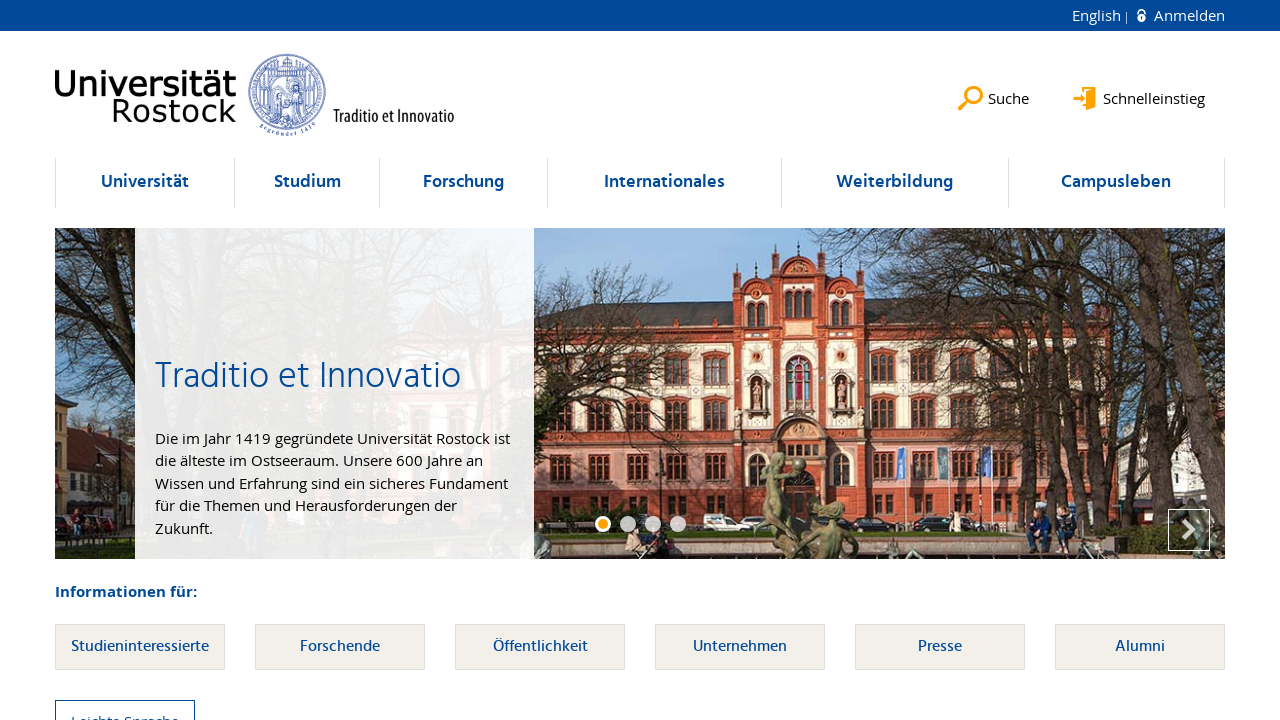

Verified li at index 5 contains at least one link element
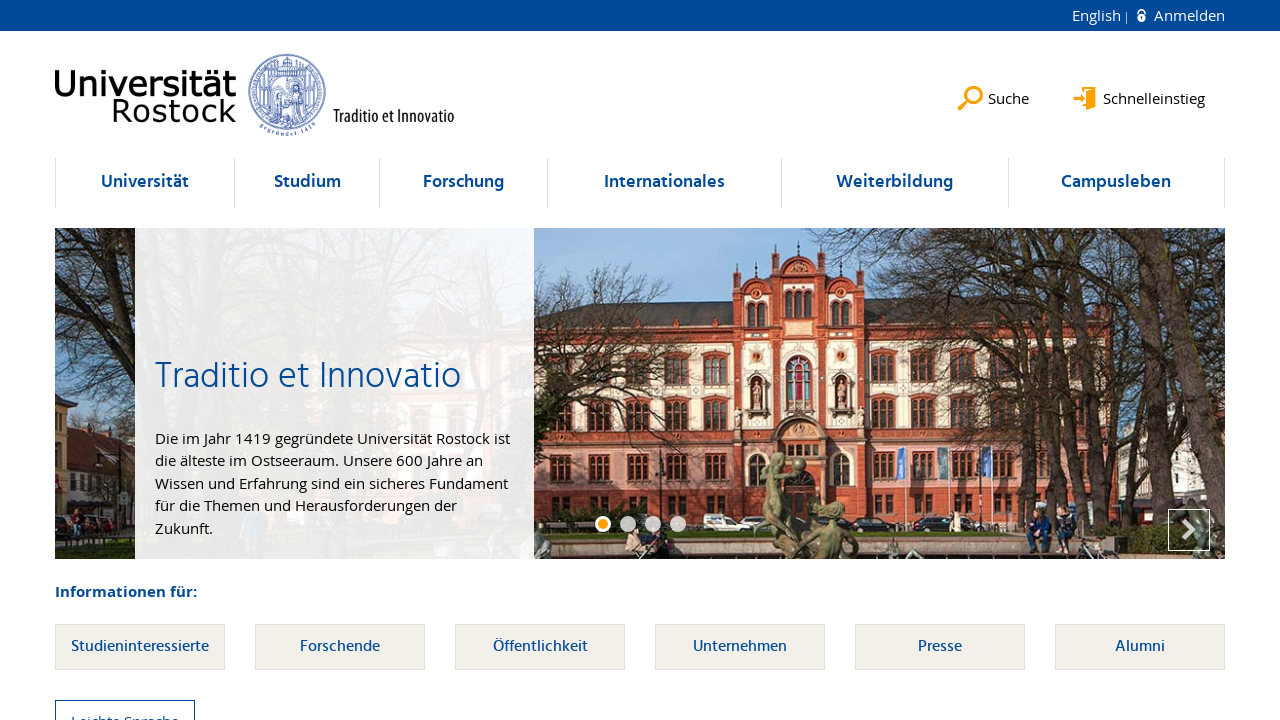

Selected li element at index 6
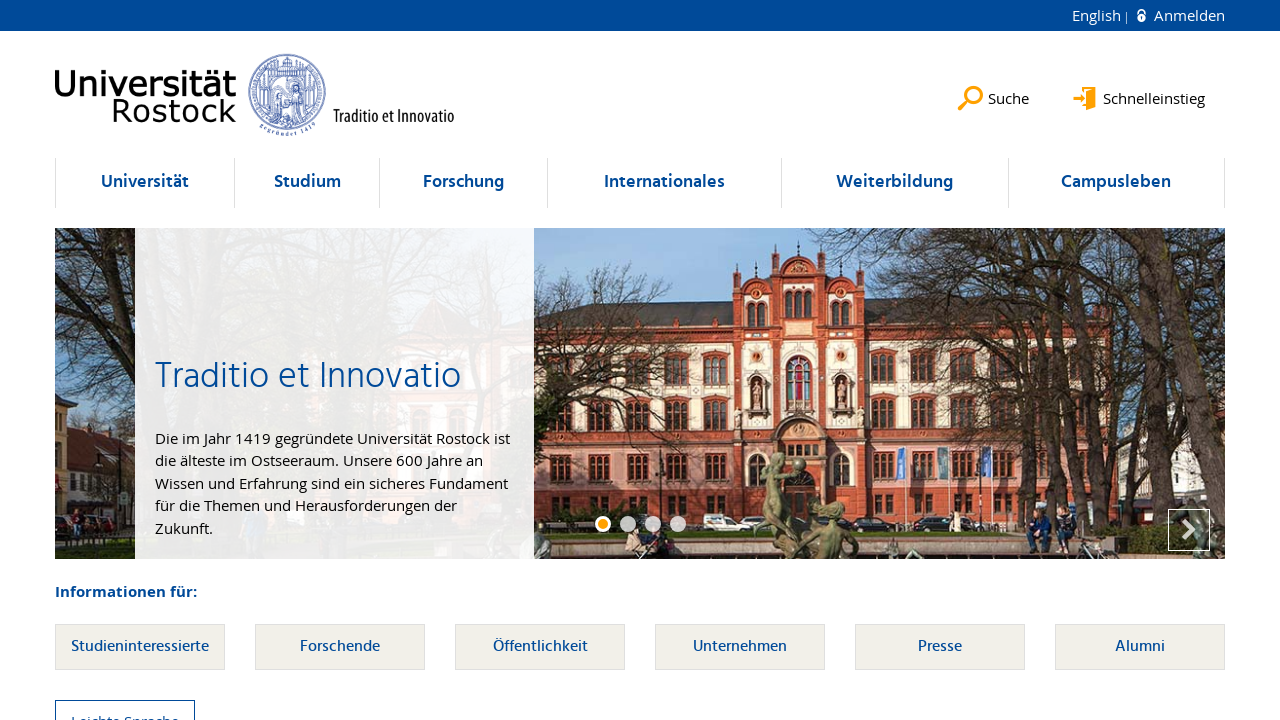

Located link element within li at index 6
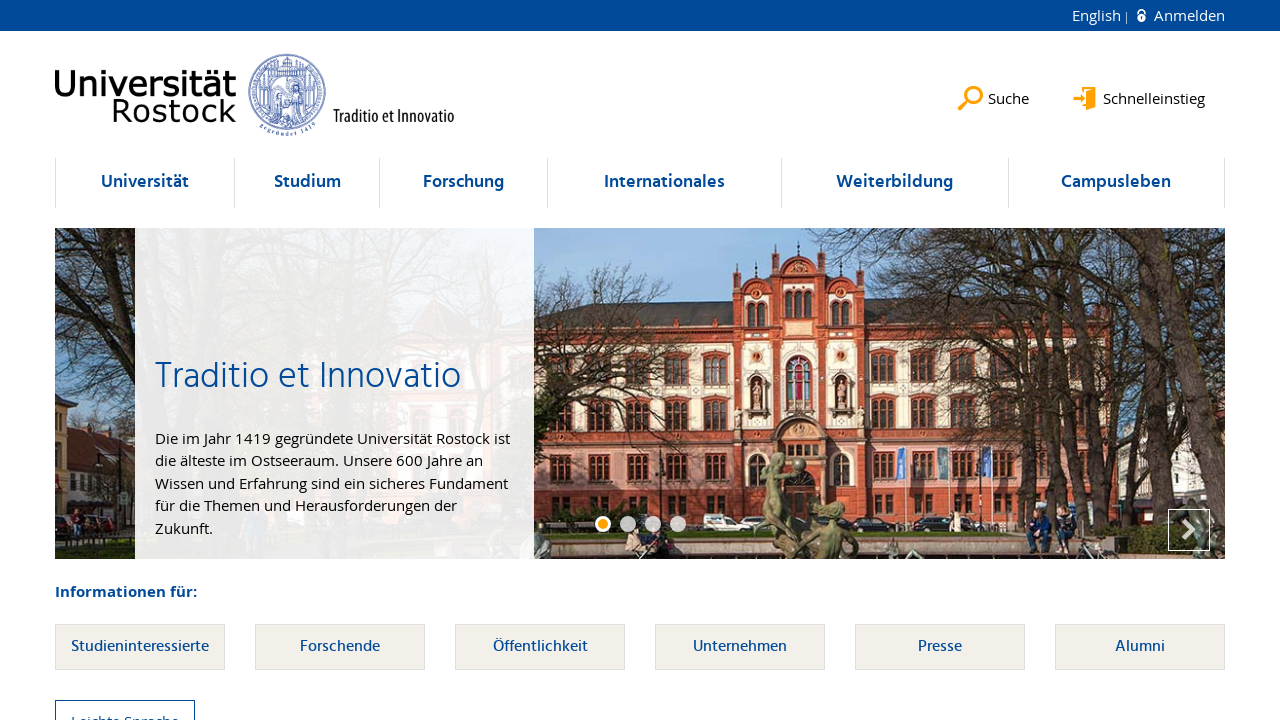

Verified li at index 6 contains at least one link element
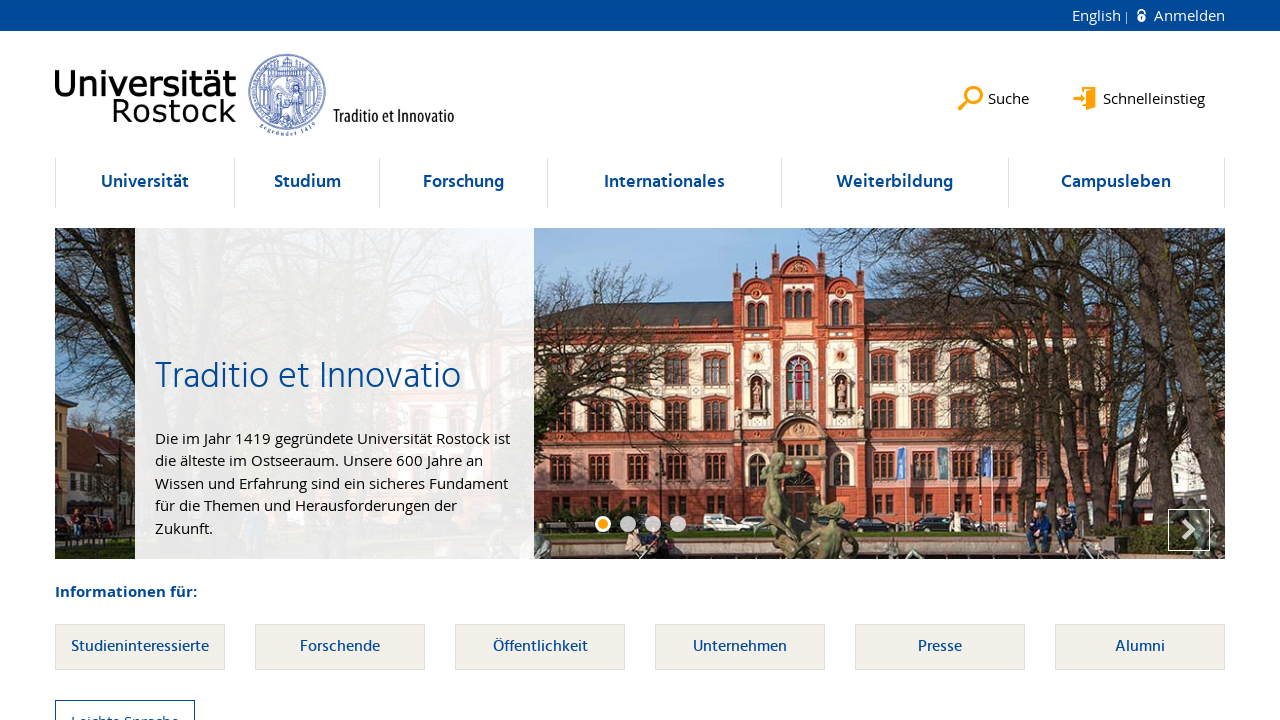

Selected li element at index 7
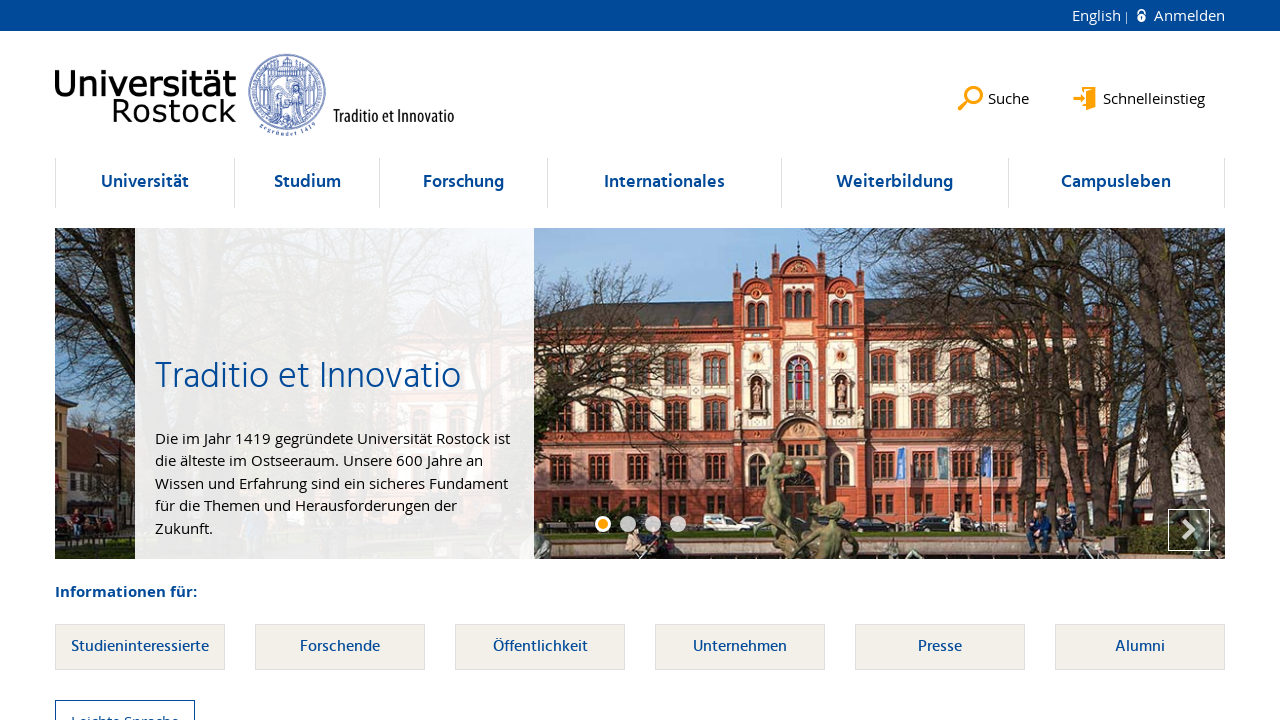

Located link element within li at index 7
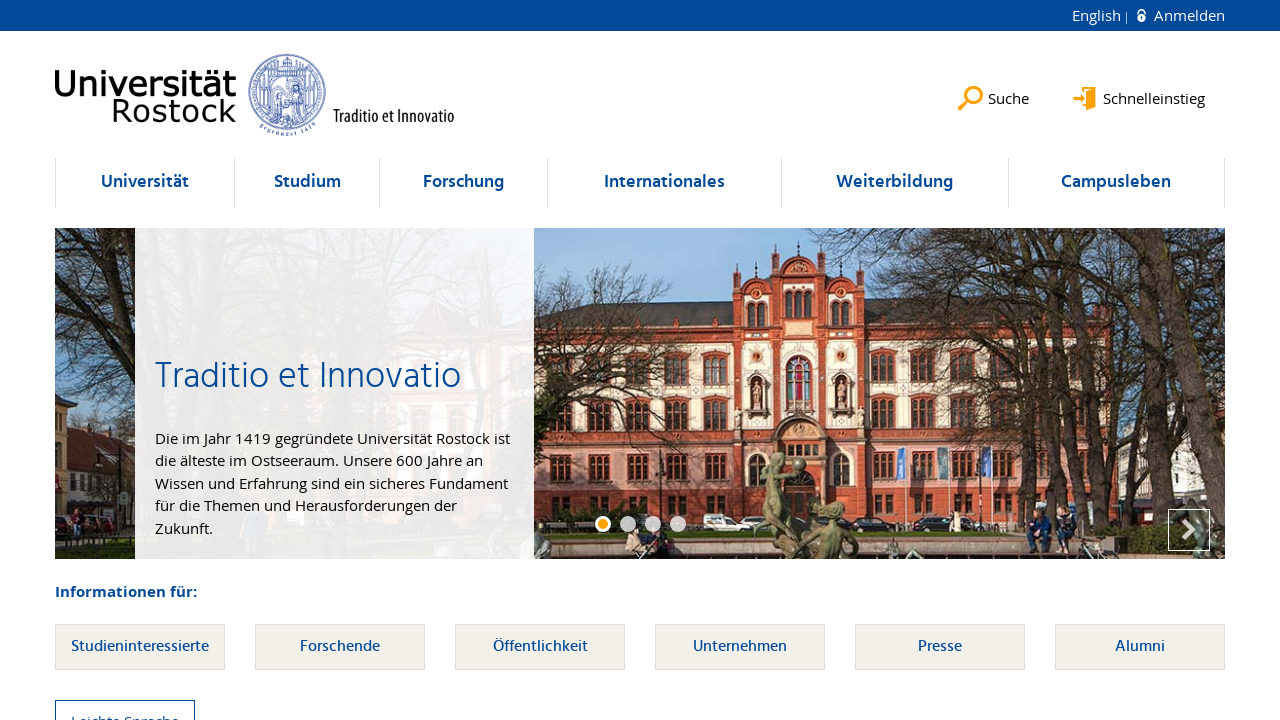

Verified li at index 7 contains at least one link element
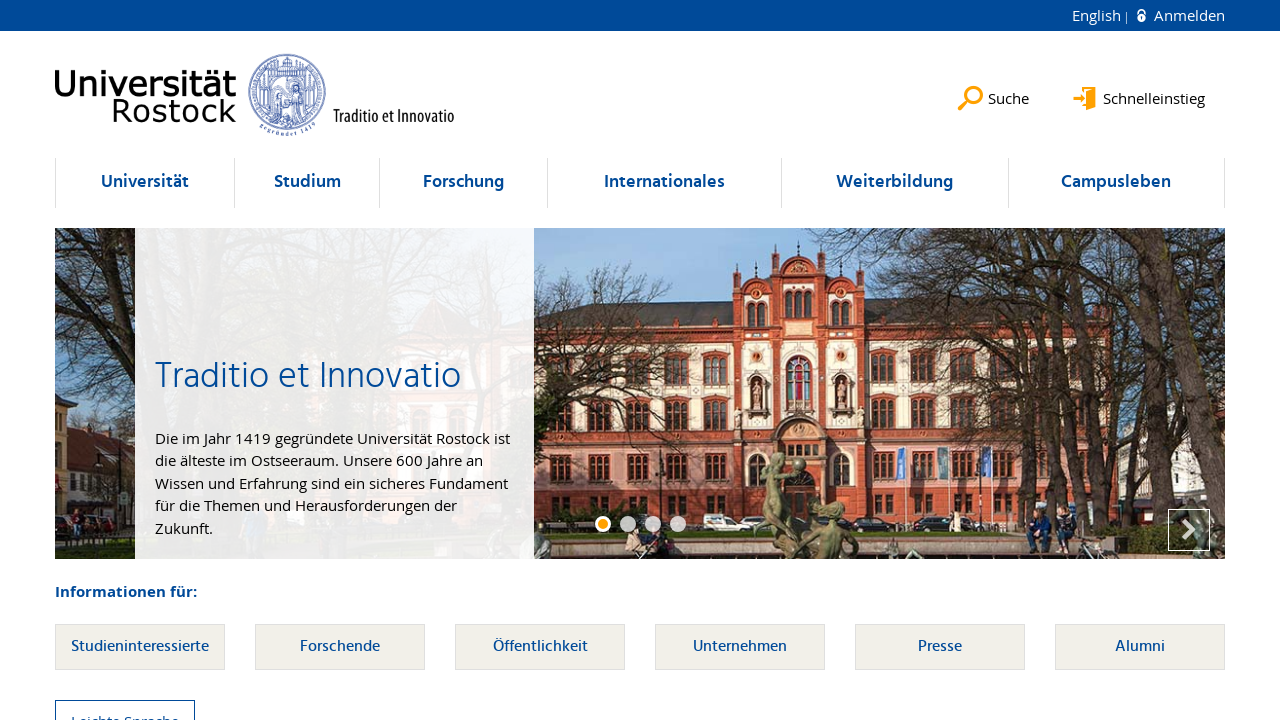

Selected li element at index 8
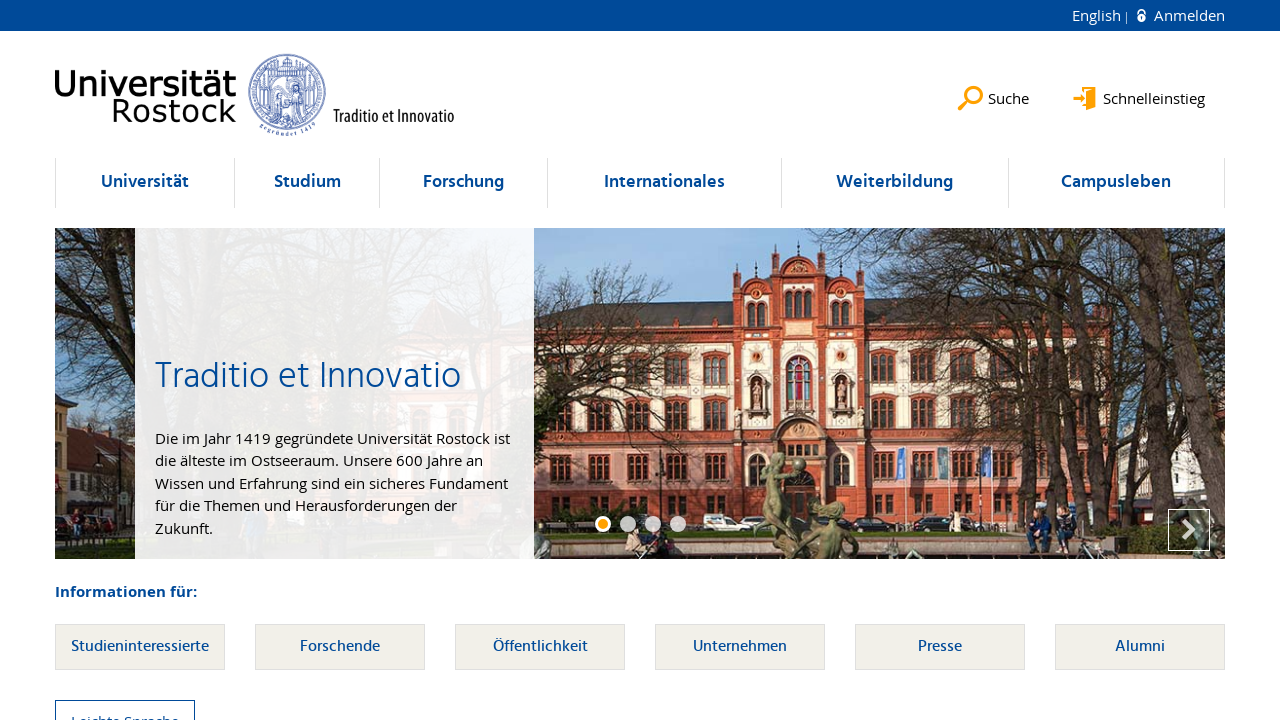

Located link element within li at index 8
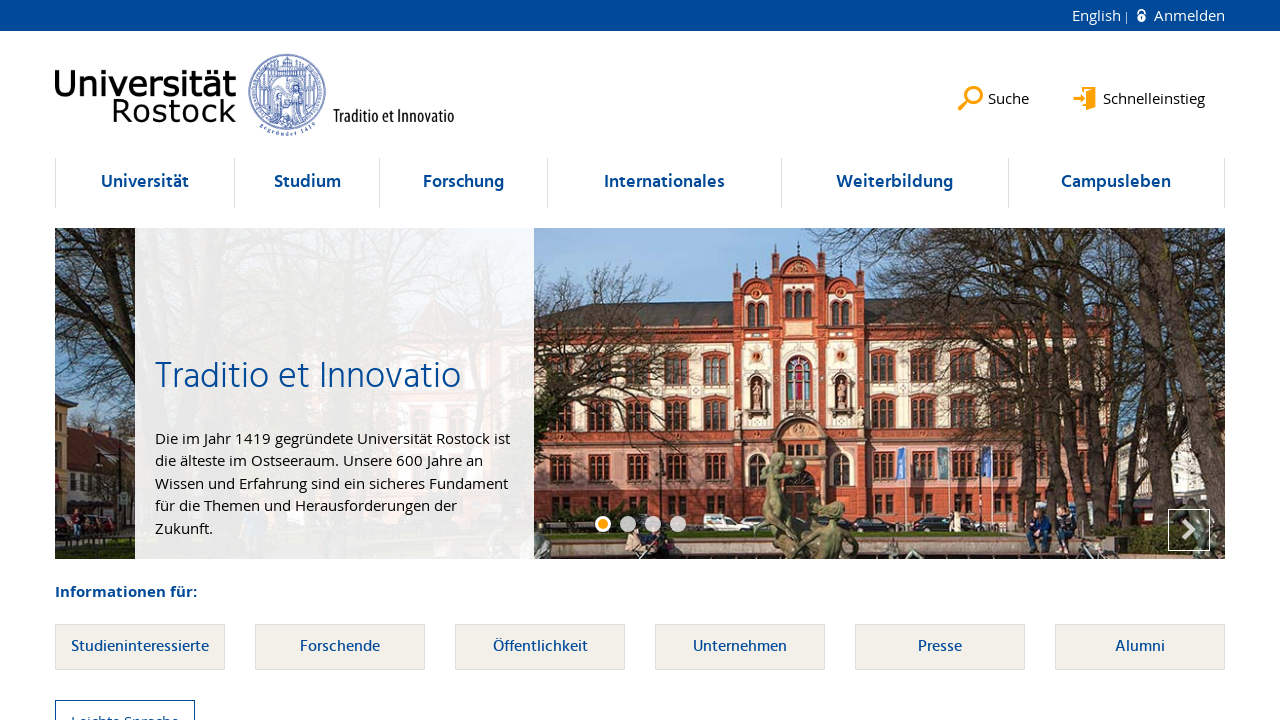

Verified li at index 8 contains at least one link element
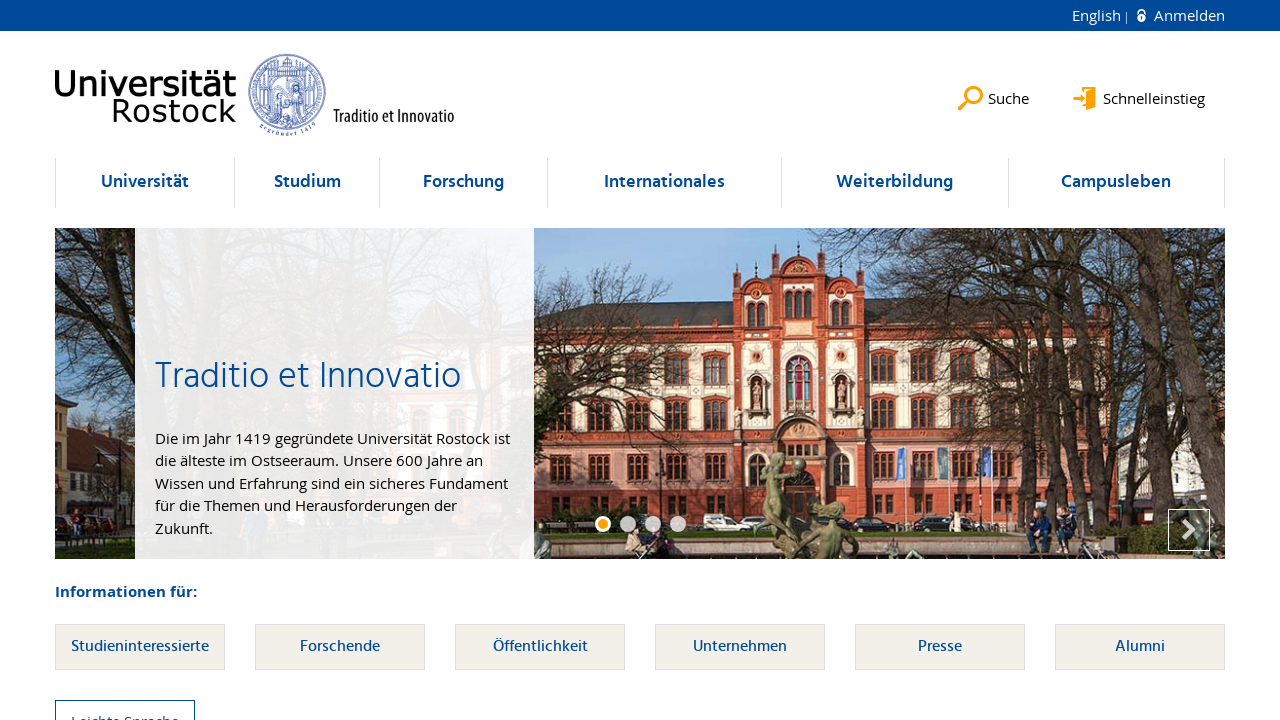

Selected li element at index 9
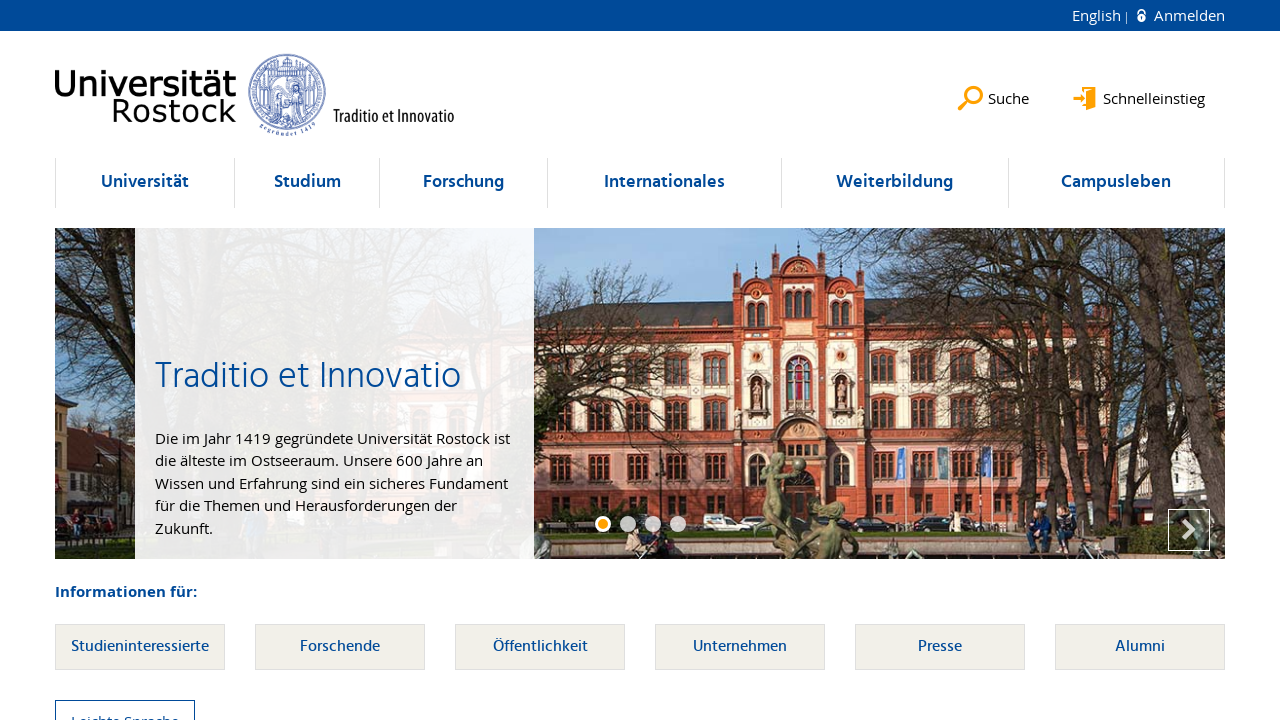

Located link element within li at index 9
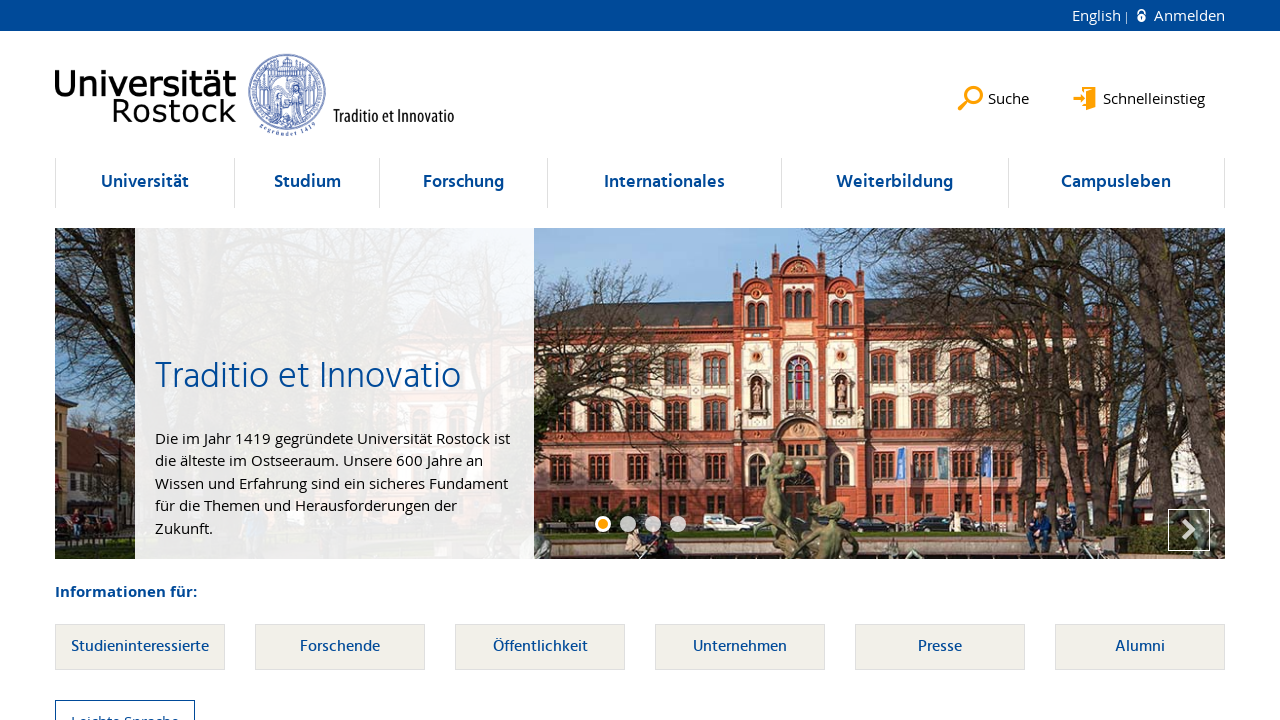

Verified li at index 9 contains at least one link element
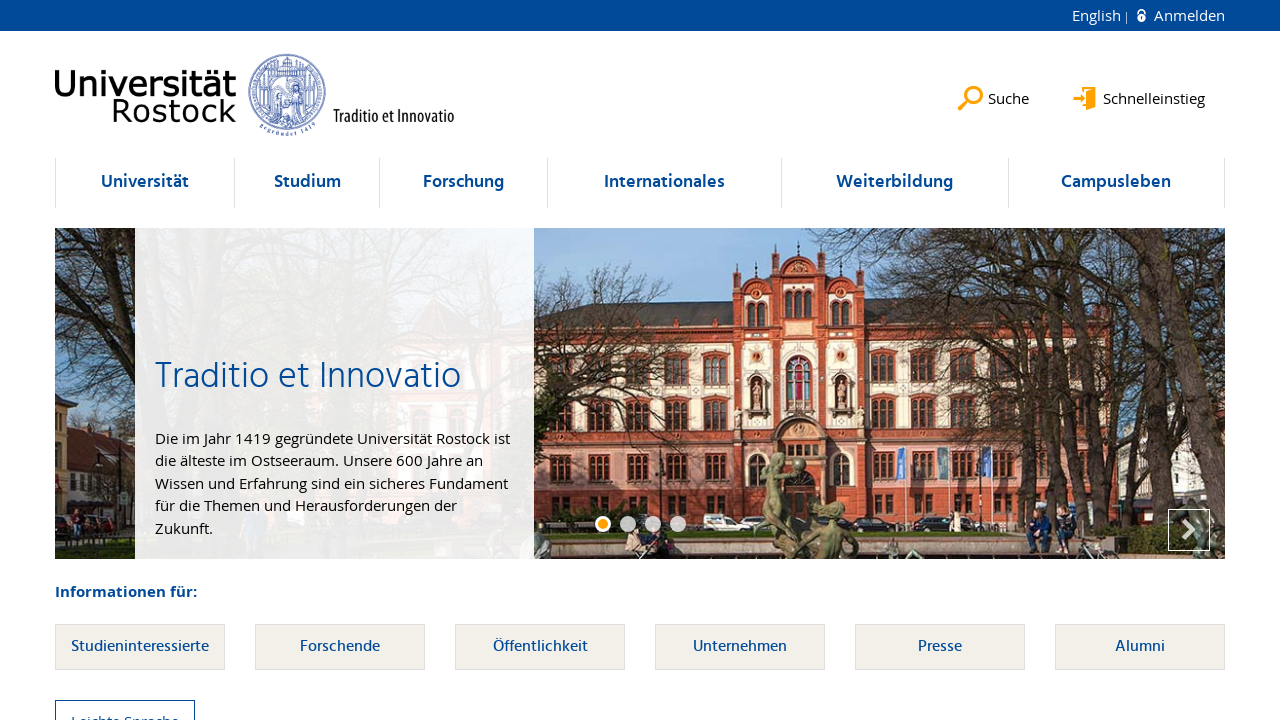

Selected li element at index 10
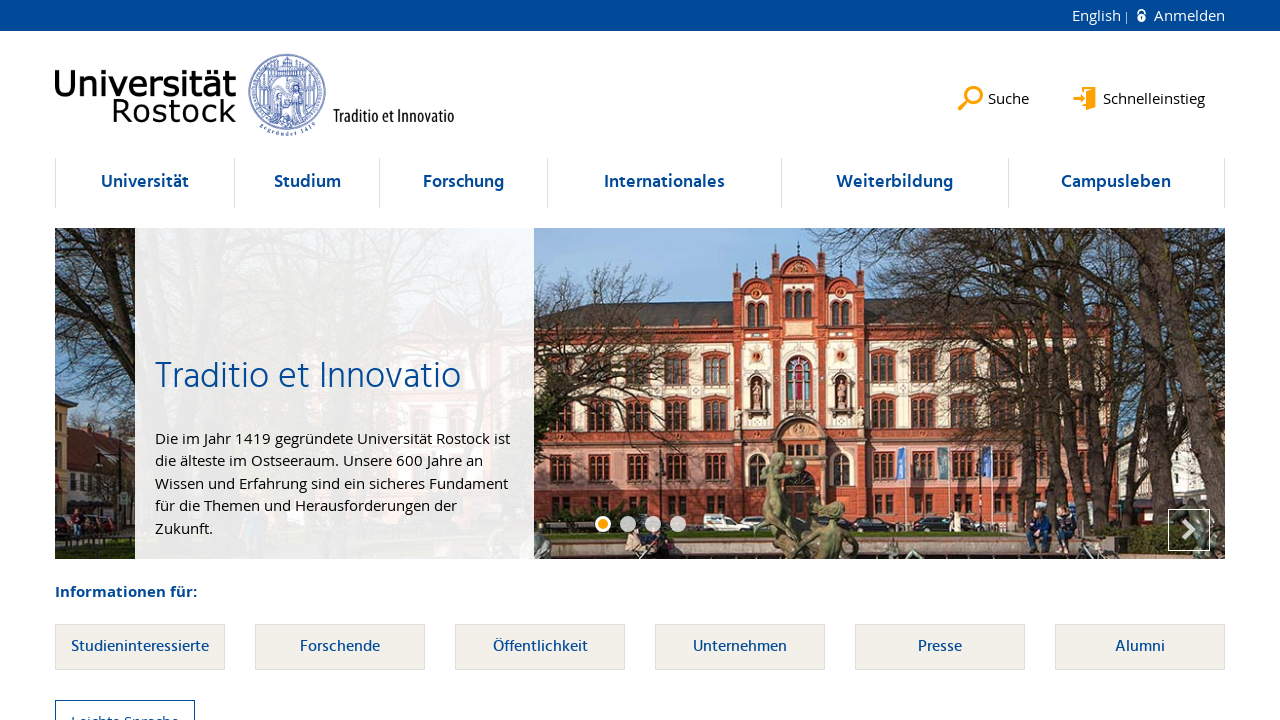

Located link element within li at index 10
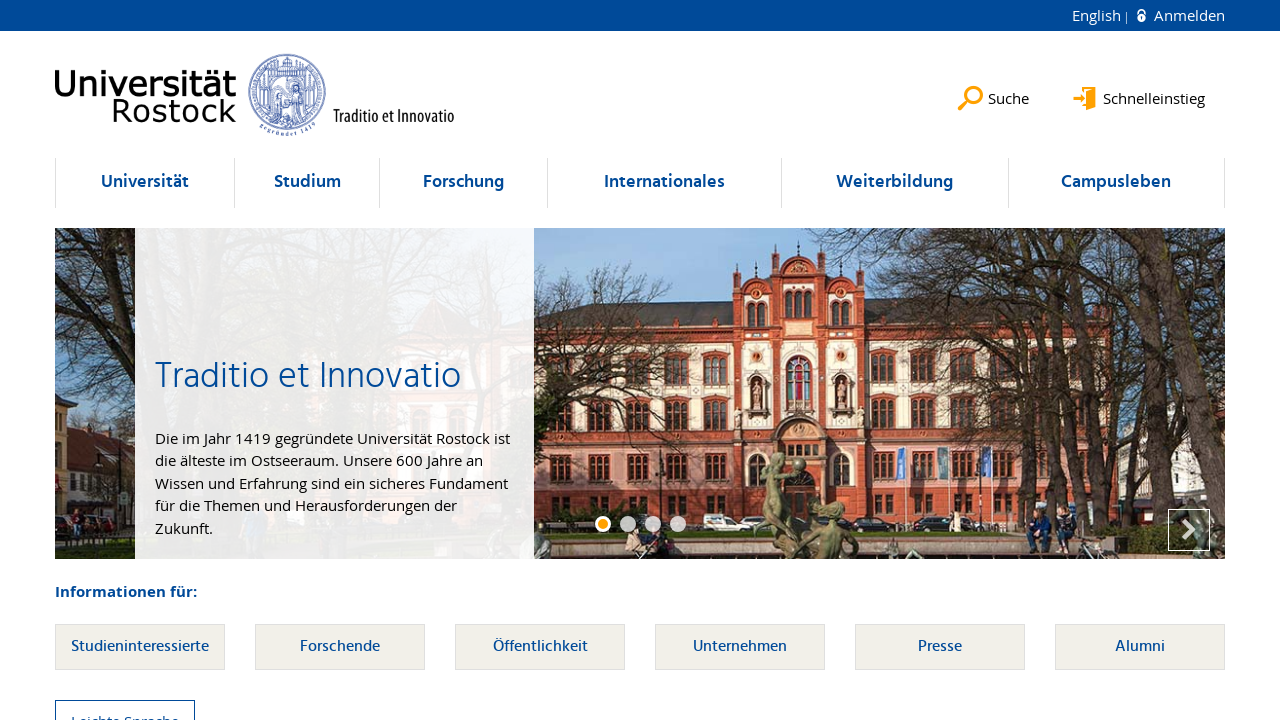

Verified li at index 10 contains at least one link element
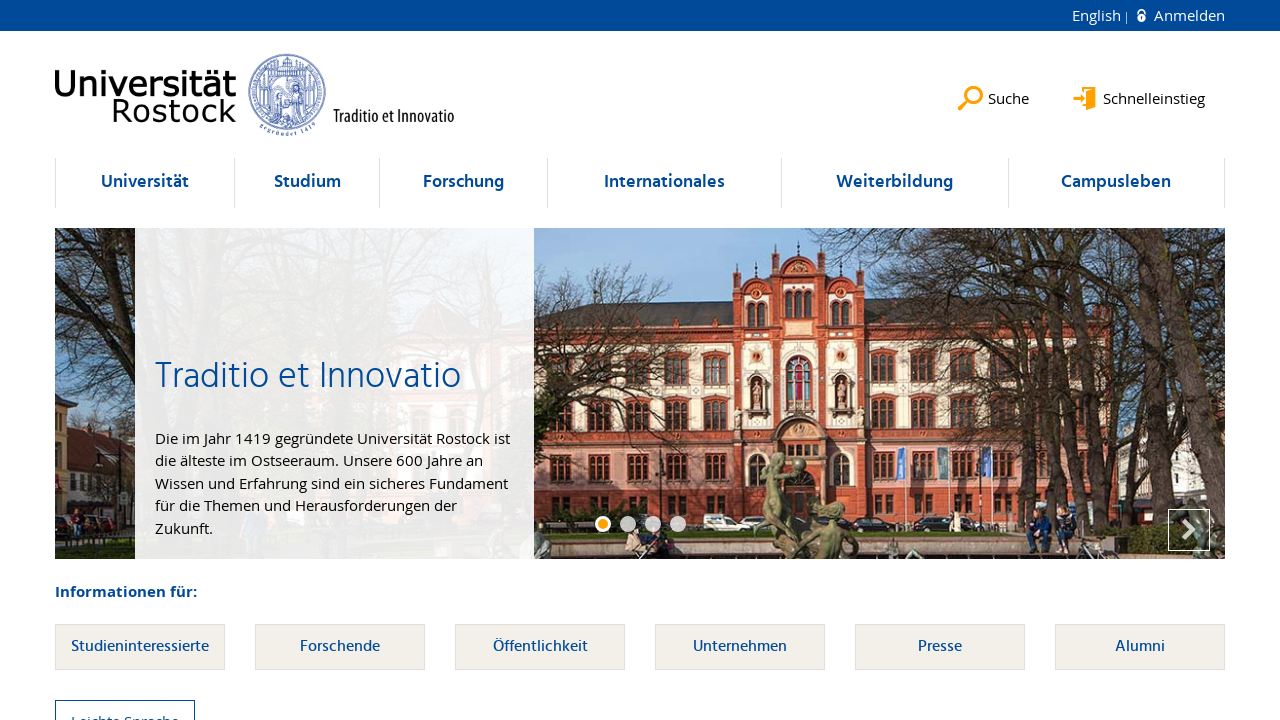

Selected li element at index 11
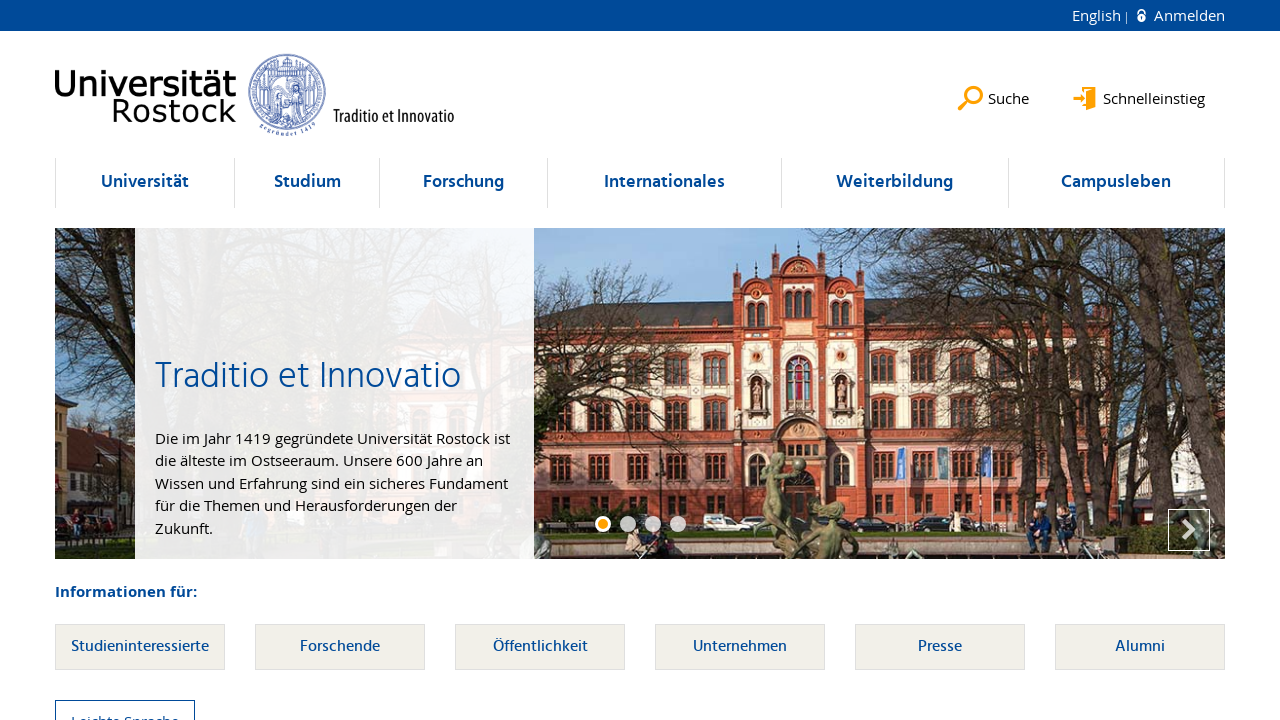

Located link element within li at index 11
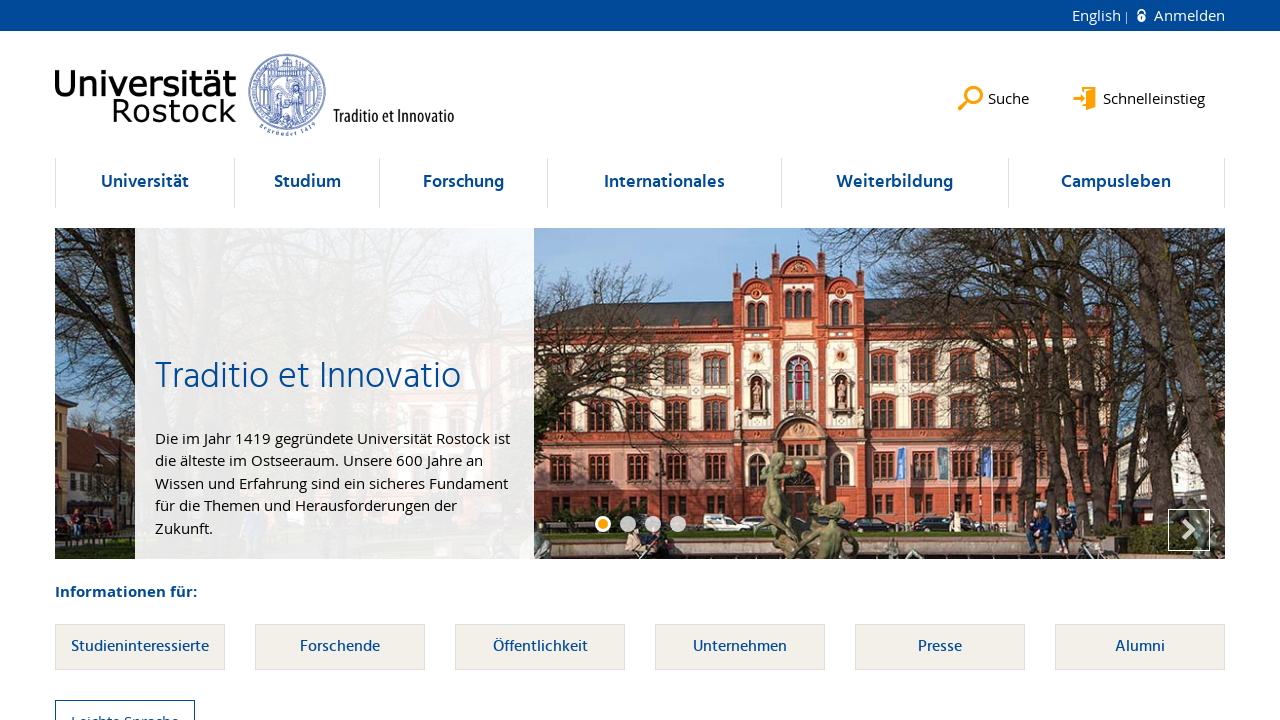

Verified li at index 11 contains at least one link element
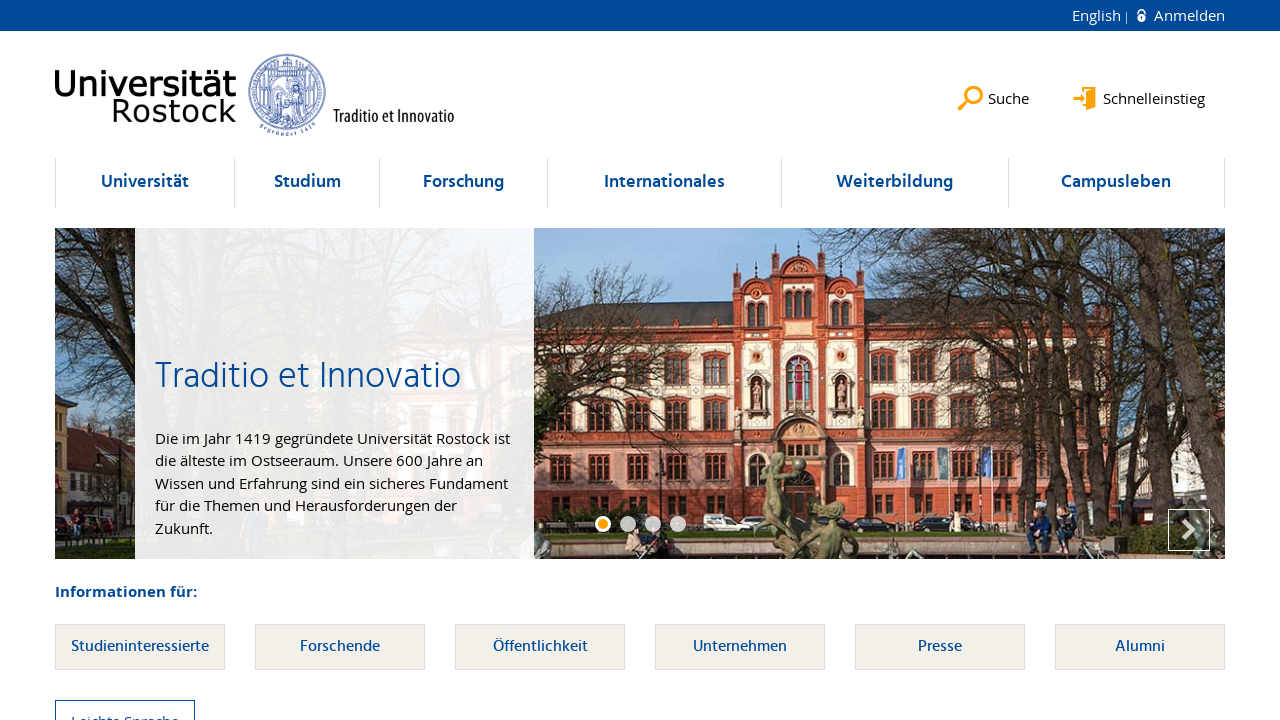

Selected li element at index 12
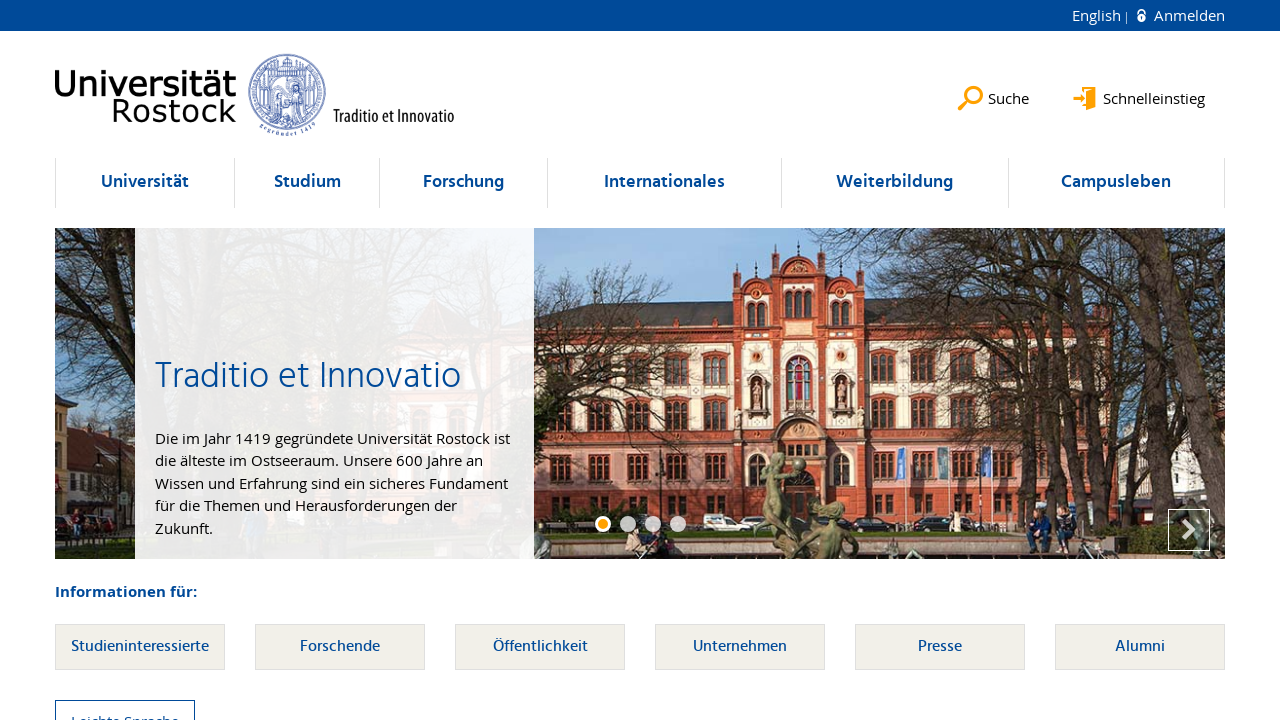

Located link element within li at index 12
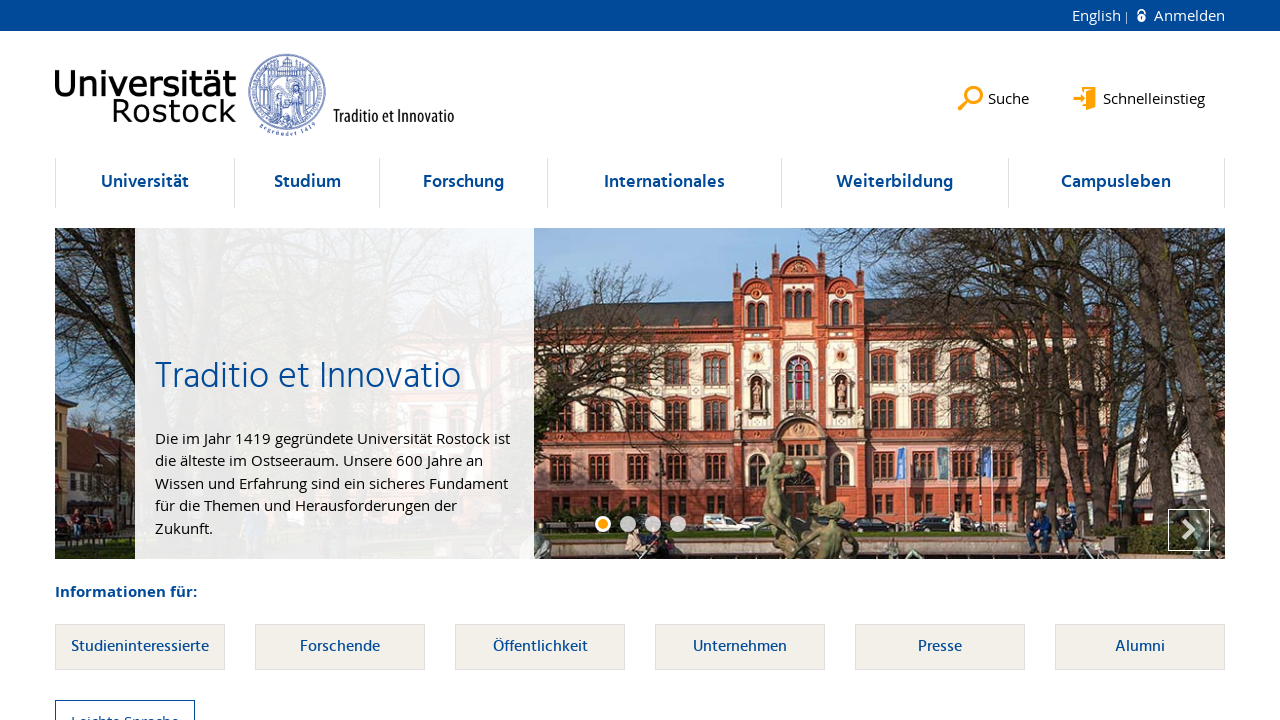

Verified li at index 12 contains at least one link element
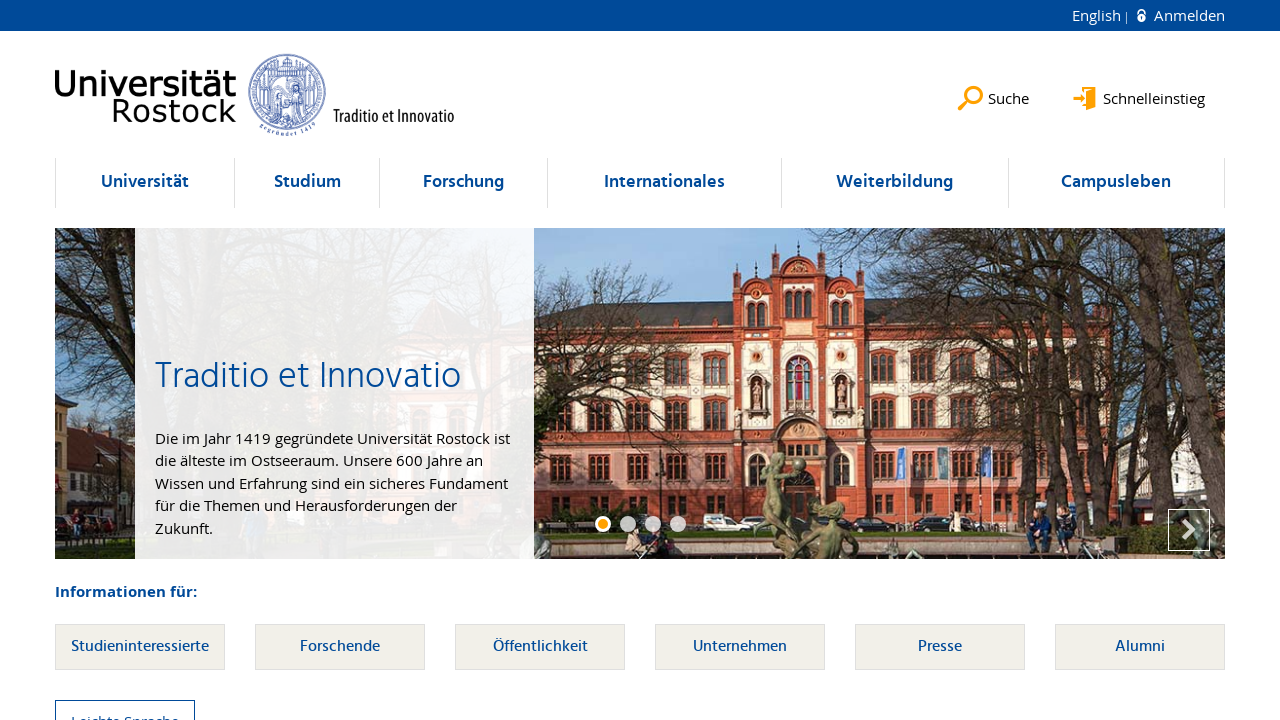

Selected li element at index 13
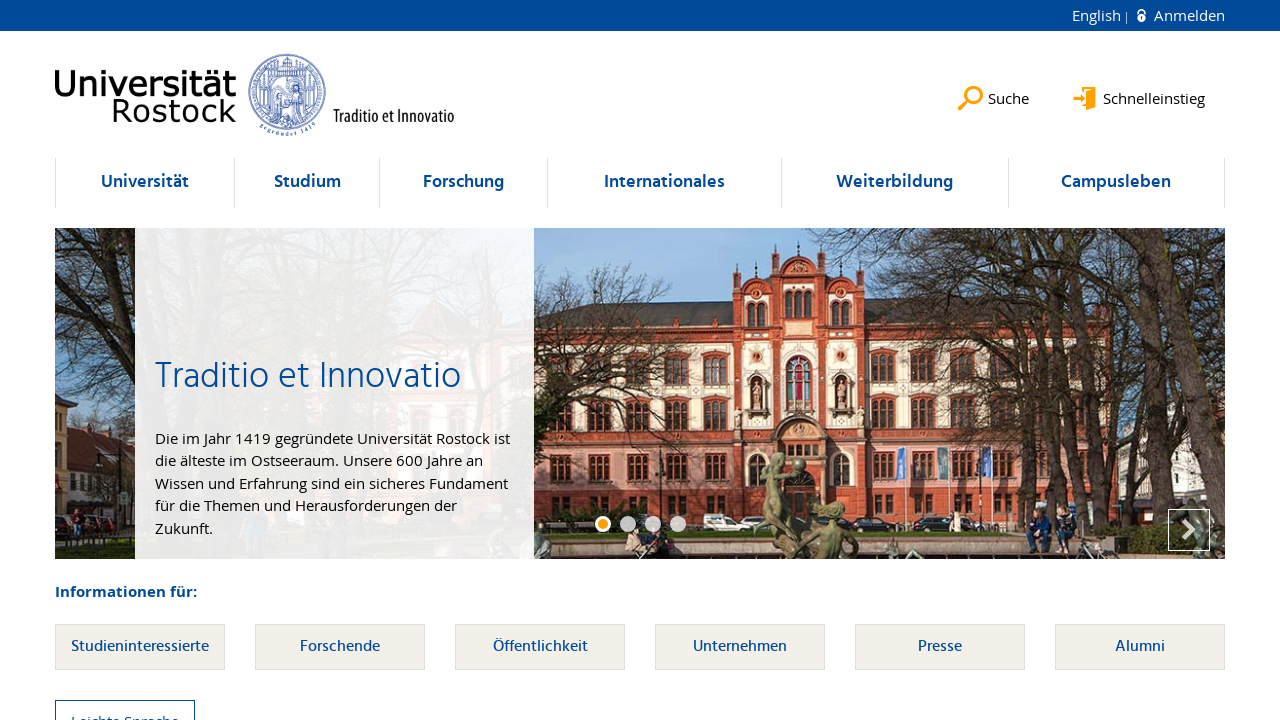

Located link element within li at index 13
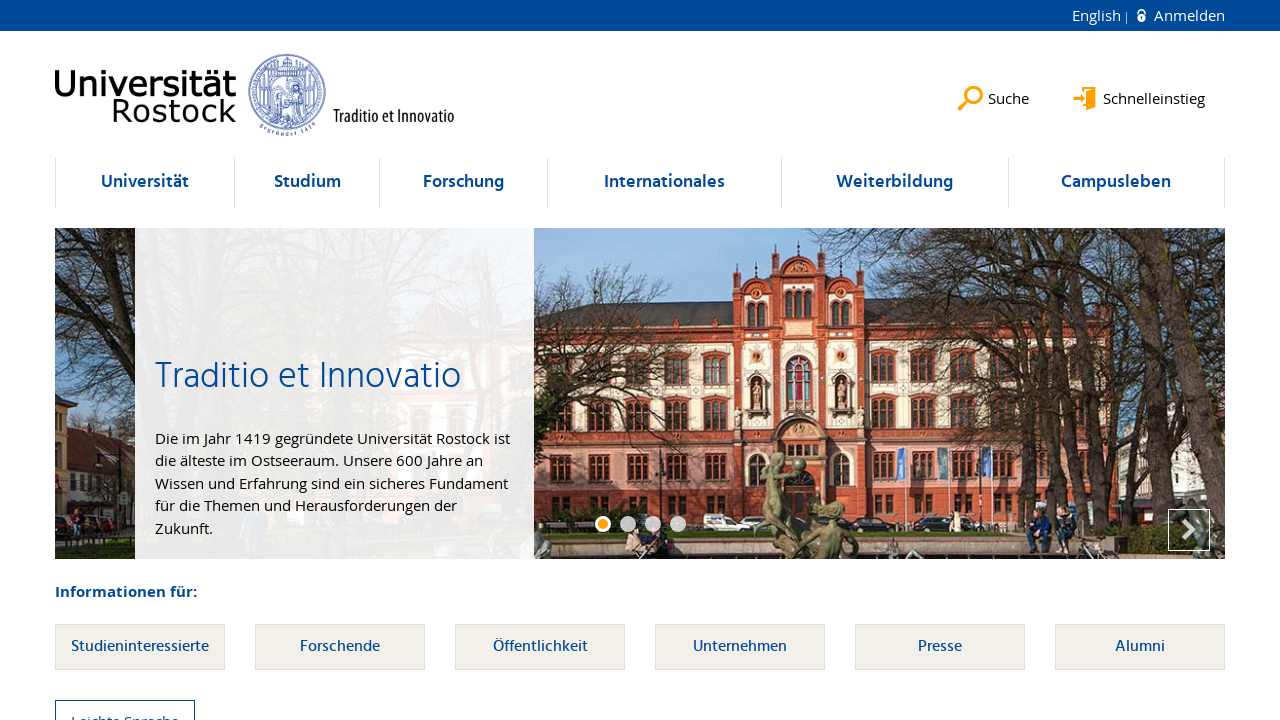

Verified li at index 13 contains at least one link element
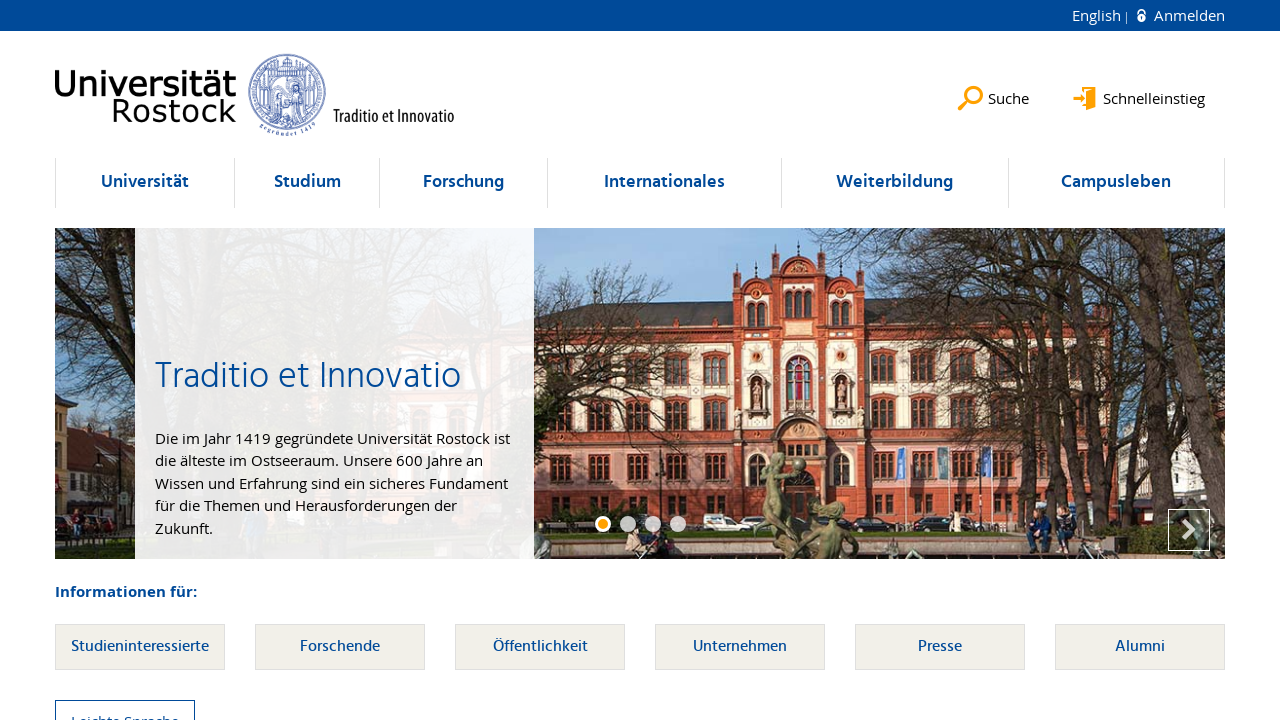

Selected li element at index 14
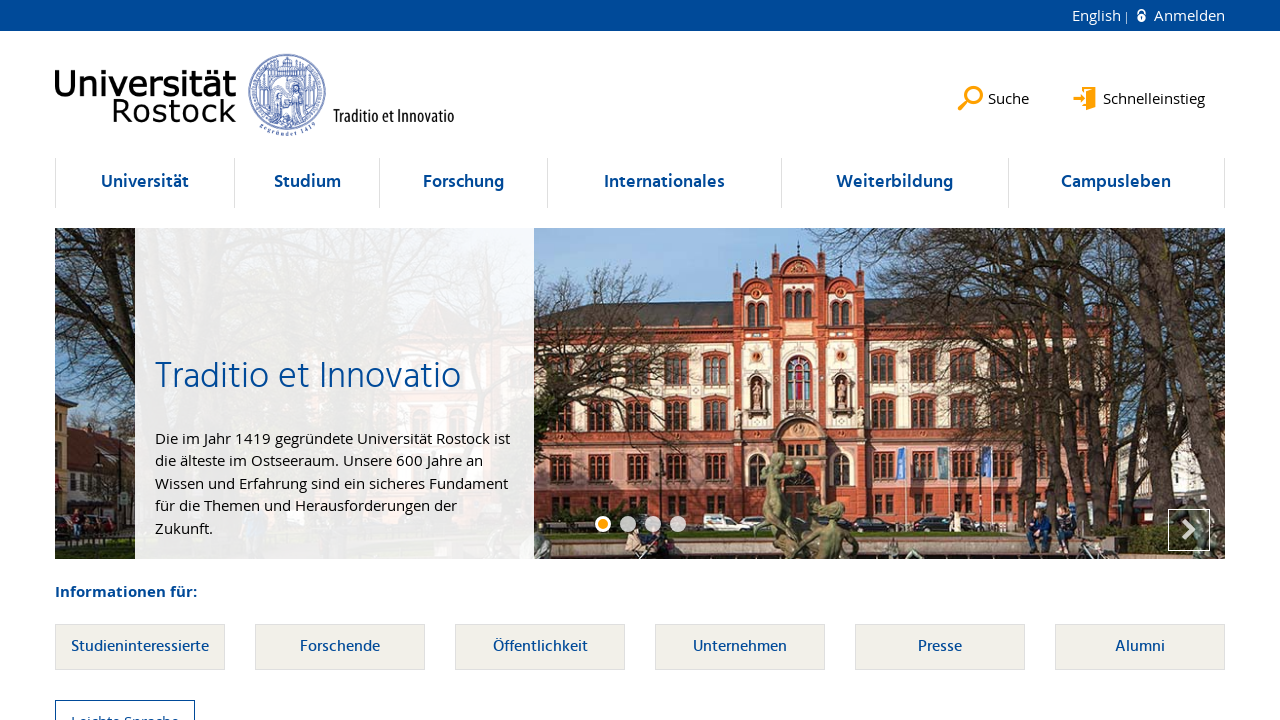

Located link element within li at index 14
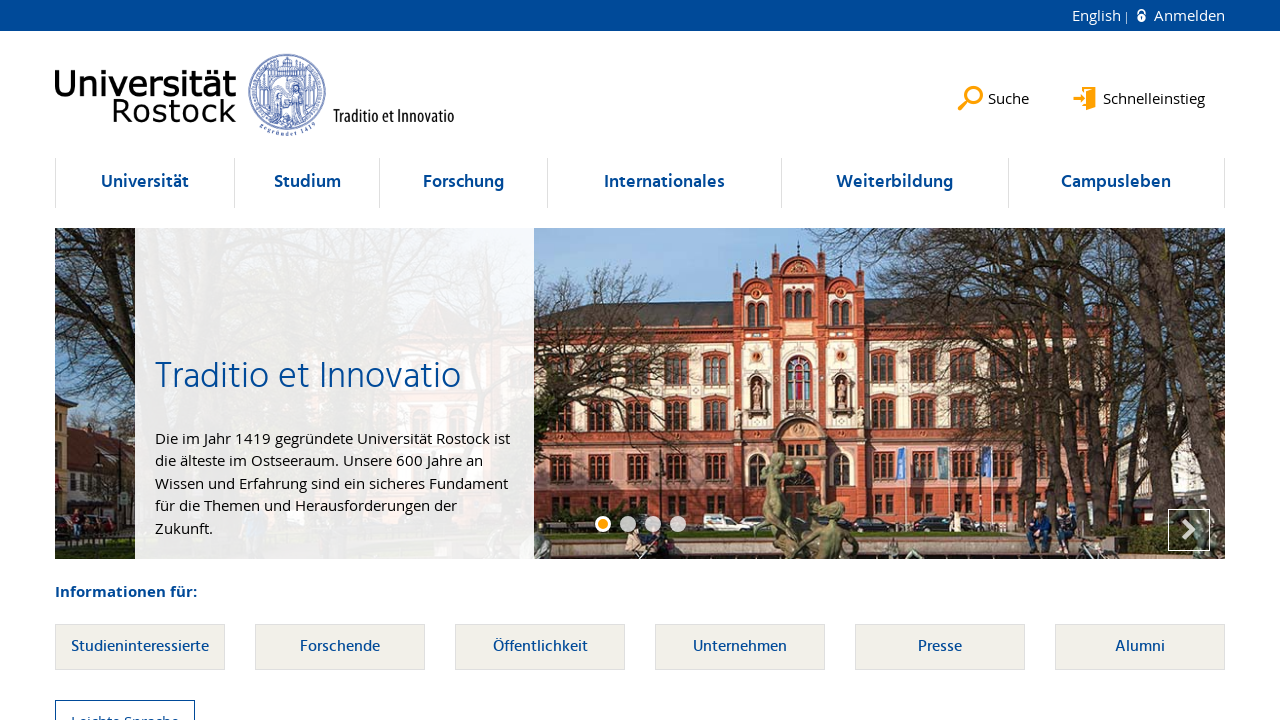

Verified li at index 14 contains at least one link element
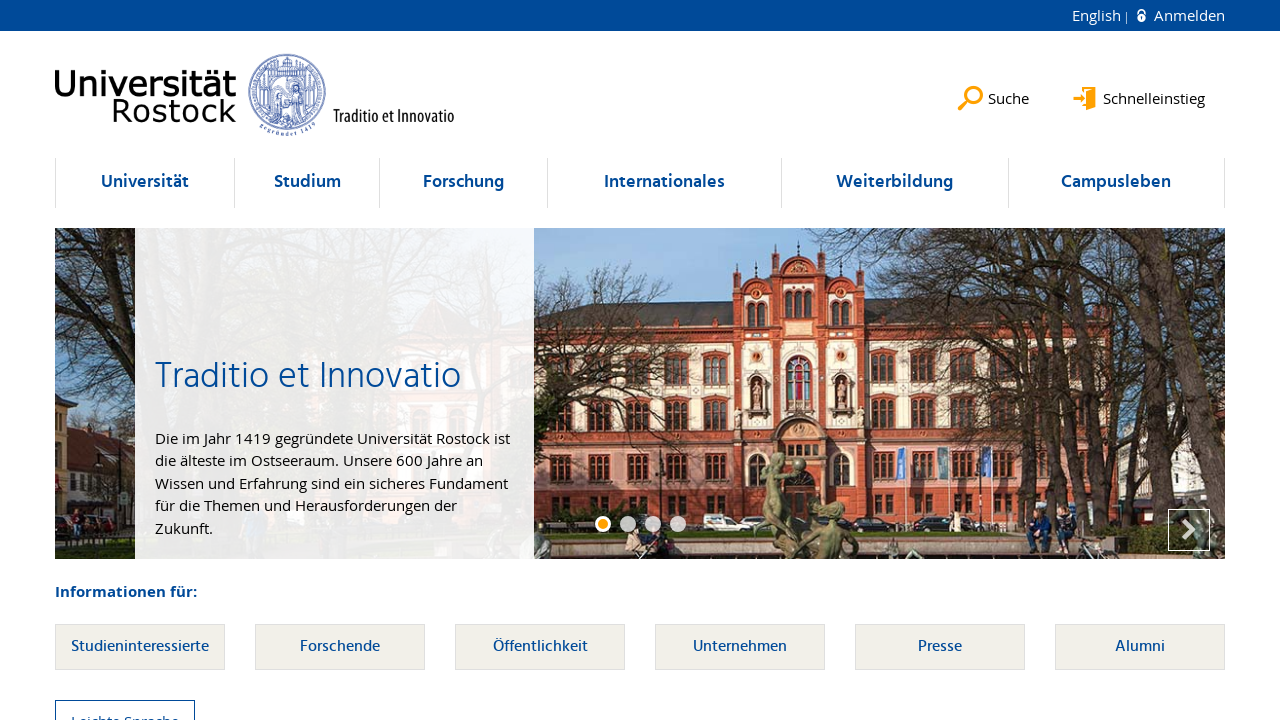

Selected li element at index 15
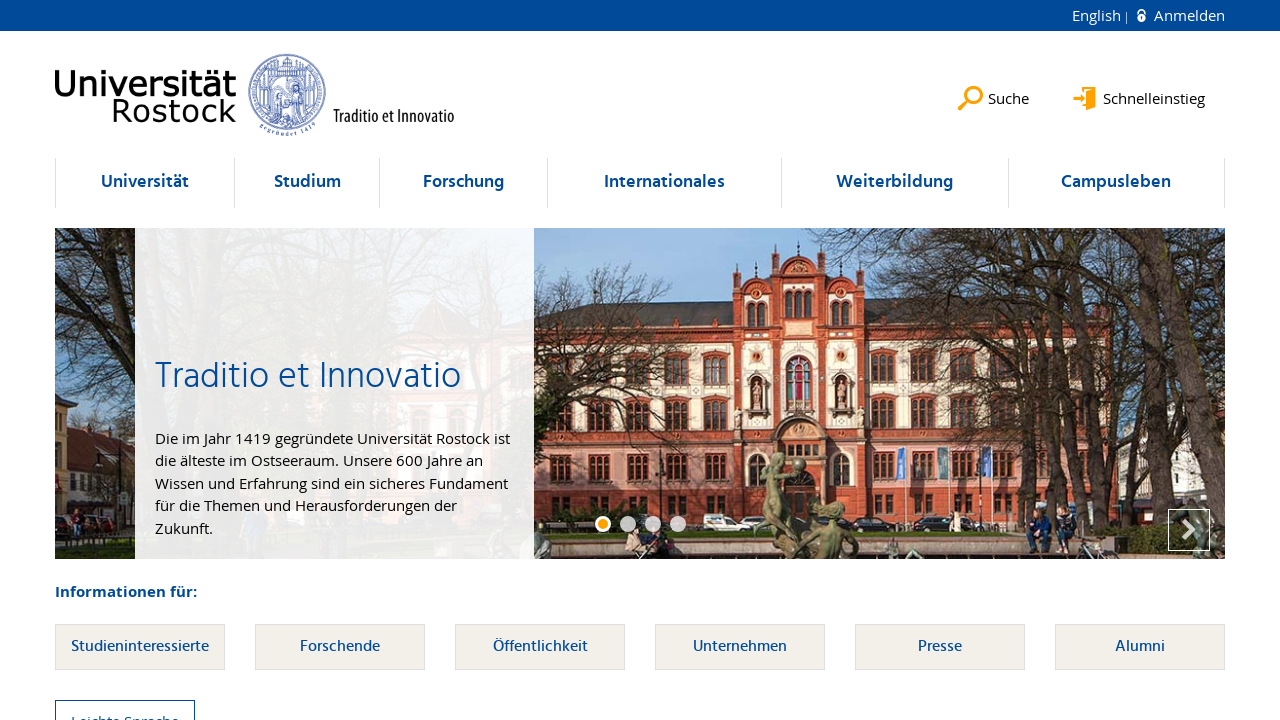

Located link element within li at index 15
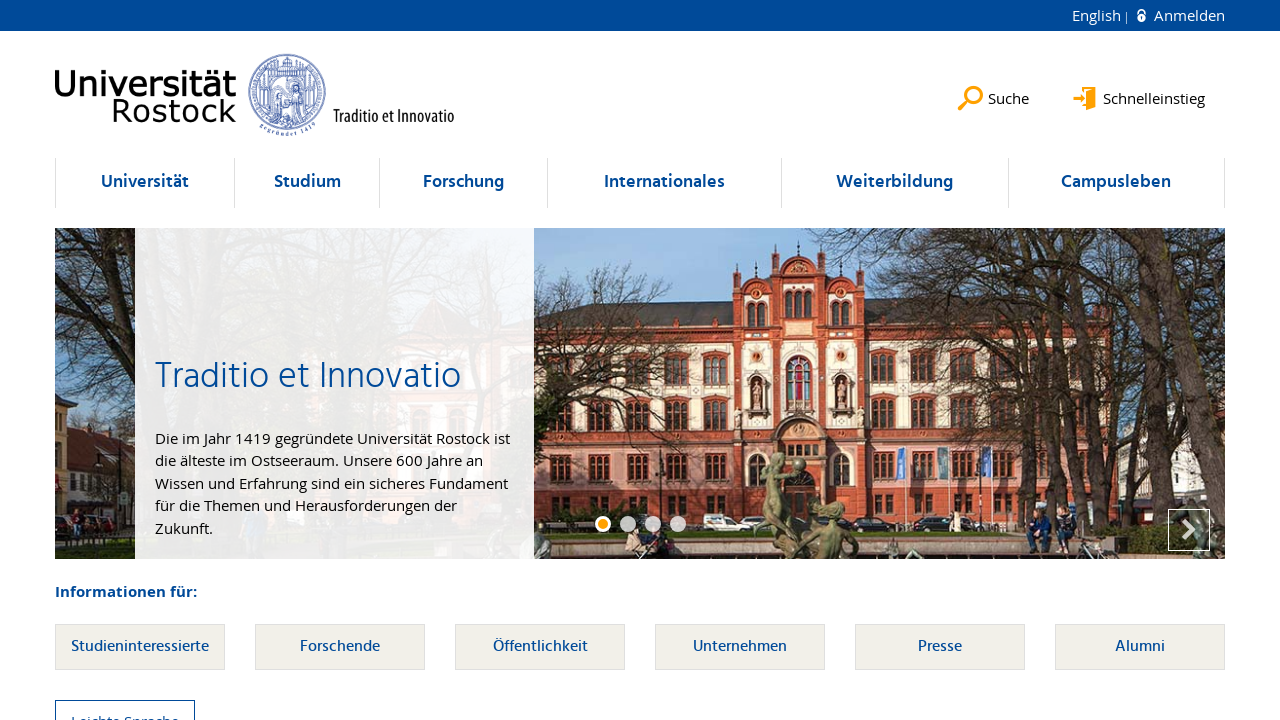

Verified li at index 15 contains at least one link element
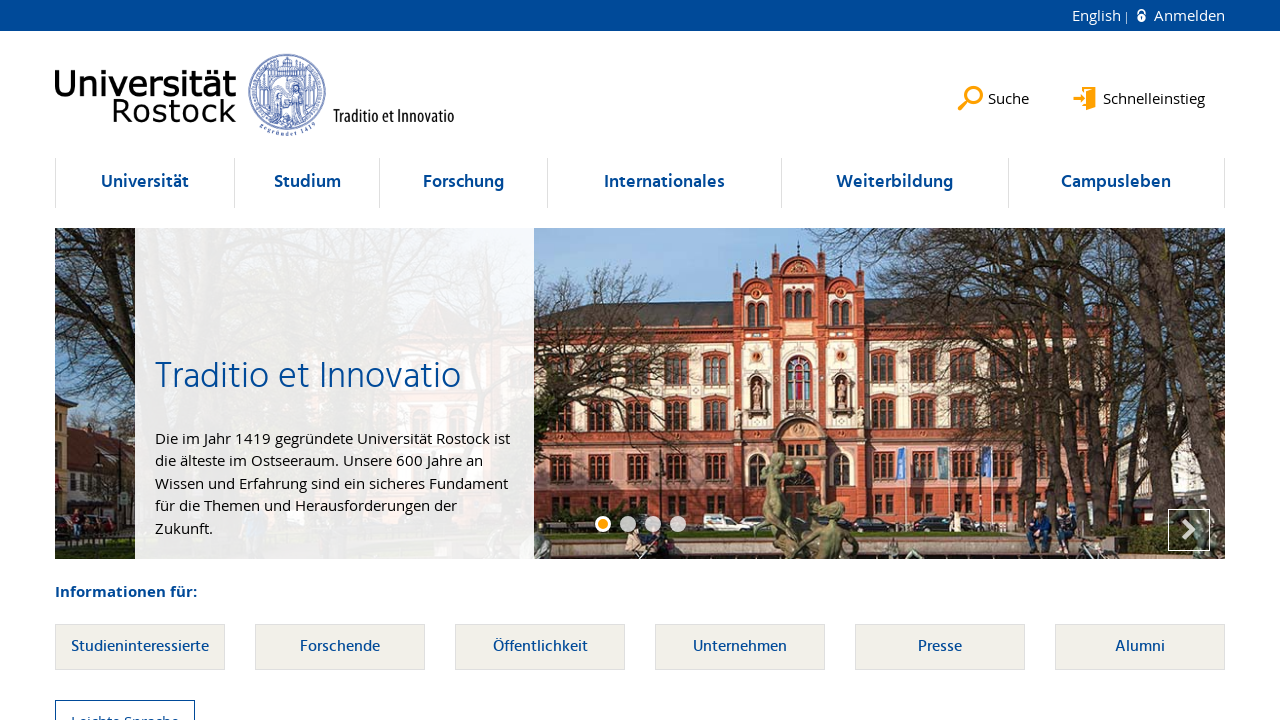

Selected li element at index 16
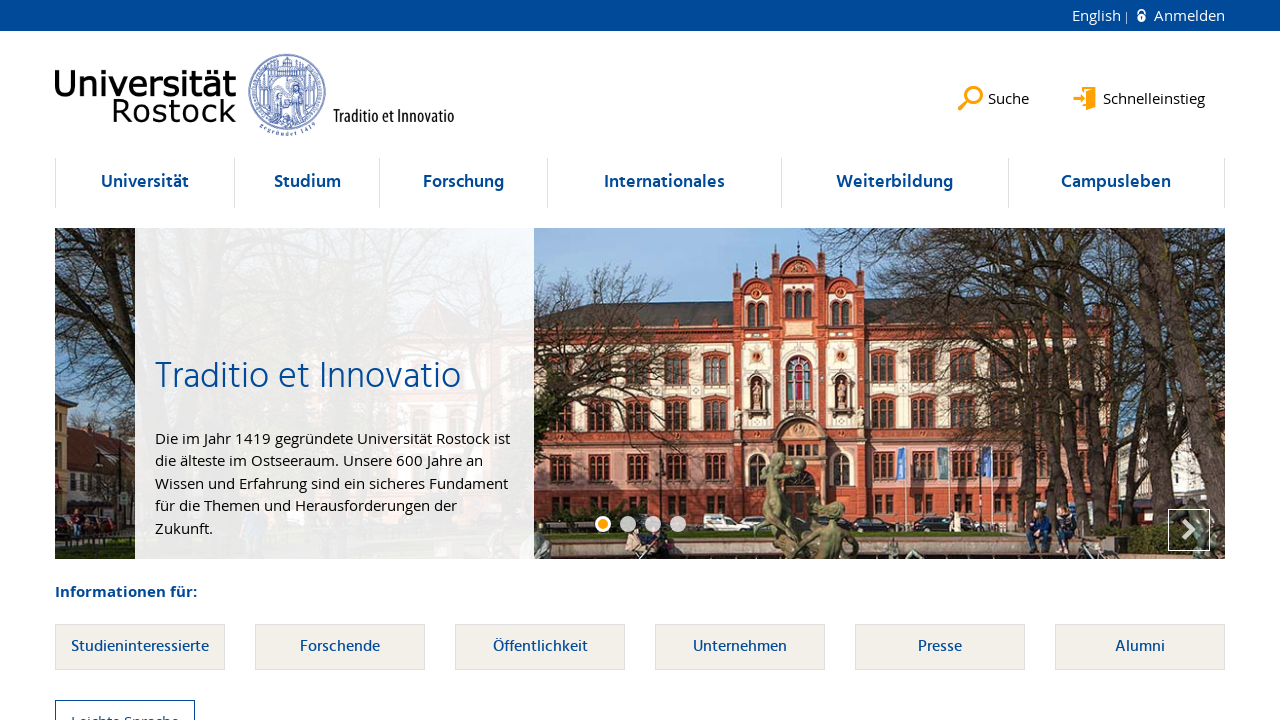

Located link element within li at index 16
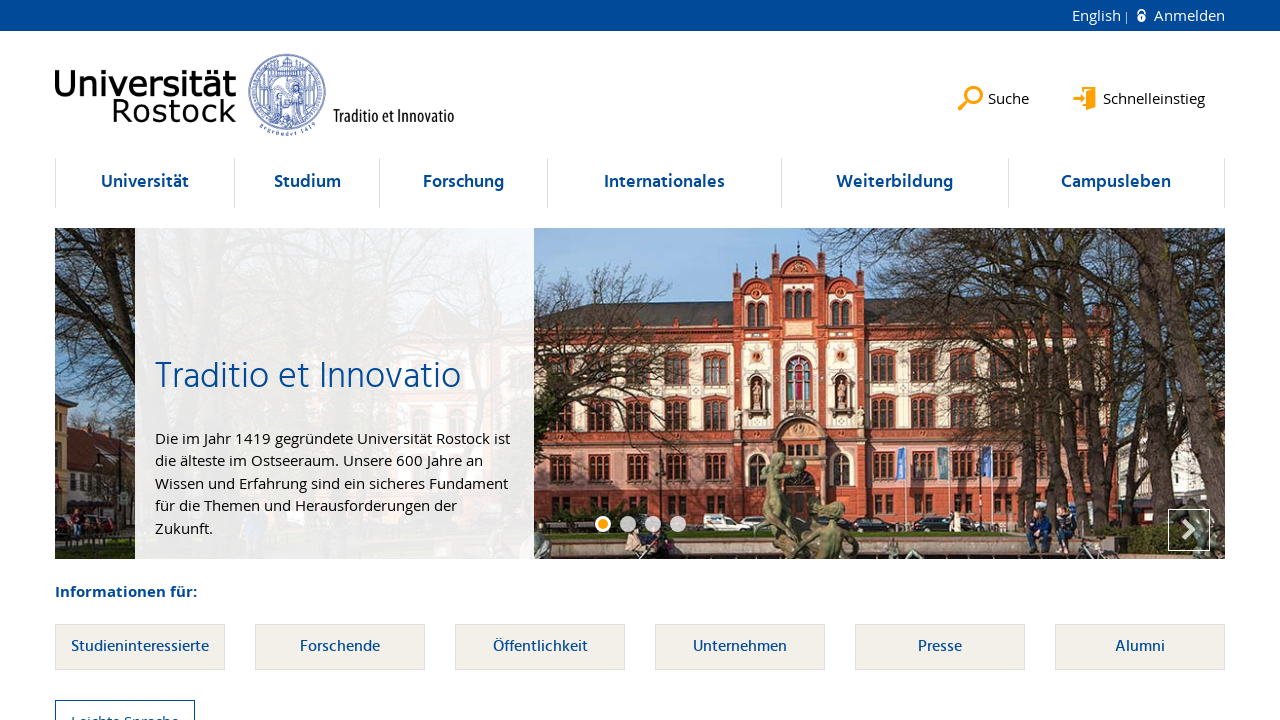

Verified li at index 16 contains at least one link element
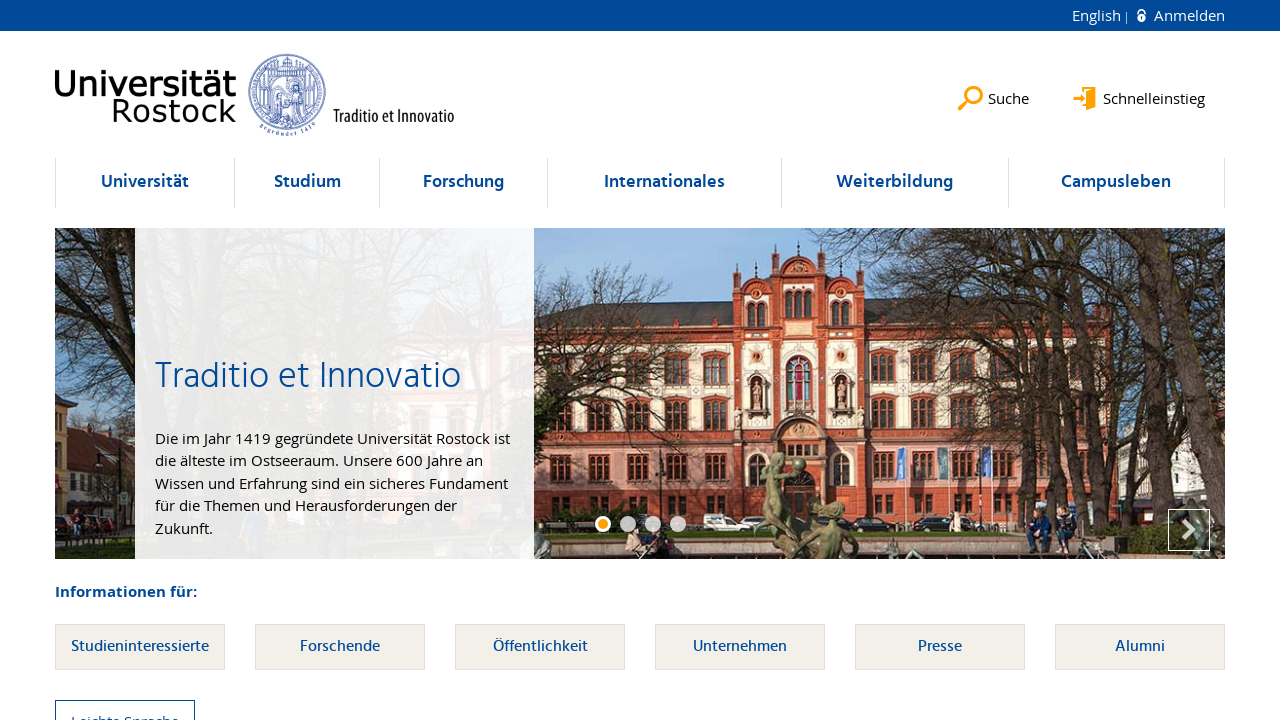

Selected li element at index 17
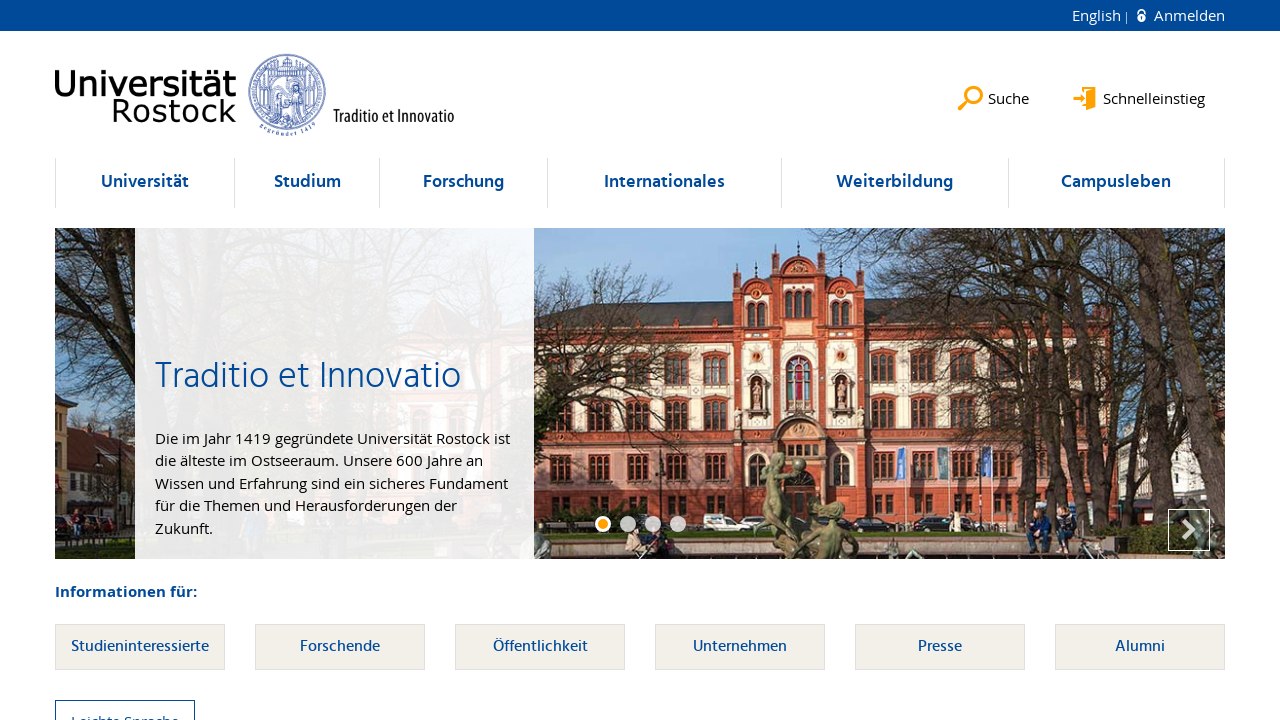

Located link element within li at index 17
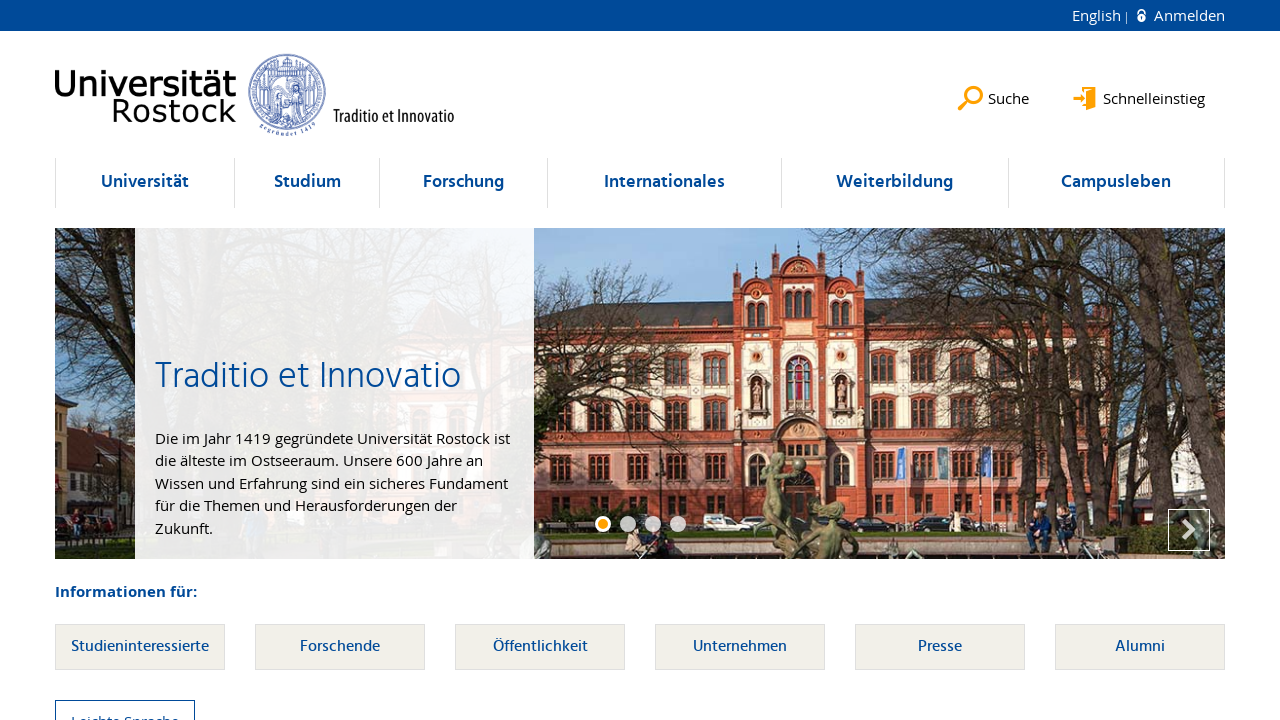

Verified li at index 17 contains at least one link element
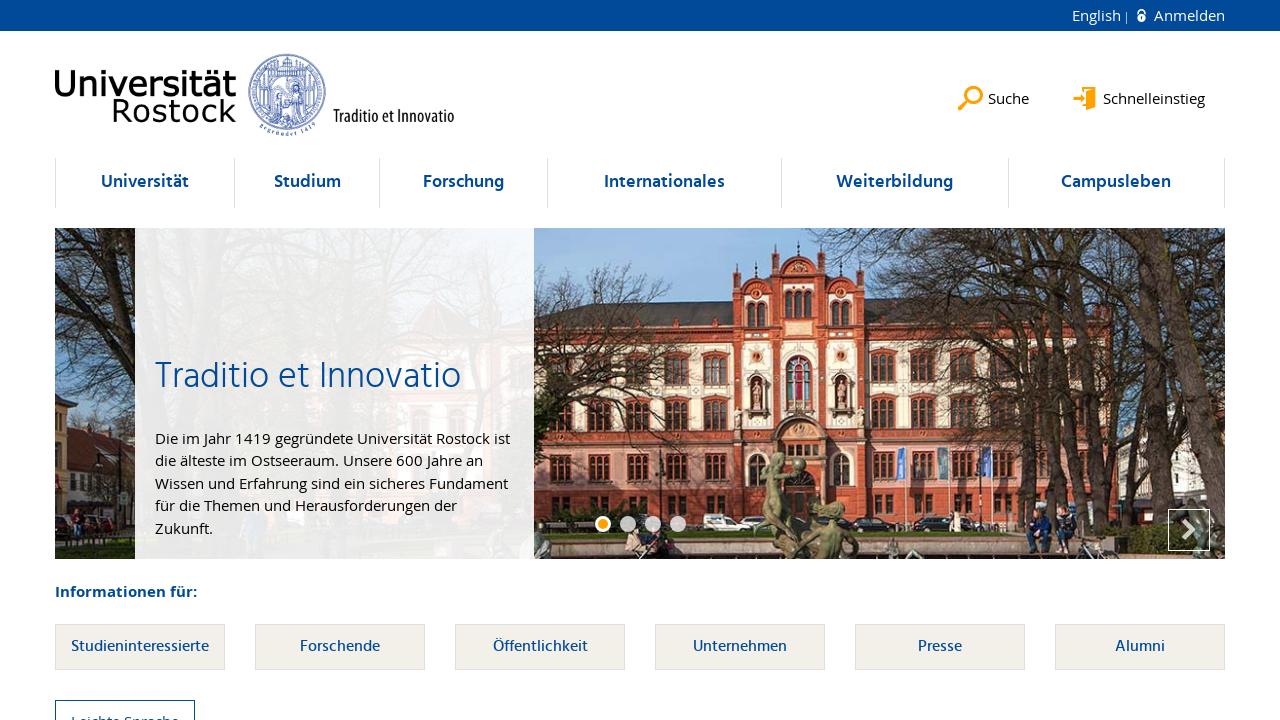

Selected li element at index 18
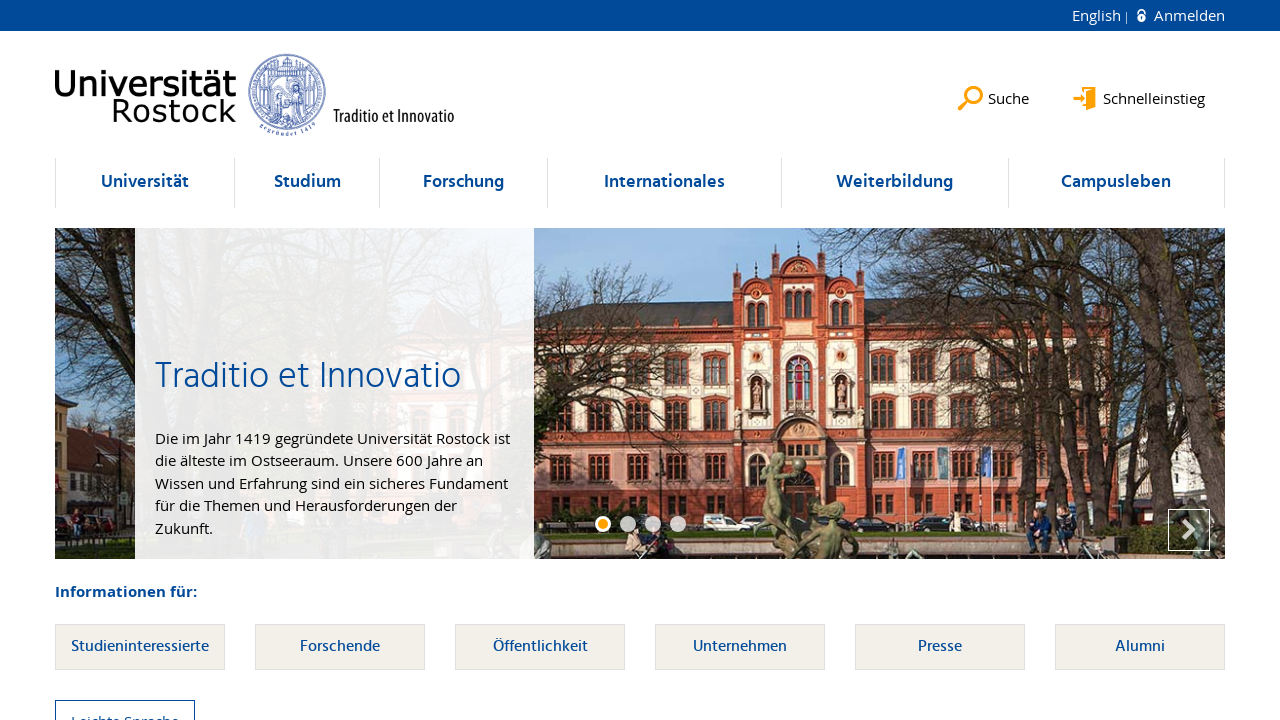

Located link element within li at index 18
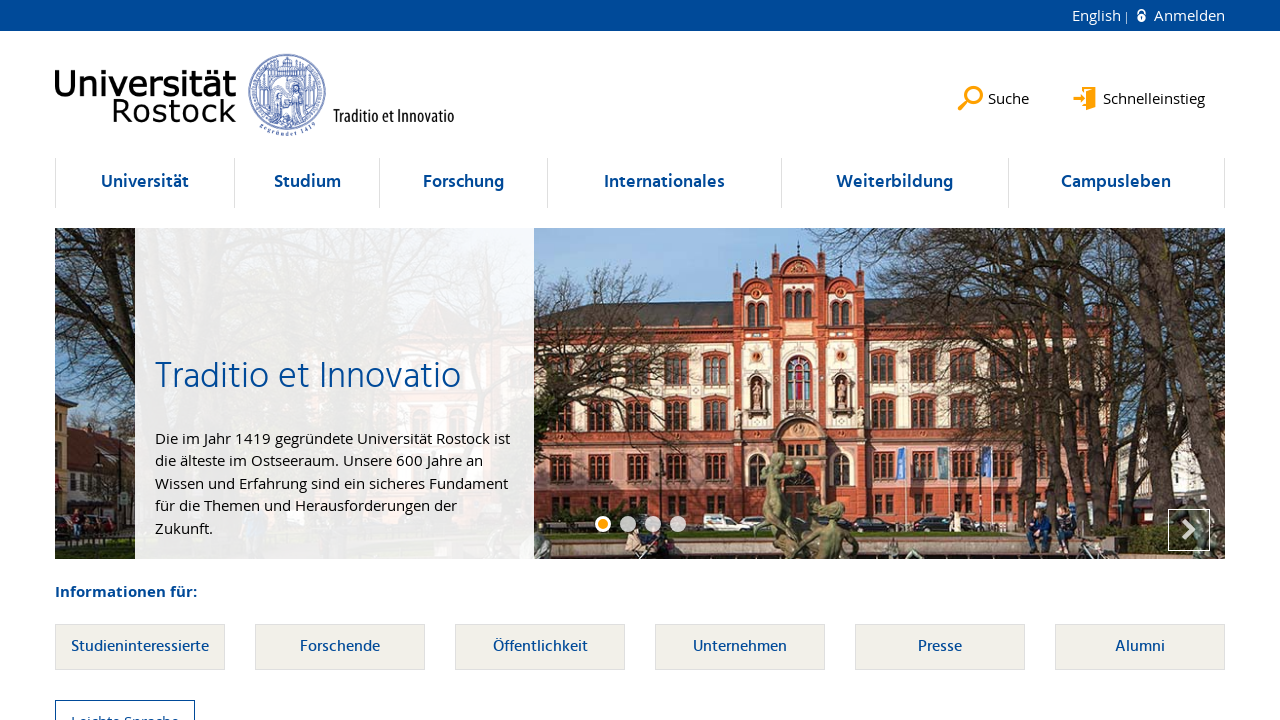

Verified li at index 18 contains at least one link element
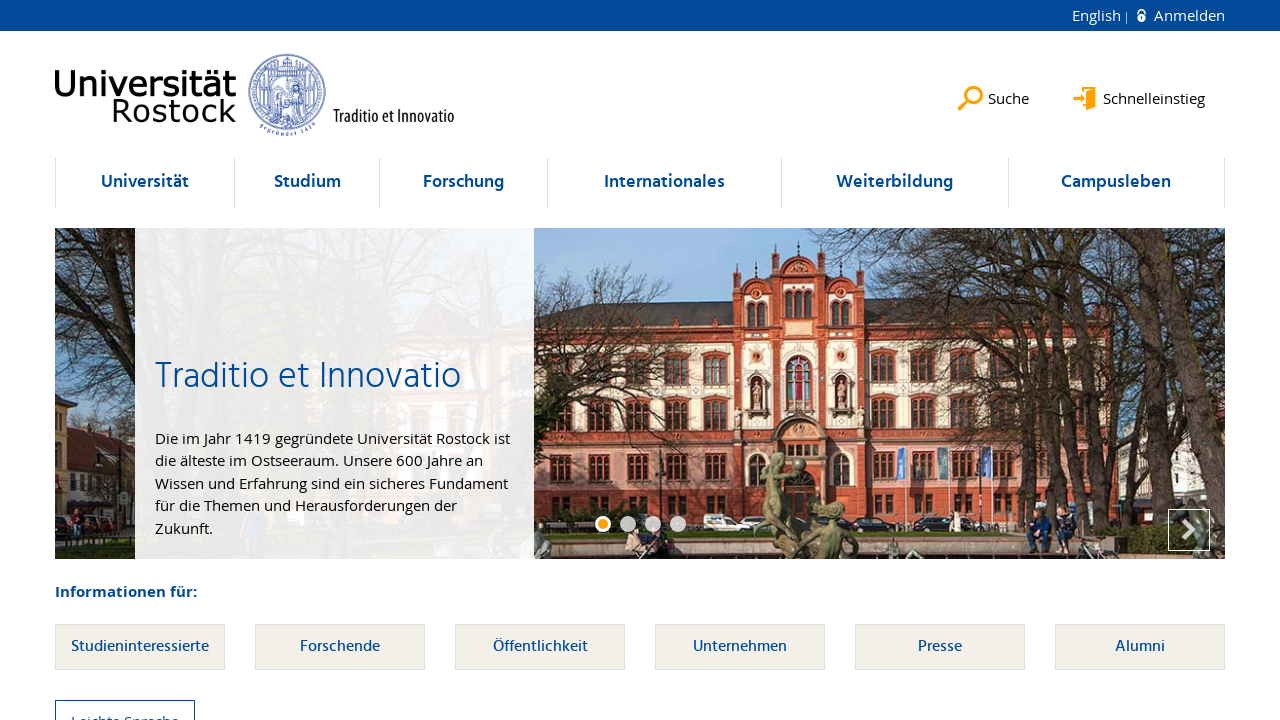

Selected li element at index 19
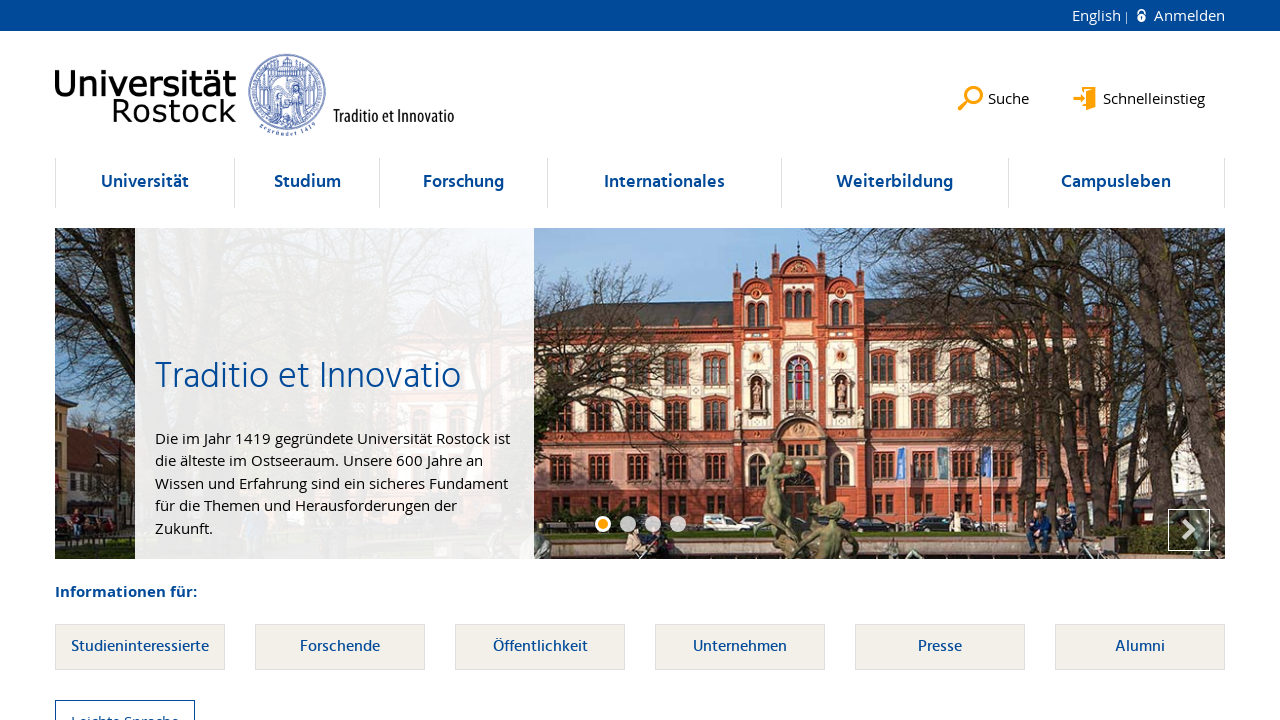

Located link element within li at index 19
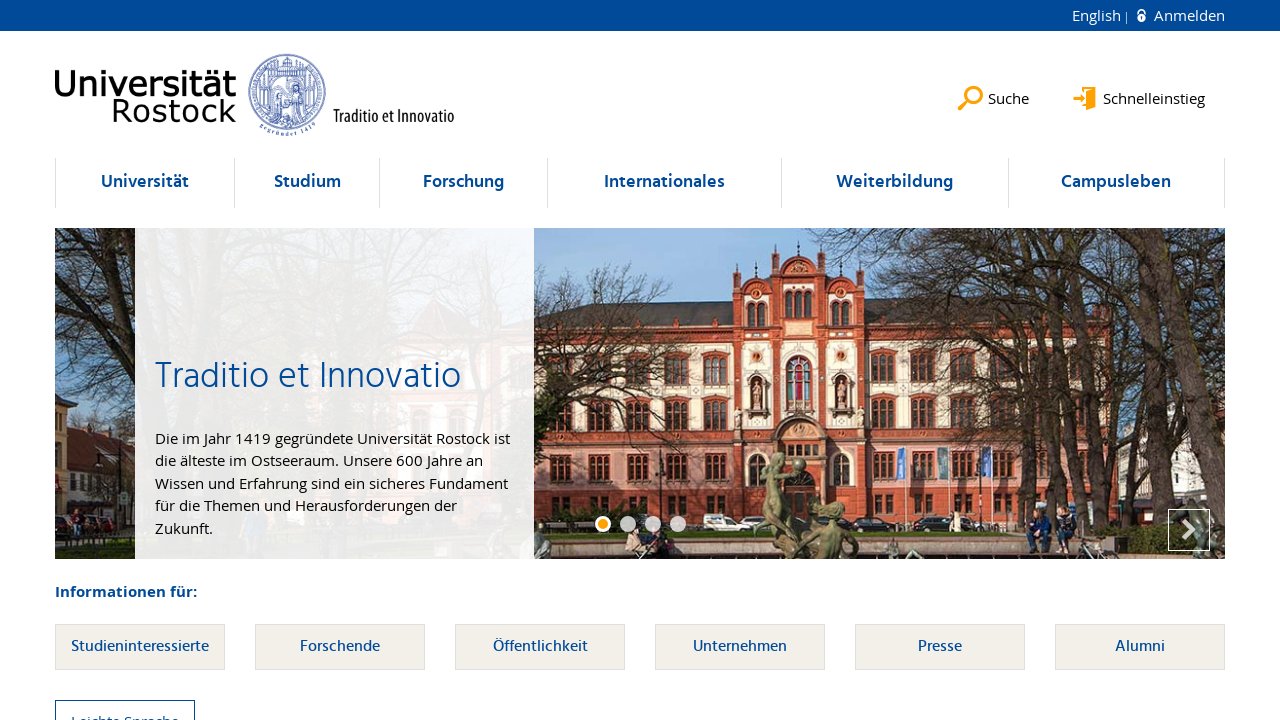

Verified li at index 19 contains at least one link element
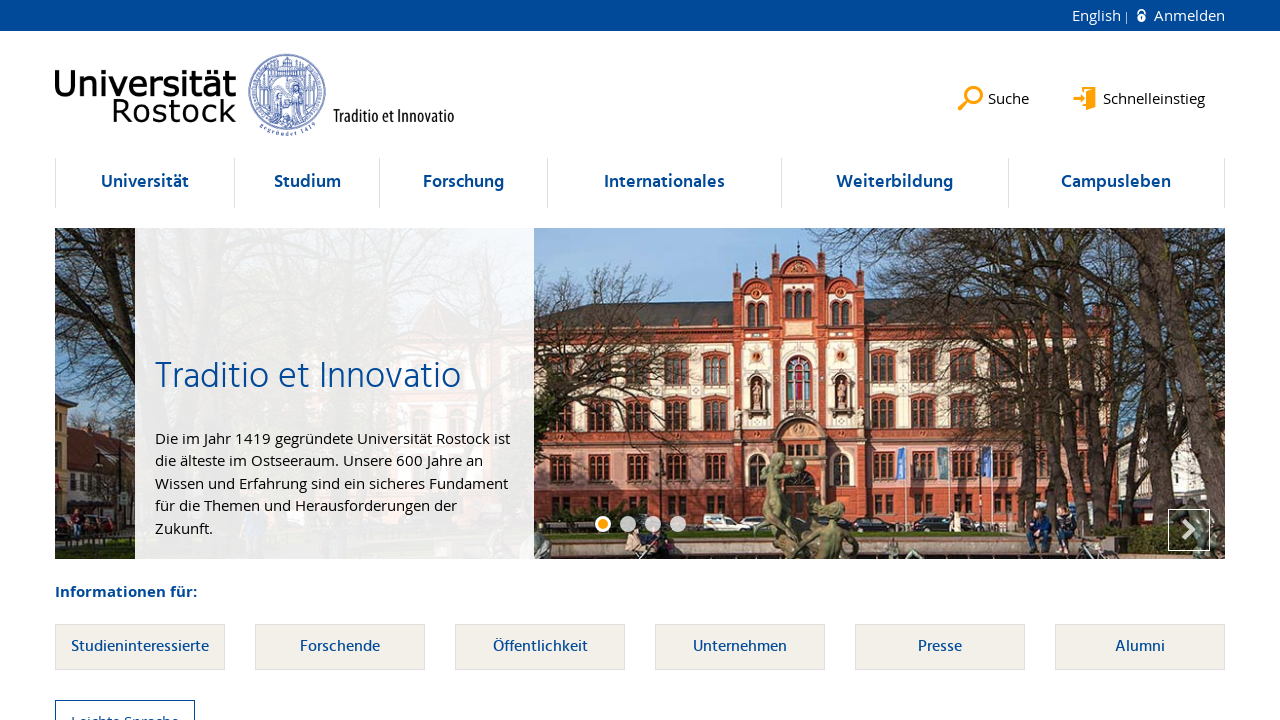

Selected li element at index 20
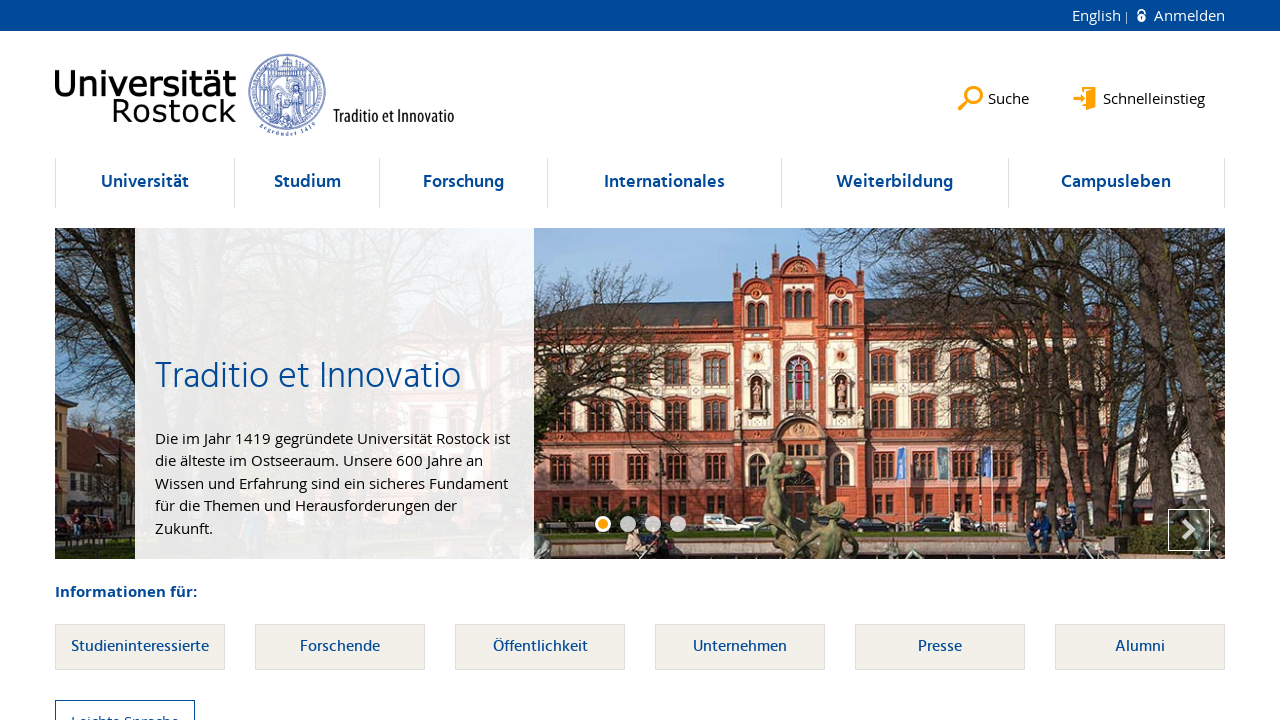

Located link element within li at index 20
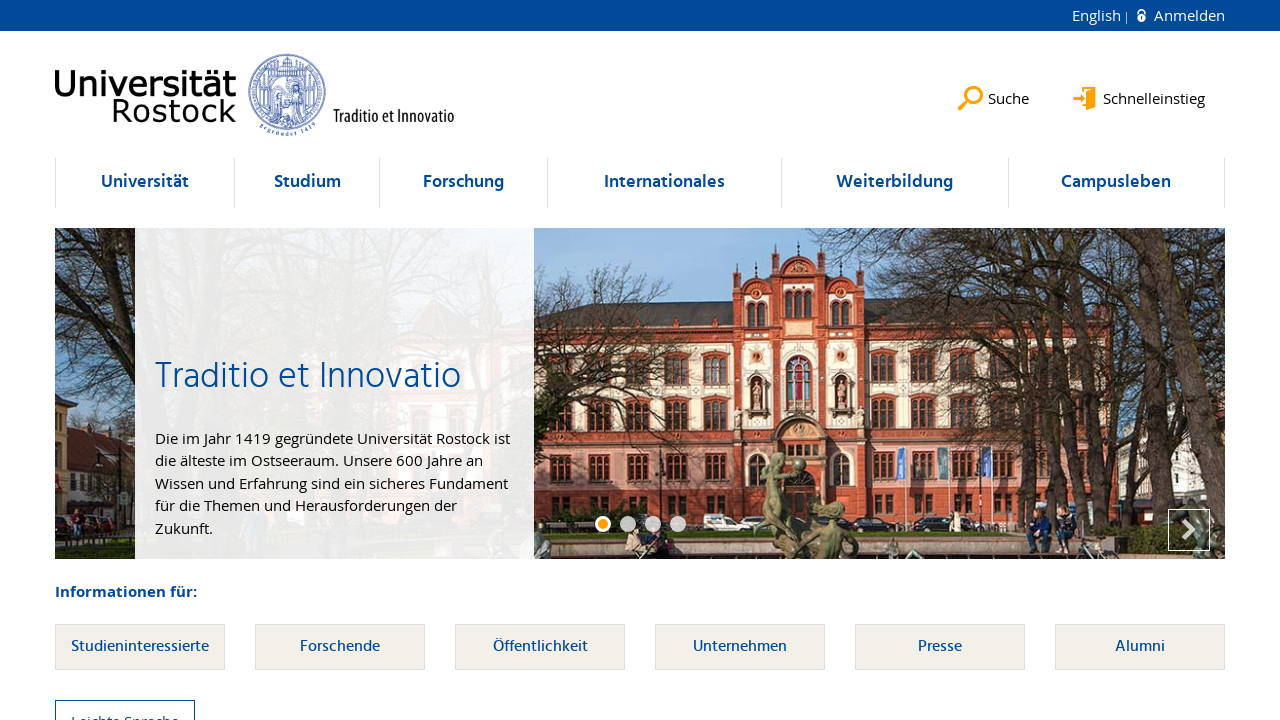

Verified li at index 20 contains at least one link element
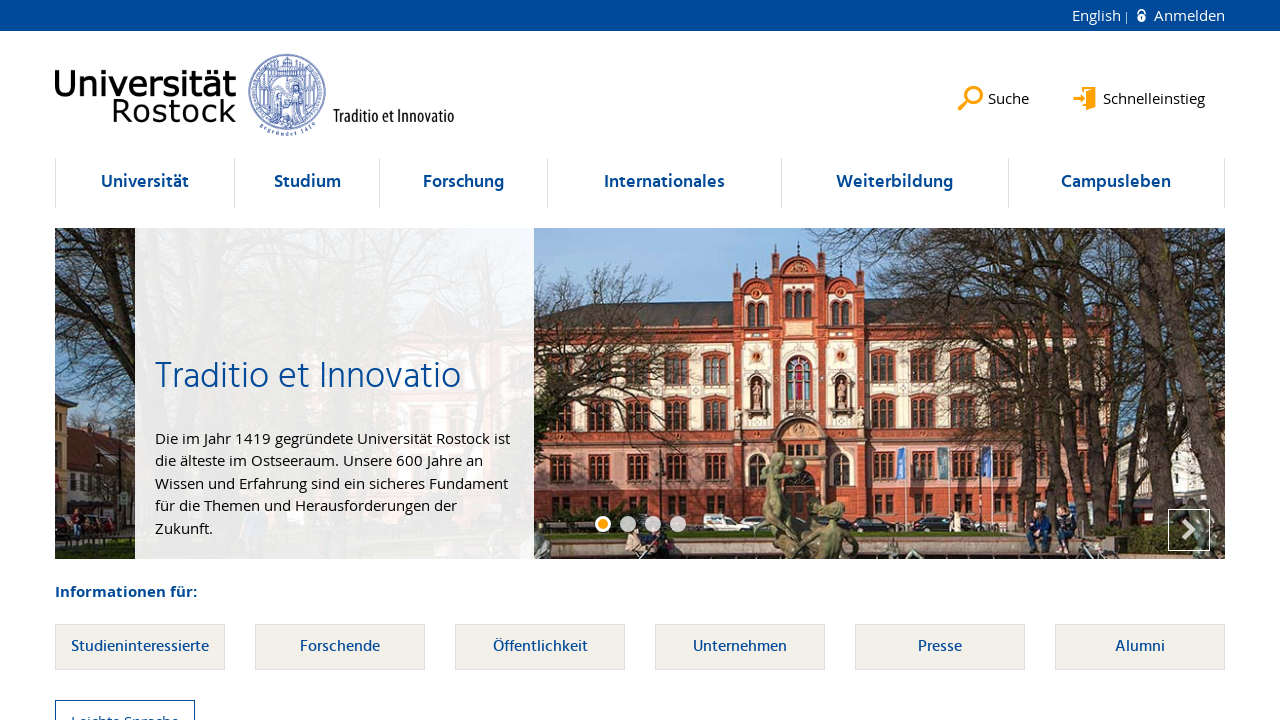

Selected li element at index 21
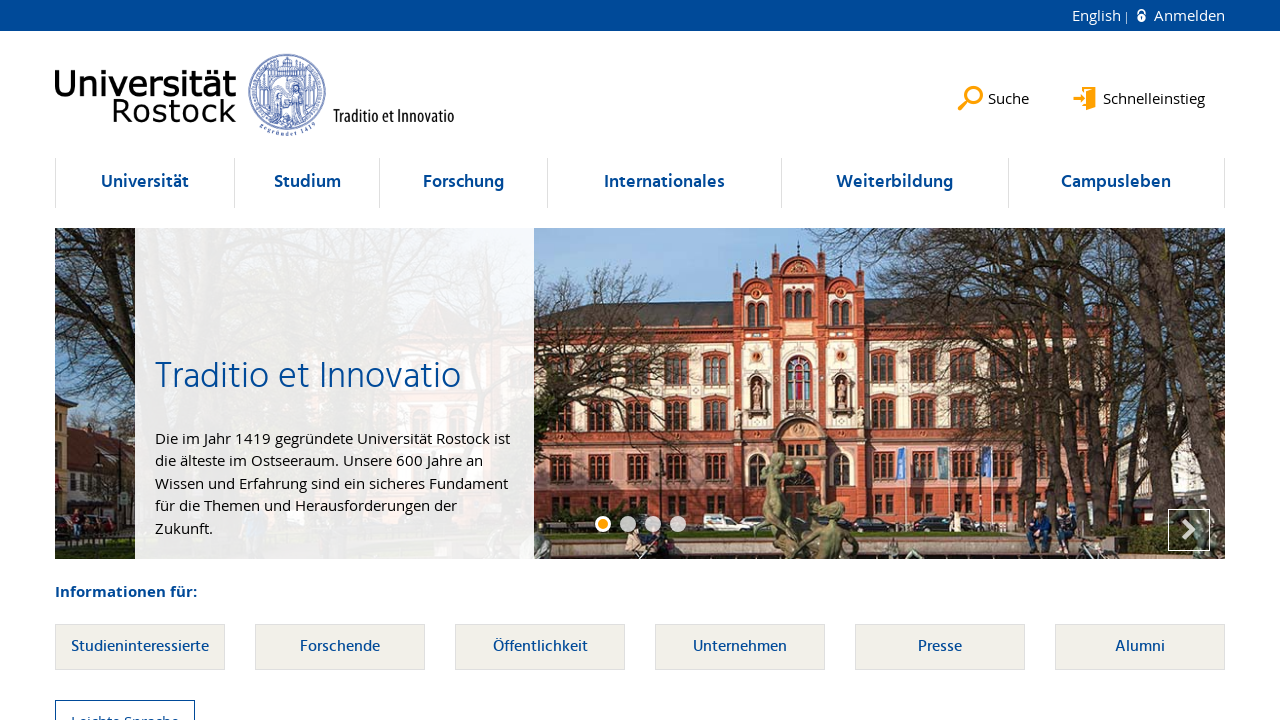

Located link element within li at index 21
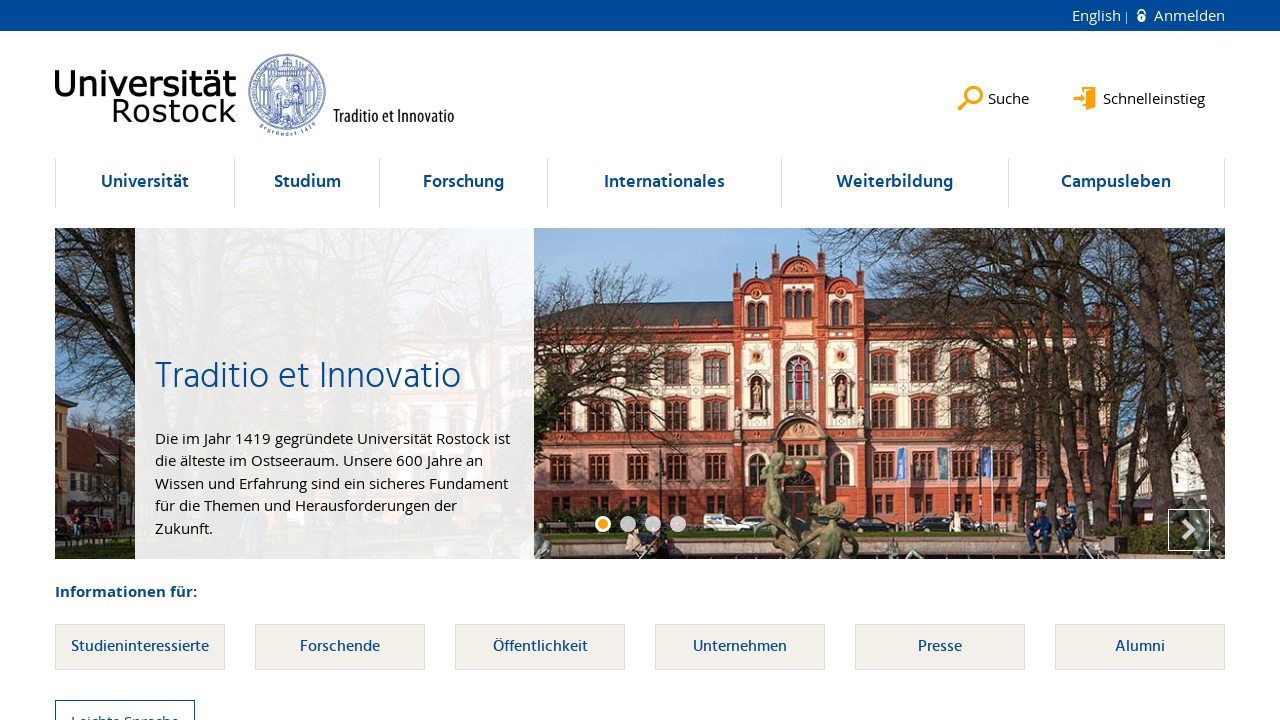

Verified li at index 21 contains at least one link element
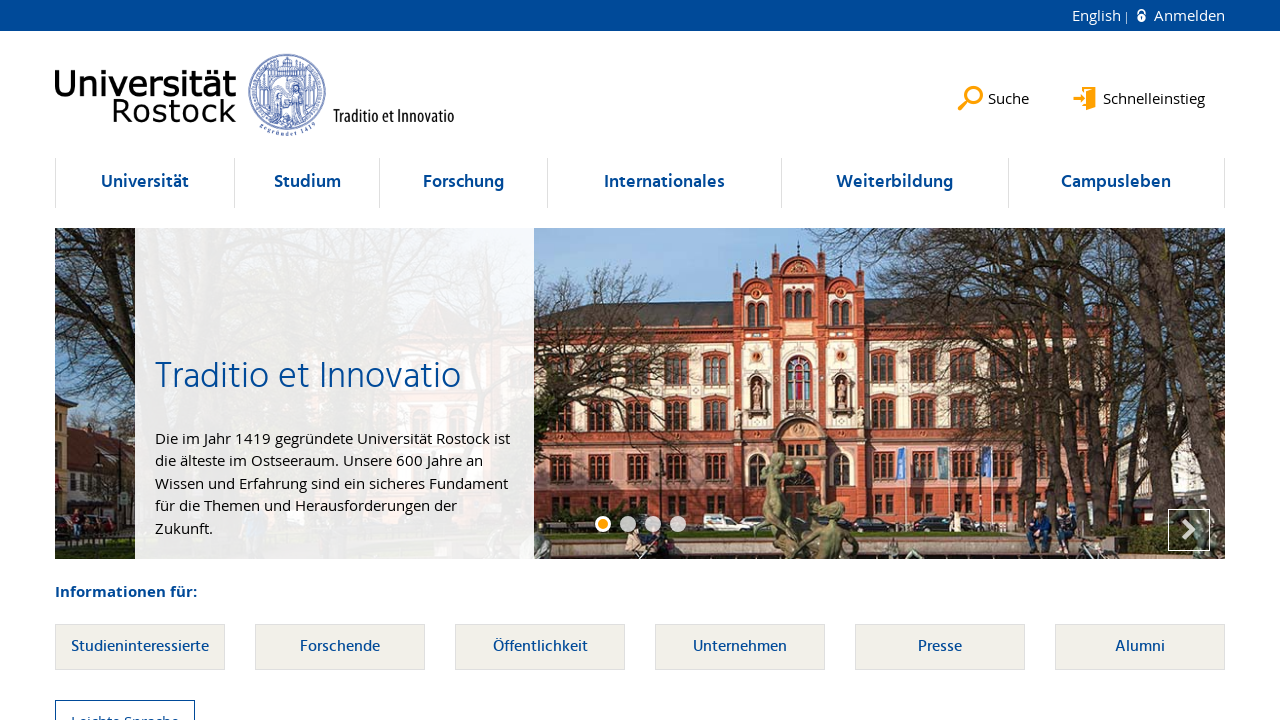

Selected li element at index 22
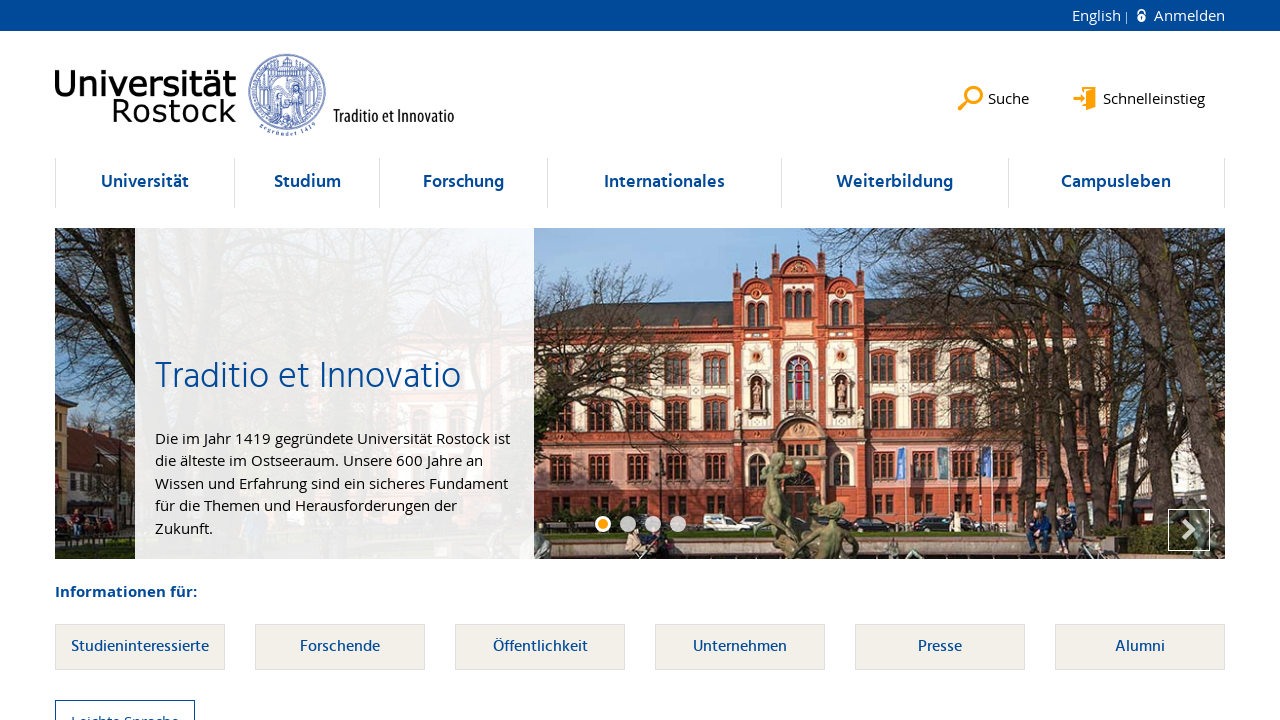

Located link element within li at index 22
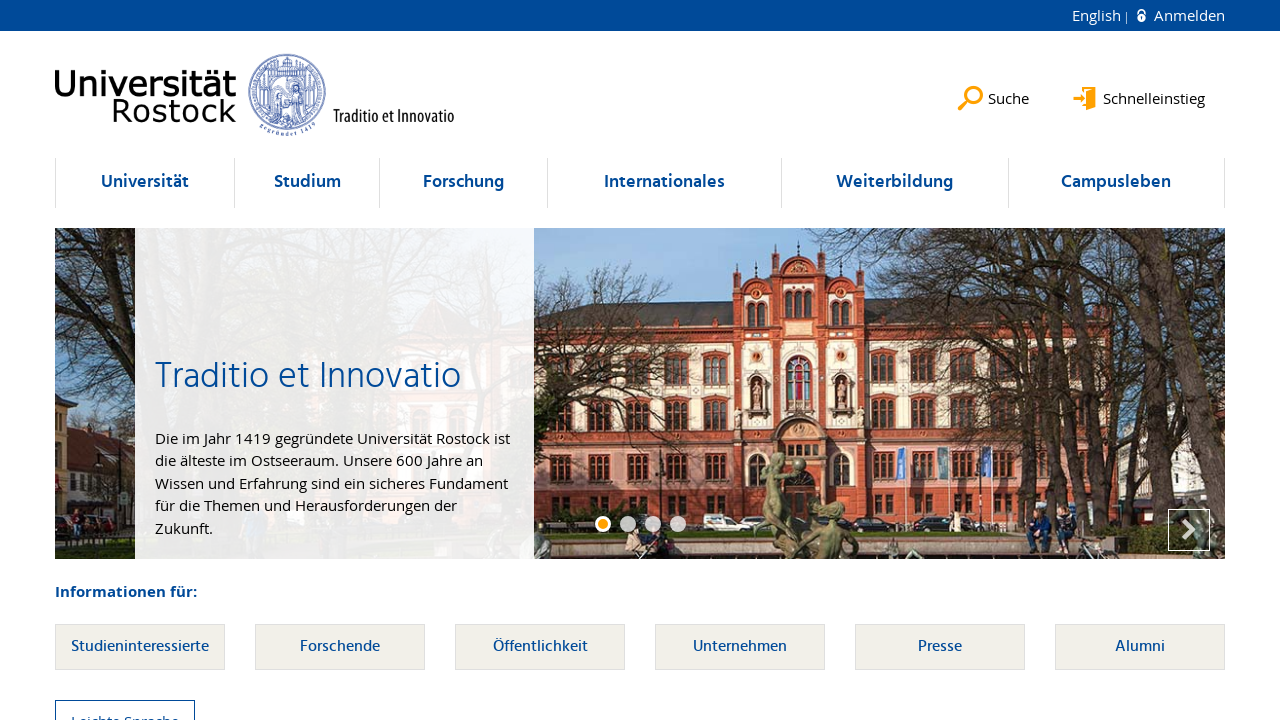

Verified li at index 22 contains at least one link element
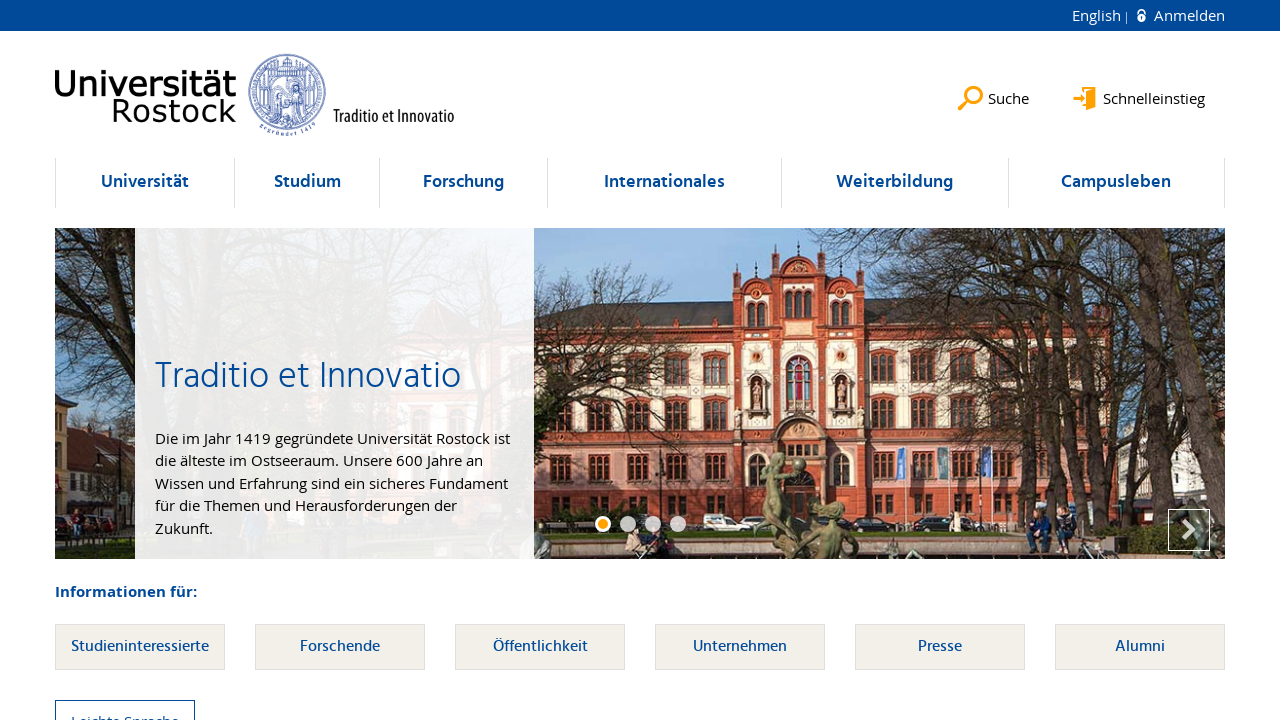

Selected li element at index 23
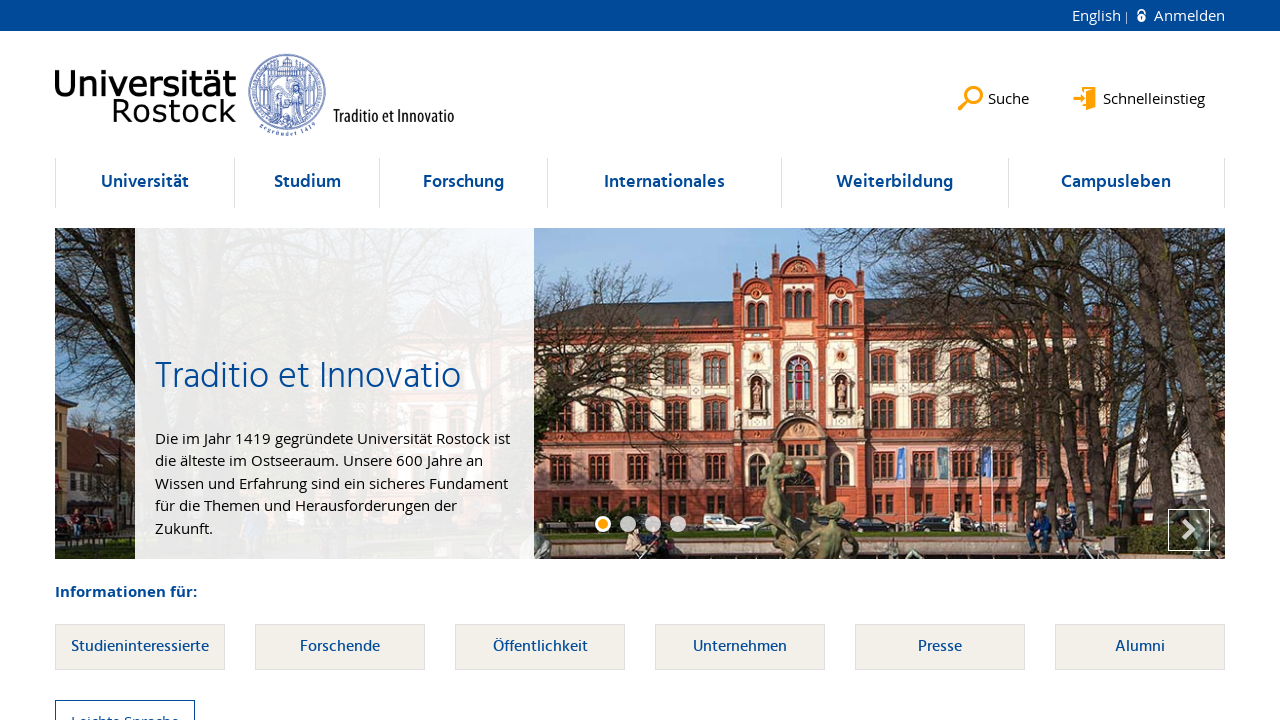

Located link element within li at index 23
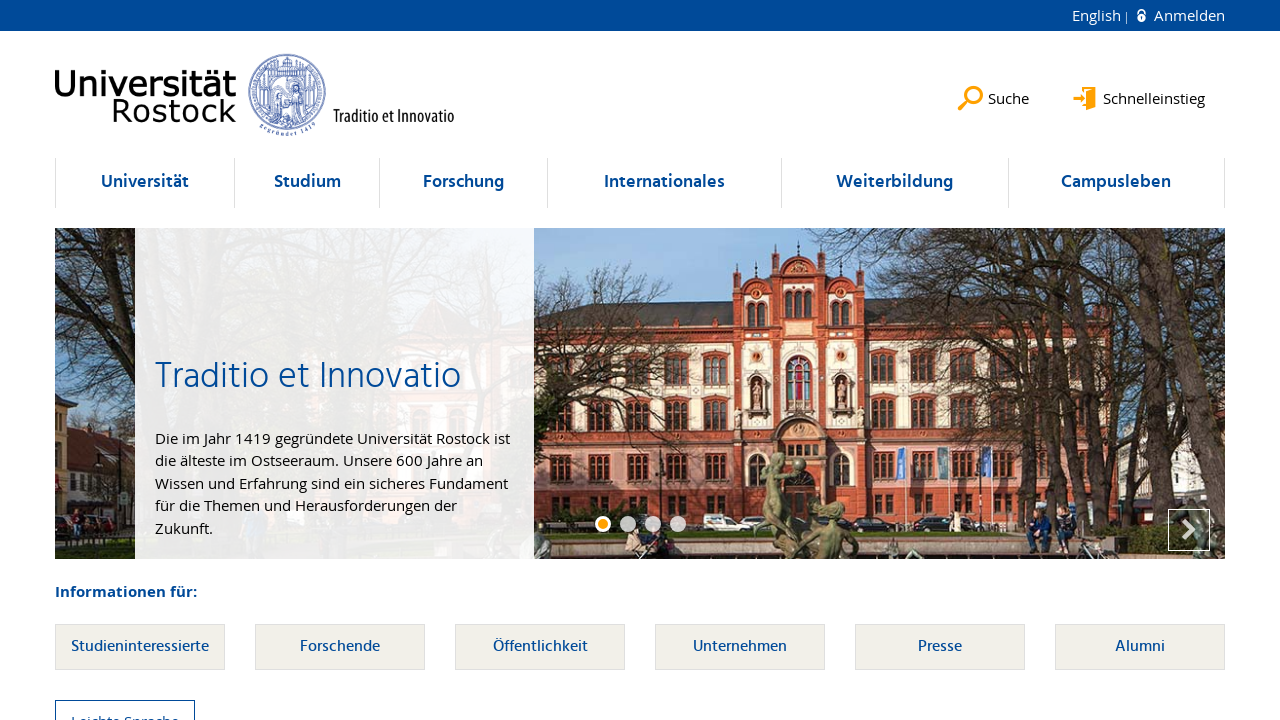

Verified li at index 23 contains at least one link element
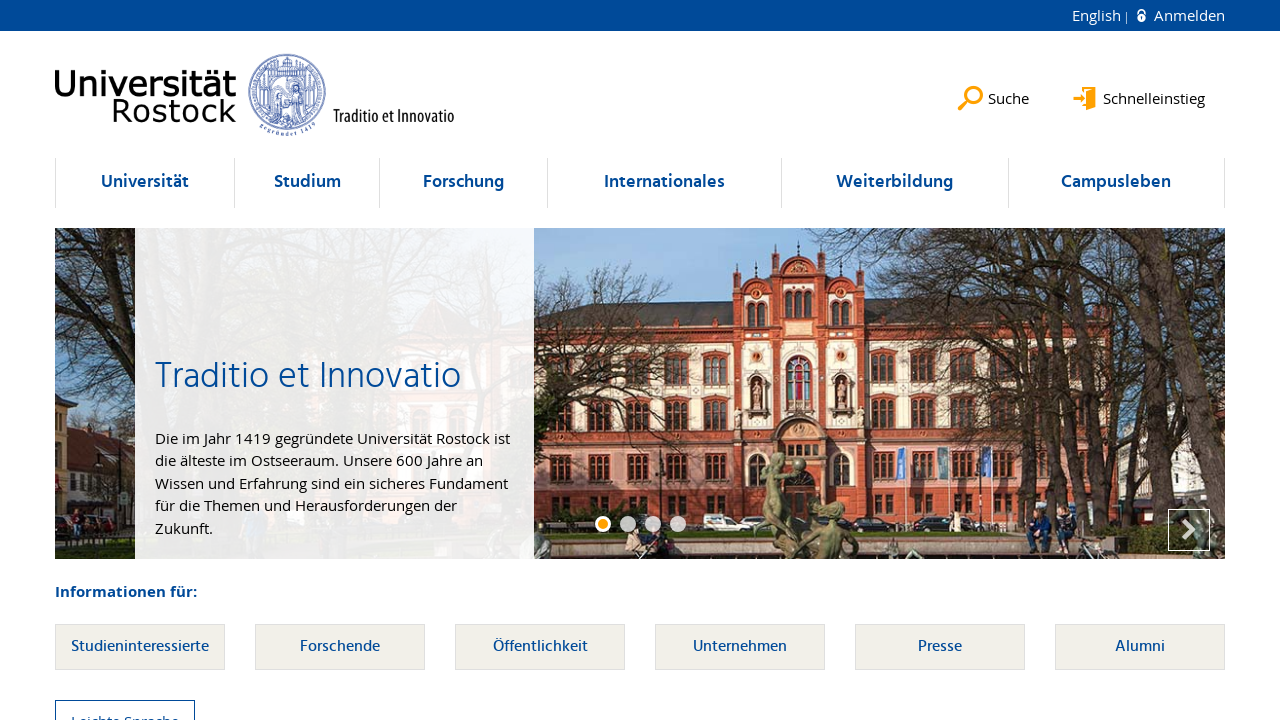

Selected li element at index 24
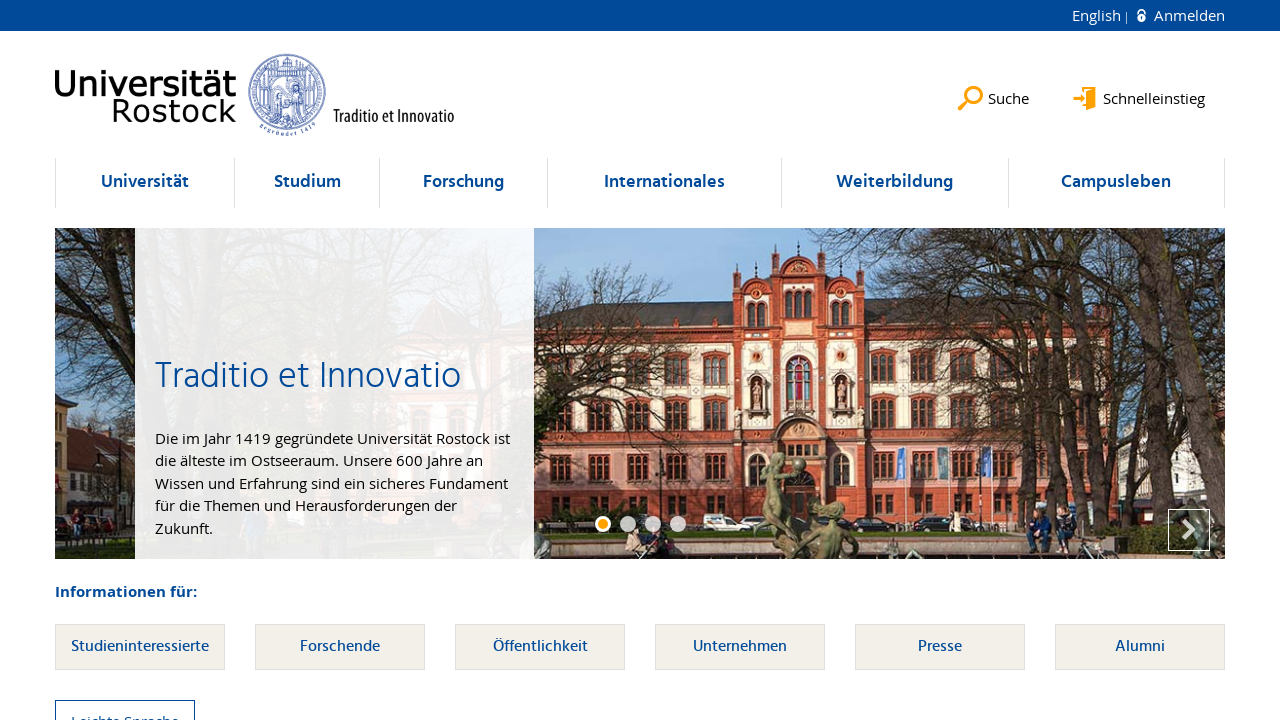

Located link element within li at index 24
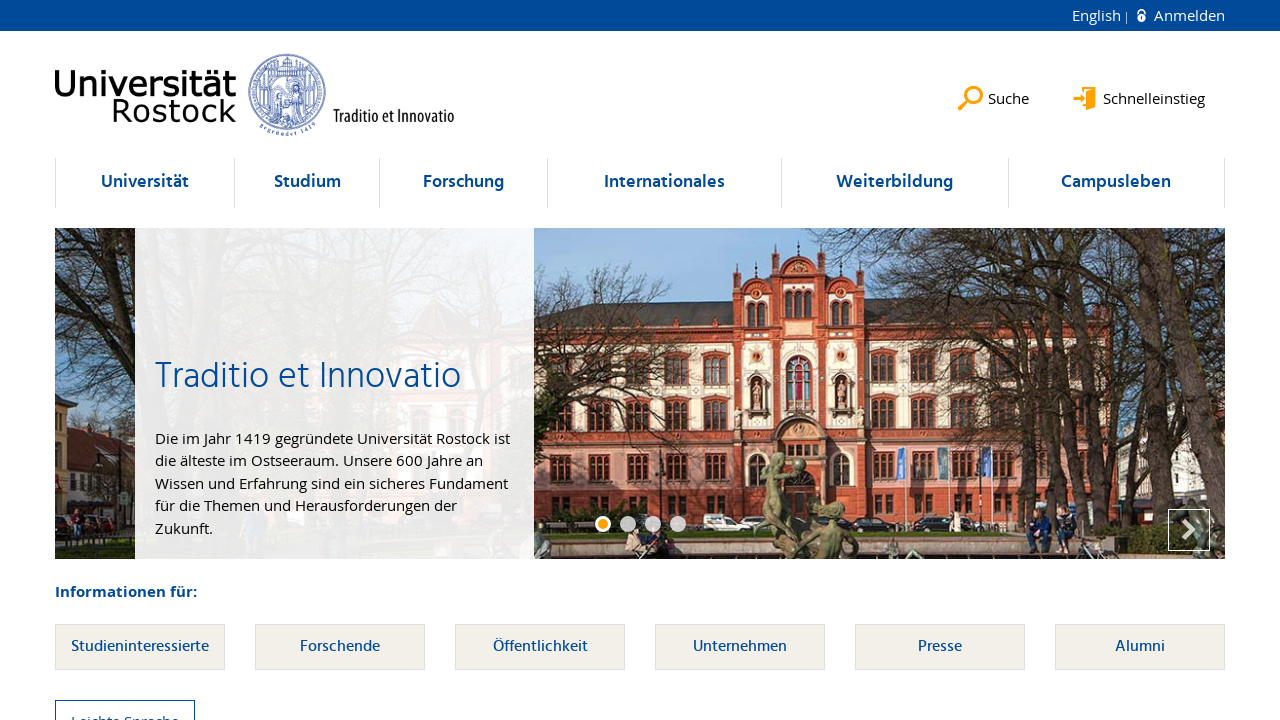

Verified li at index 24 contains at least one link element
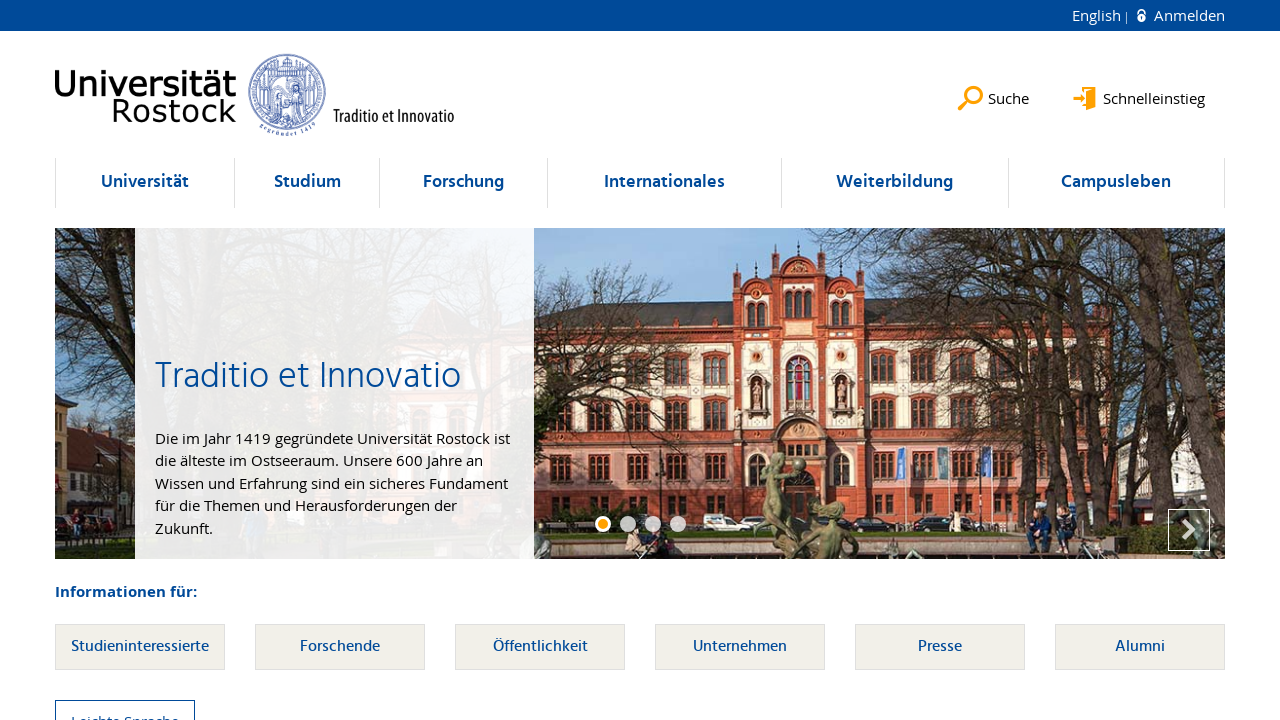

Selected li element at index 25
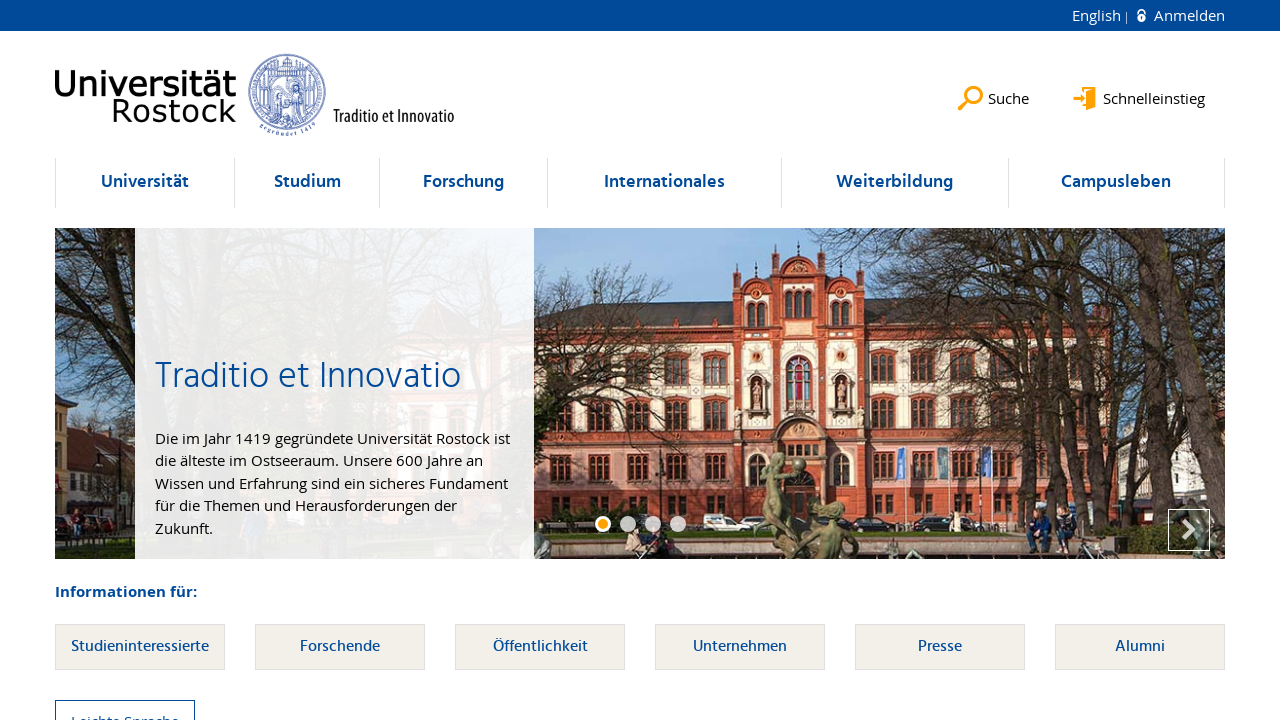

Located link element within li at index 25
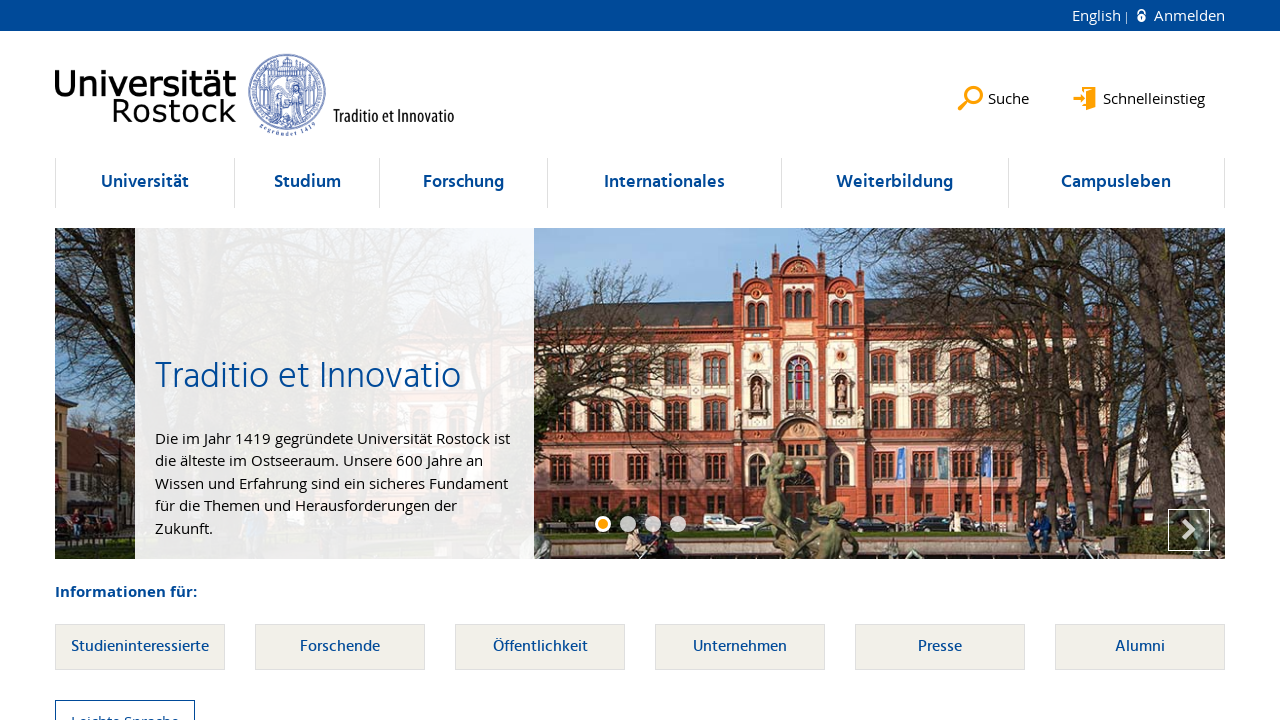

Verified li at index 25 contains at least one link element
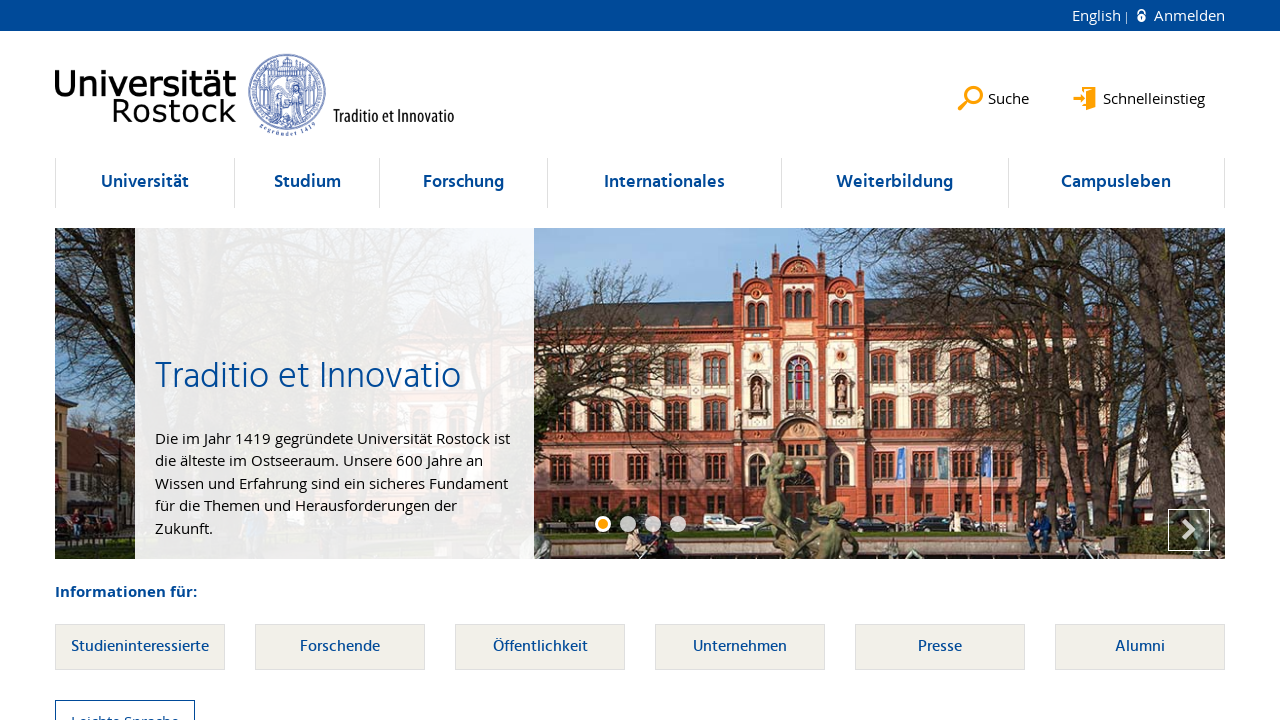

Selected li element at index 26
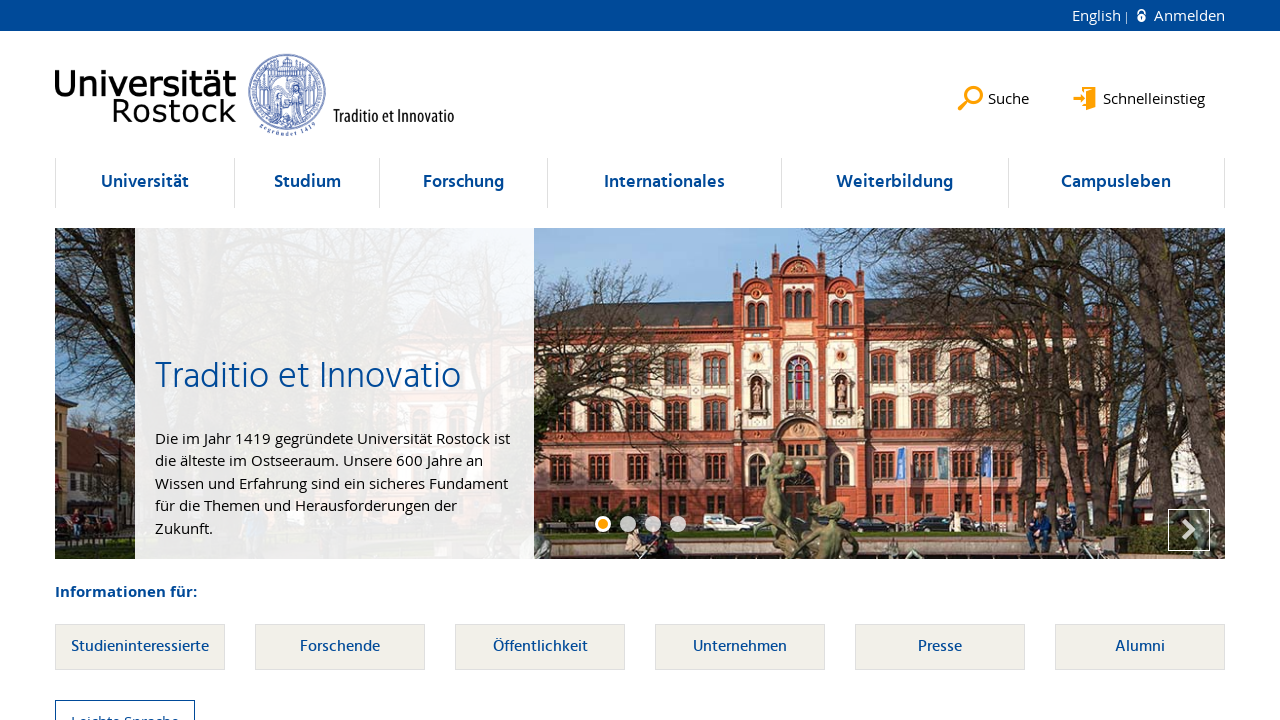

Located link element within li at index 26
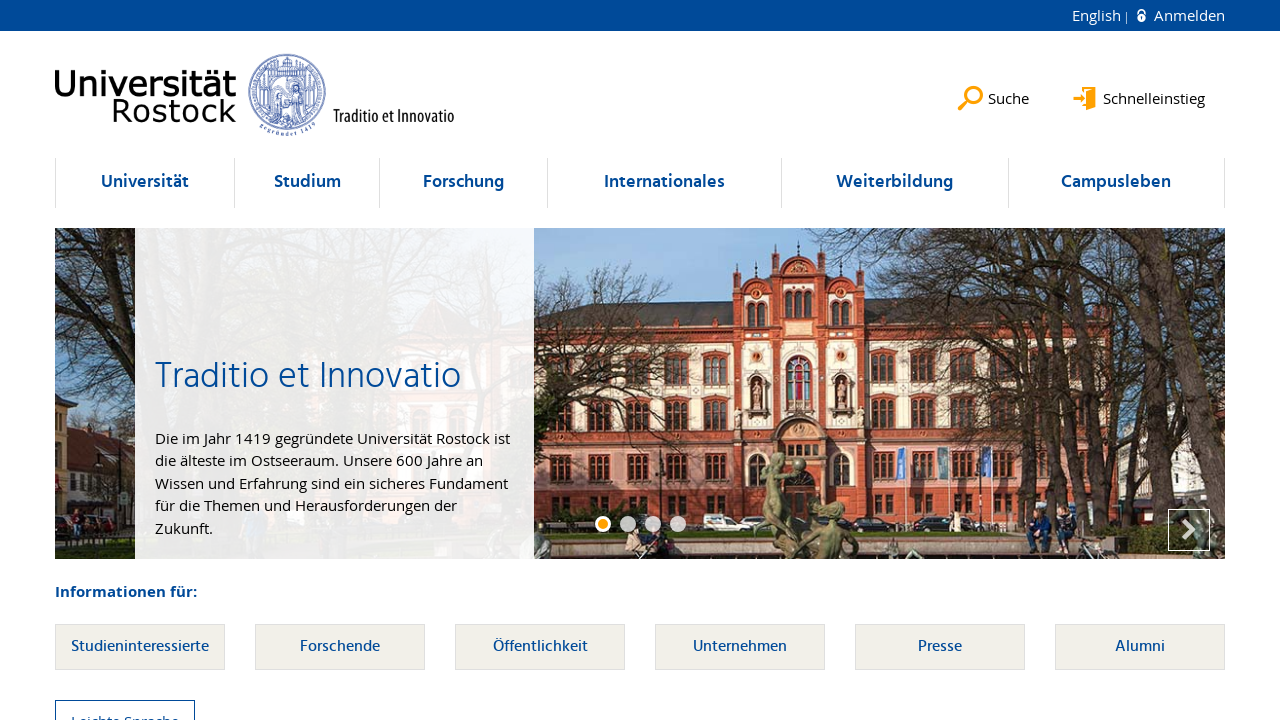

Verified li at index 26 contains at least one link element
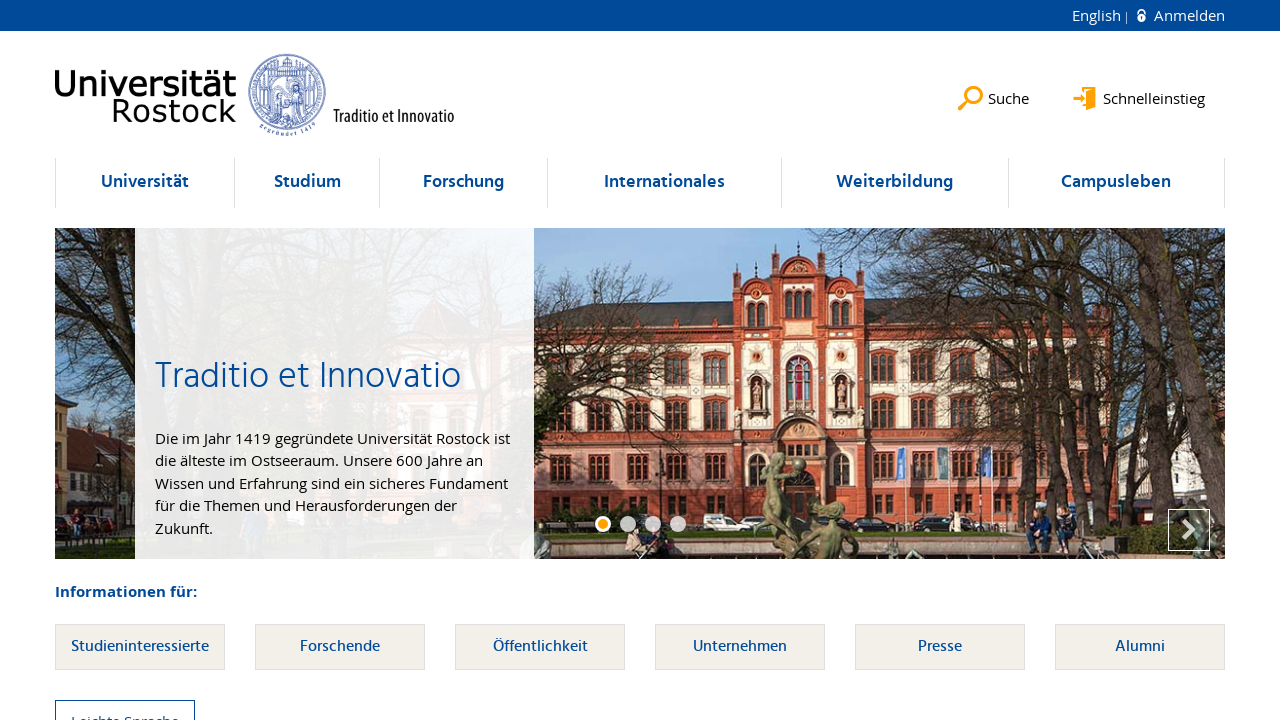

Selected li element at index 27
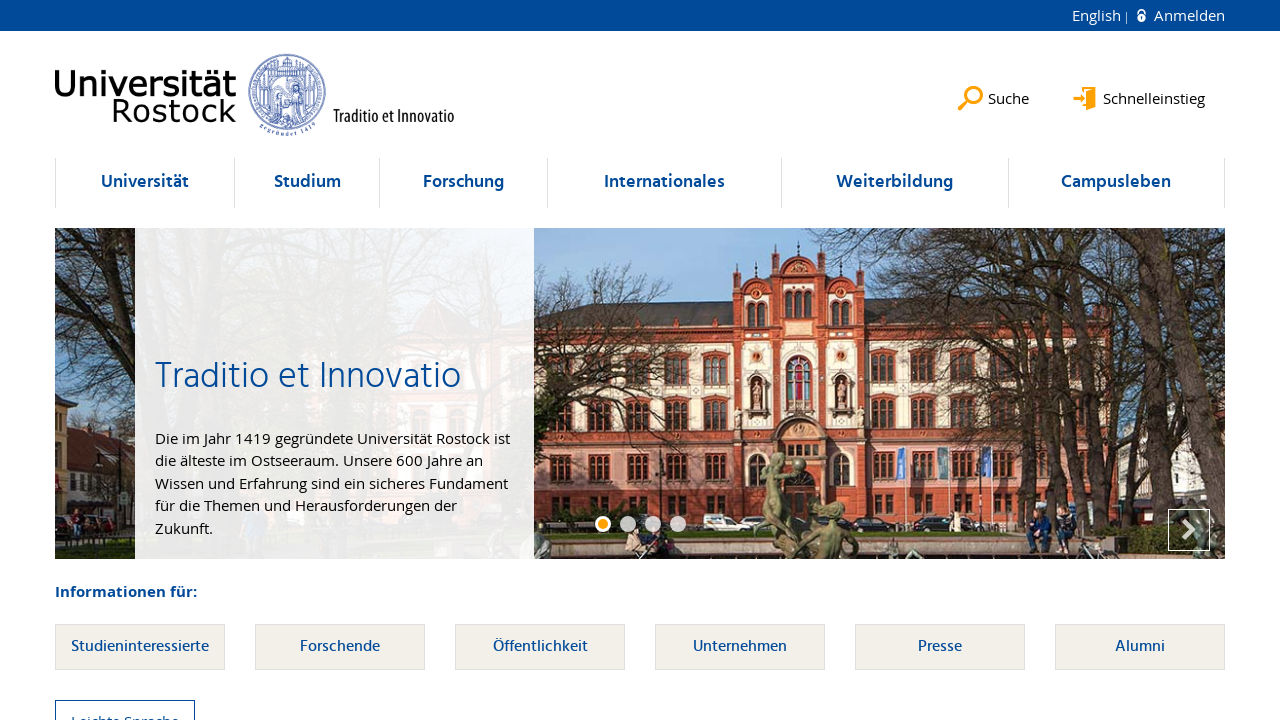

Located link element within li at index 27
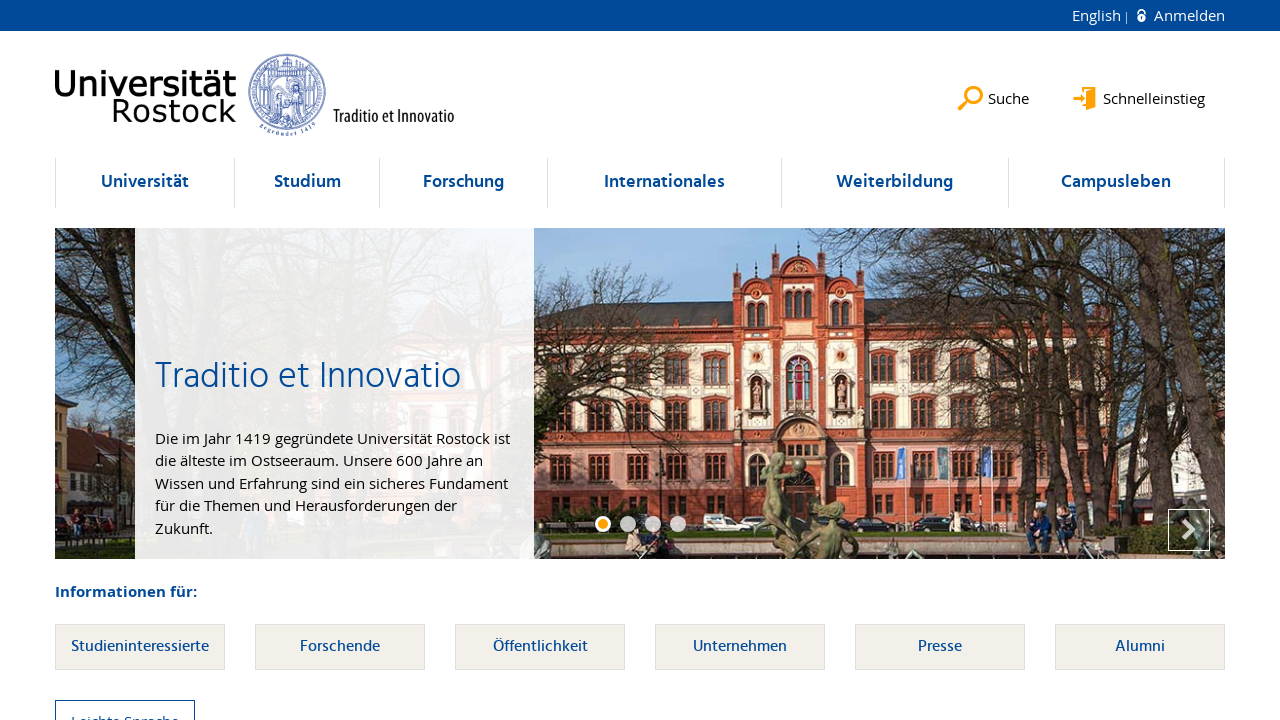

Verified li at index 27 contains at least one link element
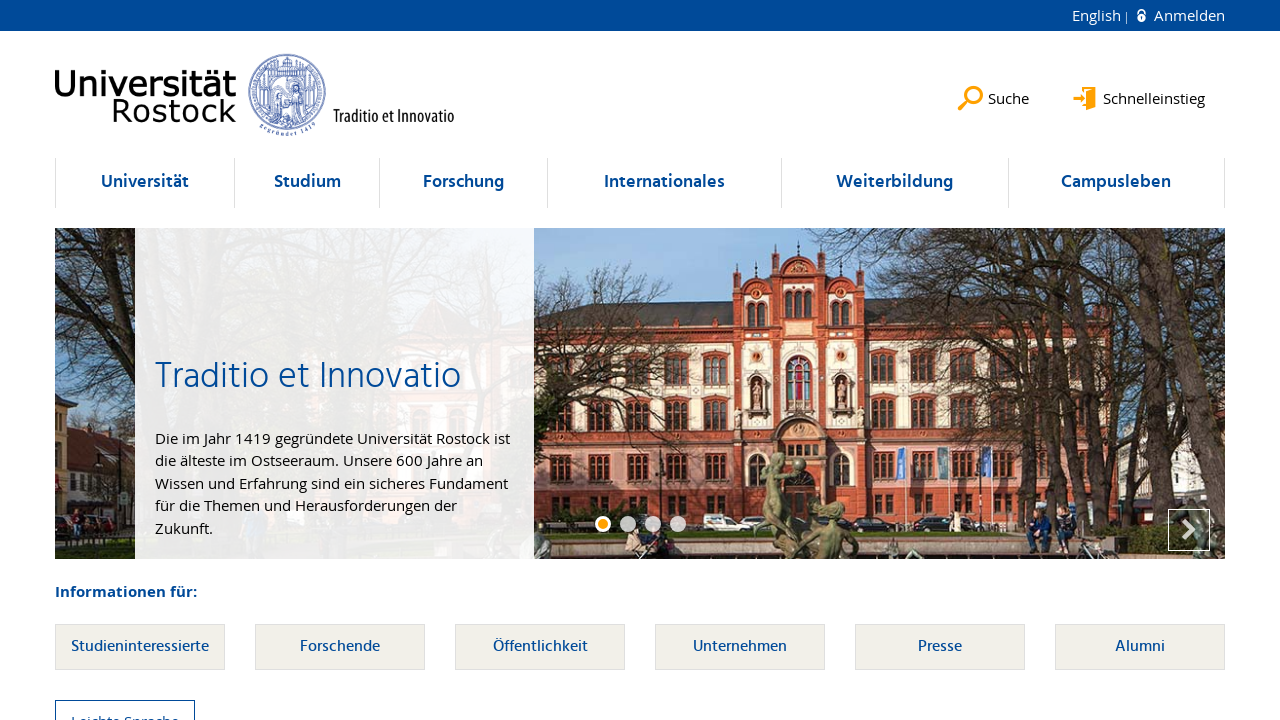

Selected li element at index 28
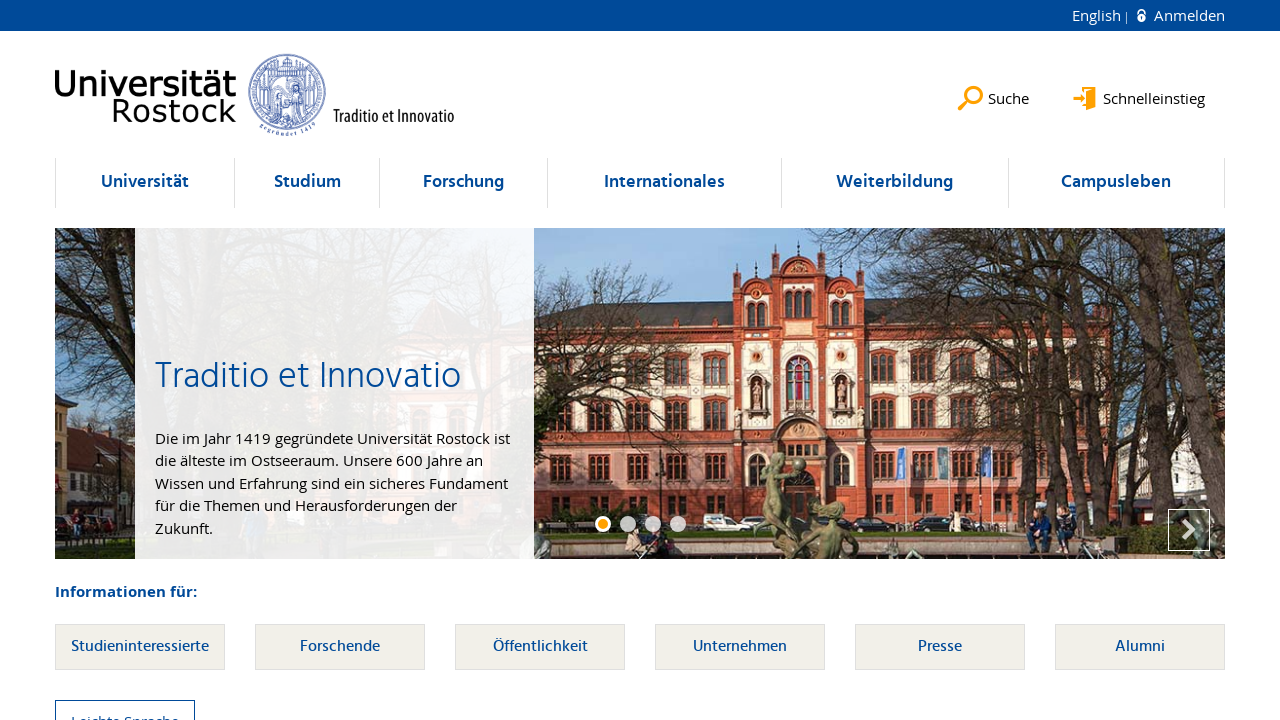

Located link element within li at index 28
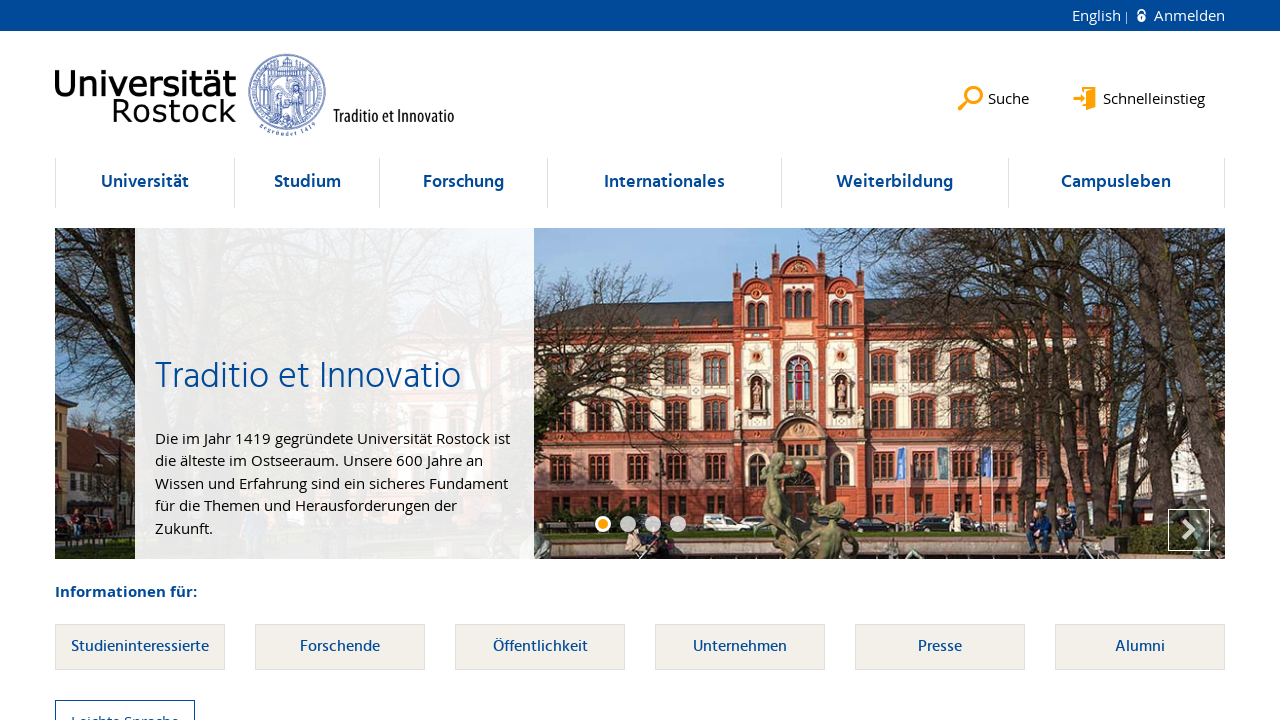

Verified li at index 28 contains at least one link element
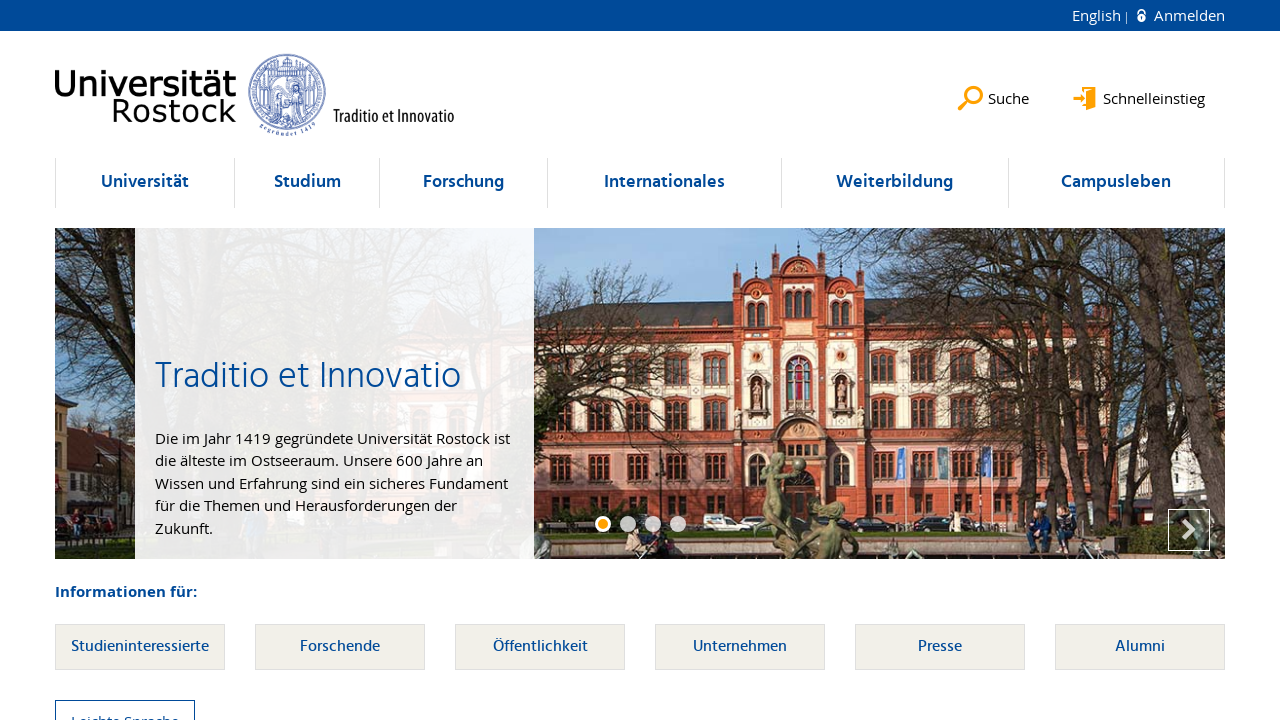

Selected li element at index 29
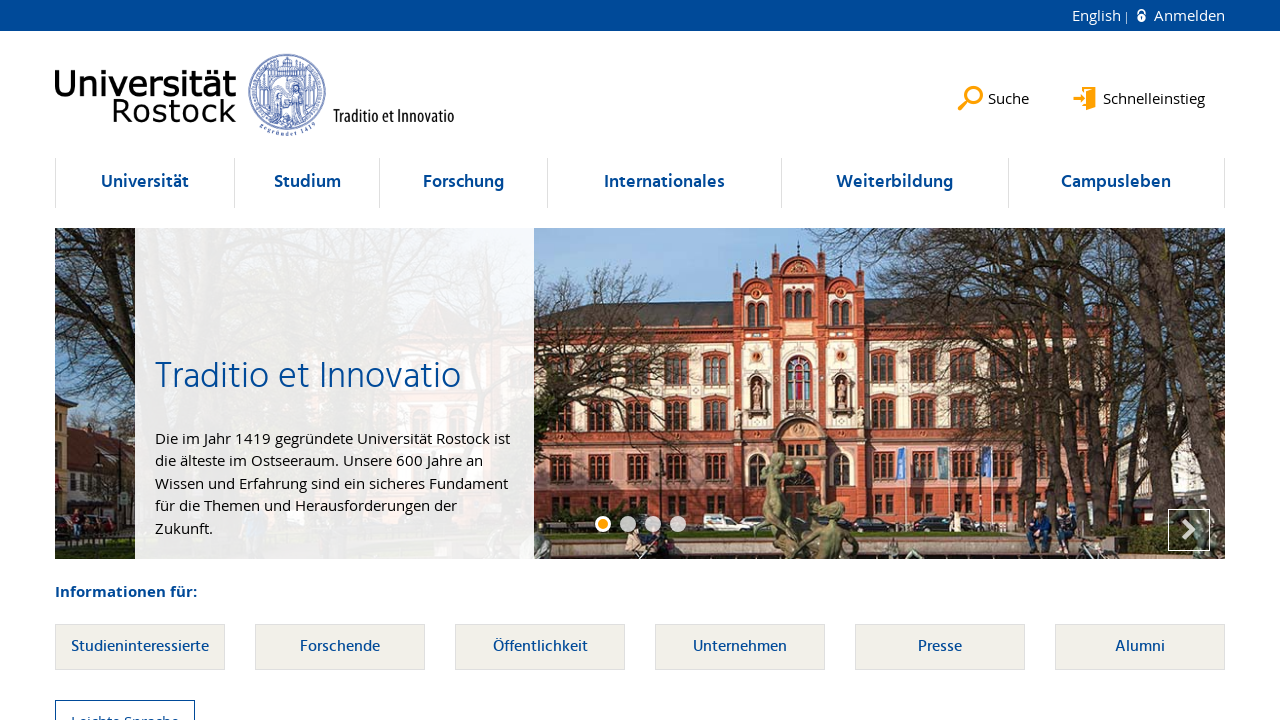

Located link element within li at index 29
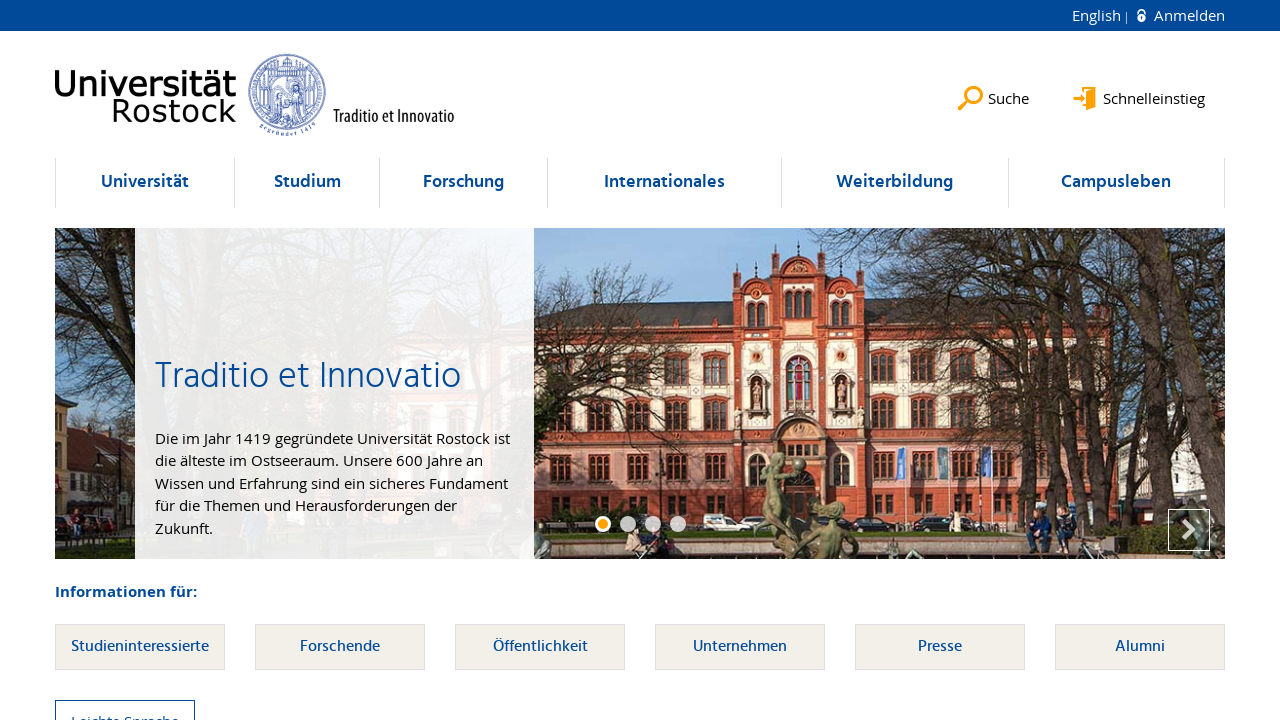

Verified li at index 29 contains at least one link element
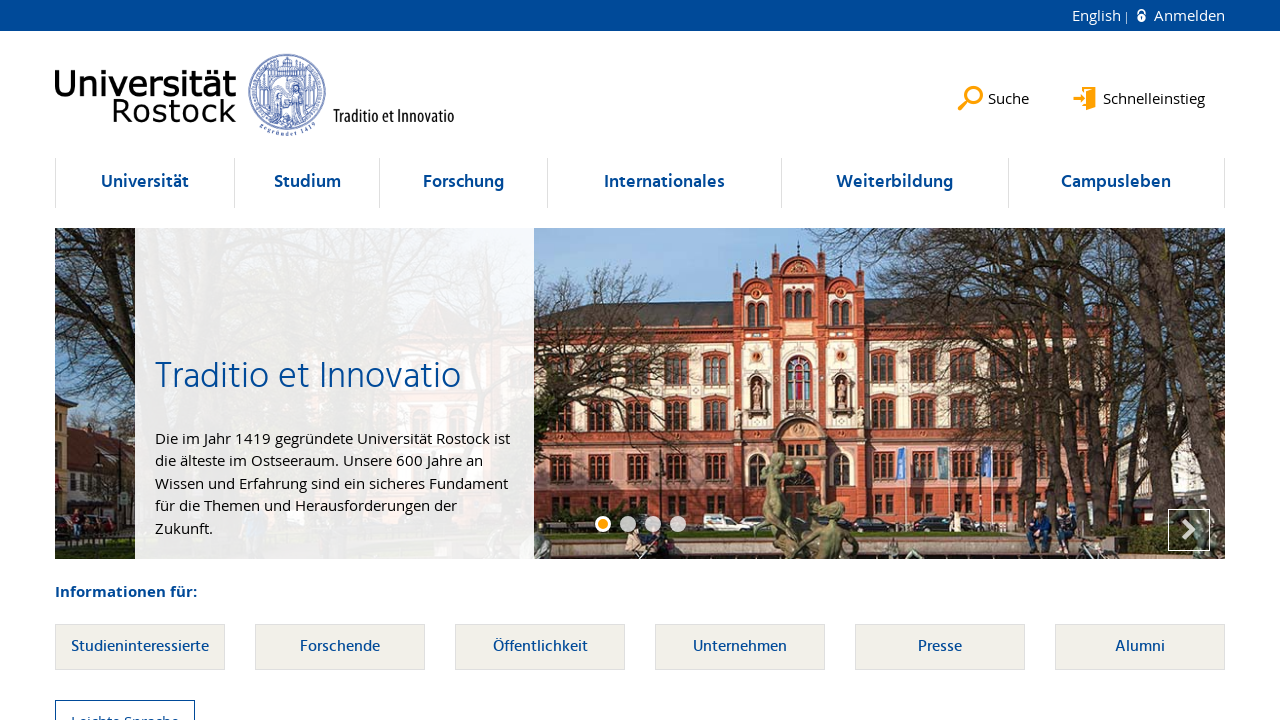

Selected li element at index 30
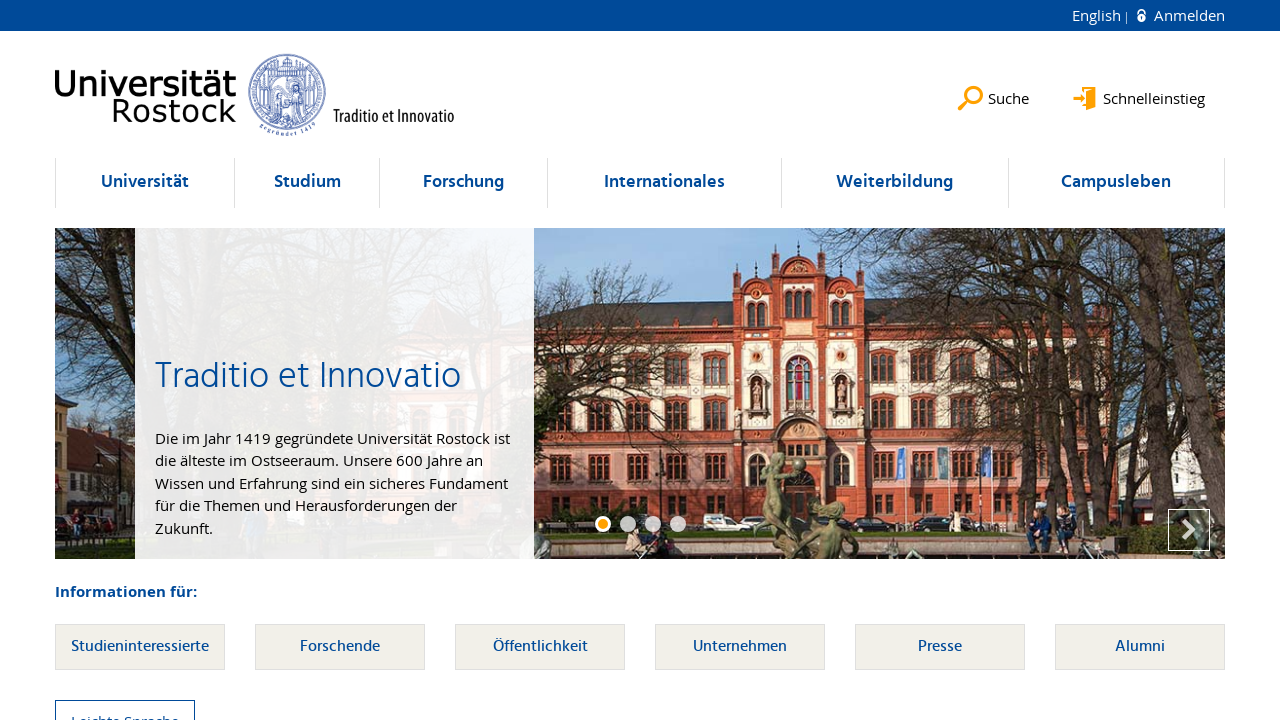

Located link element within li at index 30
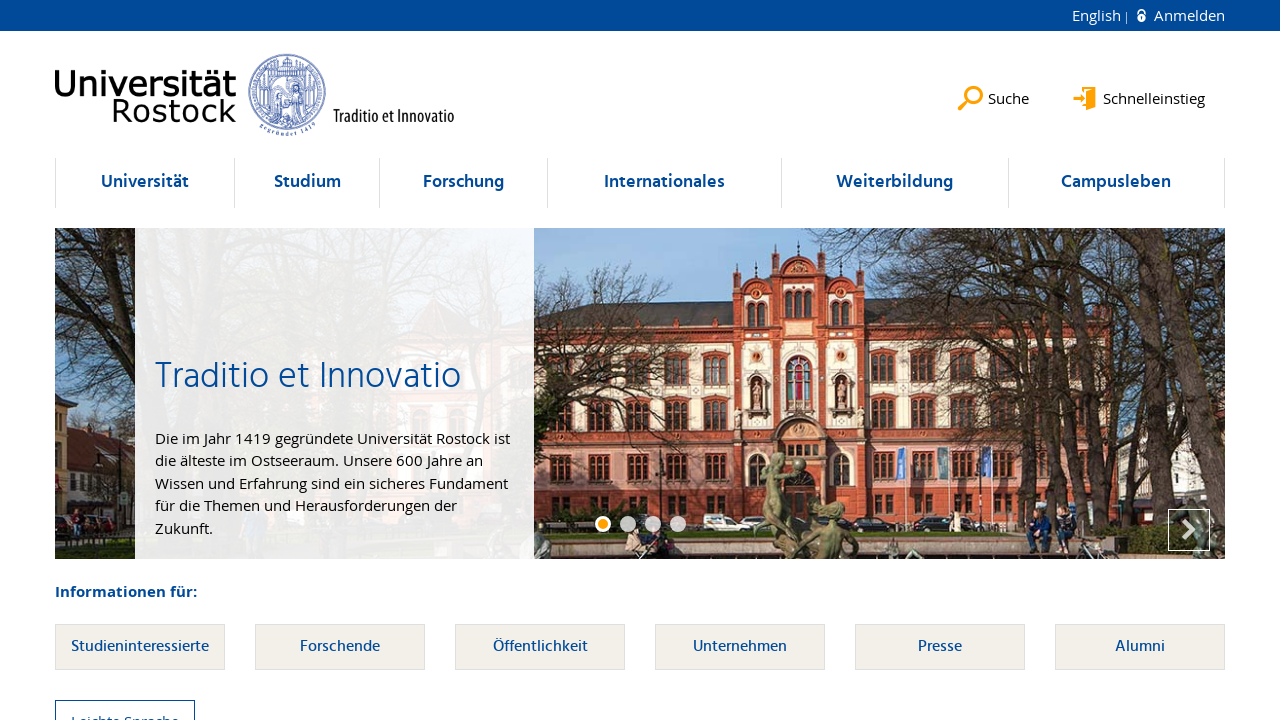

Verified li at index 30 contains at least one link element
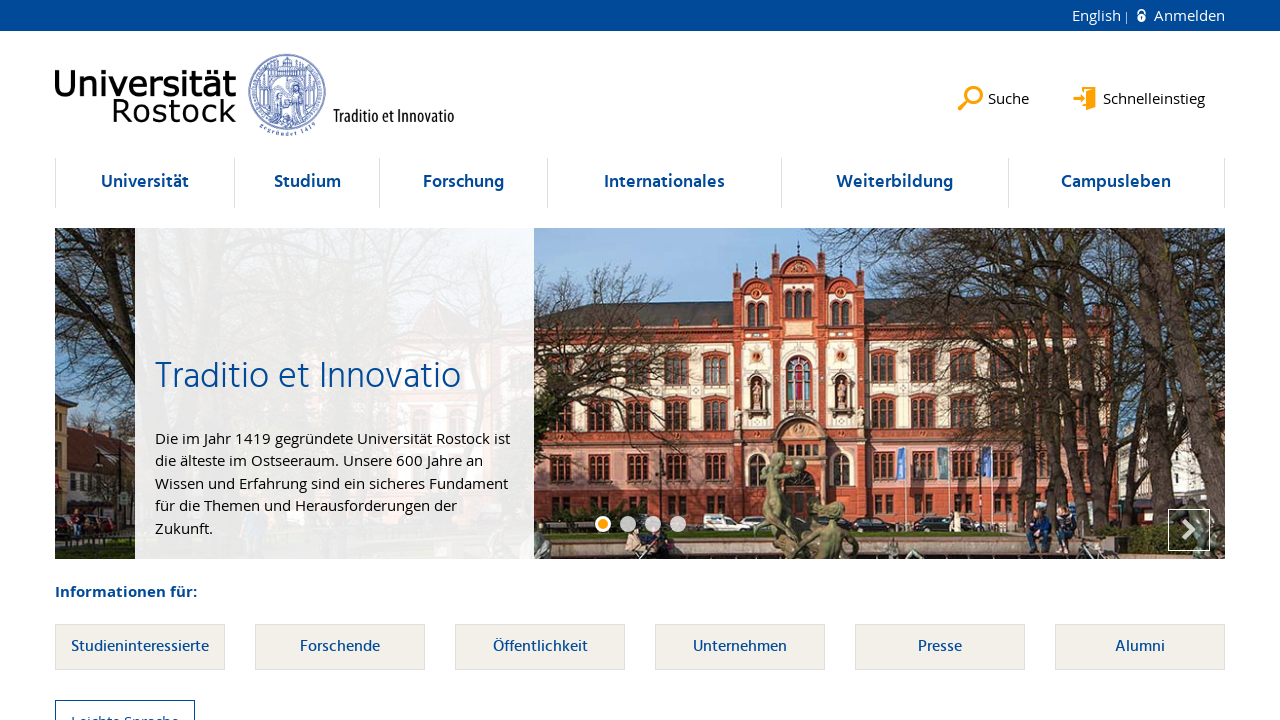

Selected li element at index 31
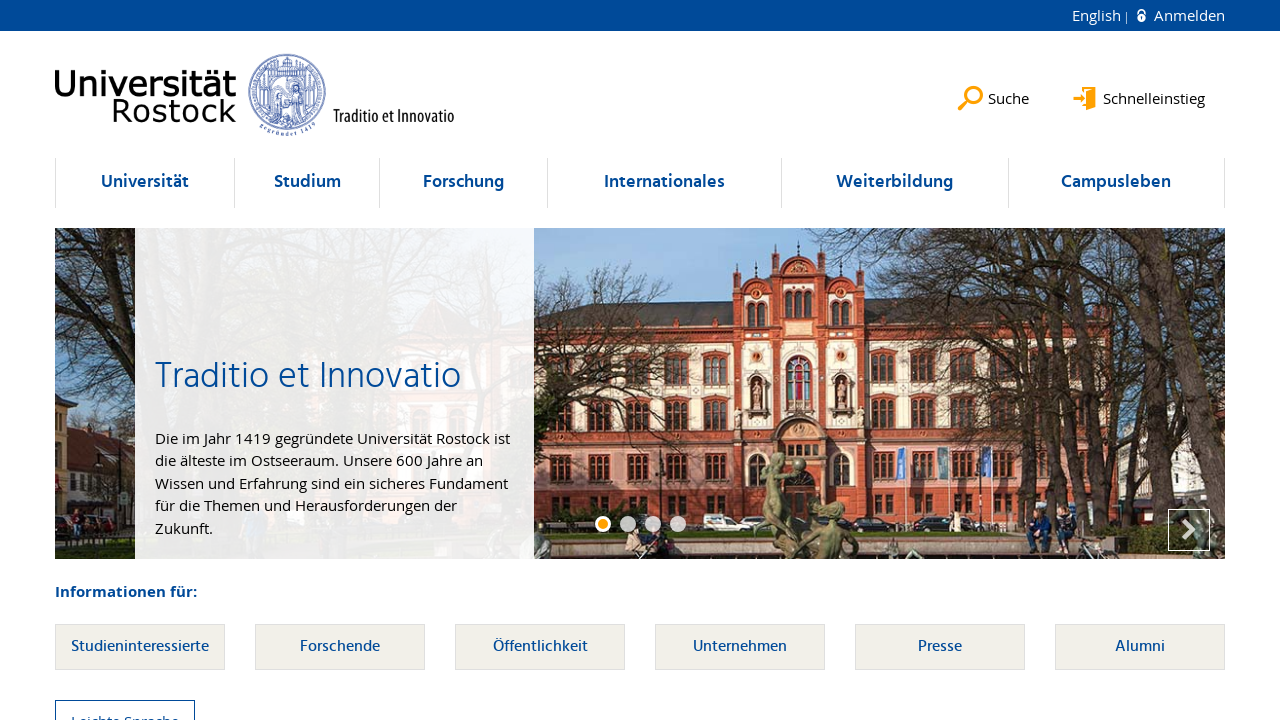

Located link element within li at index 31
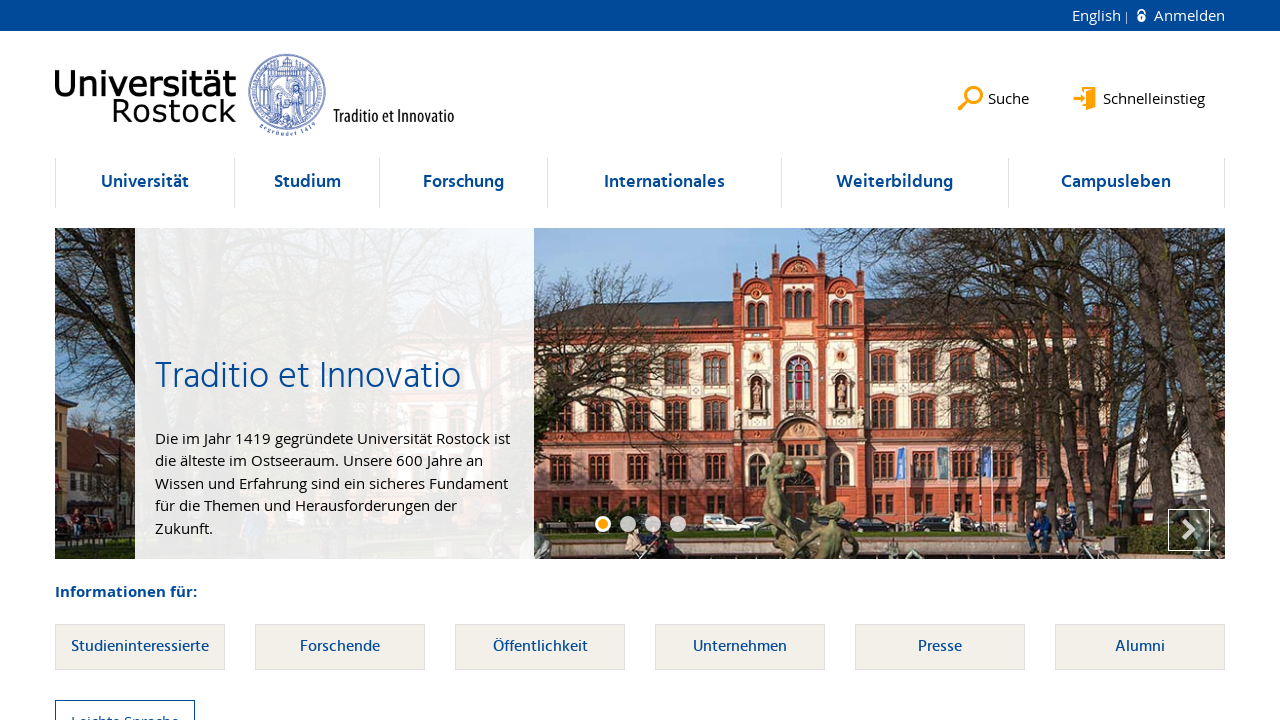

Verified li at index 31 contains at least one link element
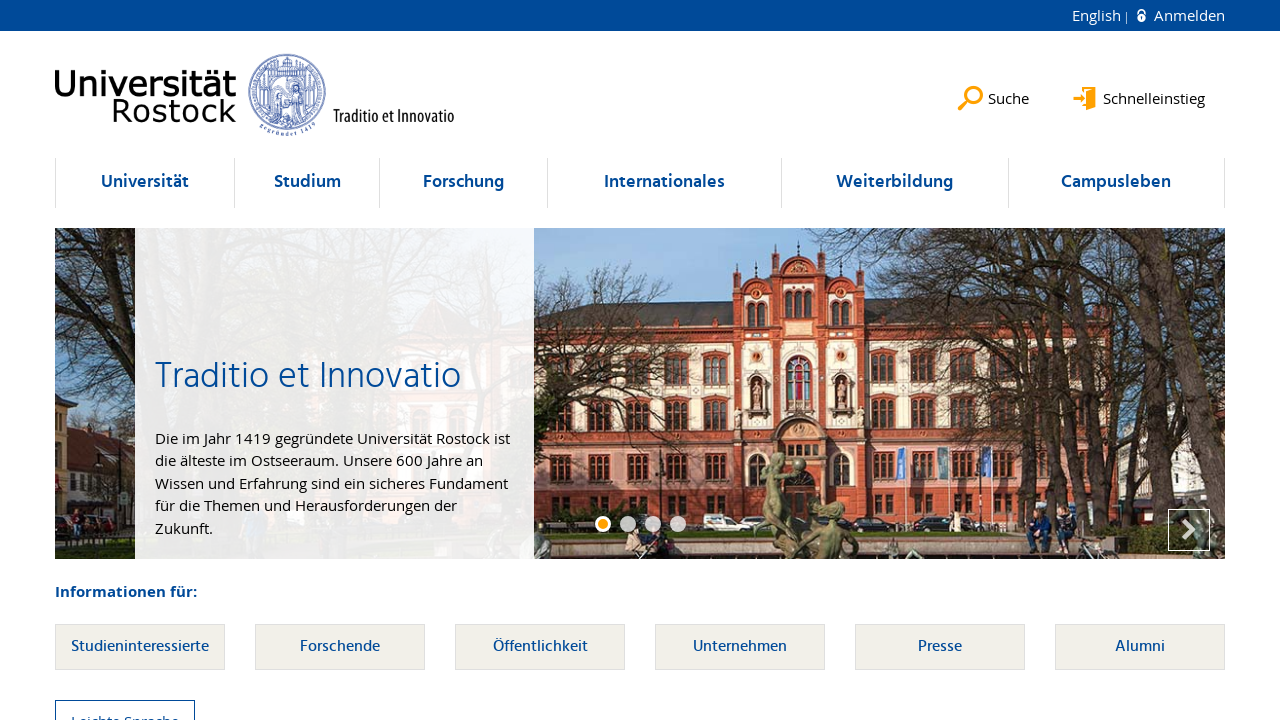

Selected li element at index 32
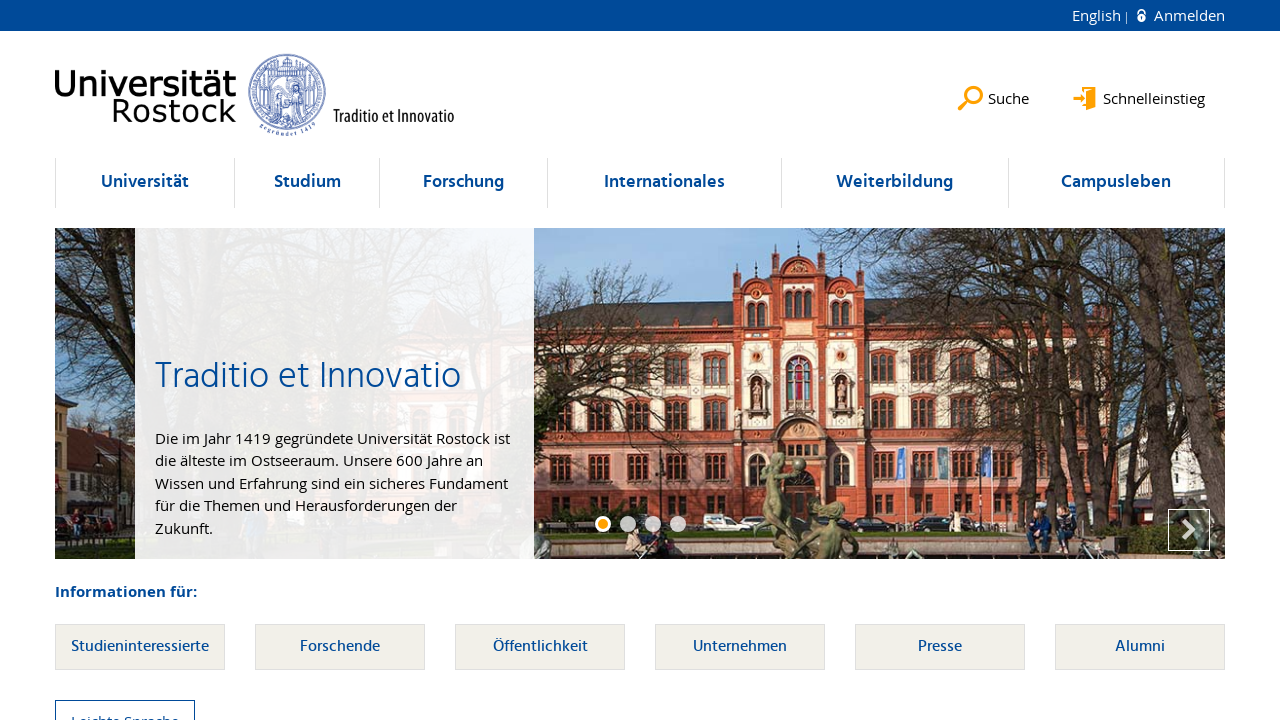

Located link element within li at index 32
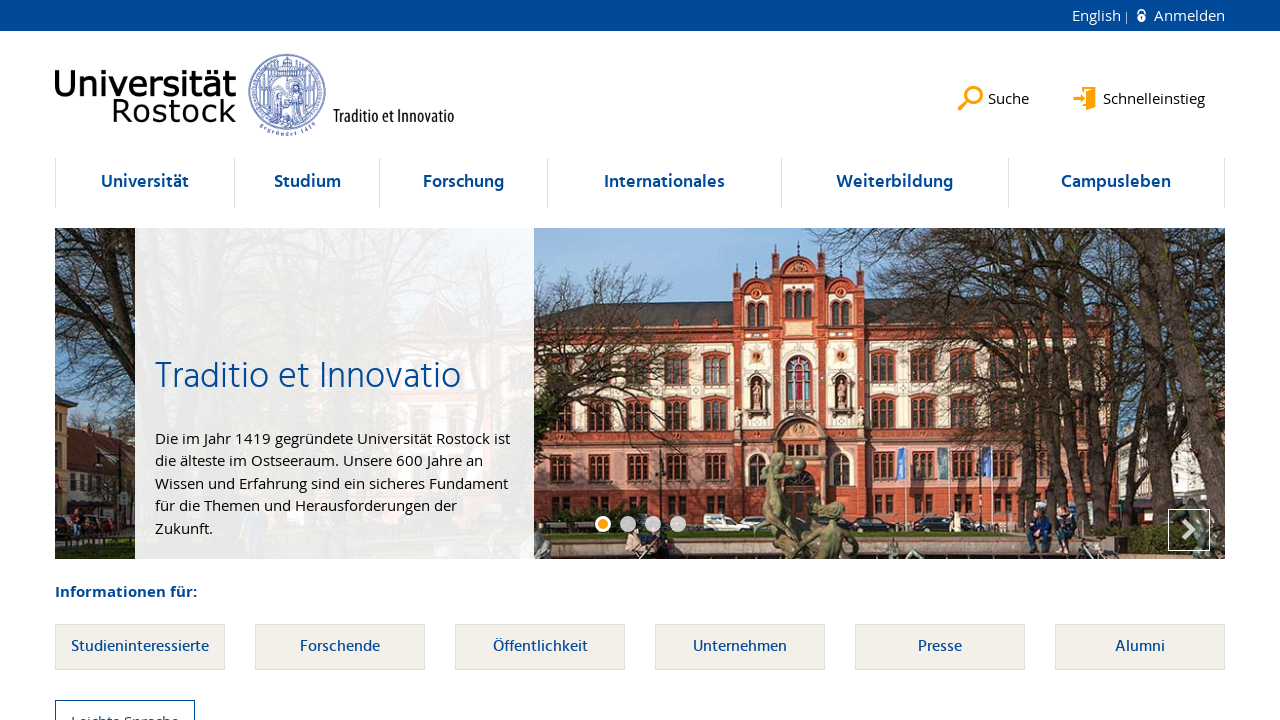

Verified li at index 32 contains at least one link element
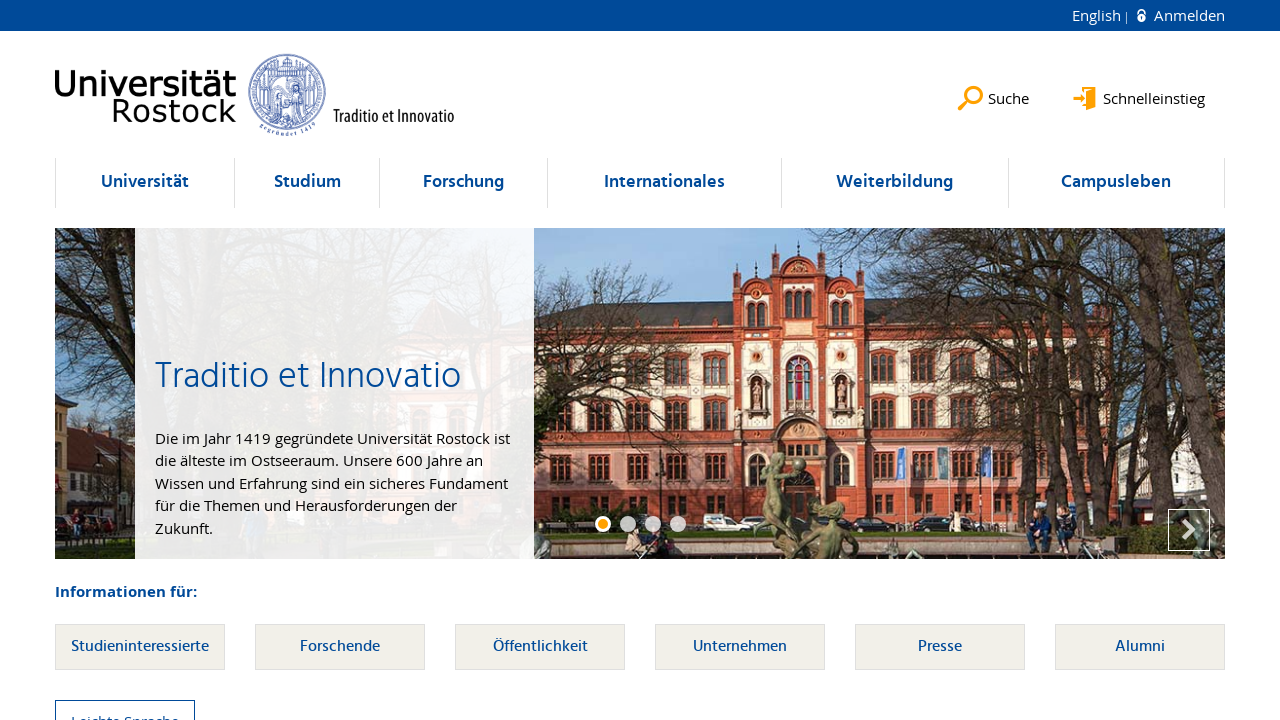

Selected li element at index 33
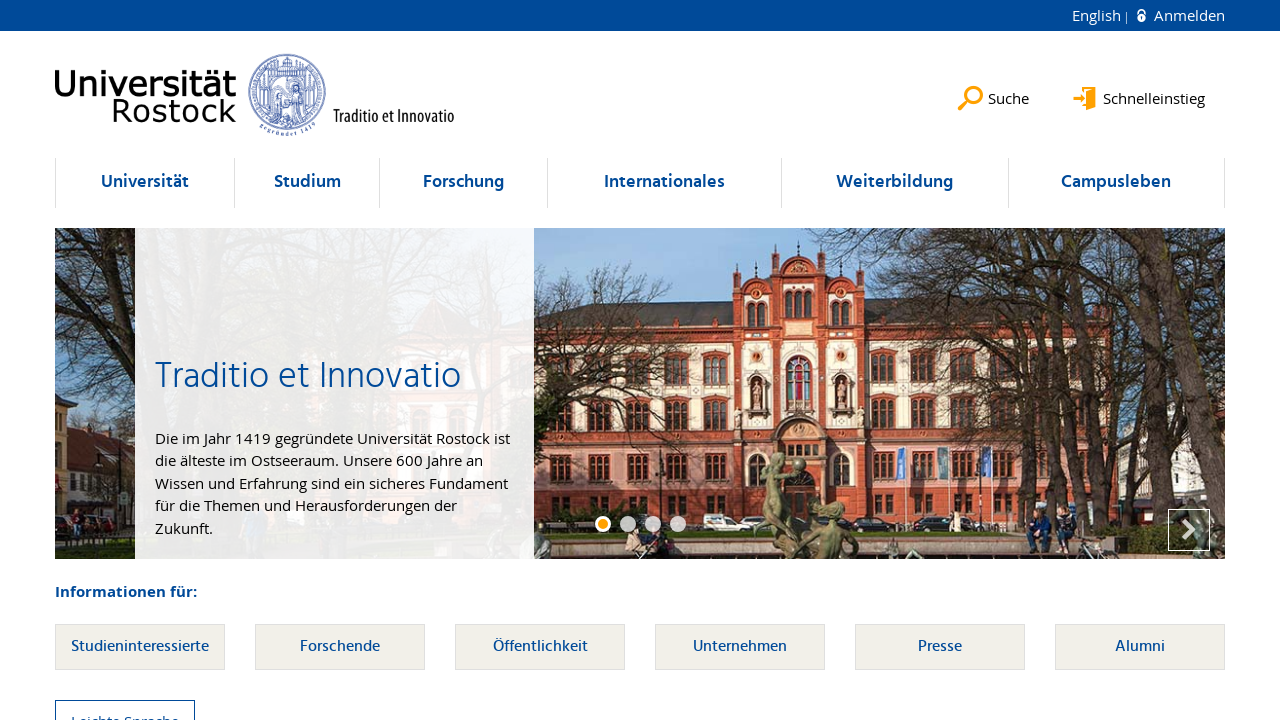

Located link element within li at index 33
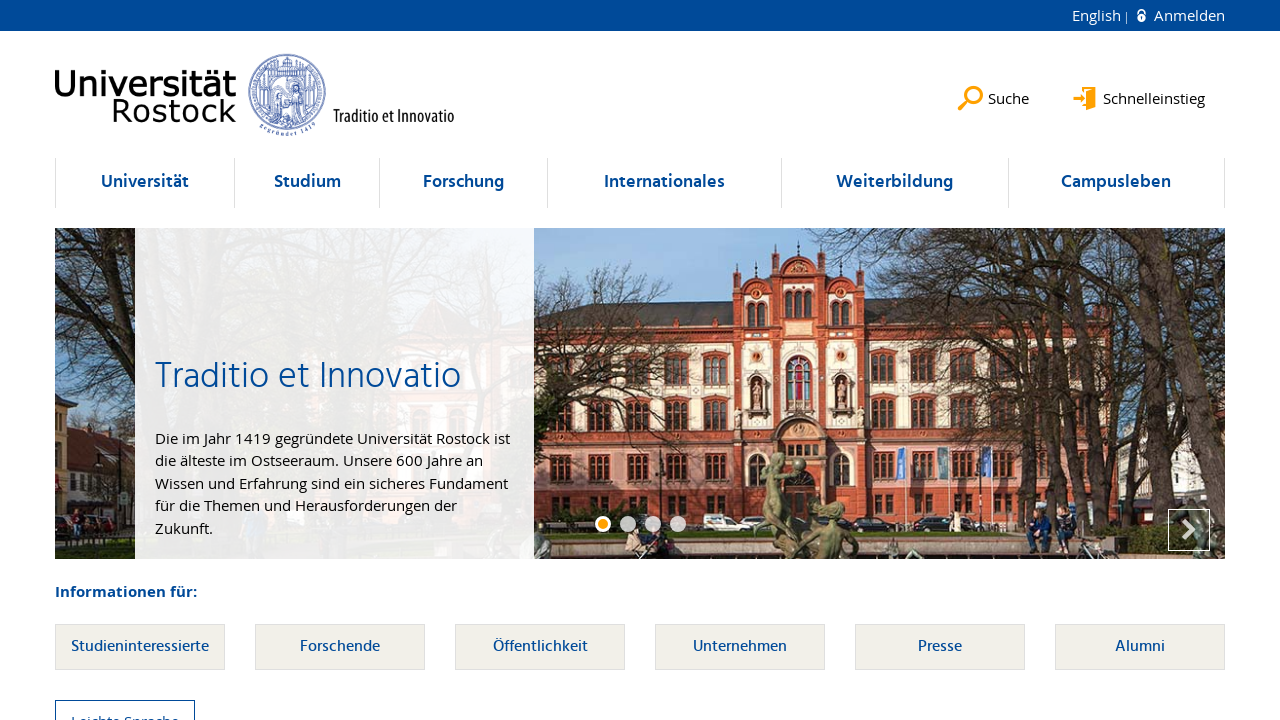

Verified li at index 33 contains at least one link element
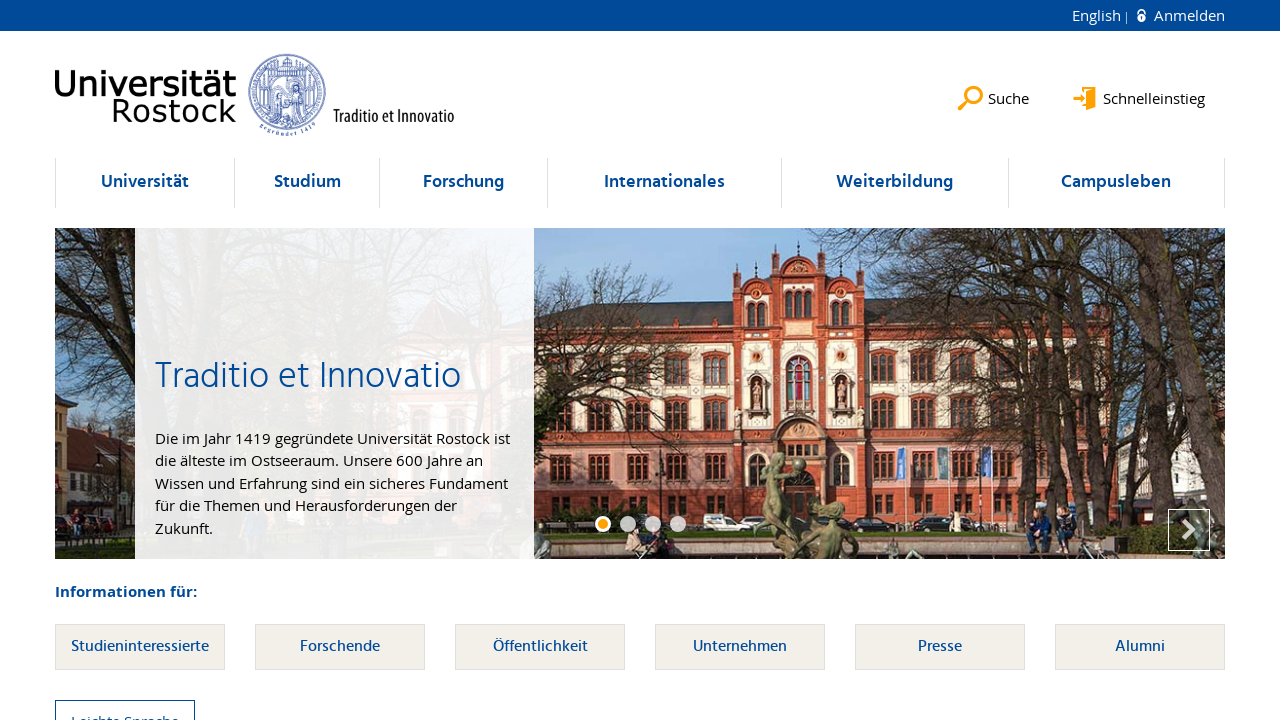

Selected li element at index 34
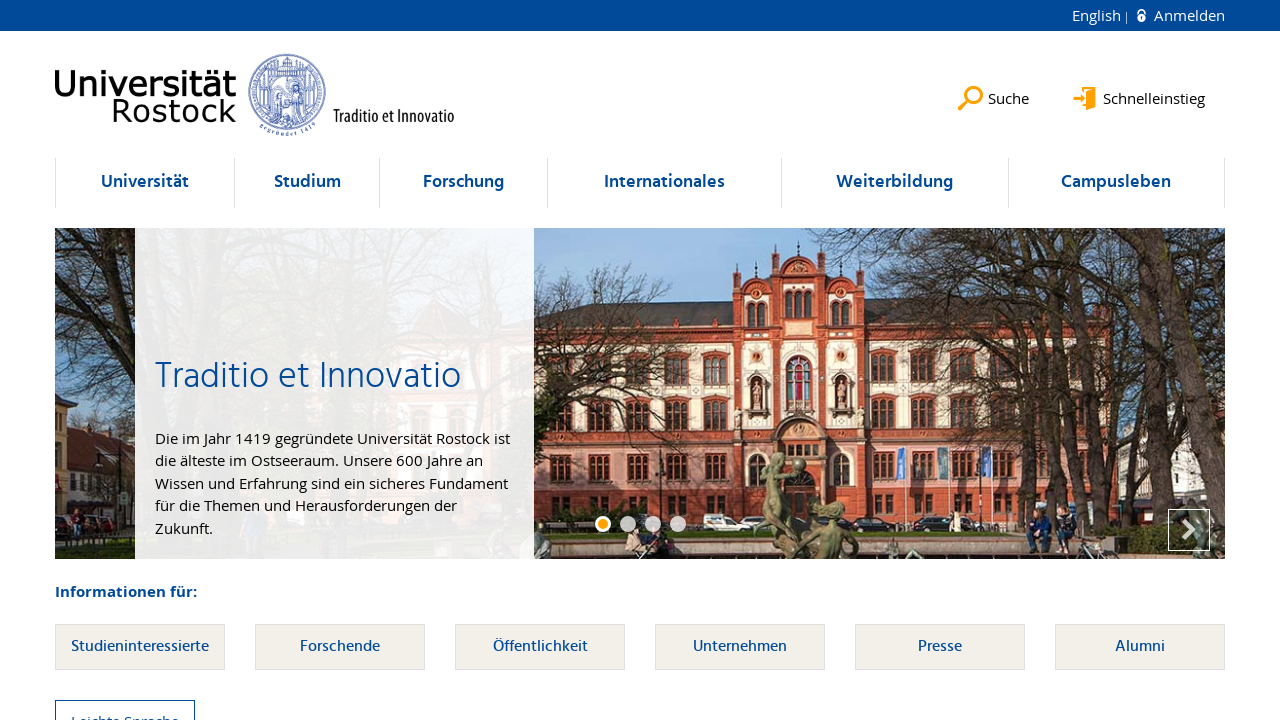

Located link element within li at index 34
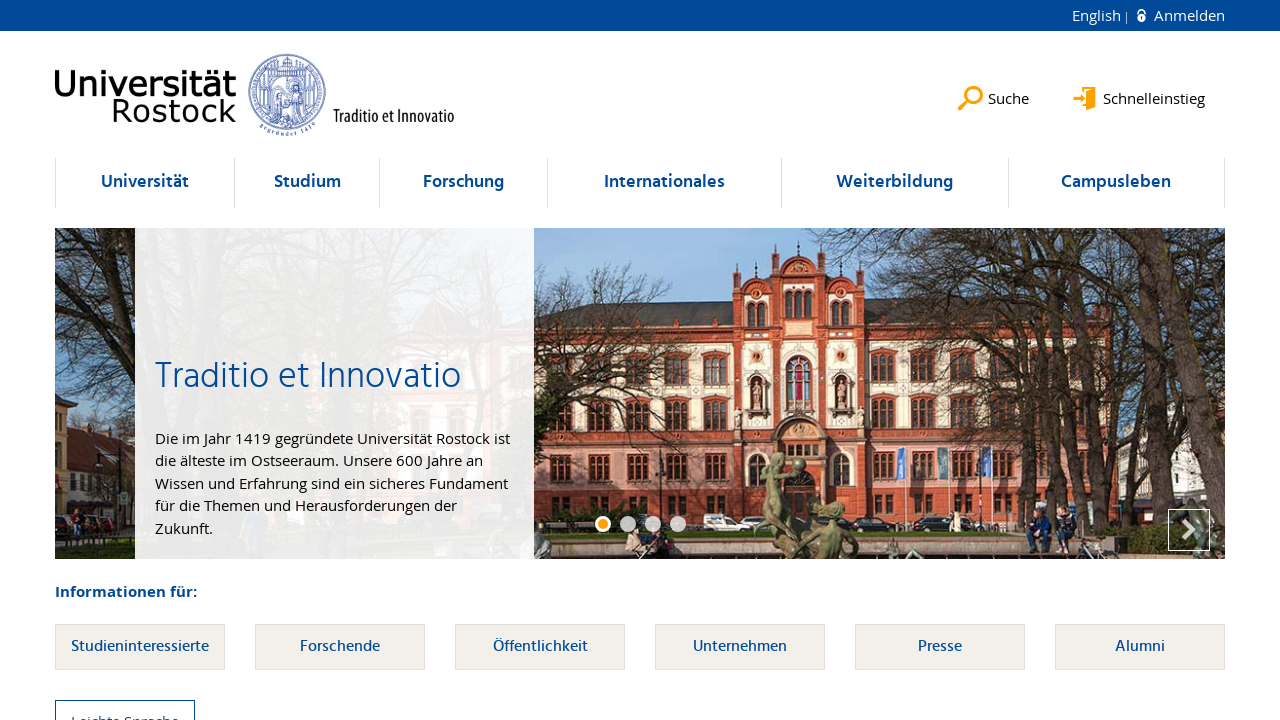

Verified li at index 34 contains at least one link element
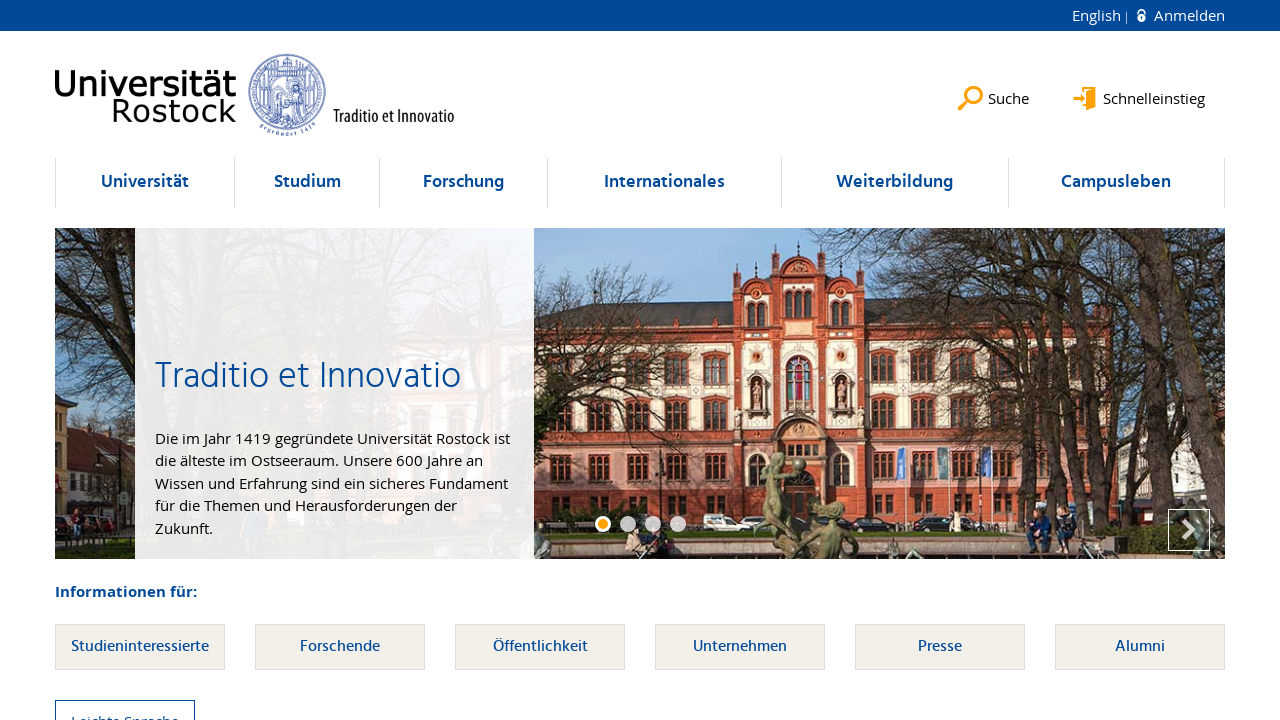

Selected li element at index 35
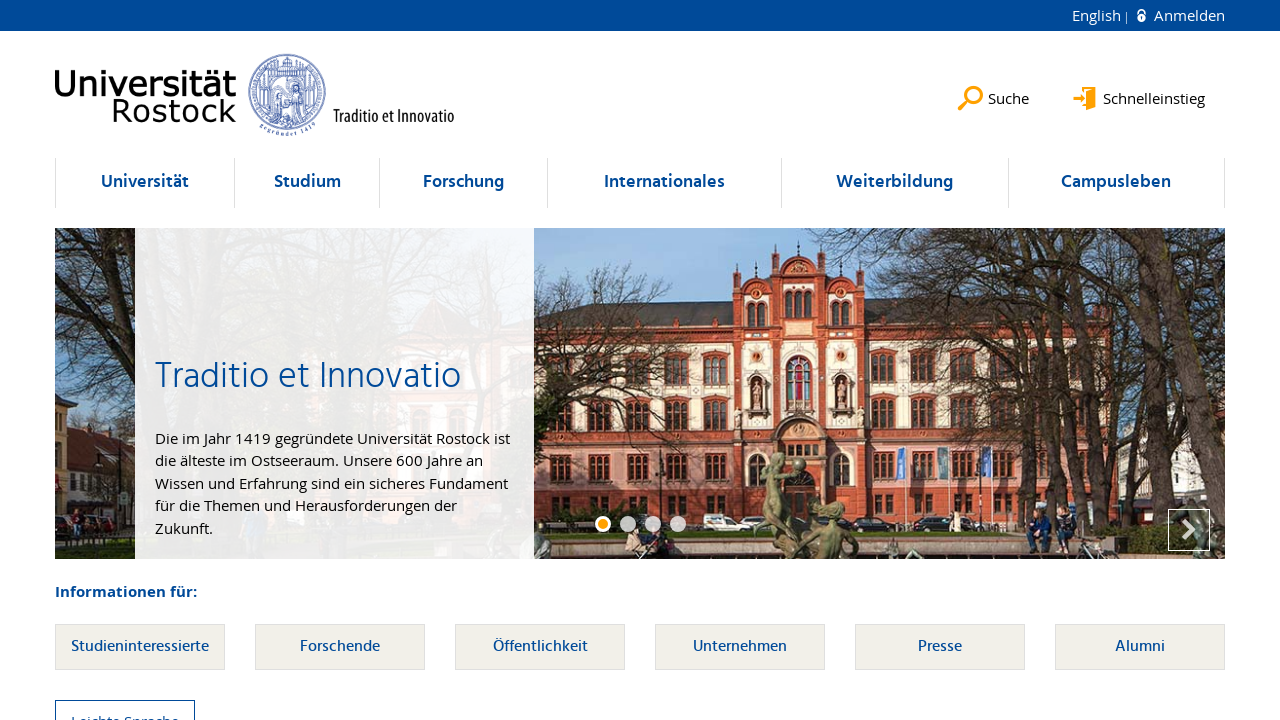

Located link element within li at index 35
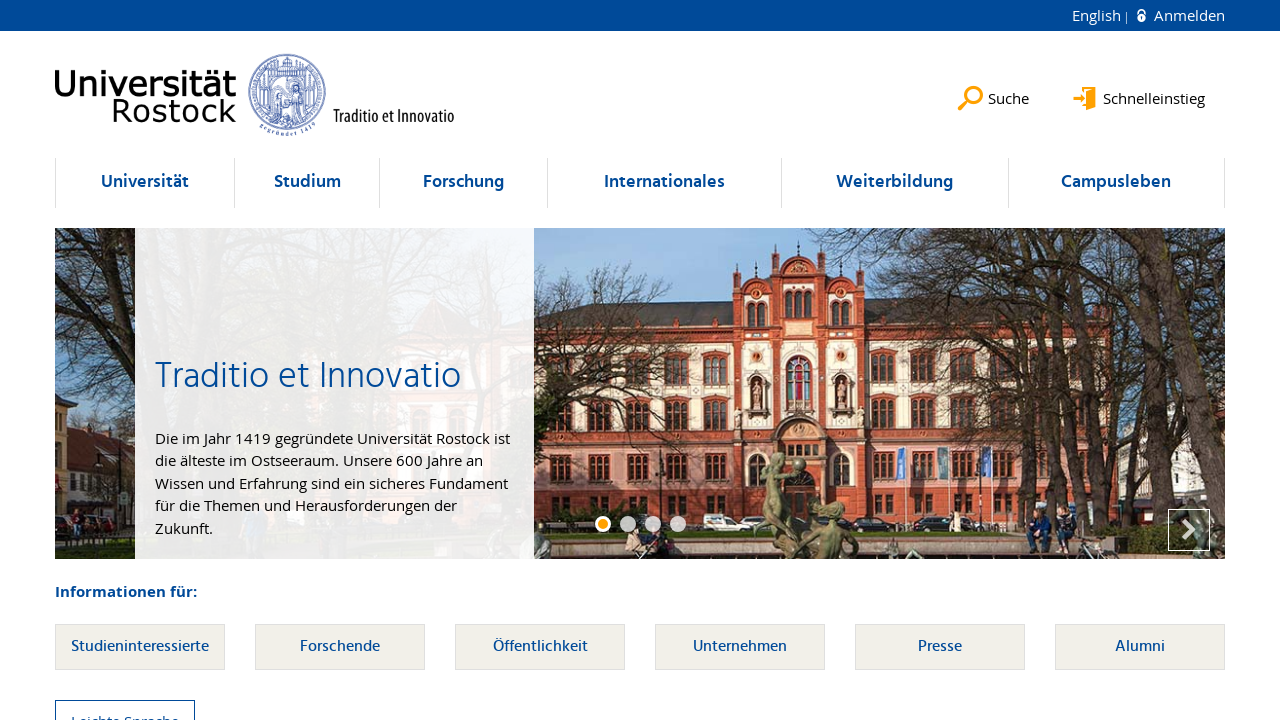

Verified li at index 35 contains at least one link element
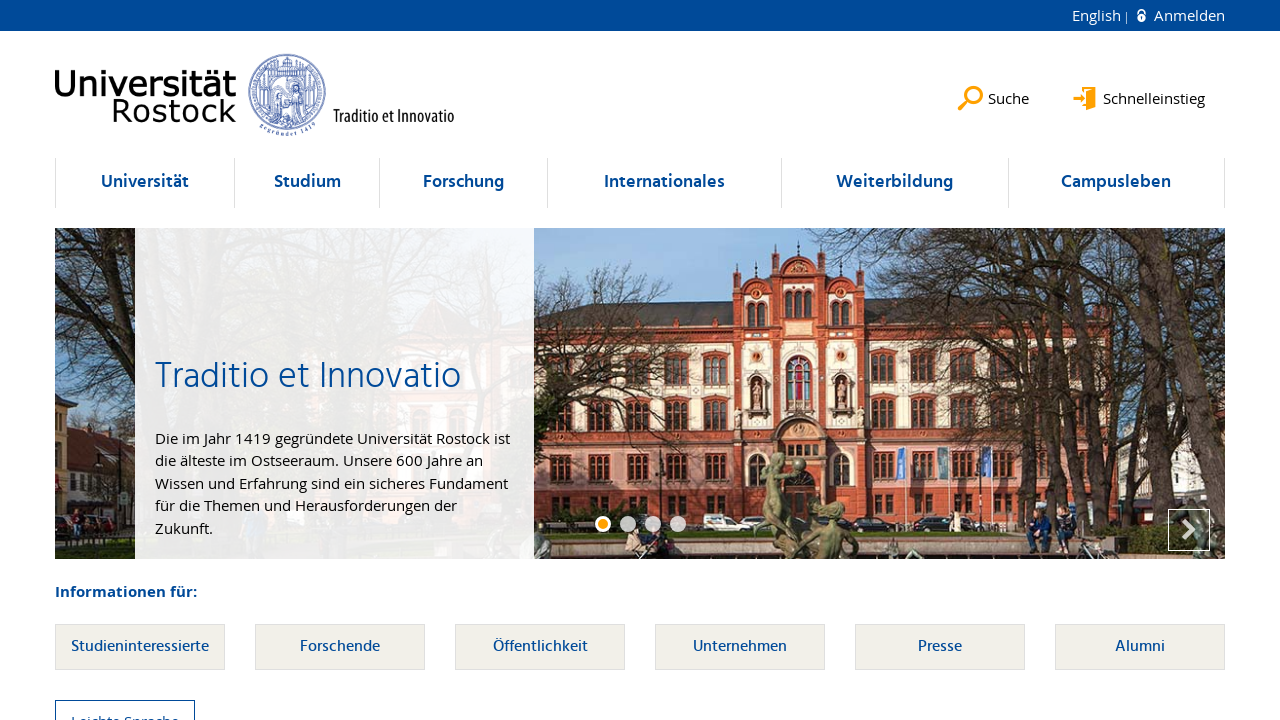

Selected li element at index 36
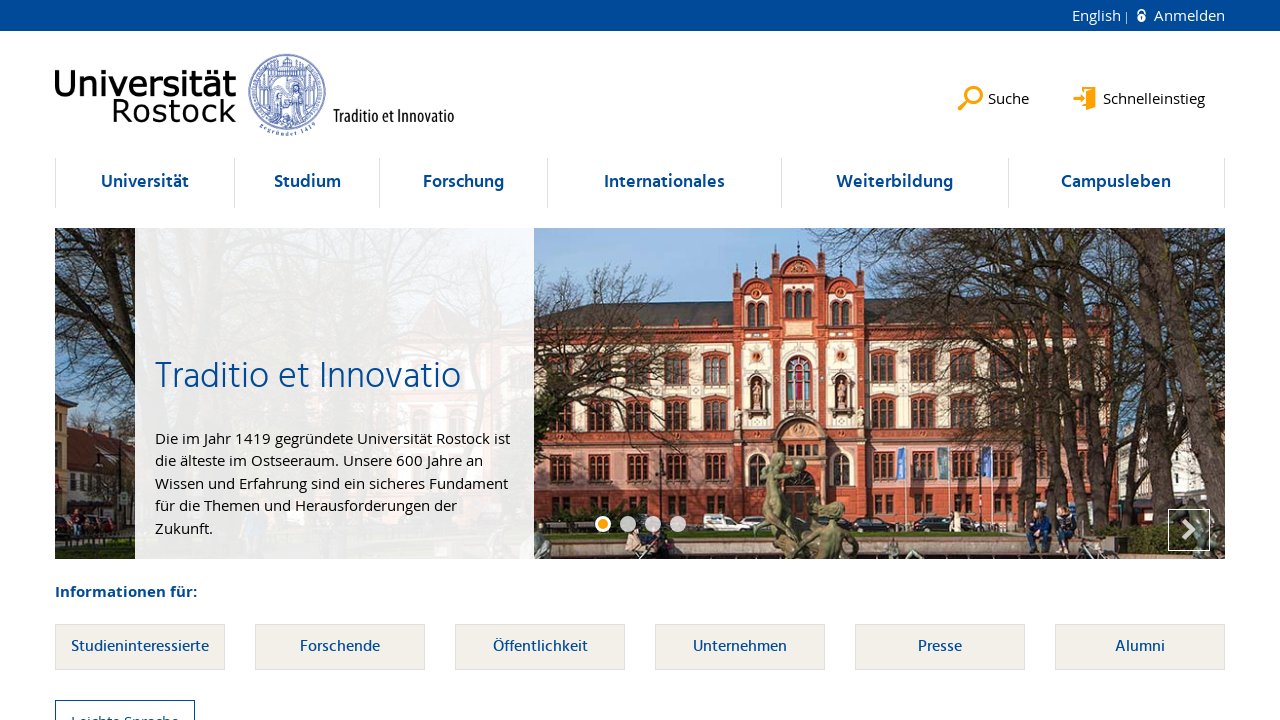

Located link element within li at index 36
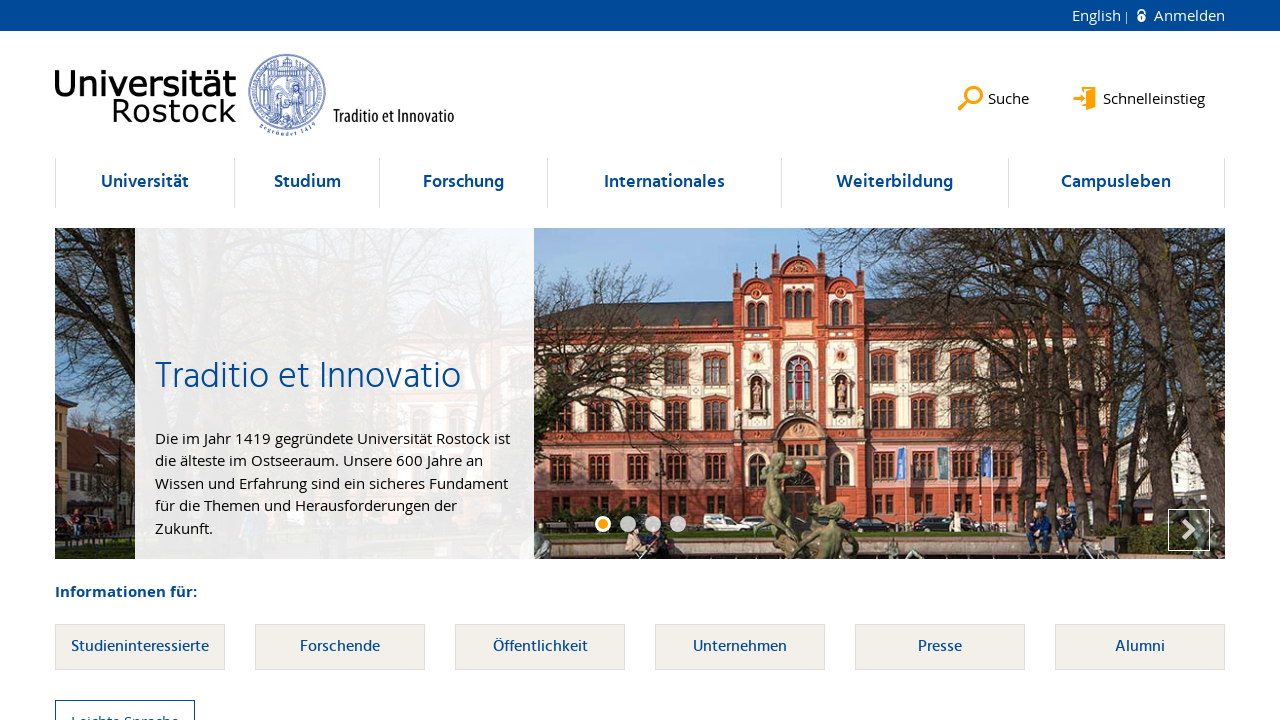

Verified li at index 36 contains at least one link element
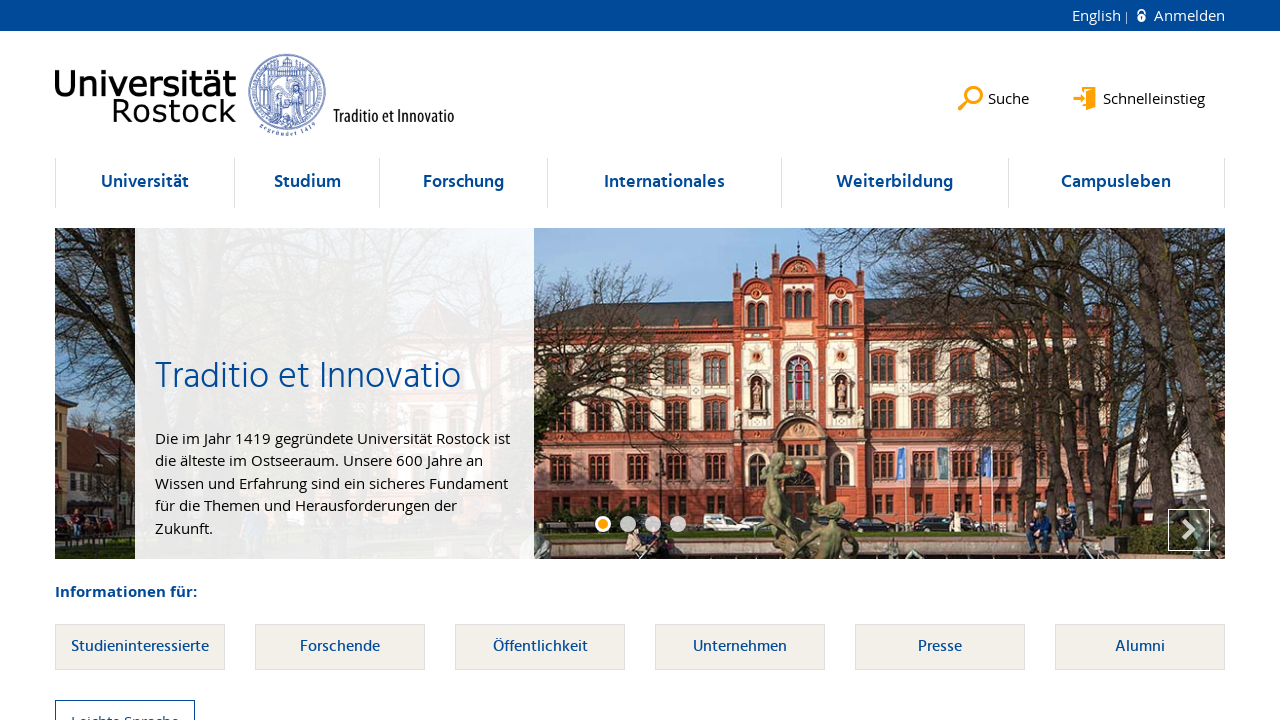

Selected li element at index 37
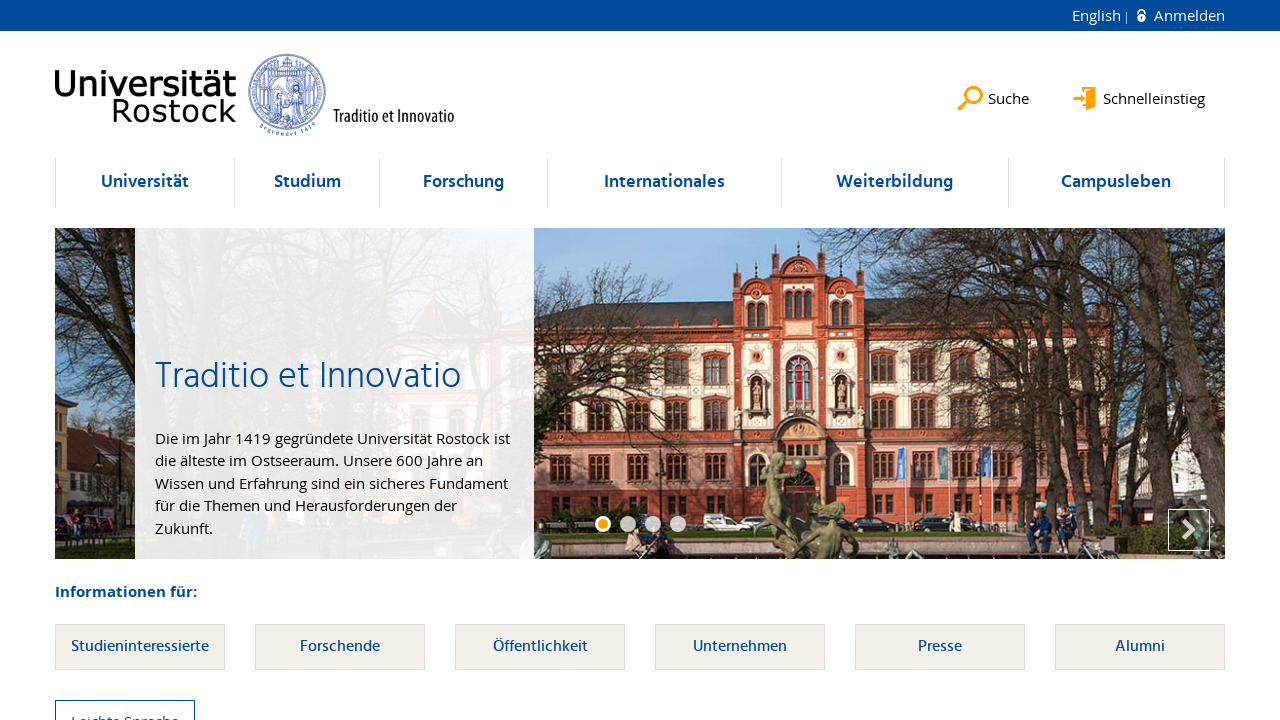

Located link element within li at index 37
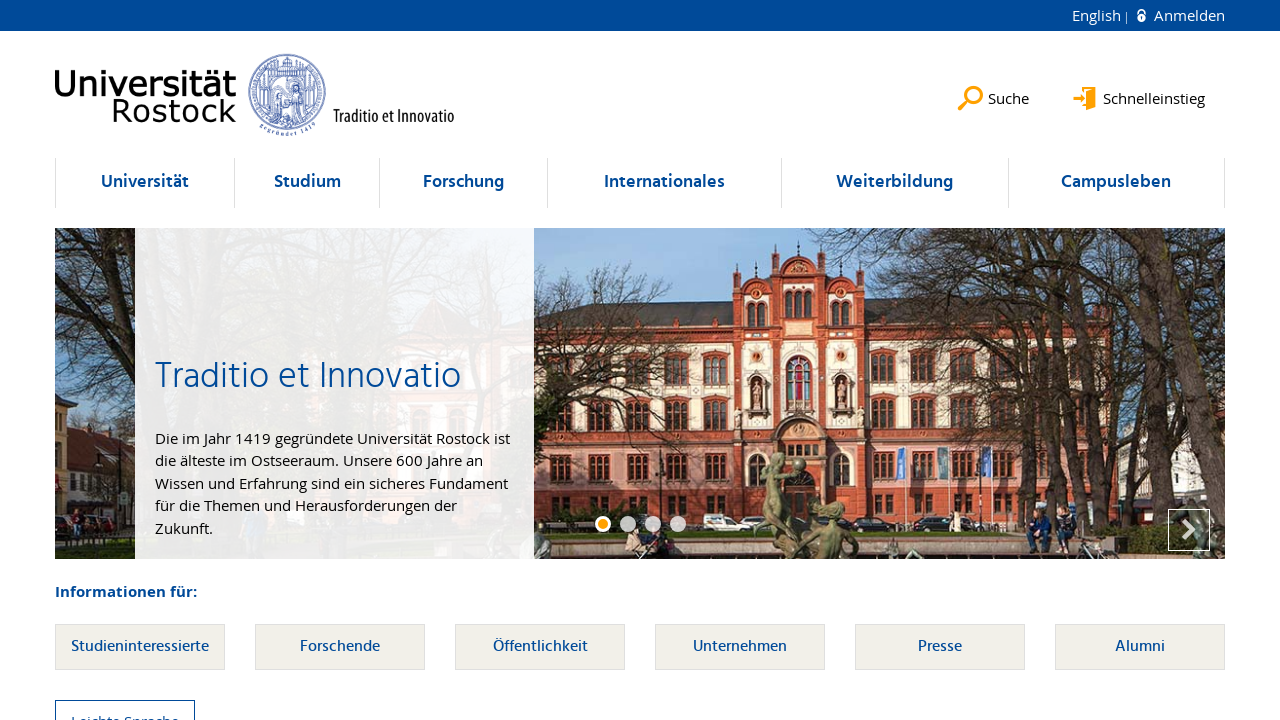

Verified li at index 37 contains at least one link element
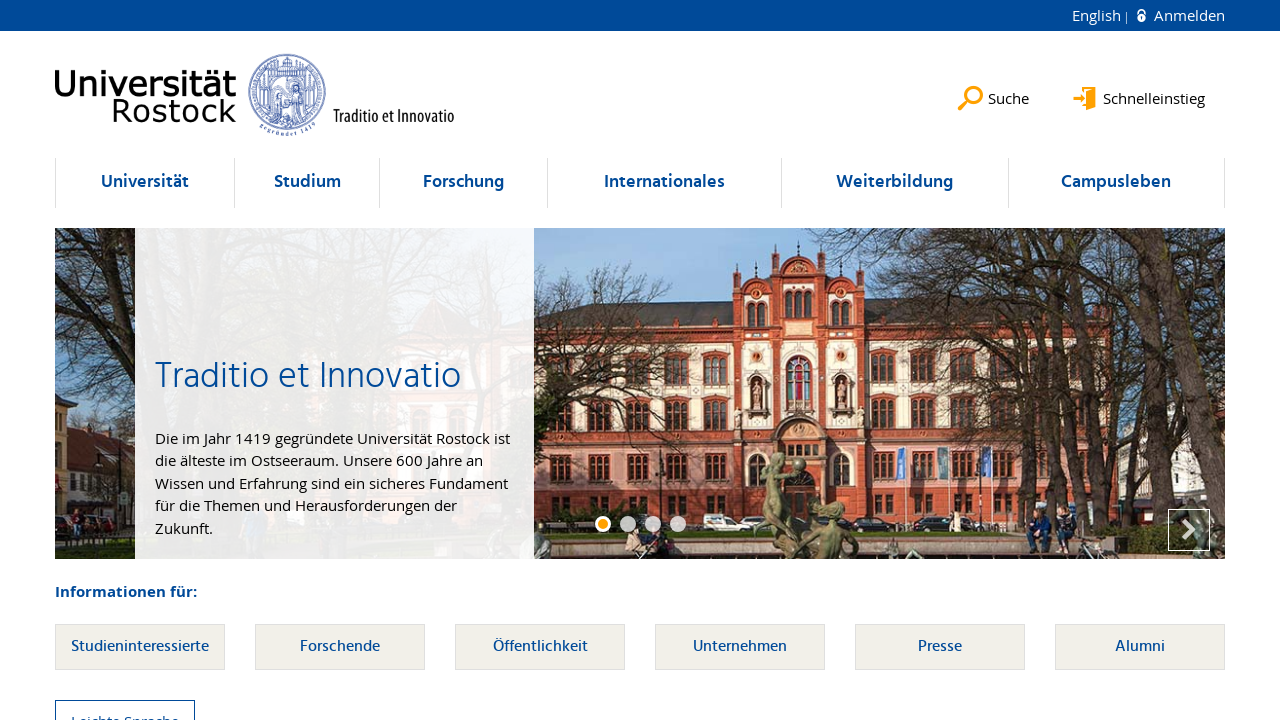

Selected li element at index 38
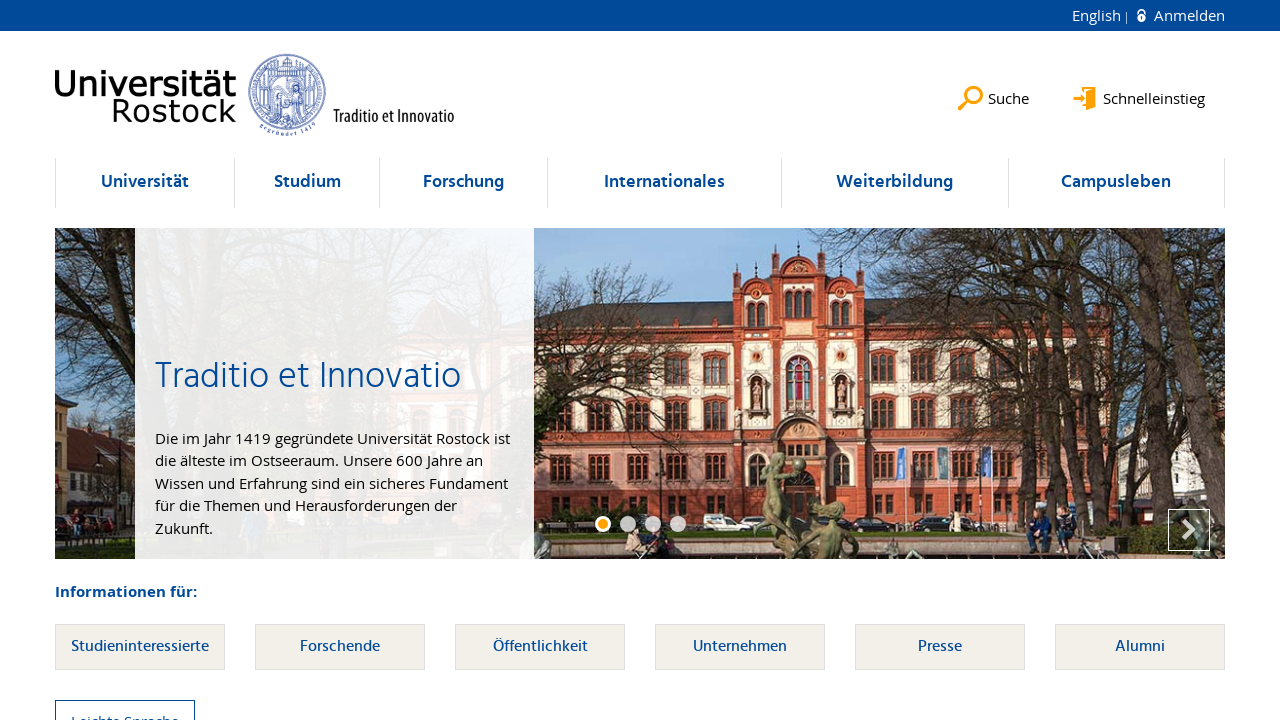

Located link element within li at index 38
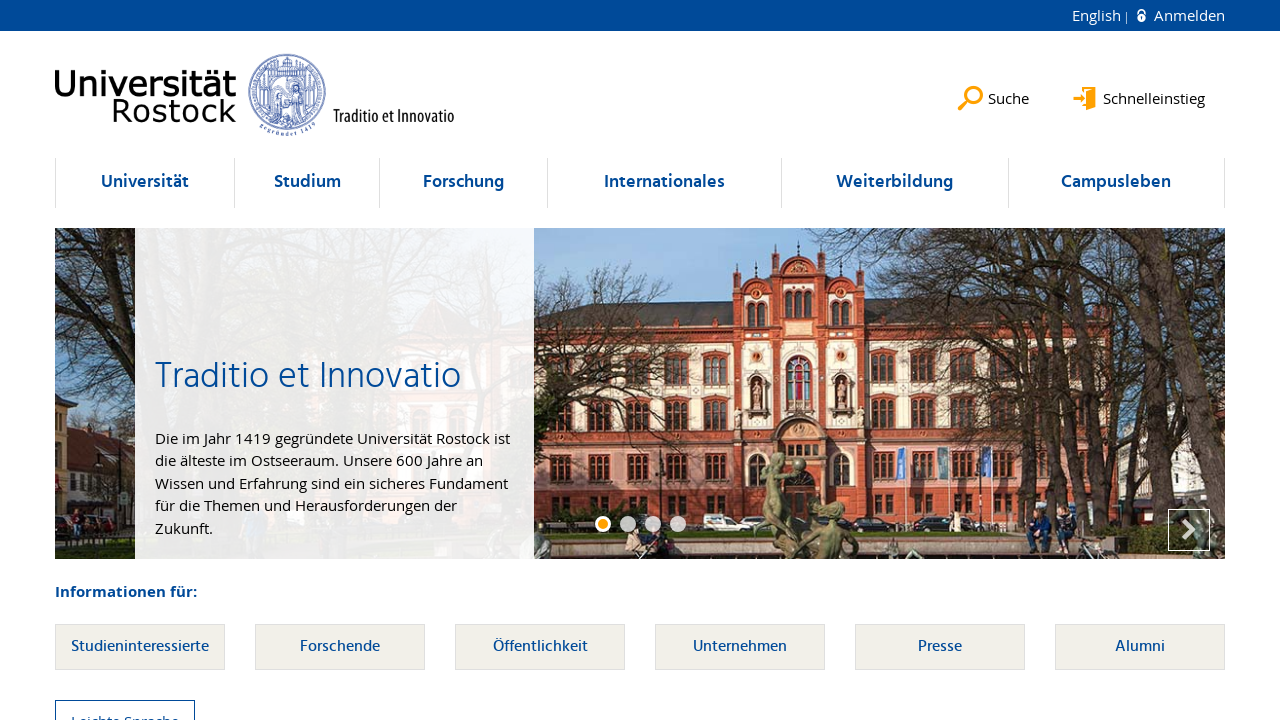

Verified li at index 38 contains at least one link element
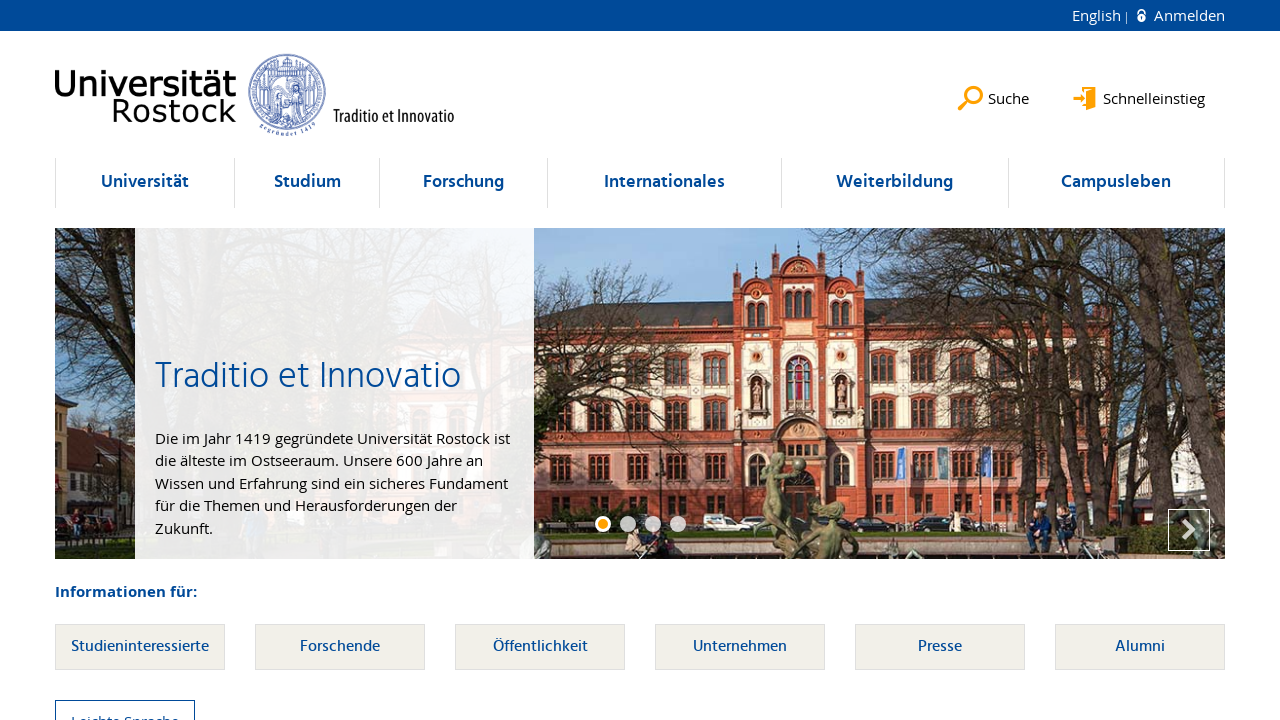

Selected li element at index 39
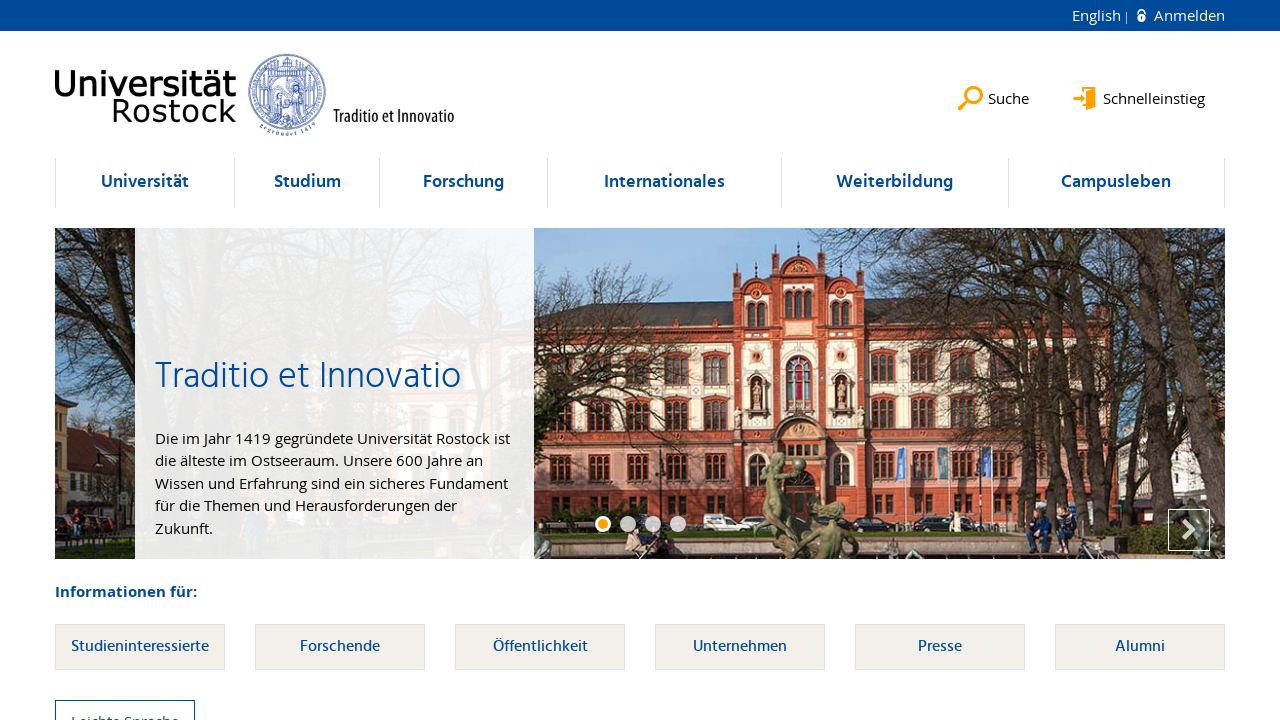

Located link element within li at index 39
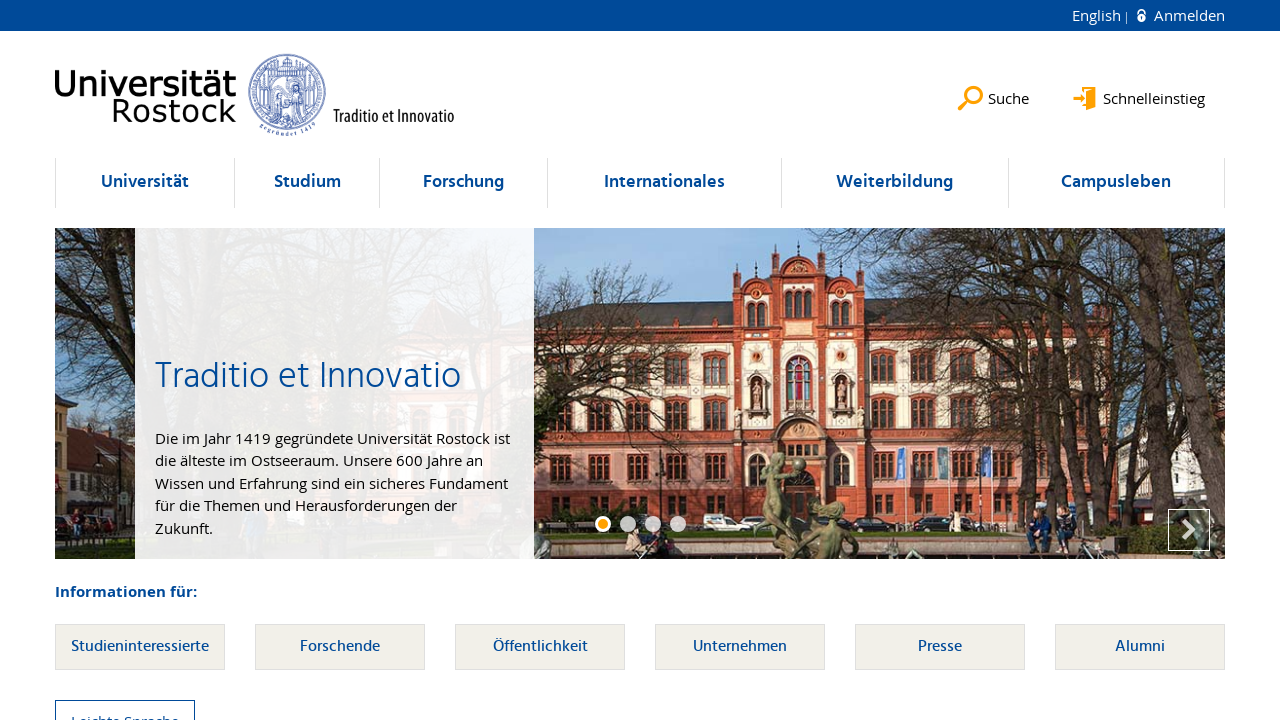

Verified li at index 39 contains at least one link element
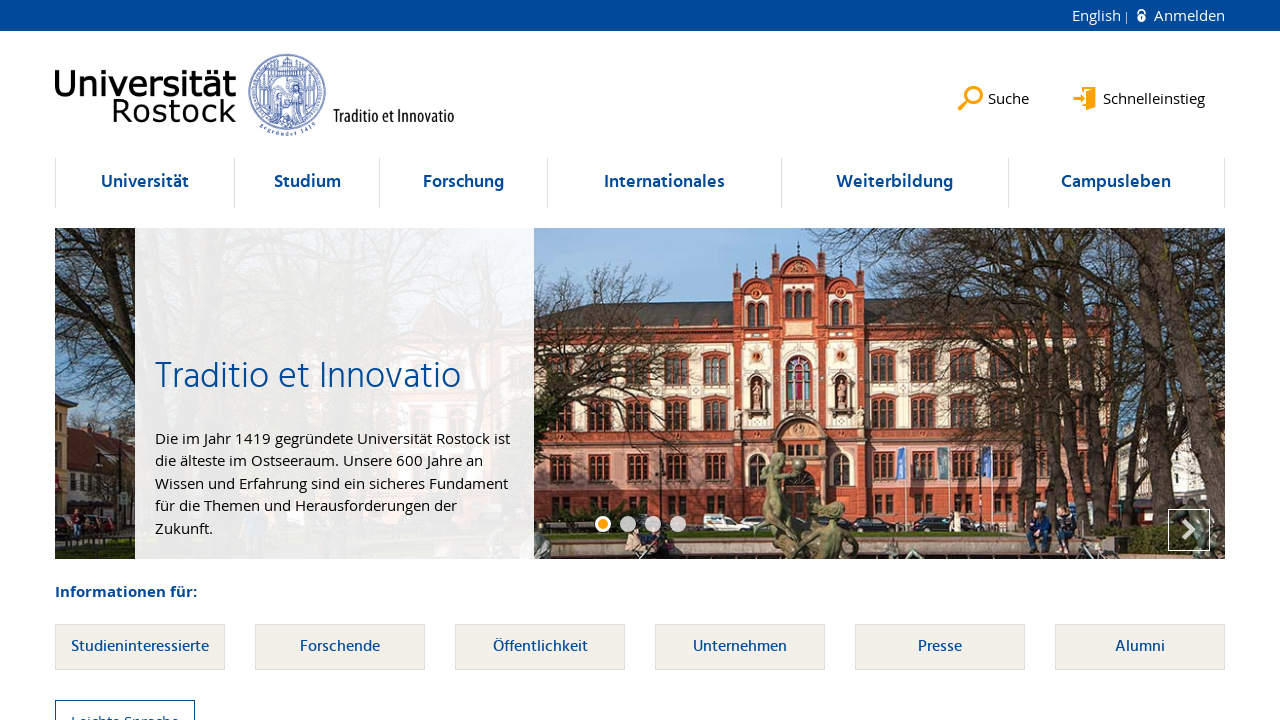

Selected li element at index 40
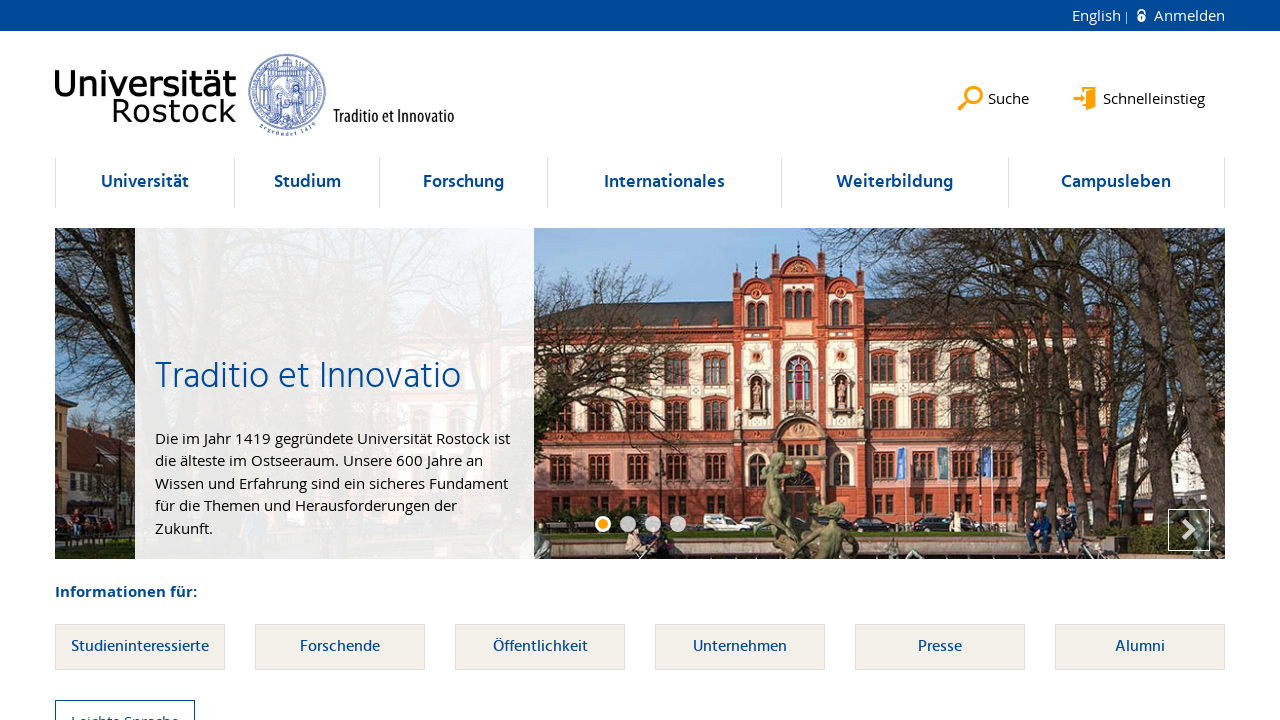

Located link element within li at index 40
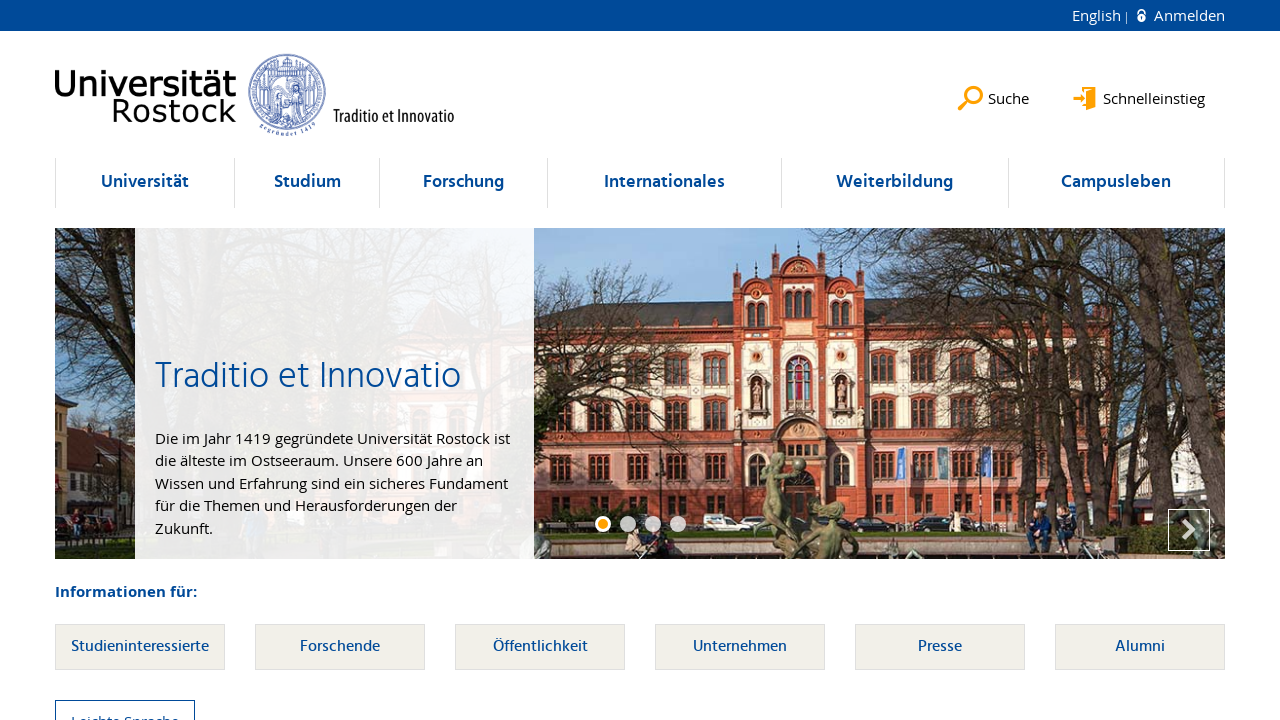

Verified li at index 40 contains at least one link element
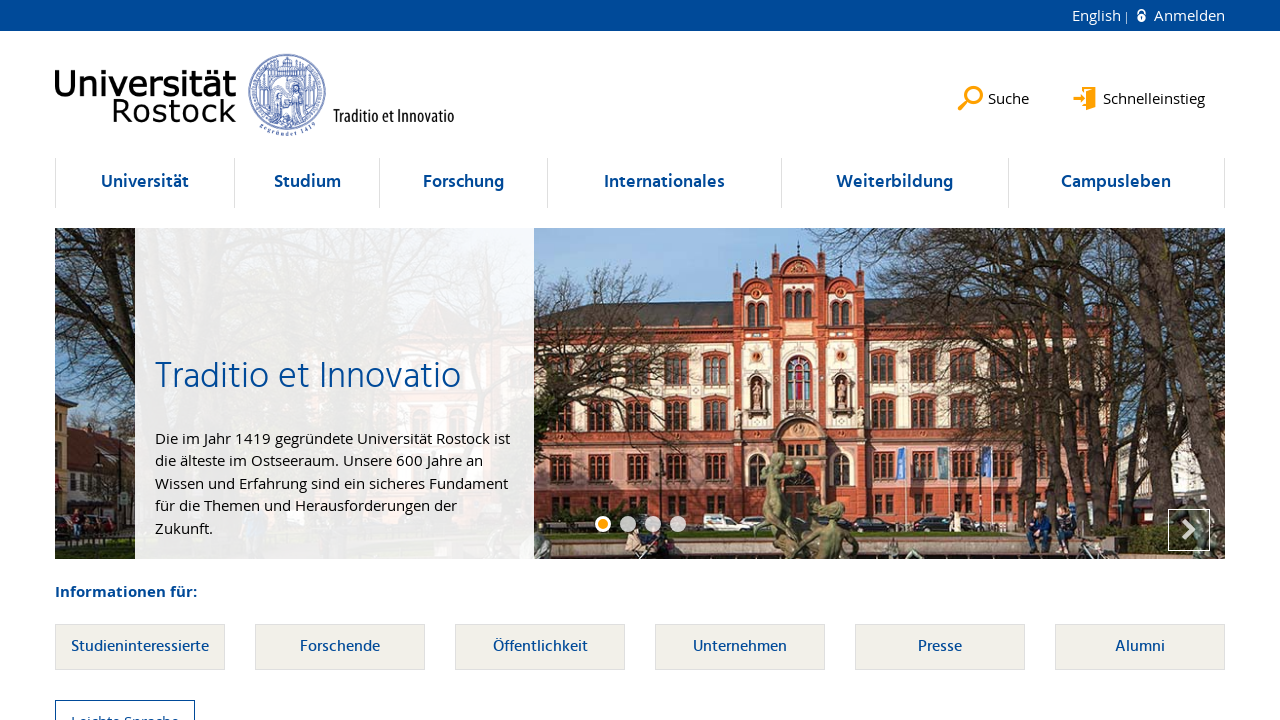

Selected li element at index 41
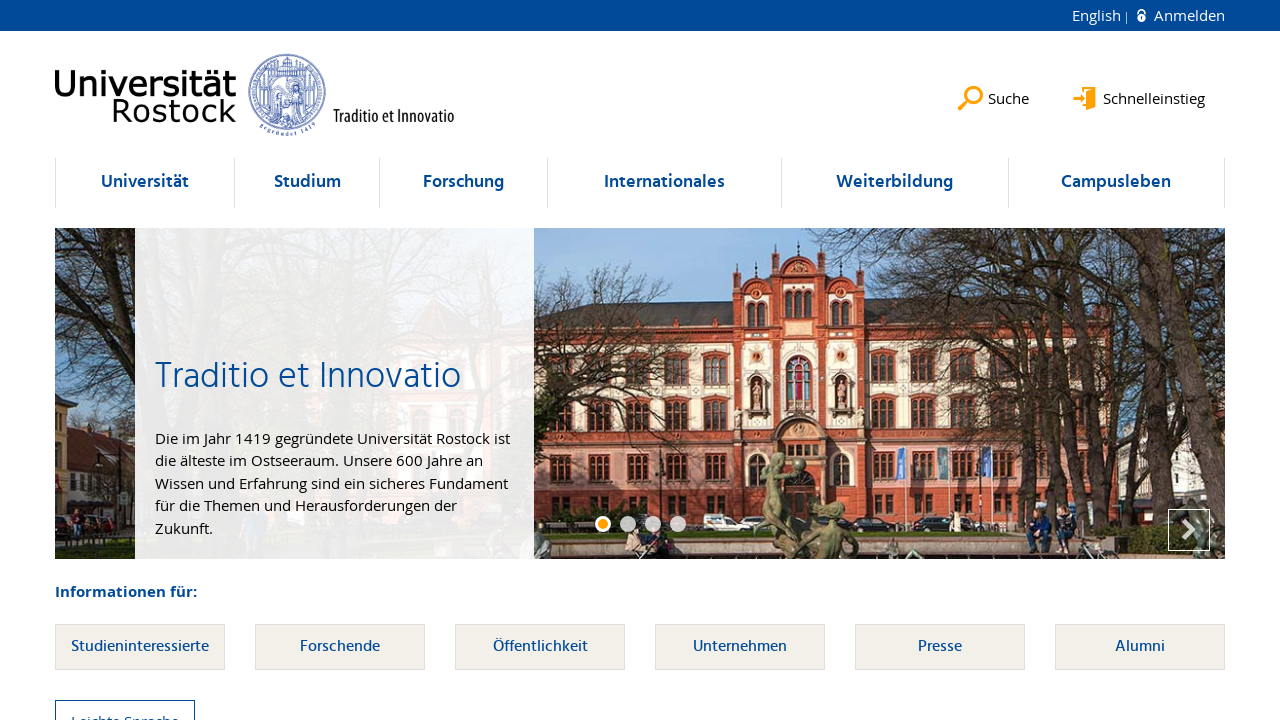

Located link element within li at index 41
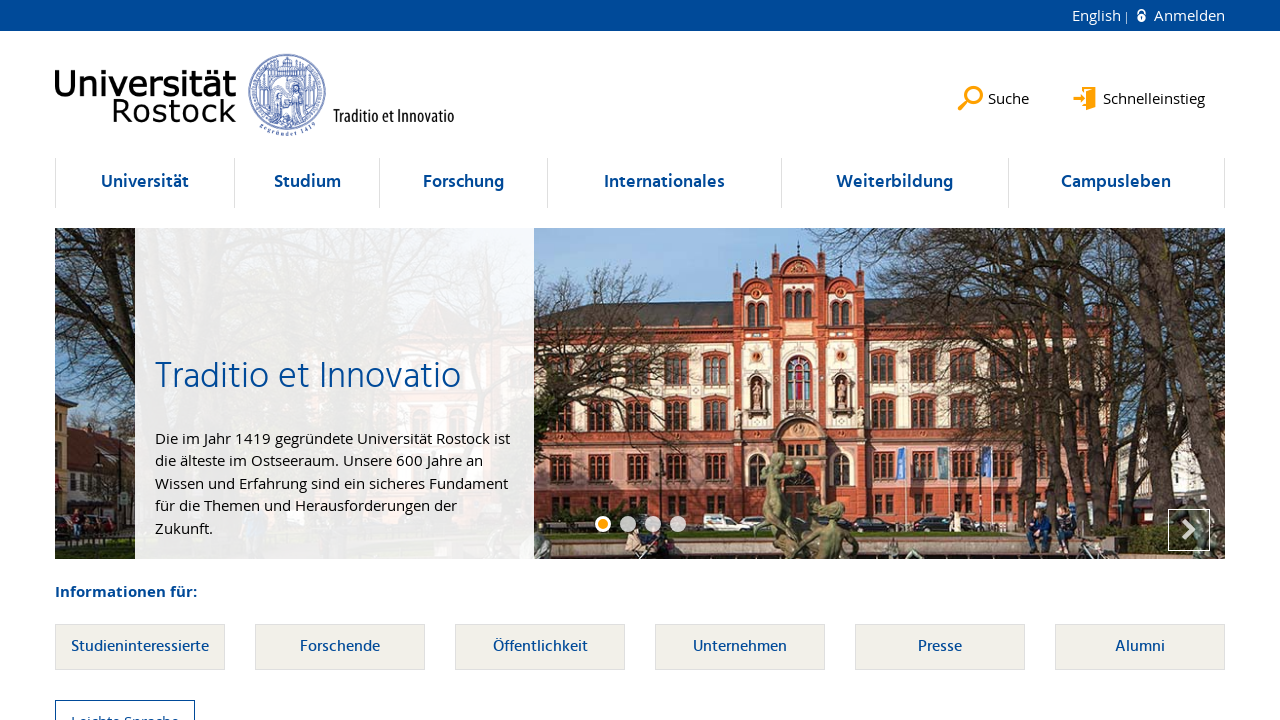

Verified li at index 41 contains at least one link element
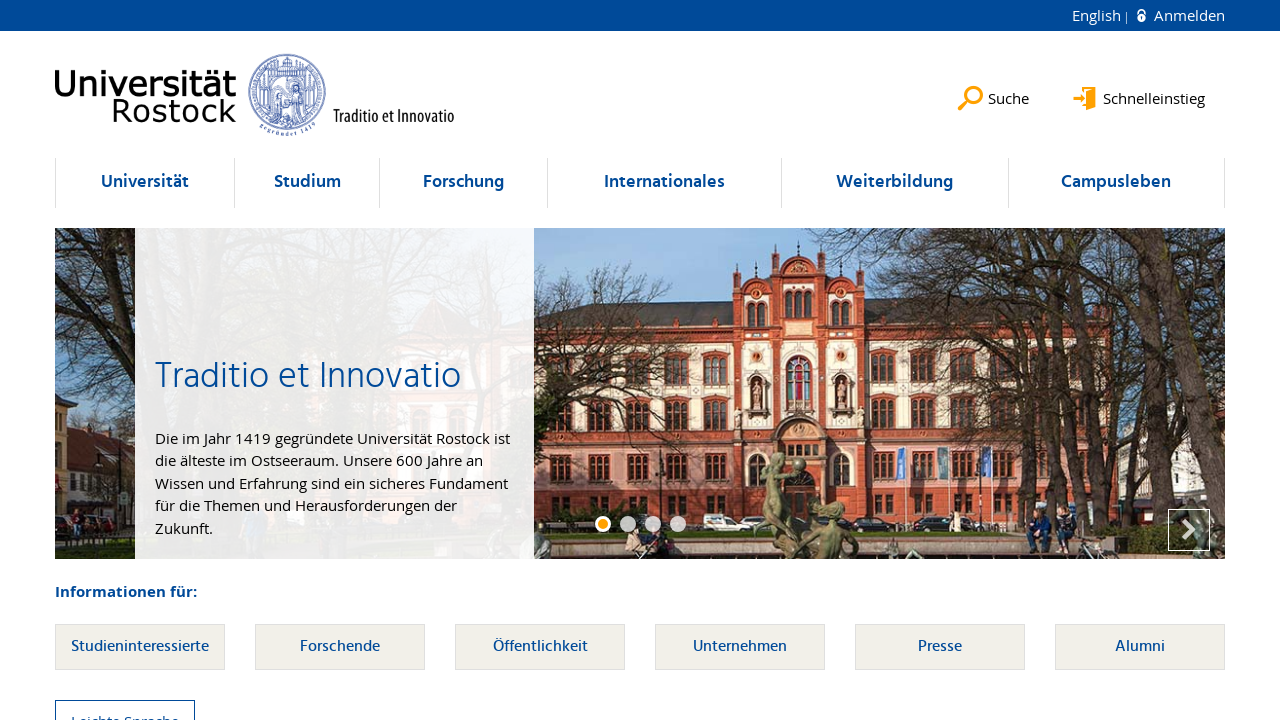

Selected li element at index 42
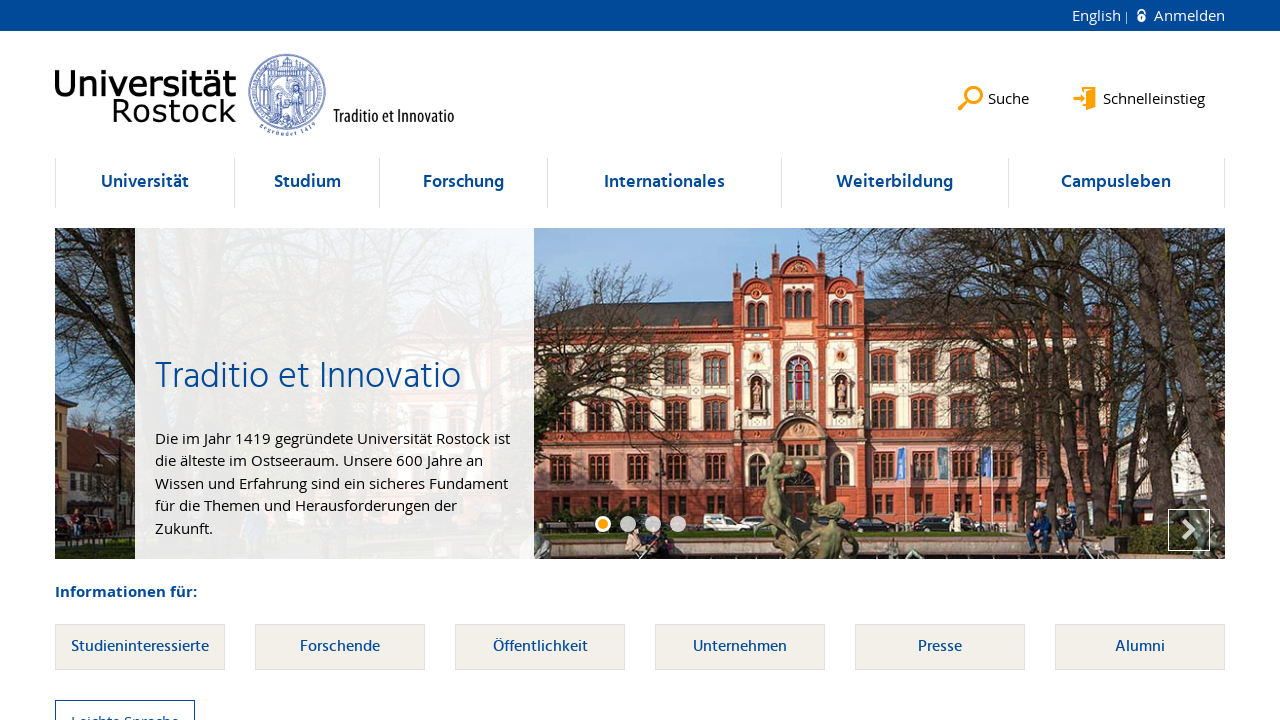

Located link element within li at index 42
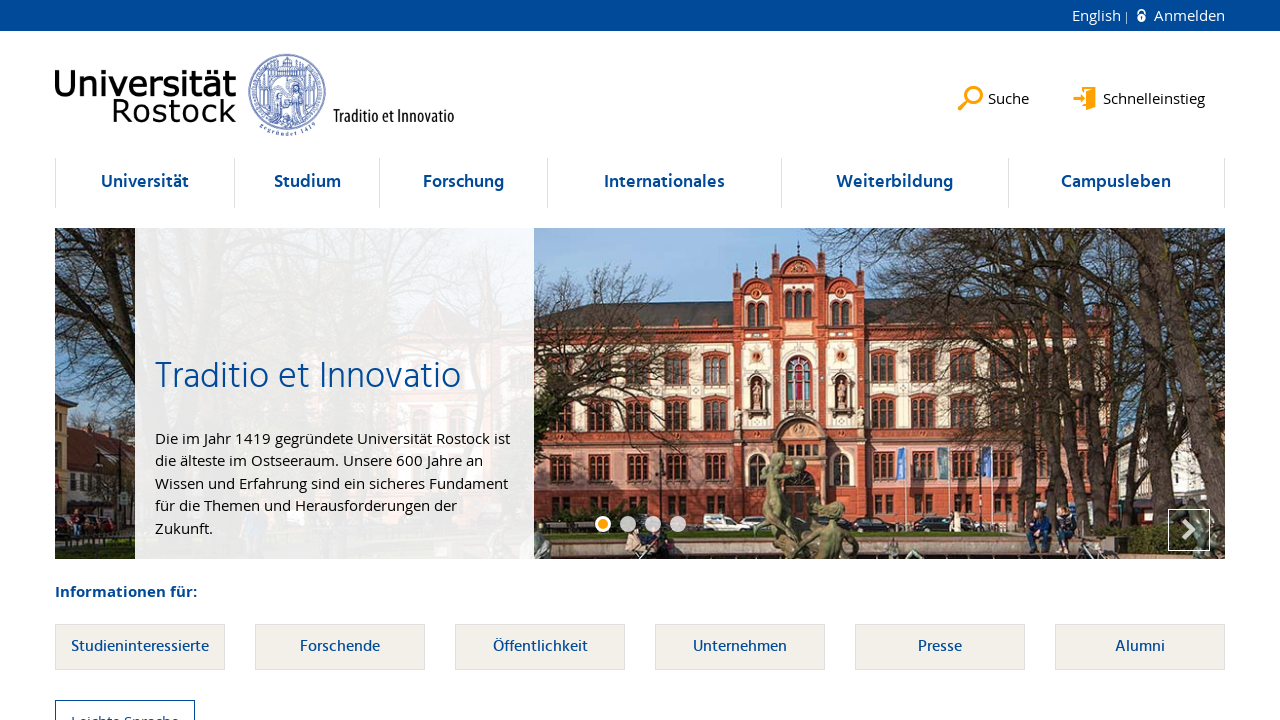

Verified li at index 42 contains at least one link element
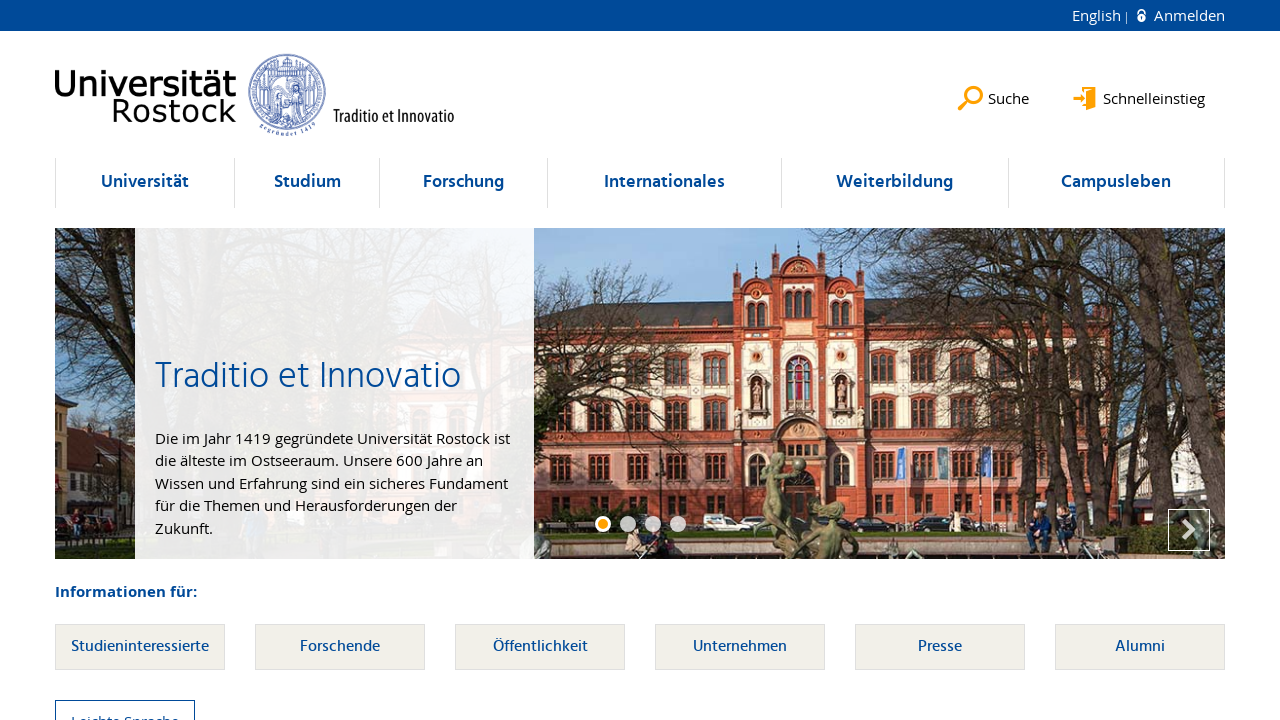

Selected li element at index 43
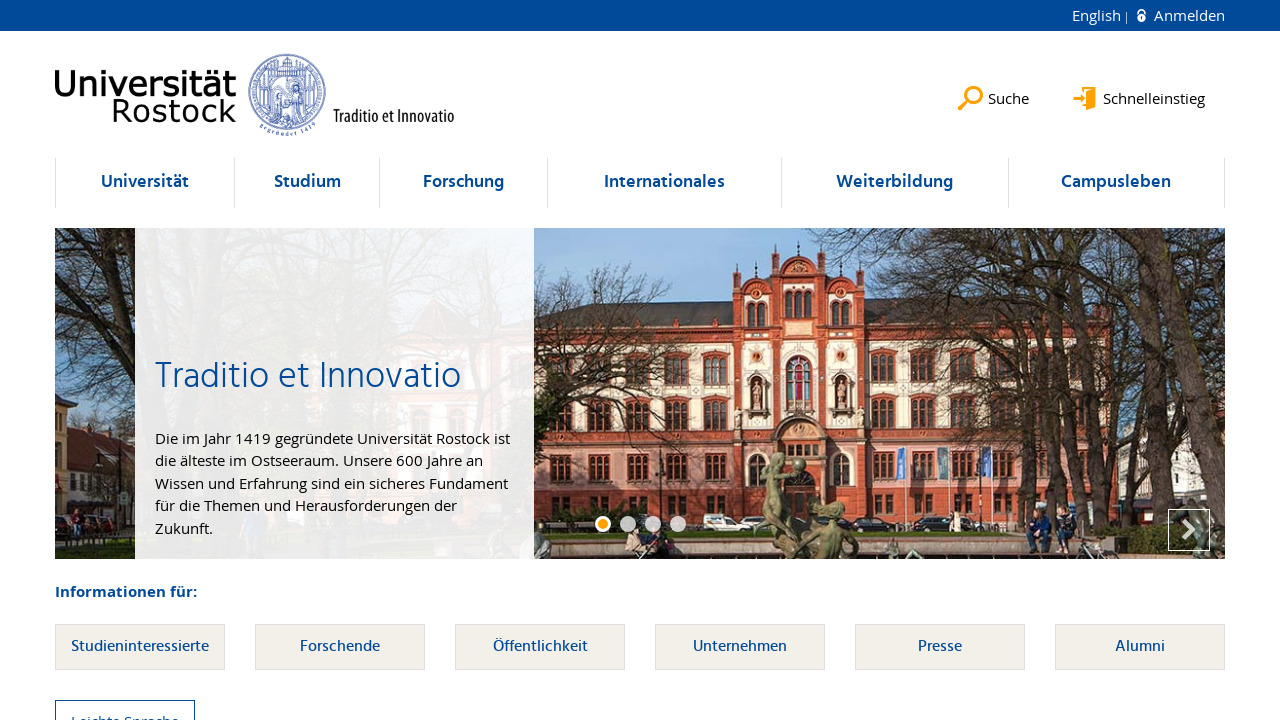

Located link element within li at index 43
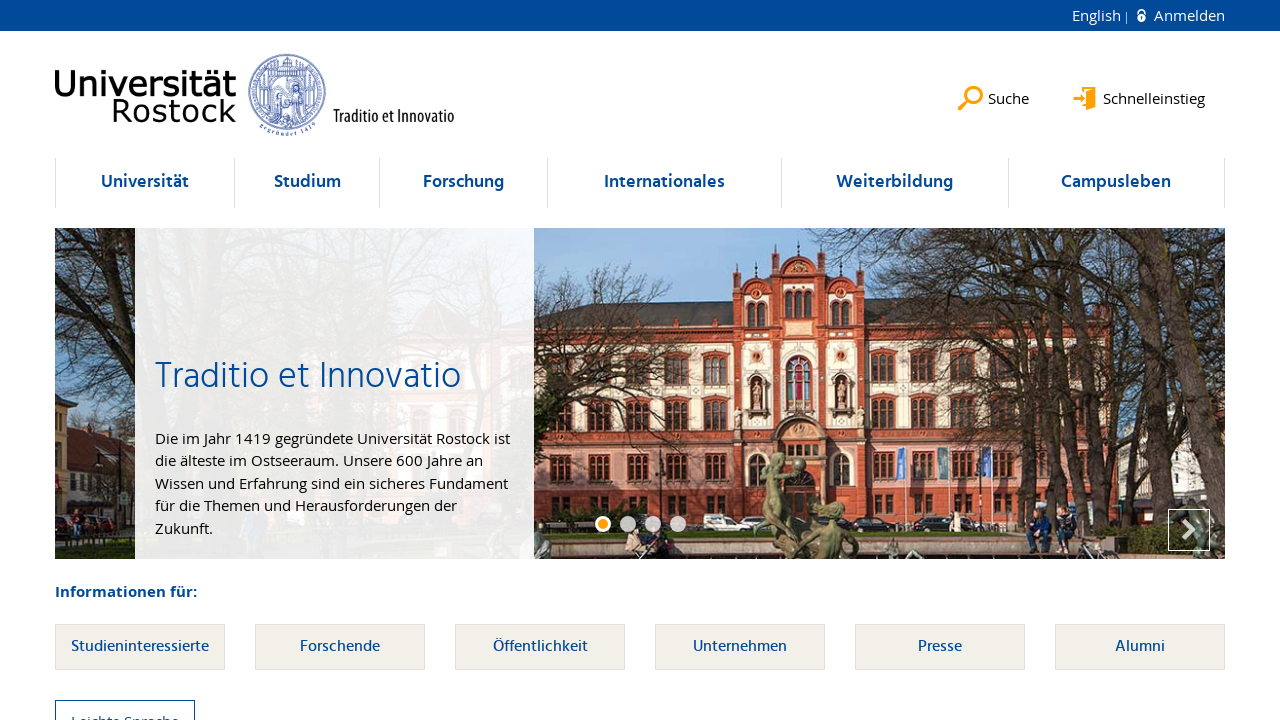

Verified li at index 43 contains at least one link element
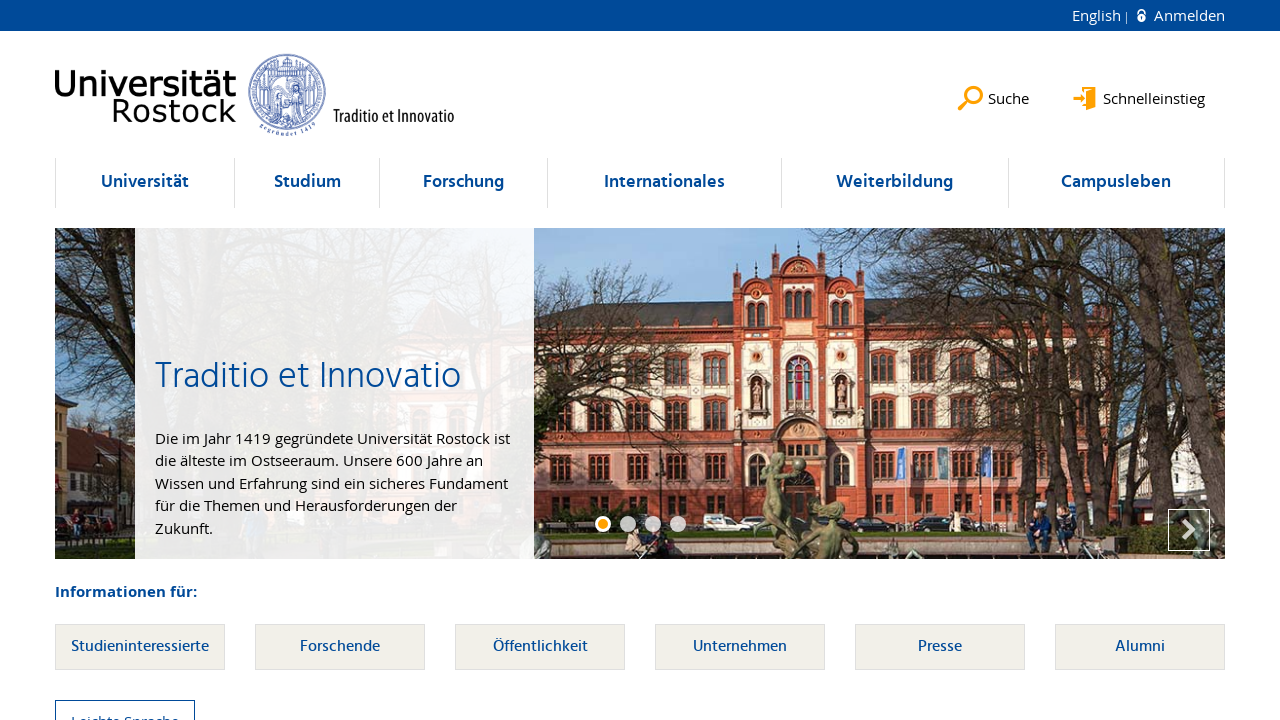

Selected li element at index 44
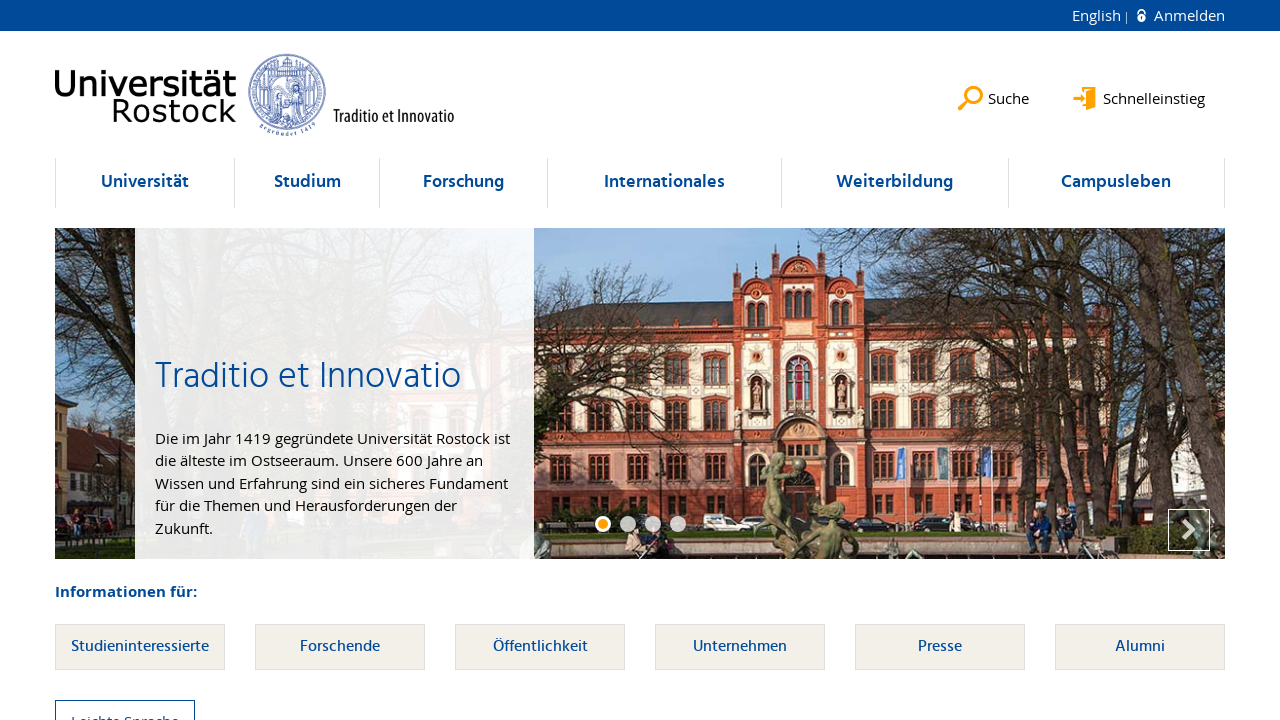

Located link element within li at index 44
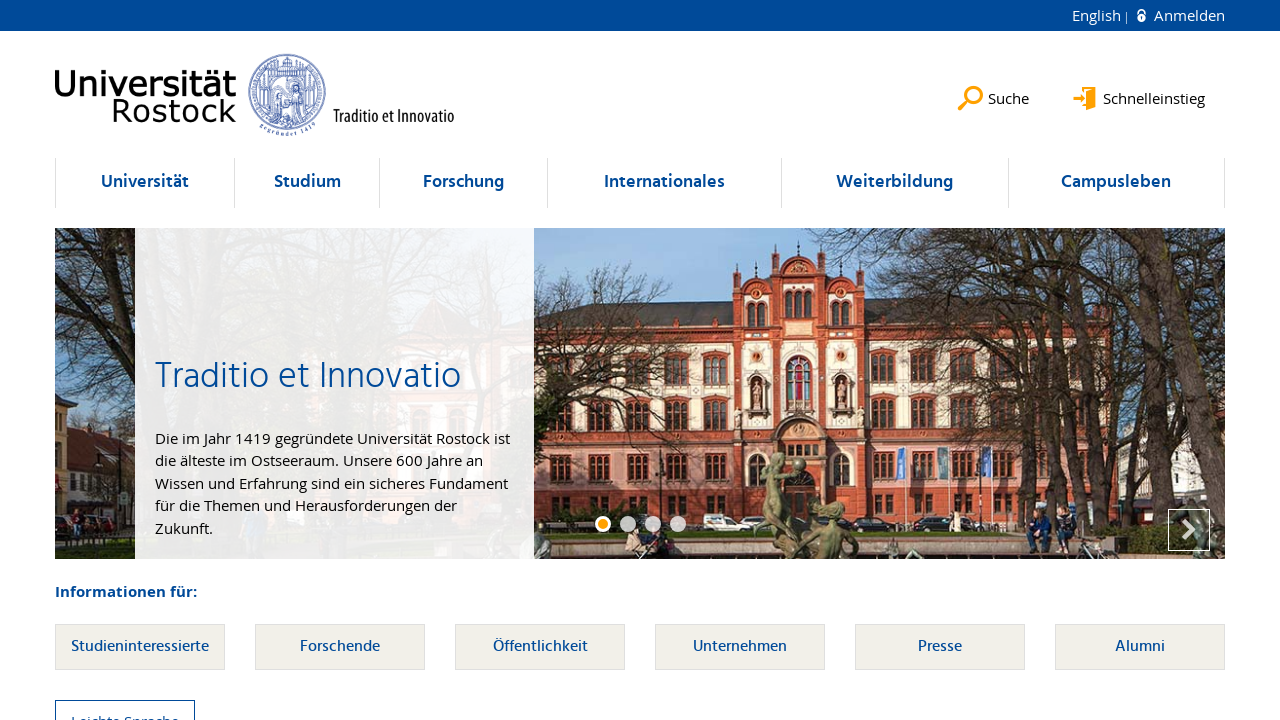

Verified li at index 44 contains at least one link element
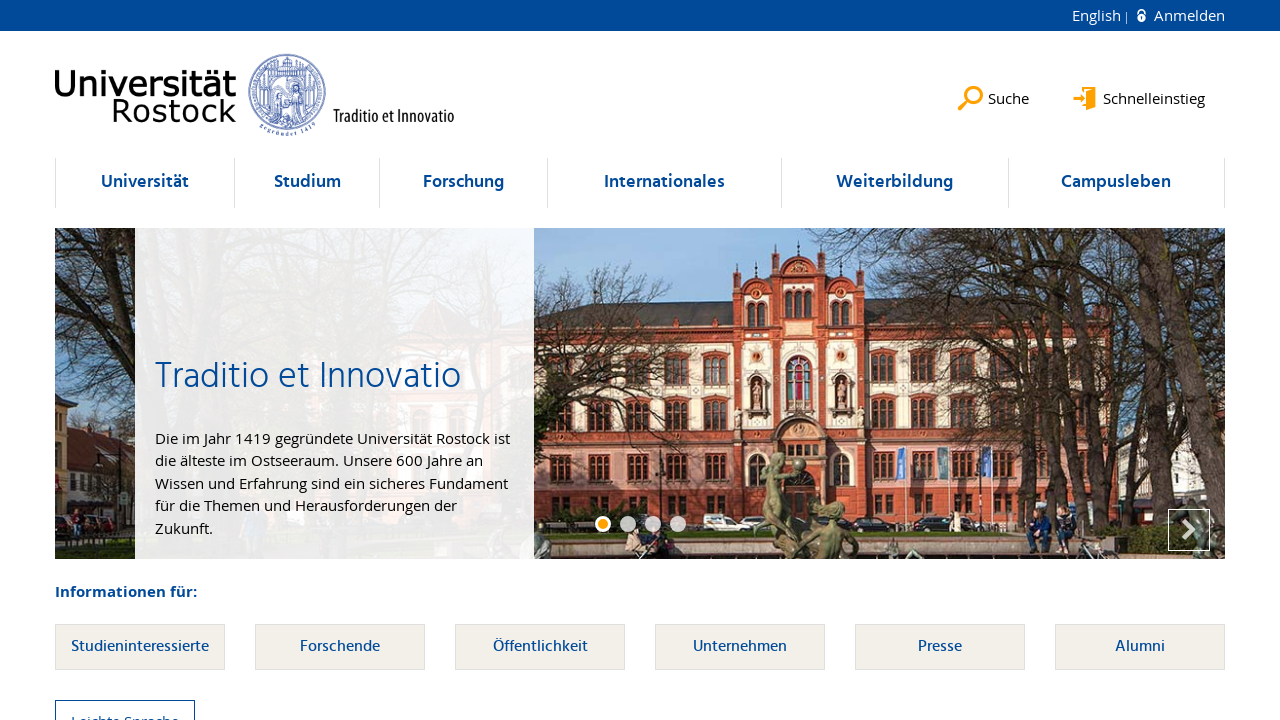

Selected li element at index 45
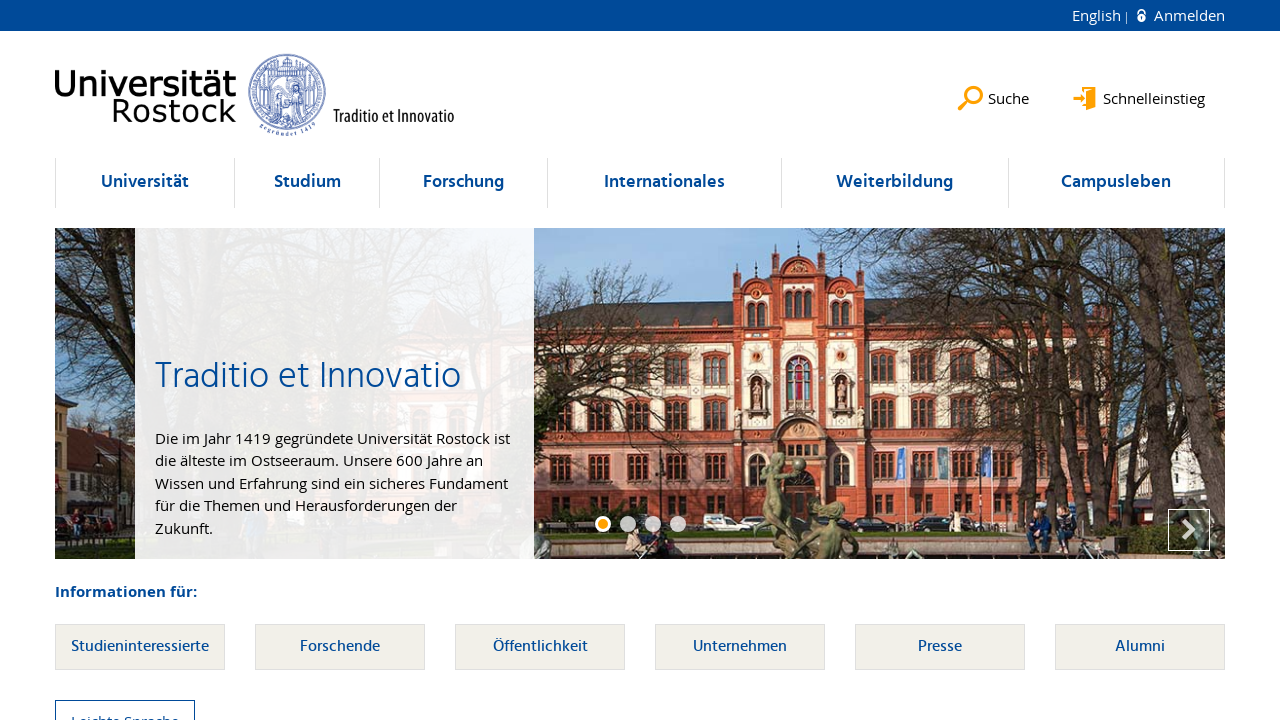

Located link element within li at index 45
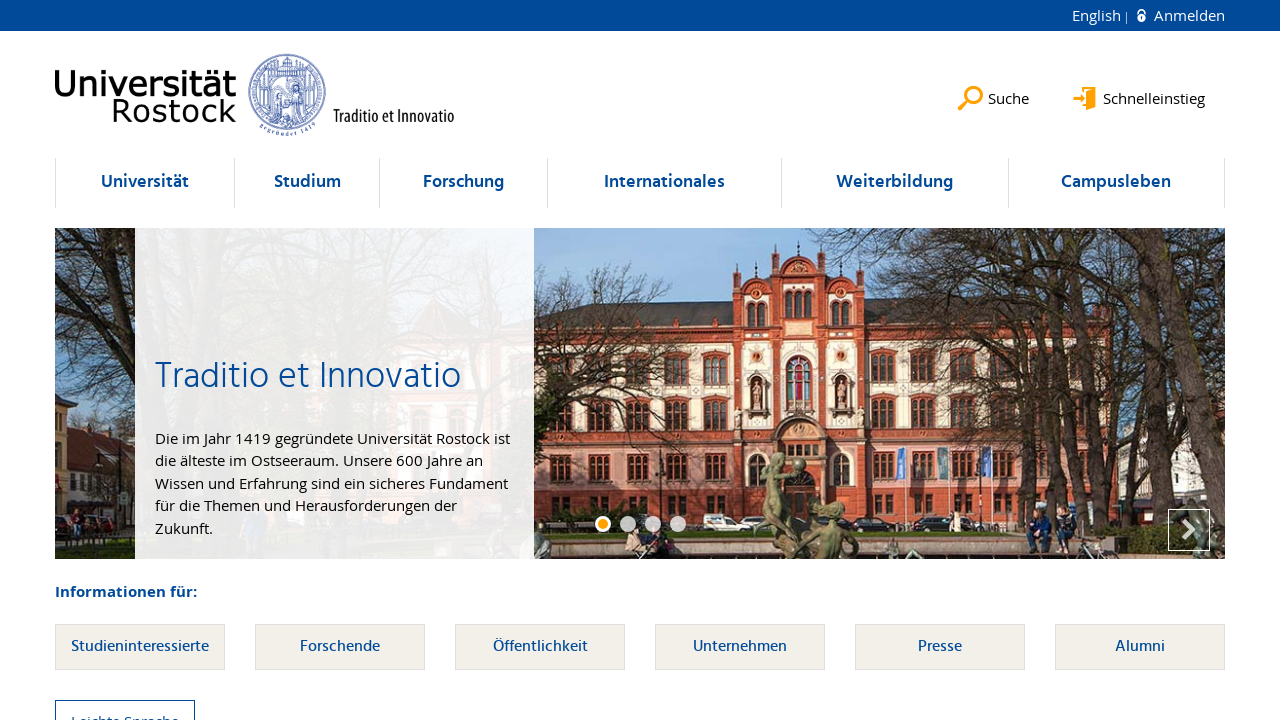

Verified li at index 45 contains at least one link element
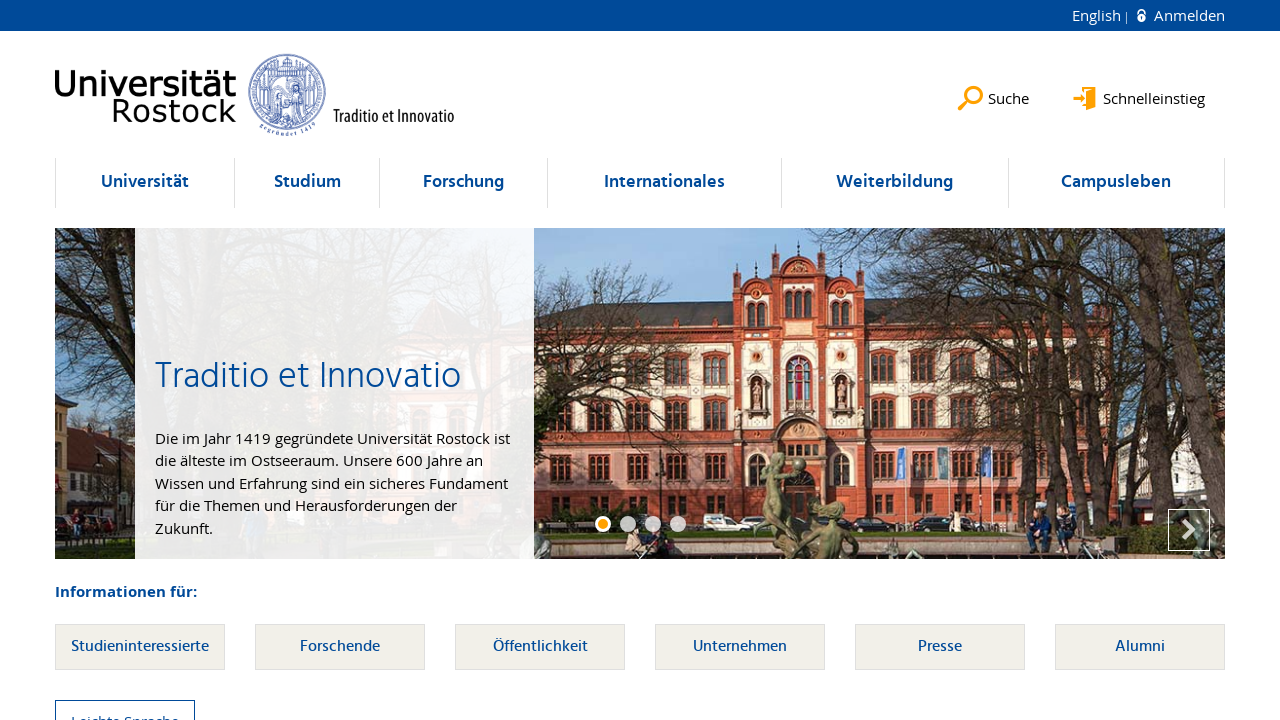

Selected li element at index 46
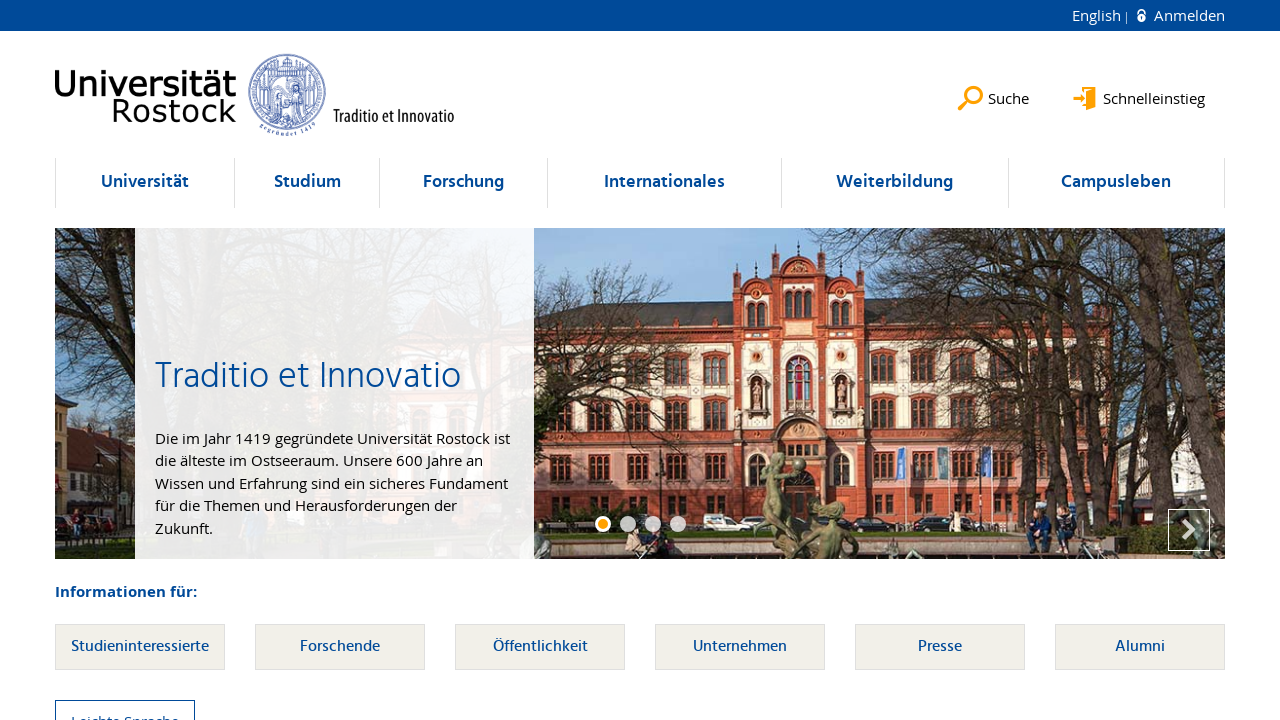

Located link element within li at index 46
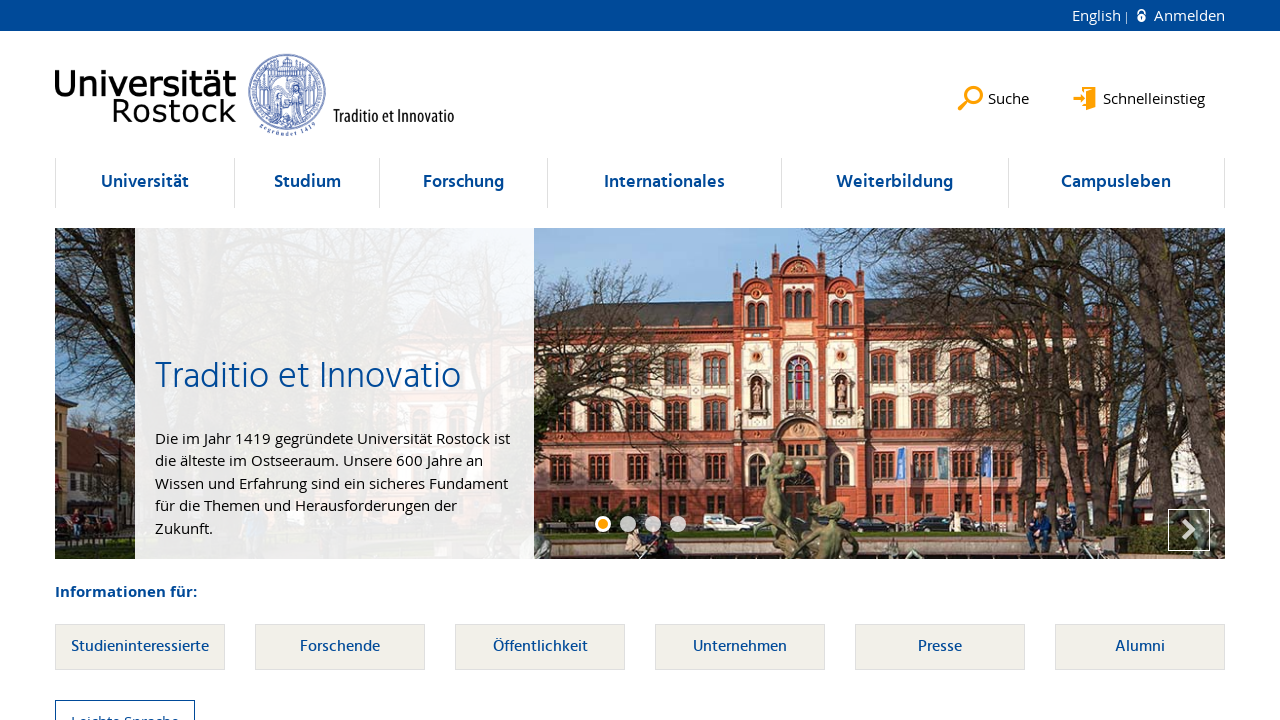

Verified li at index 46 contains at least one link element
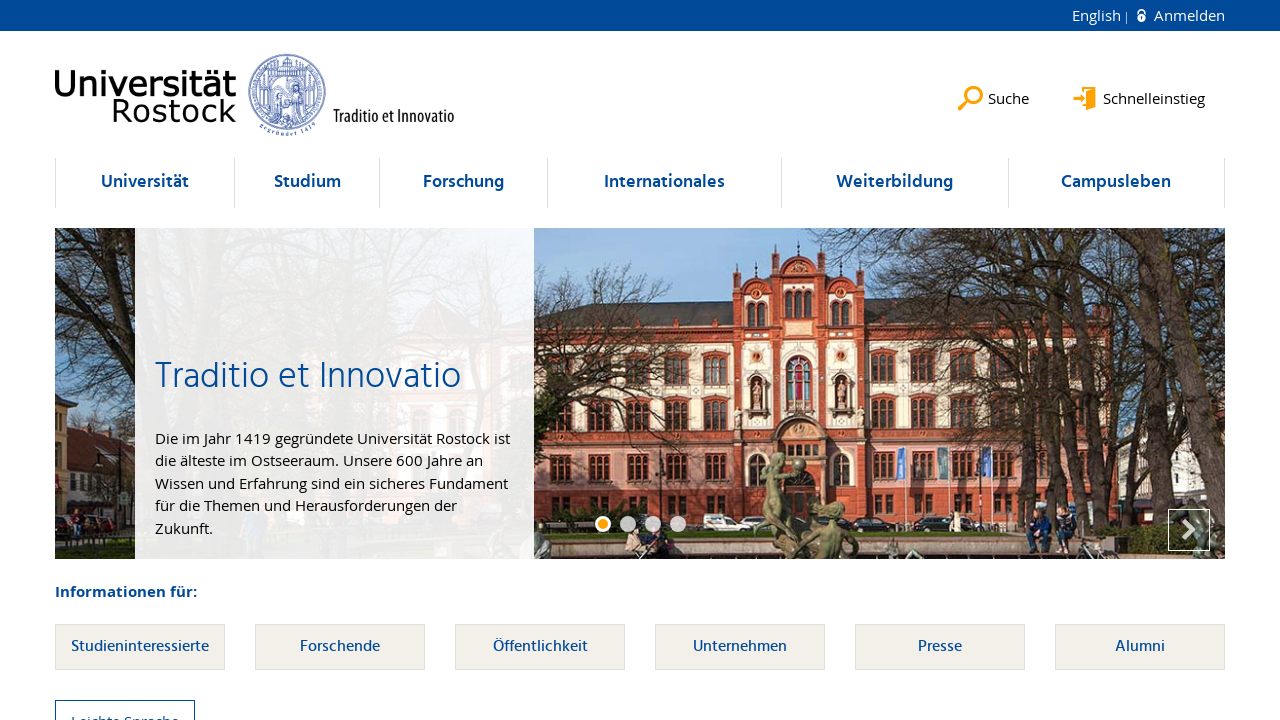

Selected li element at index 47
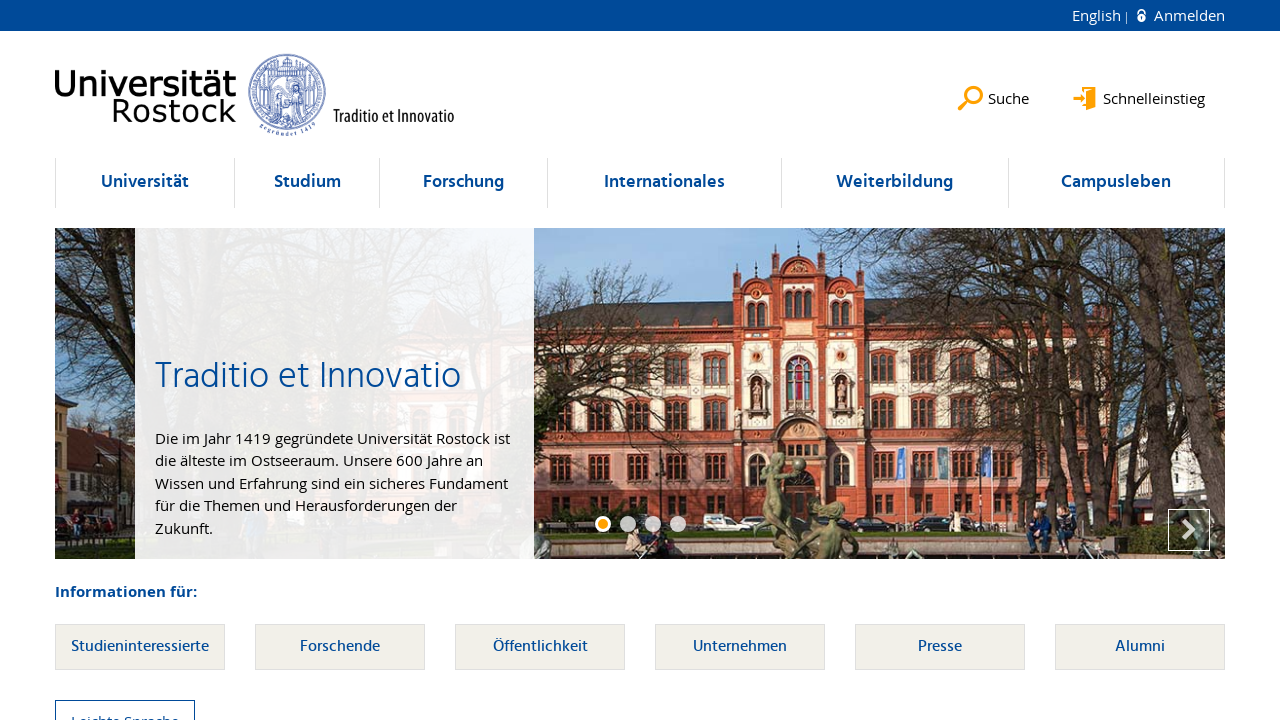

Located link element within li at index 47
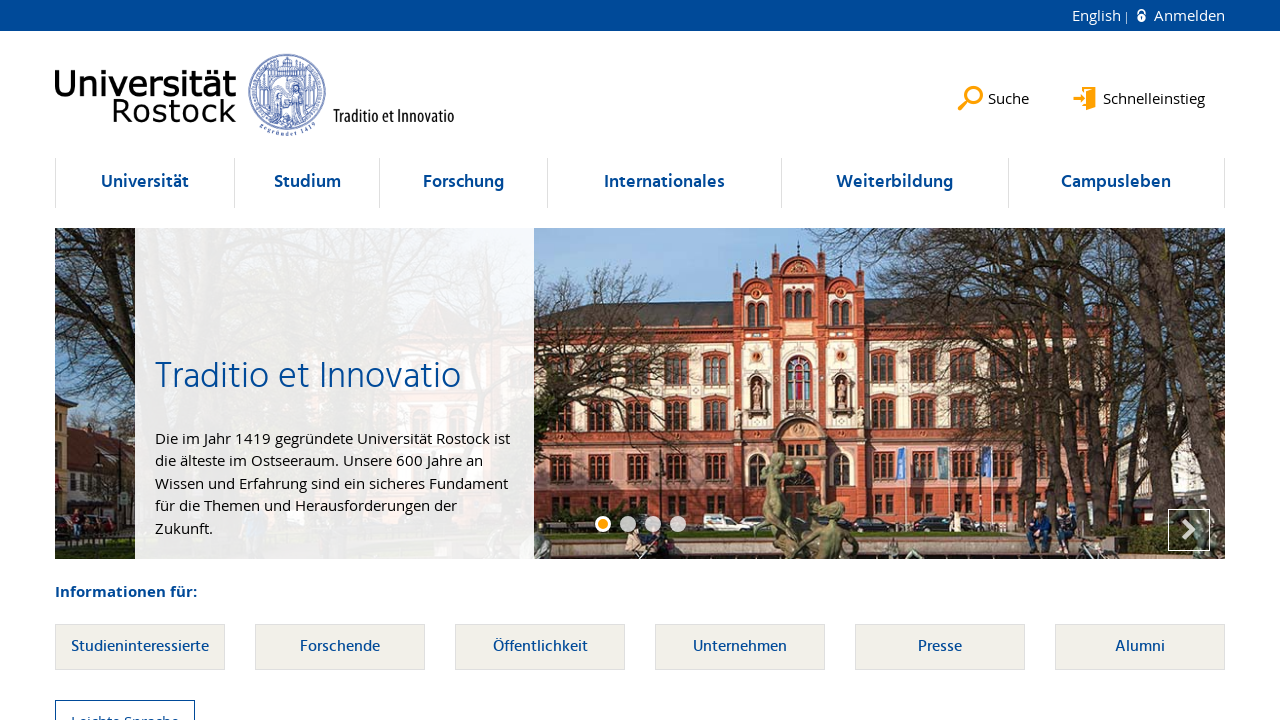

Verified li at index 47 contains at least one link element
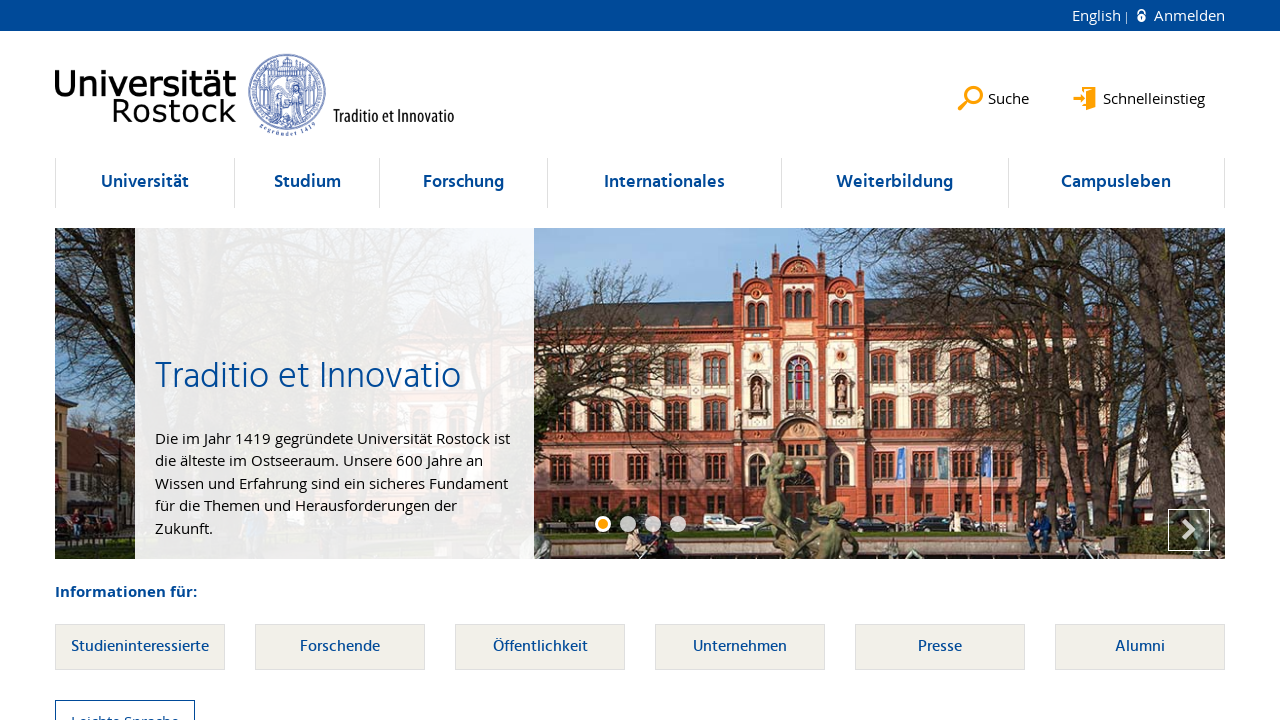

Selected li element at index 48
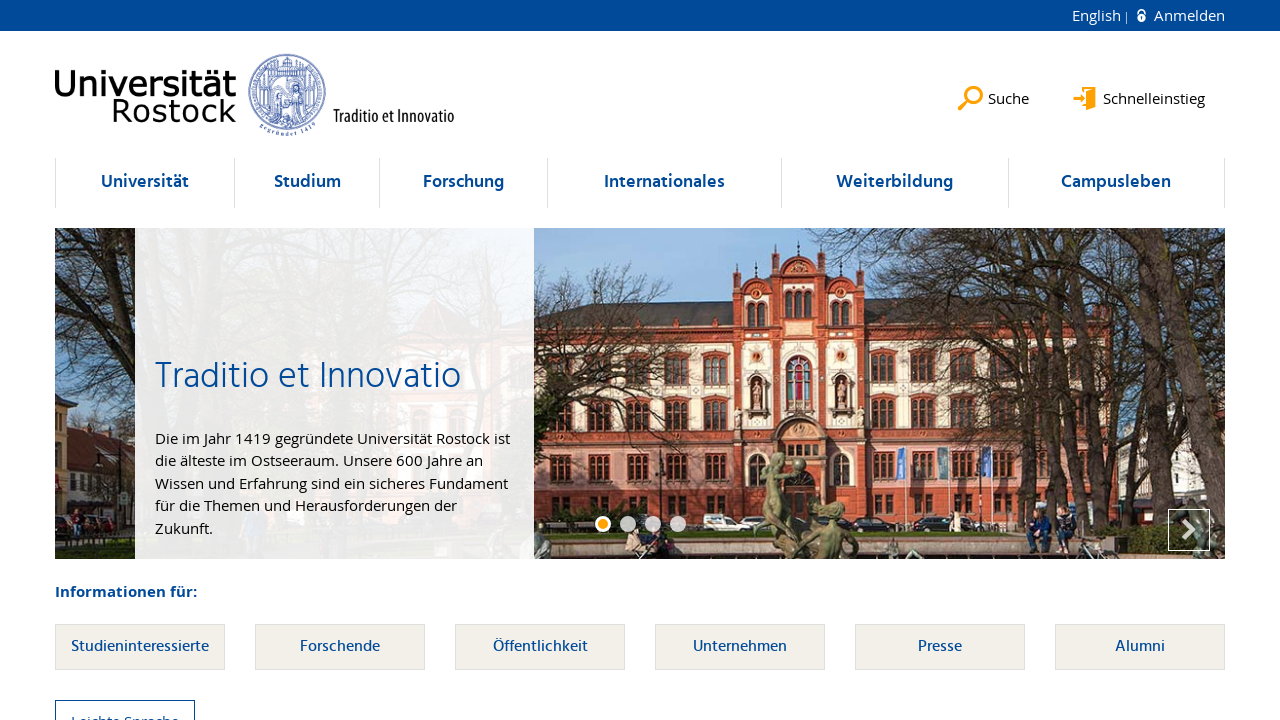

Located link element within li at index 48
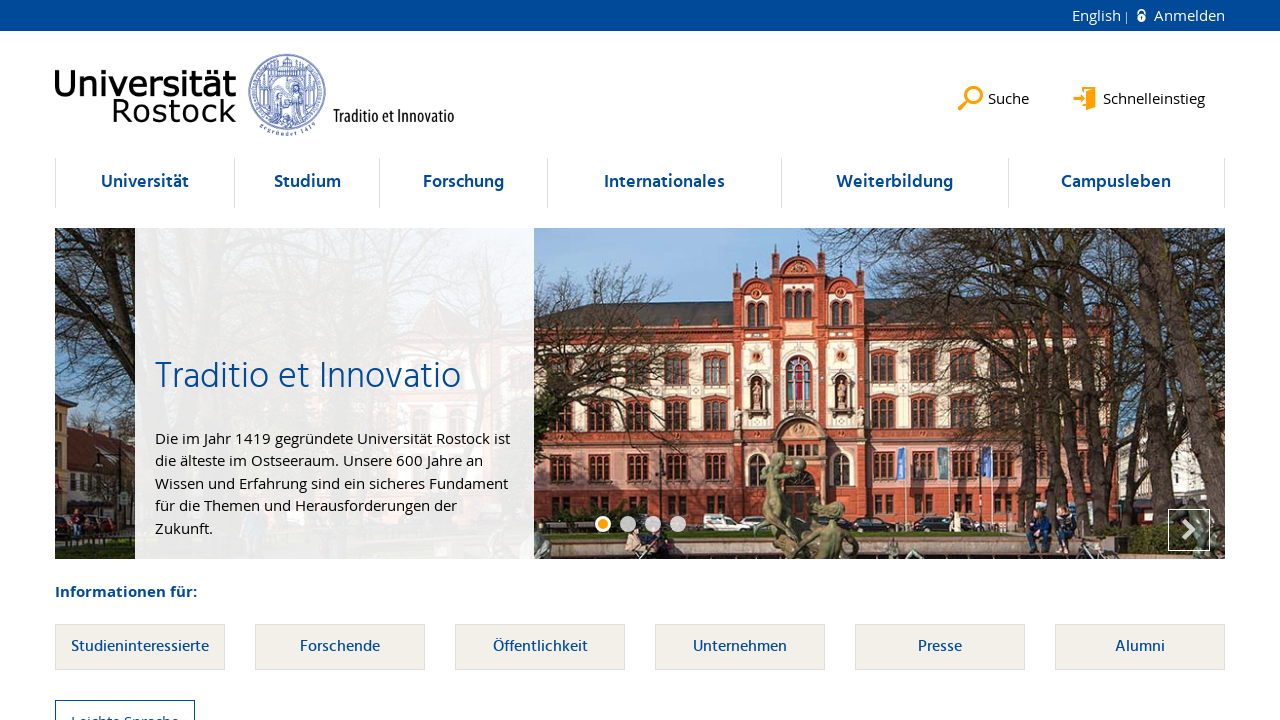

Verified li at index 48 contains at least one link element
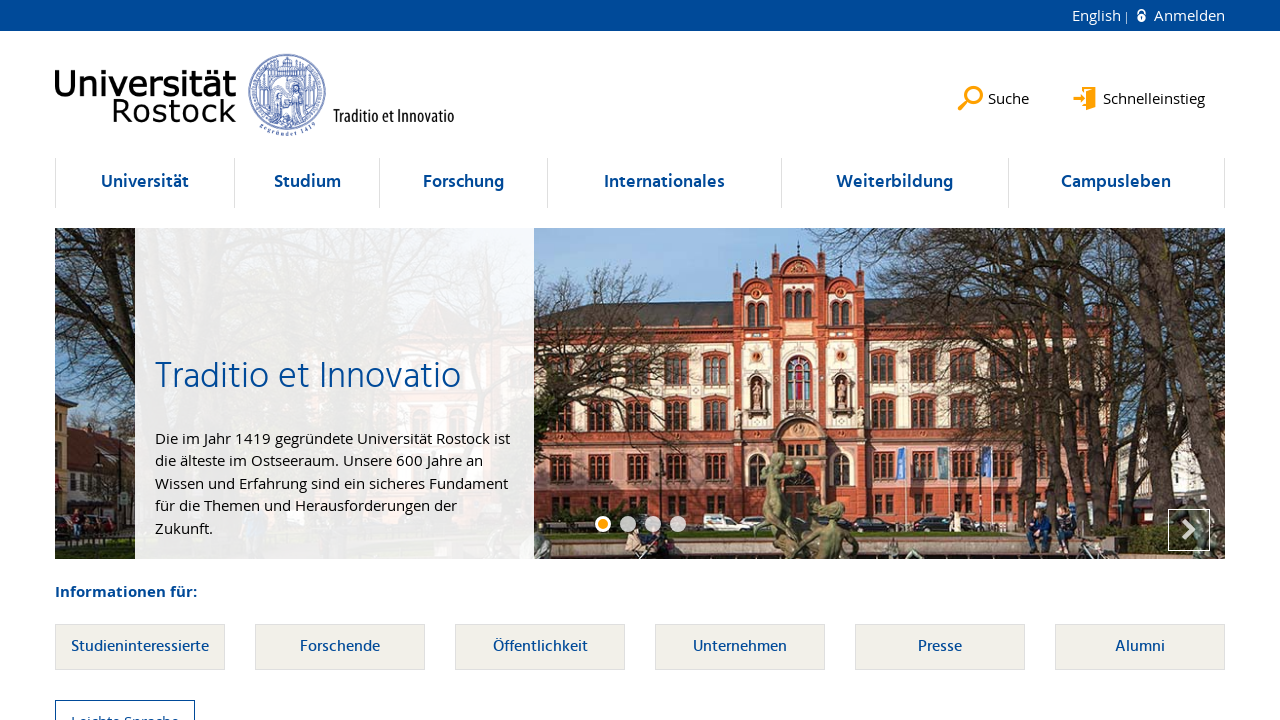

Selected li element at index 49
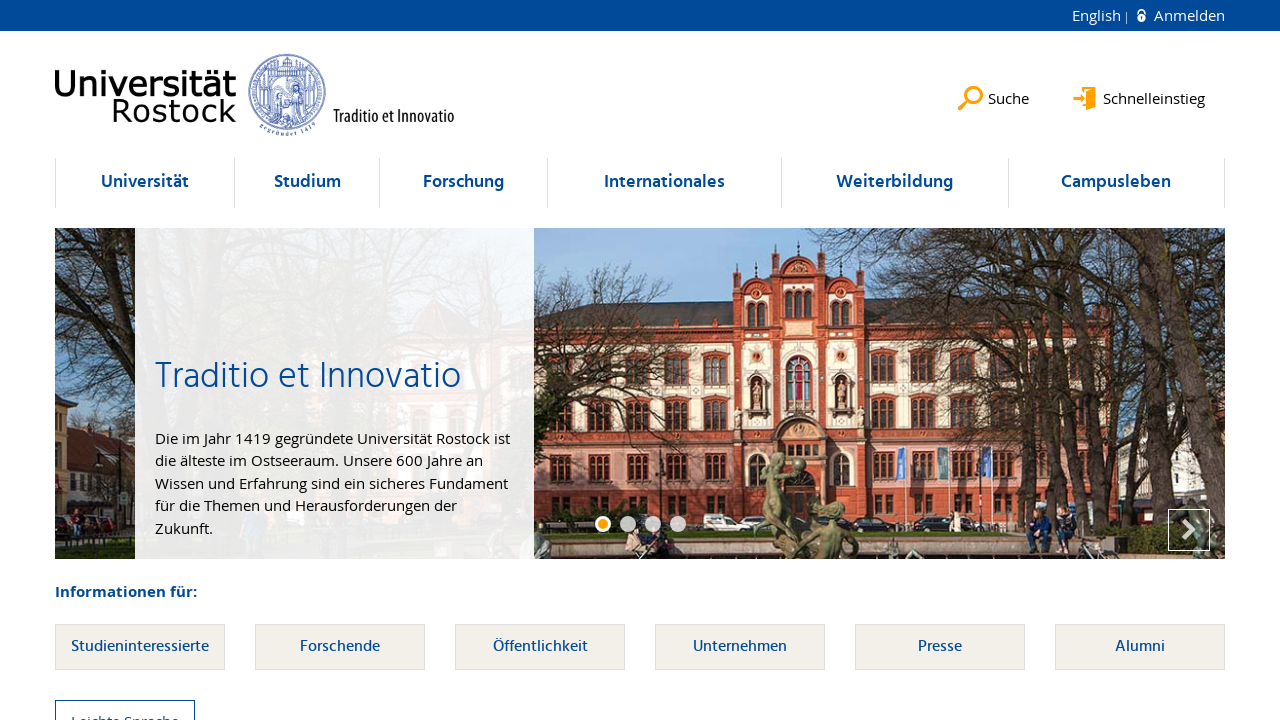

Located link element within li at index 49
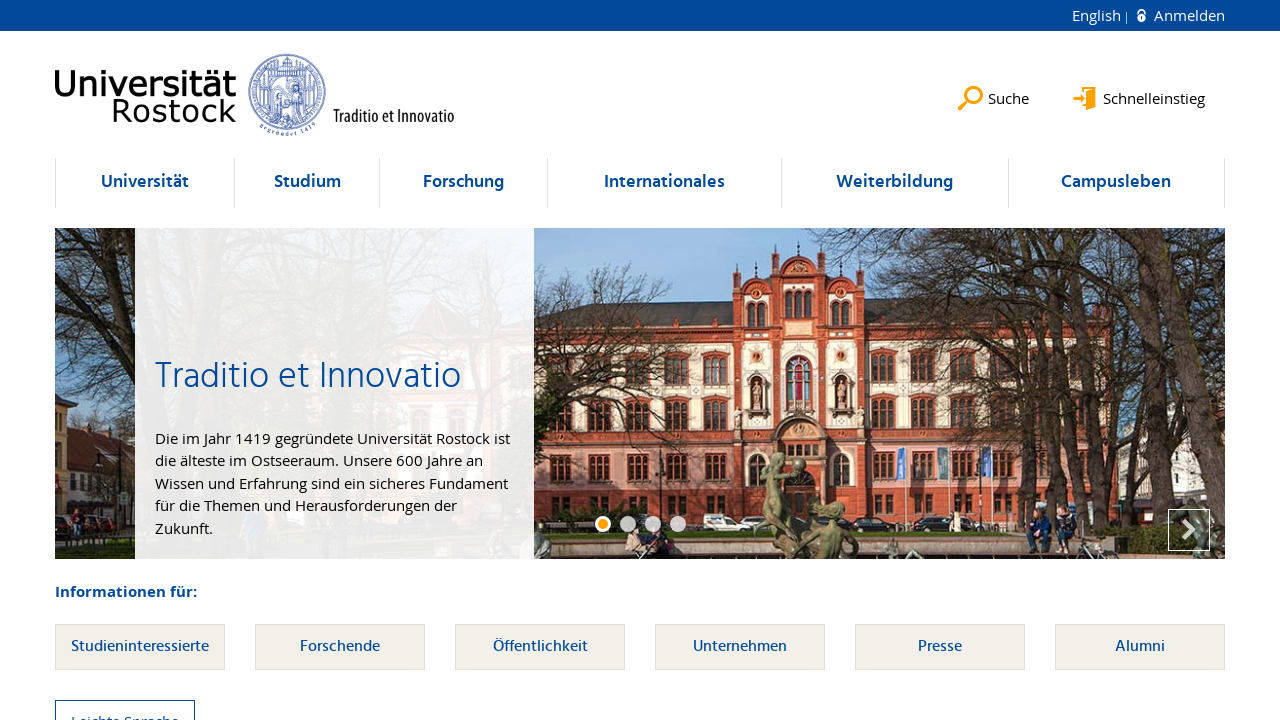

Verified li at index 49 contains at least one link element
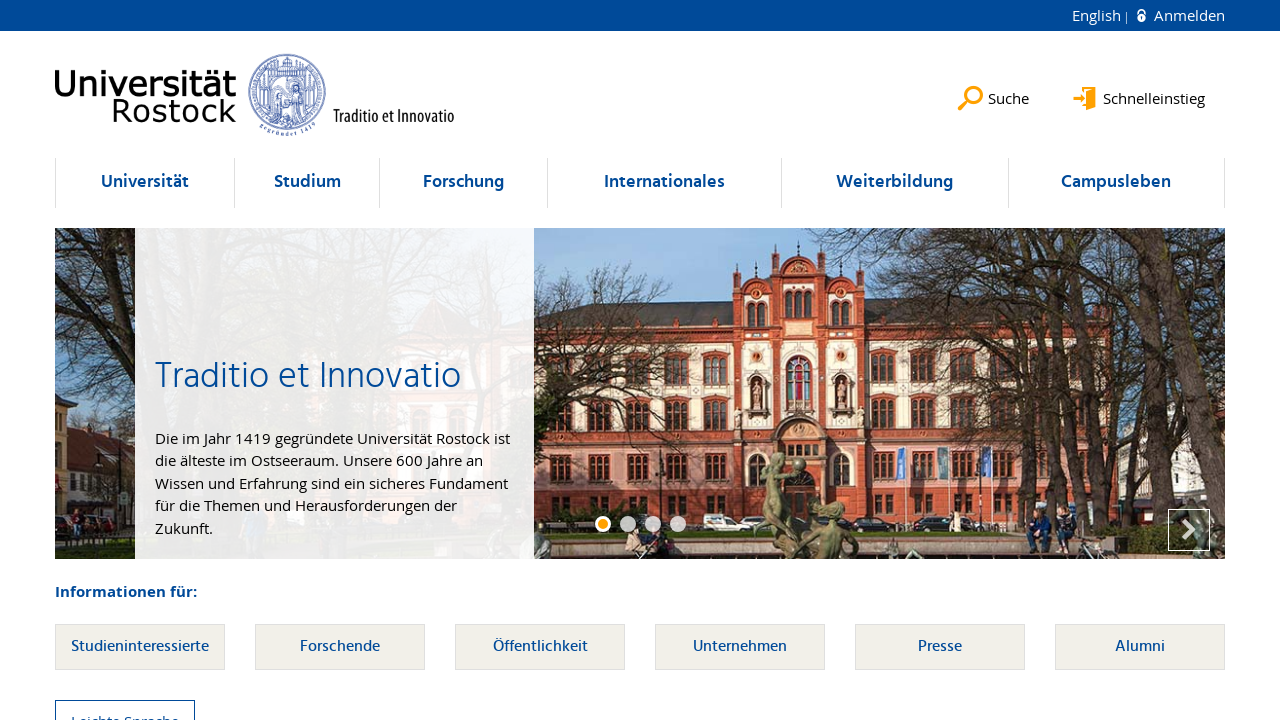

Selected li element at index 50
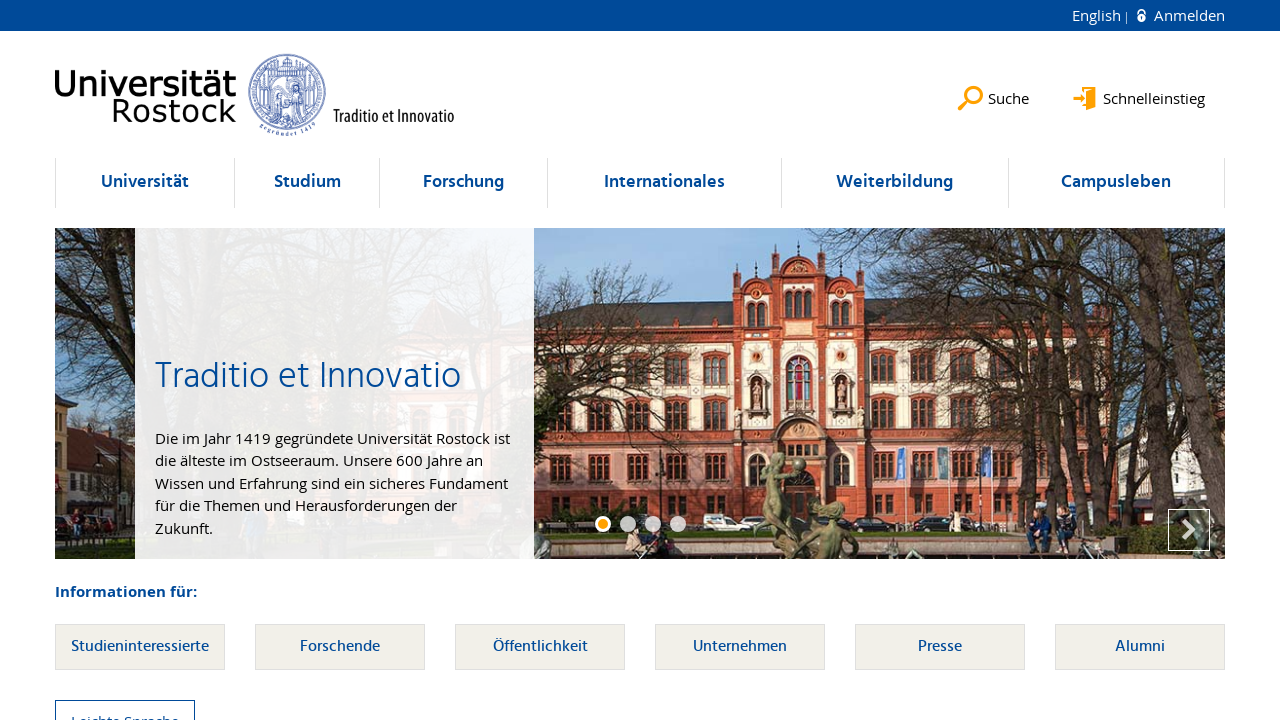

Located link element within li at index 50
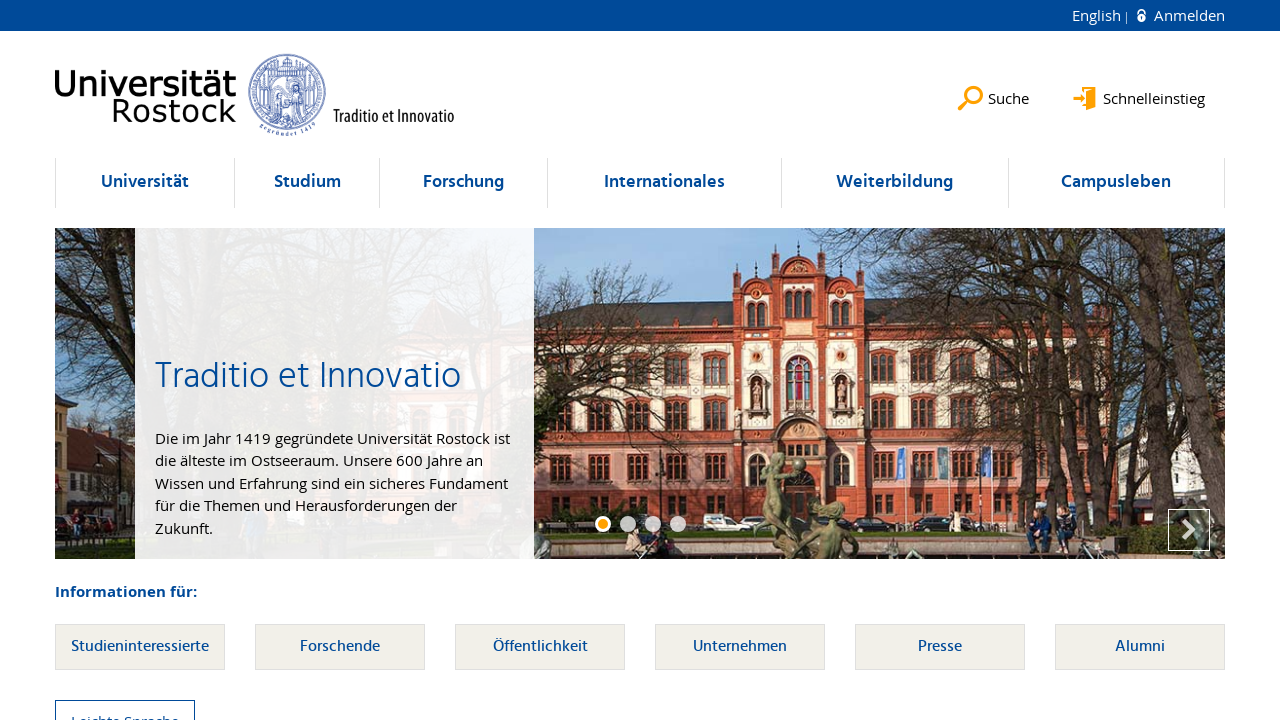

Verified li at index 50 contains at least one link element
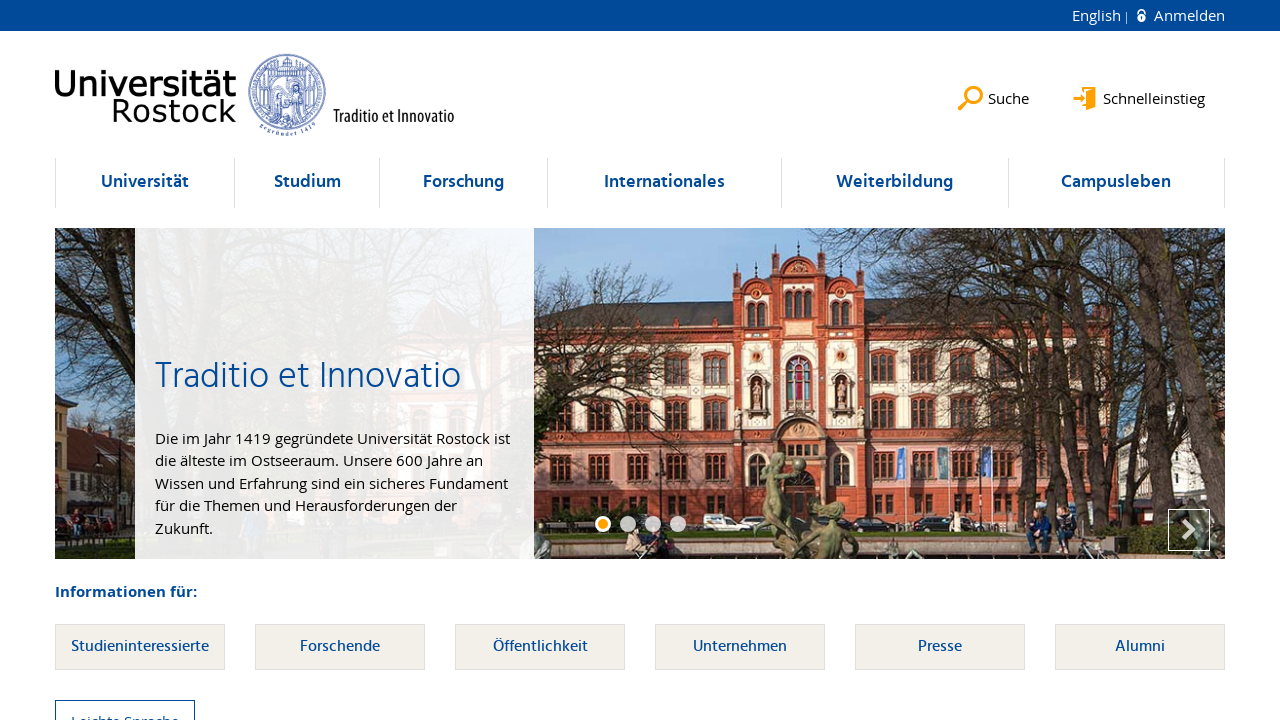

Selected li element at index 51
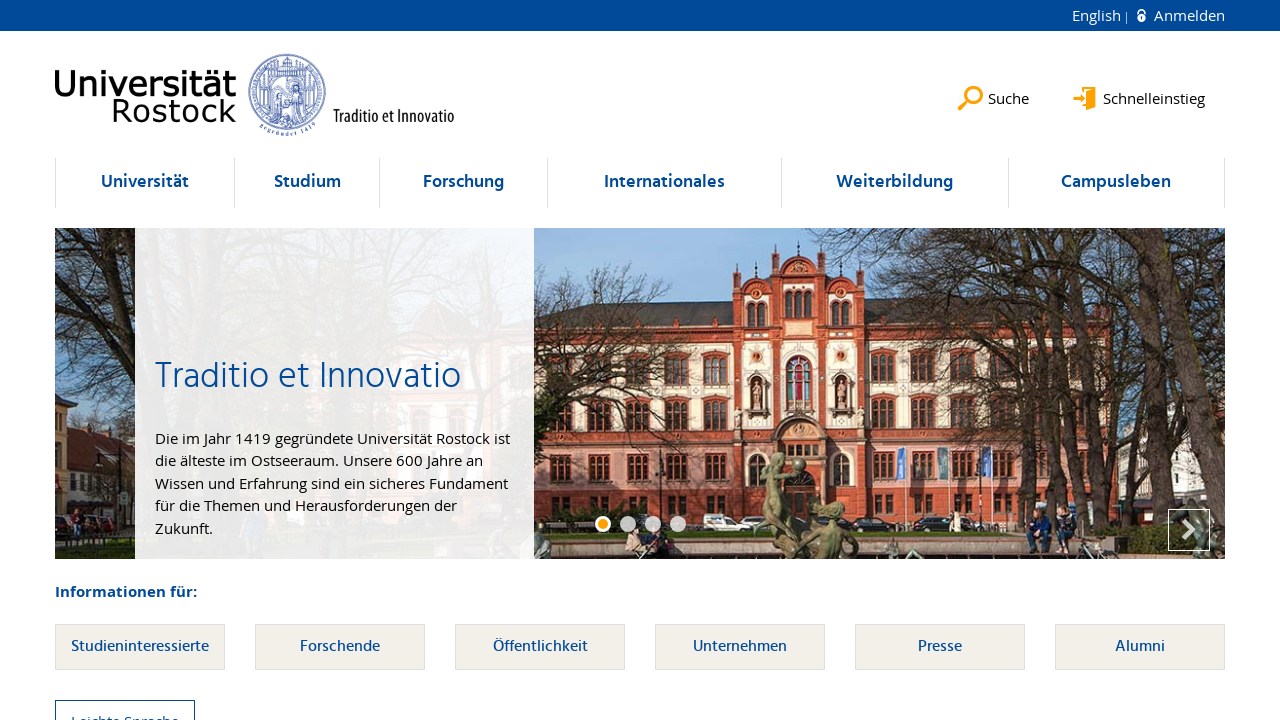

Located link element within li at index 51
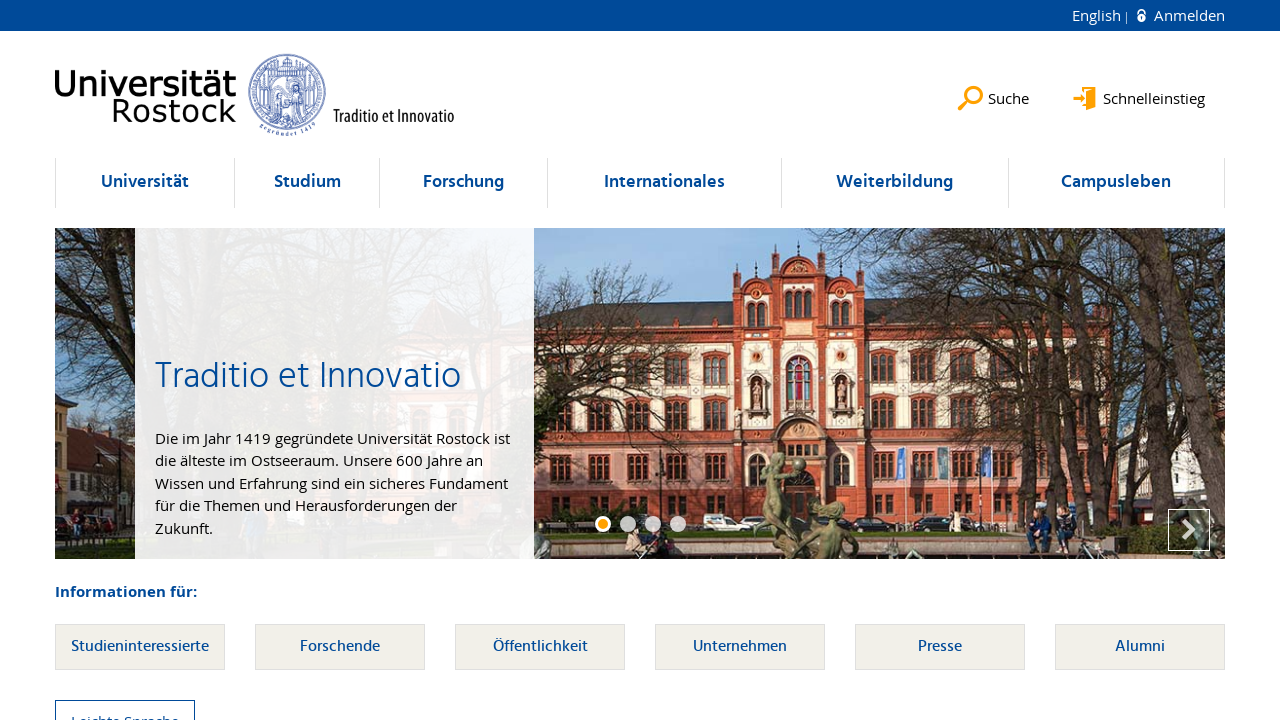

Verified li at index 51 contains at least one link element
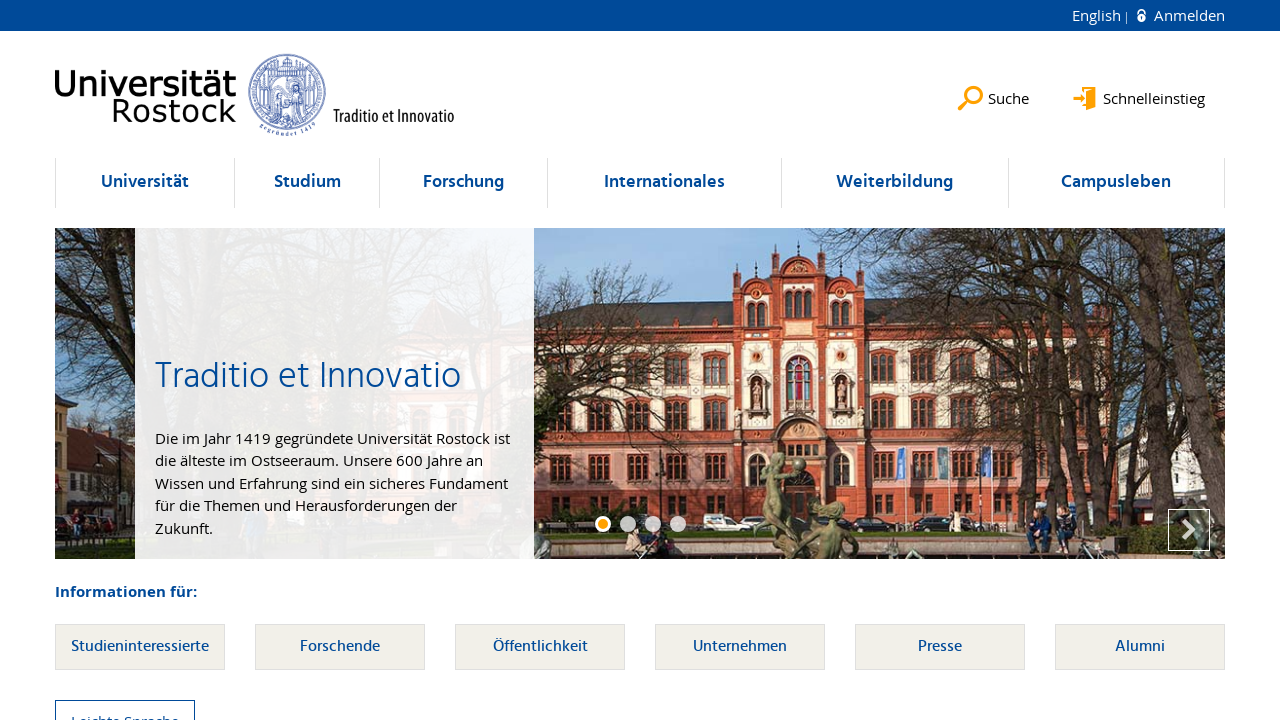

Selected li element at index 52
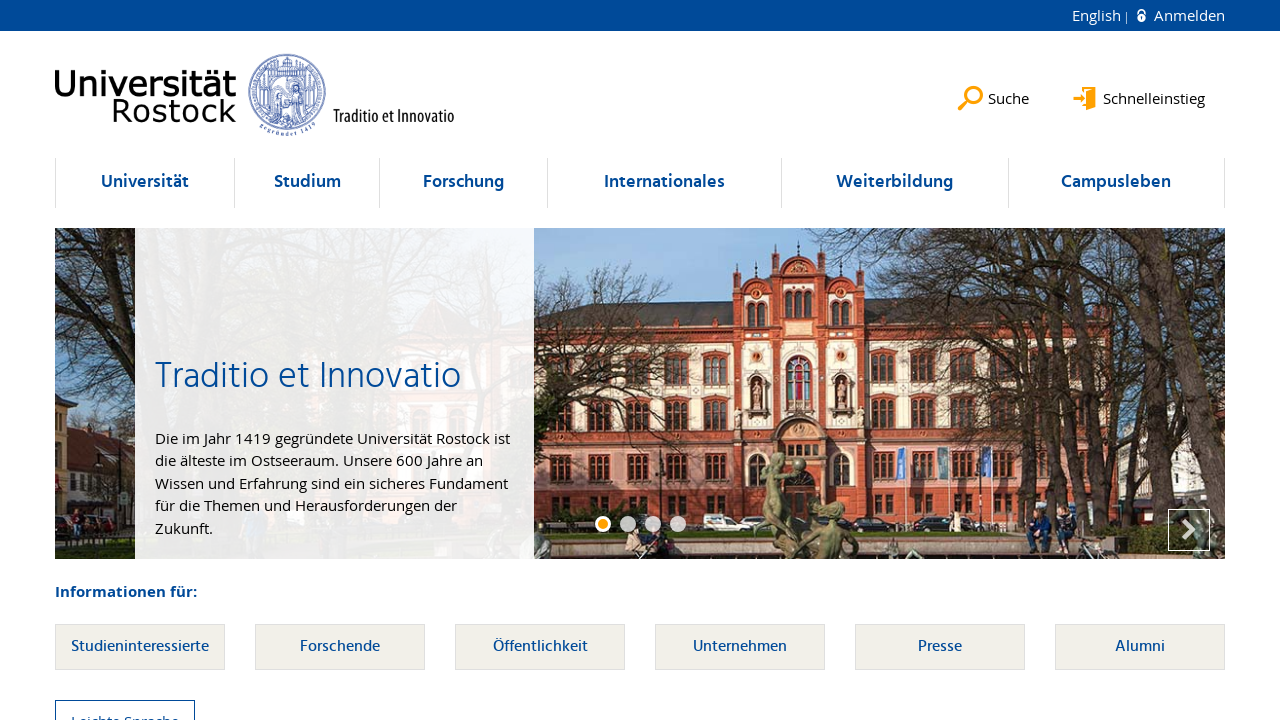

Located link element within li at index 52
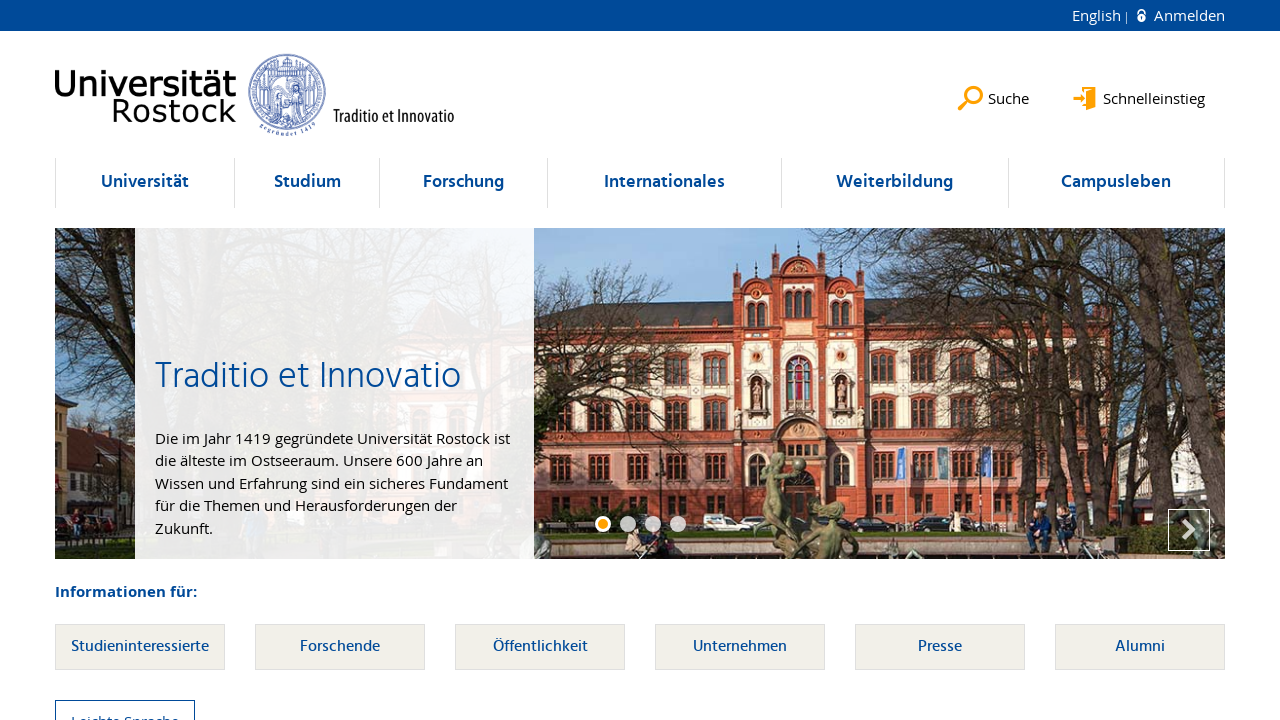

Verified li at index 52 contains at least one link element
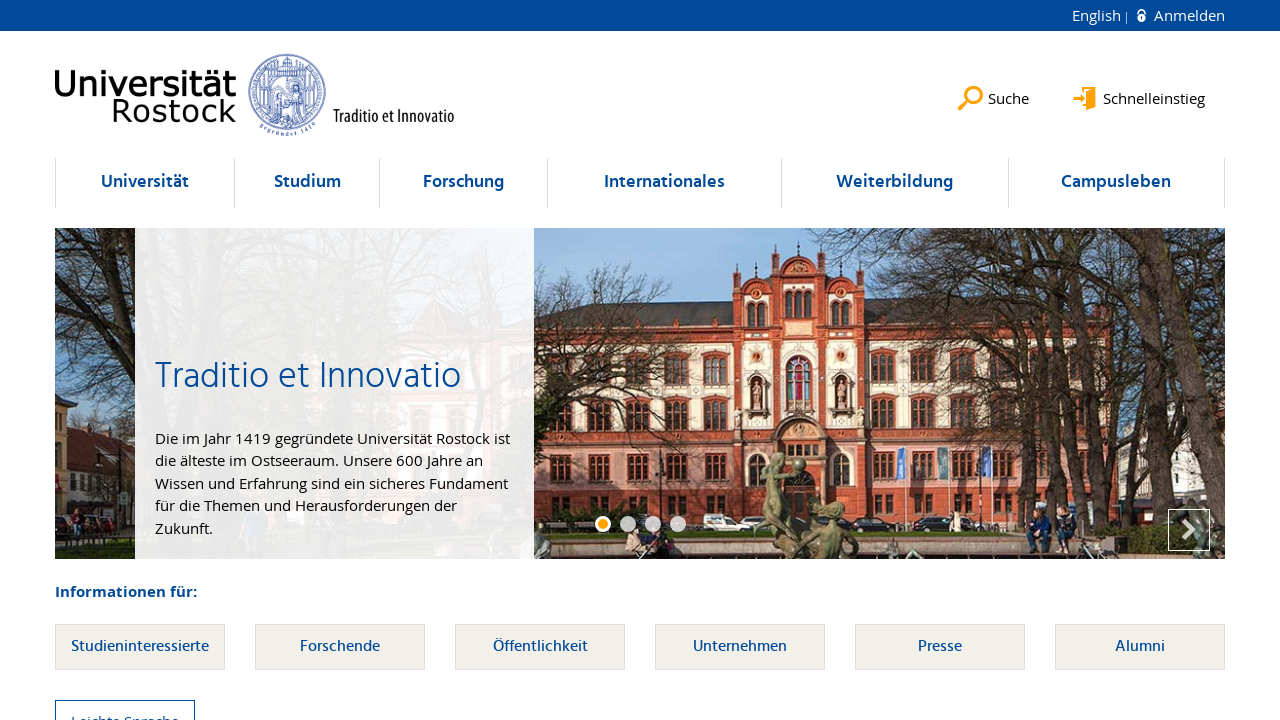

Selected li element at index 53
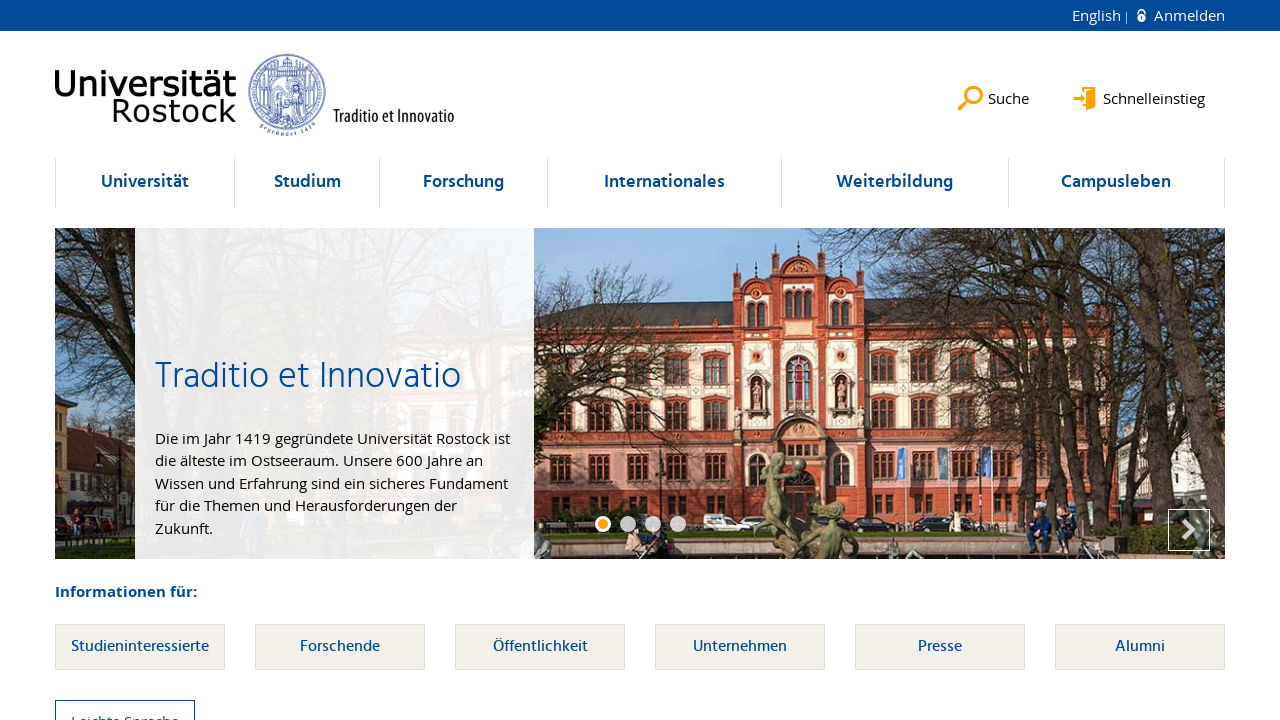

Located link element within li at index 53
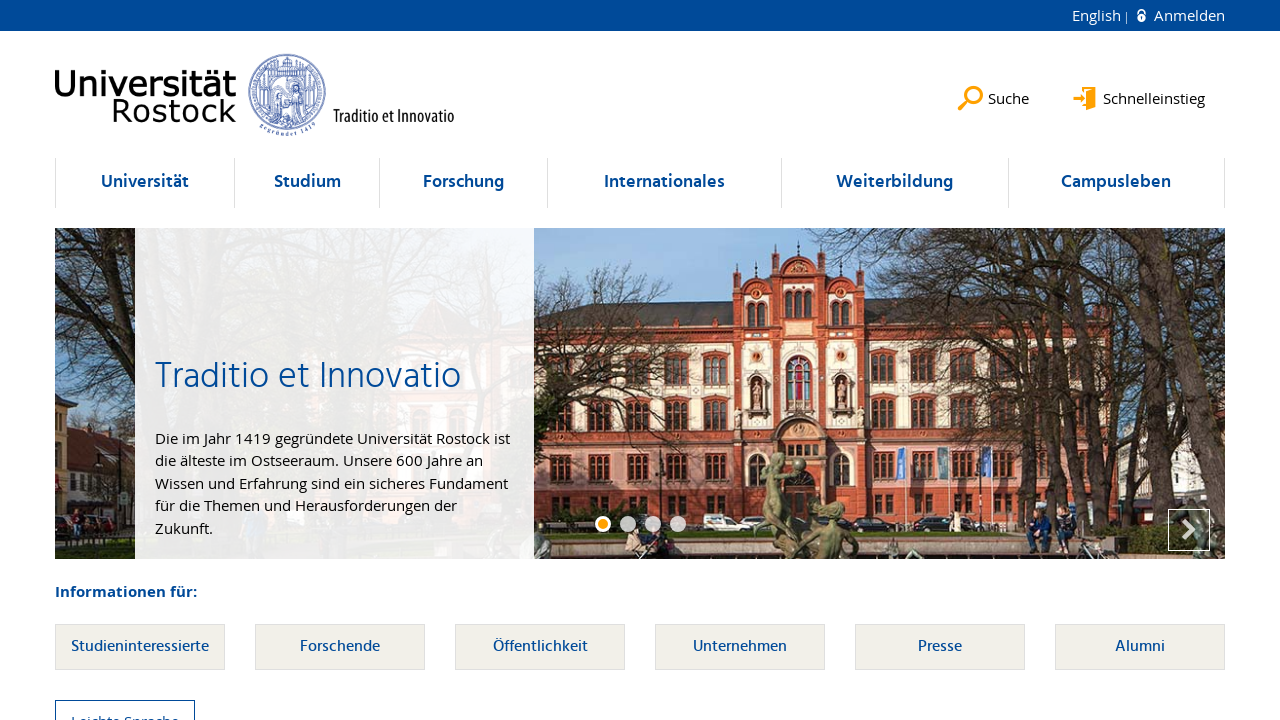

Verified li at index 53 contains at least one link element
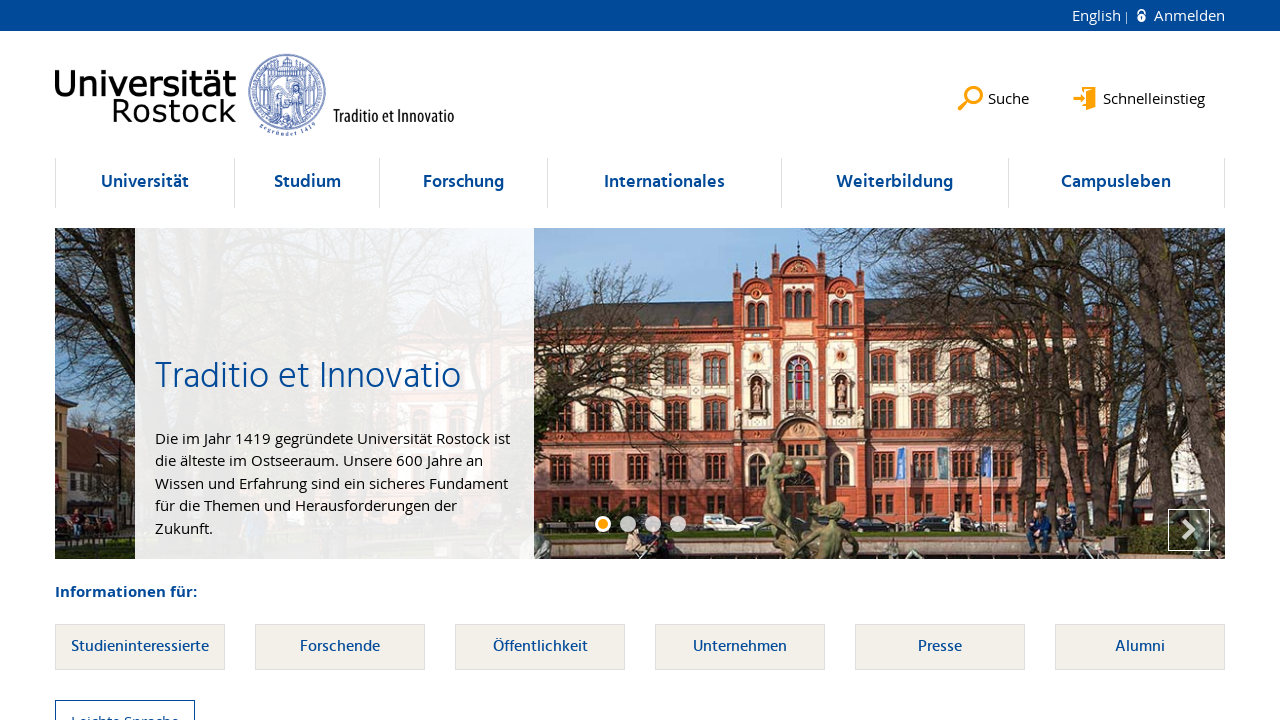

Selected li element at index 54
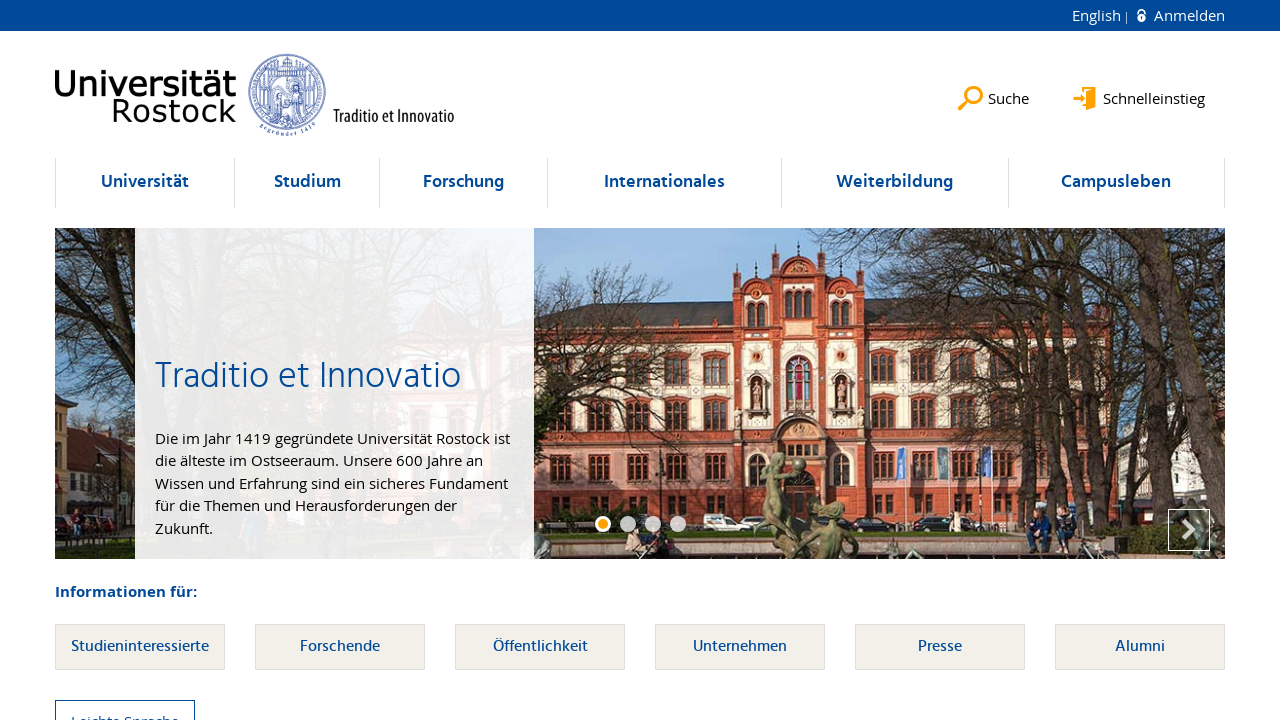

Located link element within li at index 54
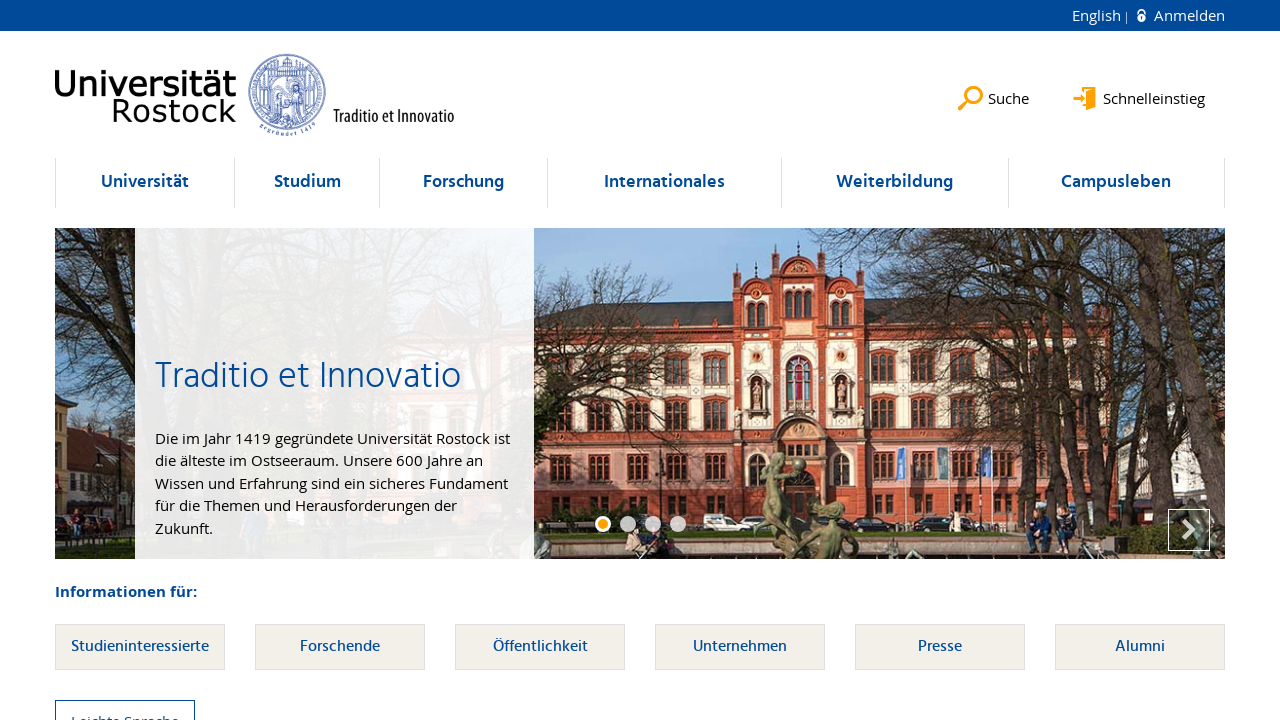

Verified li at index 54 contains at least one link element
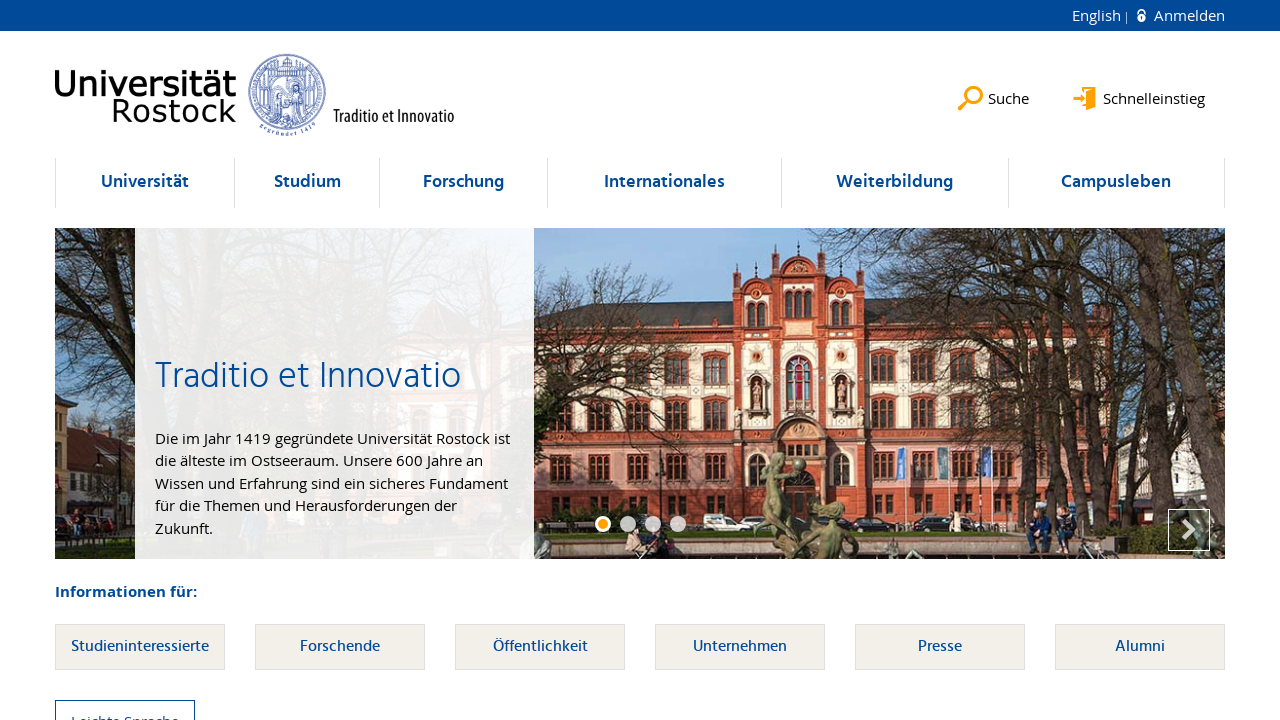

Selected li element at index 55
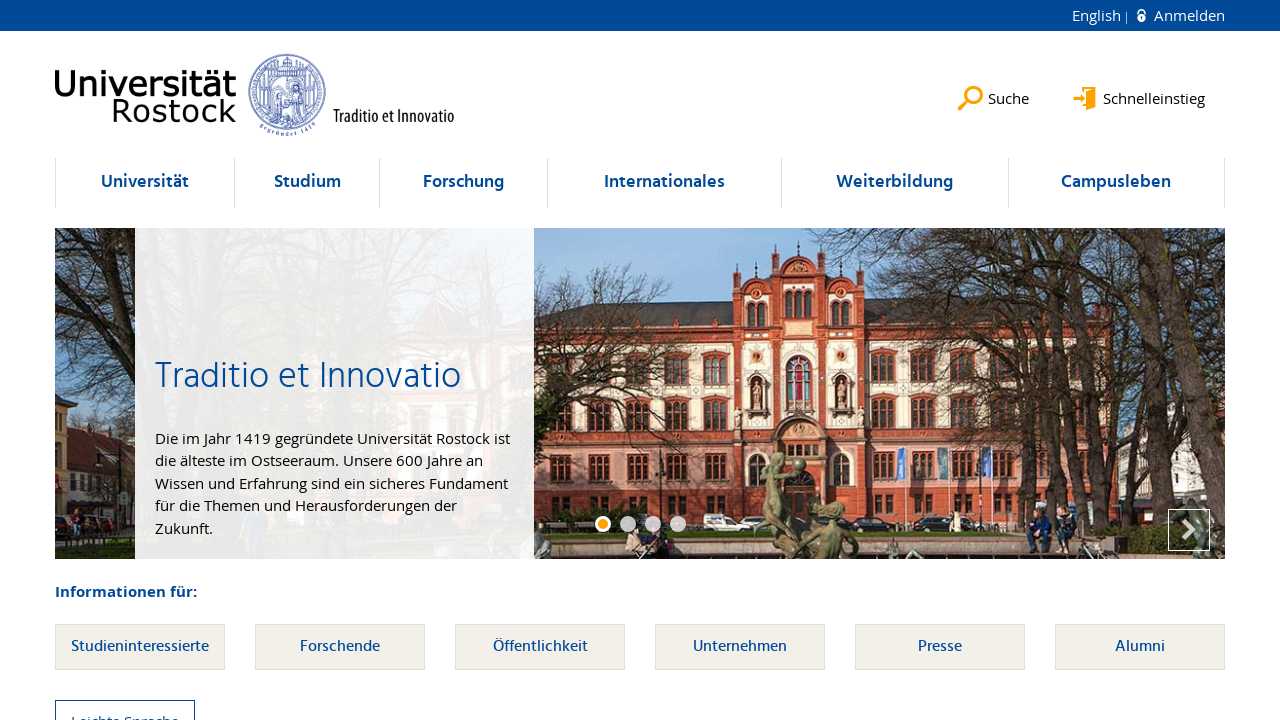

Located link element within li at index 55
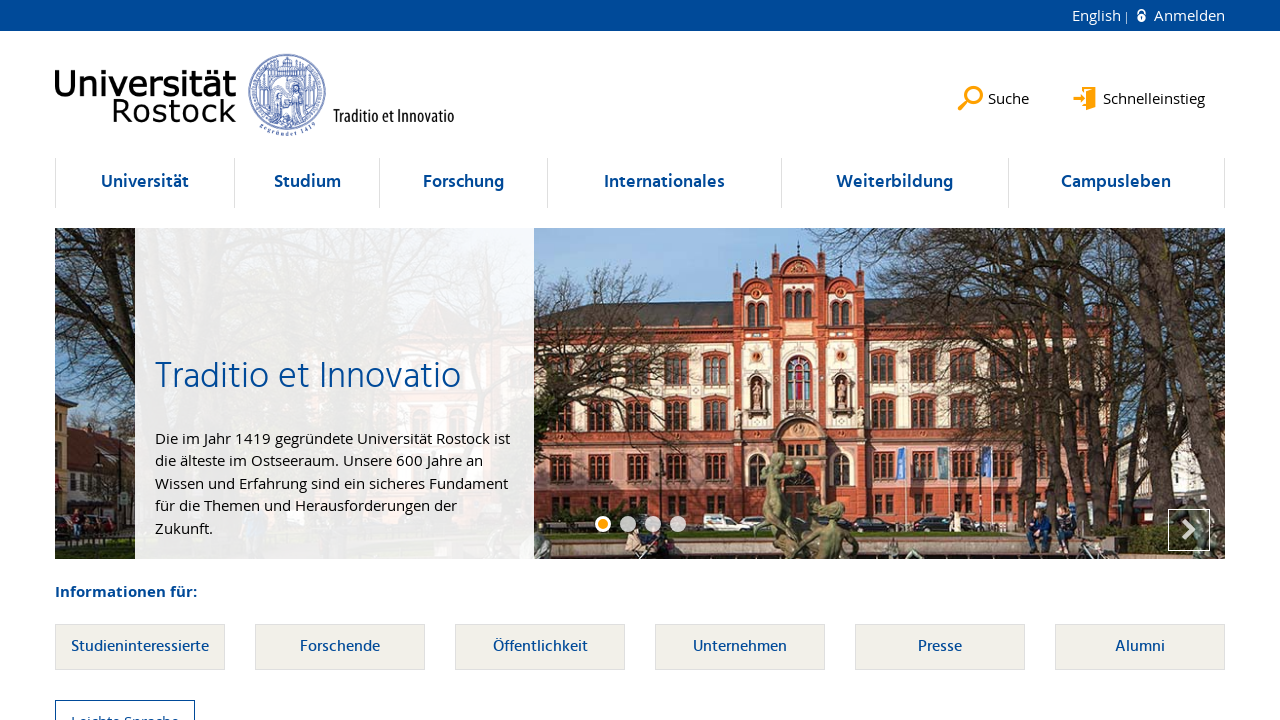

Verified li at index 55 contains at least one link element
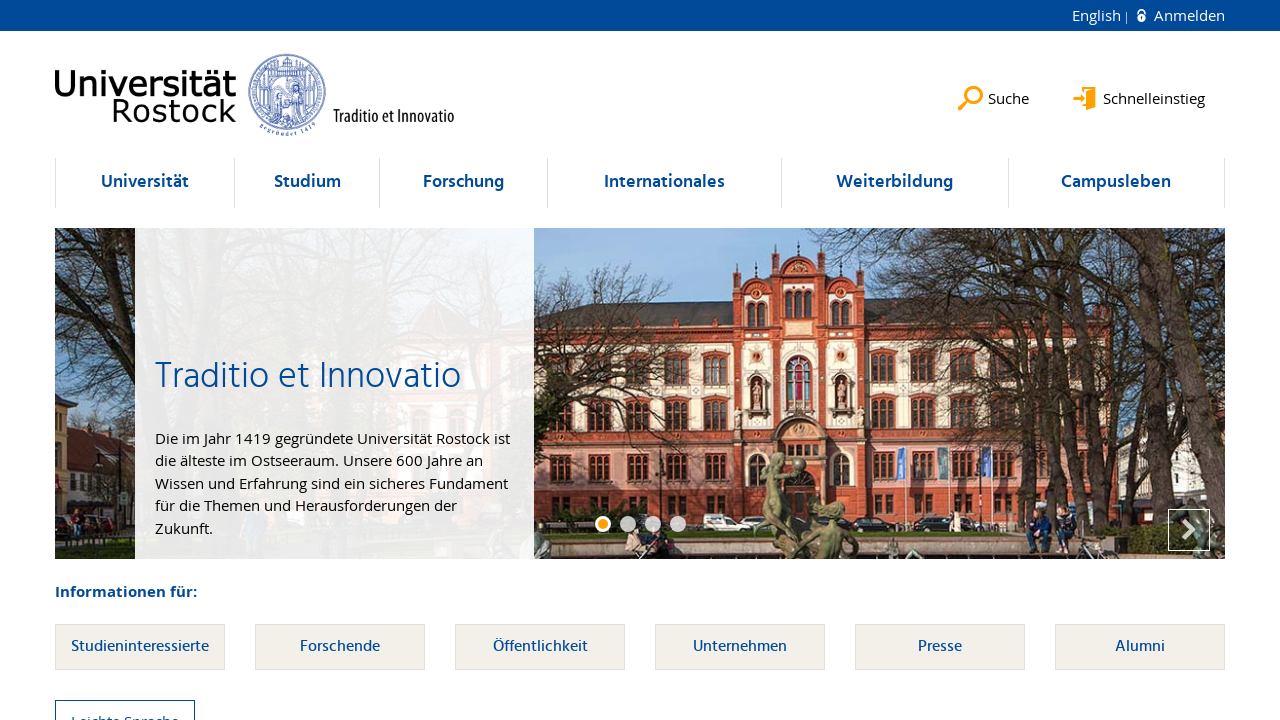

Selected li element at index 56
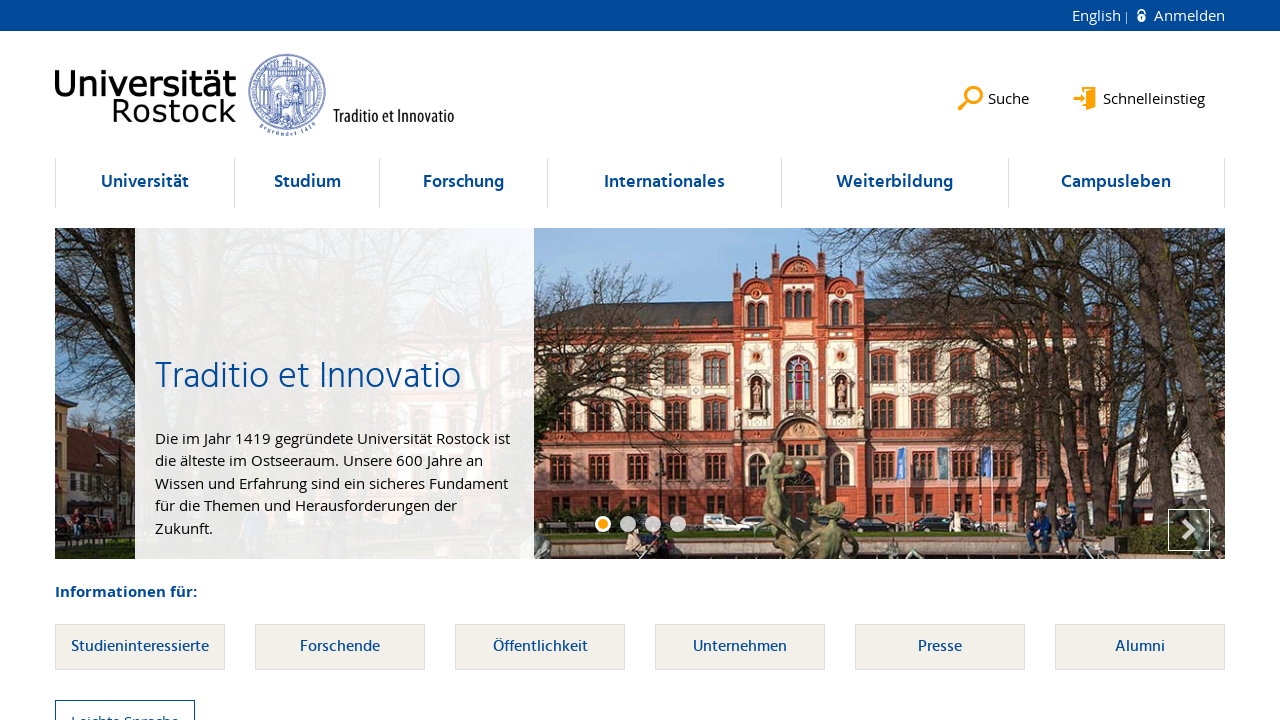

Located link element within li at index 56
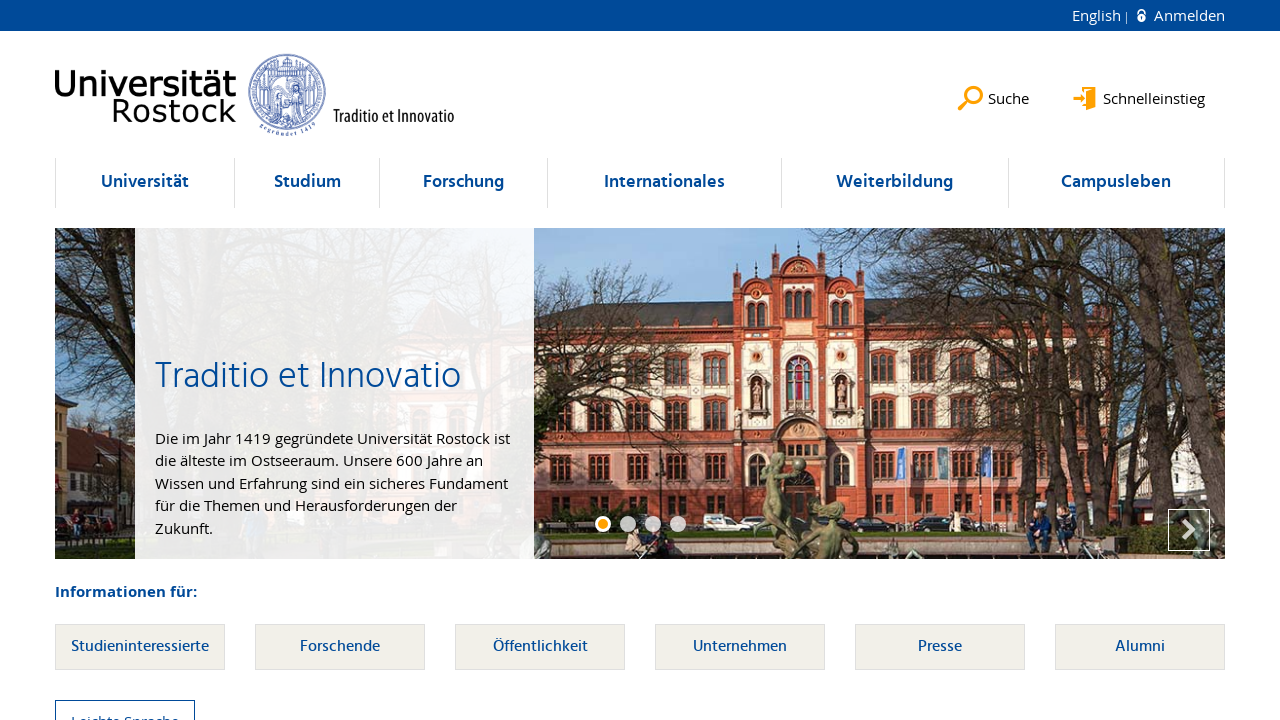

Verified li at index 56 contains at least one link element
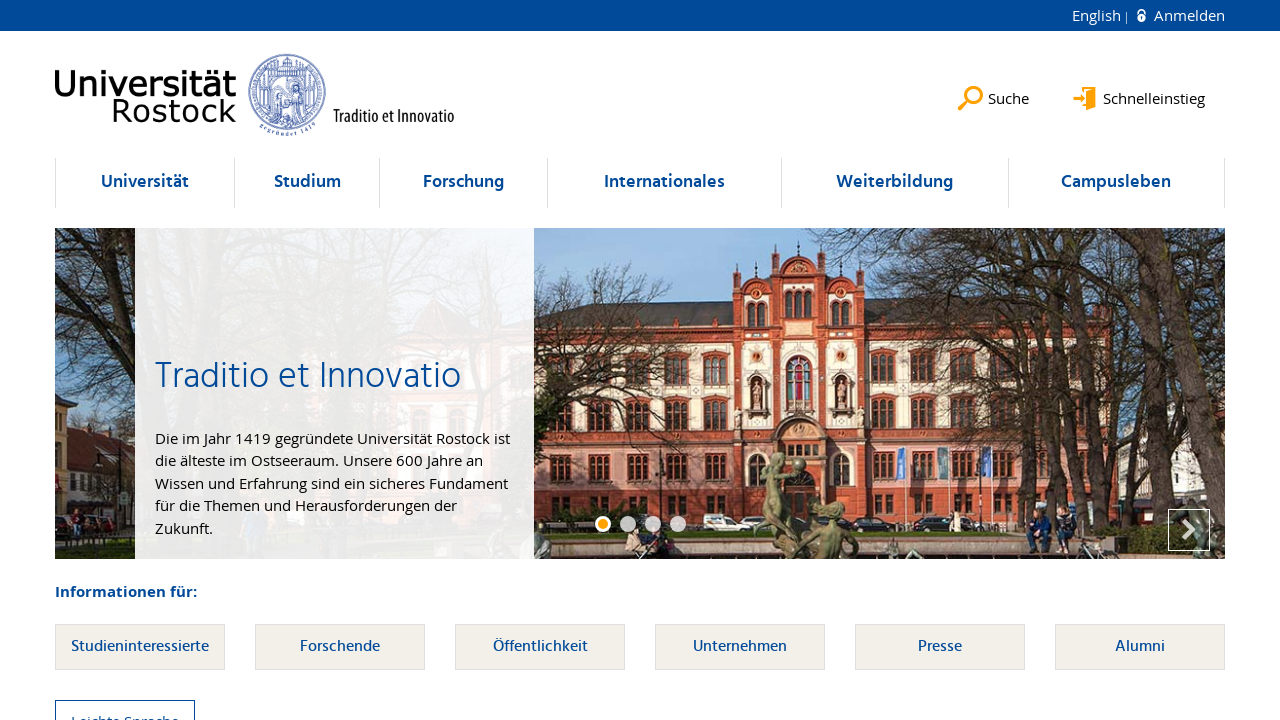

Selected li element at index 57
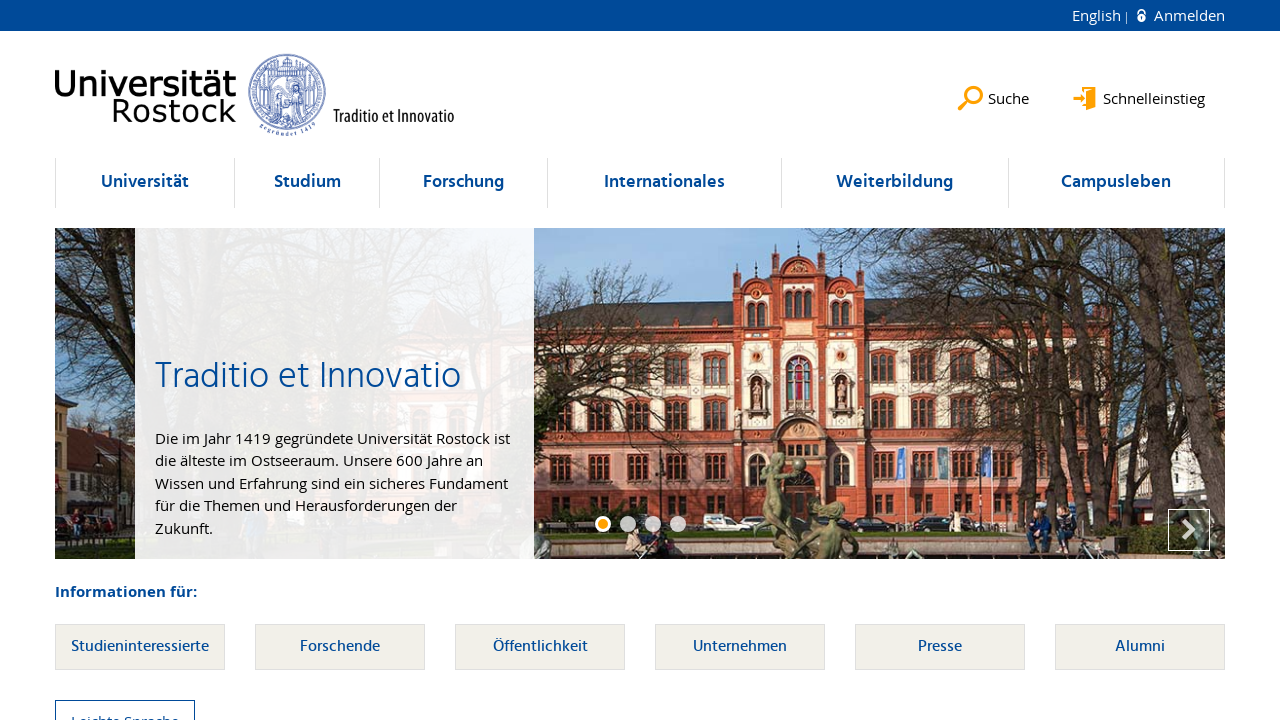

Located link element within li at index 57
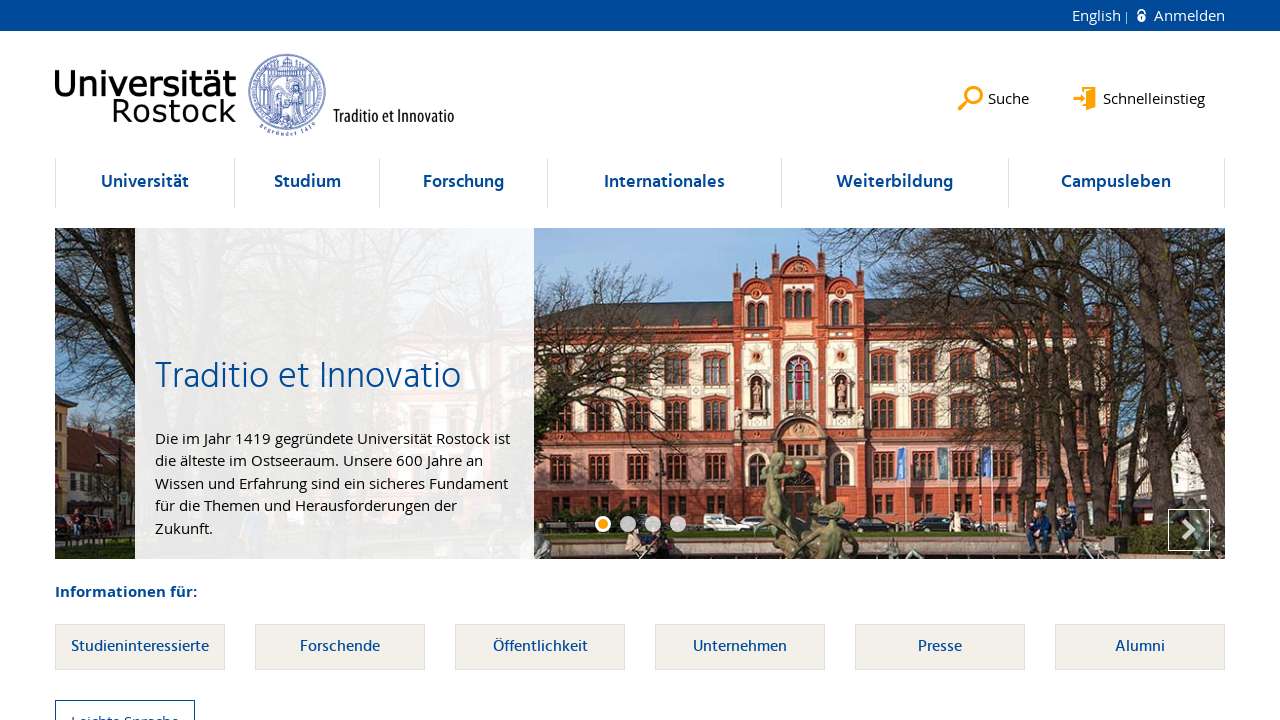

Verified li at index 57 contains at least one link element
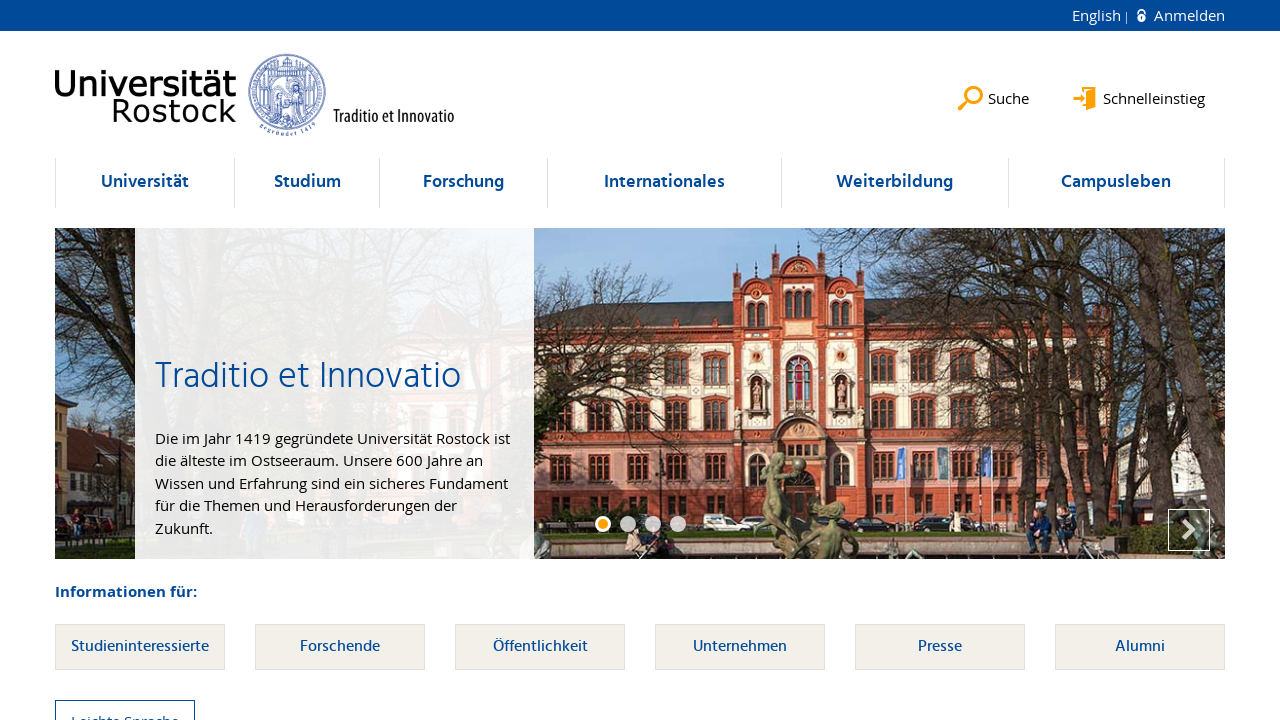

Selected li element at index 58
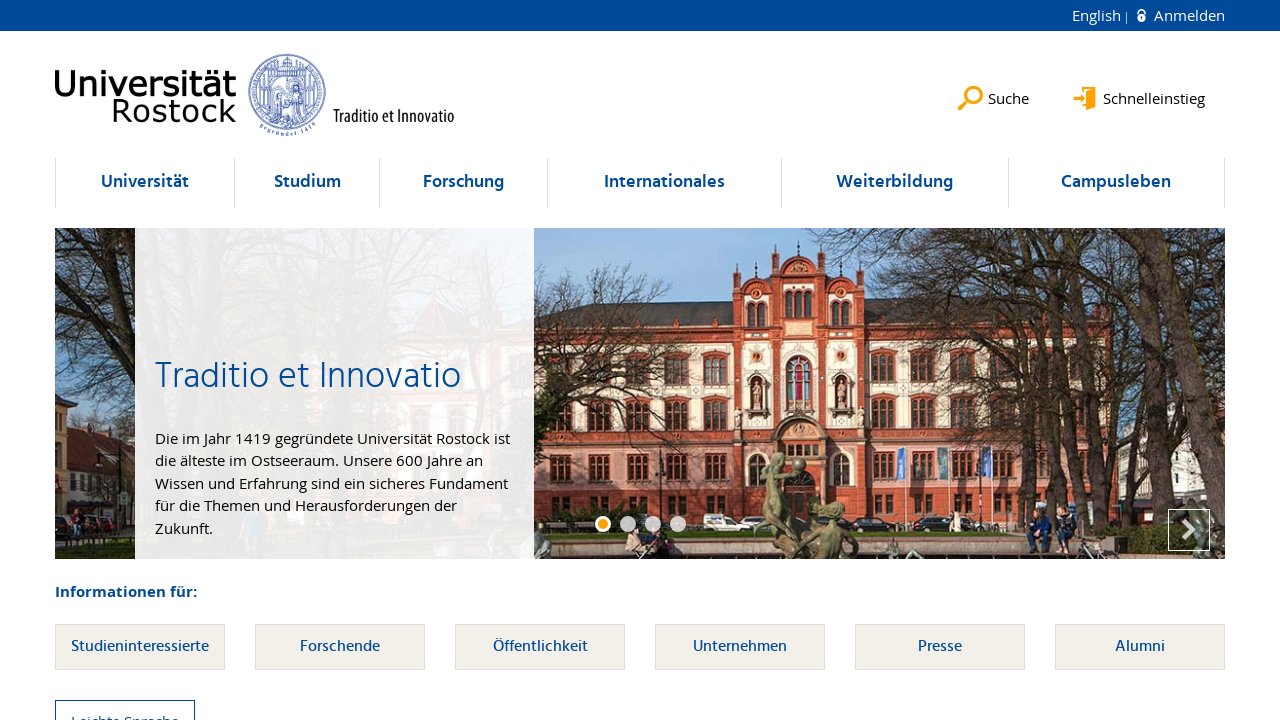

Located link element within li at index 58
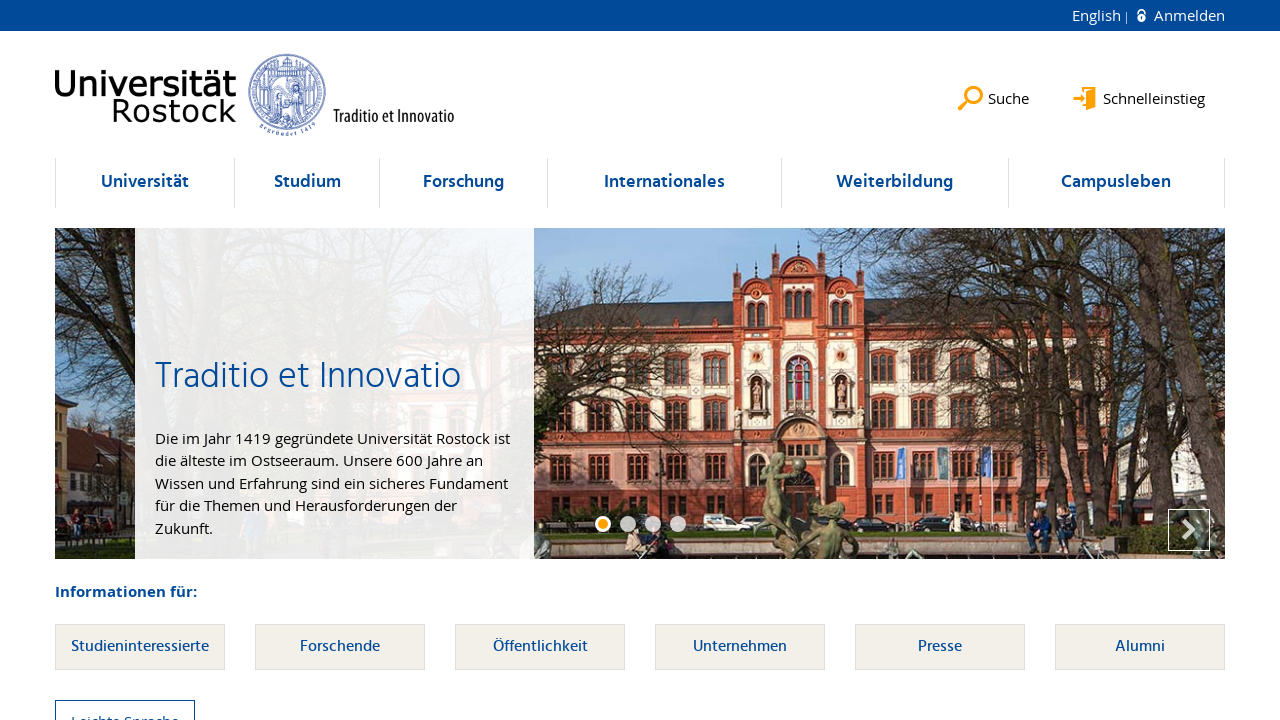

Verified li at index 58 contains at least one link element
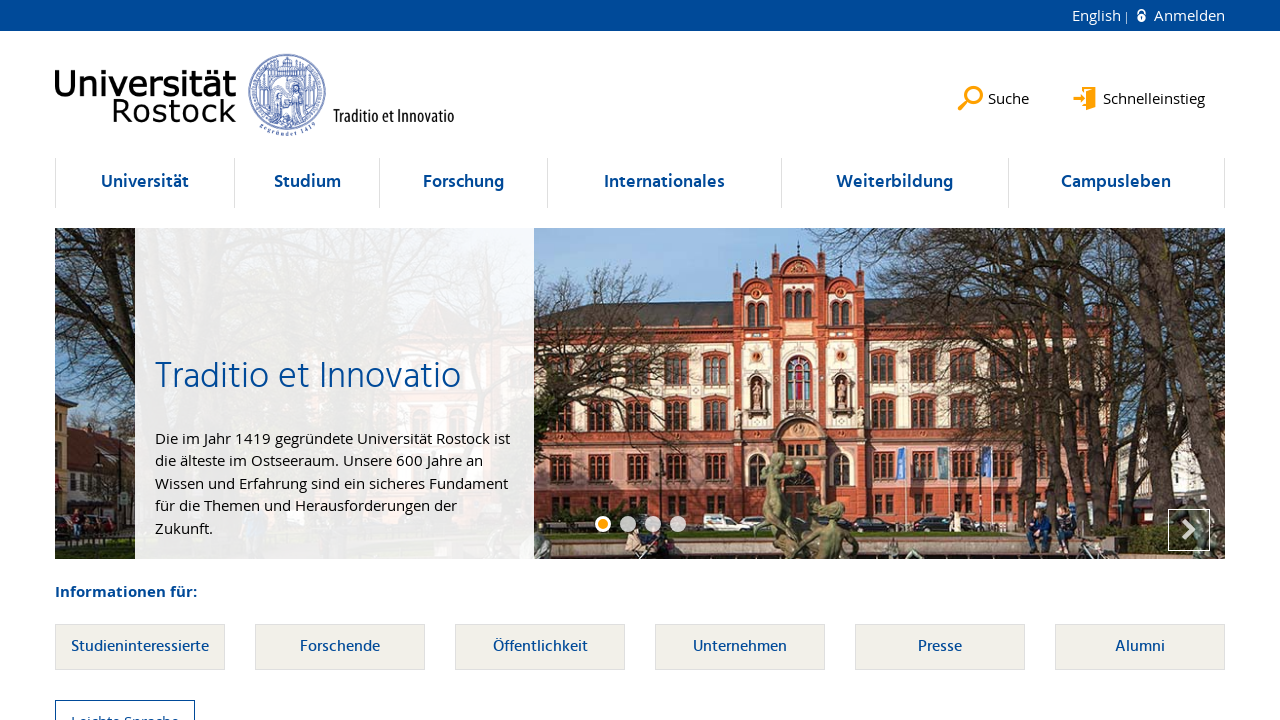

Selected li element at index 59
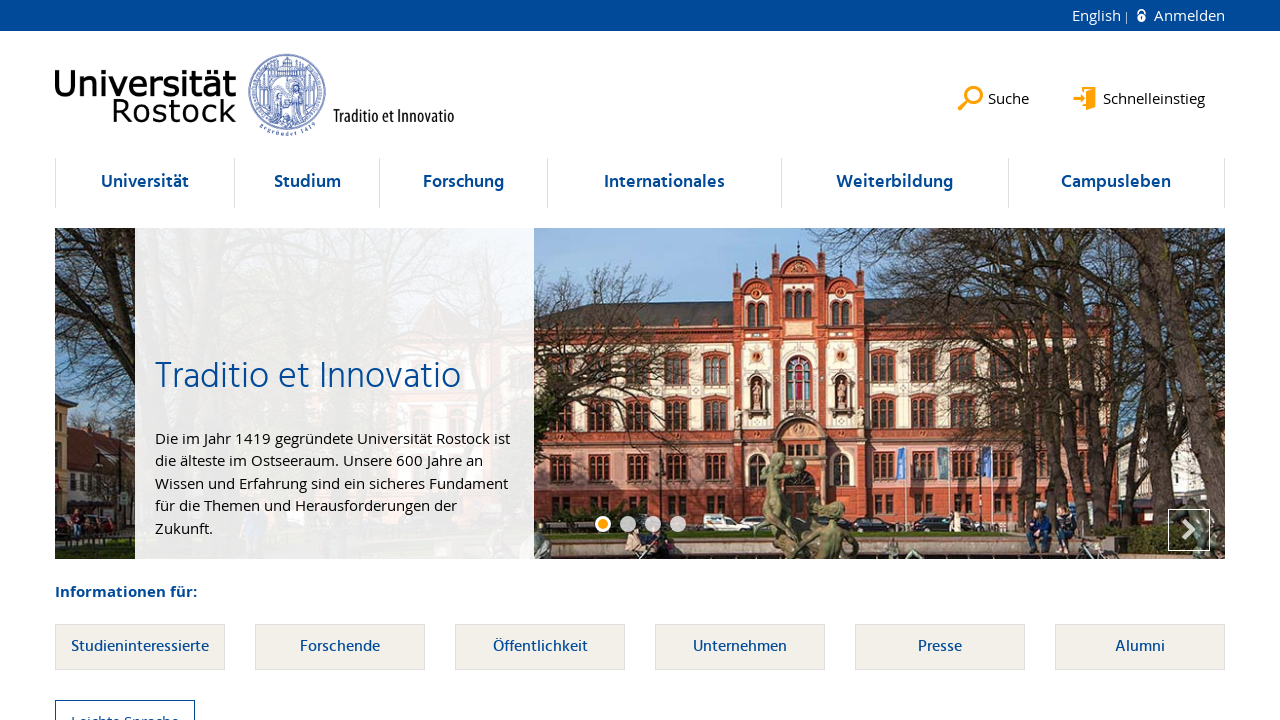

Located link element within li at index 59
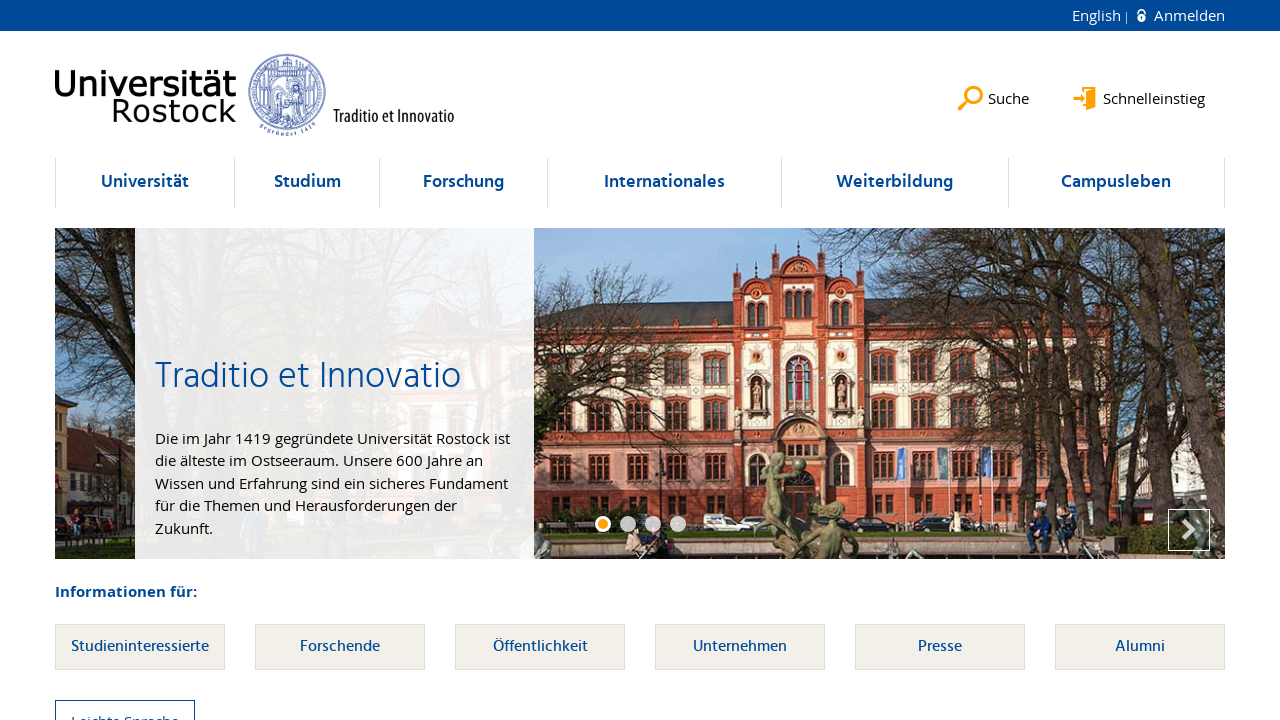

Verified li at index 59 contains at least one link element
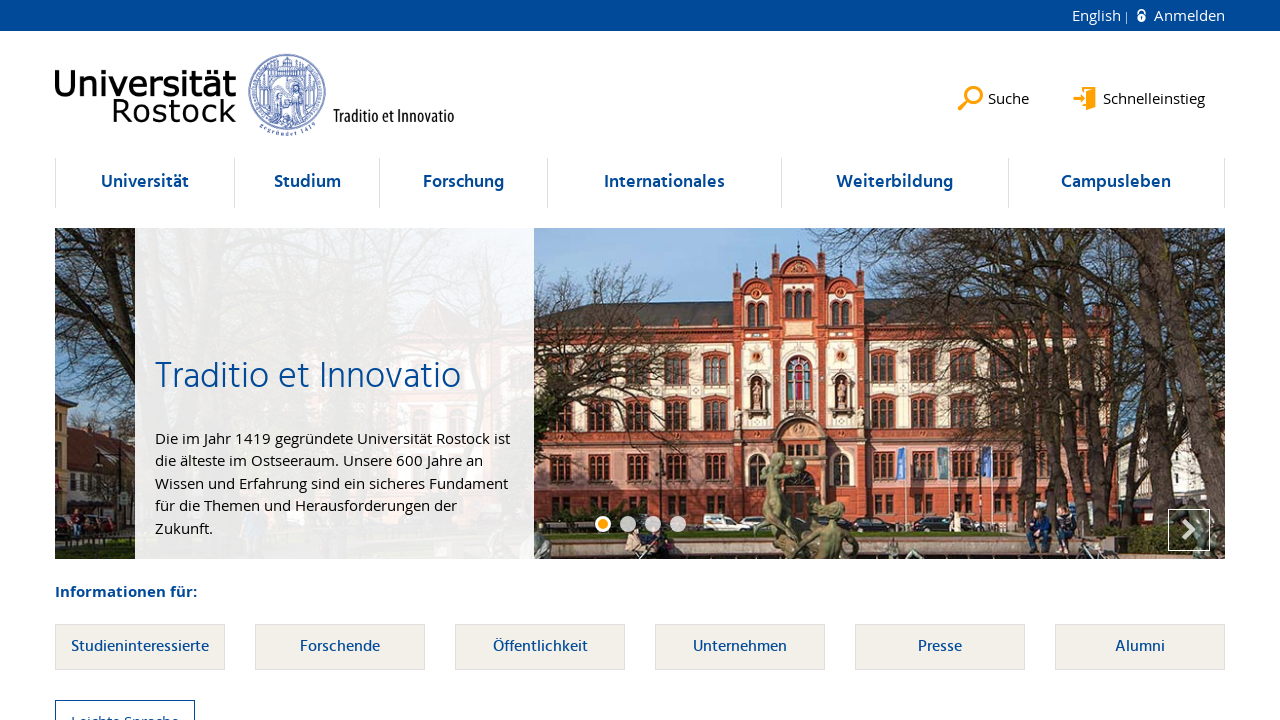

Selected li element at index 60
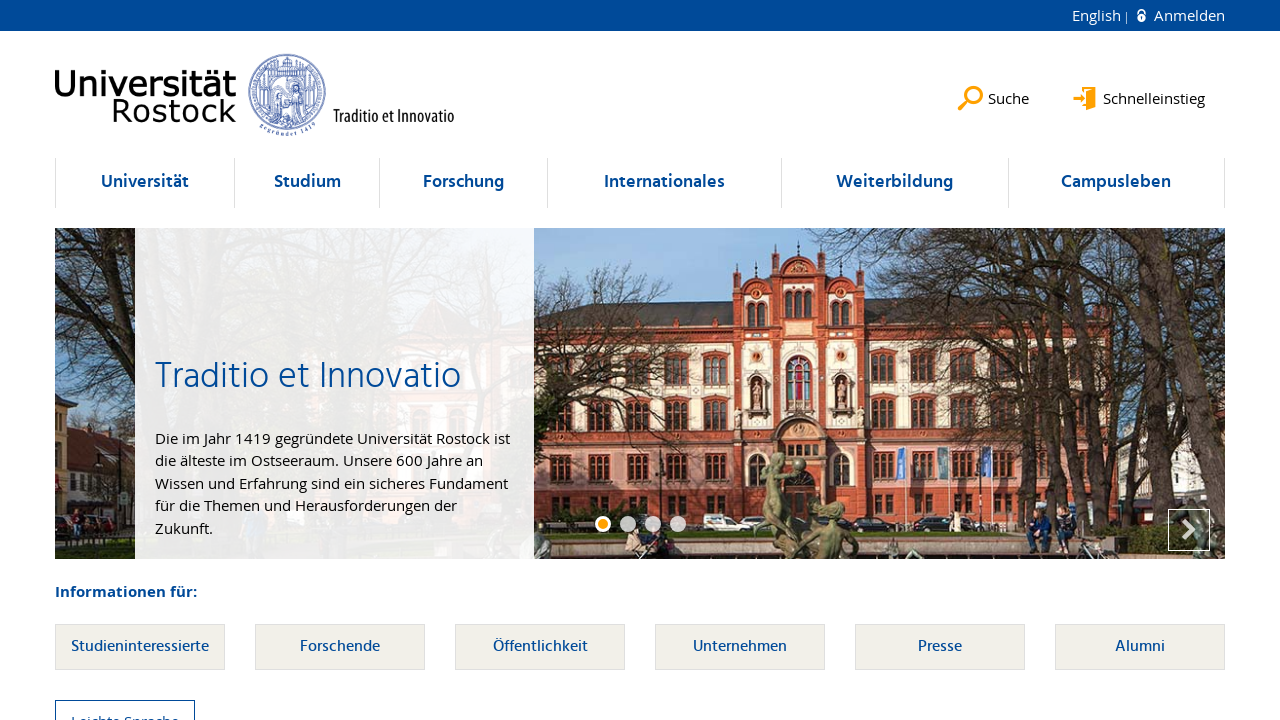

Located link element within li at index 60
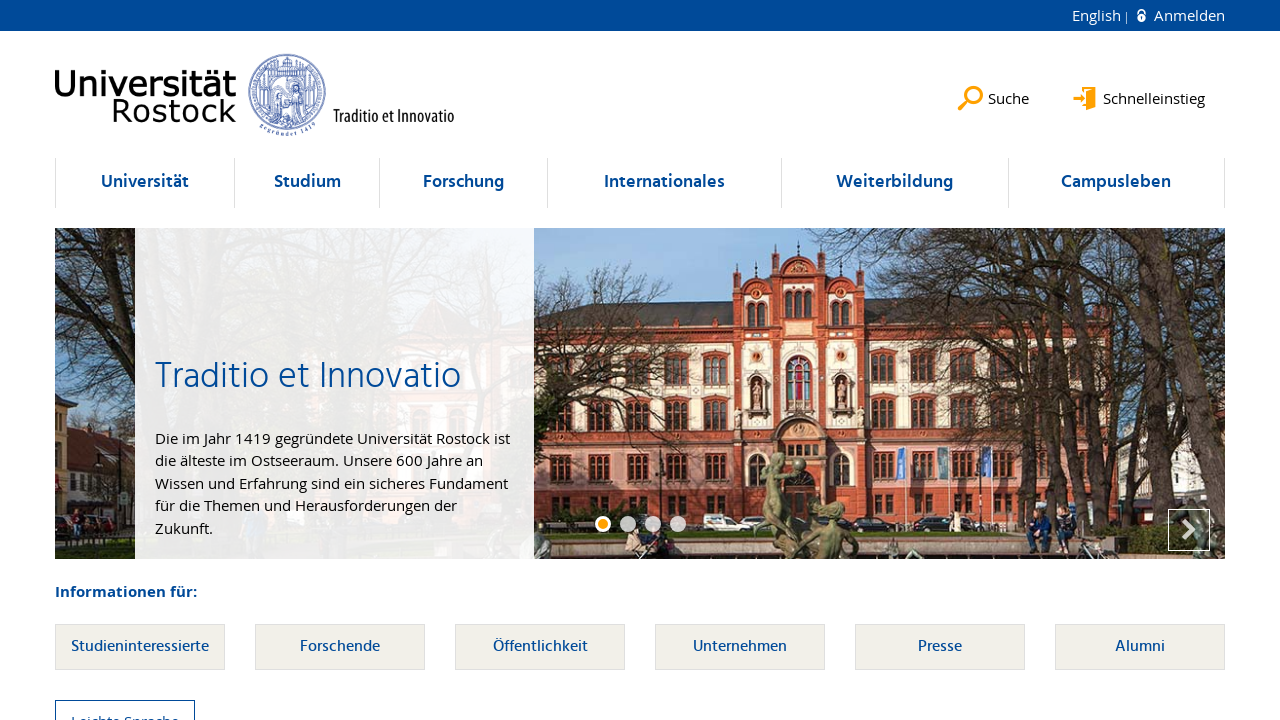

Verified li at index 60 contains at least one link element
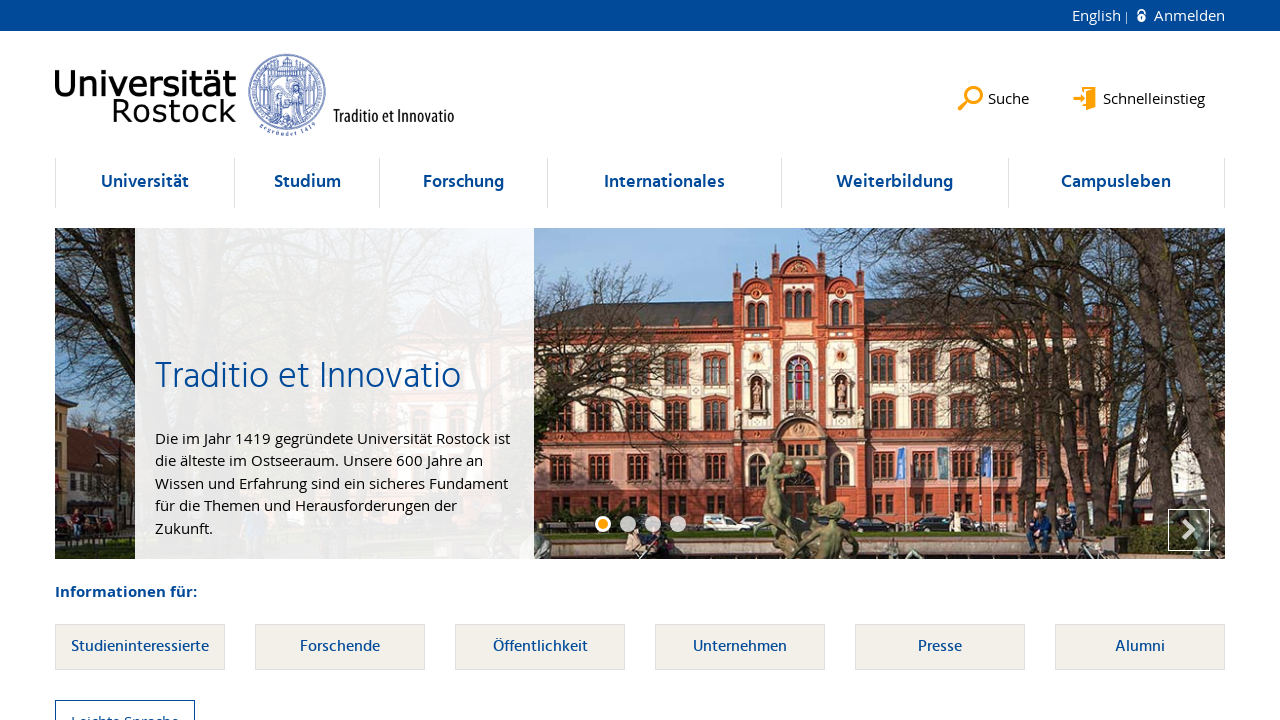

Selected li element at index 61
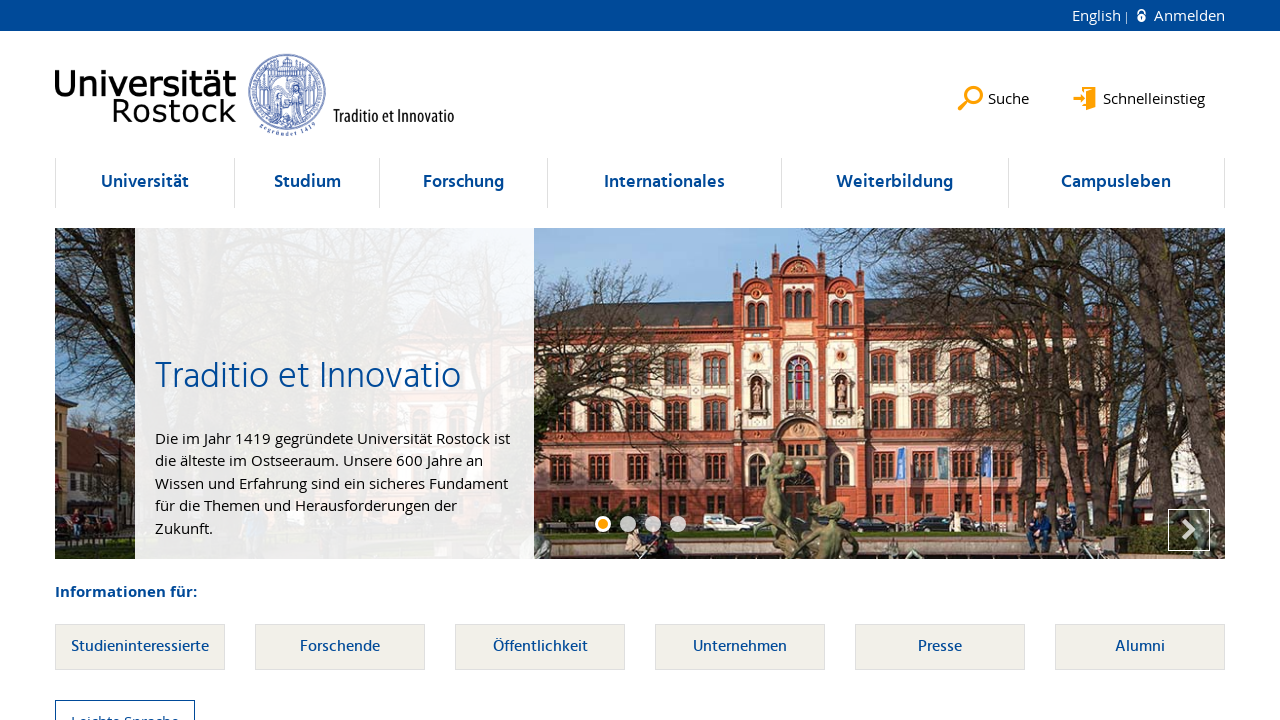

Located link element within li at index 61
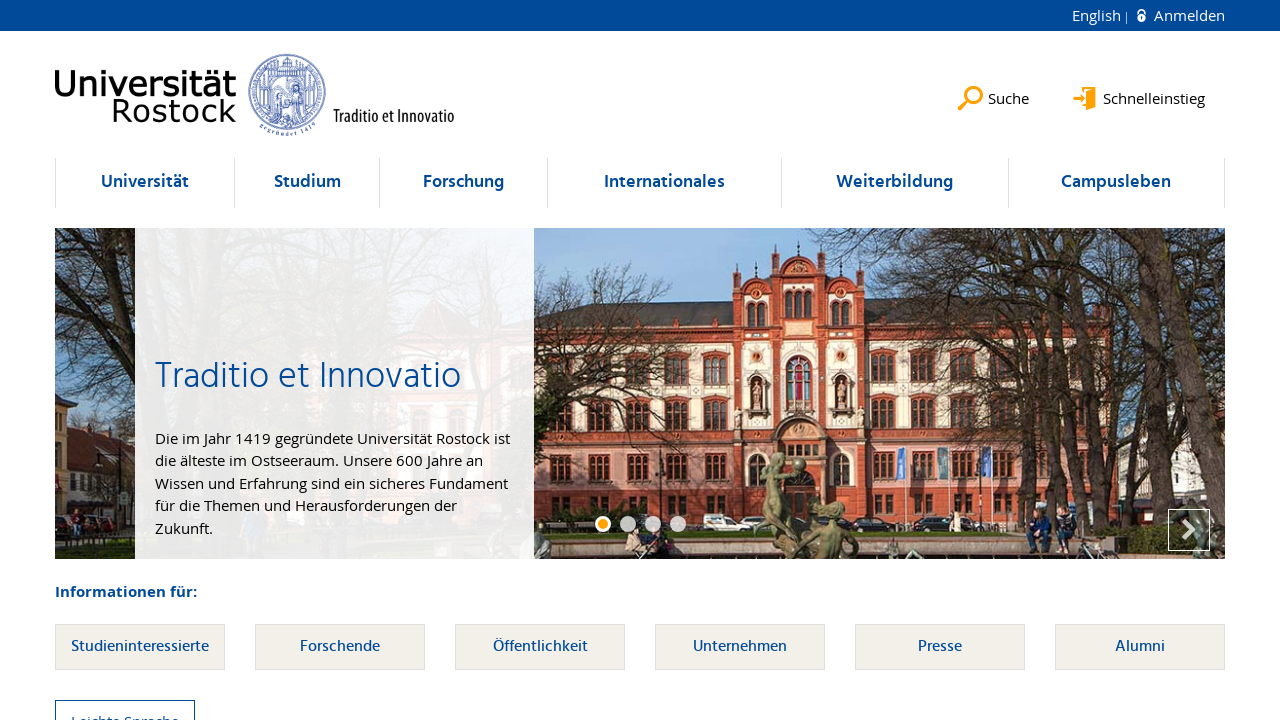

Verified li at index 61 contains at least one link element
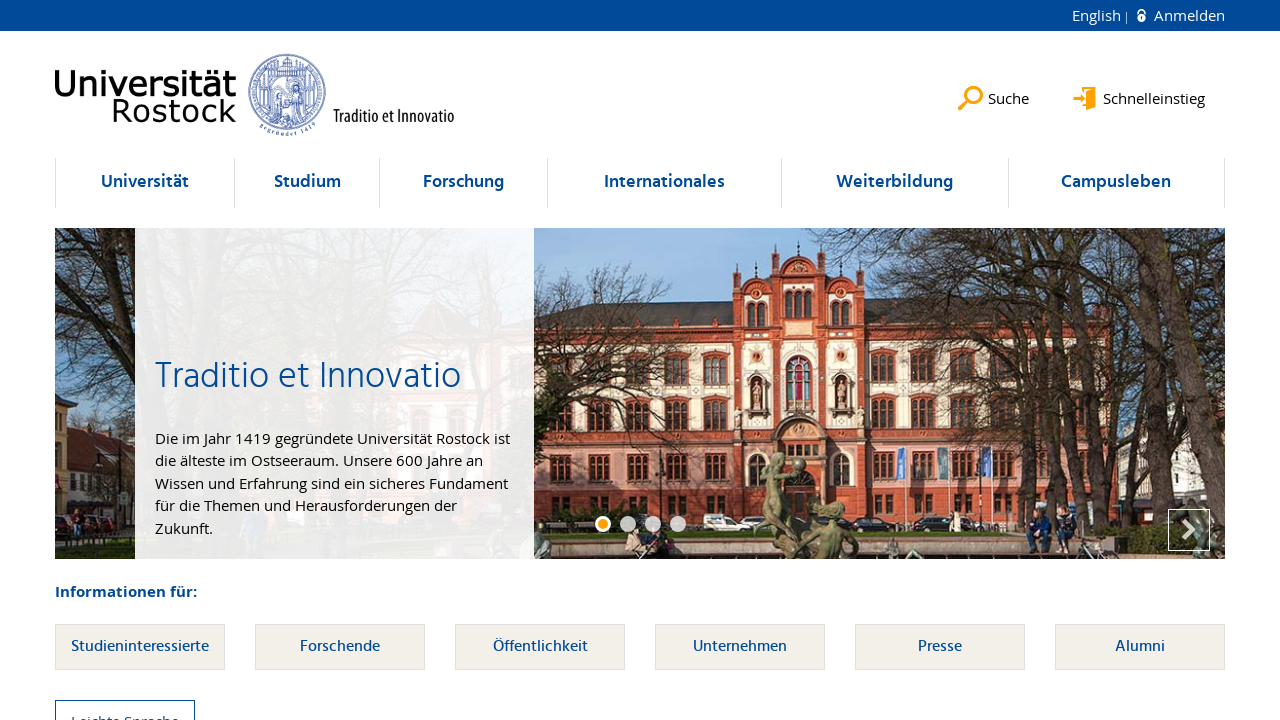

Selected li element at index 62
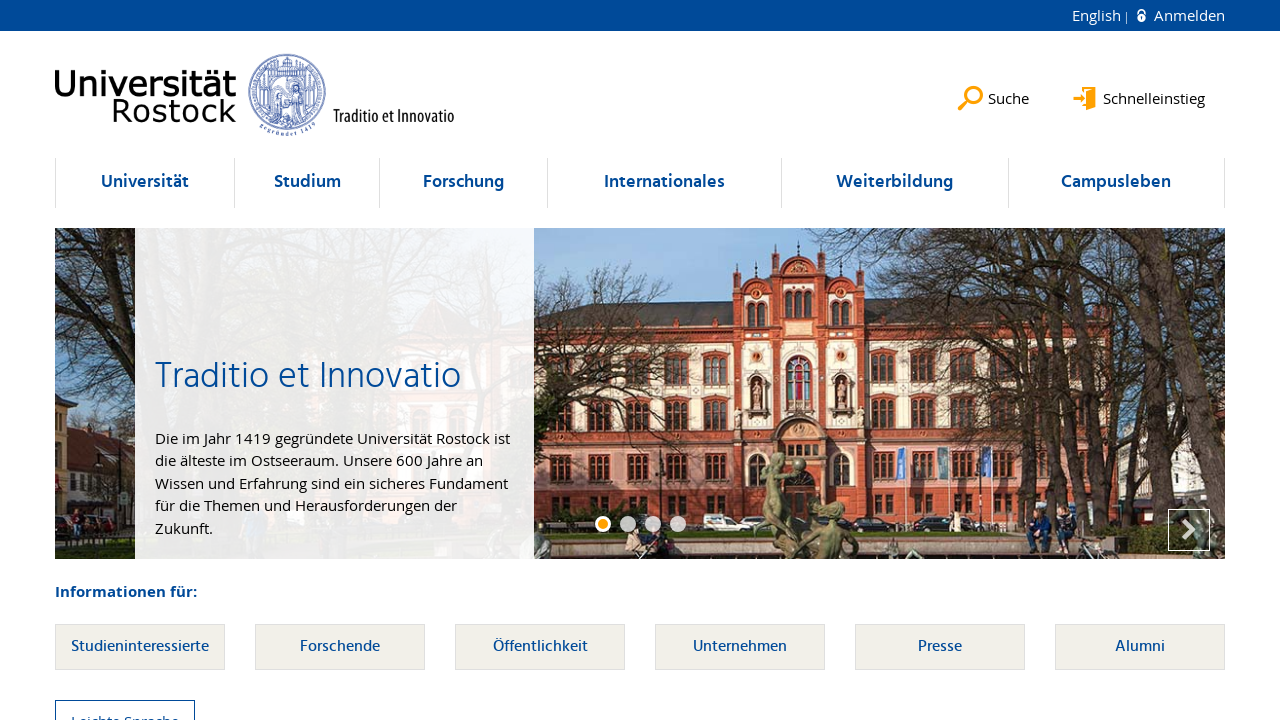

Located link element within li at index 62
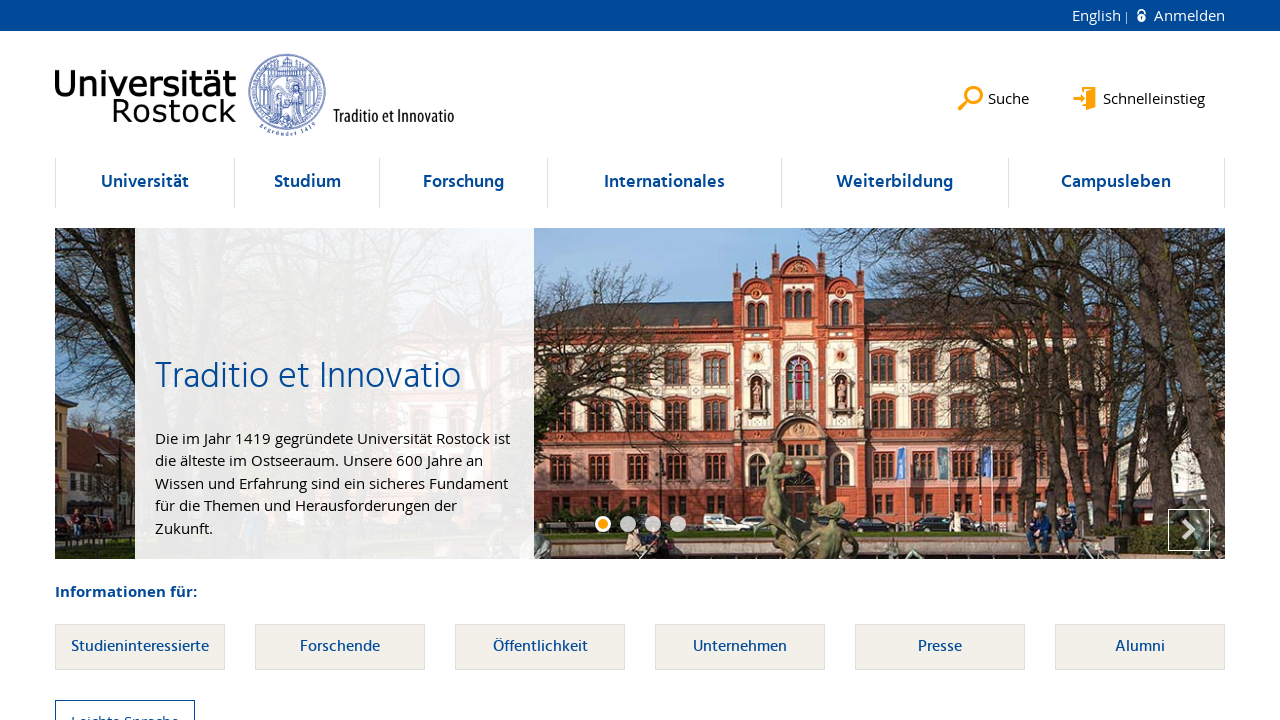

Verified li at index 62 contains at least one link element
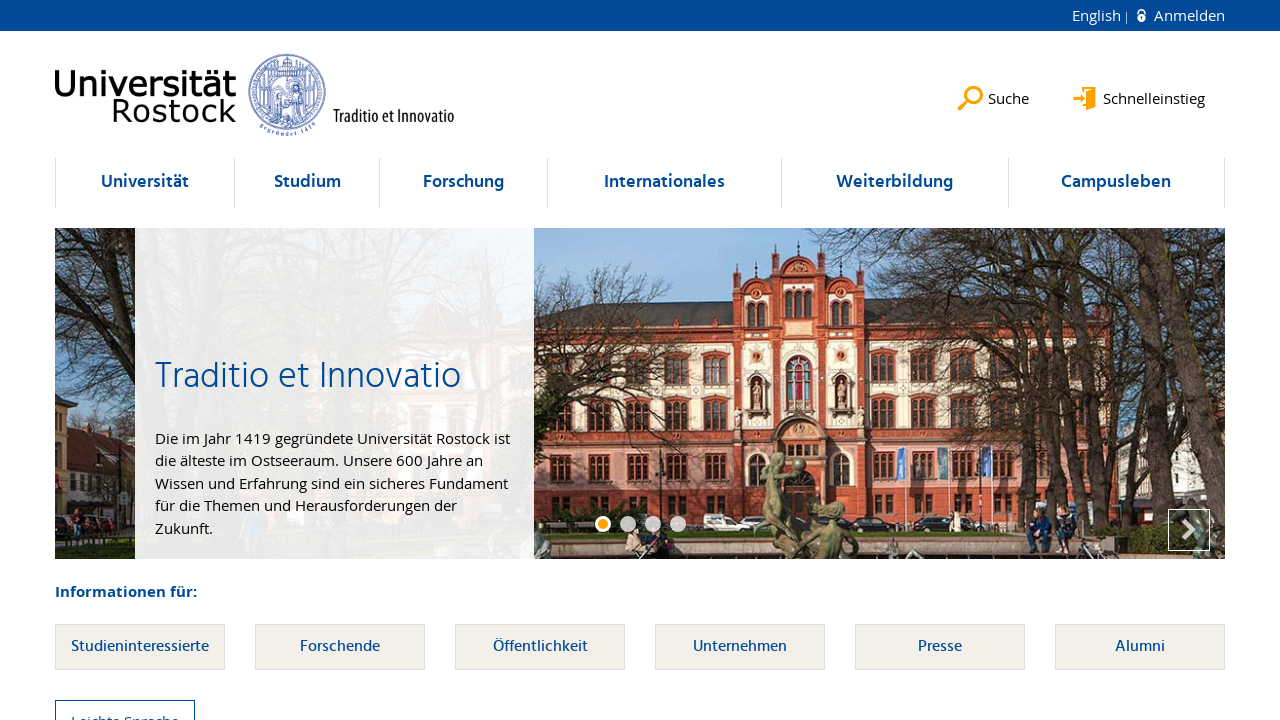

Selected li element at index 63
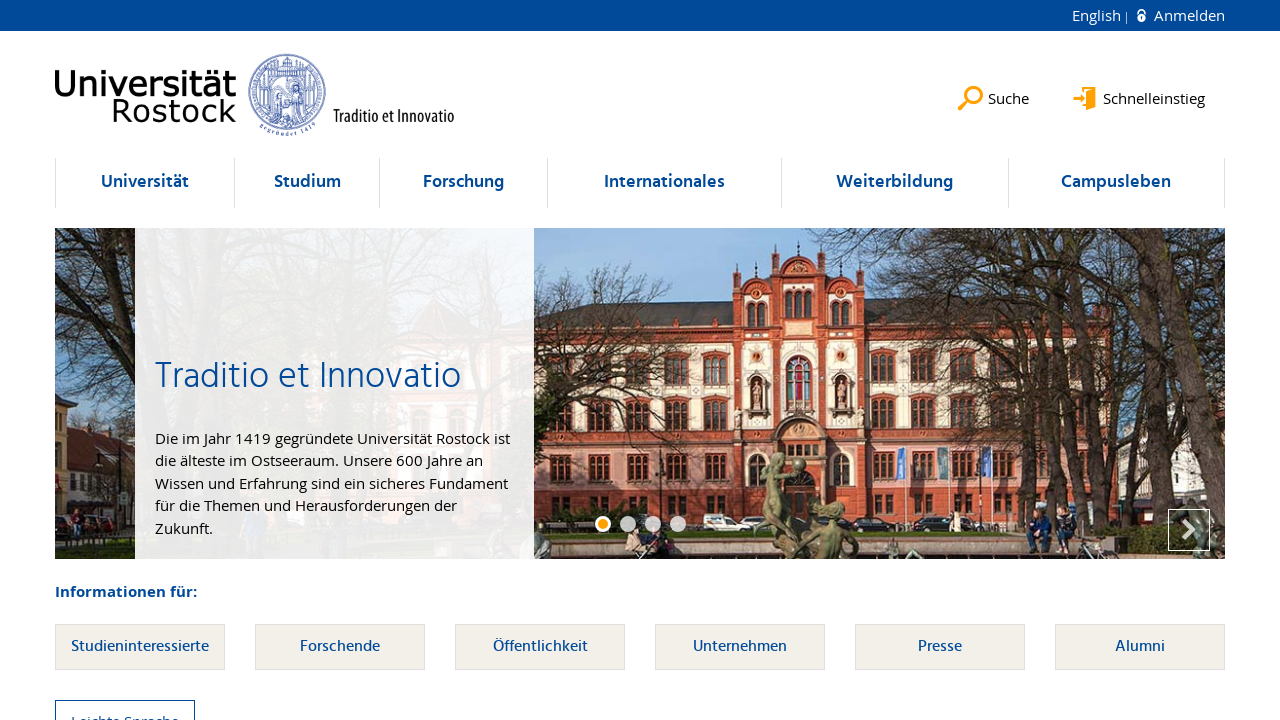

Located link element within li at index 63
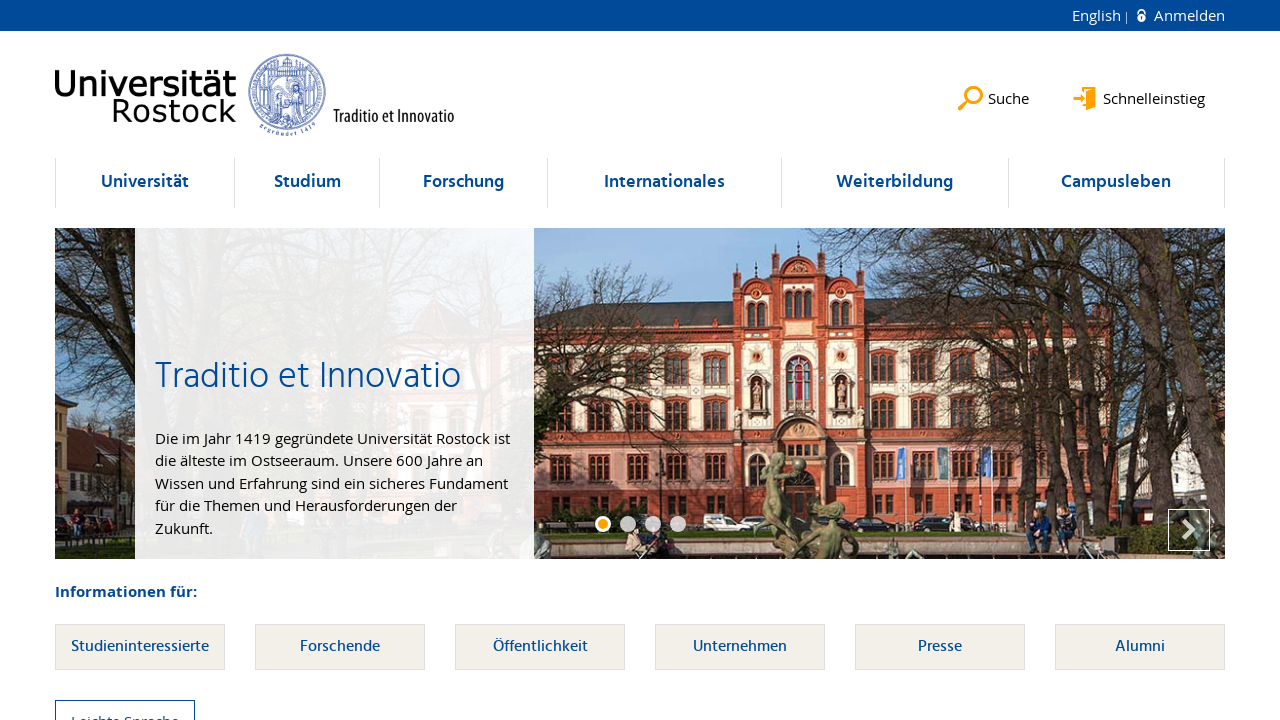

Verified li at index 63 contains at least one link element
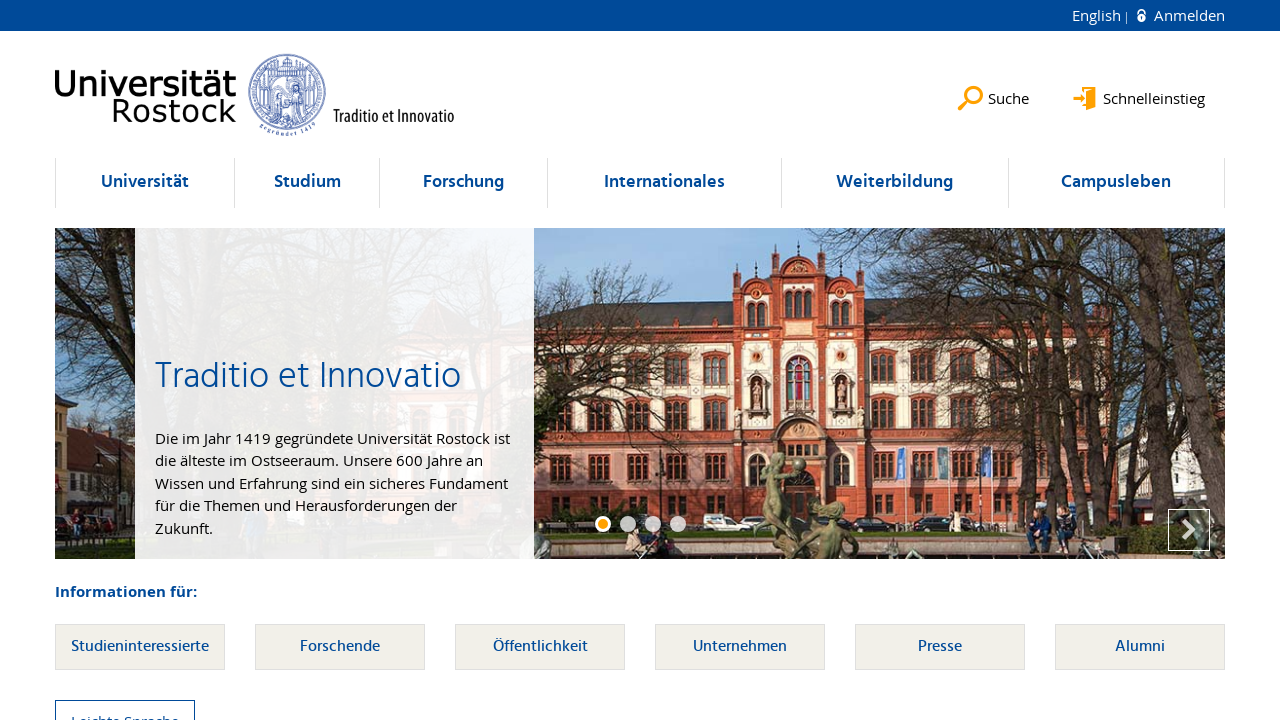

Selected li element at index 64
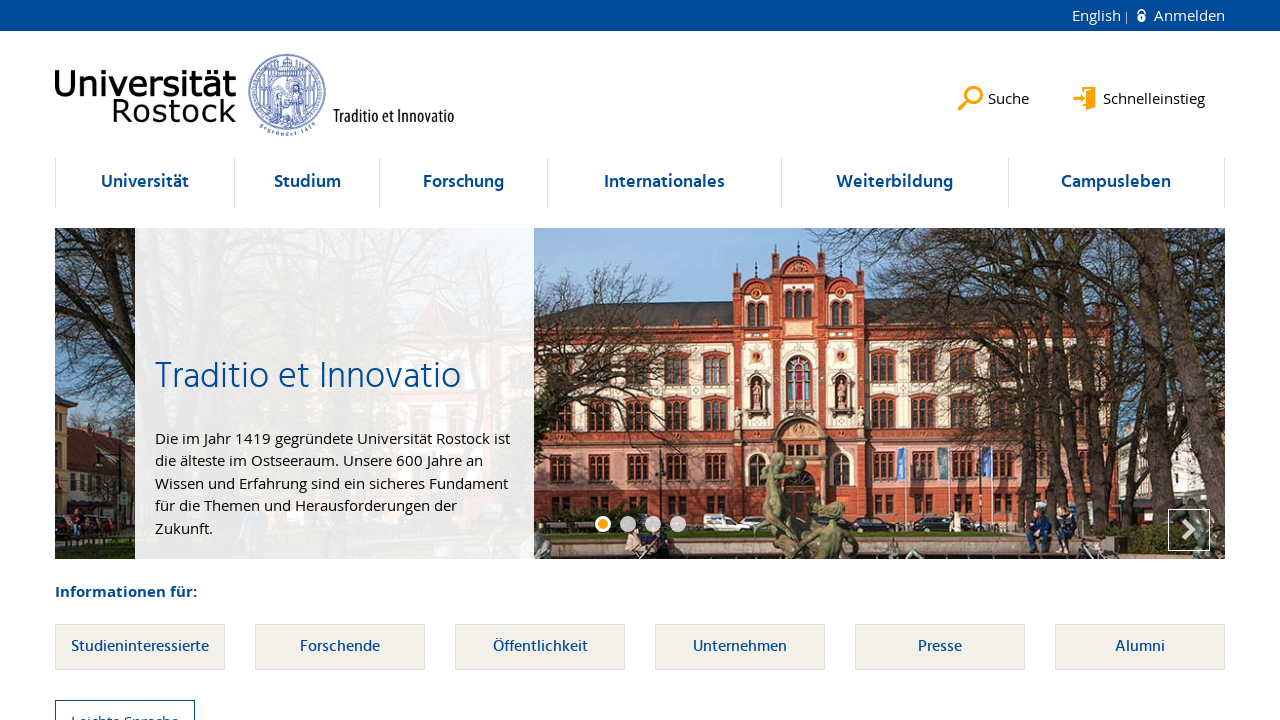

Located link element within li at index 64
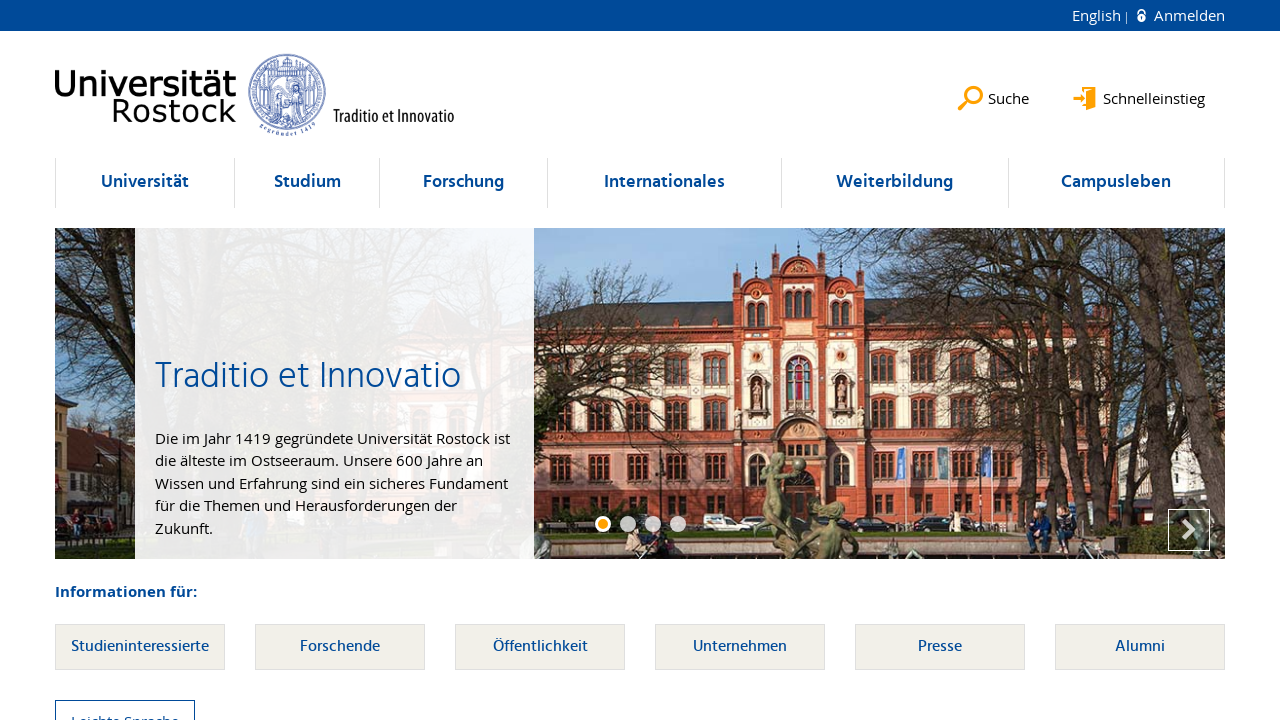

Verified li at index 64 contains at least one link element
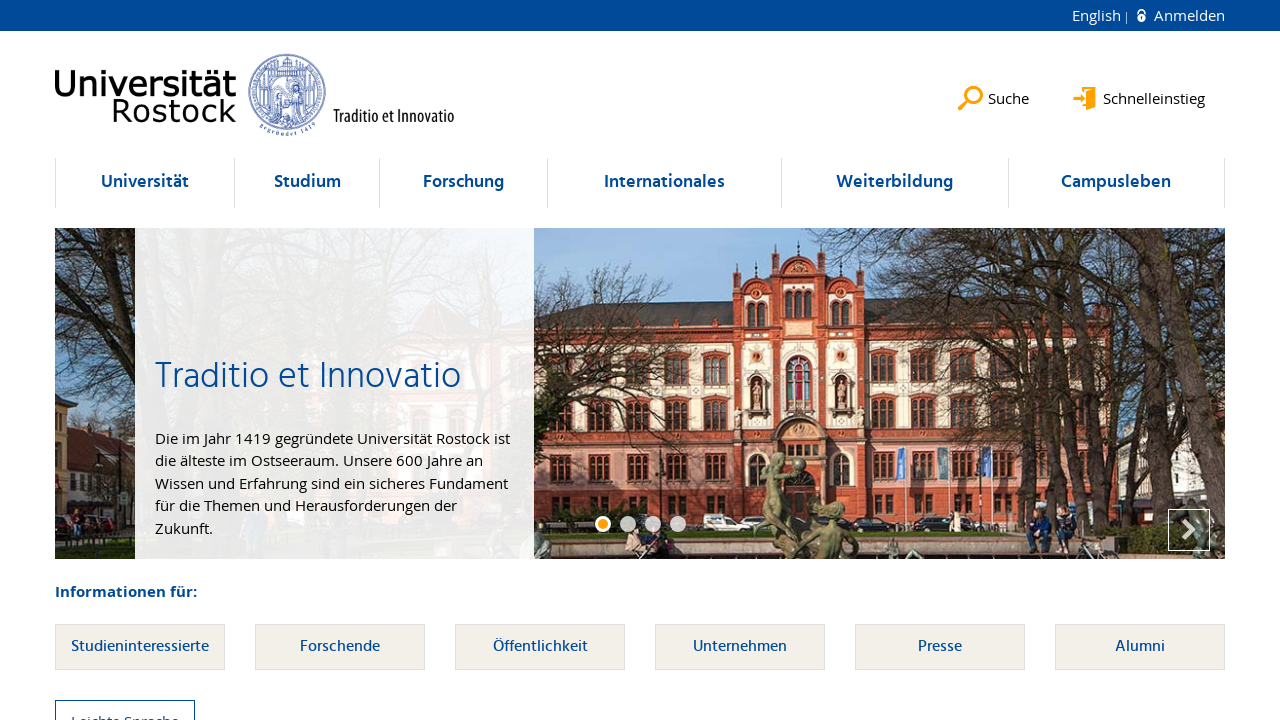

Selected li element at index 65
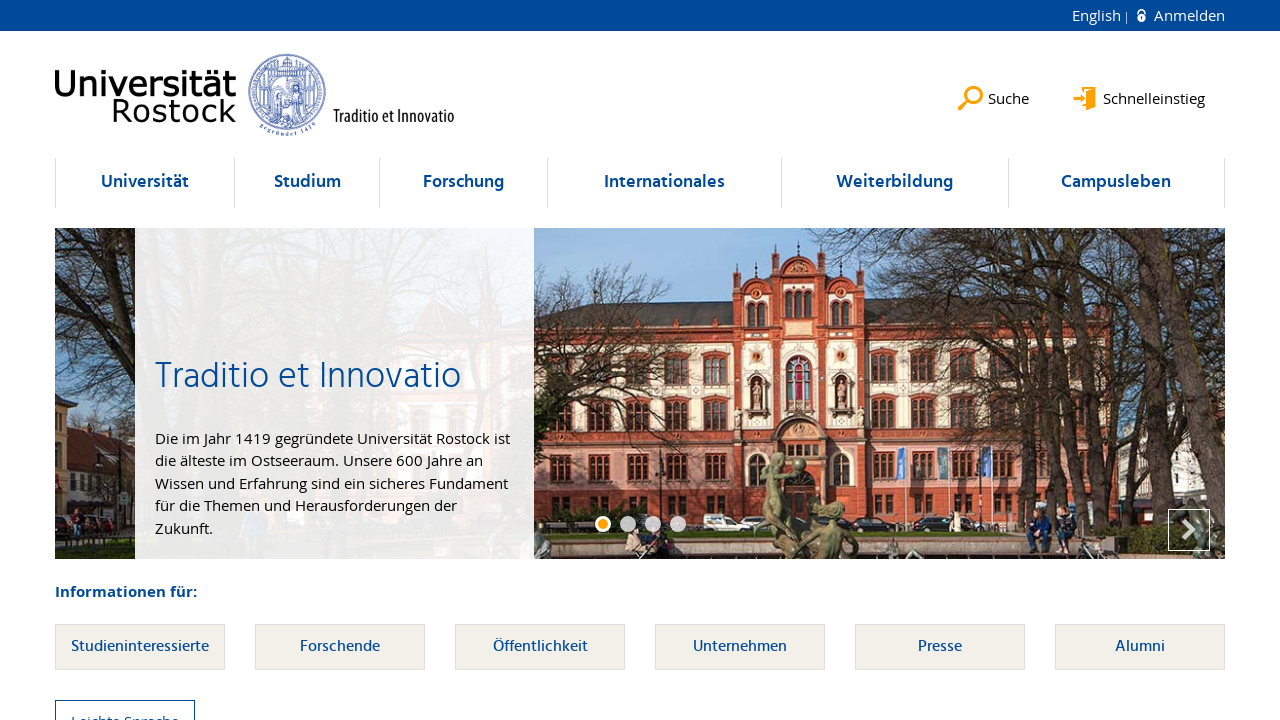

Located link element within li at index 65
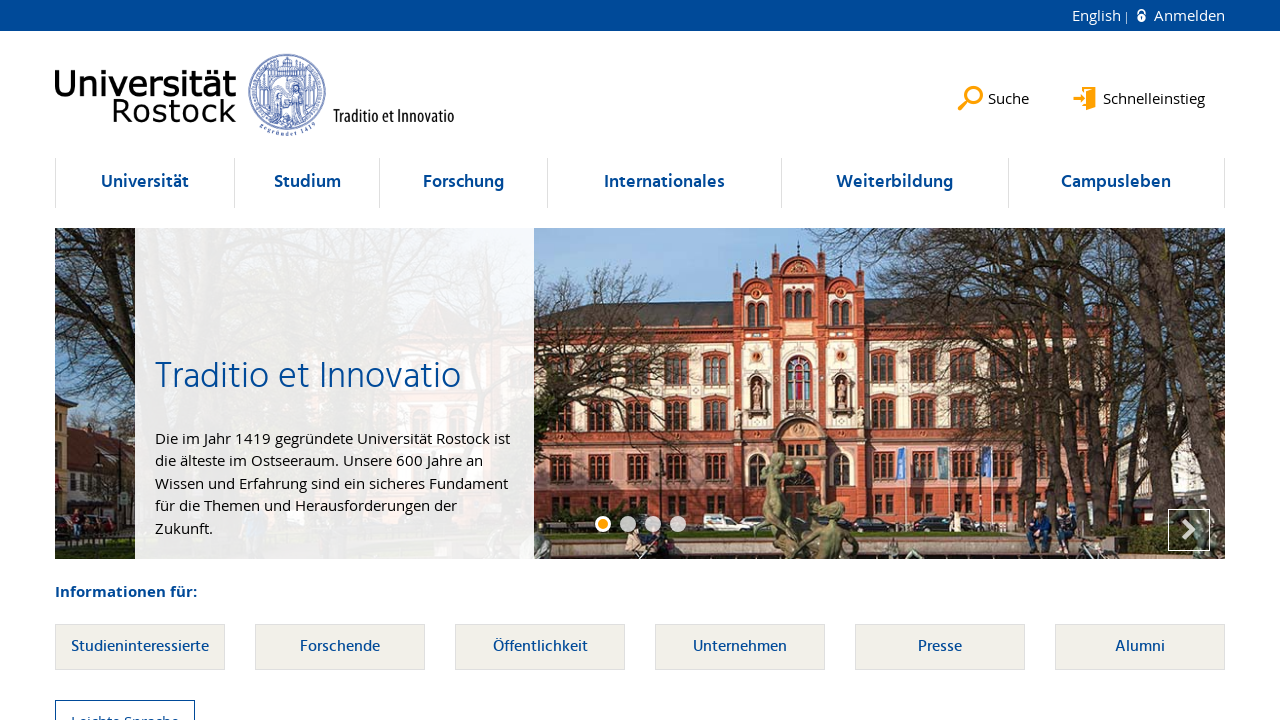

Verified li at index 65 contains at least one link element
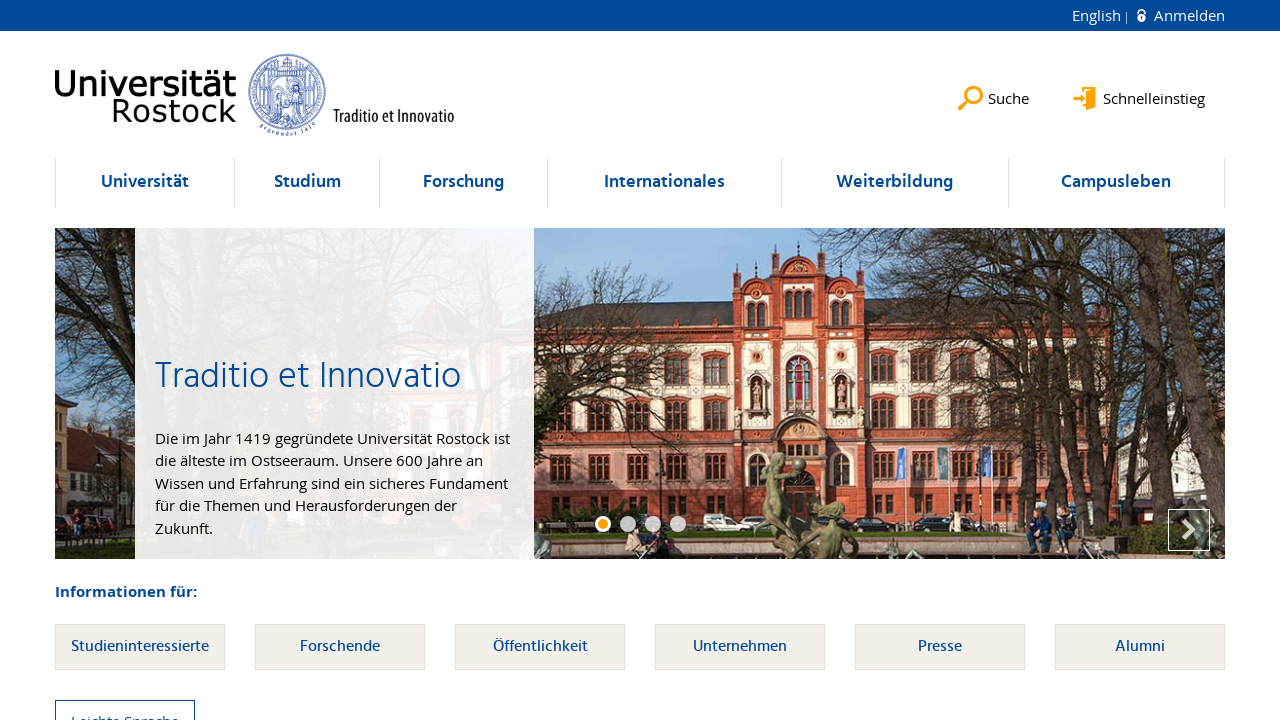

Selected li element at index 66
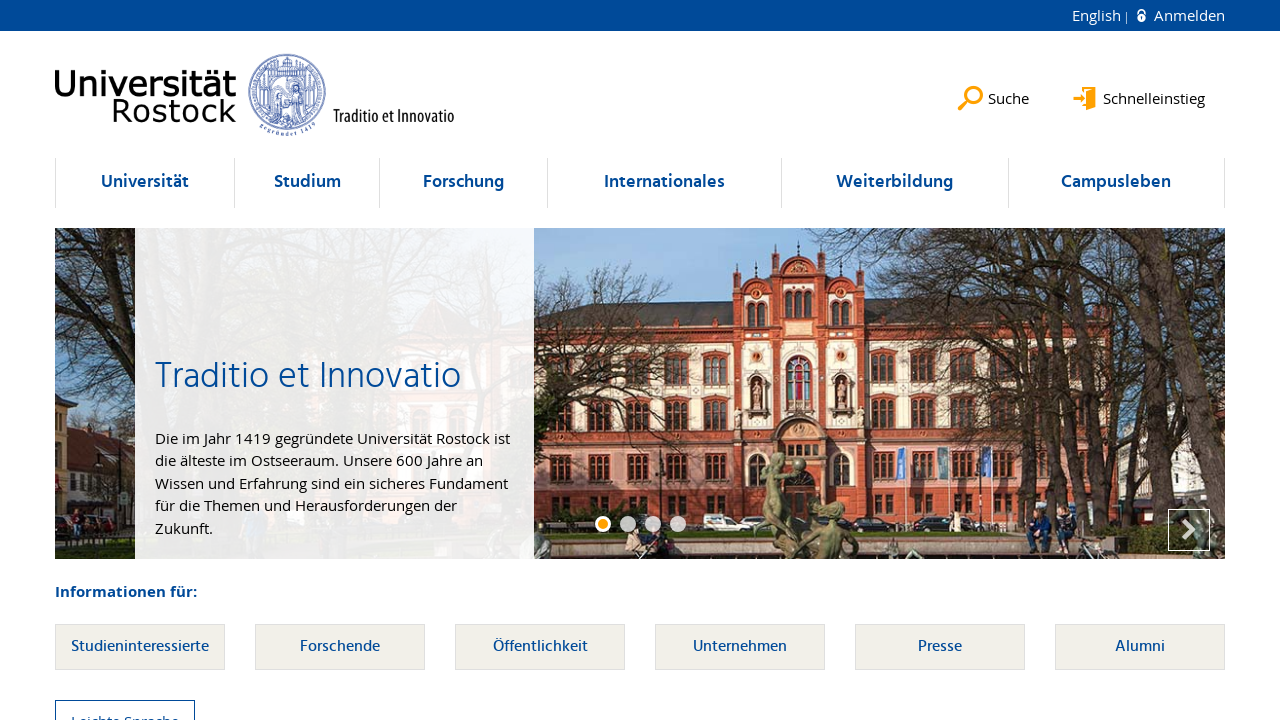

Located link element within li at index 66
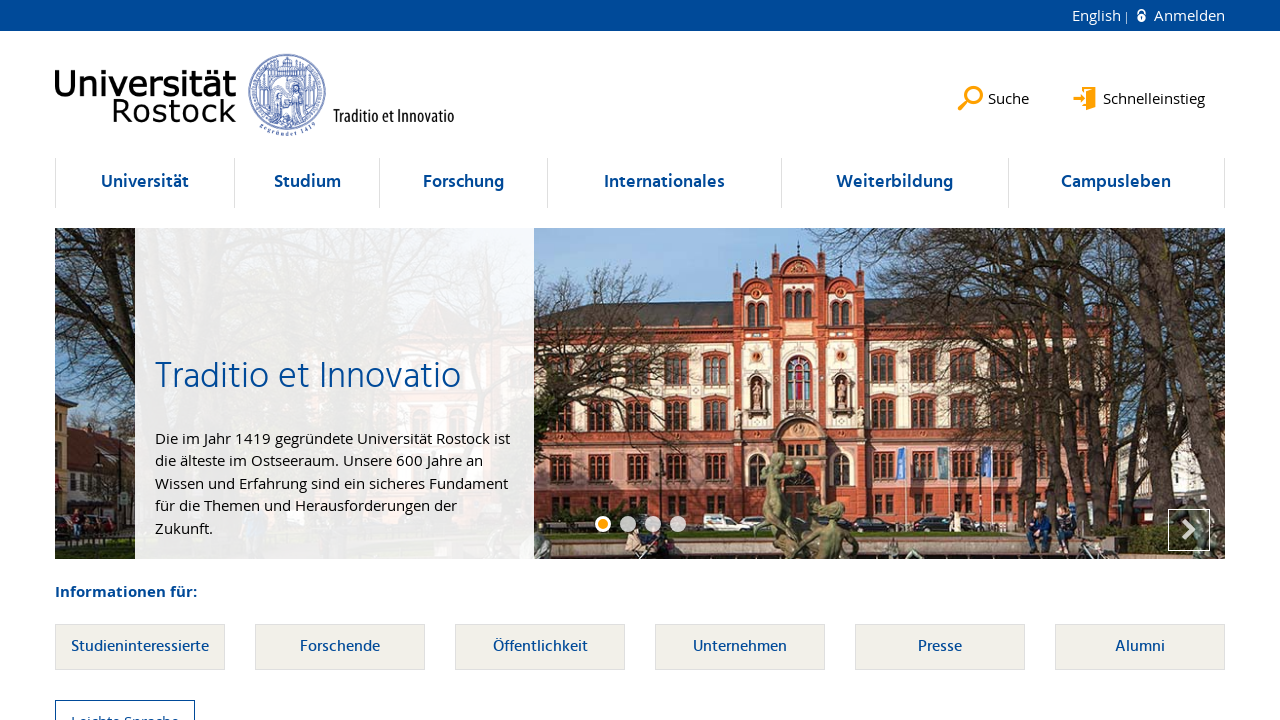

Verified li at index 66 contains at least one link element
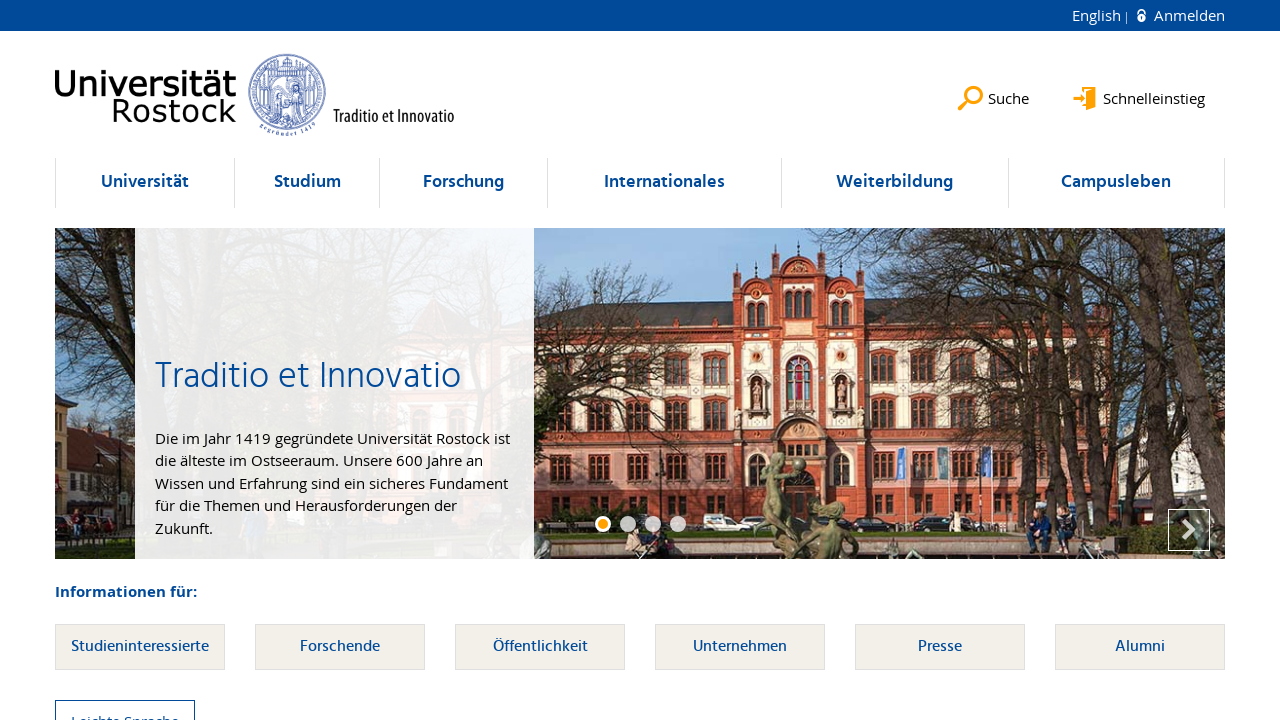

Selected li element at index 67
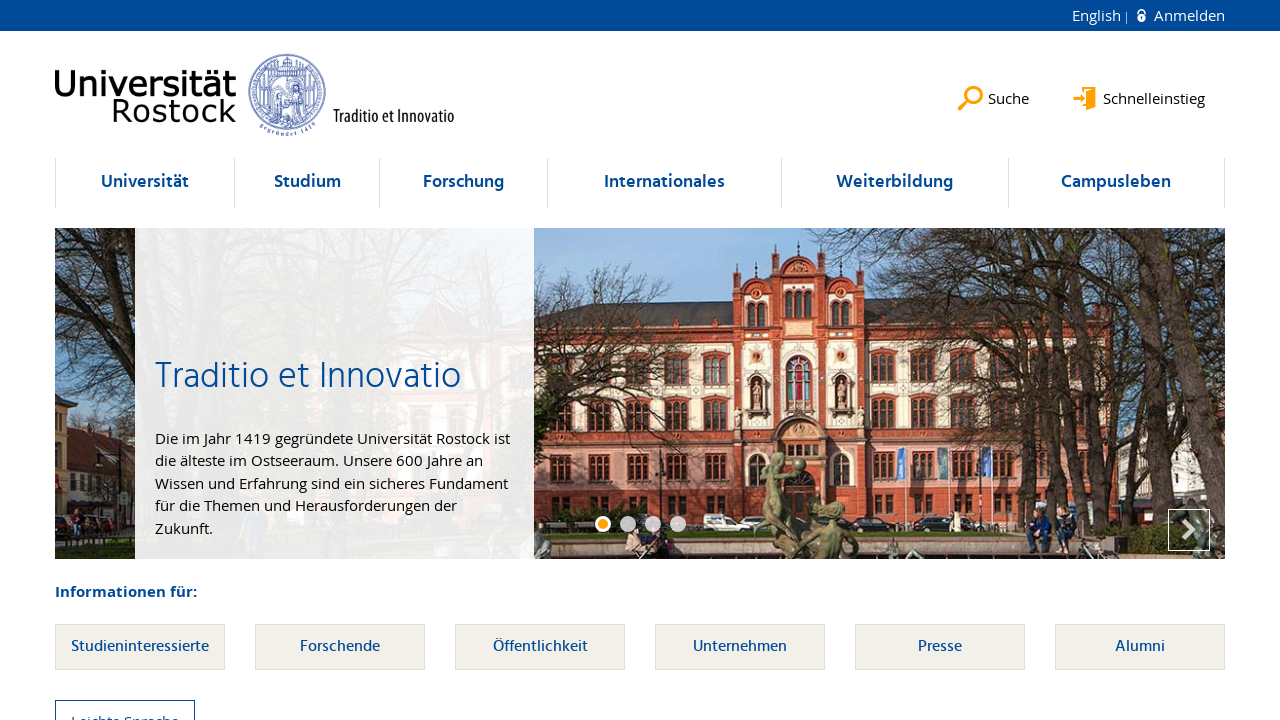

Located link element within li at index 67
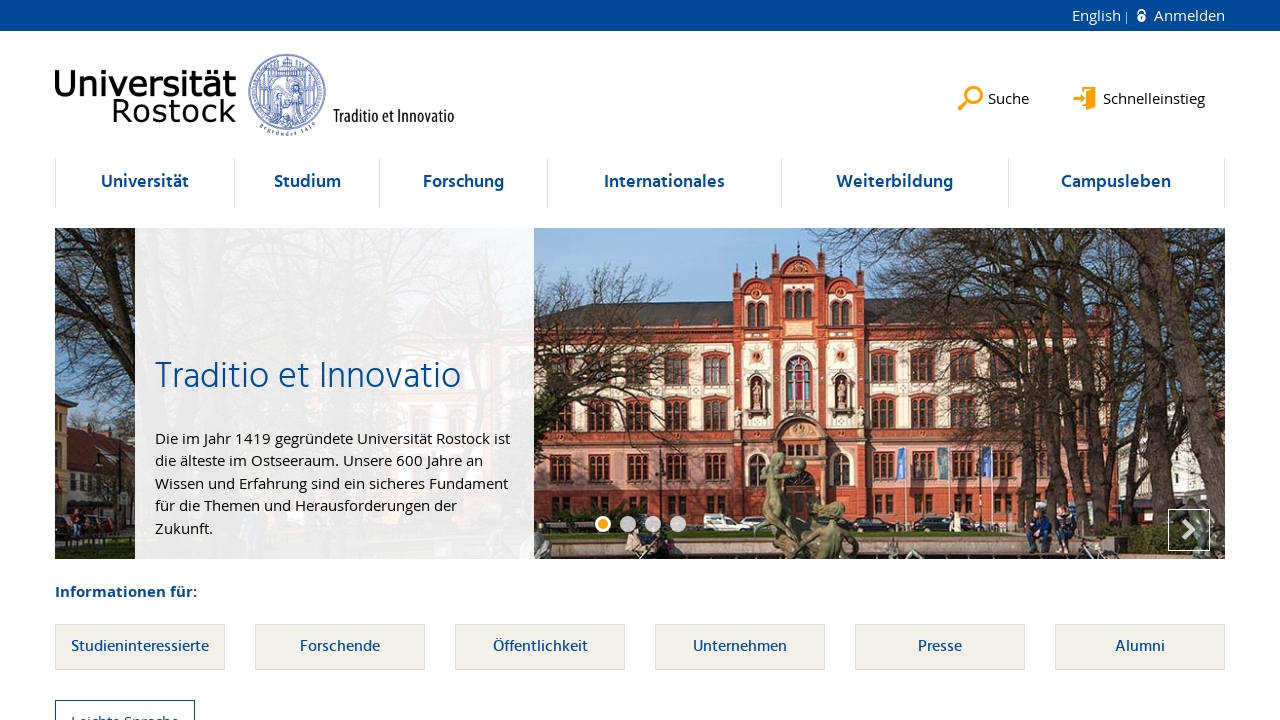

Verified li at index 67 contains at least one link element
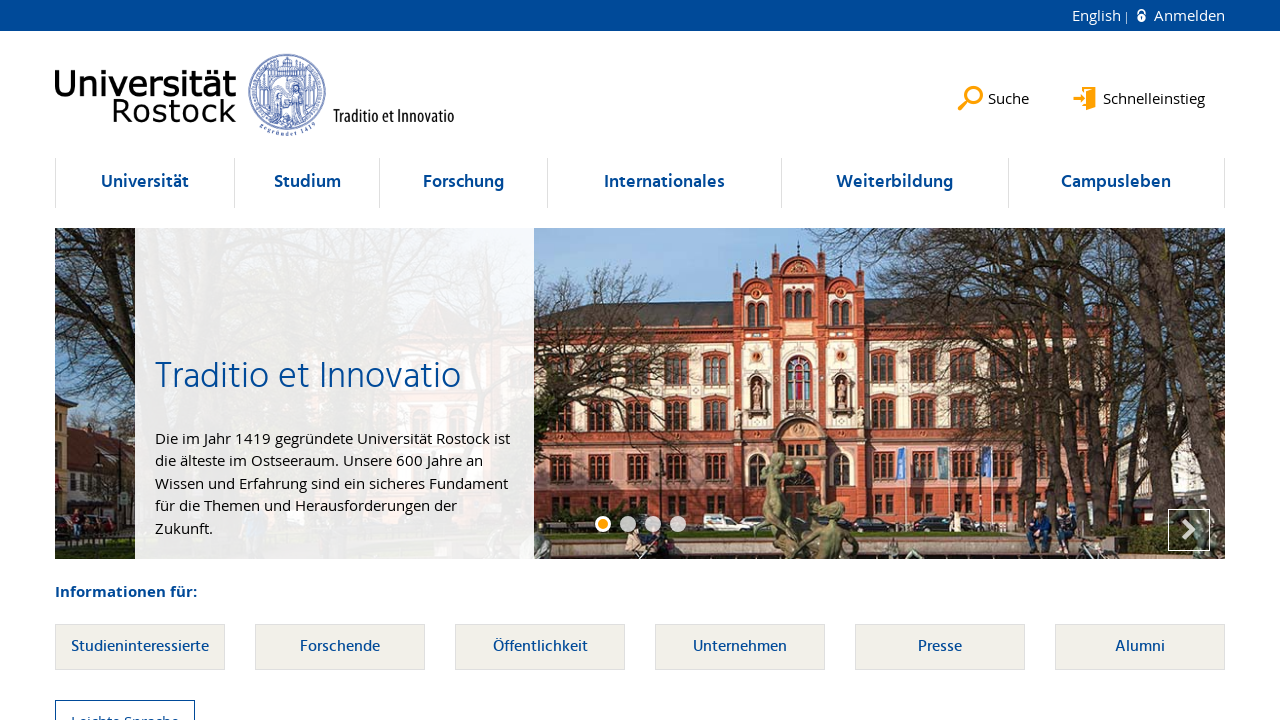

Selected li element at index 68
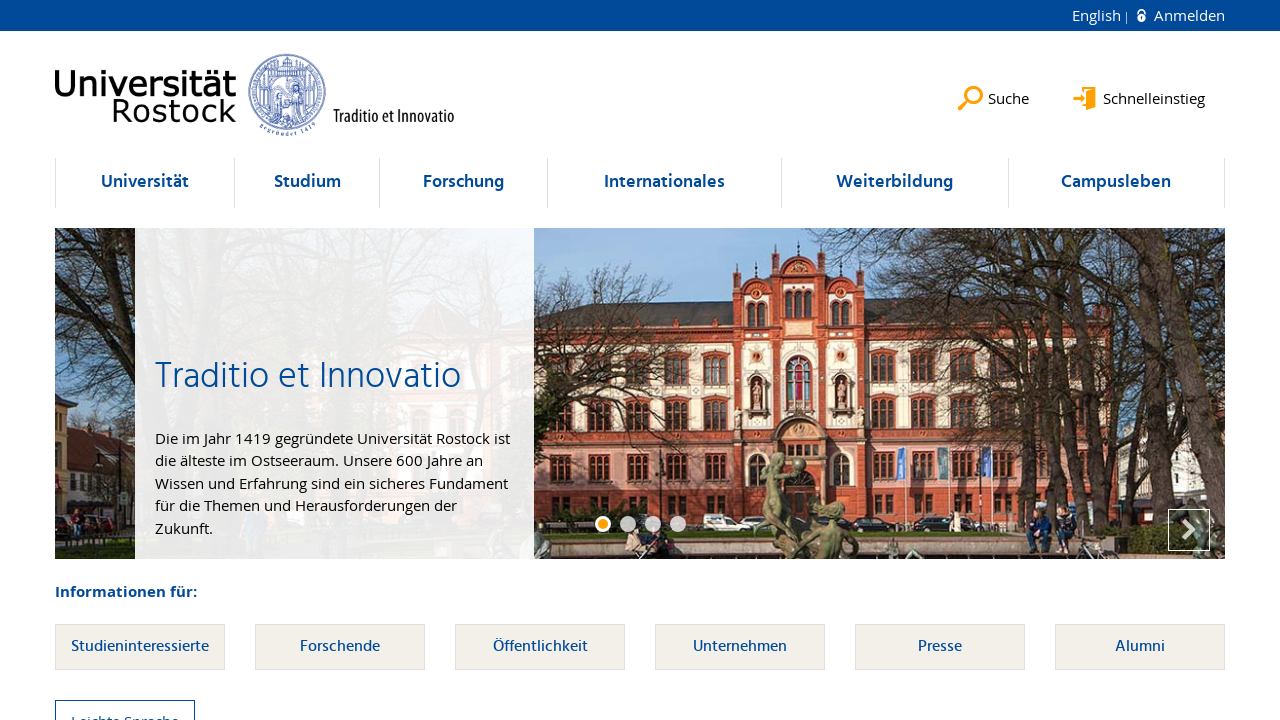

Located link element within li at index 68
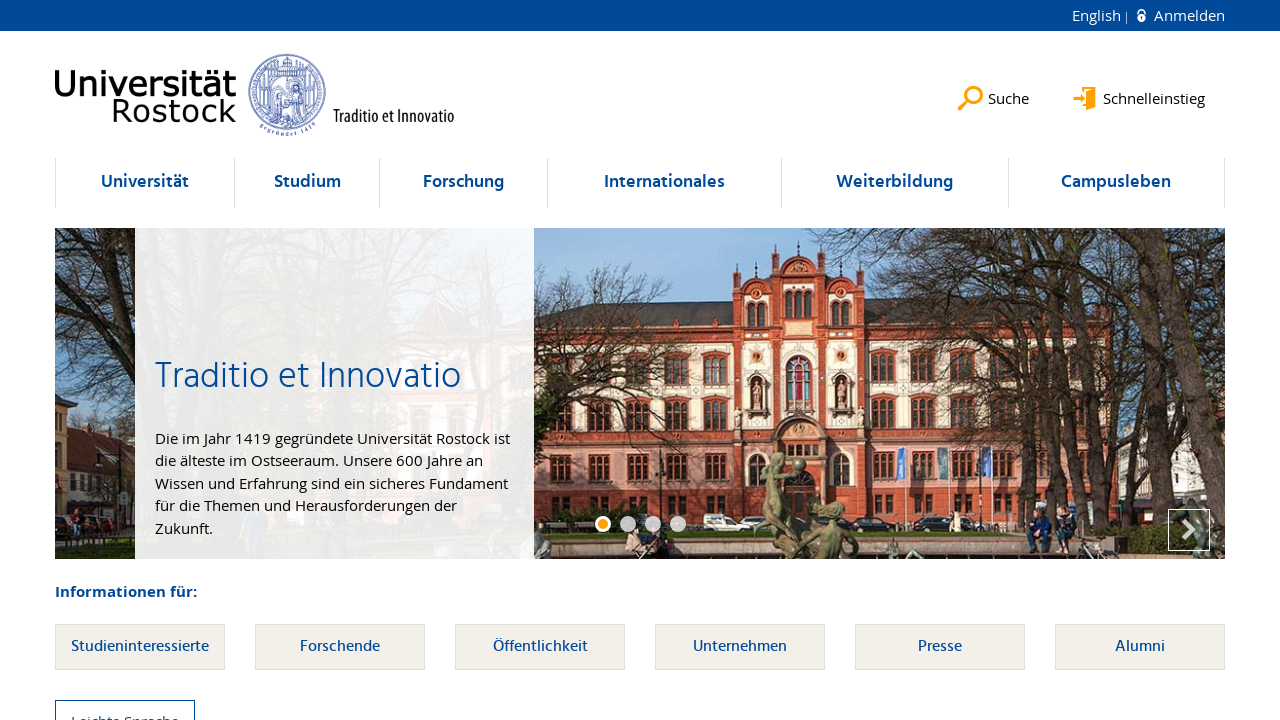

Verified li at index 68 contains at least one link element
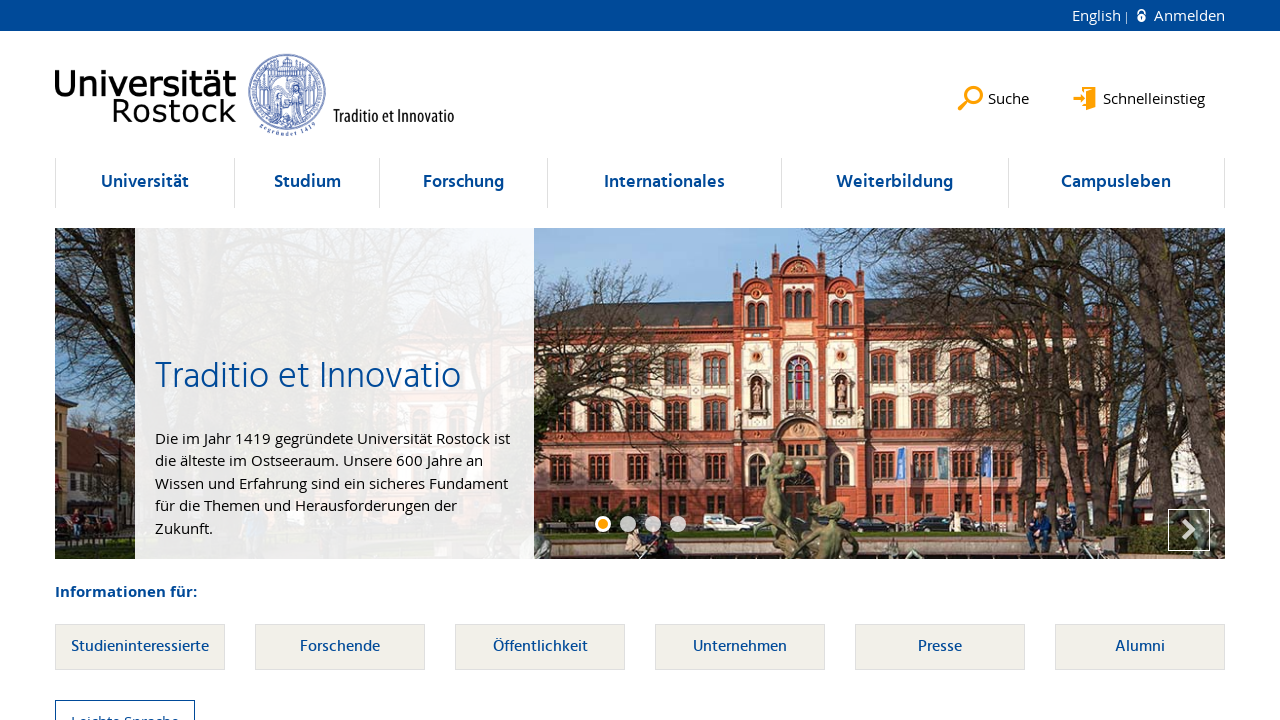

Selected li element at index 69
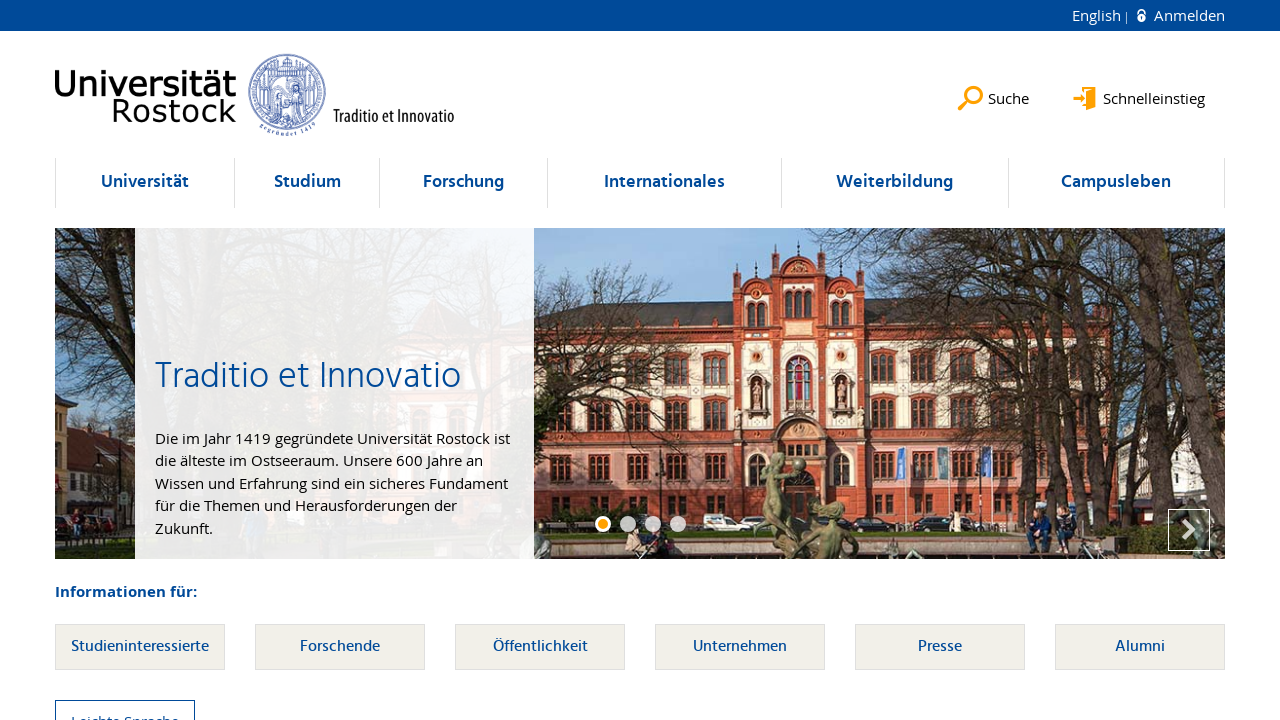

Located link element within li at index 69
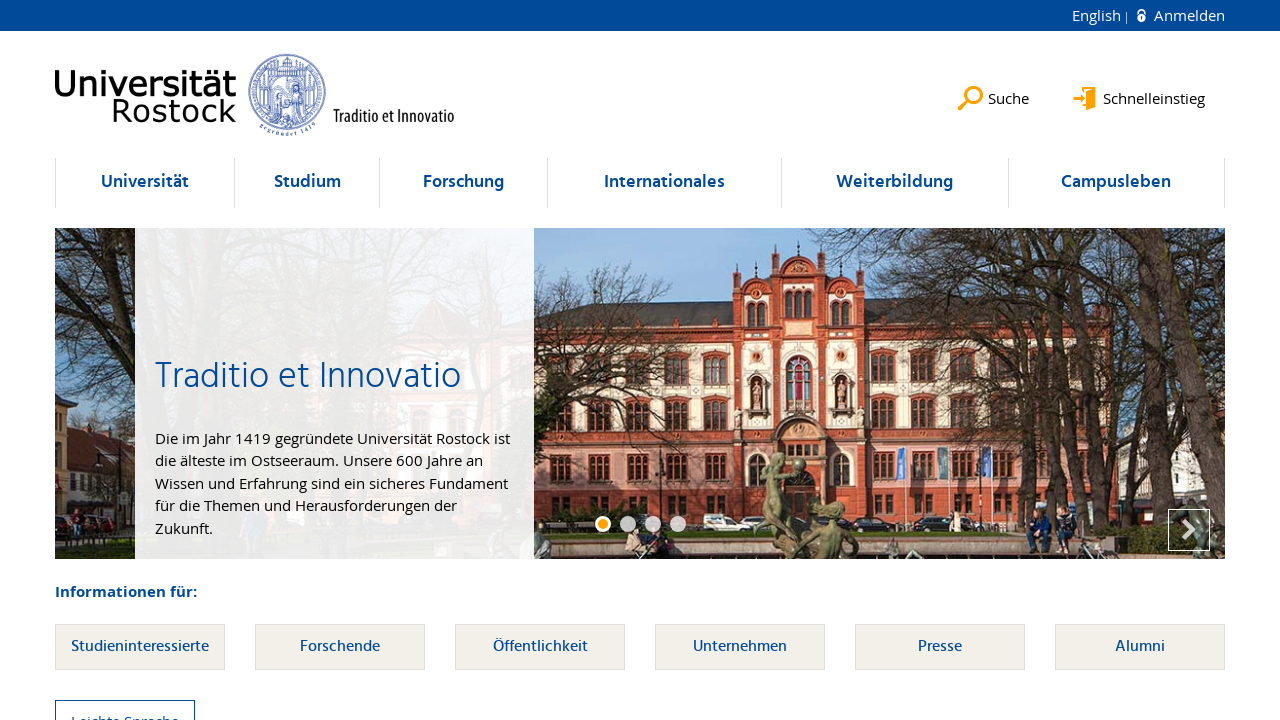

Verified li at index 69 contains at least one link element
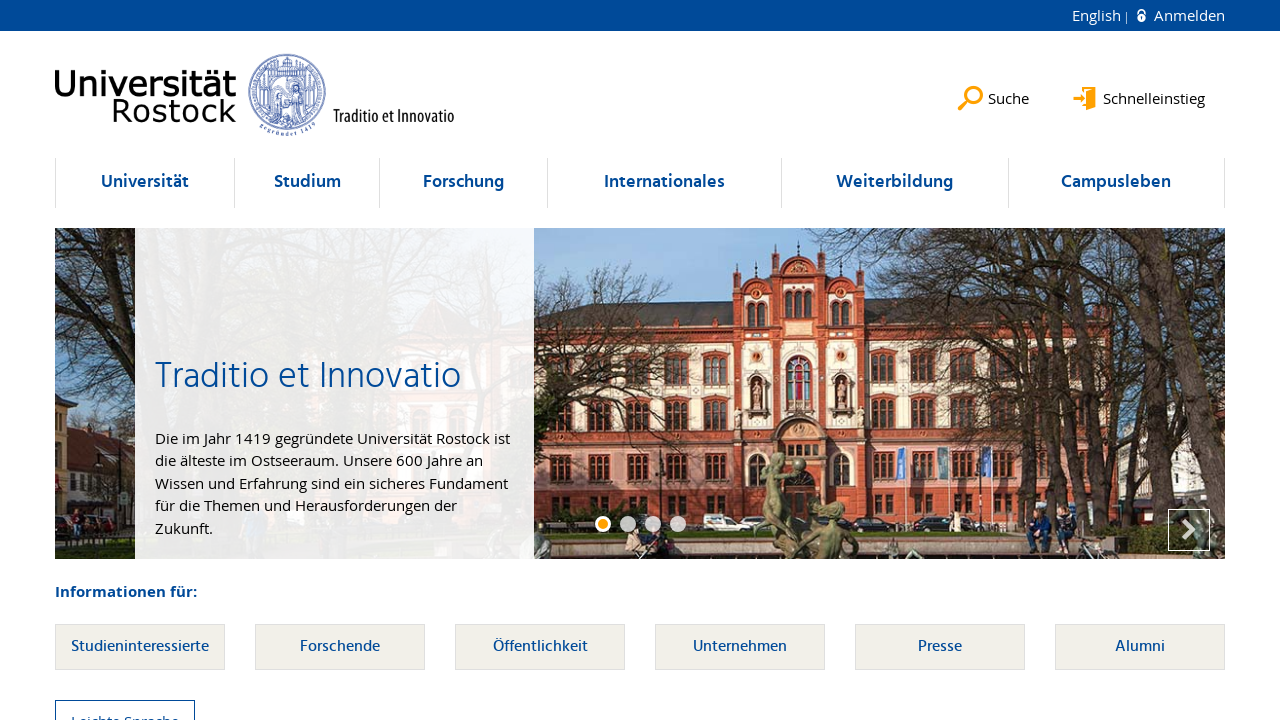

Selected li element at index 70
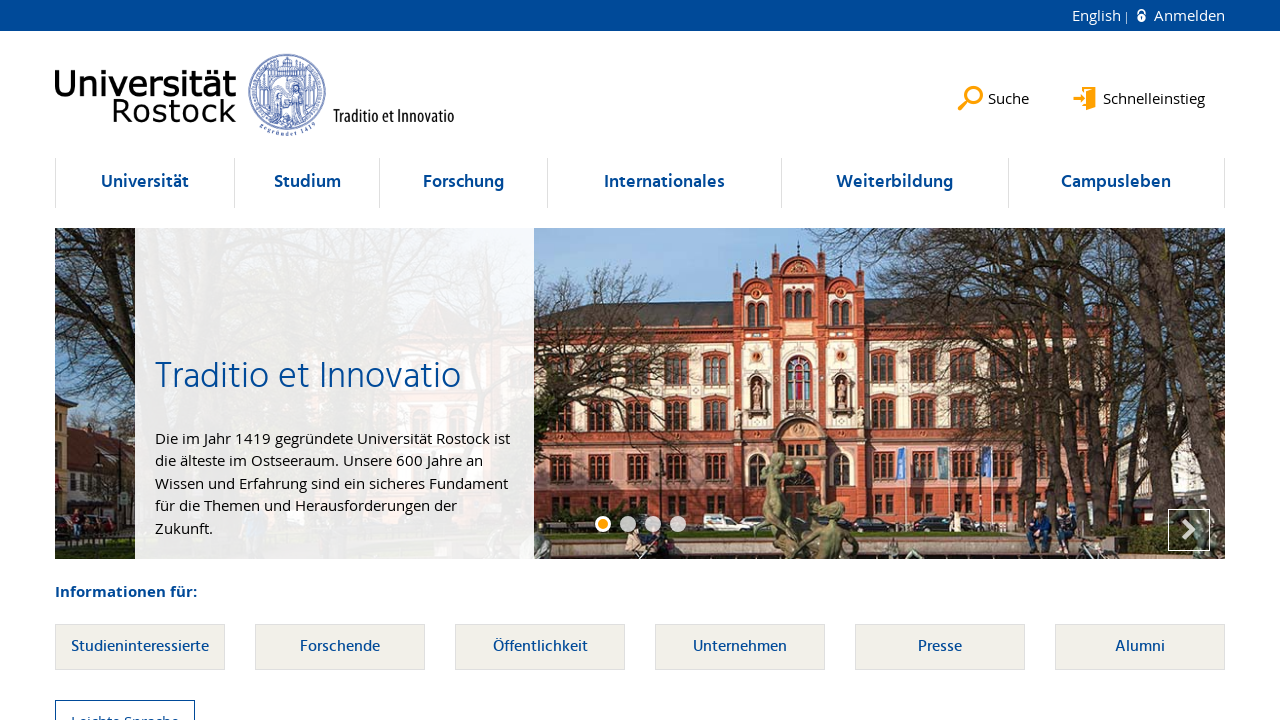

Located link element within li at index 70
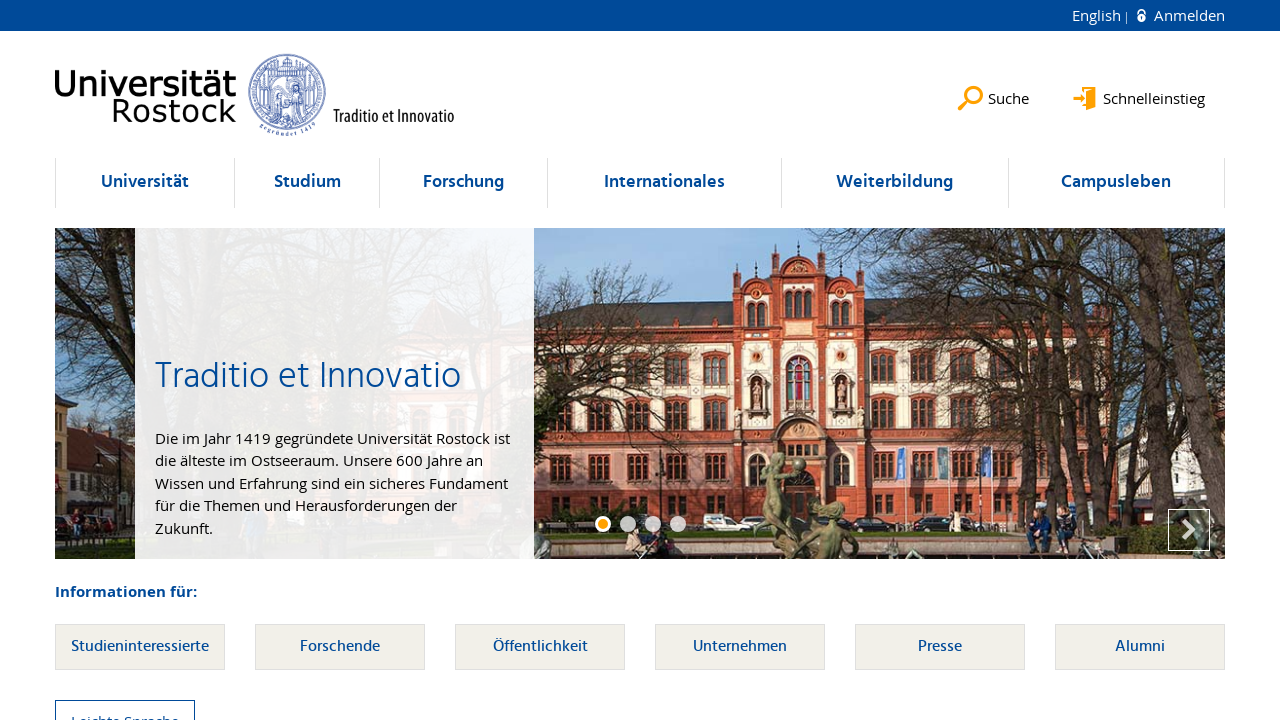

Verified li at index 70 contains at least one link element
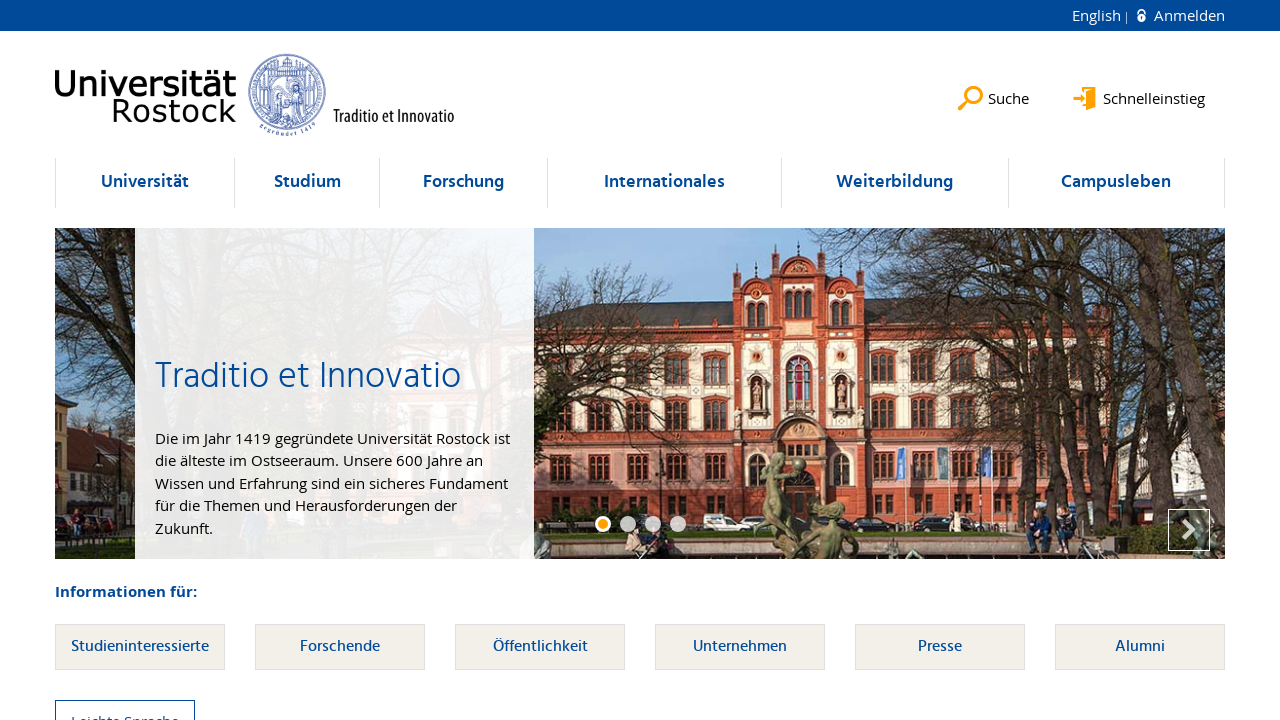

Selected li element at index 71
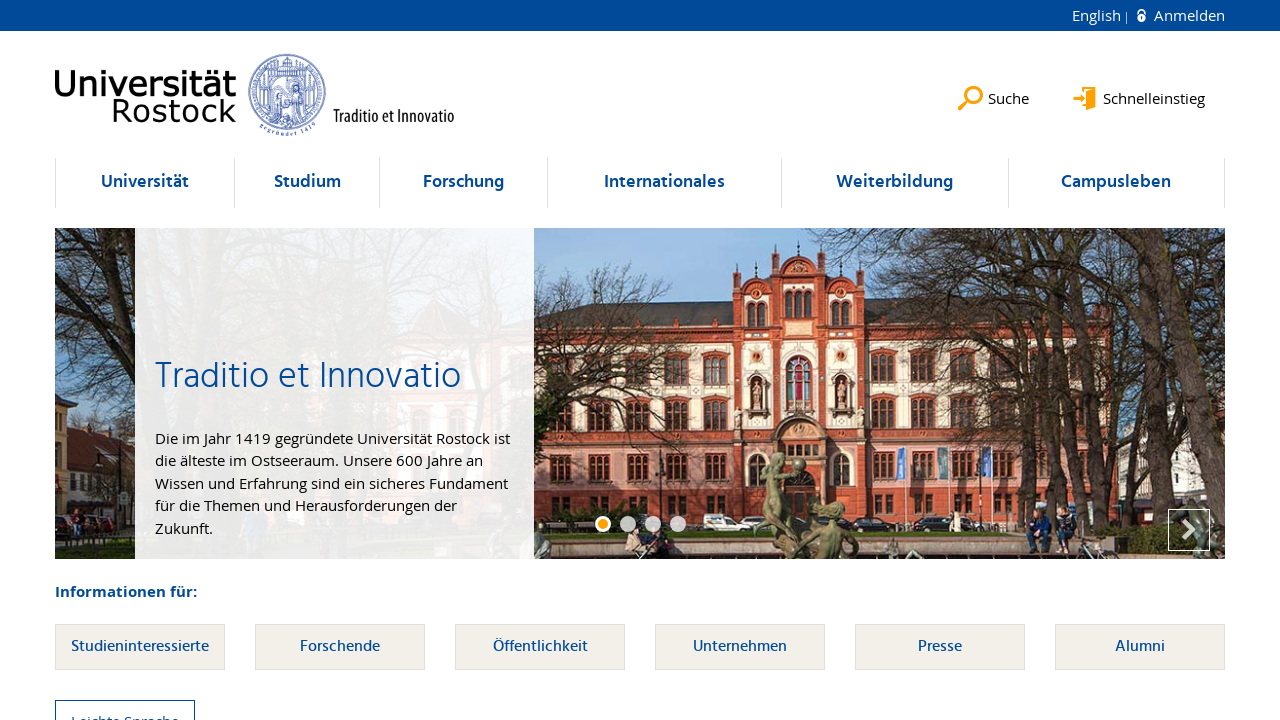

Located link element within li at index 71
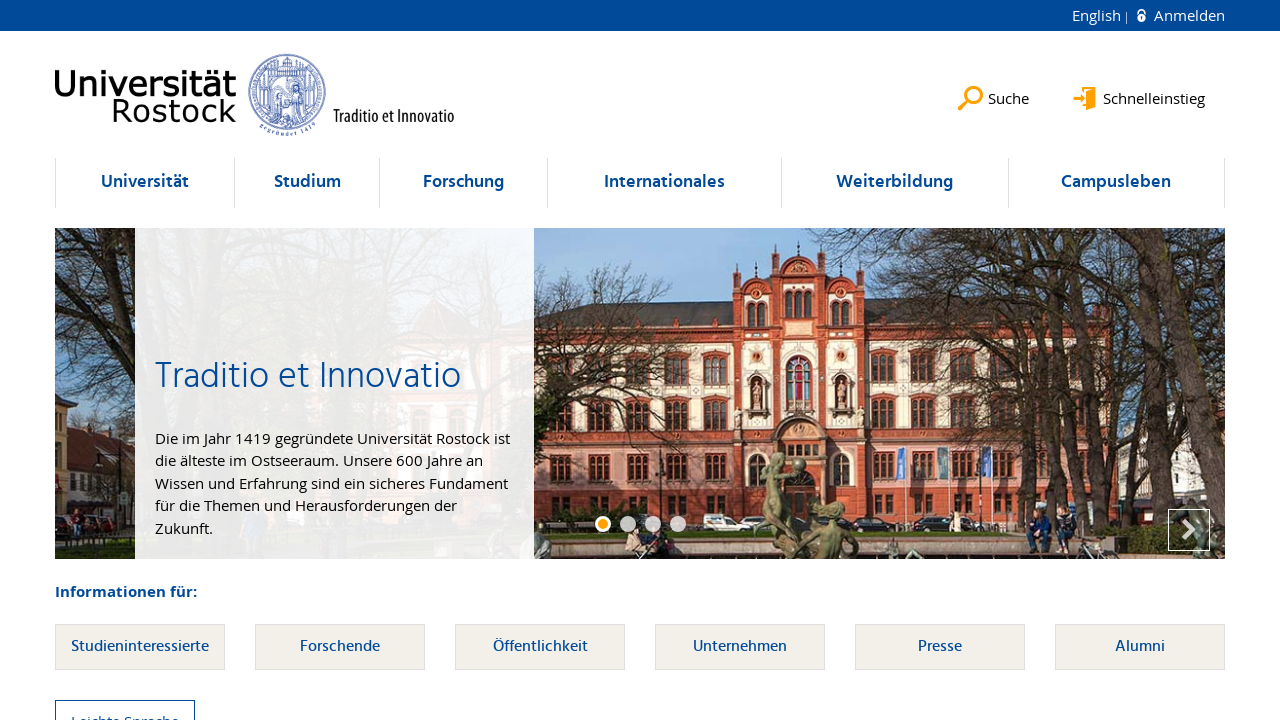

Verified li at index 71 contains at least one link element
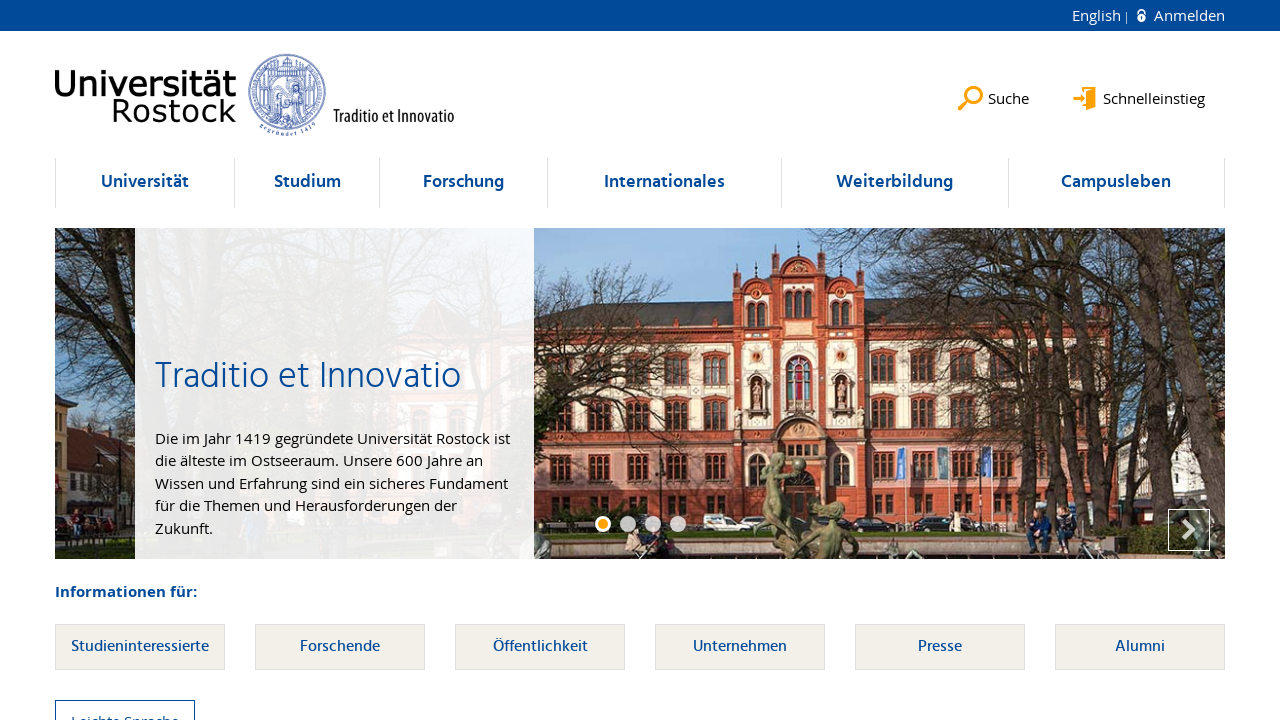

Selected li element at index 72
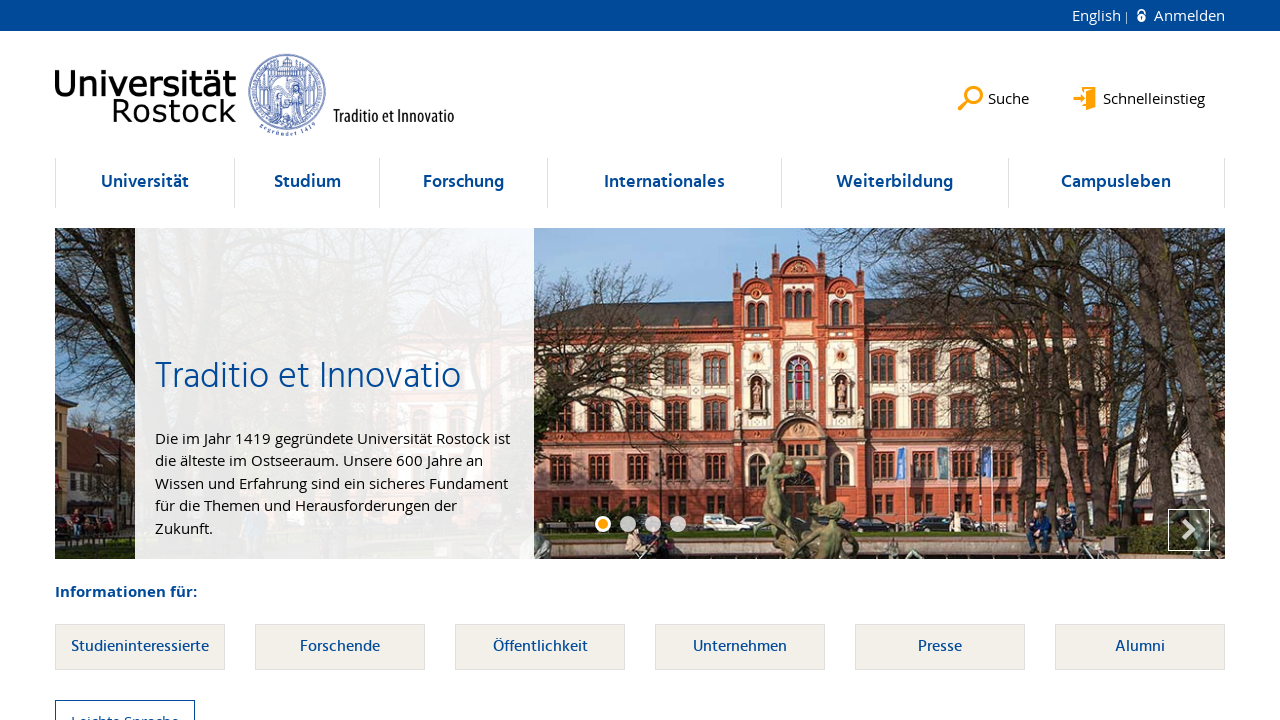

Located link element within li at index 72
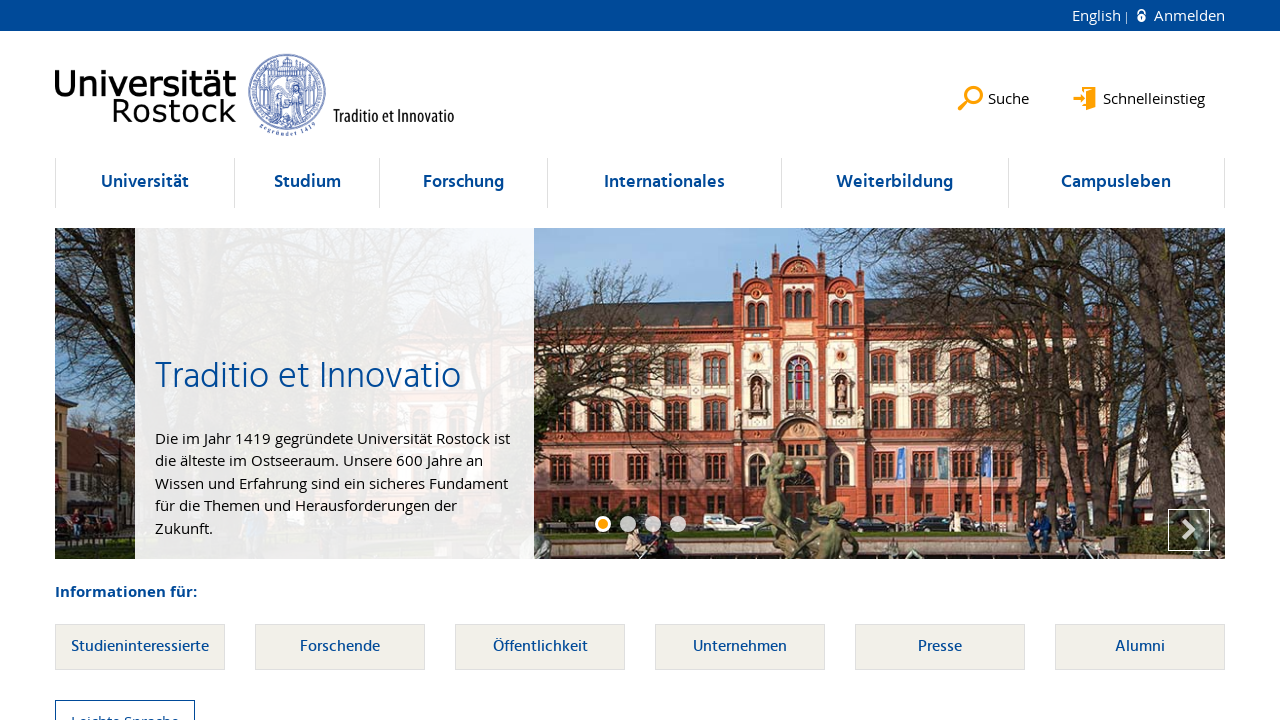

Verified li at index 72 contains at least one link element
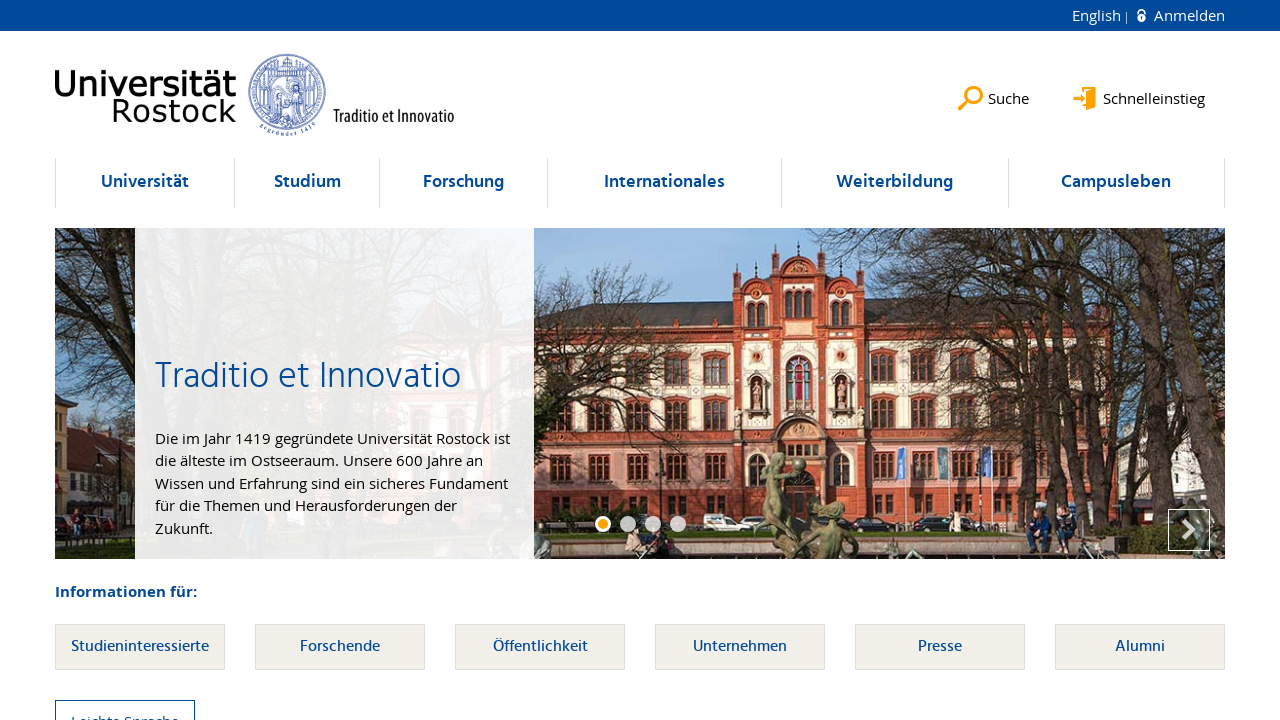

Selected li element at index 73
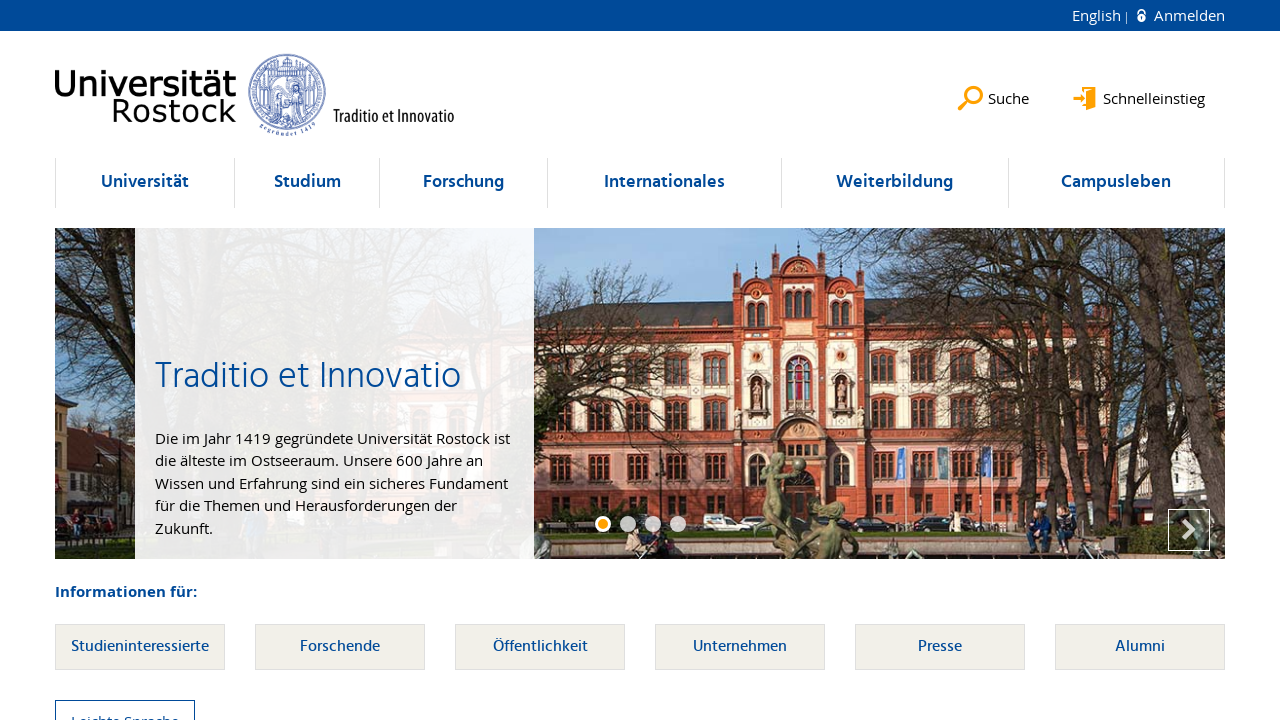

Located link element within li at index 73
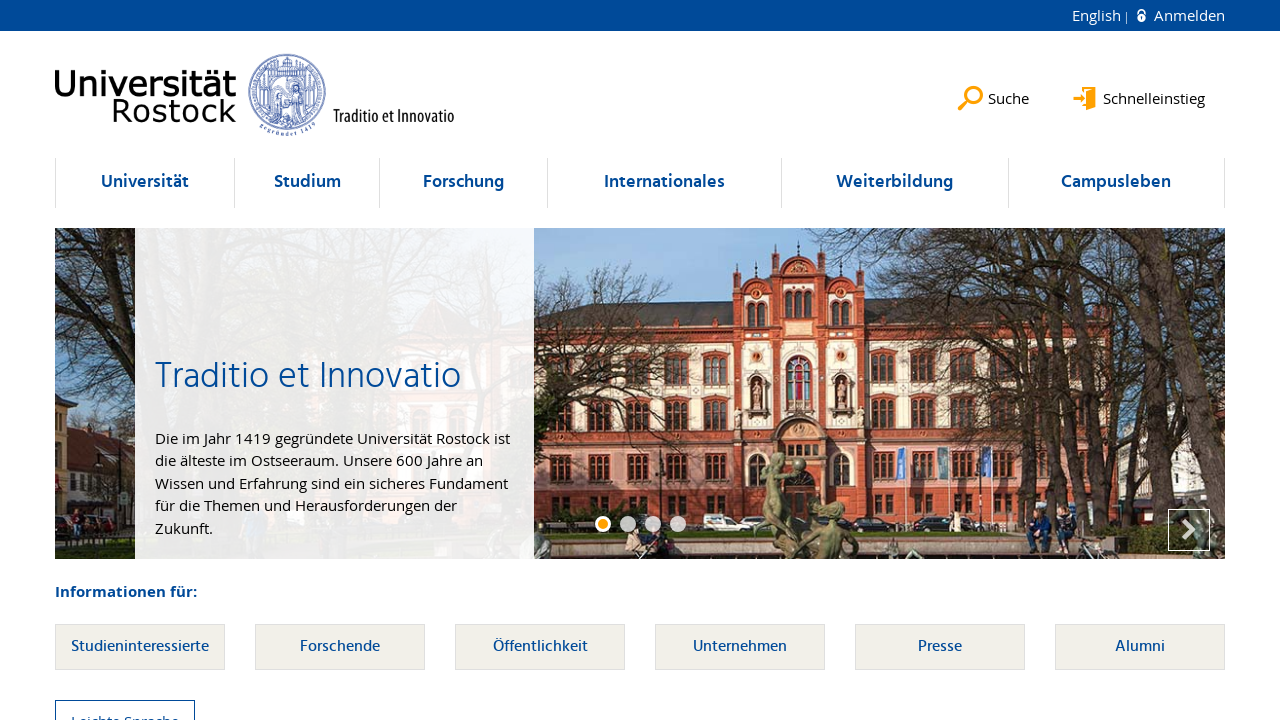

Verified li at index 73 contains at least one link element
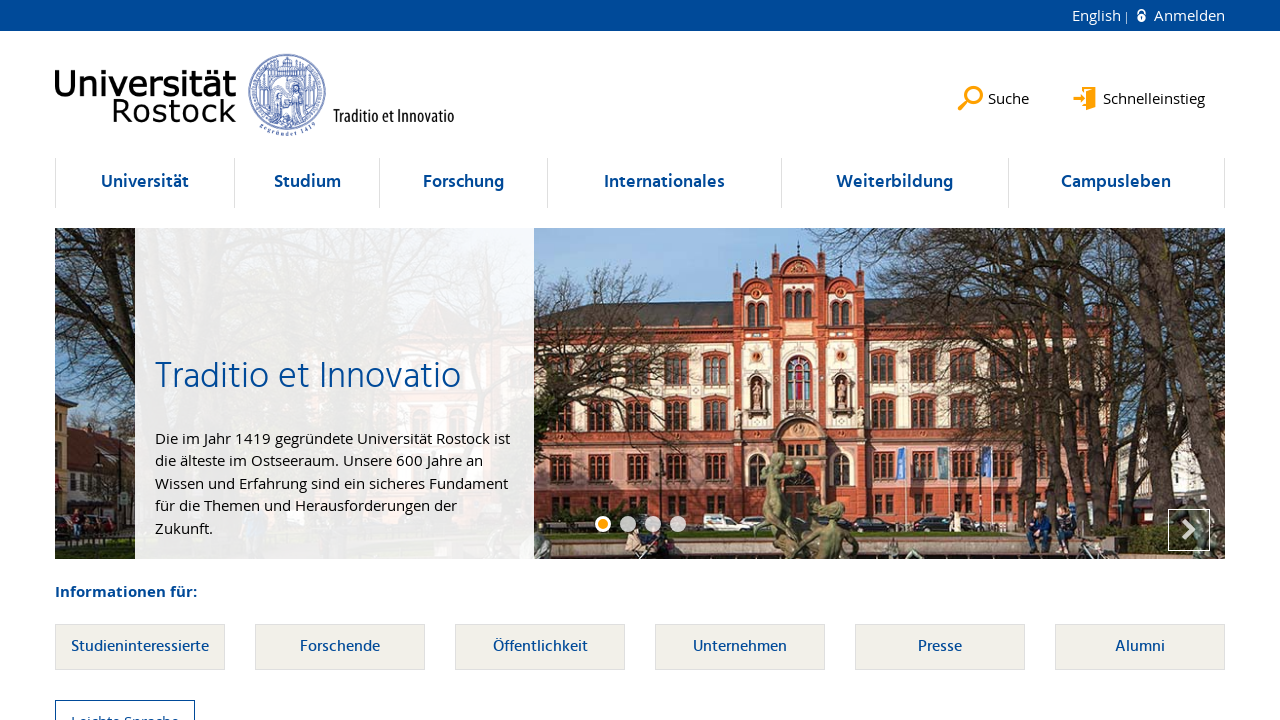

Selected li element at index 74
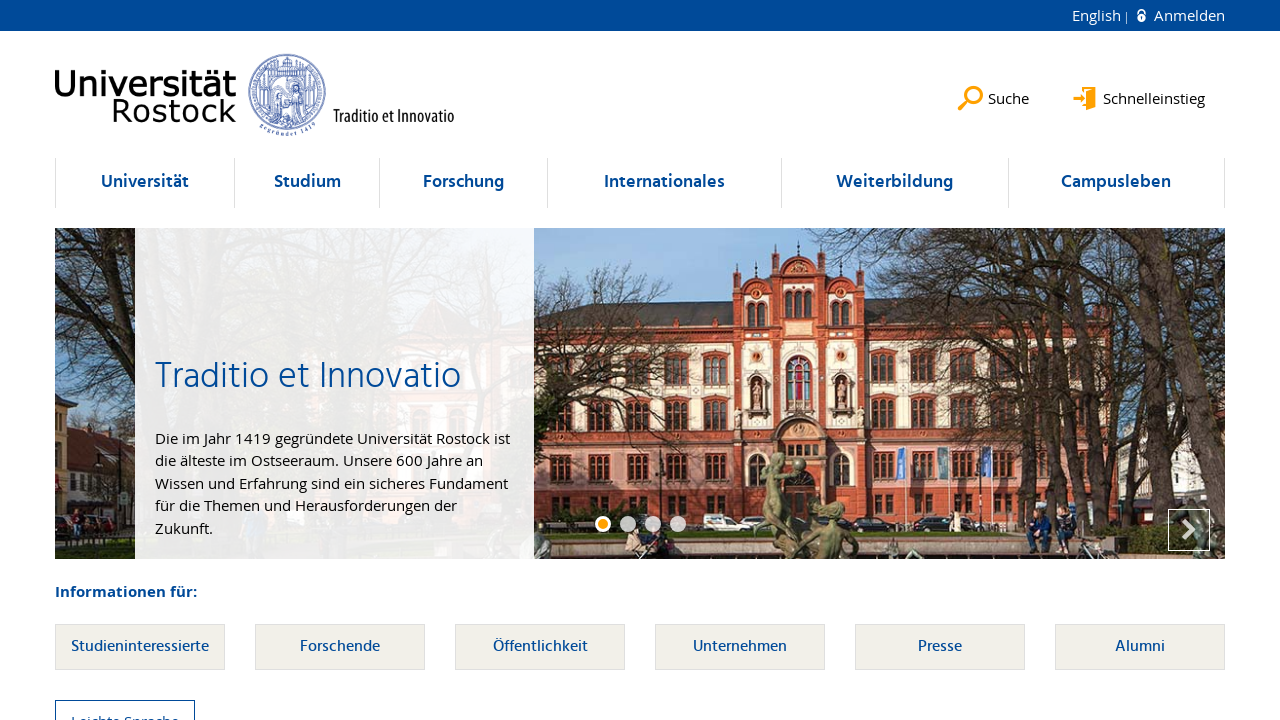

Located link element within li at index 74
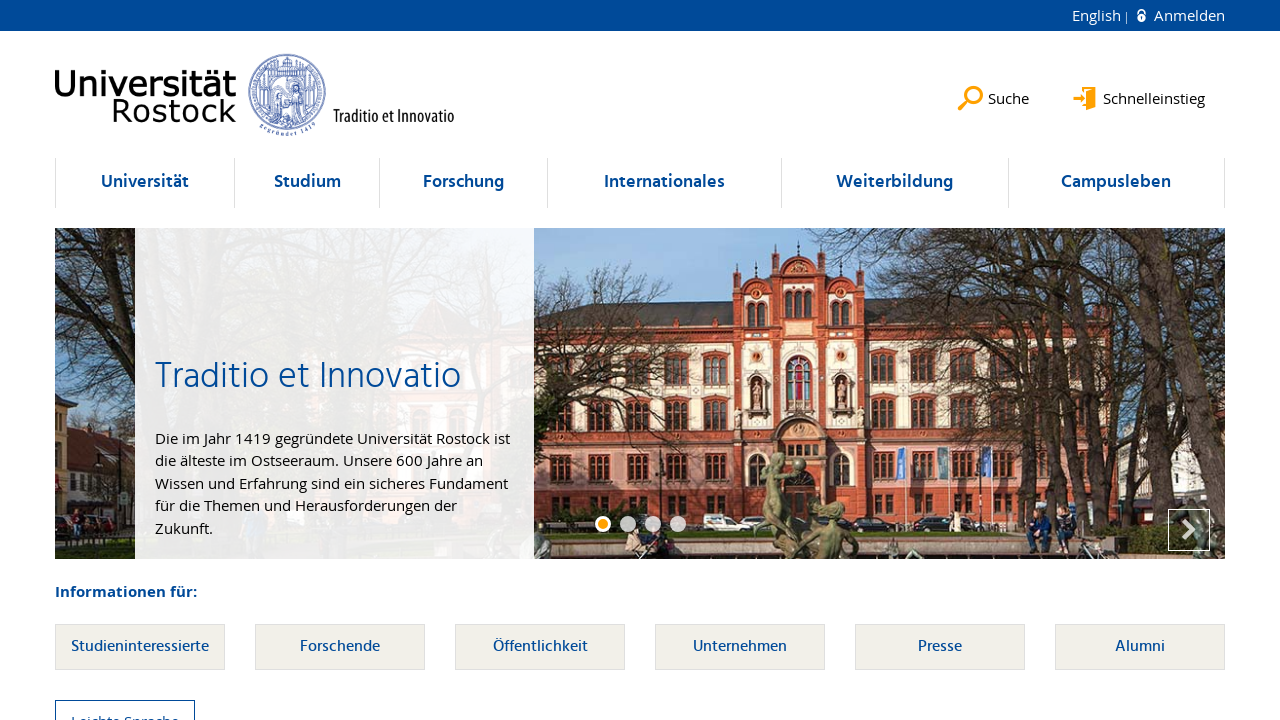

Verified li at index 74 contains at least one link element
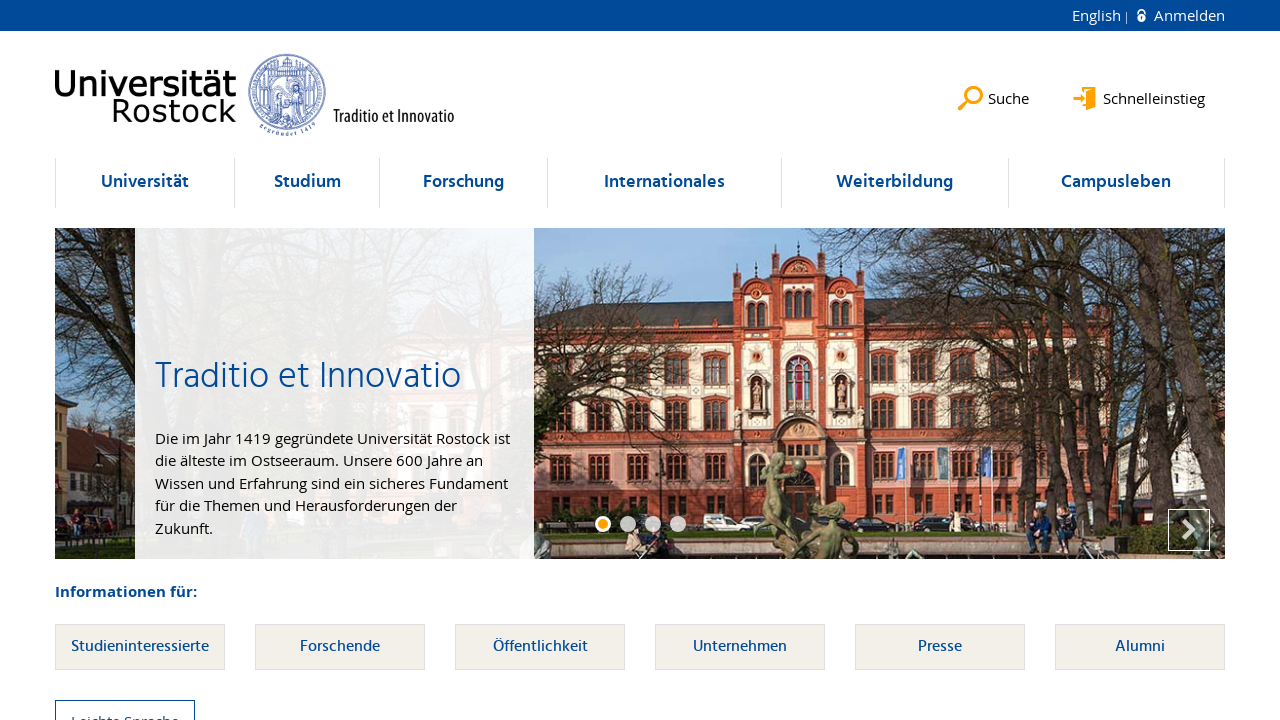

Selected li element at index 75
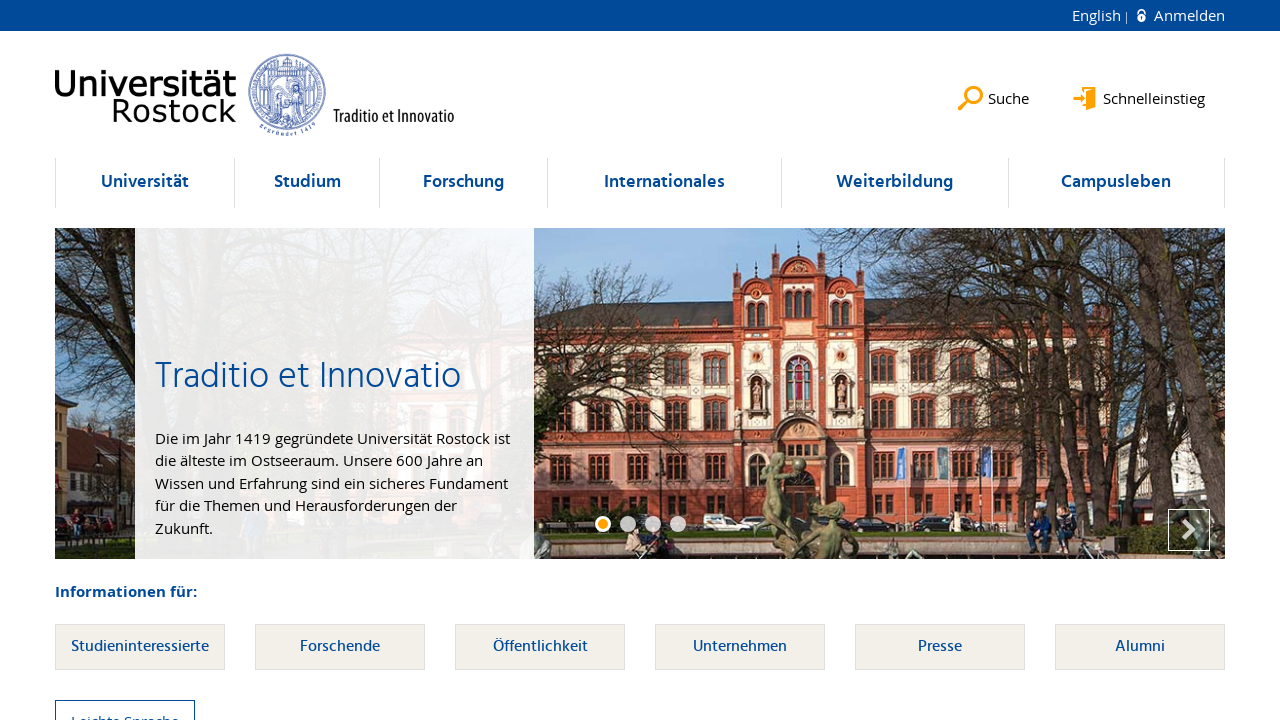

Located link element within li at index 75
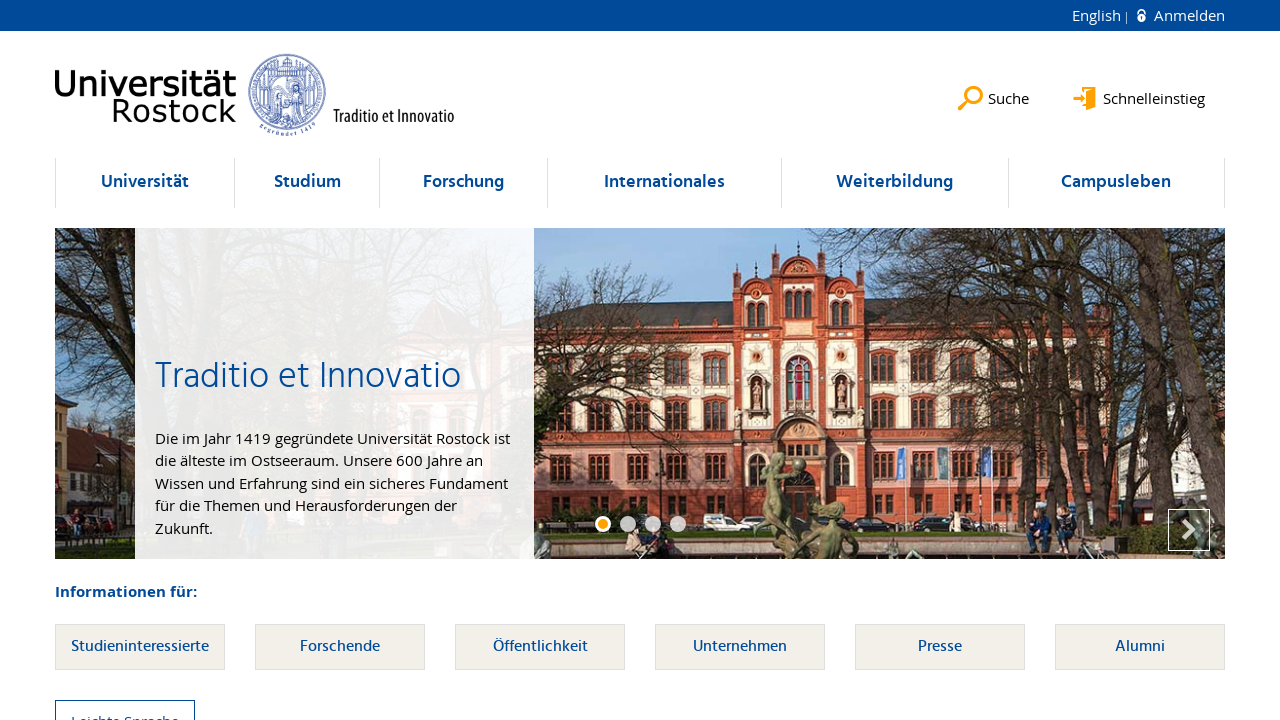

Verified li at index 75 contains at least one link element
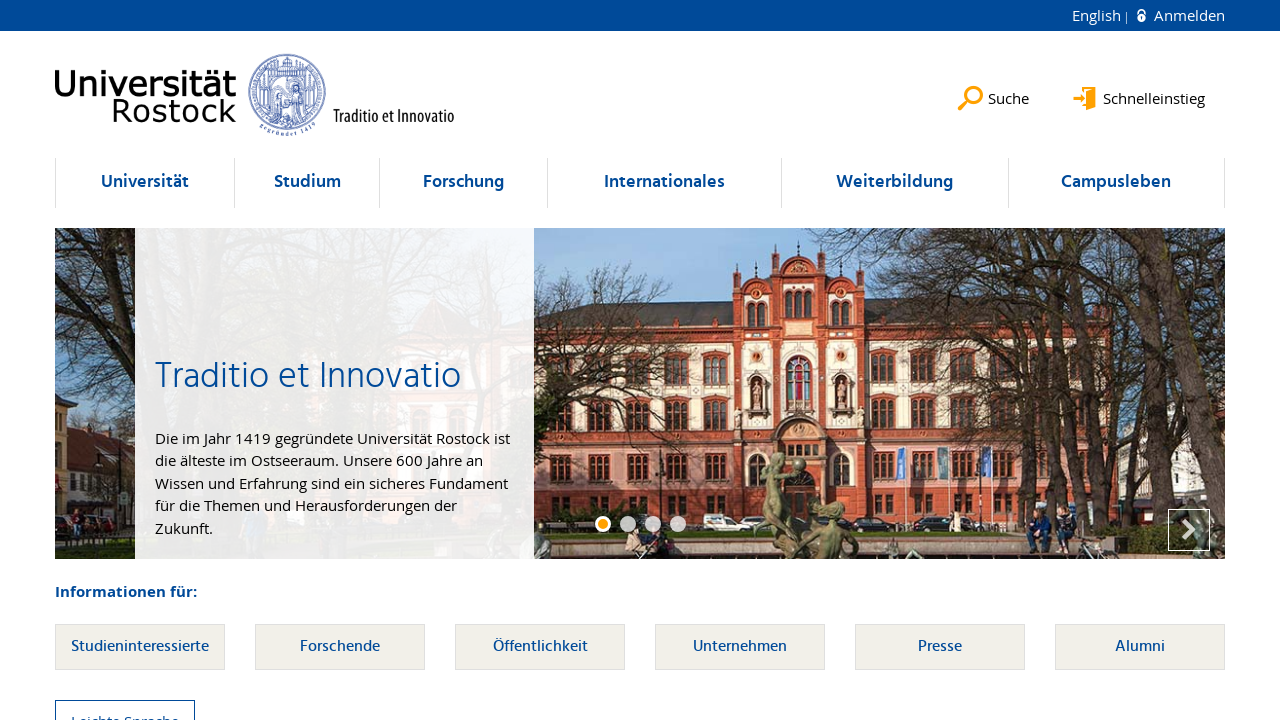

Selected li element at index 76
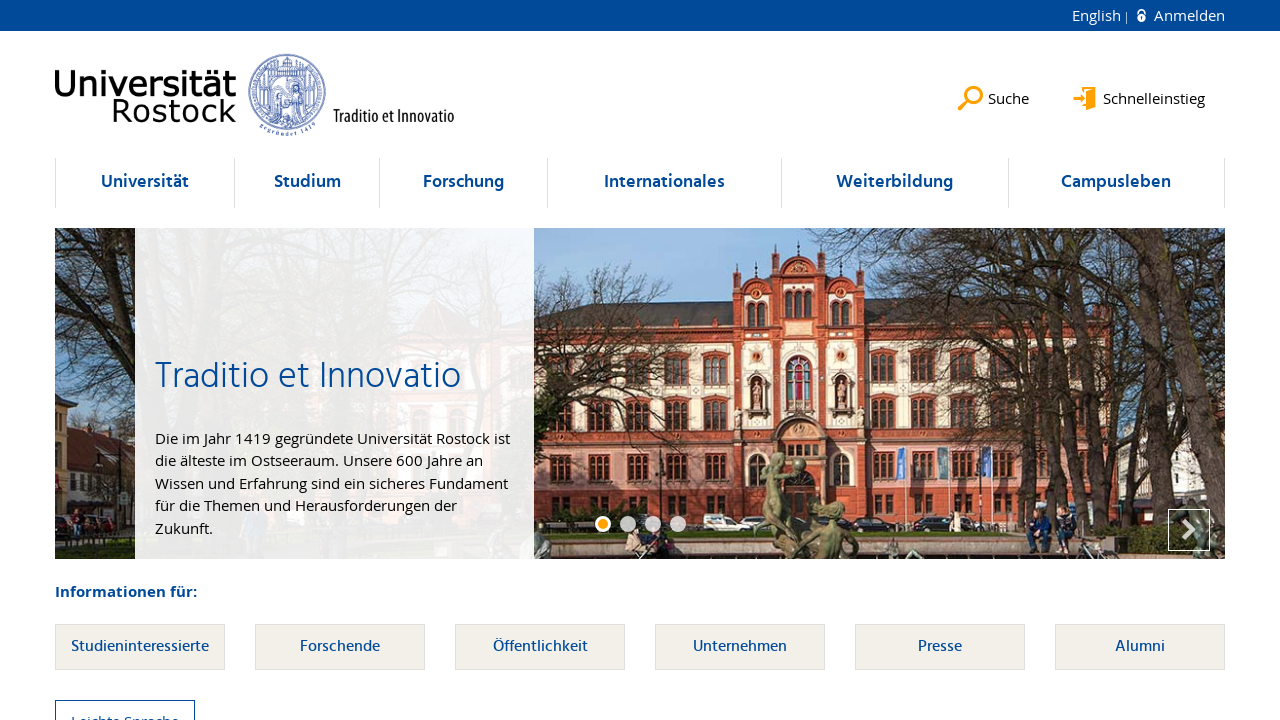

Located link element within li at index 76
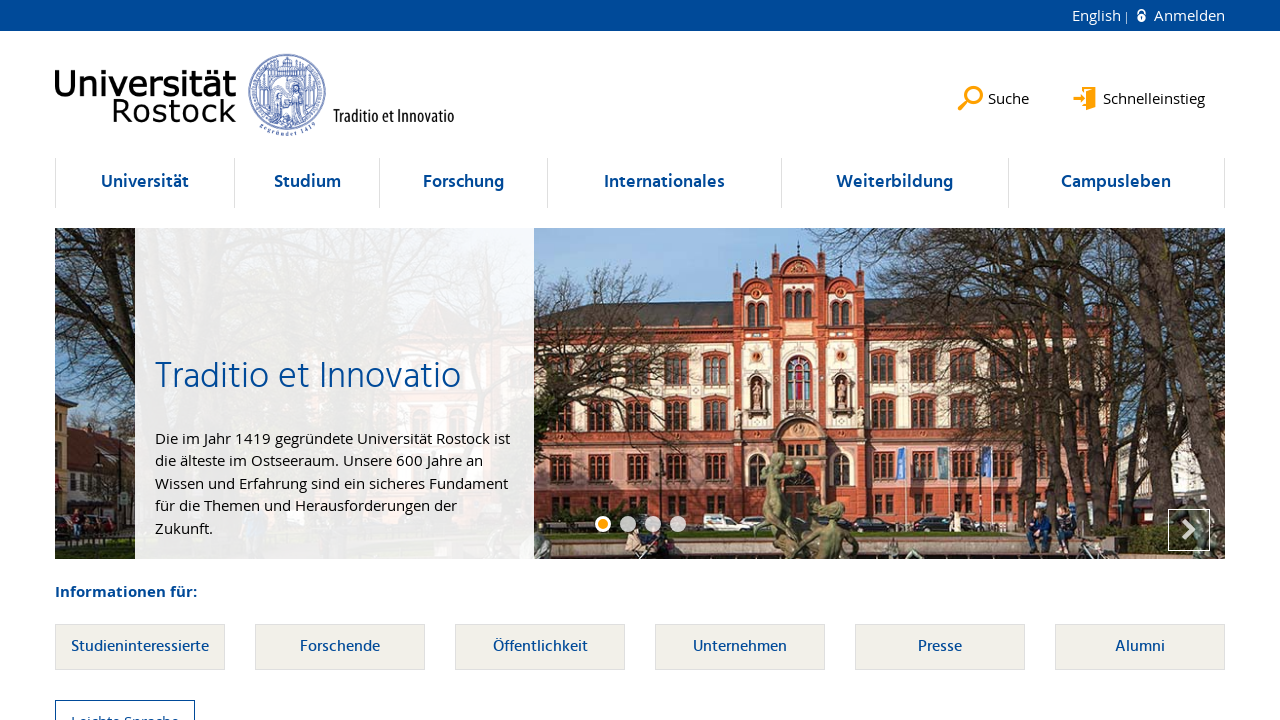

Verified li at index 76 contains at least one link element
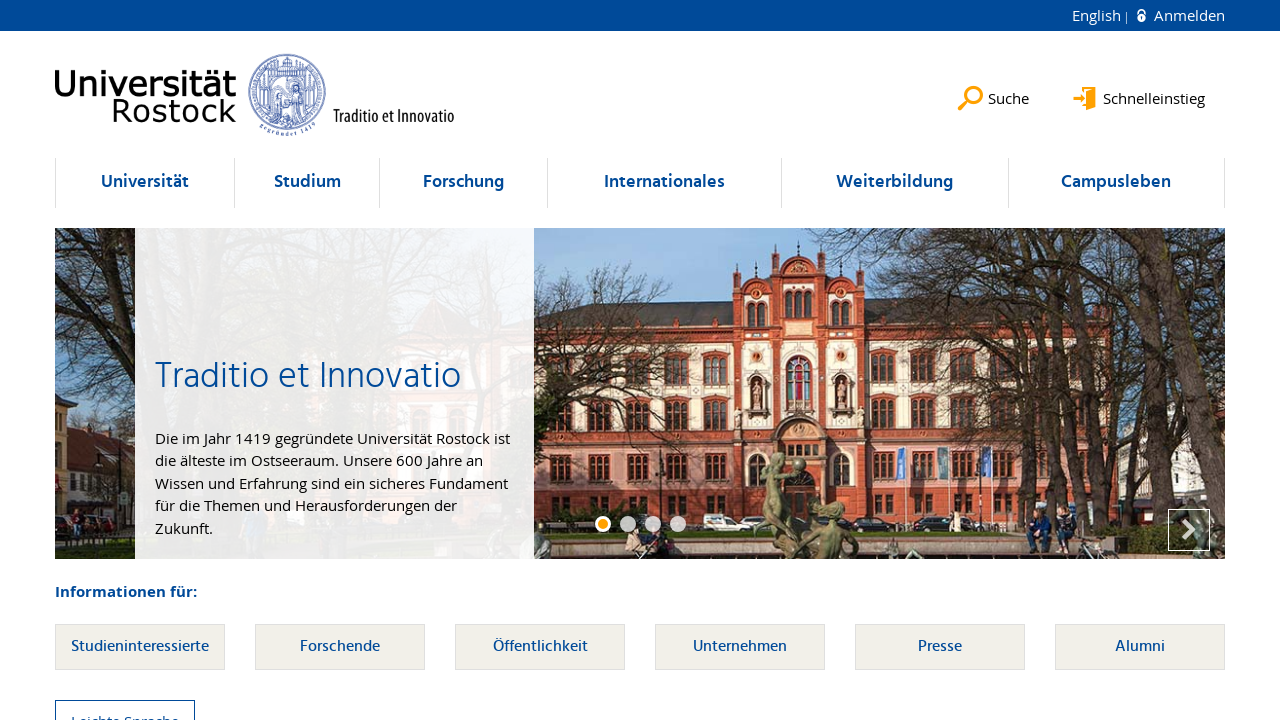

Selected li element at index 77
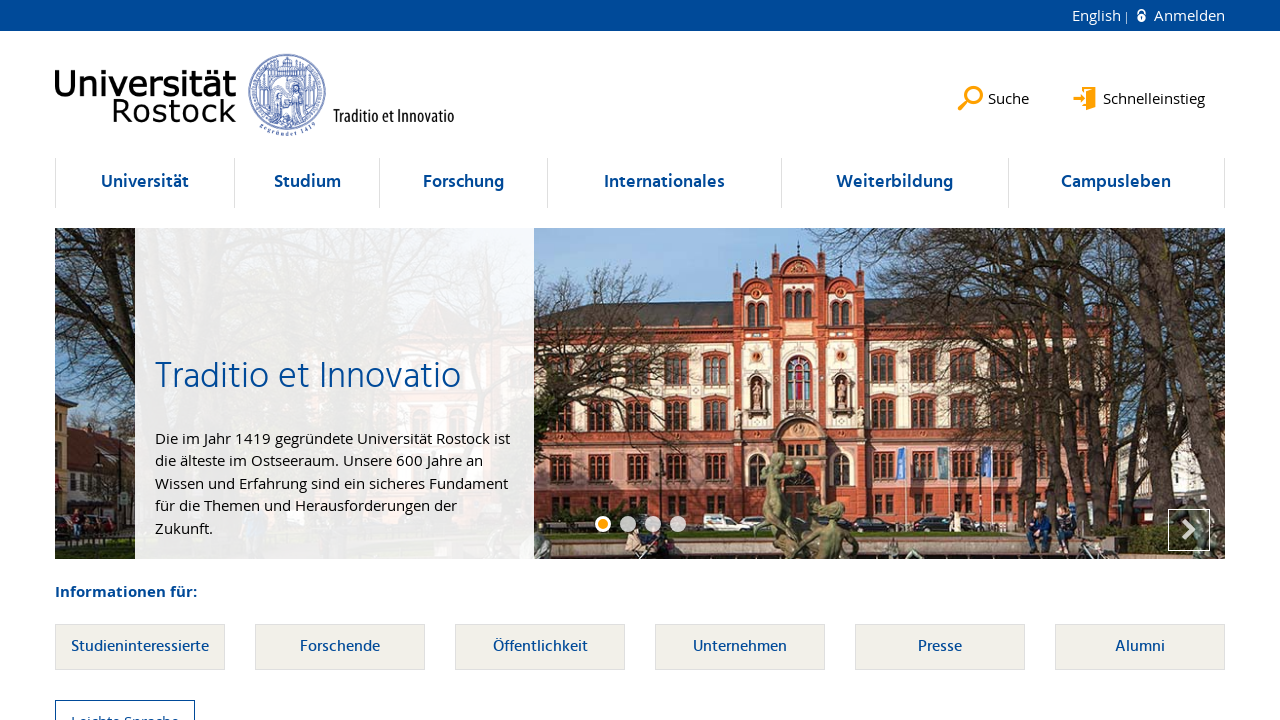

Located link element within li at index 77
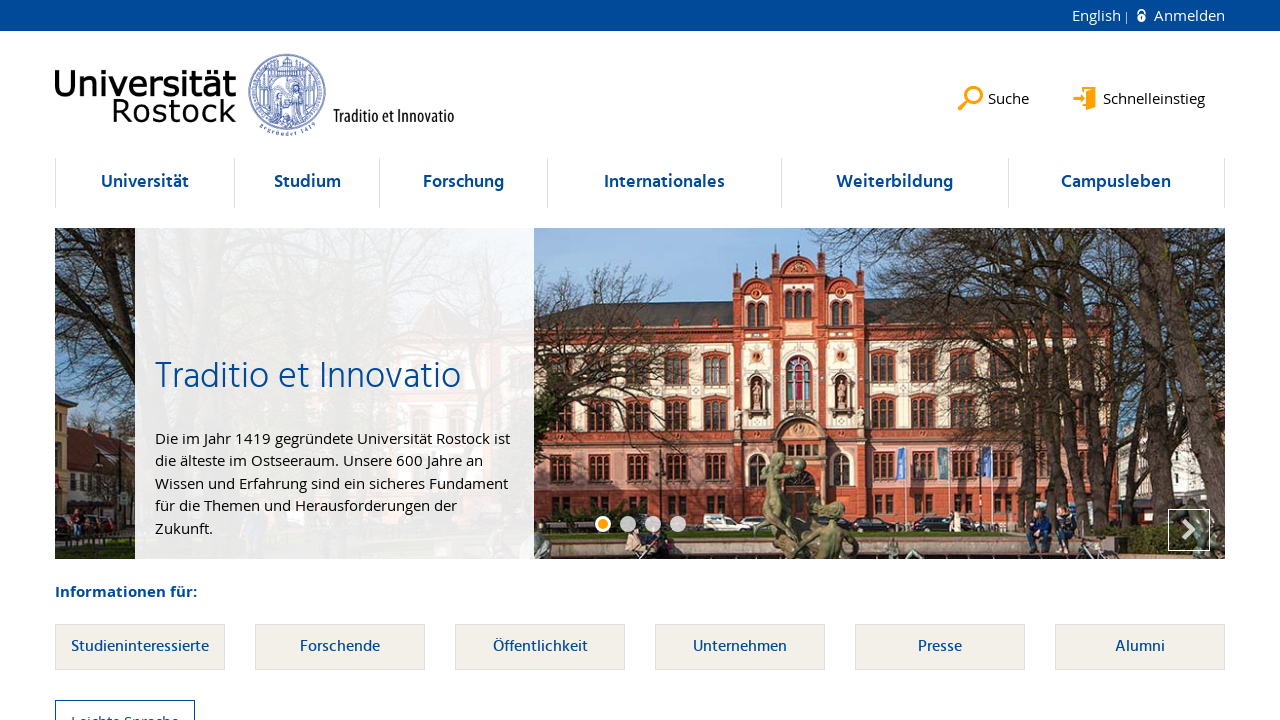

Verified li at index 77 contains at least one link element
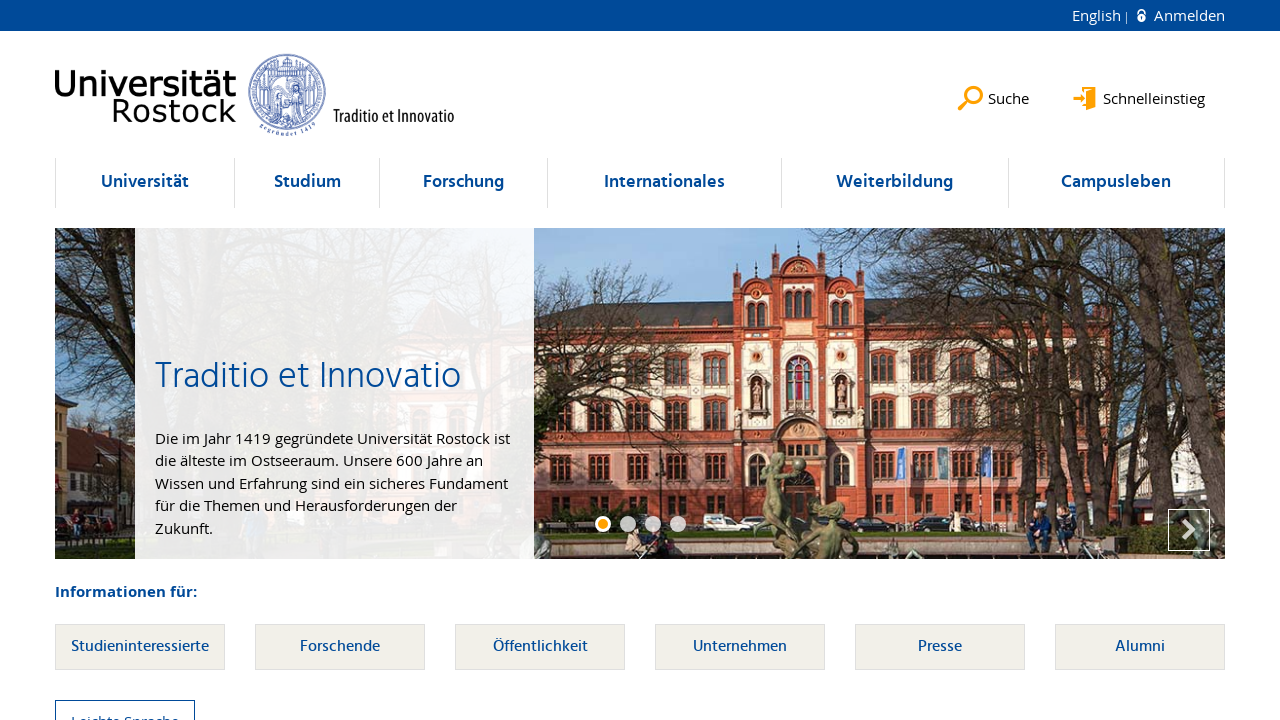

Selected li element at index 78
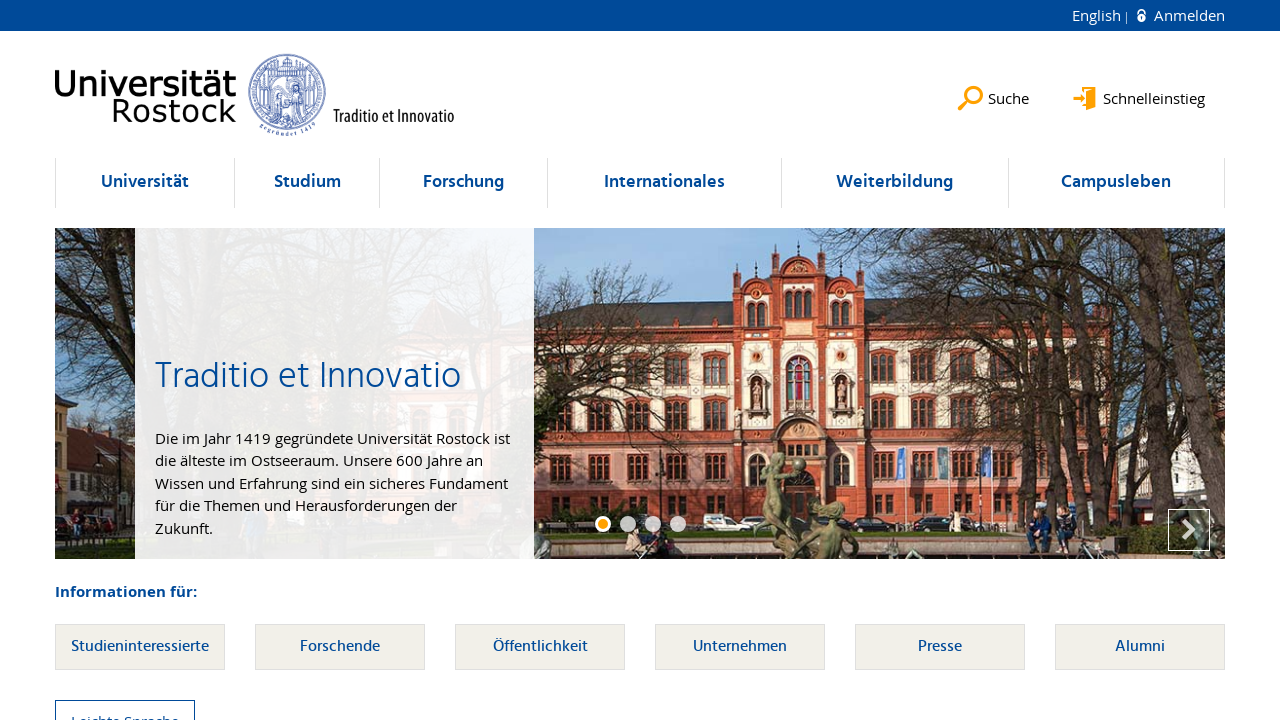

Located link element within li at index 78
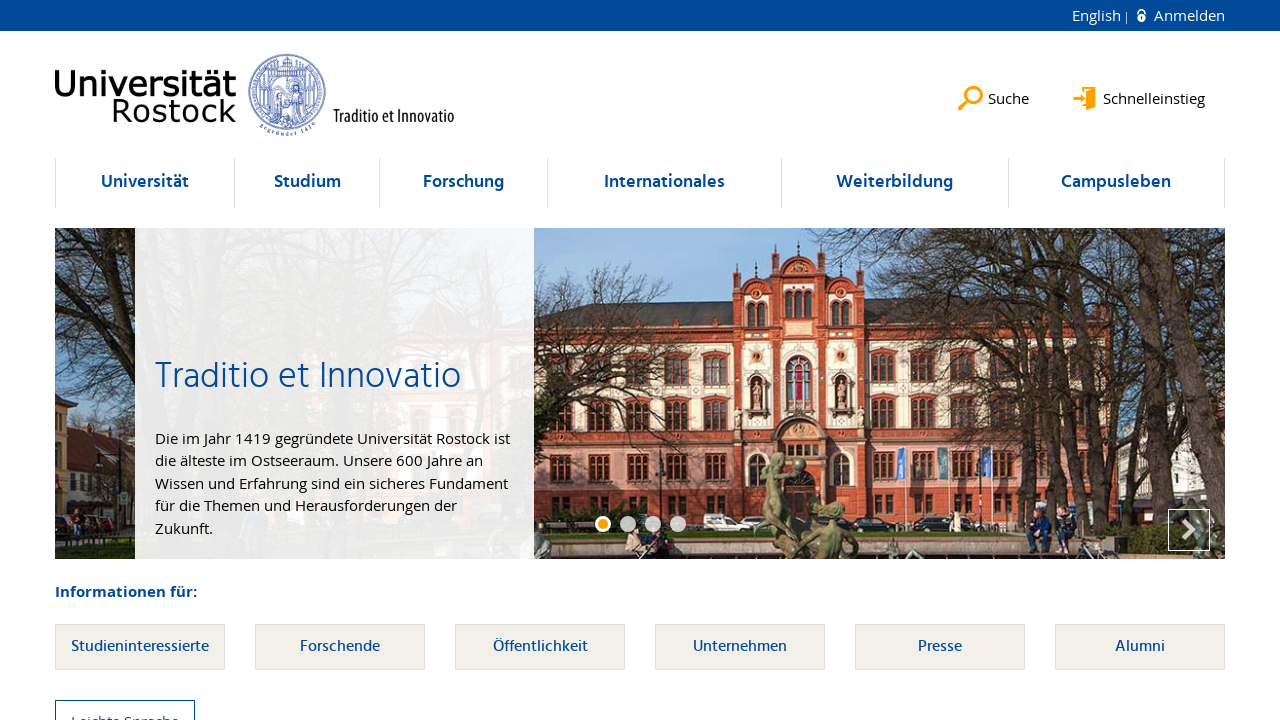

Verified li at index 78 contains at least one link element
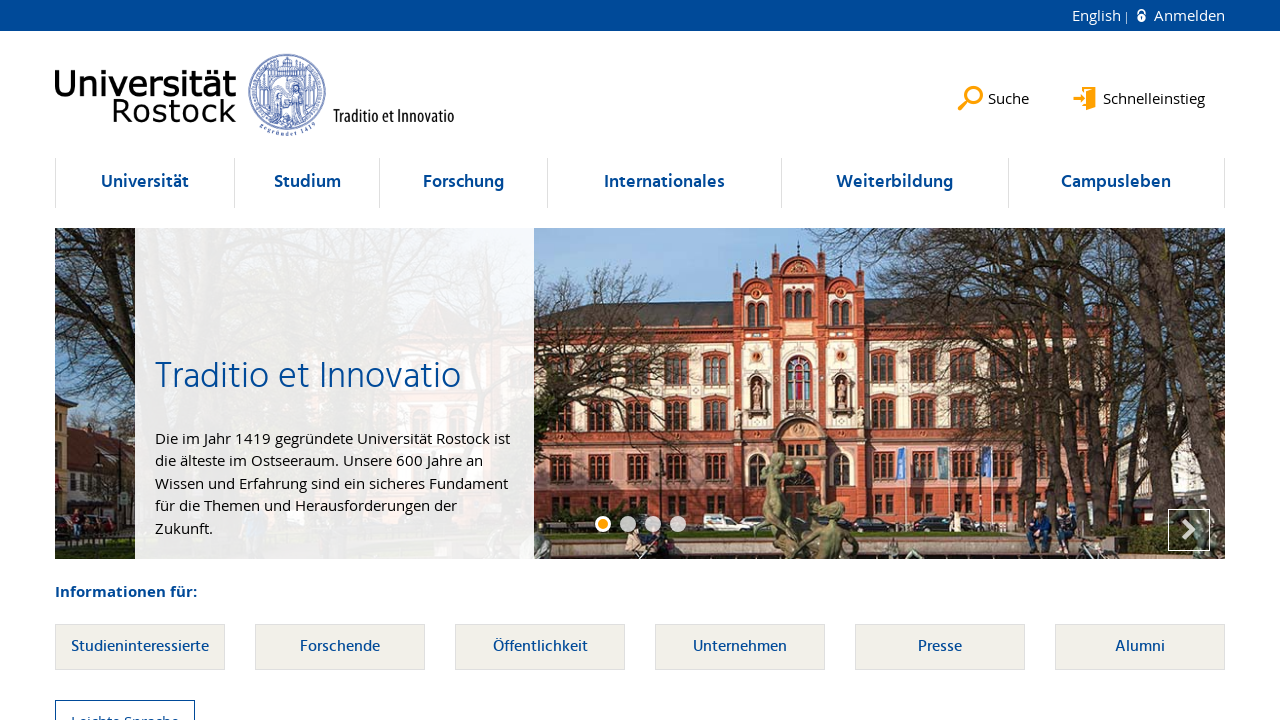

Selected li element at index 79
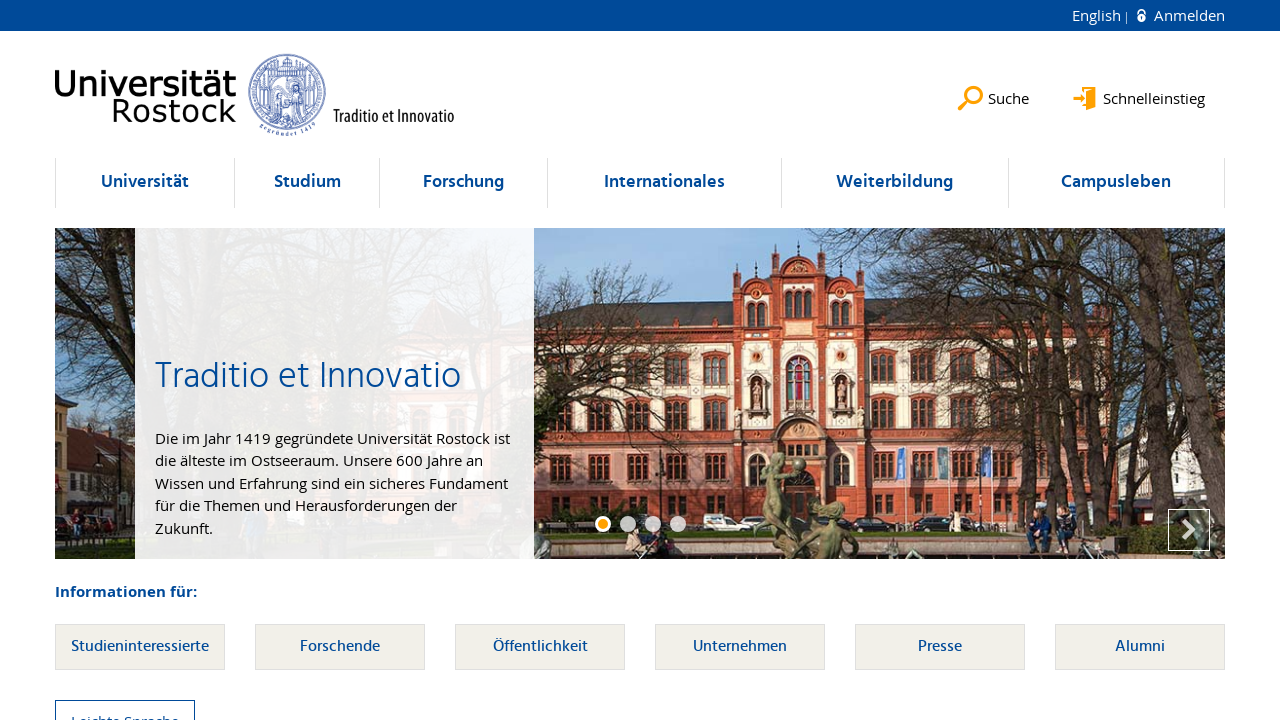

Located link element within li at index 79
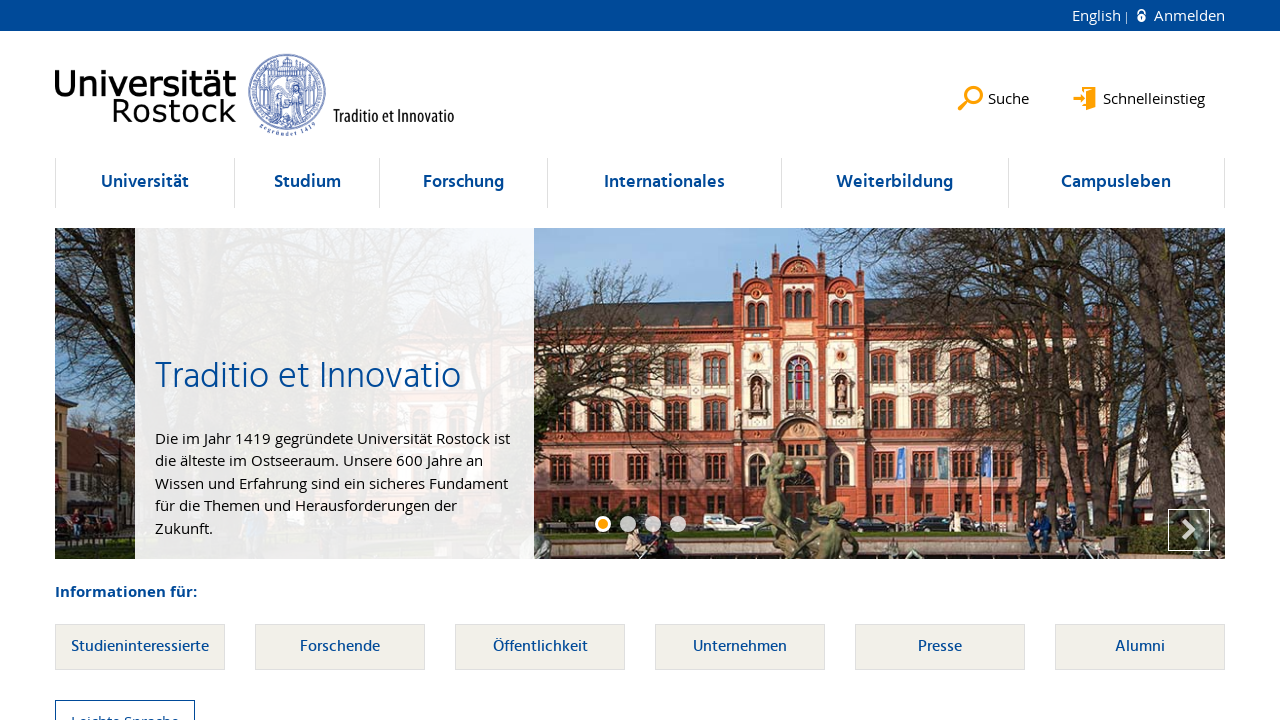

Verified li at index 79 contains at least one link element
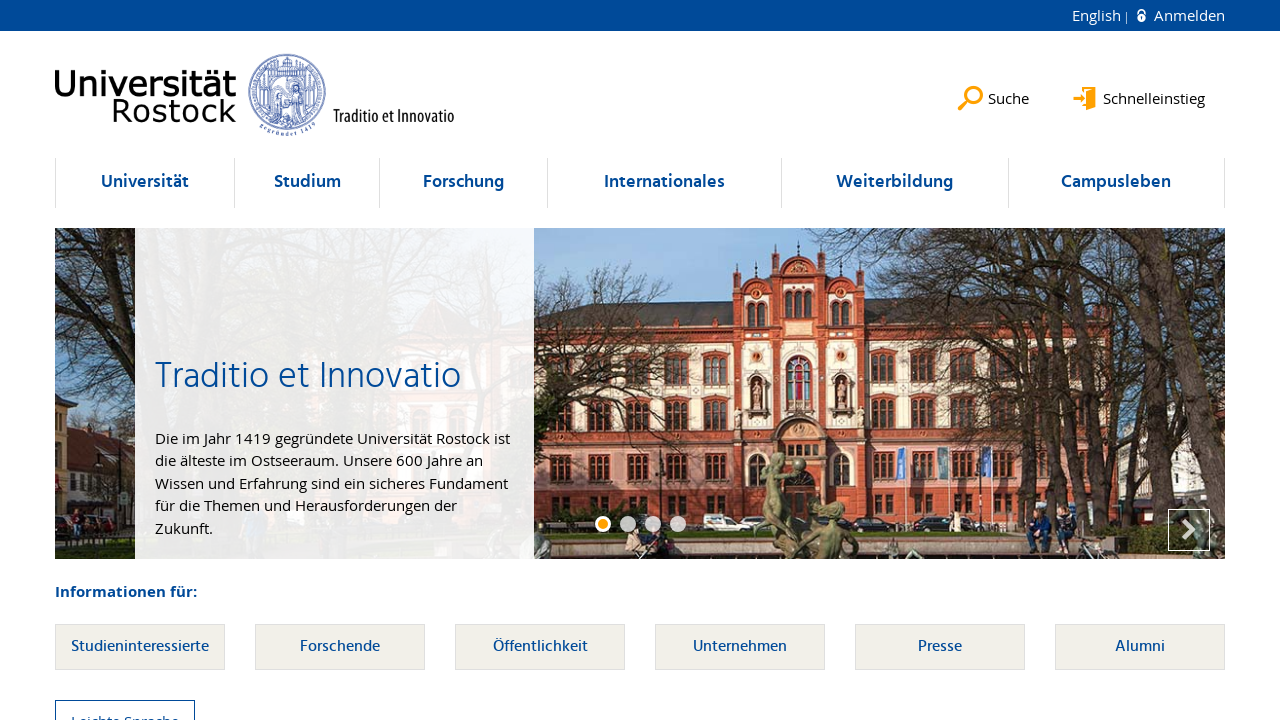

Selected li element at index 80
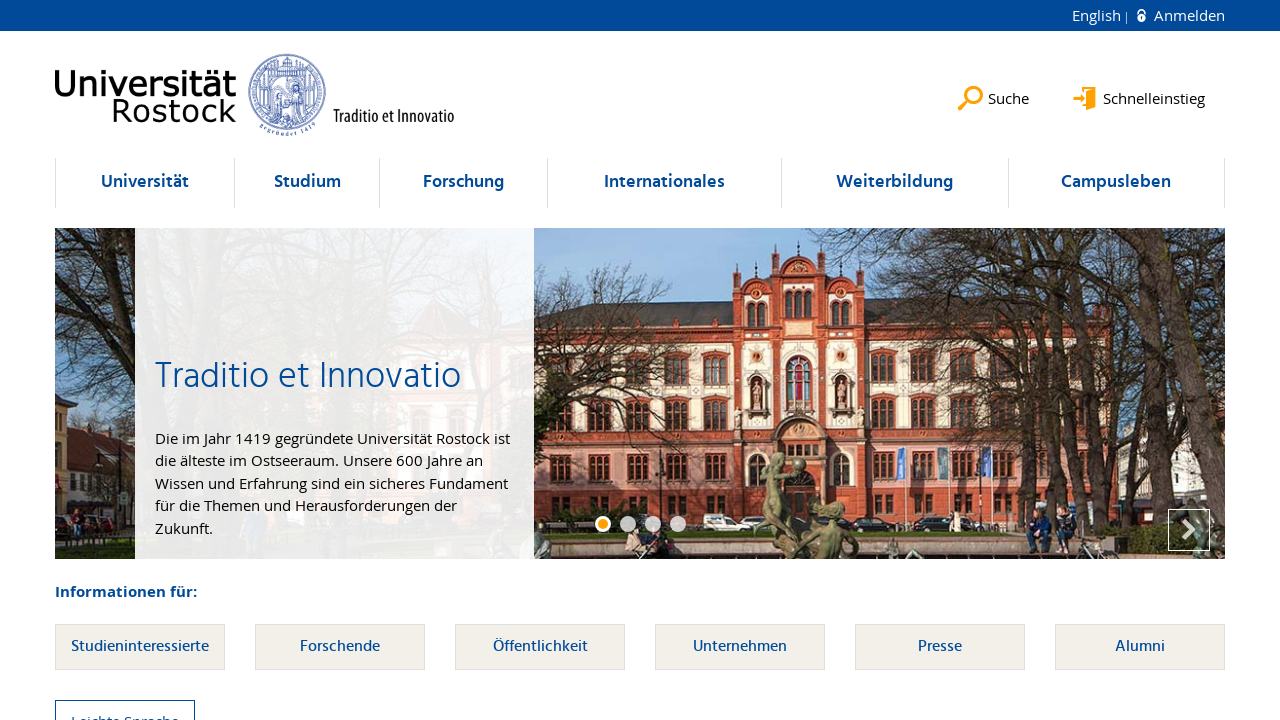

Located link element within li at index 80
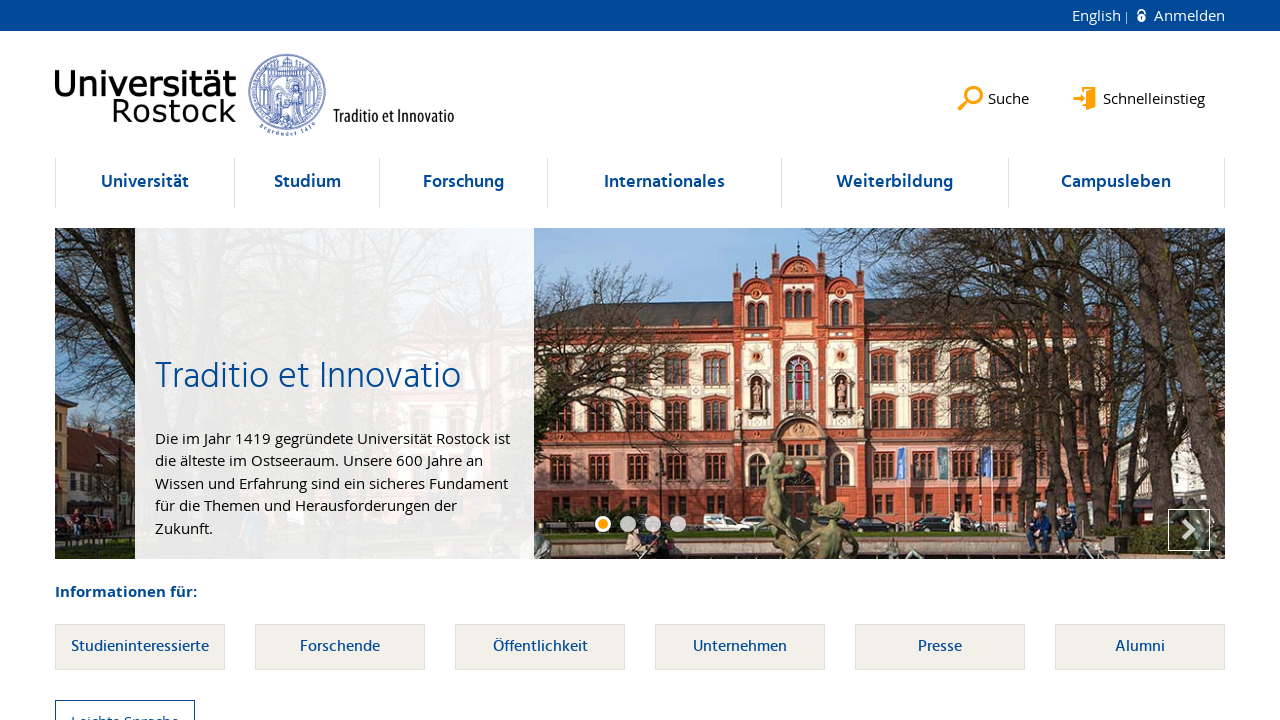

Verified li at index 80 contains at least one link element
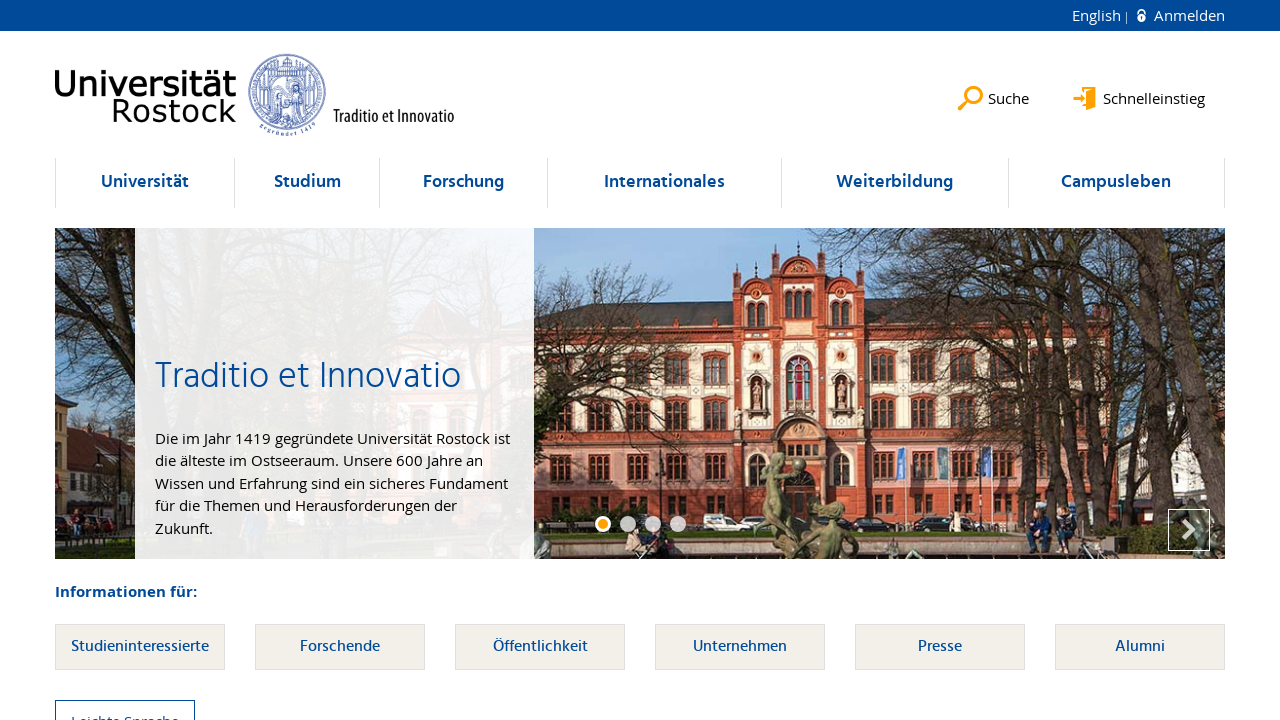

Selected li element at index 81
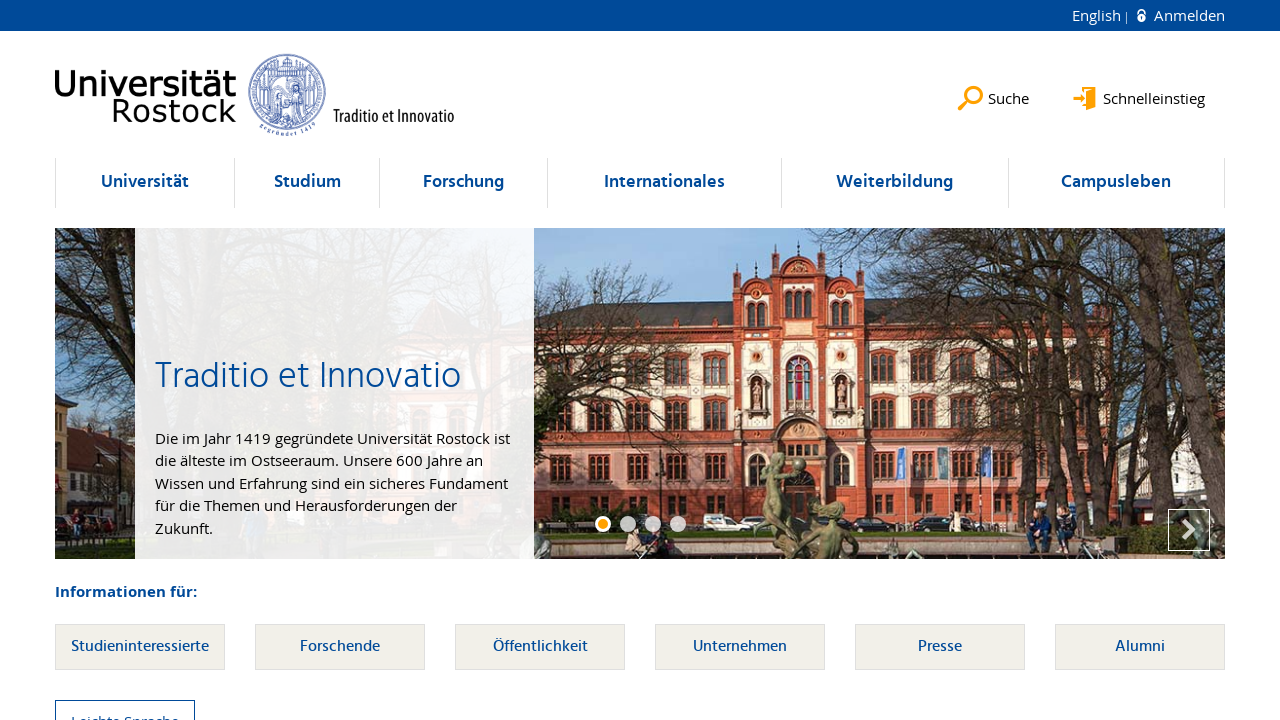

Located link element within li at index 81
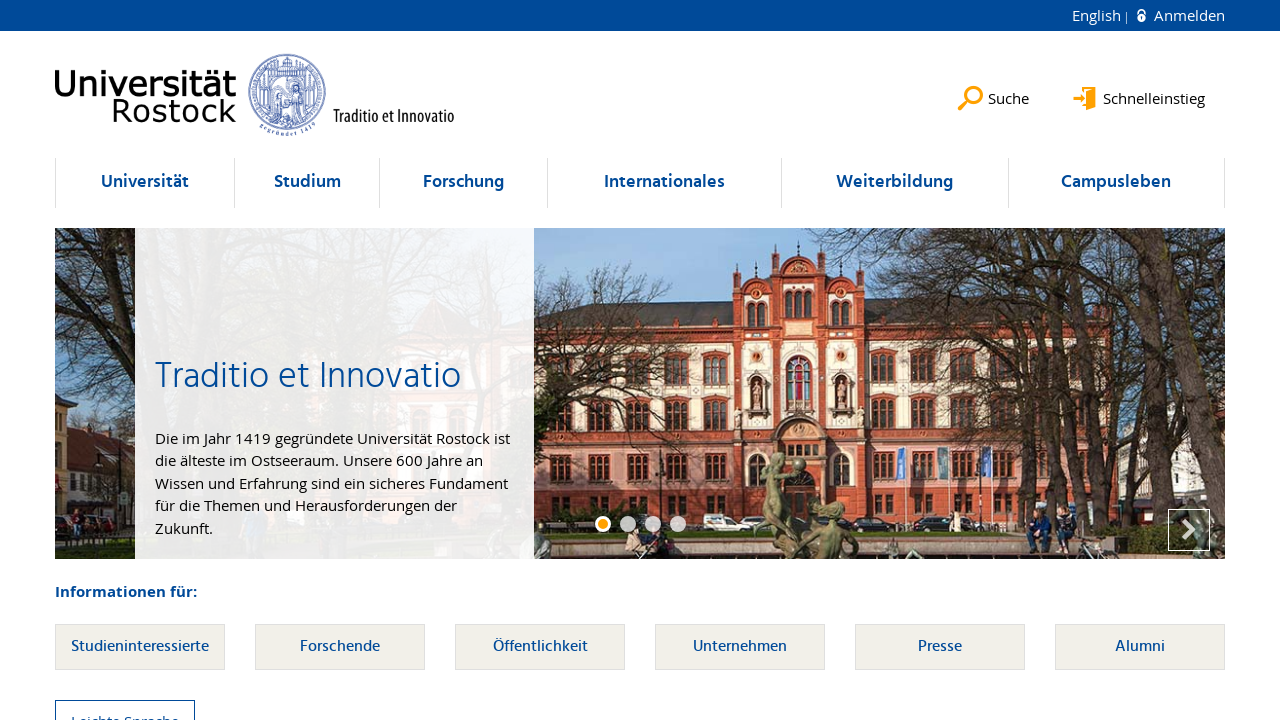

Verified li at index 81 contains at least one link element
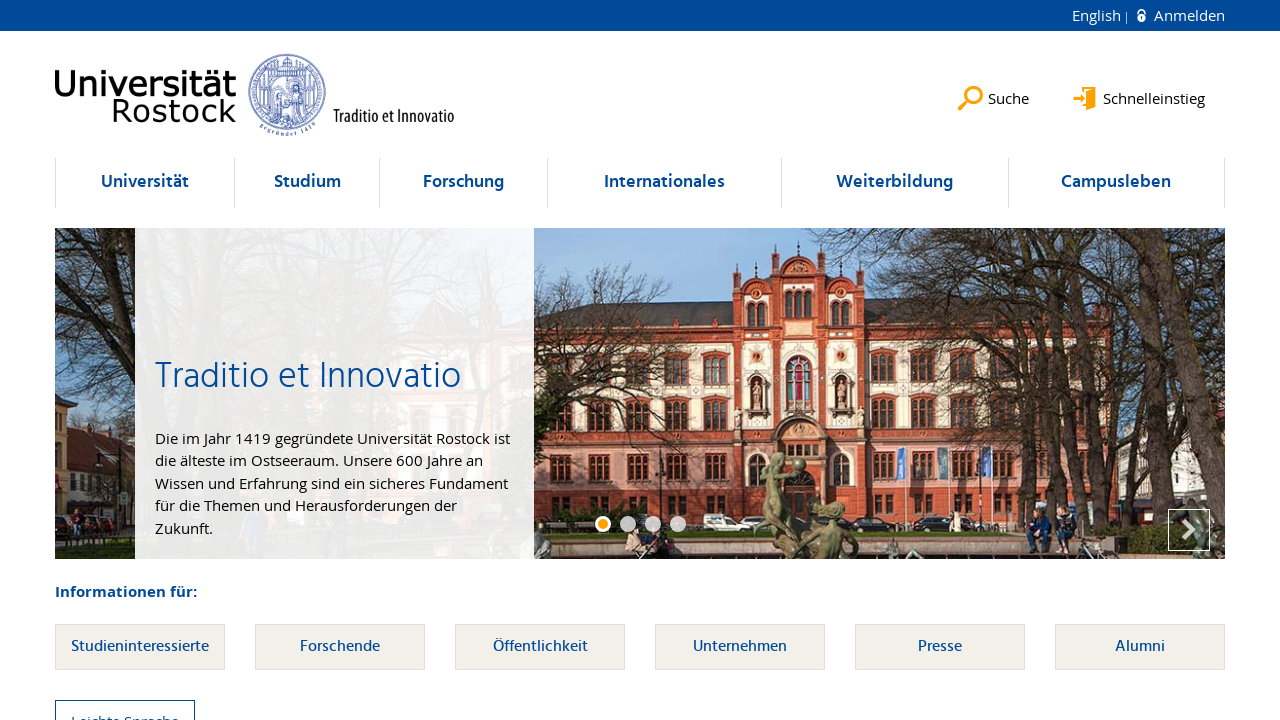

Selected li element at index 82
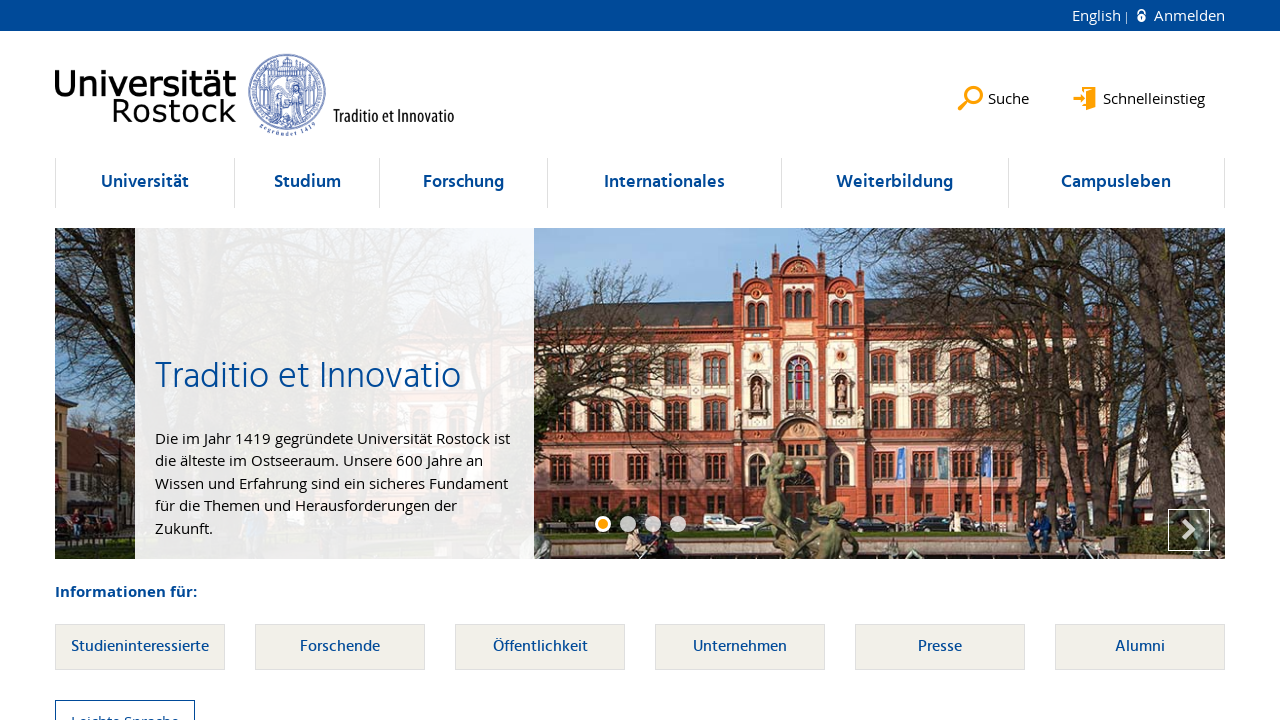

Located link element within li at index 82
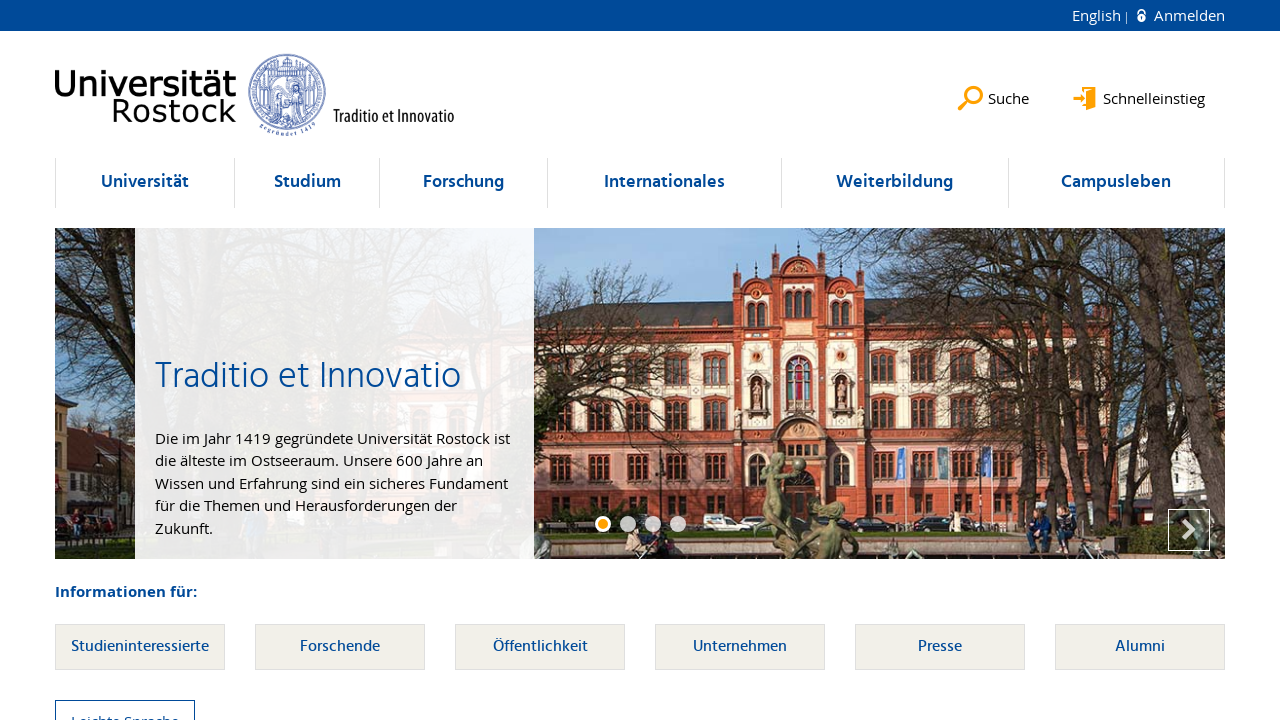

Verified li at index 82 contains at least one link element
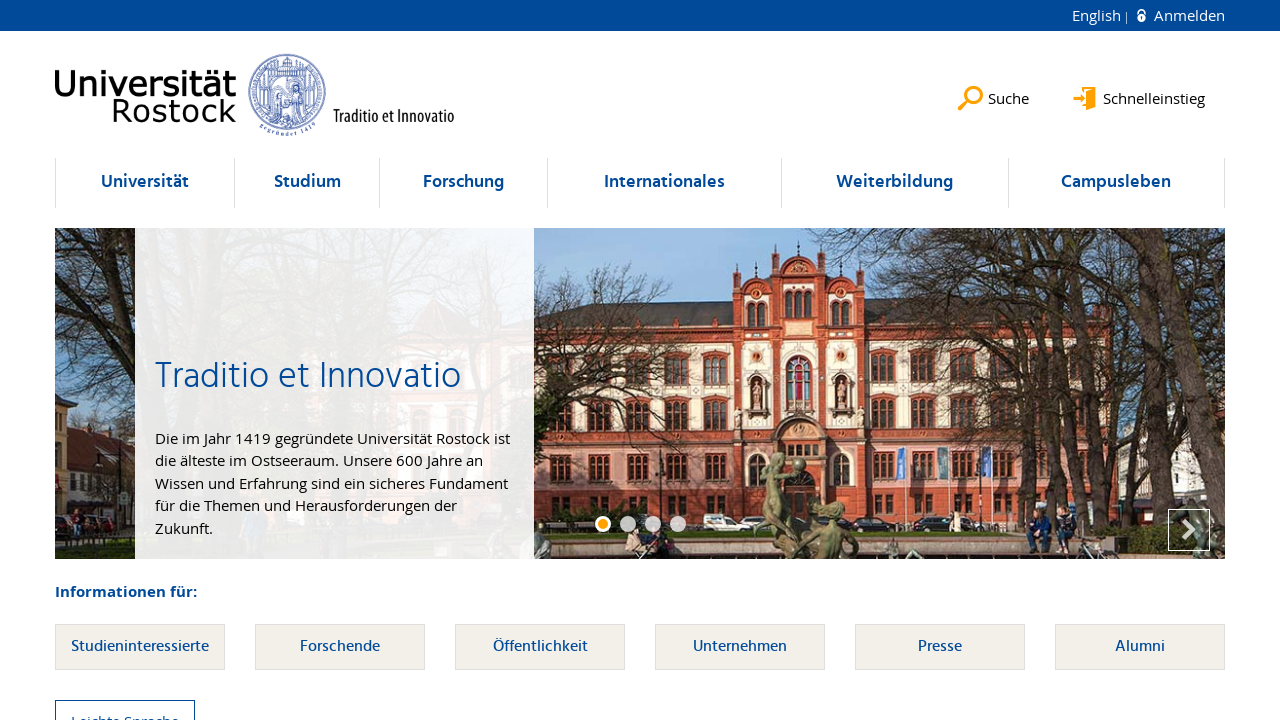

Selected li element at index 83
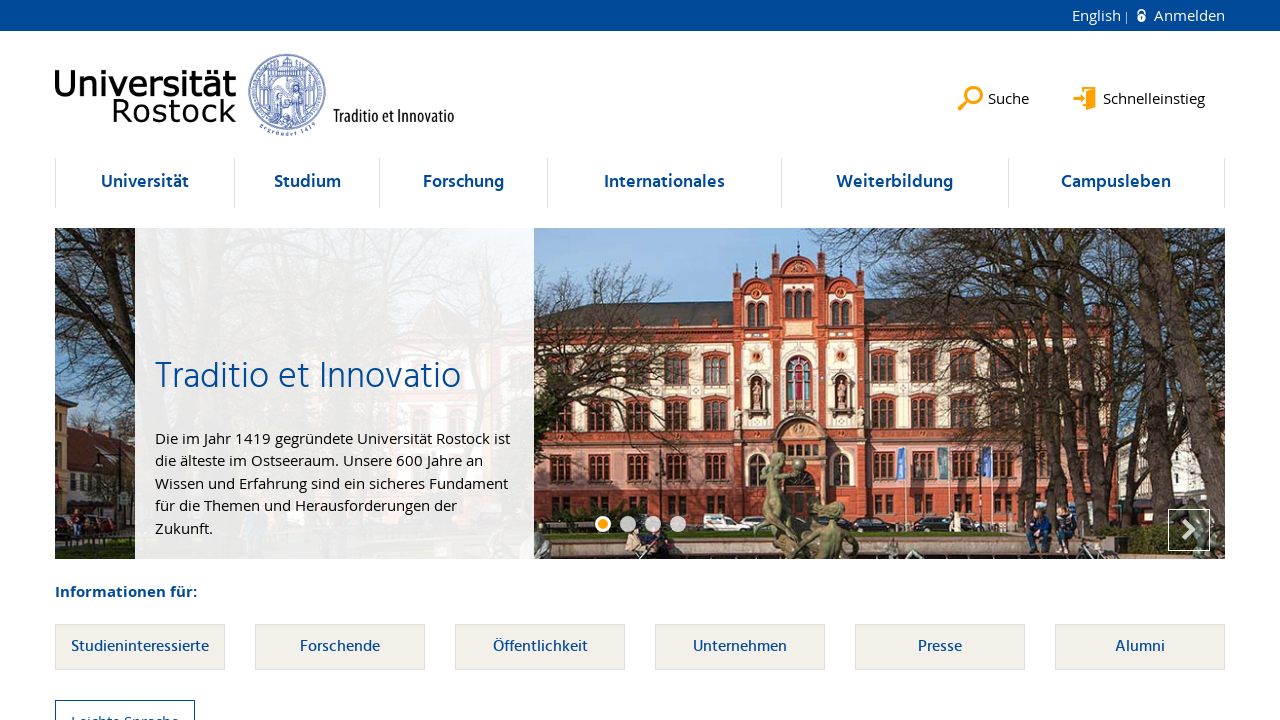

Located link element within li at index 83
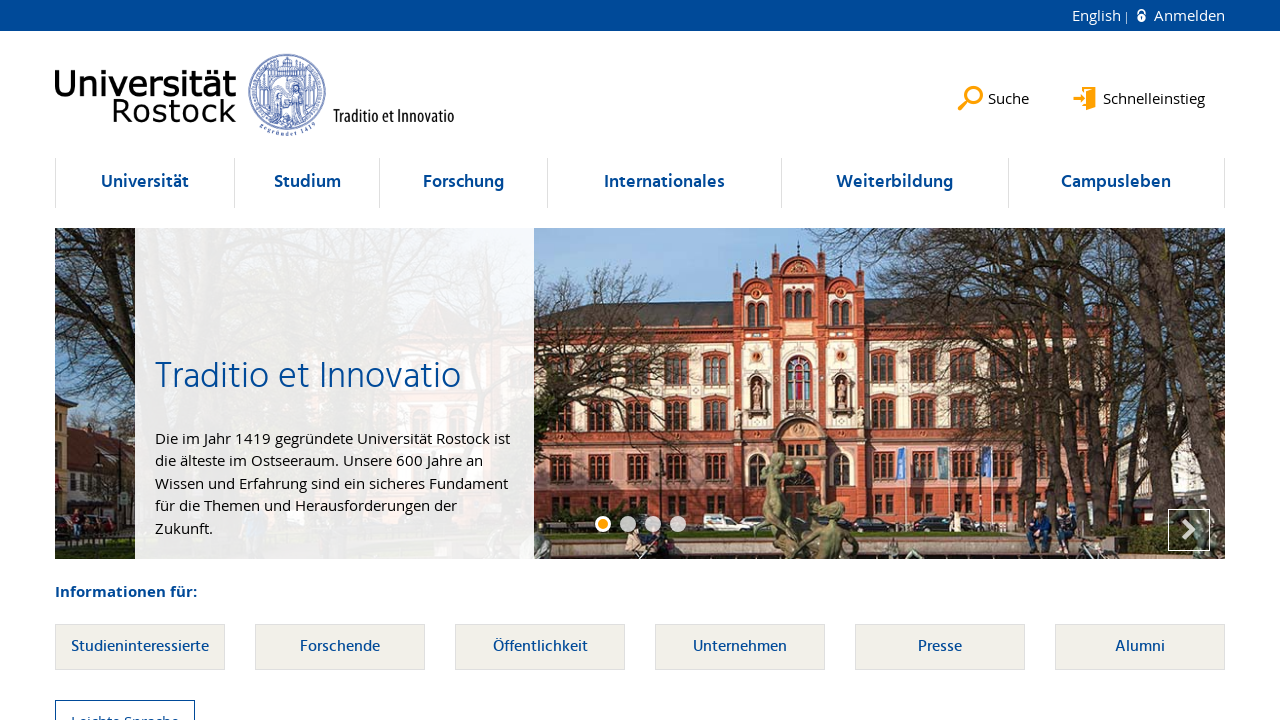

Verified li at index 83 contains at least one link element
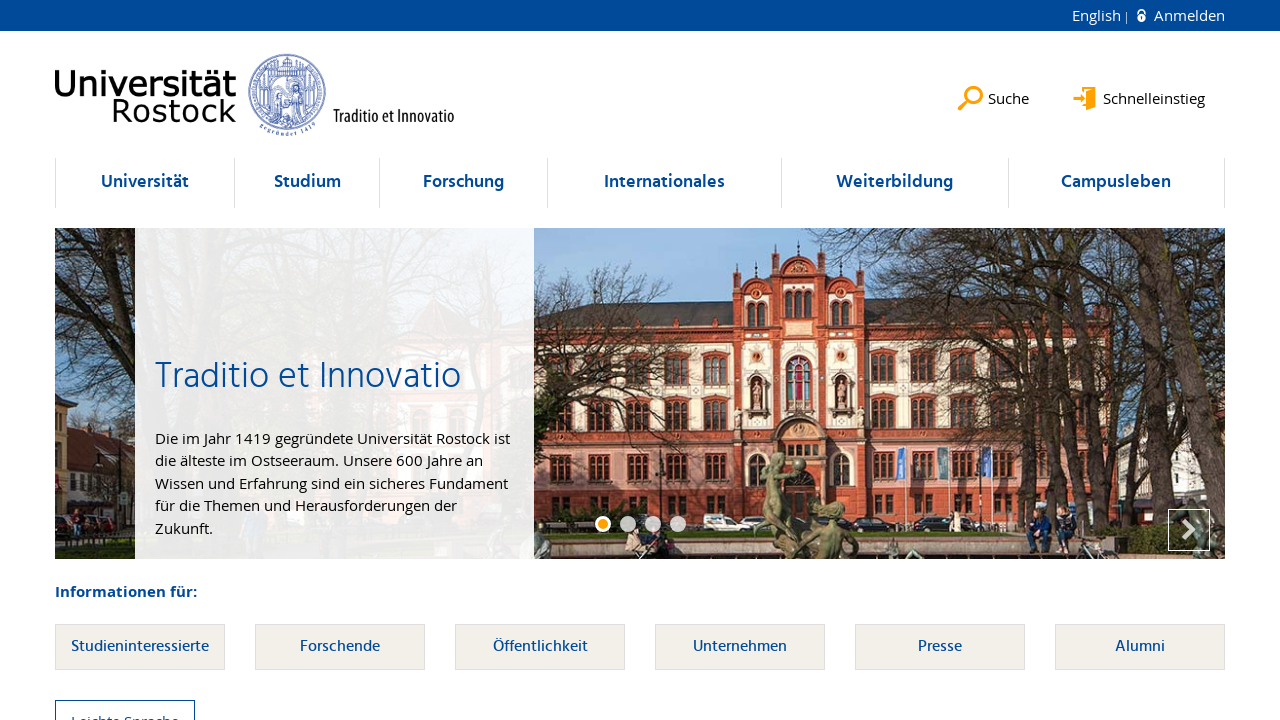

Selected li element at index 84
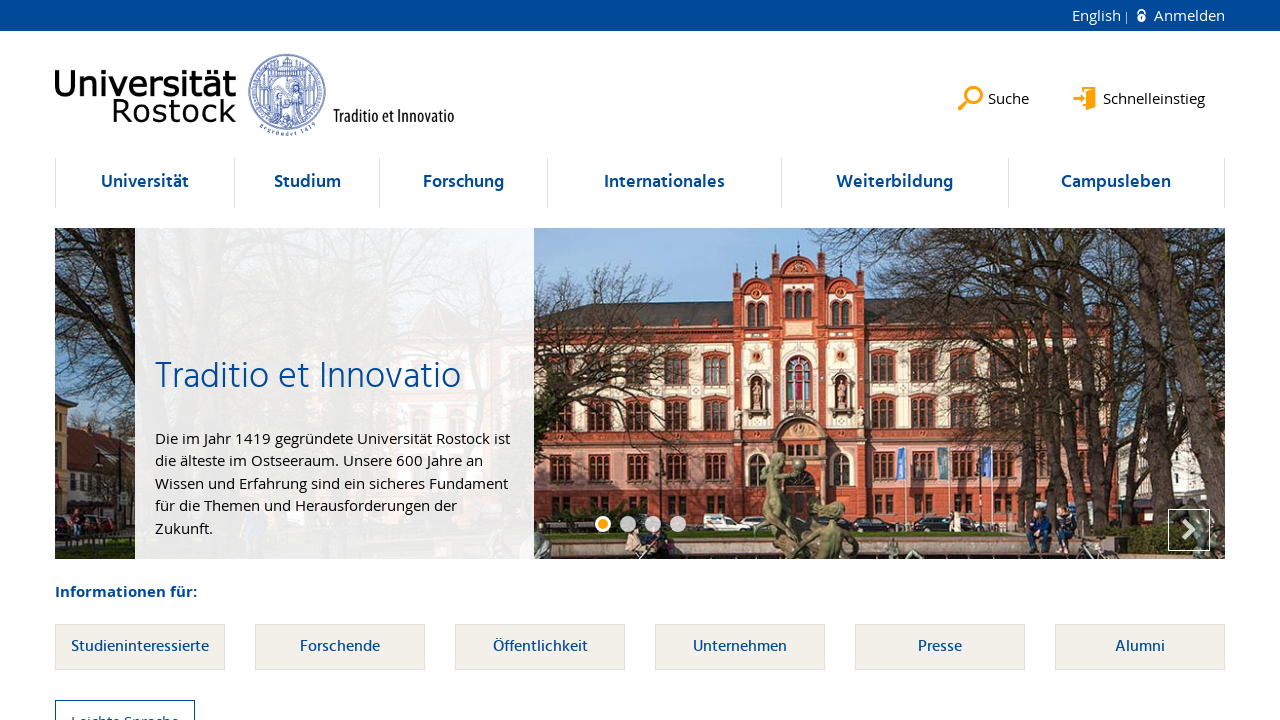

Located link element within li at index 84
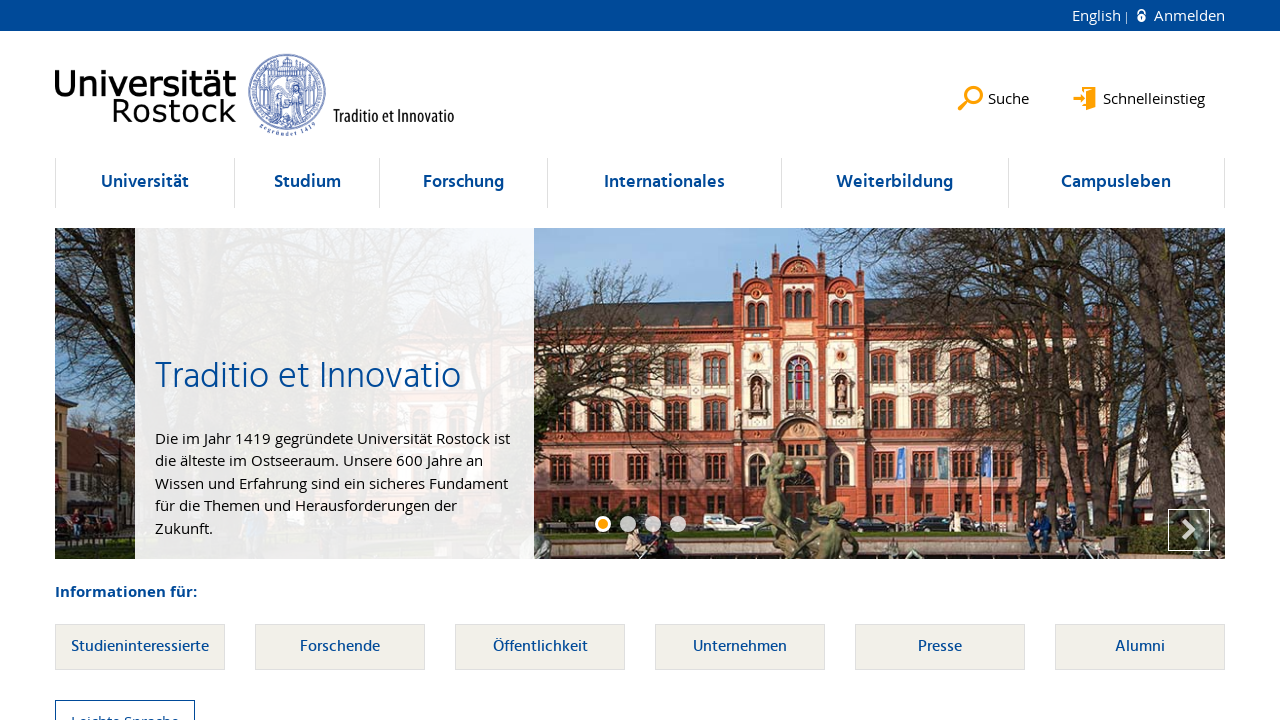

Verified li at index 84 contains at least one link element
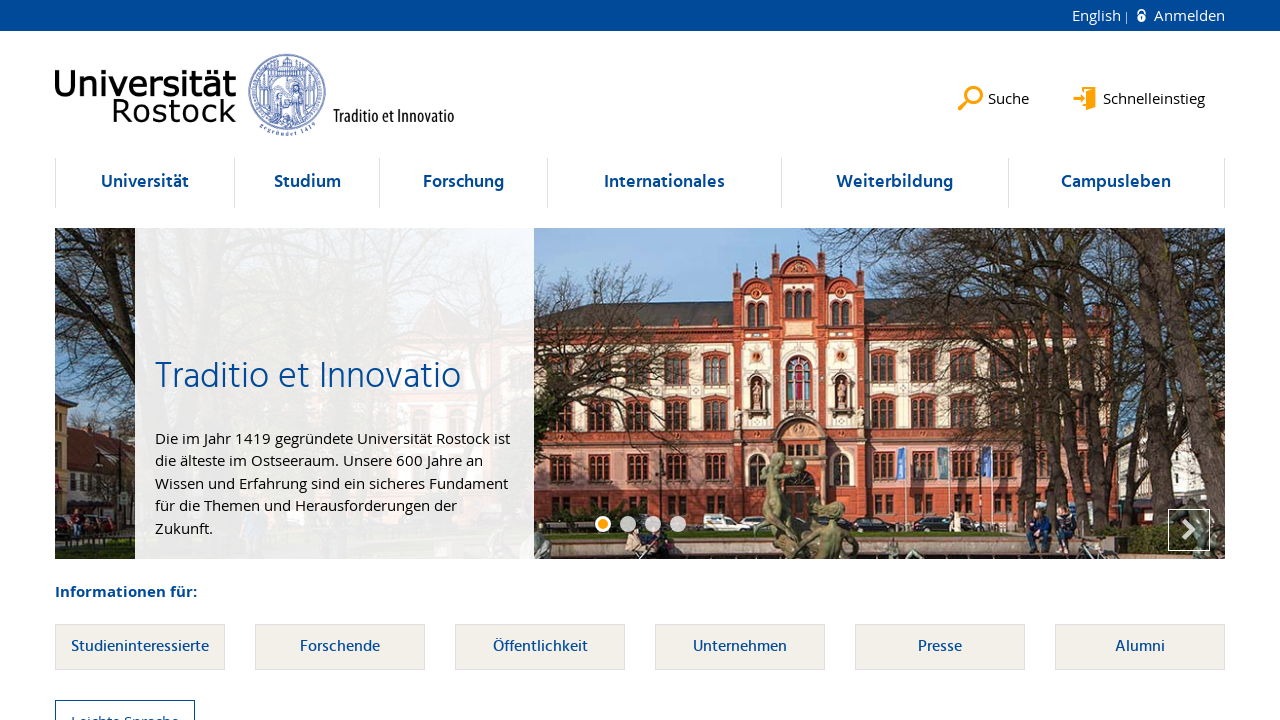

Selected li element at index 85
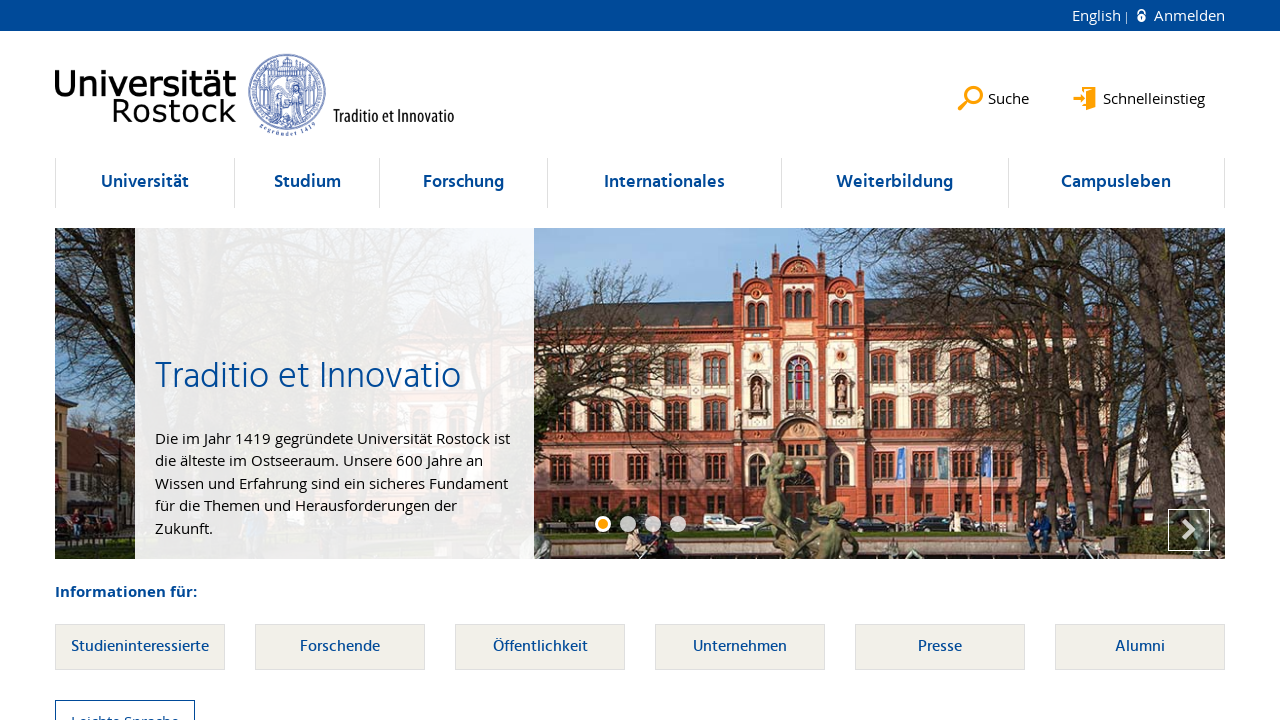

Located link element within li at index 85
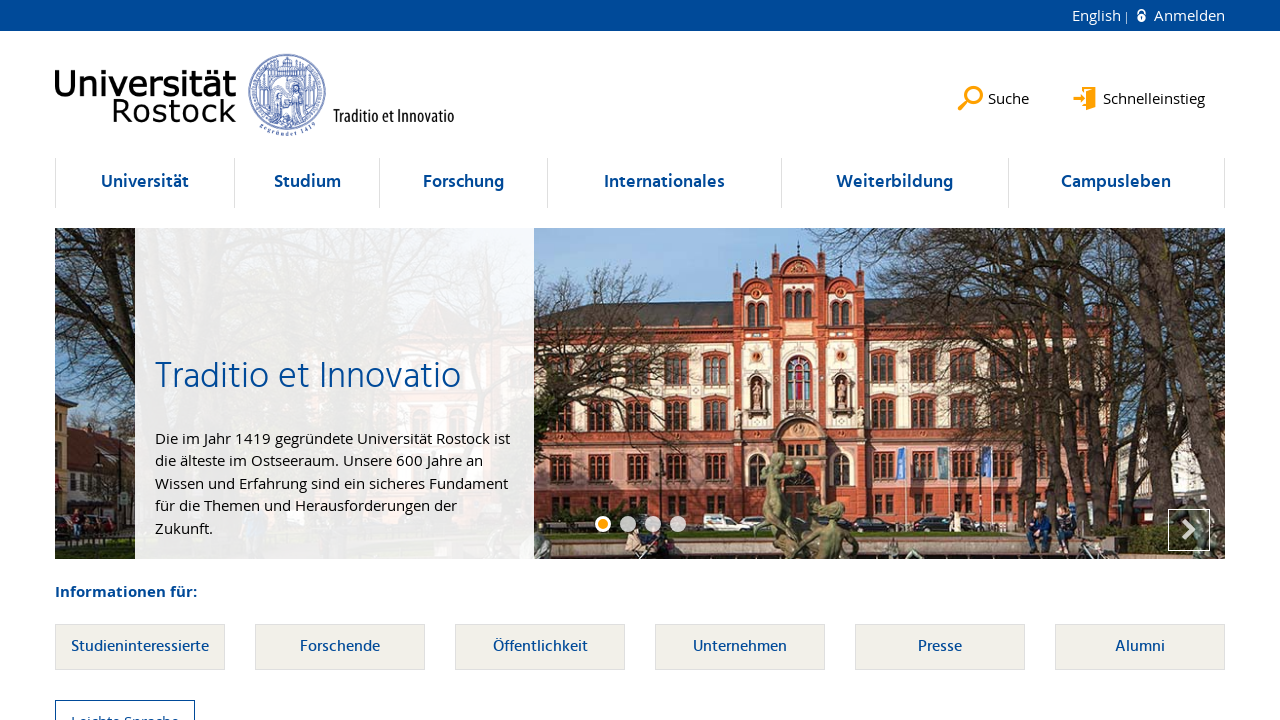

Verified li at index 85 contains at least one link element
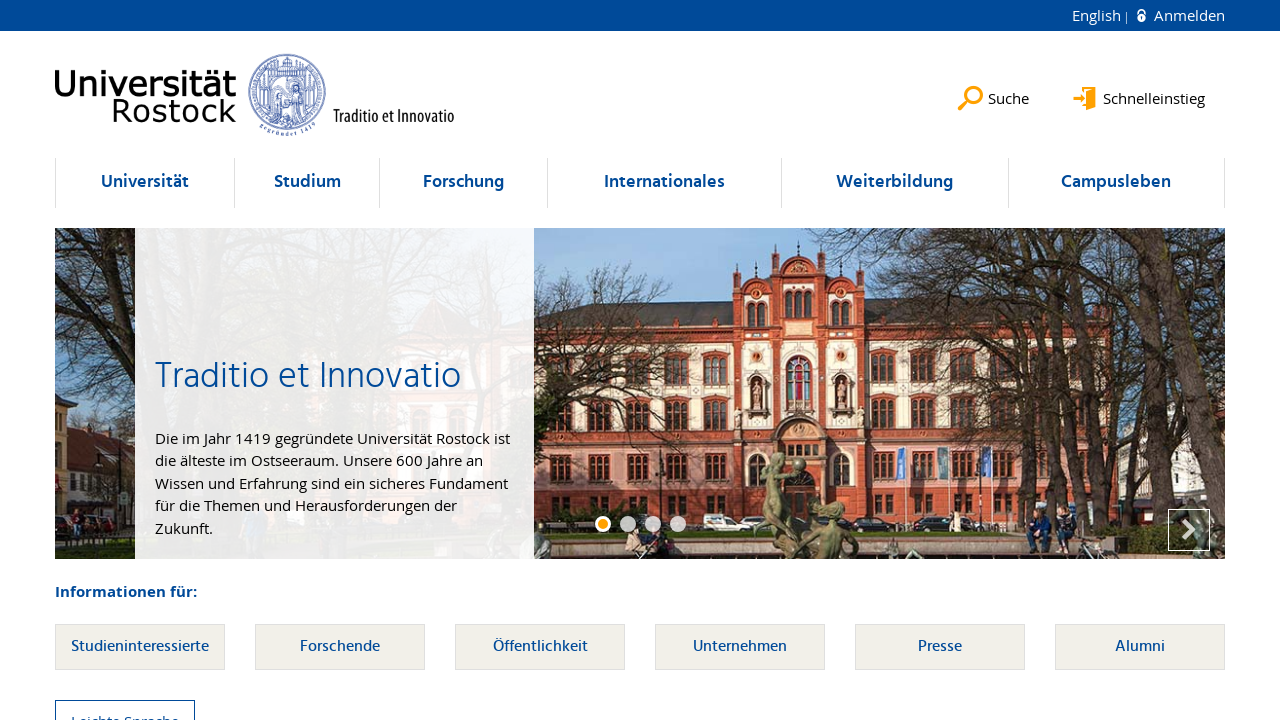

Selected li element at index 86
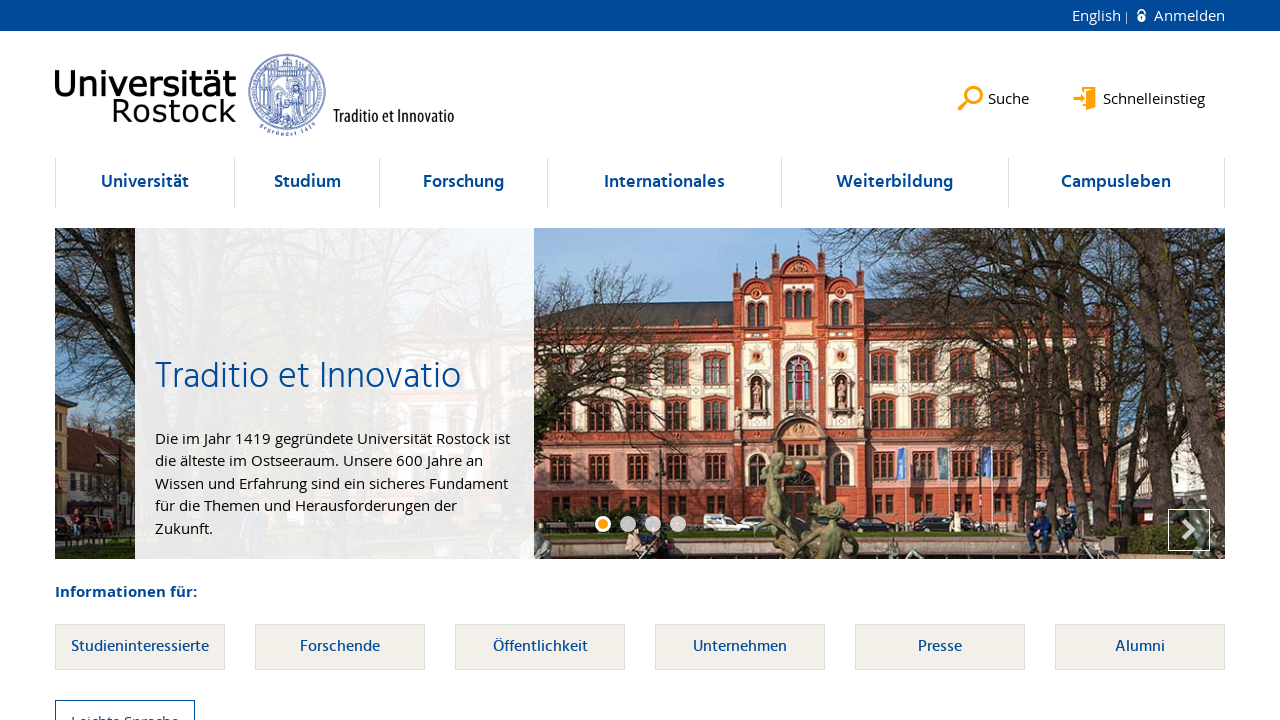

Located link element within li at index 86
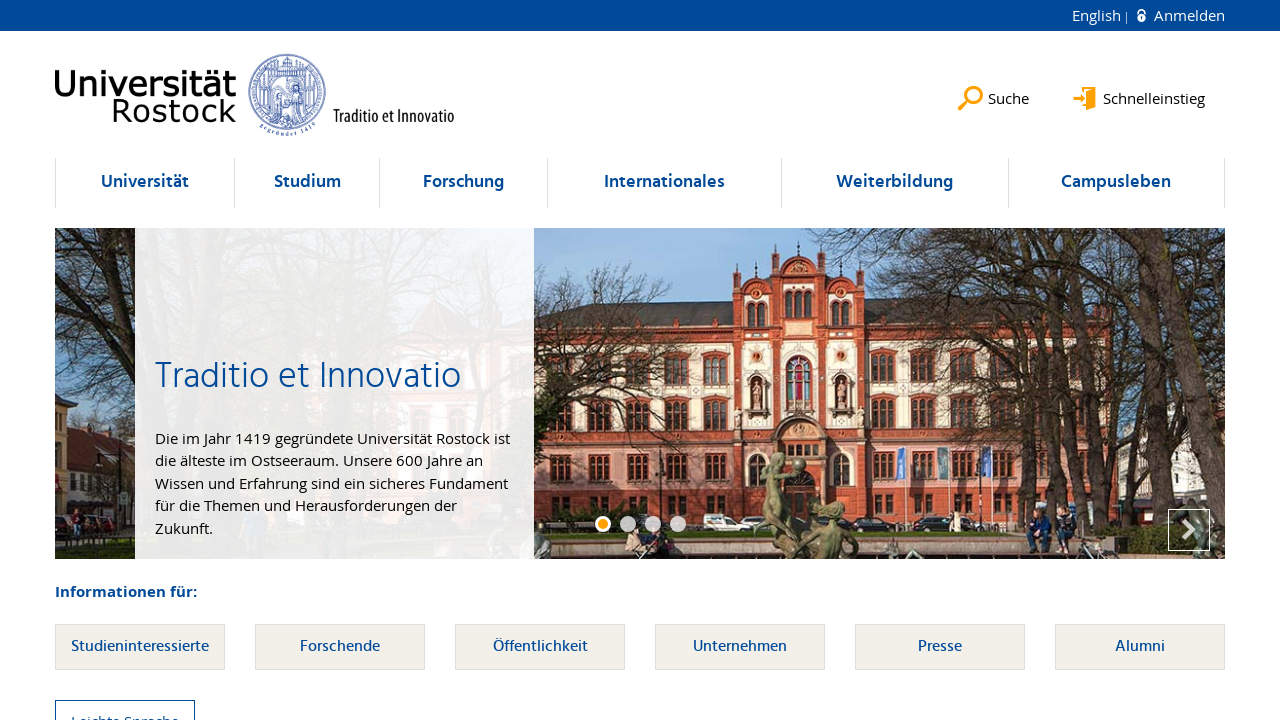

Verified li at index 86 contains at least one link element
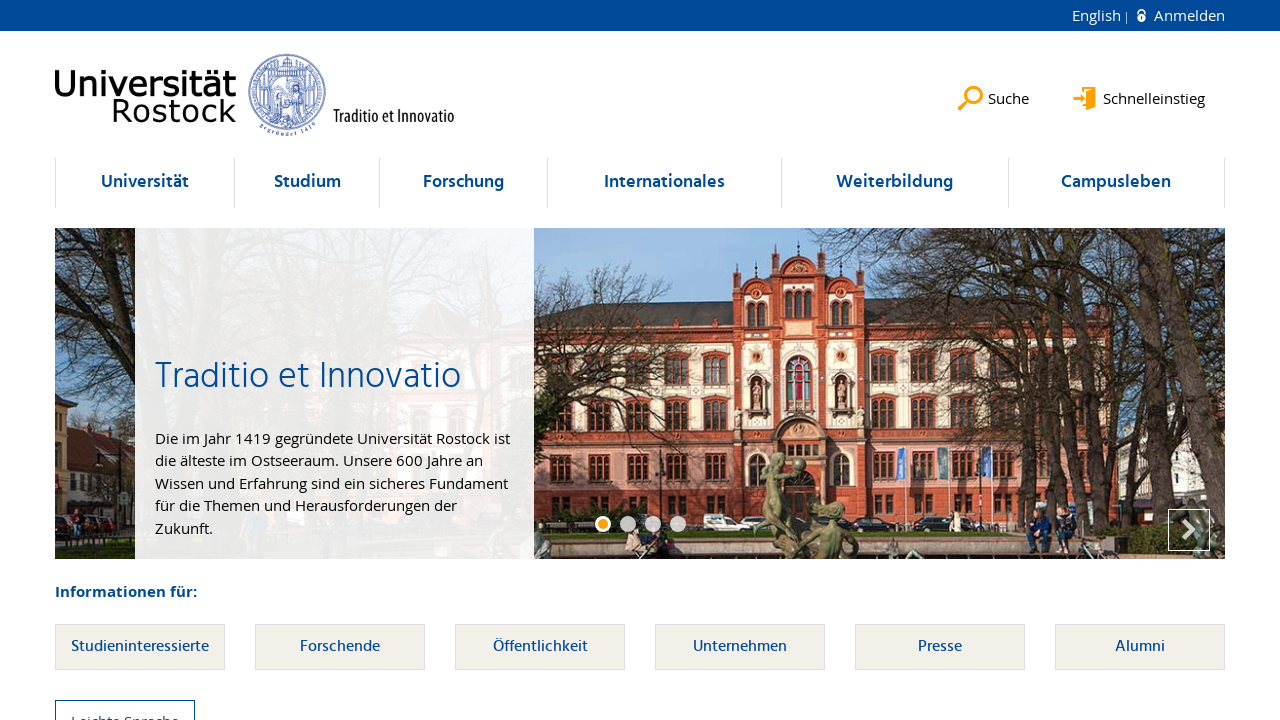

Selected li element at index 87
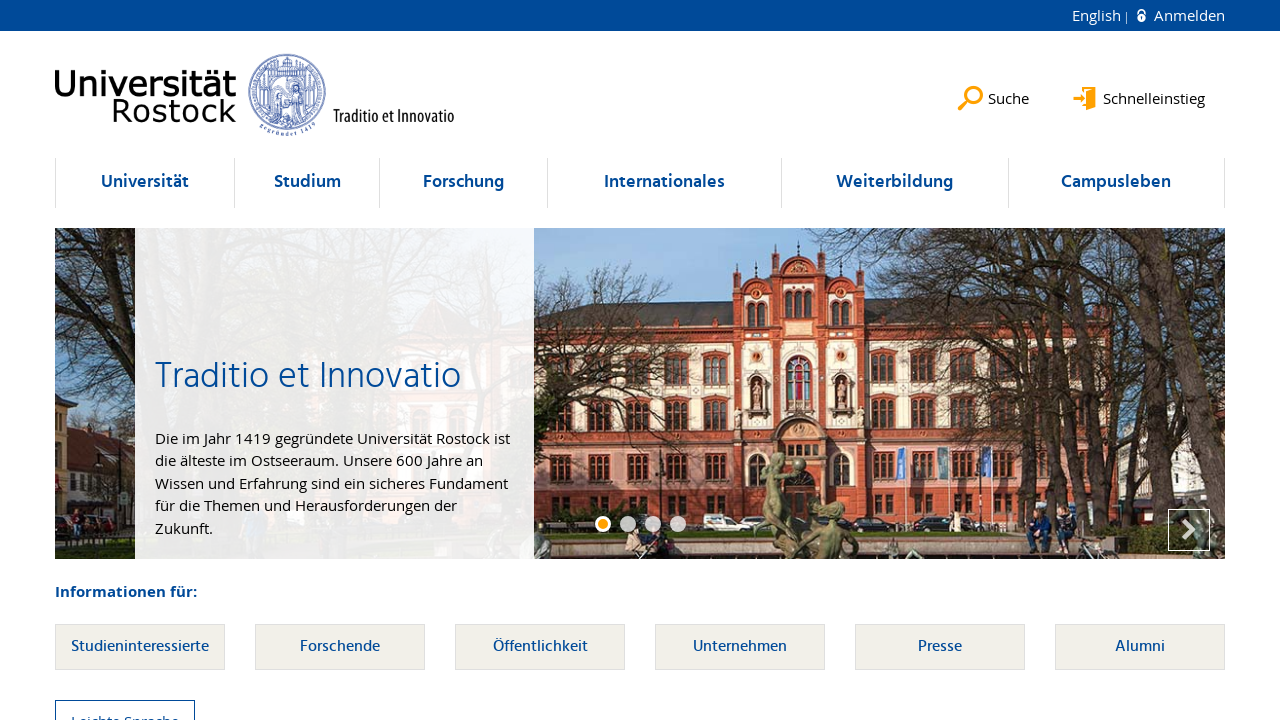

Located link element within li at index 87
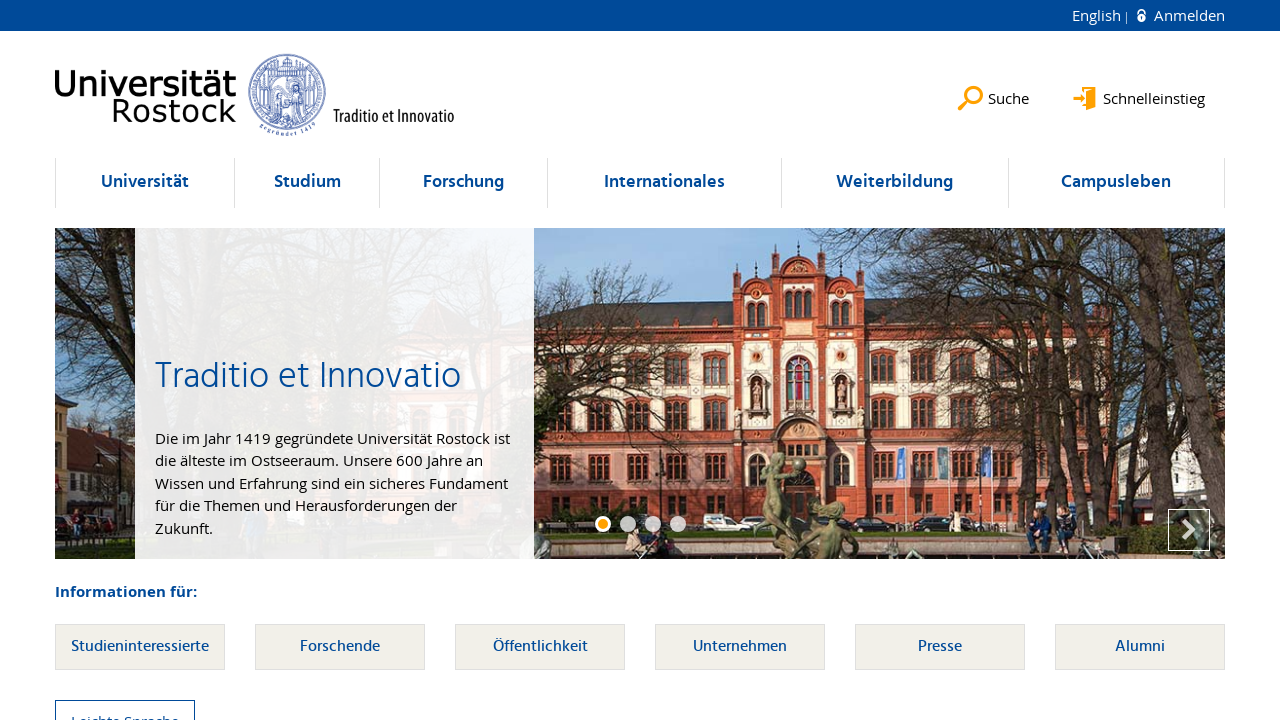

Verified li at index 87 contains at least one link element
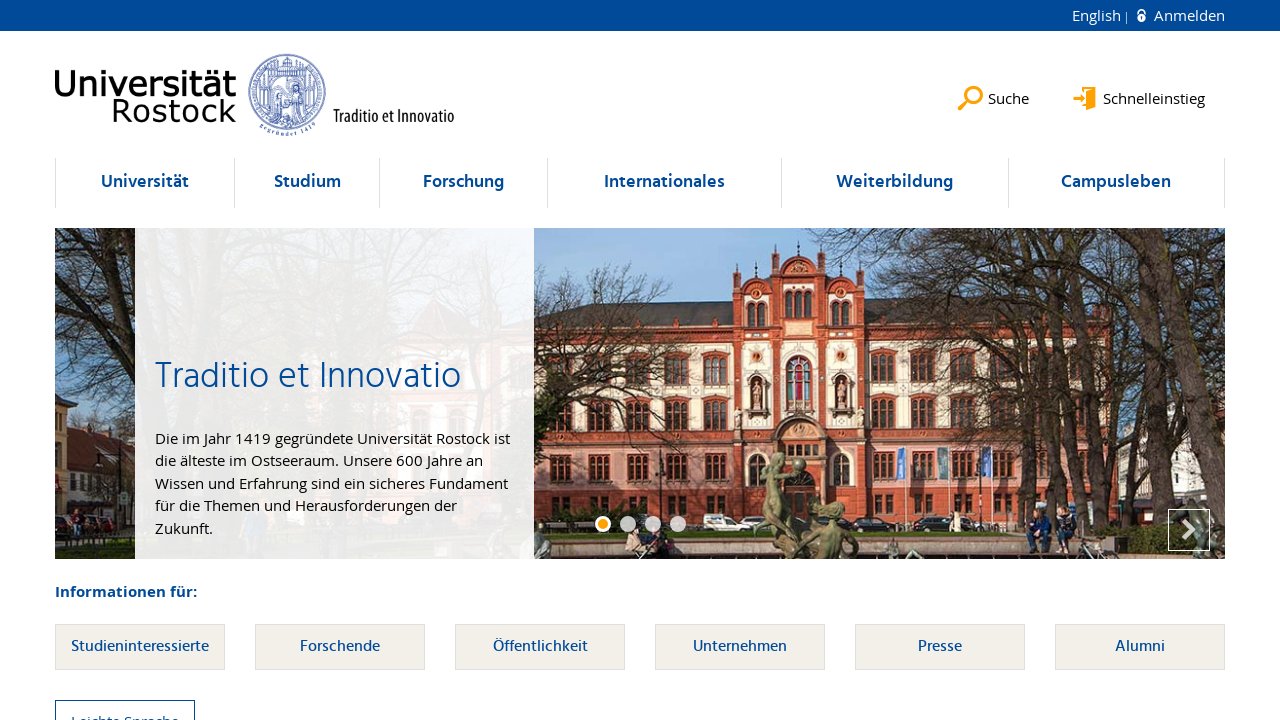

Selected li element at index 88
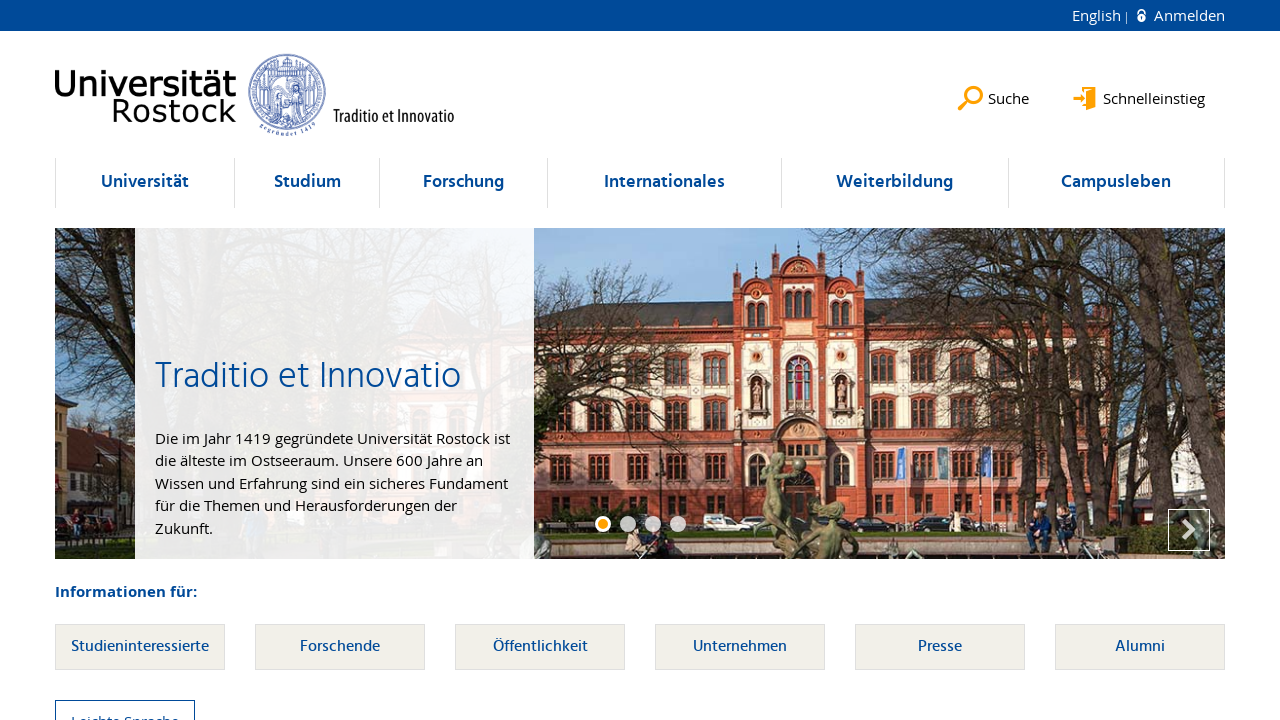

Located link element within li at index 88
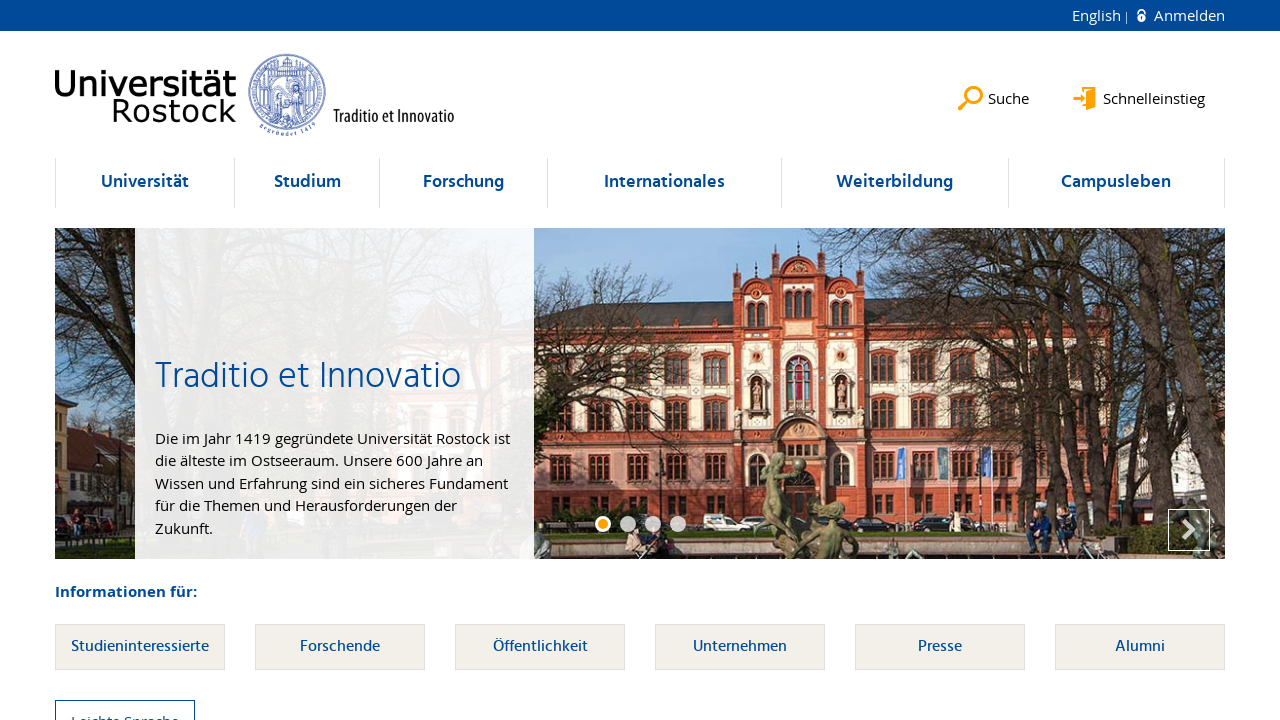

Verified li at index 88 contains at least one link element
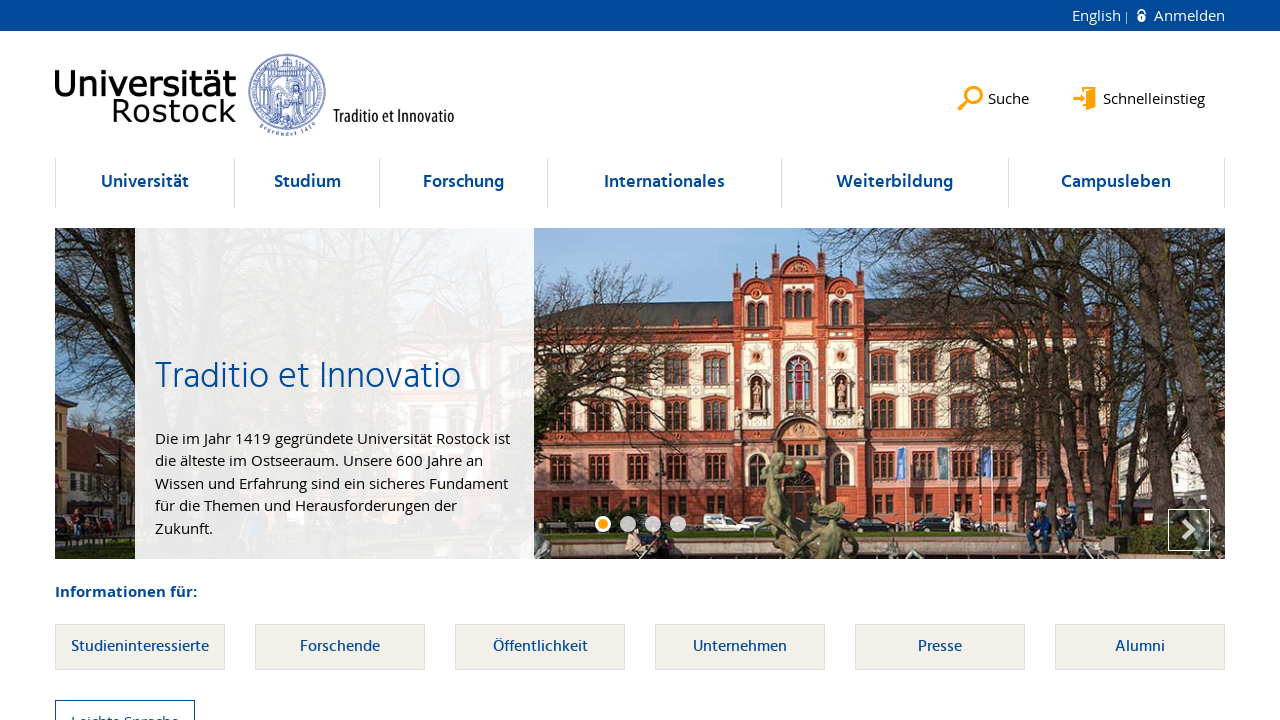

Selected li element at index 89
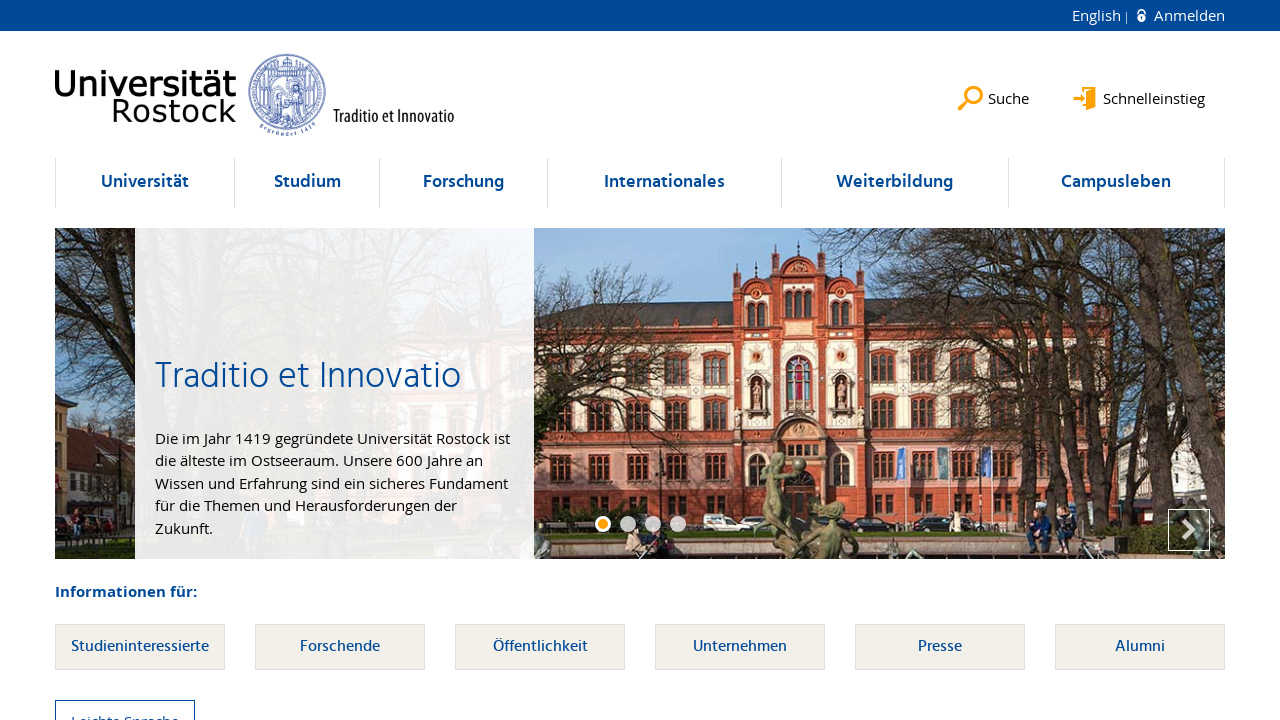

Located link element within li at index 89
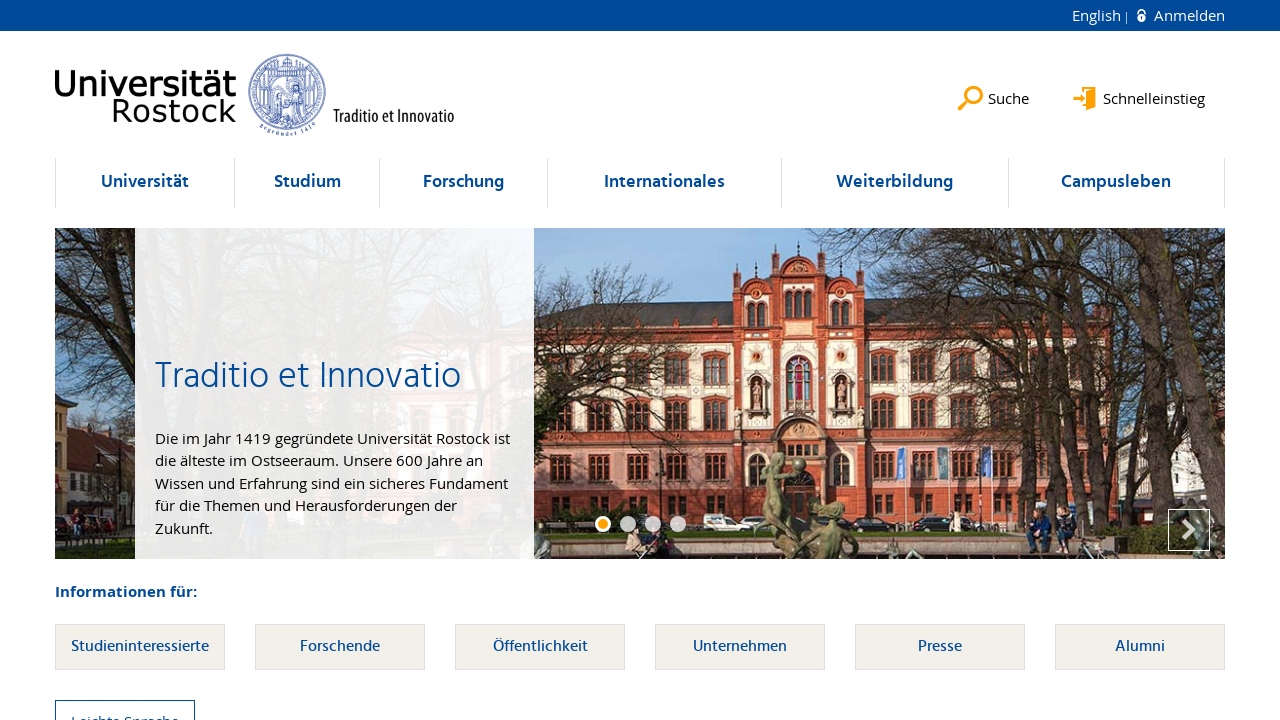

Verified li at index 89 contains at least one link element
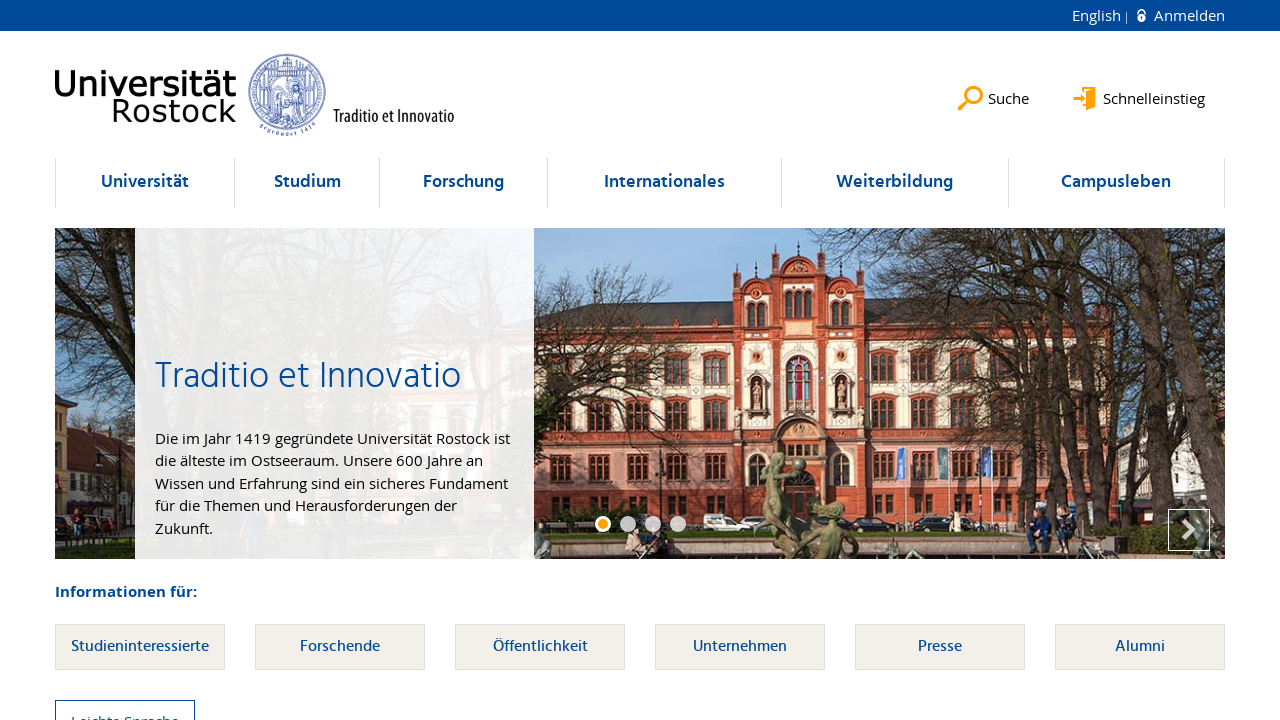

Selected li element at index 90
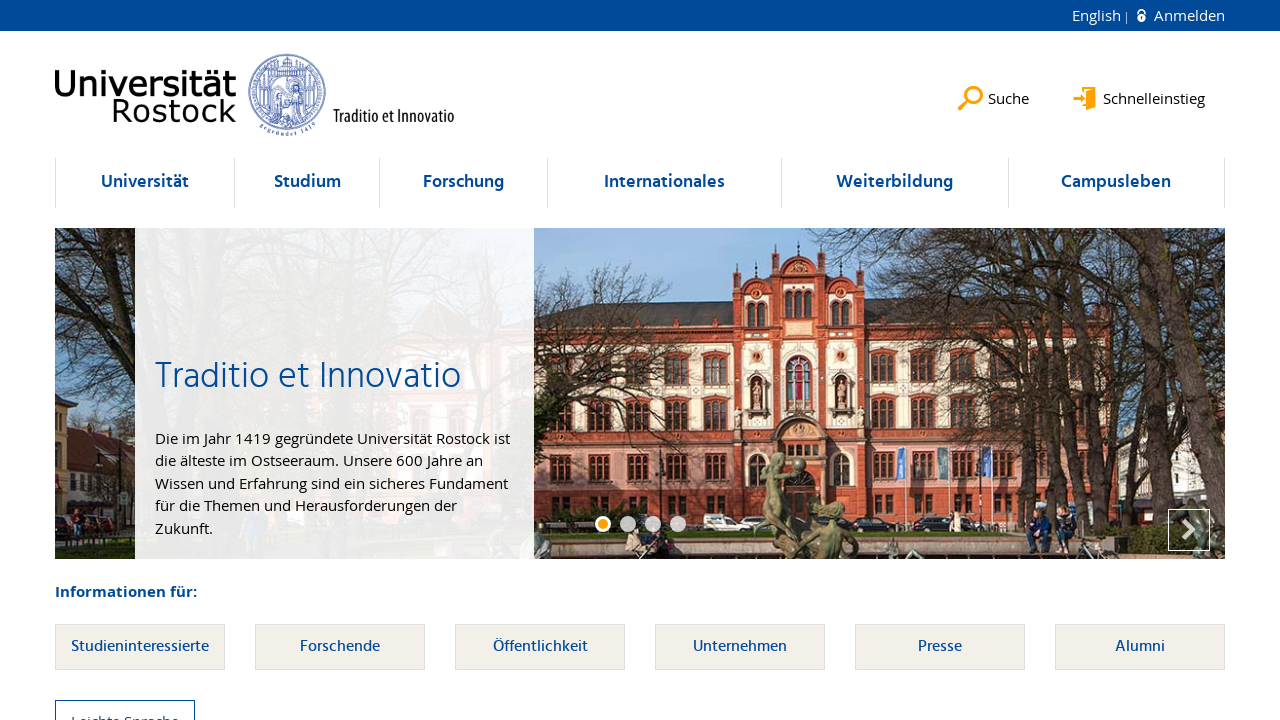

Located link element within li at index 90
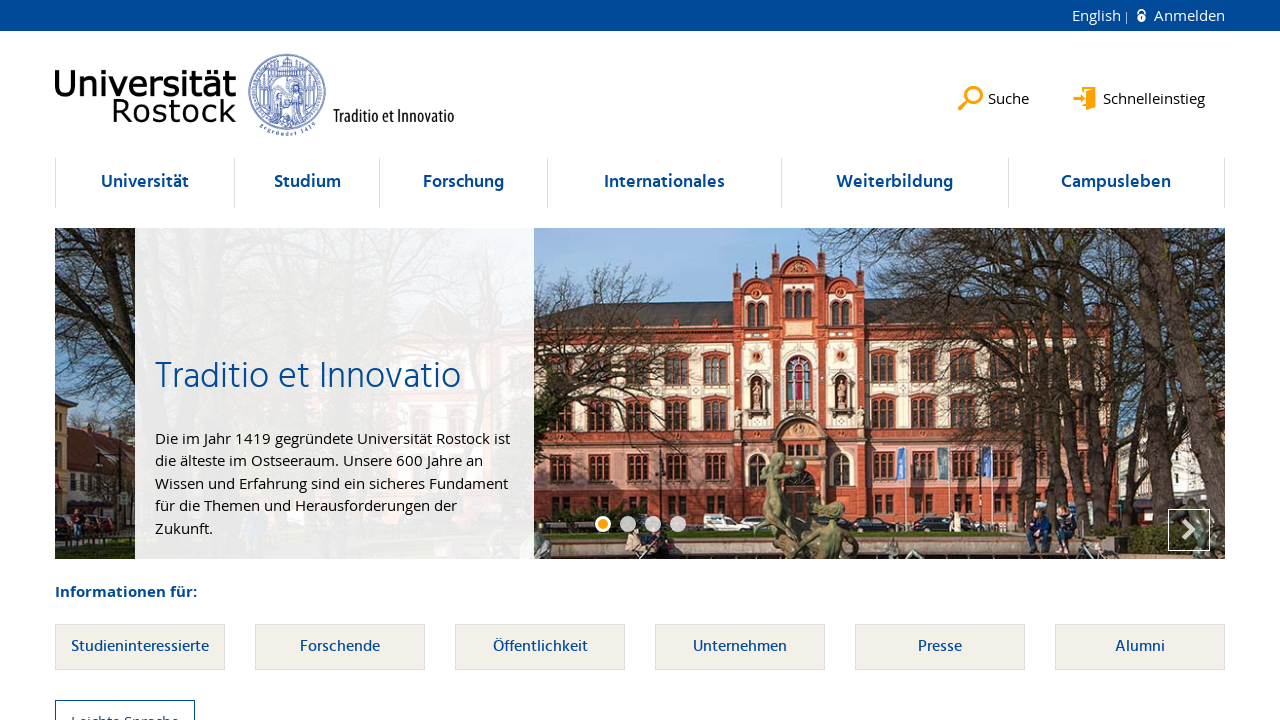

Verified li at index 90 contains at least one link element
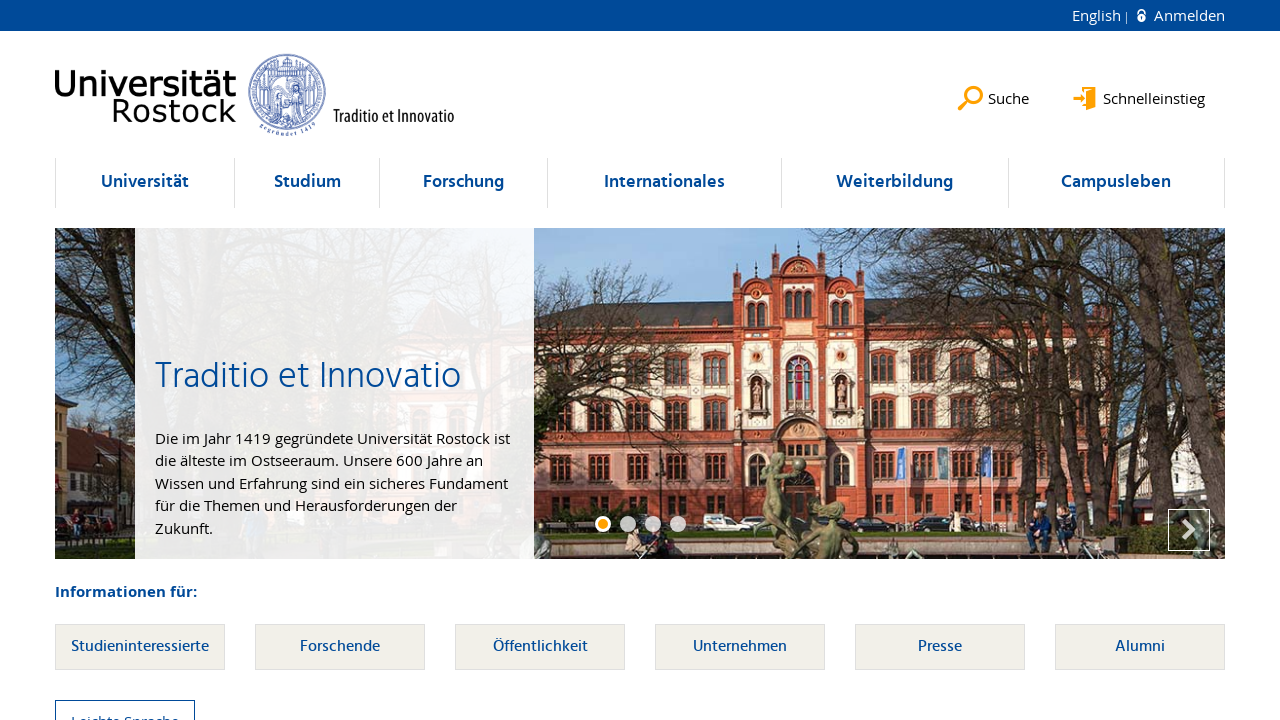

Selected li element at index 91
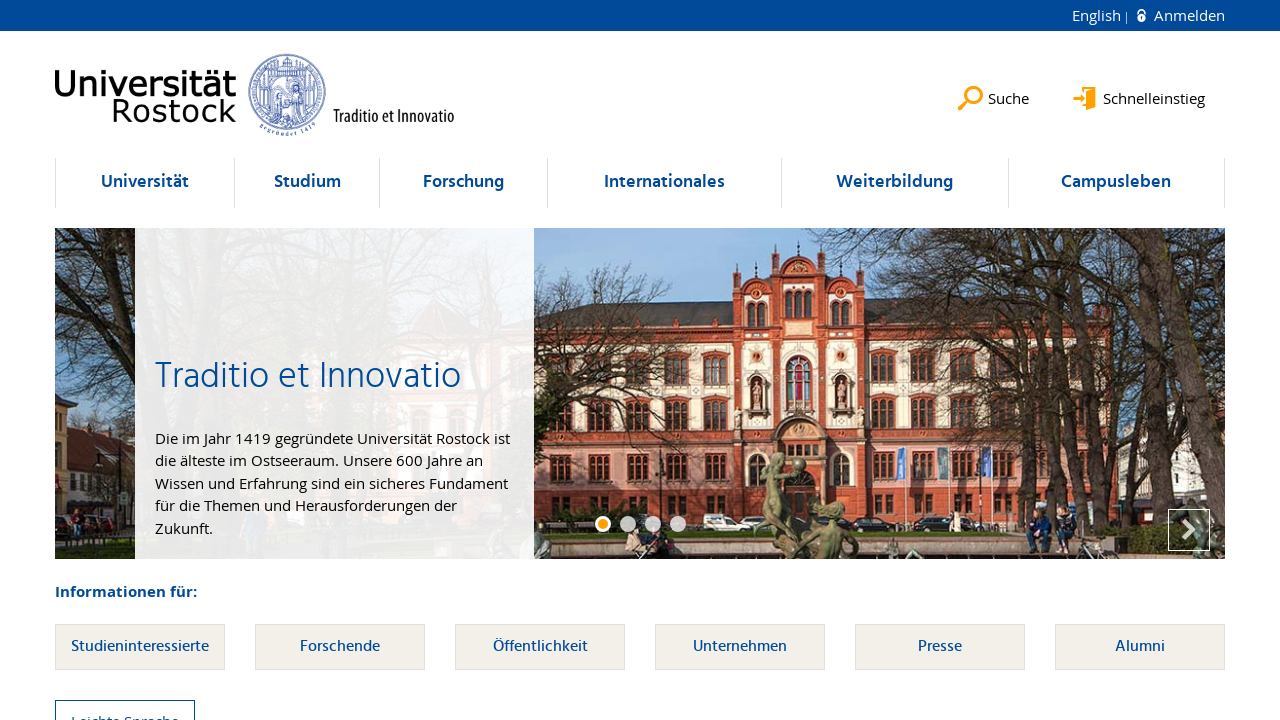

Located link element within li at index 91
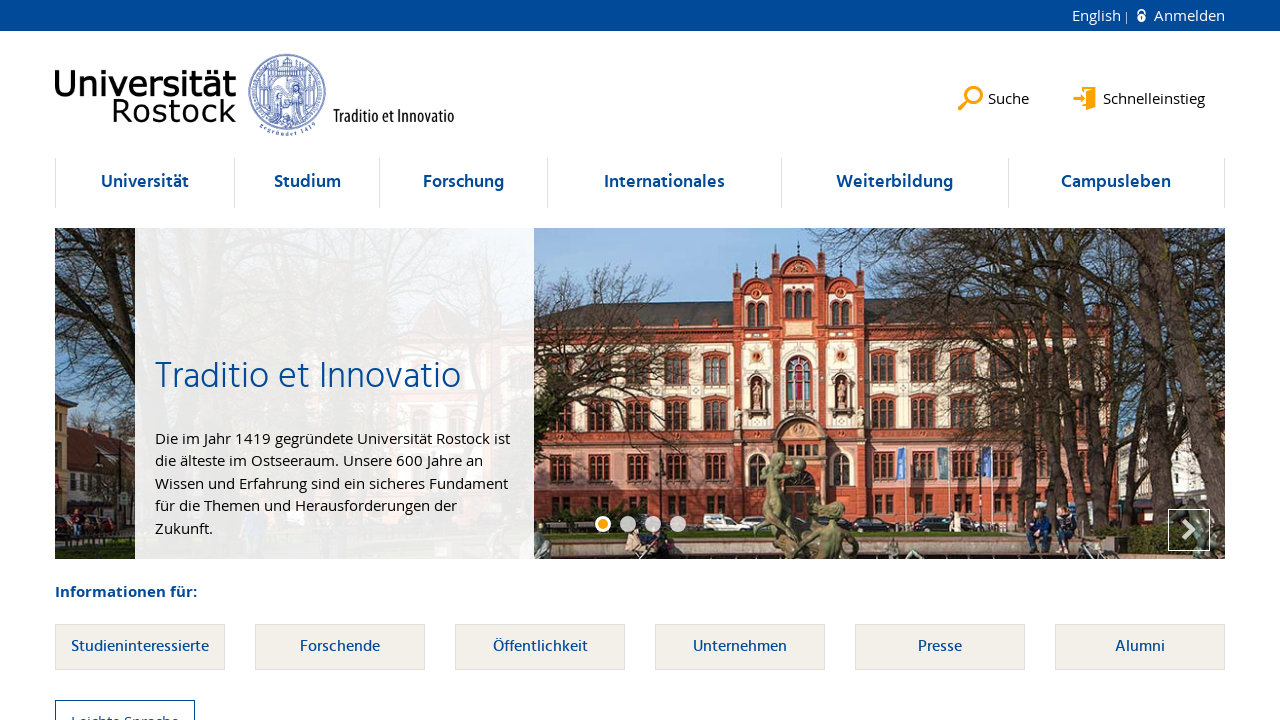

Verified li at index 91 contains at least one link element
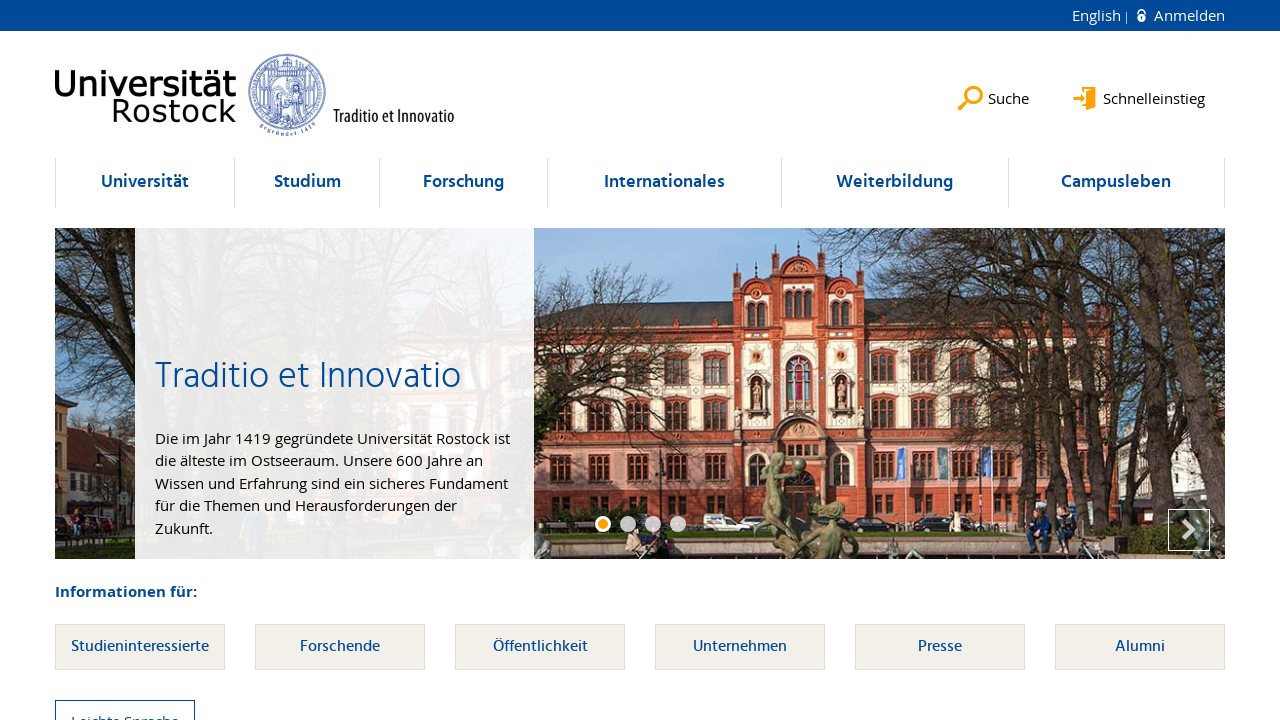

Selected li element at index 92
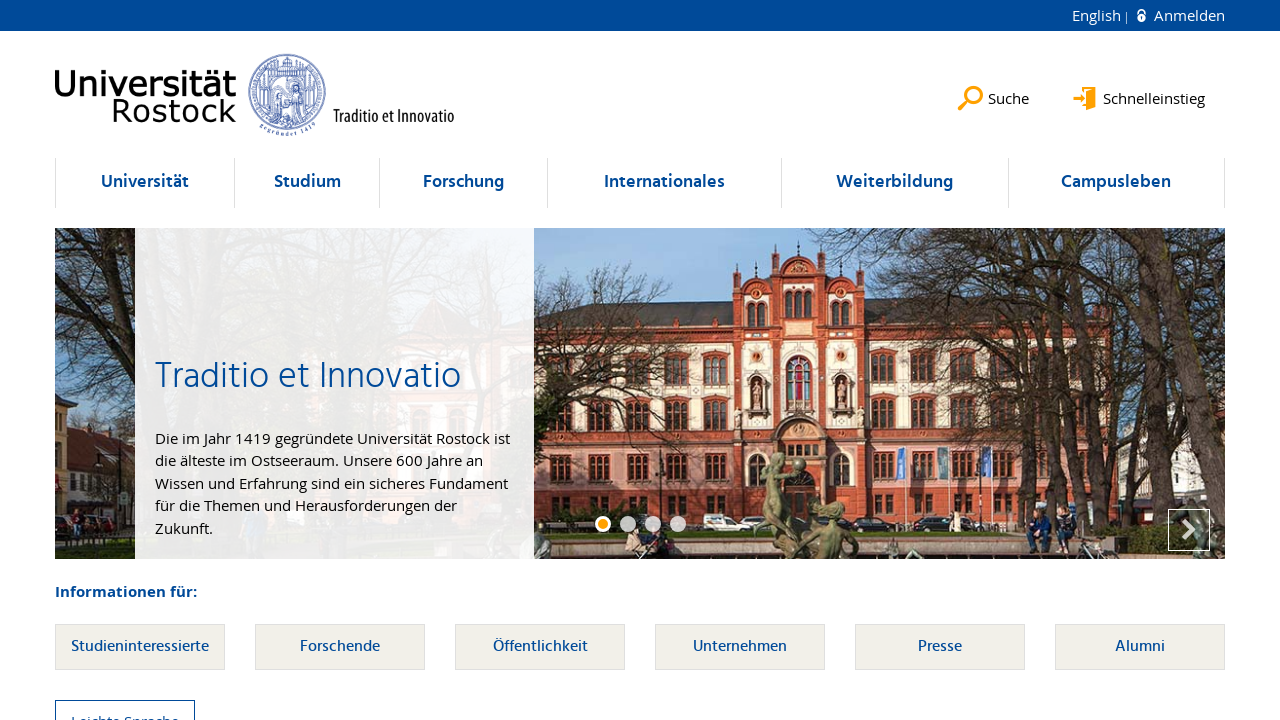

Located link element within li at index 92
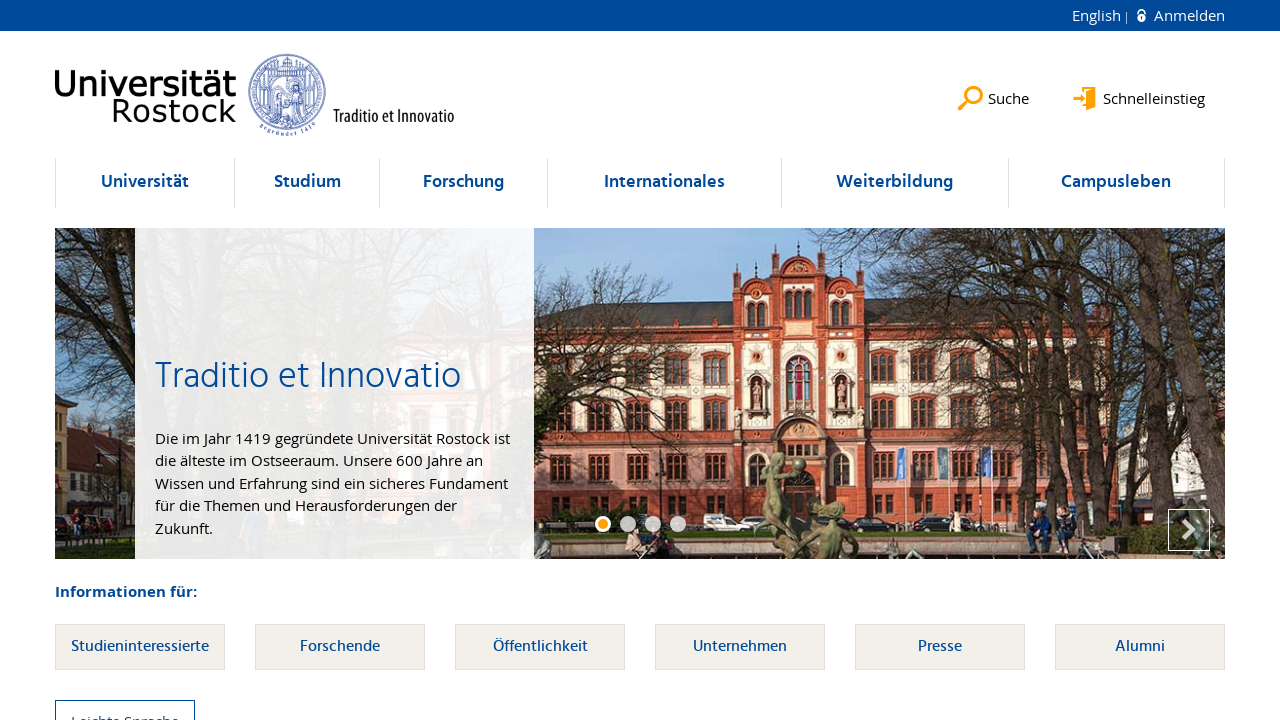

Verified li at index 92 contains at least one link element
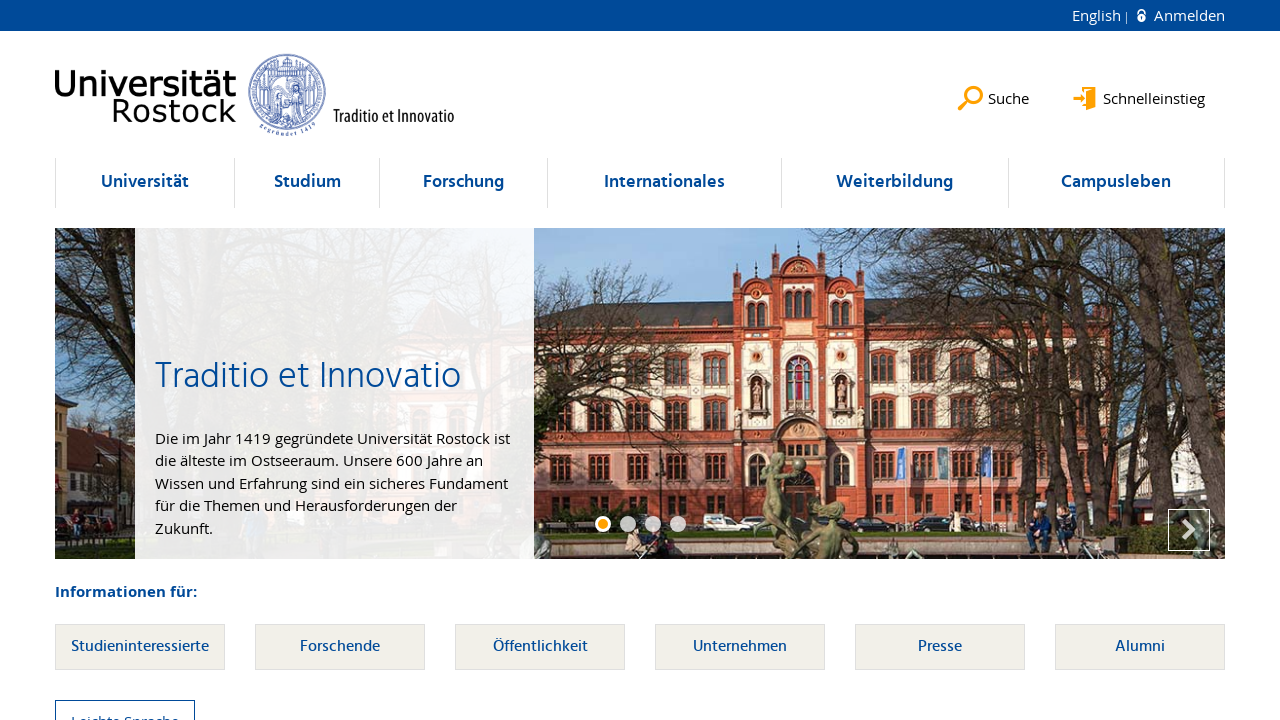

Selected li element at index 93
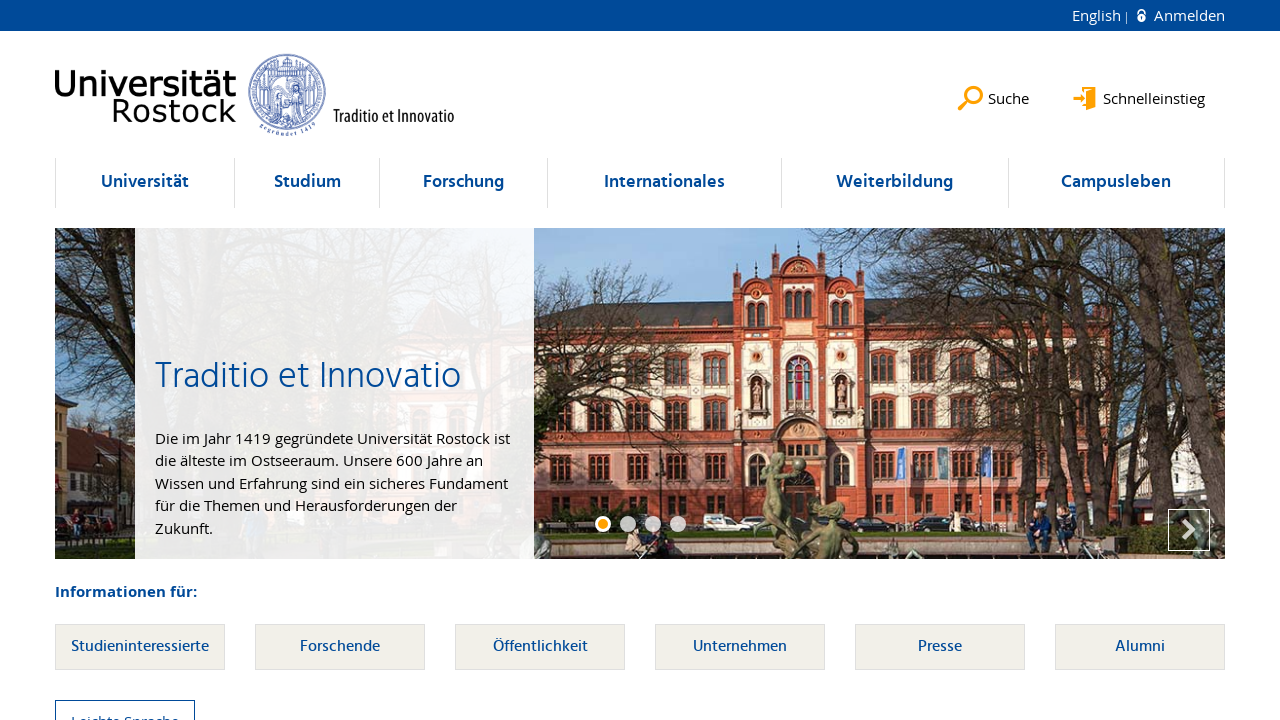

Located link element within li at index 93
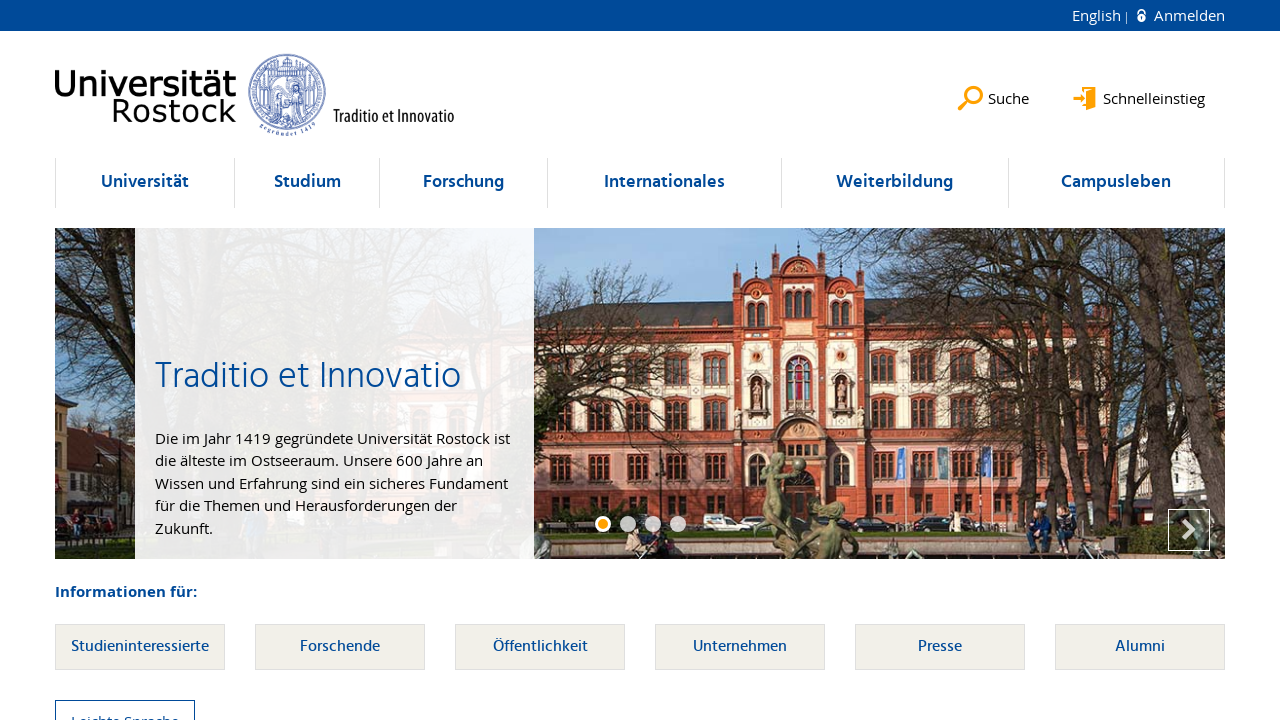

Verified li at index 93 contains at least one link element
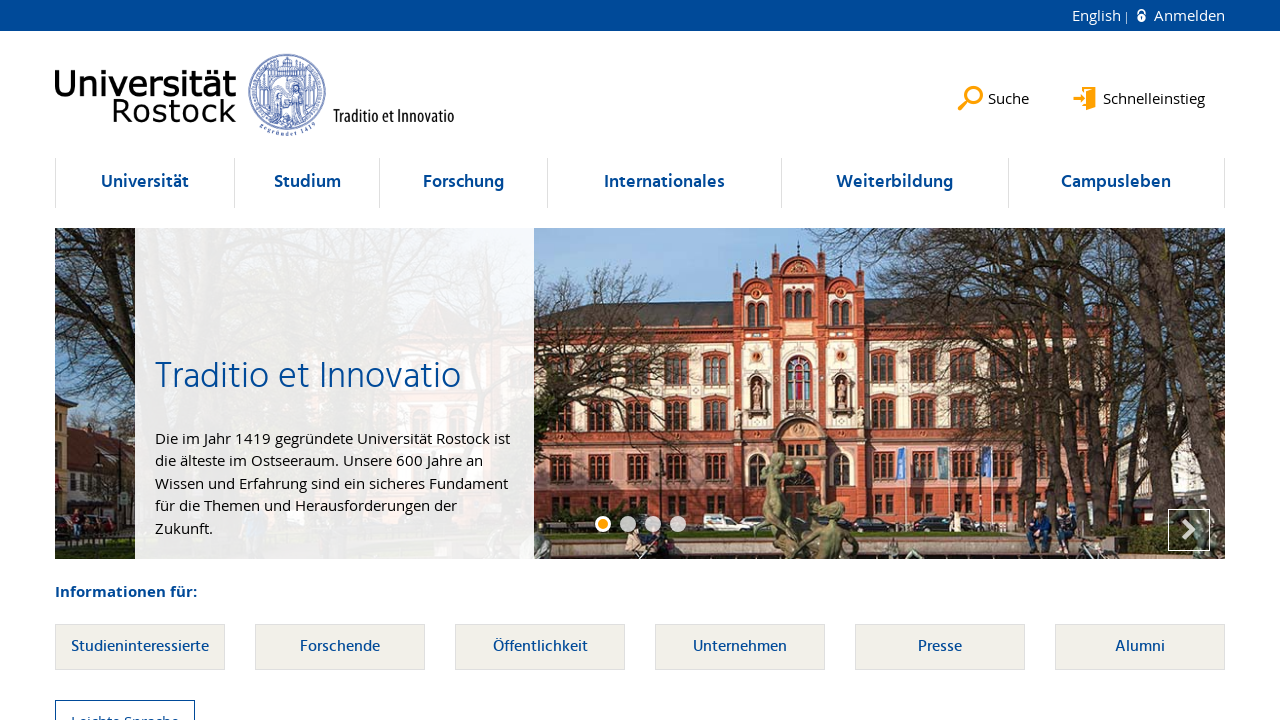

Selected li element at index 94
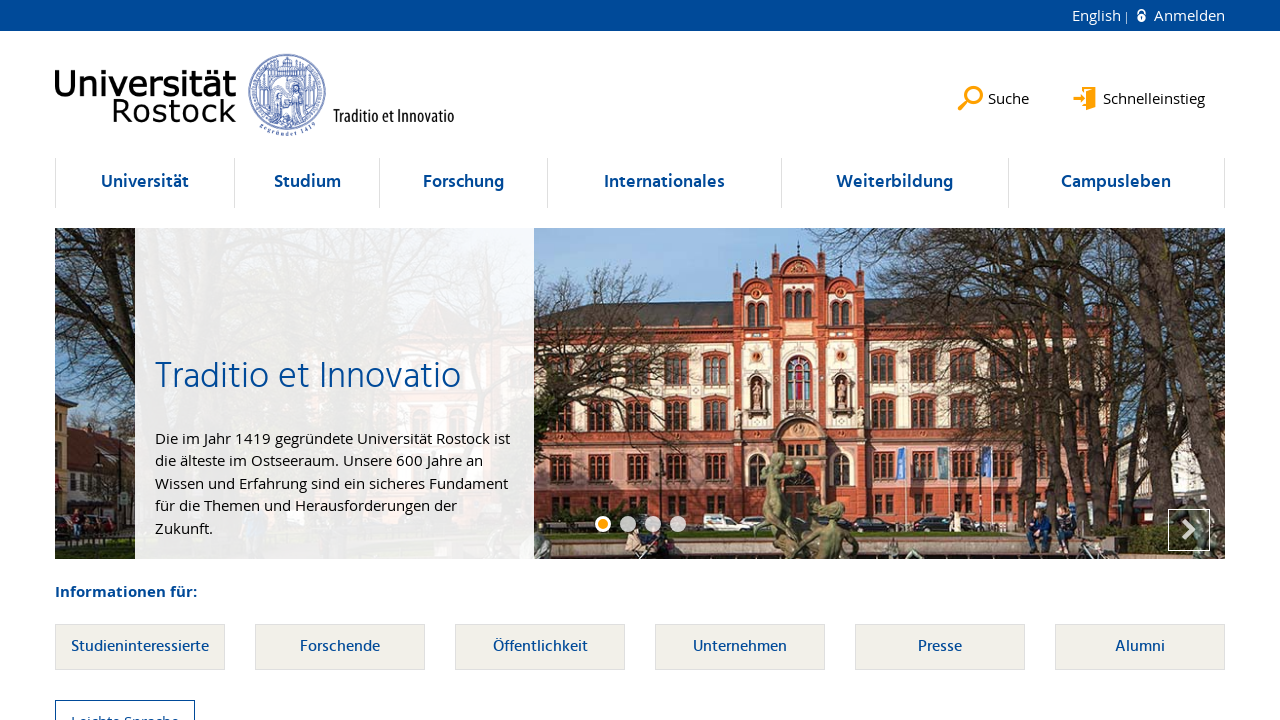

Located link element within li at index 94
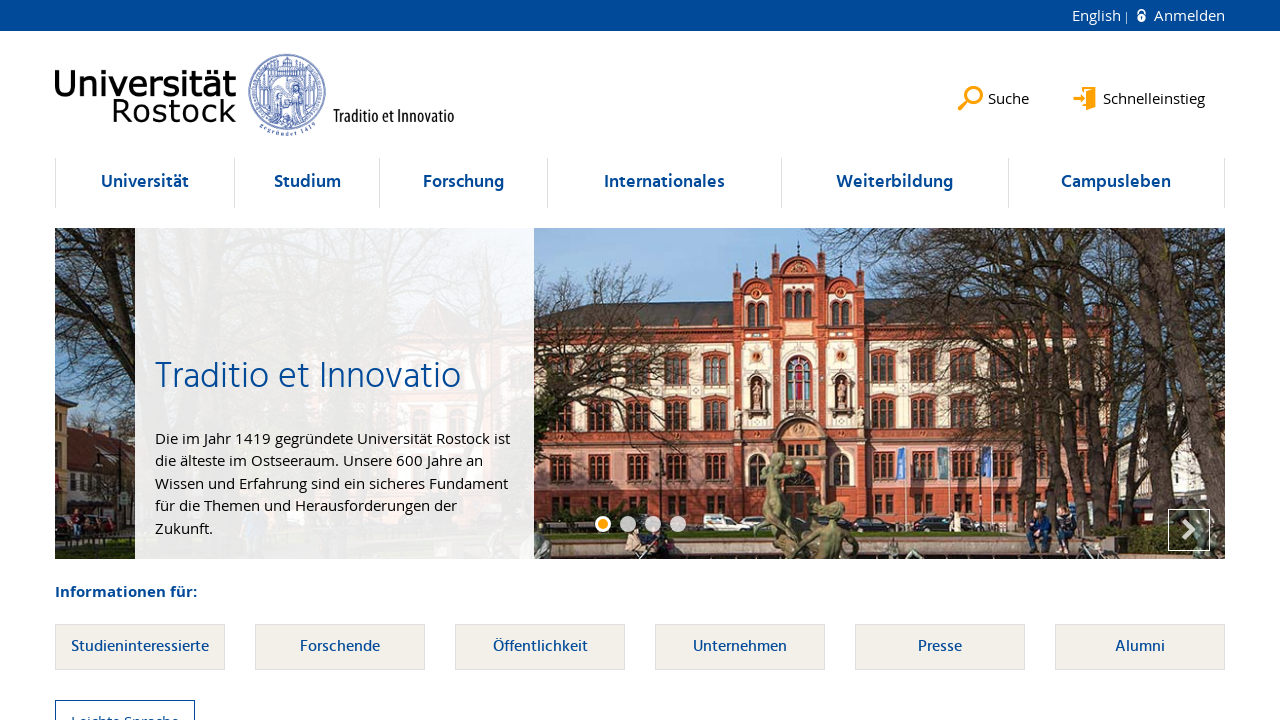

Verified li at index 94 contains at least one link element
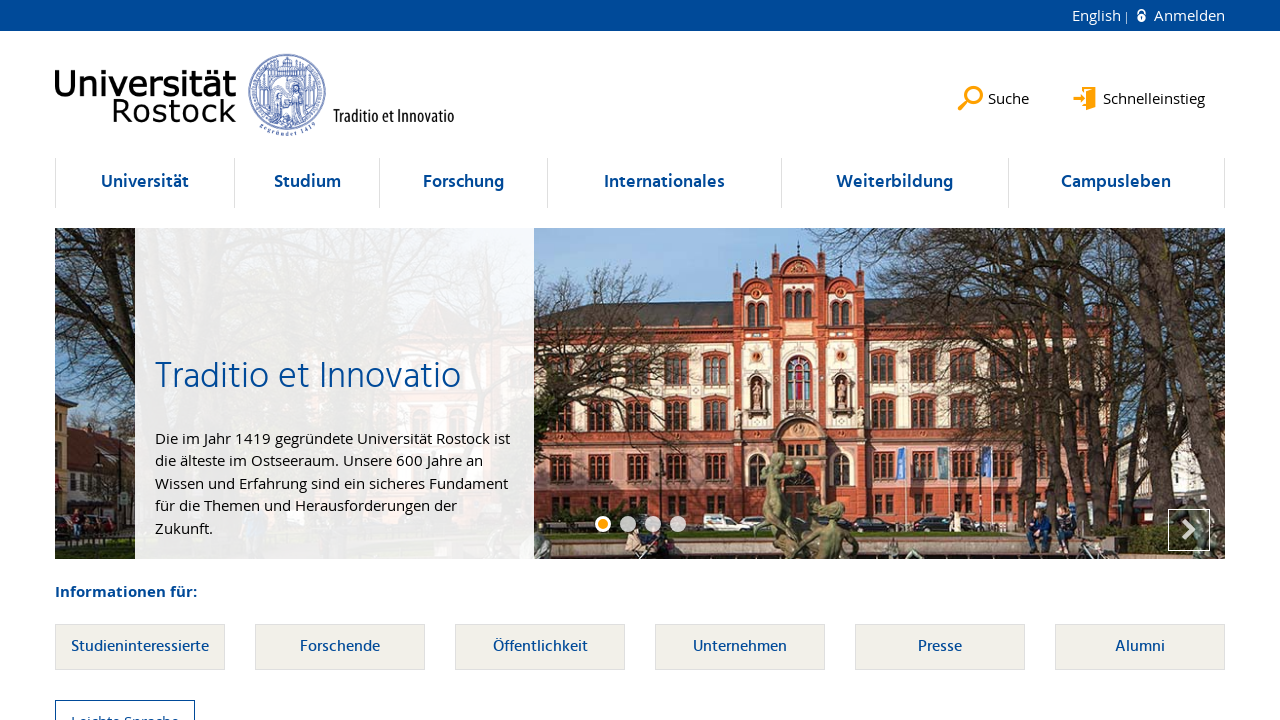

Selected li element at index 95
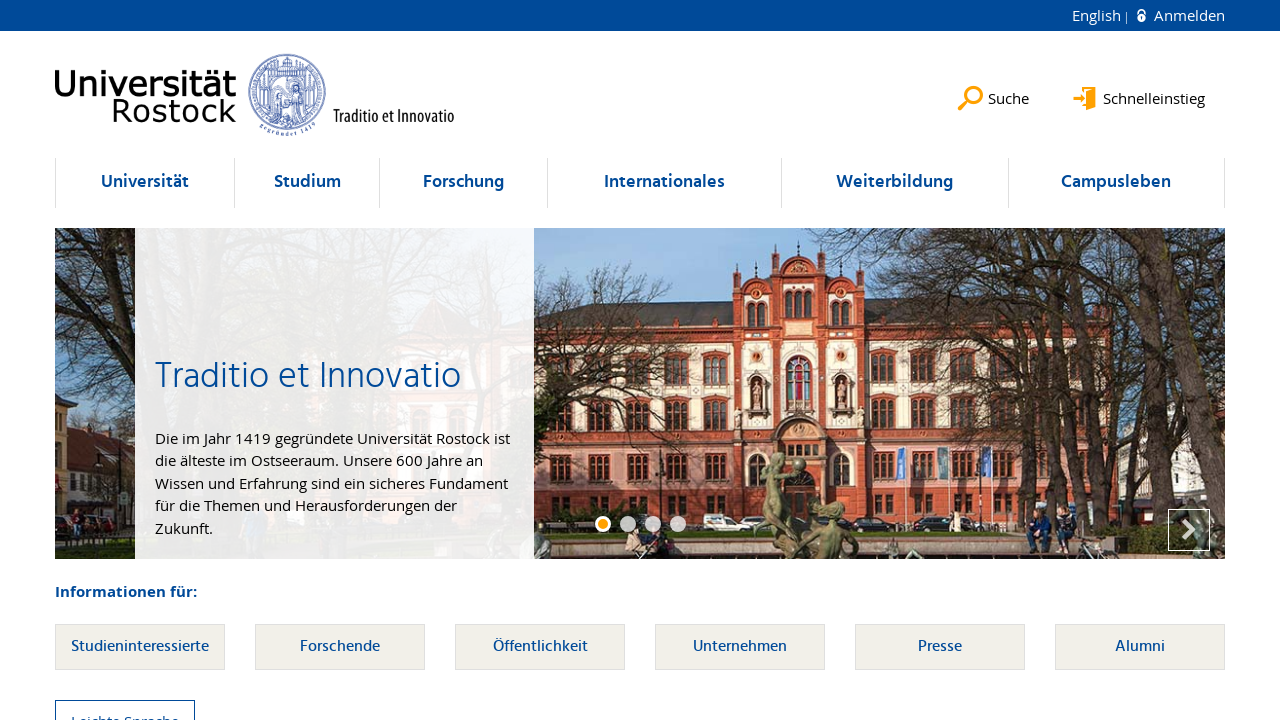

Located link element within li at index 95
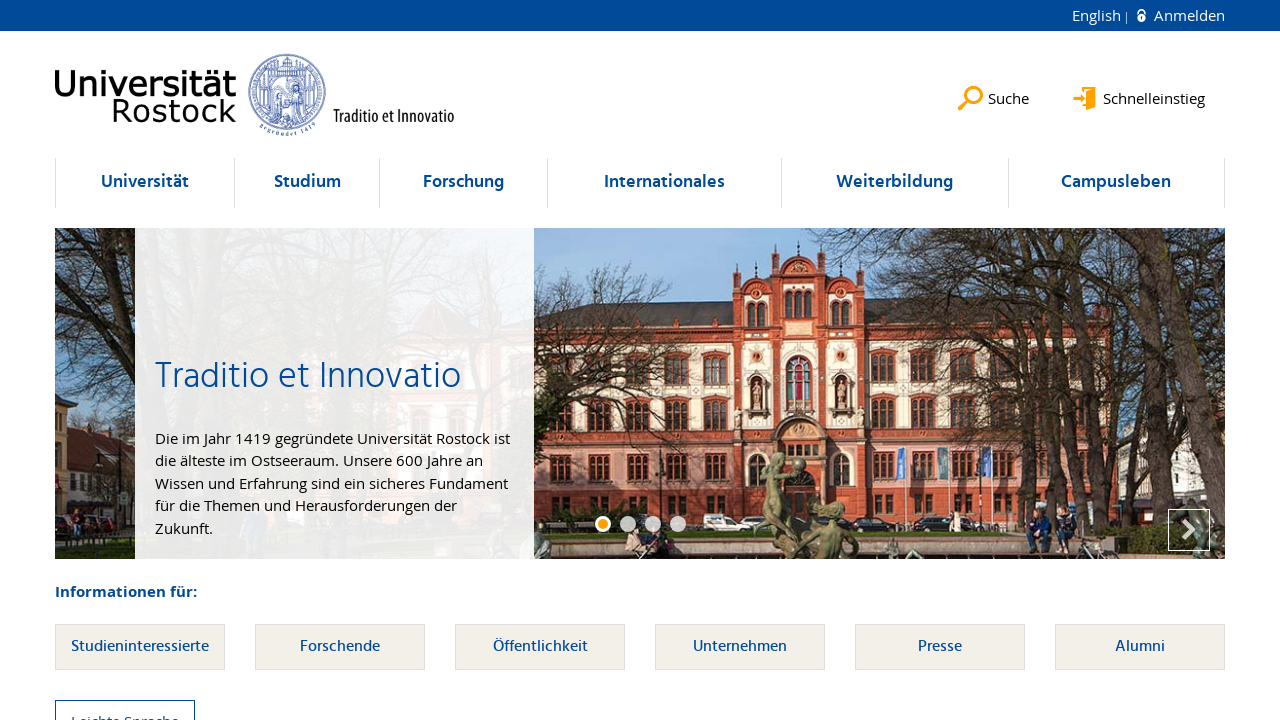

Verified li at index 95 contains at least one link element
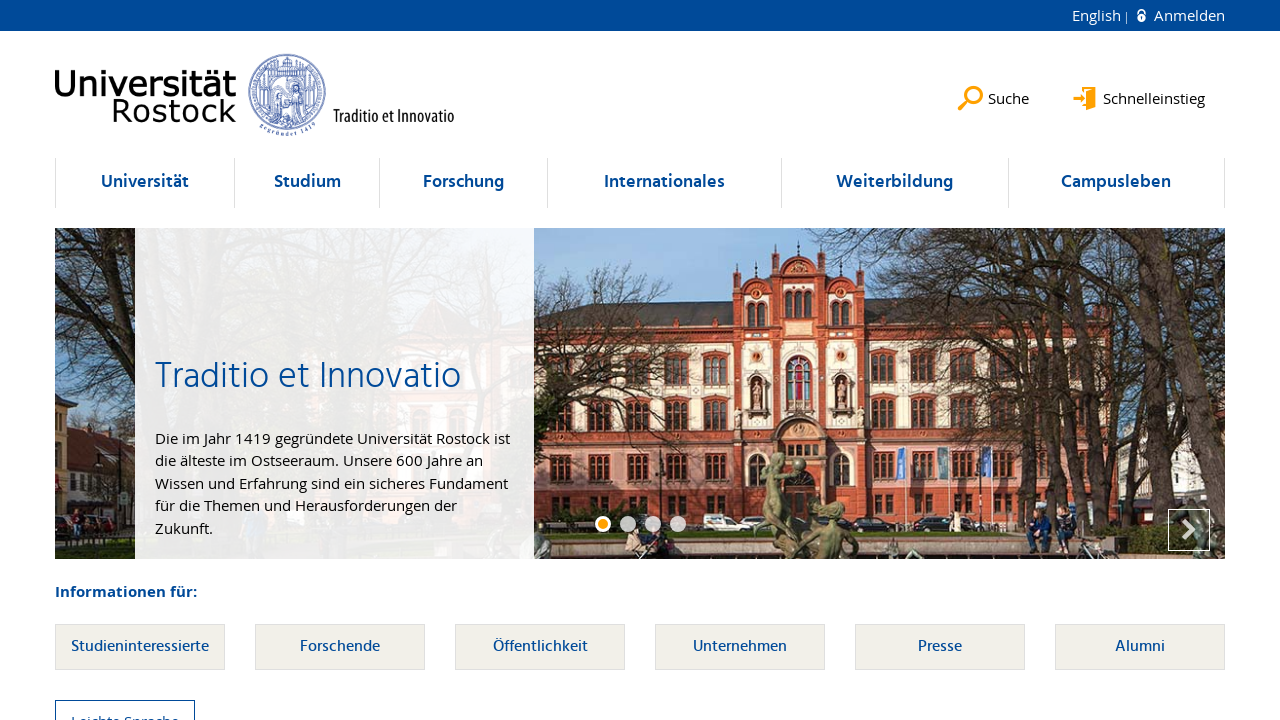

Selected li element at index 96
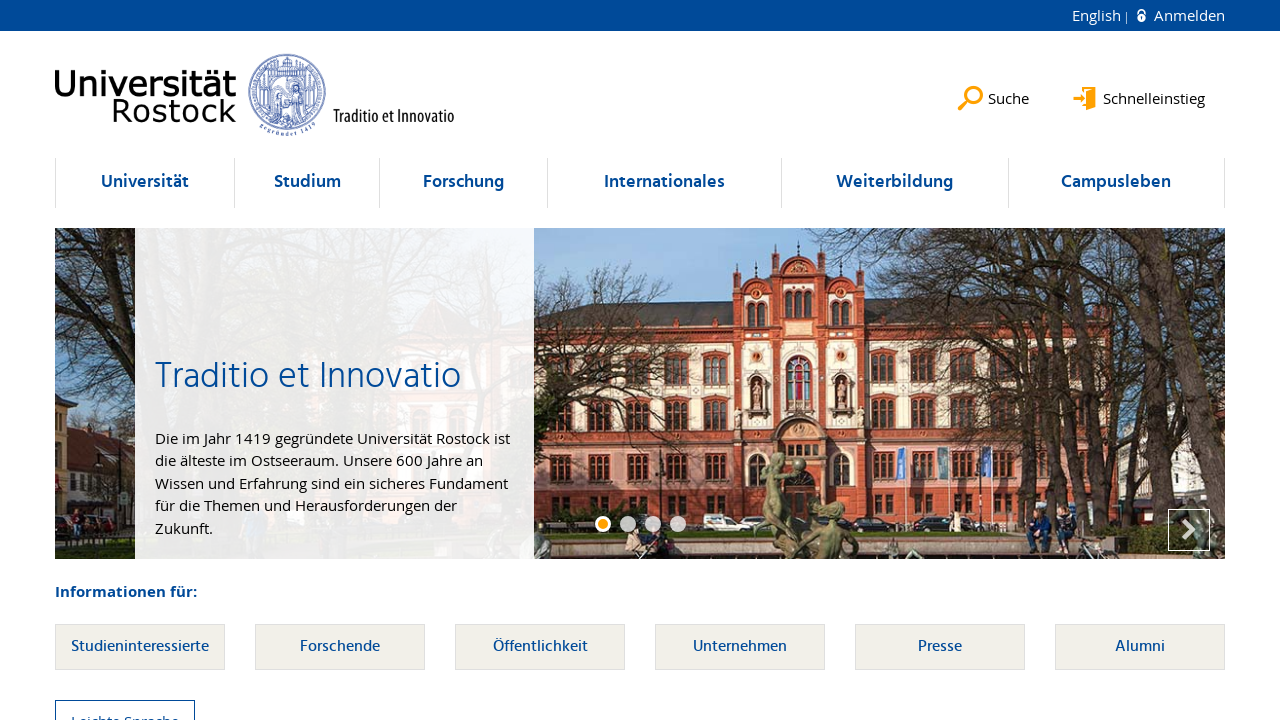

Located link element within li at index 96
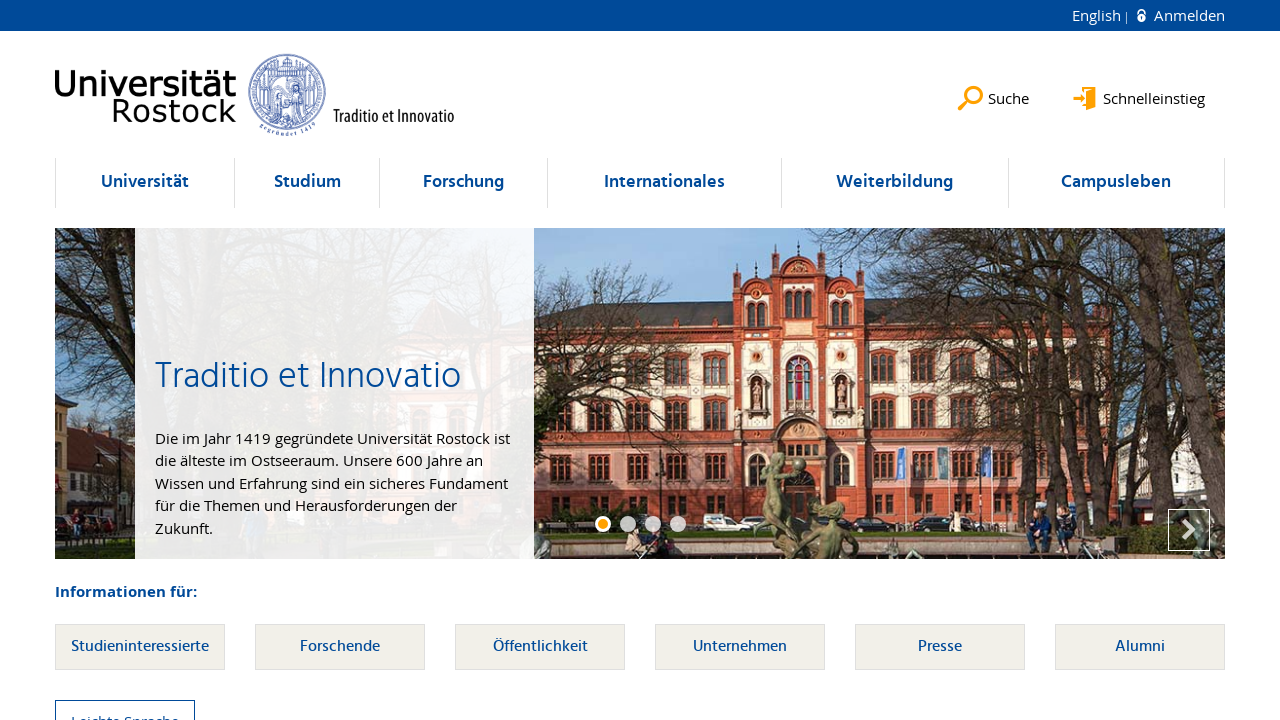

Verified li at index 96 contains at least one link element
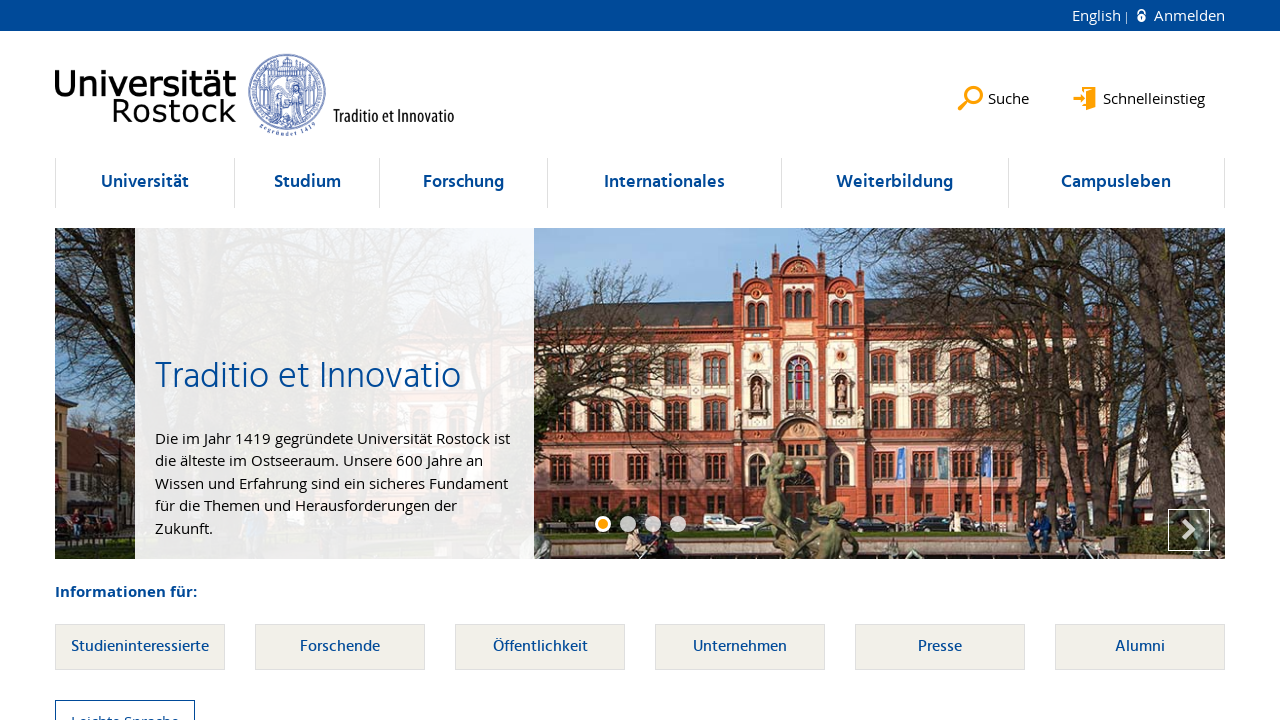

Selected li element at index 97
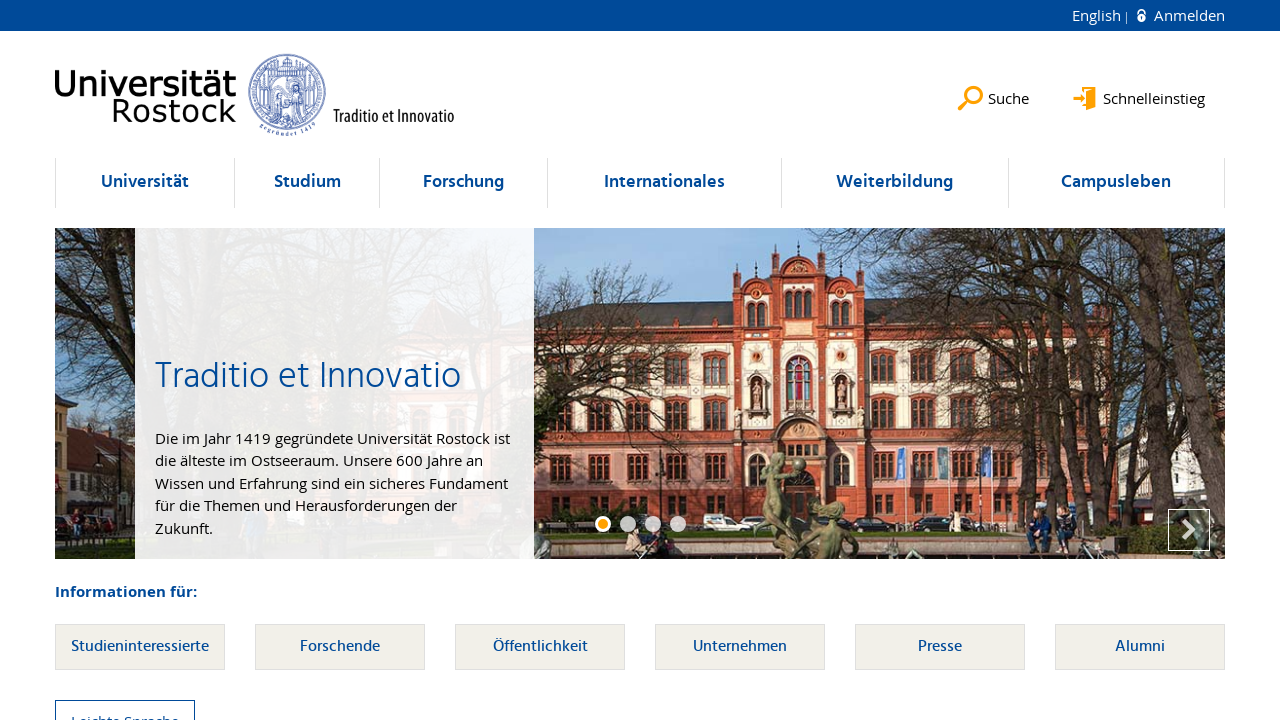

Located link element within li at index 97
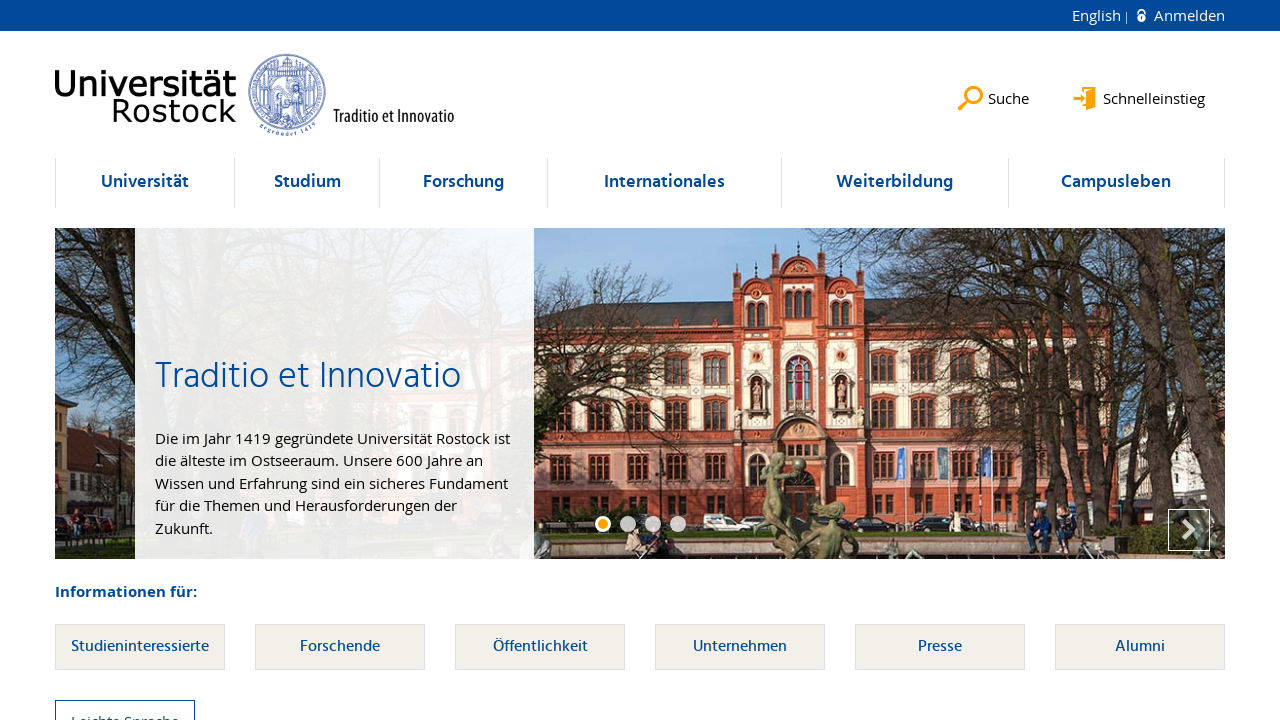

Verified li at index 97 contains at least one link element
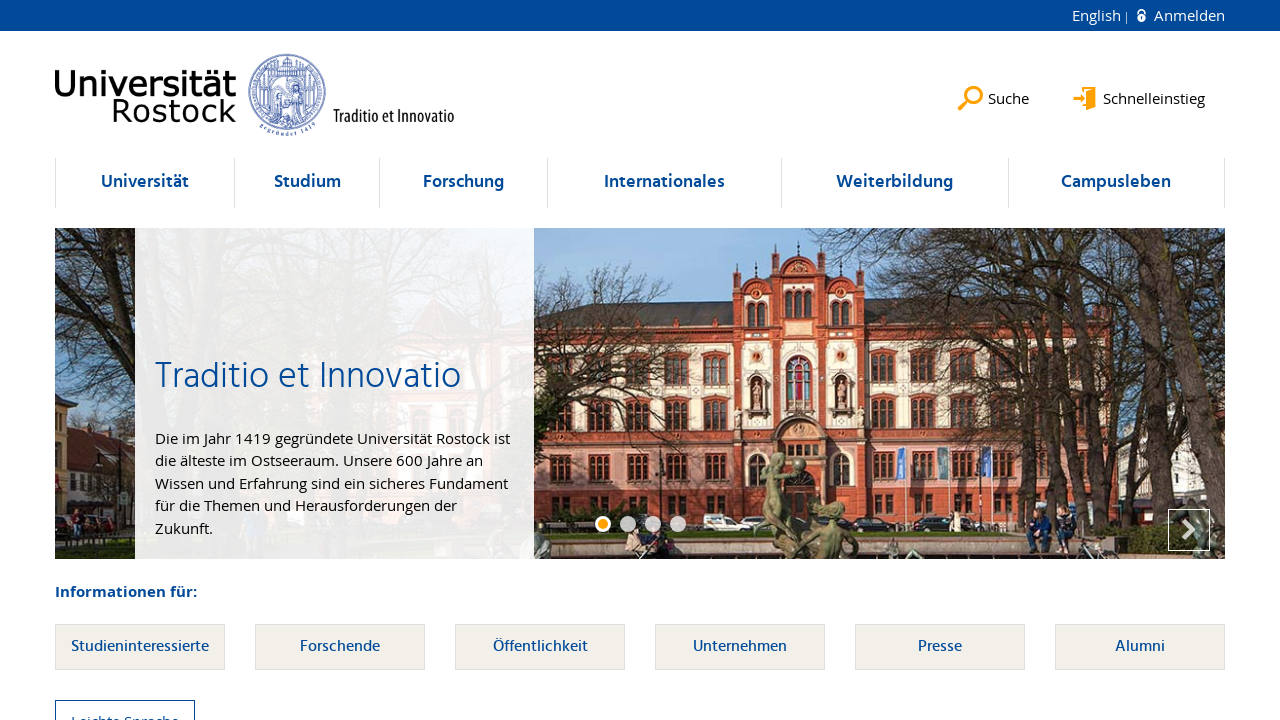

Selected li element at index 98
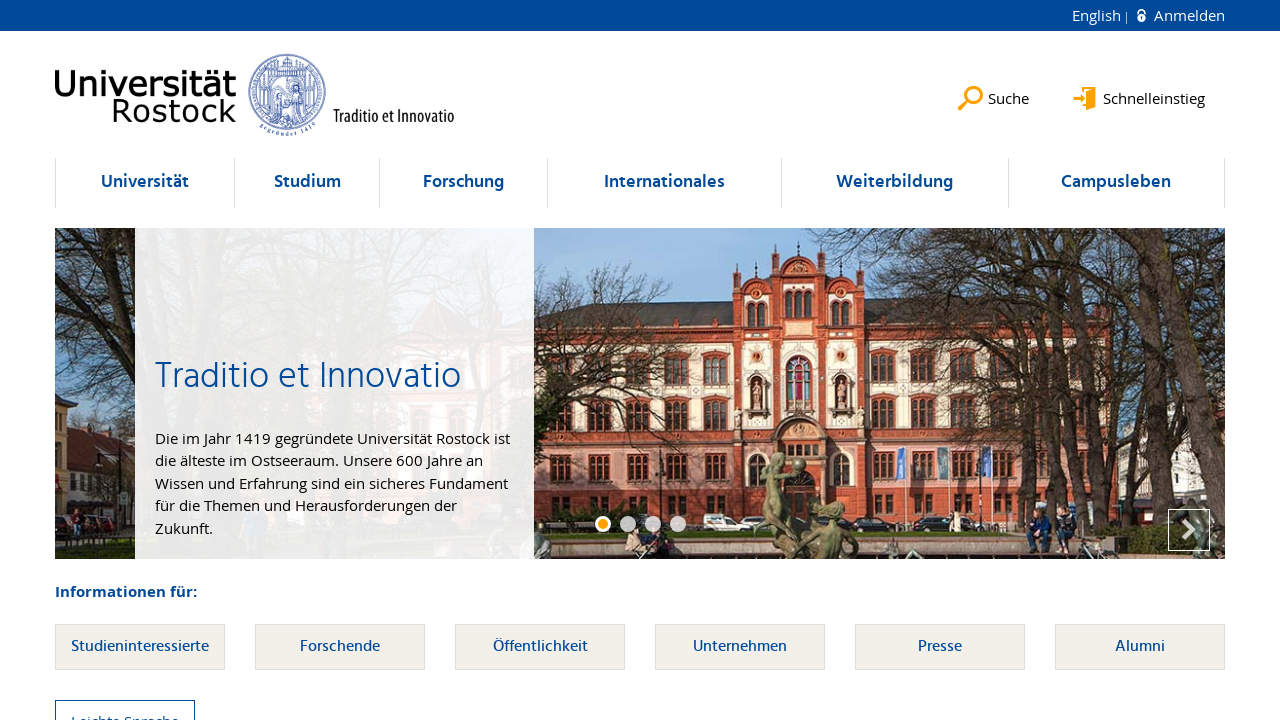

Located link element within li at index 98
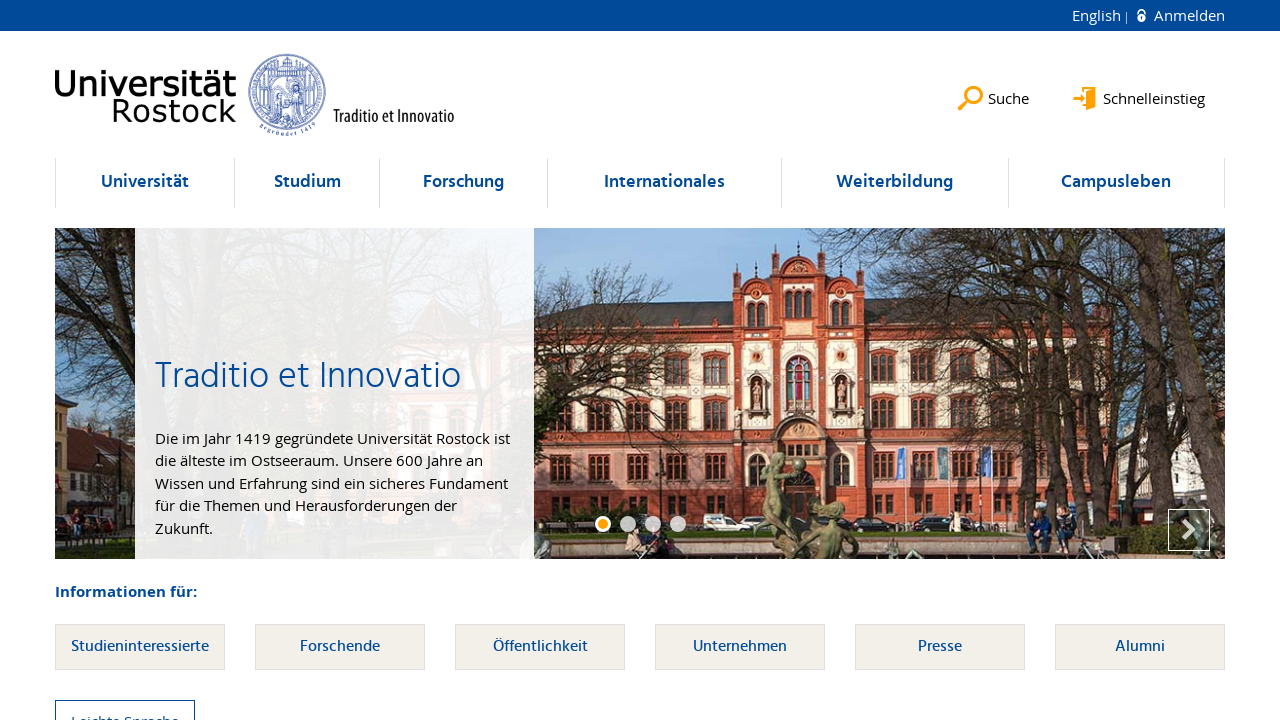

Verified li at index 98 contains at least one link element
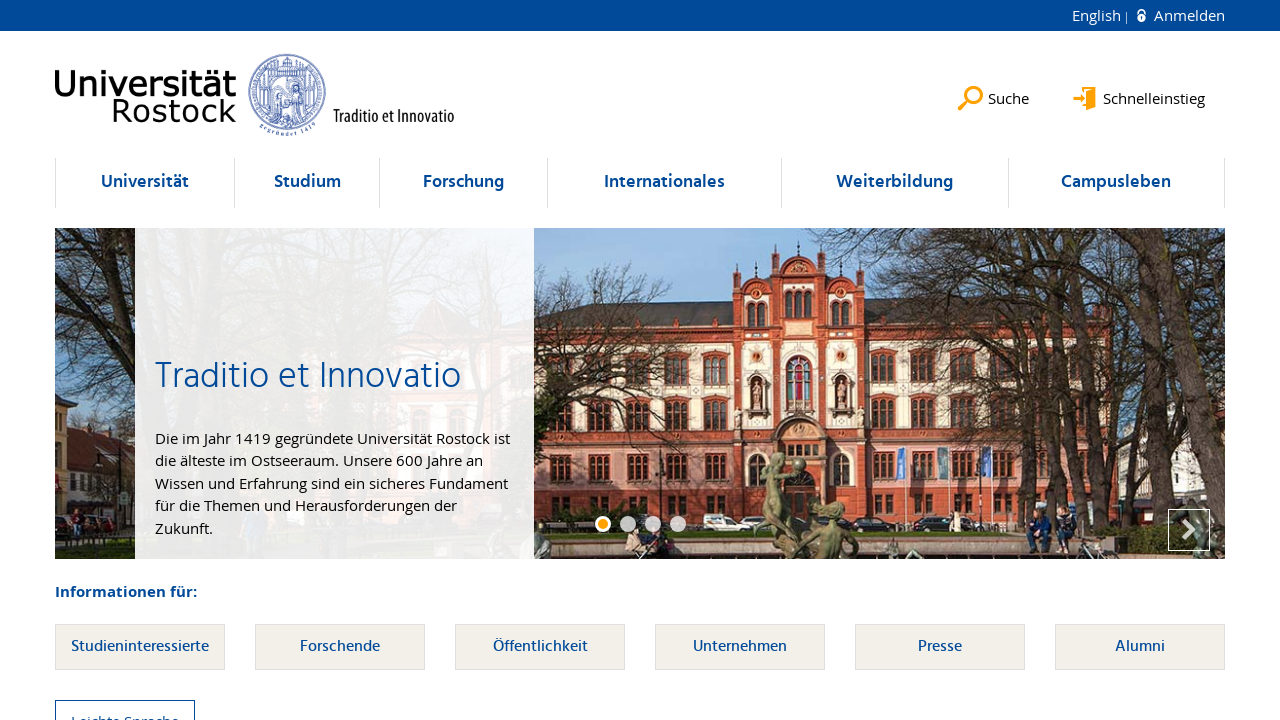

Selected li element at index 99
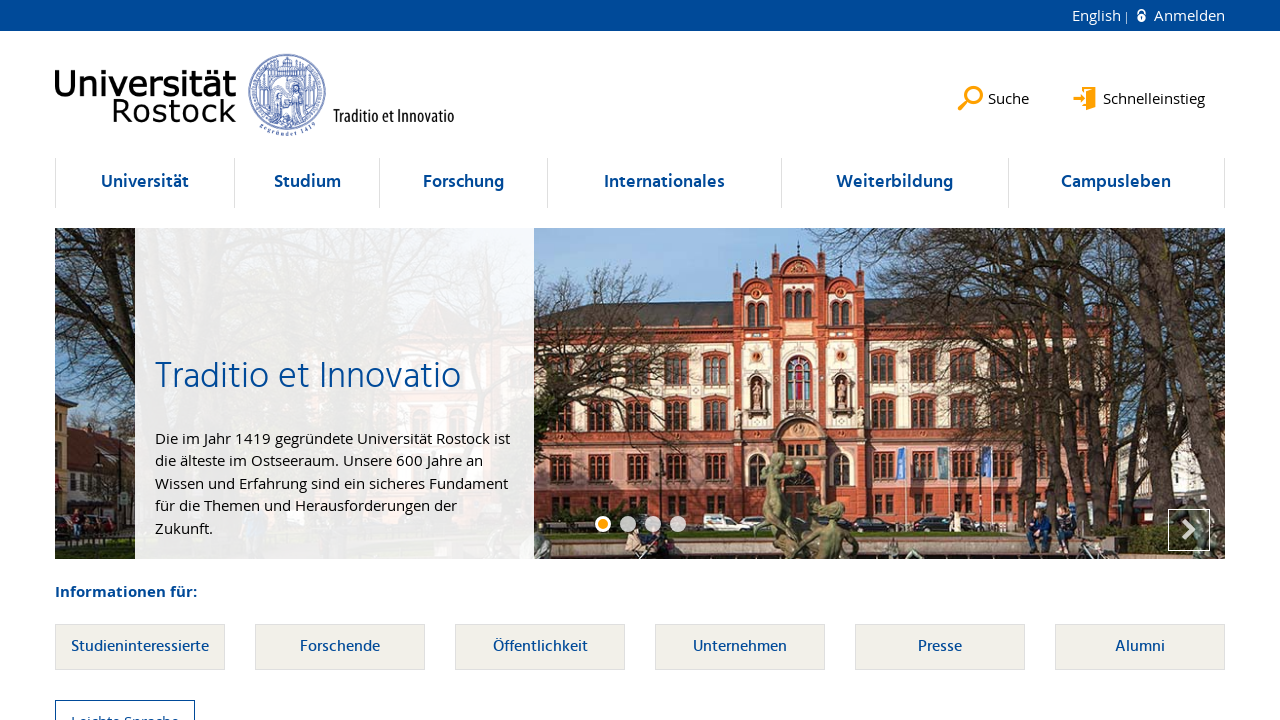

Located link element within li at index 99
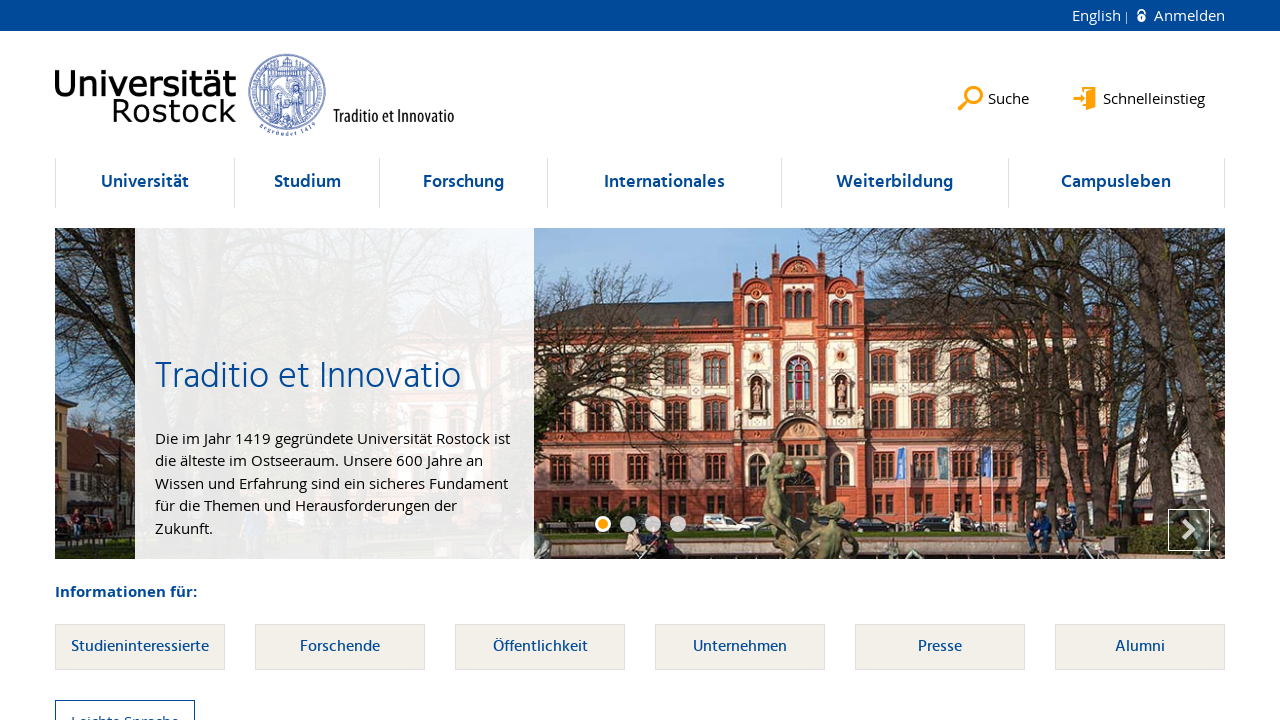

Verified li at index 99 contains at least one link element
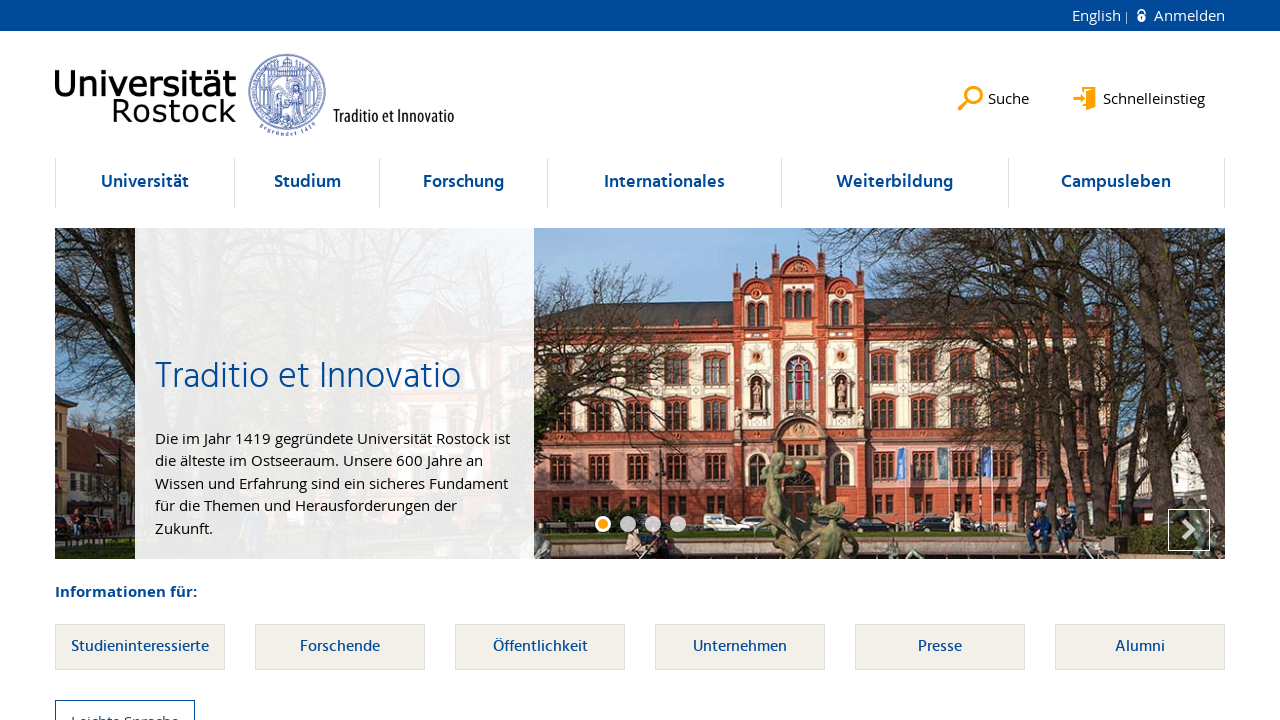

Selected li element at index 100
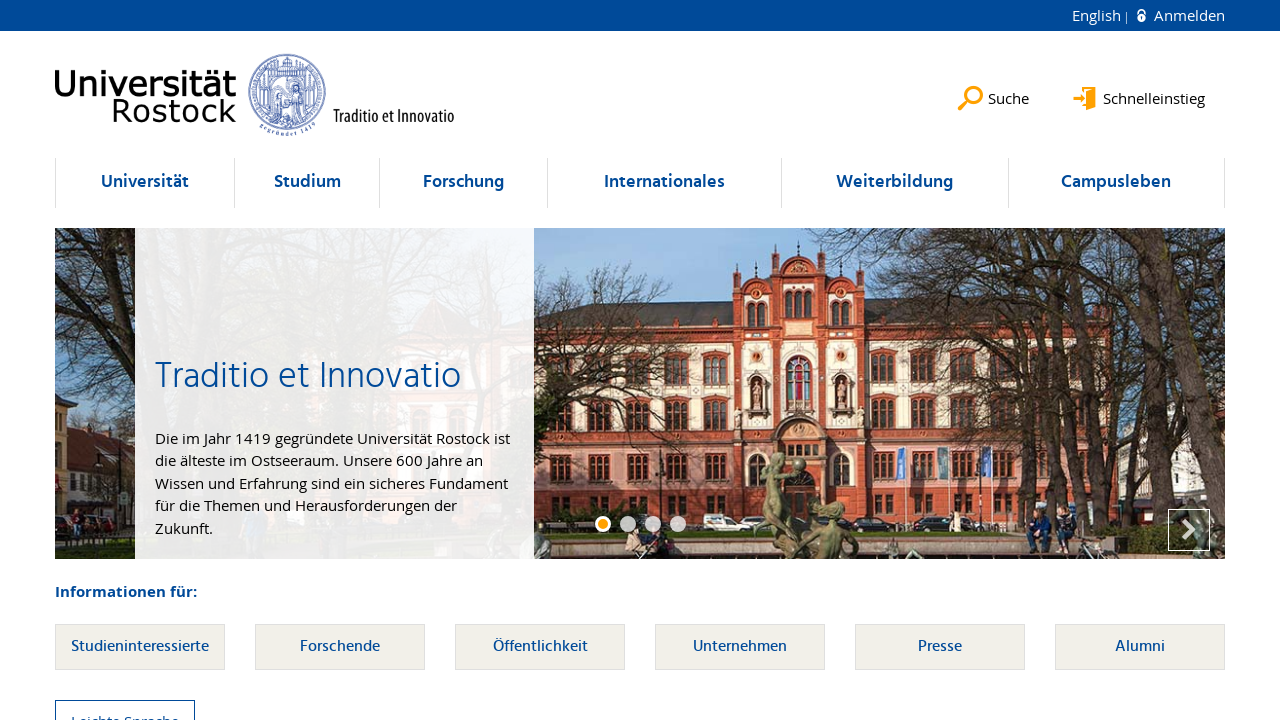

Located link element within li at index 100
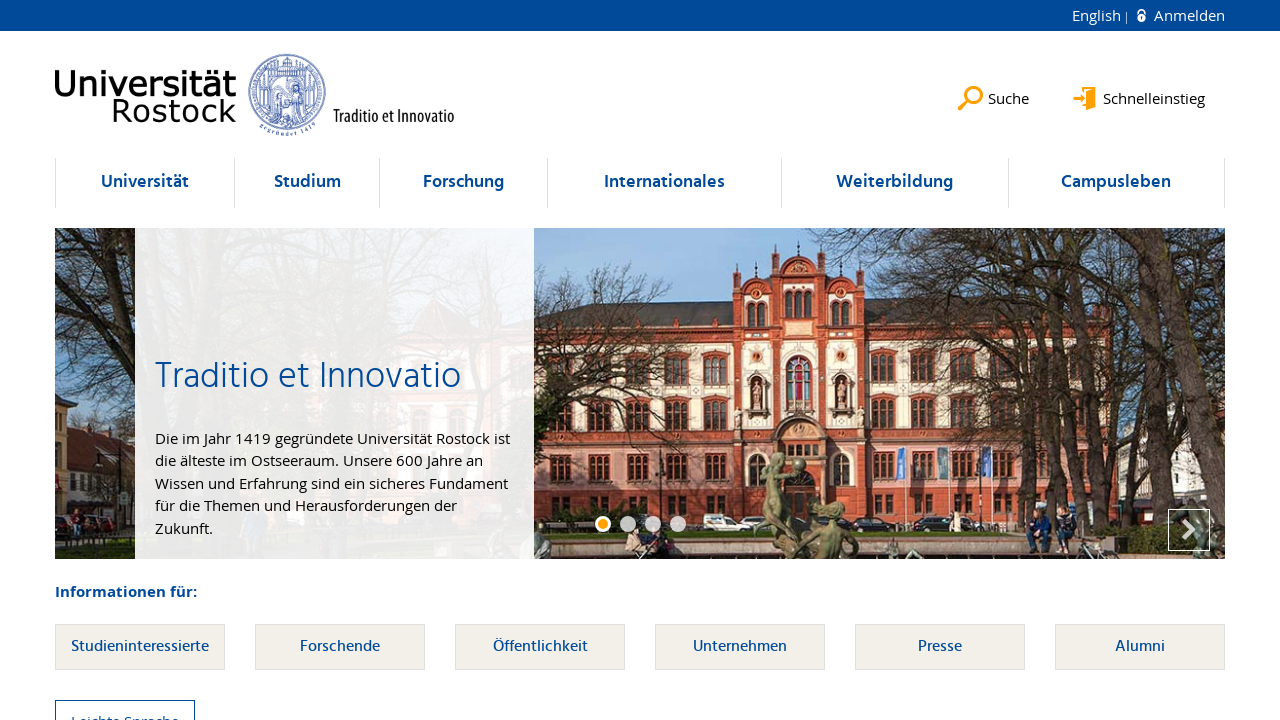

Verified li at index 100 contains at least one link element
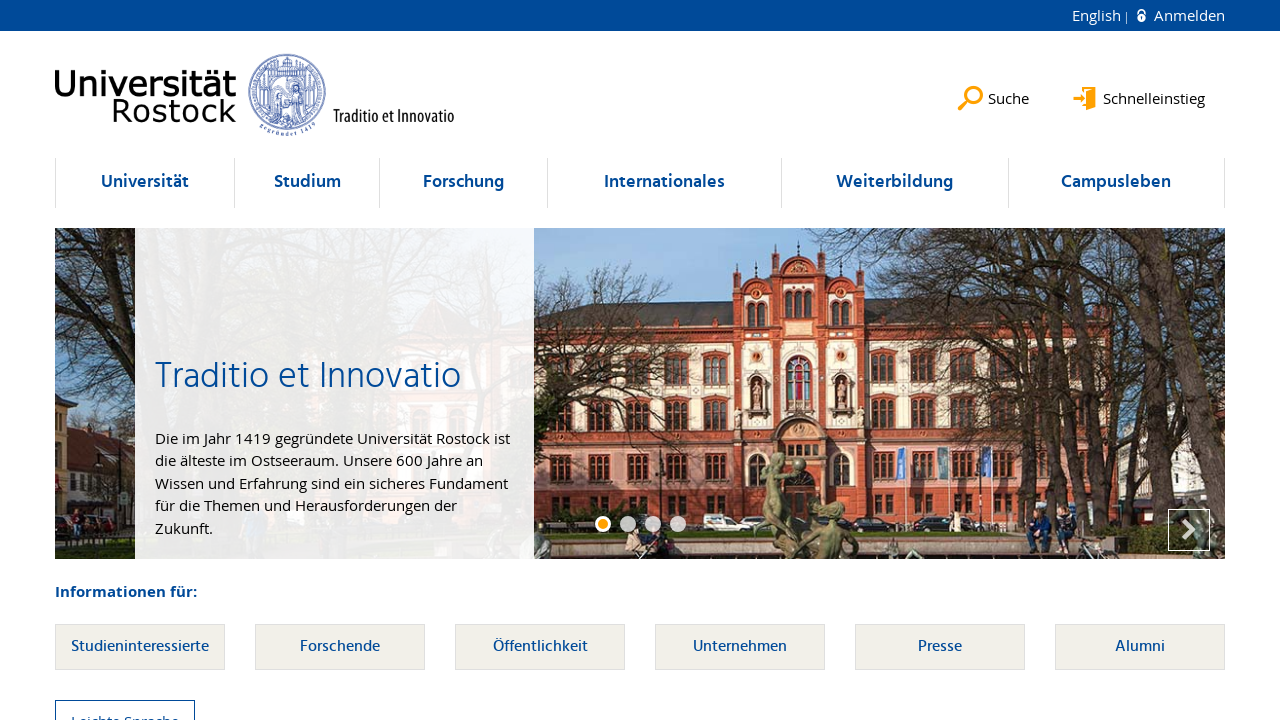

Selected li element at index 101
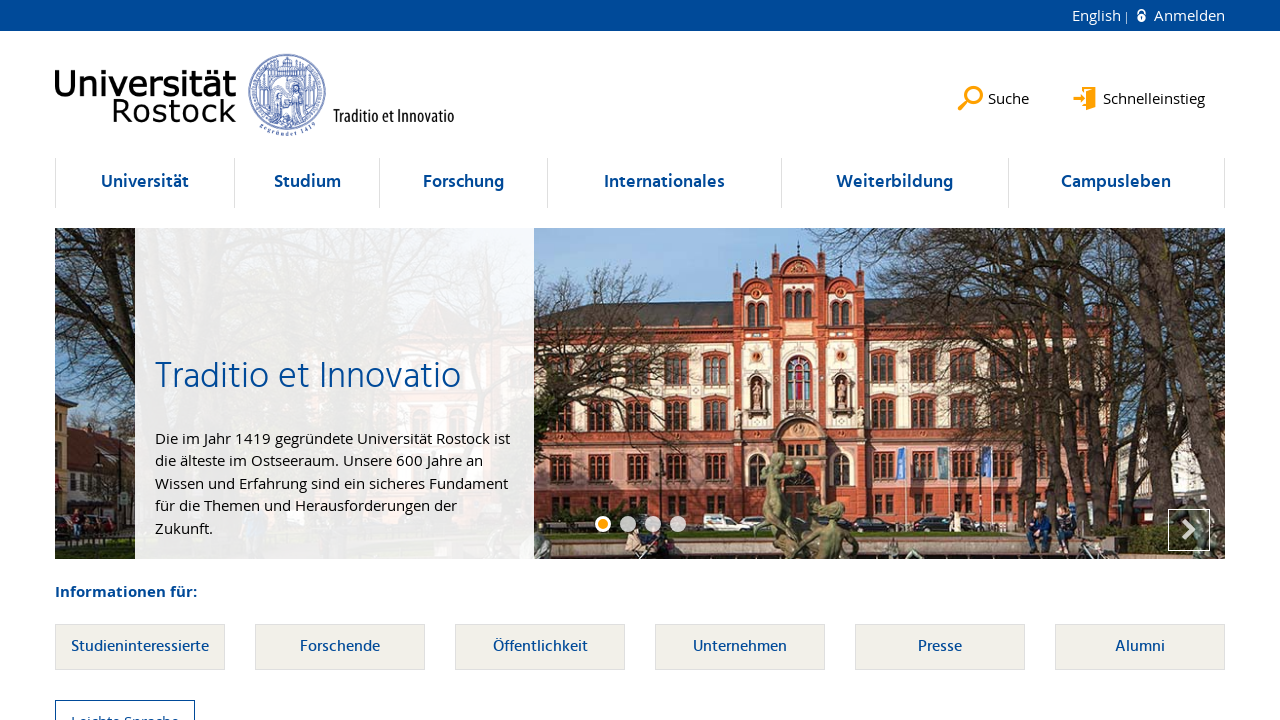

Located link element within li at index 101
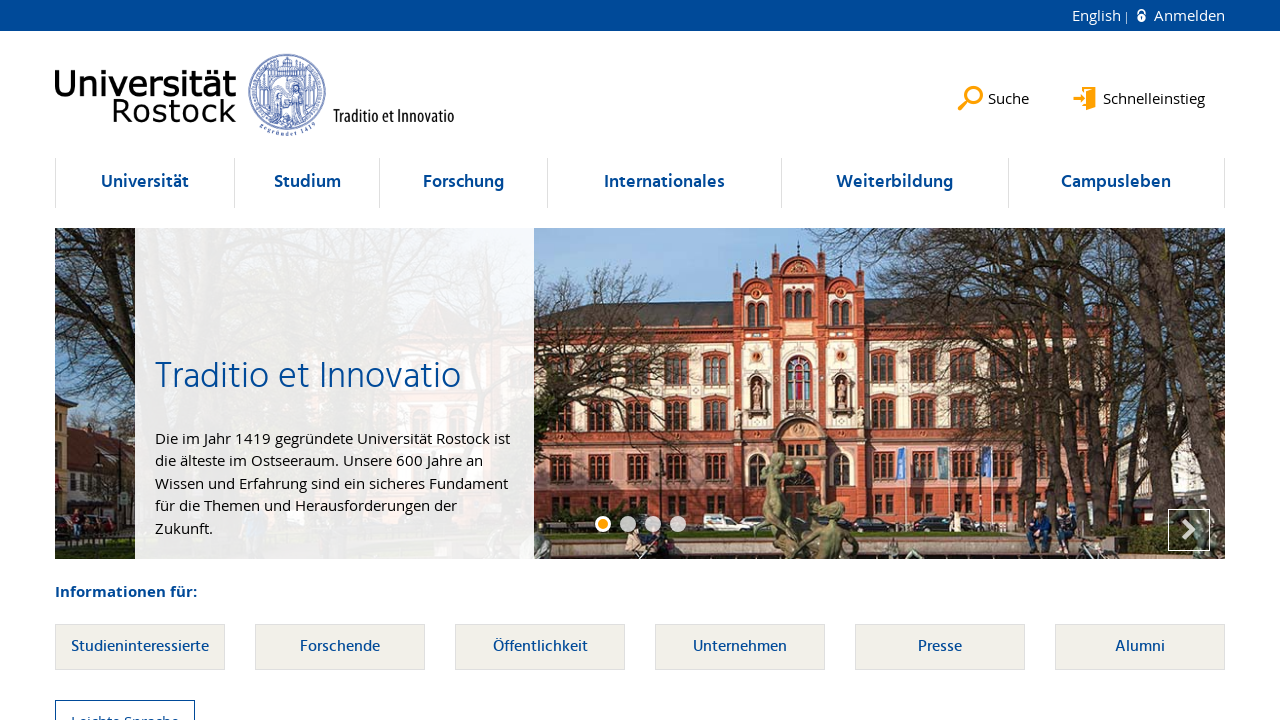

Verified li at index 101 contains at least one link element
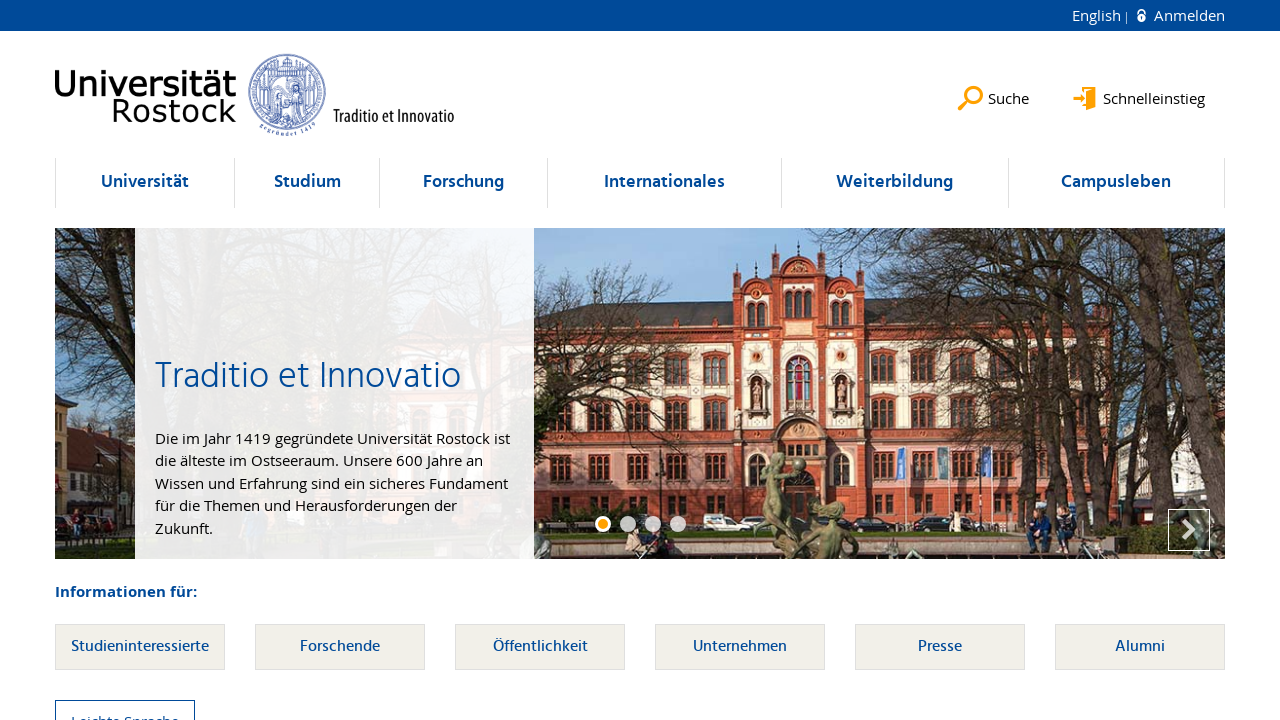

Selected li element at index 102
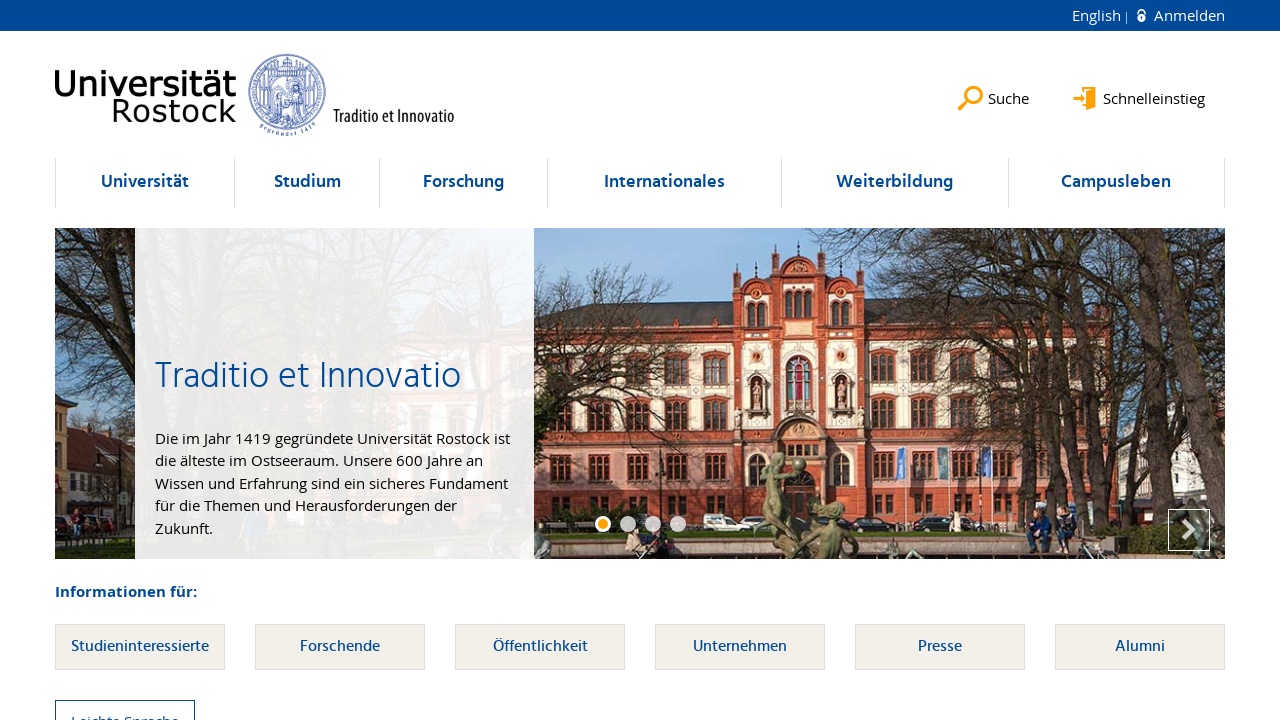

Located link element within li at index 102
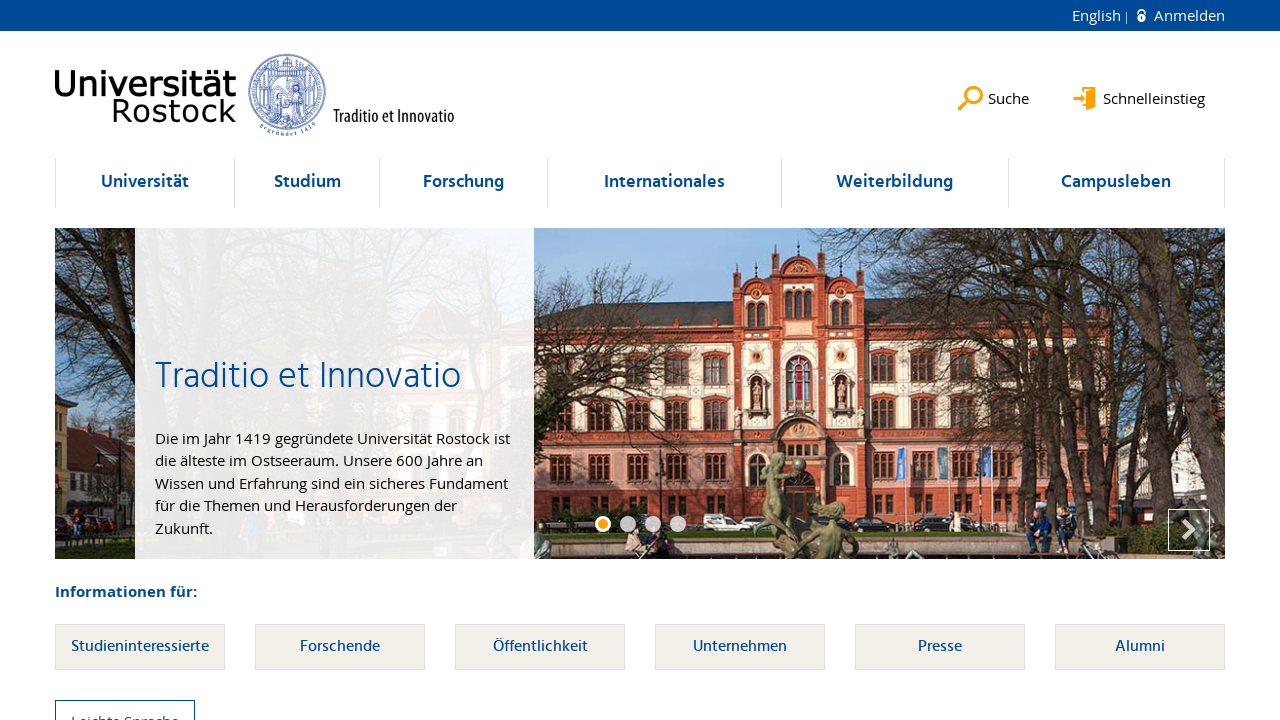

Verified li at index 102 contains at least one link element
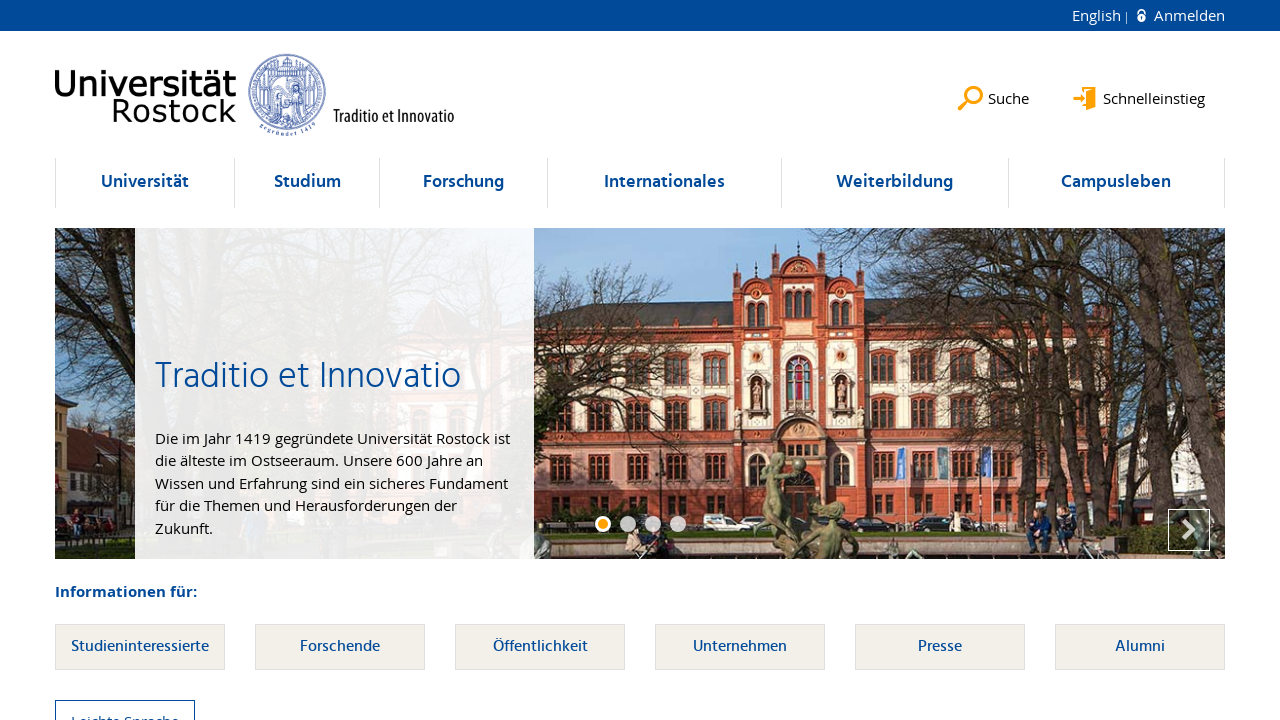

Selected li element at index 103
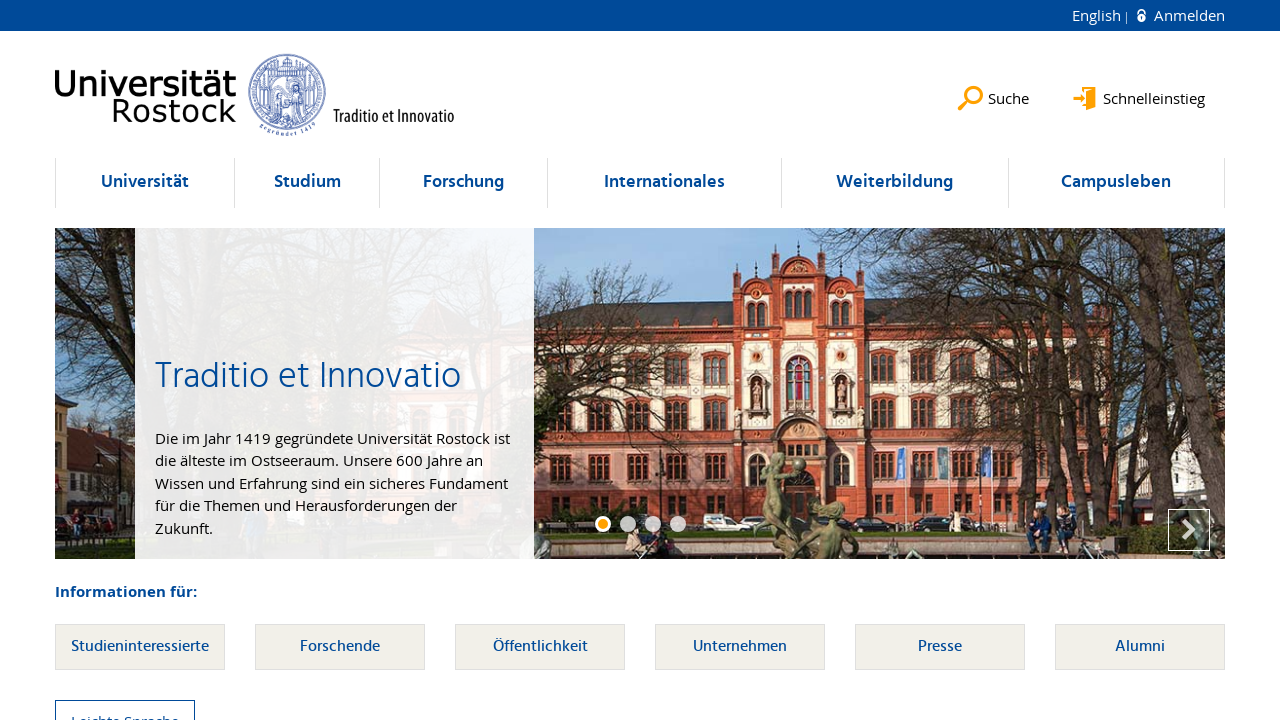

Located link element within li at index 103
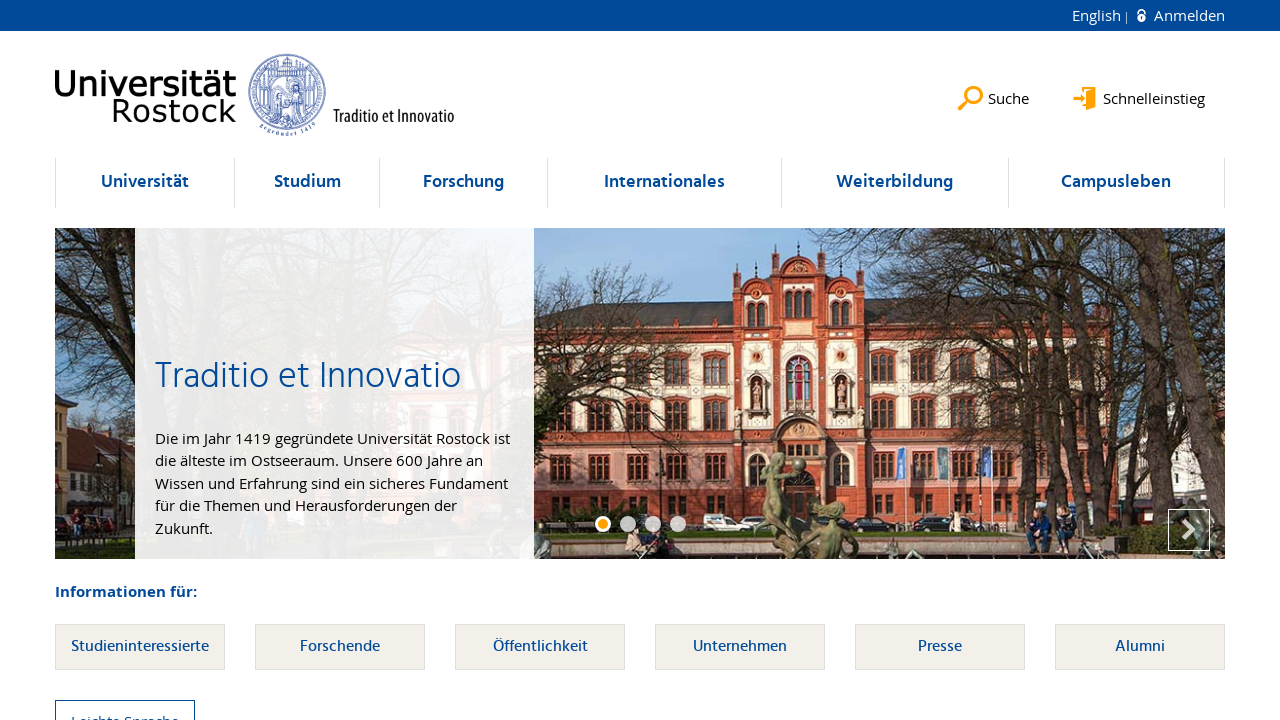

Verified li at index 103 contains at least one link element
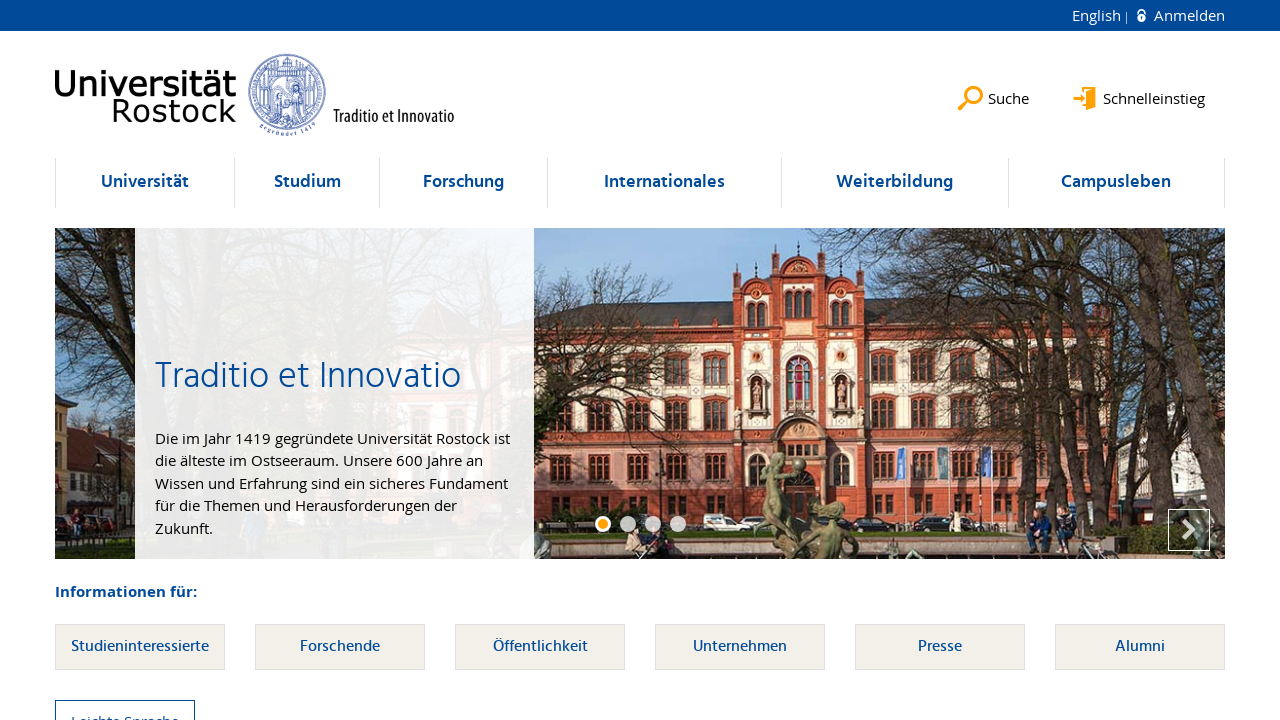

Selected li element at index 104
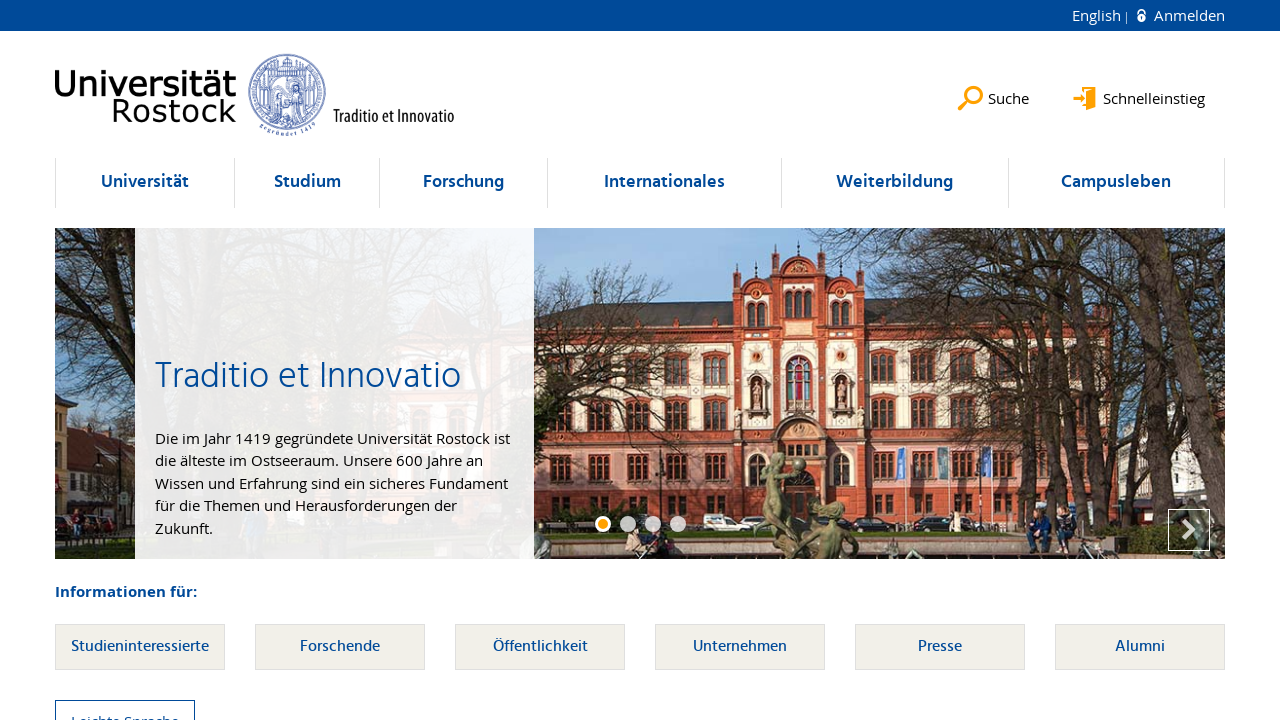

Located link element within li at index 104
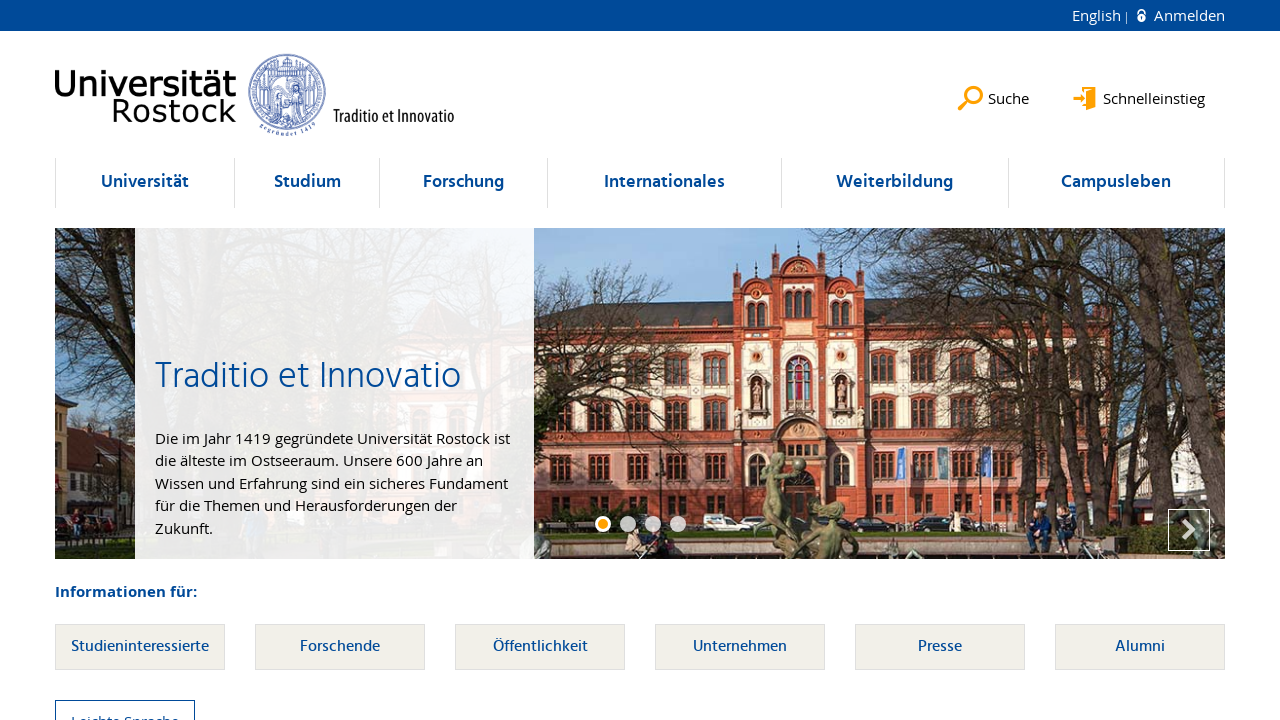

Verified li at index 104 contains at least one link element
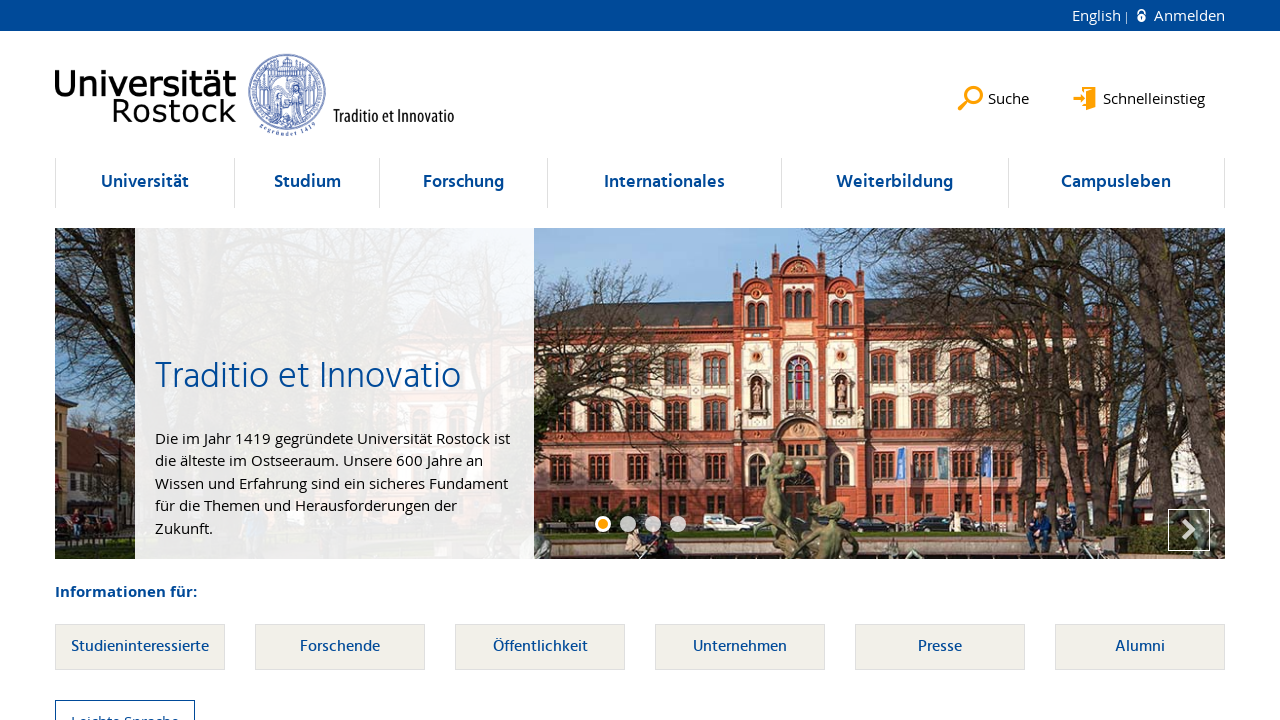

Selected li element at index 105
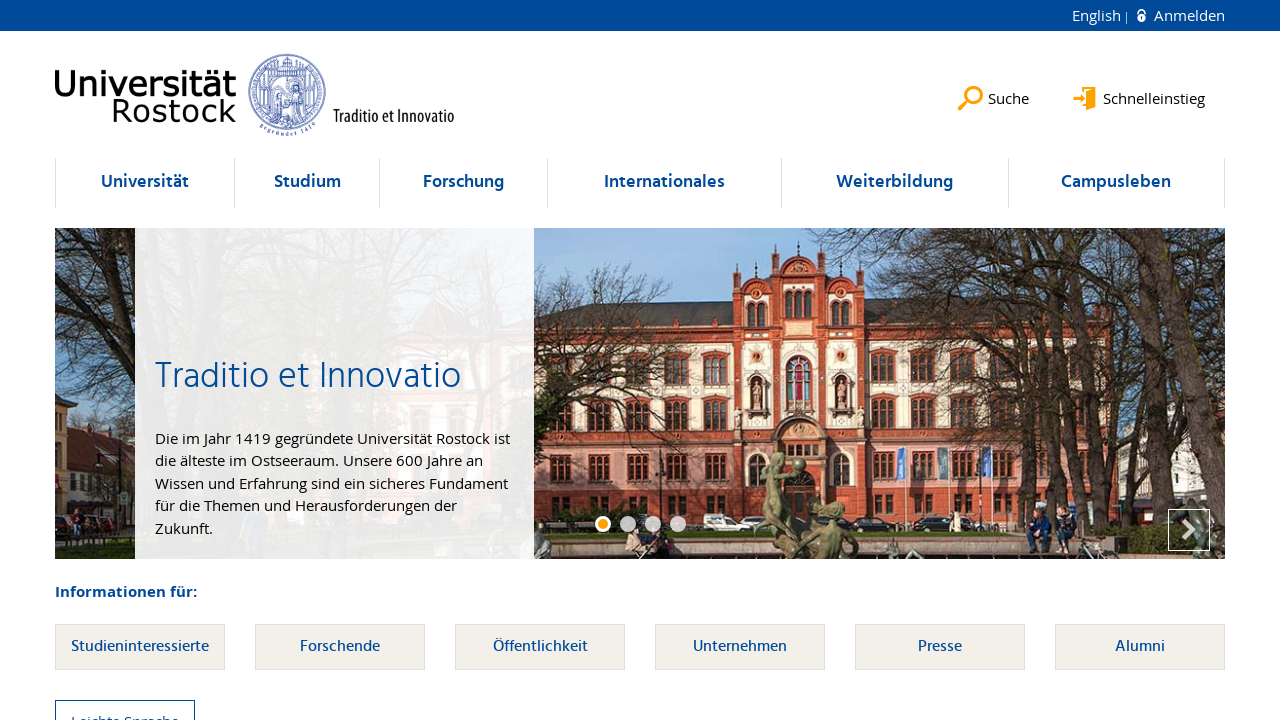

Located link element within li at index 105
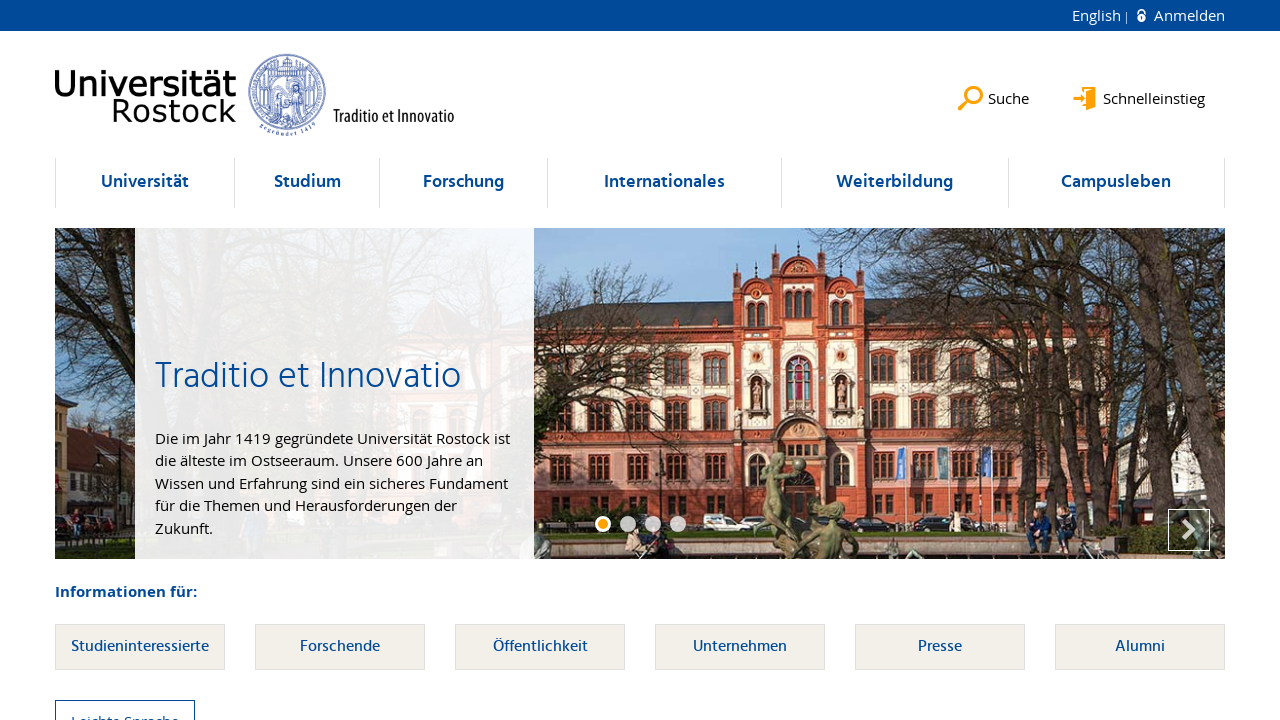

Verified li at index 105 contains at least one link element
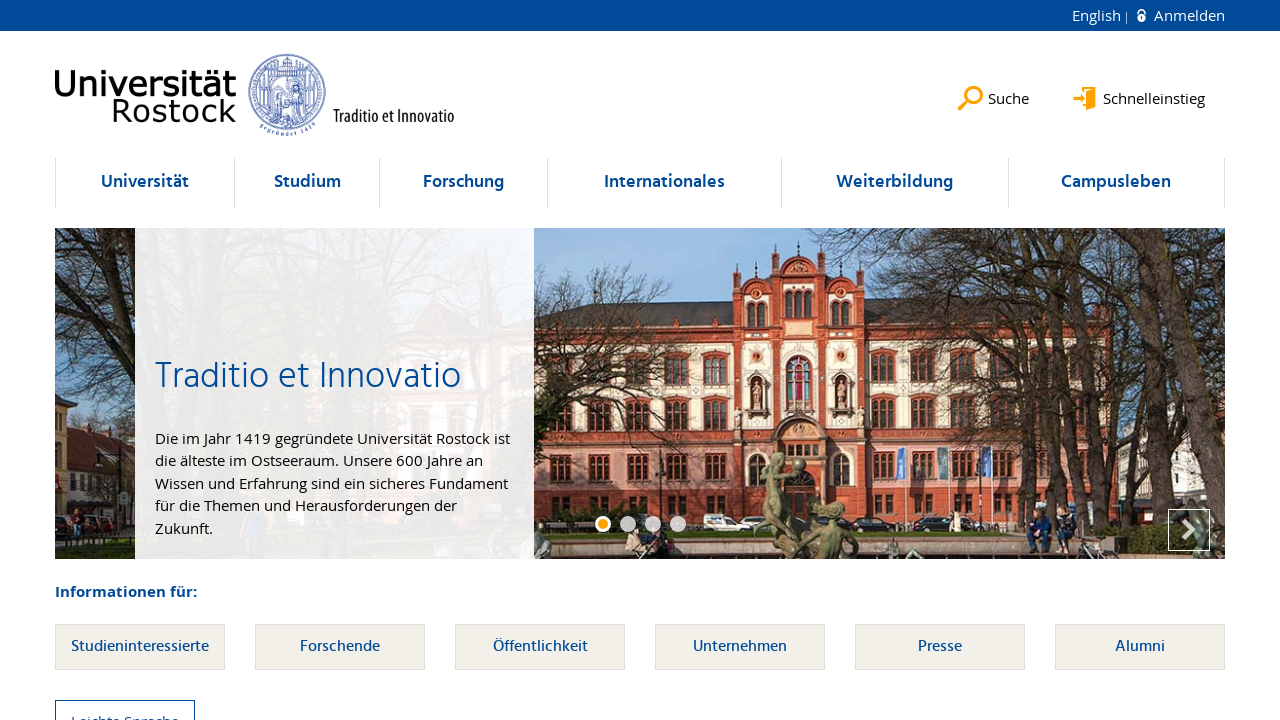

Selected li element at index 106
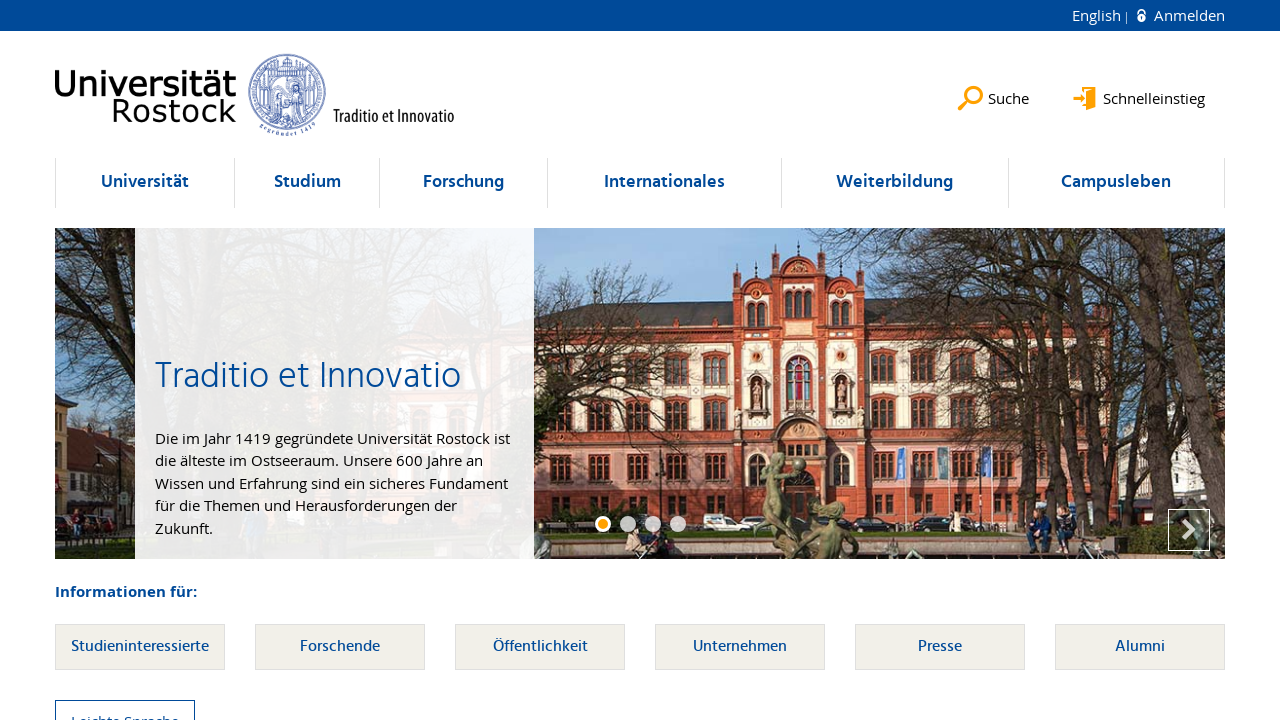

Located link element within li at index 106
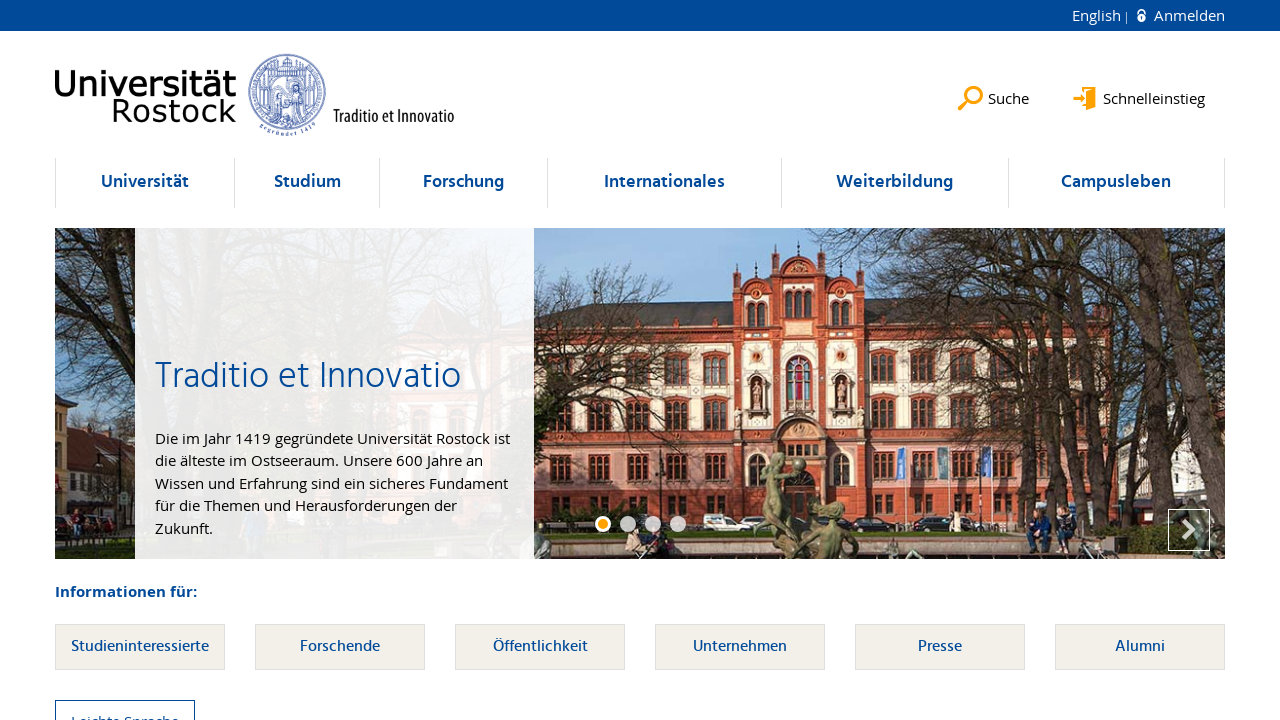

Verified li at index 106 contains at least one link element
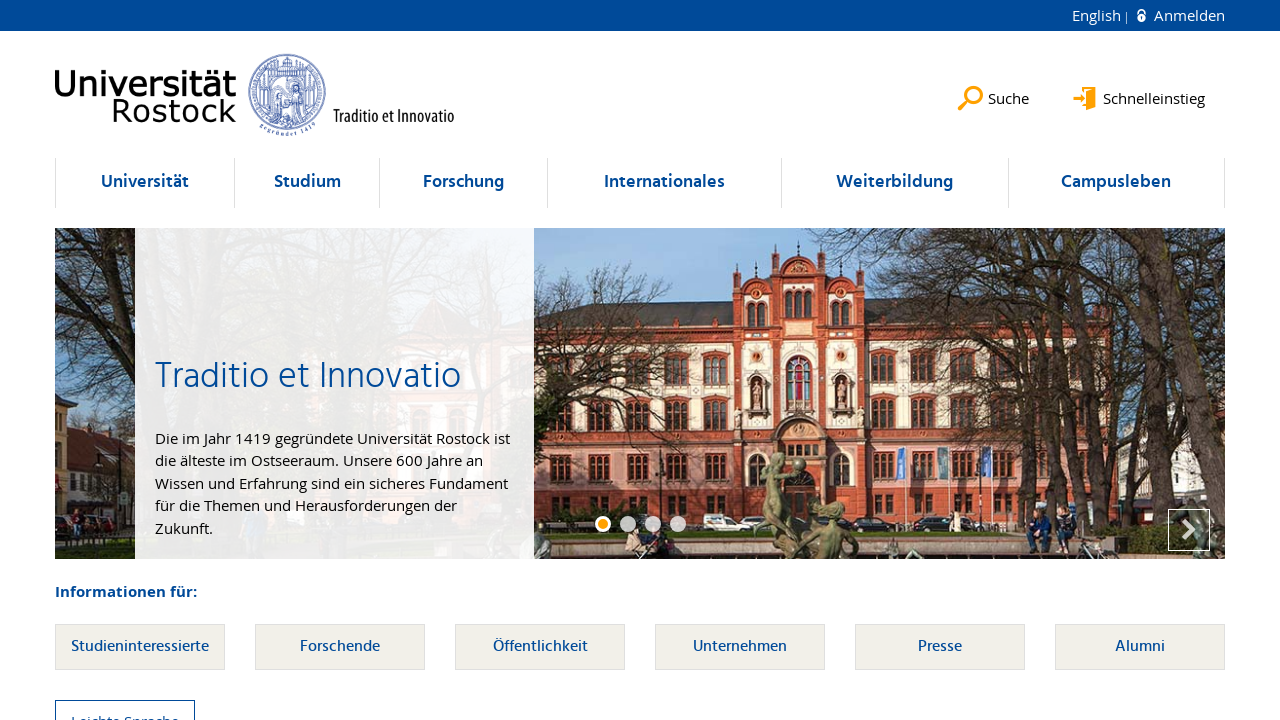

Selected li element at index 107
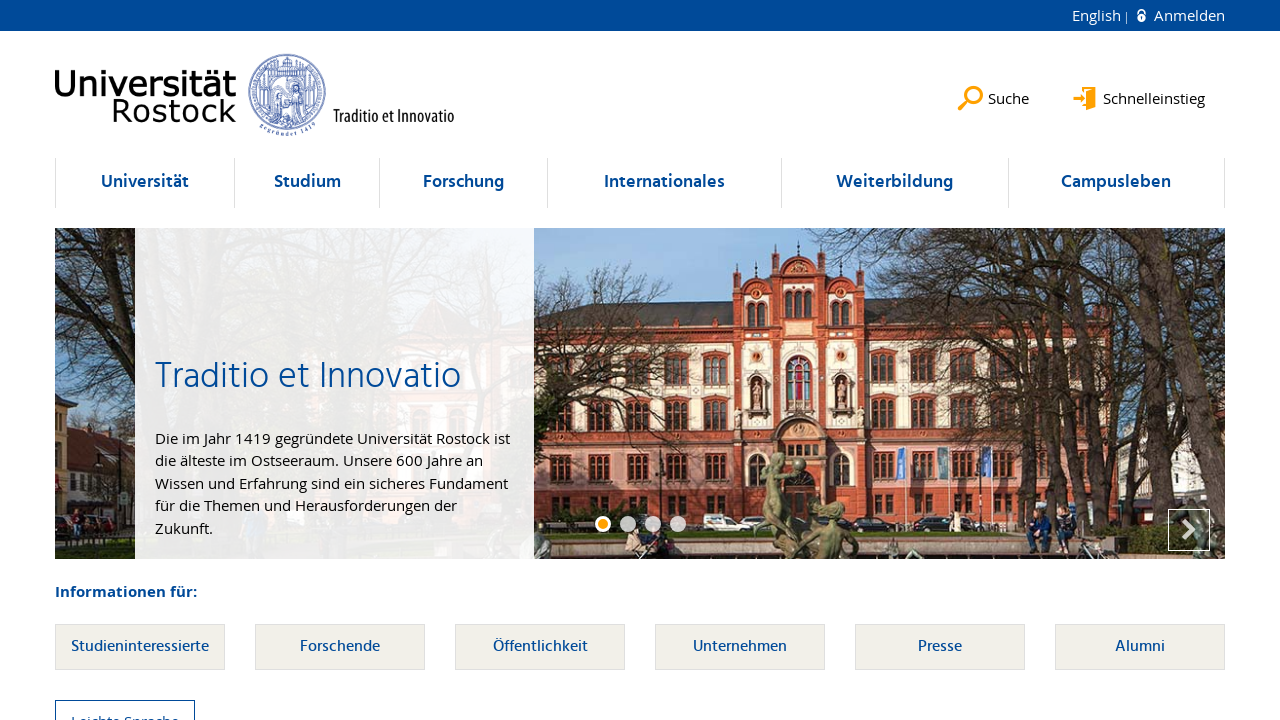

Located link element within li at index 107
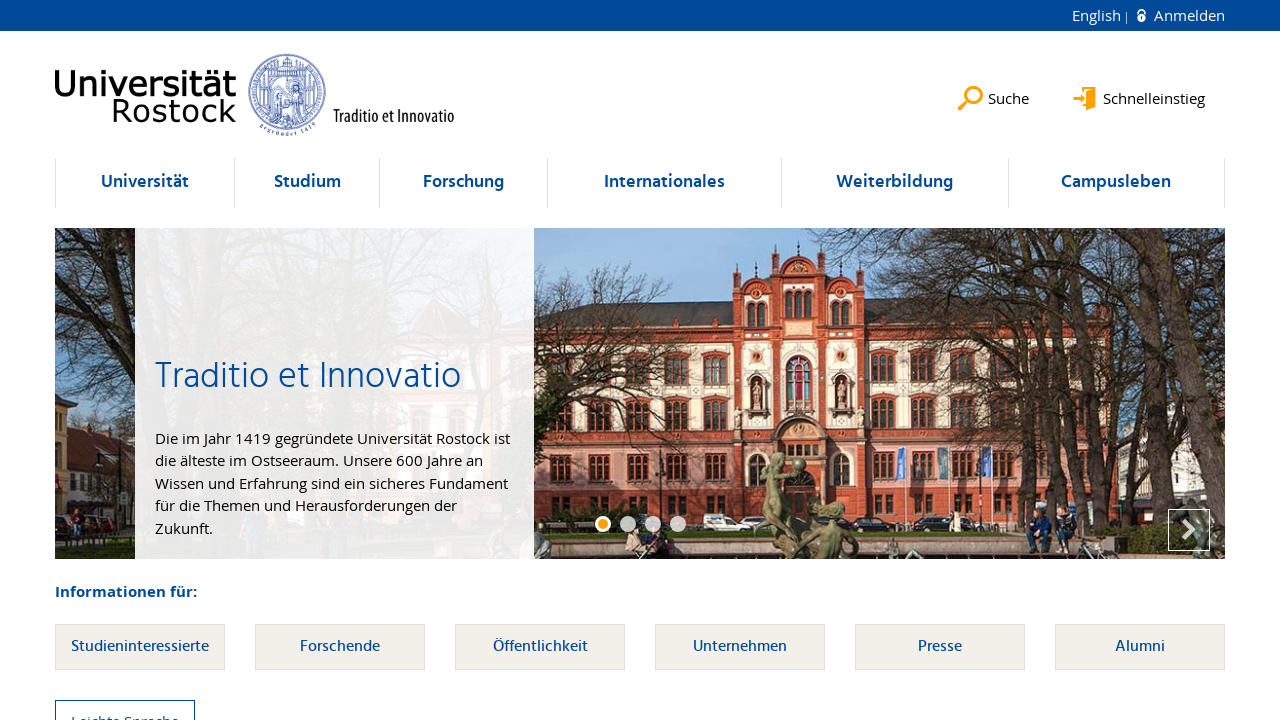

Verified li at index 107 contains at least one link element
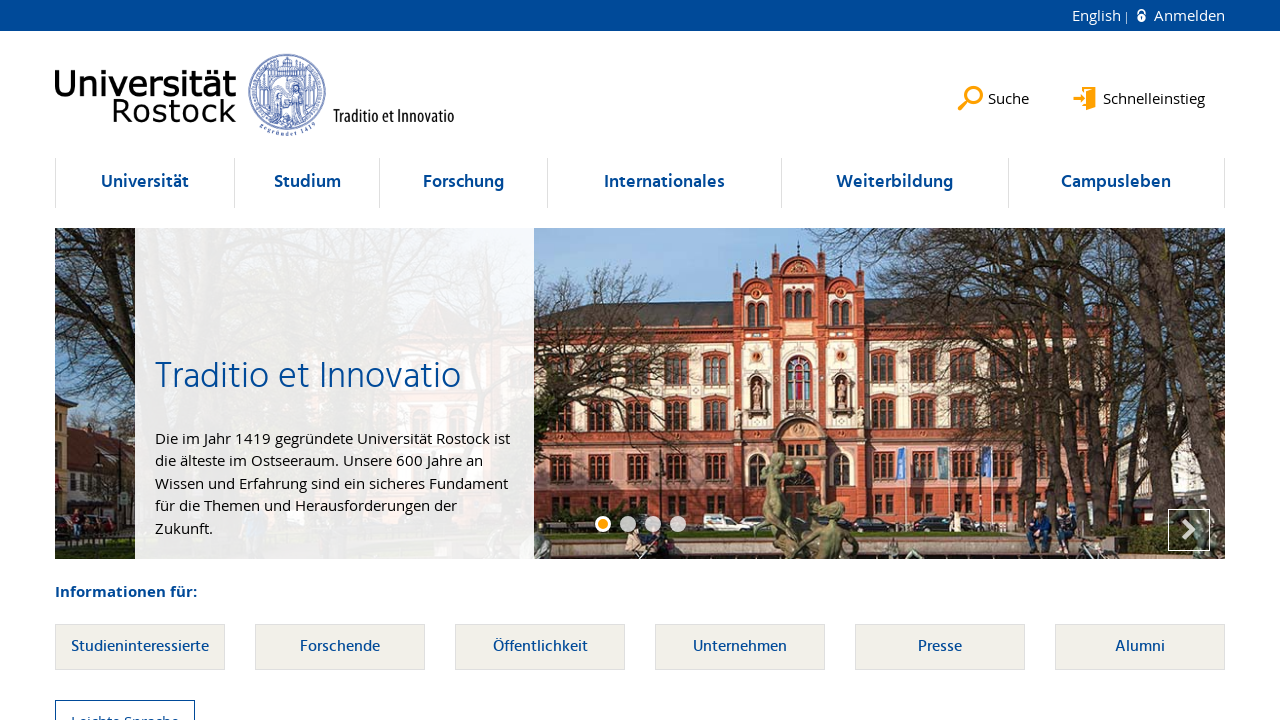

Selected li element at index 108
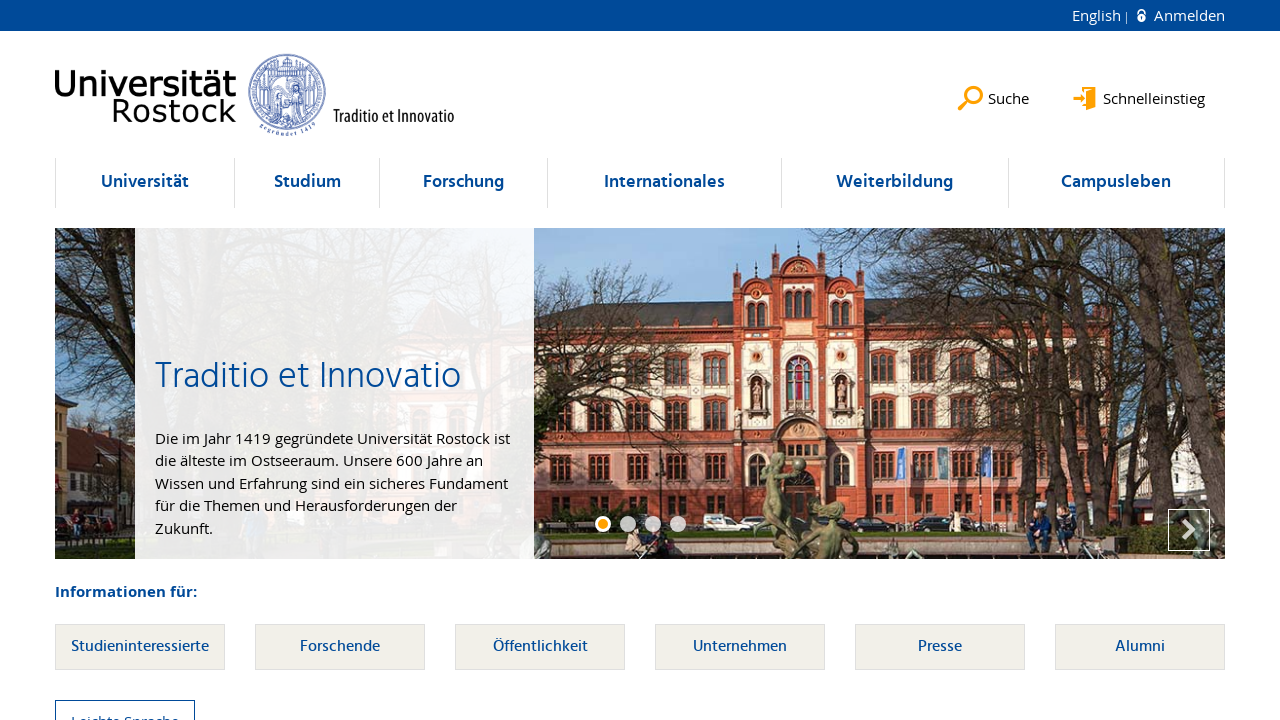

Located link element within li at index 108
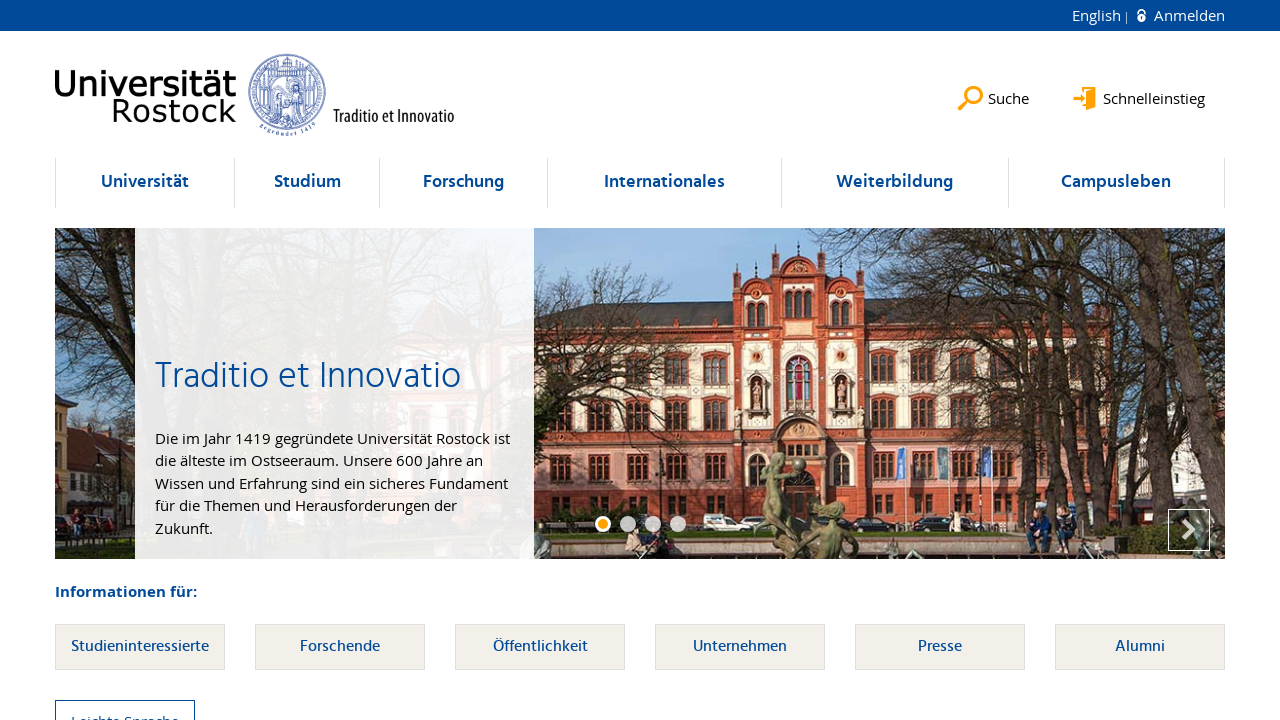

Verified li at index 108 contains at least one link element
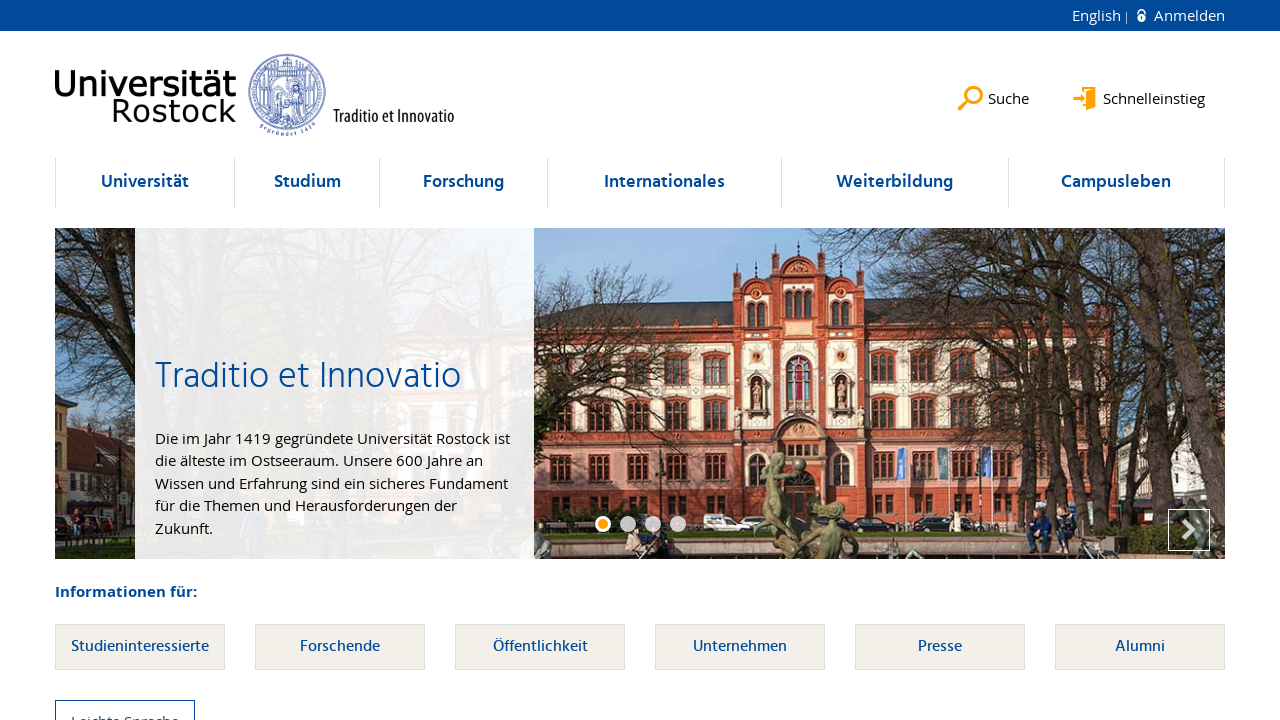

Selected li element at index 109
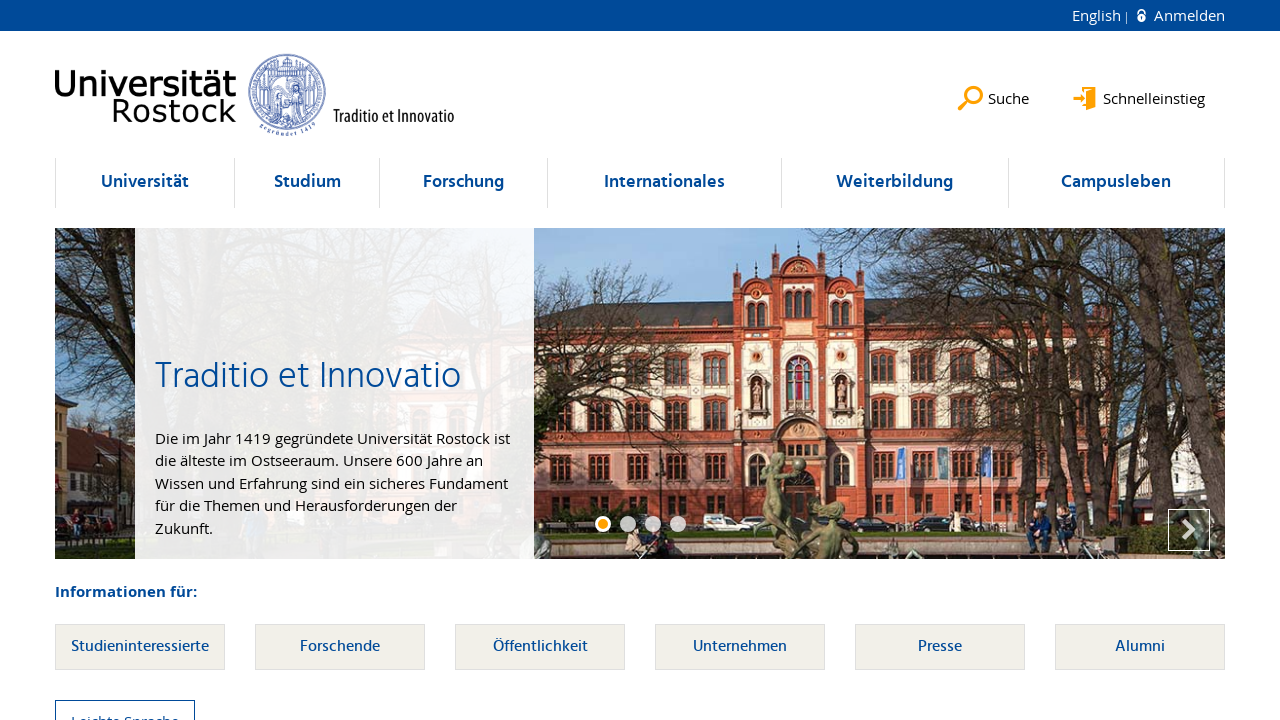

Located link element within li at index 109
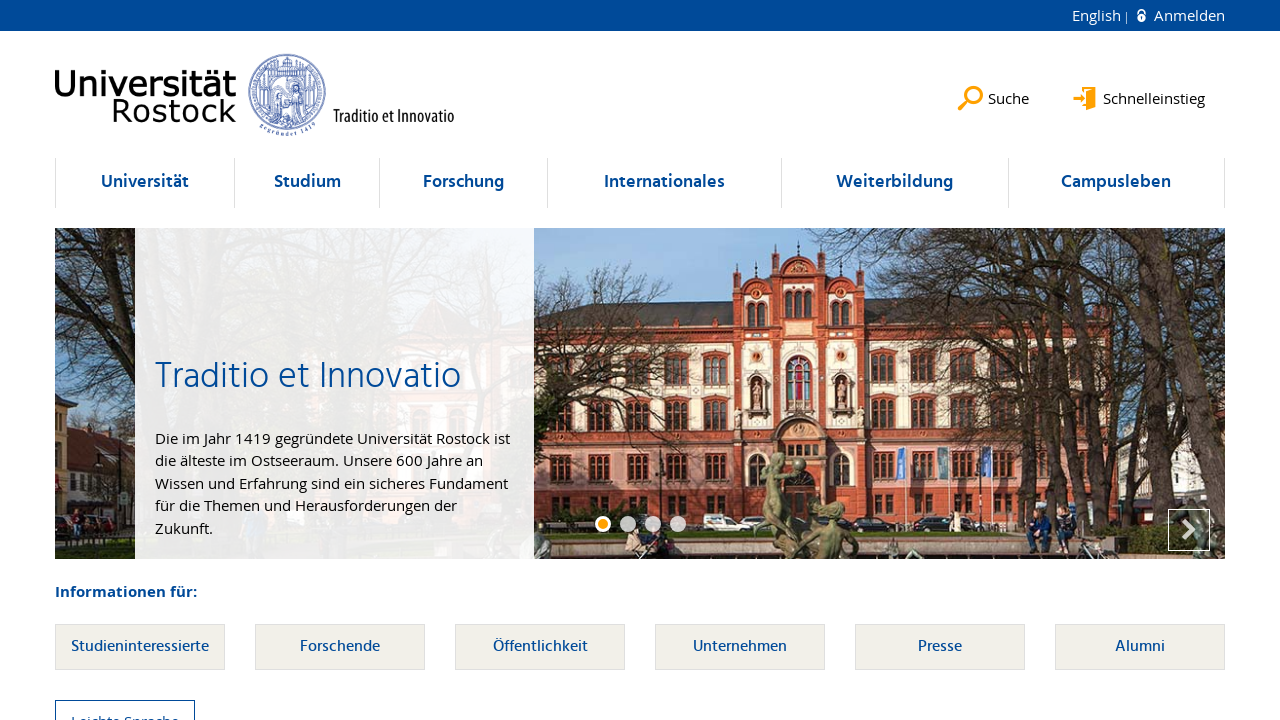

Verified li at index 109 contains at least one link element
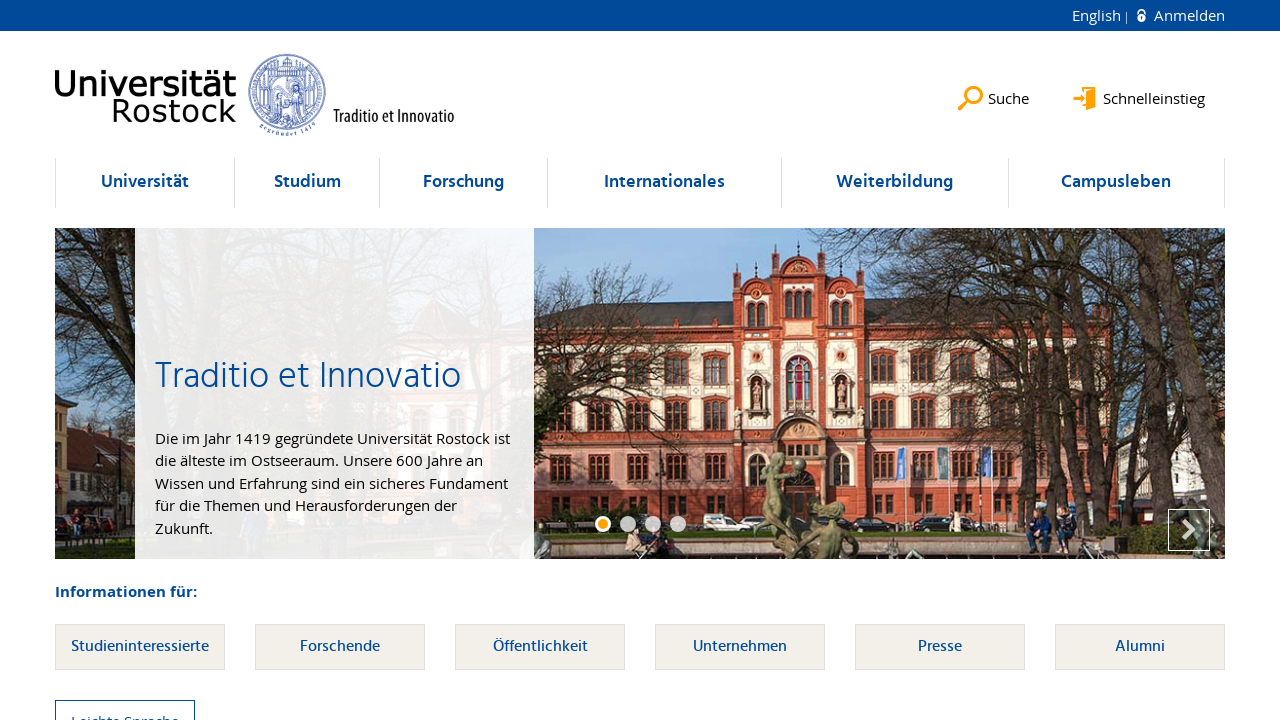

Selected li element at index 110
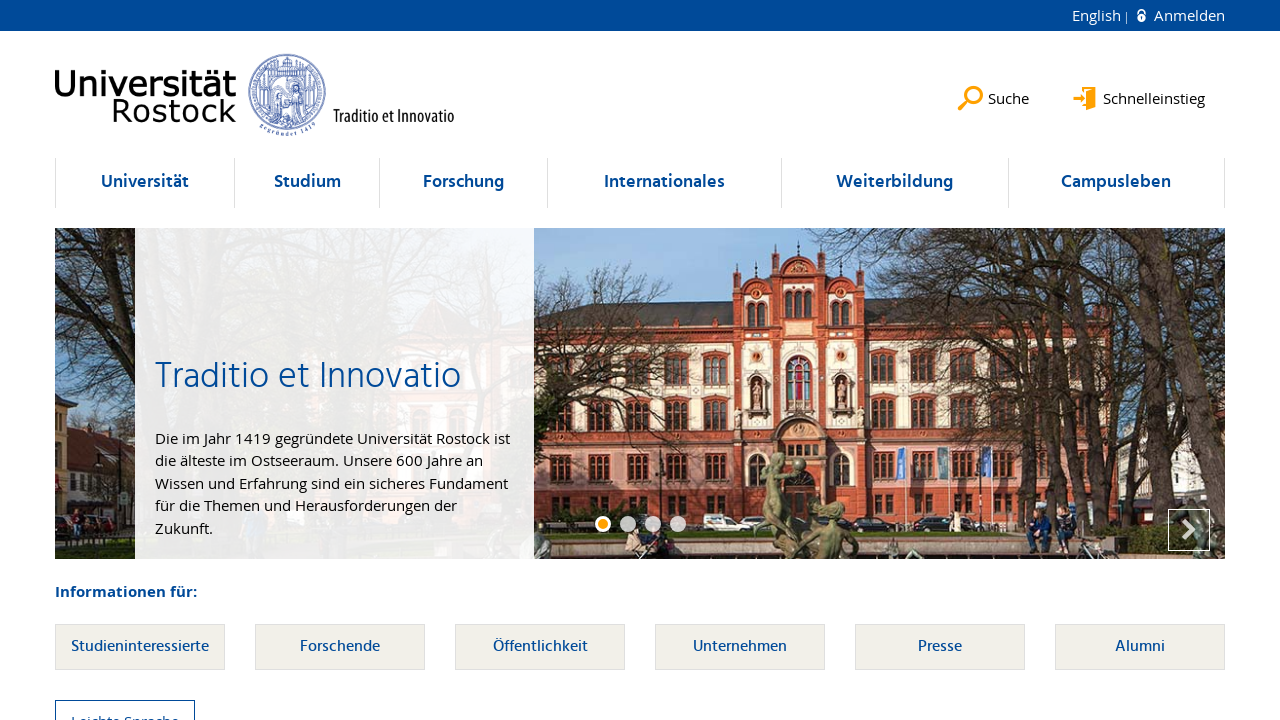

Located link element within li at index 110
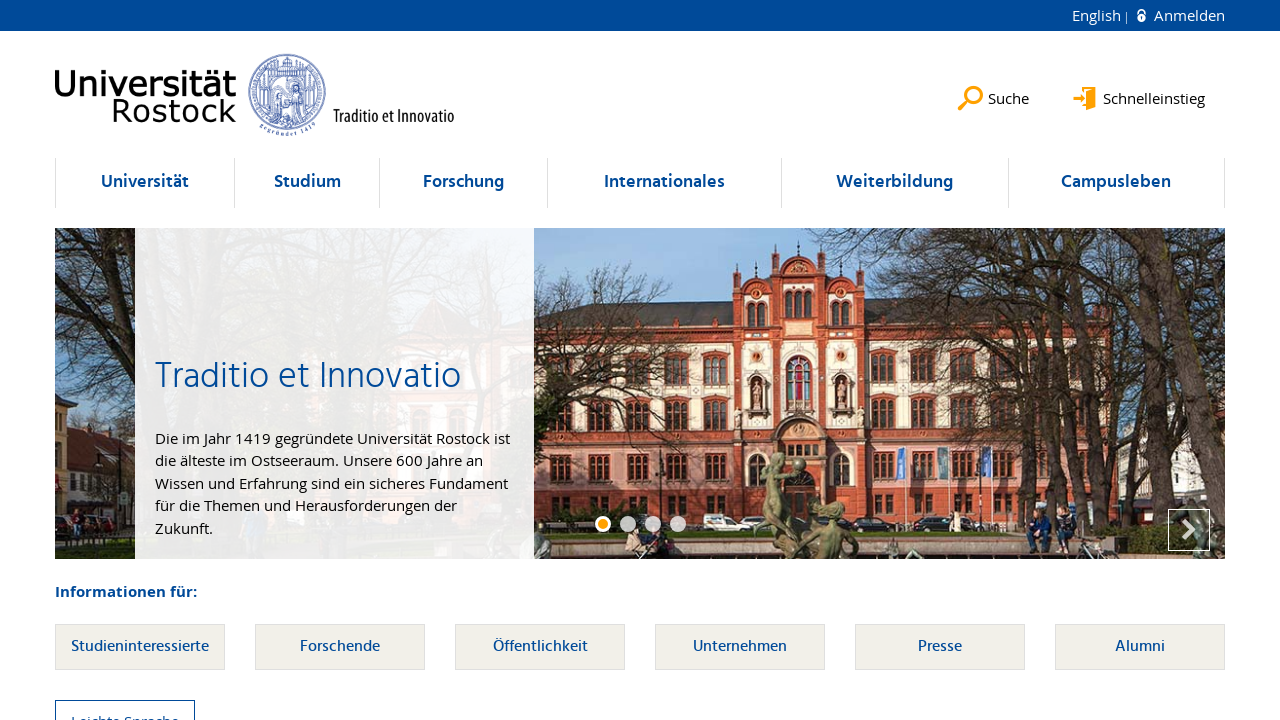

Verified li at index 110 contains at least one link element
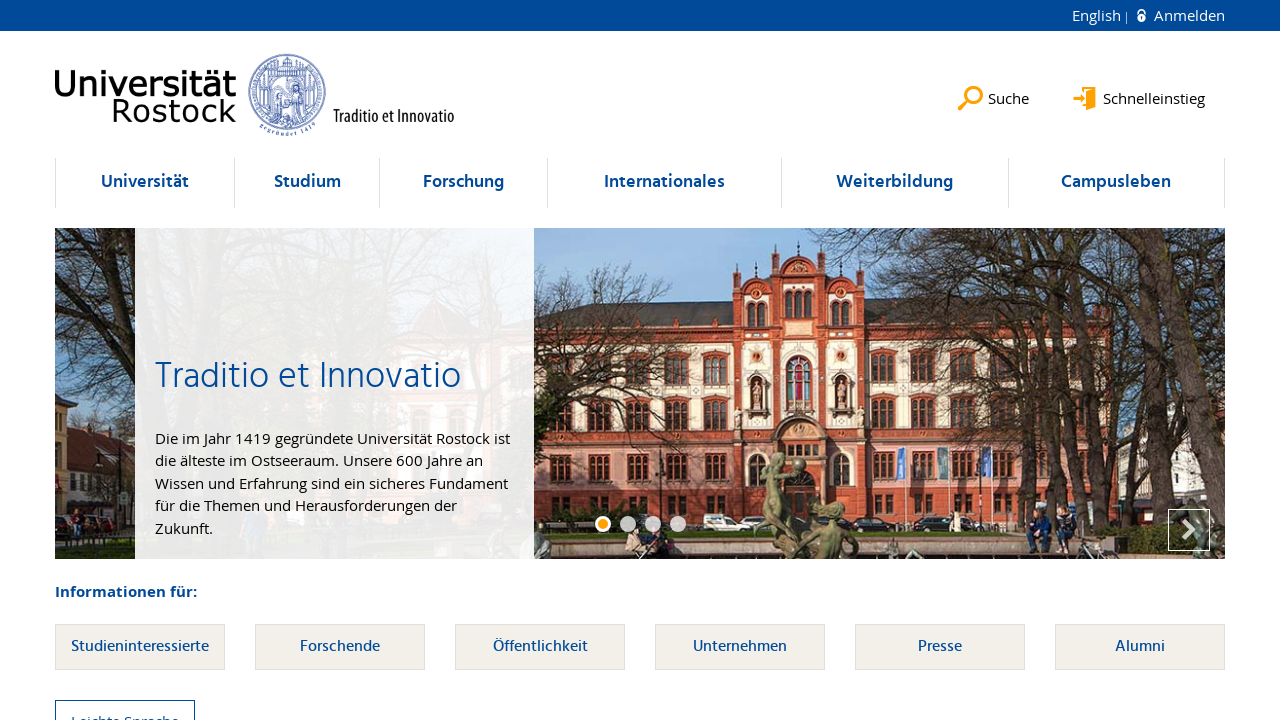

Selected li element at index 111
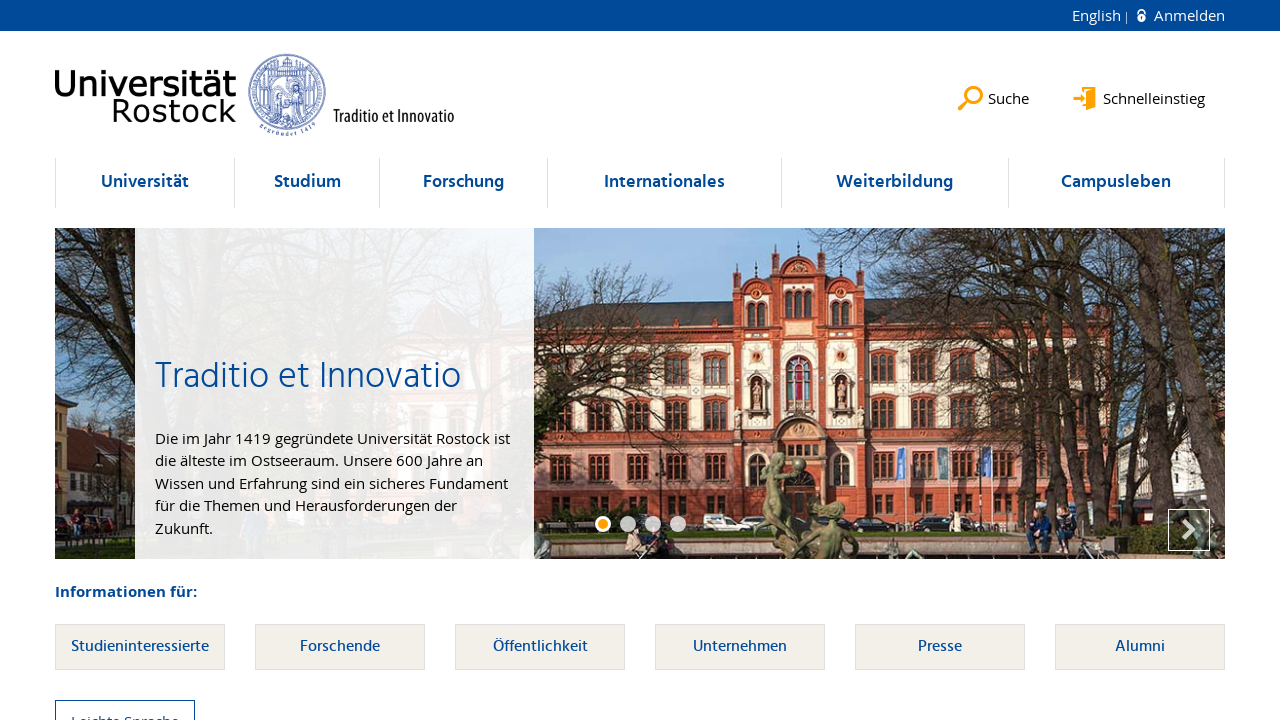

Located link element within li at index 111
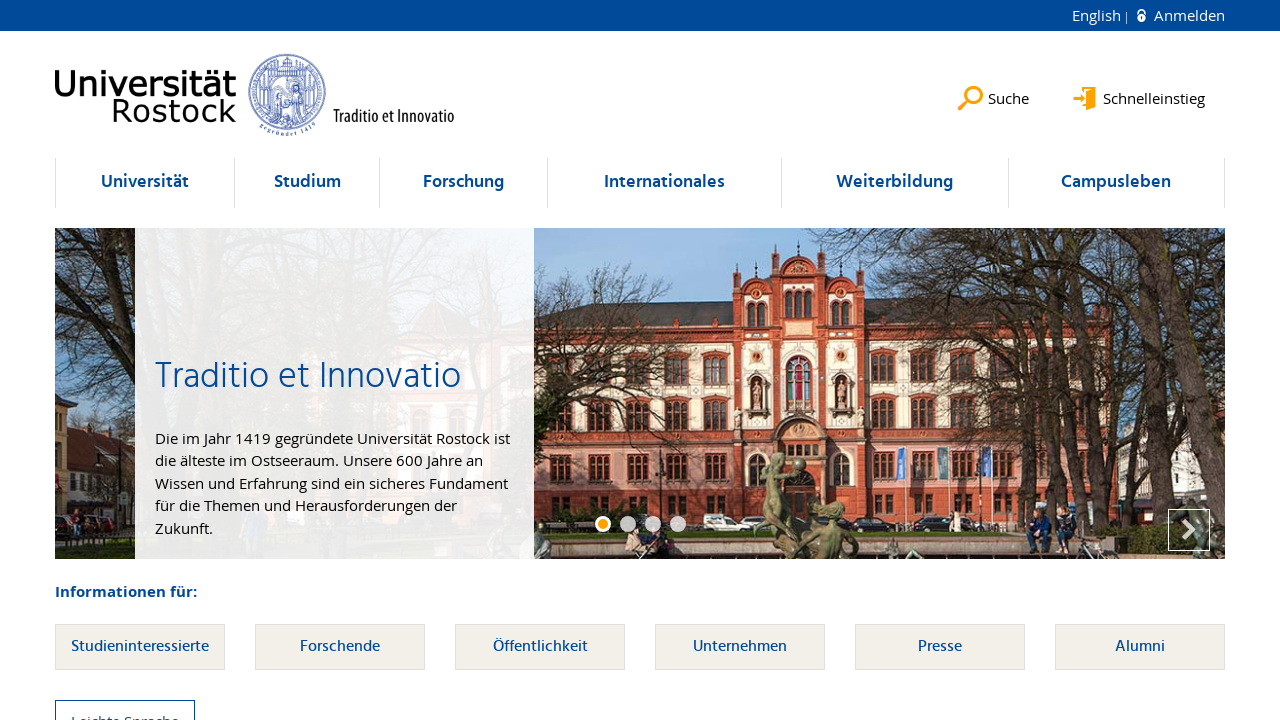

Verified li at index 111 contains at least one link element
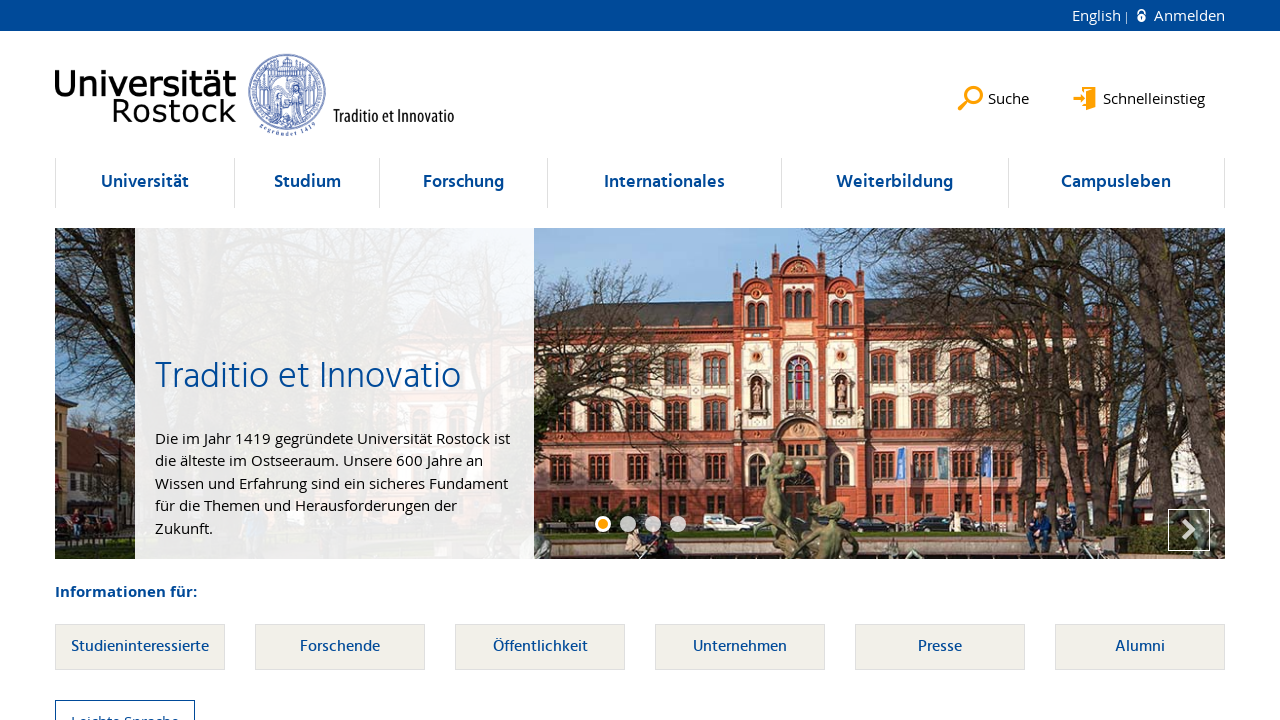

Selected li element at index 112
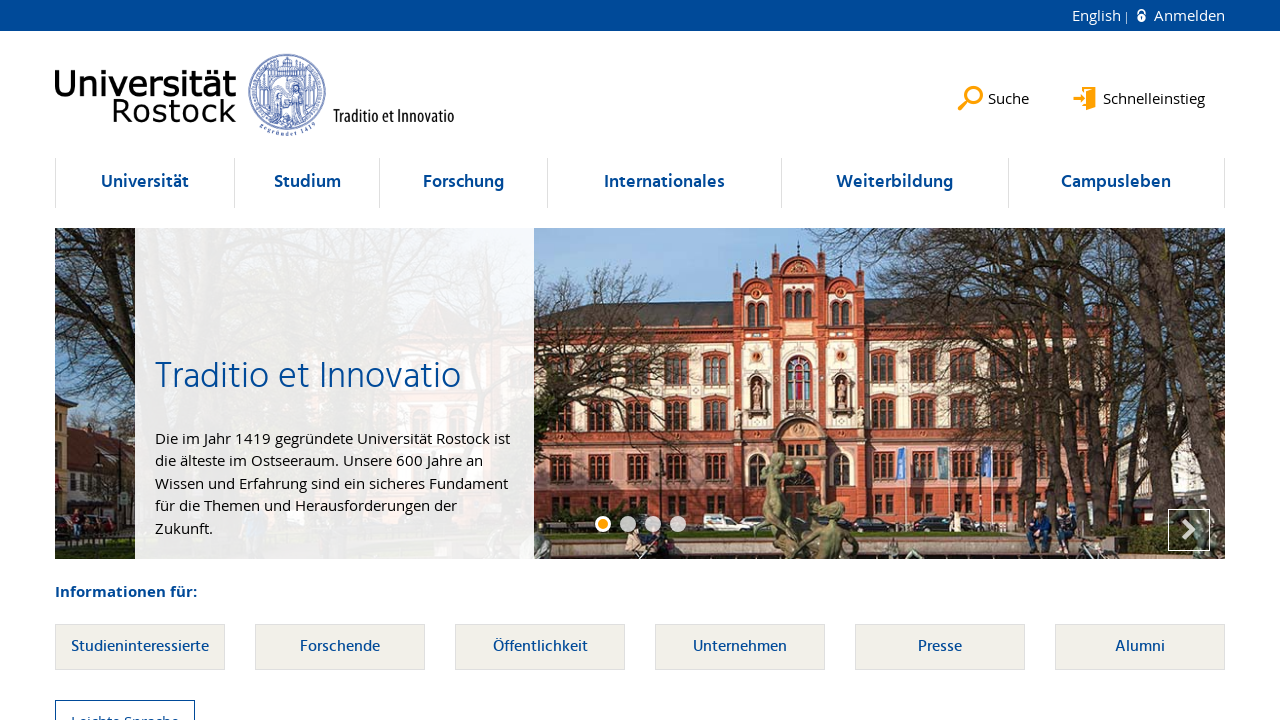

Located link element within li at index 112
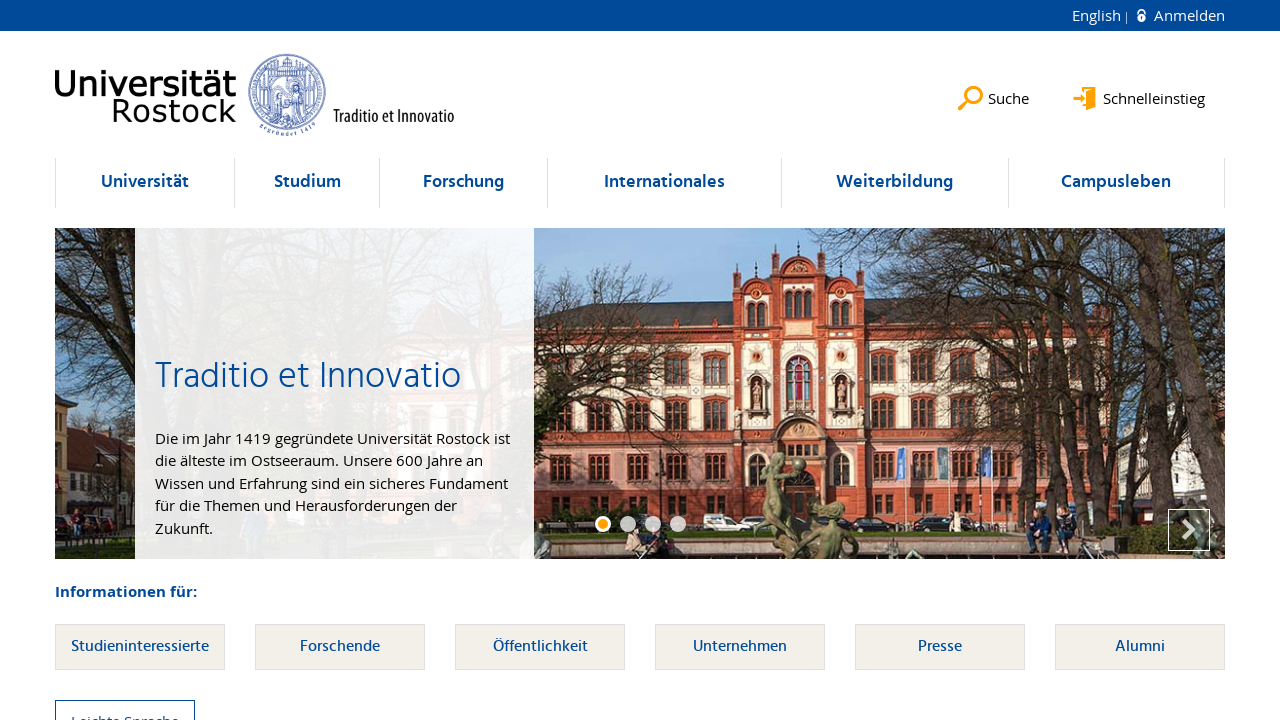

Verified li at index 112 contains at least one link element
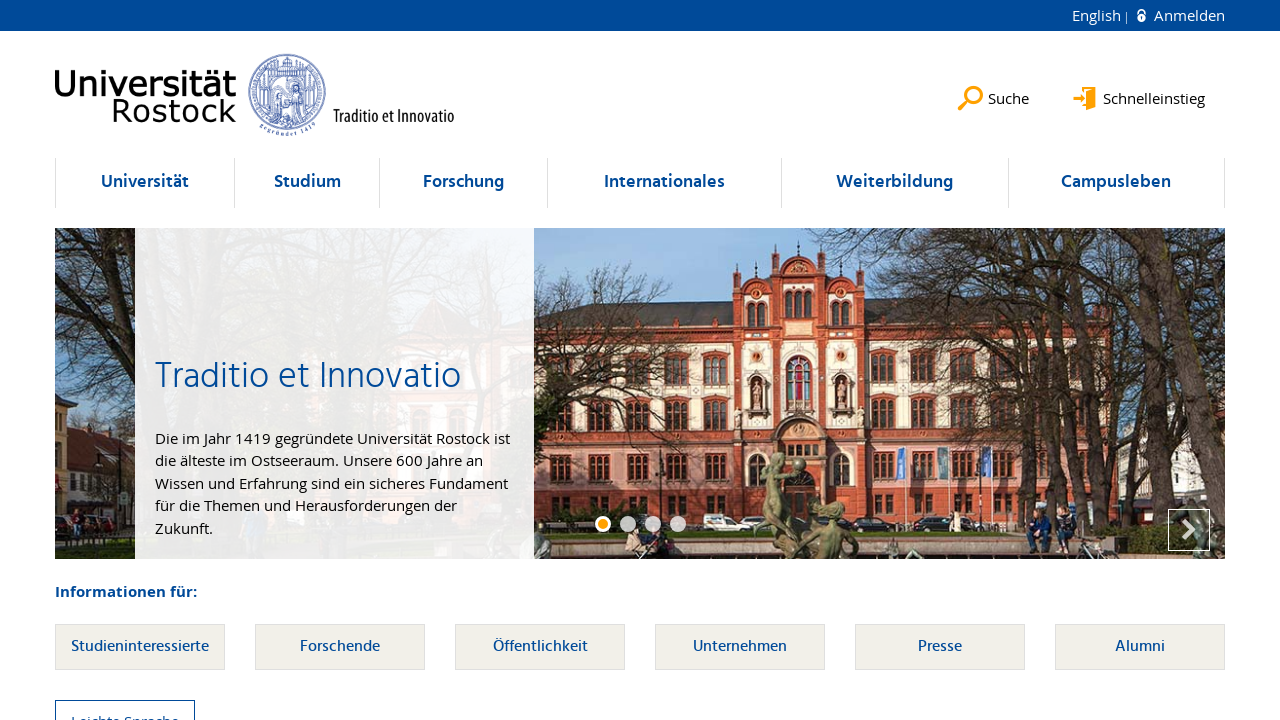

Selected li element at index 113
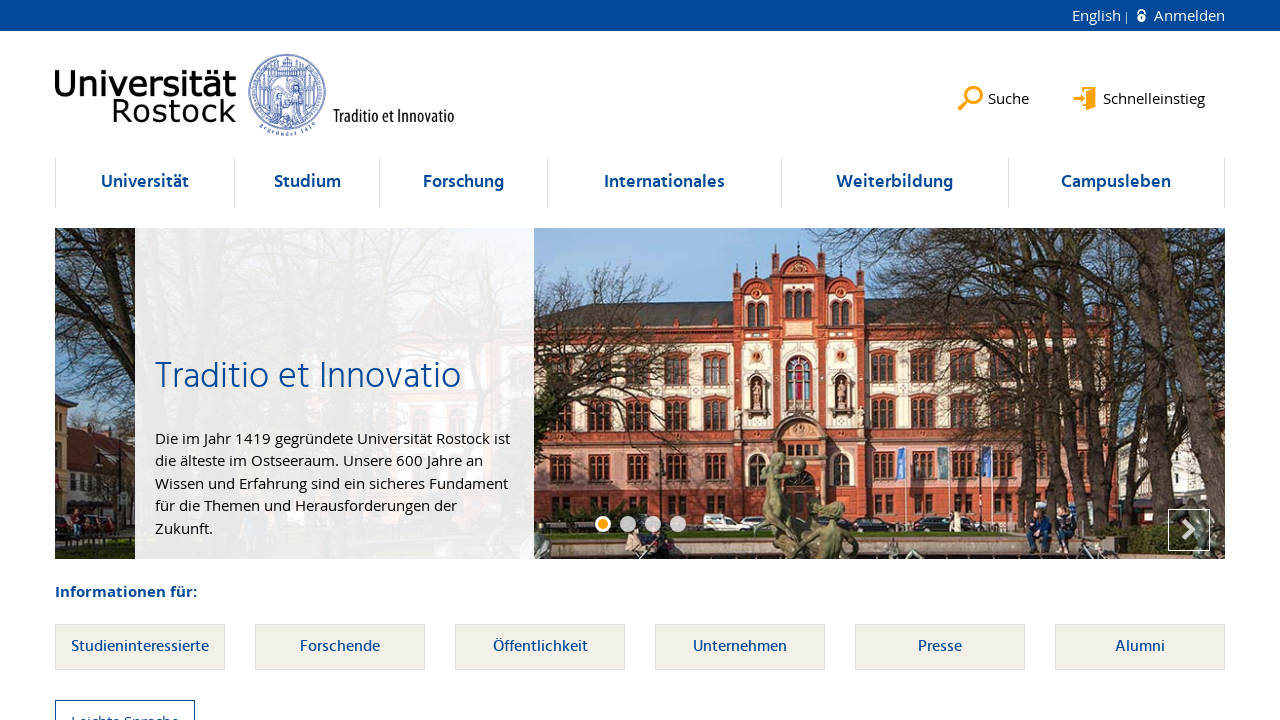

Located link element within li at index 113
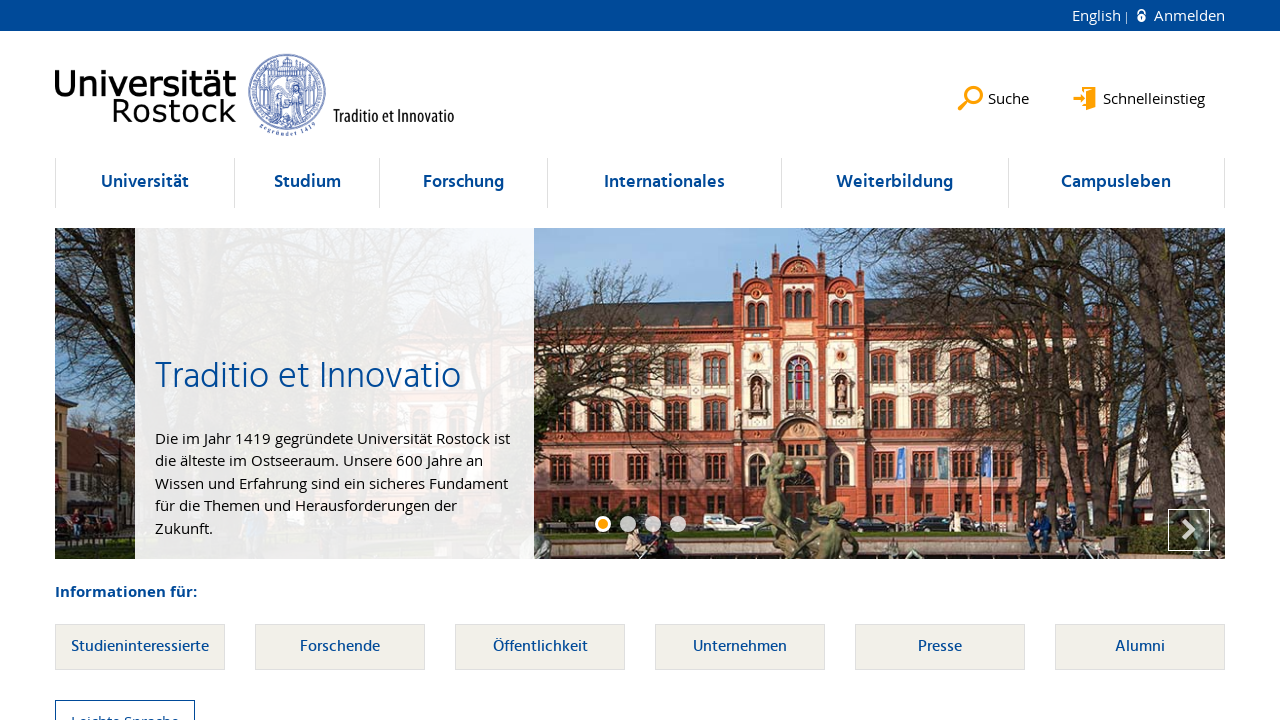

Verified li at index 113 contains at least one link element
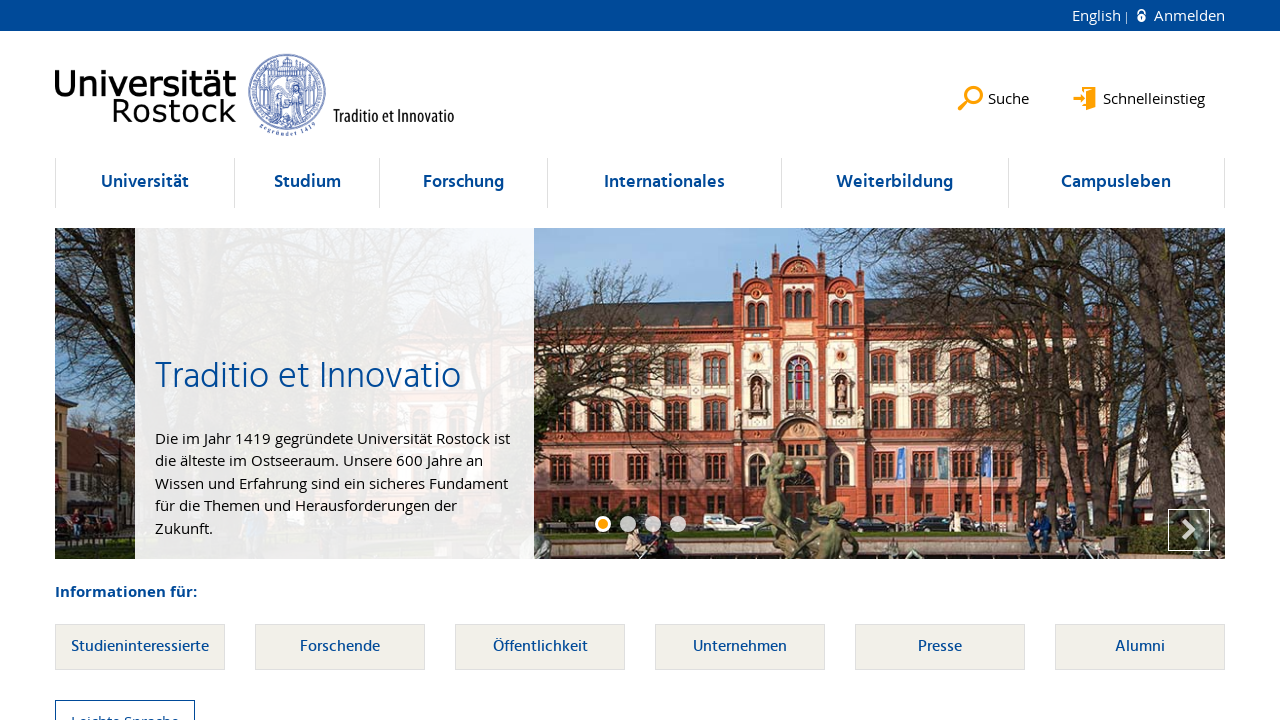

Selected li element at index 114
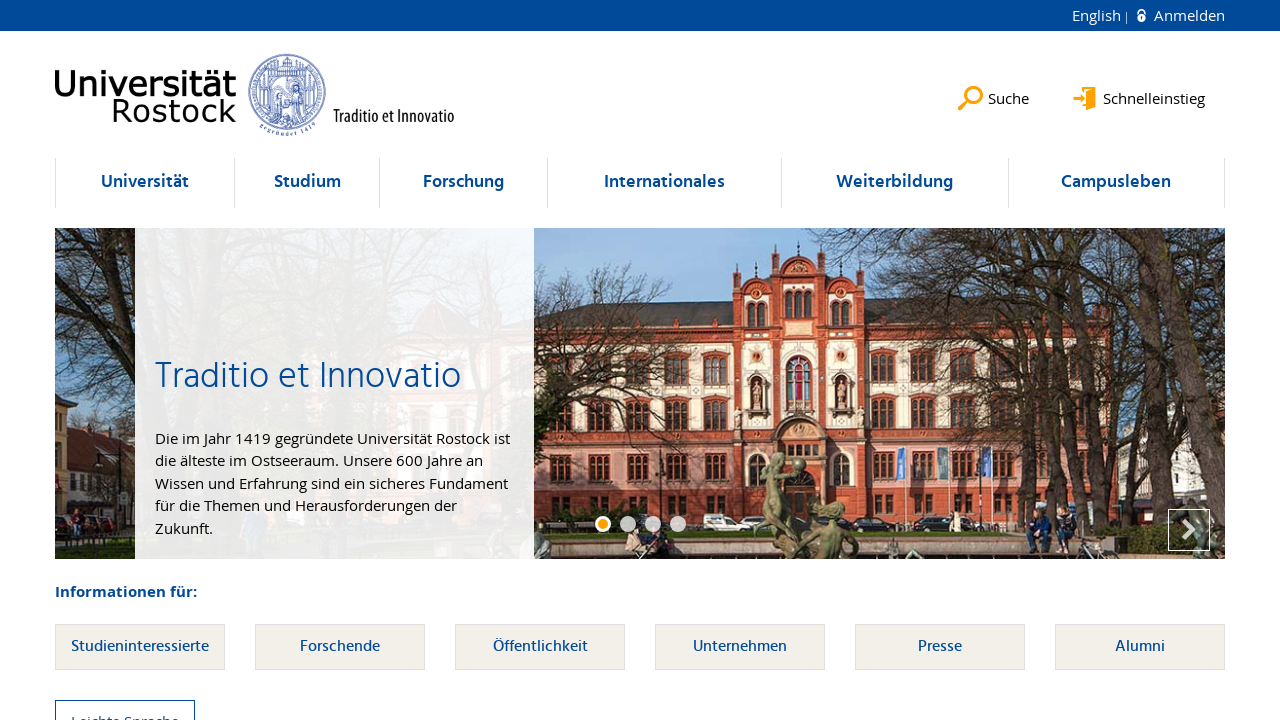

Located link element within li at index 114
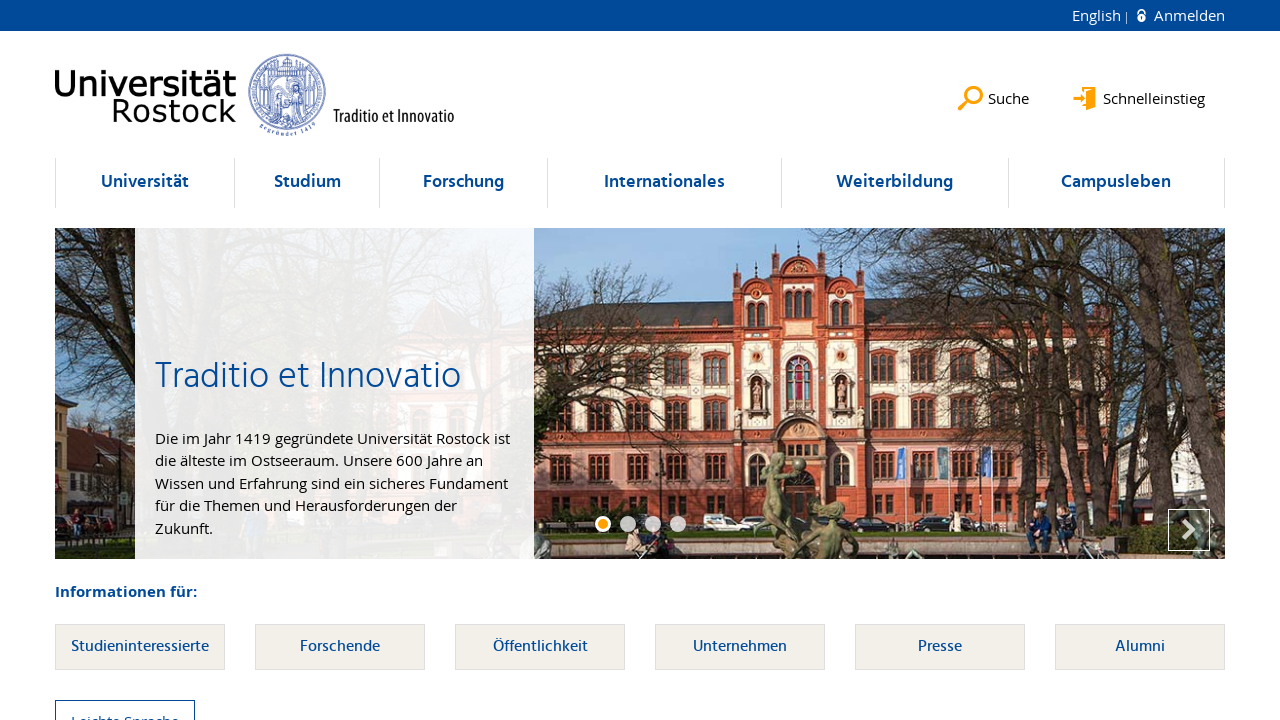

Verified li at index 114 contains at least one link element
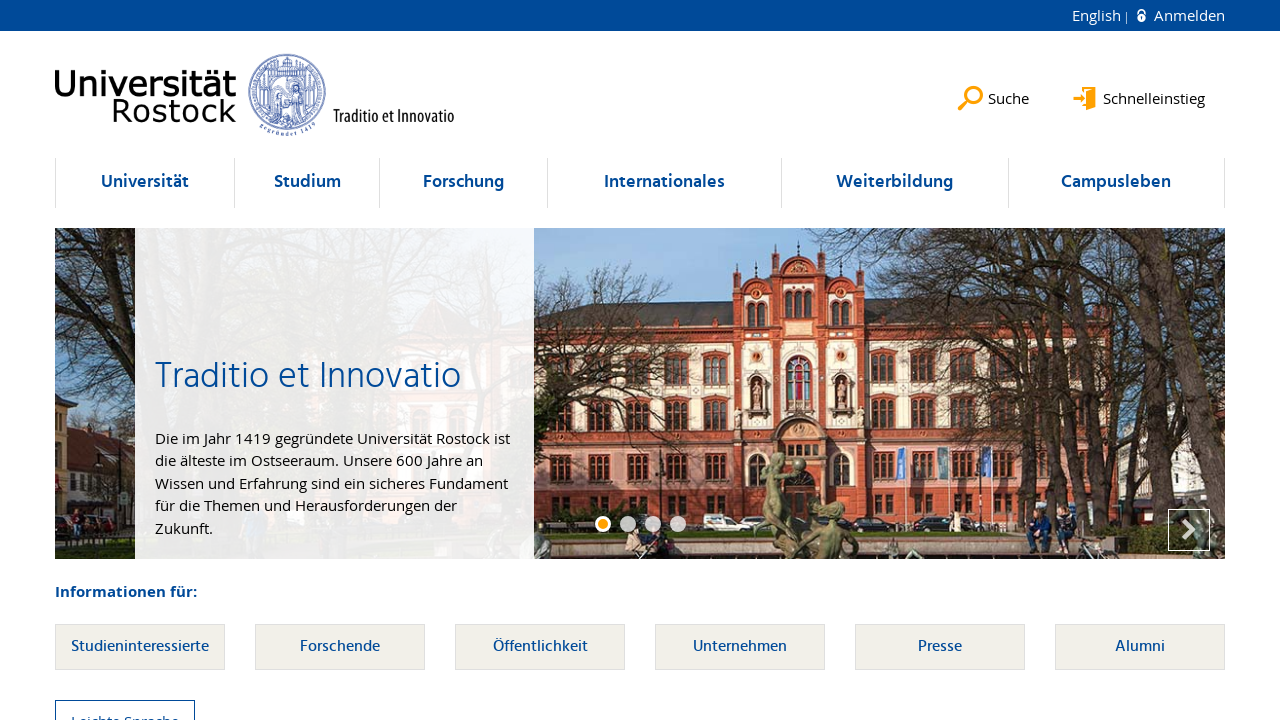

Selected li element at index 115
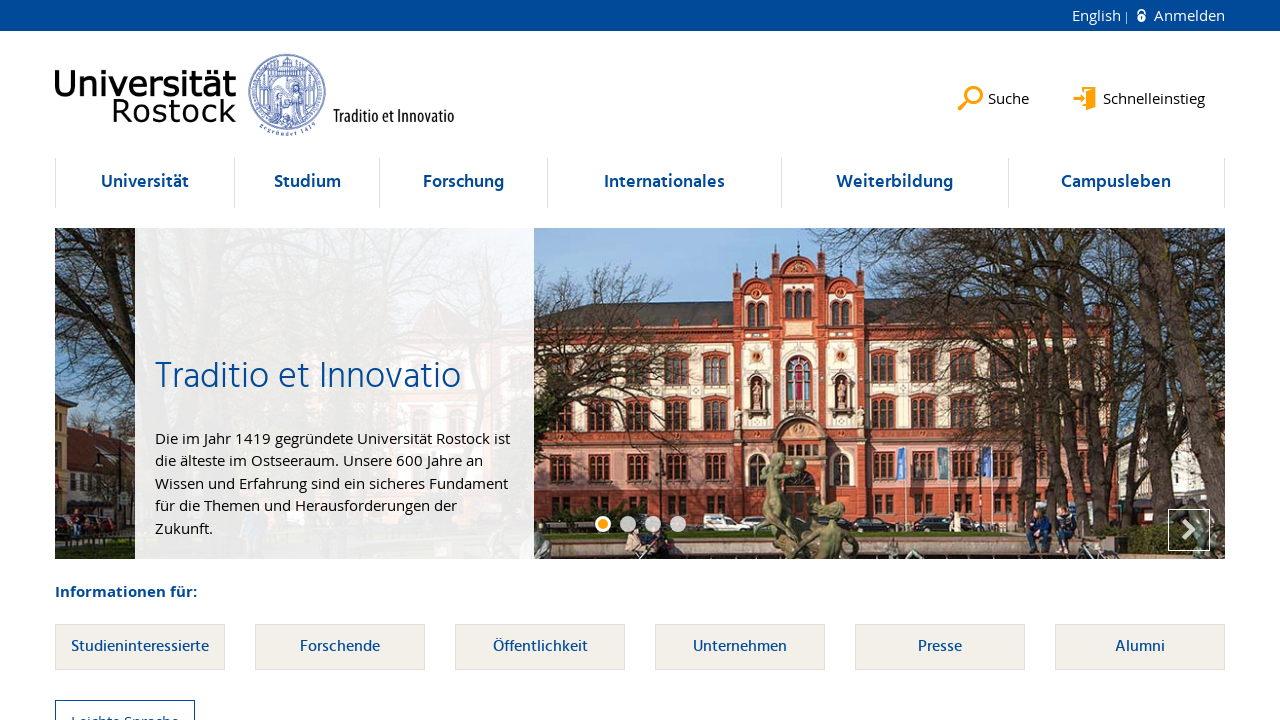

Located link element within li at index 115
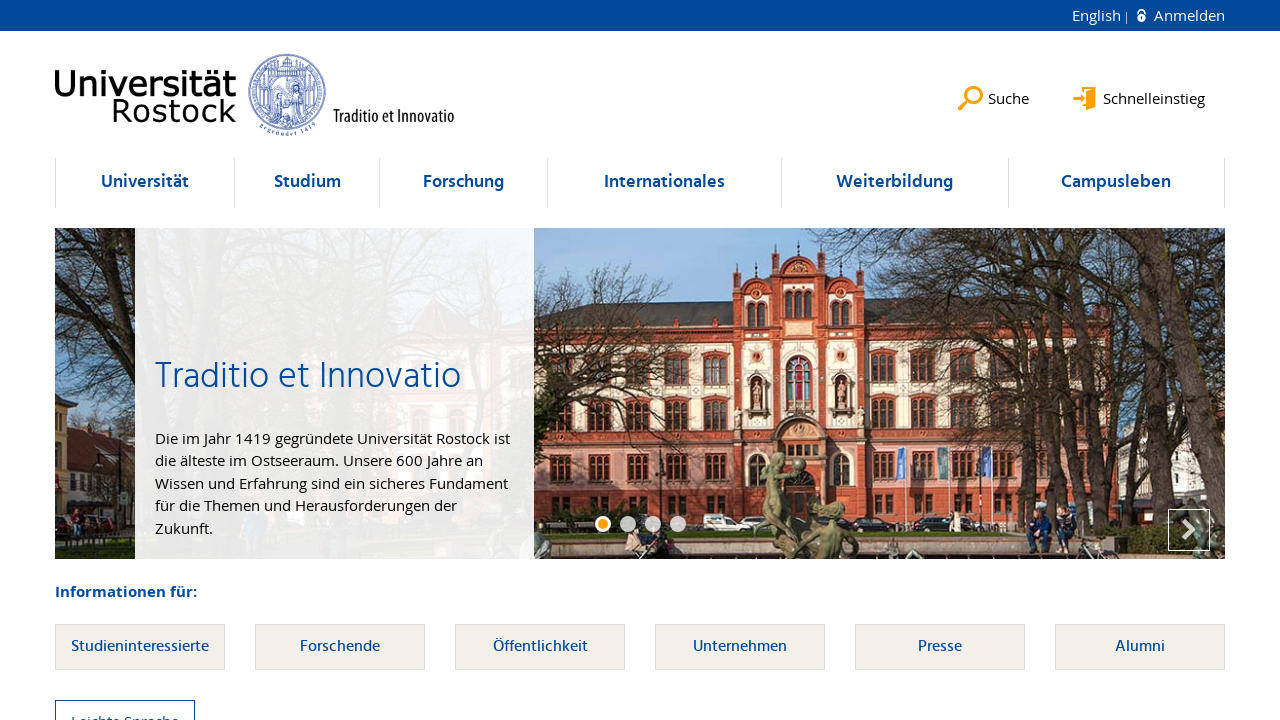

Verified li at index 115 contains at least one link element
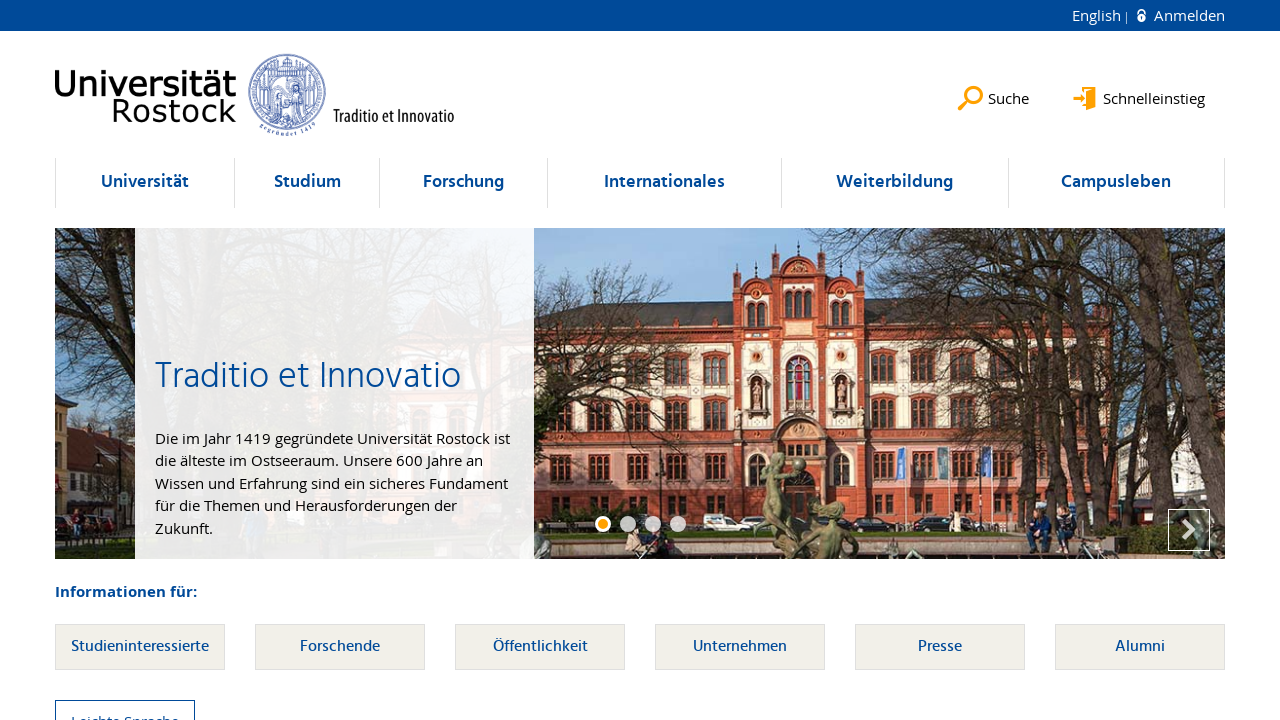

Selected li element at index 116
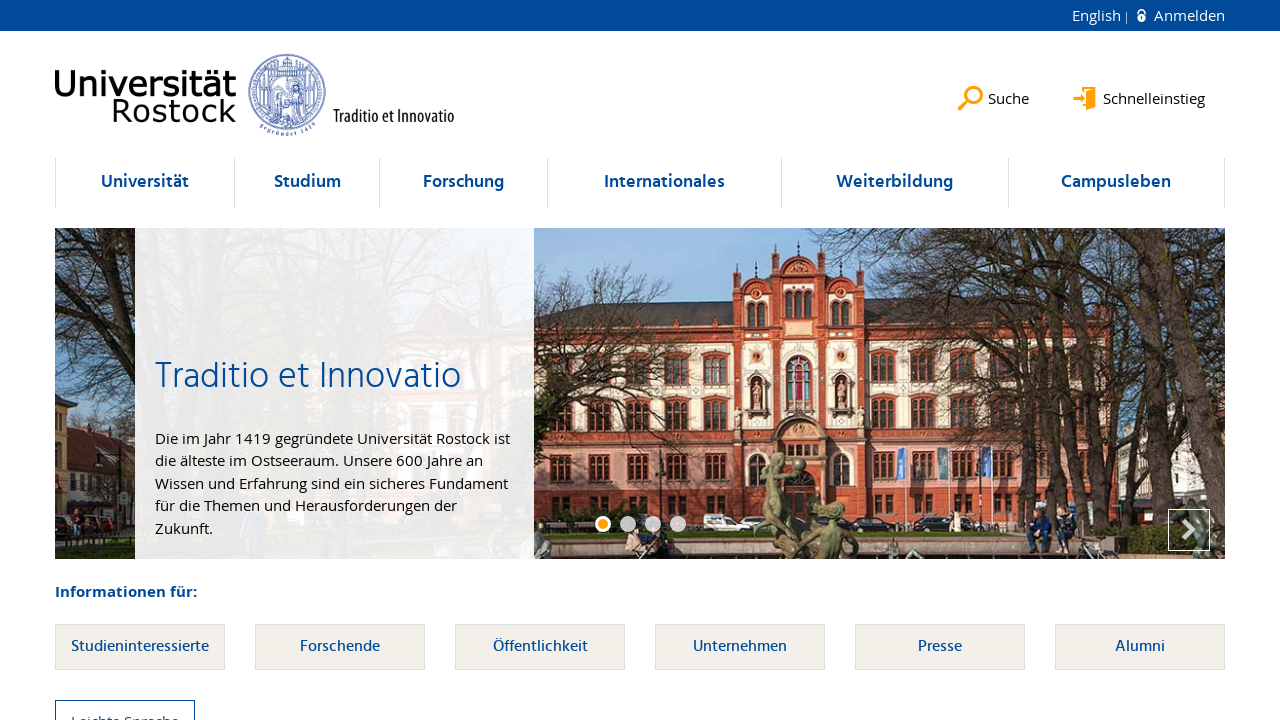

Located link element within li at index 116
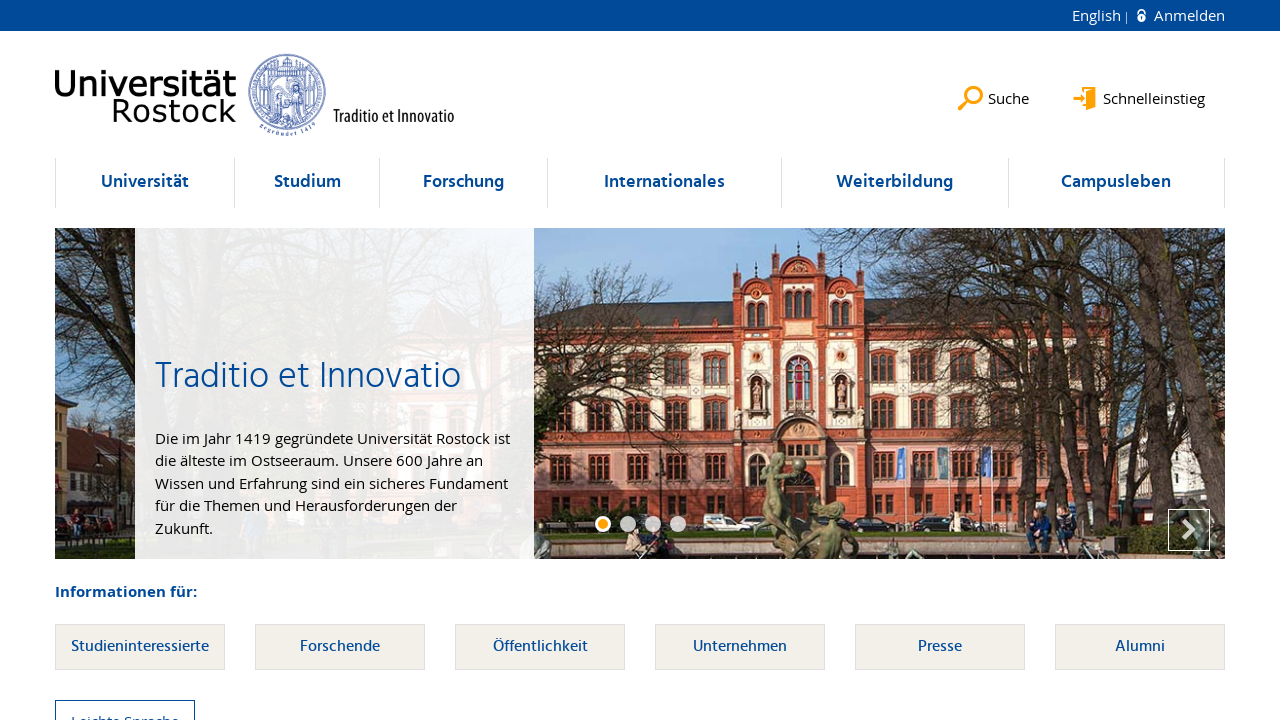

Verified li at index 116 contains at least one link element
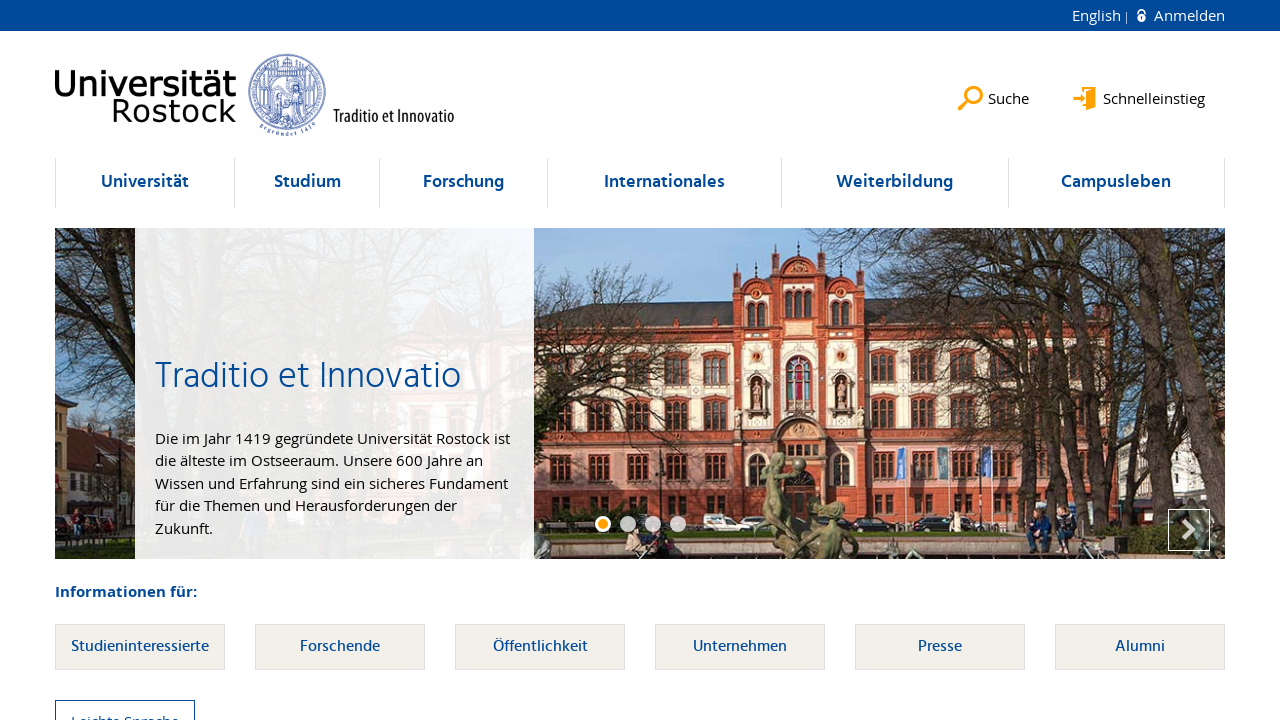

Selected li element at index 117
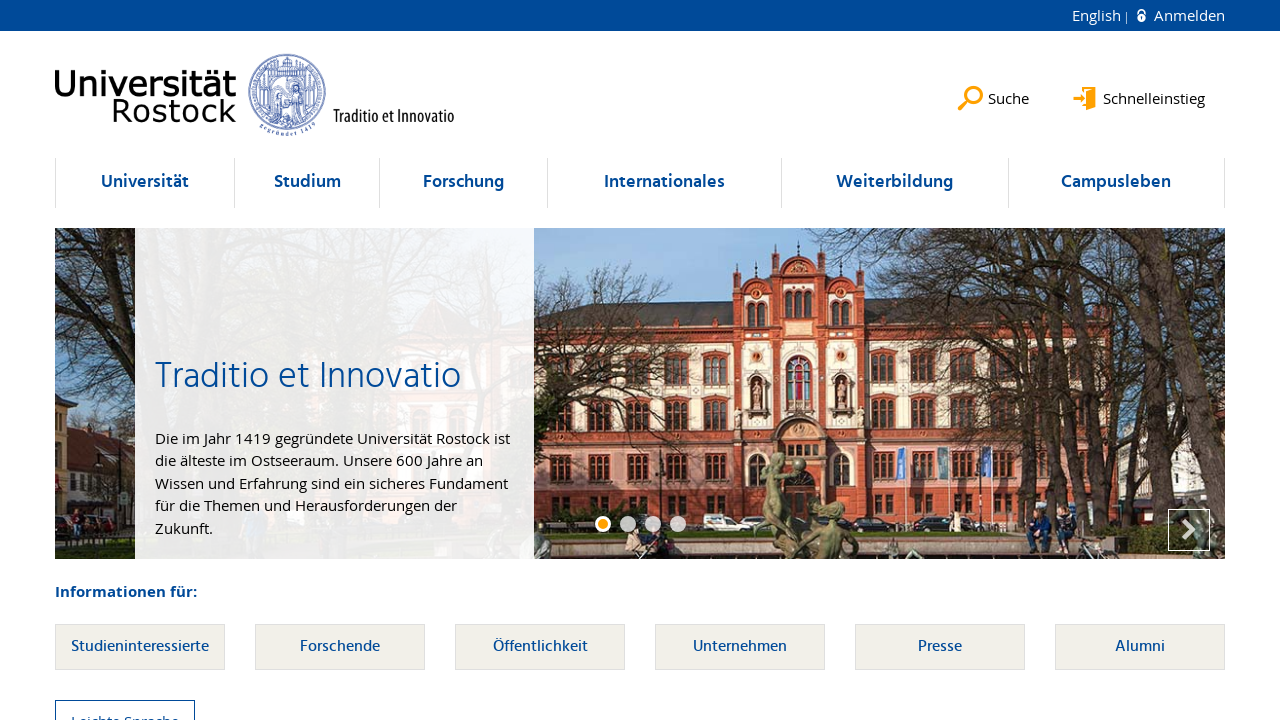

Located link element within li at index 117
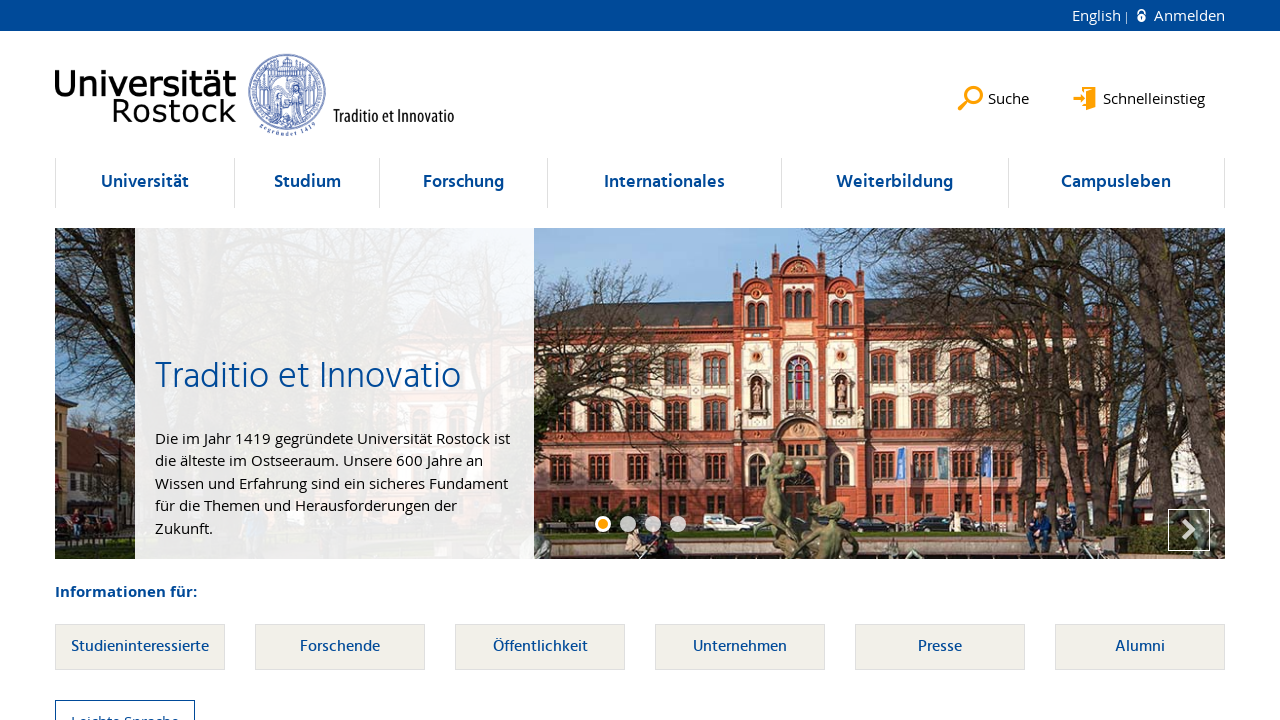

Verified li at index 117 contains at least one link element
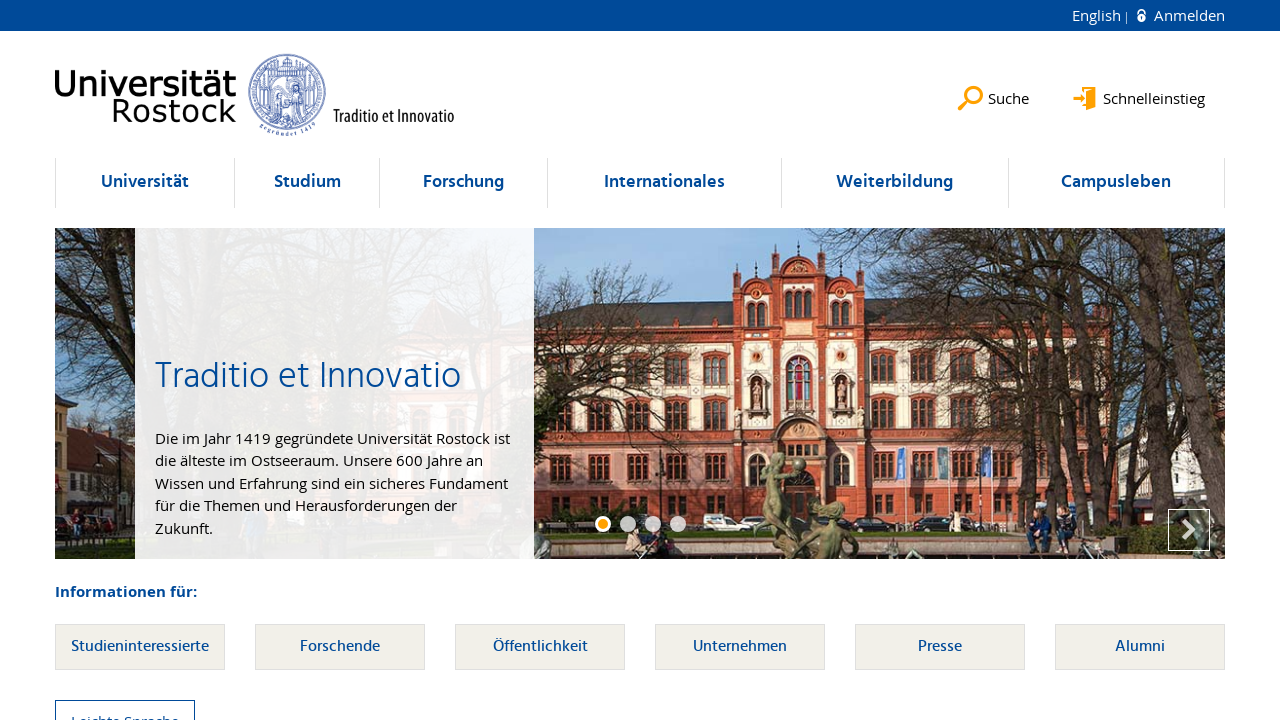

Selected li element at index 118
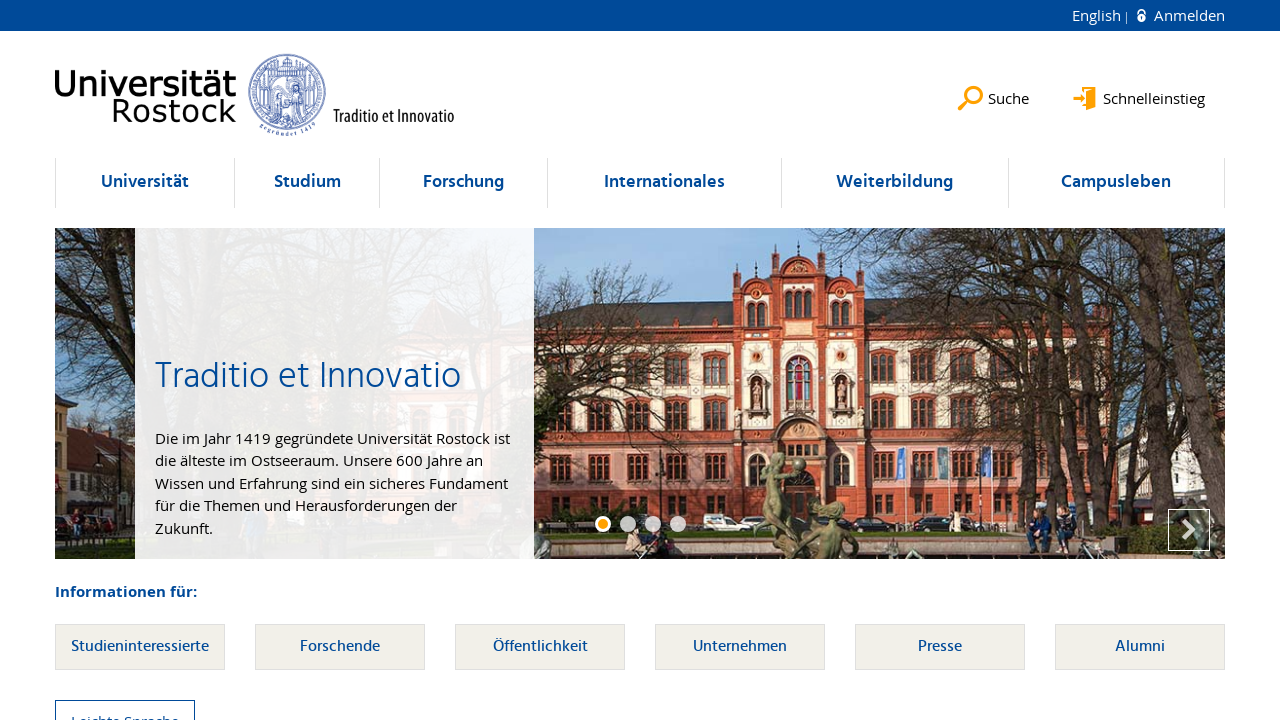

Located link element within li at index 118
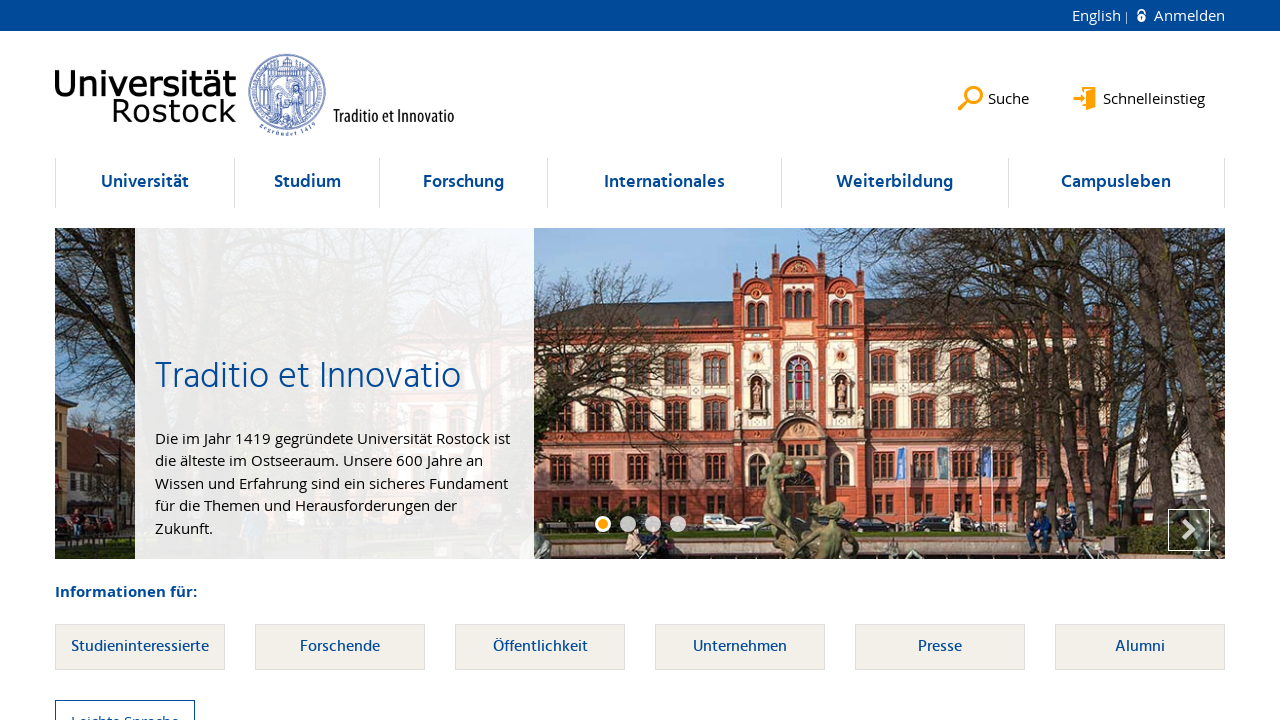

Verified li at index 118 contains at least one link element
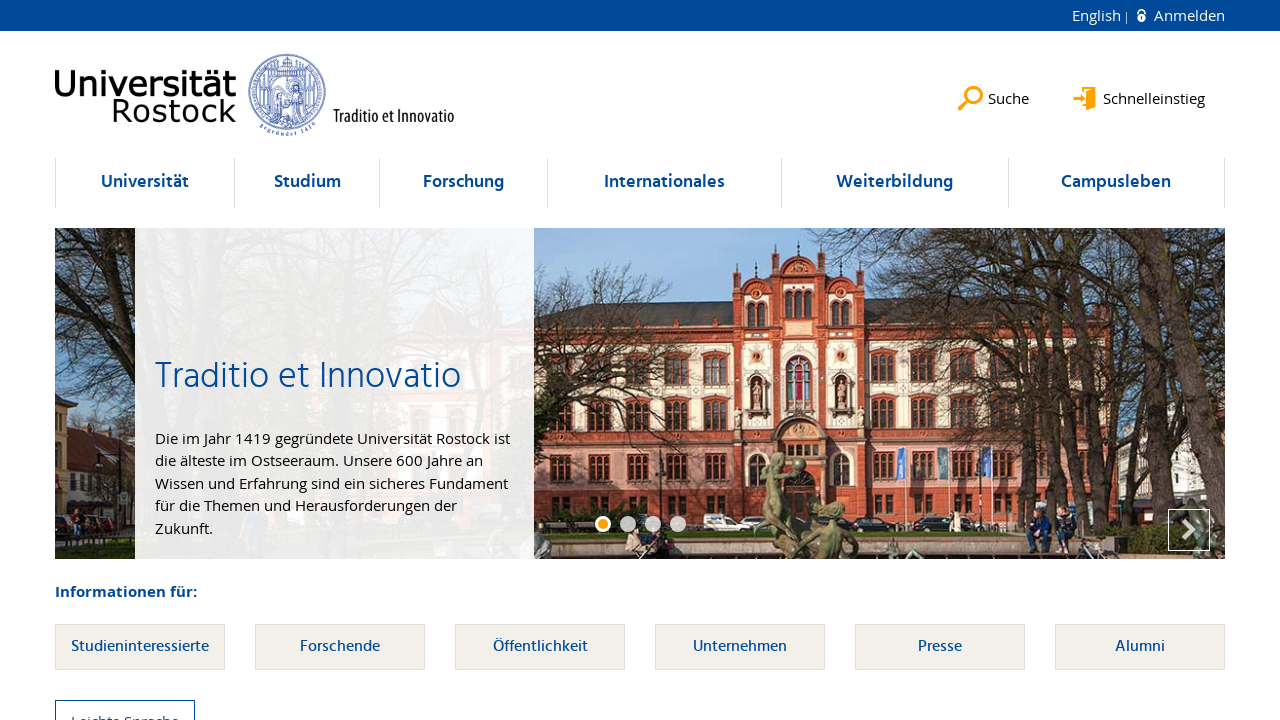

Selected li element at index 119
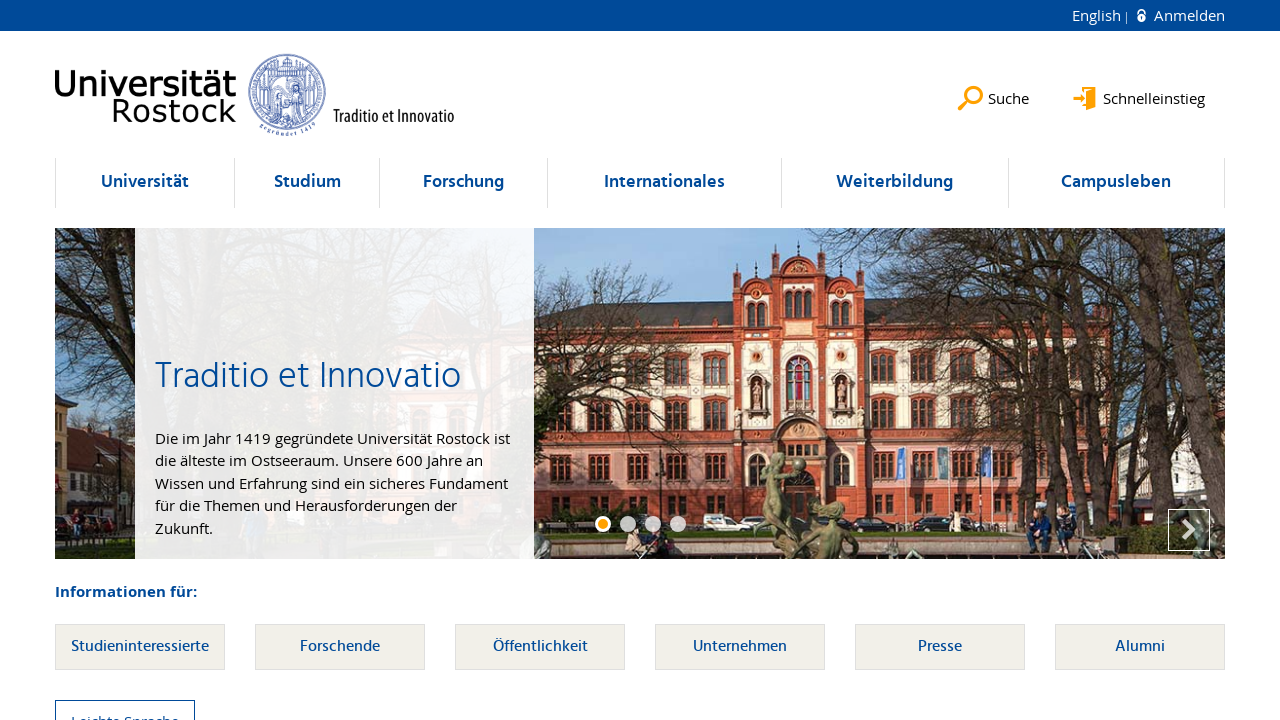

Located link element within li at index 119
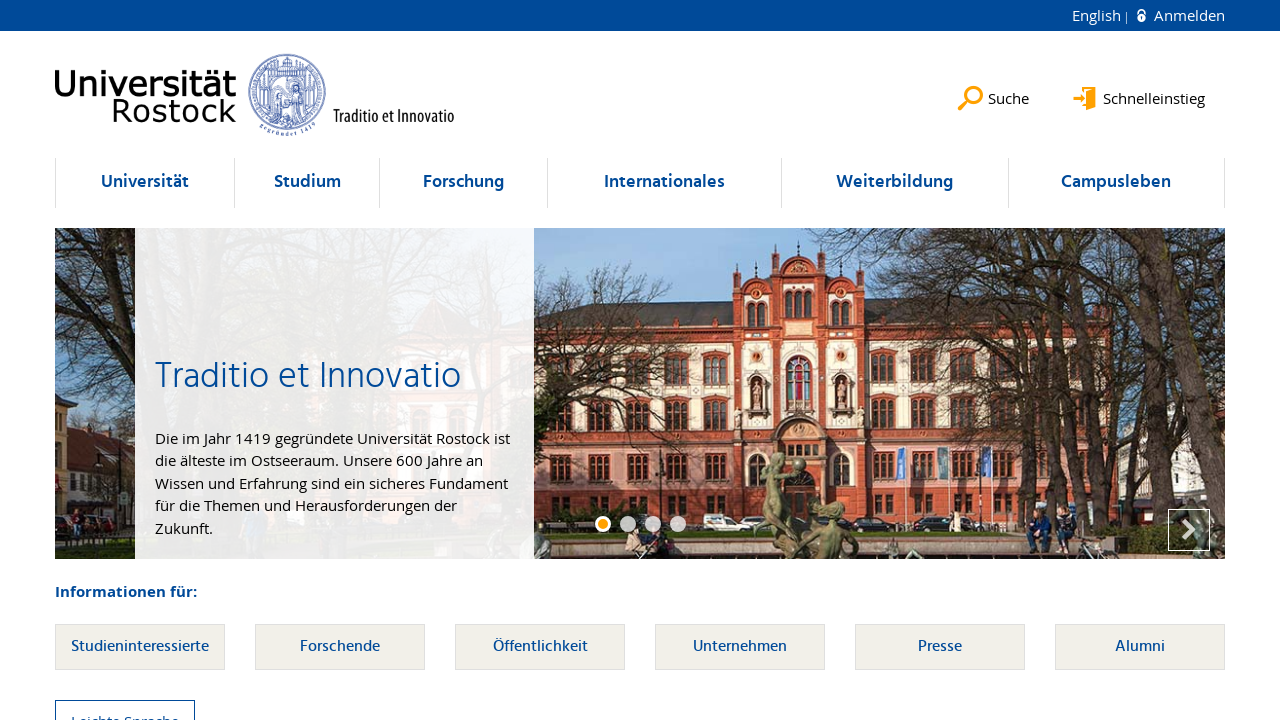

Verified li at index 119 contains at least one link element
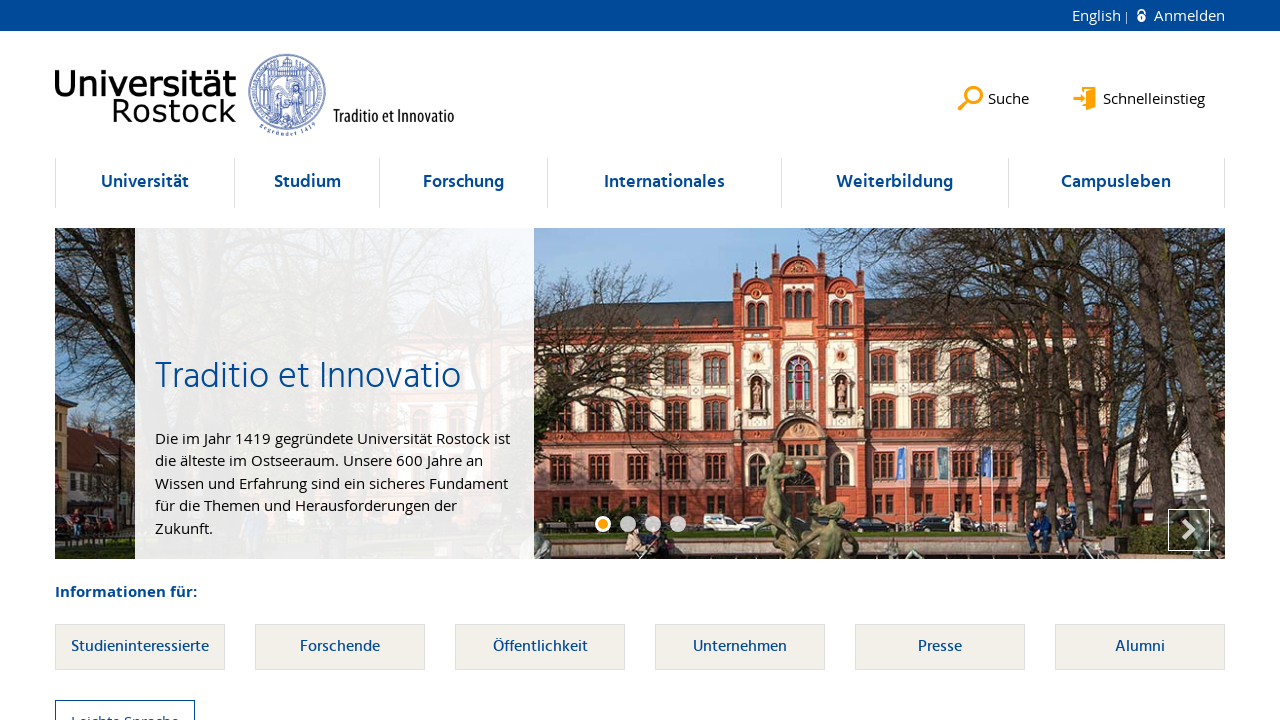

Selected li element at index 120
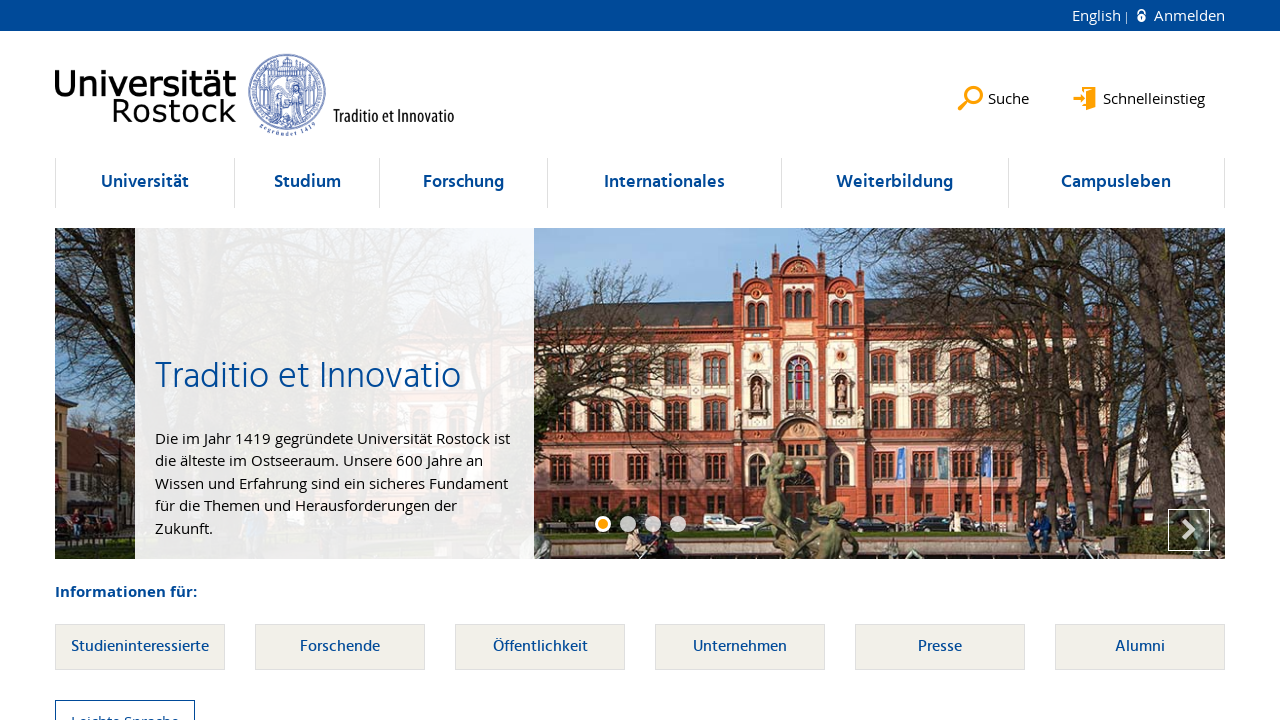

Located link element within li at index 120
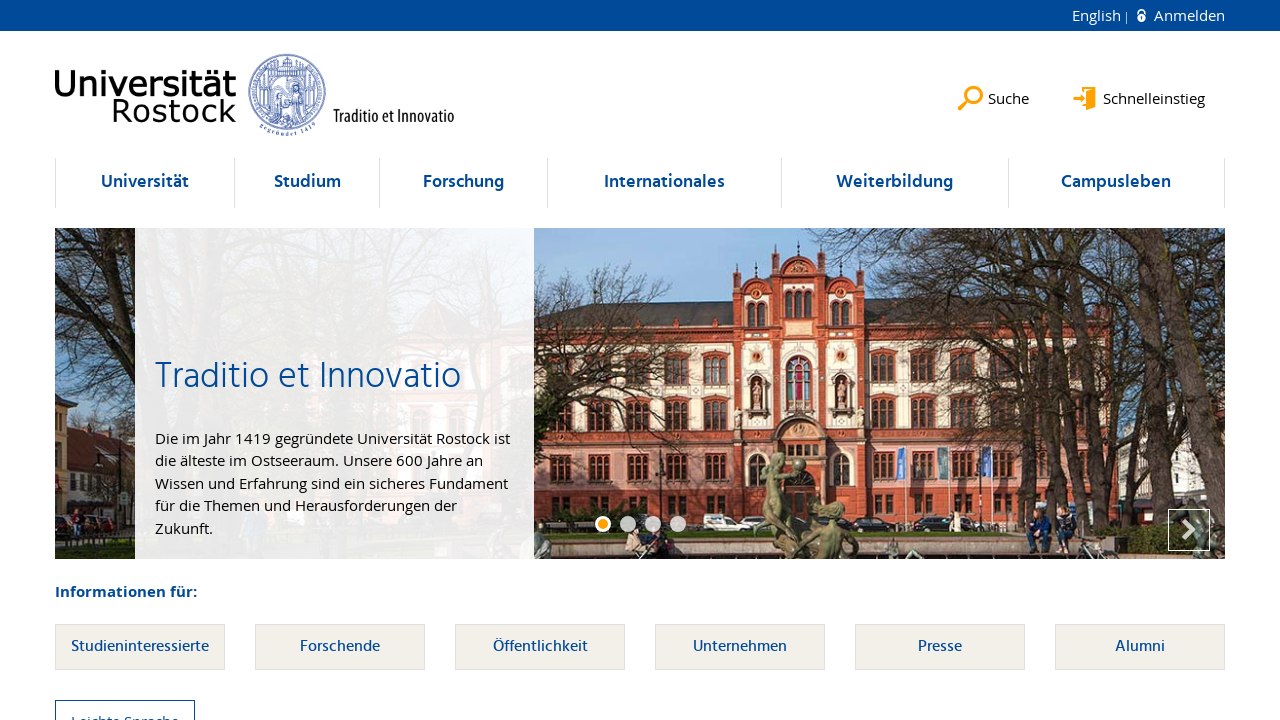

Verified li at index 120 contains at least one link element
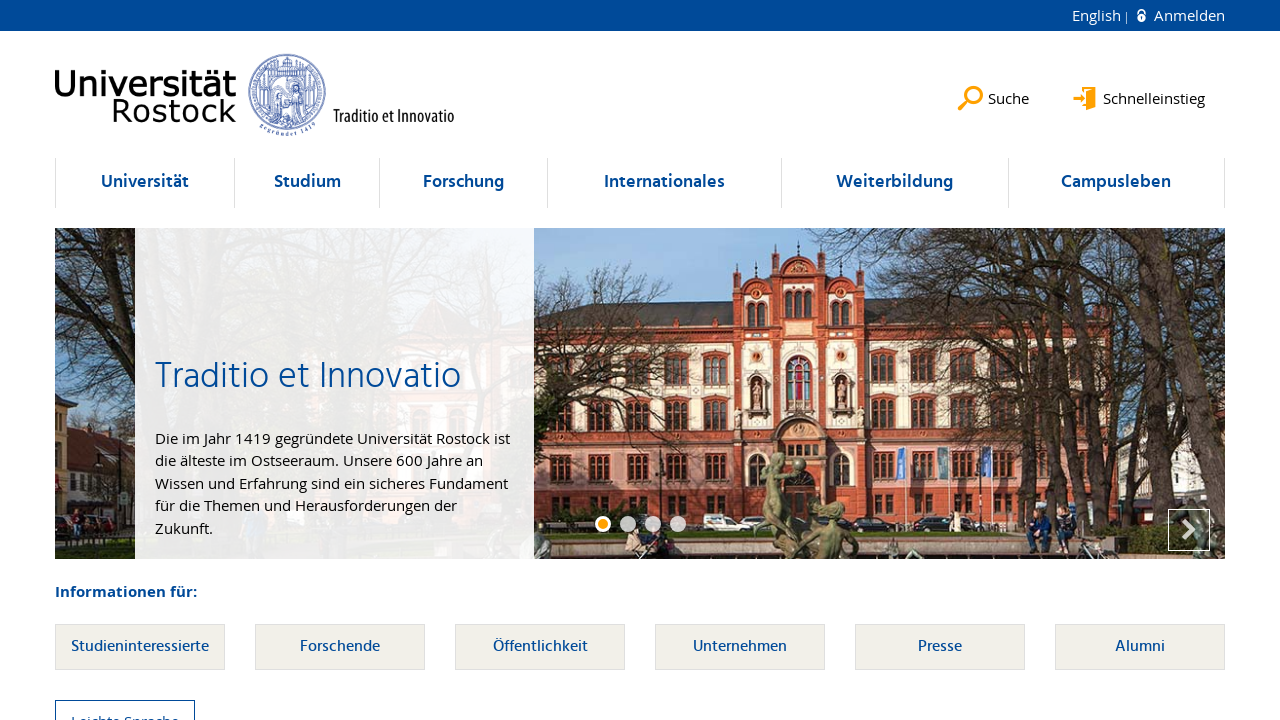

Selected li element at index 121
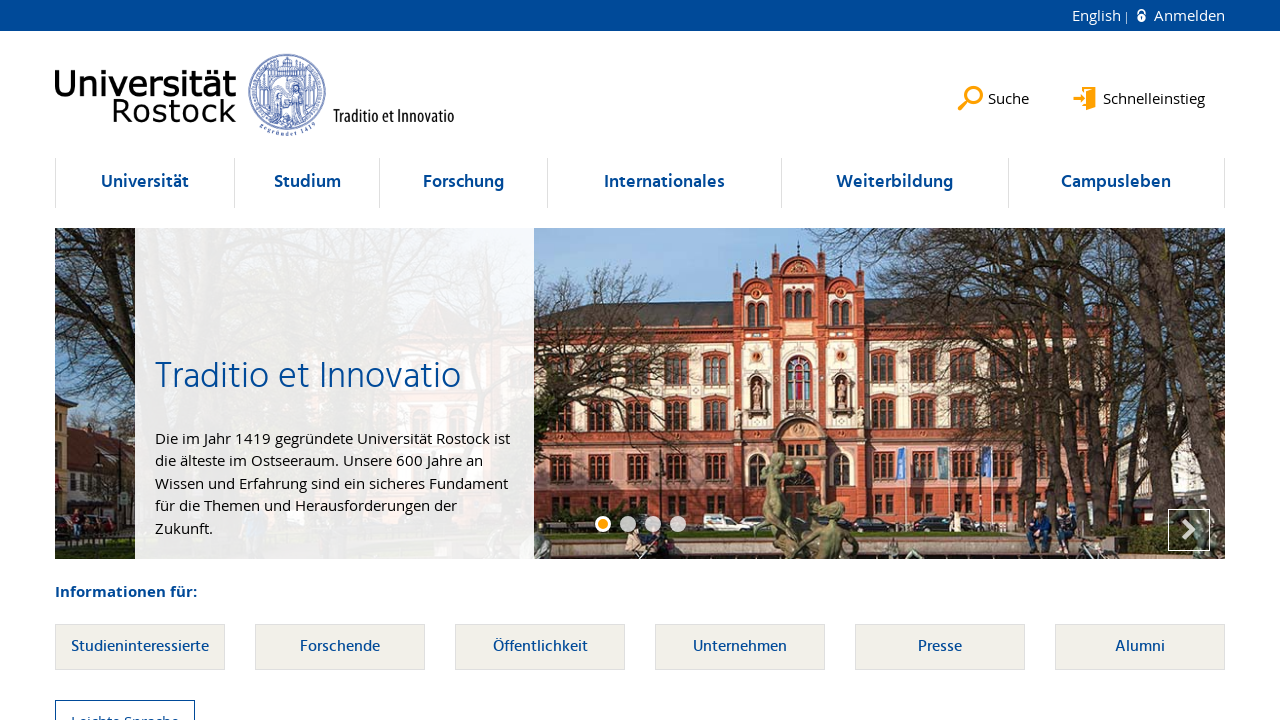

Located link element within li at index 121
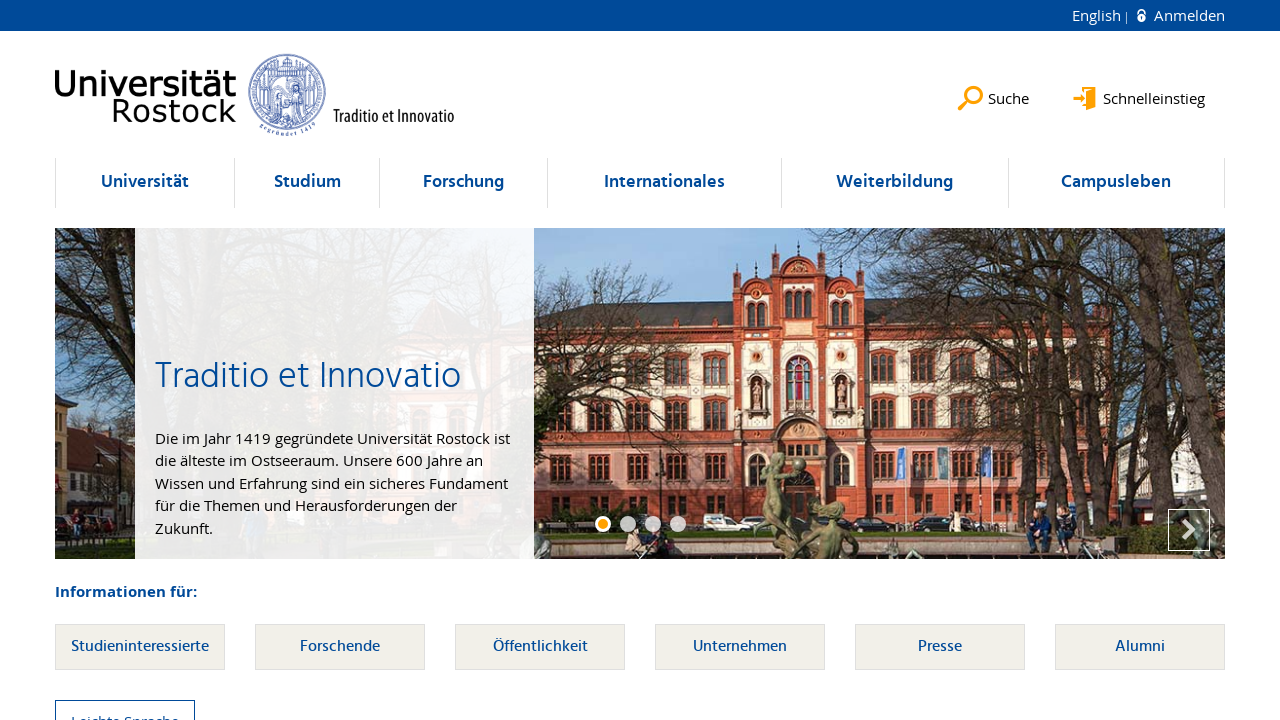

Verified li at index 121 contains at least one link element
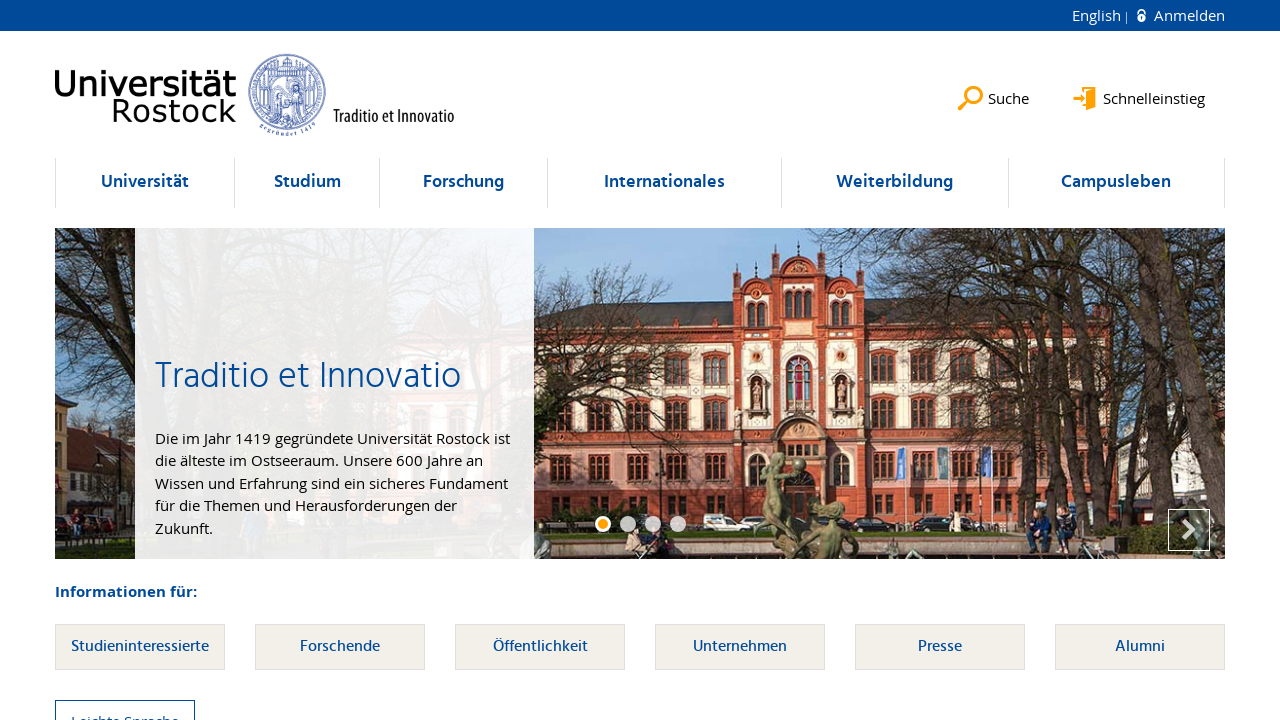

Selected li element at index 122
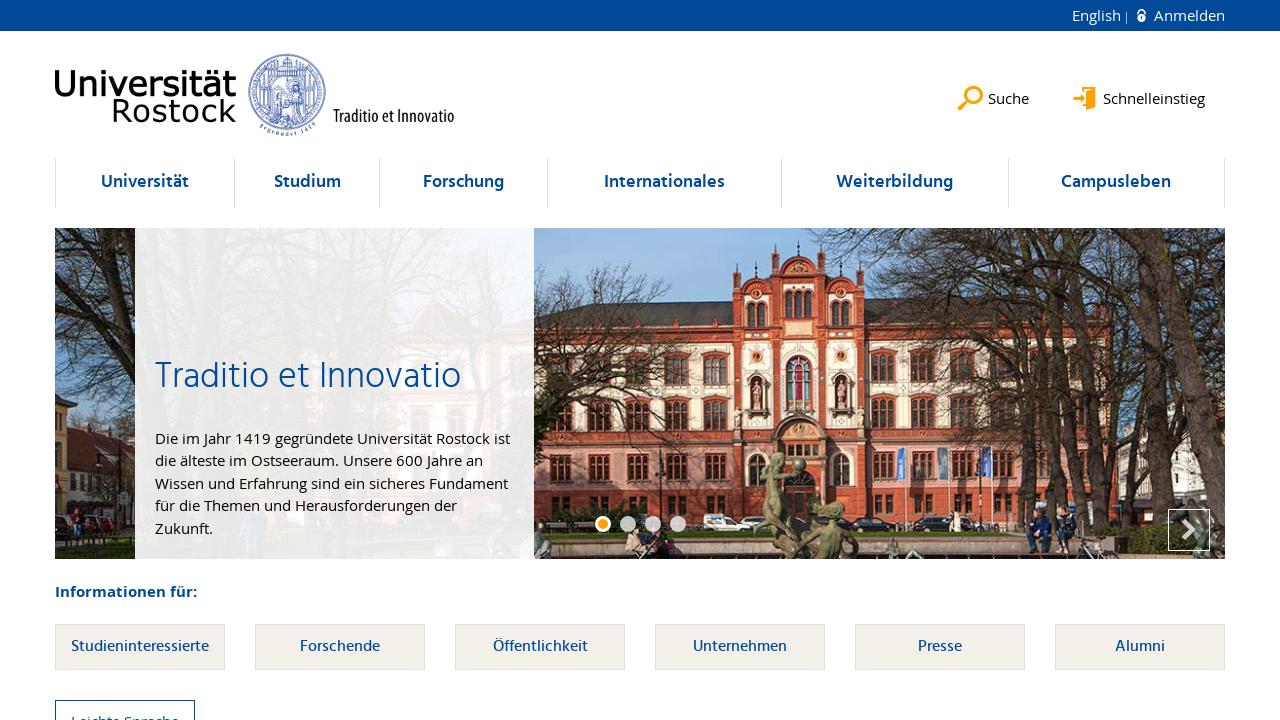

Located link element within li at index 122
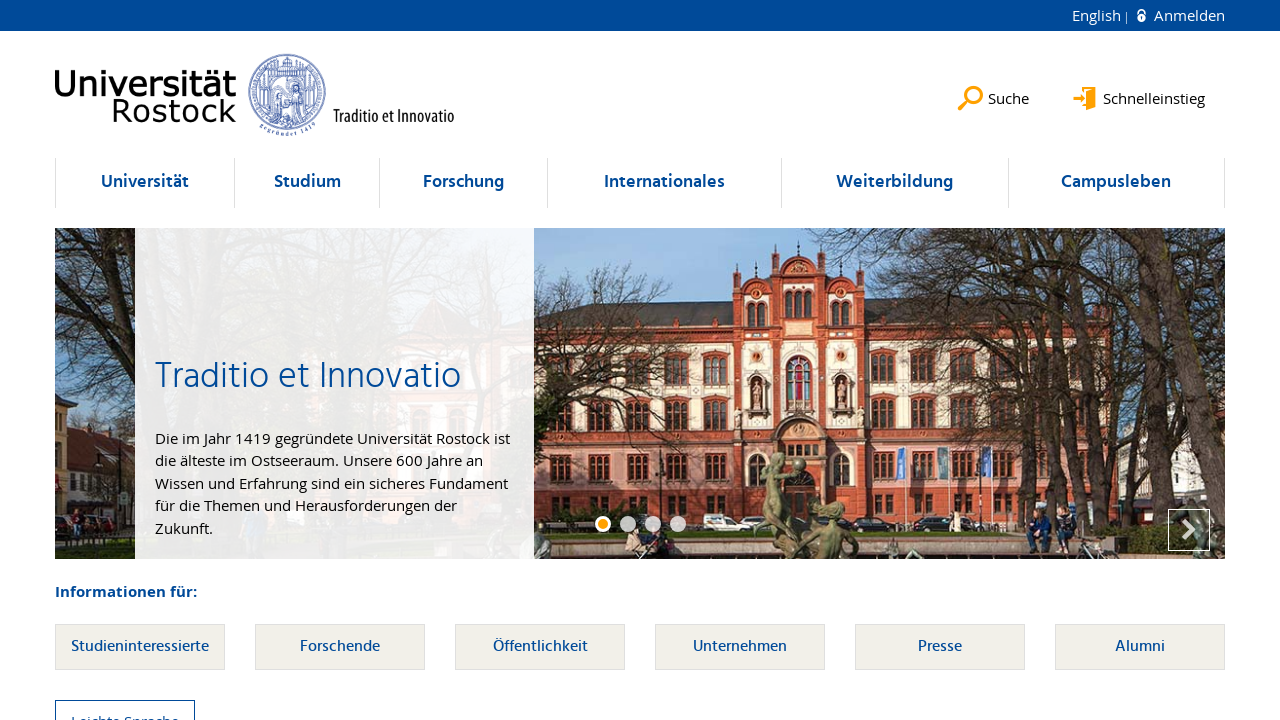

Verified li at index 122 contains at least one link element
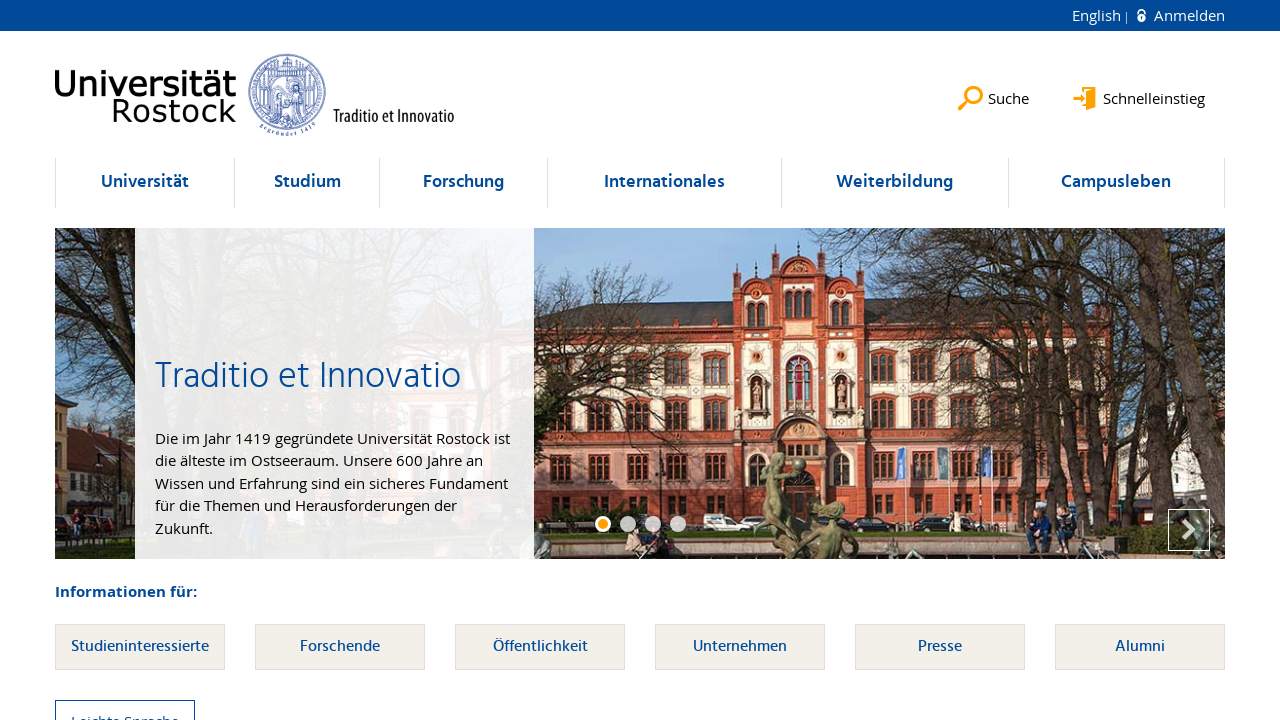

Selected li element at index 123
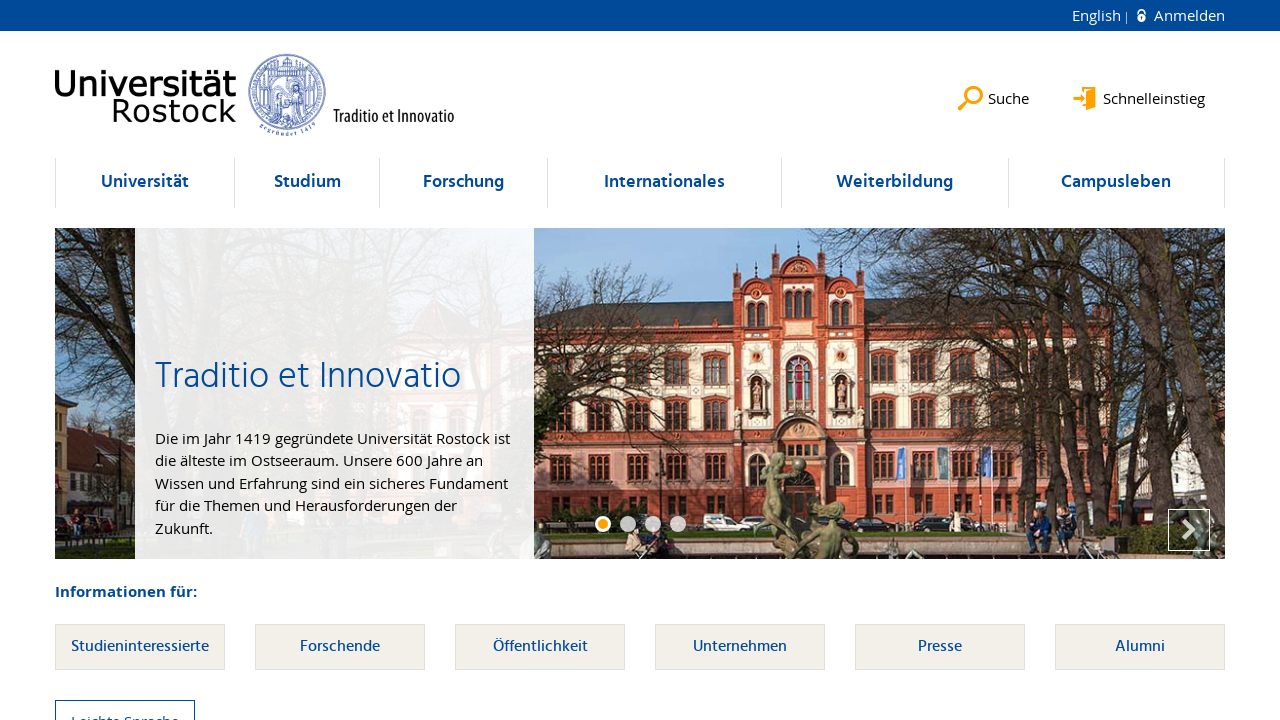

Located link element within li at index 123
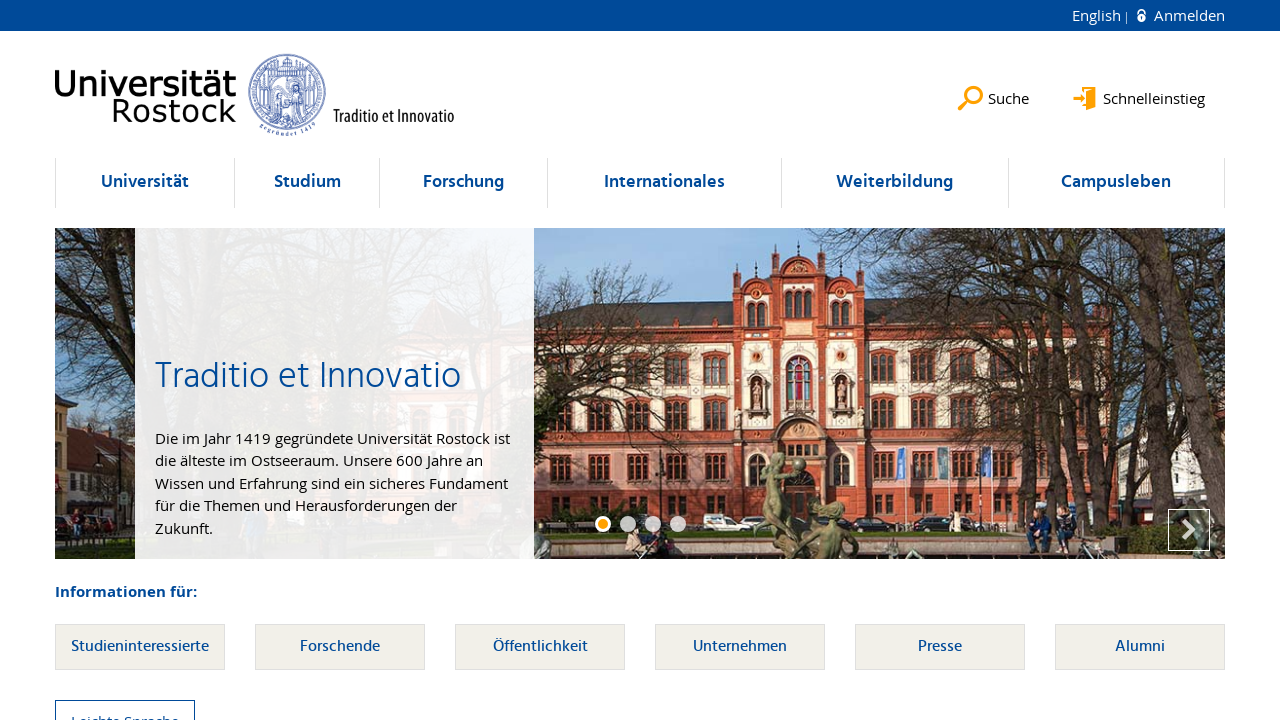

Verified li at index 123 contains at least one link element
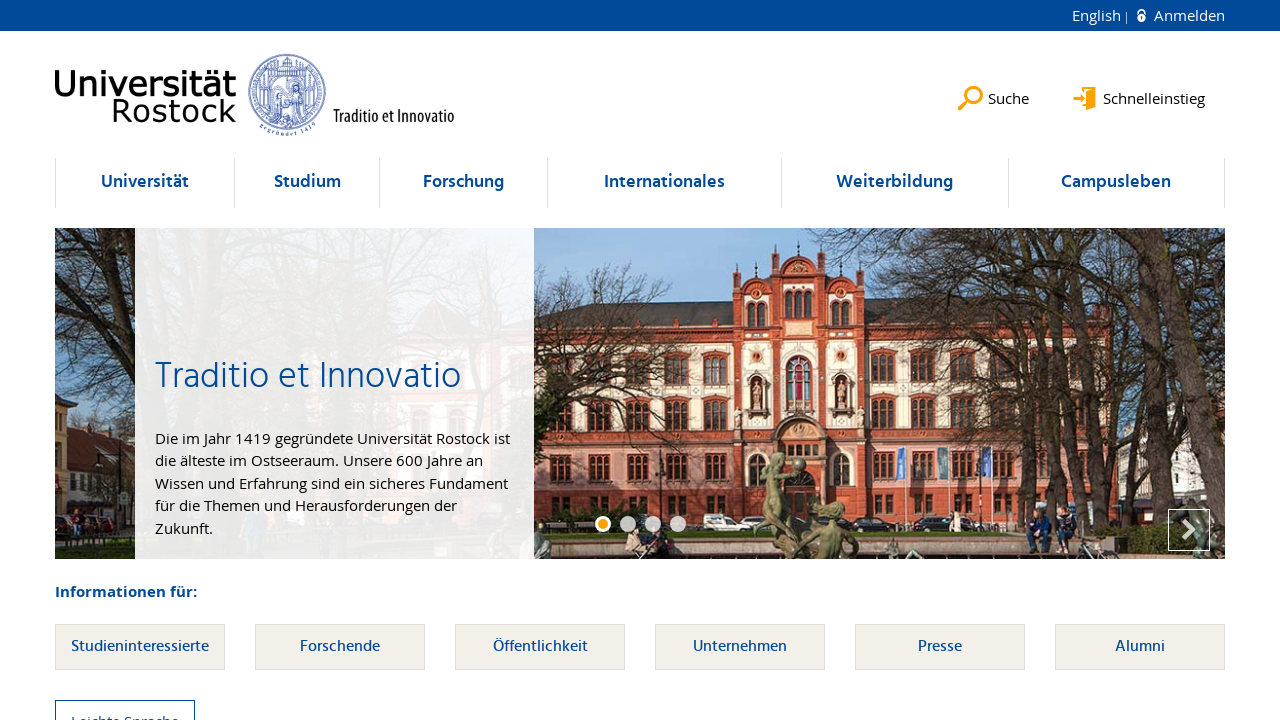

Selected li element at index 124
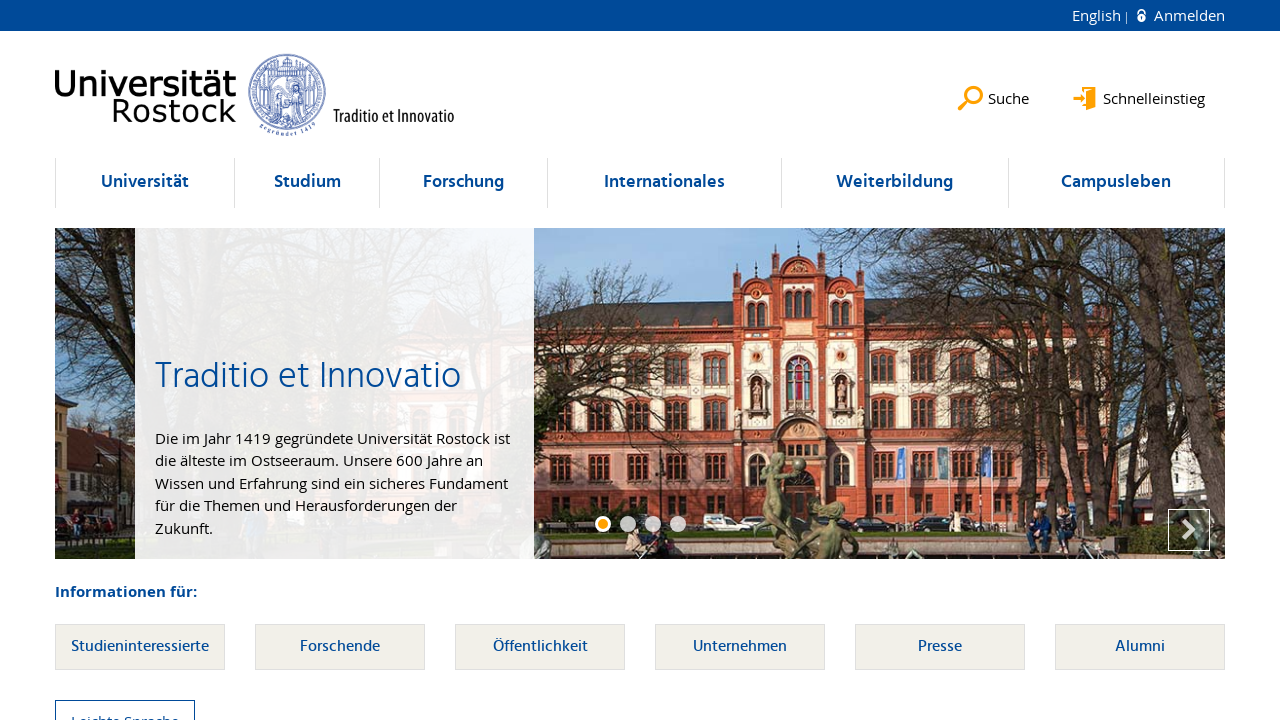

Located link element within li at index 124
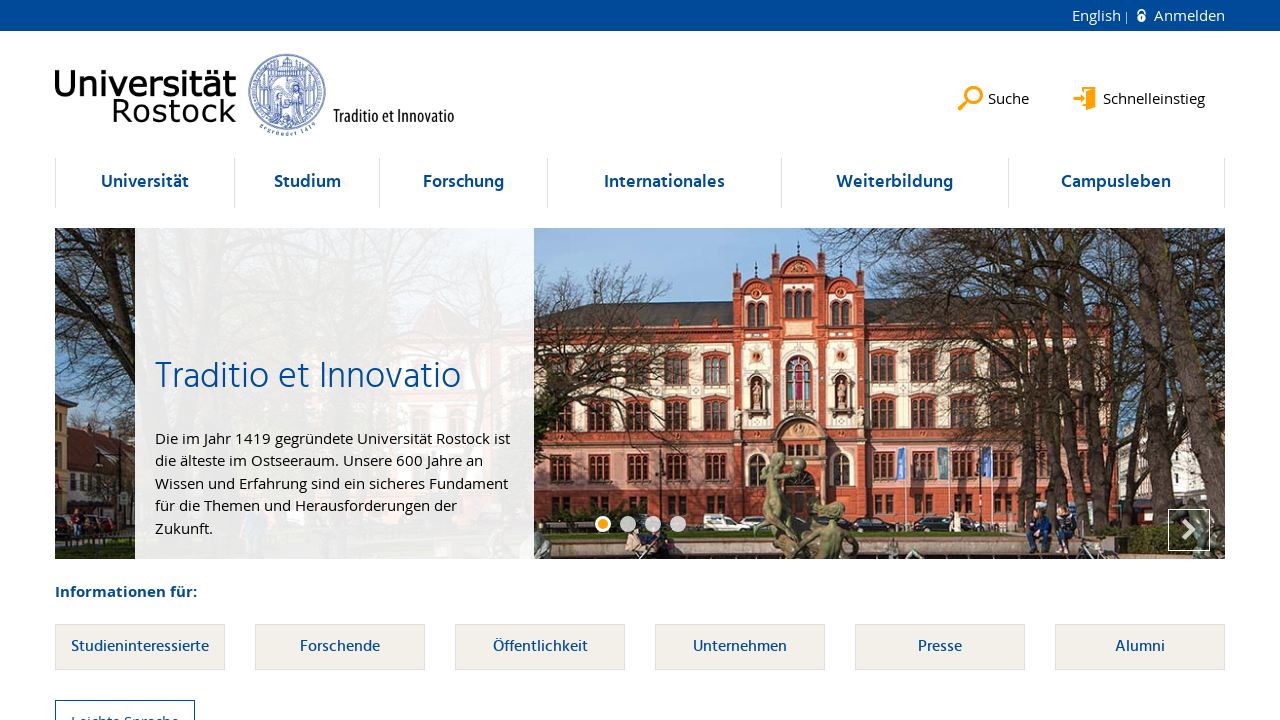

Verified li at index 124 contains at least one link element
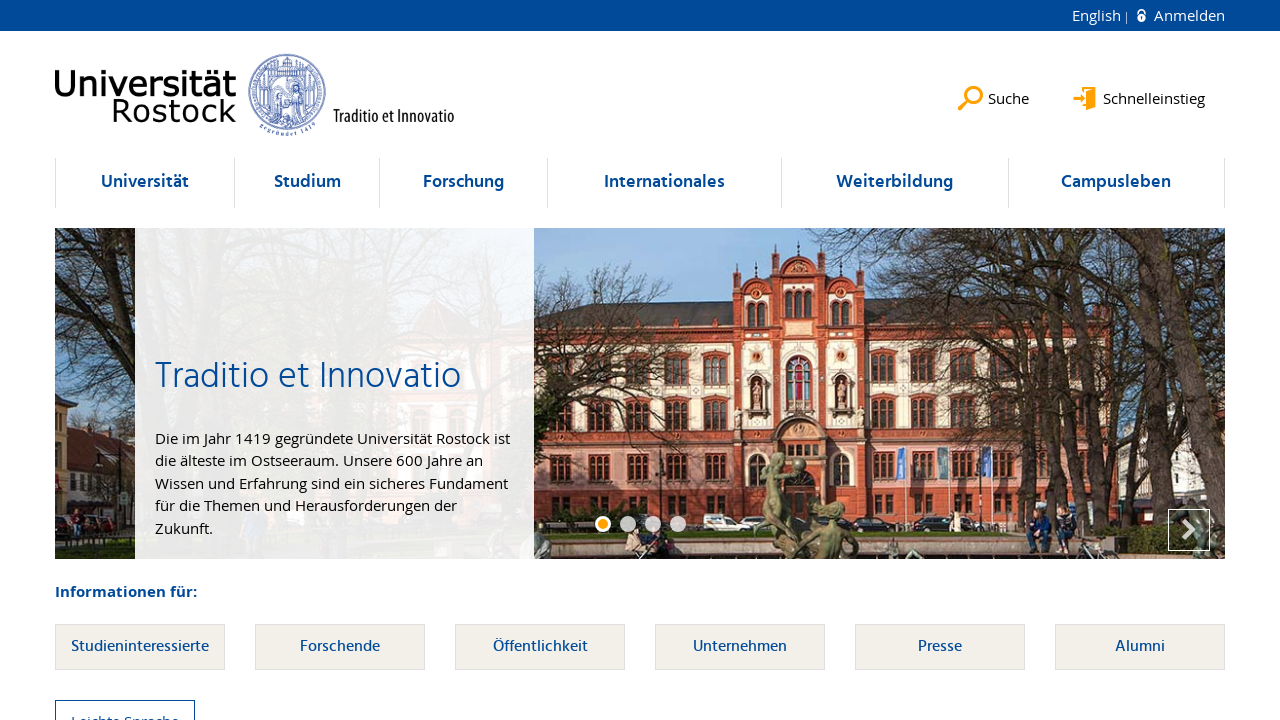

Selected li element at index 125
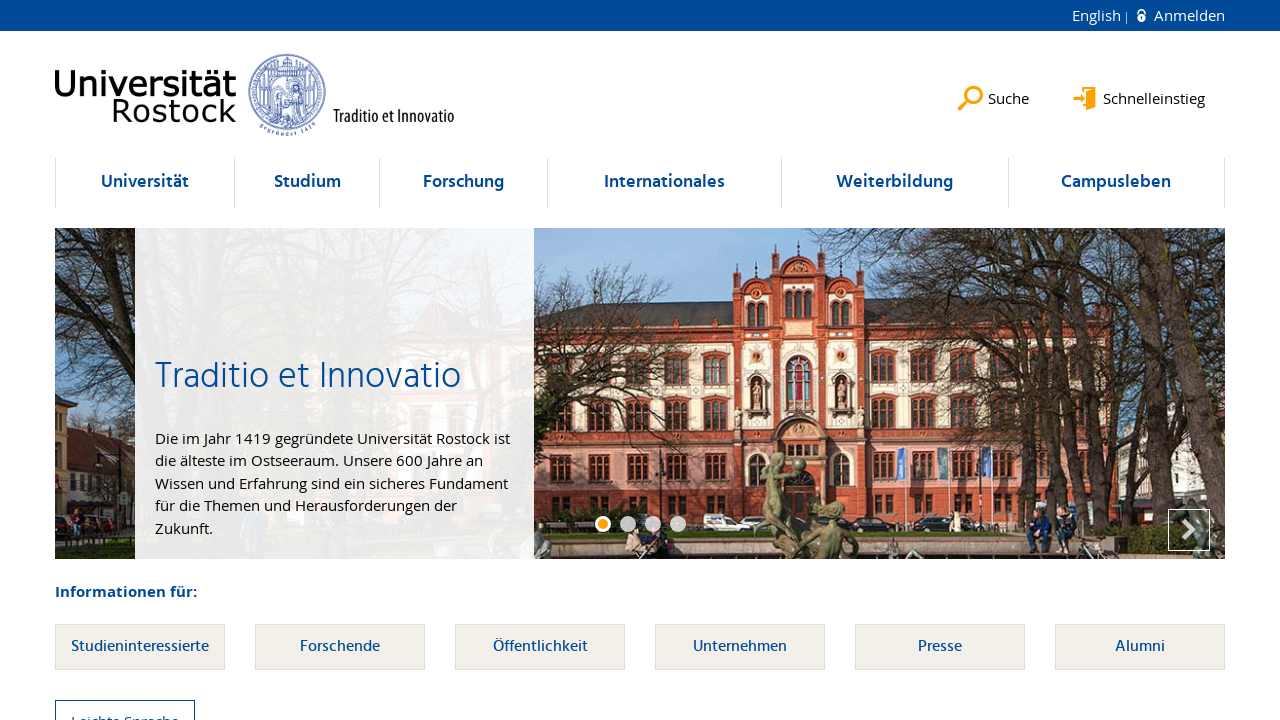

Located link element within li at index 125
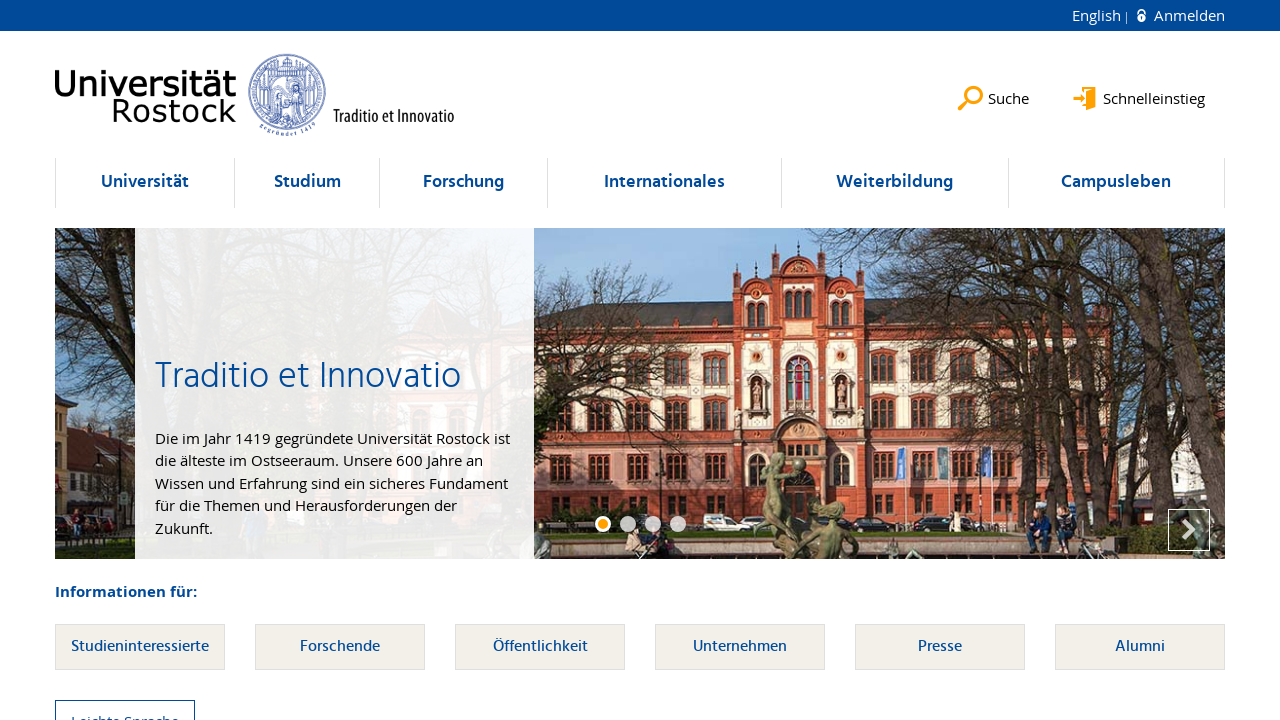

Verified li at index 125 contains at least one link element
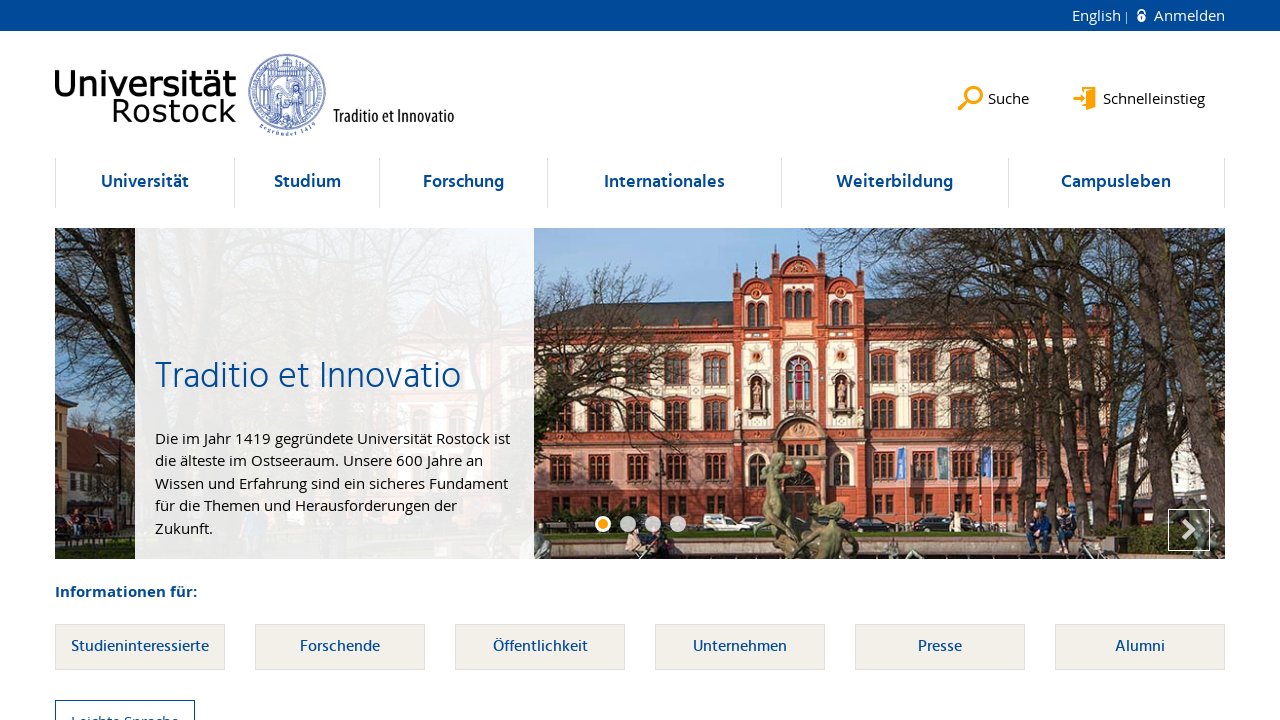

Selected li element at index 126
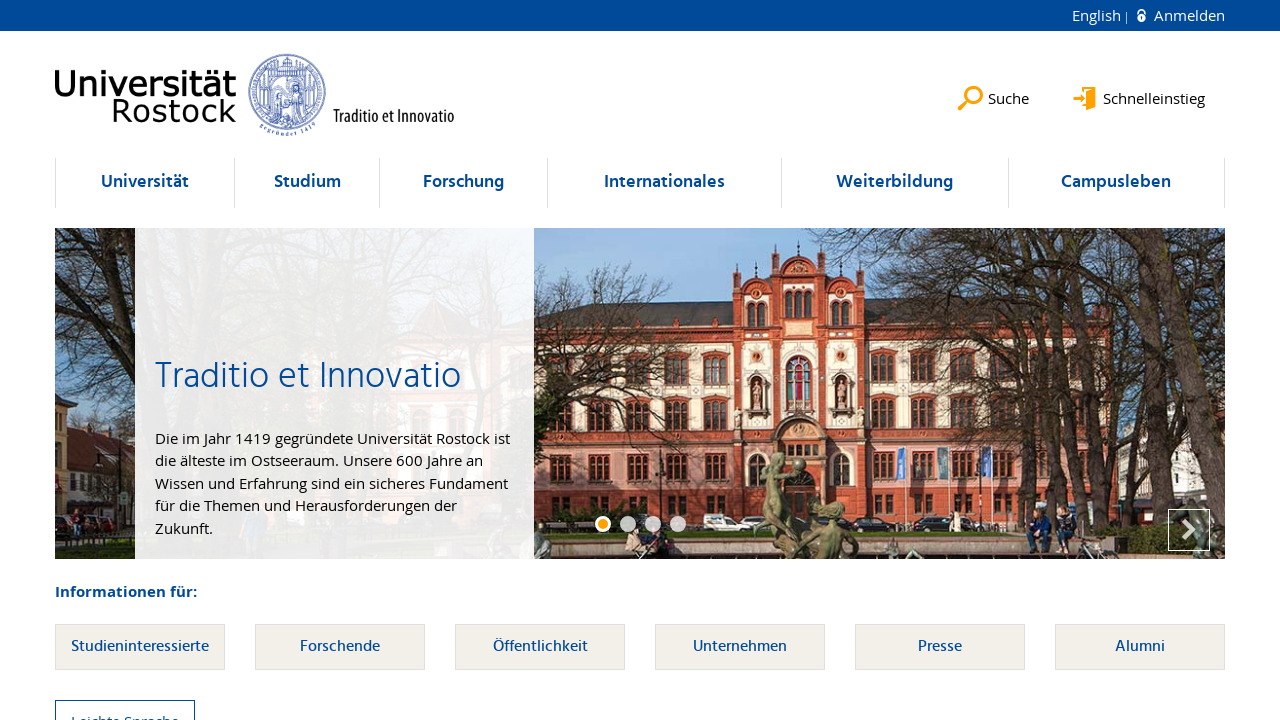

Located link element within li at index 126
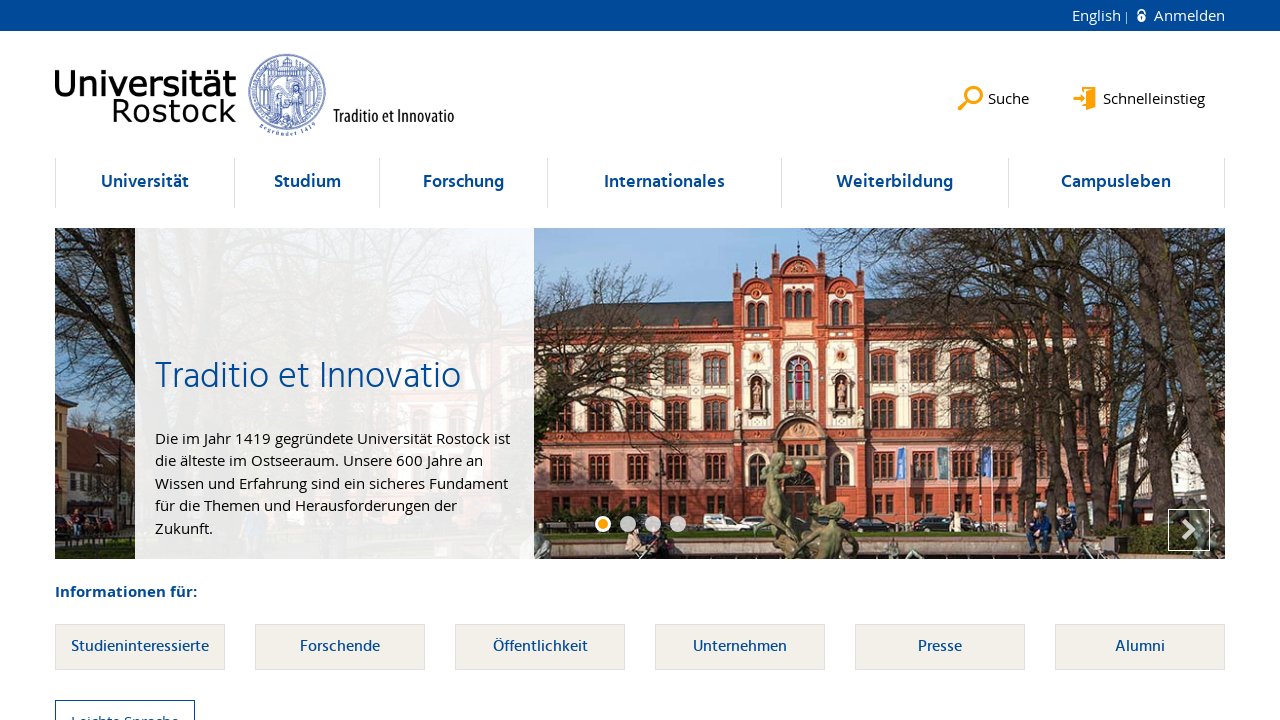

Verified li at index 126 contains at least one link element
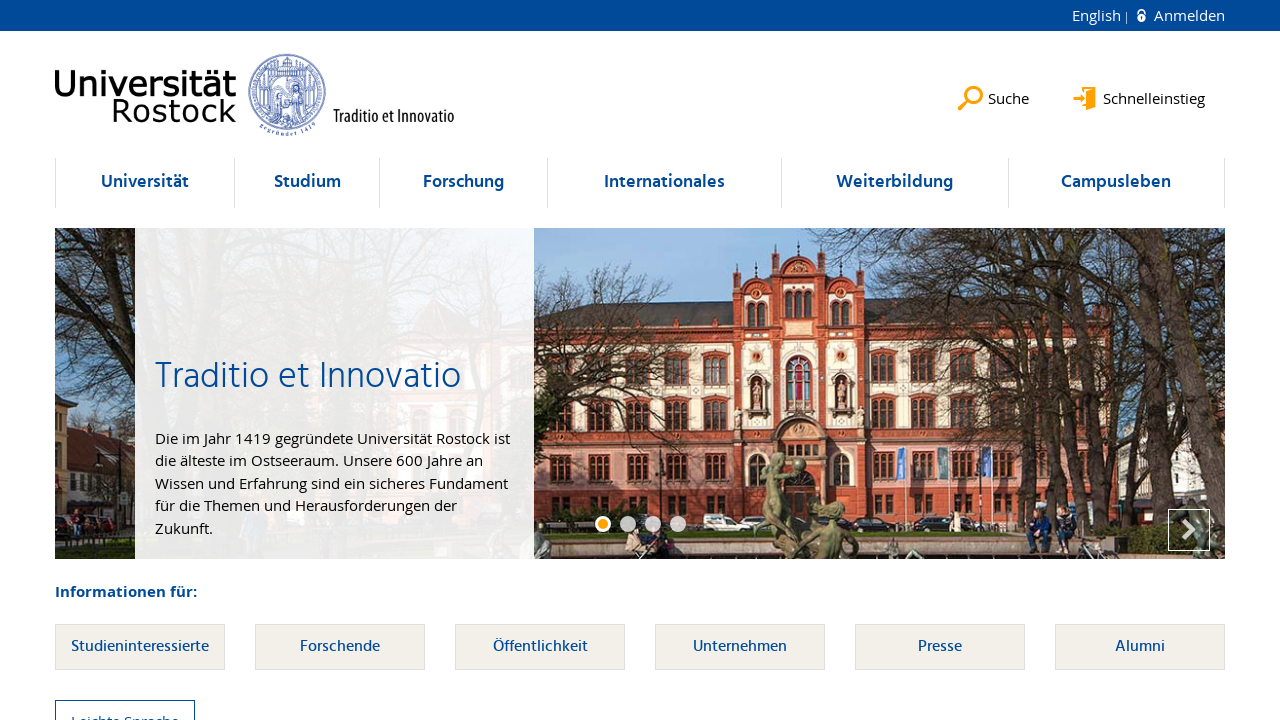

Selected li element at index 127
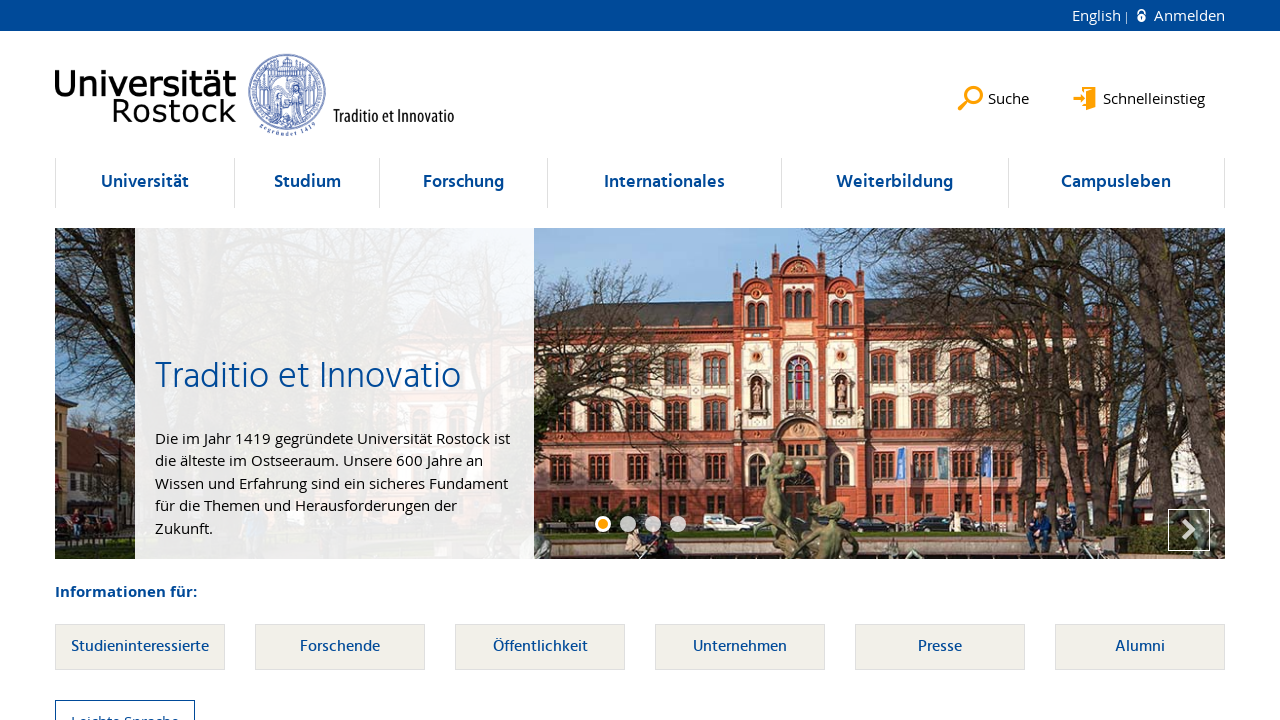

Located link element within li at index 127
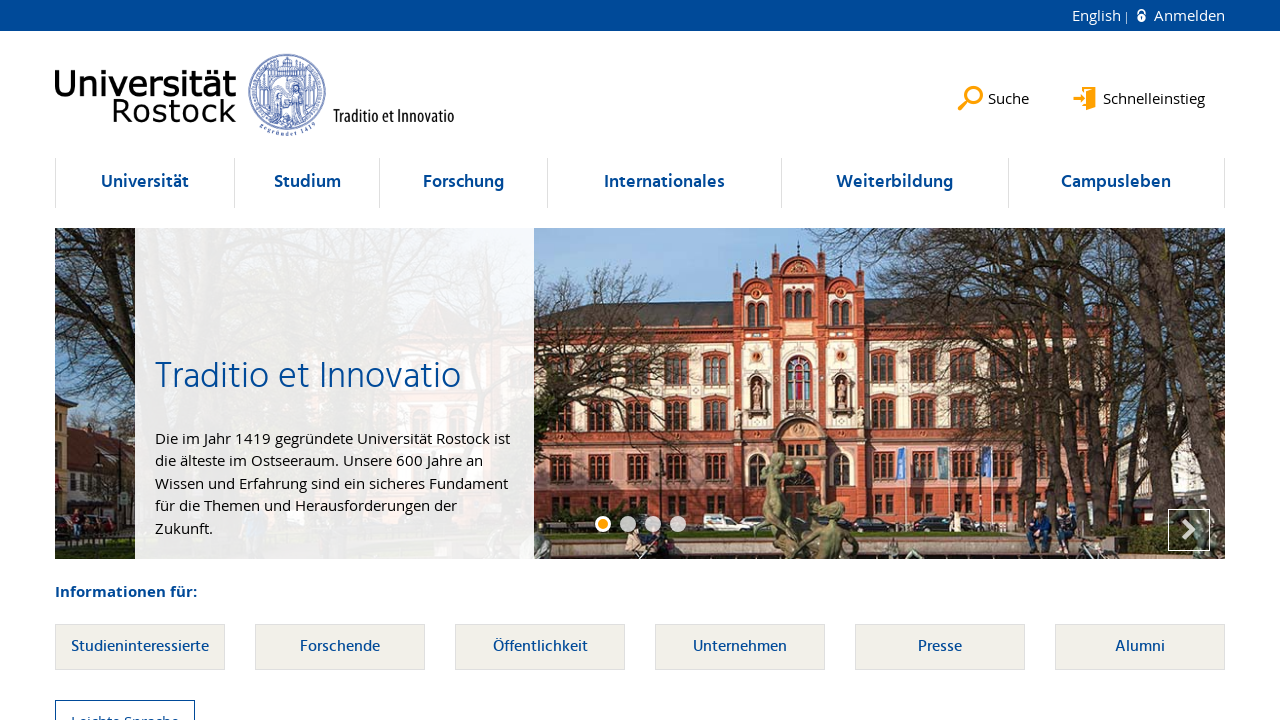

Verified li at index 127 contains at least one link element
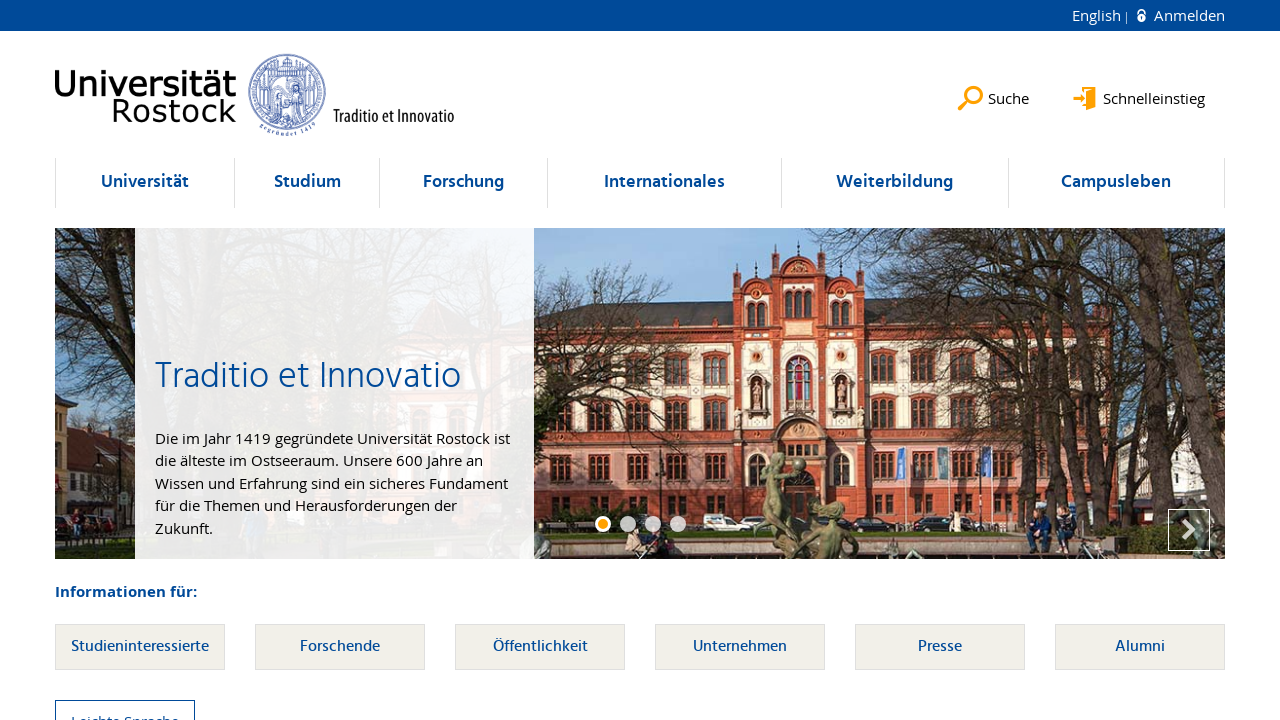

Selected li element at index 128
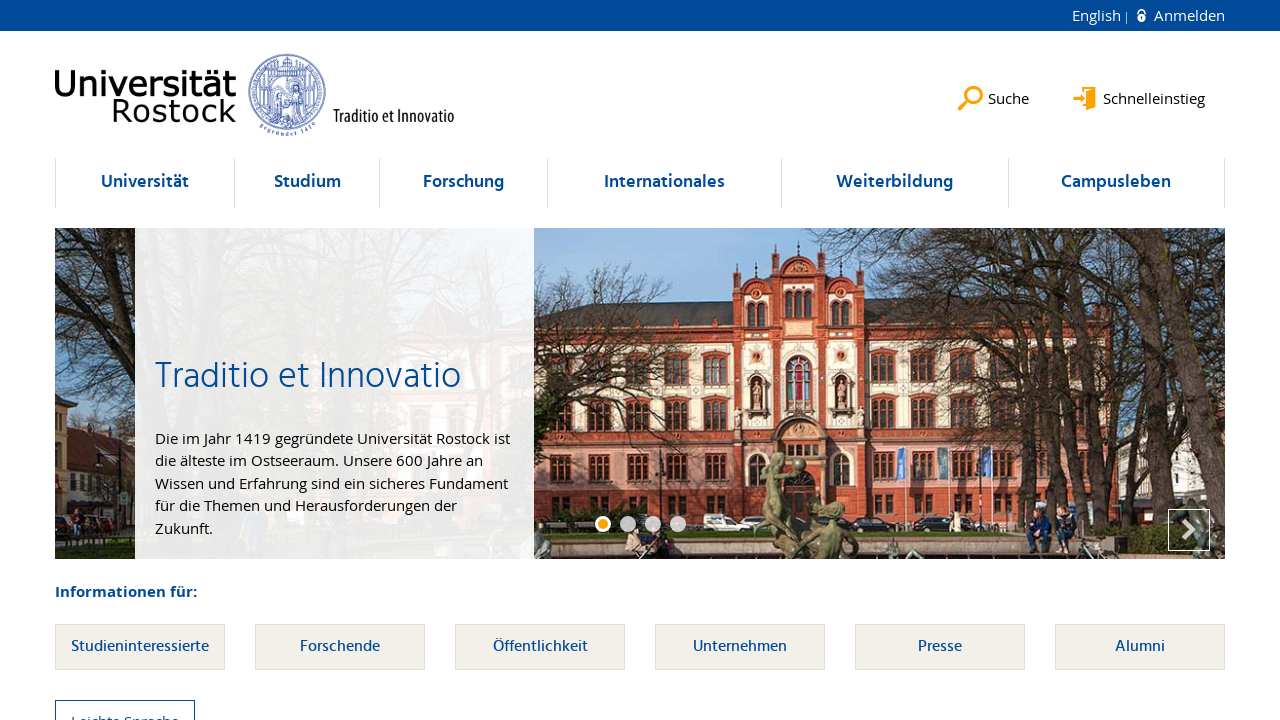

Located link element within li at index 128
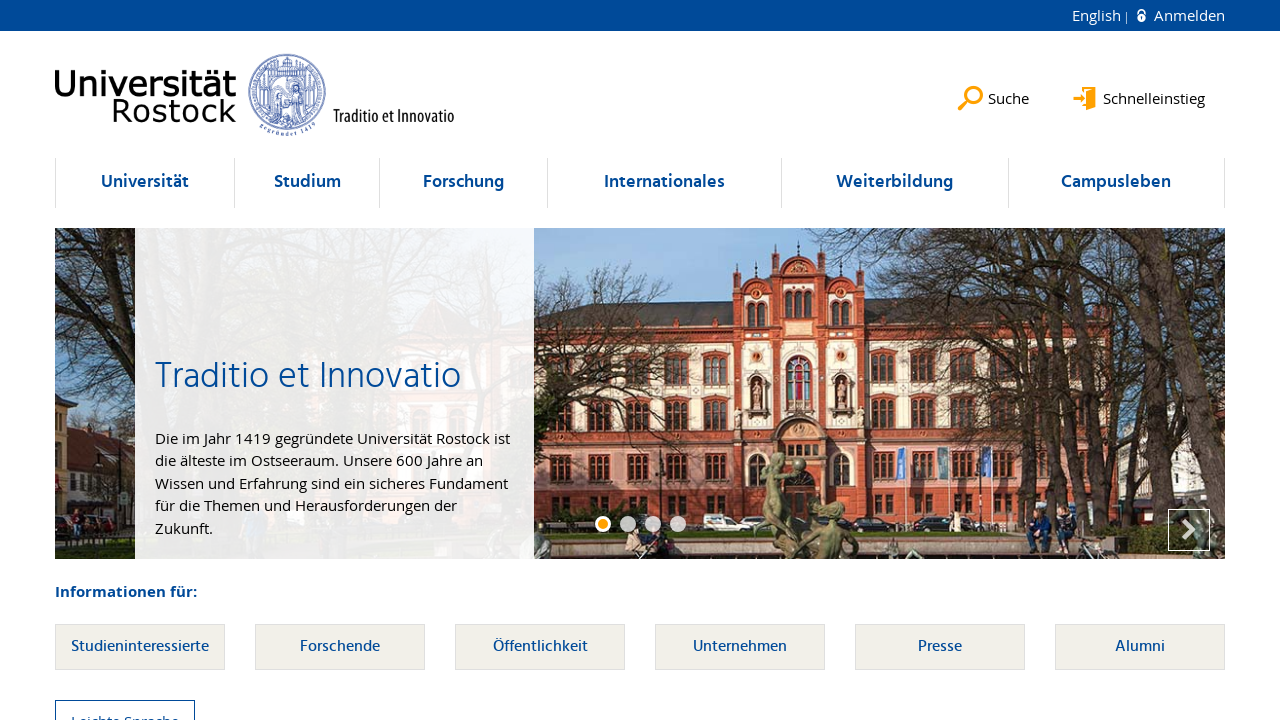

Verified li at index 128 contains at least one link element
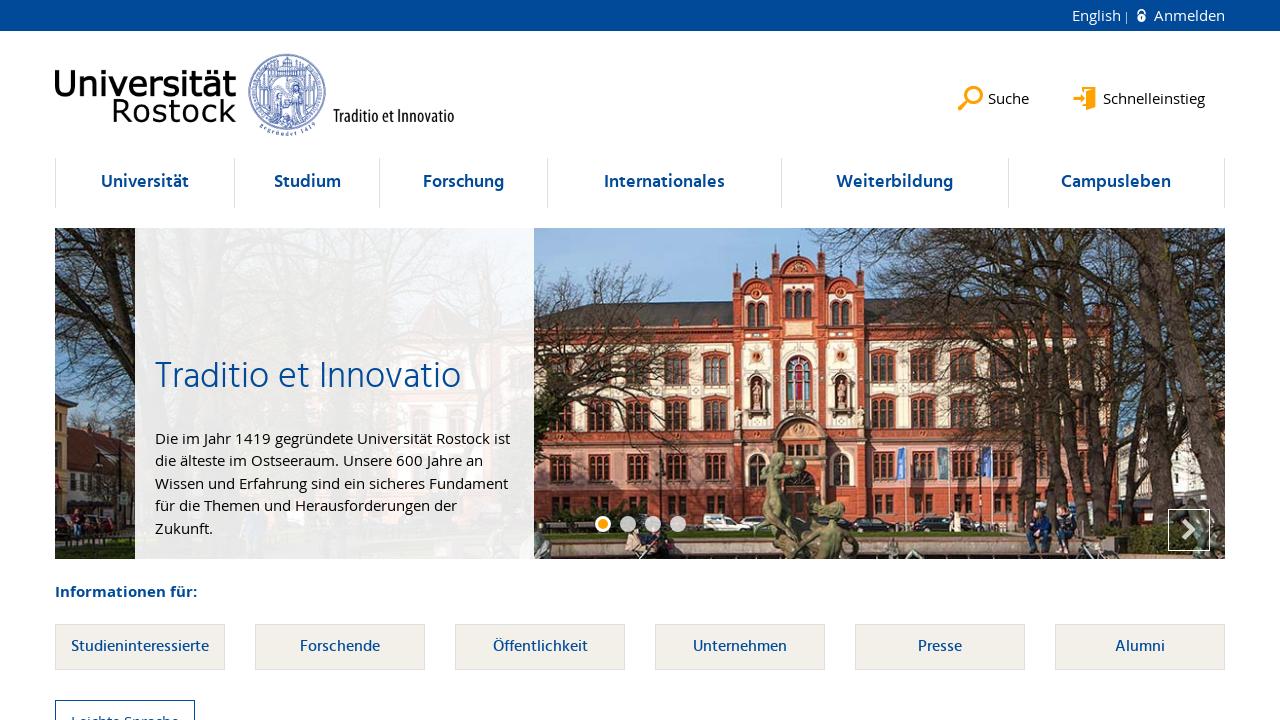

Selected li element at index 129
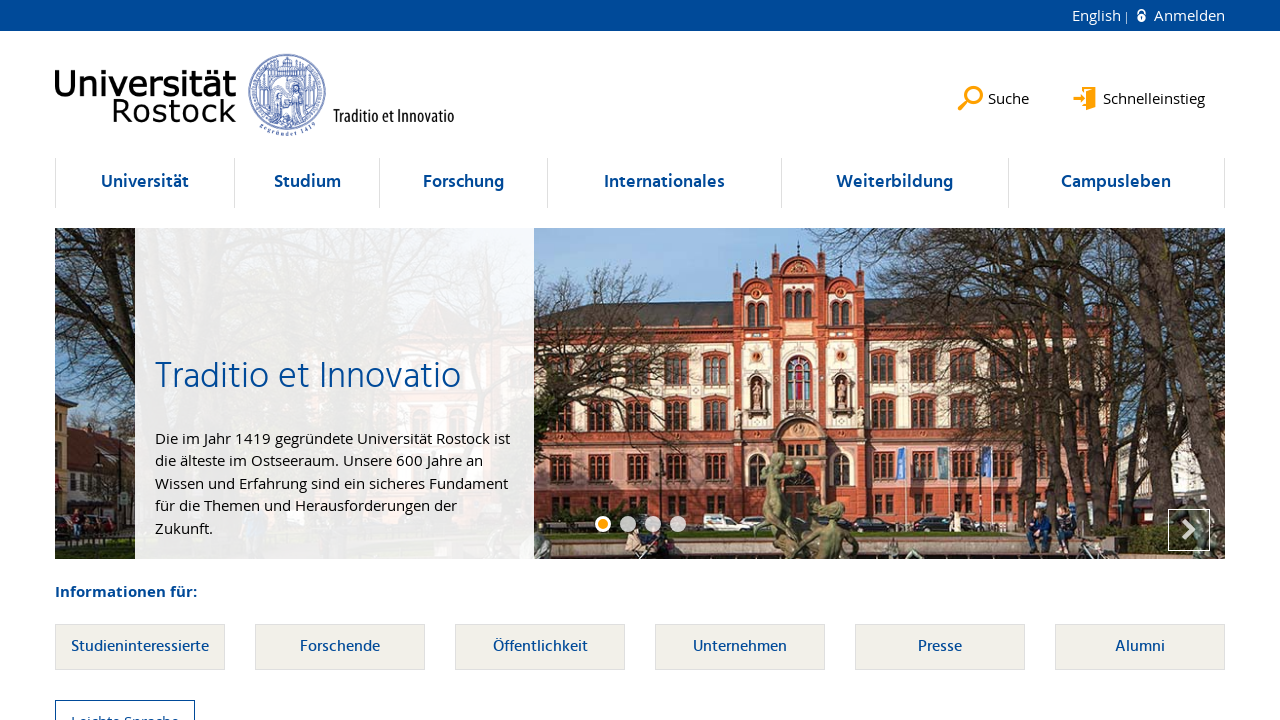

Located link element within li at index 129
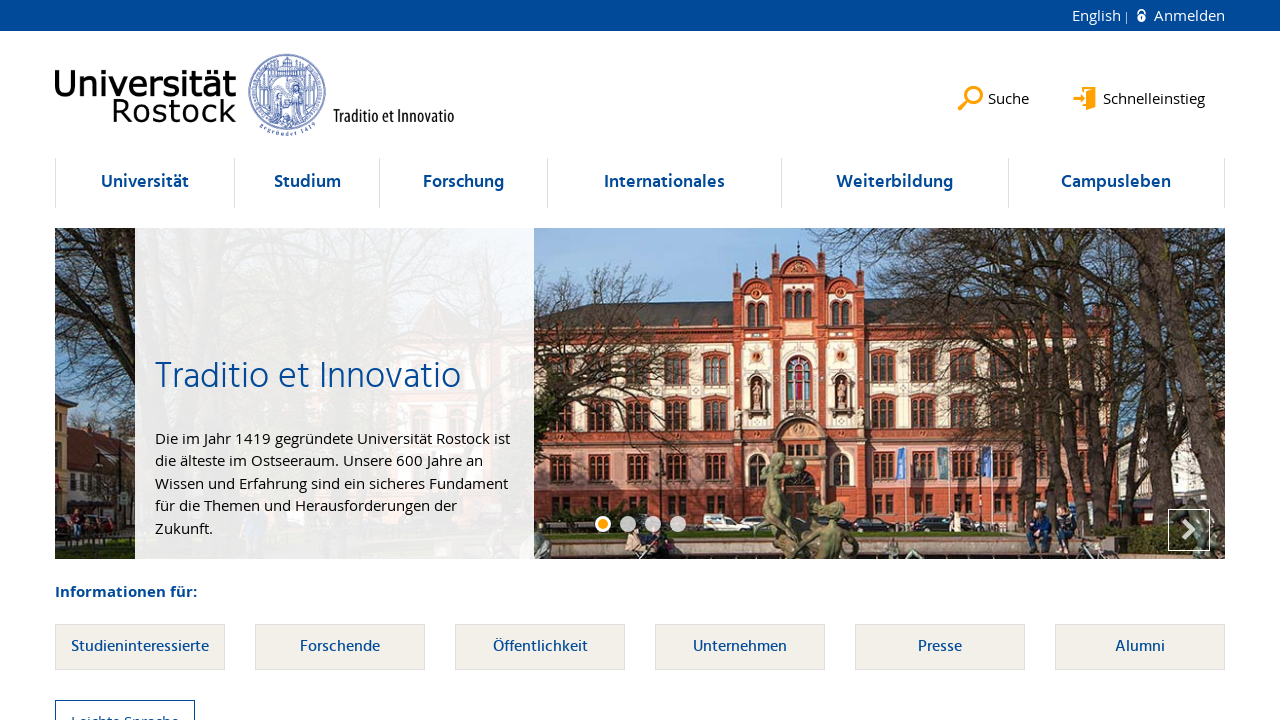

Verified li at index 129 contains at least one link element
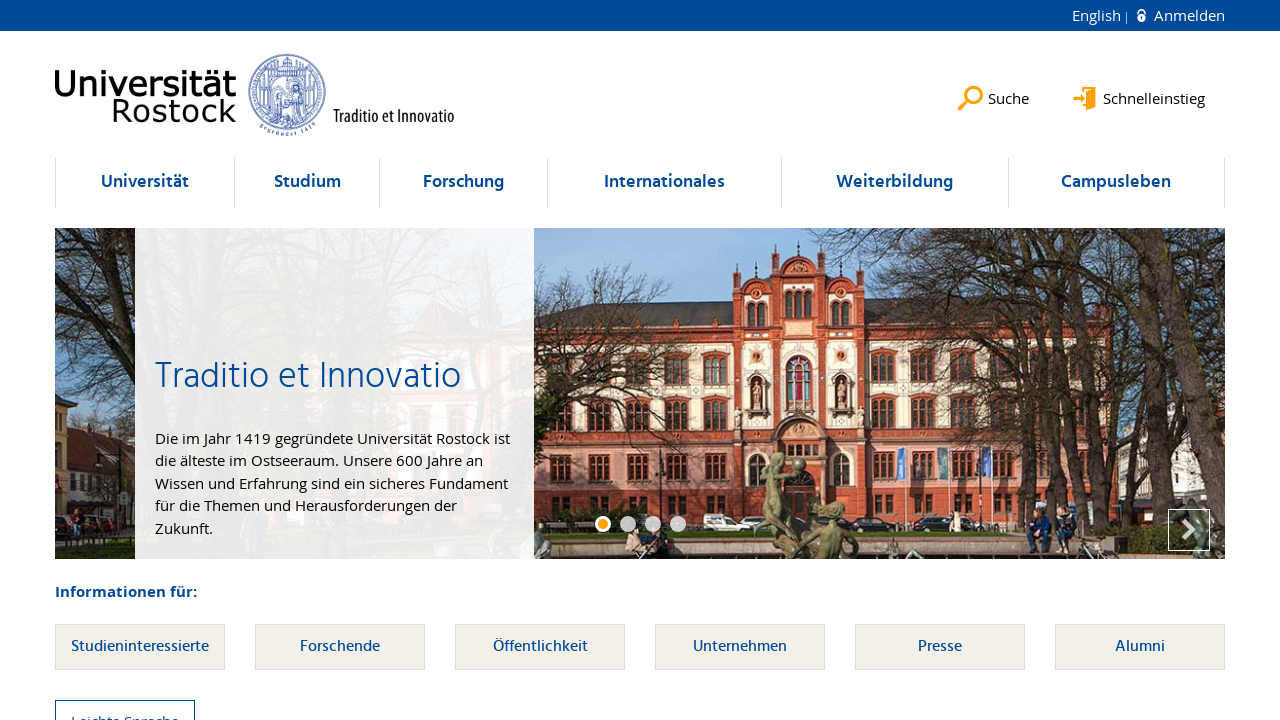

Selected li element at index 130
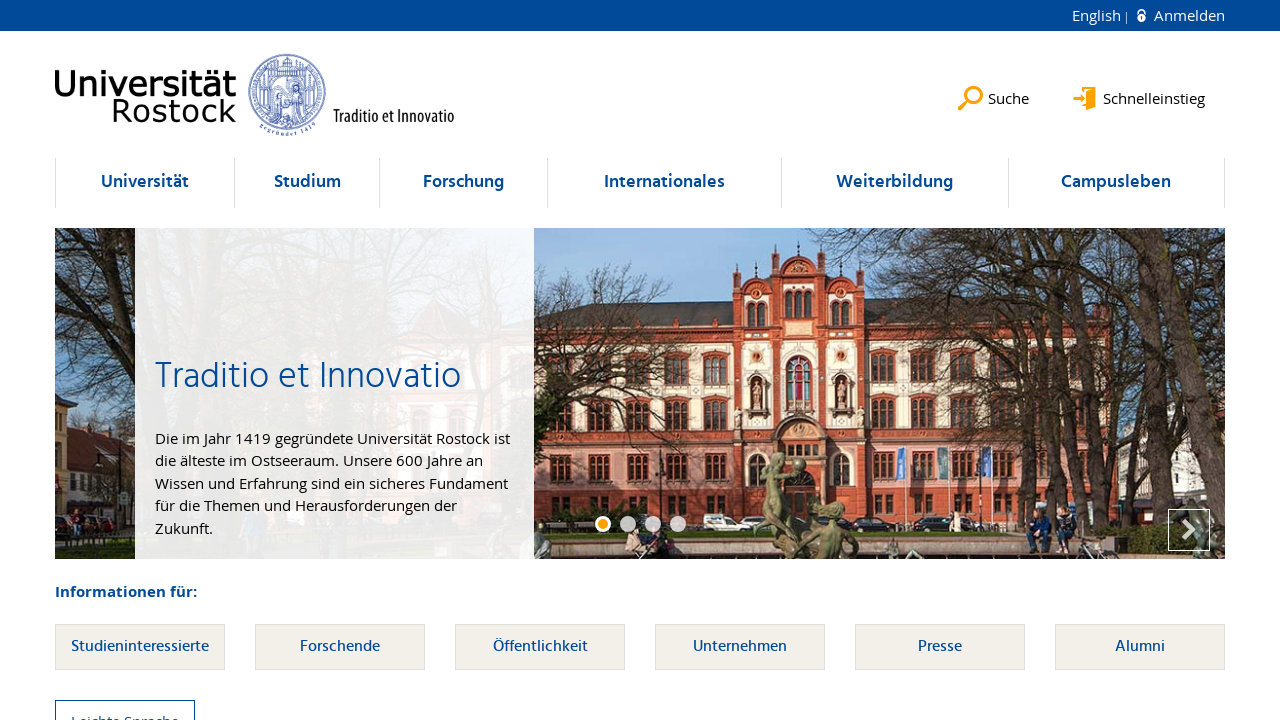

Located link element within li at index 130
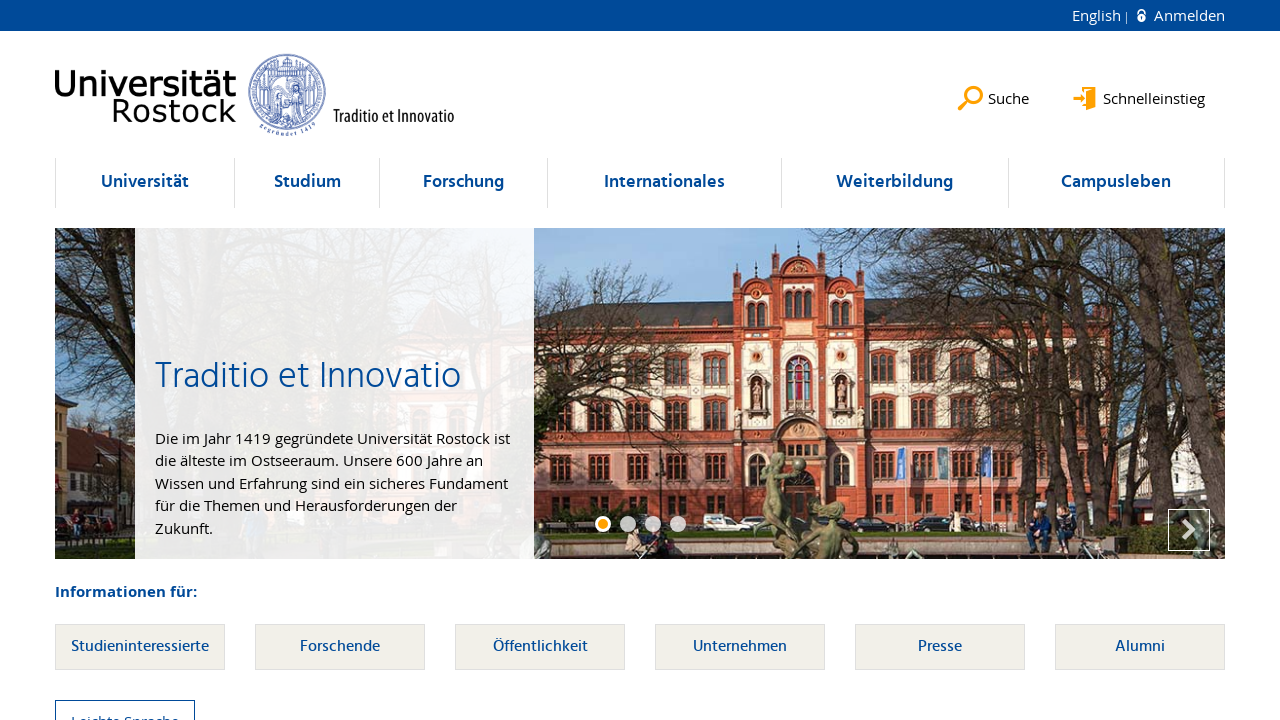

Verified li at index 130 contains at least one link element
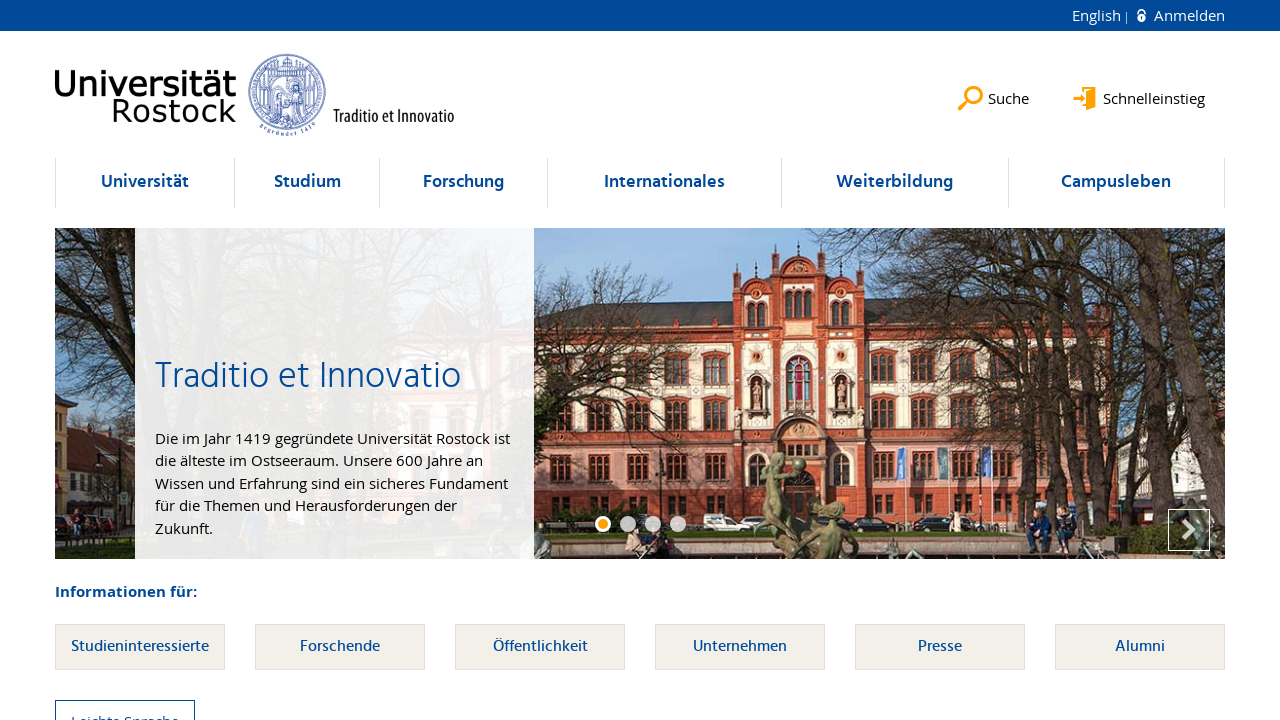

Selected li element at index 131
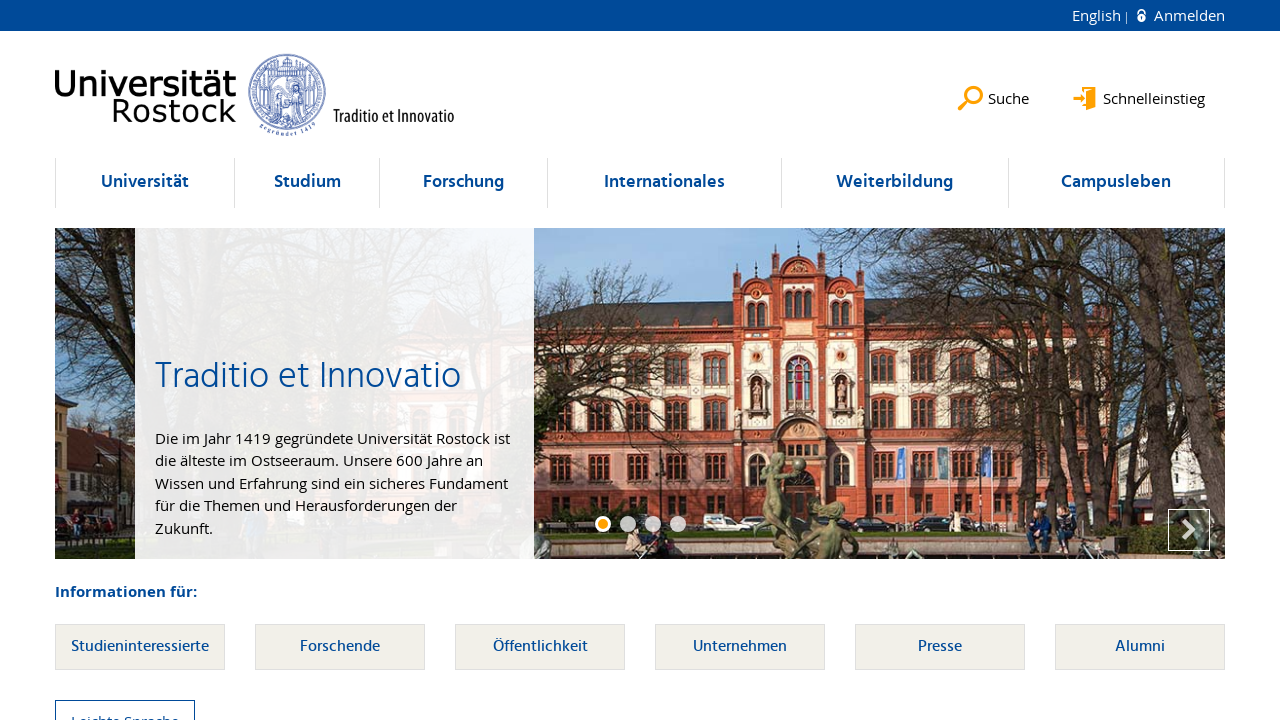

Located link element within li at index 131
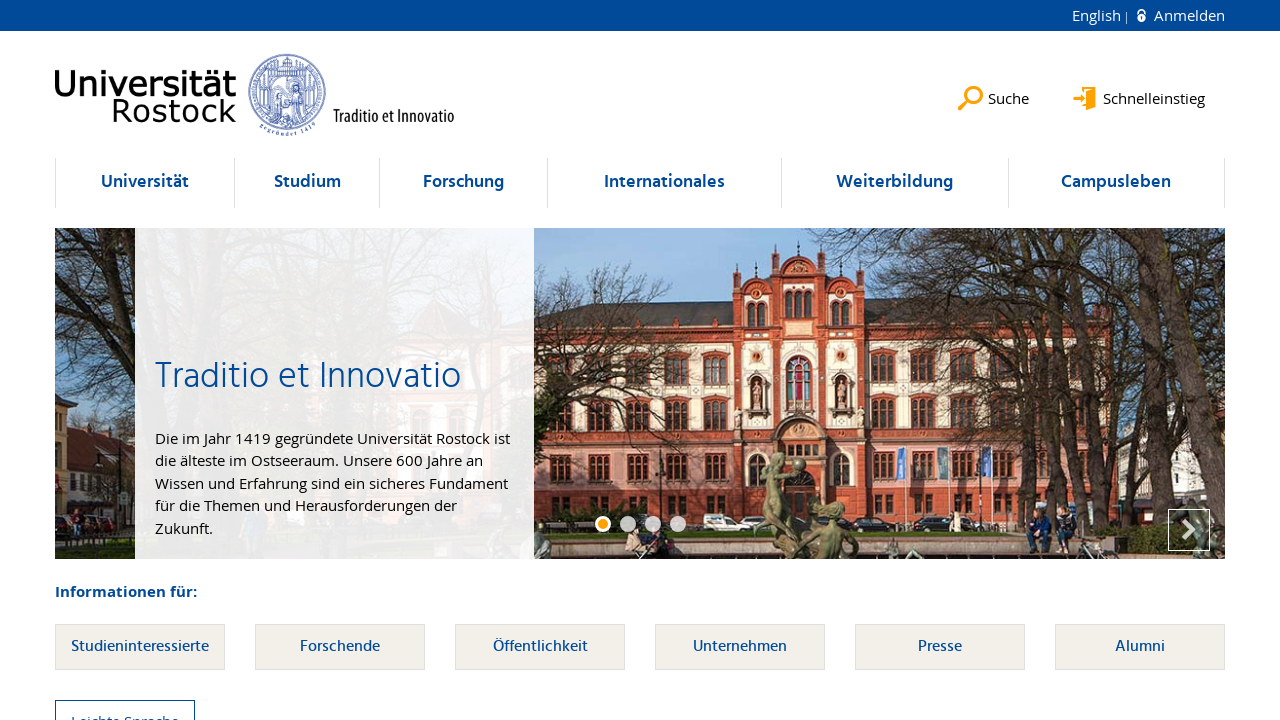

Verified li at index 131 contains at least one link element
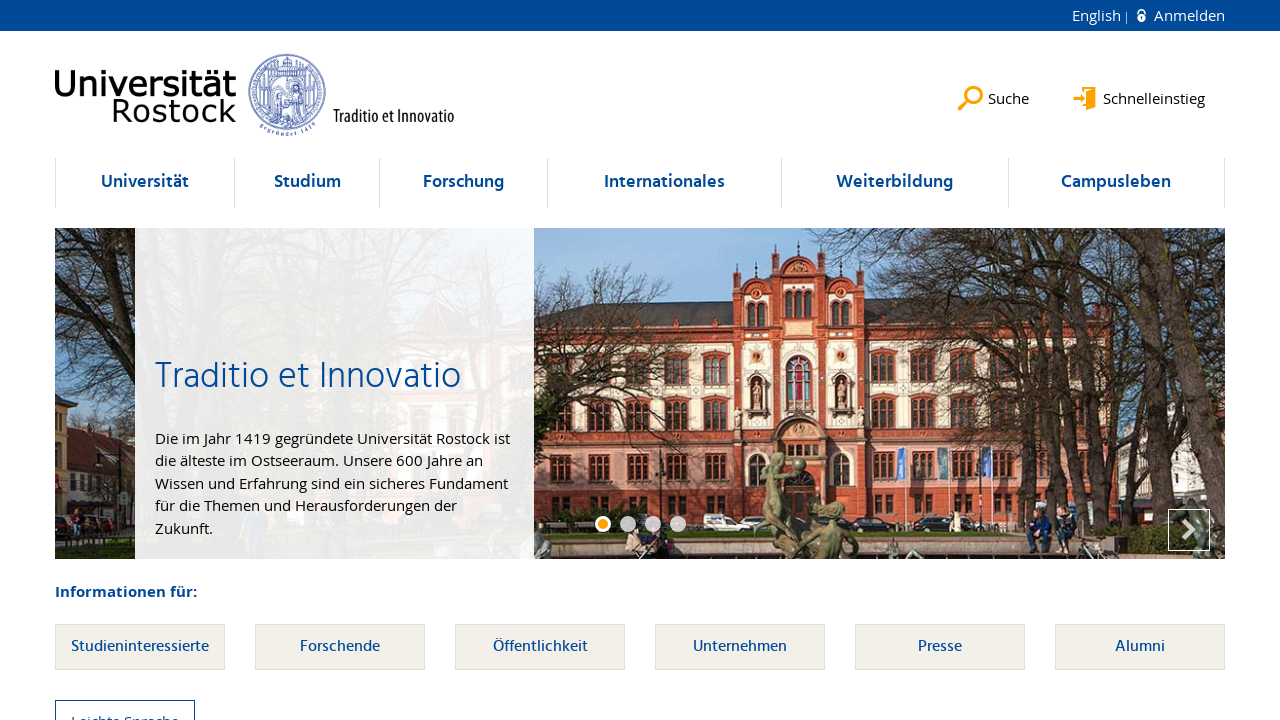

Selected li element at index 132
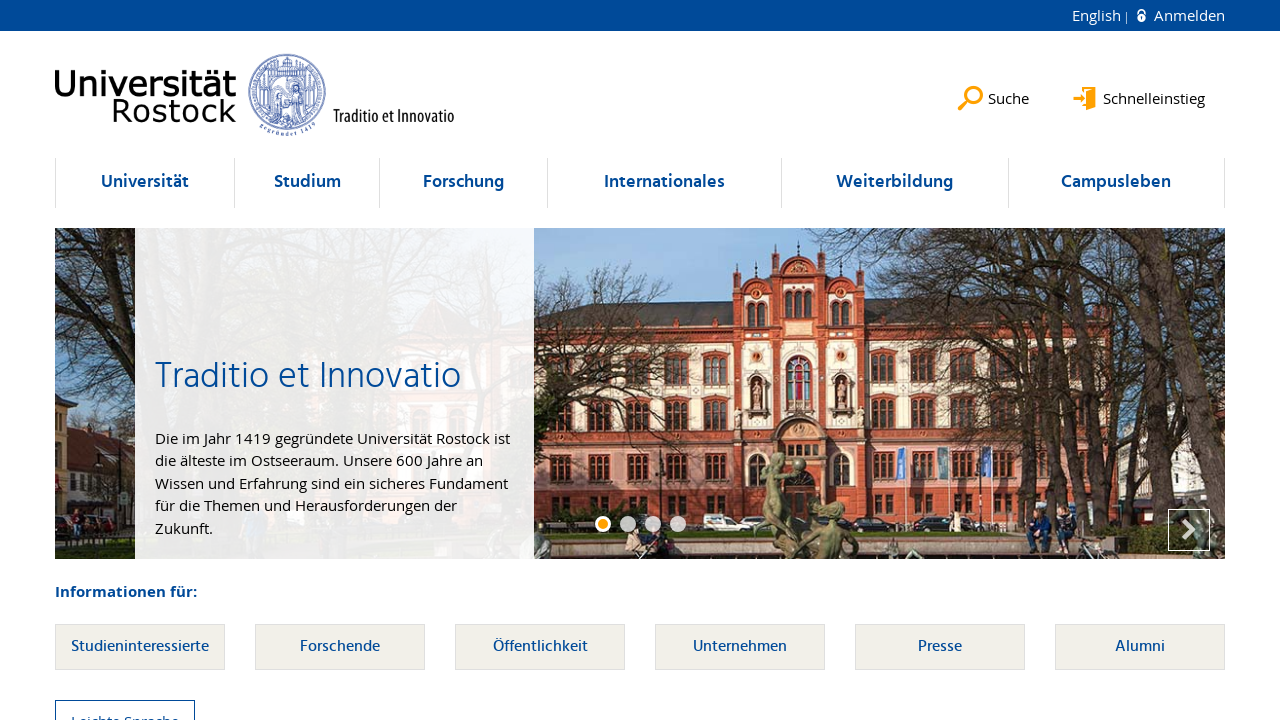

Located link element within li at index 132
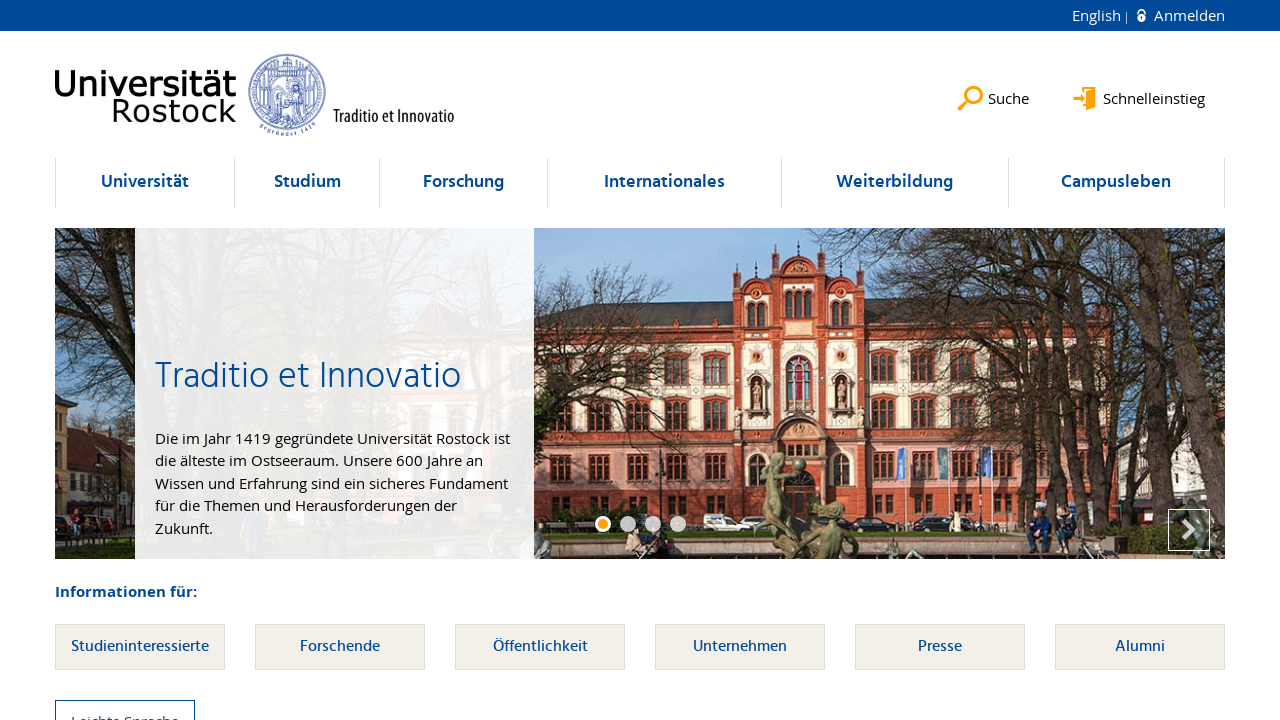

Verified li at index 132 contains at least one link element
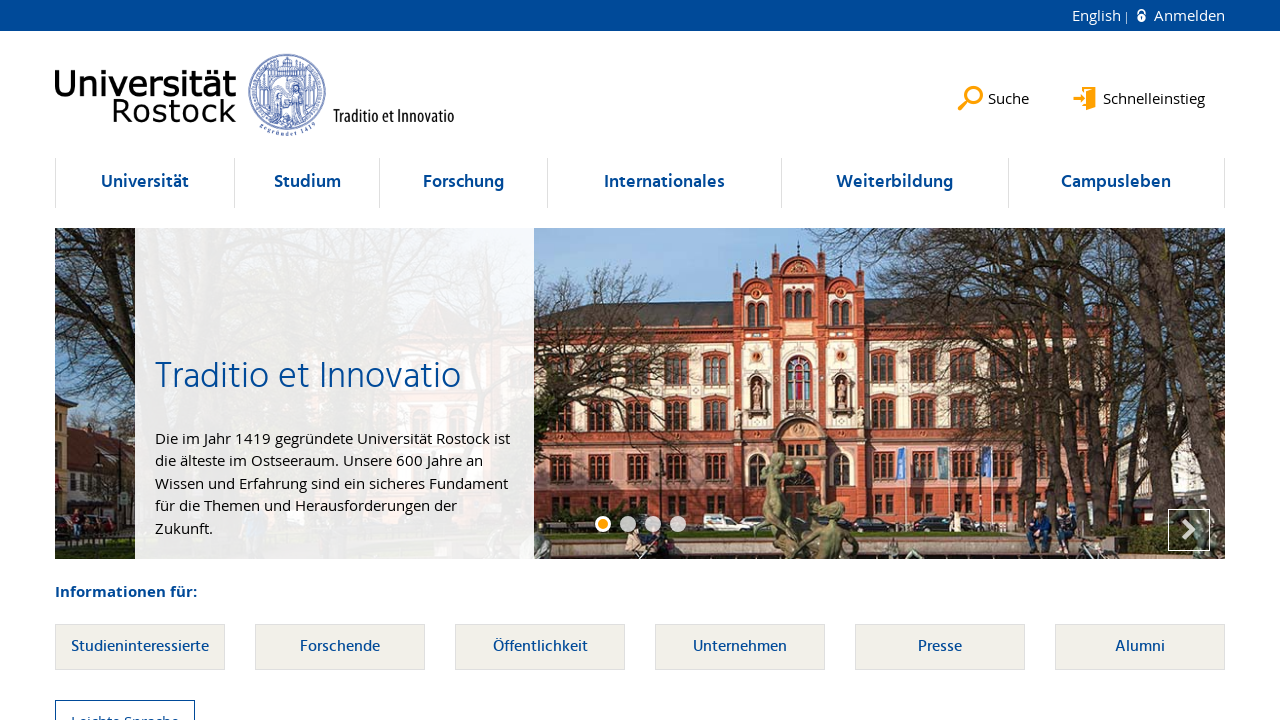

Selected li element at index 133
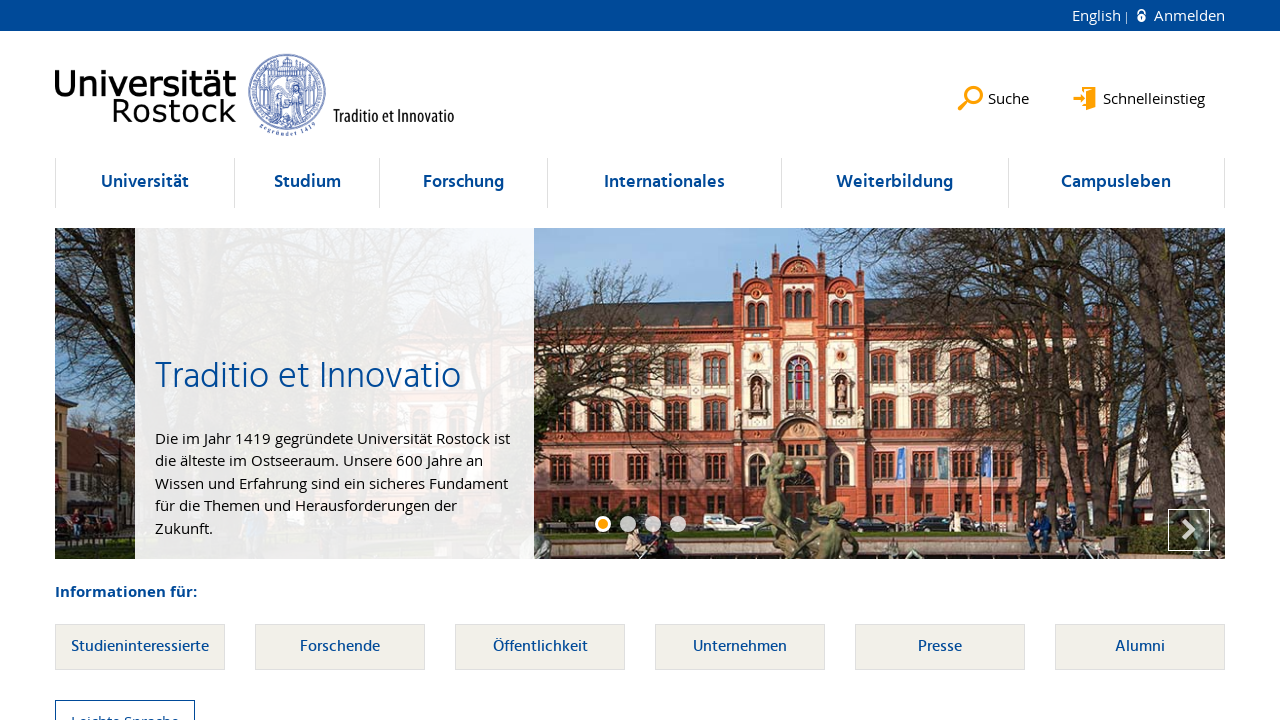

Located link element within li at index 133
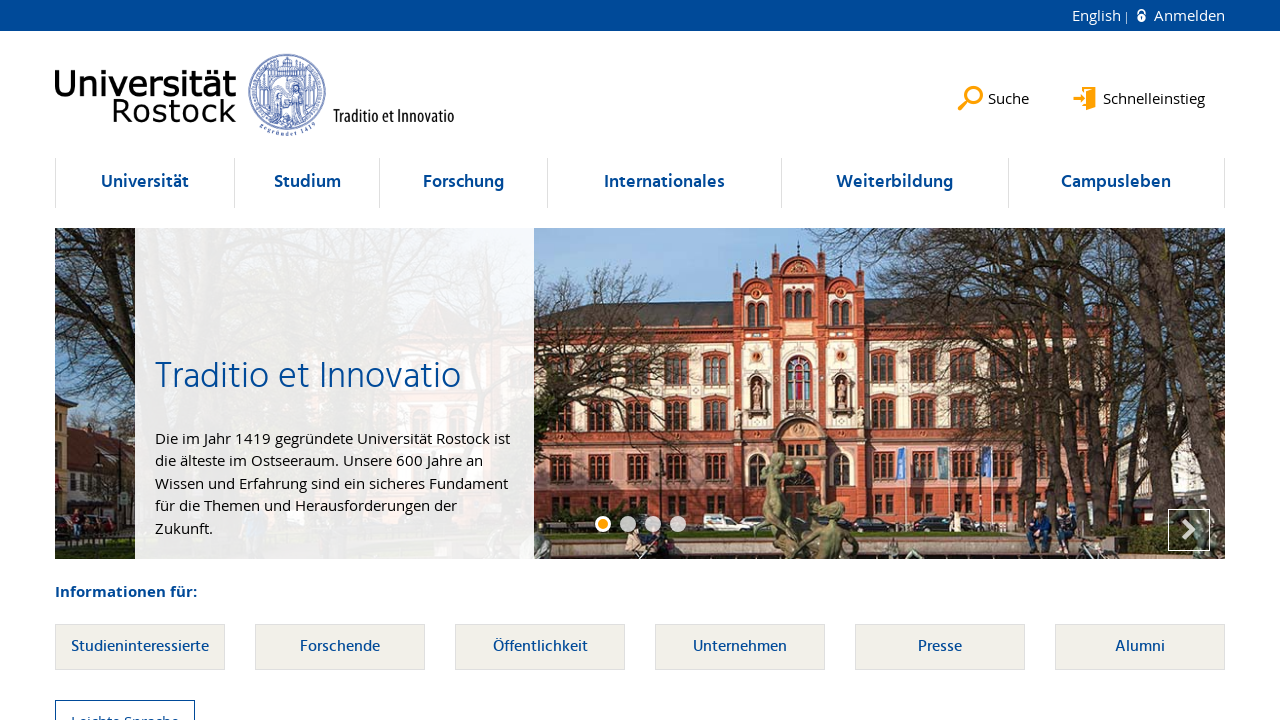

Verified li at index 133 contains at least one link element
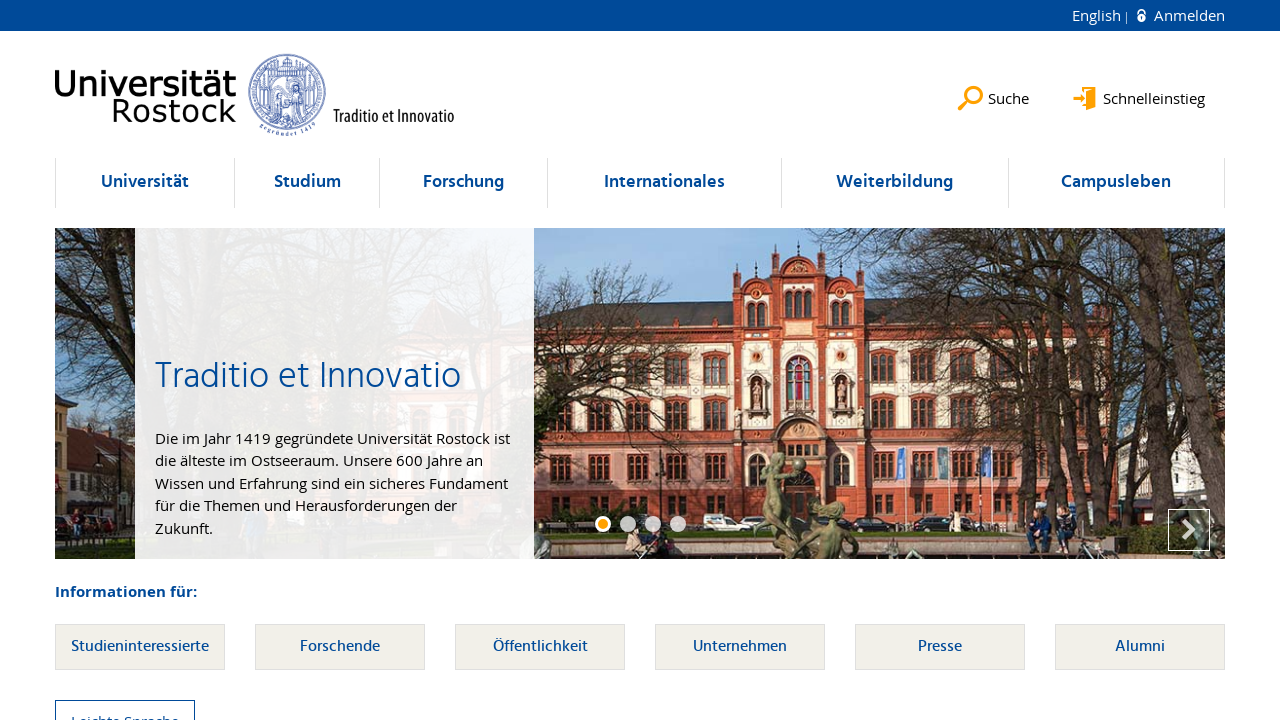

Selected li element at index 134
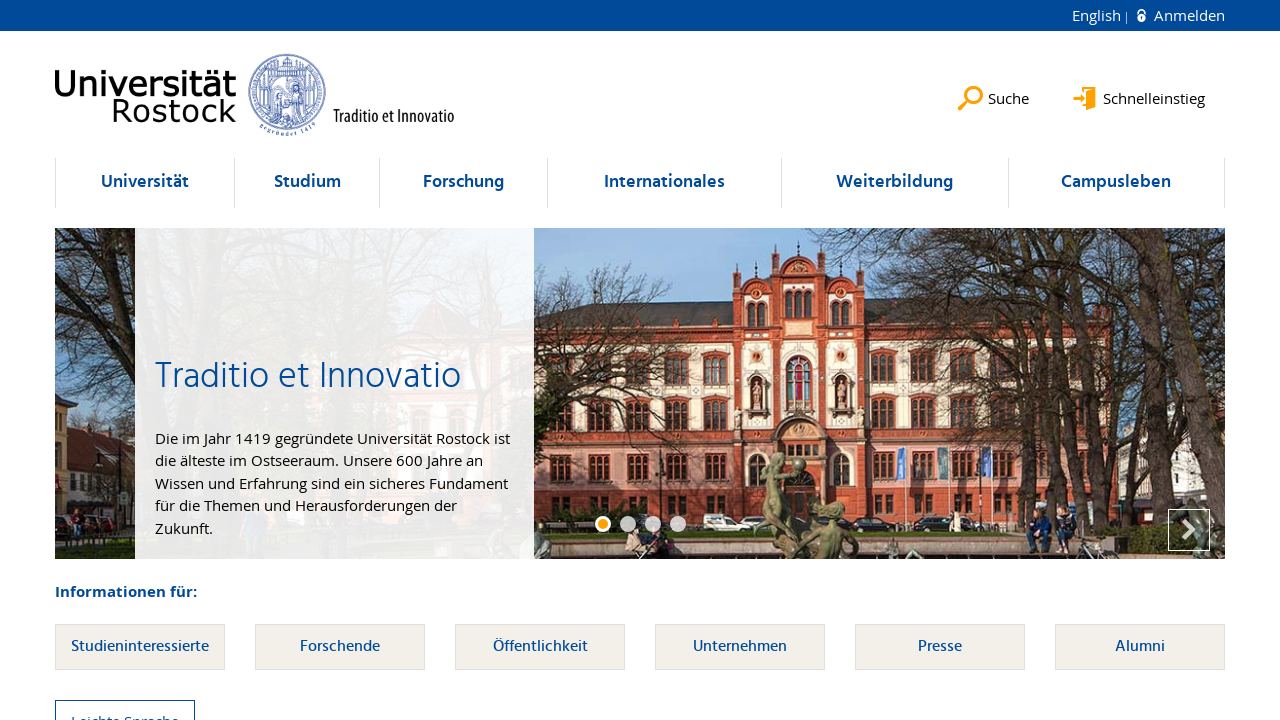

Located link element within li at index 134
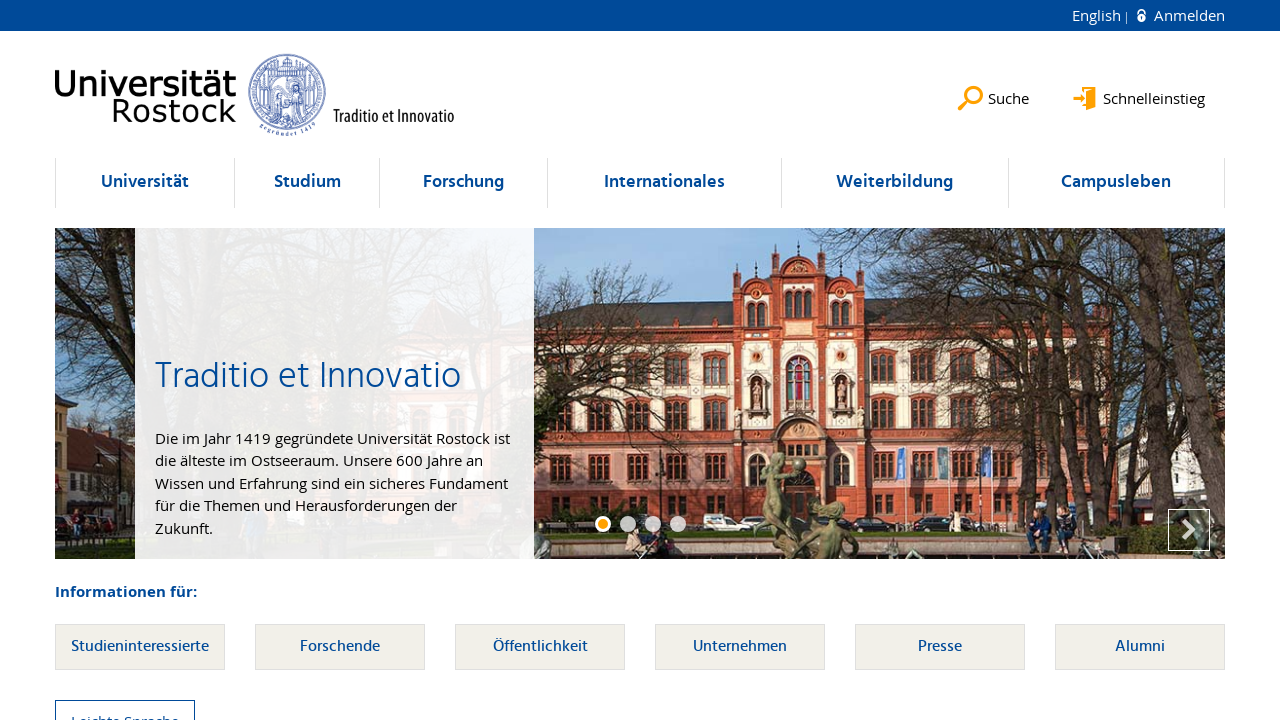

Verified li at index 134 contains at least one link element
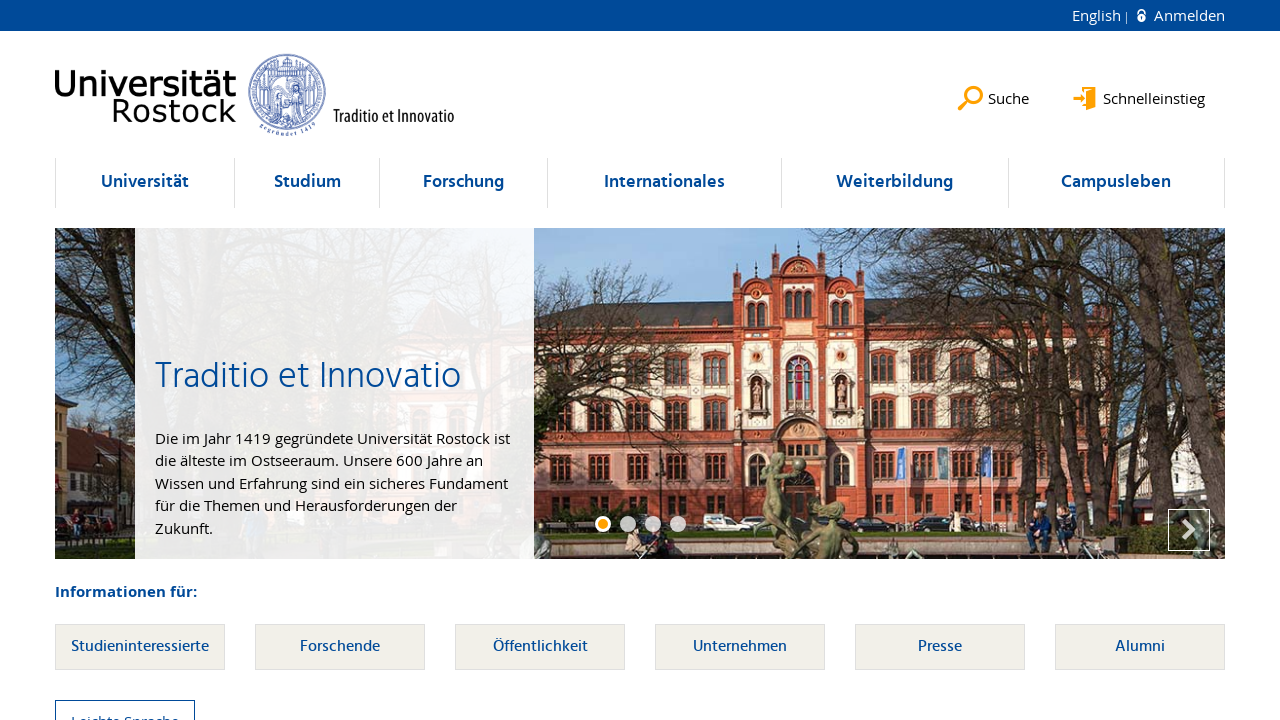

Selected li element at index 135
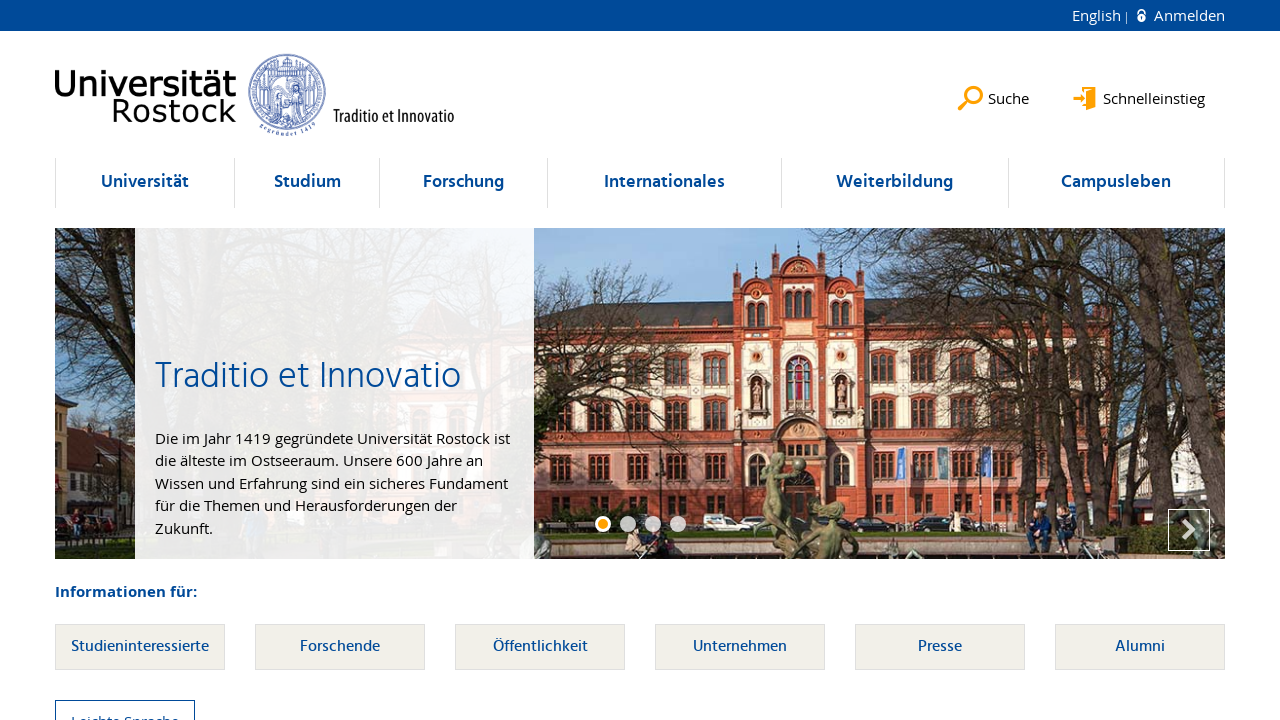

Located link element within li at index 135
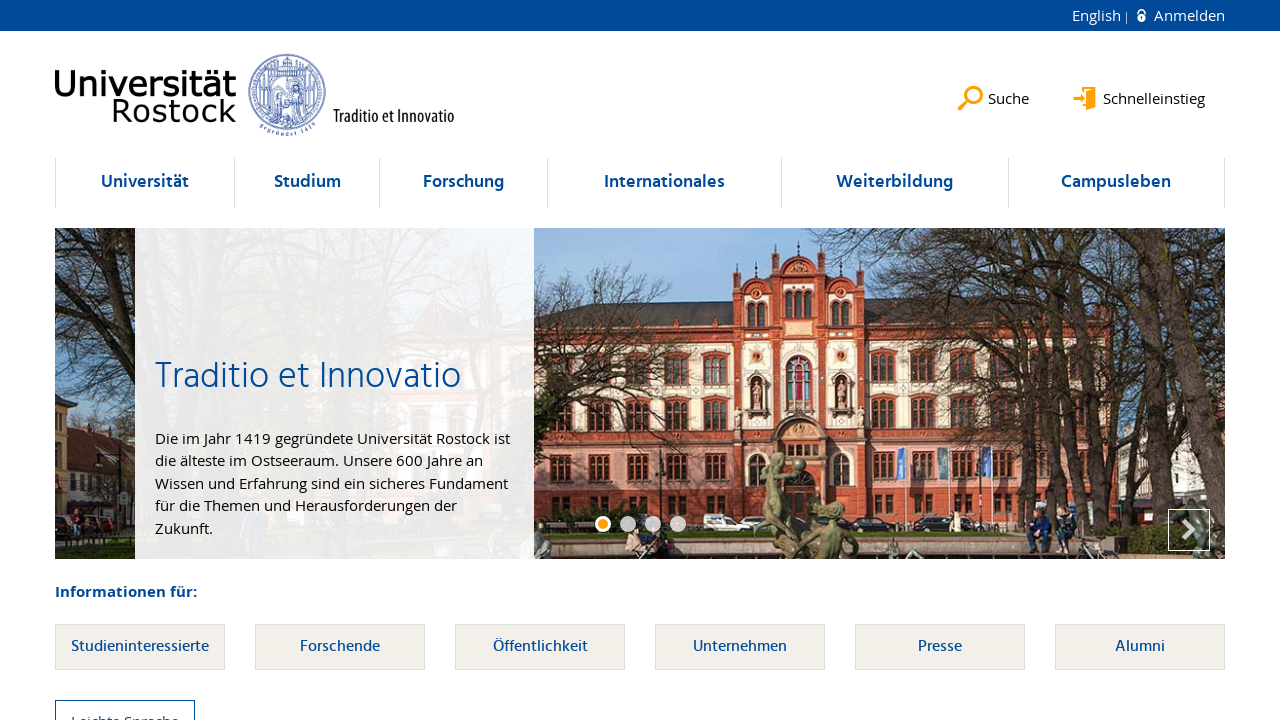

Verified li at index 135 contains at least one link element
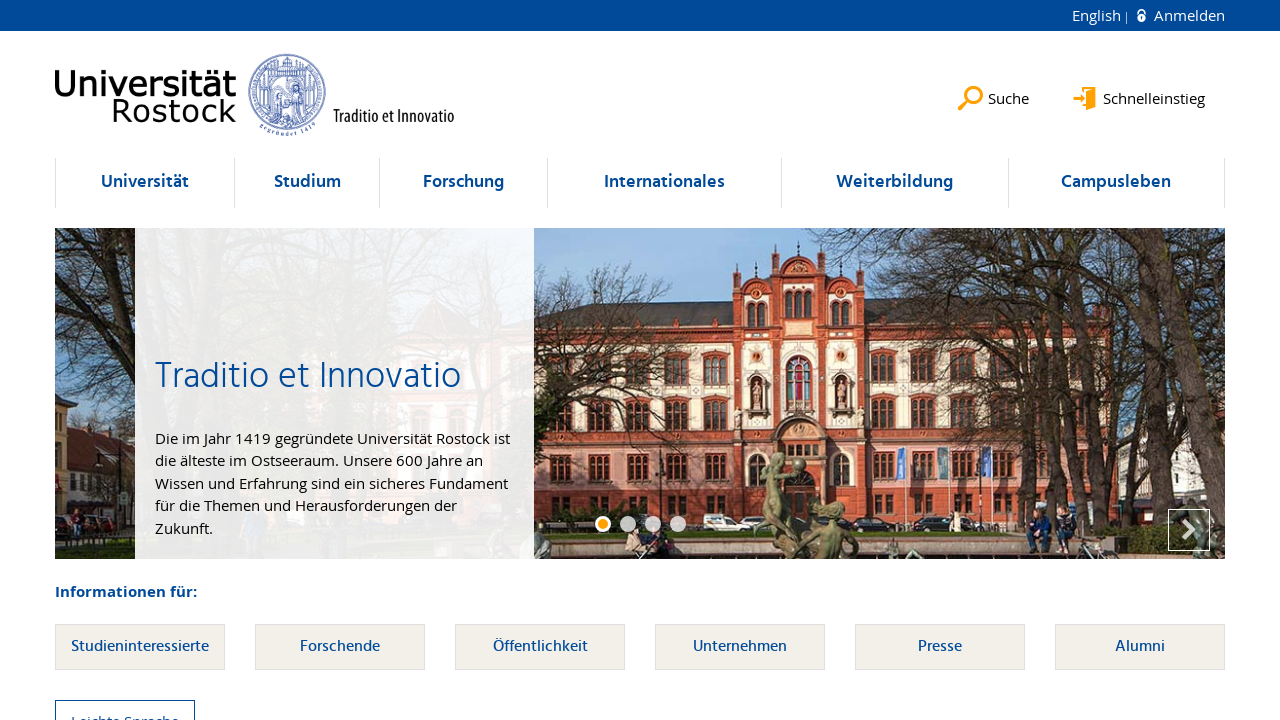

Selected li element at index 136
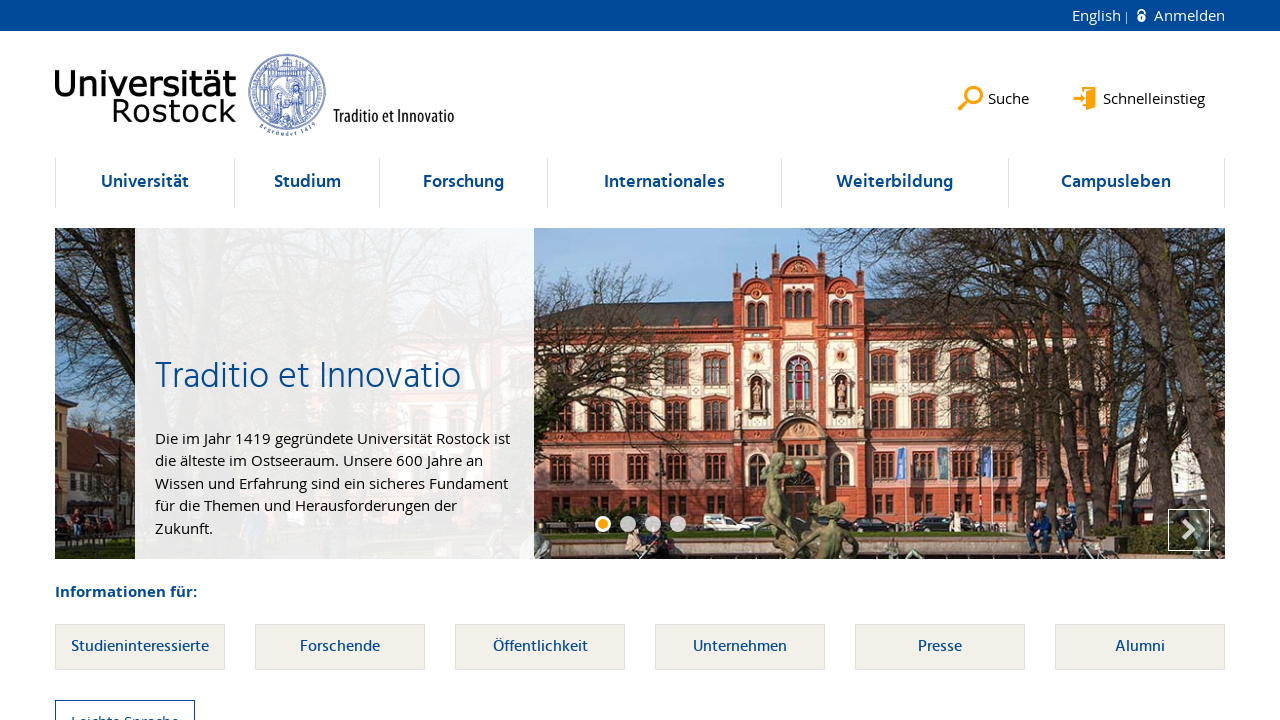

Located link element within li at index 136
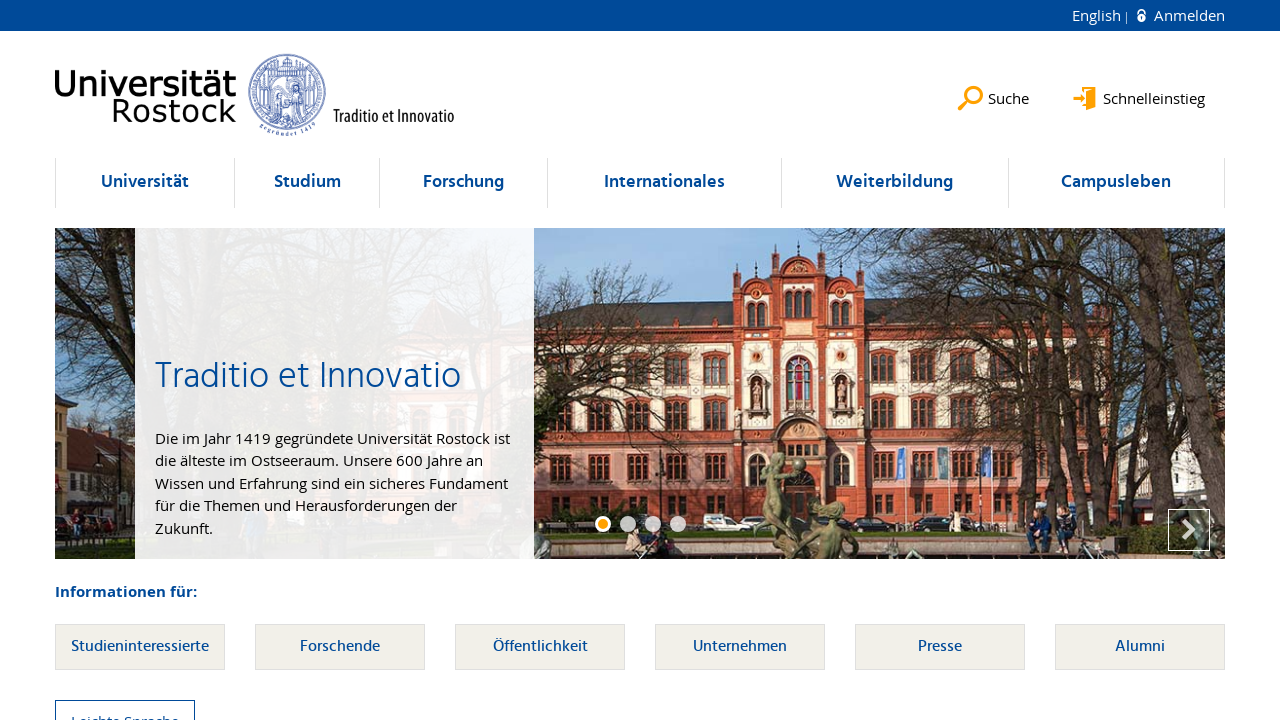

Verified li at index 136 contains at least one link element
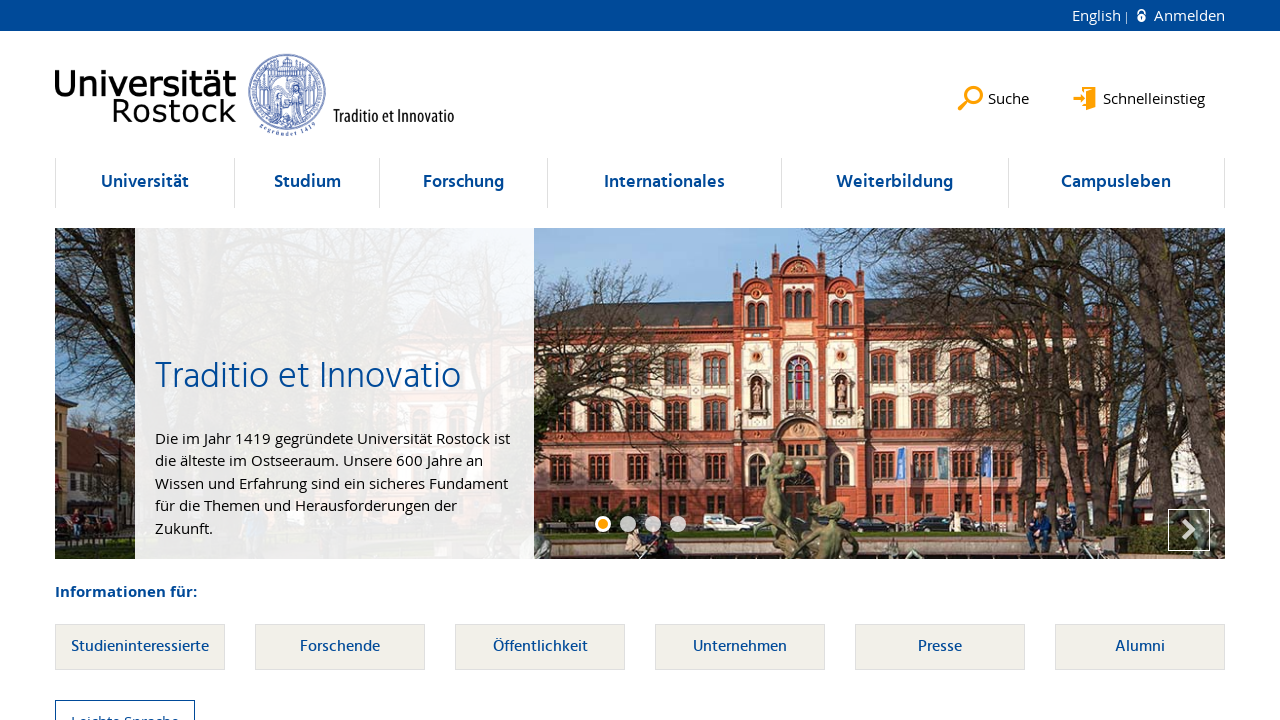

Selected li element at index 137
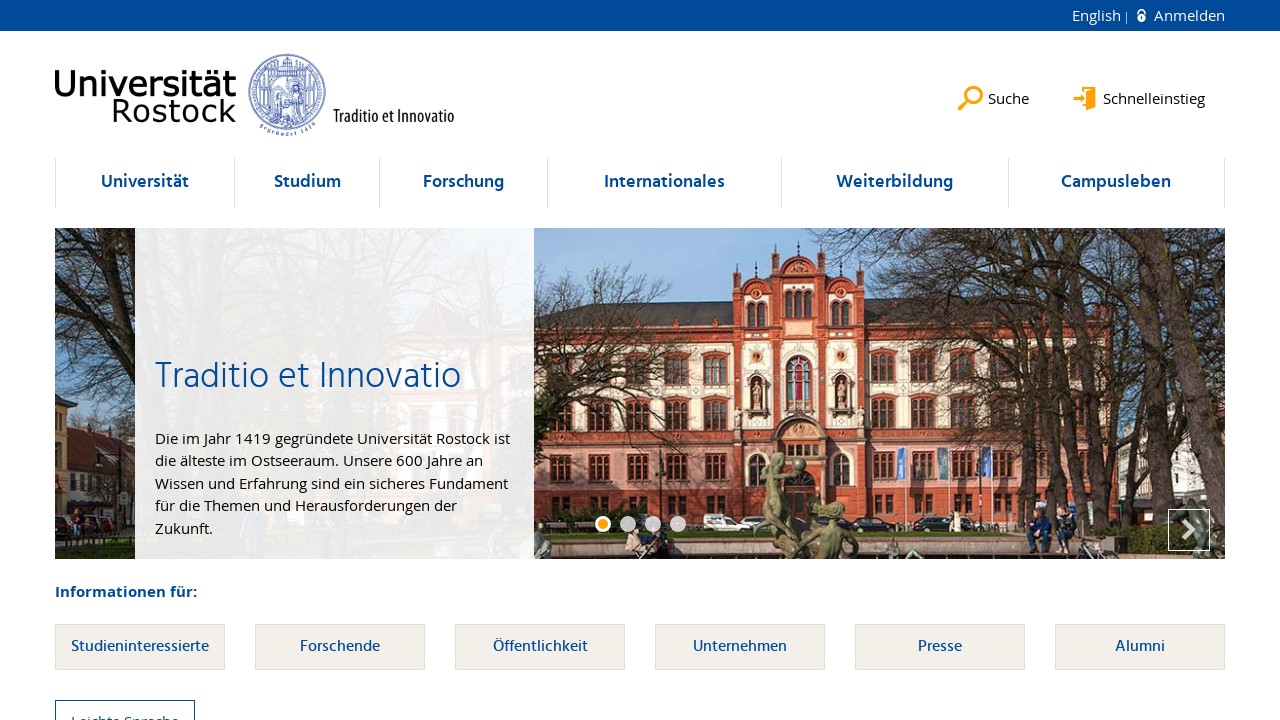

Located link element within li at index 137
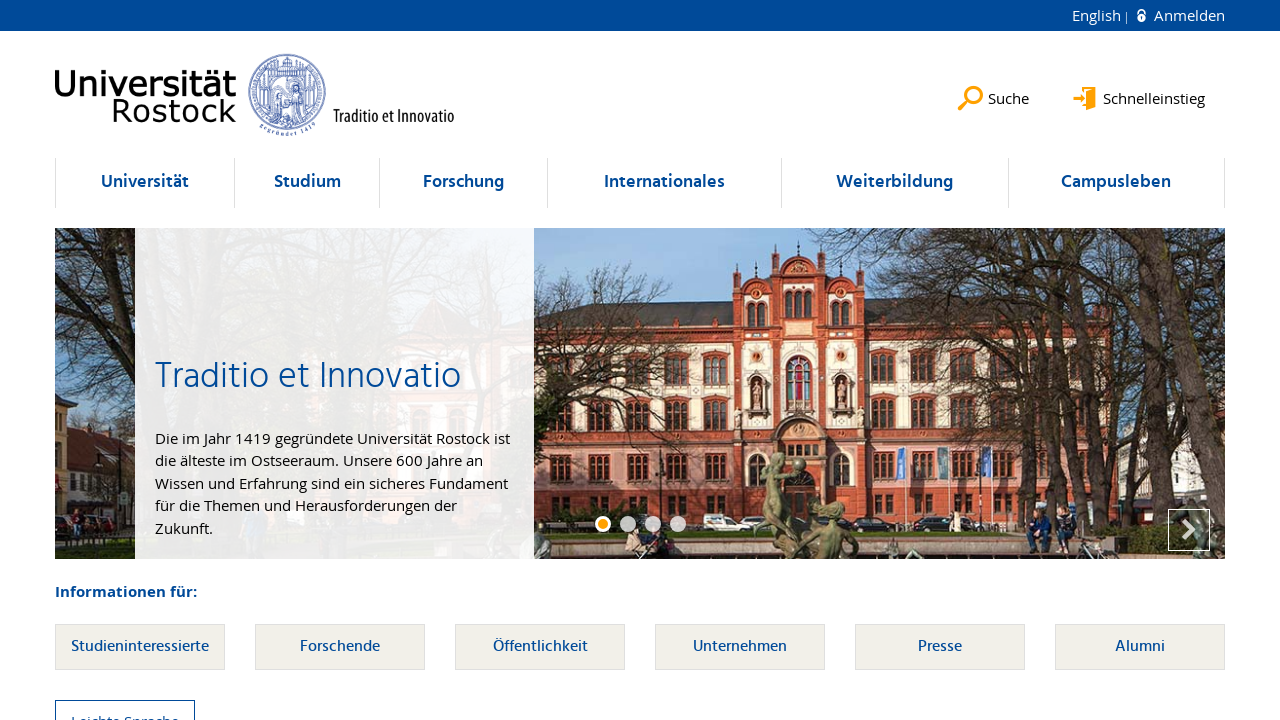

Verified li at index 137 contains at least one link element
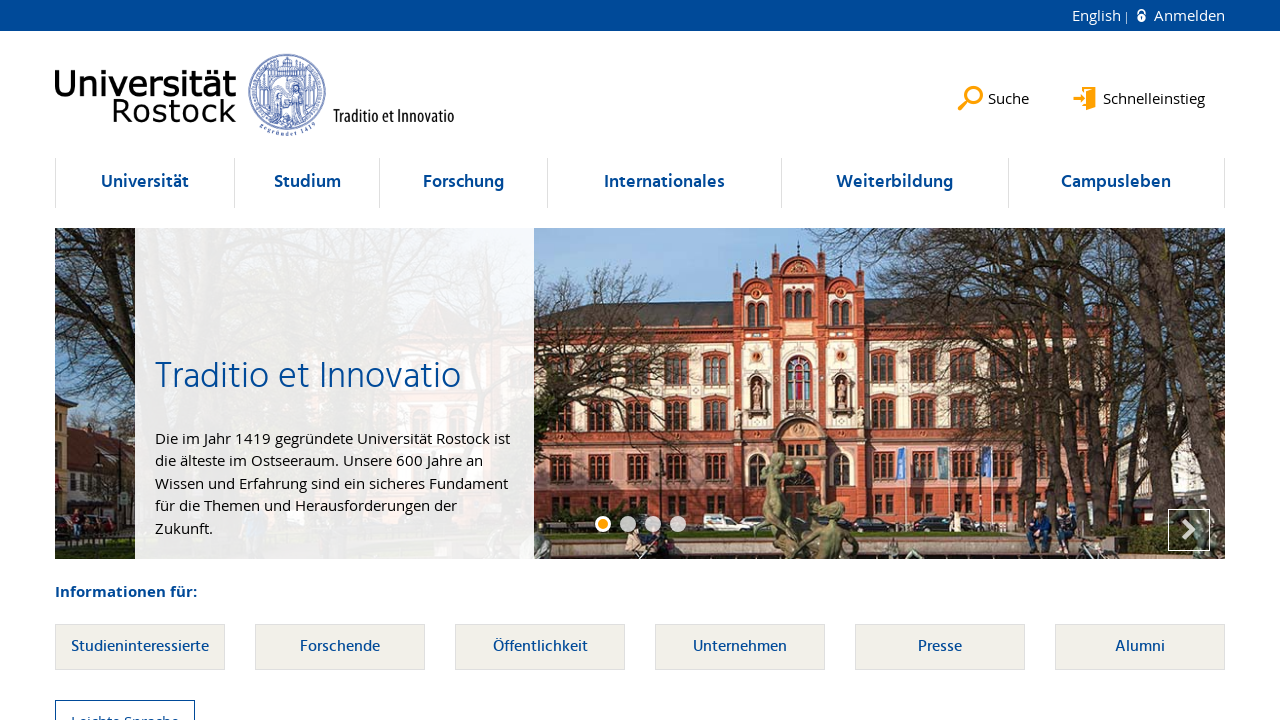

Selected li element at index 138
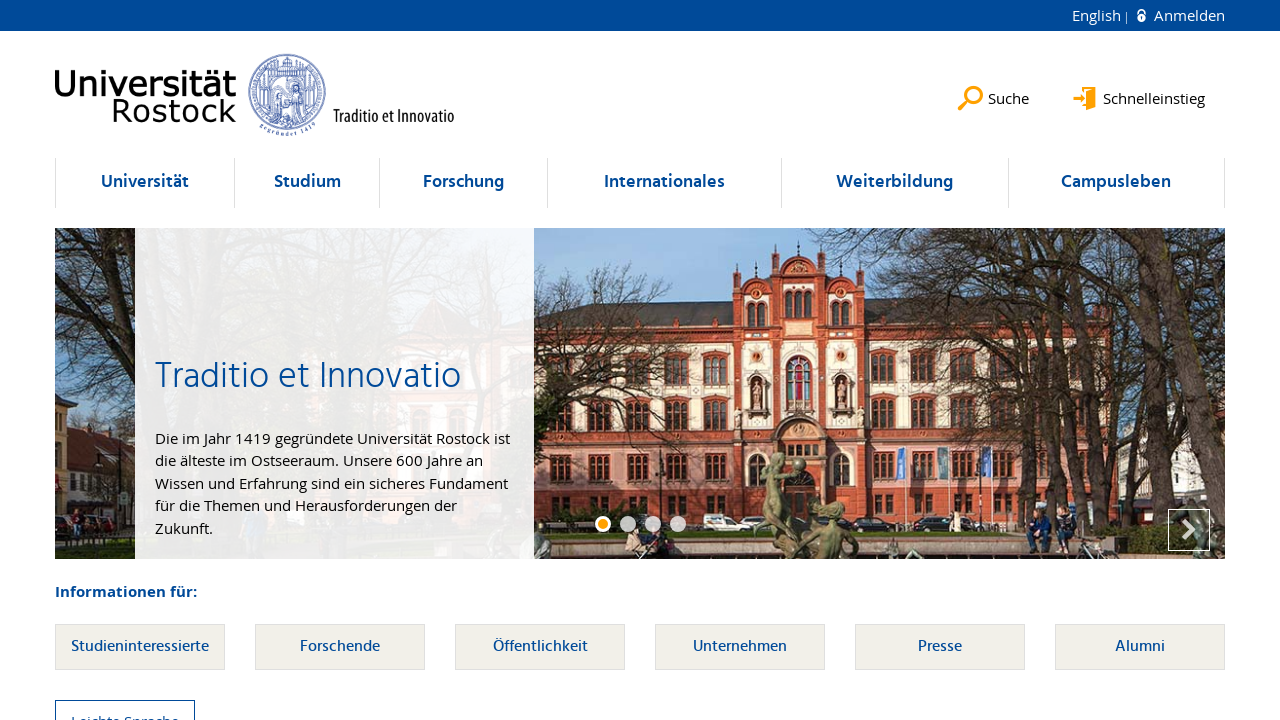

Located link element within li at index 138
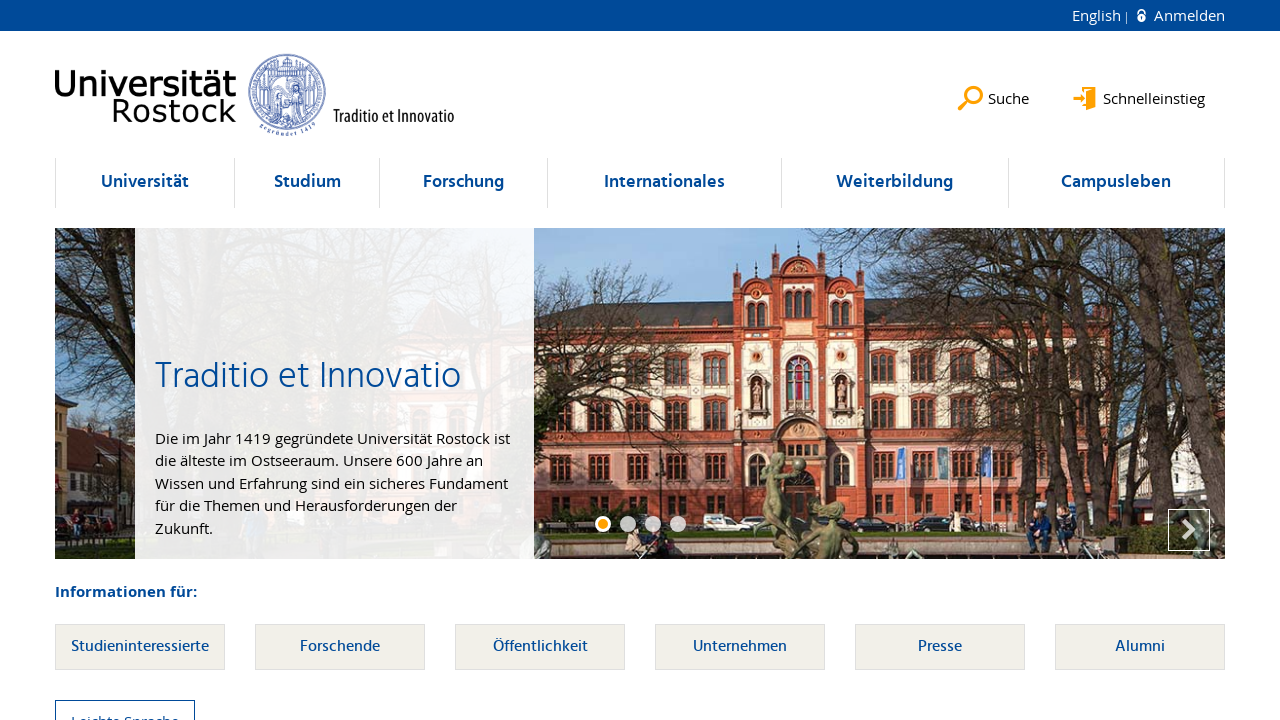

Verified li at index 138 contains at least one link element
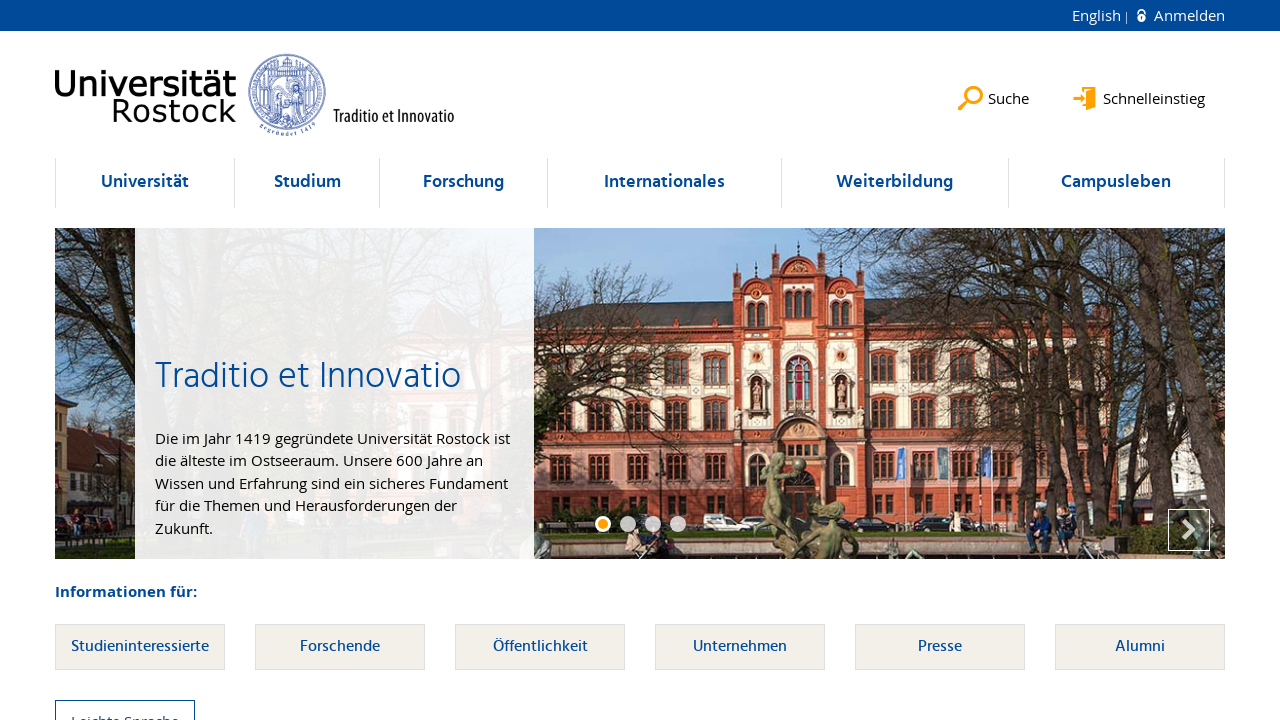

Selected li element at index 139
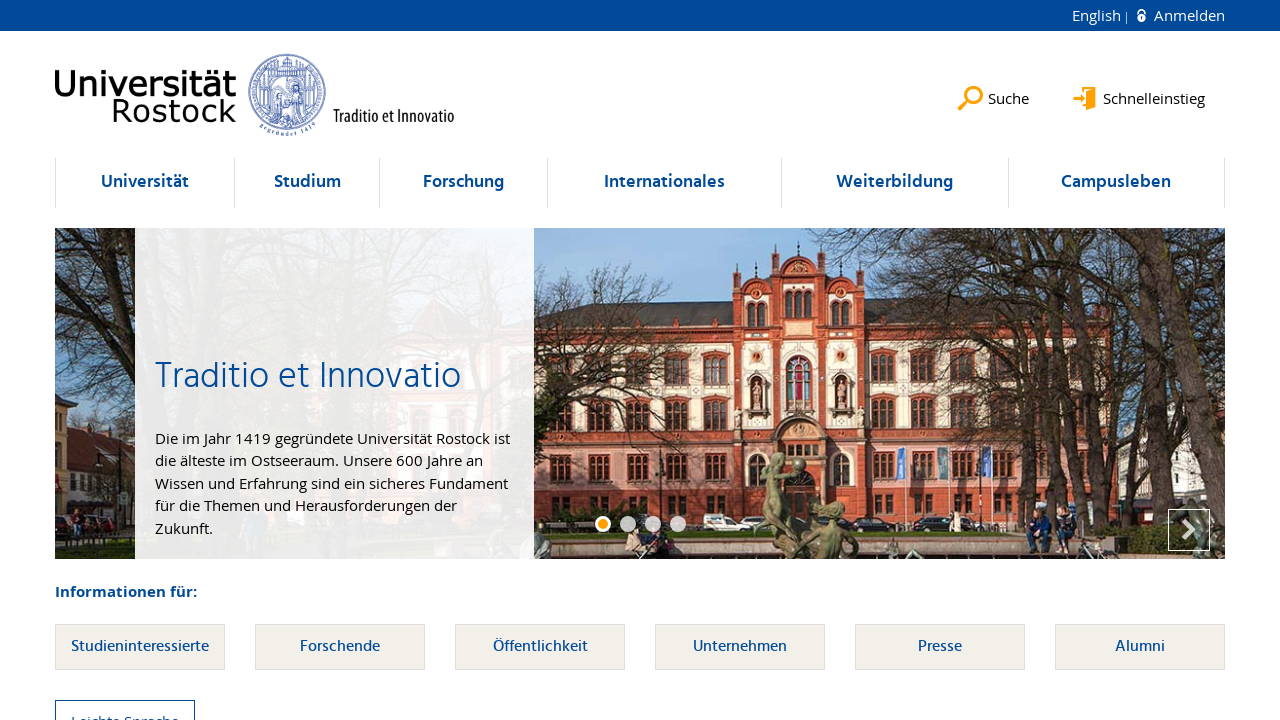

Located link element within li at index 139
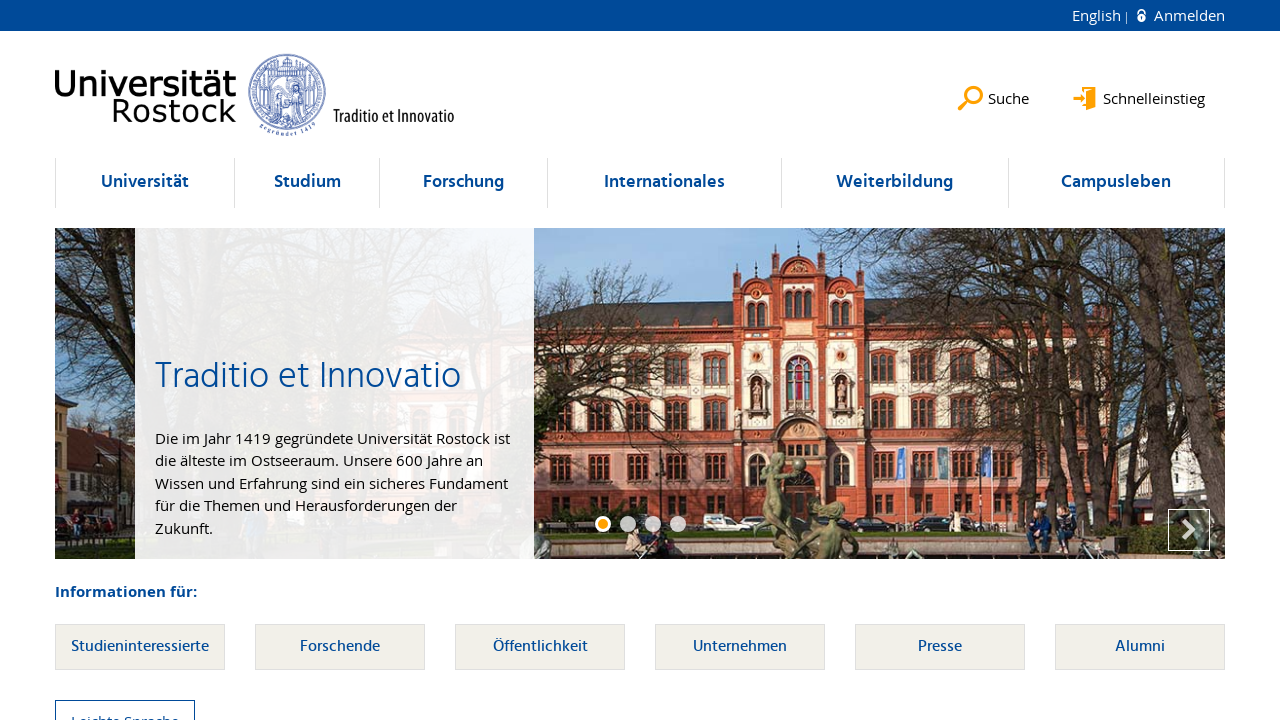

Verified li at index 139 contains at least one link element
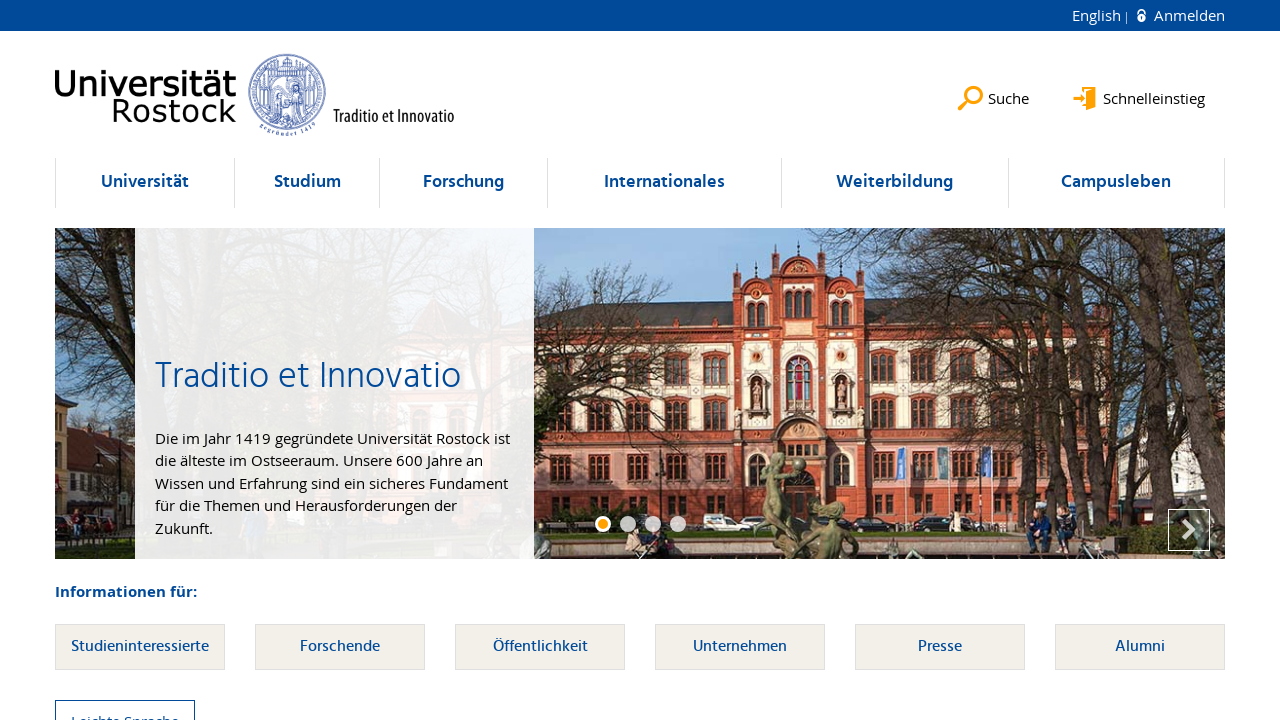

Selected li element at index 140
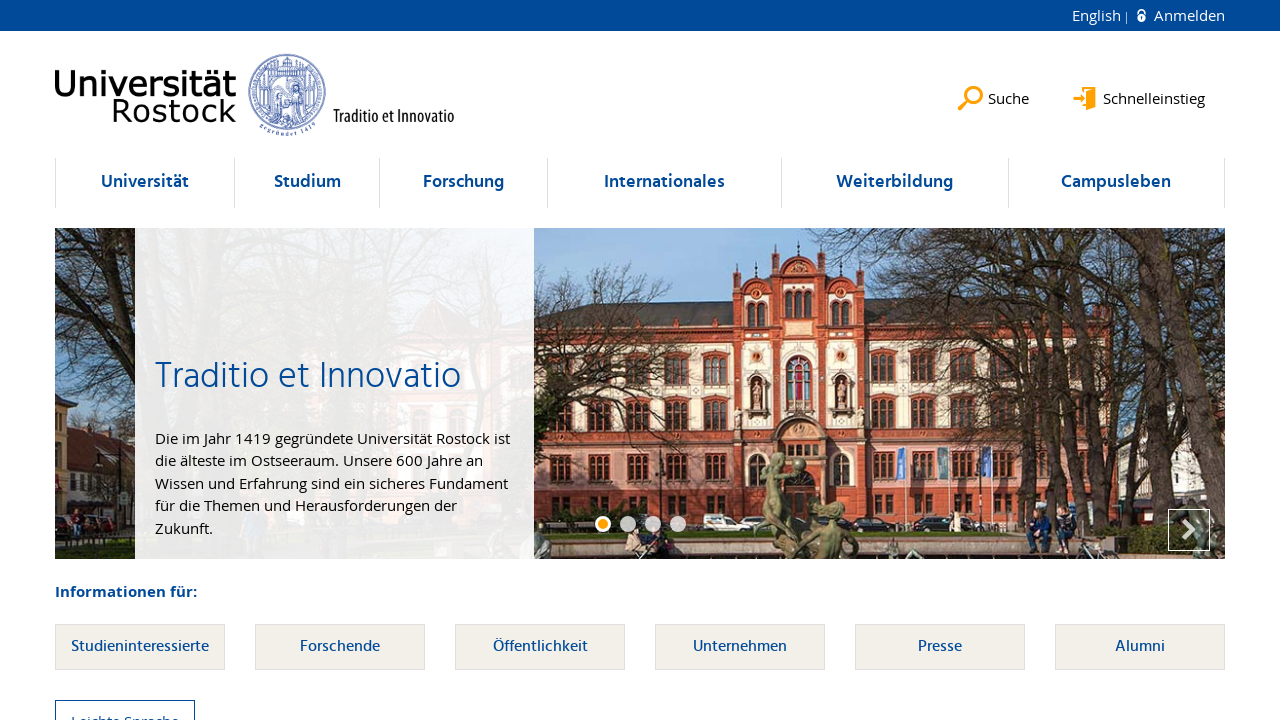

Located link element within li at index 140
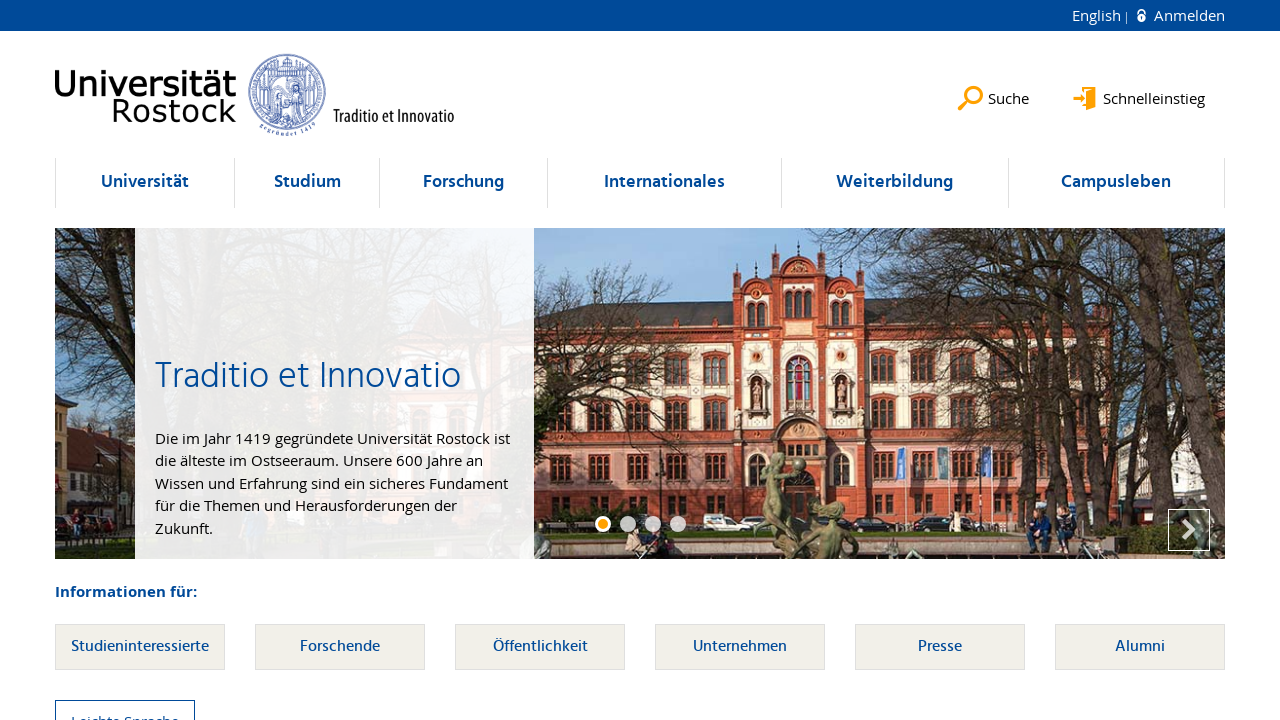

Verified li at index 140 contains at least one link element
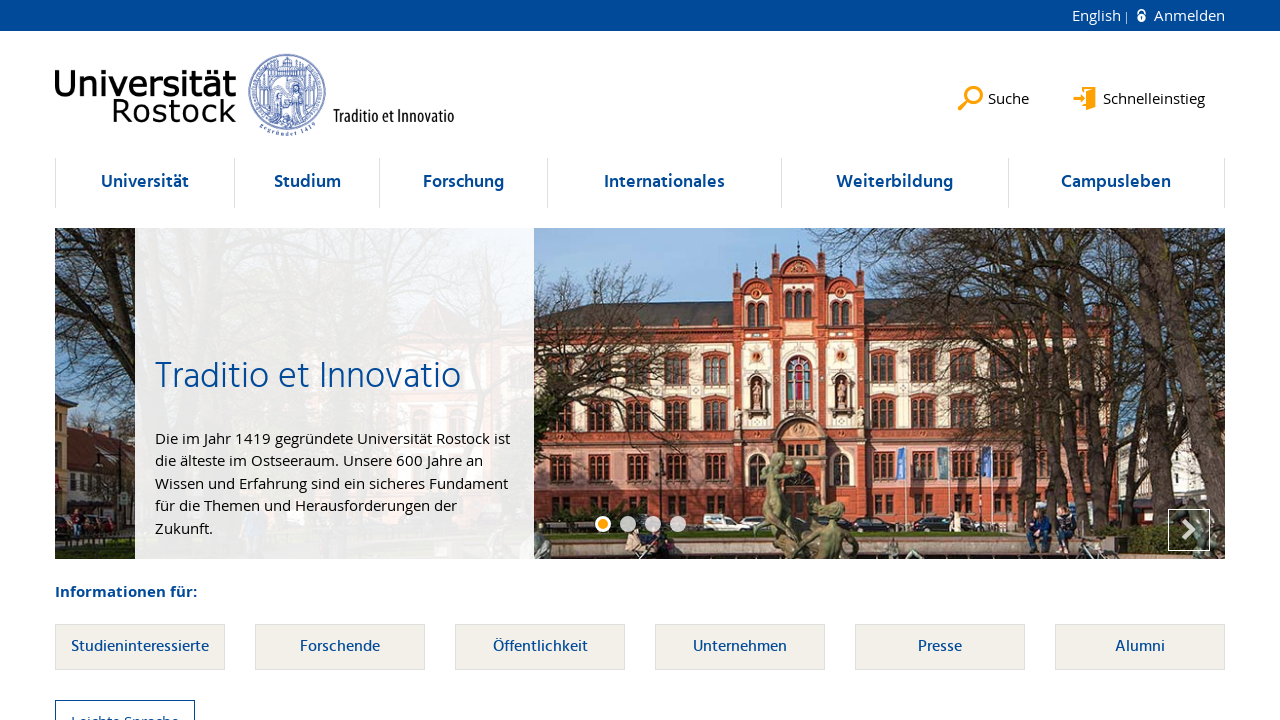

Selected li element at index 141
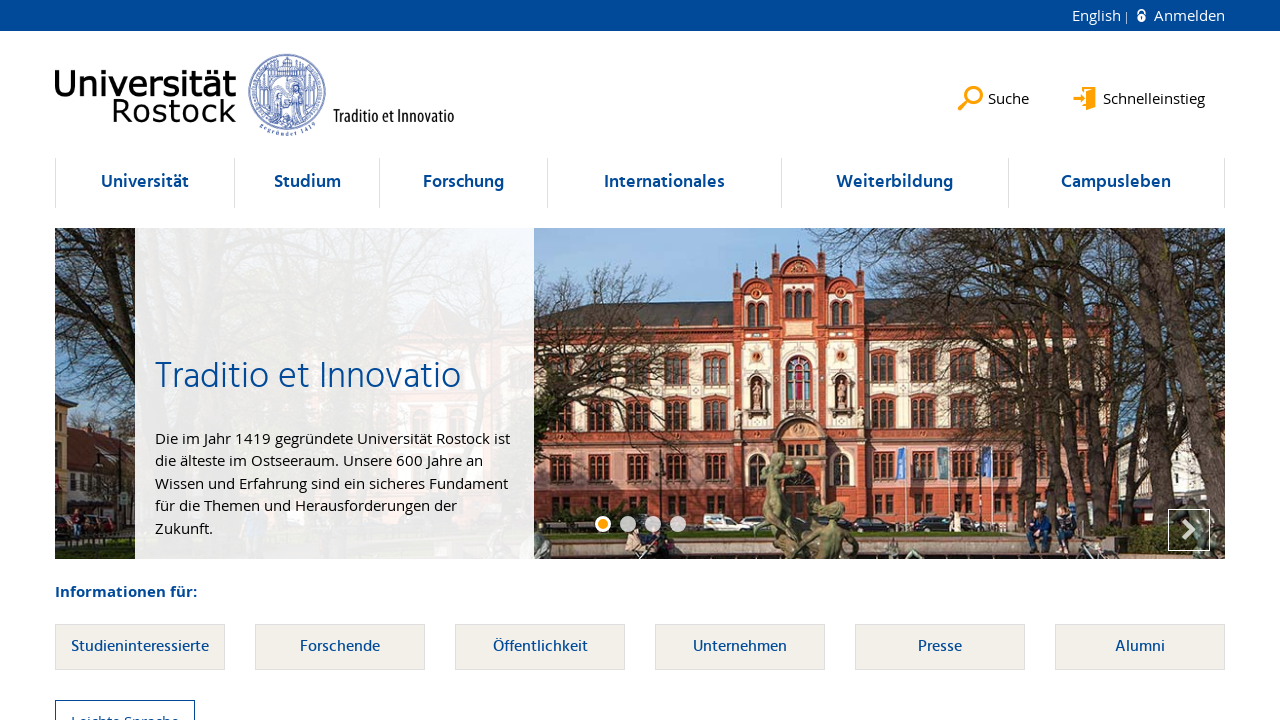

Located link element within li at index 141
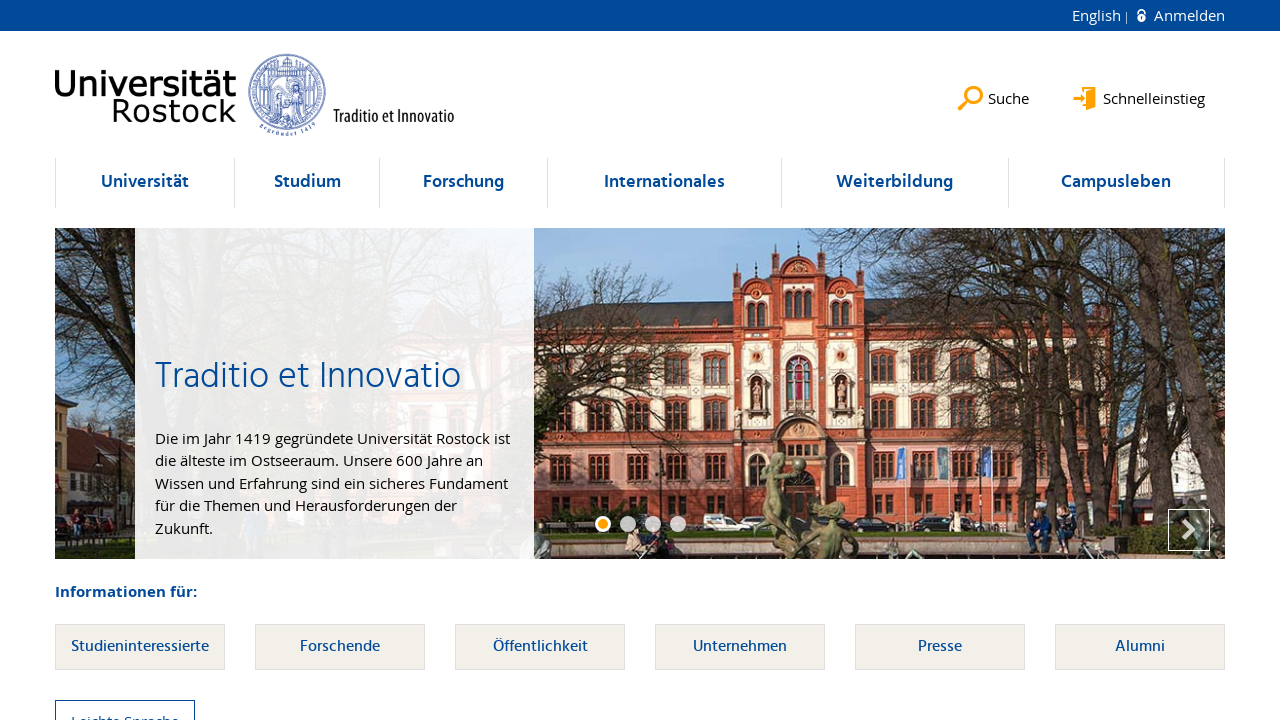

Verified li at index 141 contains at least one link element
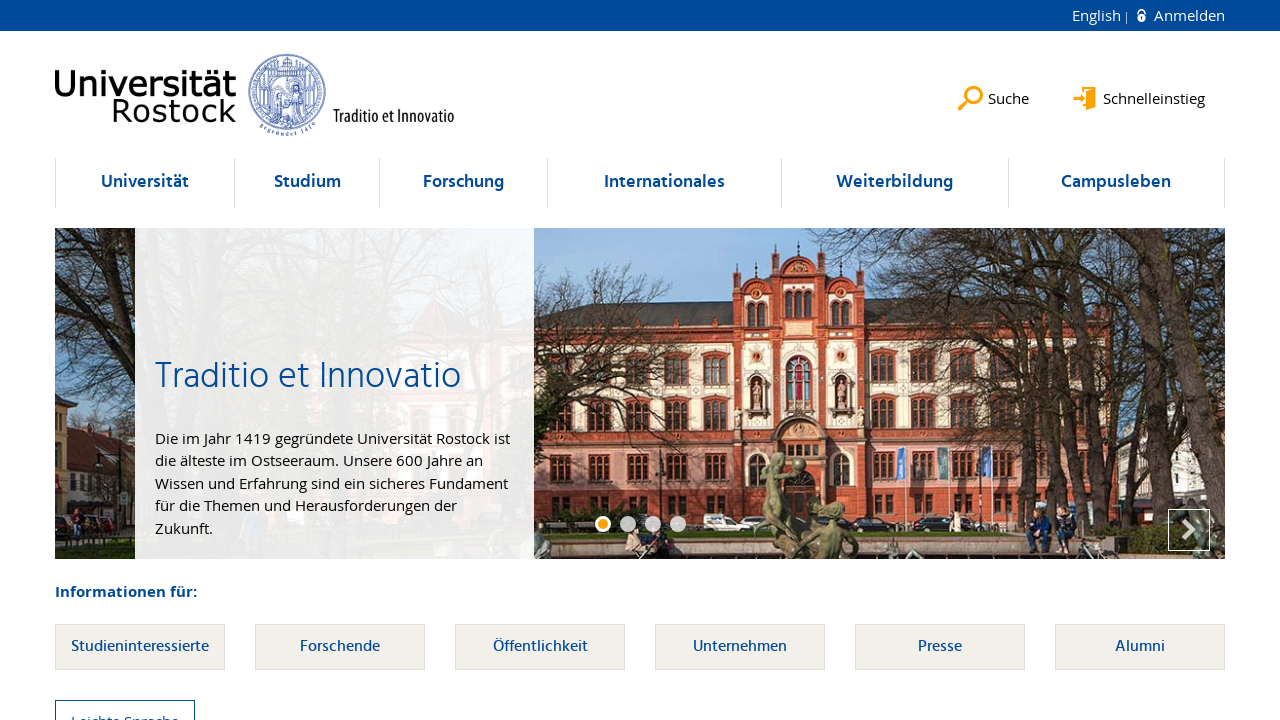

Selected li element at index 142
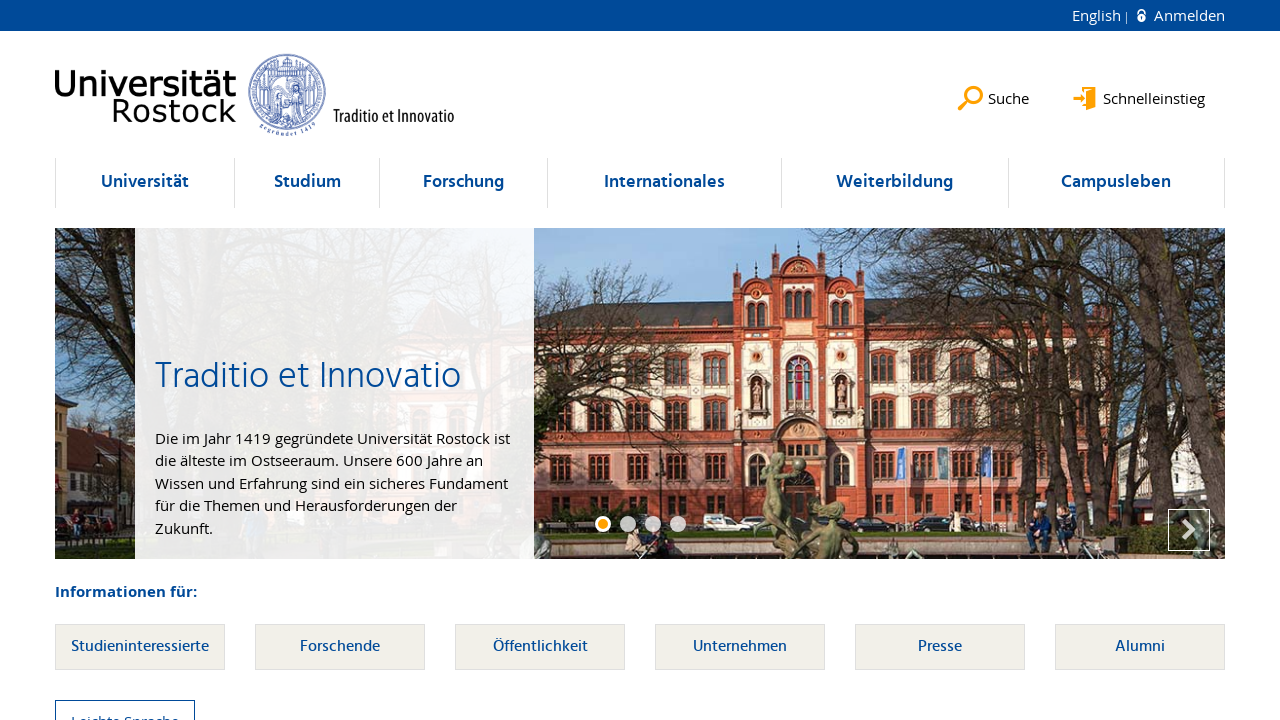

Located link element within li at index 142
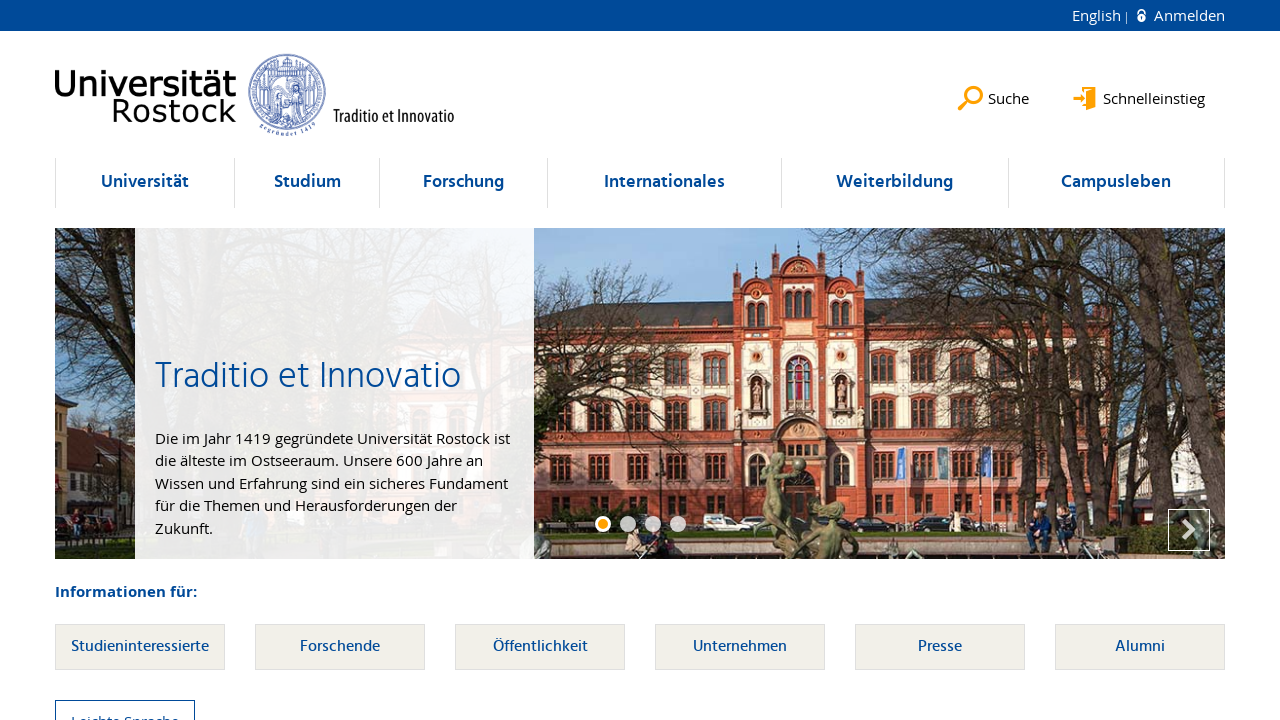

Verified li at index 142 contains at least one link element
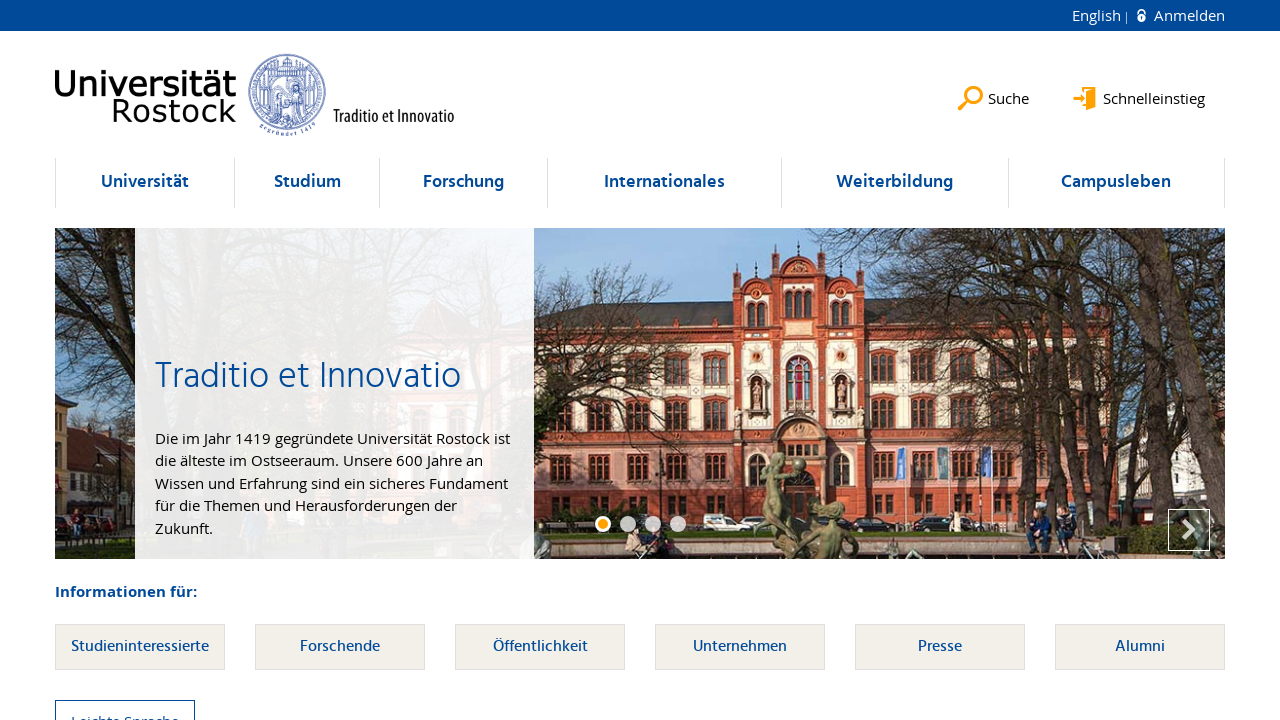

Selected li element at index 143
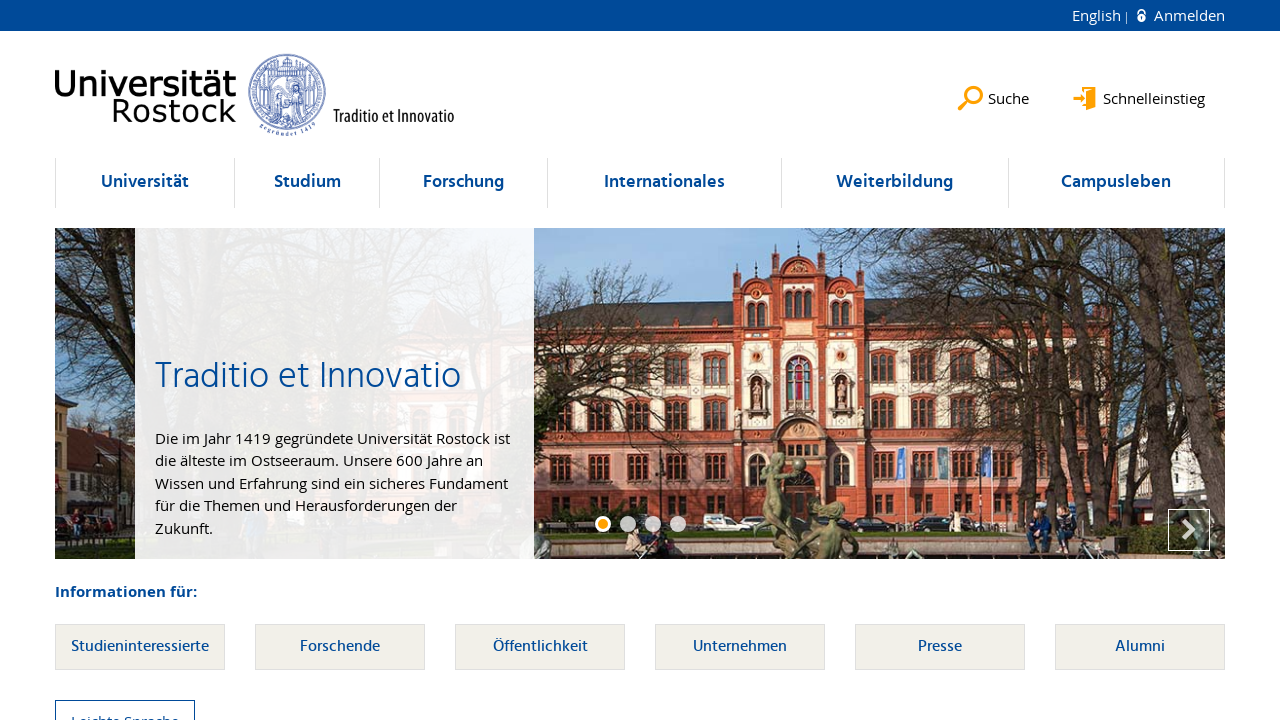

Located link element within li at index 143
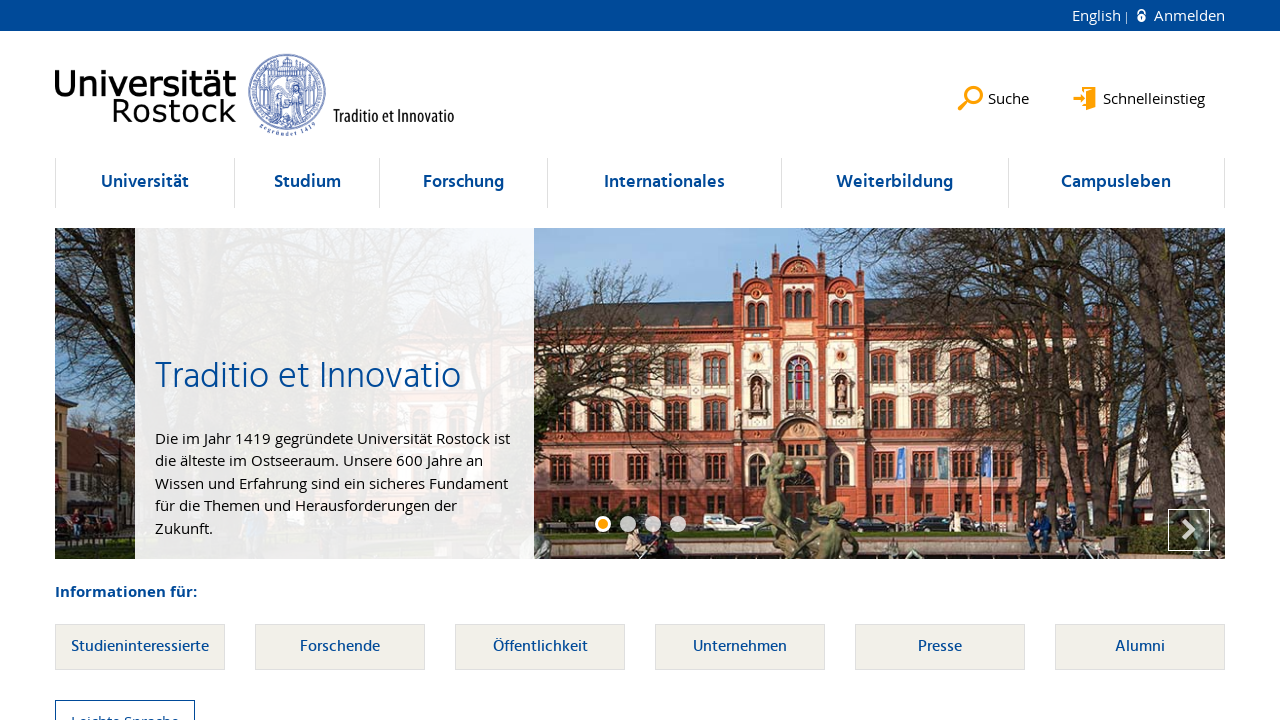

Verified li at index 143 contains at least one link element
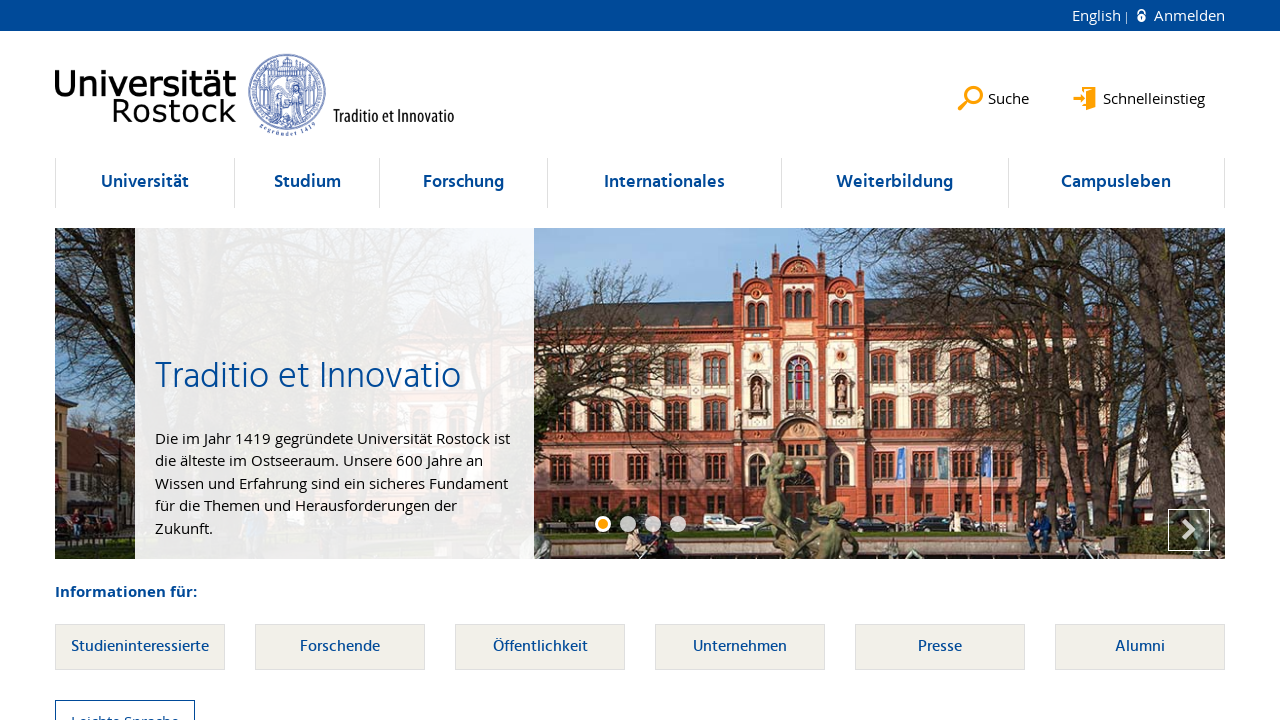

Selected li element at index 144
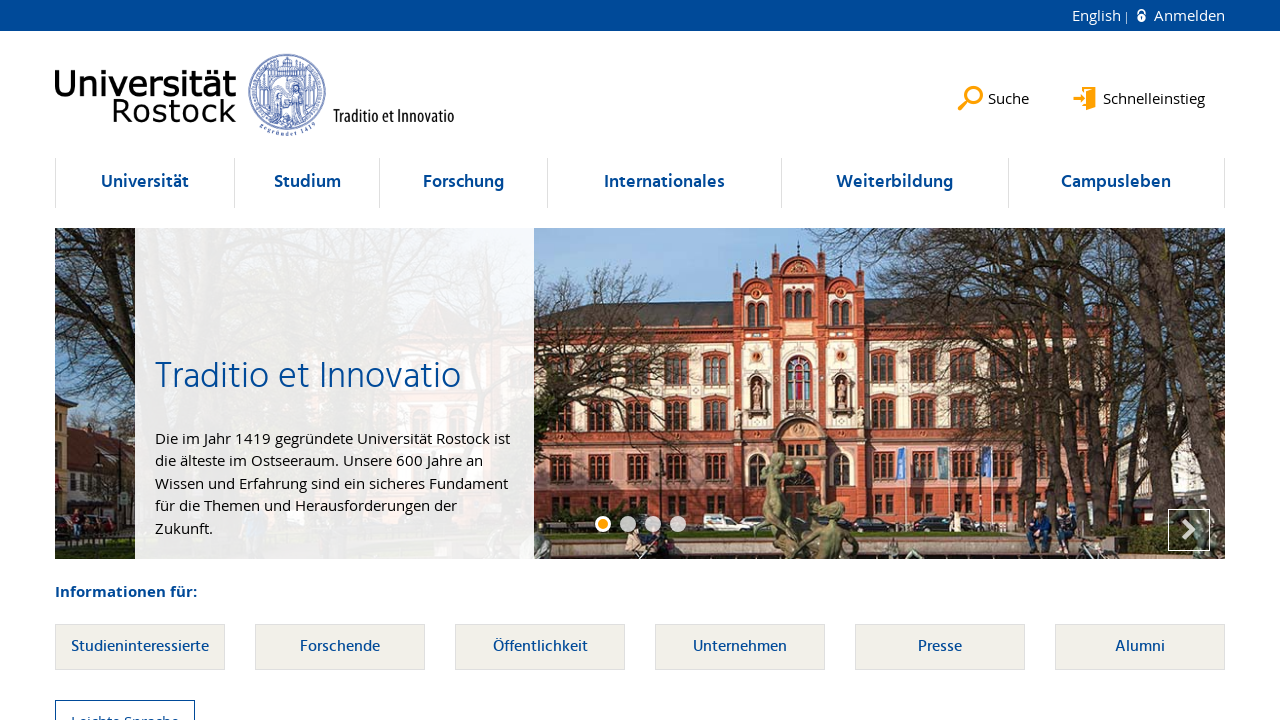

Located link element within li at index 144
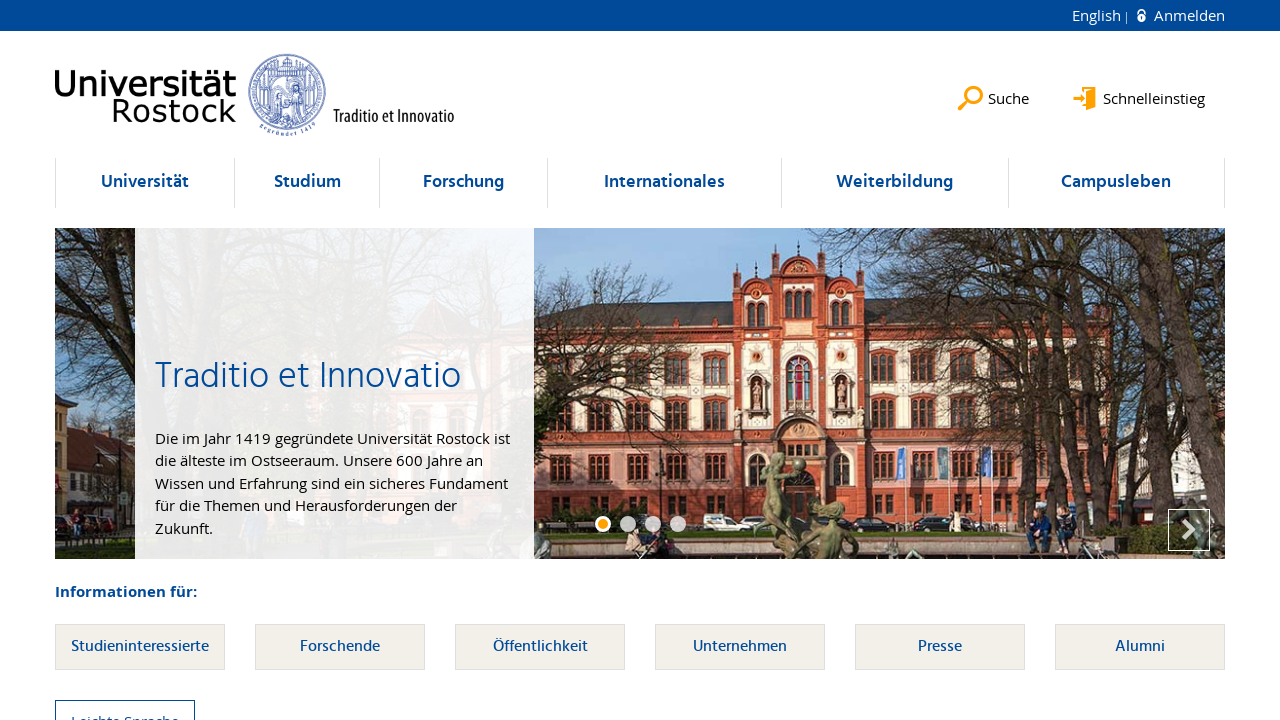

Verified li at index 144 contains at least one link element
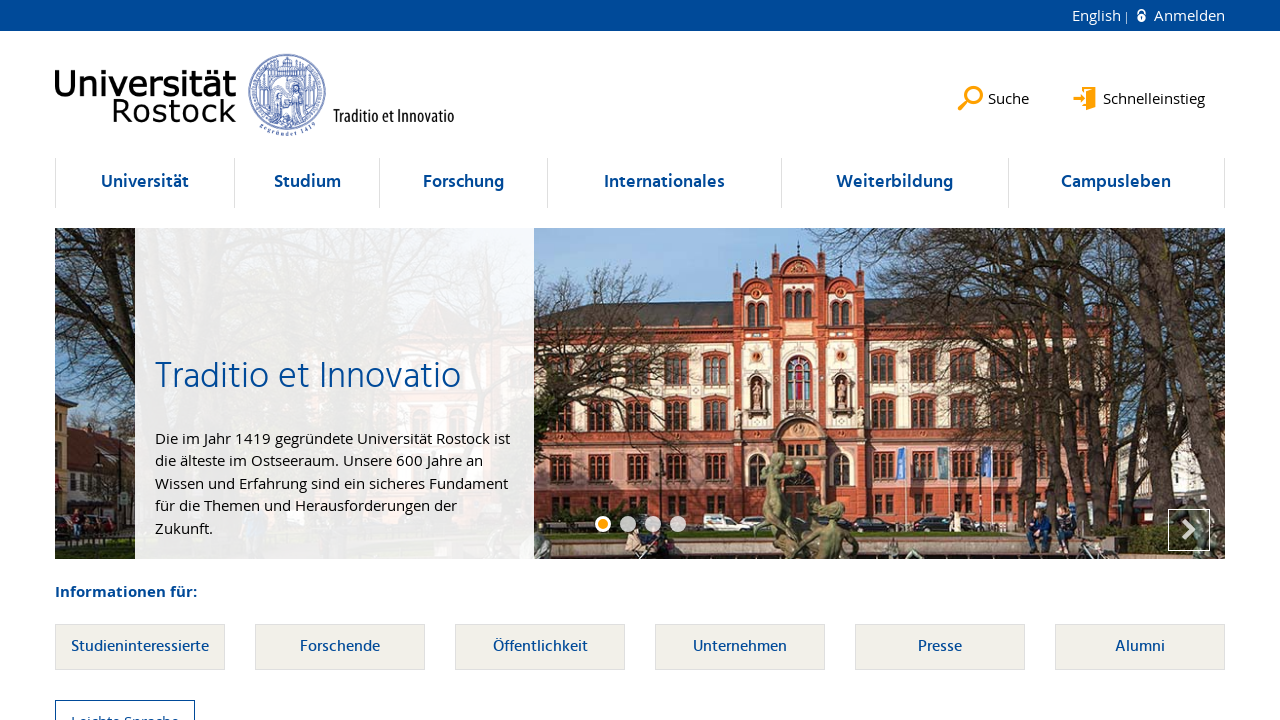

Selected li element at index 145
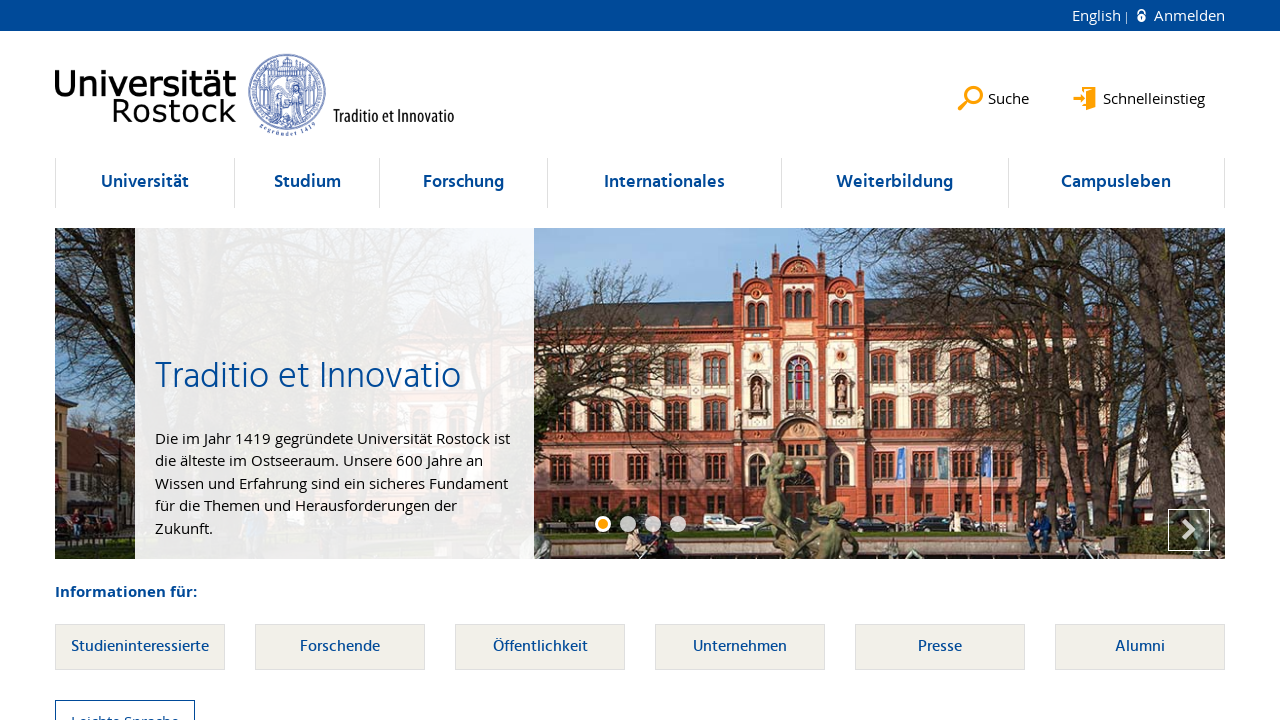

Located link element within li at index 145
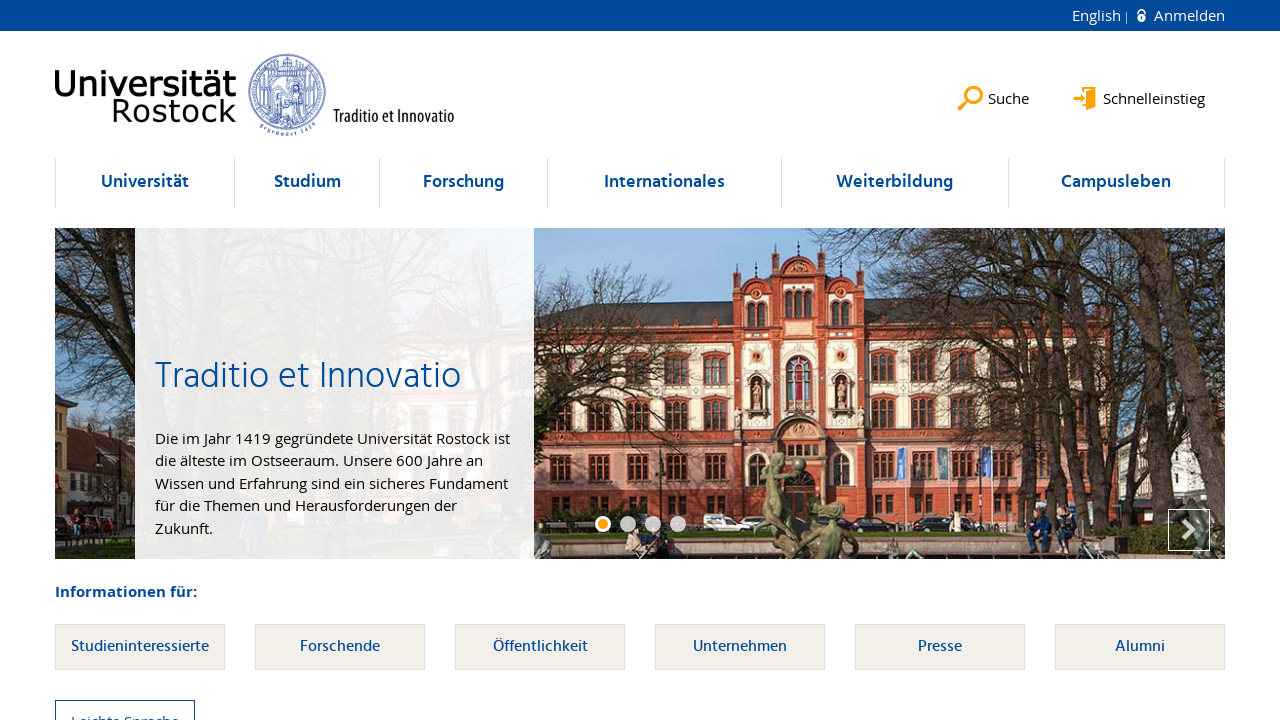

Verified li at index 145 contains at least one link element
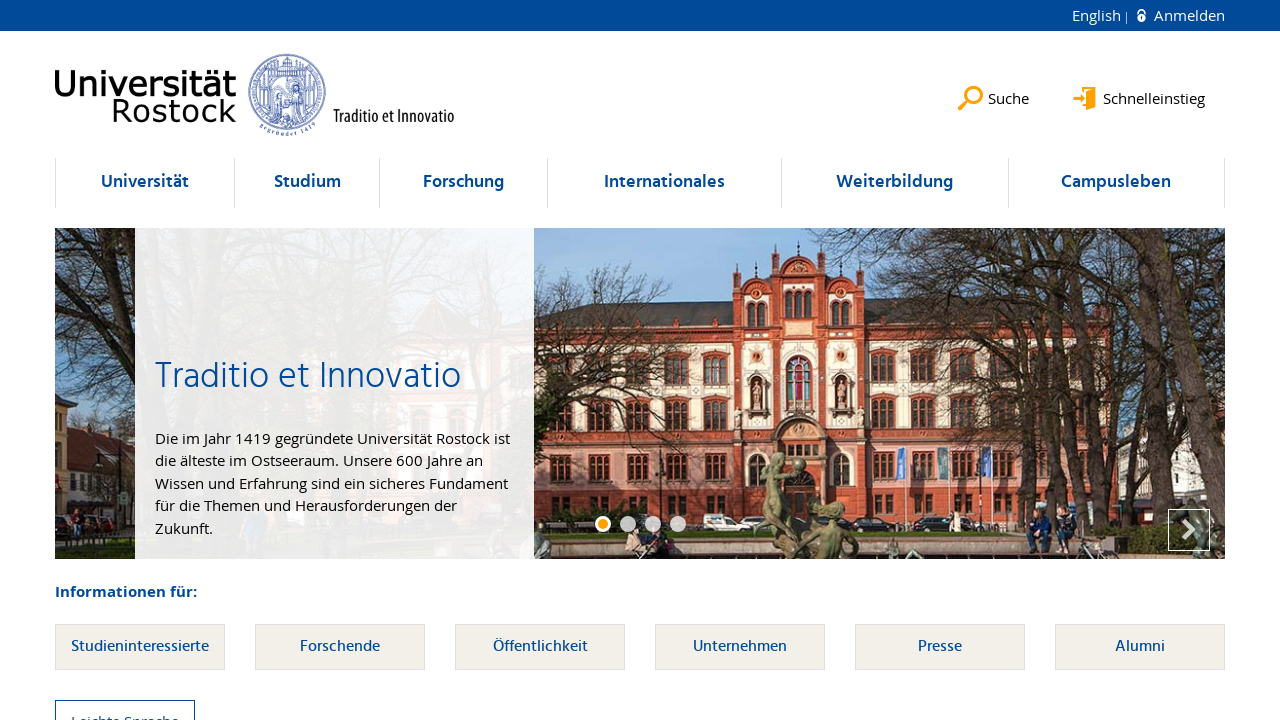

Selected li element at index 146
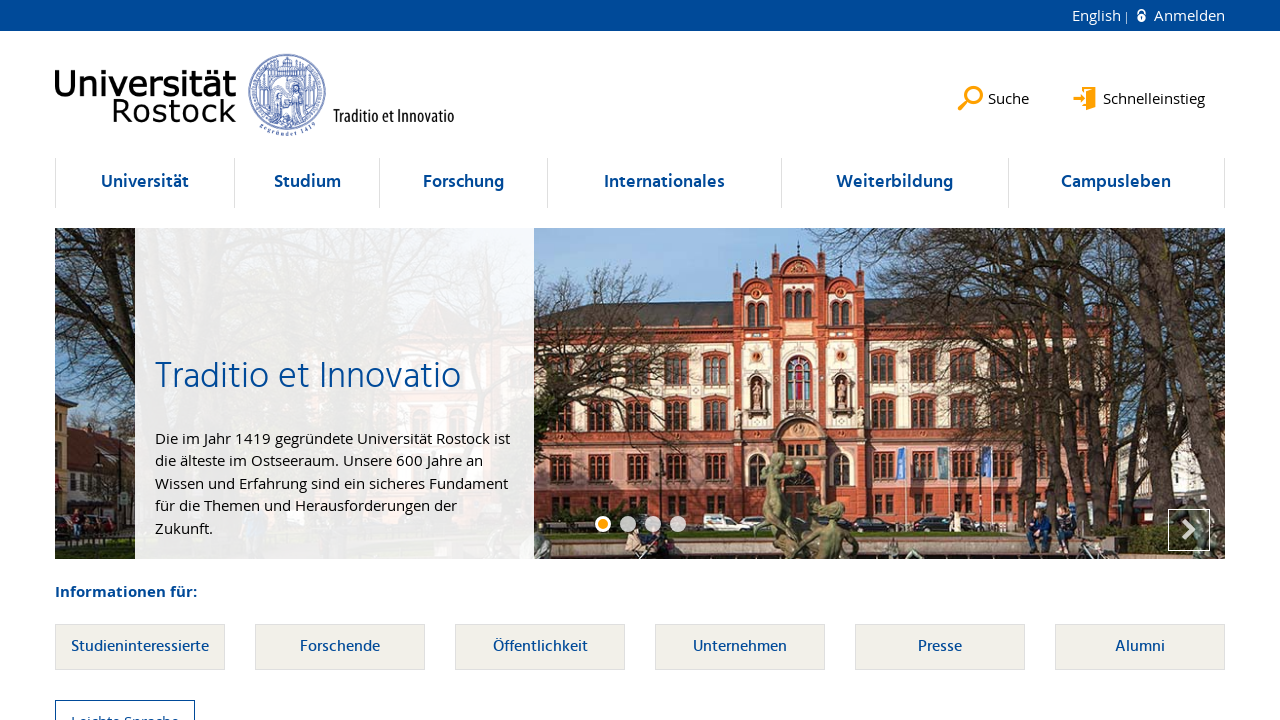

Located link element within li at index 146
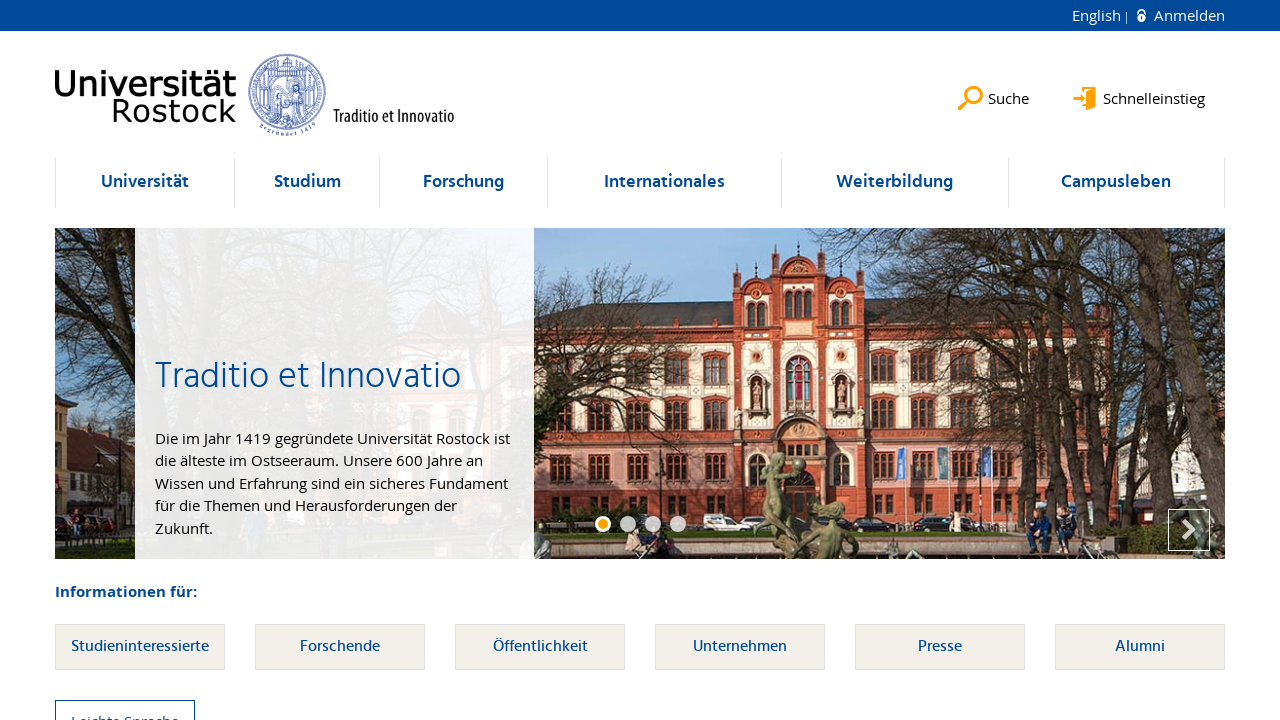

Verified li at index 146 contains at least one link element
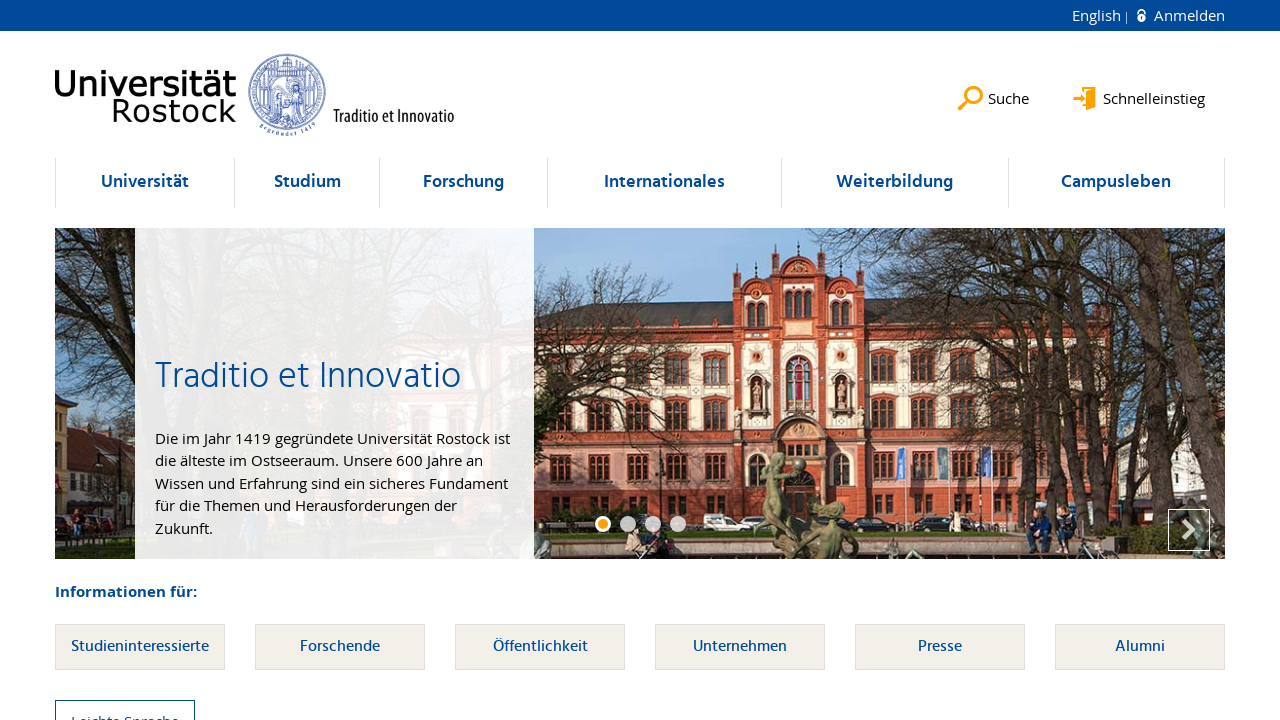

Selected li element at index 147
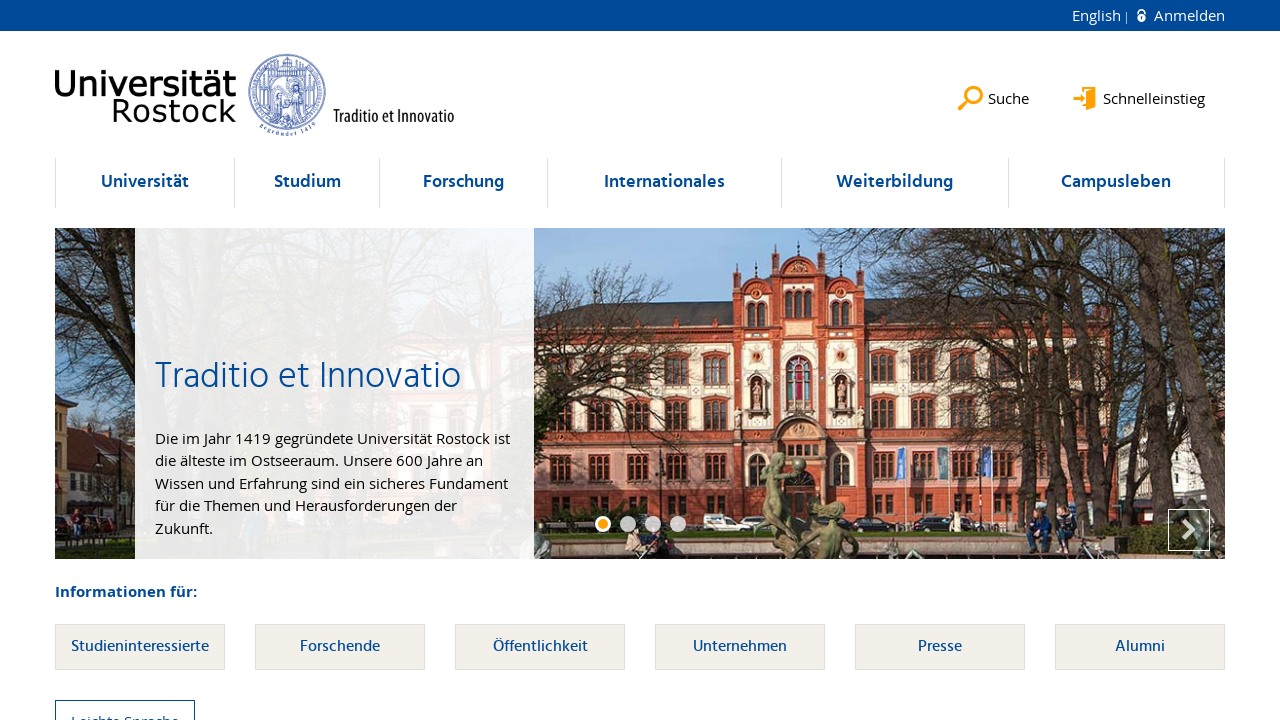

Located link element within li at index 147
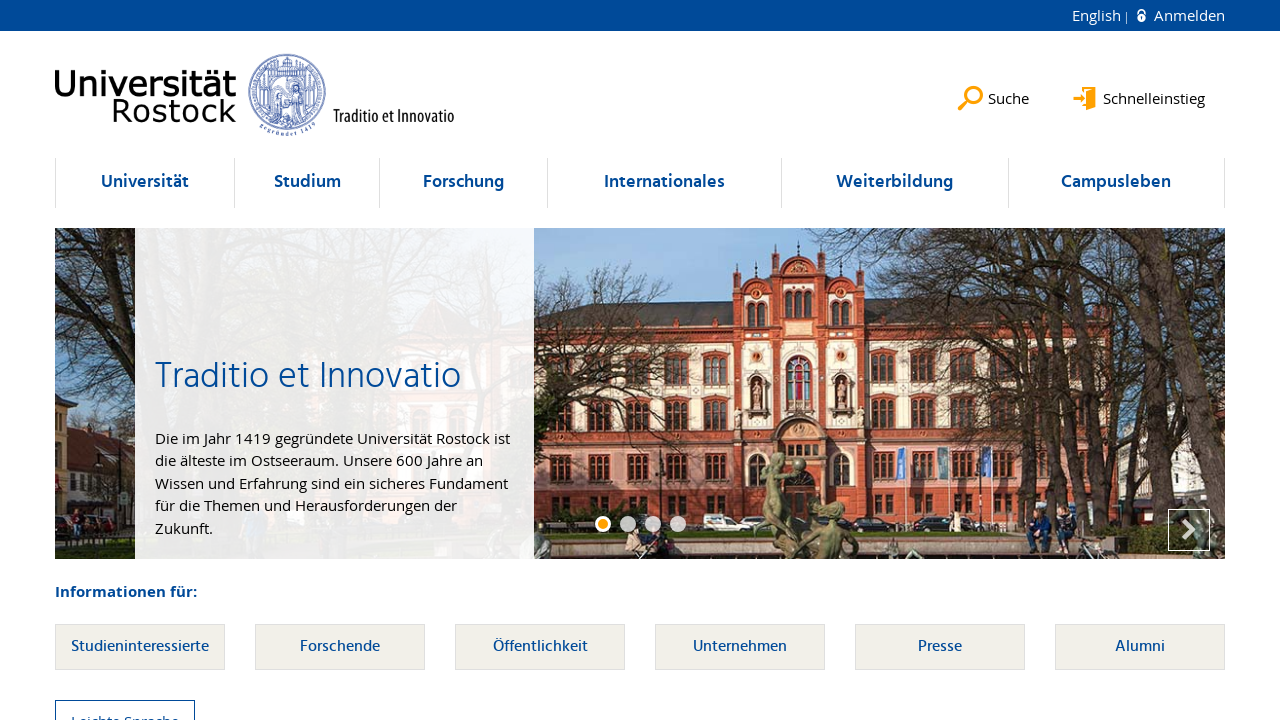

Verified li at index 147 contains at least one link element
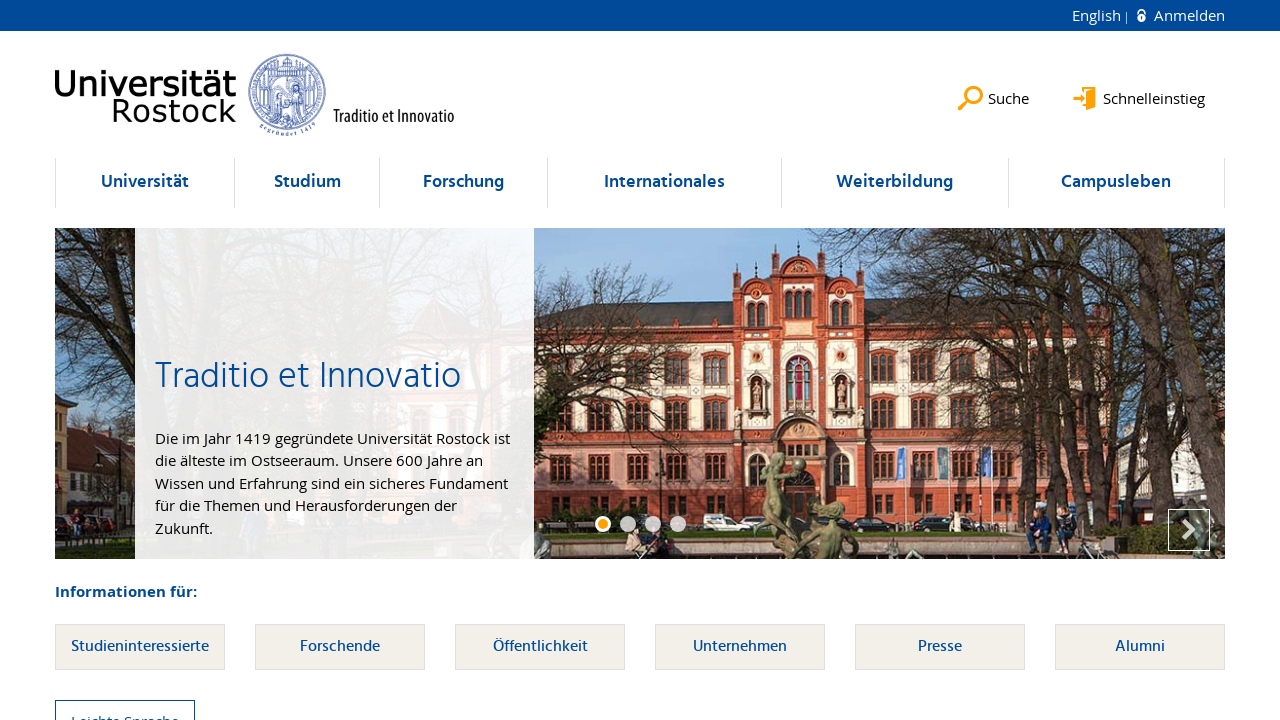

Selected li element at index 148
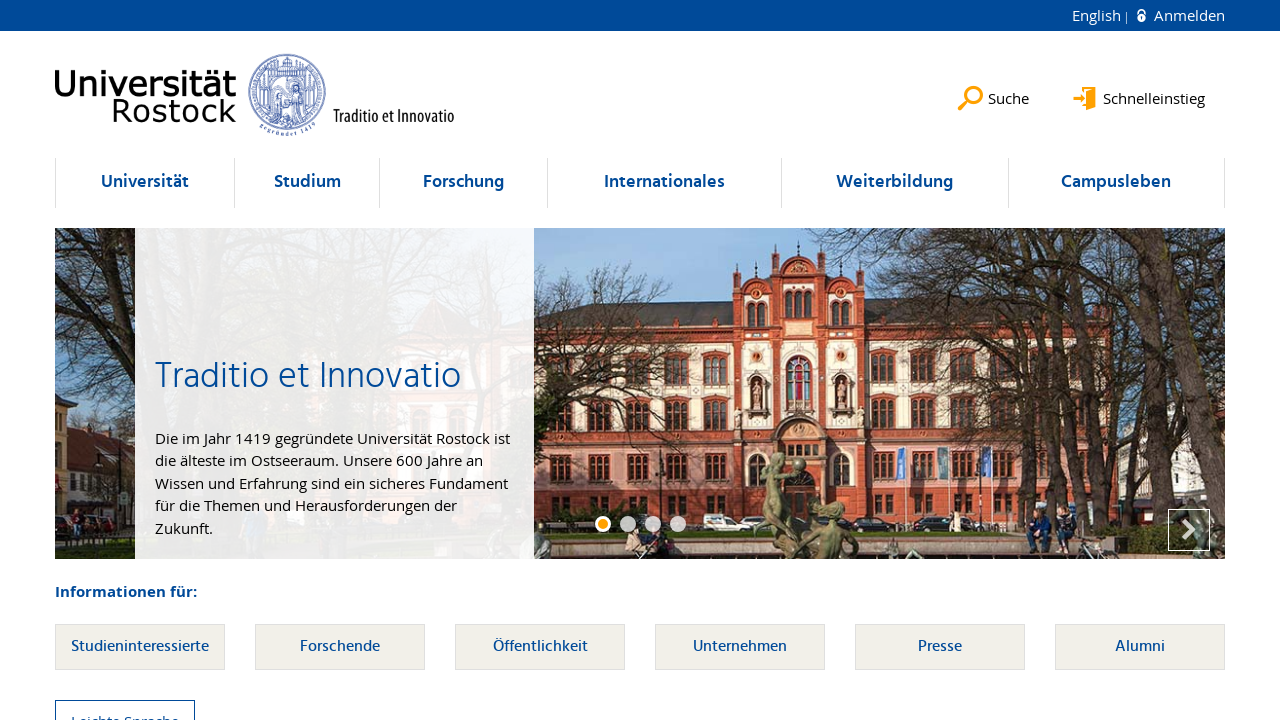

Located link element within li at index 148
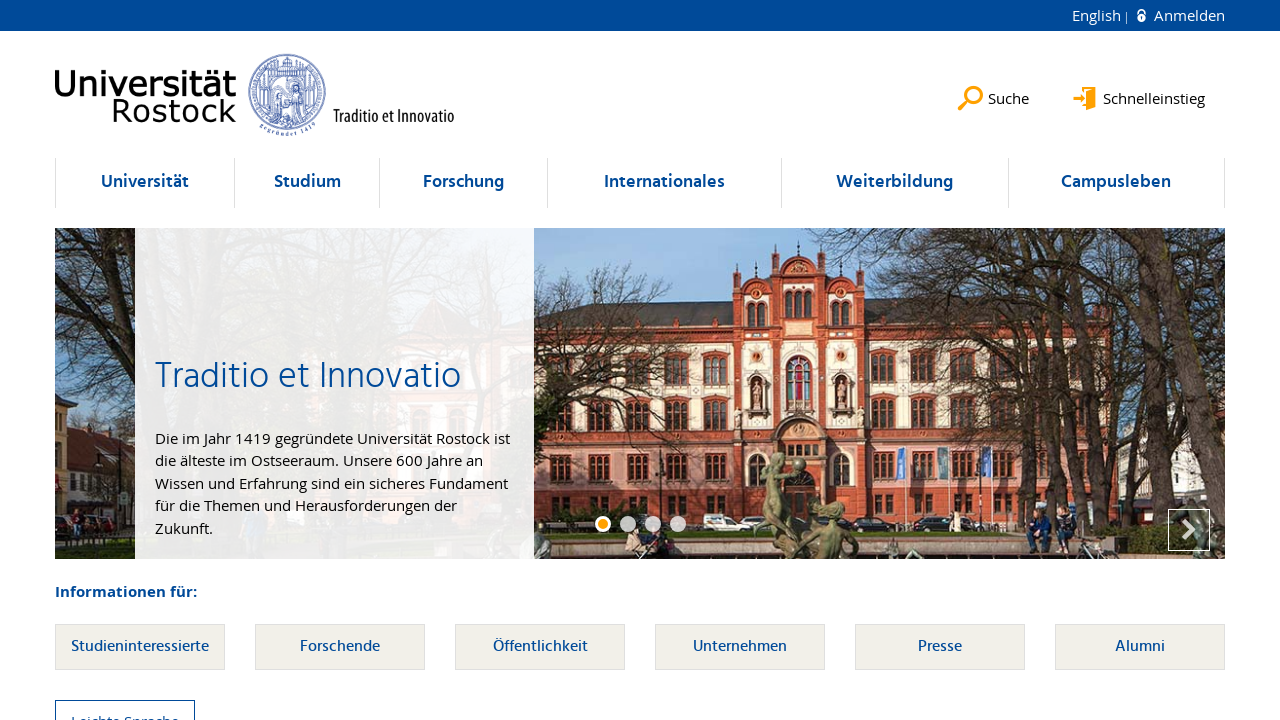

Verified li at index 148 contains at least one link element
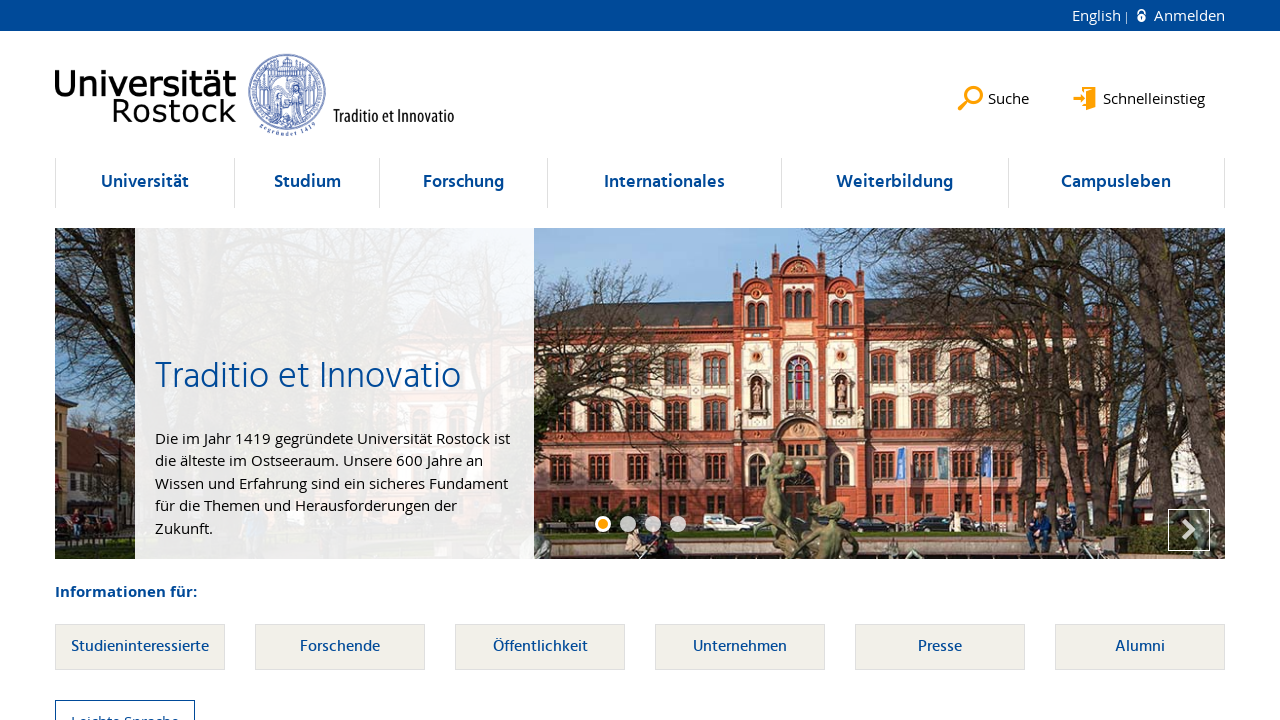

Selected li element at index 149
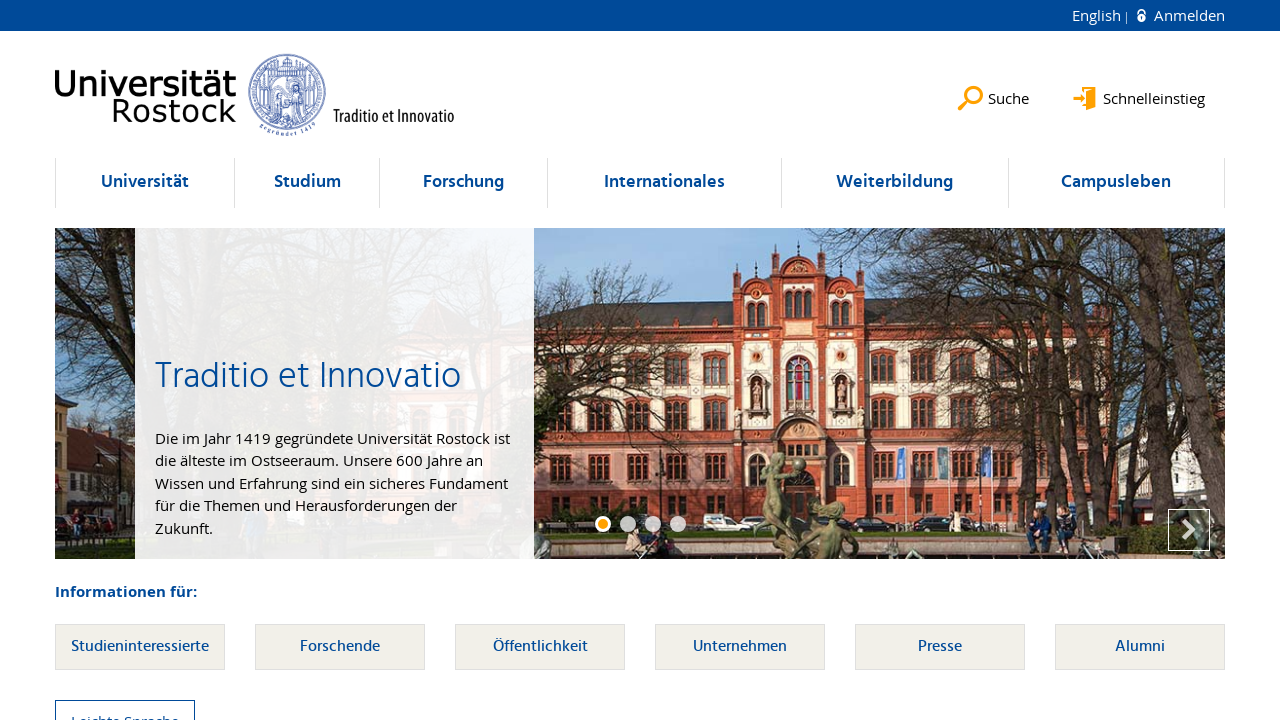

Located link element within li at index 149
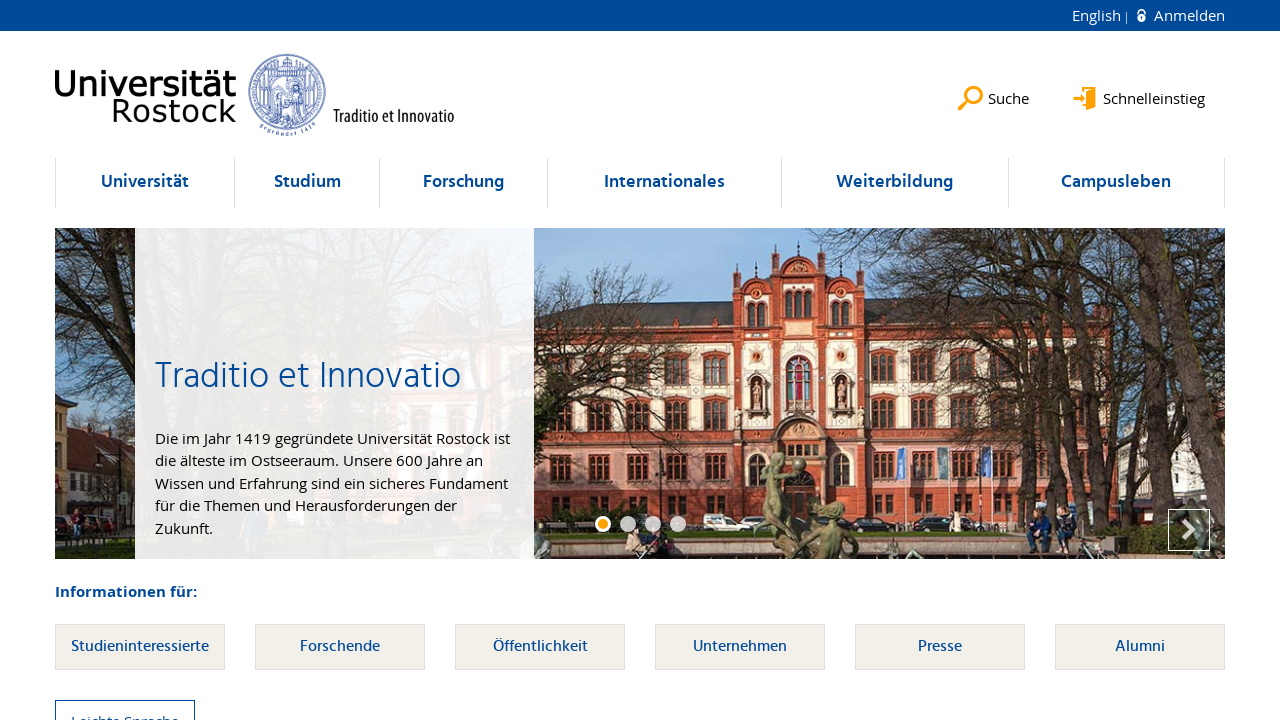

Verified li at index 149 contains at least one link element
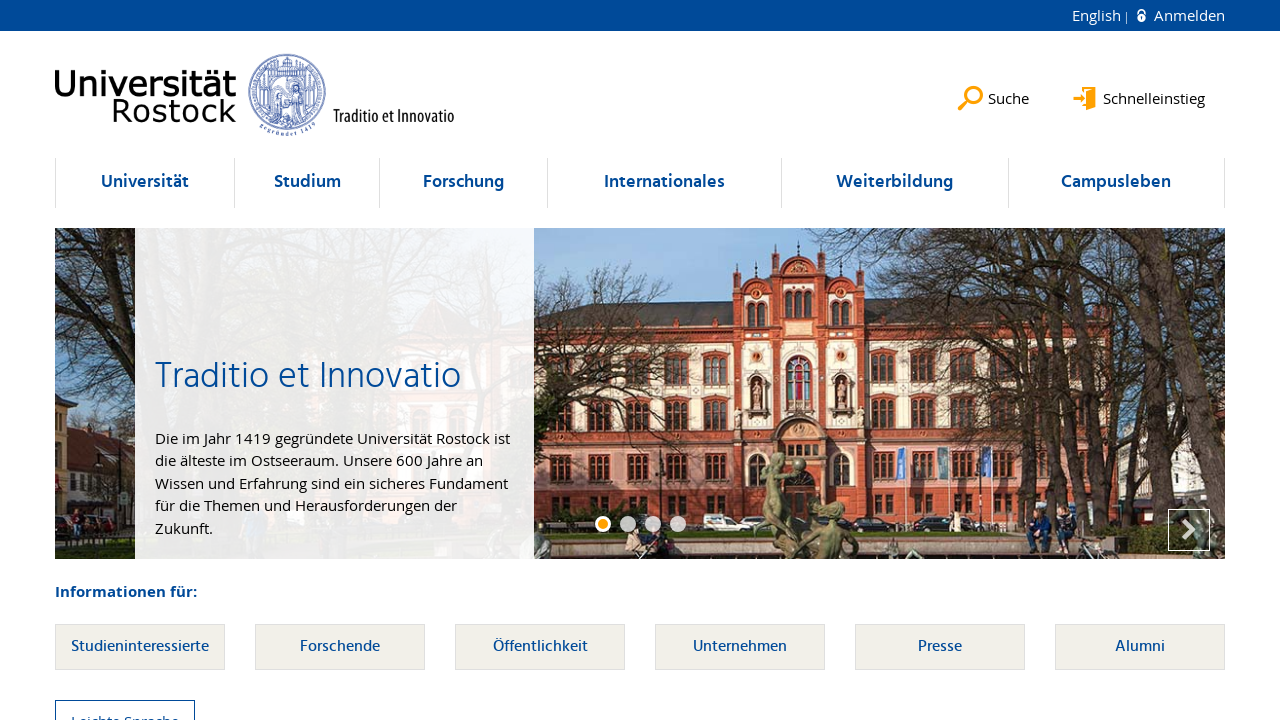

Selected li element at index 150
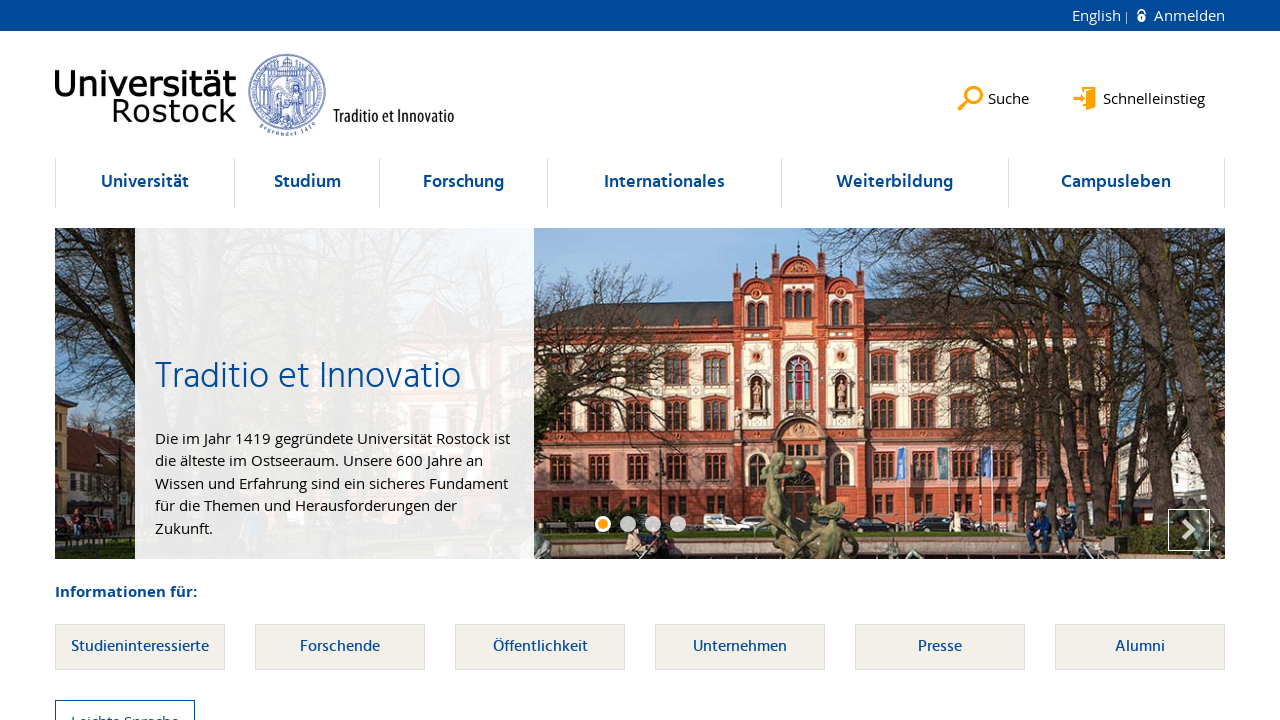

Located link element within li at index 150
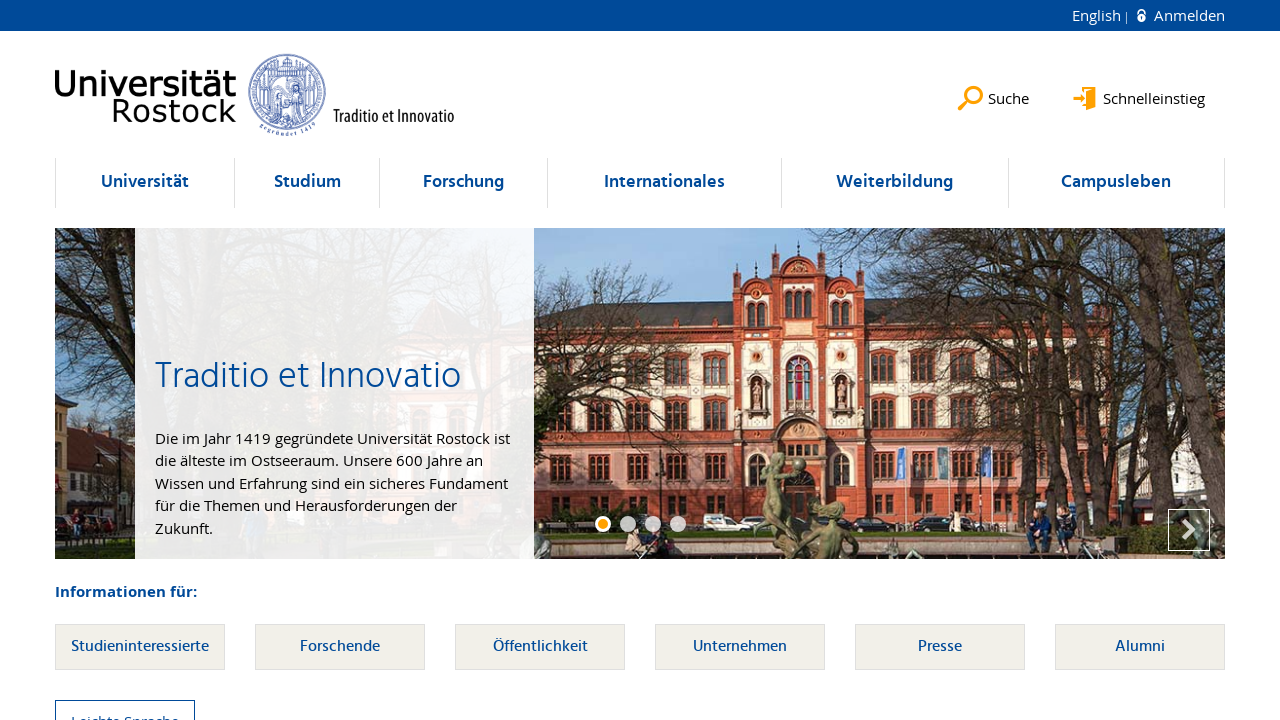

Verified li at index 150 contains at least one link element
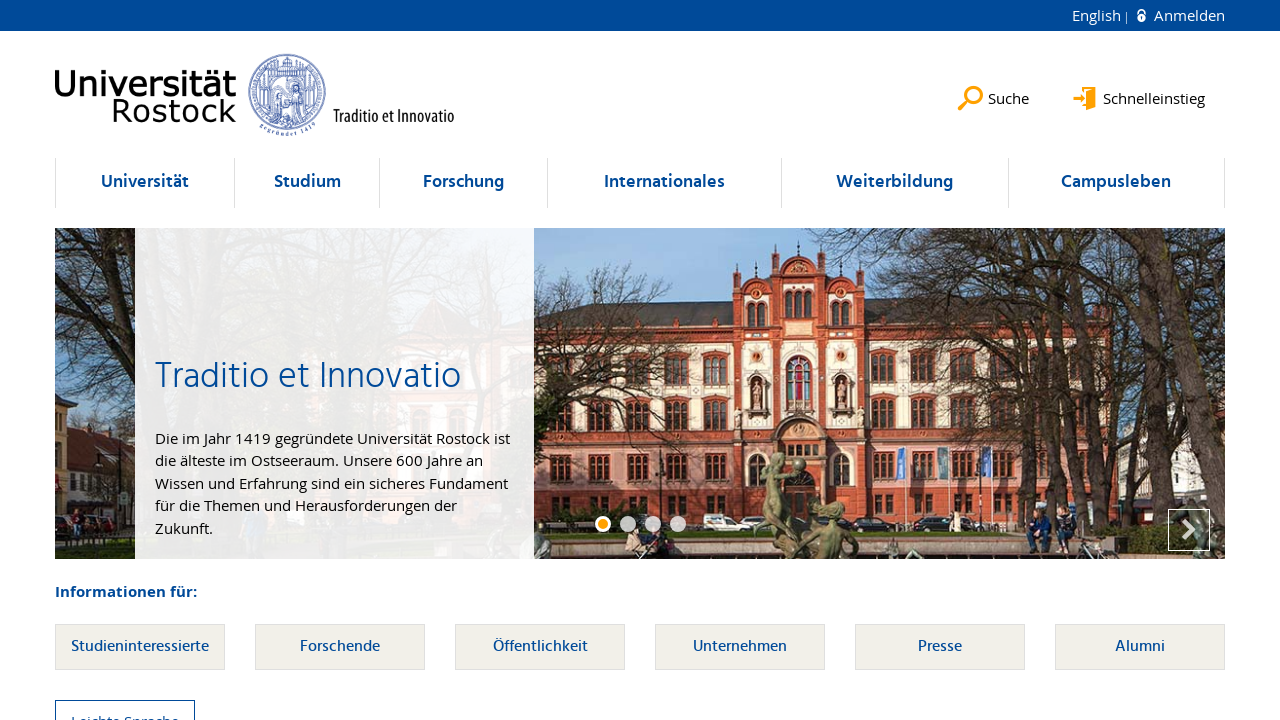

Selected li element at index 151
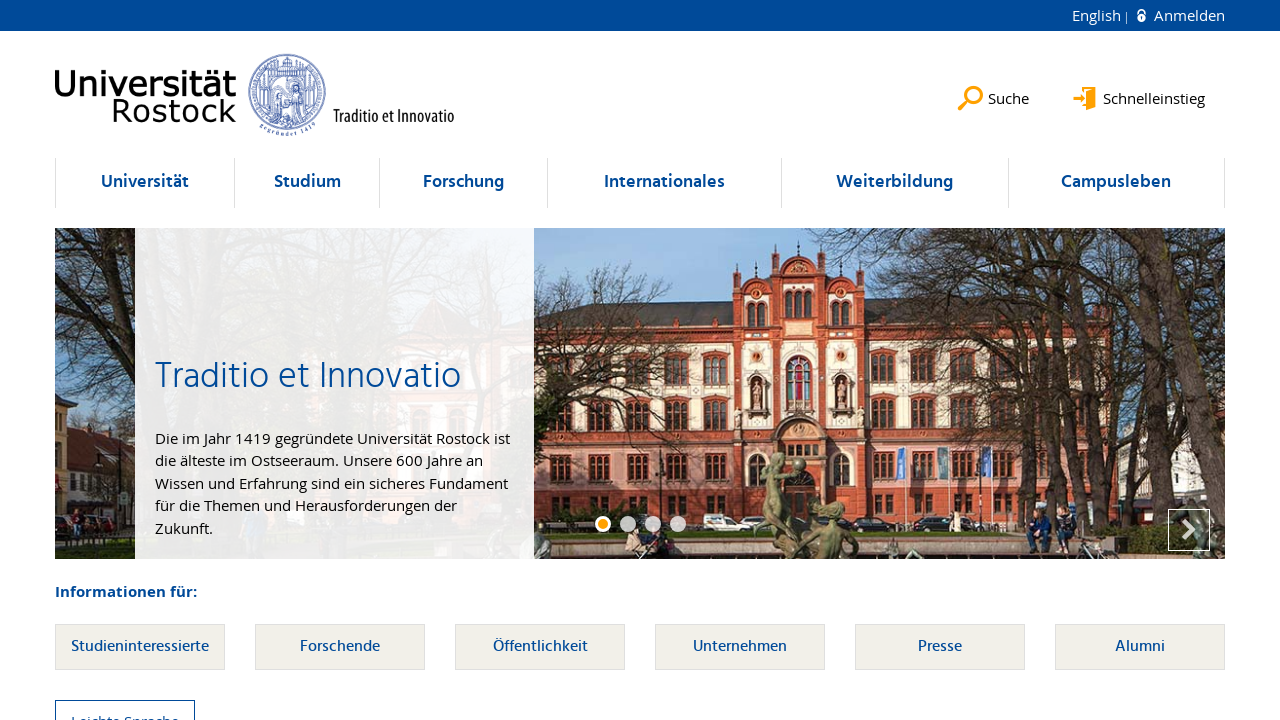

Located link element within li at index 151
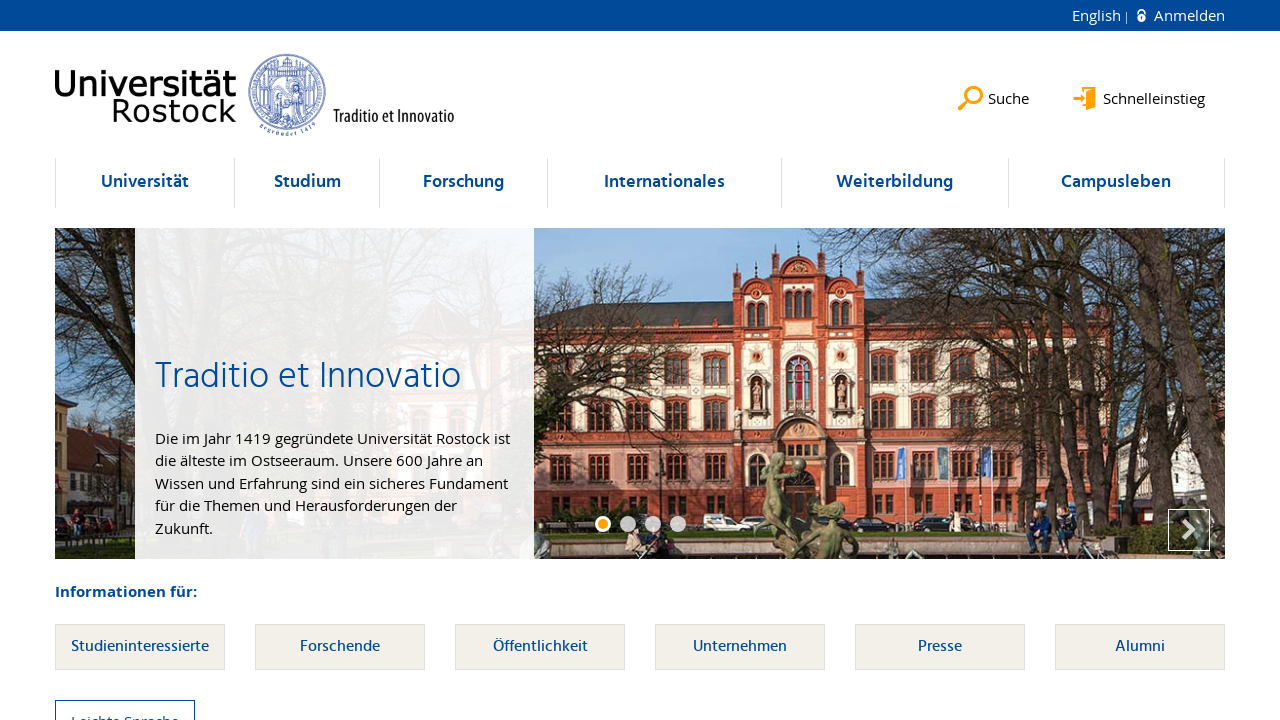

Verified li at index 151 contains at least one link element
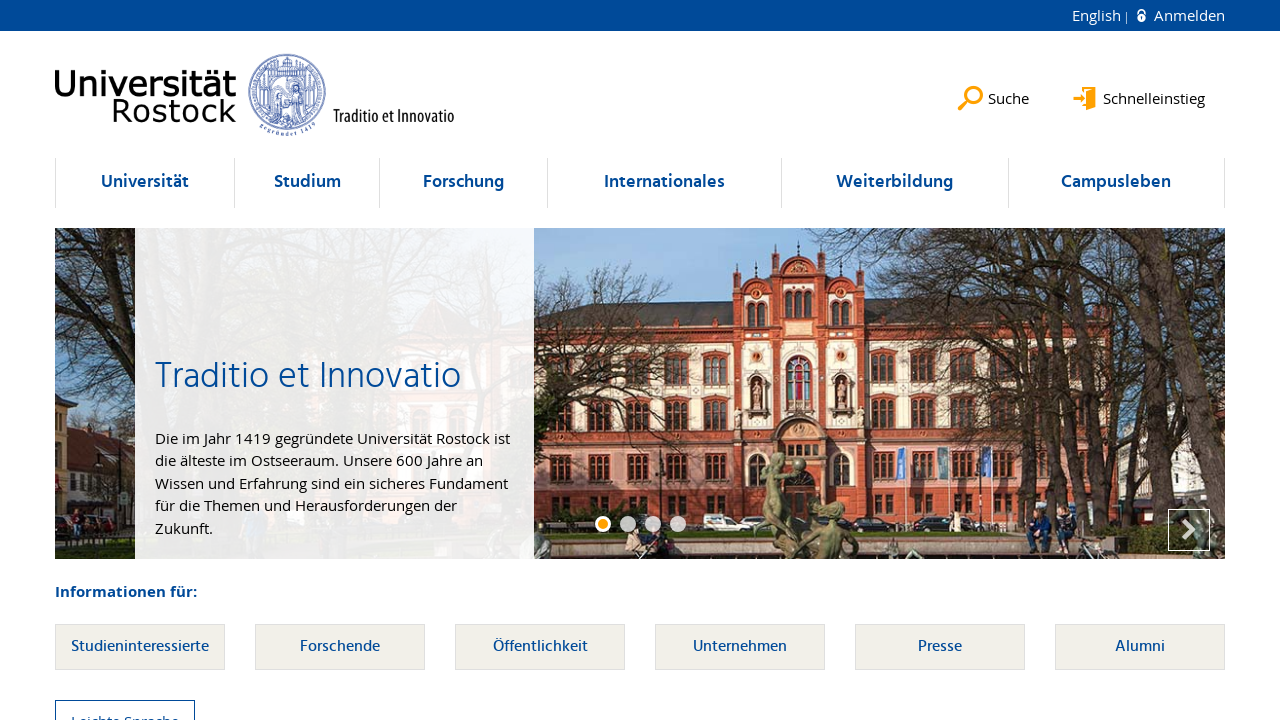

Selected li element at index 152
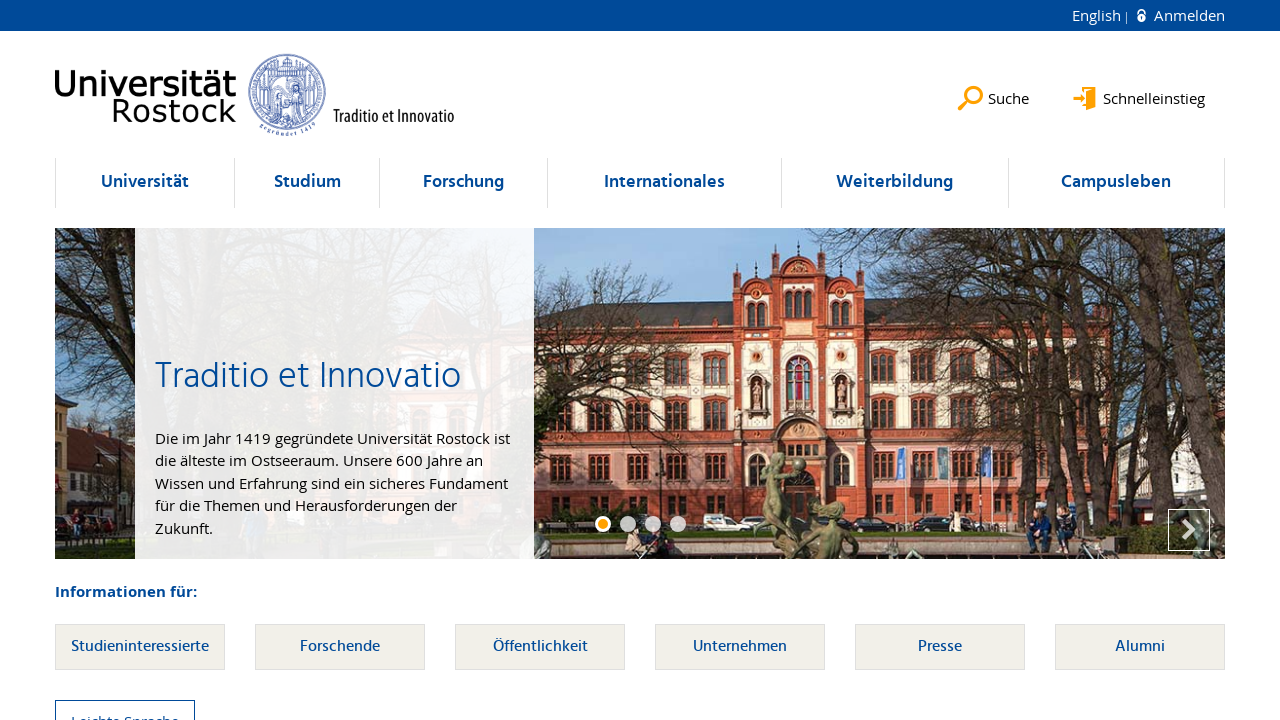

Located link element within li at index 152
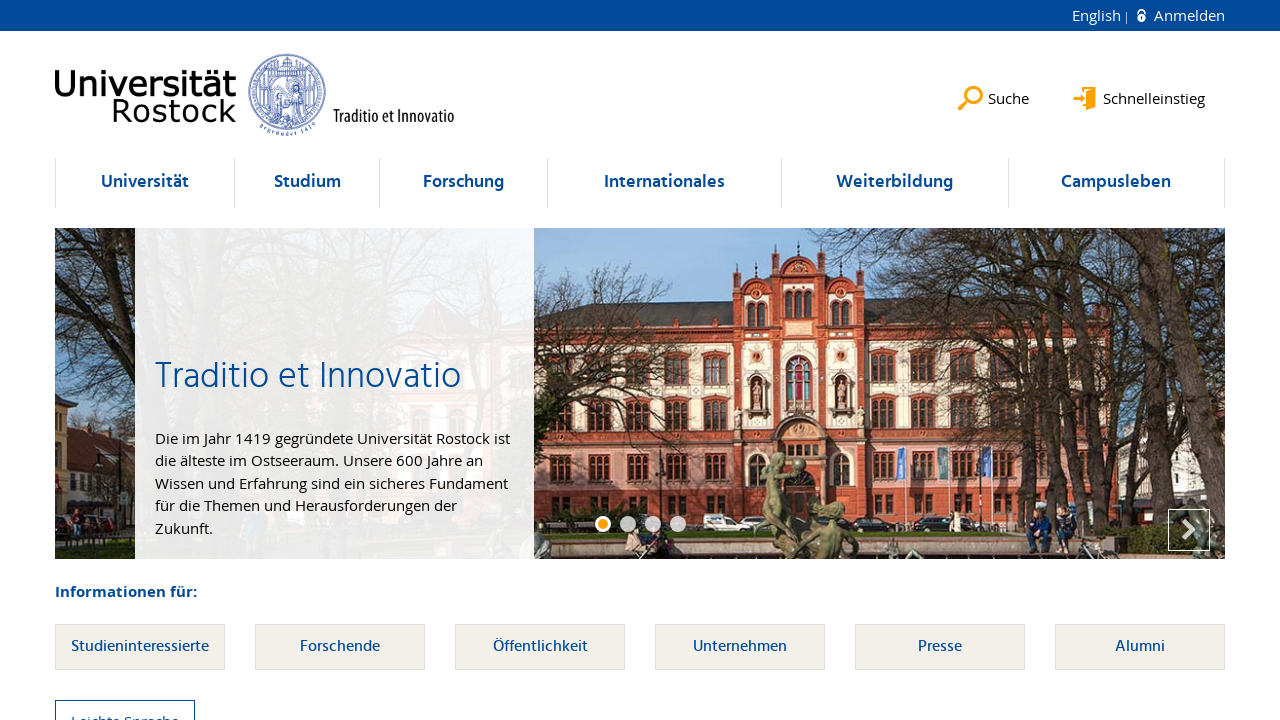

Verified li at index 152 contains at least one link element
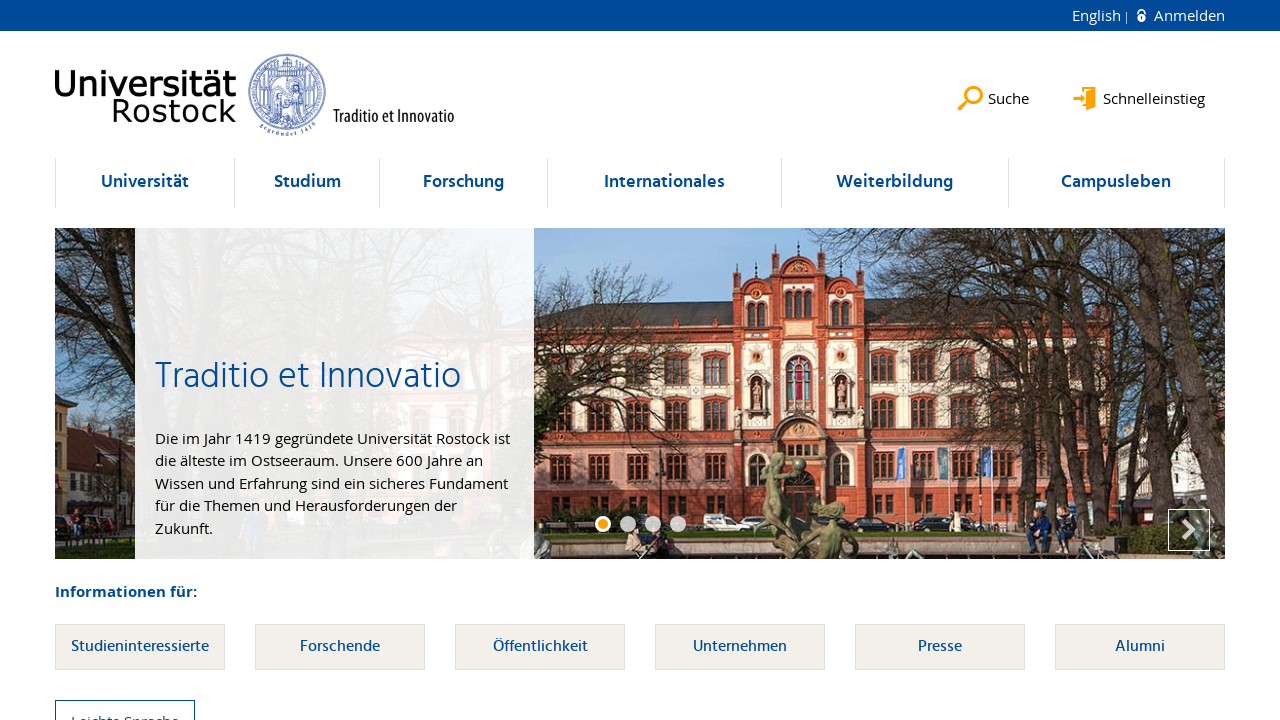

Selected li element at index 153
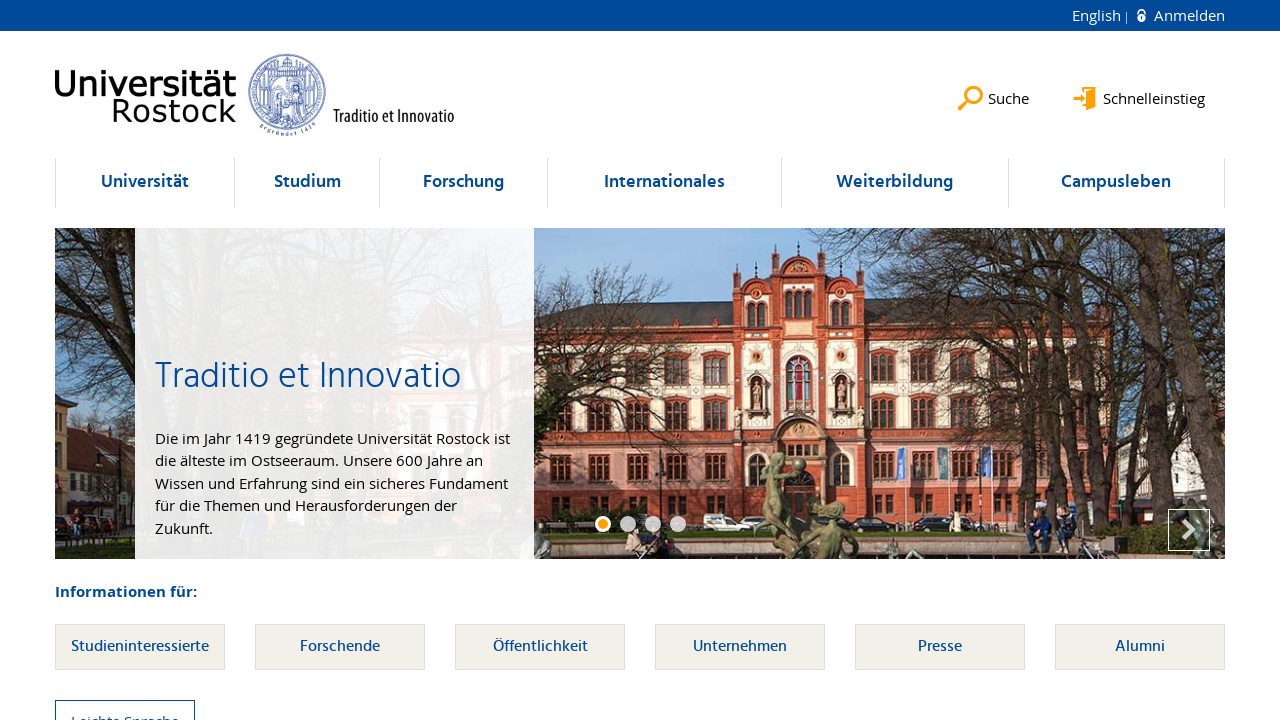

Located link element within li at index 153
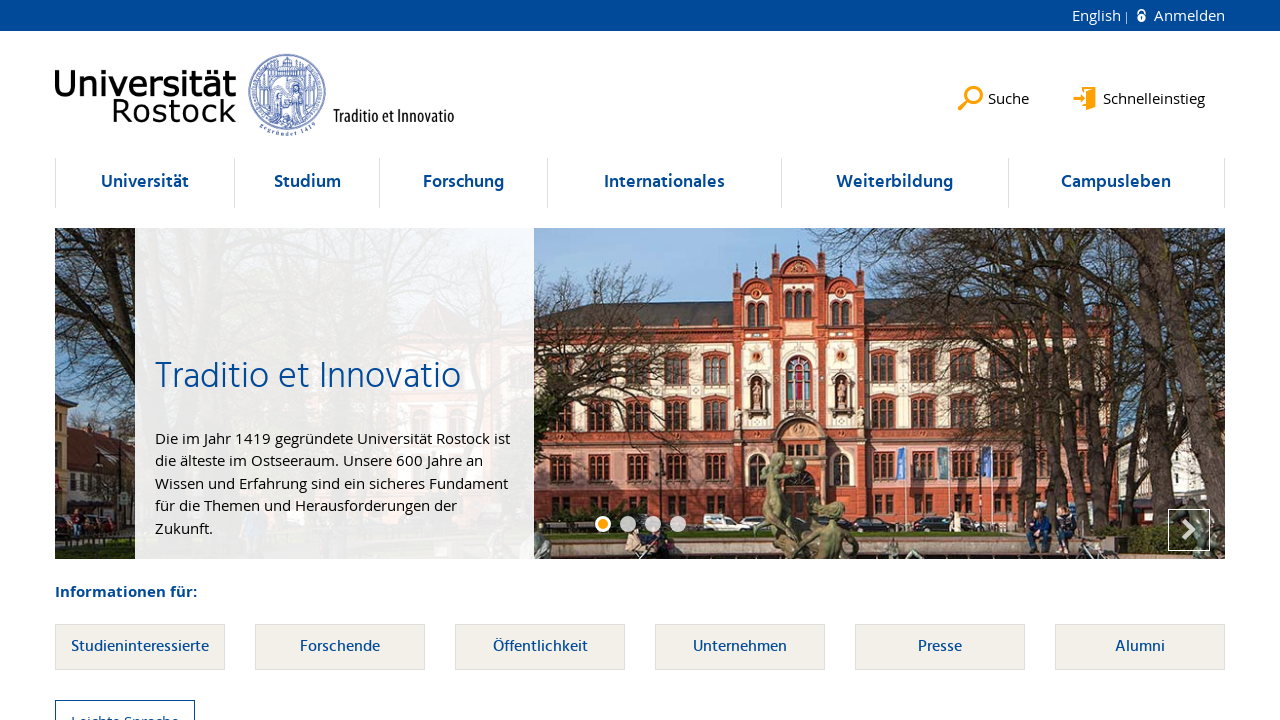

Verified li at index 153 contains at least one link element
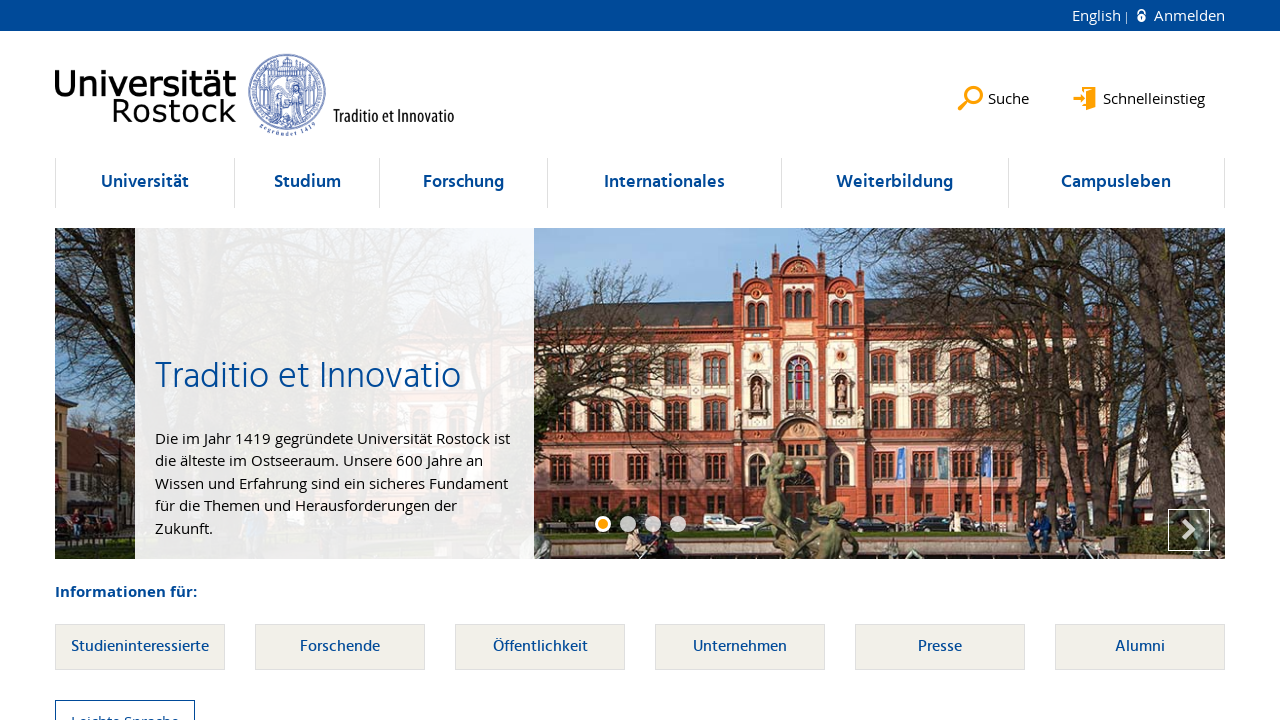

Selected li element at index 154
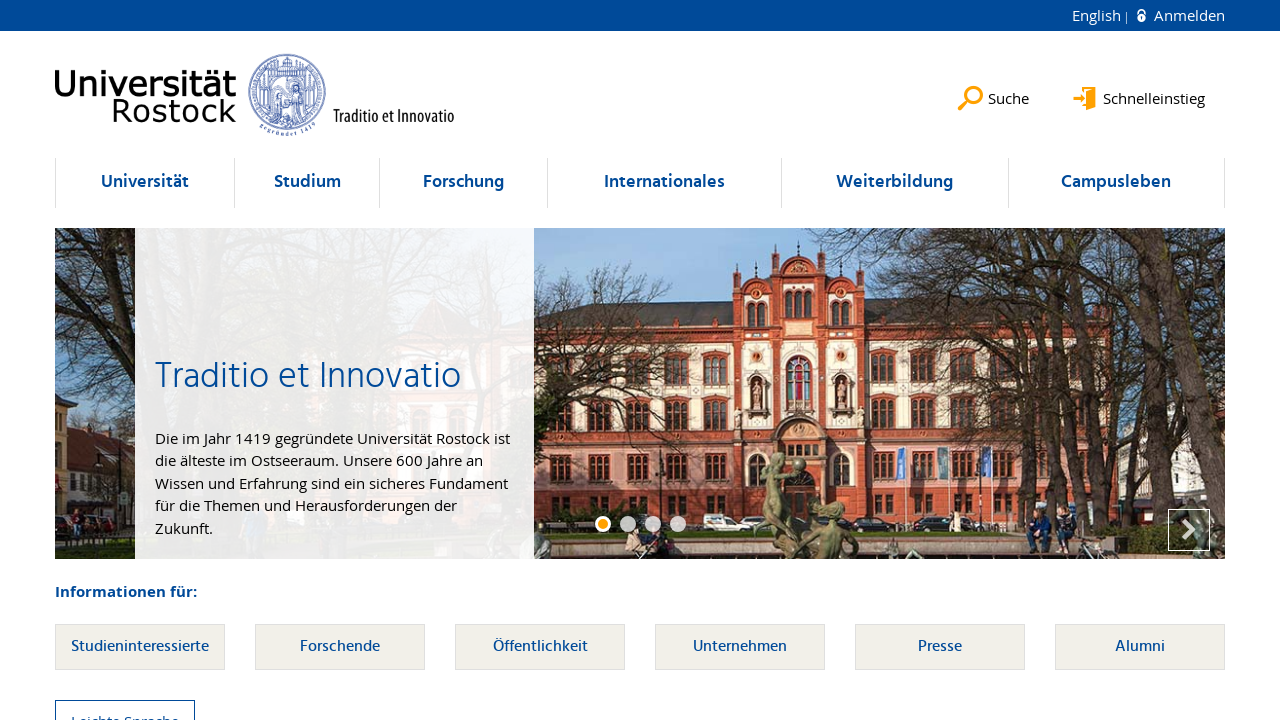

Located link element within li at index 154
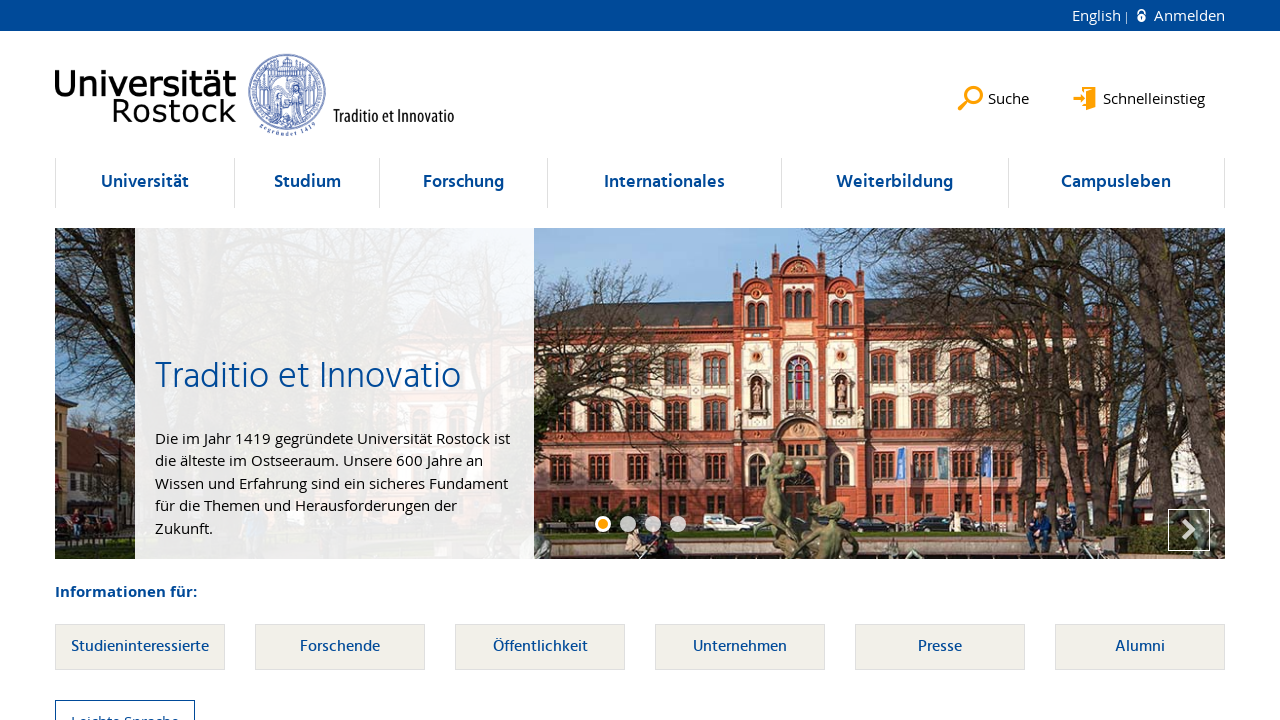

Verified li at index 154 contains at least one link element
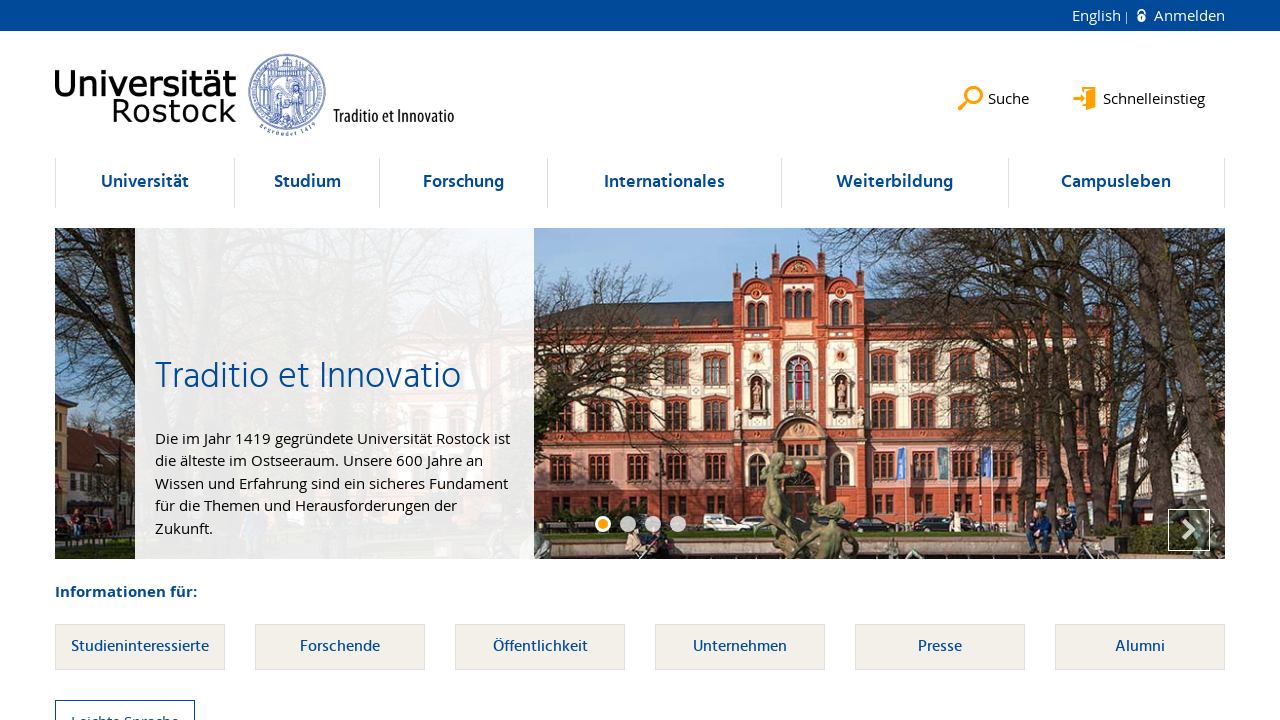

Selected li element at index 155
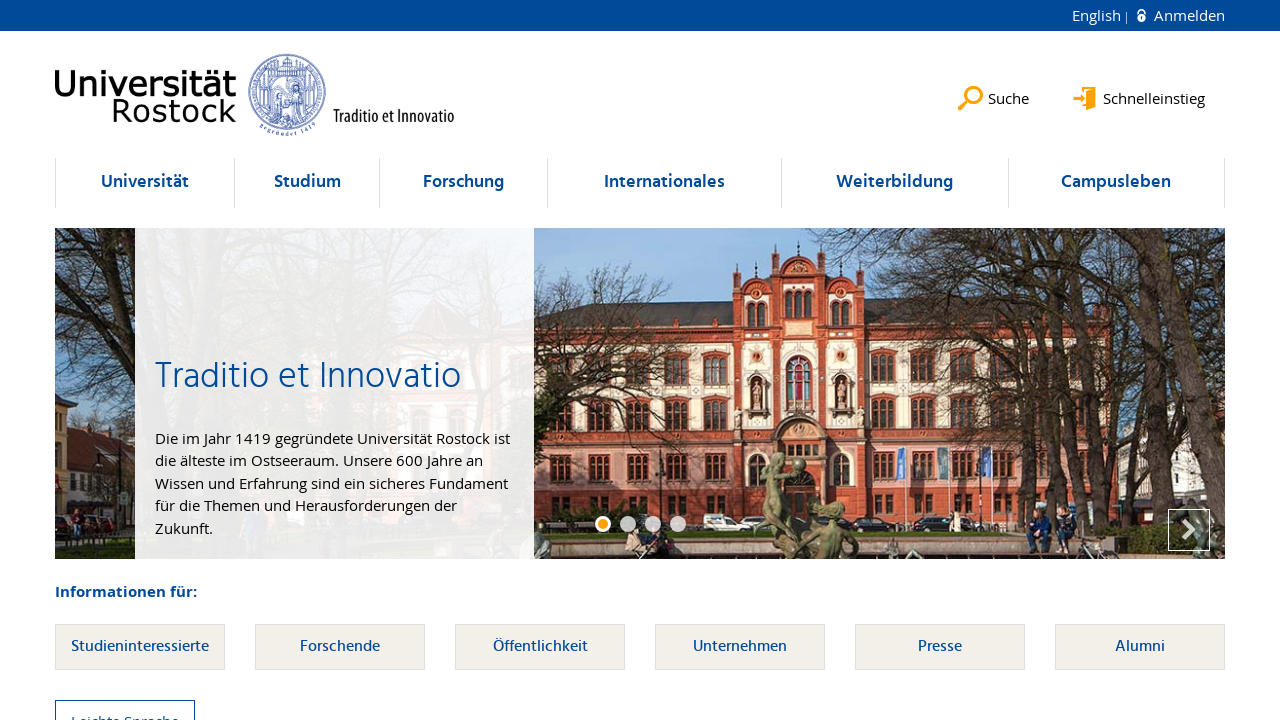

Located link element within li at index 155
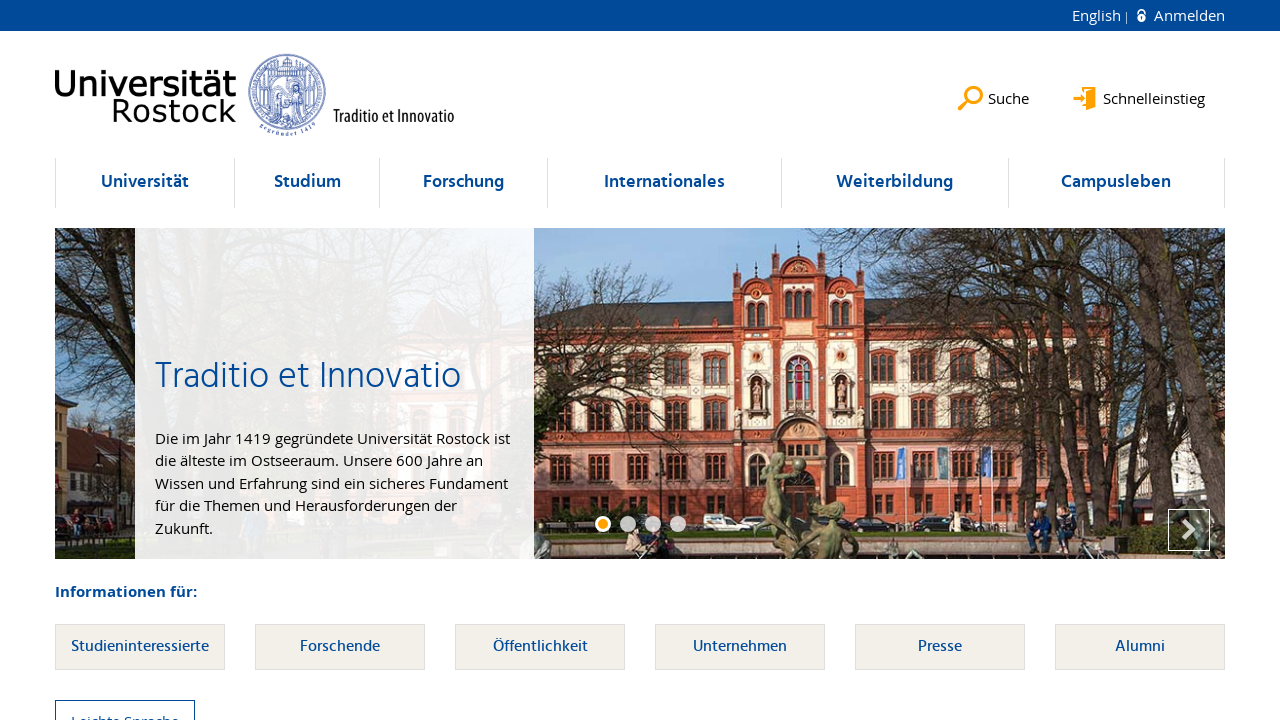

Verified li at index 155 contains at least one link element
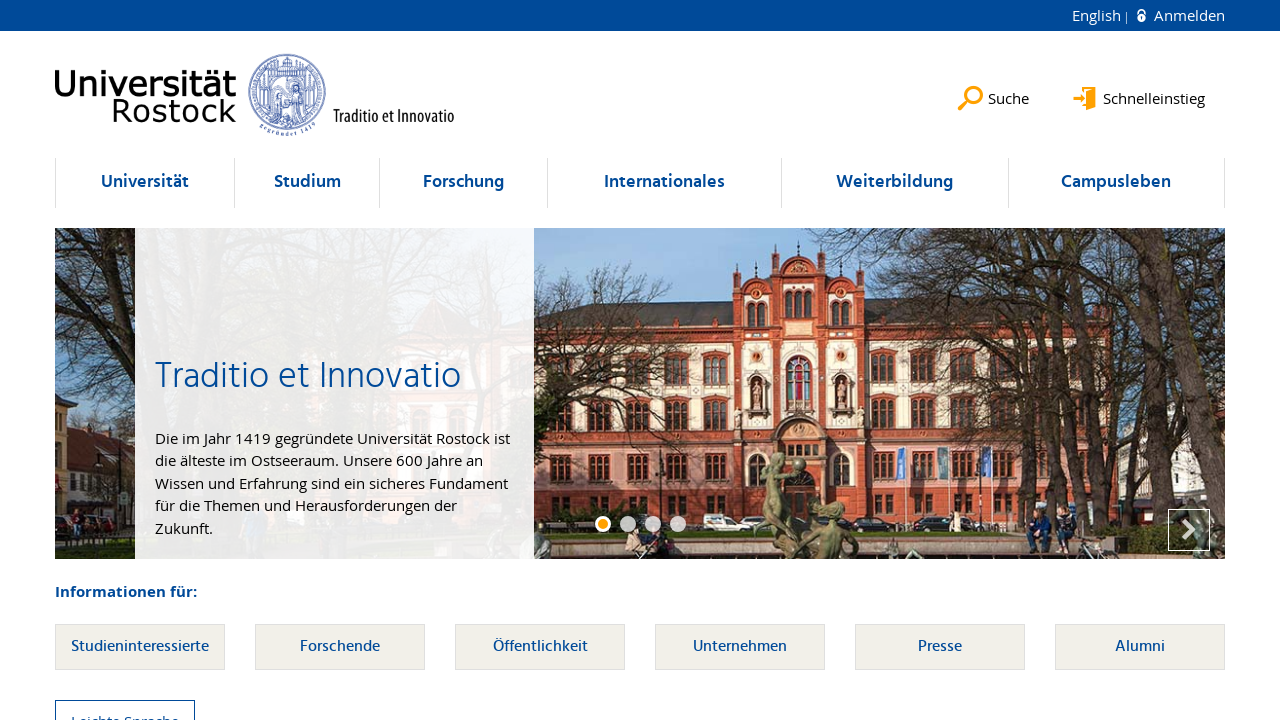

Selected li element at index 156
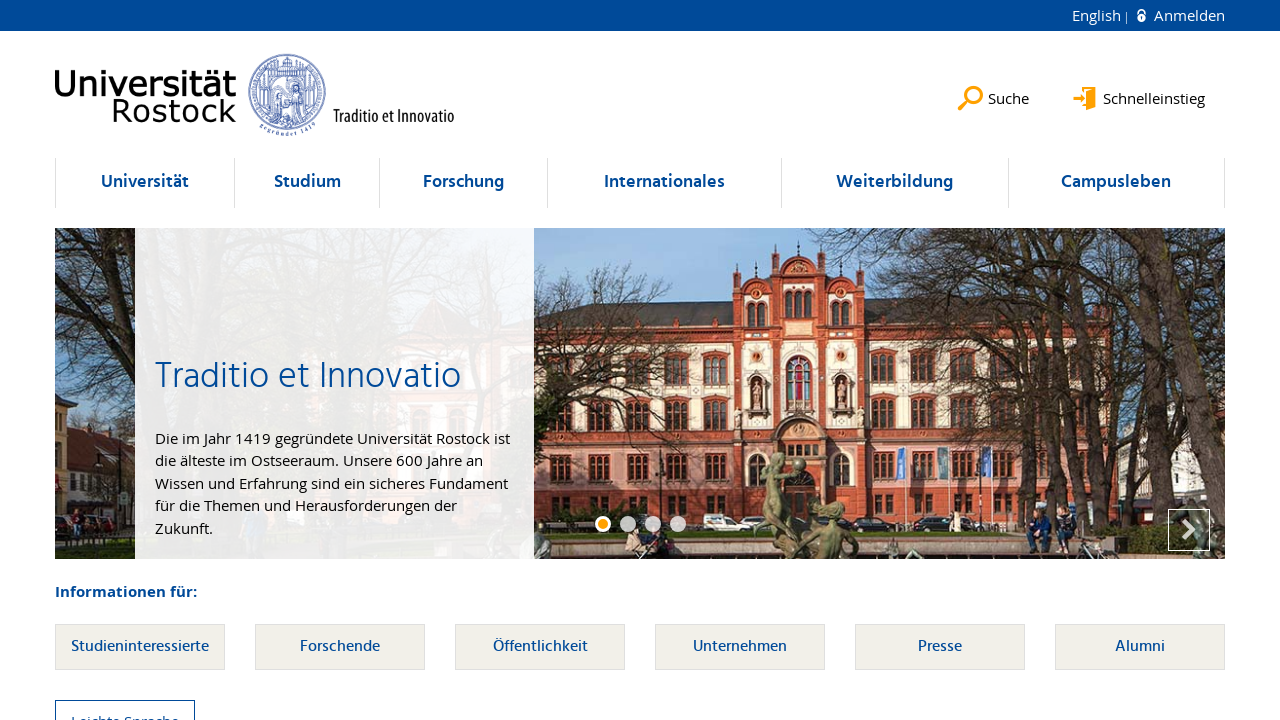

Located link element within li at index 156
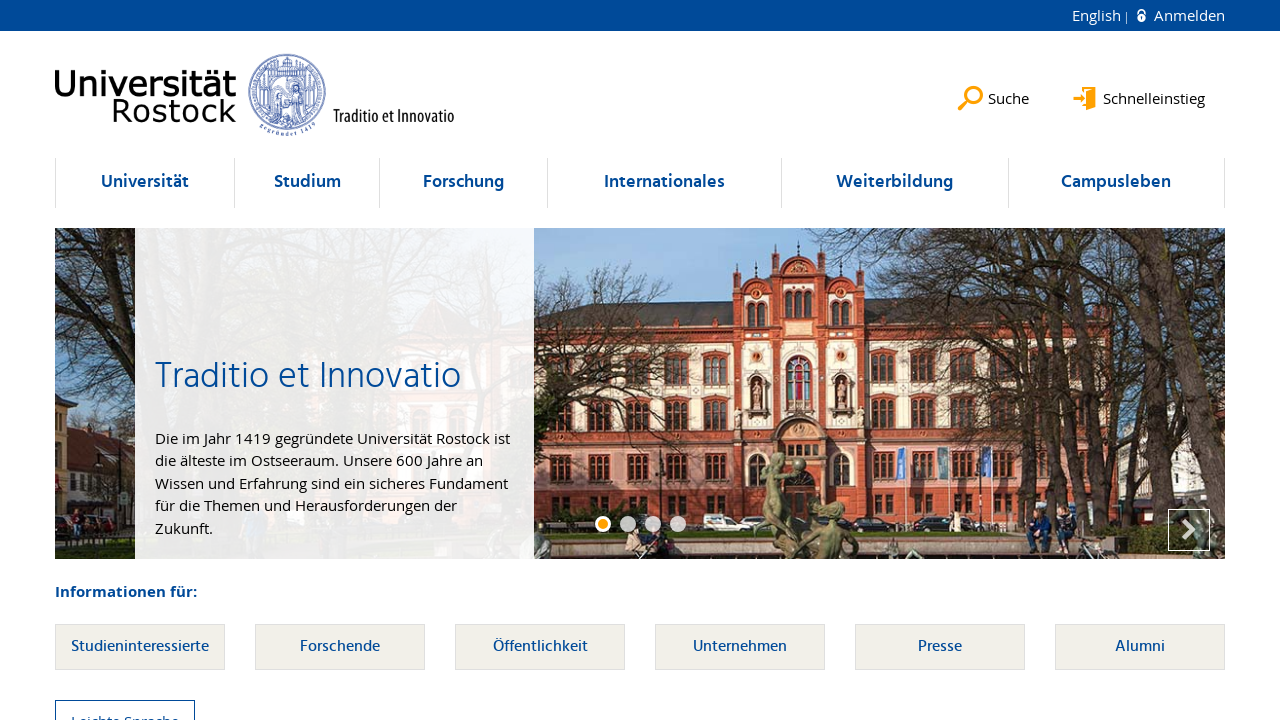

Verified li at index 156 contains at least one link element
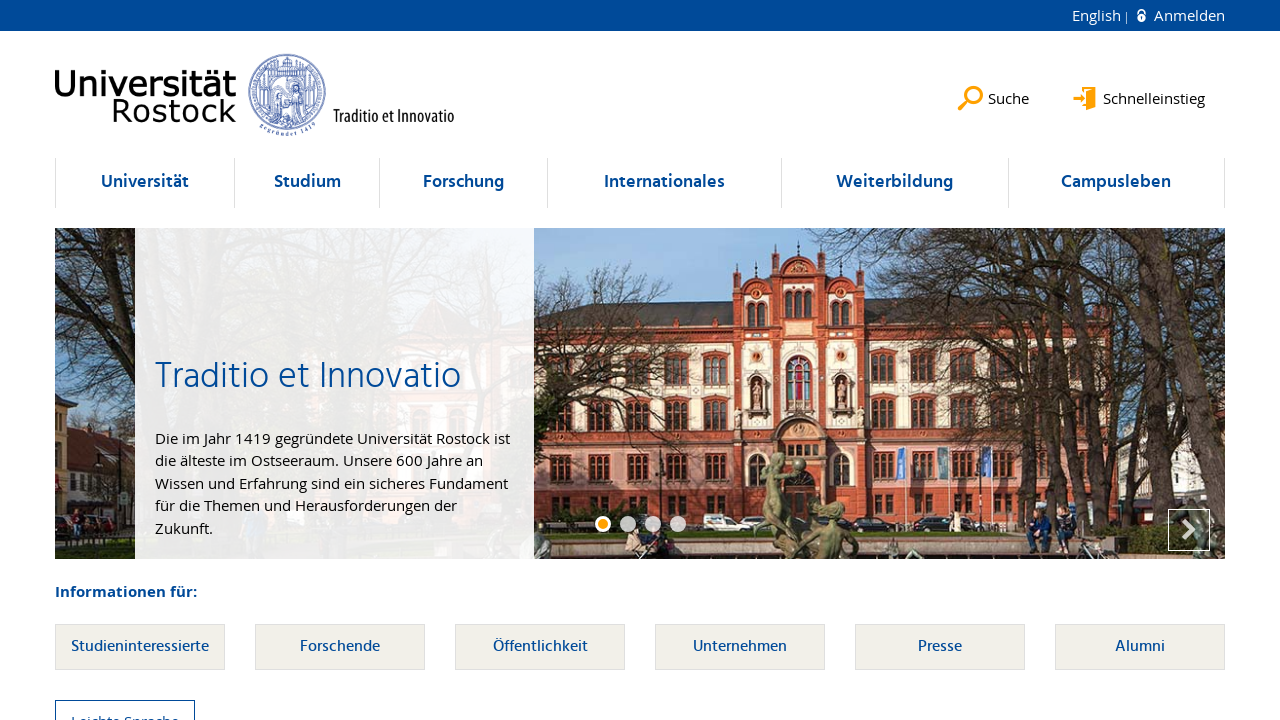

Selected li element at index 157
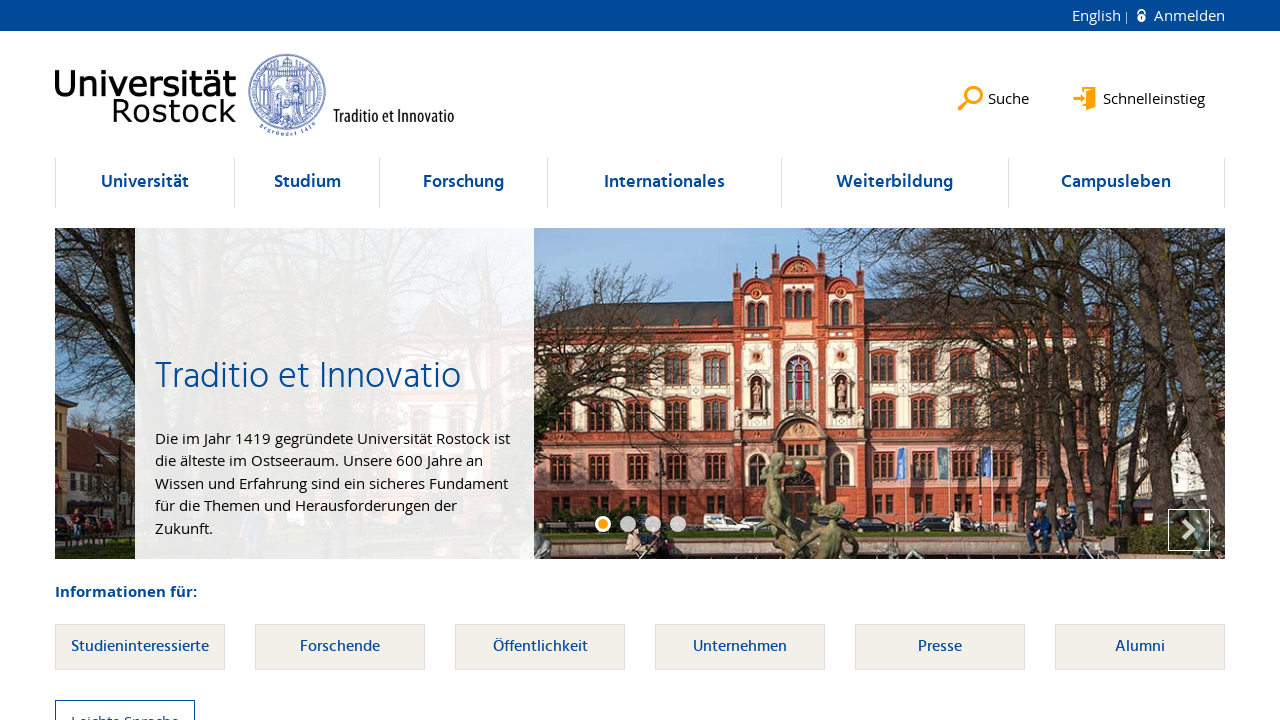

Located link element within li at index 157
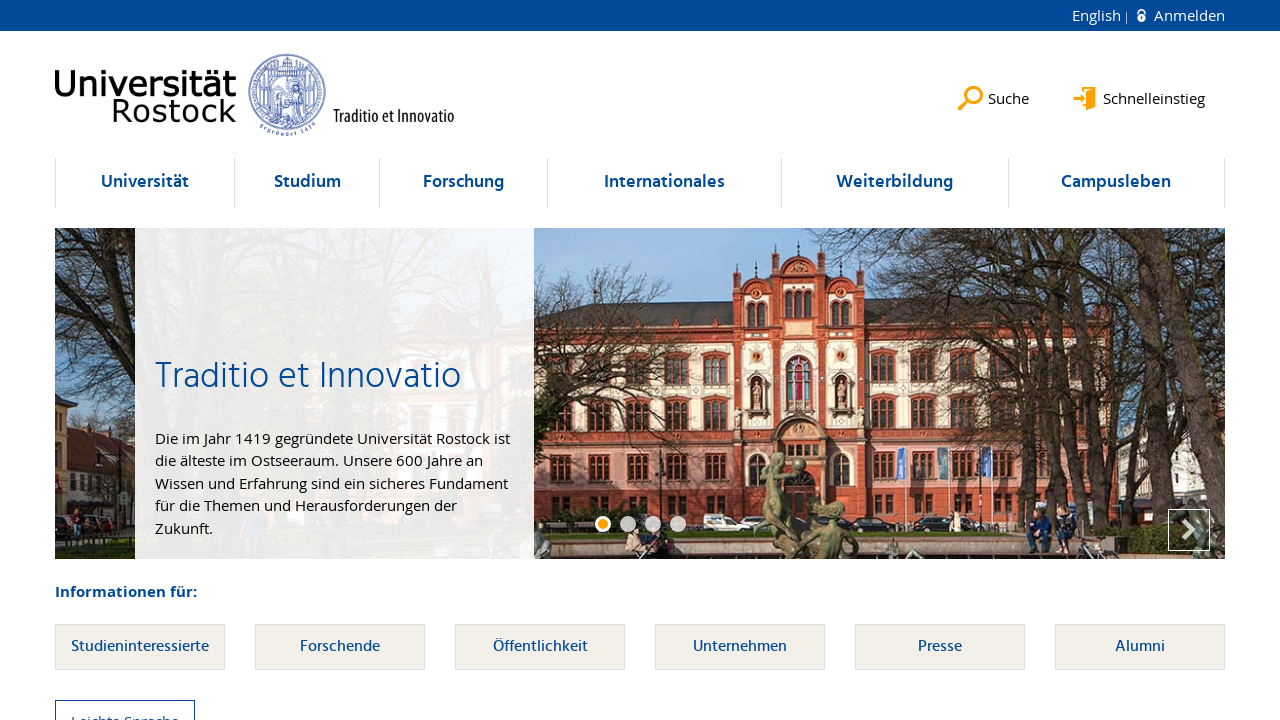

Verified li at index 157 contains at least one link element
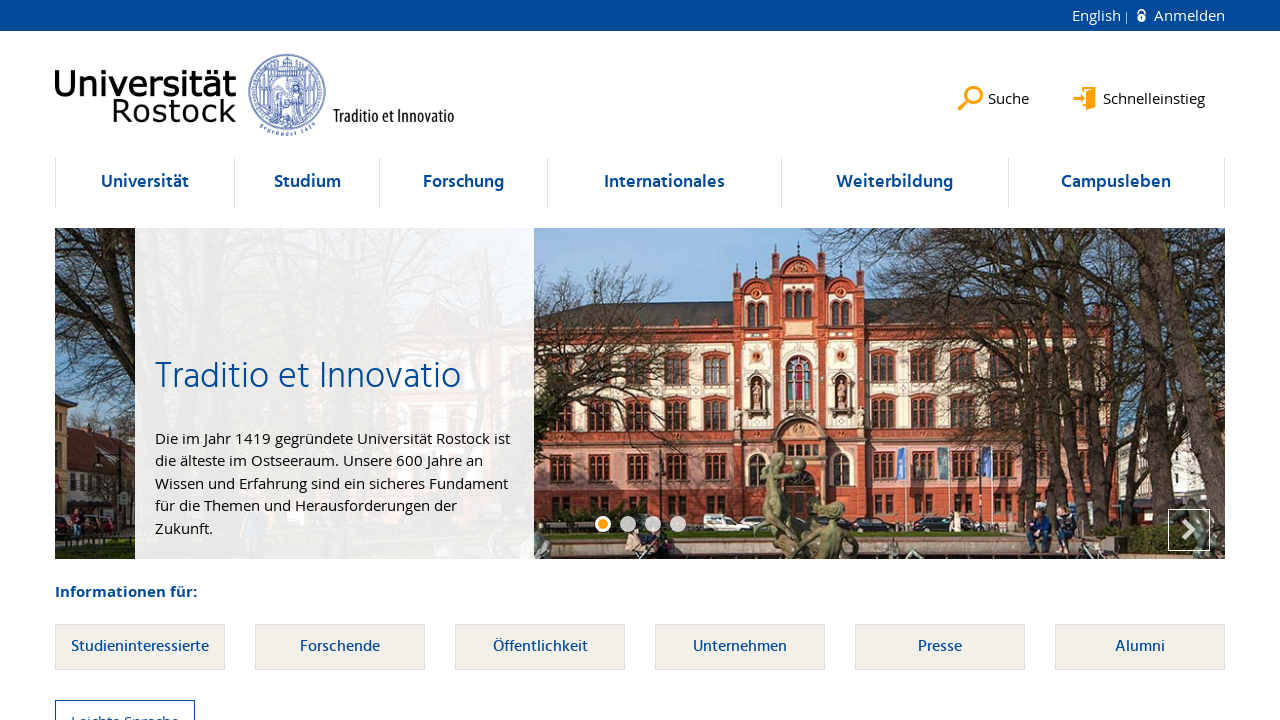

Selected li element at index 158
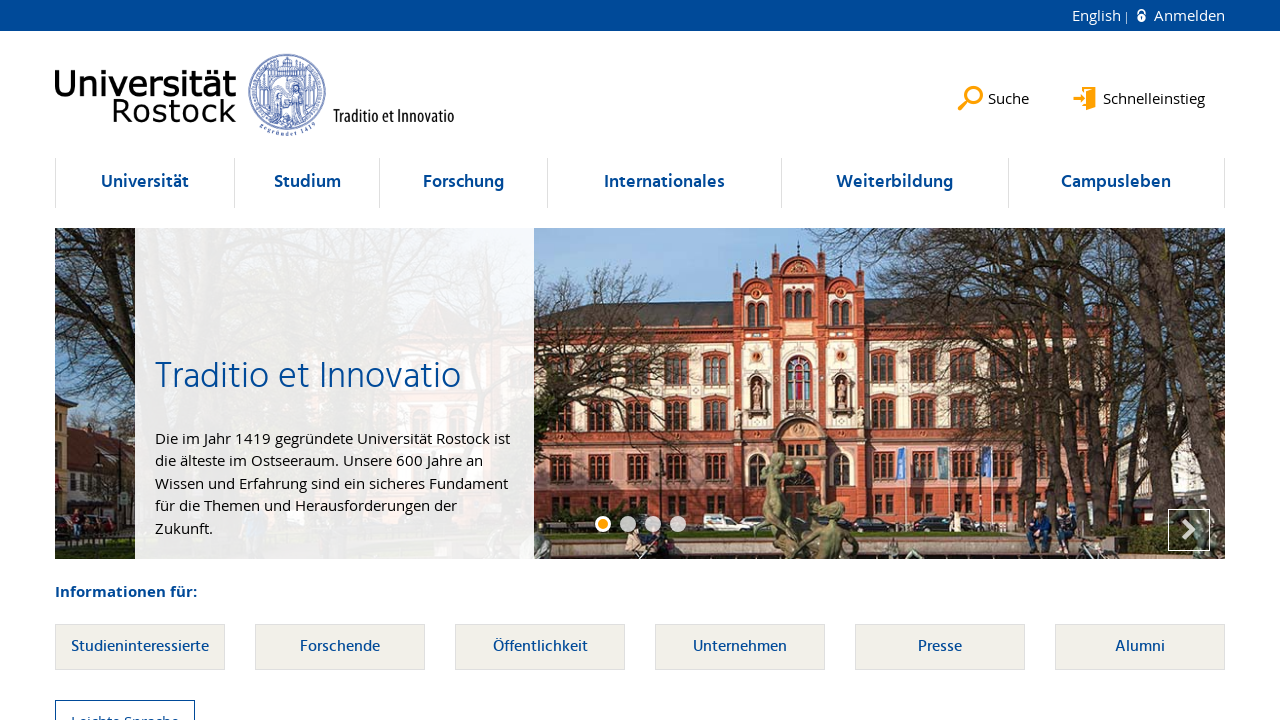

Located link element within li at index 158
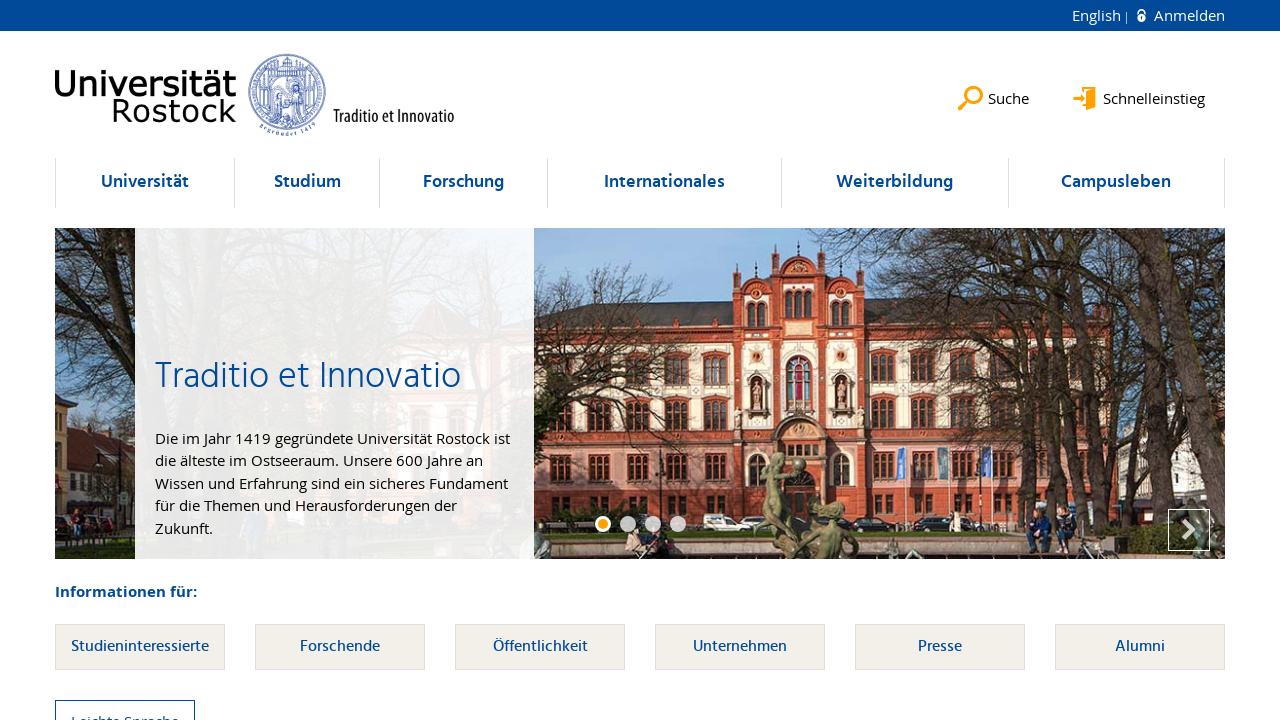

Verified li at index 158 contains at least one link element
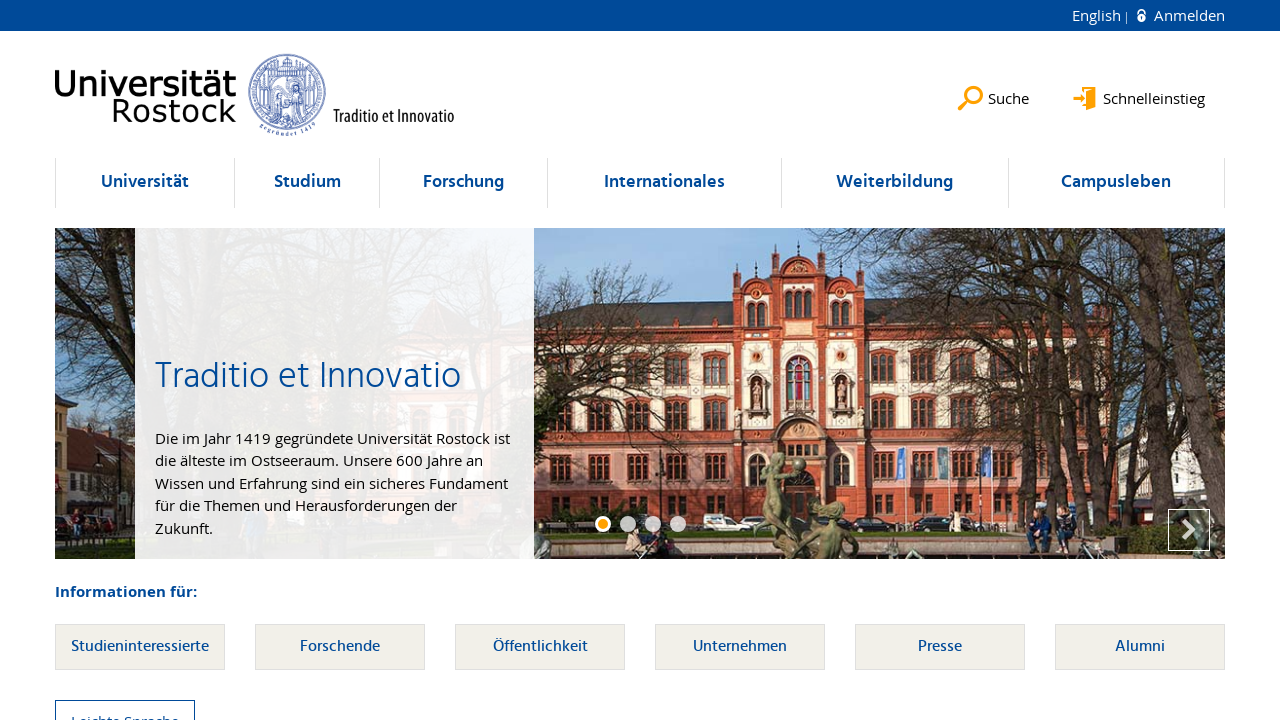

Selected li element at index 159
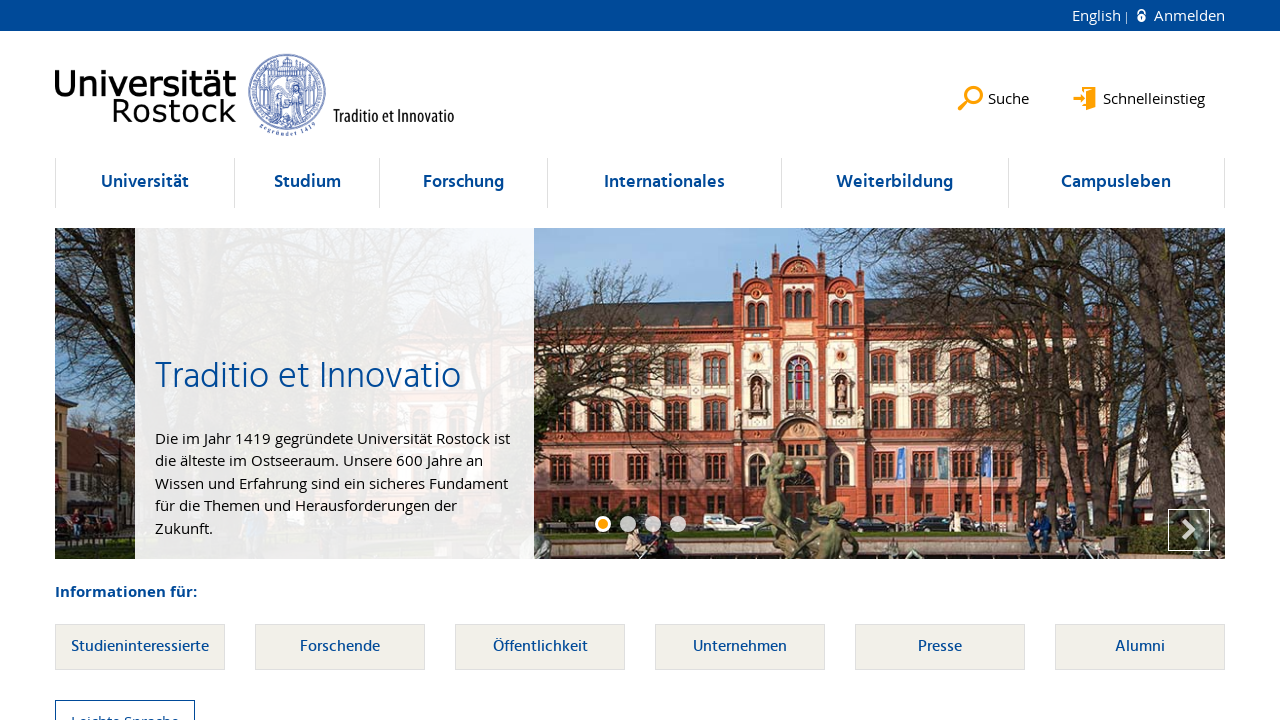

Located link element within li at index 159
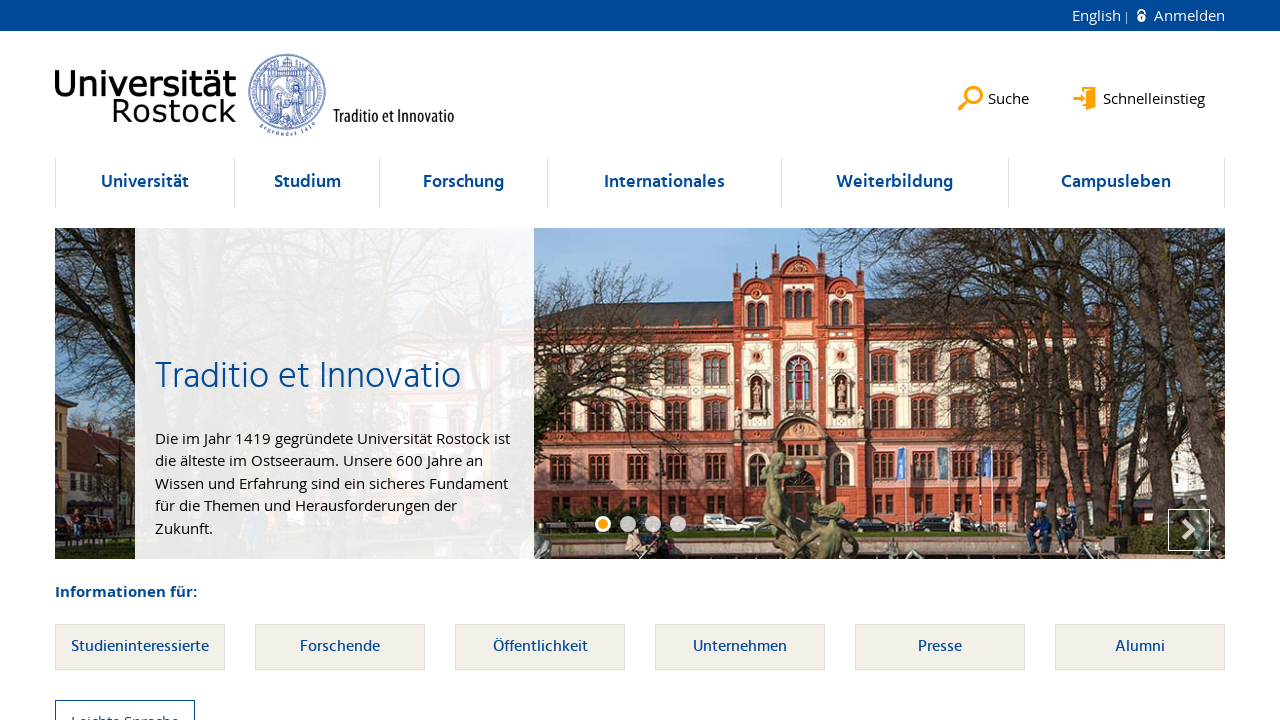

Verified li at index 159 contains at least one link element
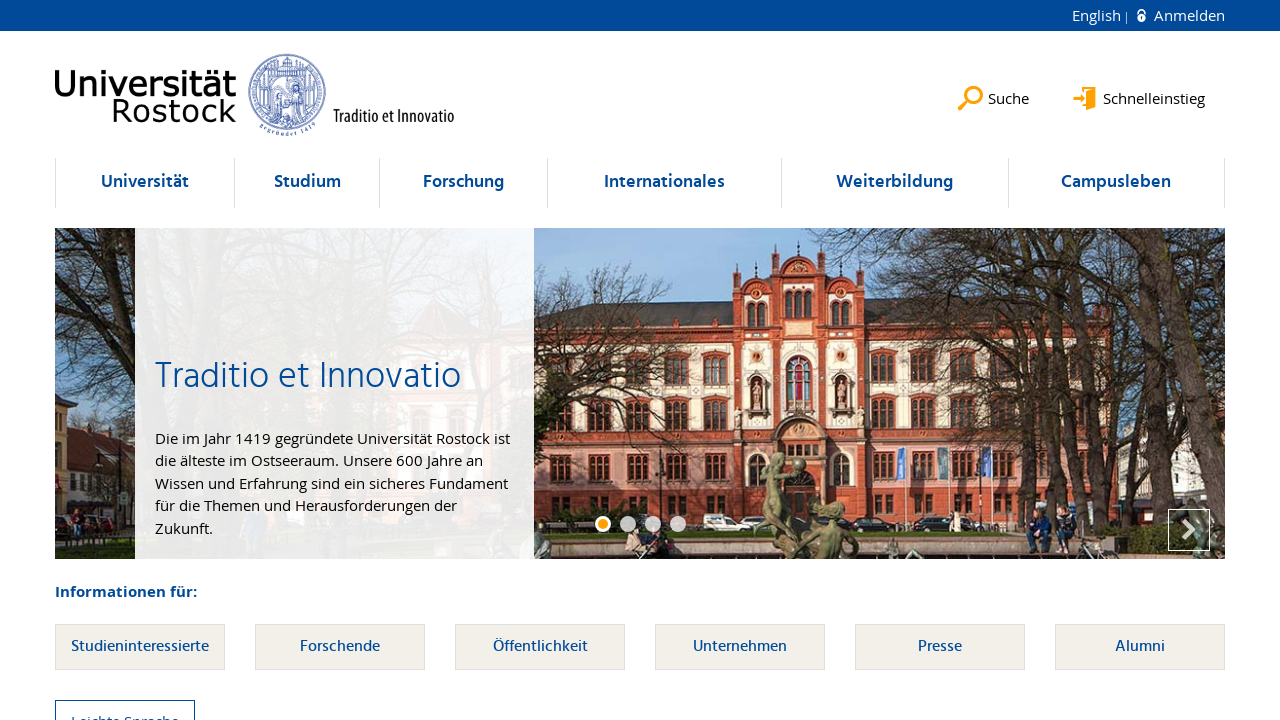

Selected li element at index 160
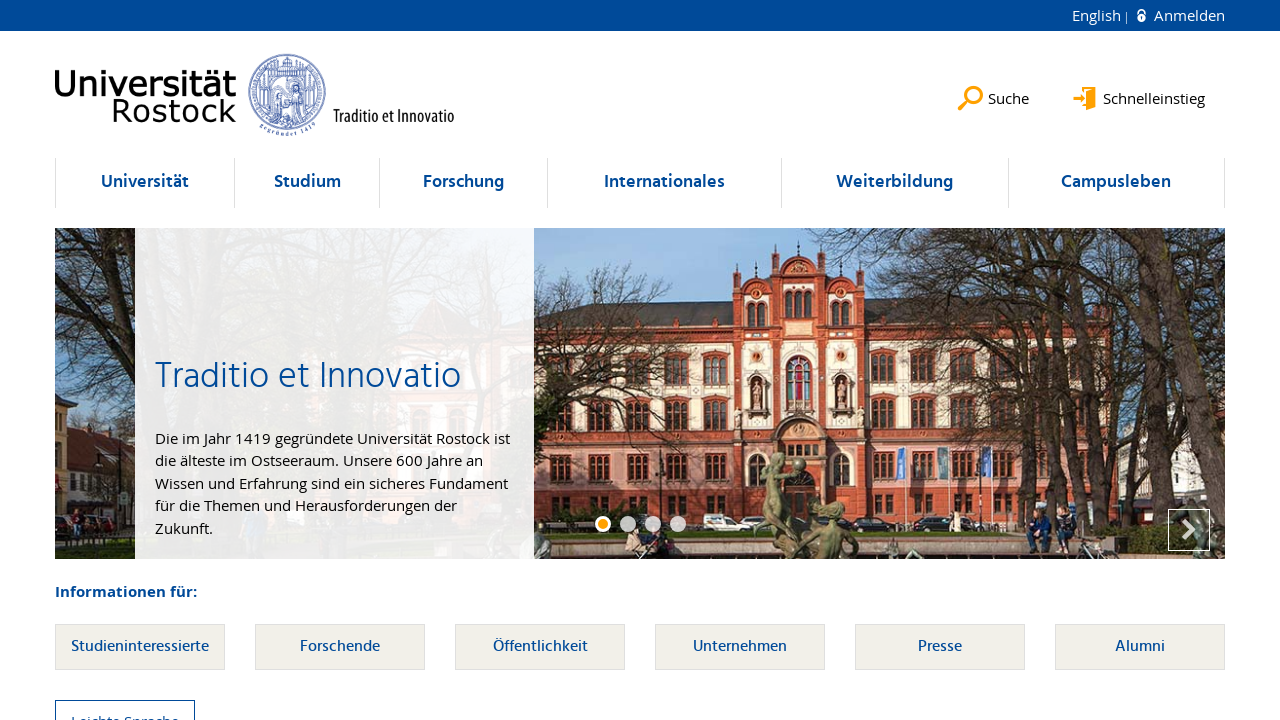

Located link element within li at index 160
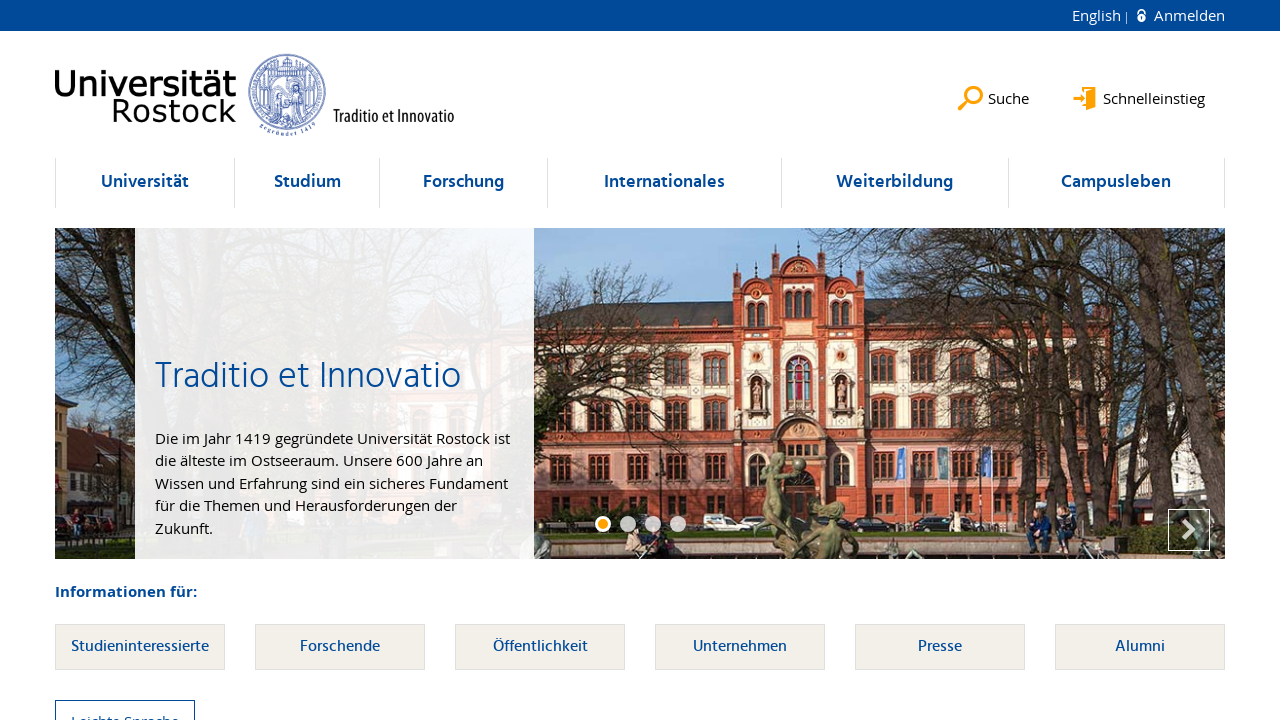

Verified li at index 160 contains at least one link element
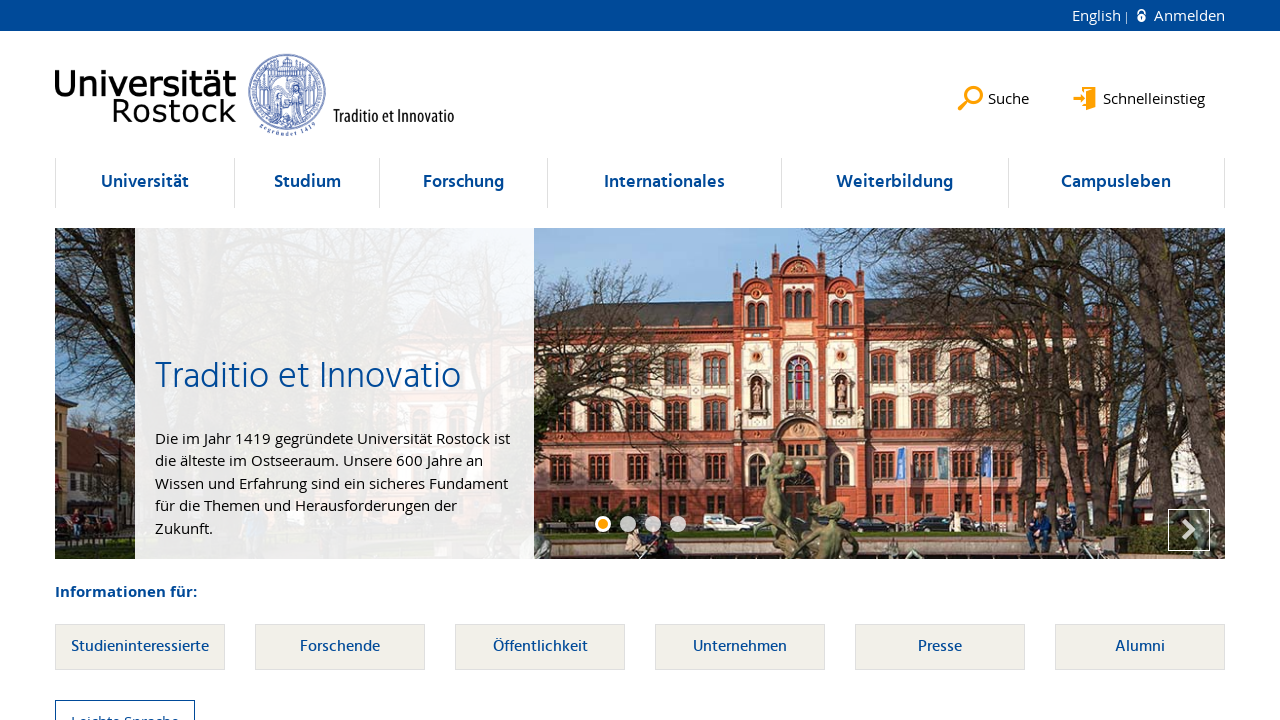

Selected li element at index 161
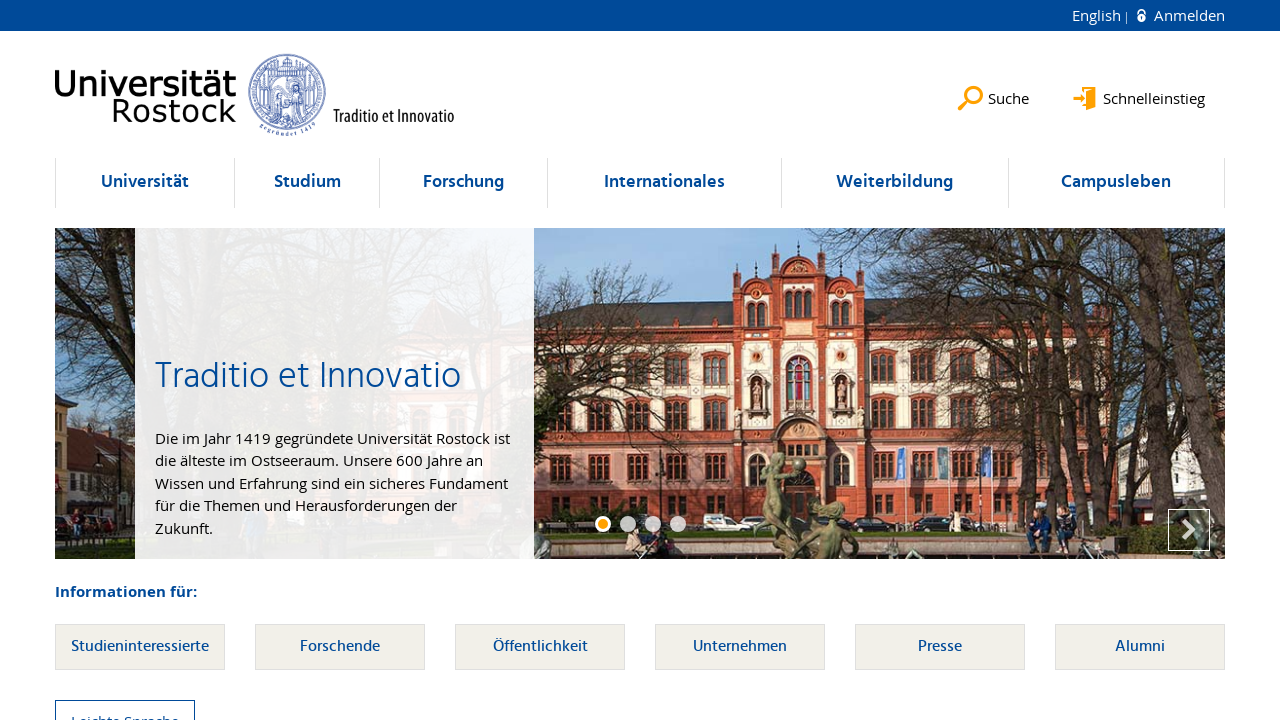

Located link element within li at index 161
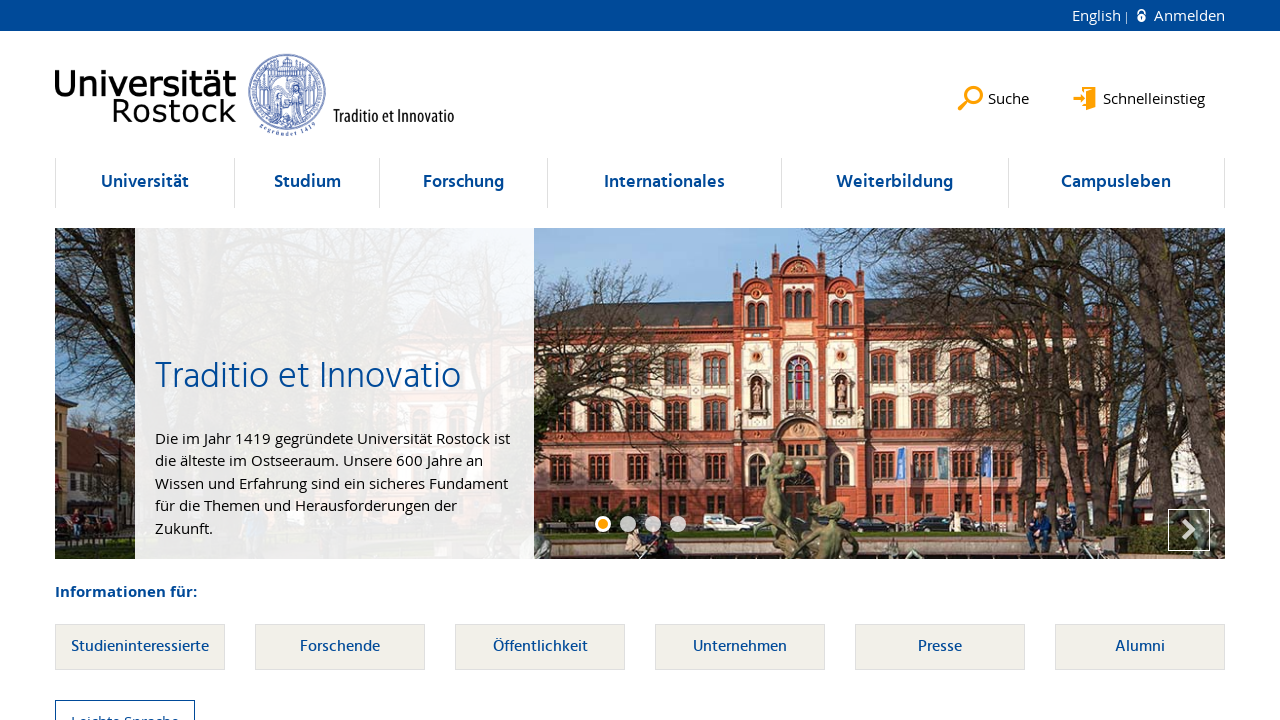

Verified li at index 161 contains at least one link element
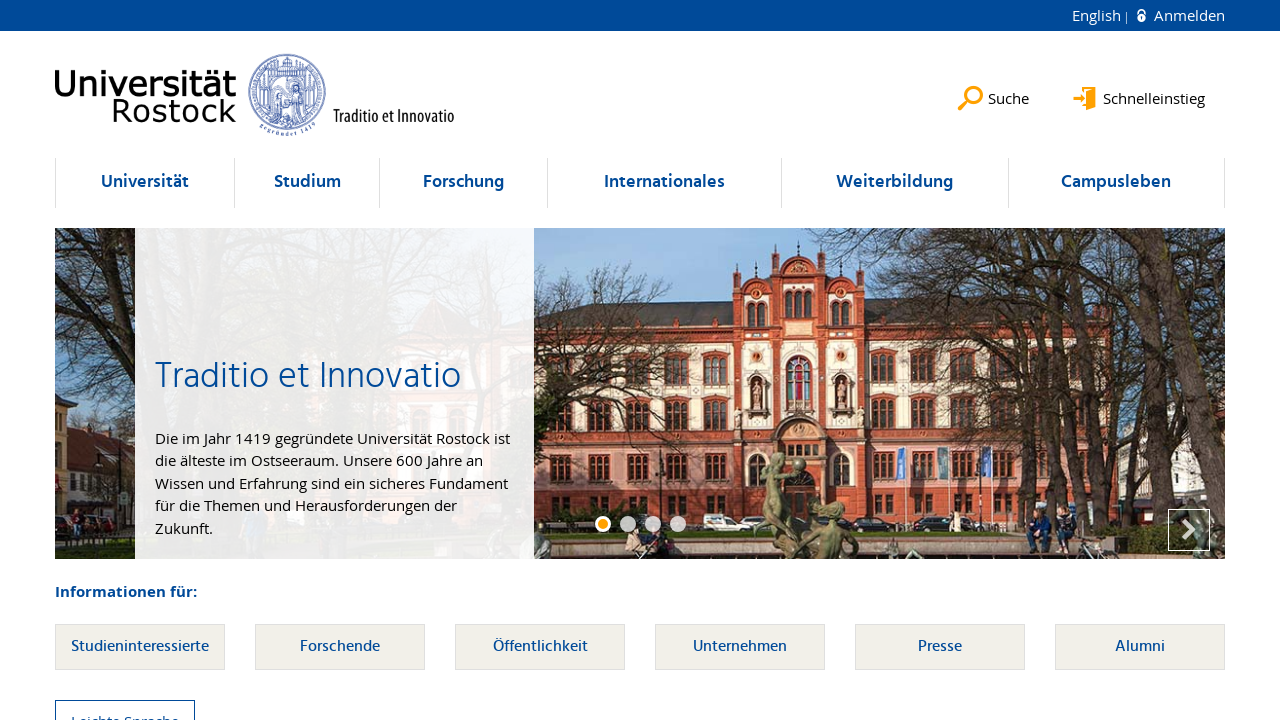

Selected li element at index 162
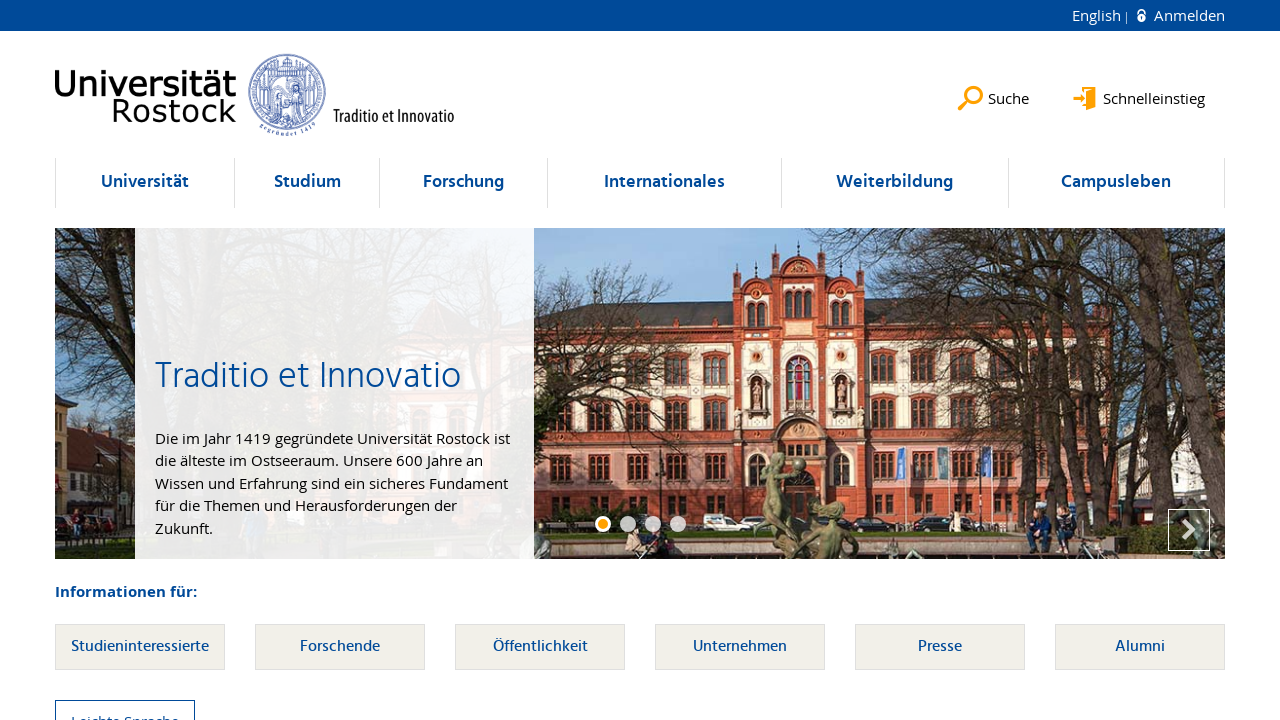

Located link element within li at index 162
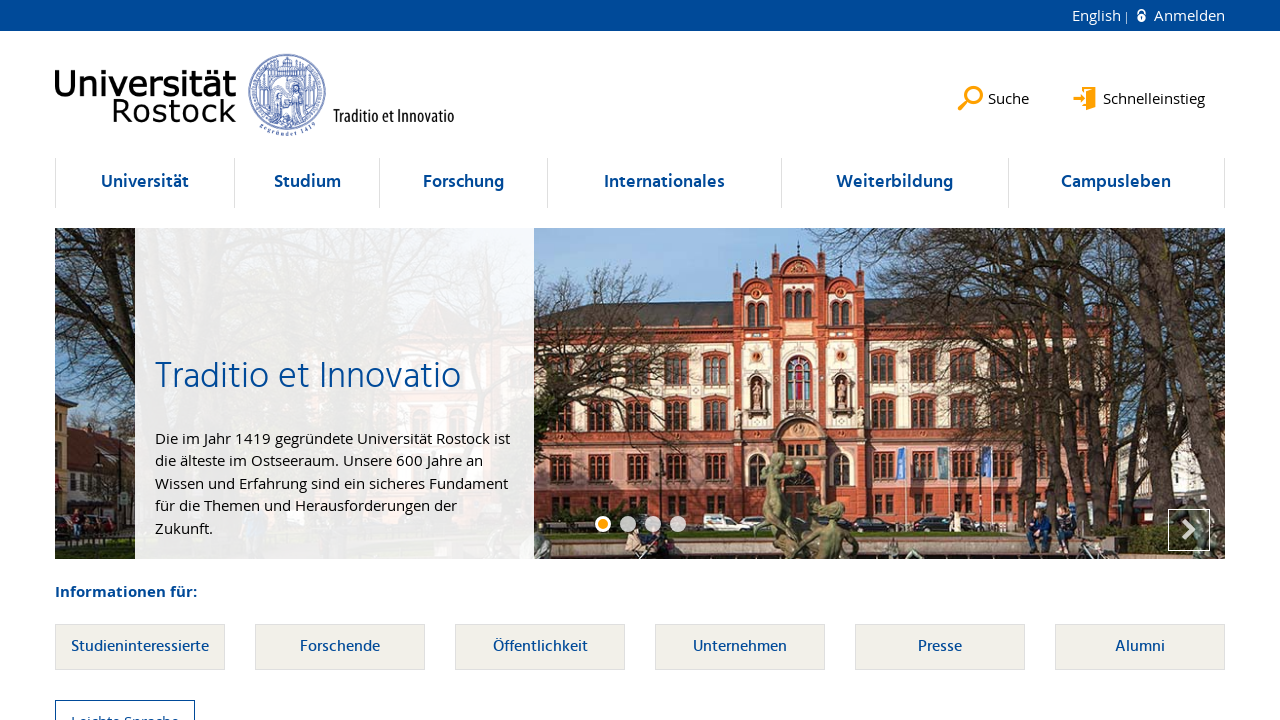

Verified li at index 162 contains at least one link element
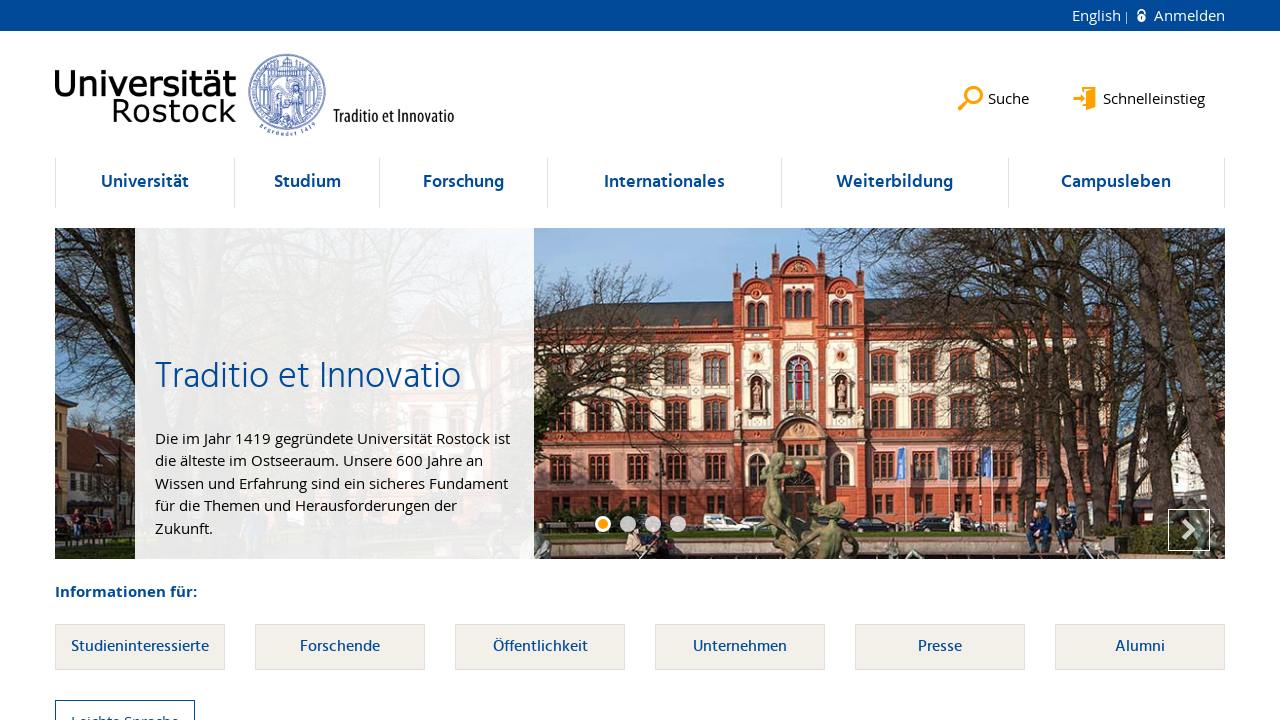

Selected li element at index 163
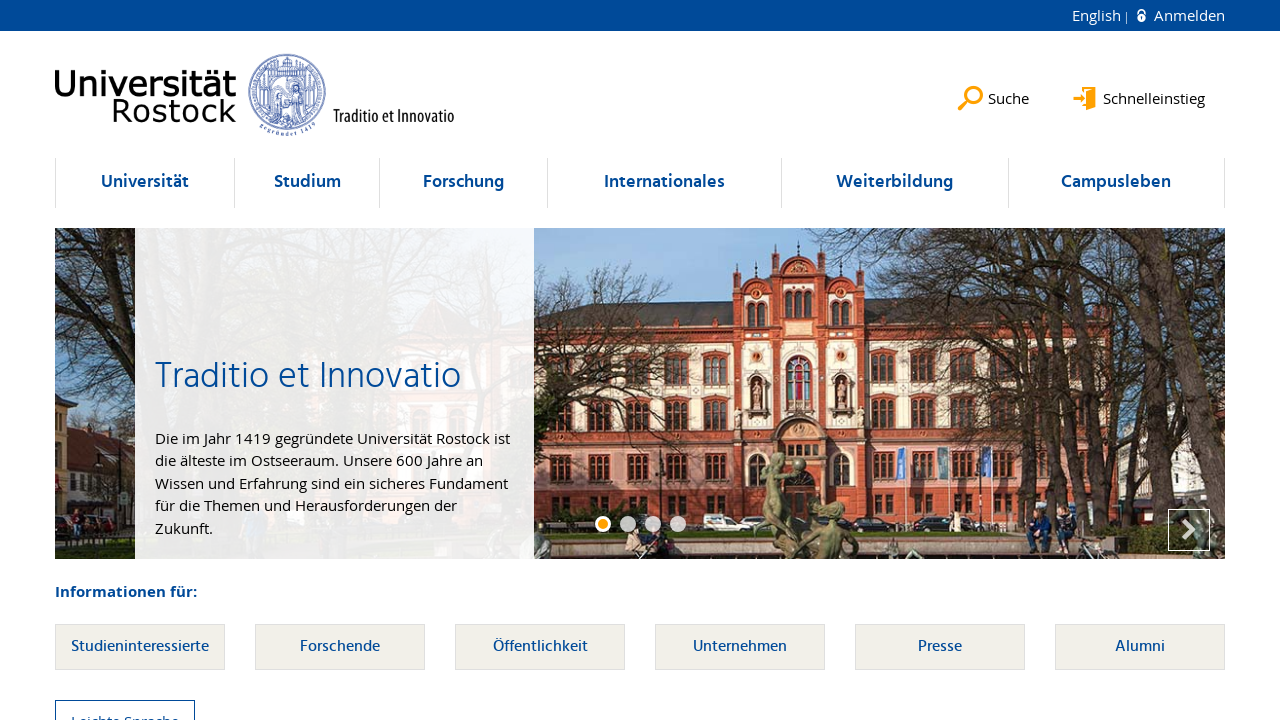

Located link element within li at index 163
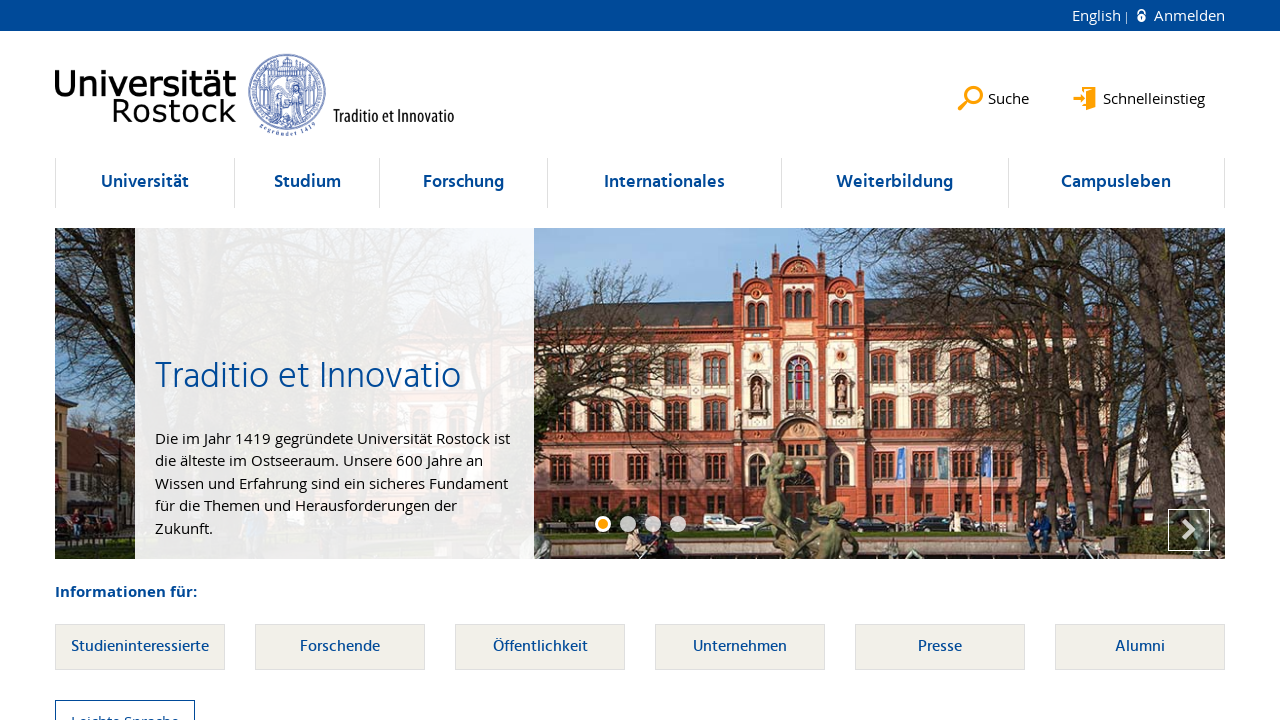

Verified li at index 163 contains at least one link element
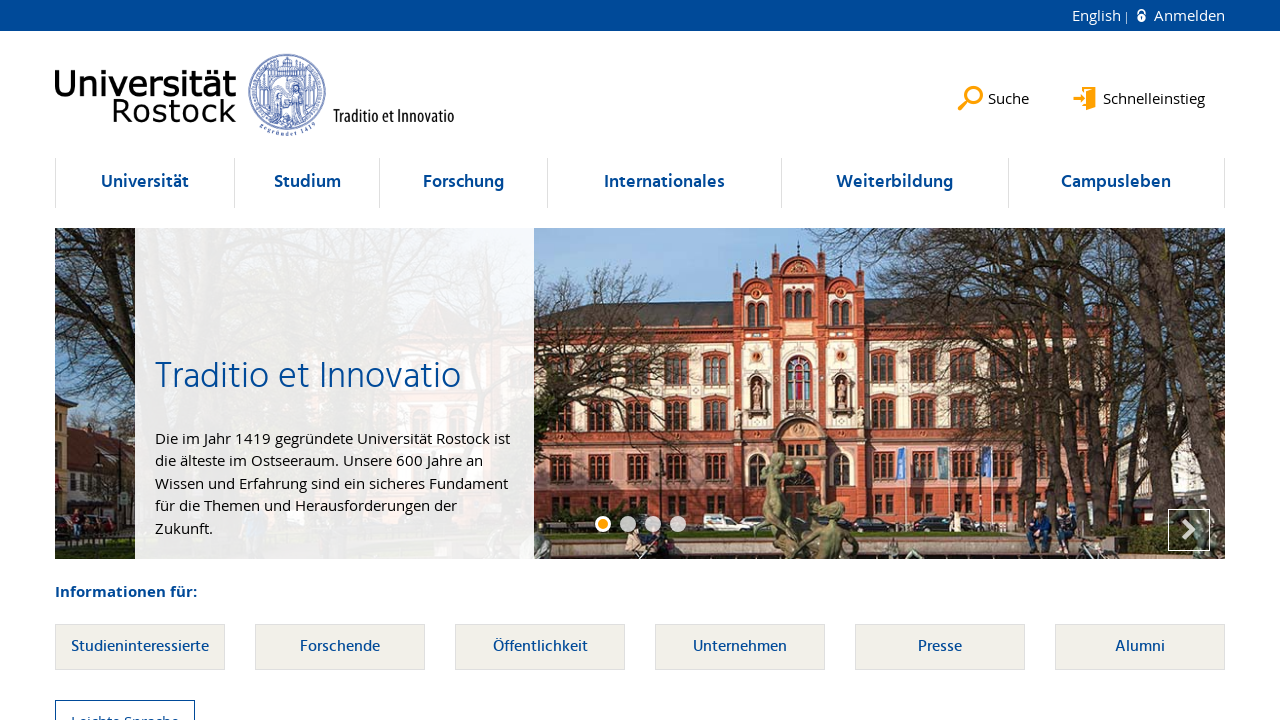

Selected li element at index 164
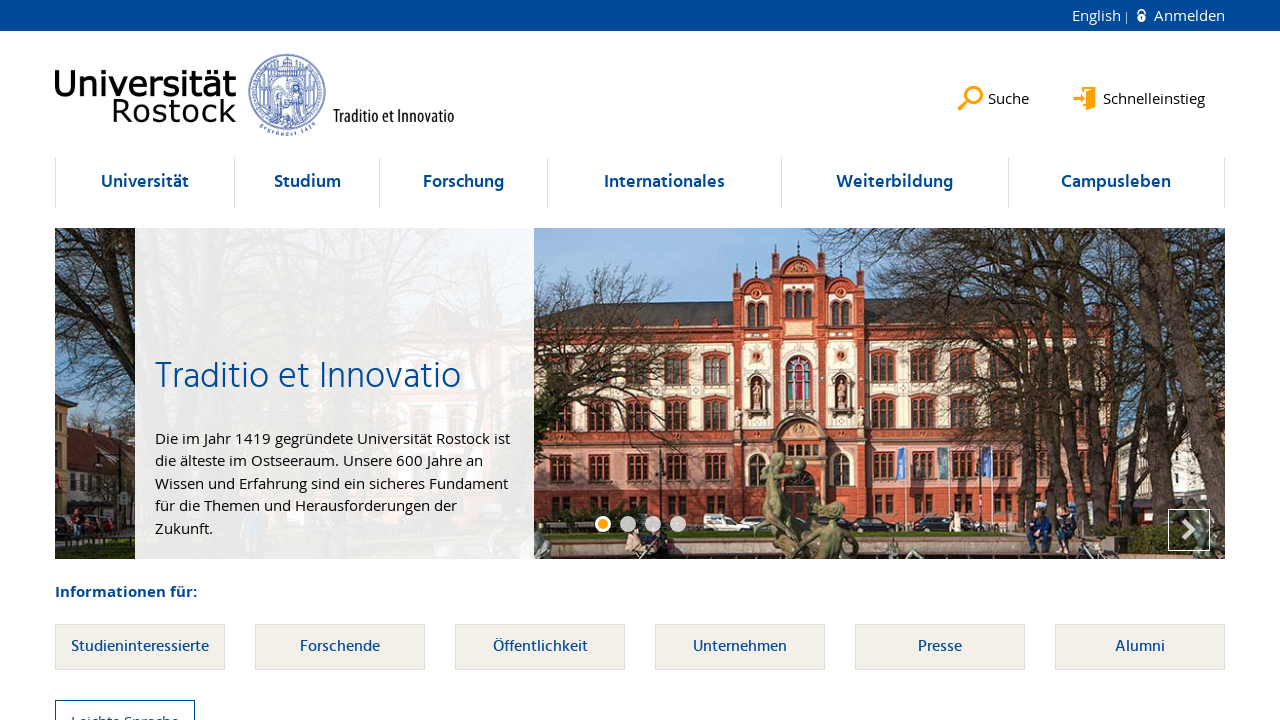

Located link element within li at index 164
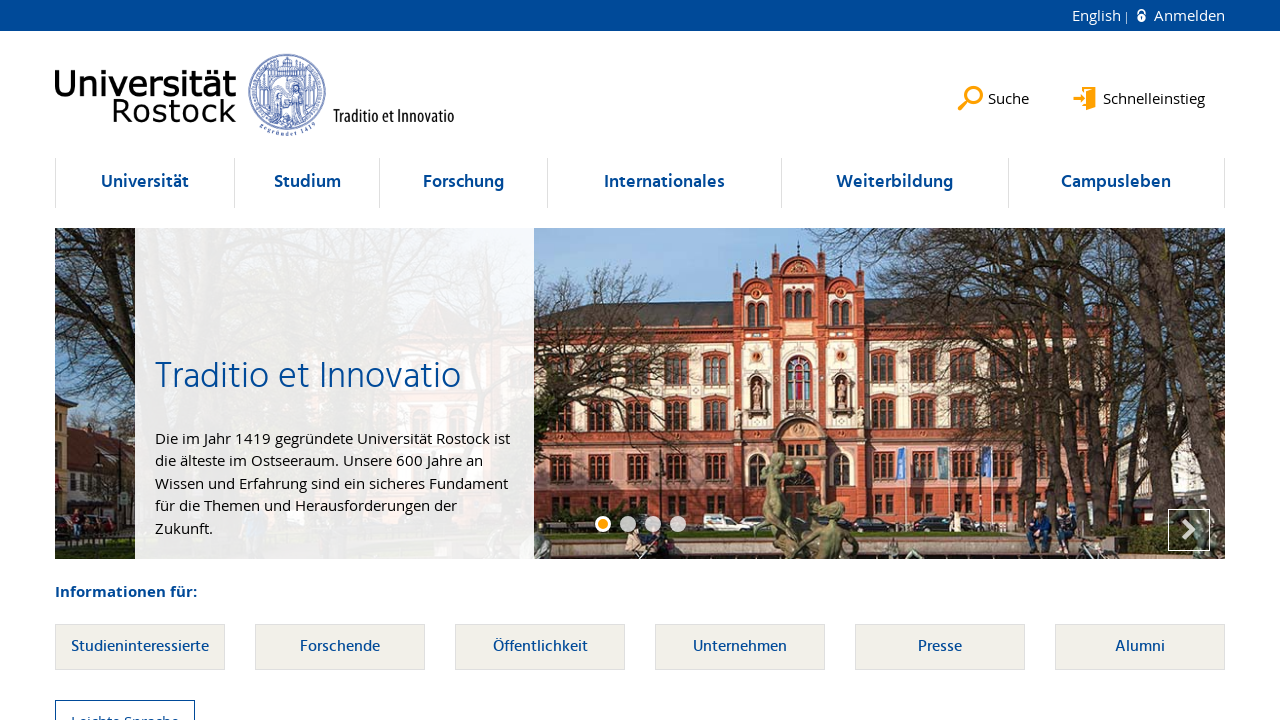

Verified li at index 164 contains at least one link element
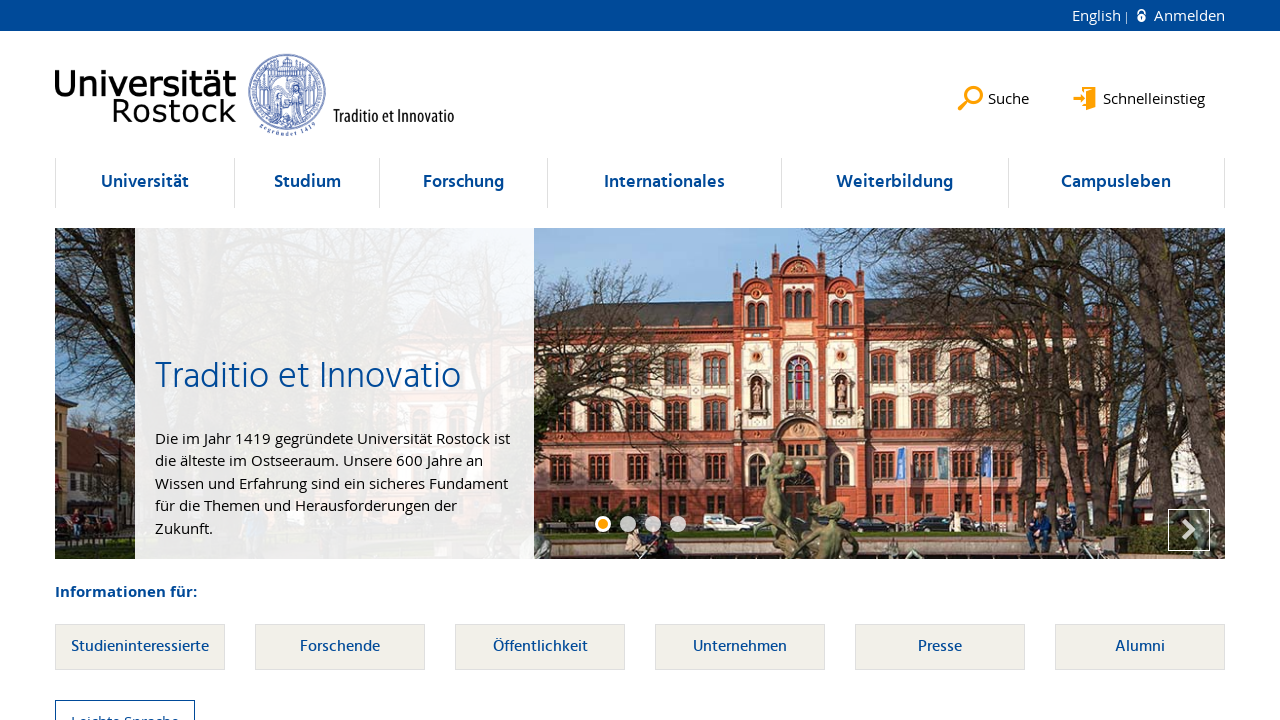

Selected li element at index 165
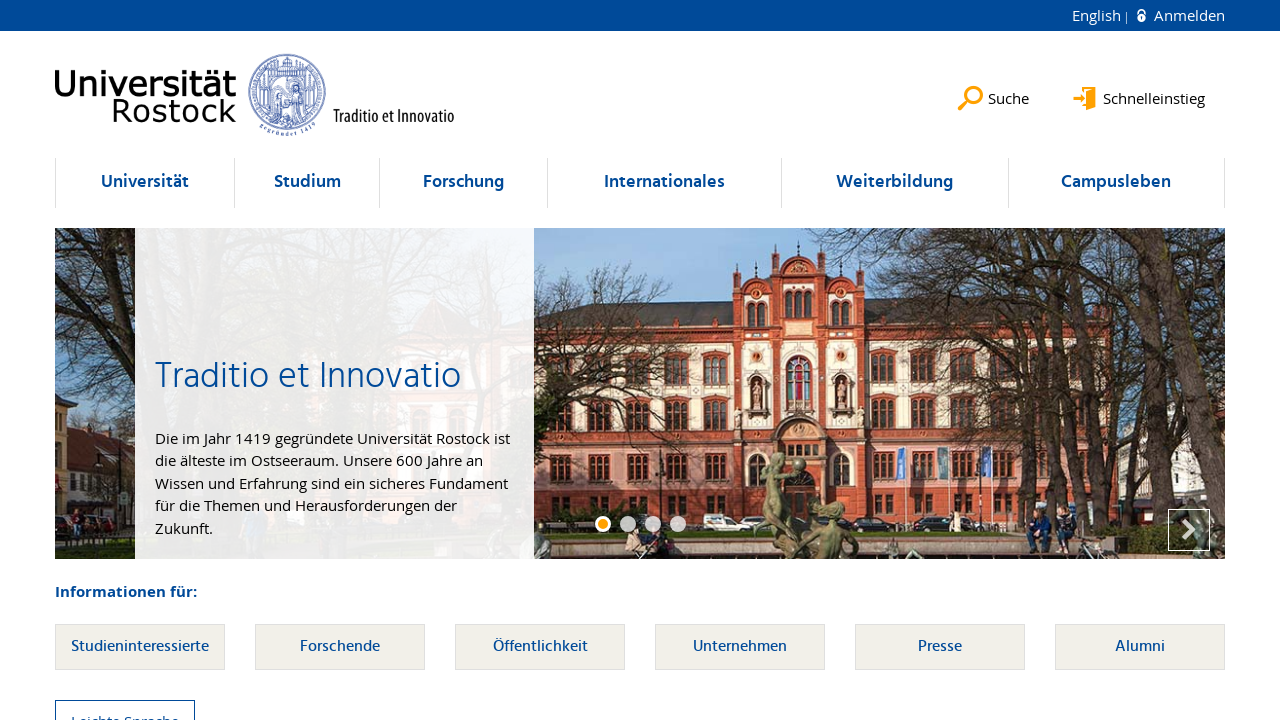

Located link element within li at index 165
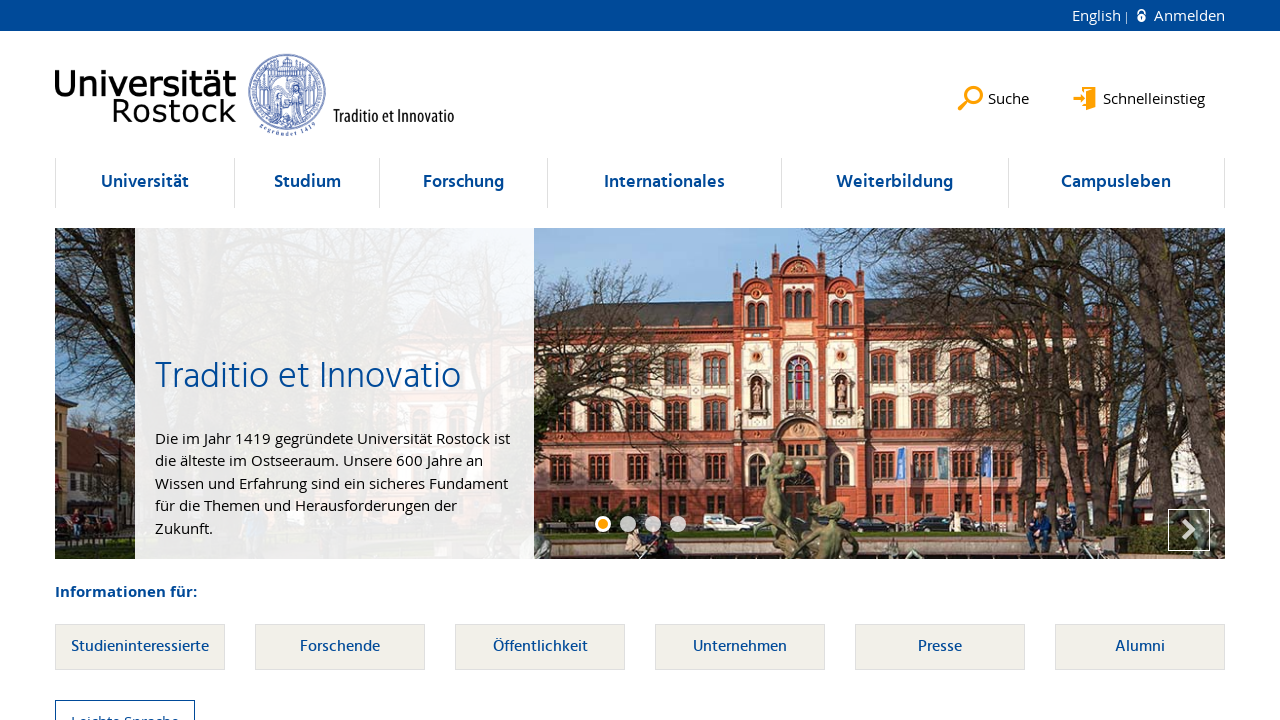

Verified li at index 165 contains at least one link element
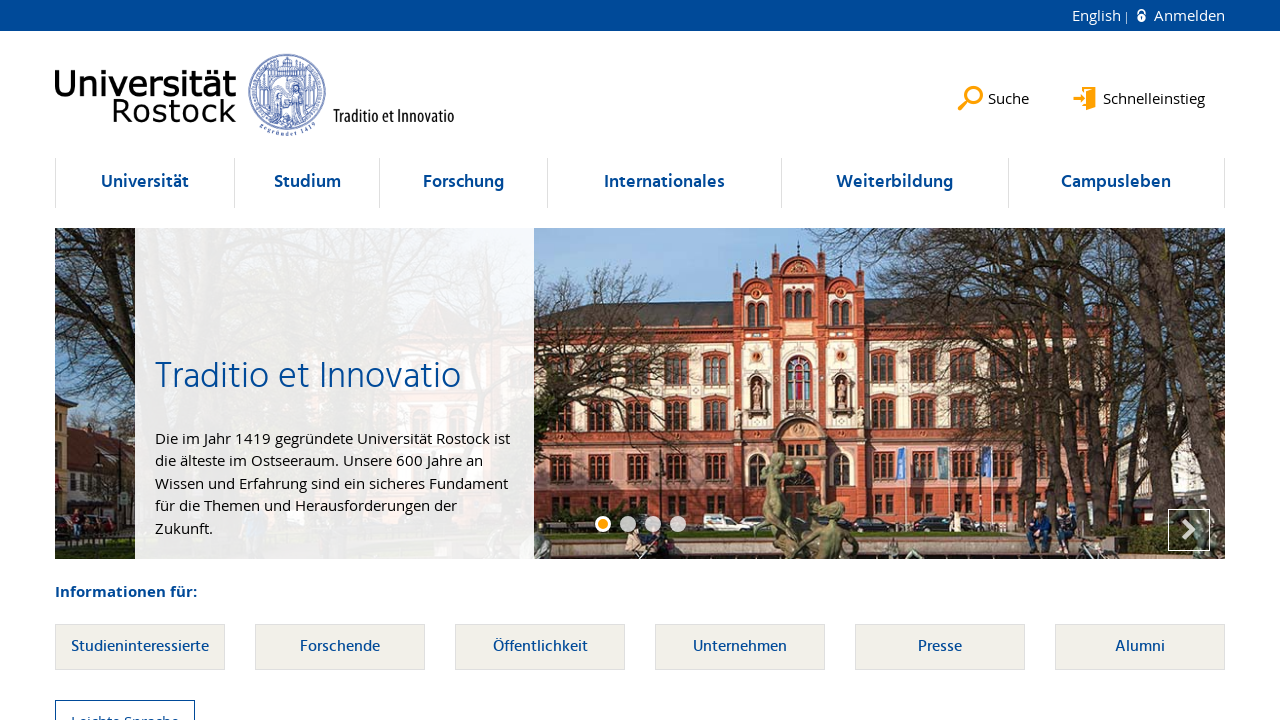

Selected li element at index 166
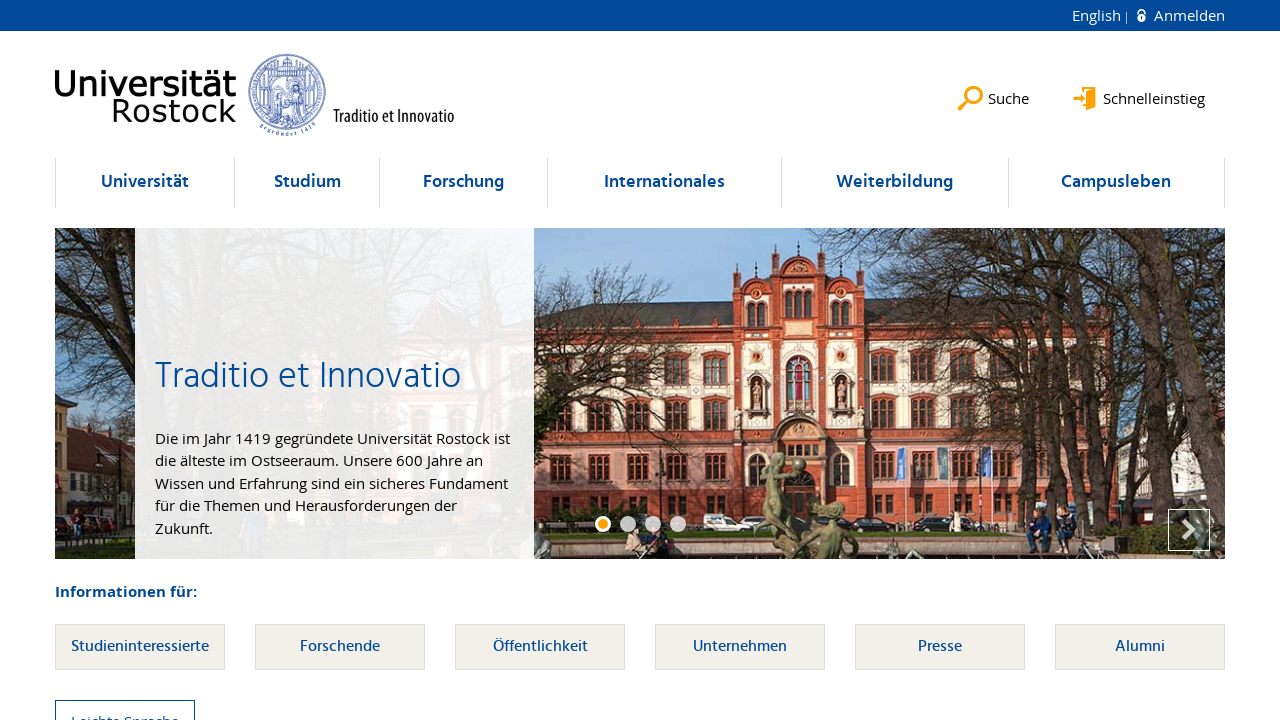

Located link element within li at index 166
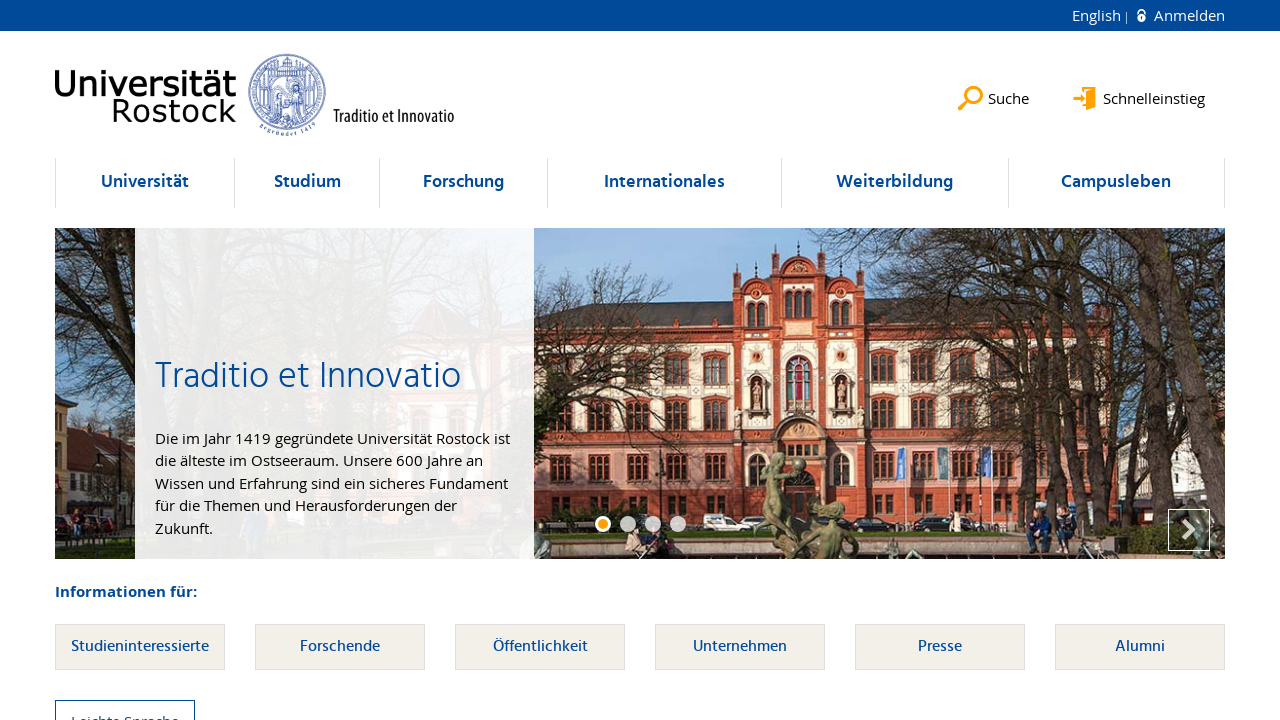

Verified li at index 166 contains at least one link element
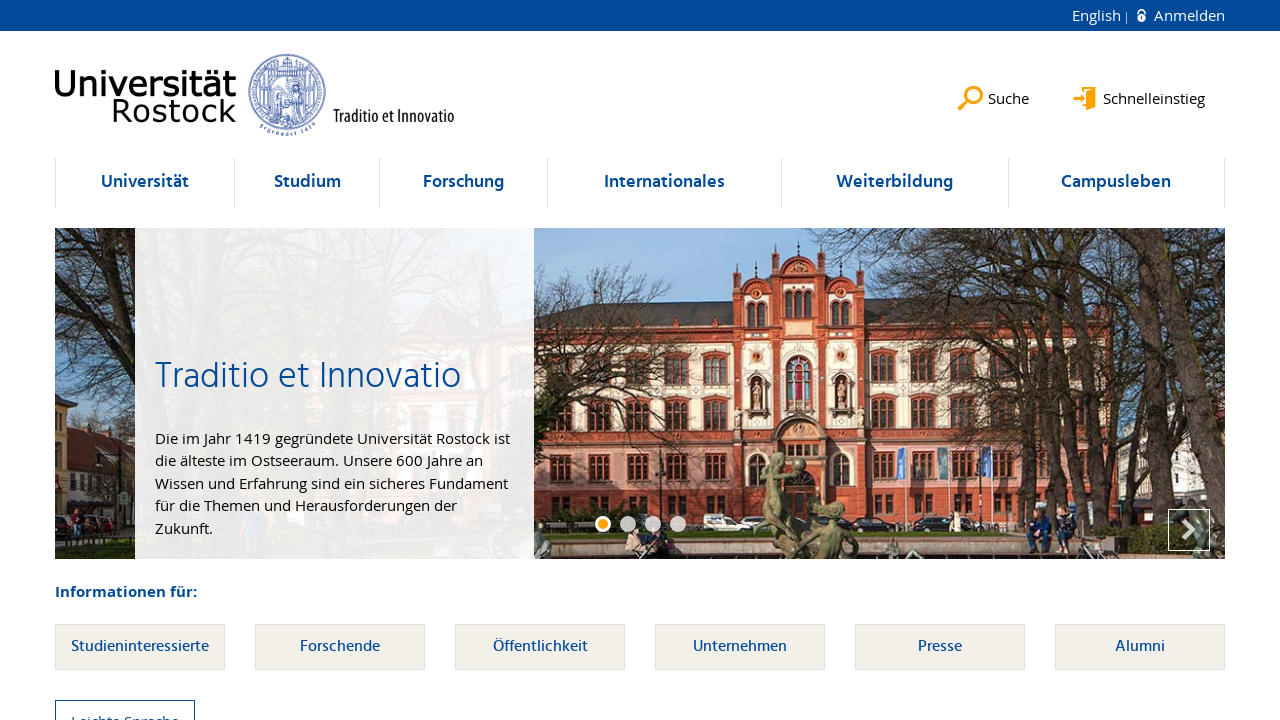

Selected li element at index 167
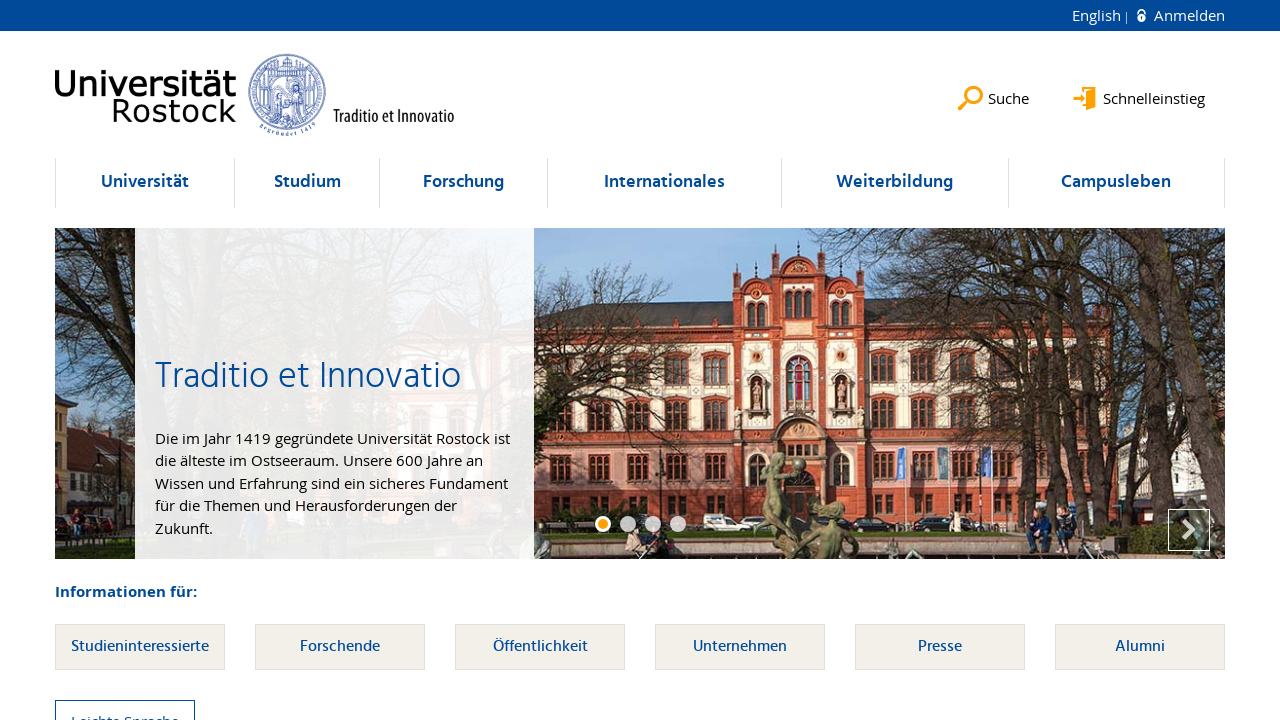

Located link element within li at index 167
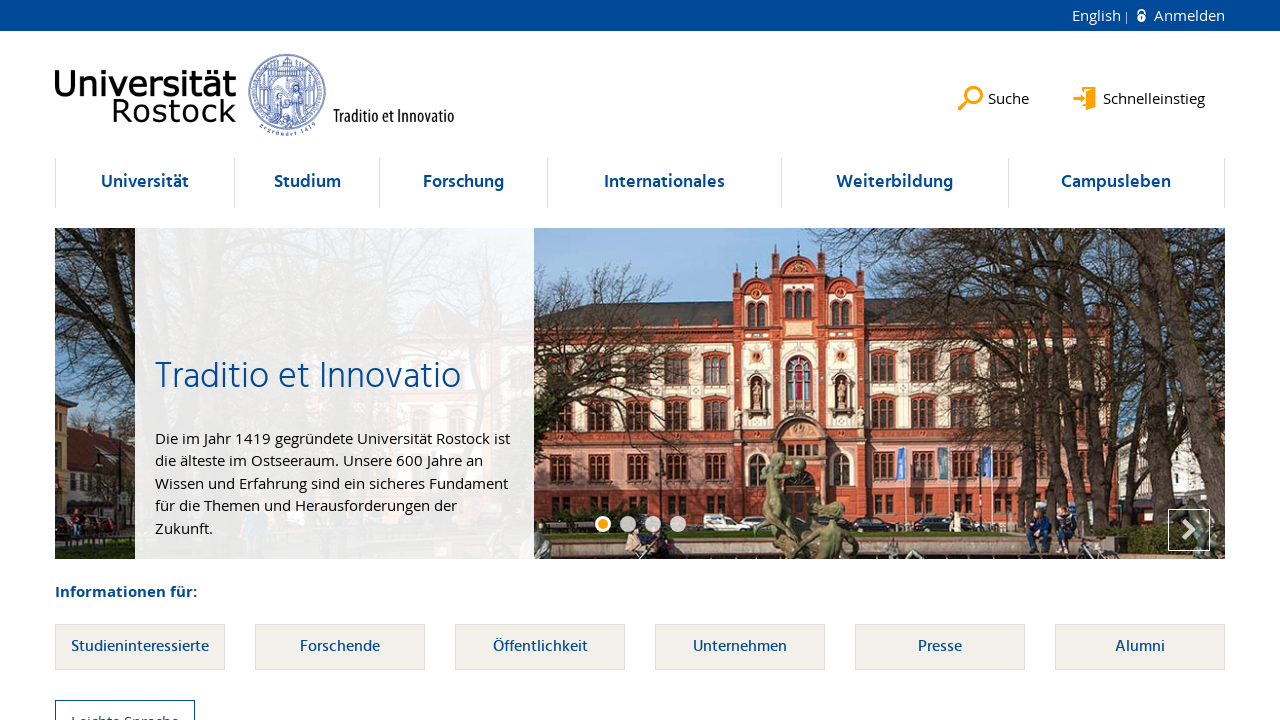

Verified li at index 167 contains at least one link element
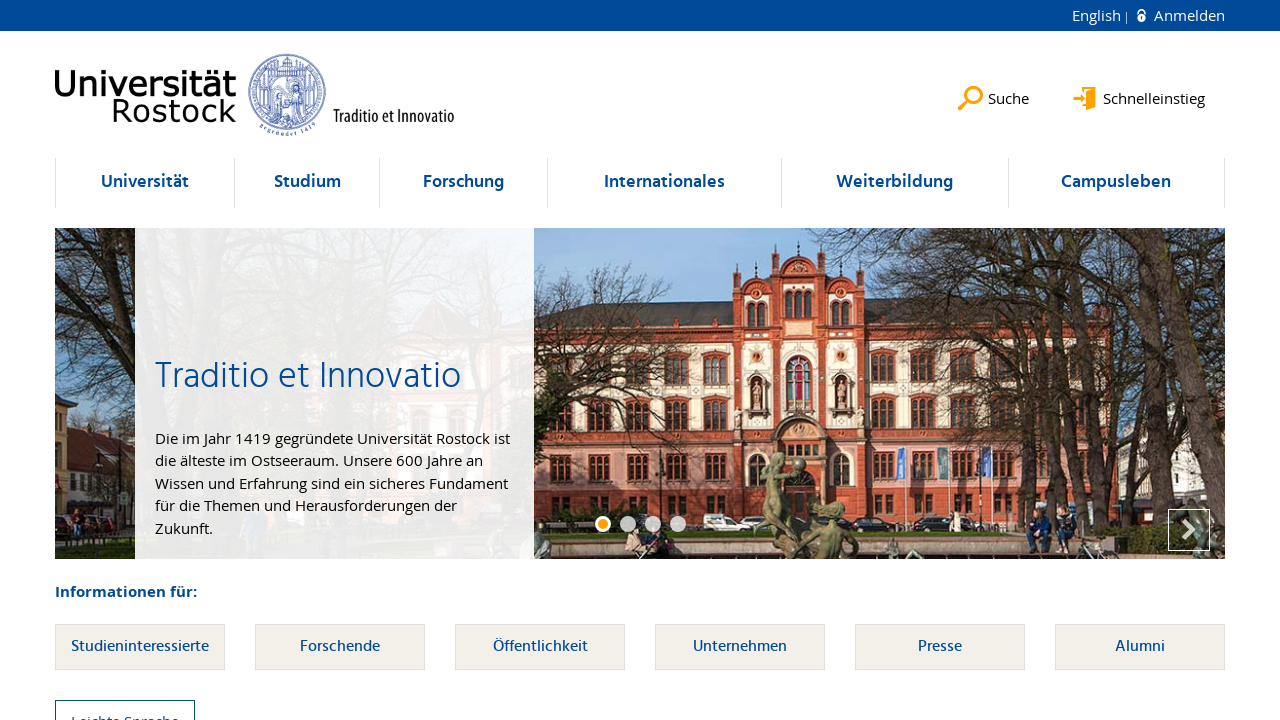

Selected li element at index 168
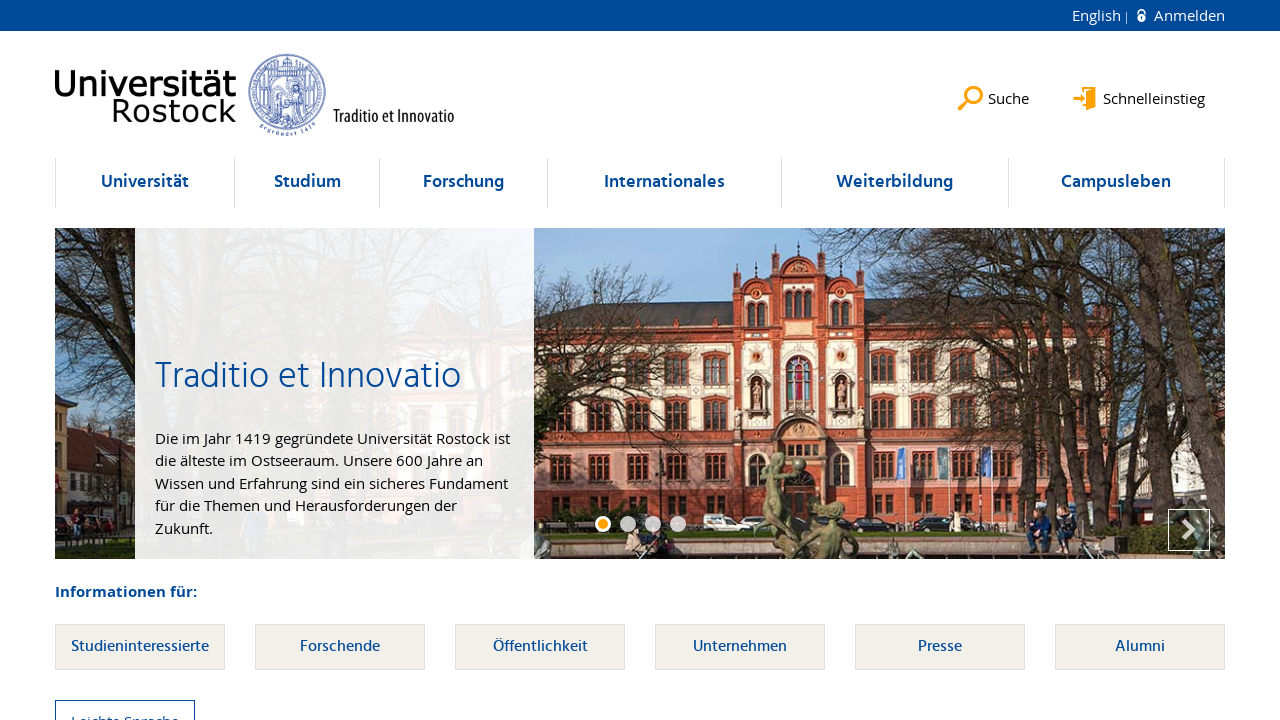

Located link element within li at index 168
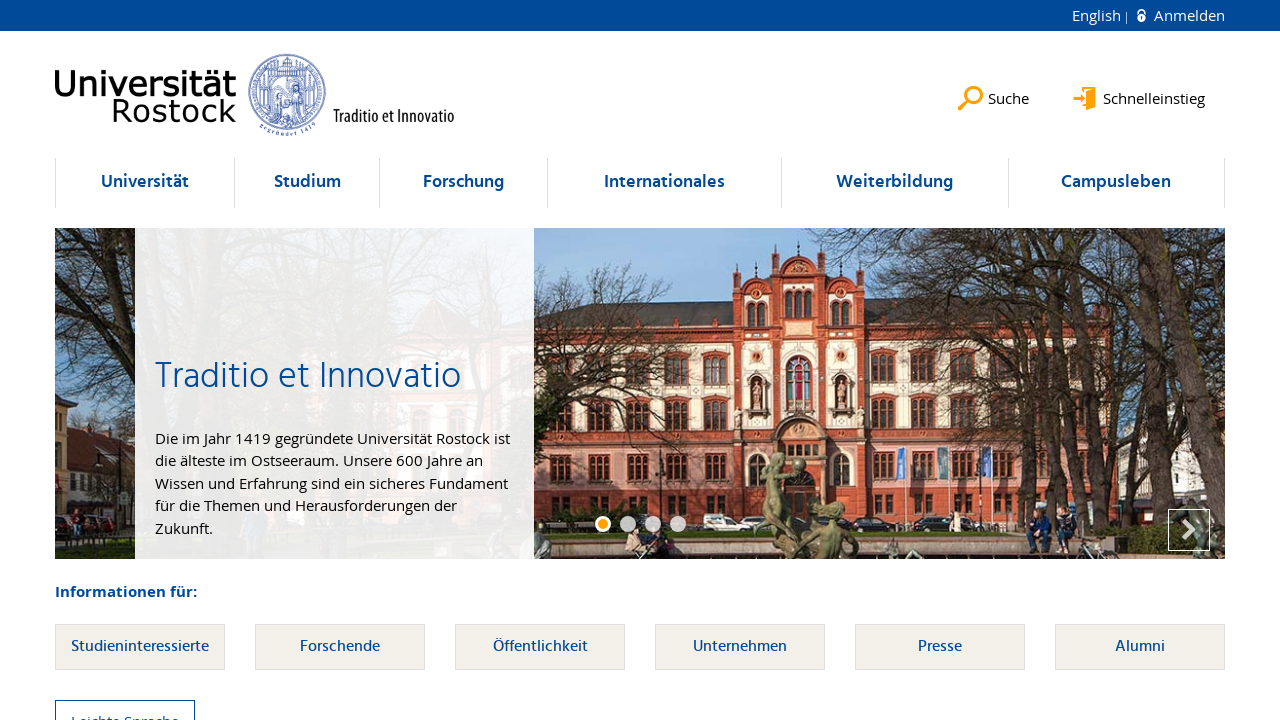

Verified li at index 168 contains at least one link element
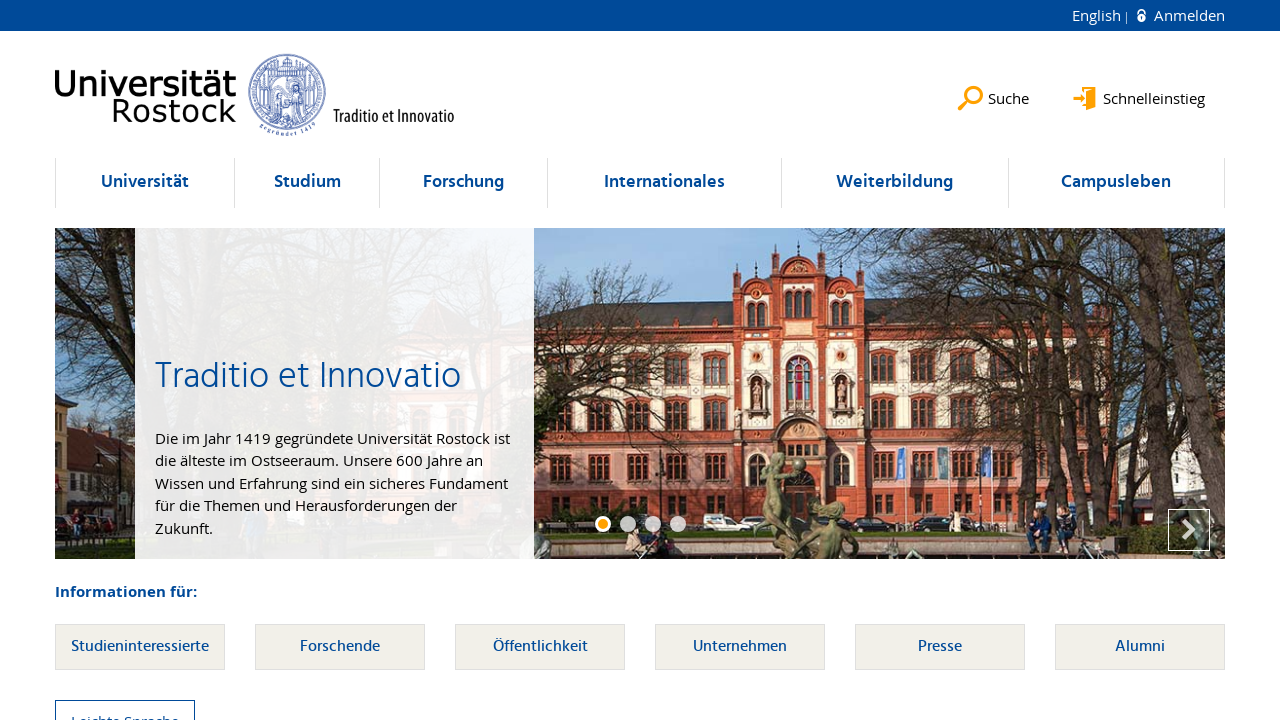

Selected li element at index 169
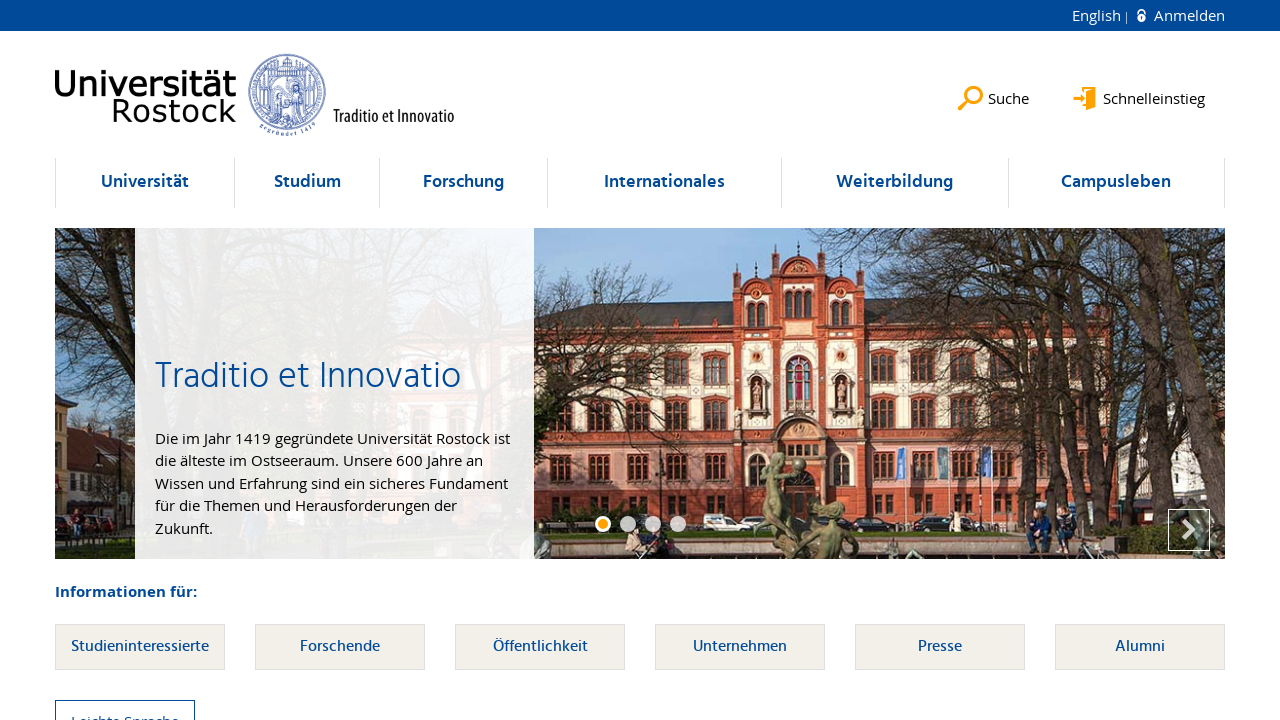

Located link element within li at index 169
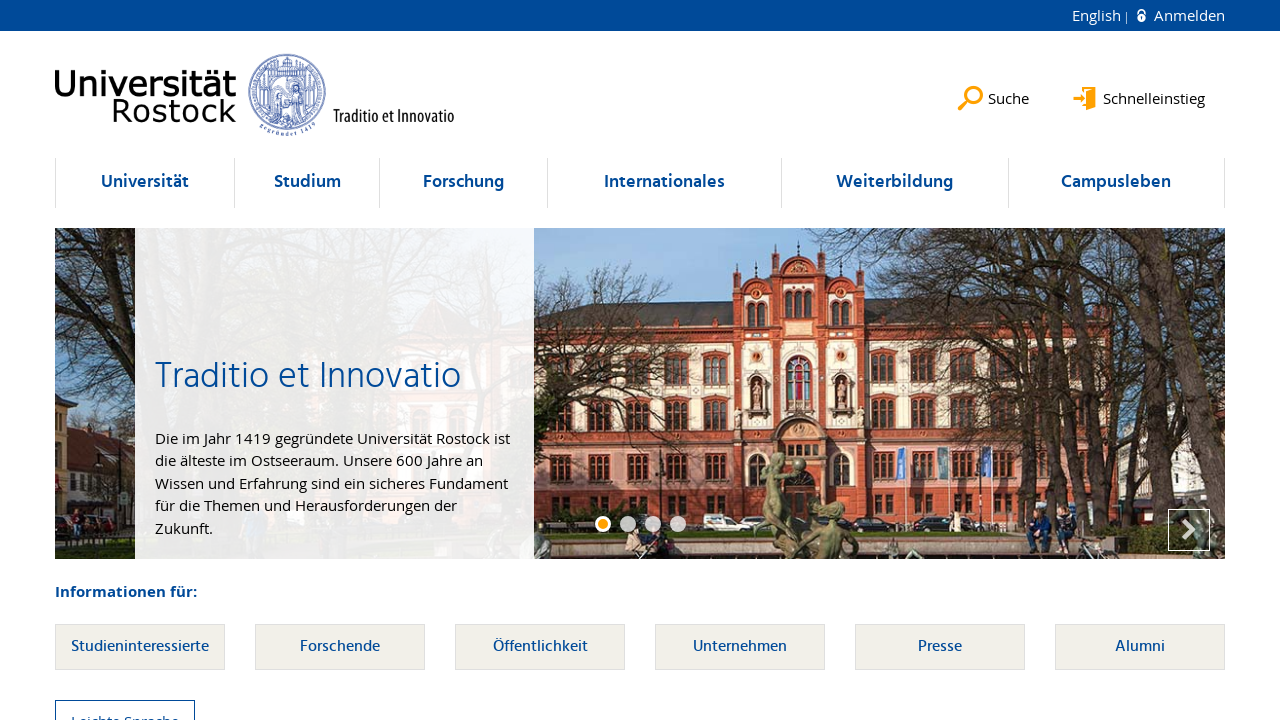

Verified li at index 169 contains at least one link element
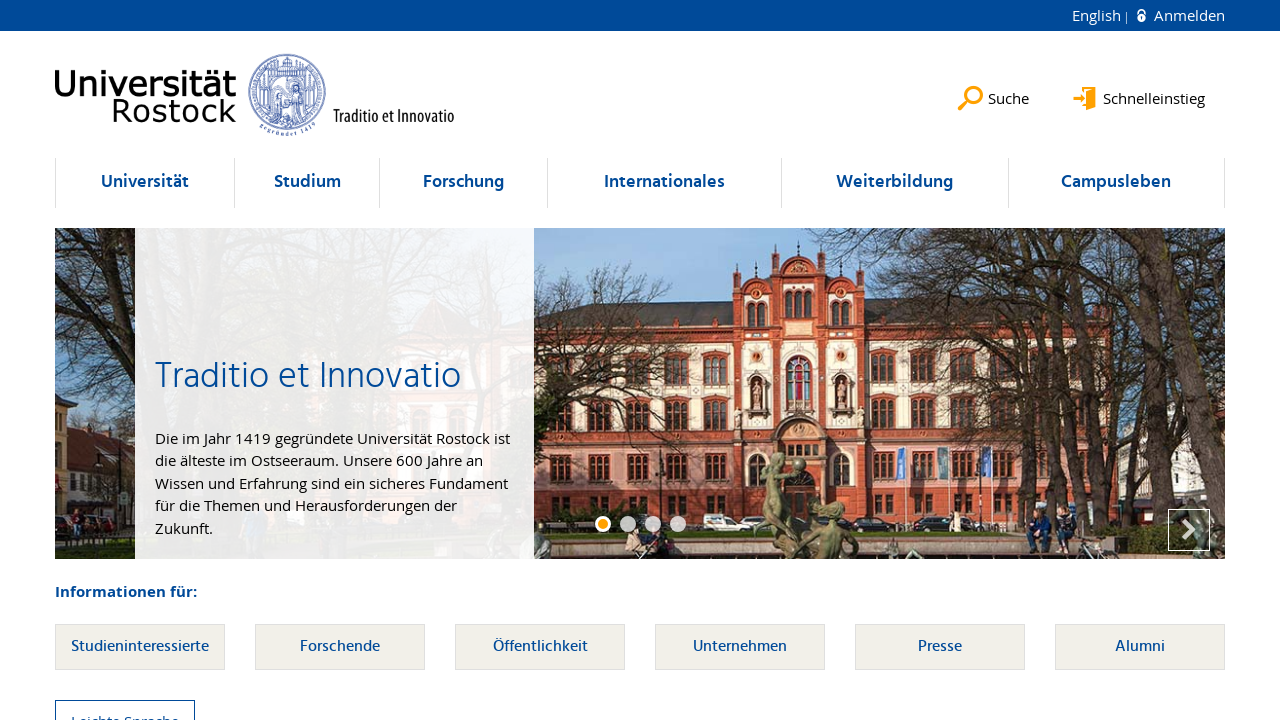

Selected li element at index 170
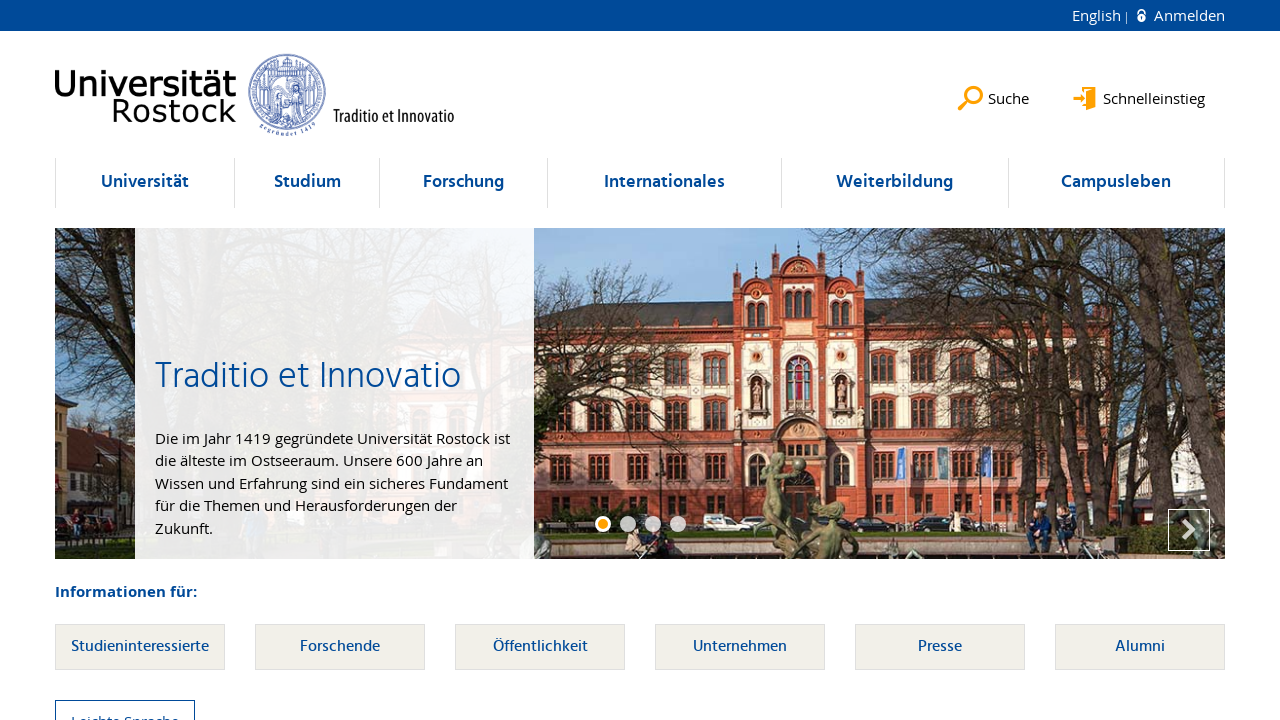

Located link element within li at index 170
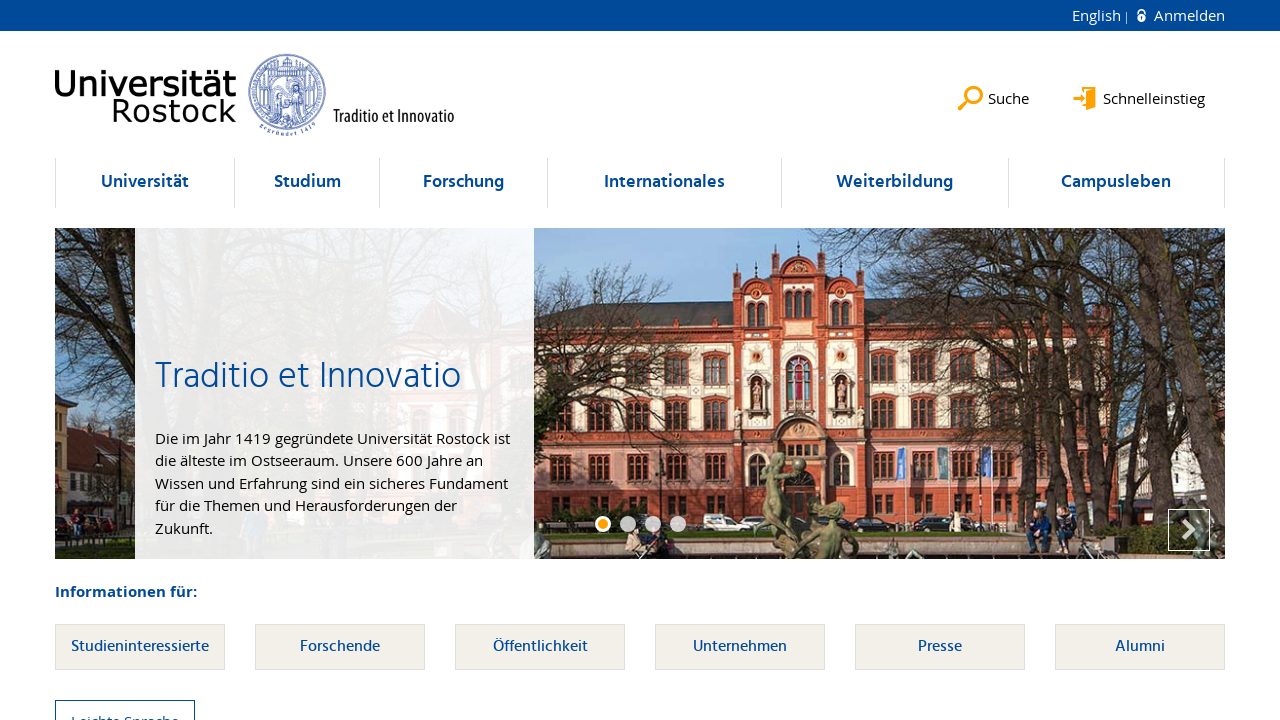

Verified li at index 170 contains at least one link element
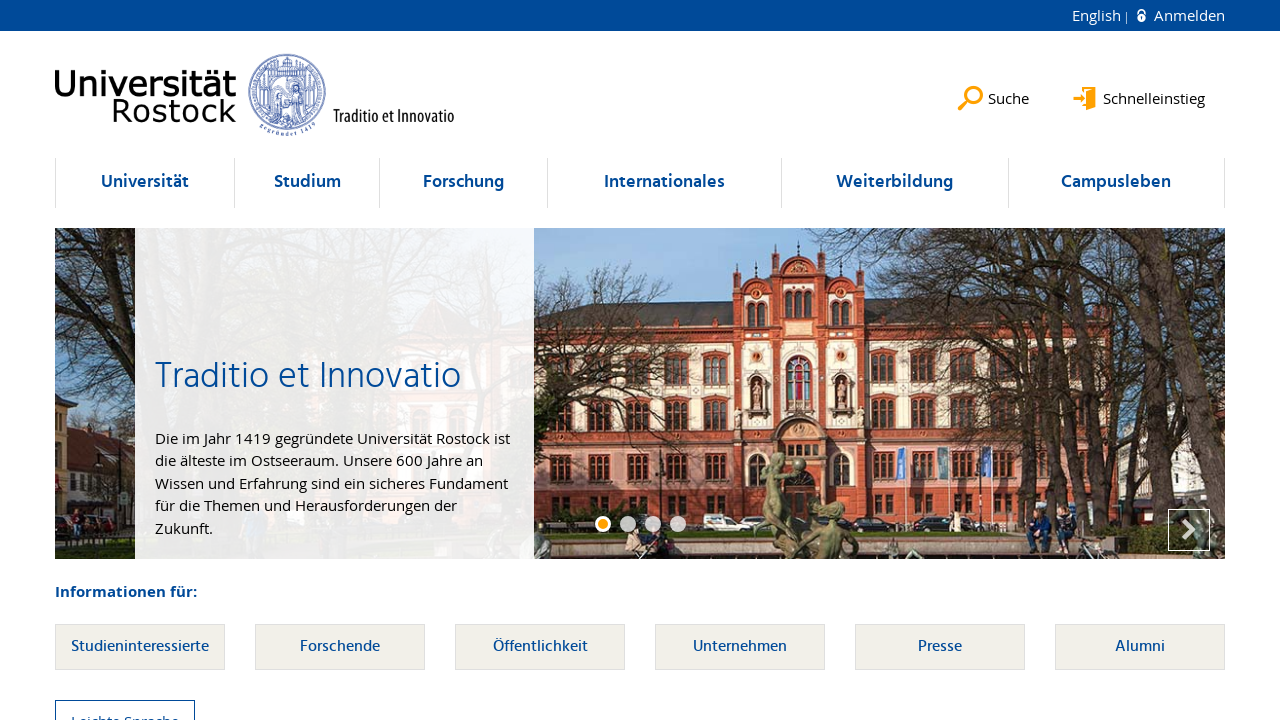

Selected li element at index 171
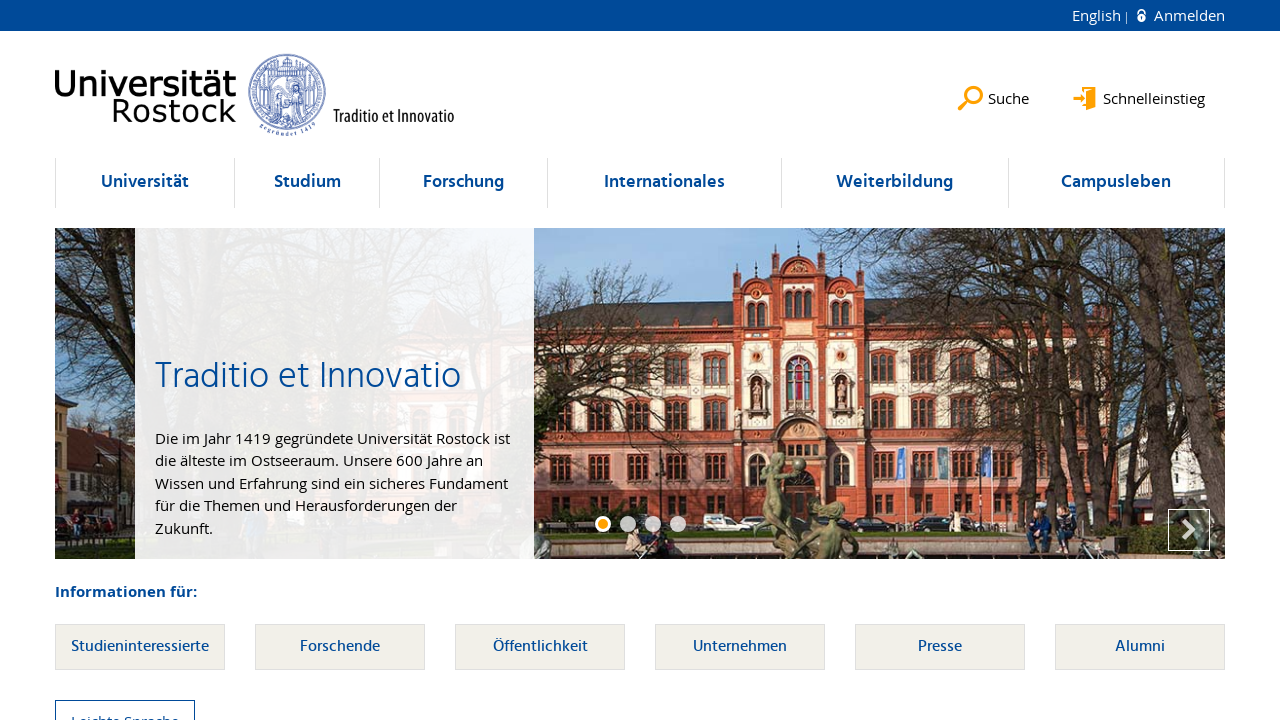

Located link element within li at index 171
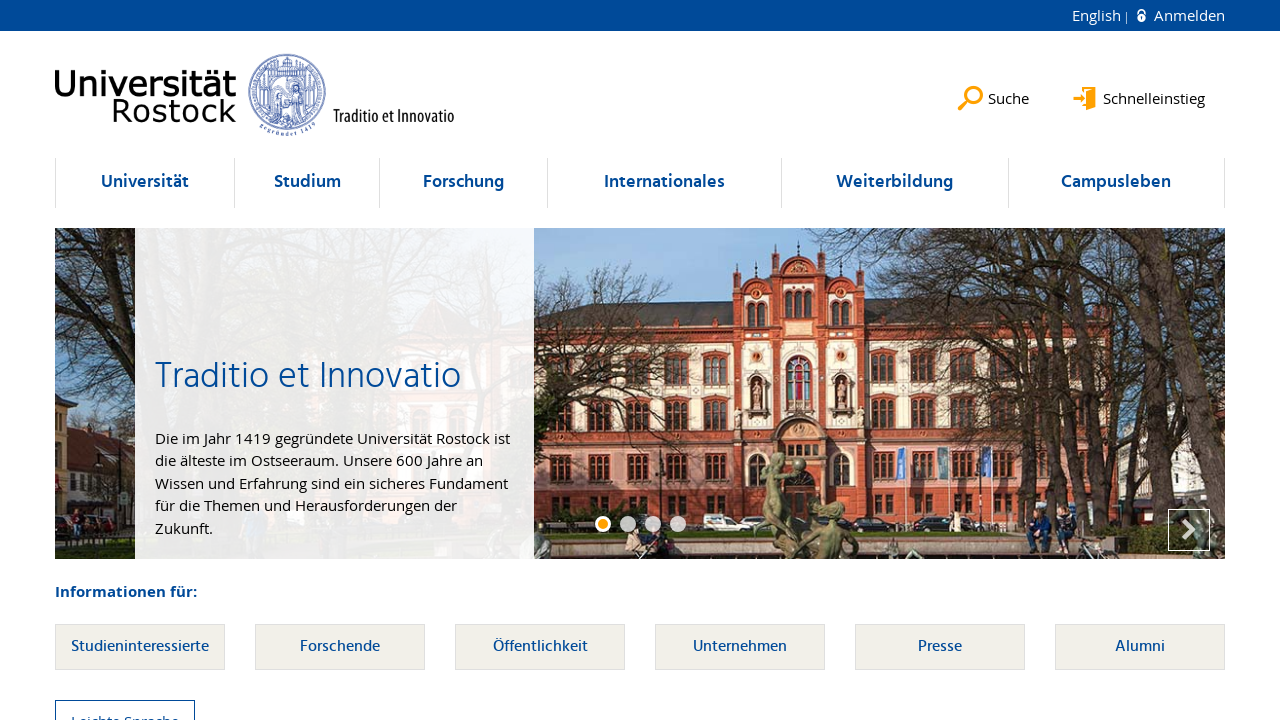

Verified li at index 171 contains at least one link element
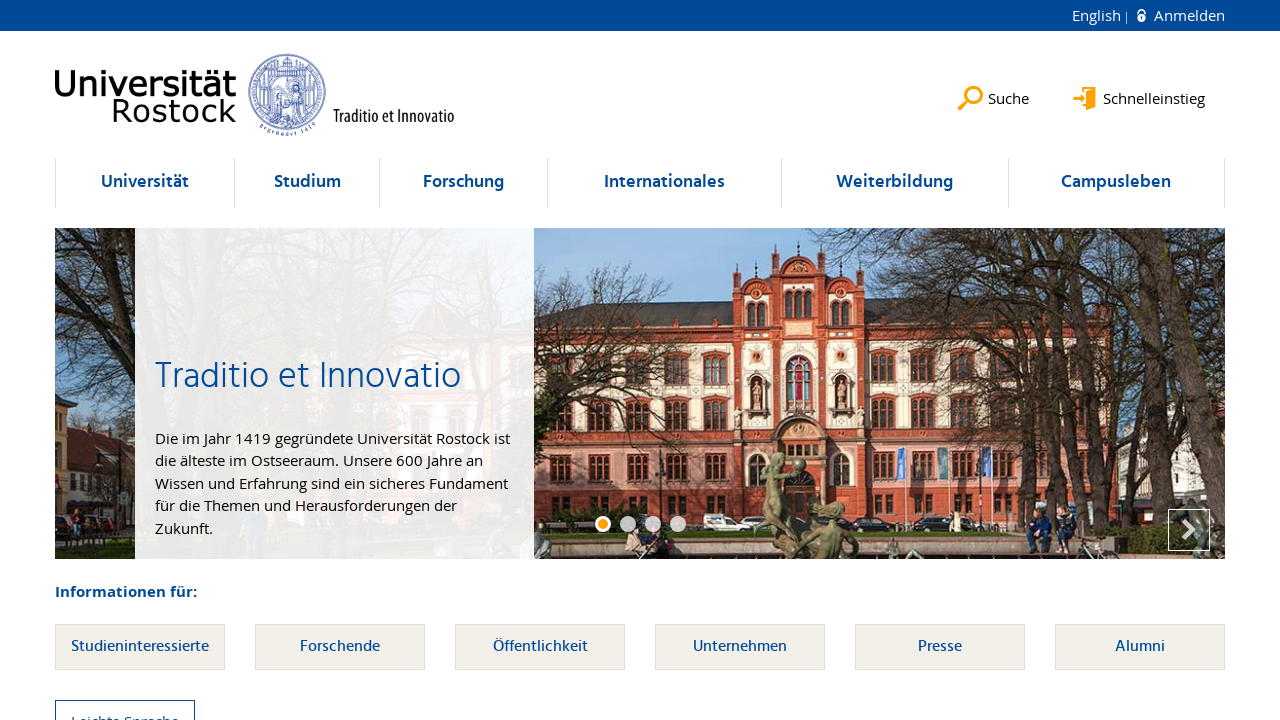

Selected li element at index 172
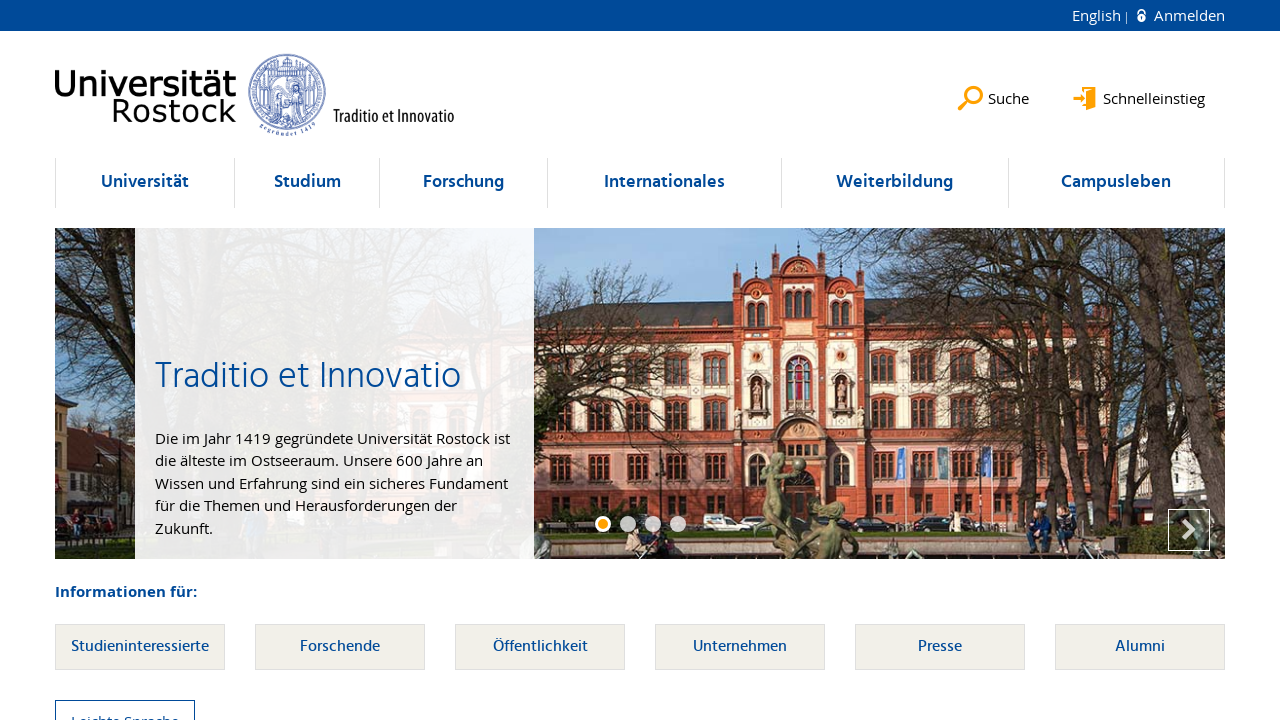

Located link element within li at index 172
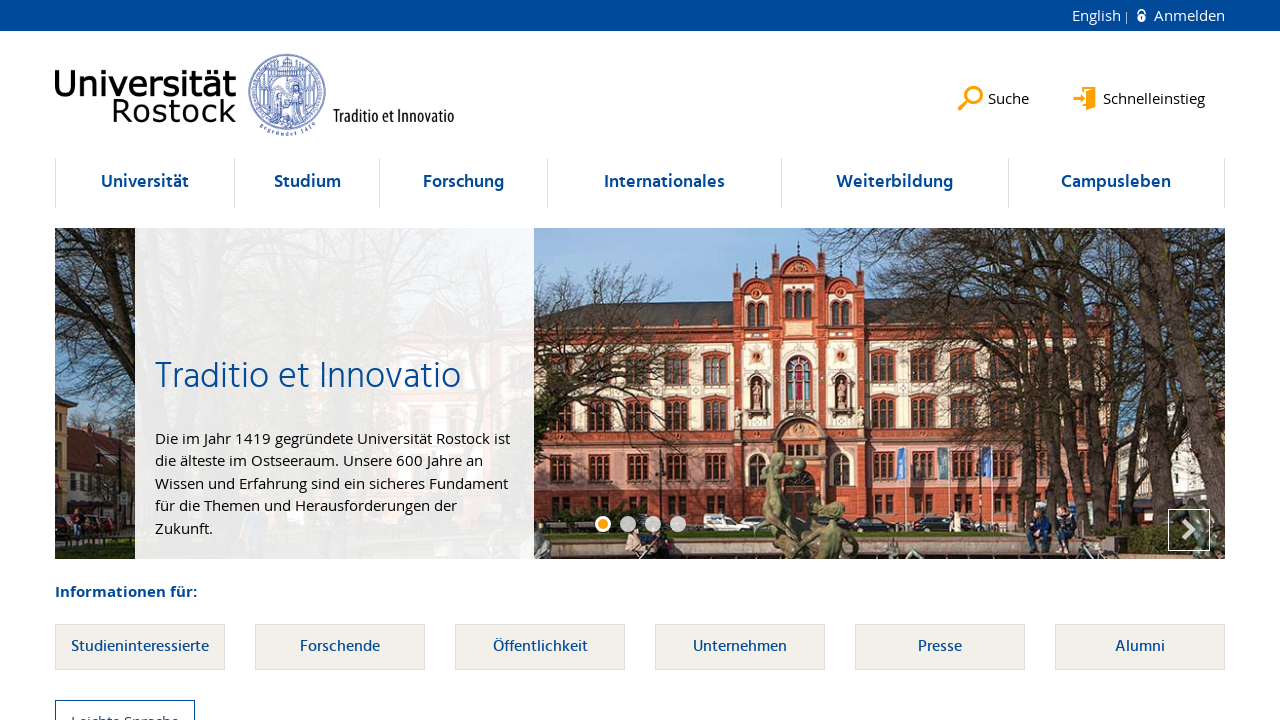

Verified li at index 172 contains at least one link element
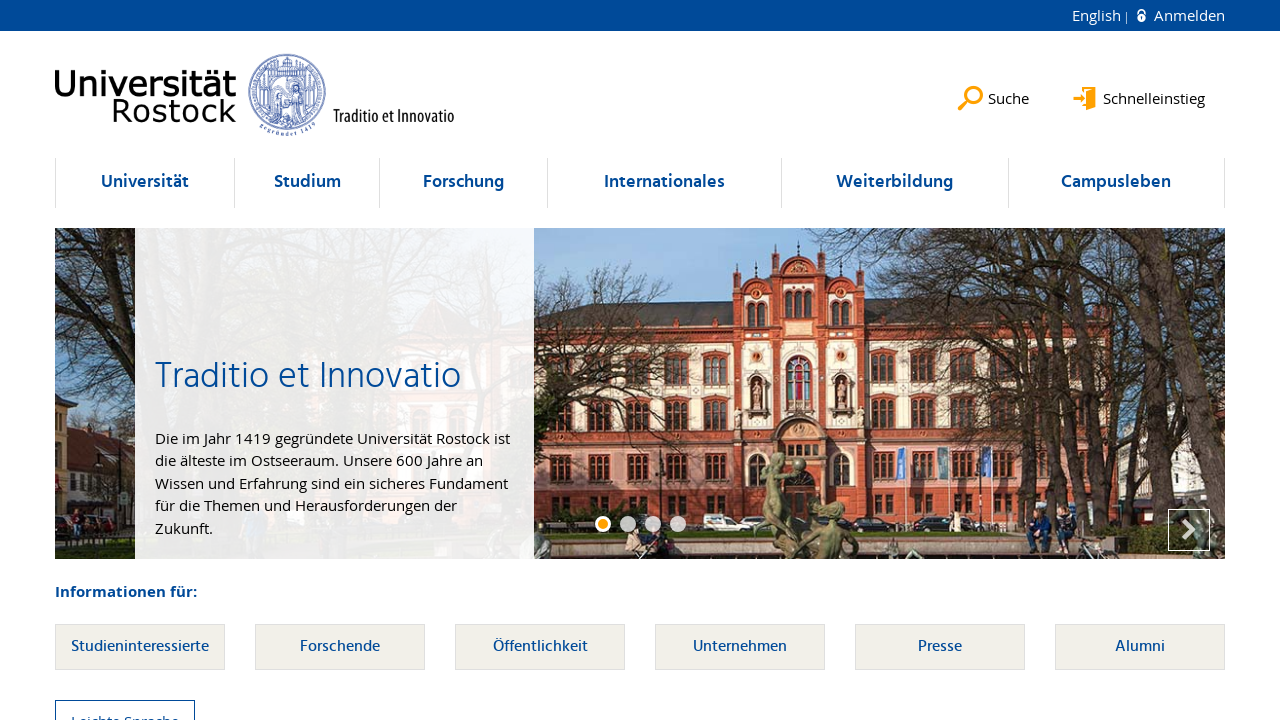

Selected li element at index 173
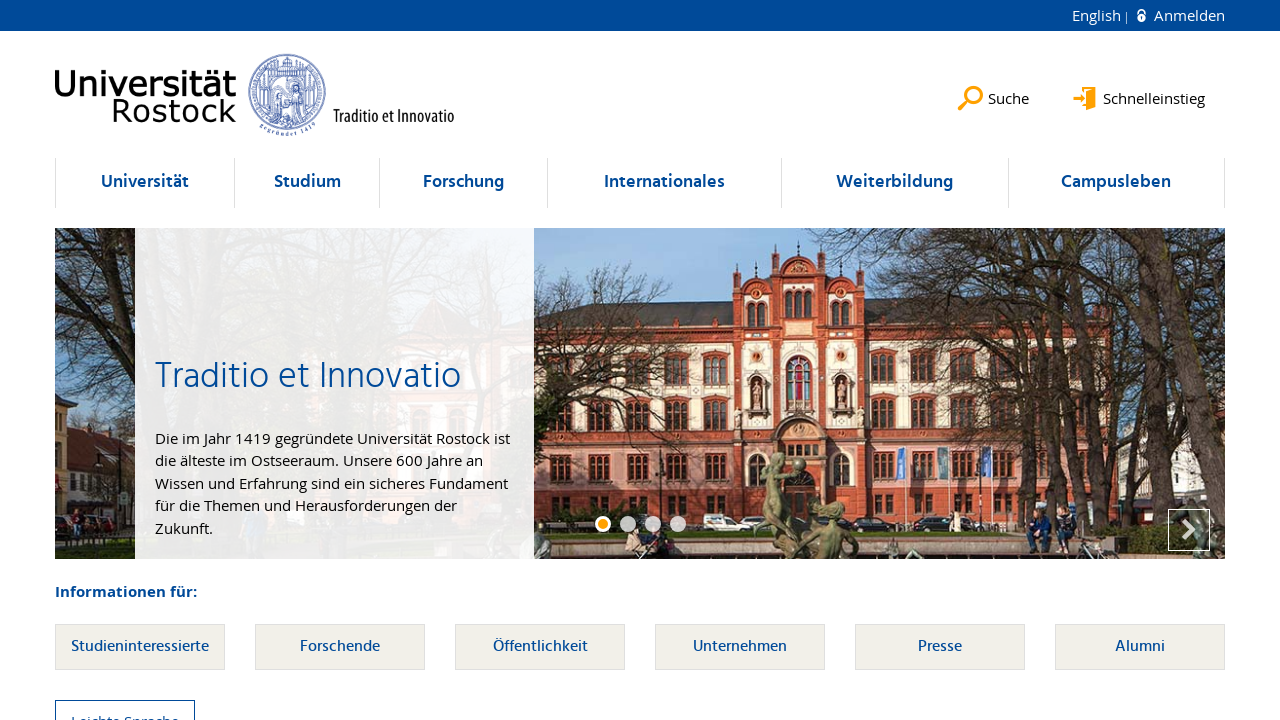

Located link element within li at index 173
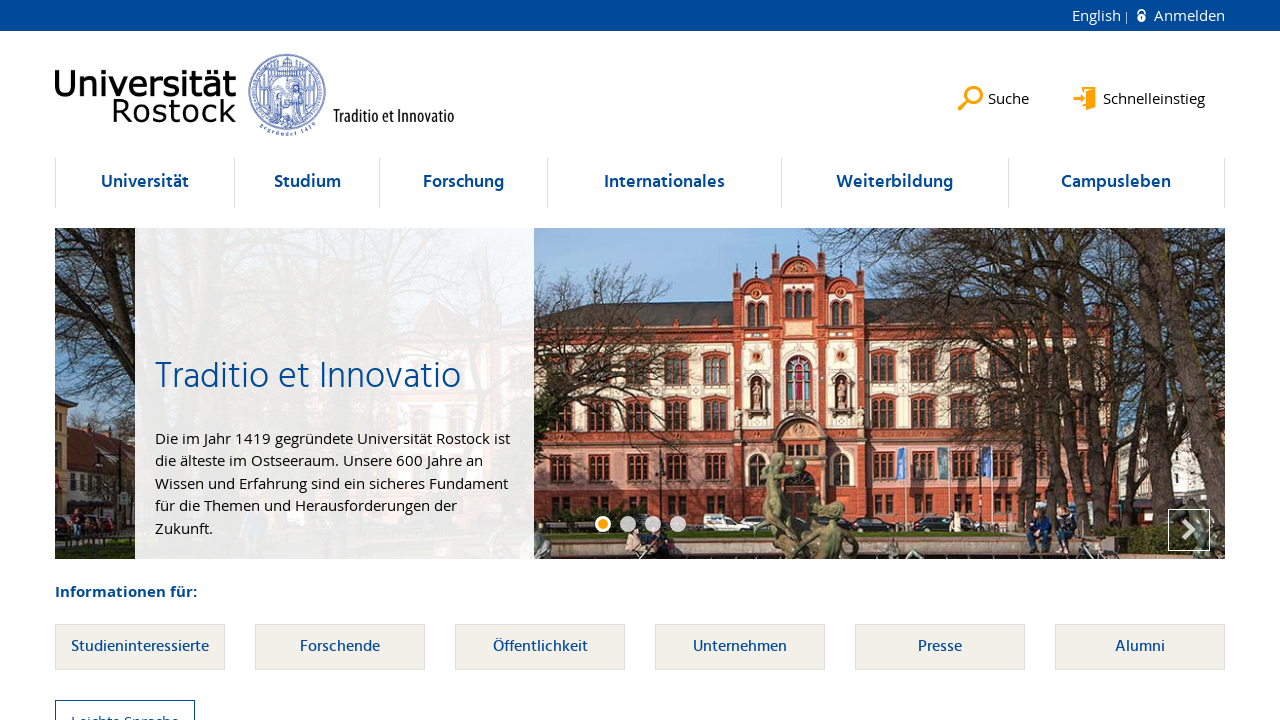

Verified li at index 173 contains at least one link element
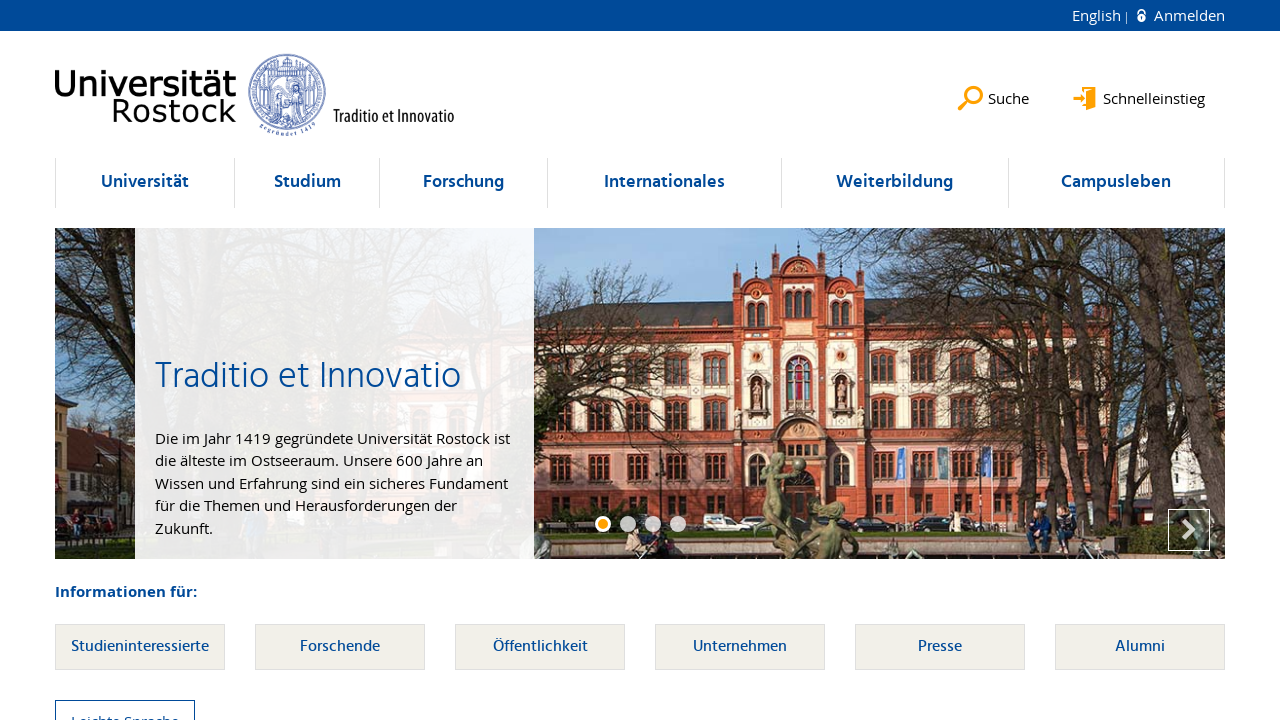

Selected li element at index 174
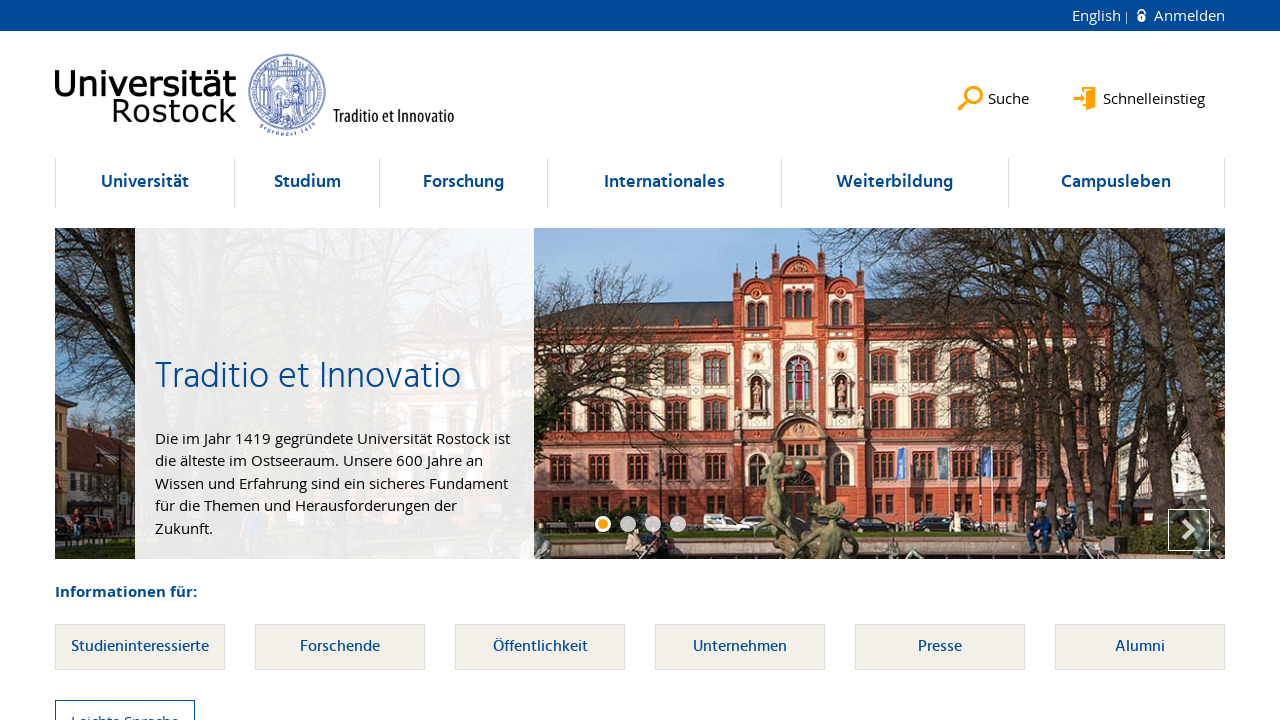

Located link element within li at index 174
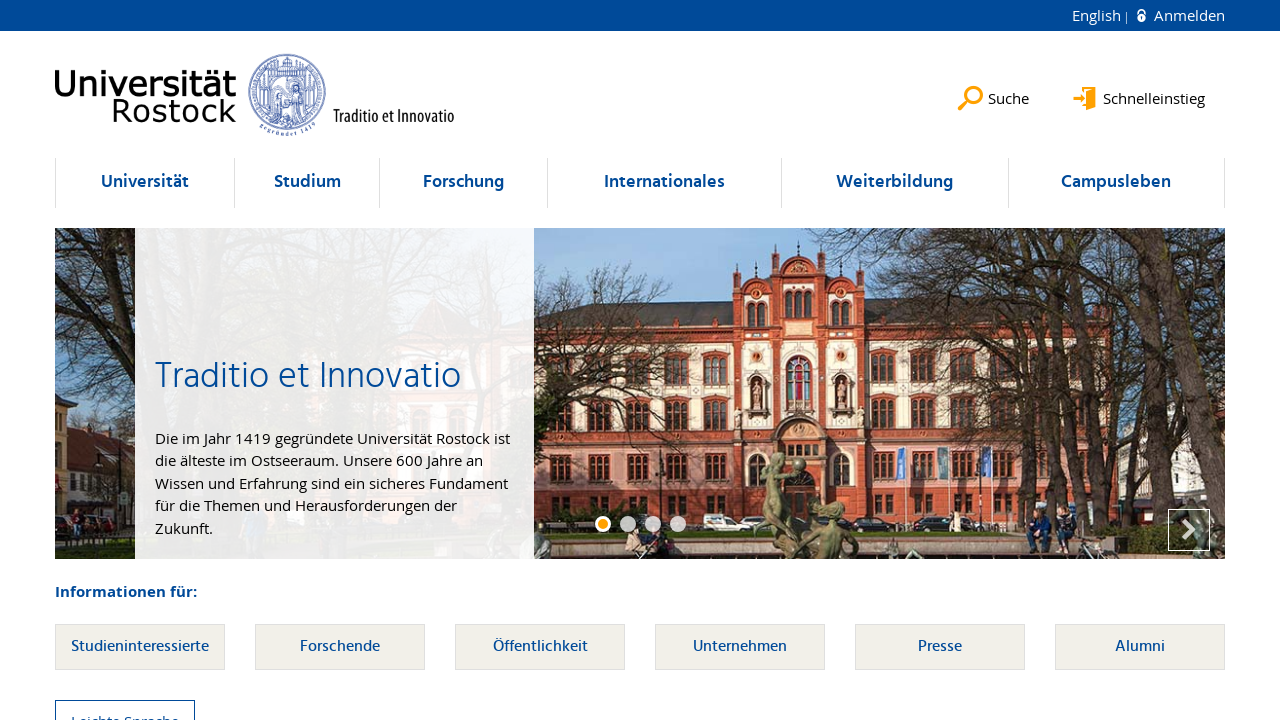

Verified li at index 174 contains at least one link element
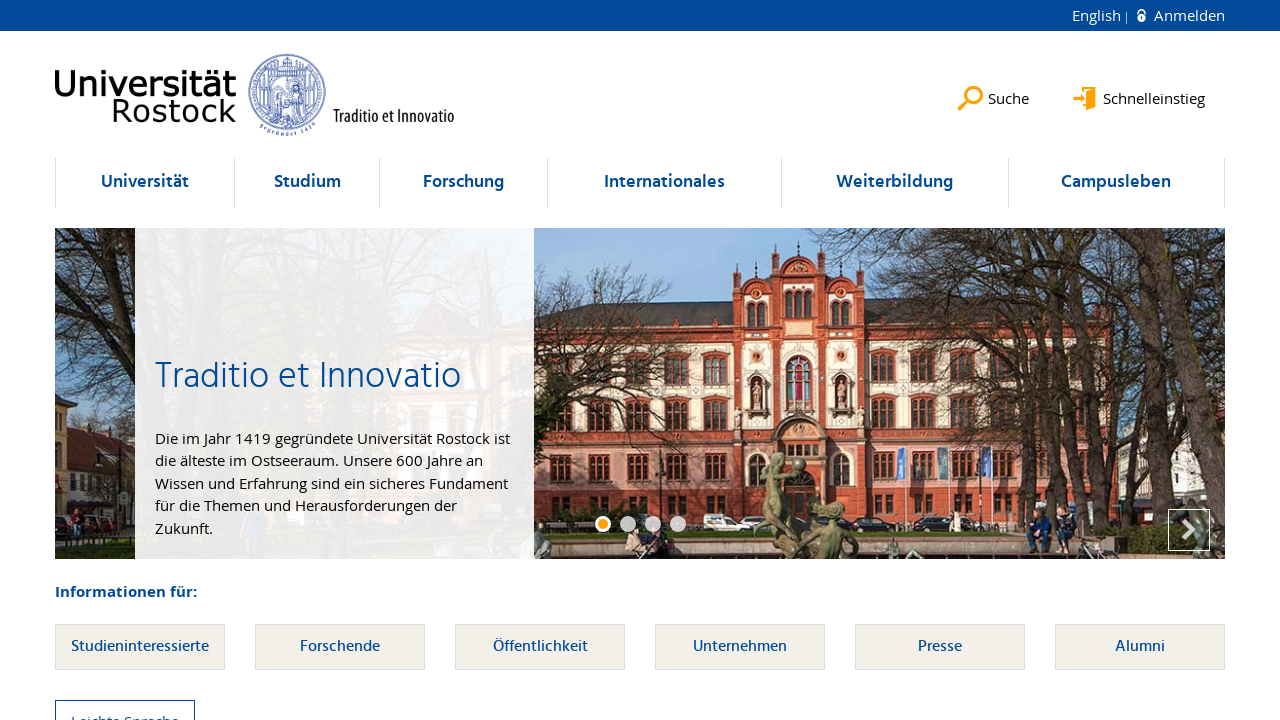

Selected li element at index 175
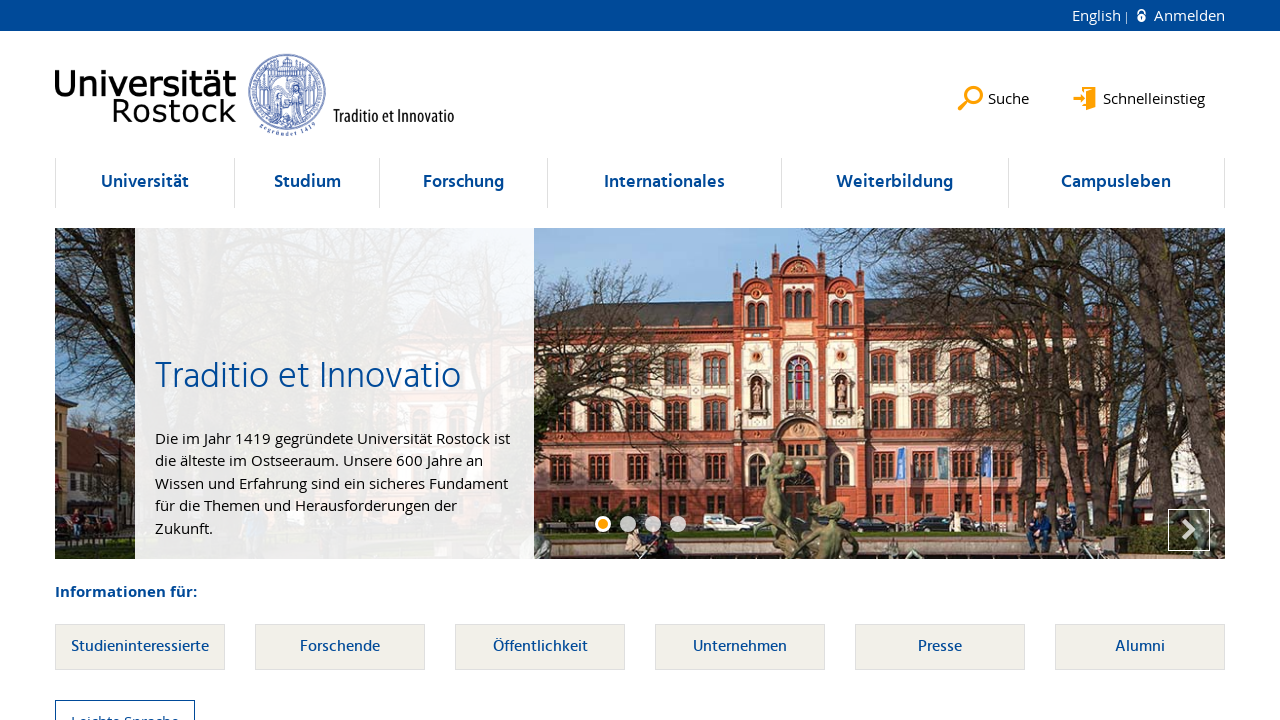

Located link element within li at index 175
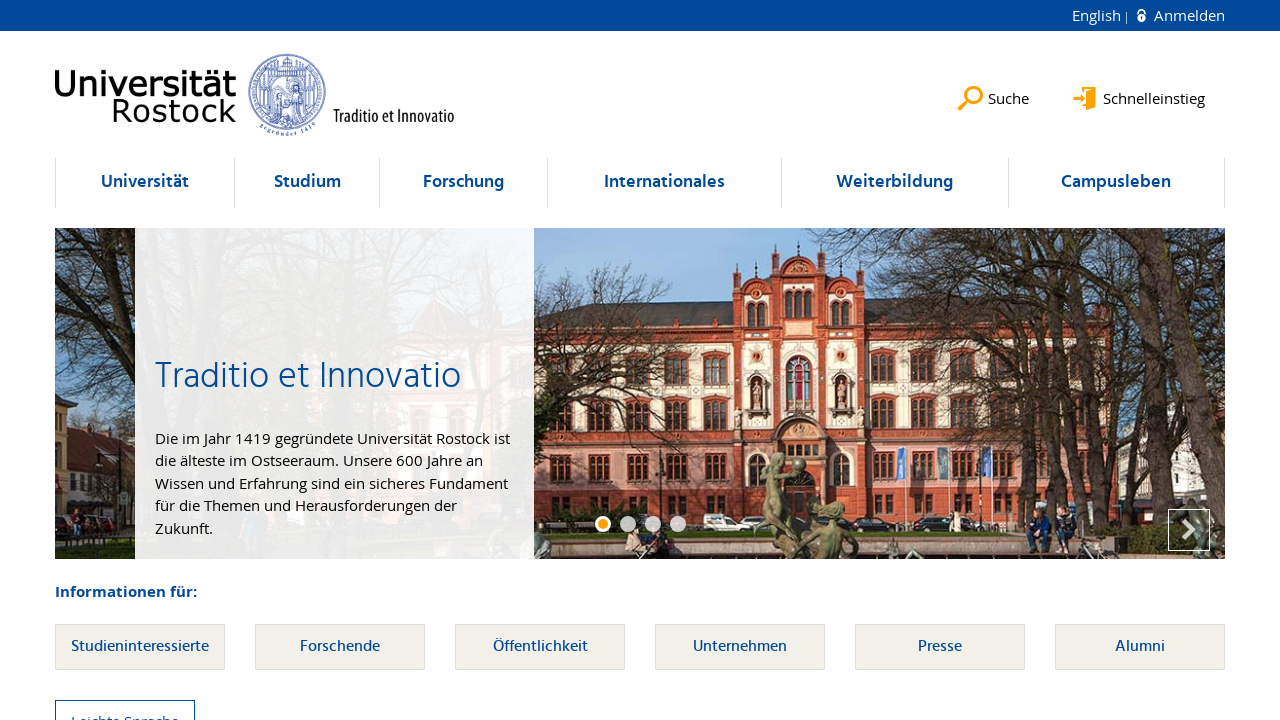

Verified li at index 175 contains at least one link element
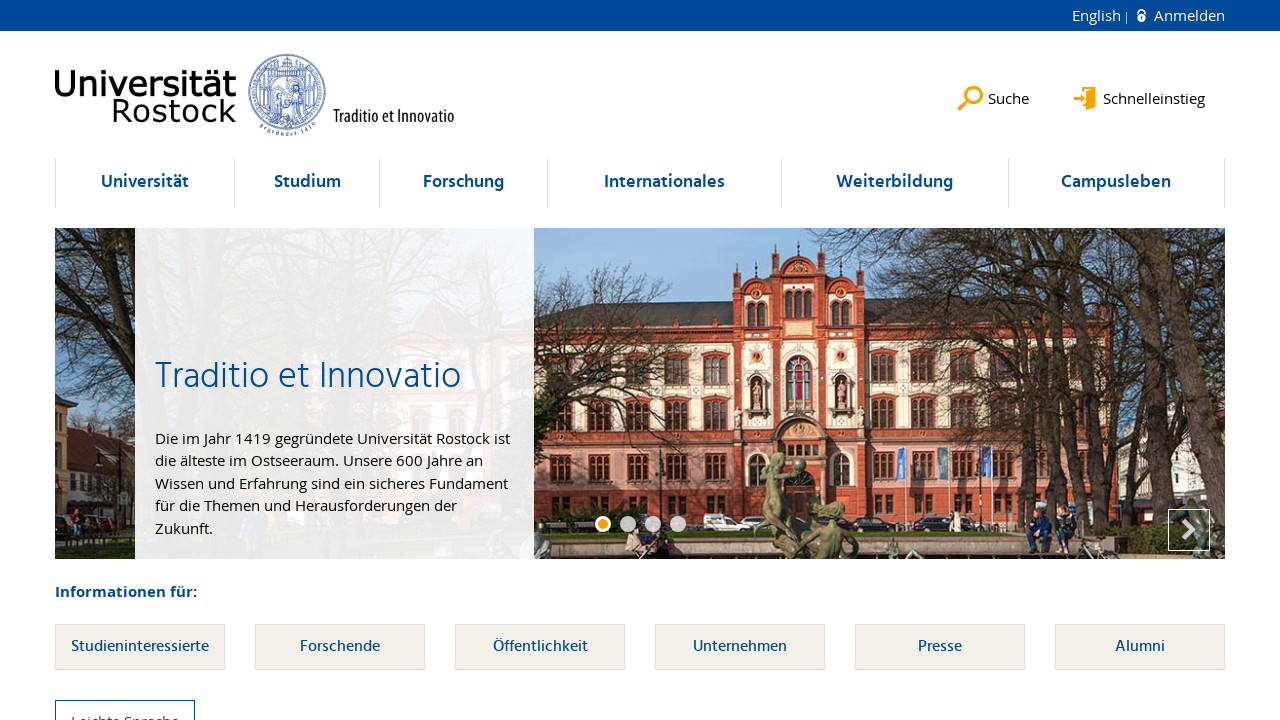

Selected li element at index 176
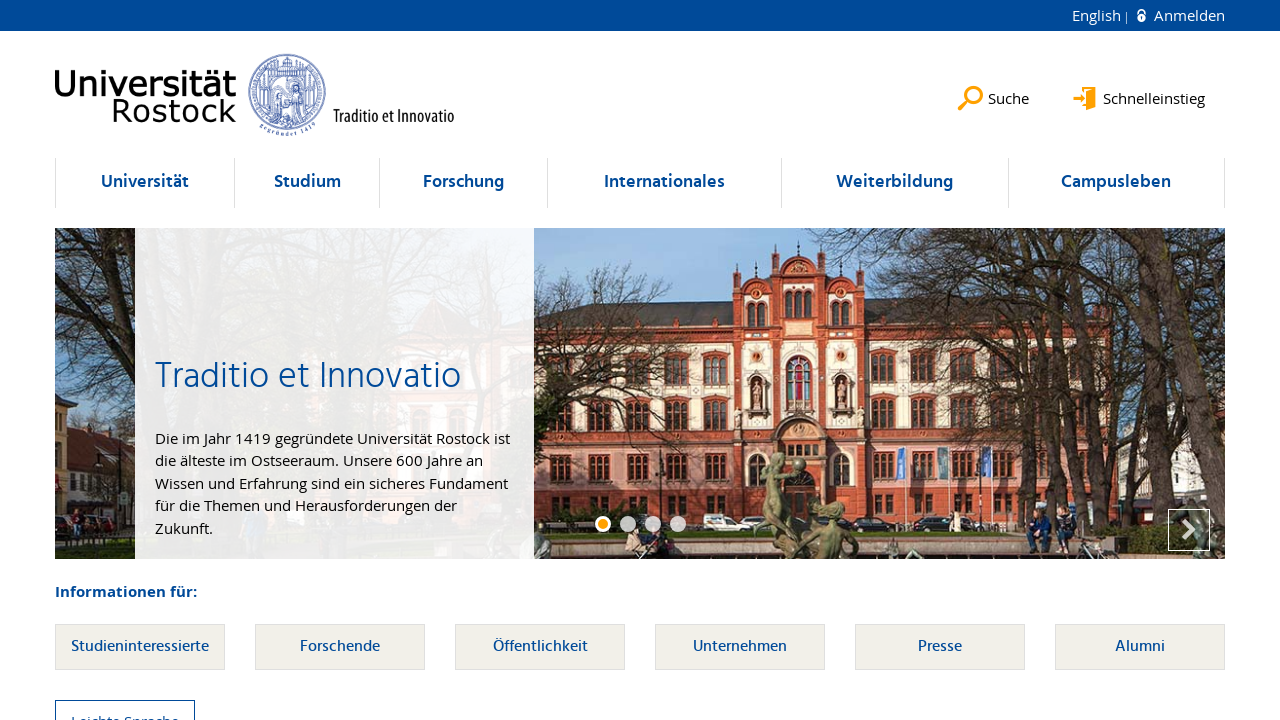

Located link element within li at index 176
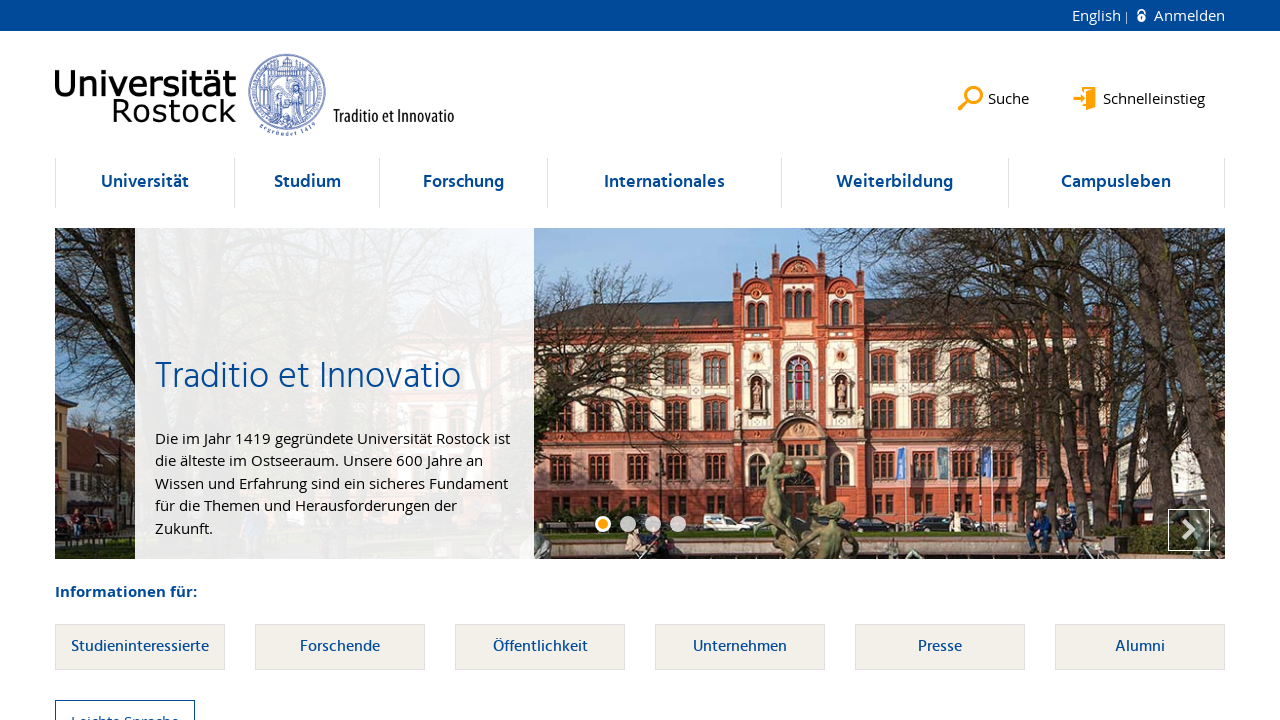

Verified li at index 176 contains at least one link element
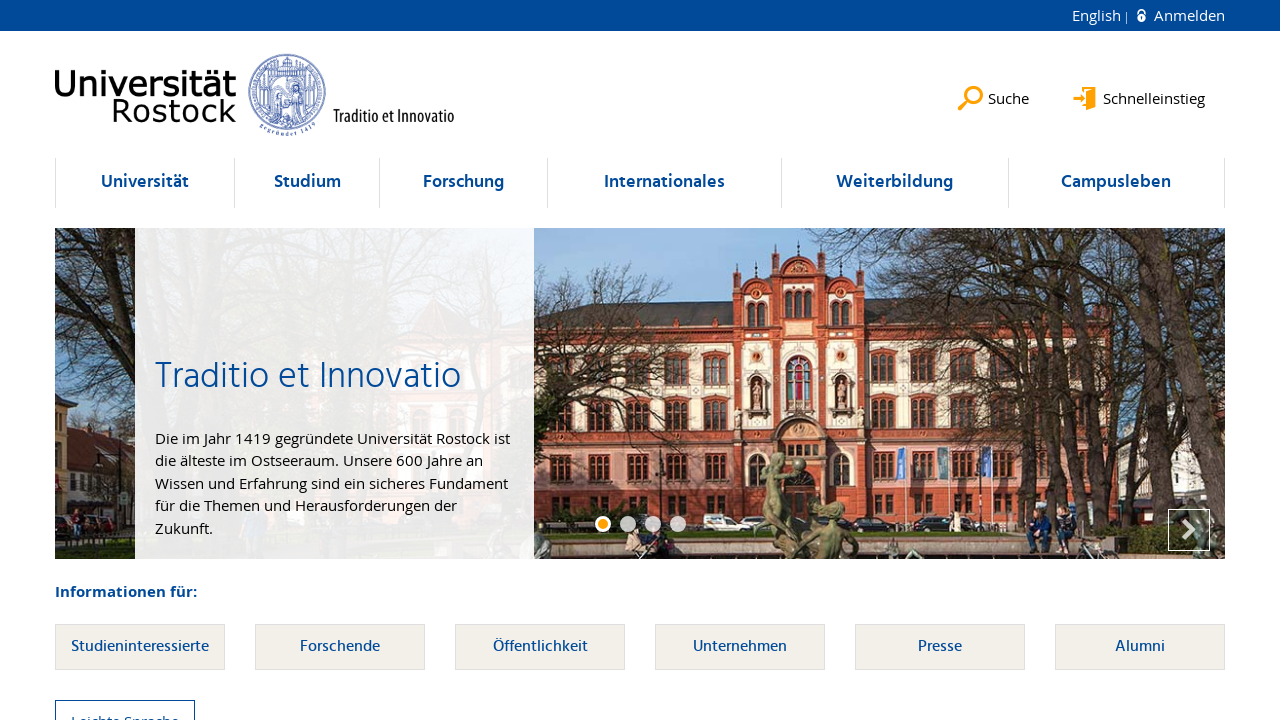

Selected li element at index 177
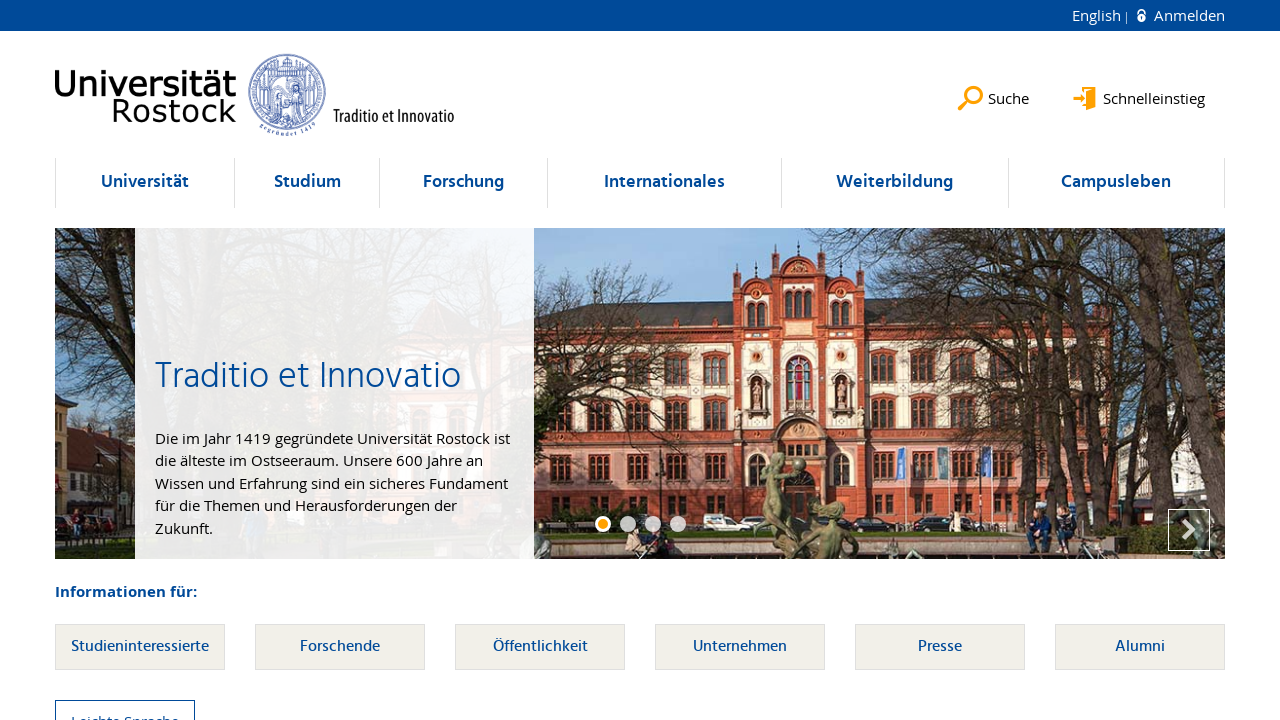

Located link element within li at index 177
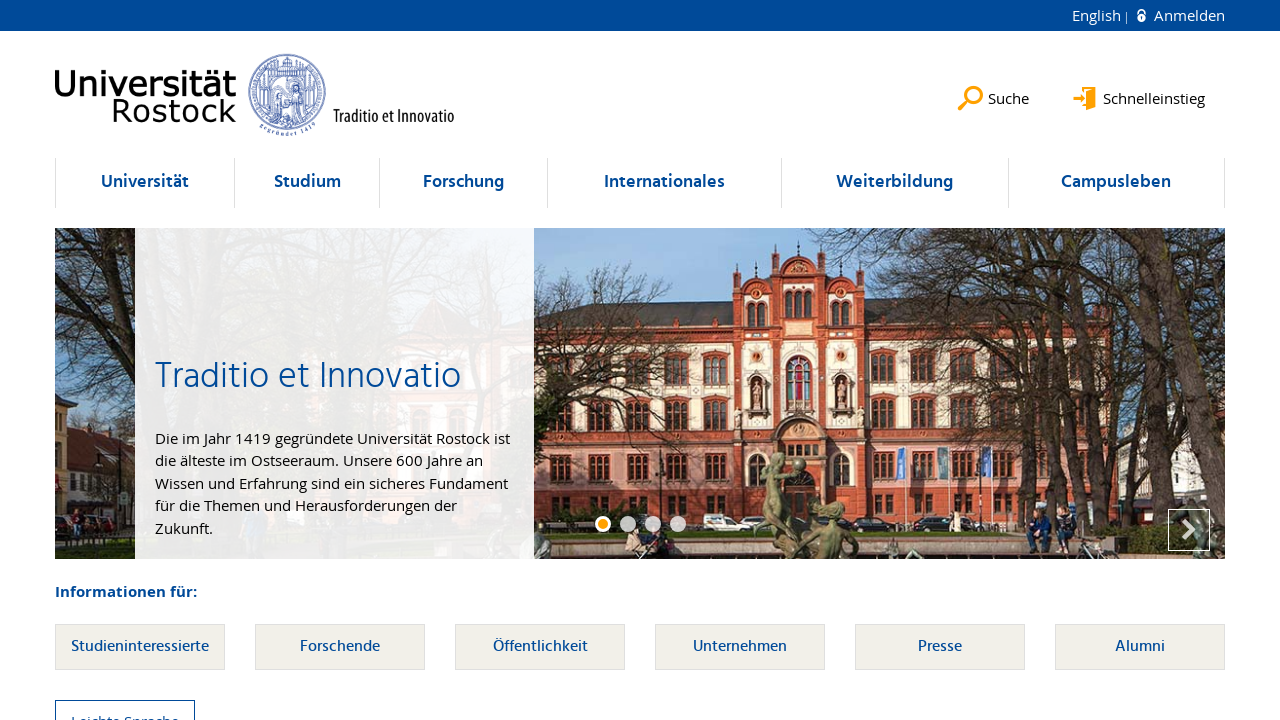

Verified li at index 177 contains at least one link element
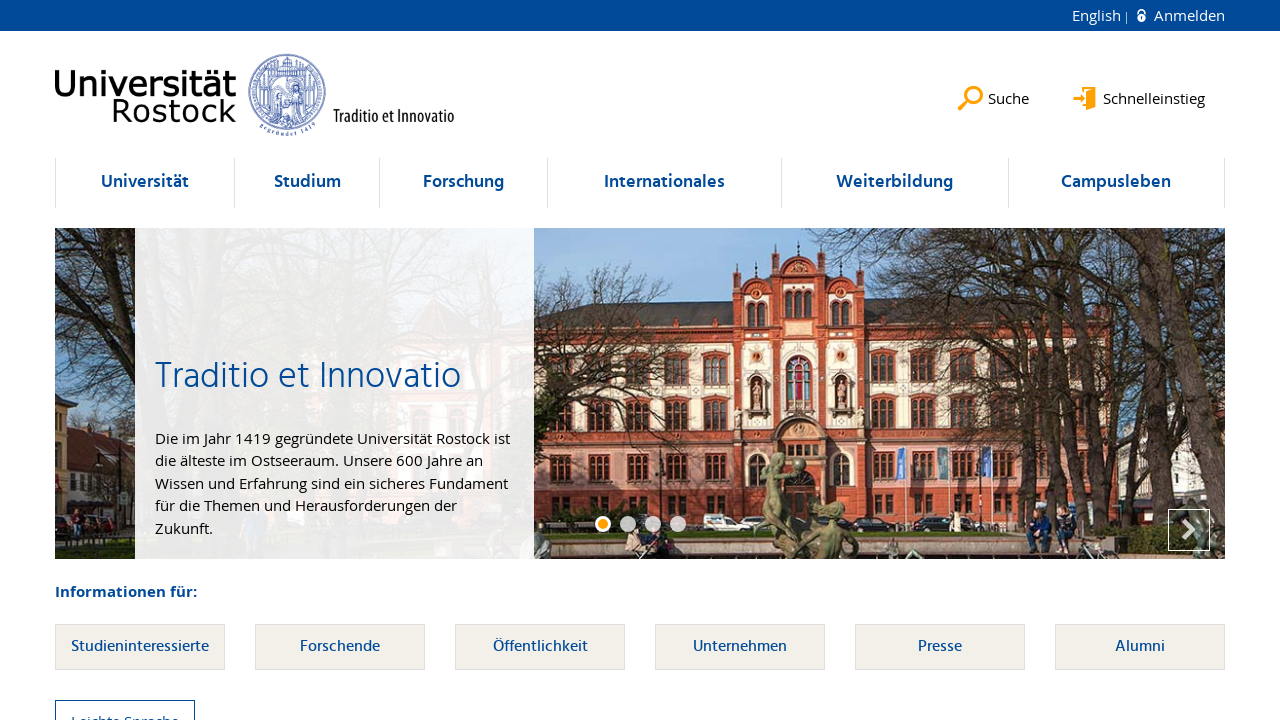

Selected li element at index 178
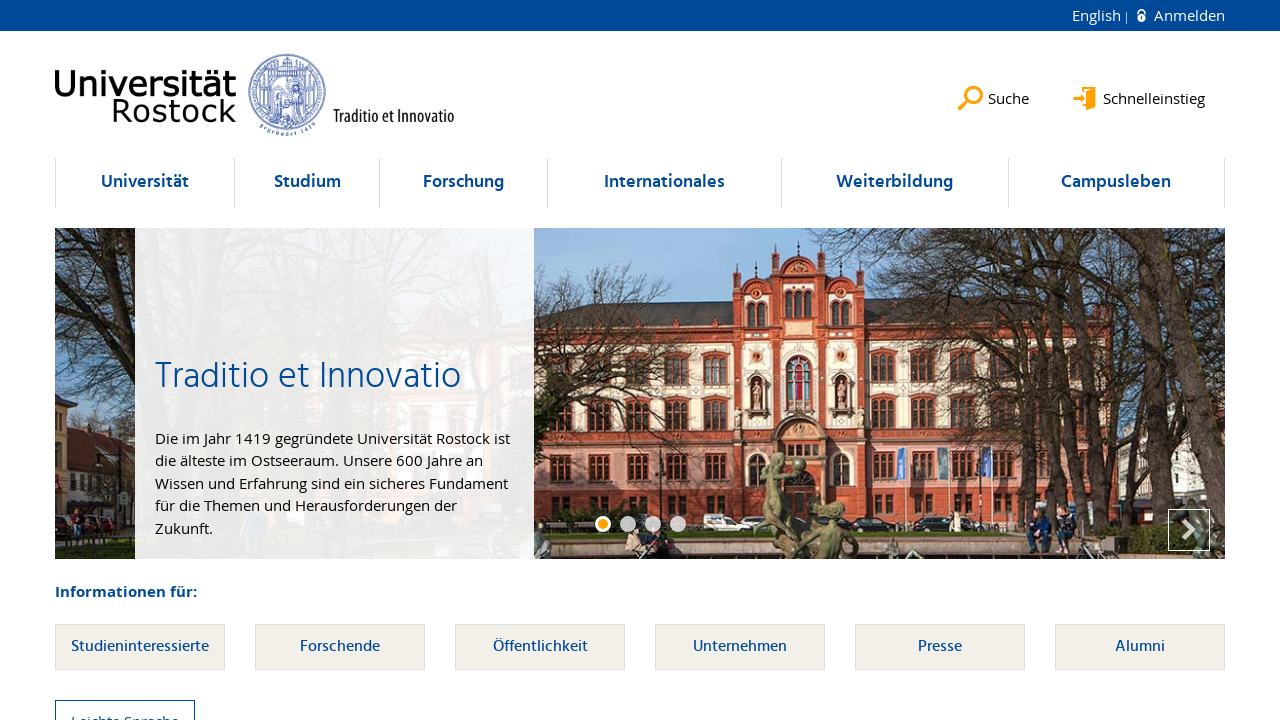

Located link element within li at index 178
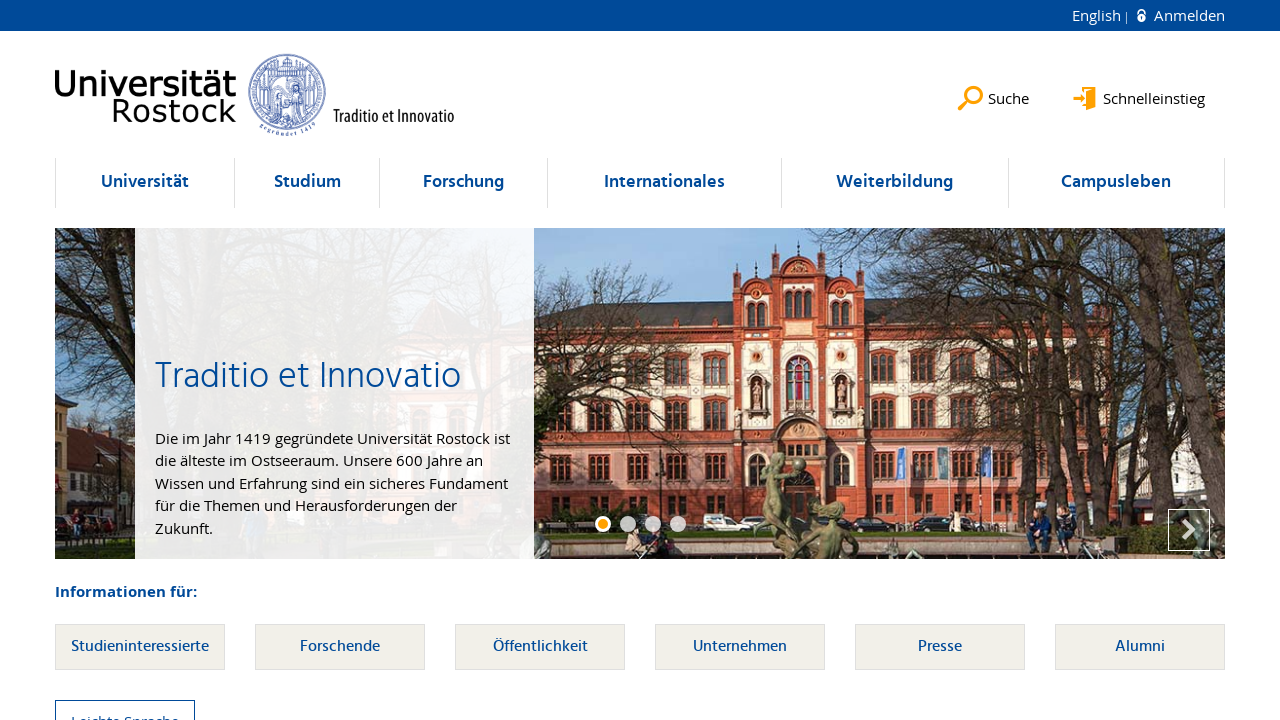

Verified li at index 178 contains at least one link element
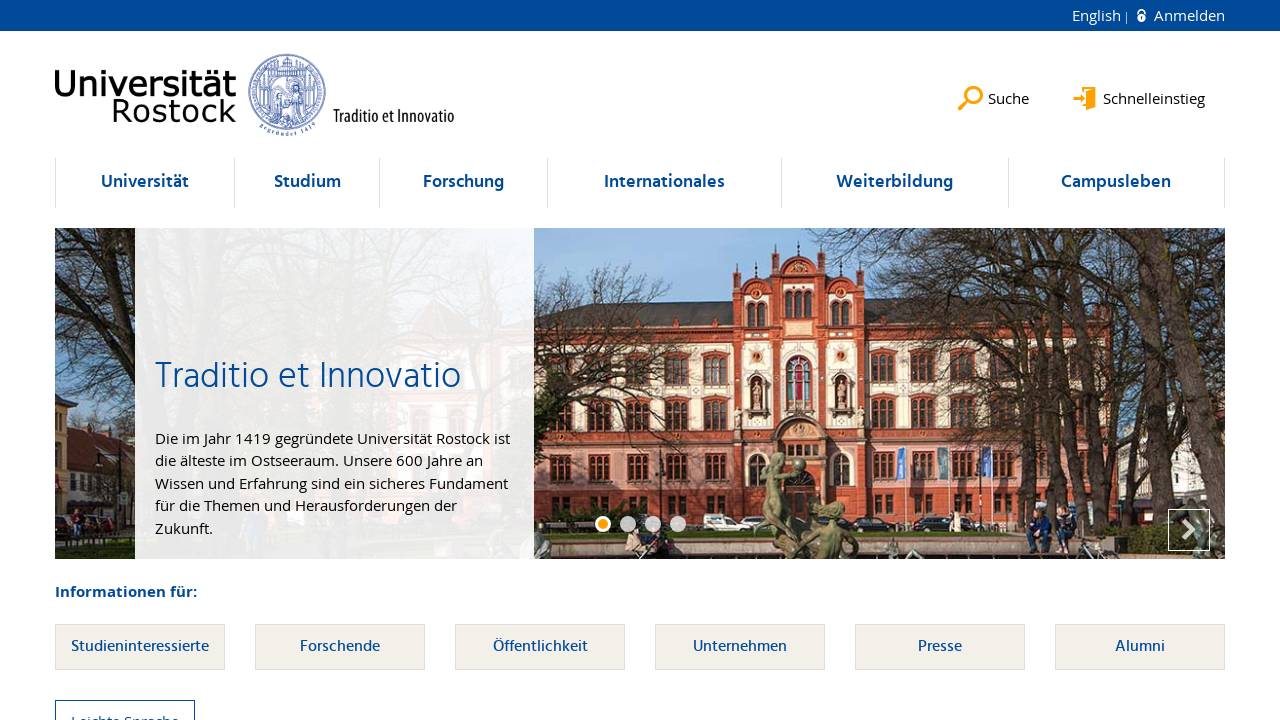

Selected li element at index 179
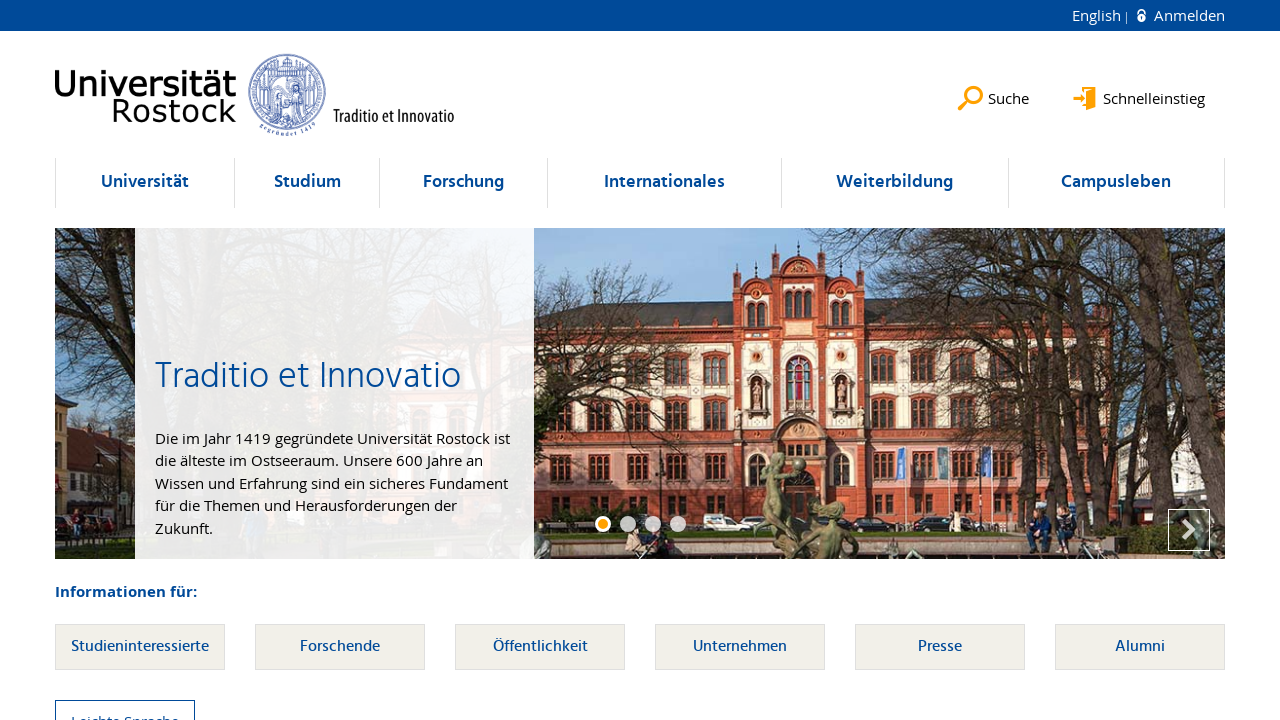

Located link element within li at index 179
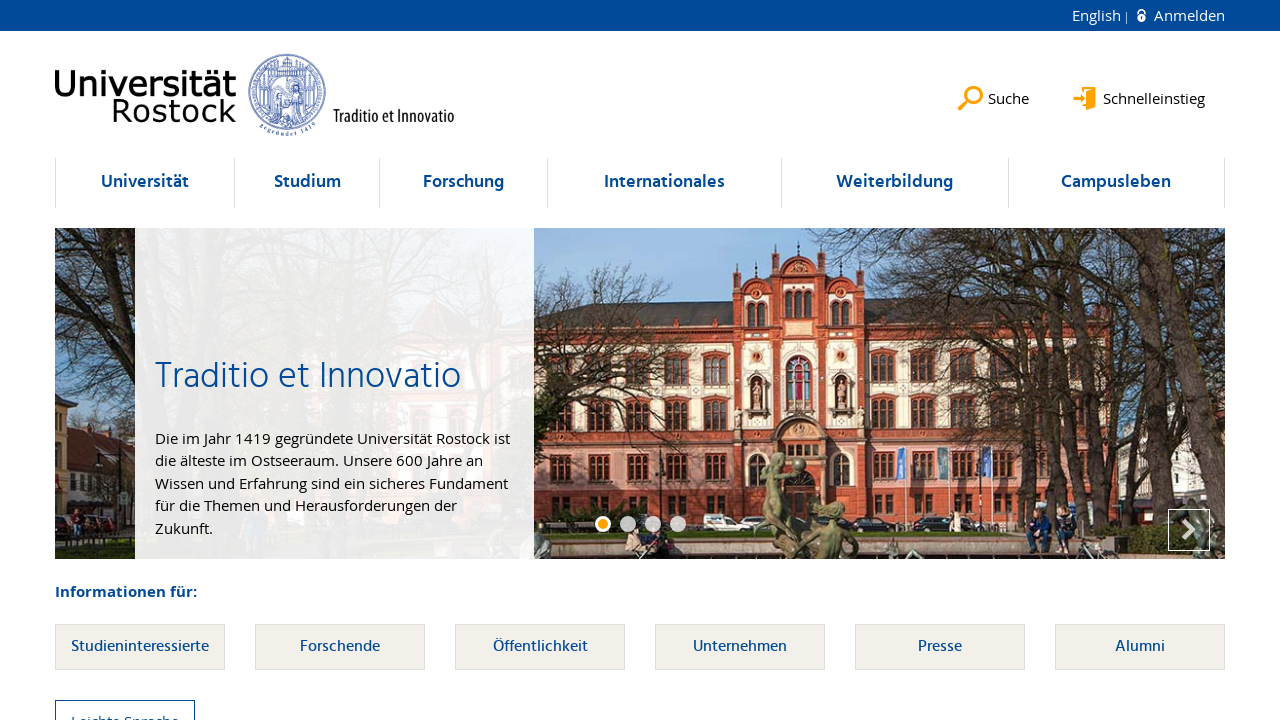

Verified li at index 179 contains at least one link element
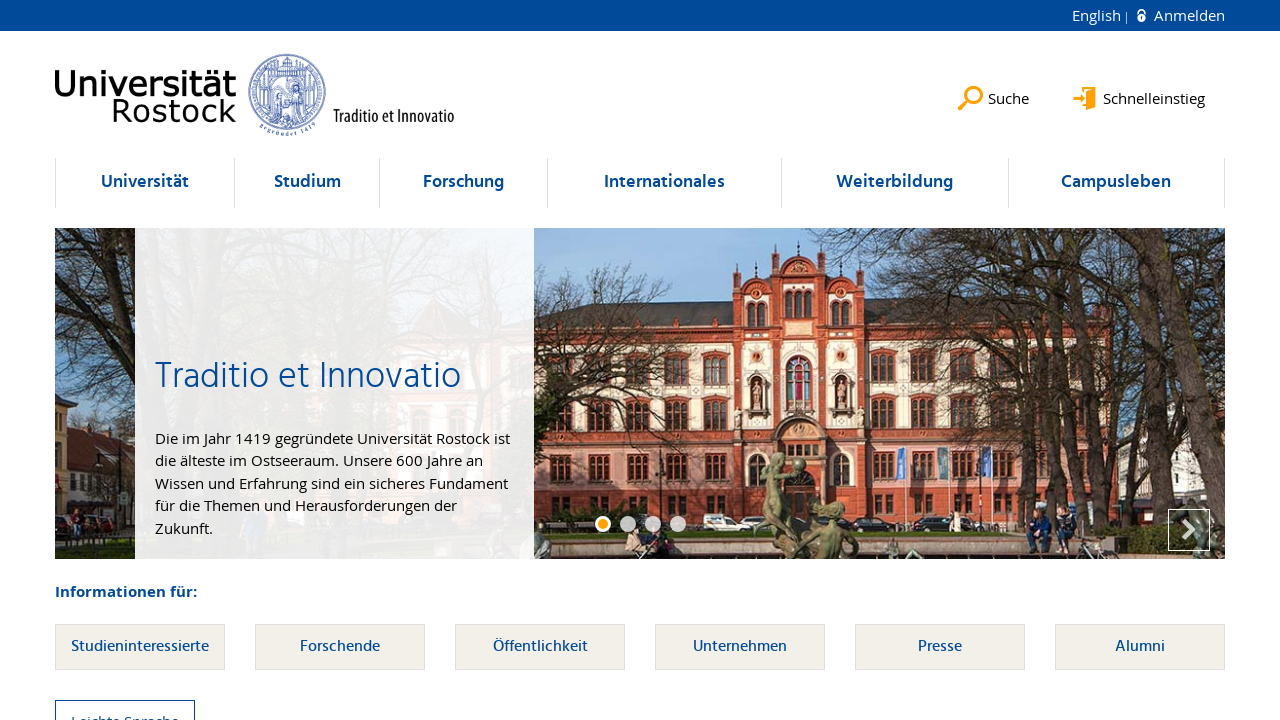

Selected li element at index 180
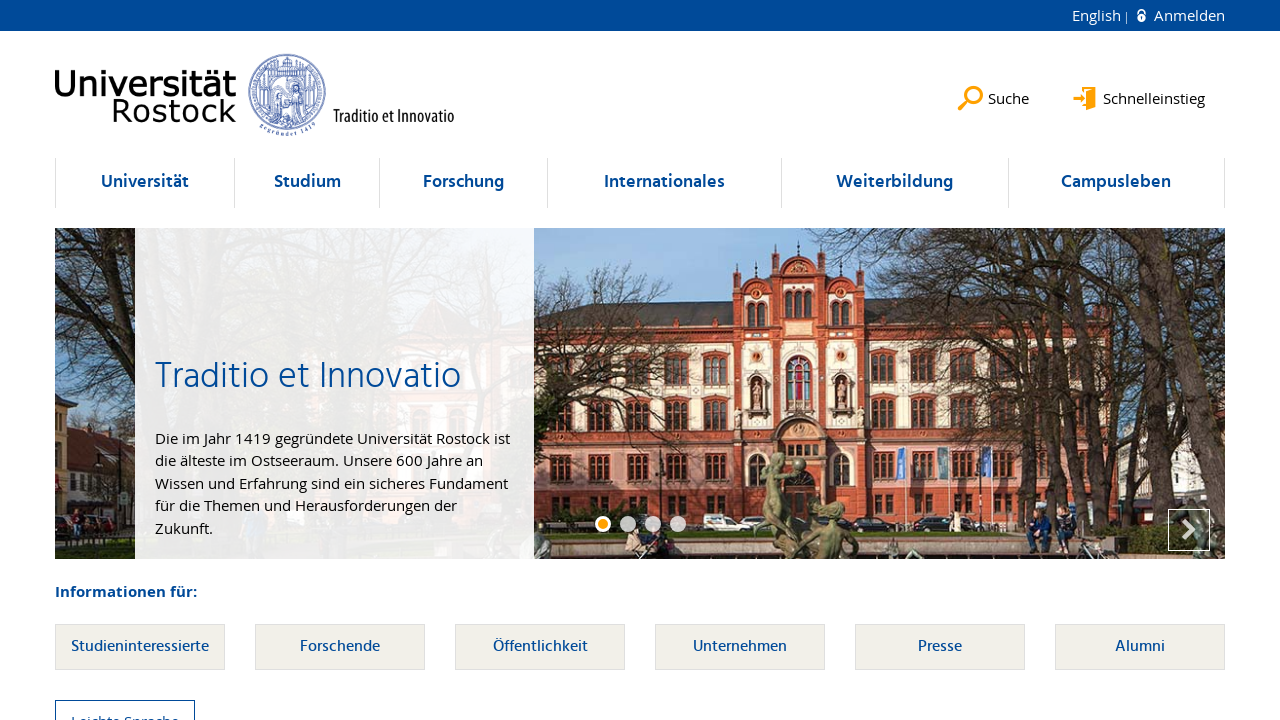

Located link element within li at index 180
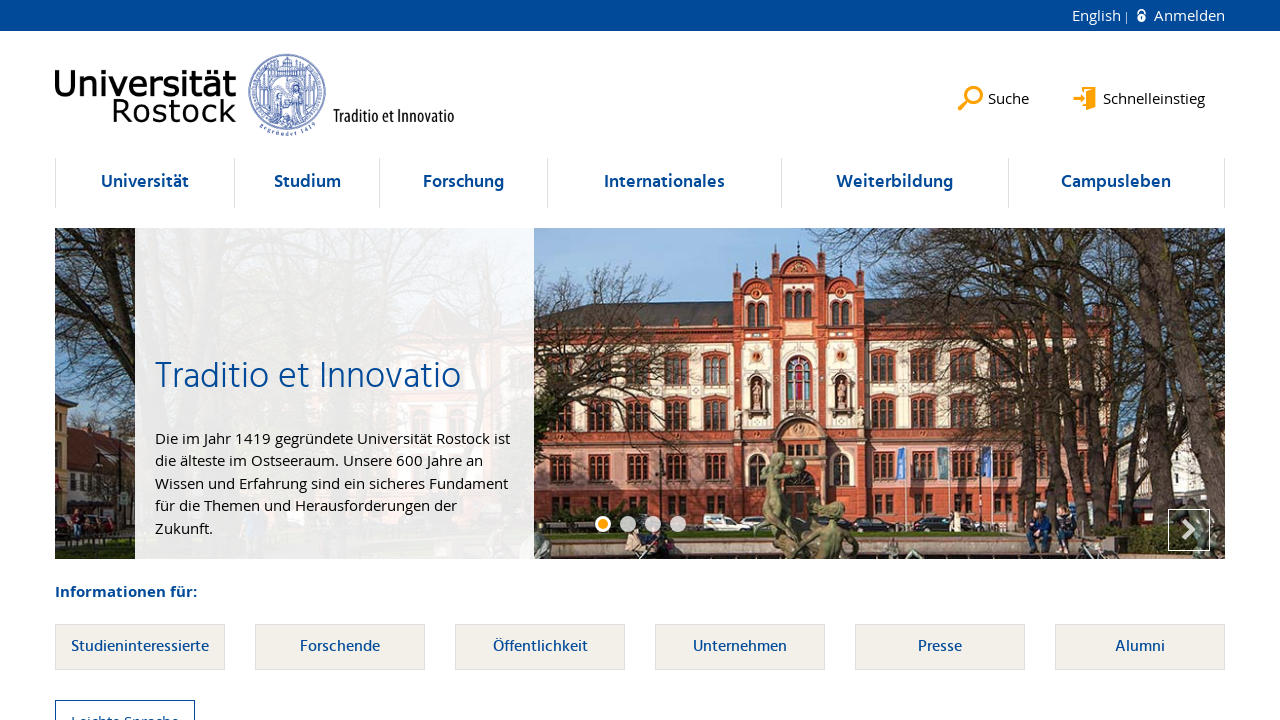

Verified li at index 180 contains at least one link element
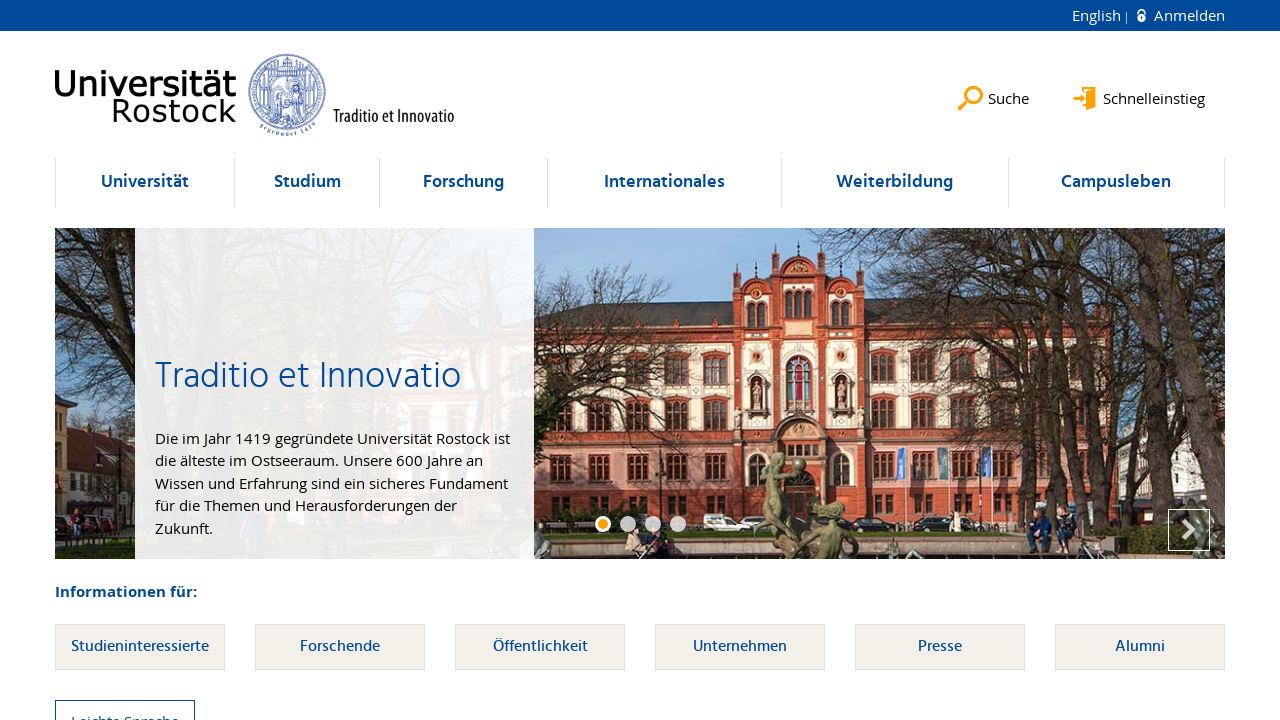

Selected li element at index 181
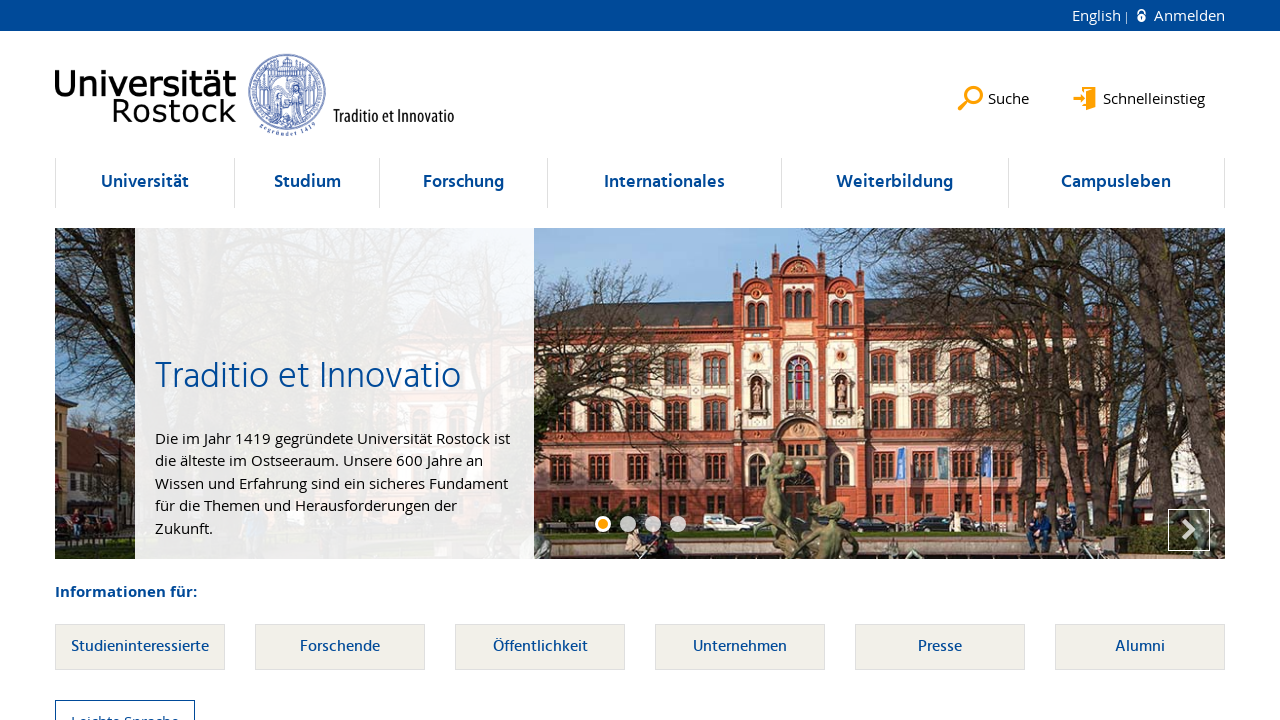

Located link element within li at index 181
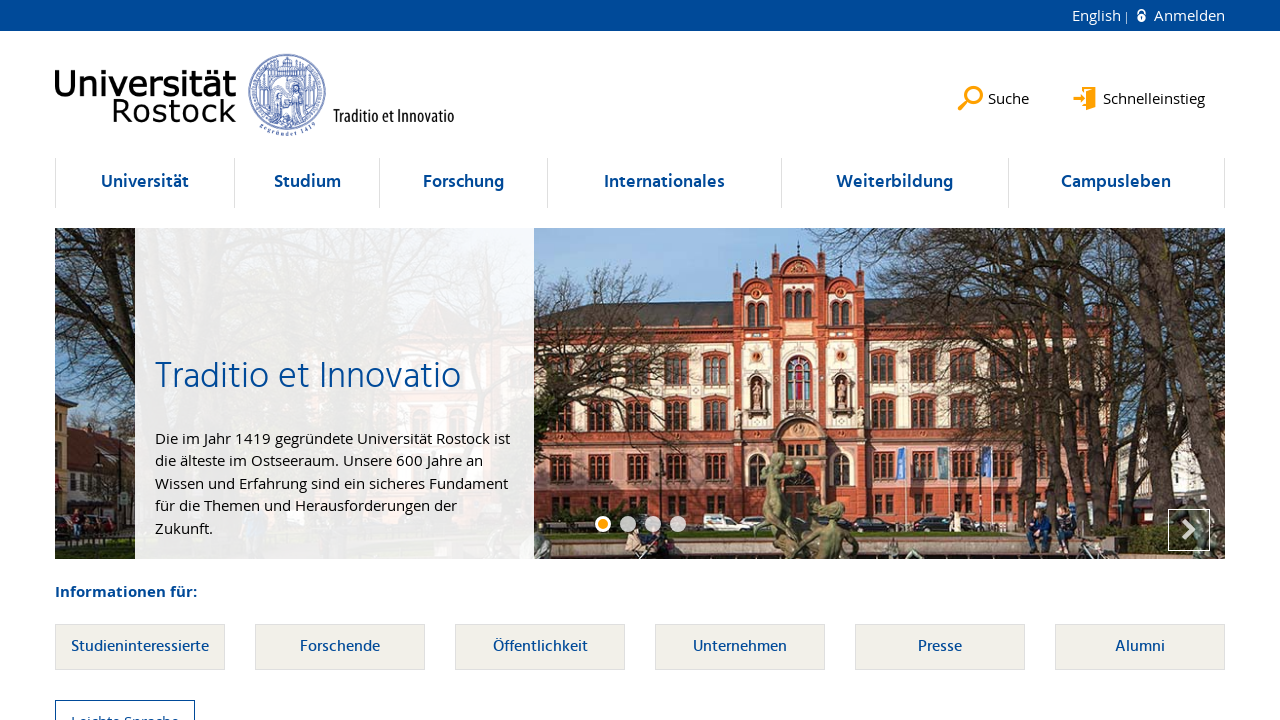

Verified li at index 181 contains at least one link element
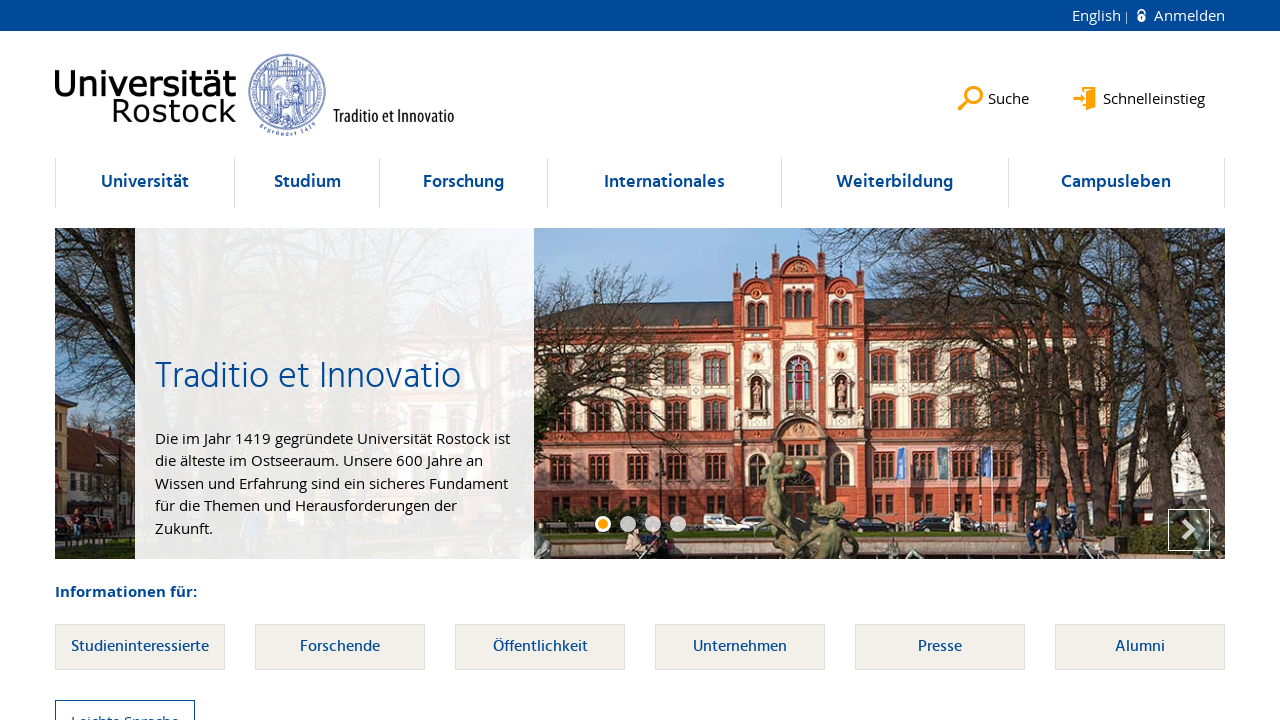

Selected li element at index 182
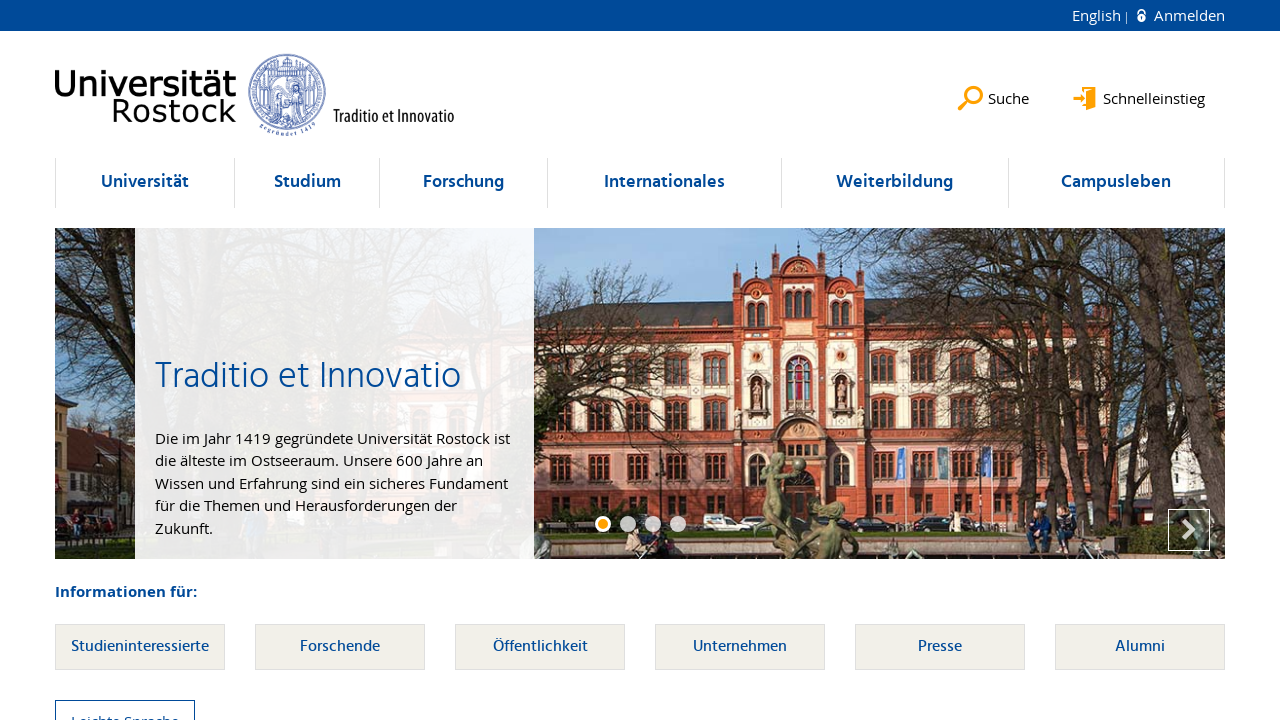

Located link element within li at index 182
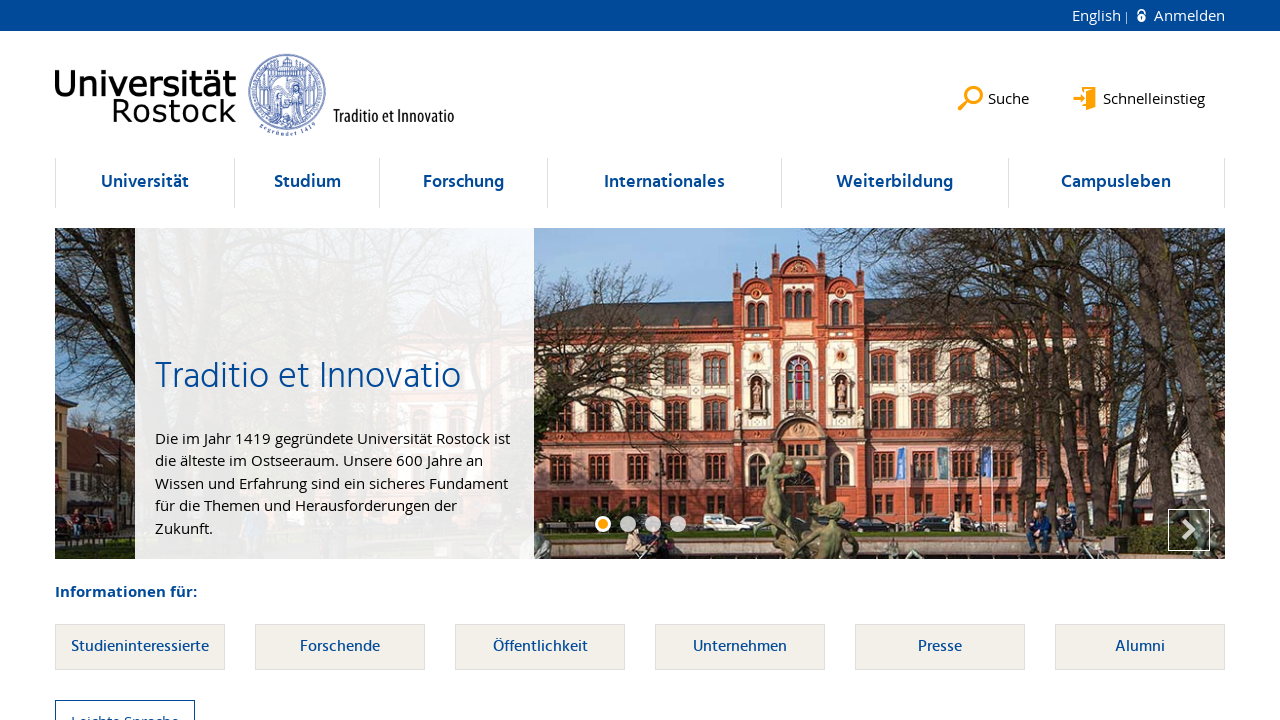

Verified li at index 182 contains at least one link element
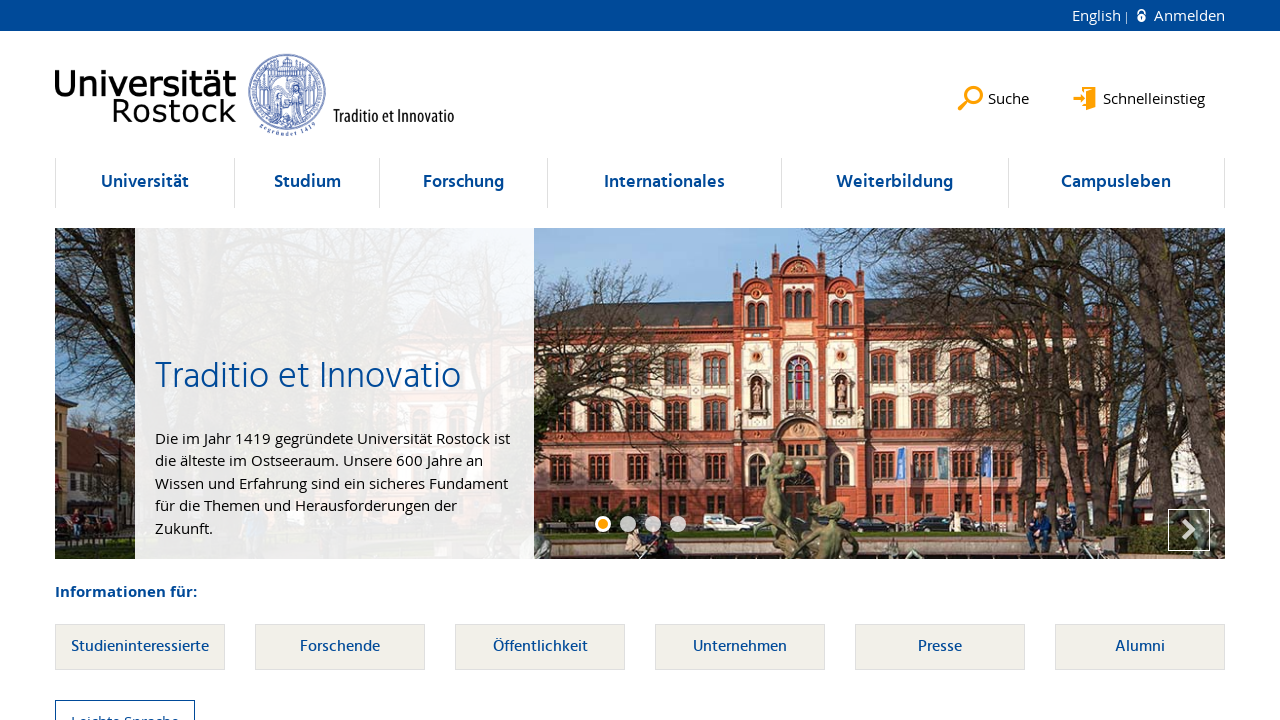

Selected li element at index 183
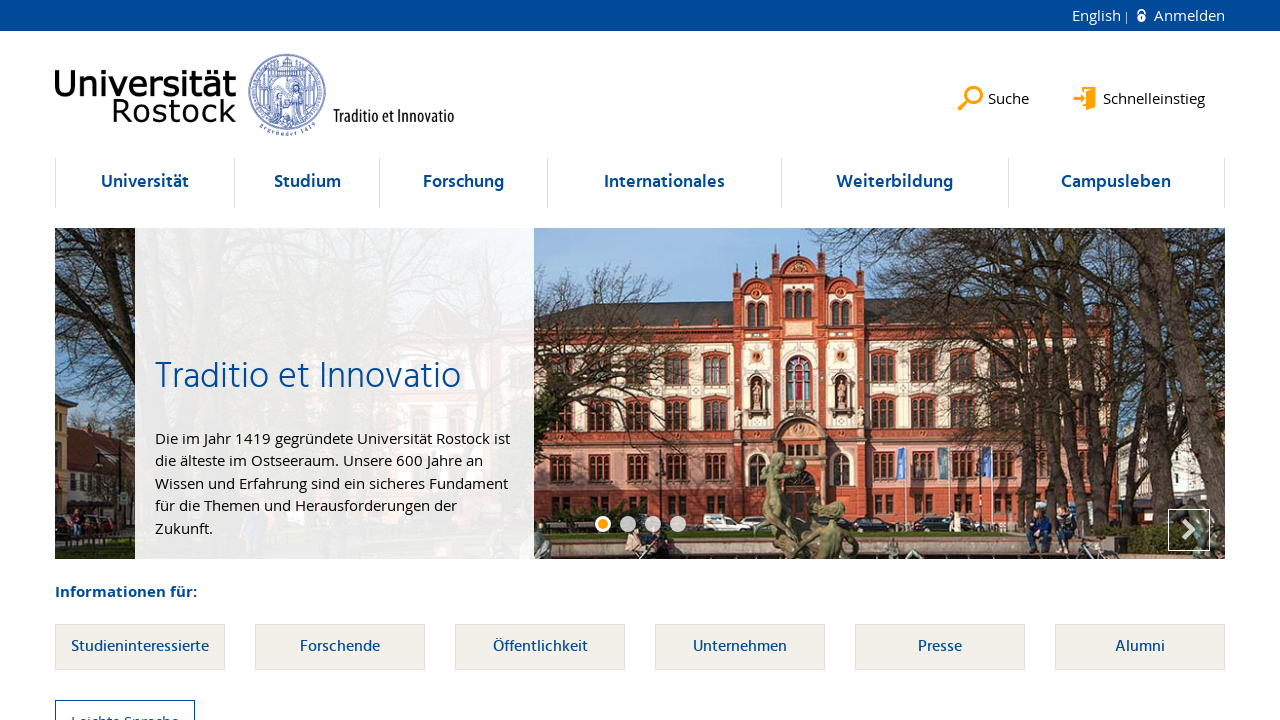

Located link element within li at index 183
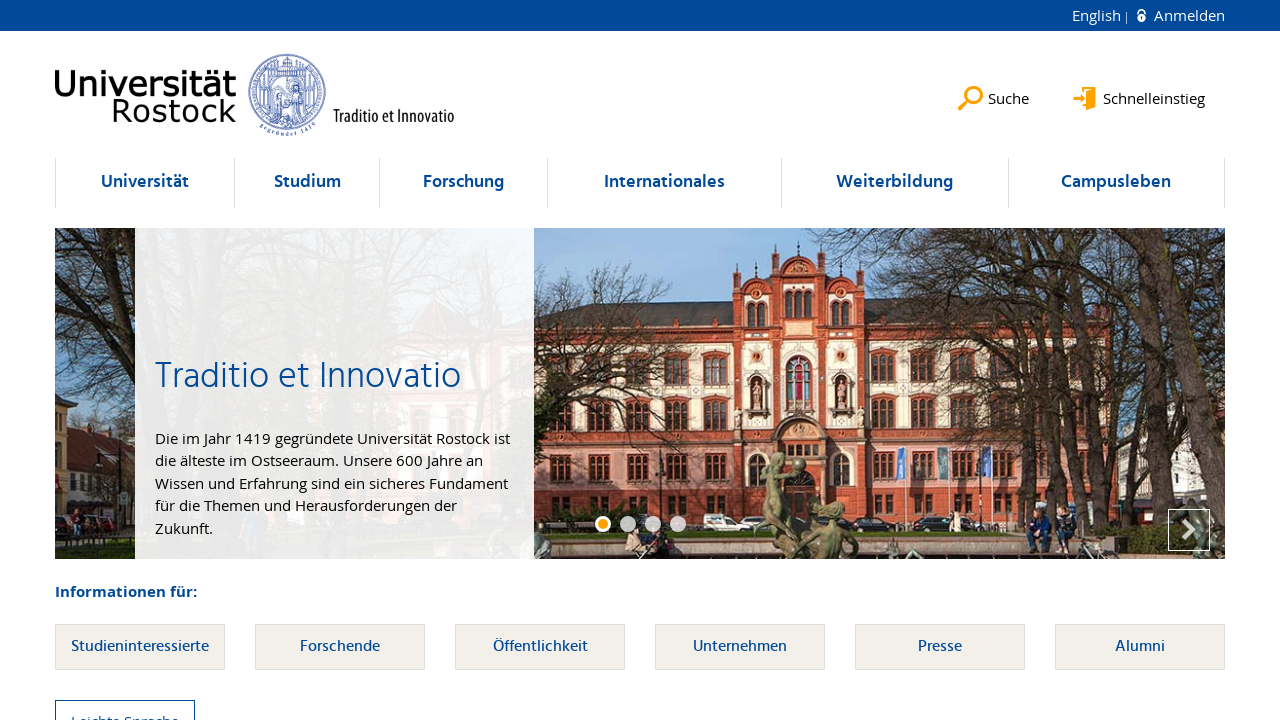

Verified li at index 183 contains at least one link element
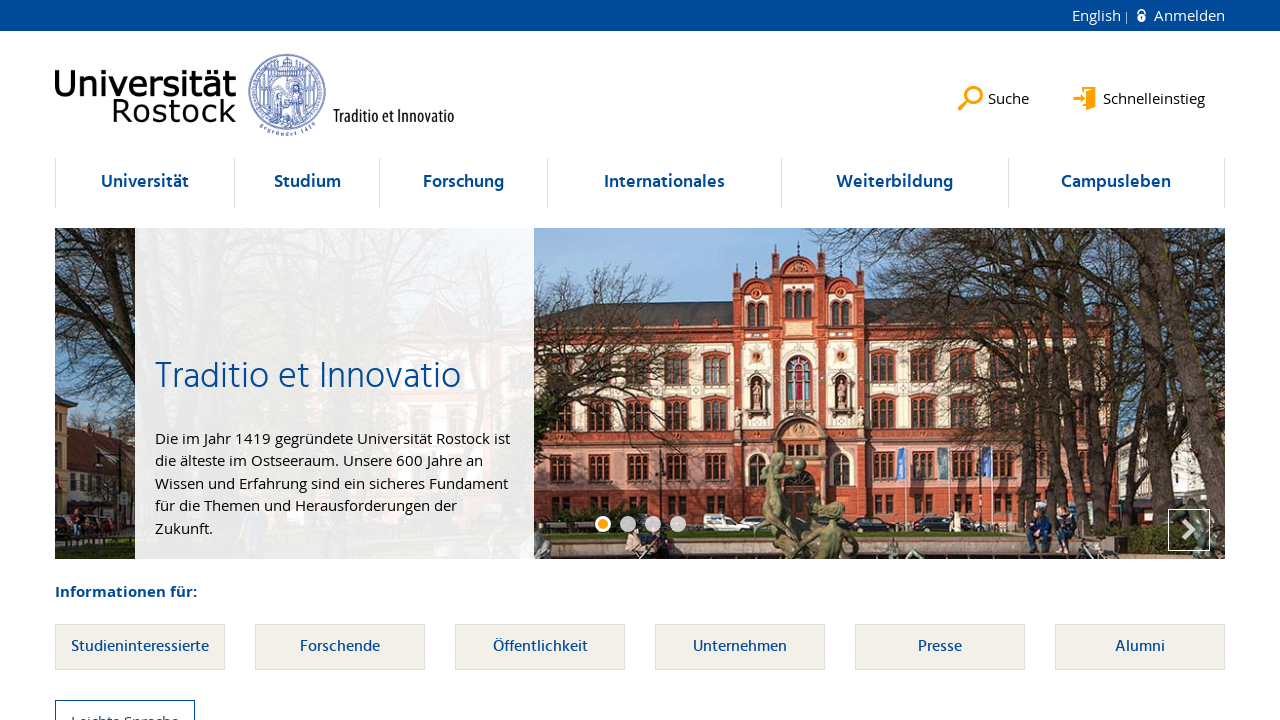

Selected li element at index 184
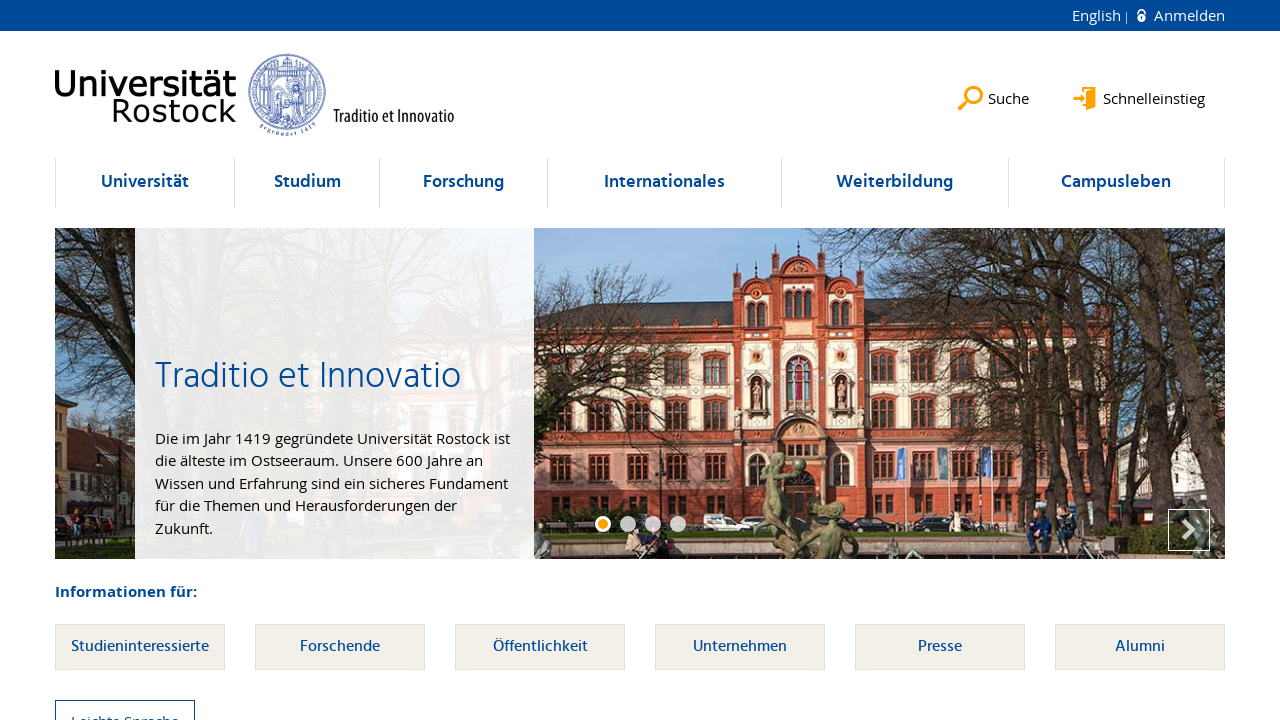

Located link element within li at index 184
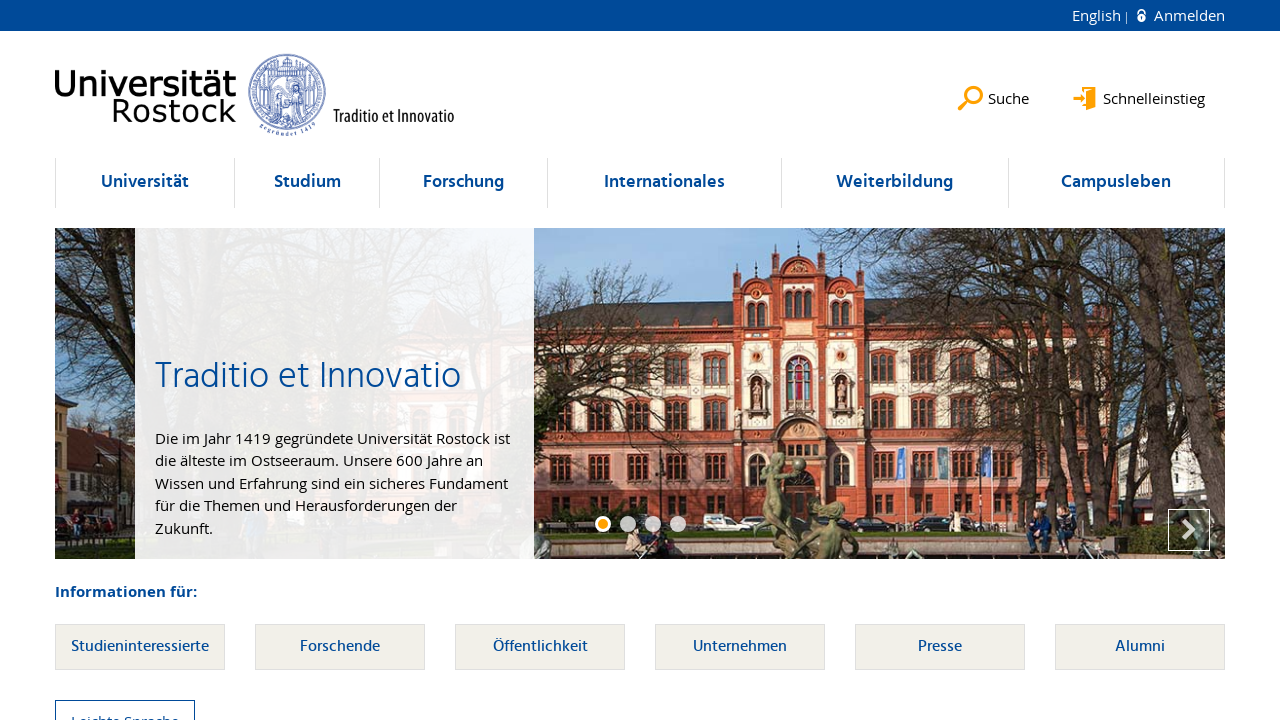

Verified li at index 184 contains at least one link element
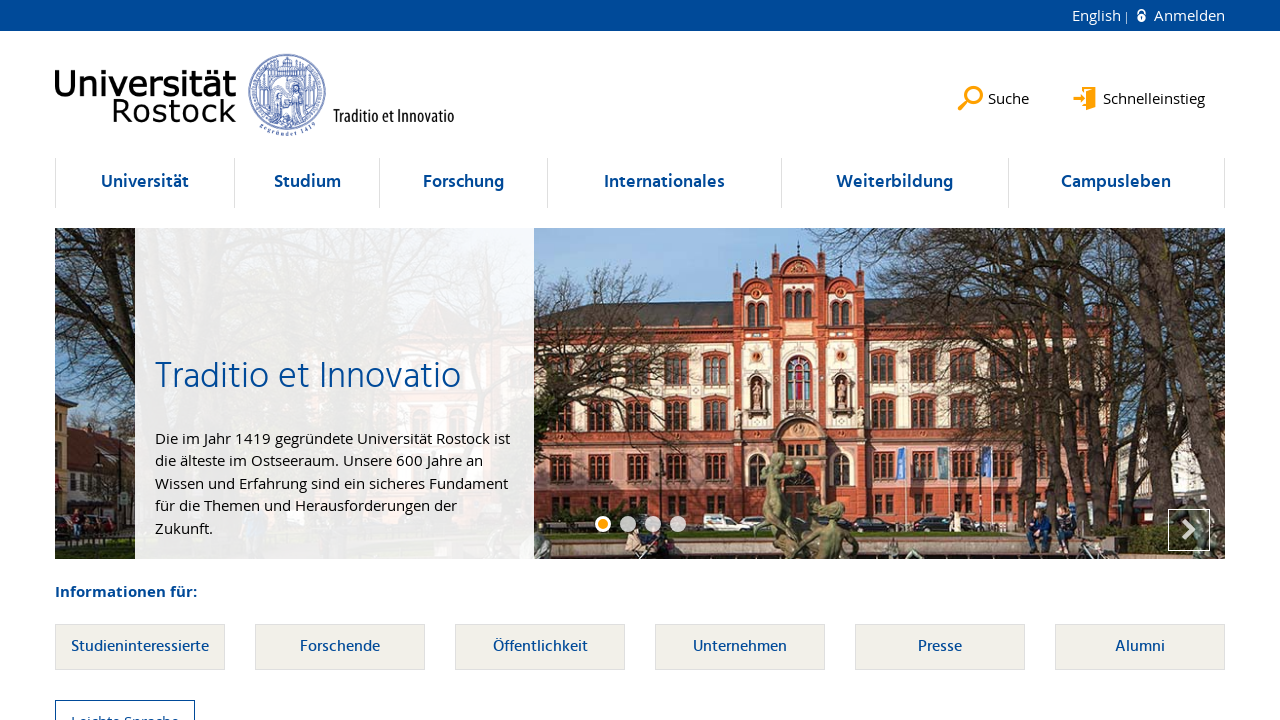

Selected li element at index 185
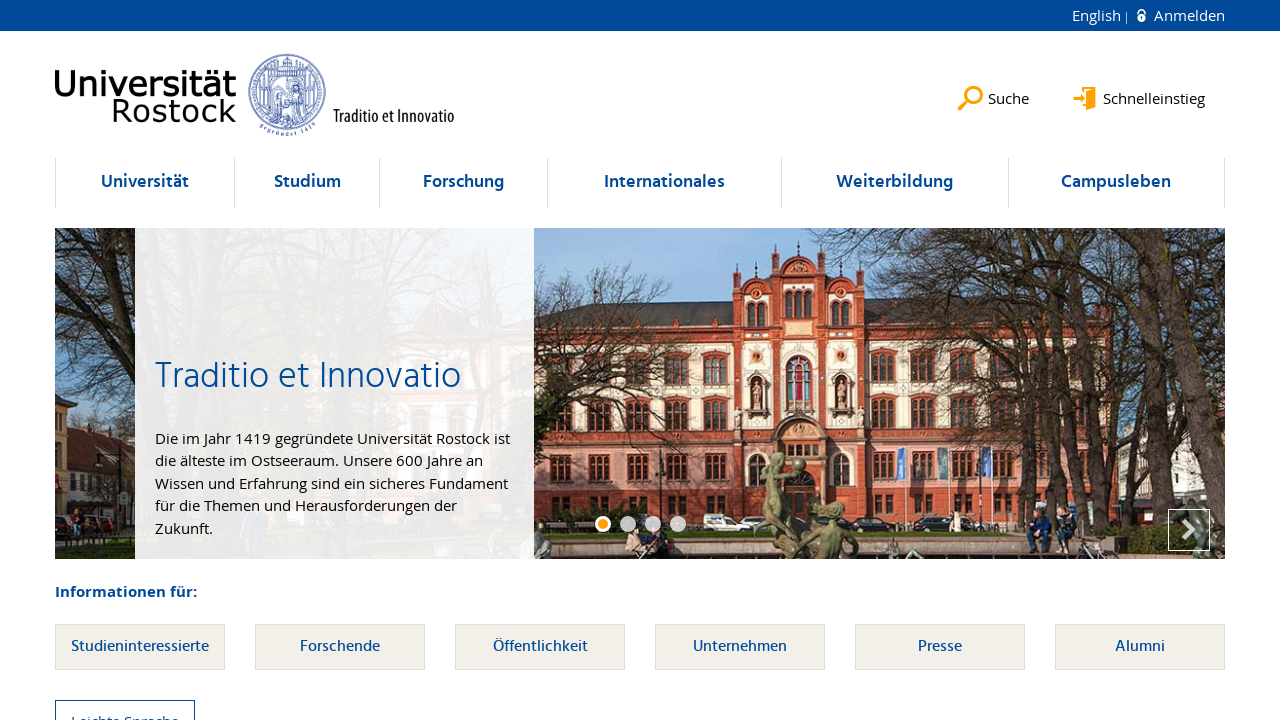

Located link element within li at index 185
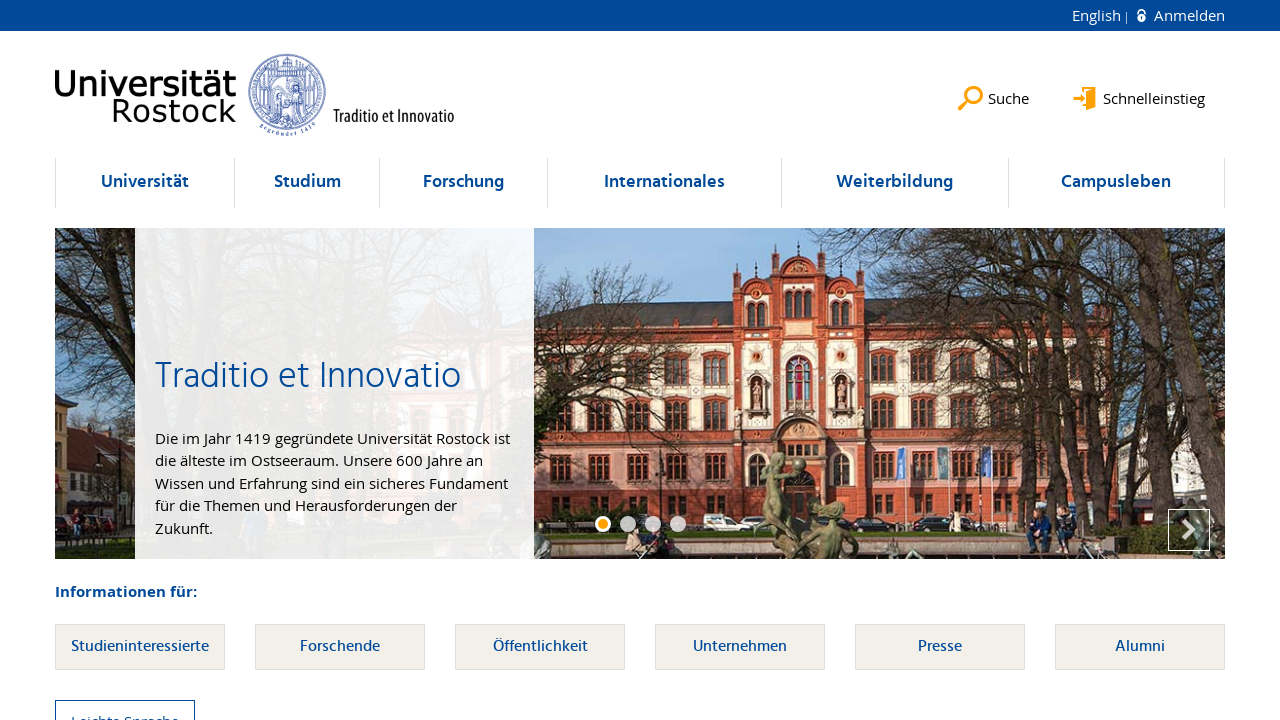

Verified li at index 185 contains at least one link element
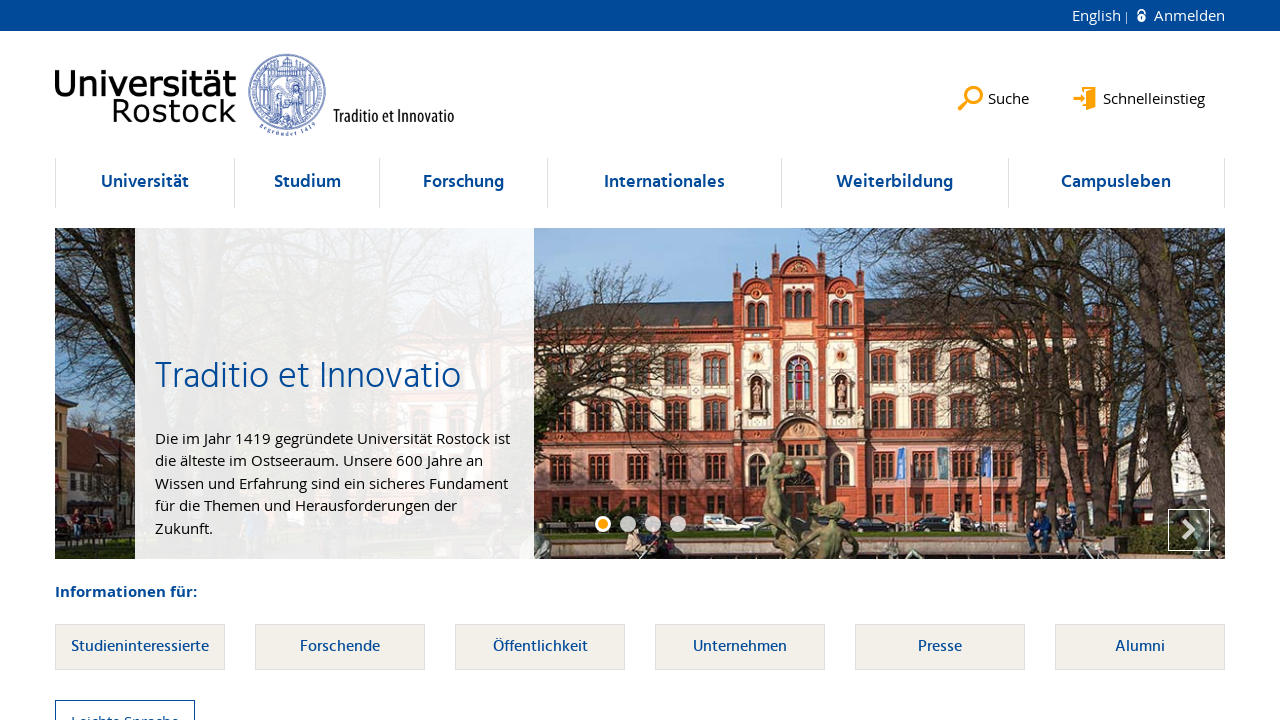

Selected li element at index 186
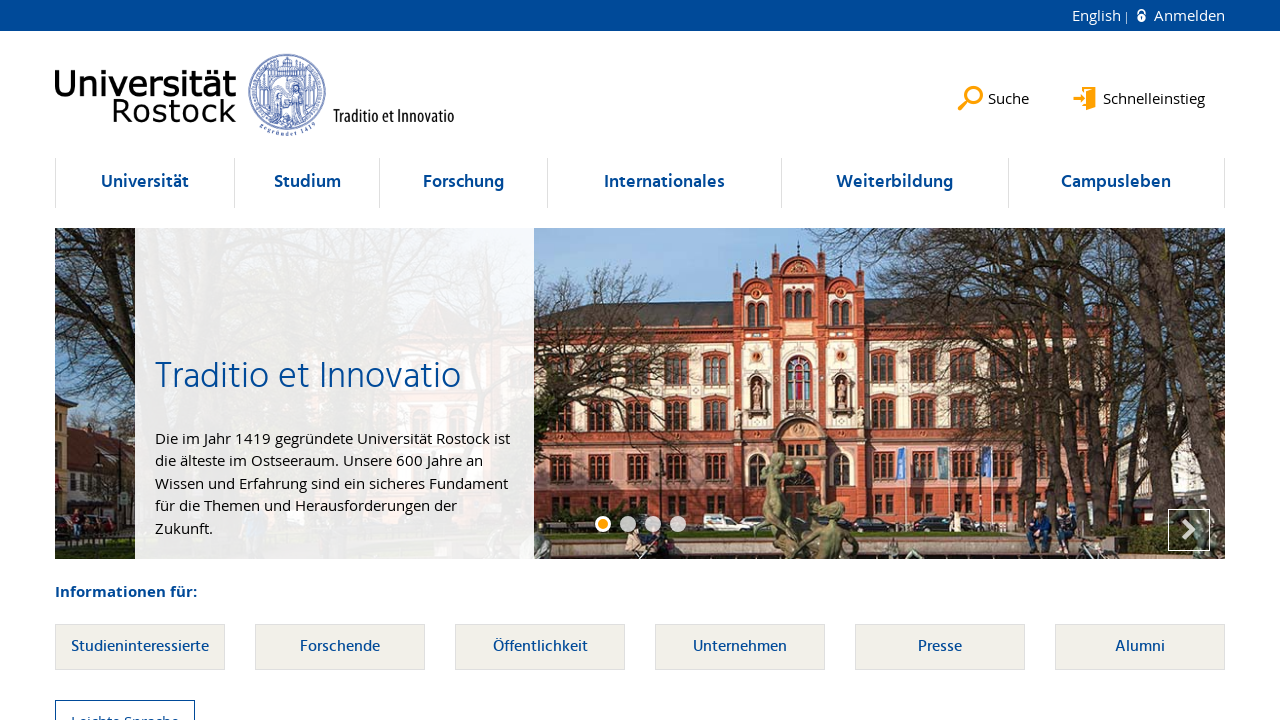

Located link element within li at index 186
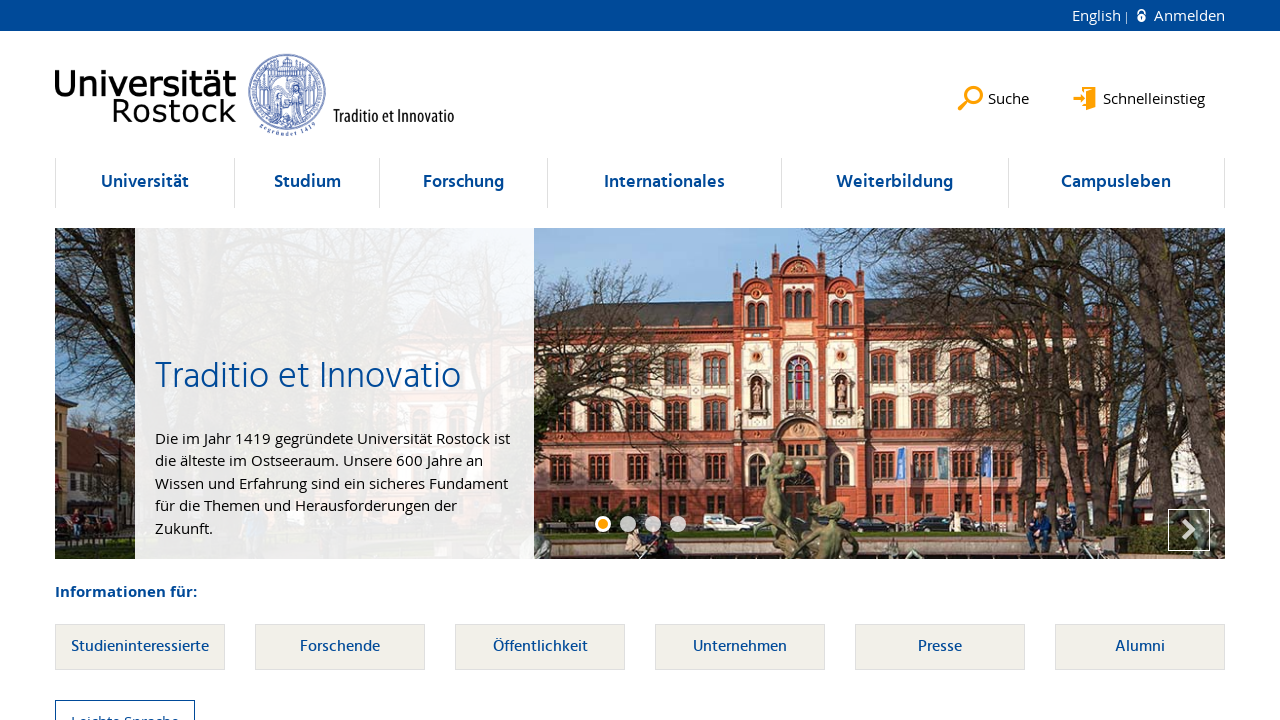

Verified li at index 186 contains at least one link element
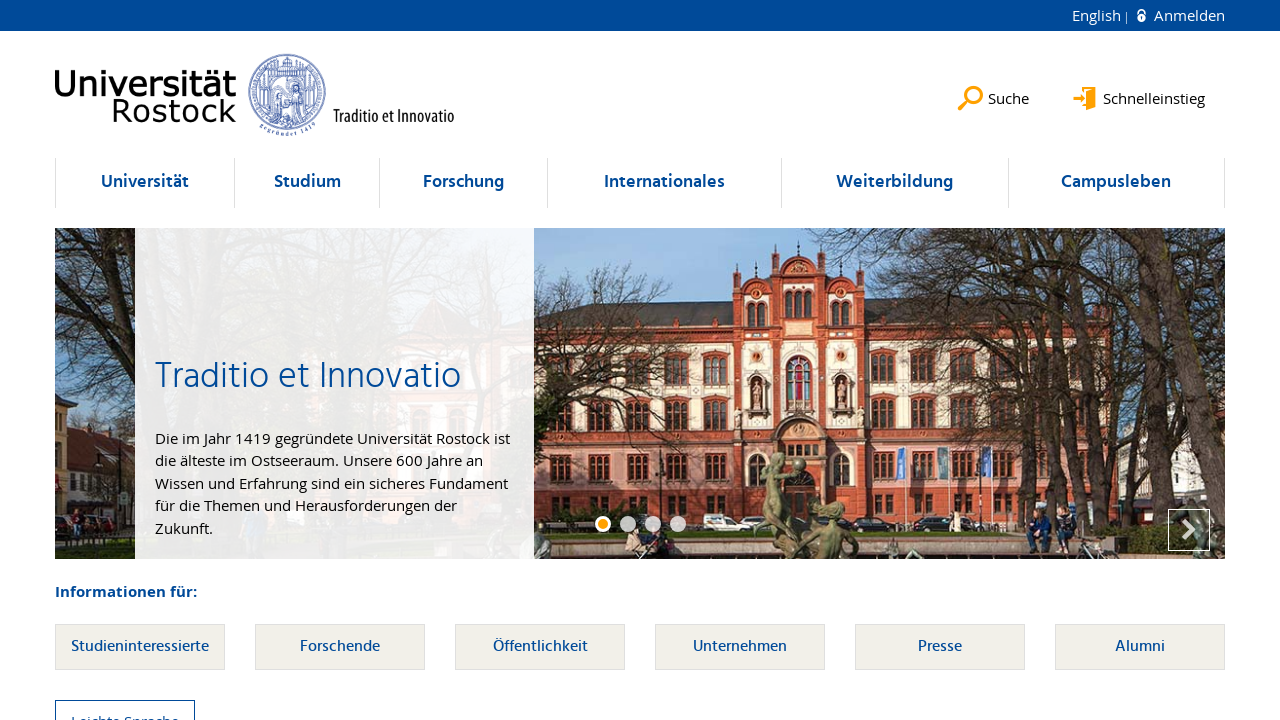

Selected li element at index 187
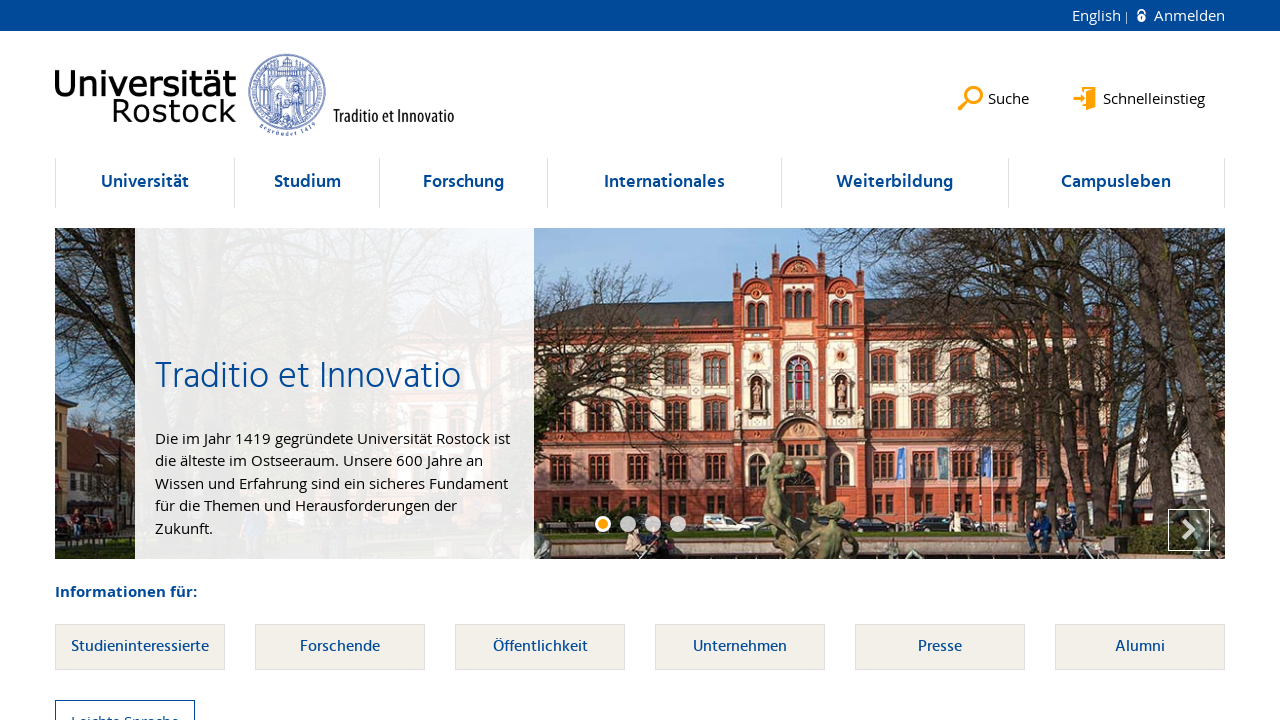

Located link element within li at index 187
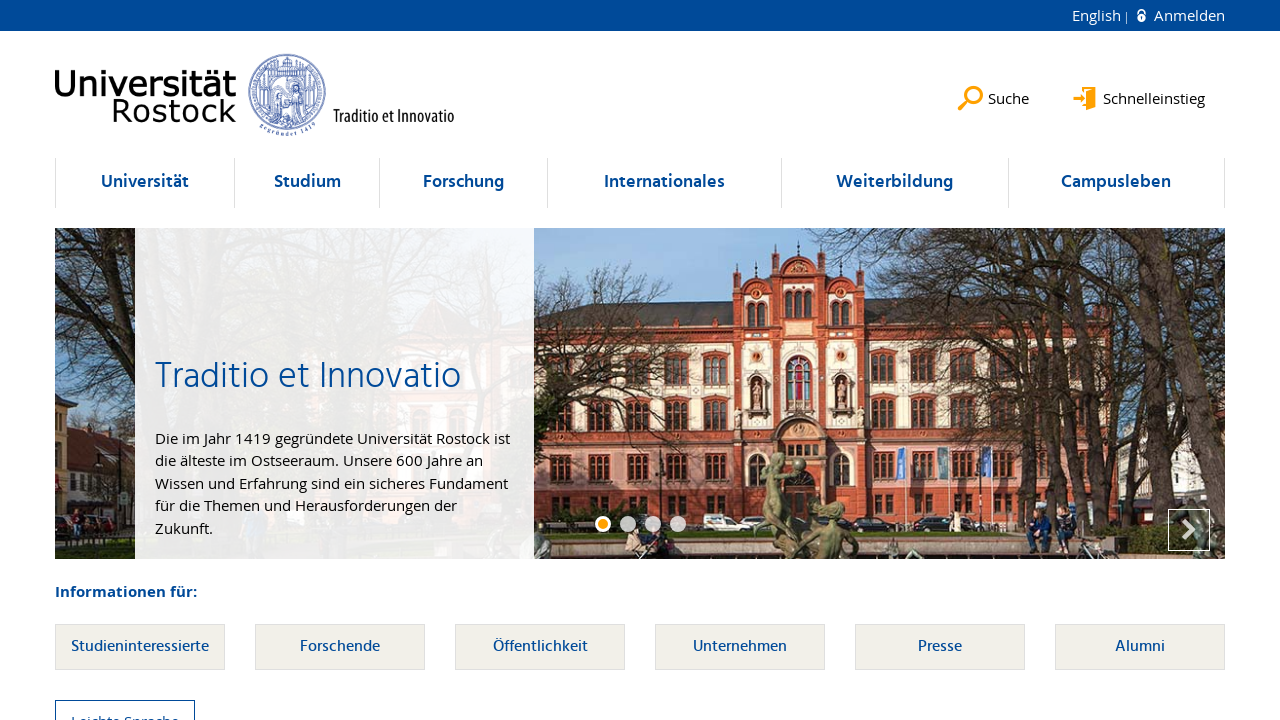

Verified li at index 187 contains at least one link element
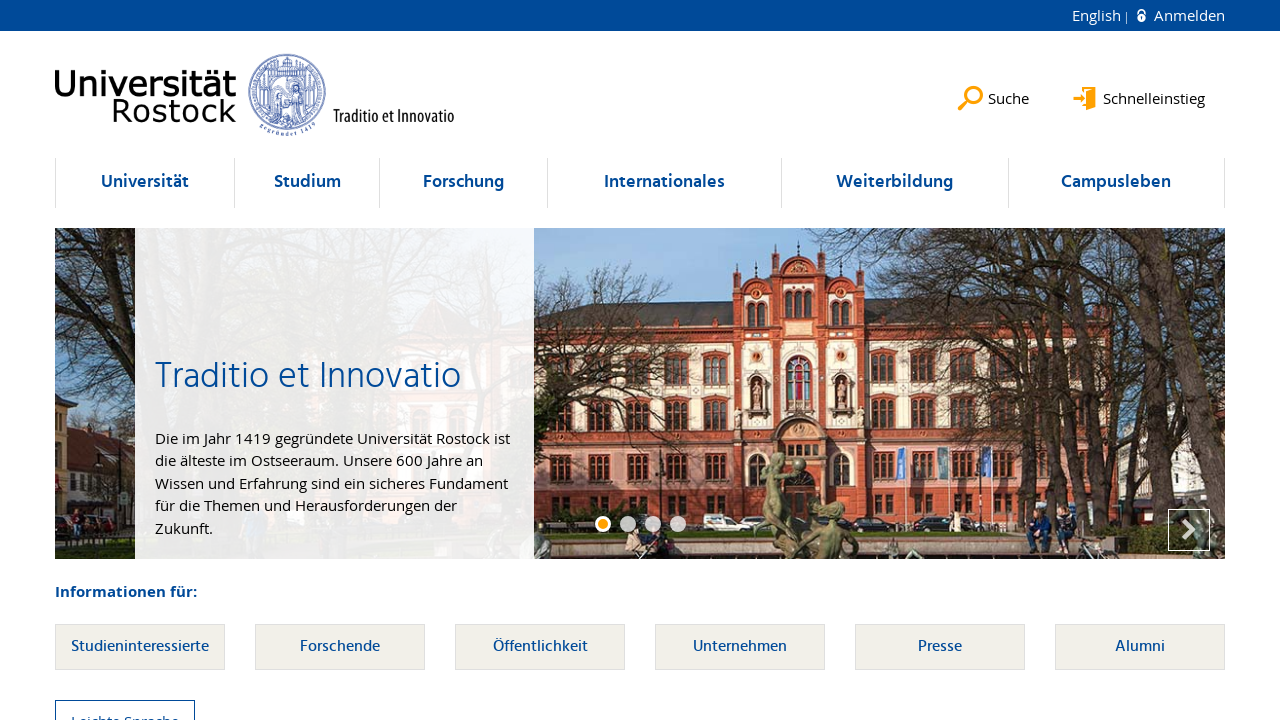

Selected li element at index 188
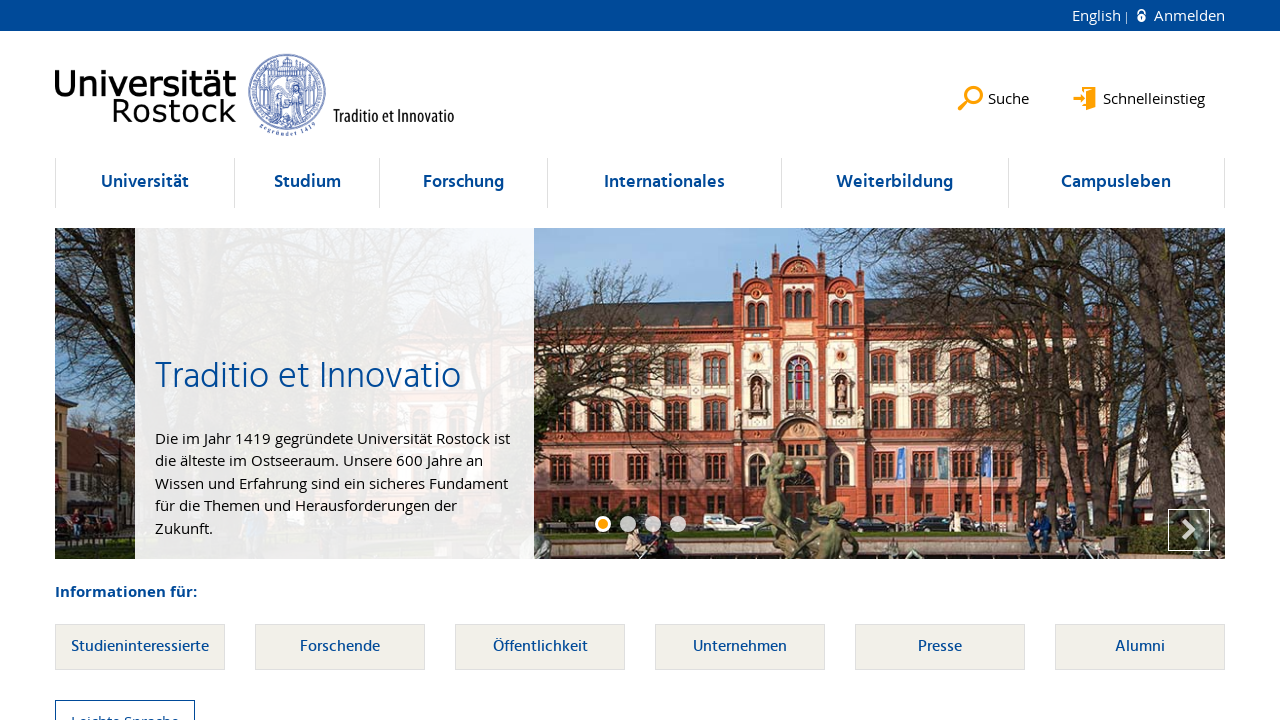

Located link element within li at index 188
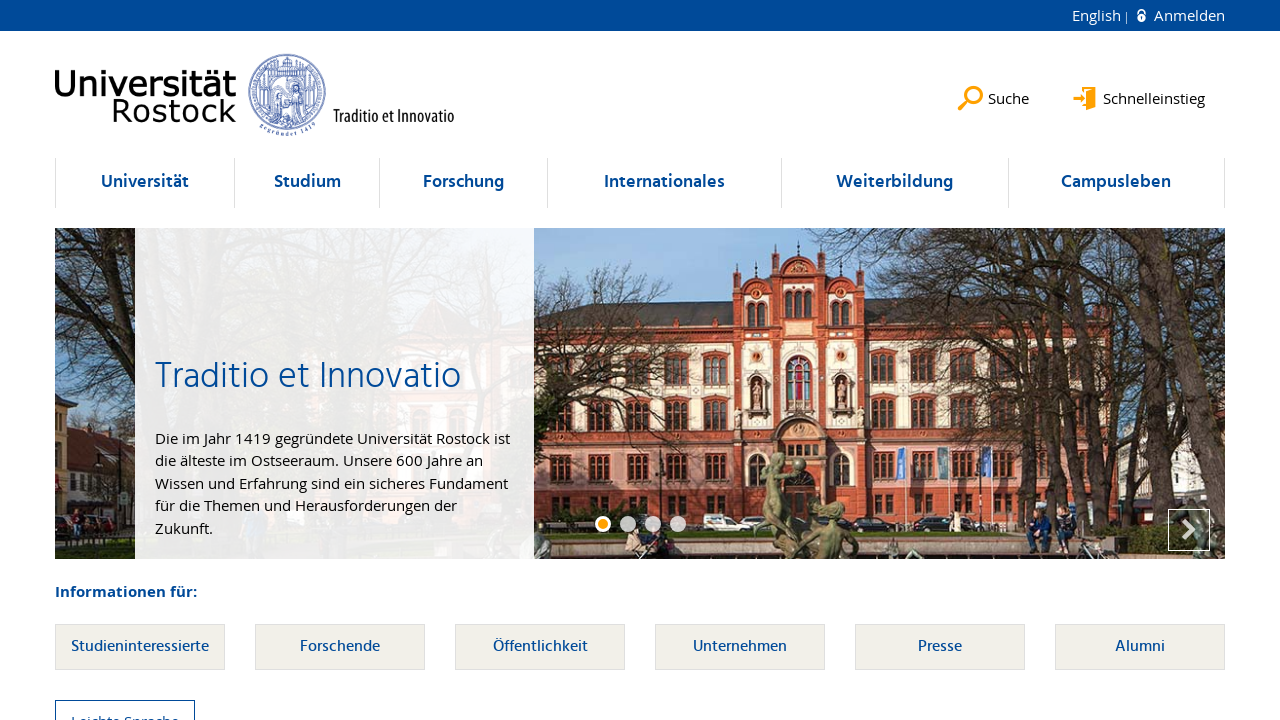

Verified li at index 188 contains at least one link element
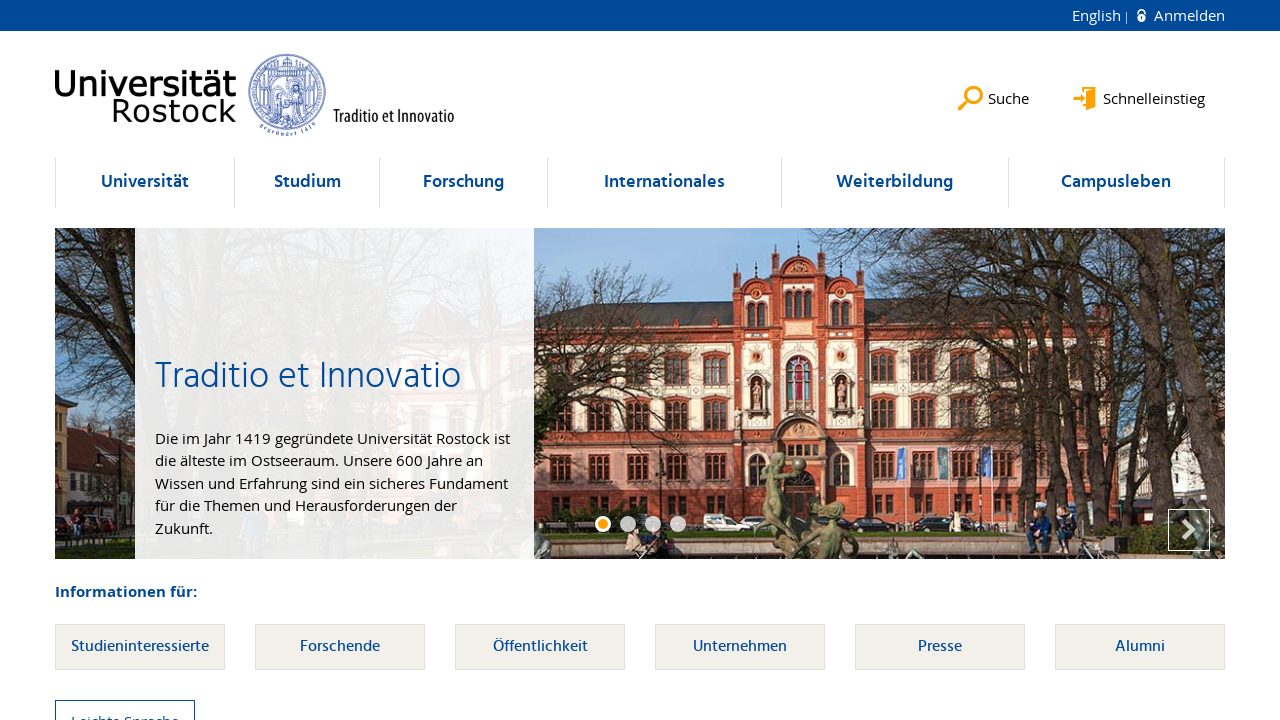

Selected li element at index 189
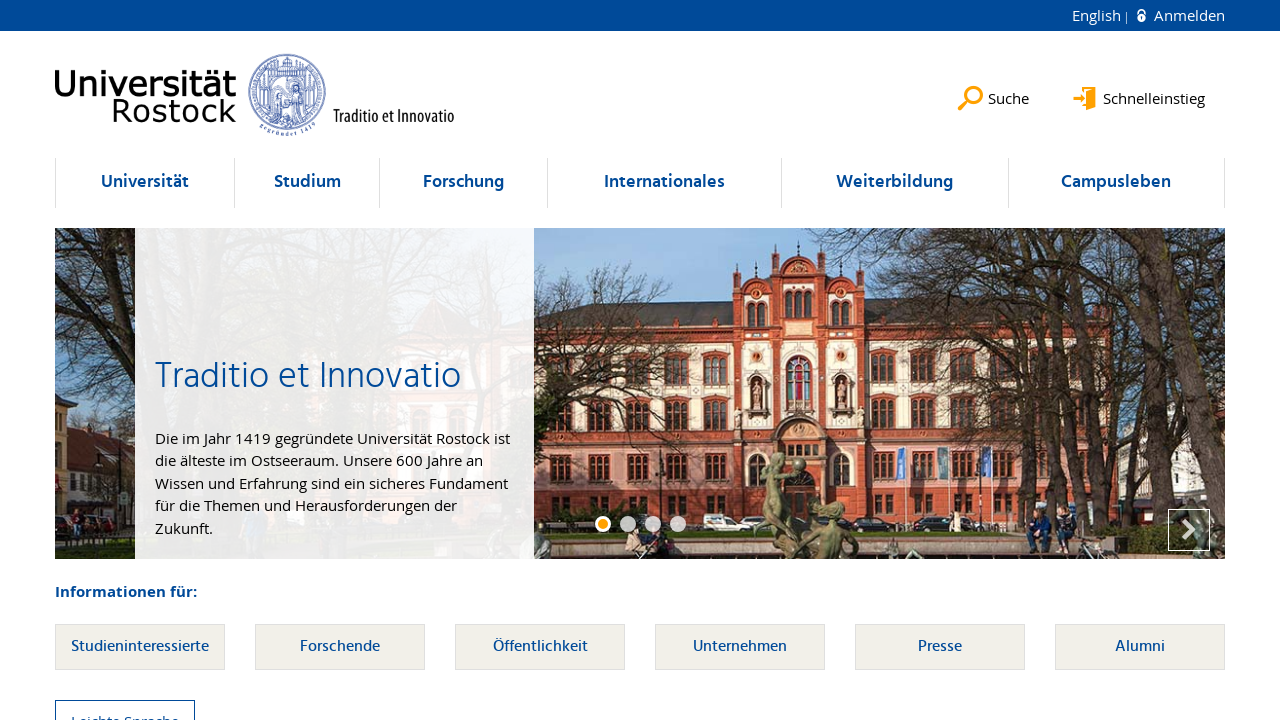

Located link element within li at index 189
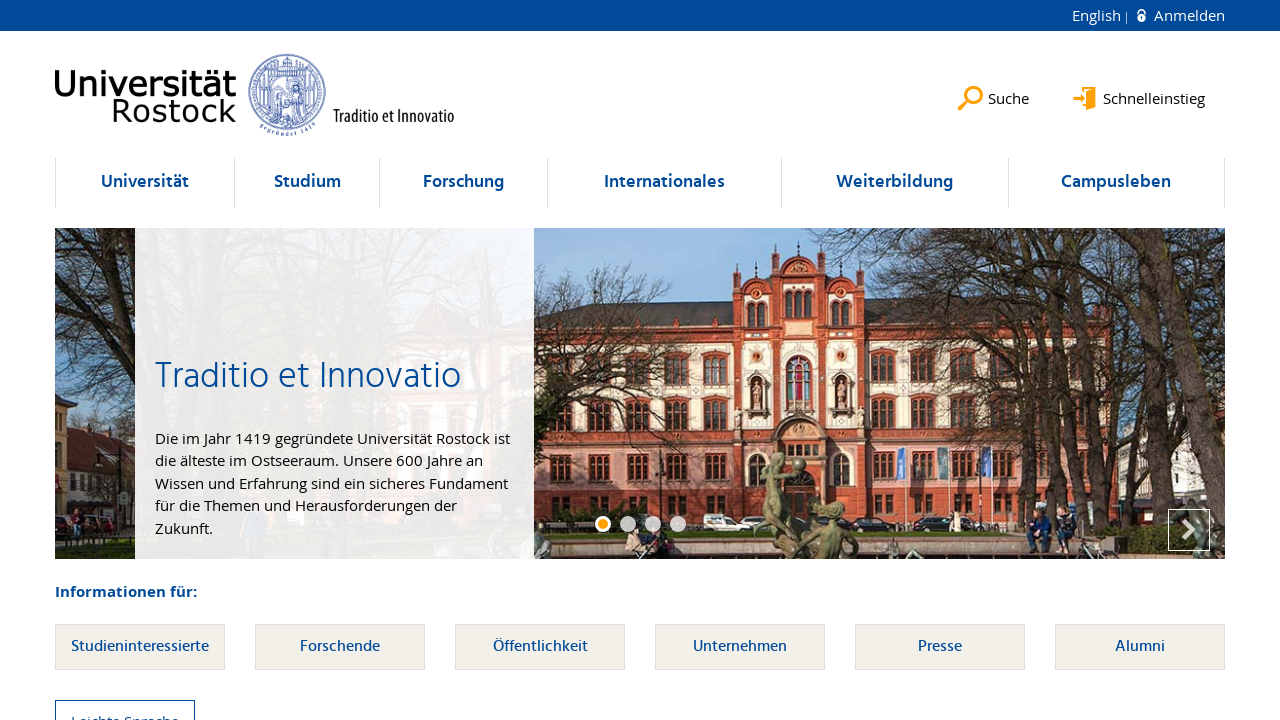

Verified li at index 189 contains at least one link element
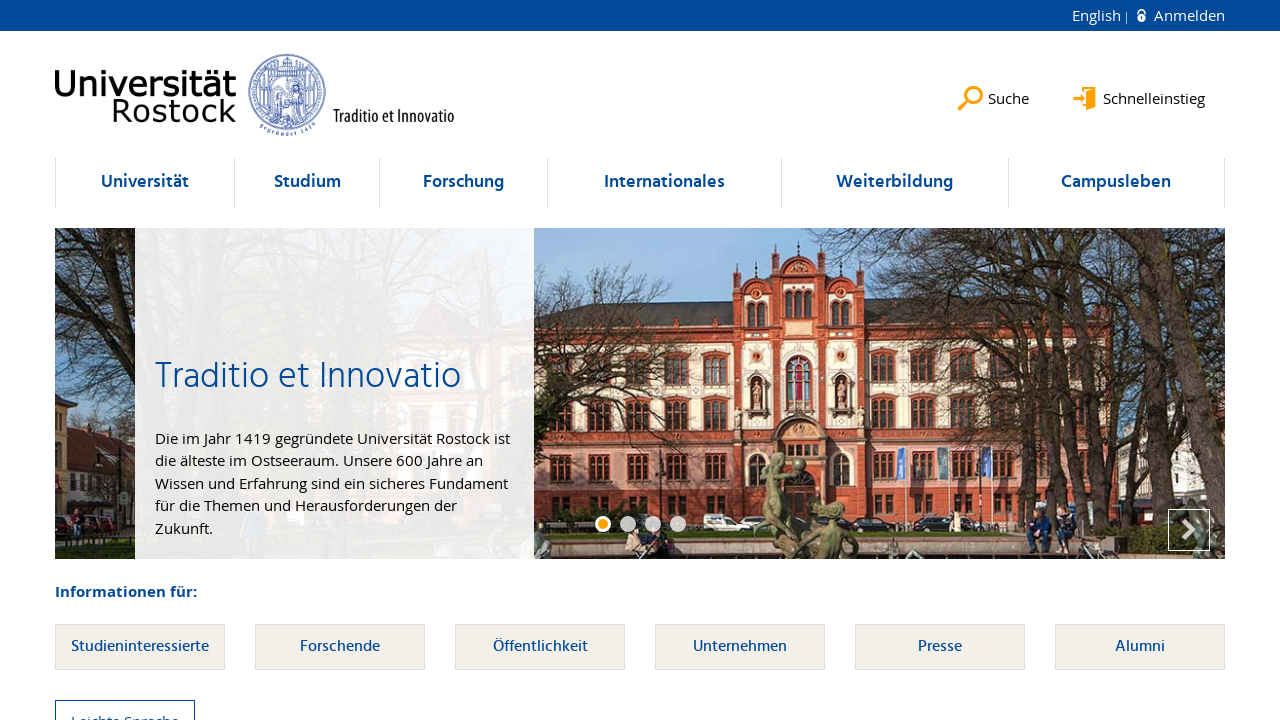

Selected li element at index 190
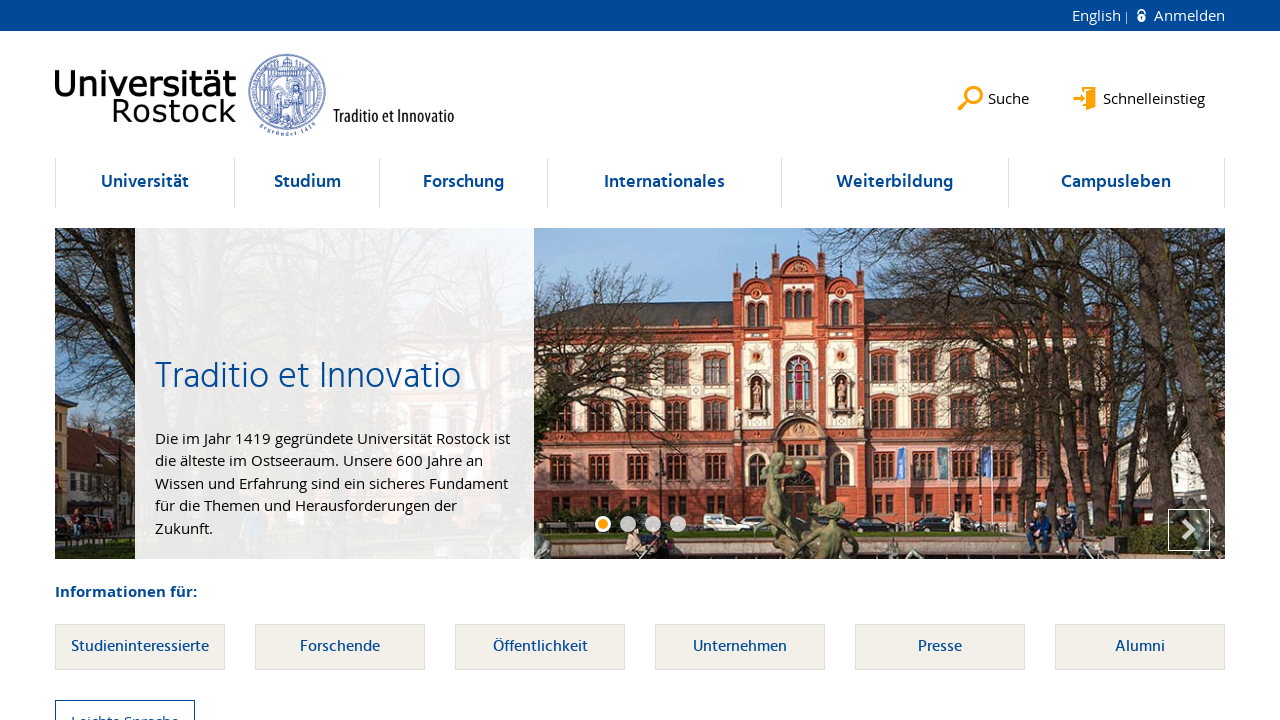

Located link element within li at index 190
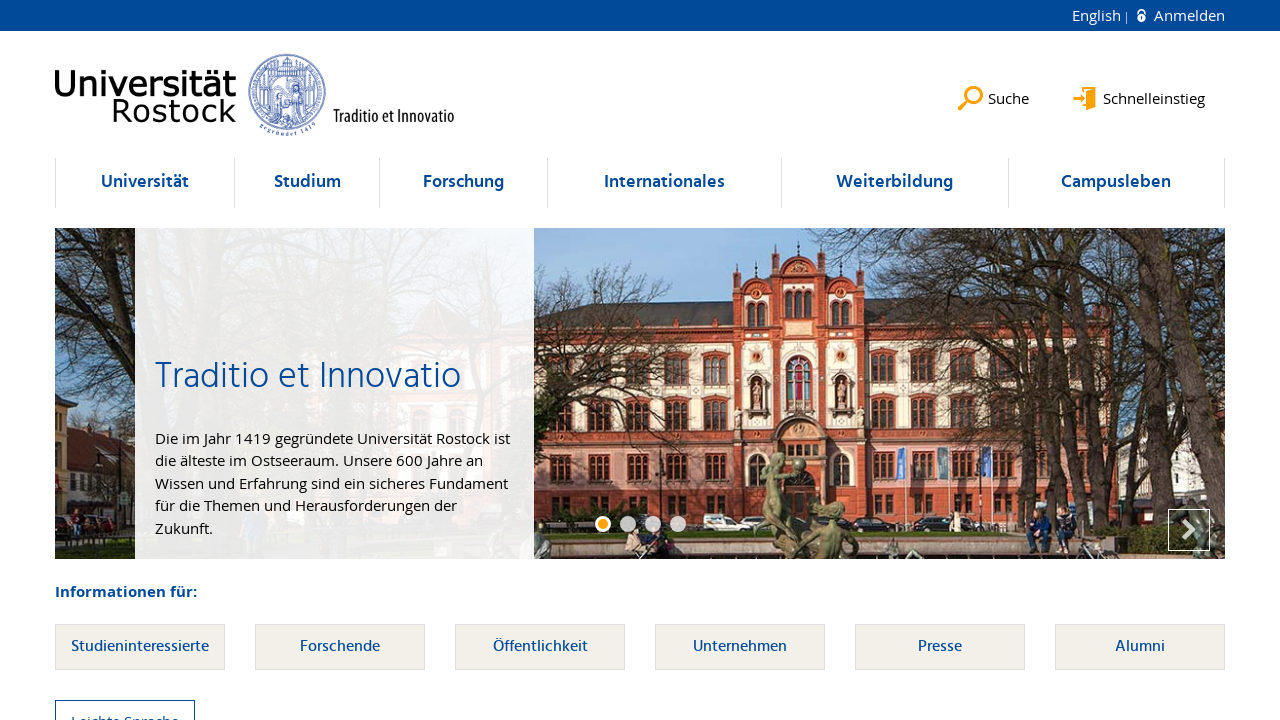

Verified li at index 190 contains at least one link element
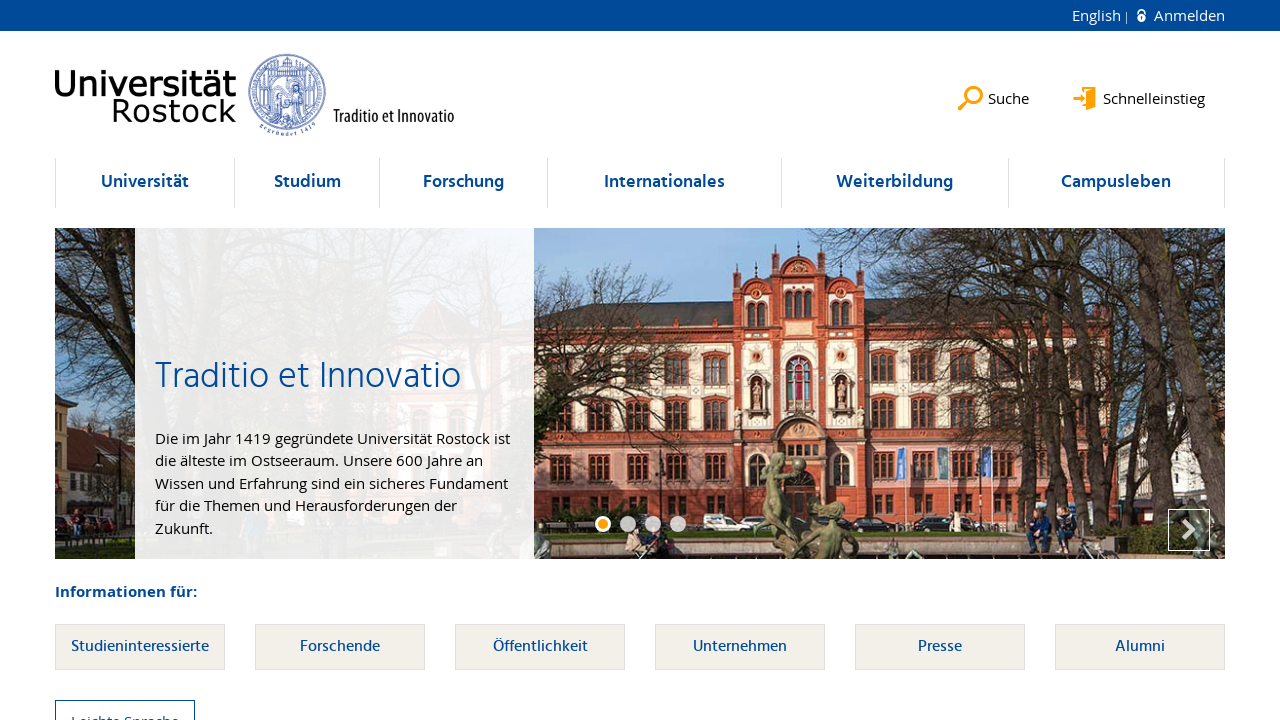

Selected li element at index 191
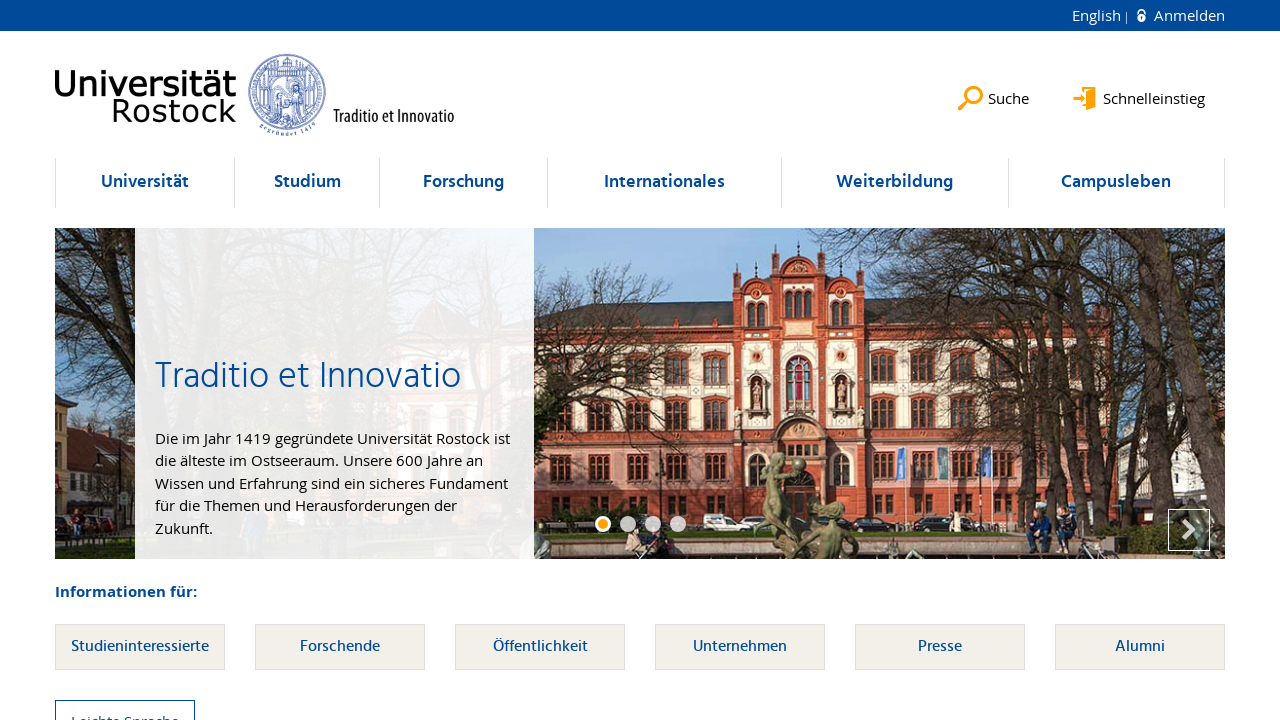

Located link element within li at index 191
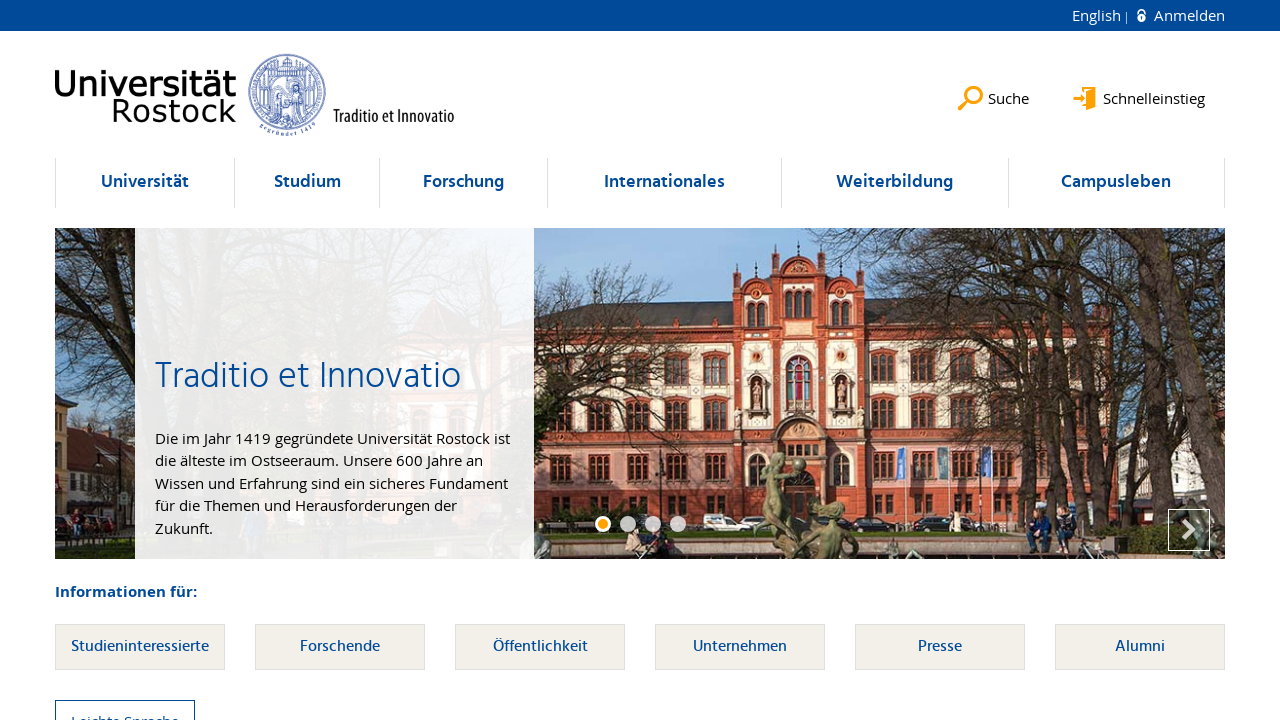

Verified li at index 191 contains at least one link element
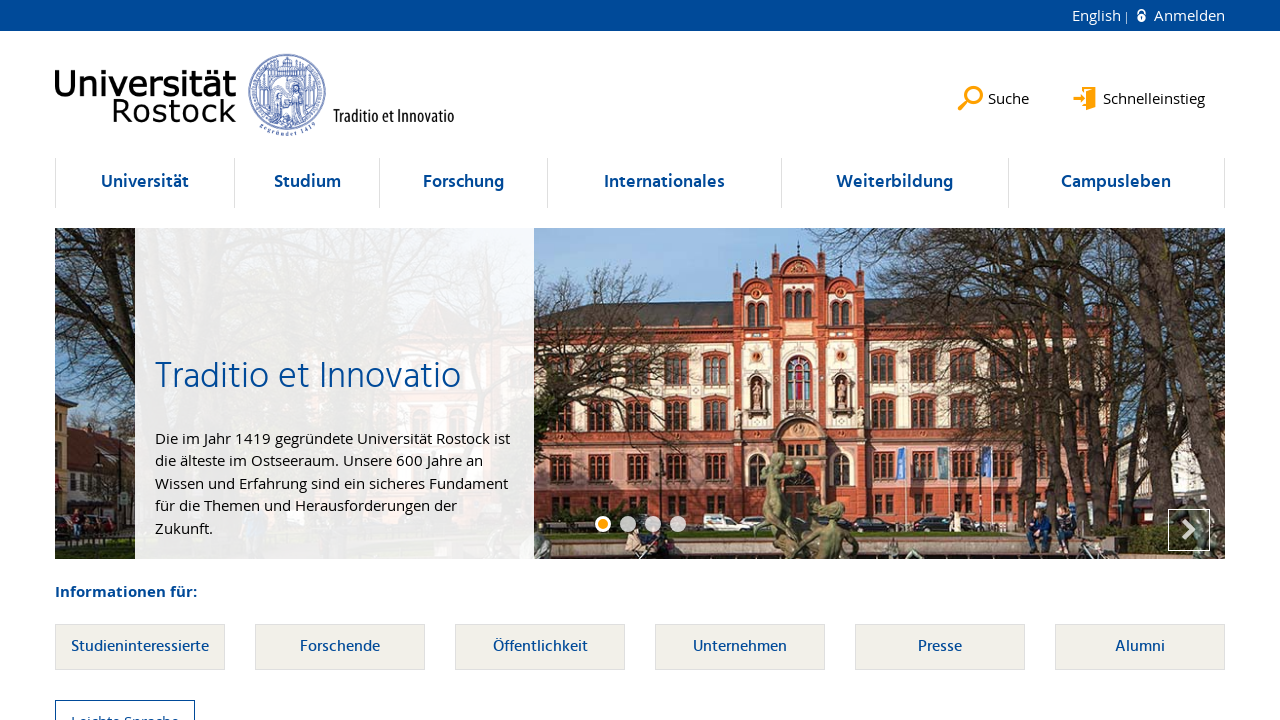

Selected li element at index 192
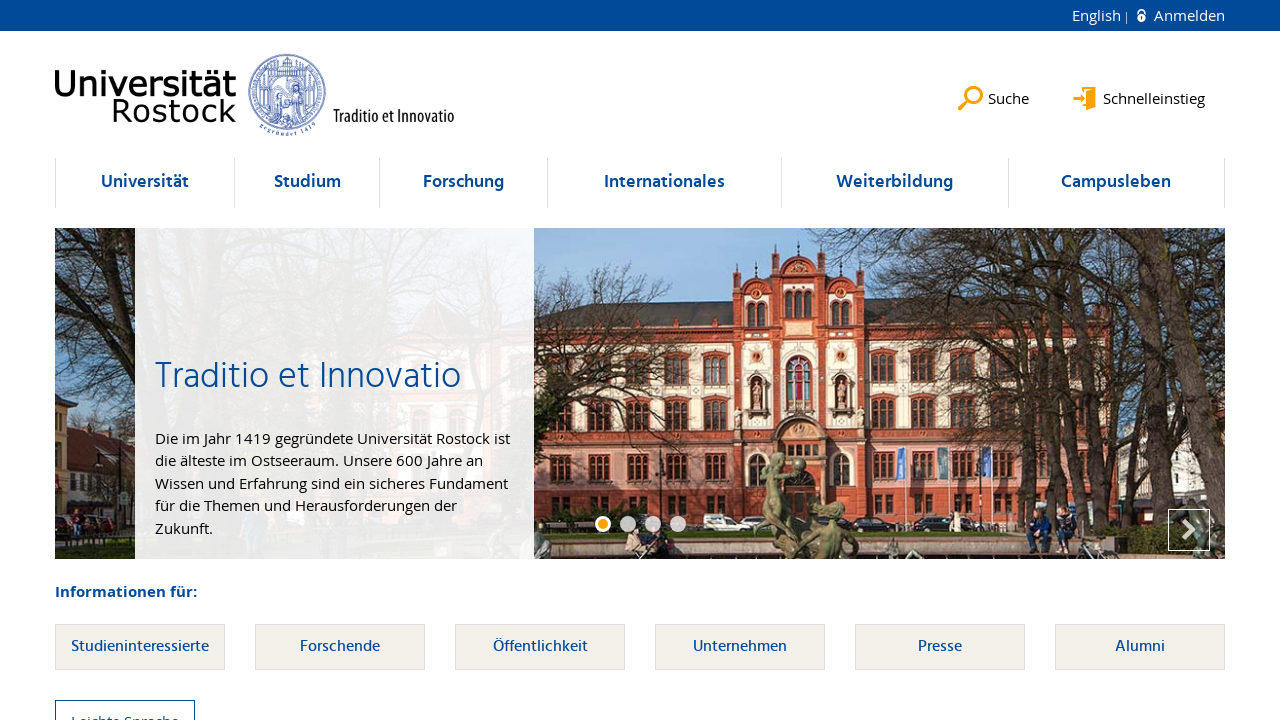

Located link element within li at index 192
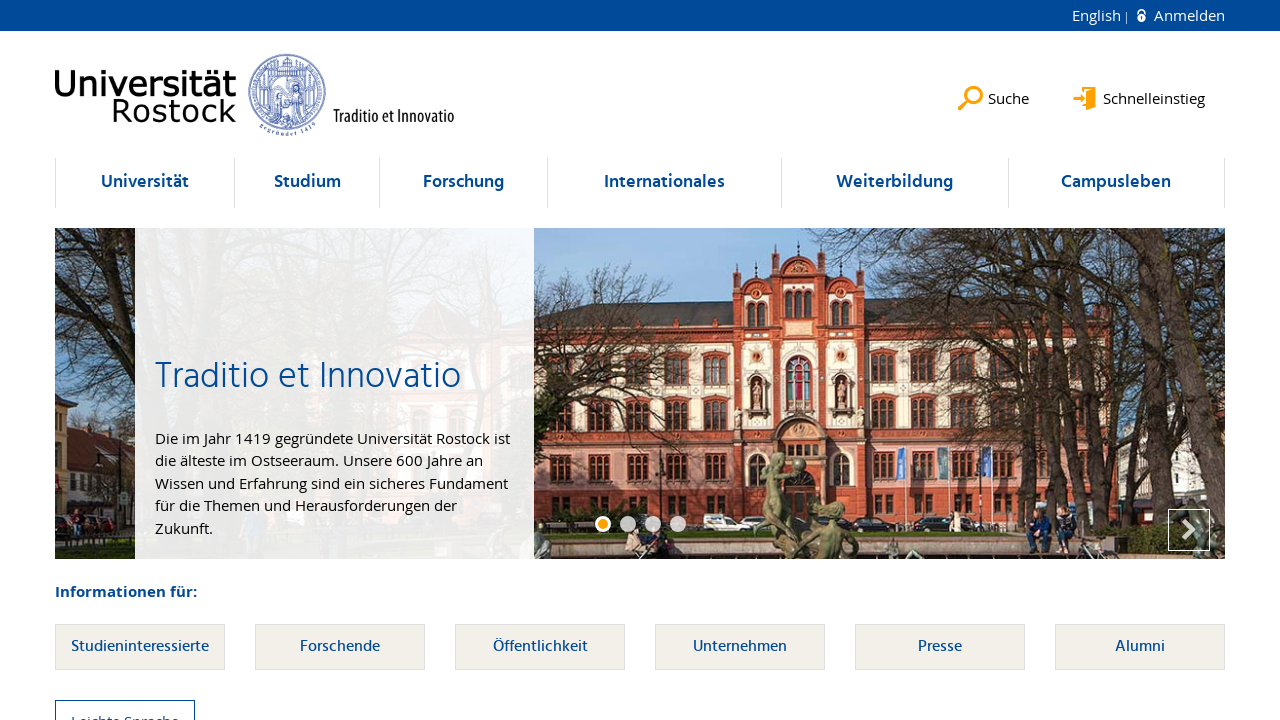

Verified li at index 192 contains at least one link element
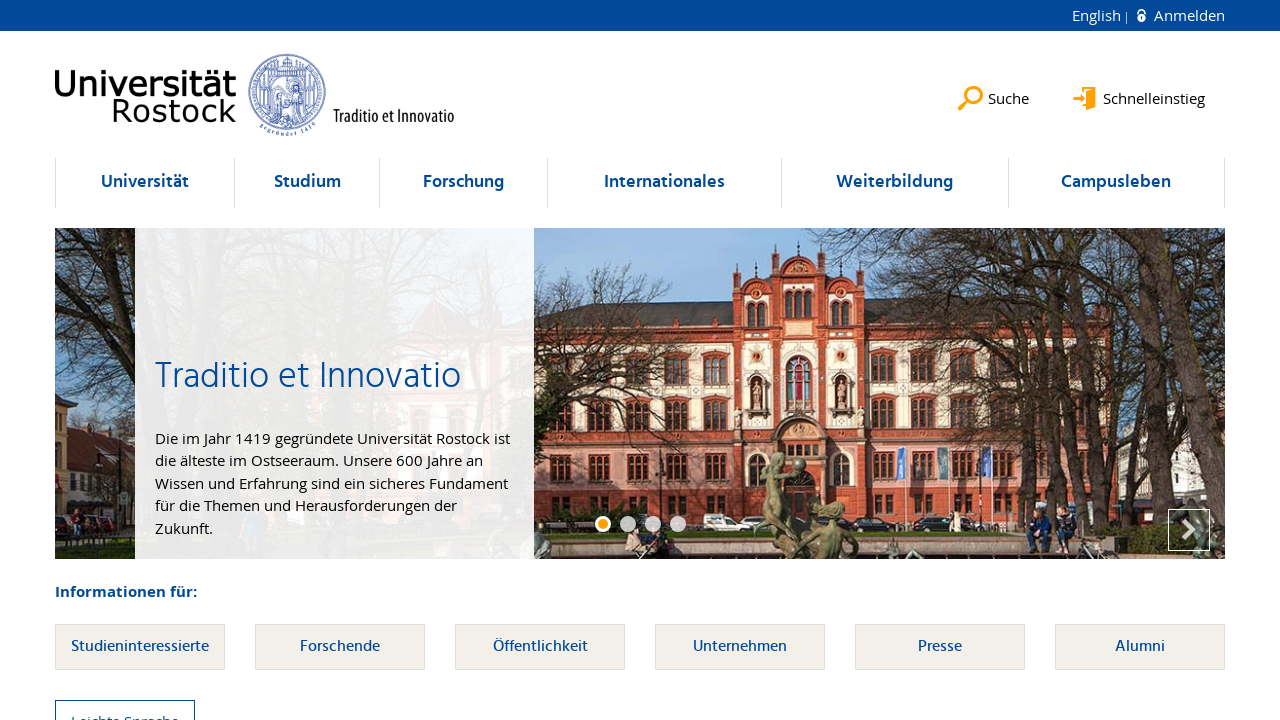

Selected li element at index 193
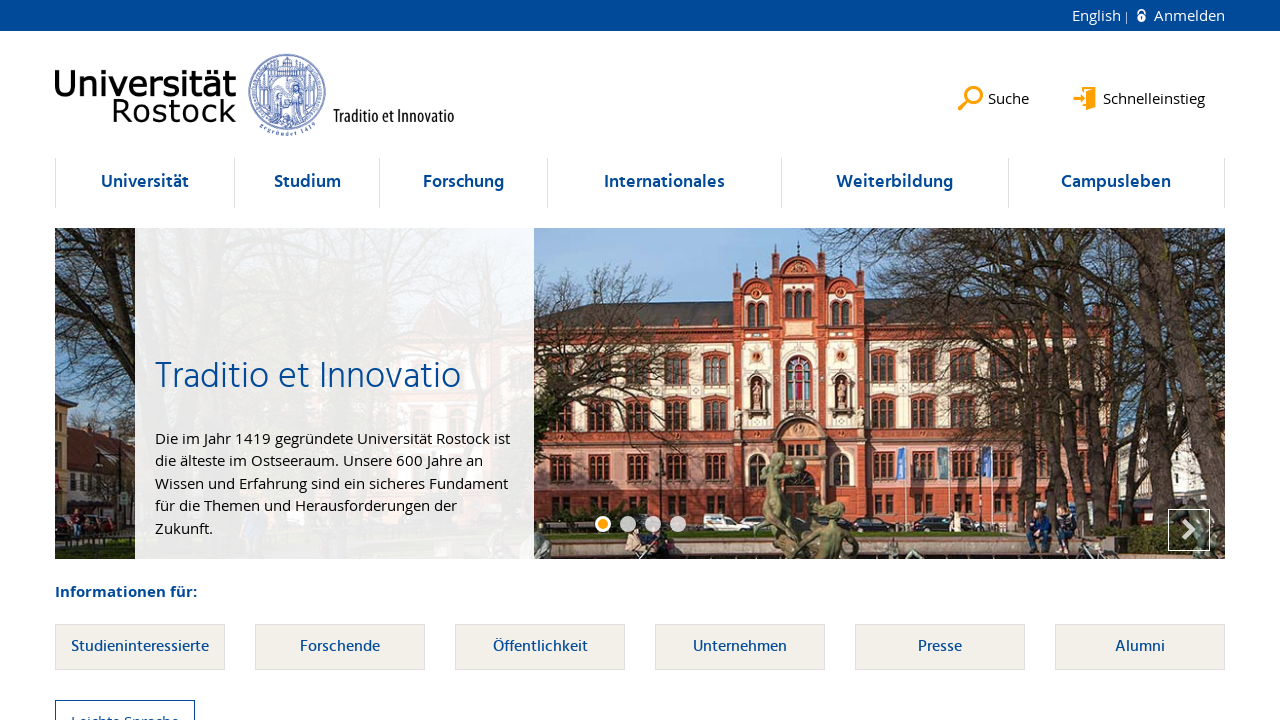

Located link element within li at index 193
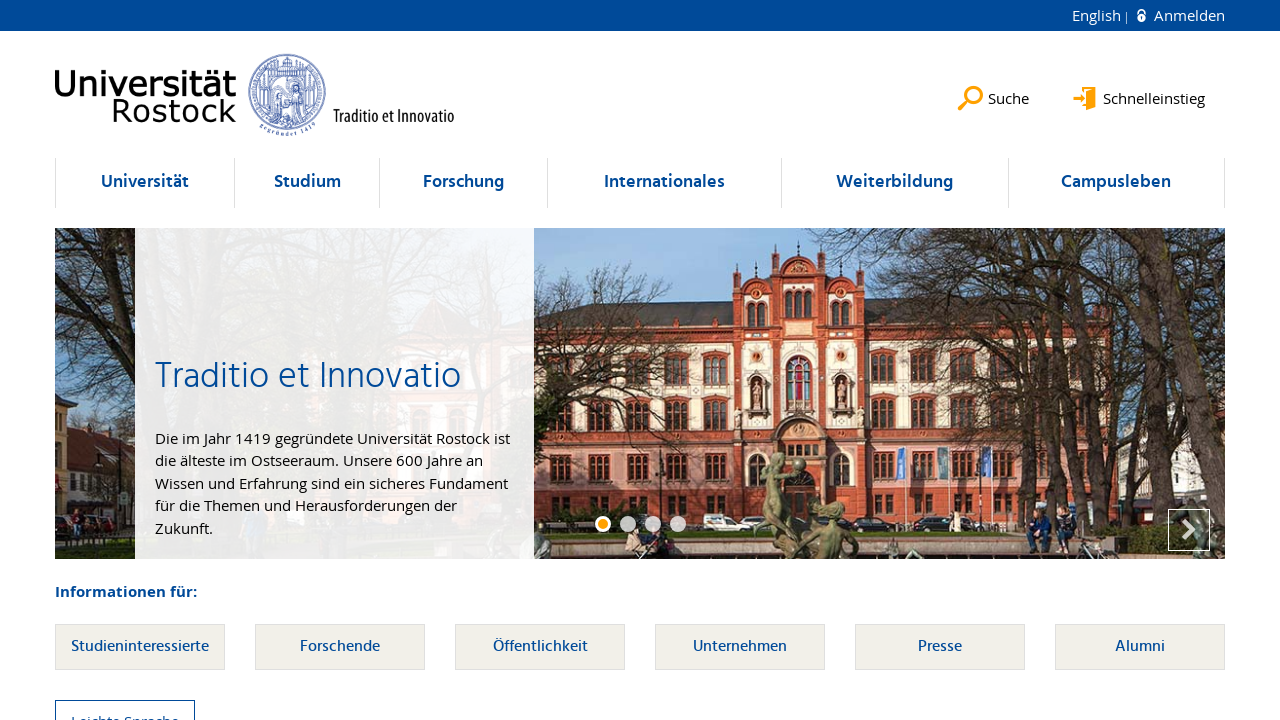

Verified li at index 193 contains at least one link element
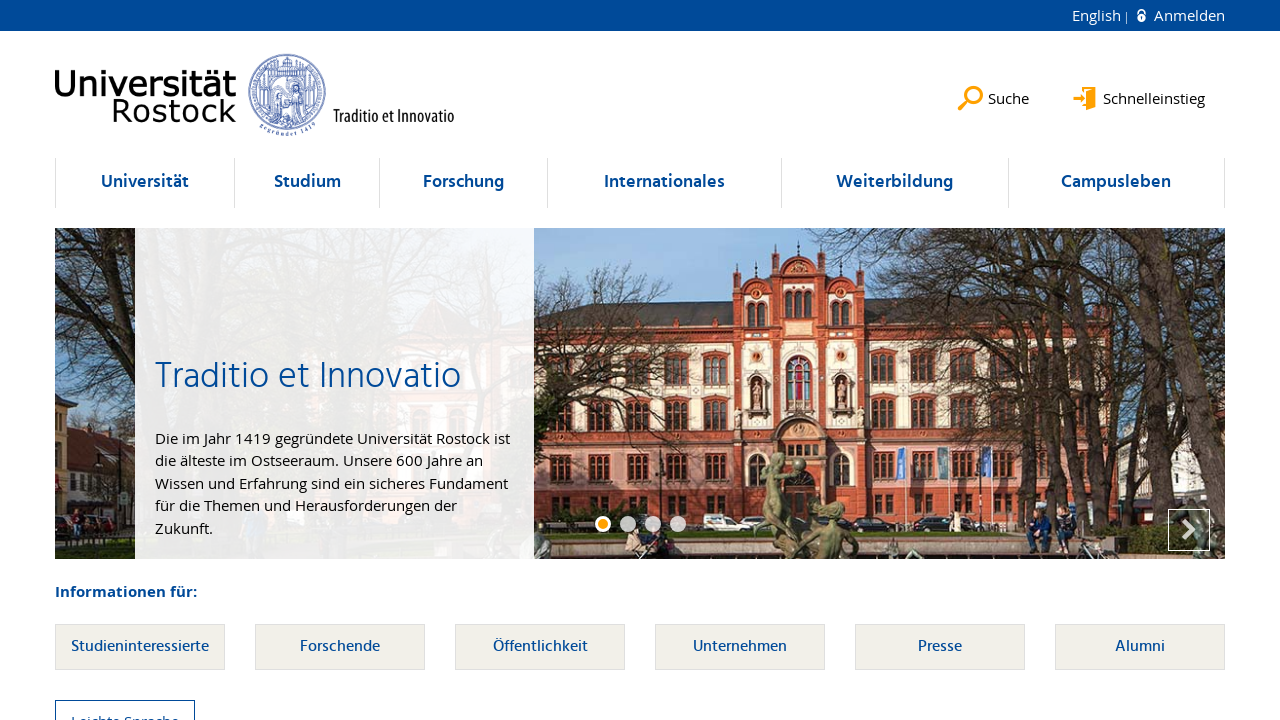

Selected li element at index 194
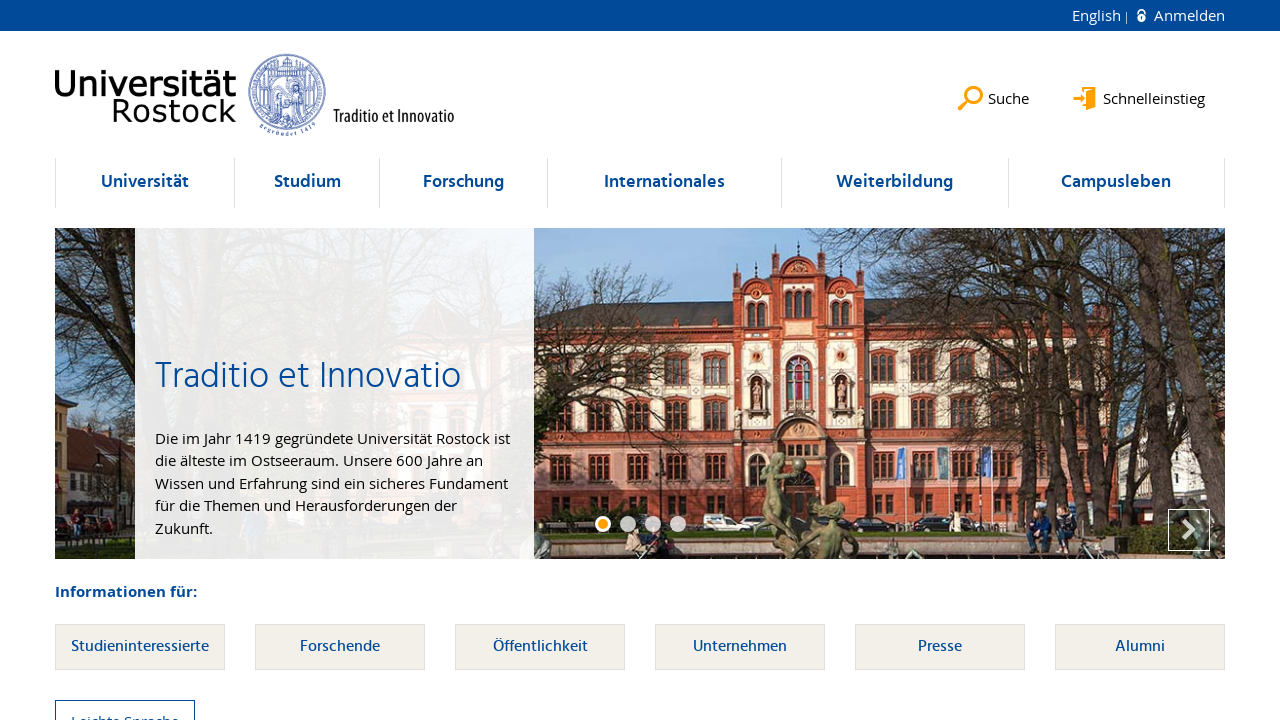

Located link element within li at index 194
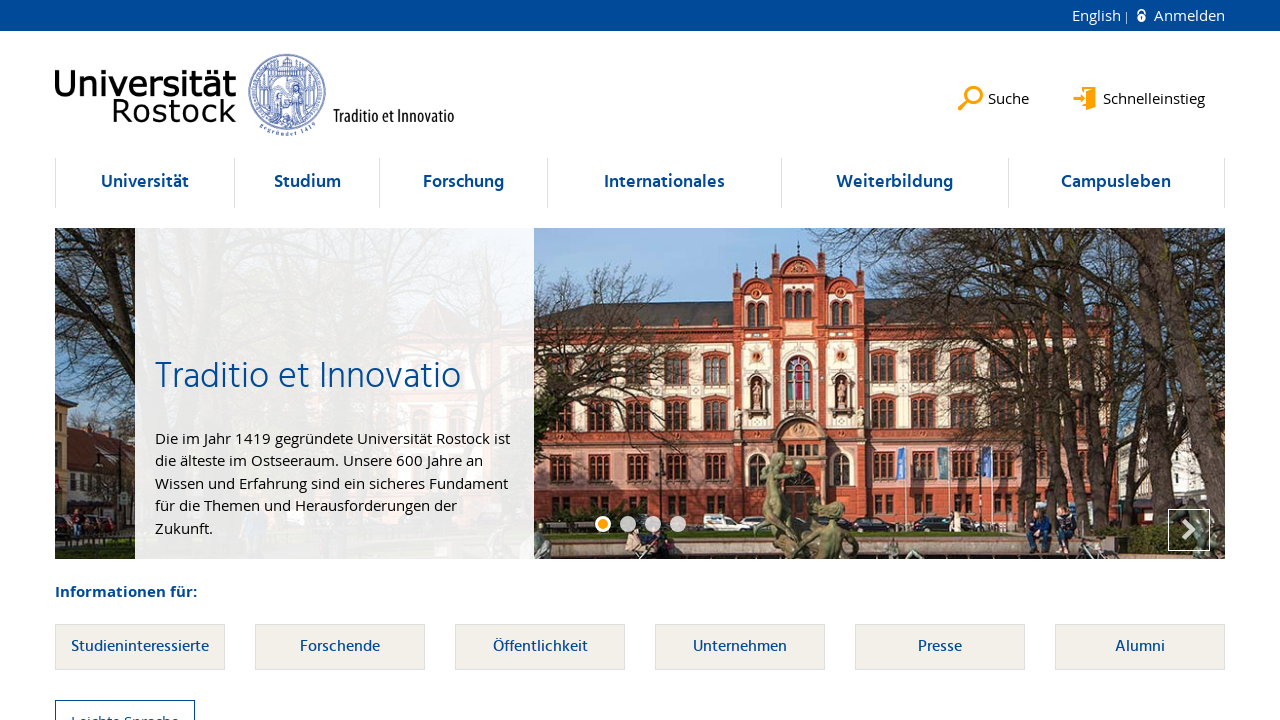

Verified li at index 194 contains at least one link element
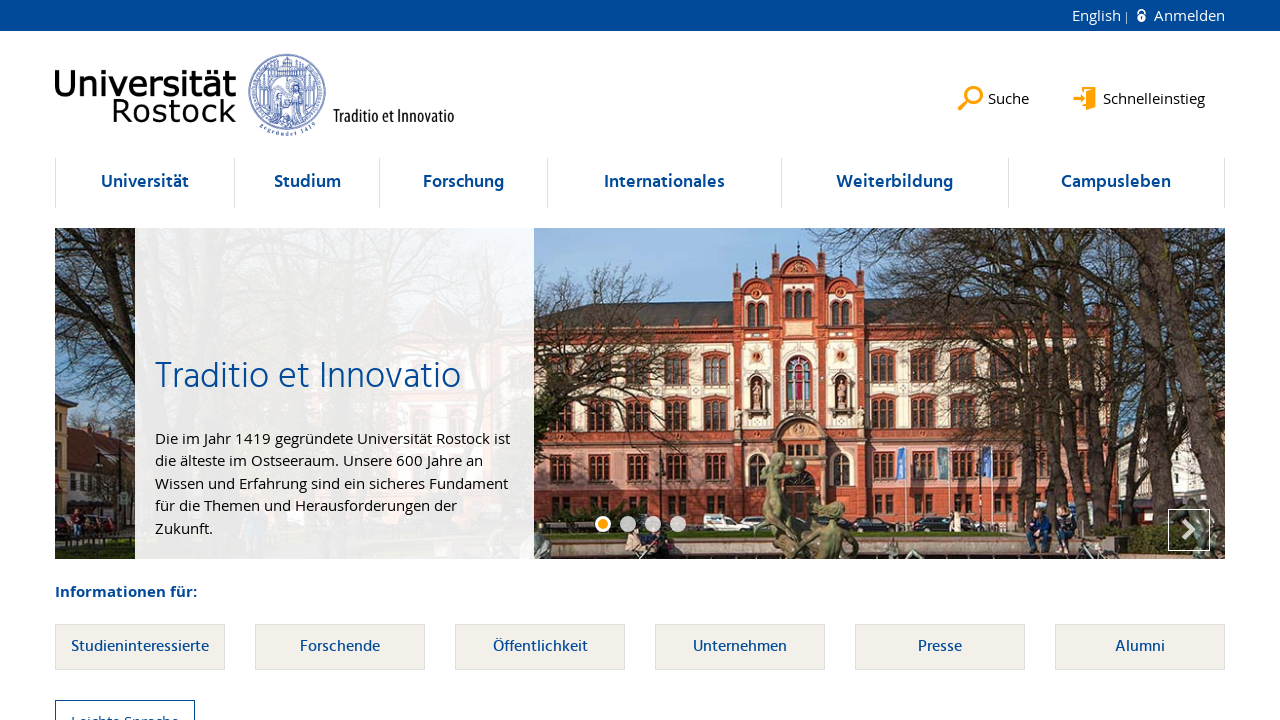

Selected li element at index 195
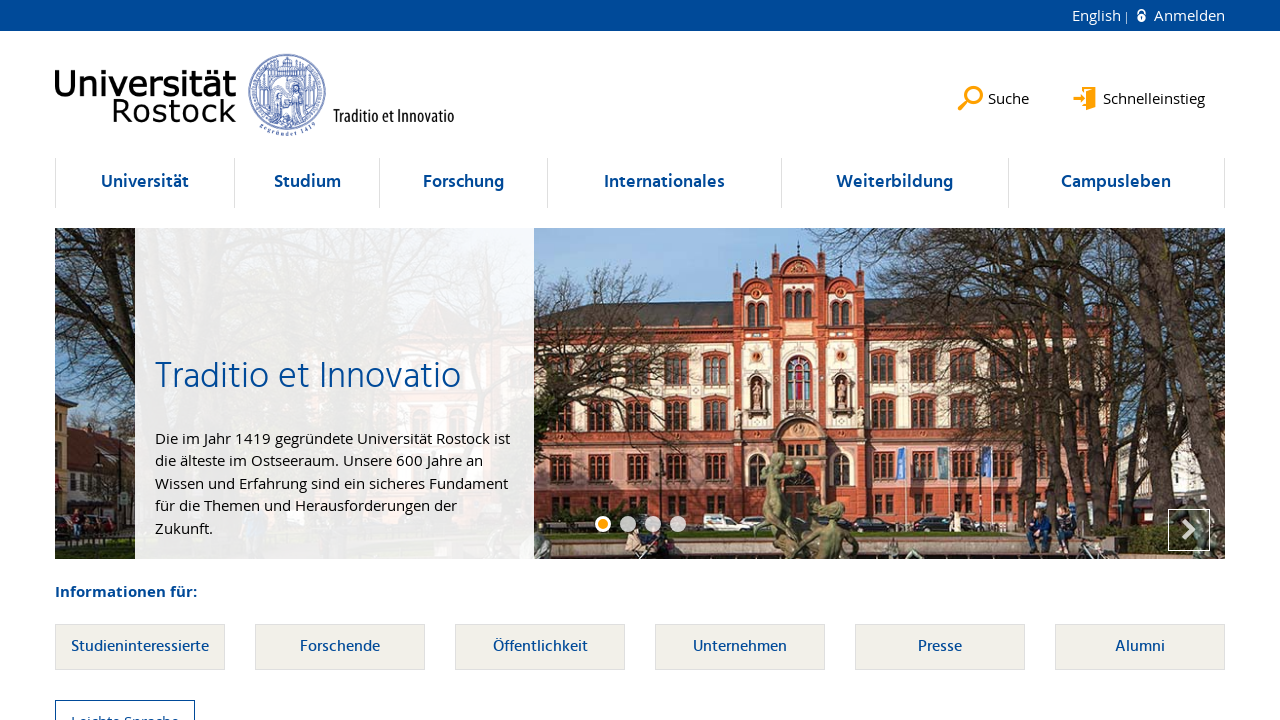

Located link element within li at index 195
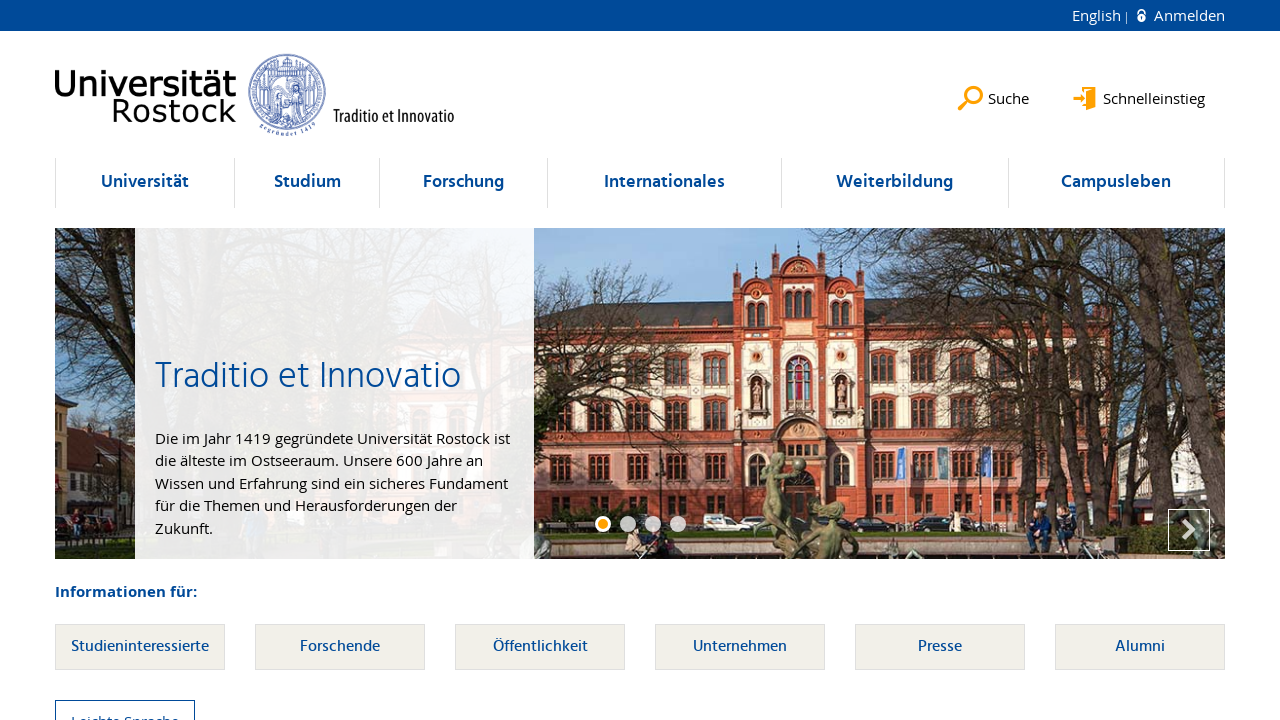

Verified li at index 195 contains at least one link element
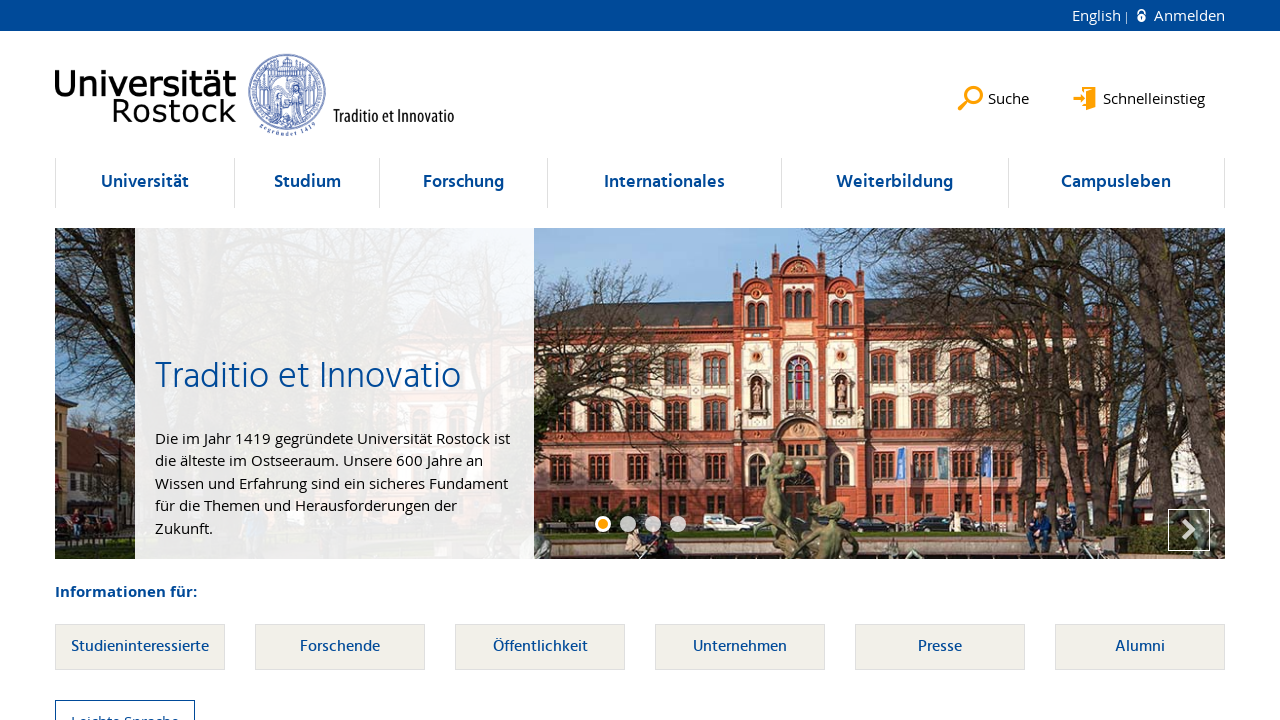

Selected li element at index 196
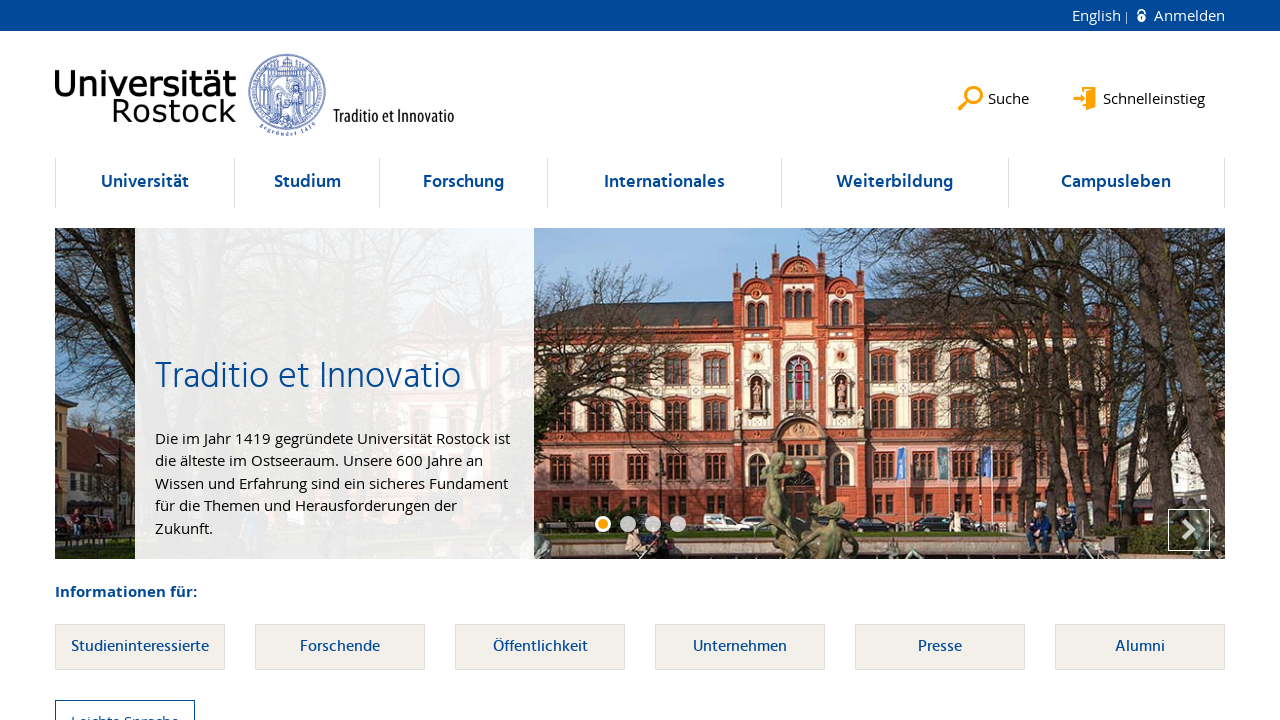

Located link element within li at index 196
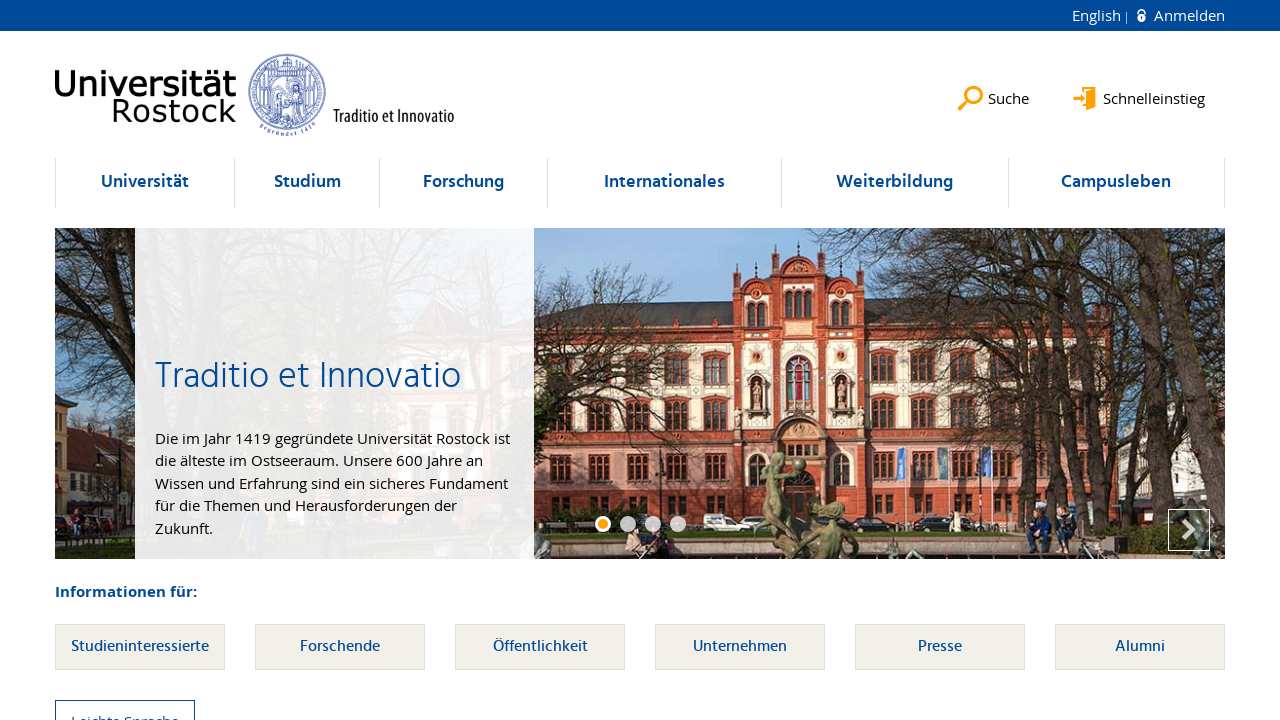

Verified li at index 196 contains at least one link element
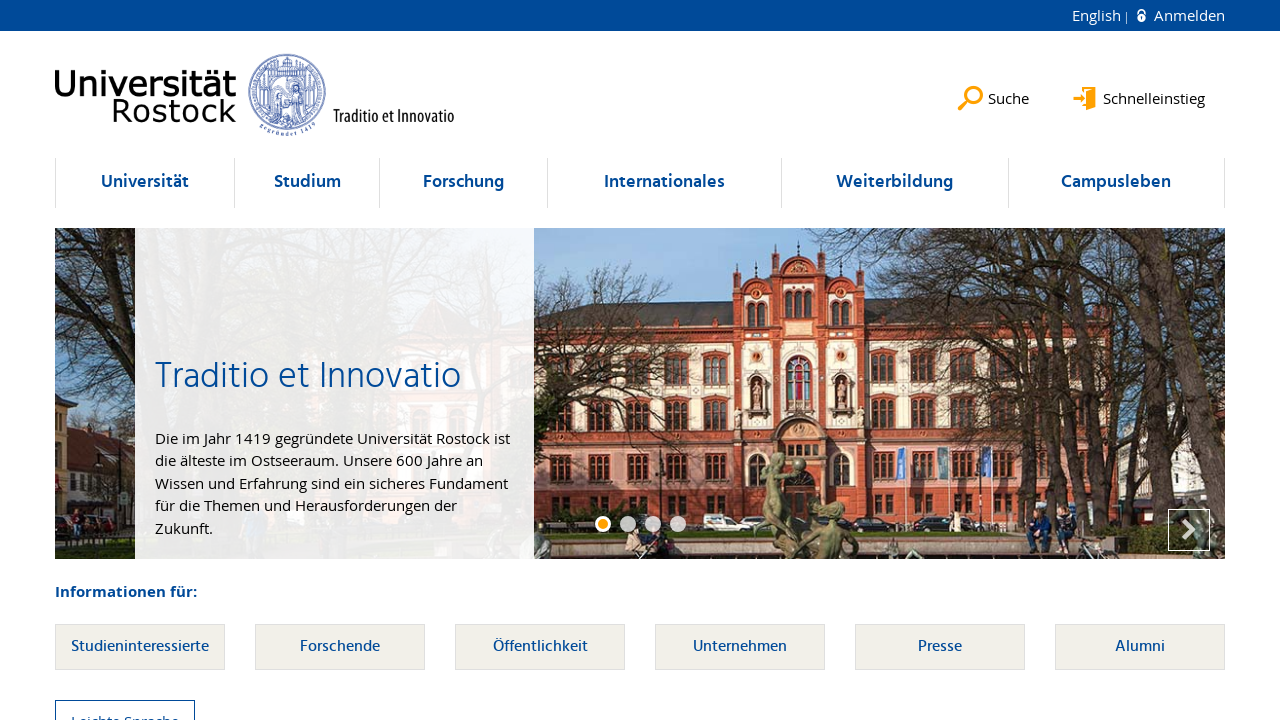

Selected li element at index 197
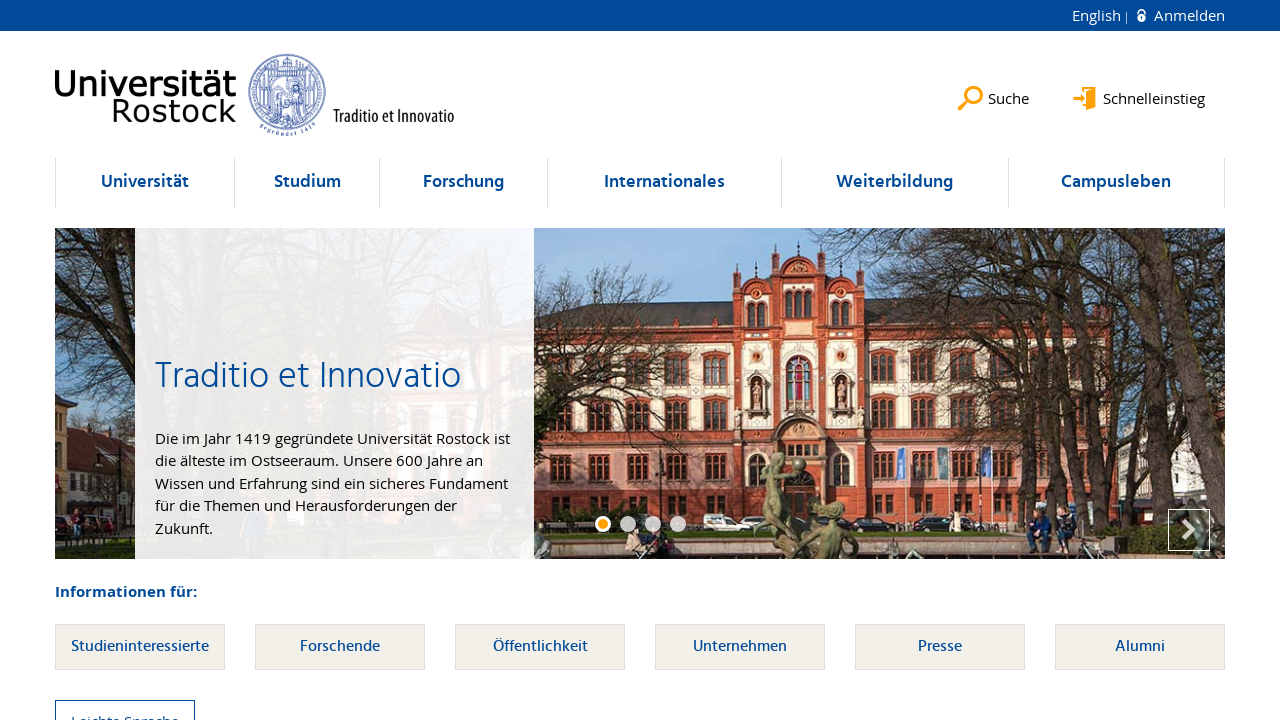

Located link element within li at index 197
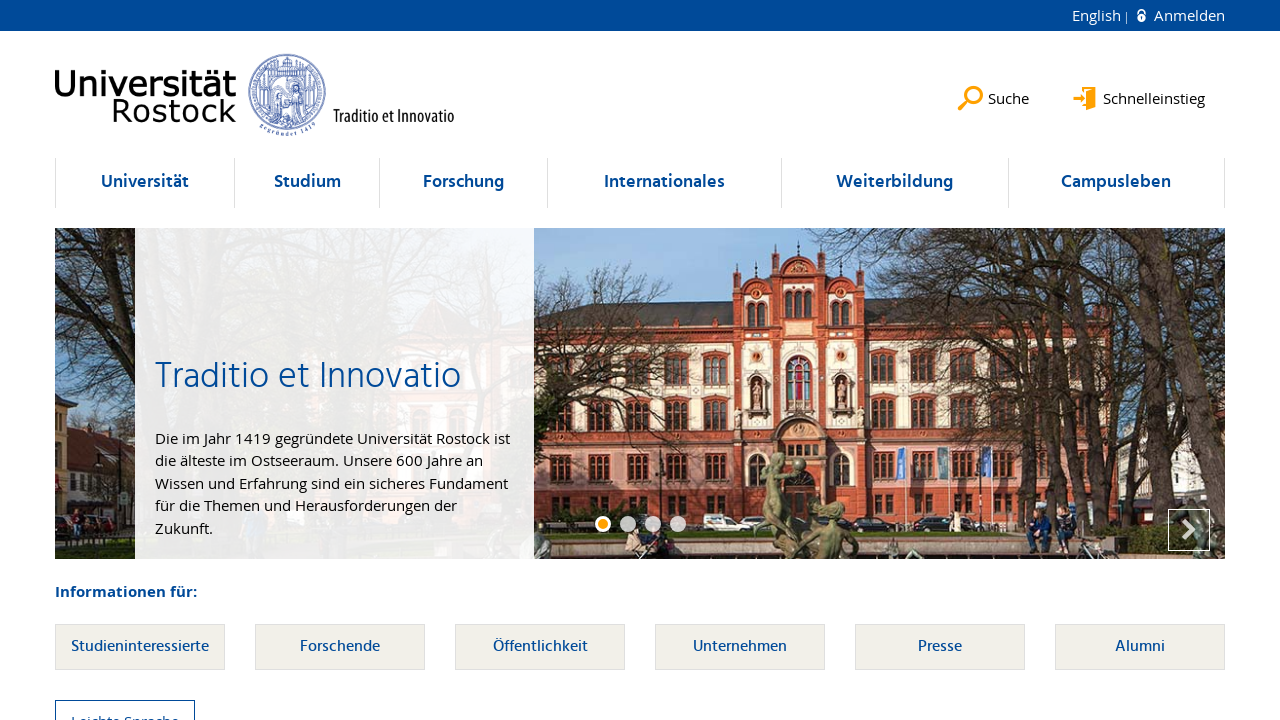

Verified li at index 197 contains at least one link element
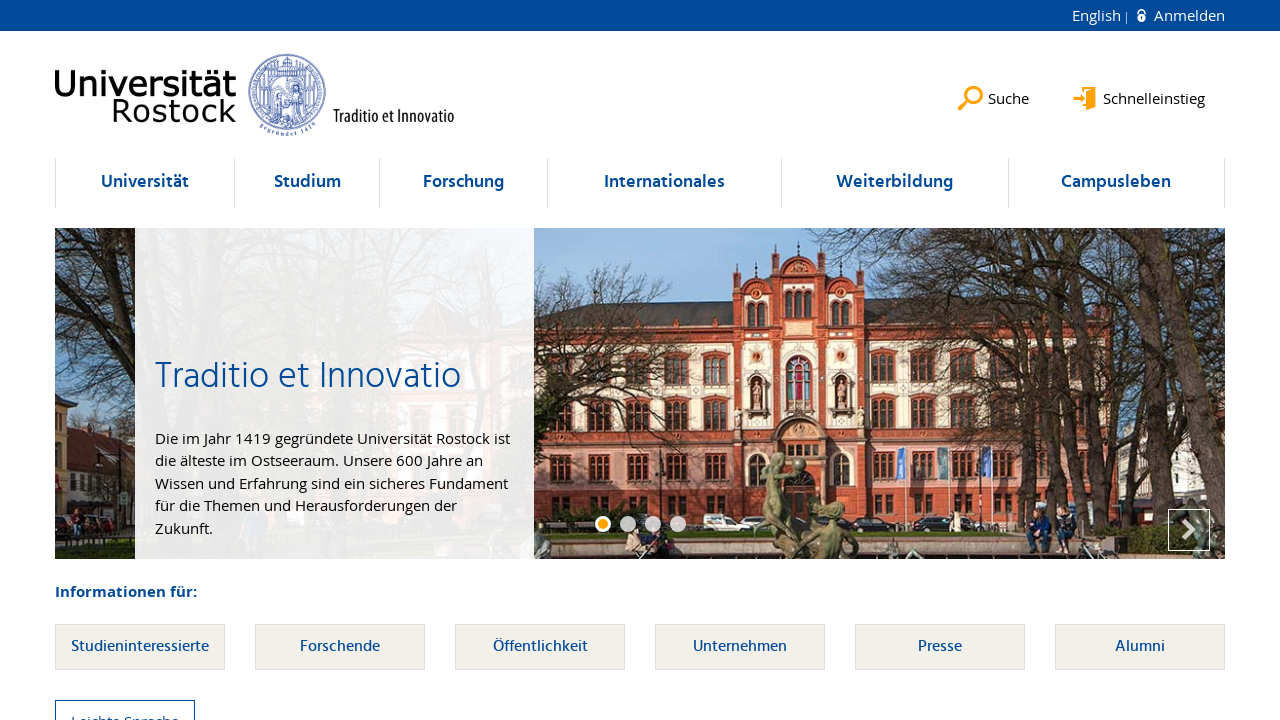

Selected li element at index 198
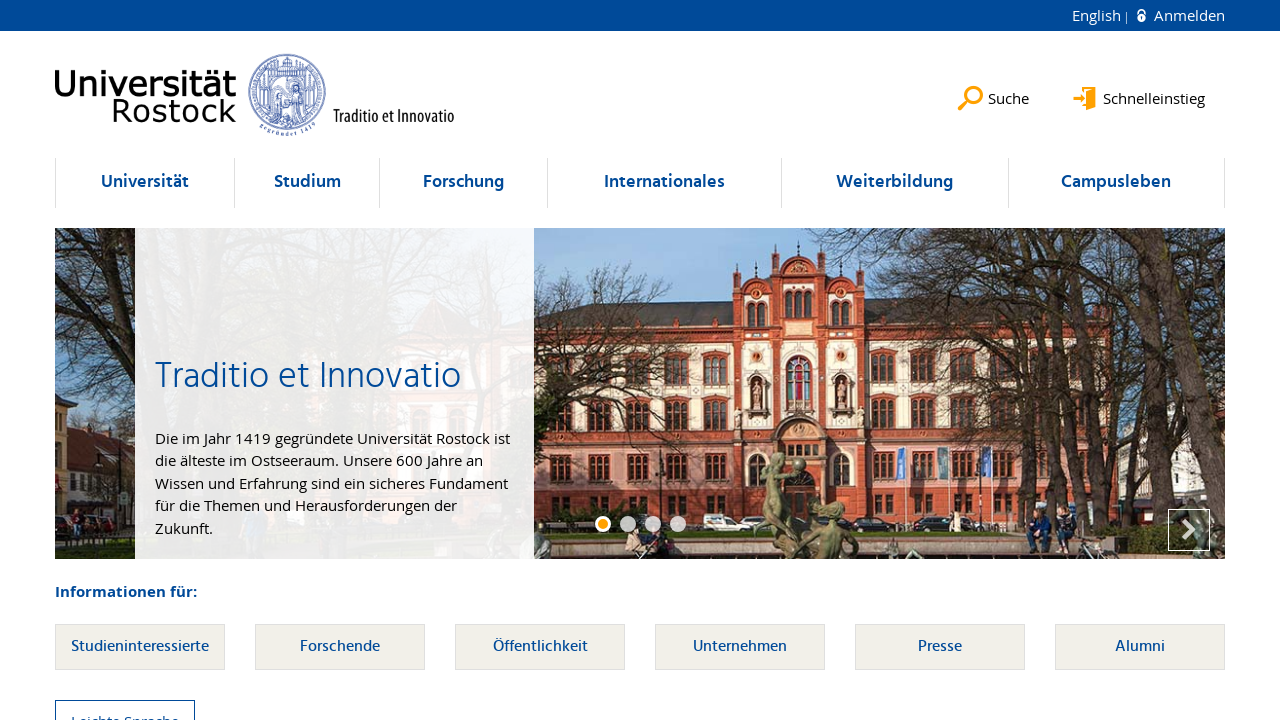

Located link element within li at index 198
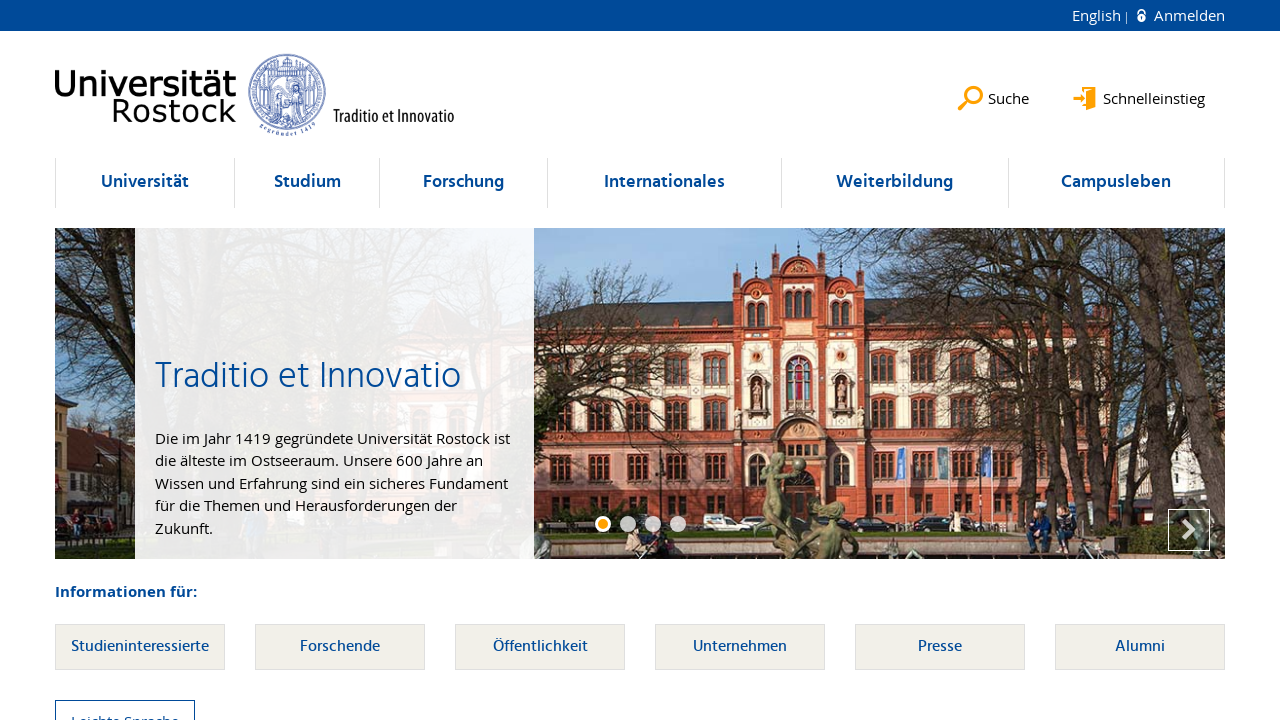

Verified li at index 198 contains at least one link element
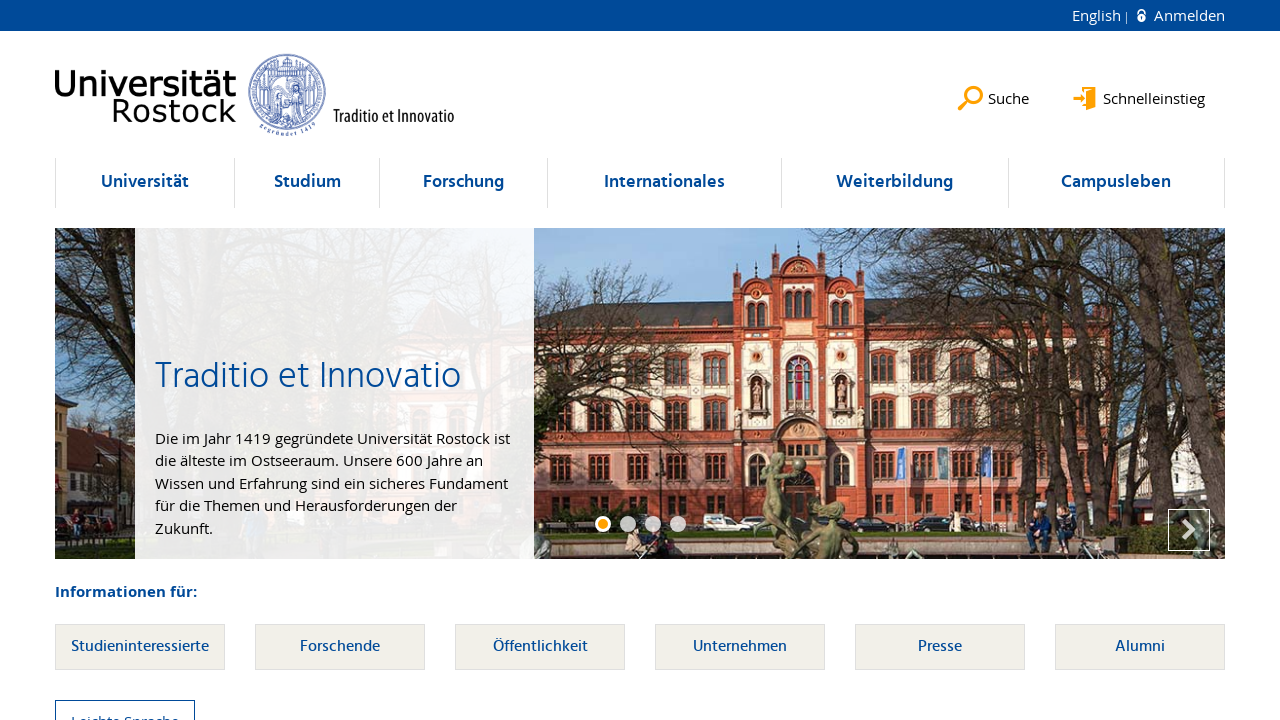

Selected li element at index 199
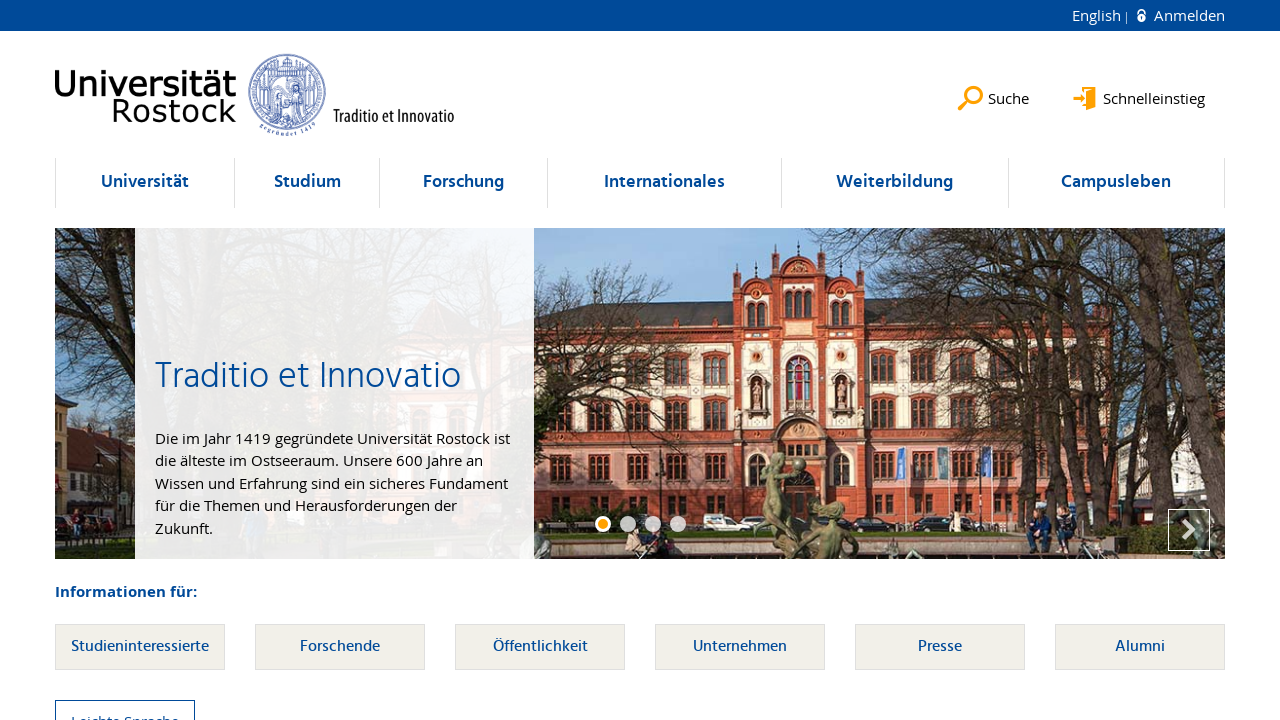

Located link element within li at index 199
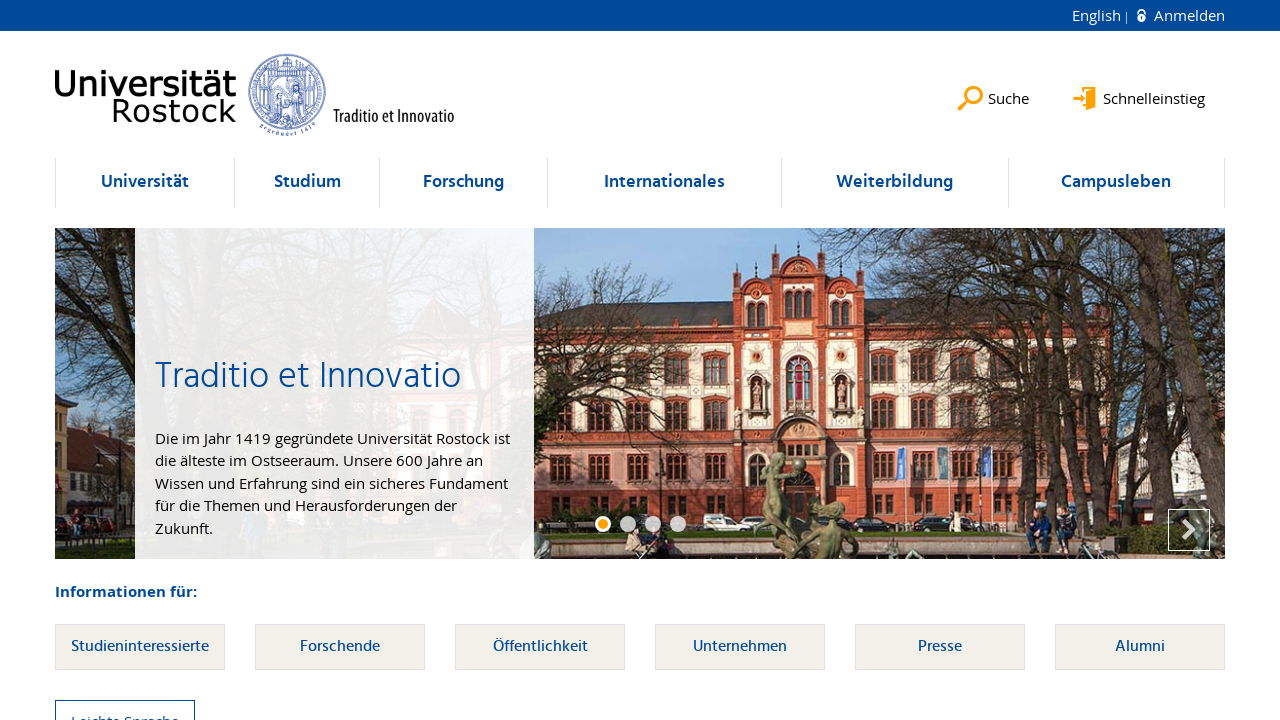

Verified li at index 199 contains at least one link element
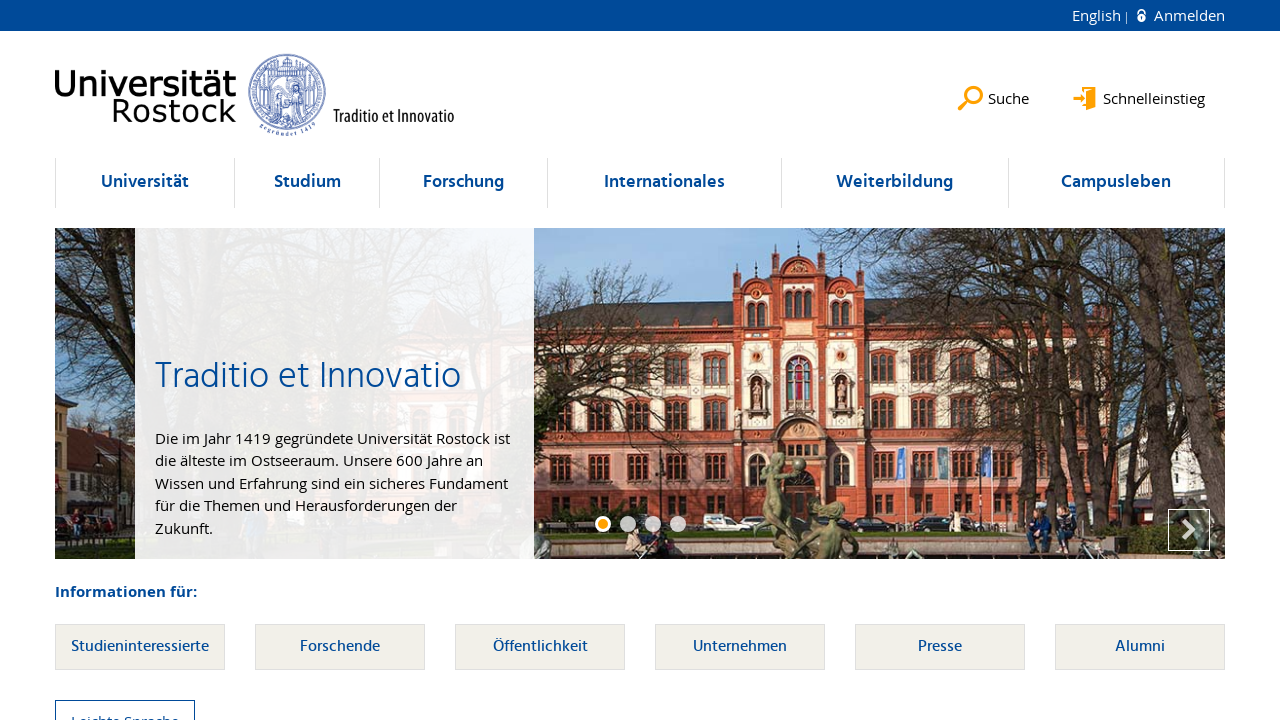

Selected li element at index 200
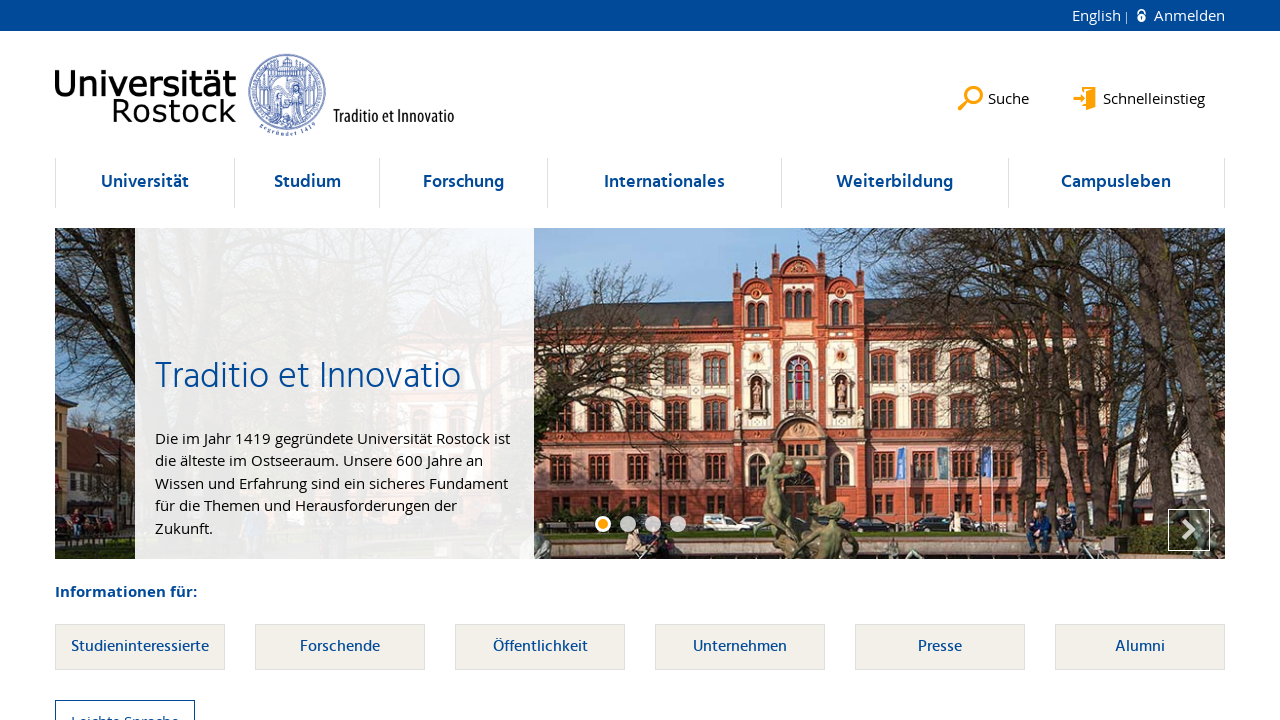

Located link element within li at index 200
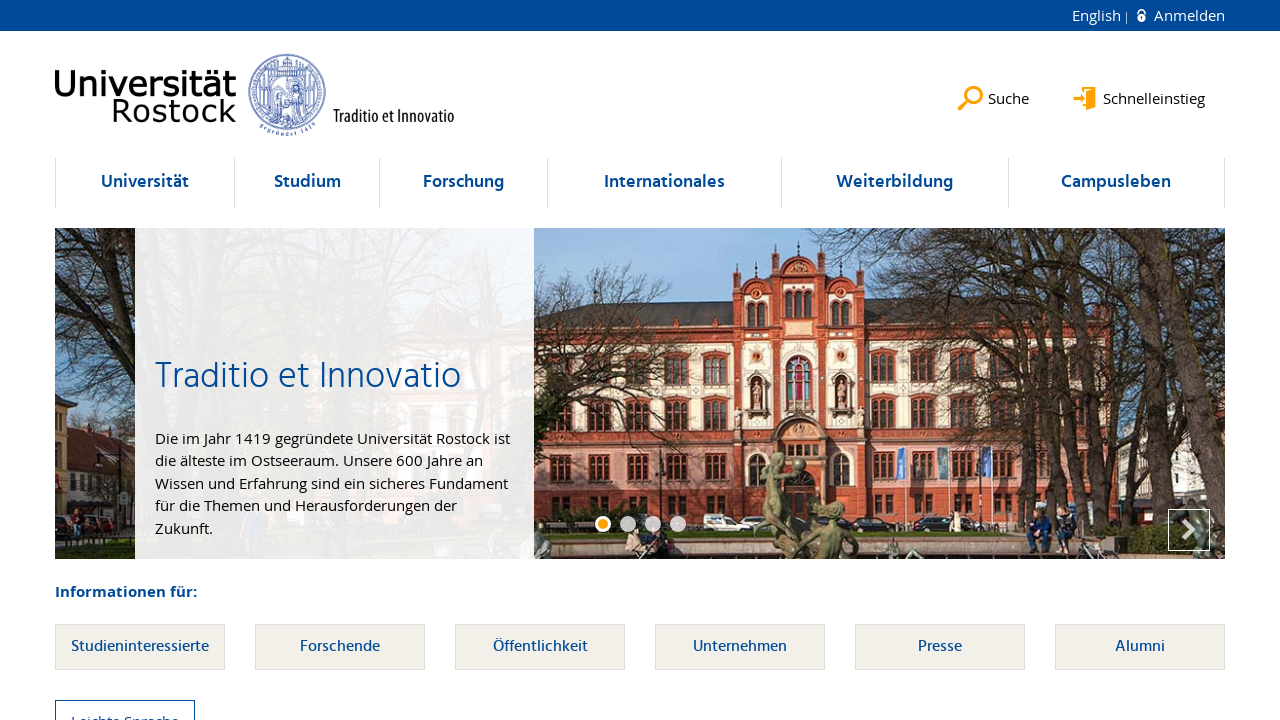

Verified li at index 200 contains at least one link element
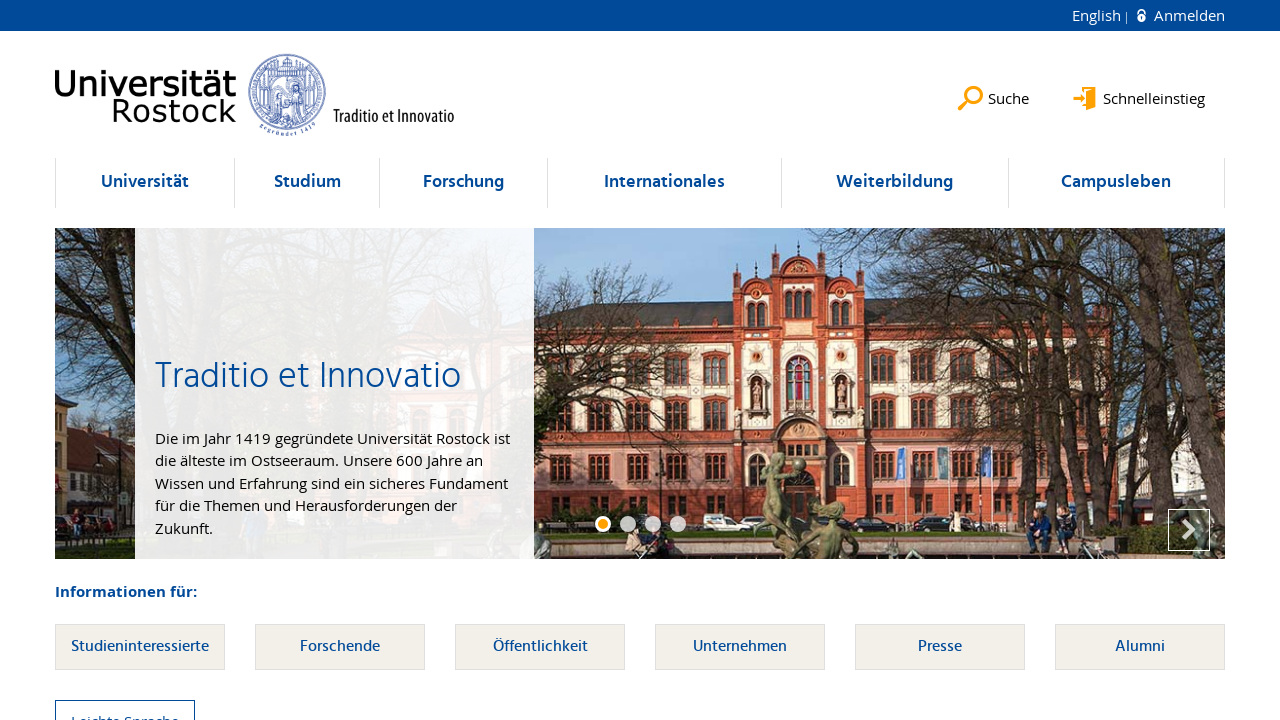

Selected li element at index 201
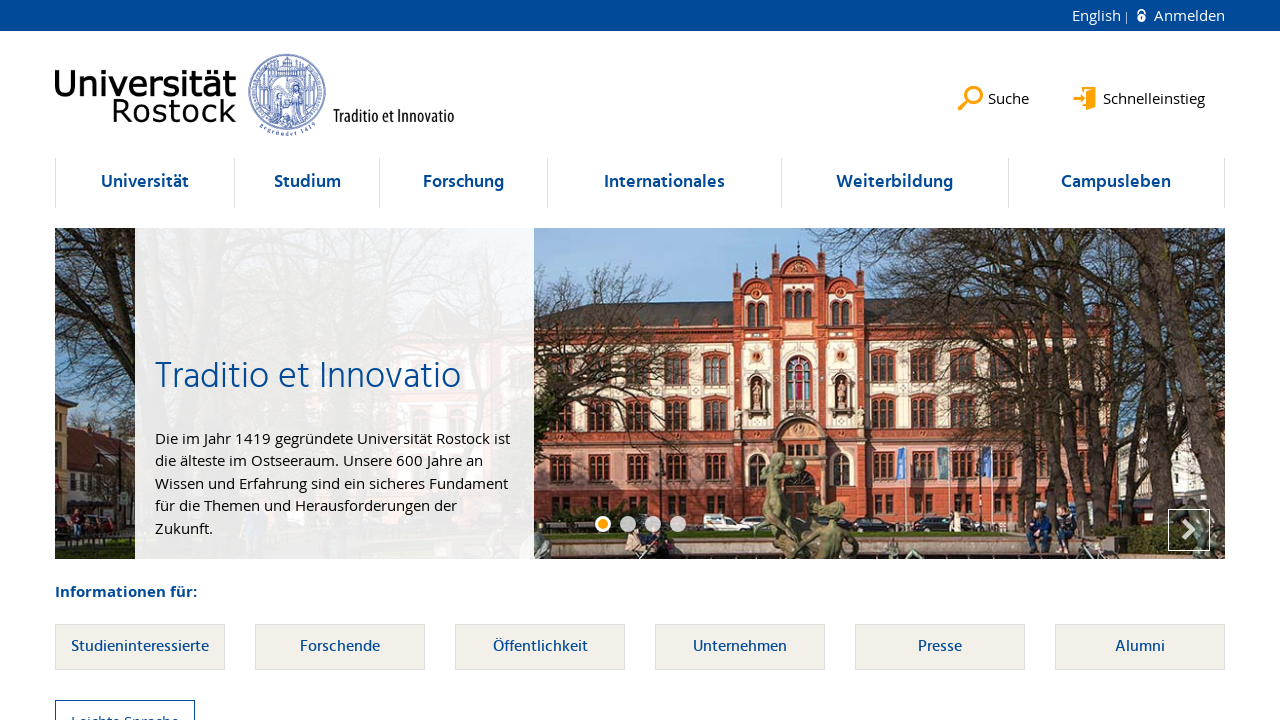

Located link element within li at index 201
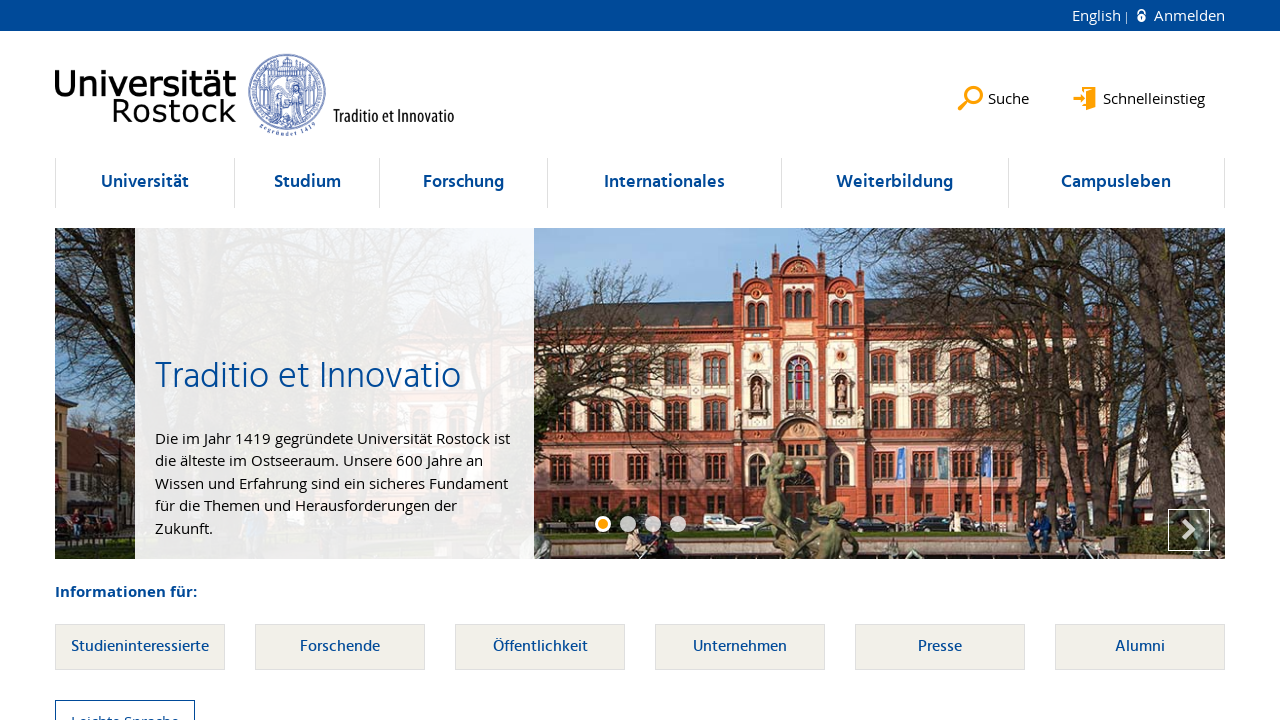

Verified li at index 201 contains at least one link element
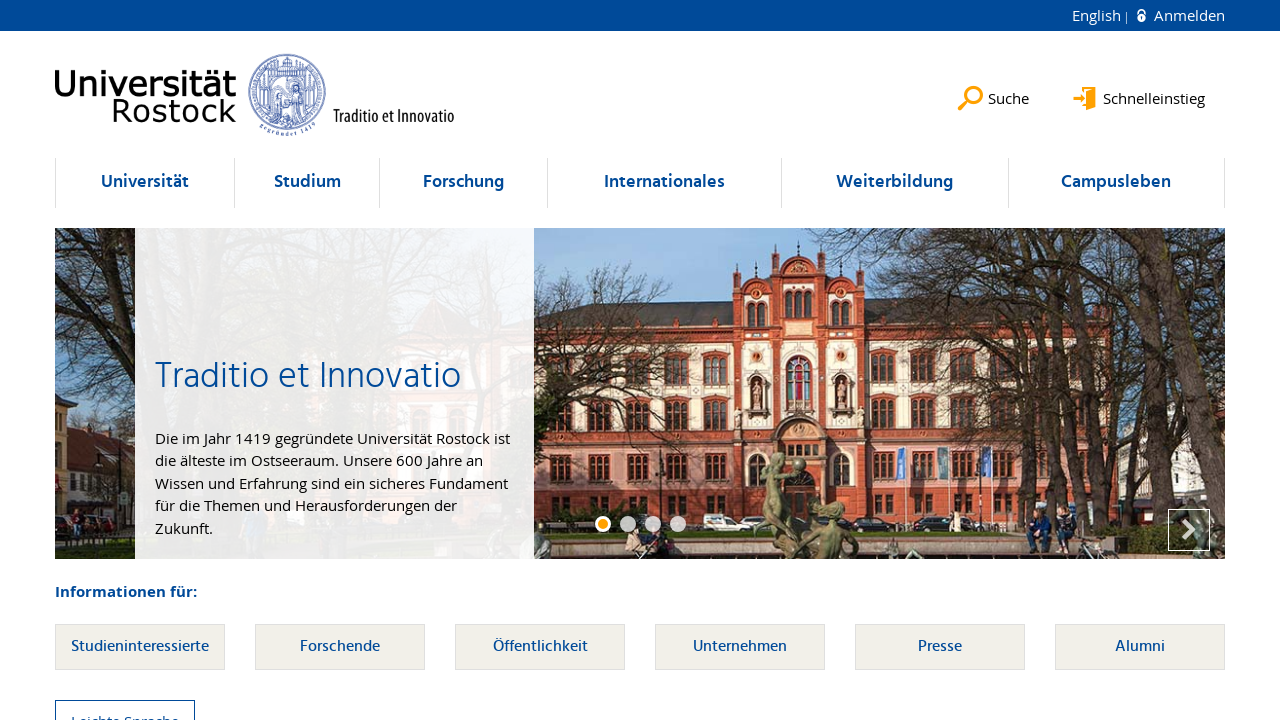

Selected li element at index 202
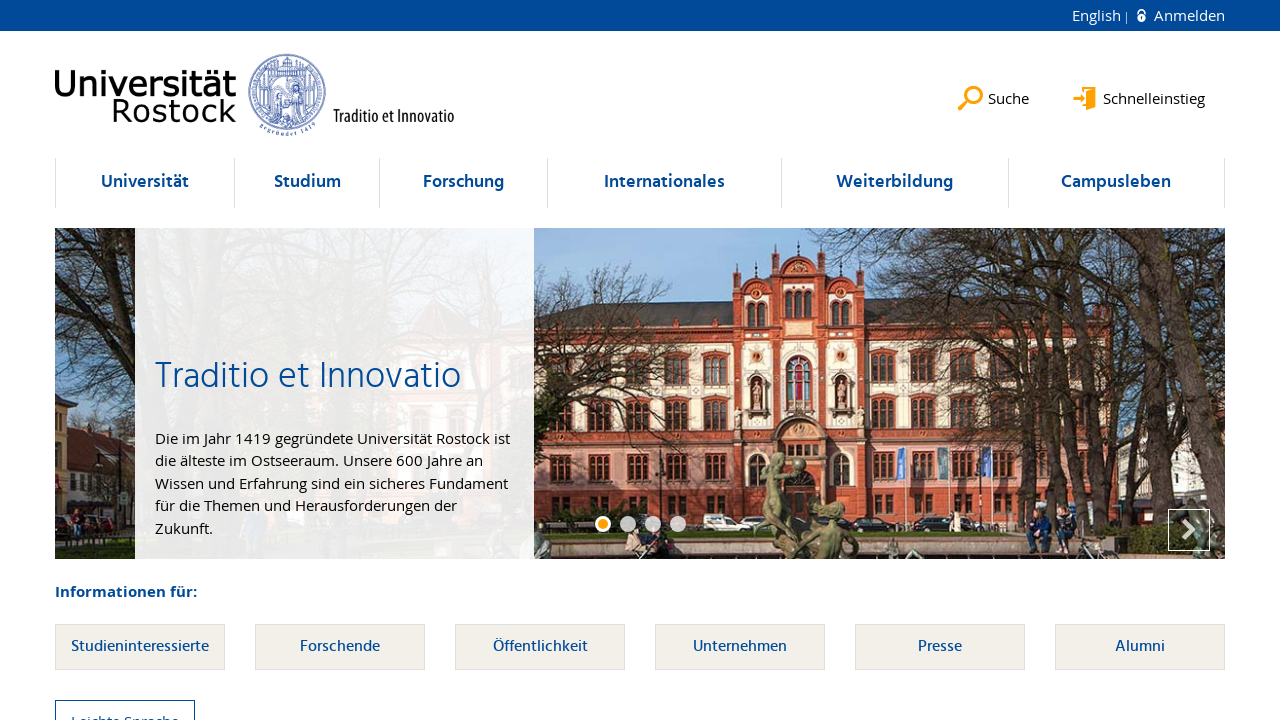

Located link element within li at index 202
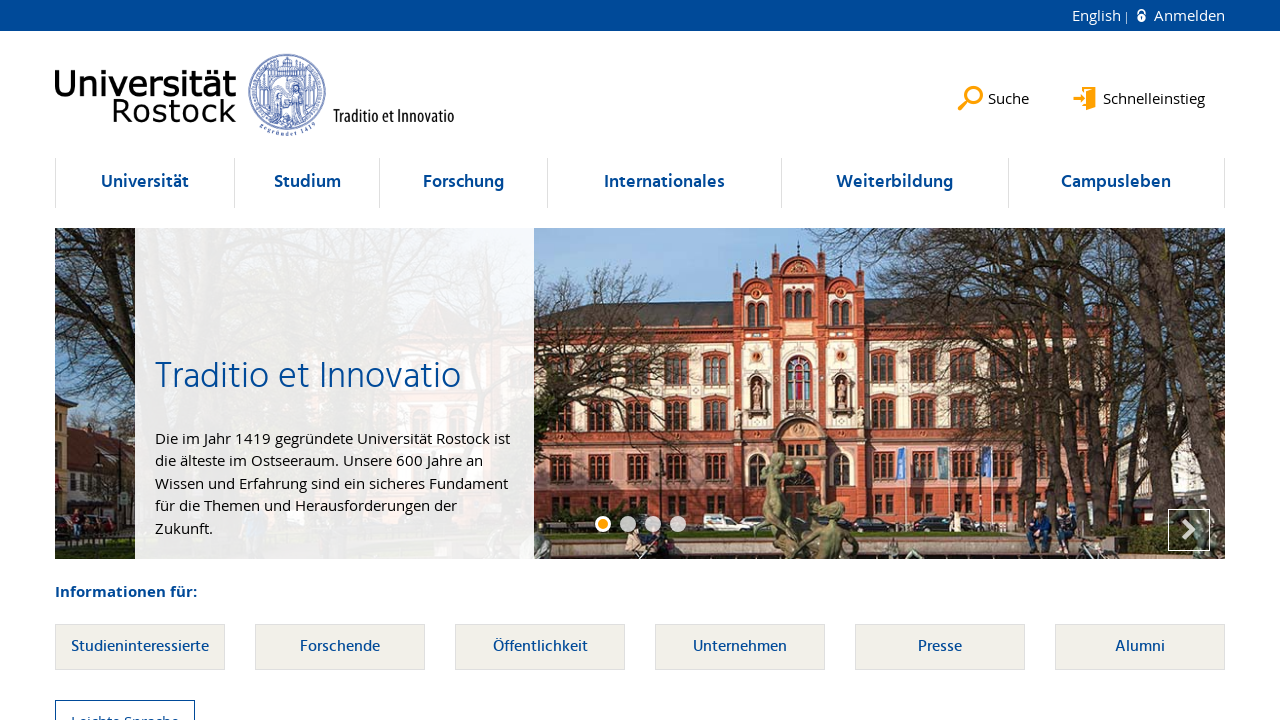

Verified li at index 202 contains at least one link element
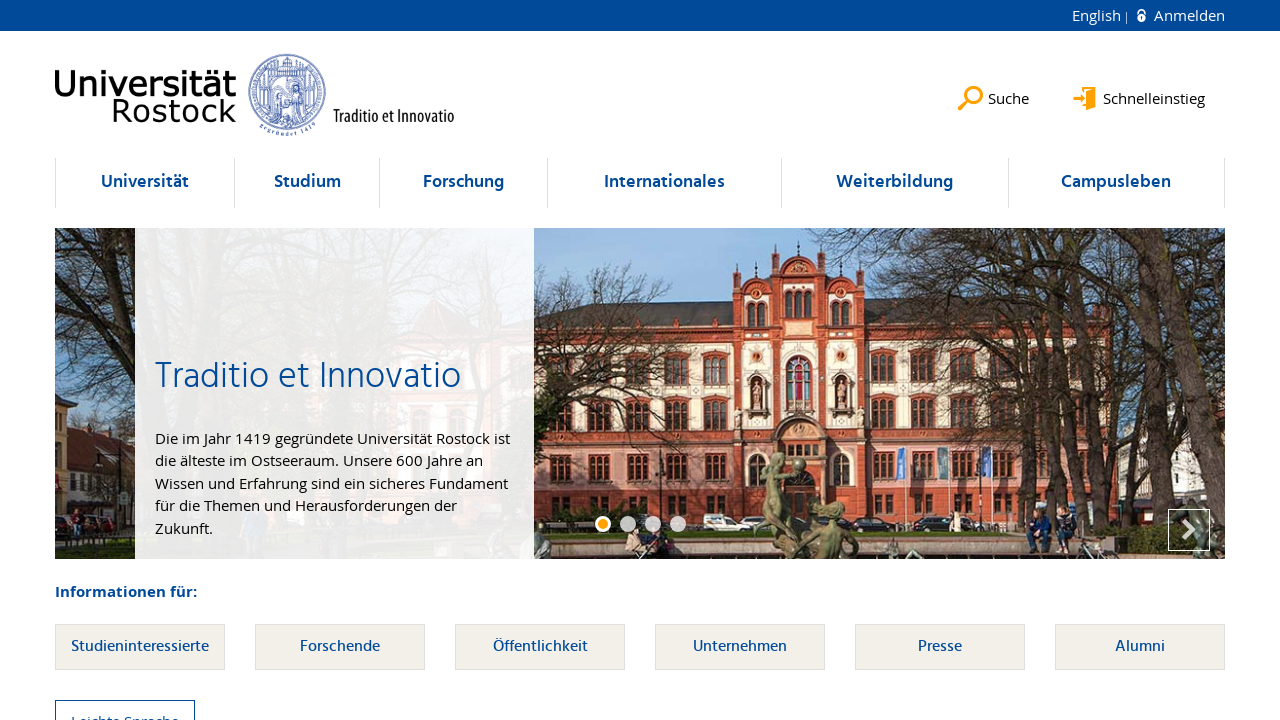

Selected li element at index 203
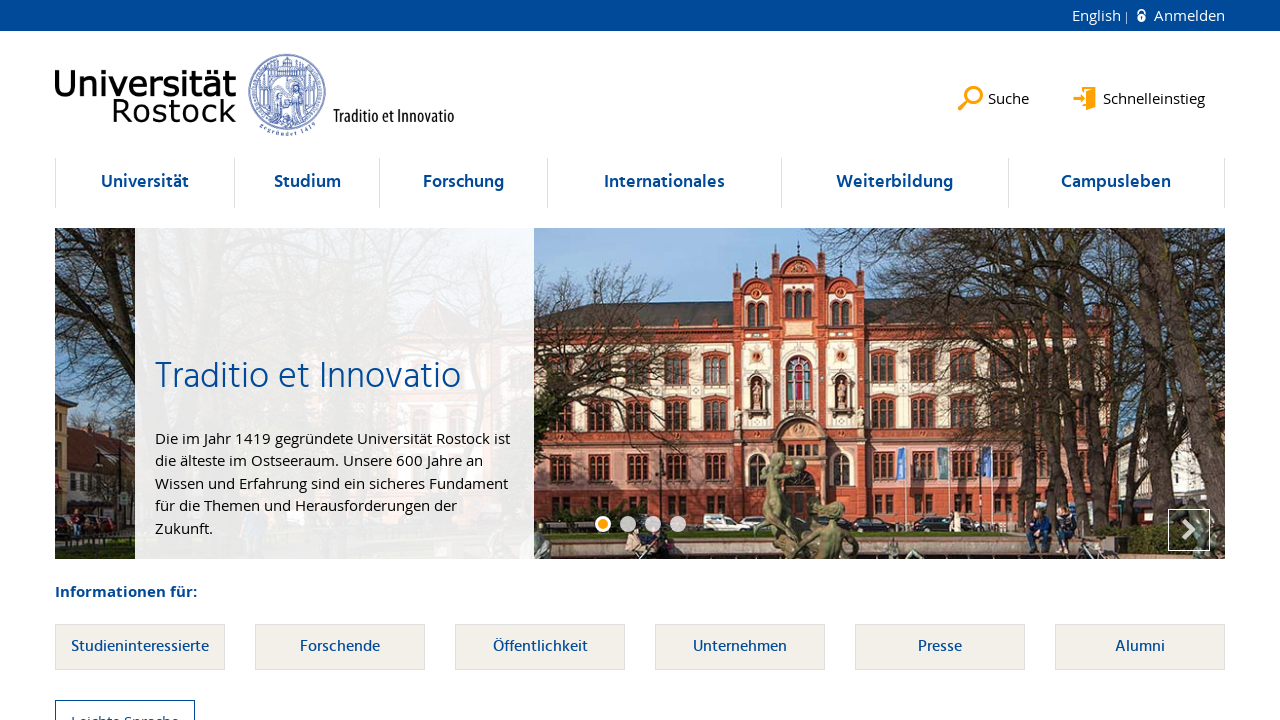

Located link element within li at index 203
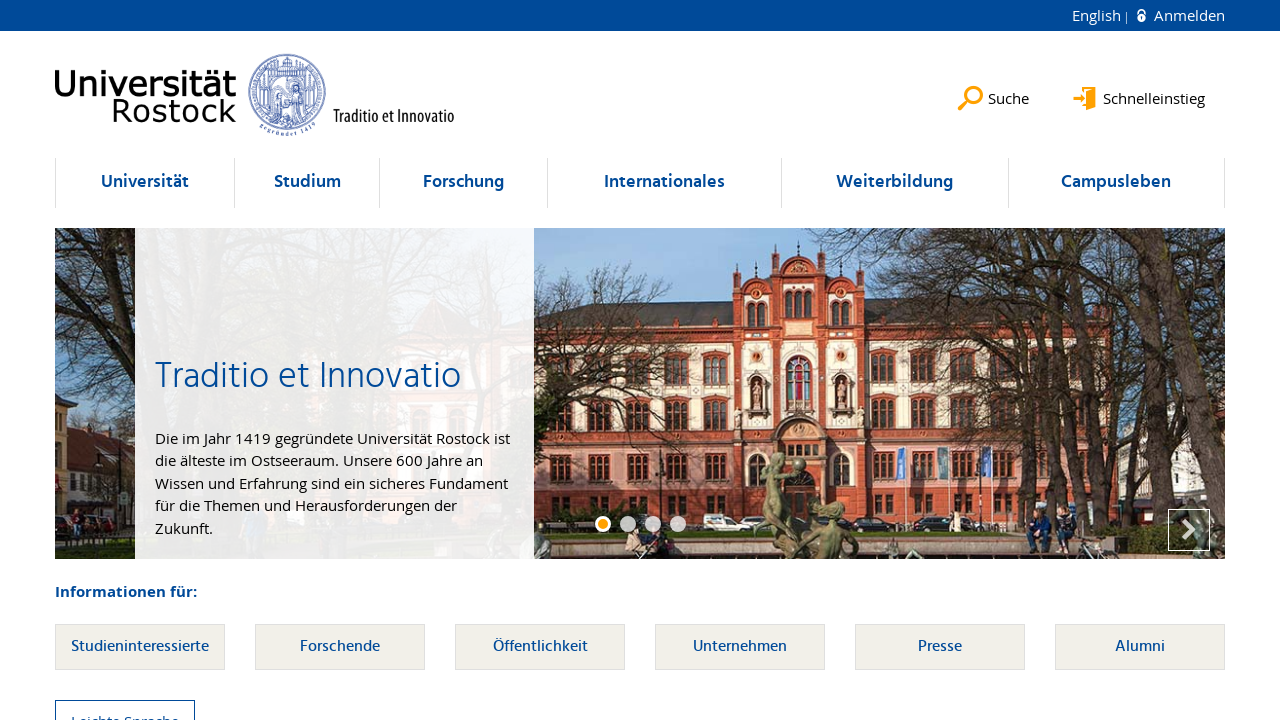

Verified li at index 203 contains at least one link element
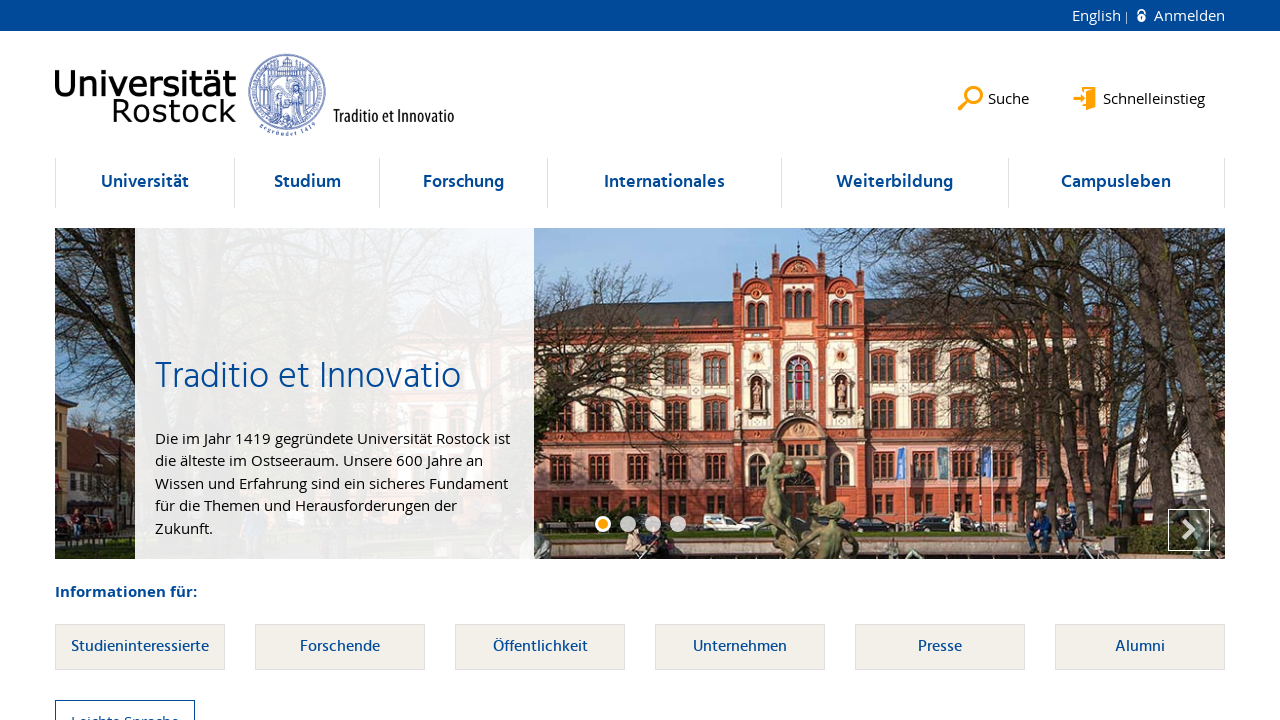

Selected li element at index 204
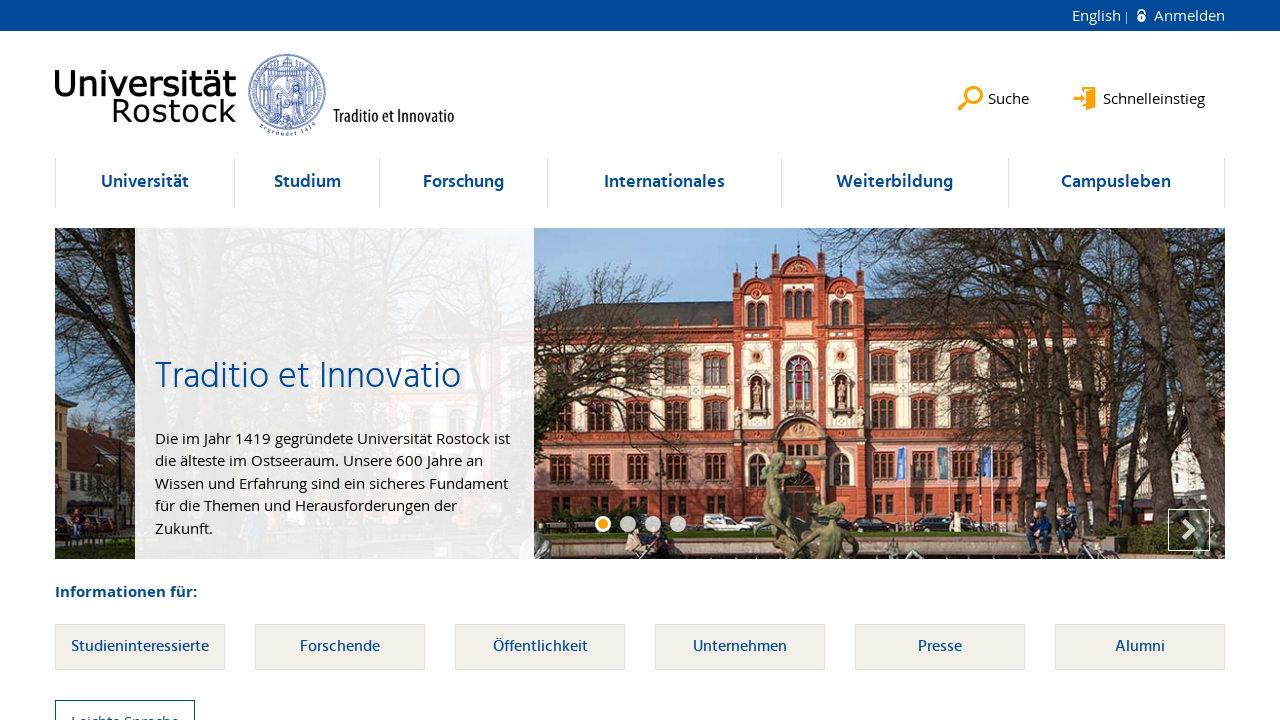

Located link element within li at index 204
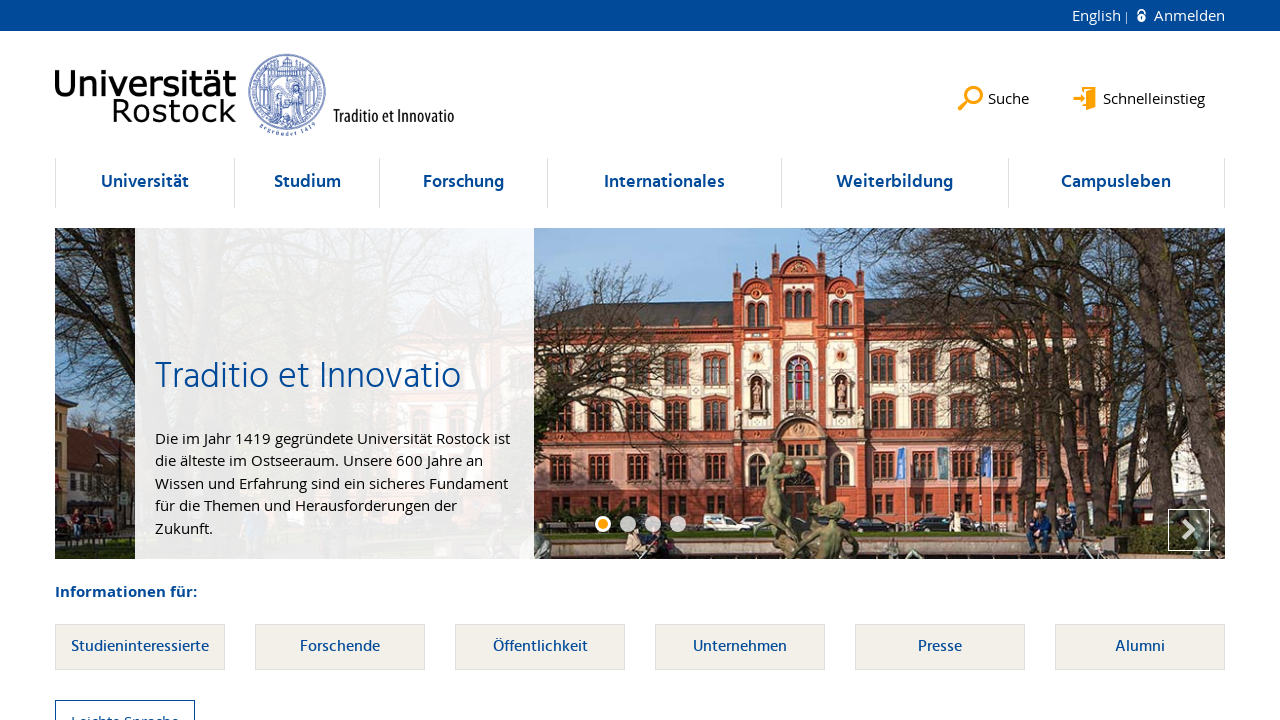

Verified li at index 204 contains at least one link element
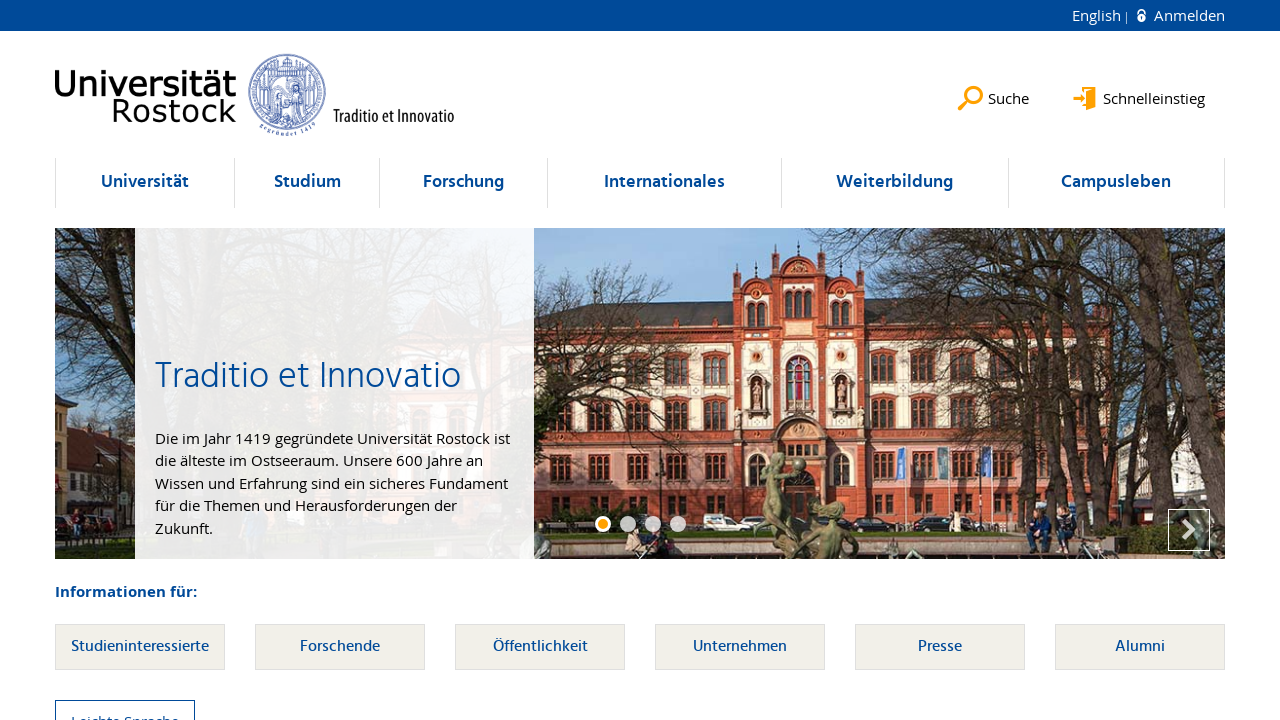

Selected li element at index 205
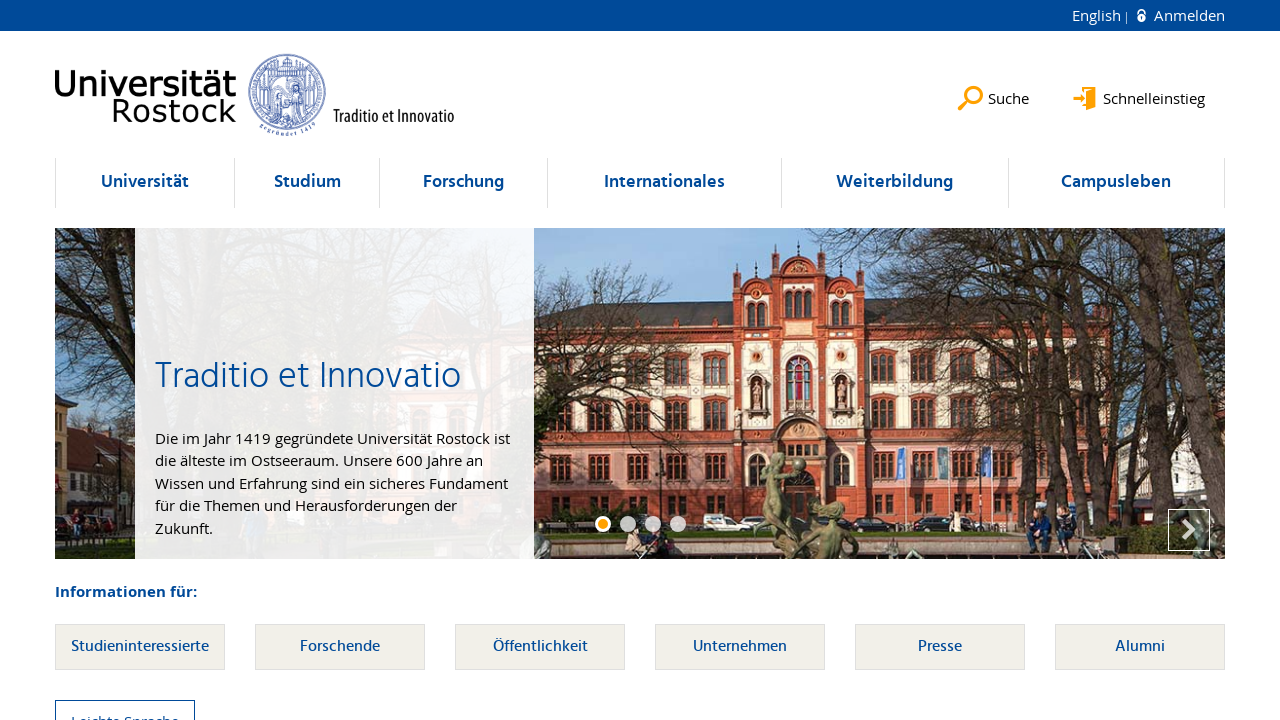

Located link element within li at index 205
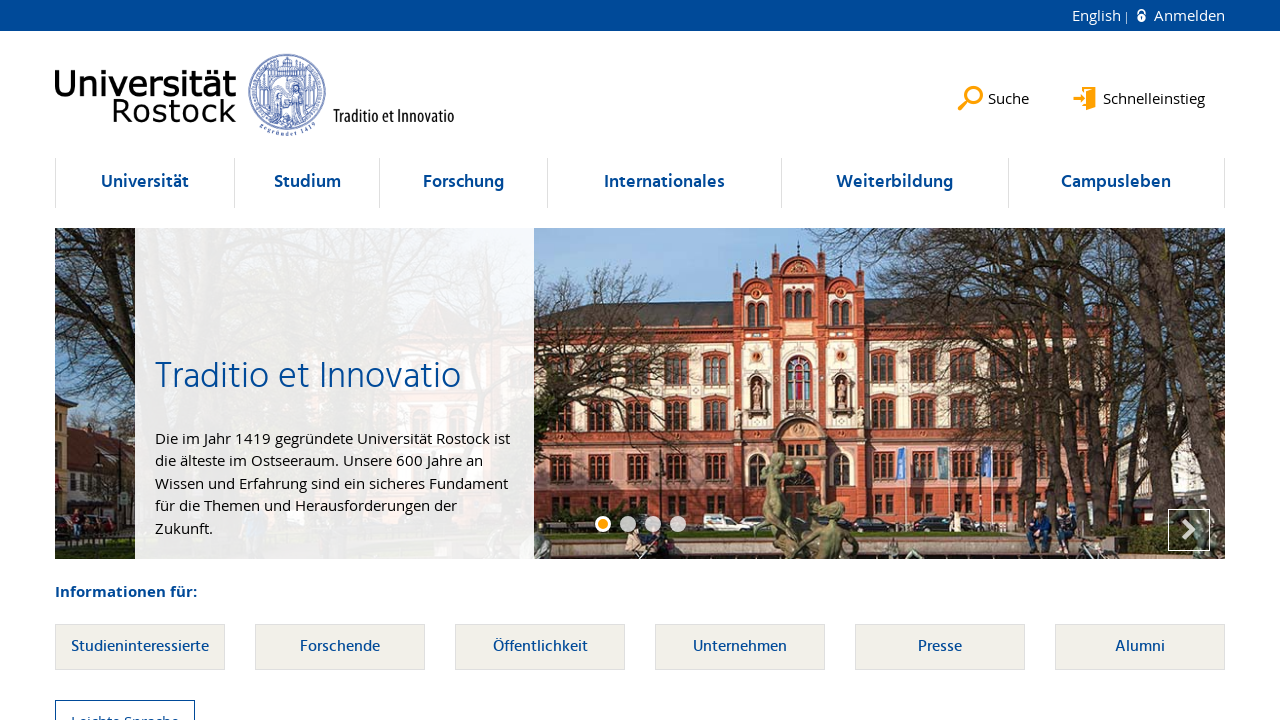

Verified li at index 205 contains at least one link element
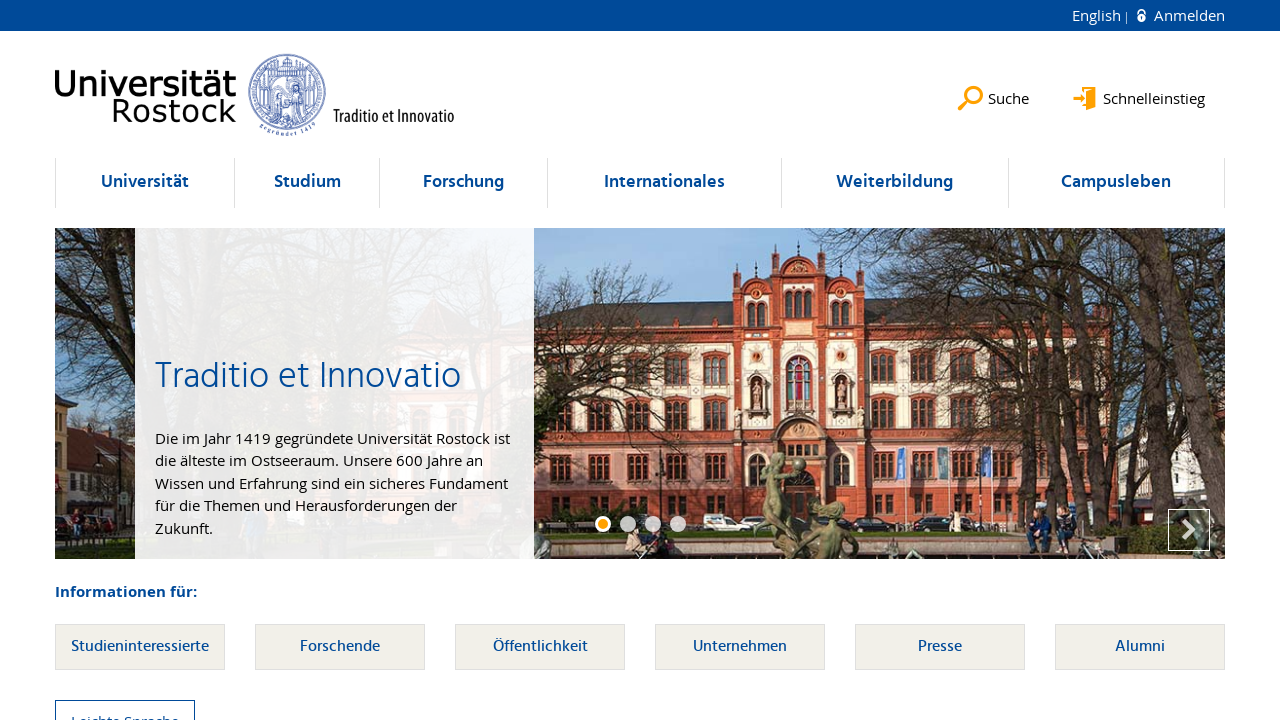

Selected li element at index 206
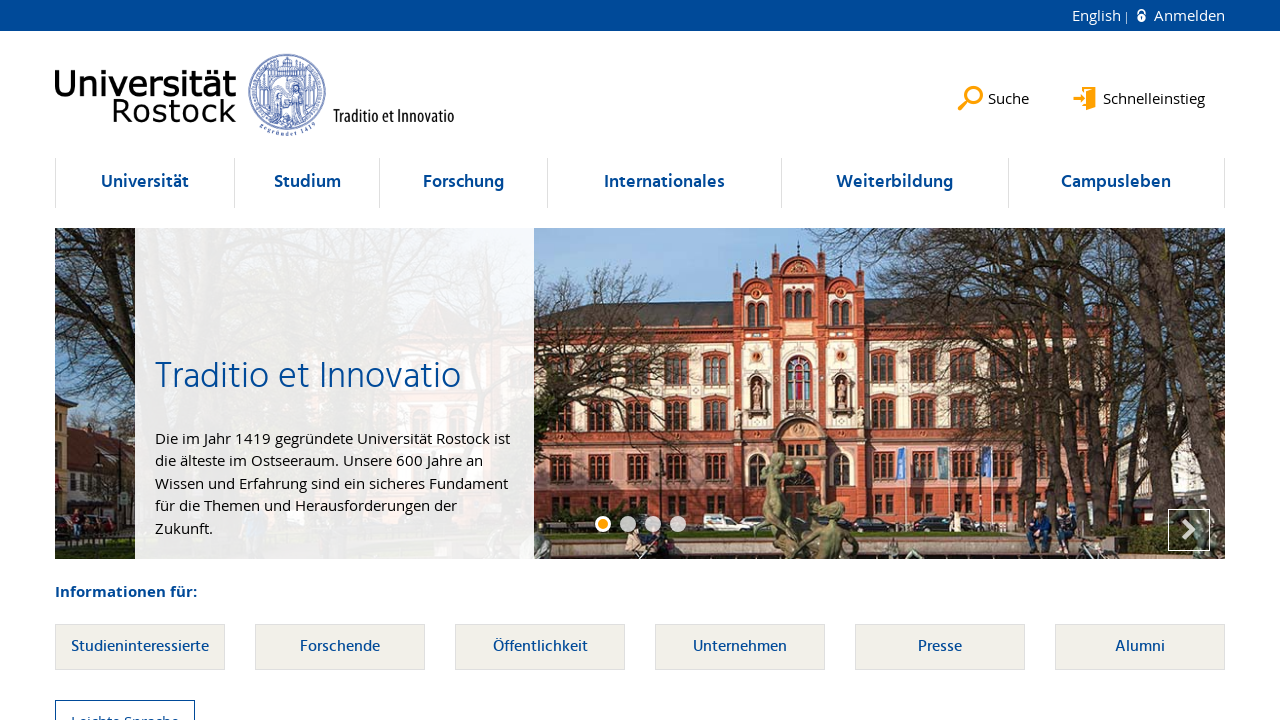

Located link element within li at index 206
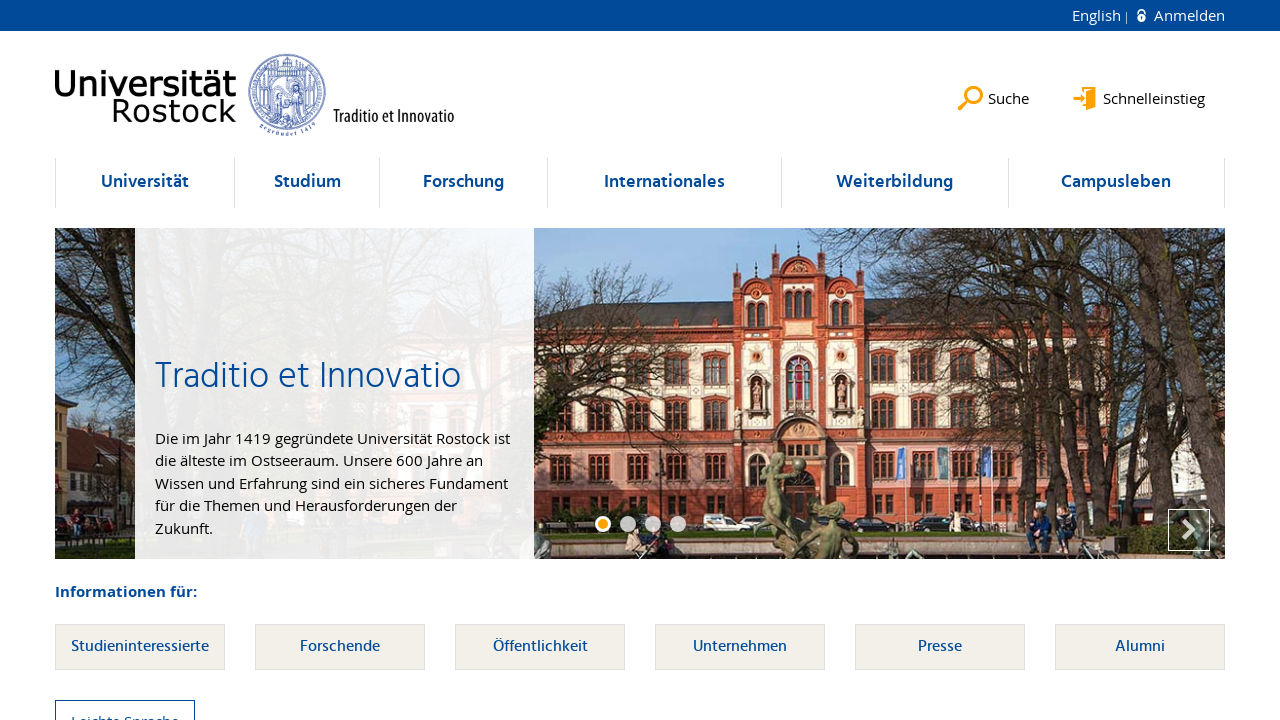

Verified li at index 206 contains at least one link element
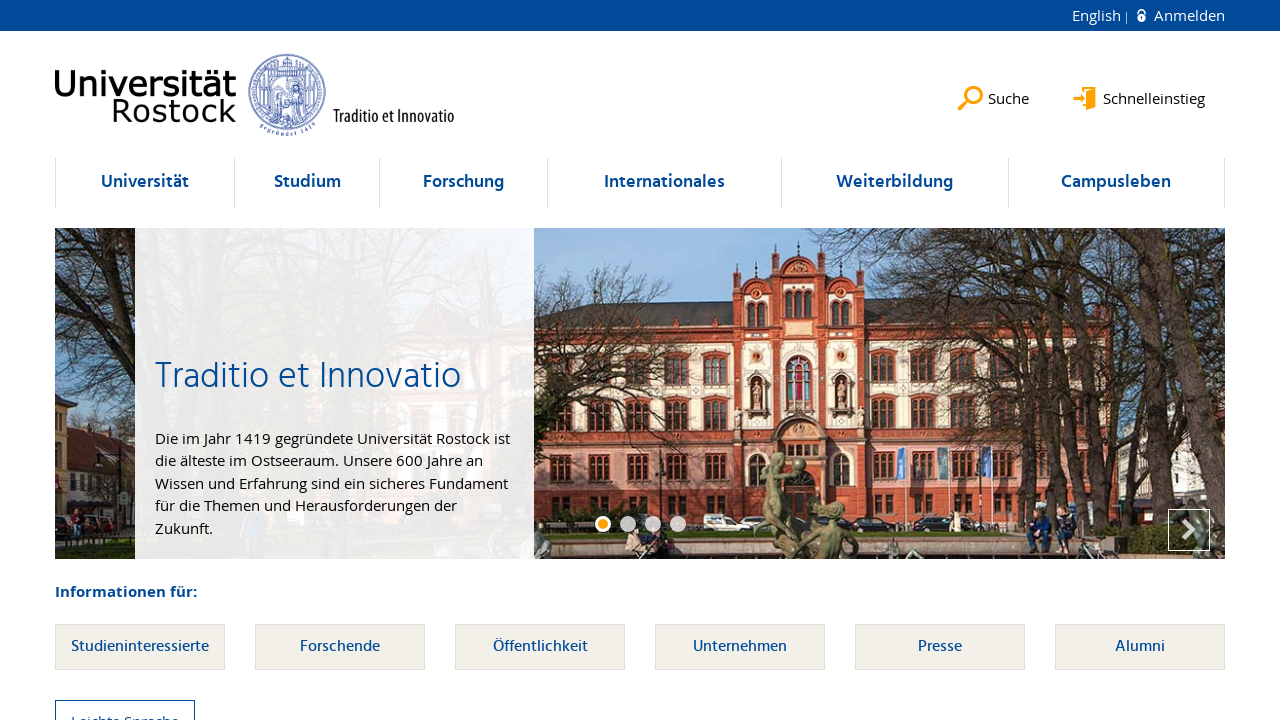

Selected li element at index 207
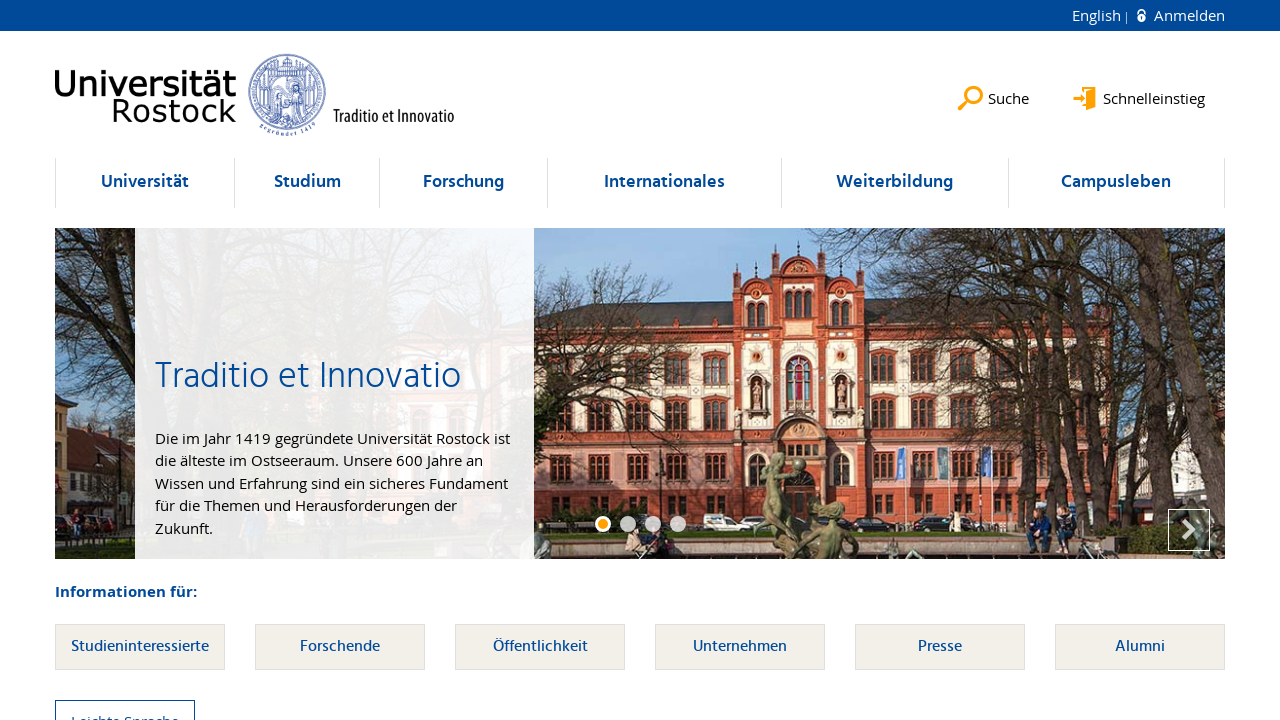

Located link element within li at index 207
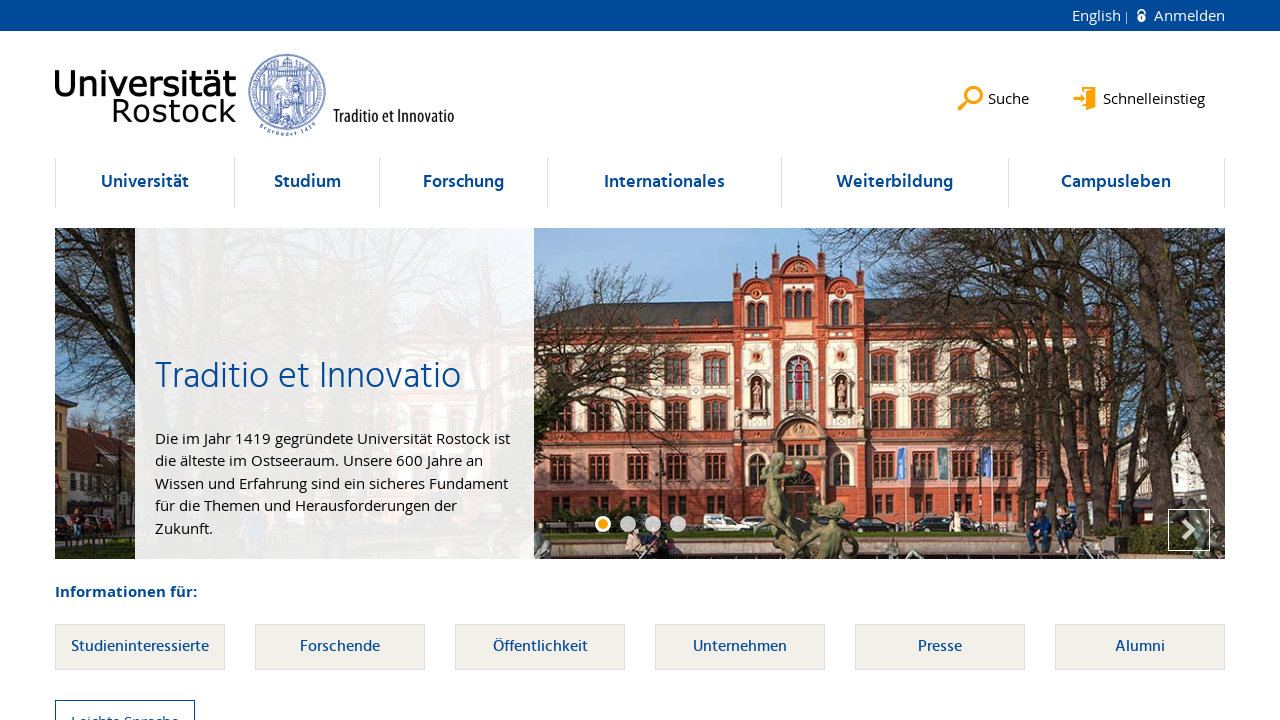

Verified li at index 207 contains at least one link element
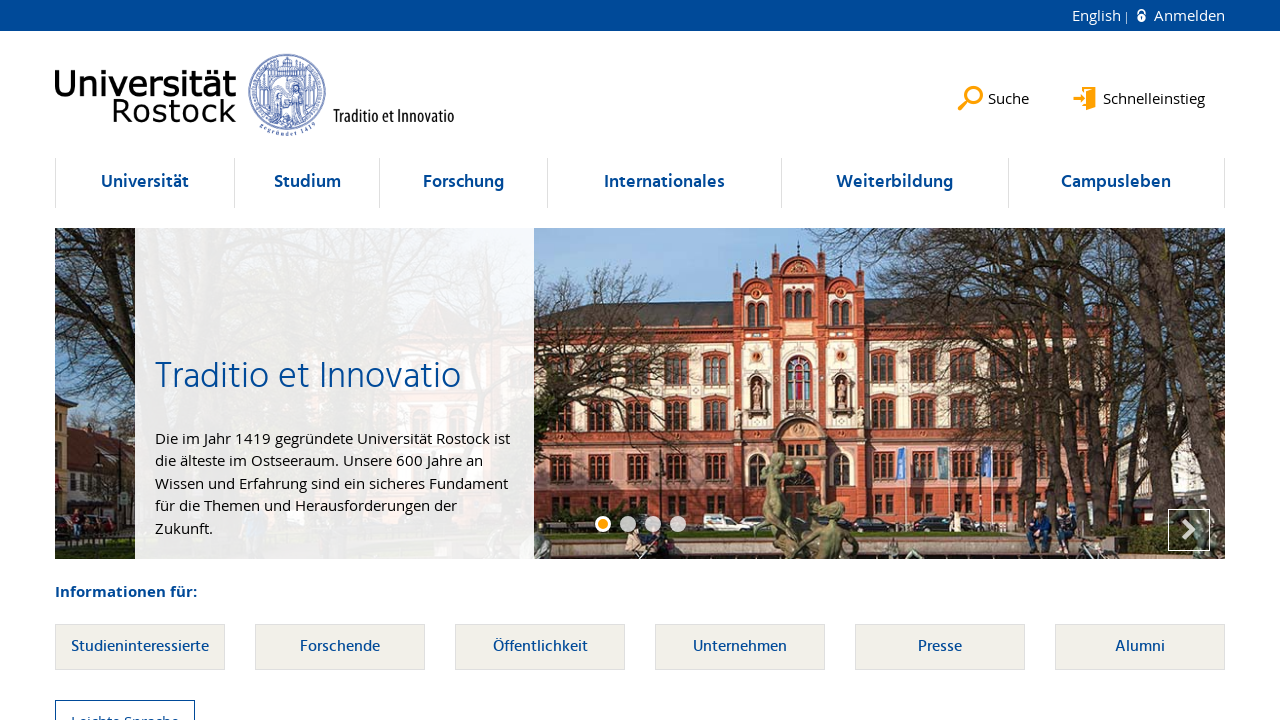

Selected li element at index 208
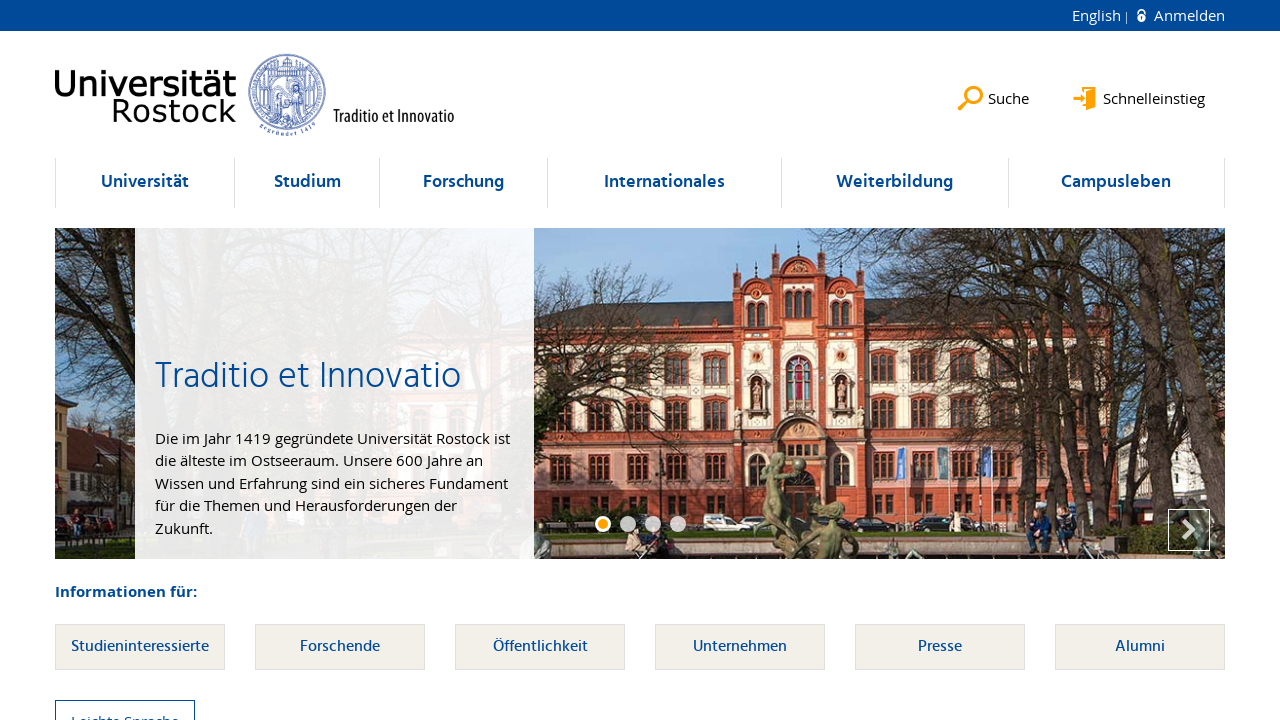

Located link element within li at index 208
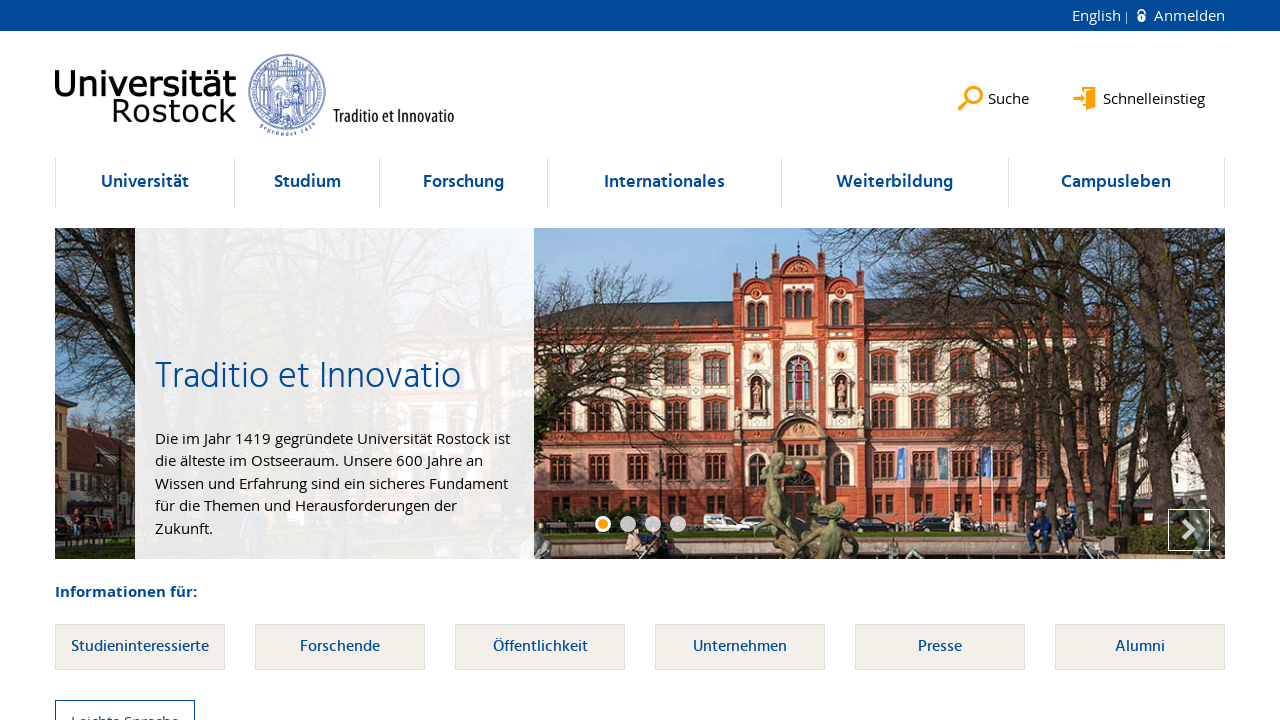

Verified li at index 208 contains at least one link element
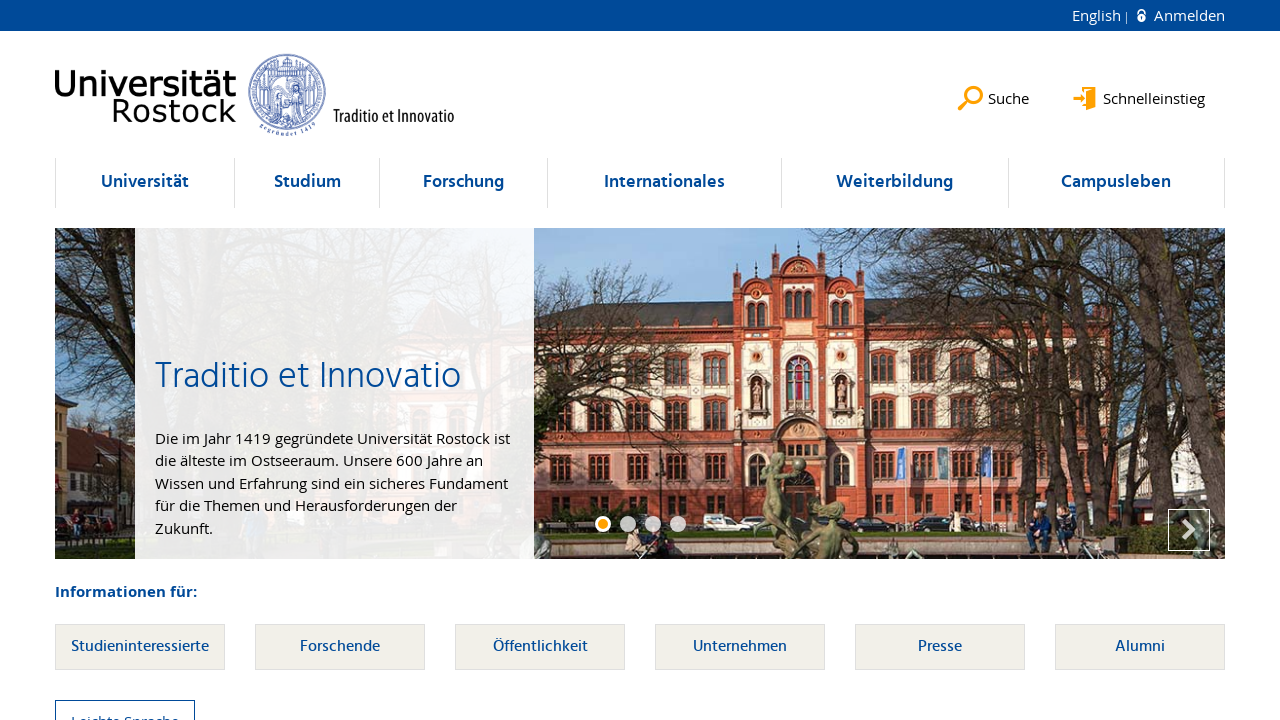

Selected li element at index 209
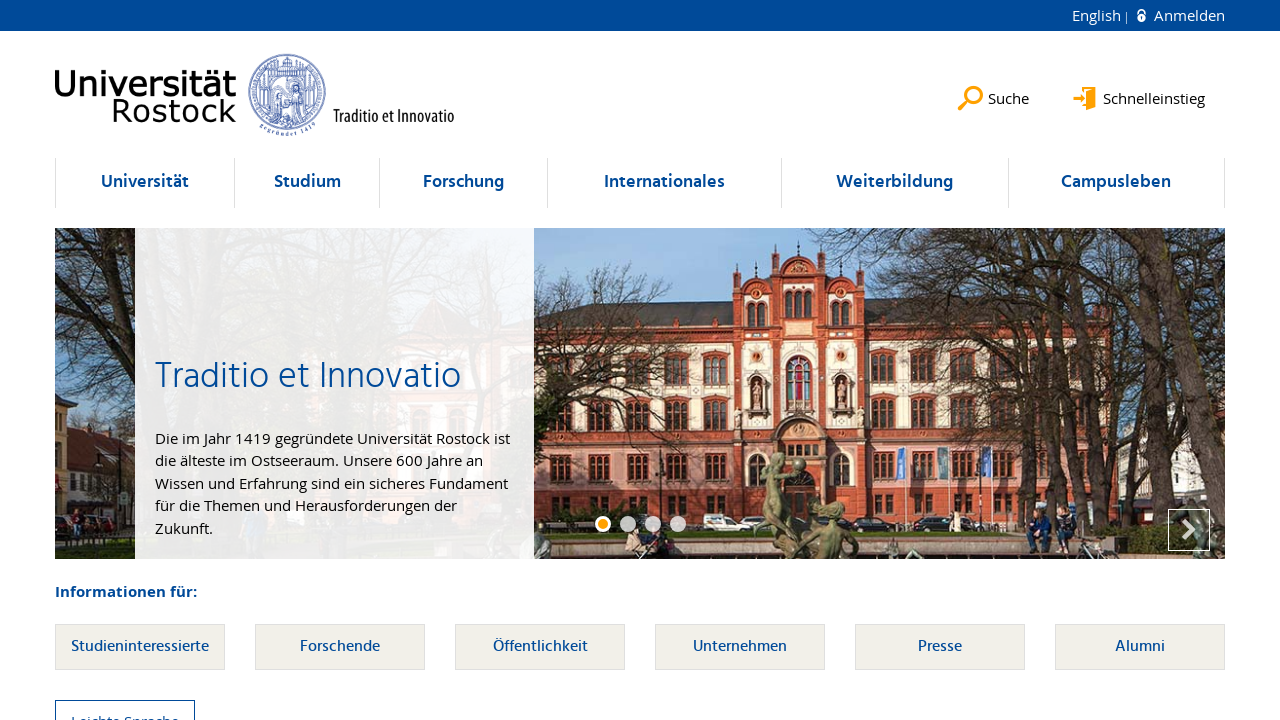

Located link element within li at index 209
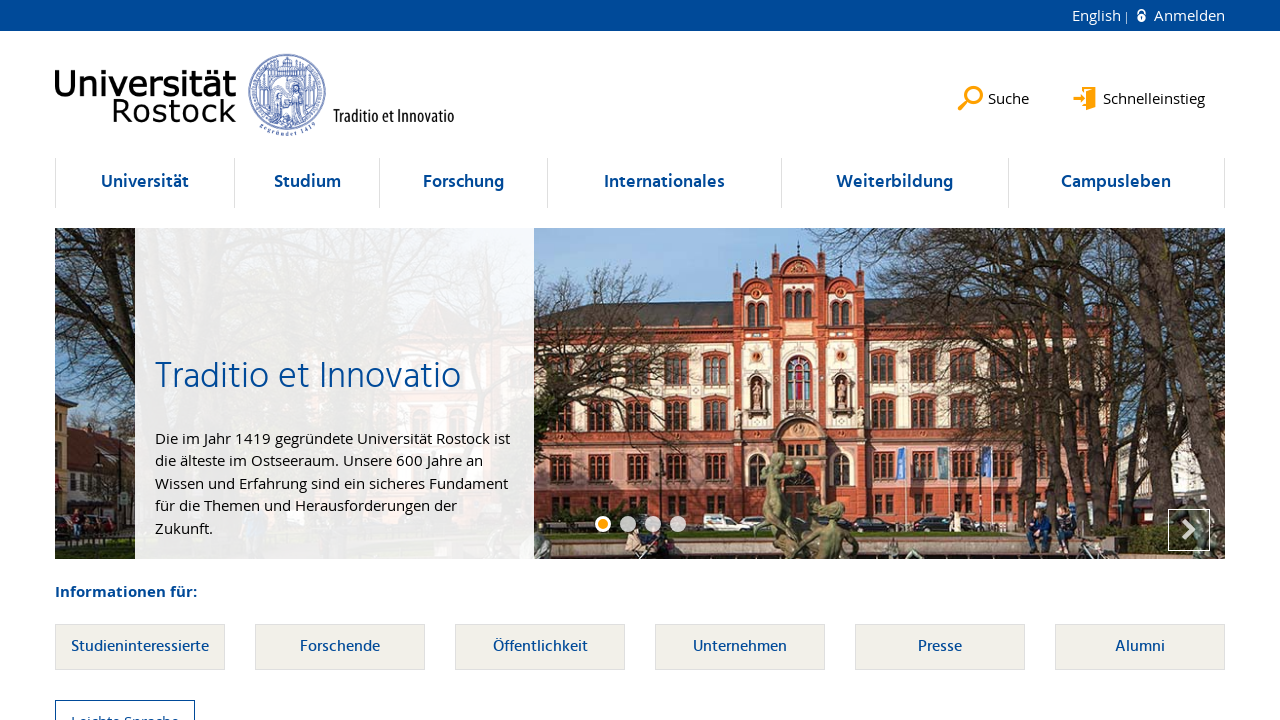

Verified li at index 209 contains at least one link element
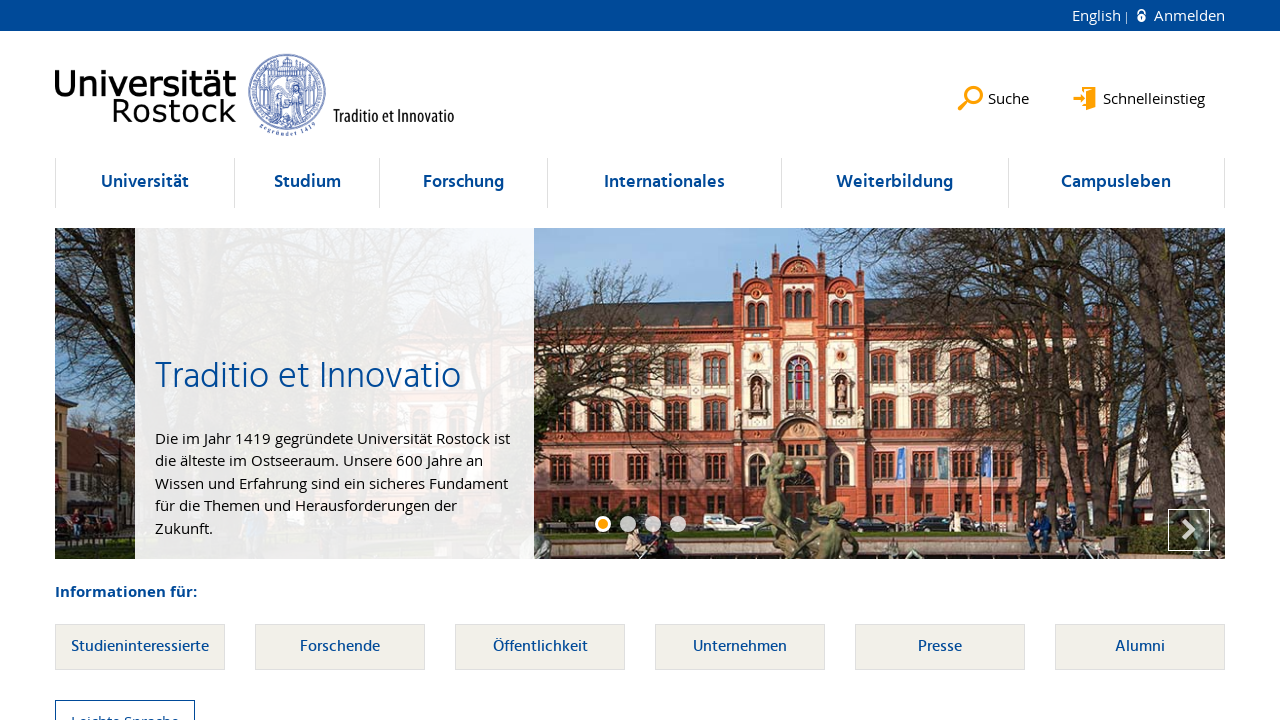

Selected li element at index 210
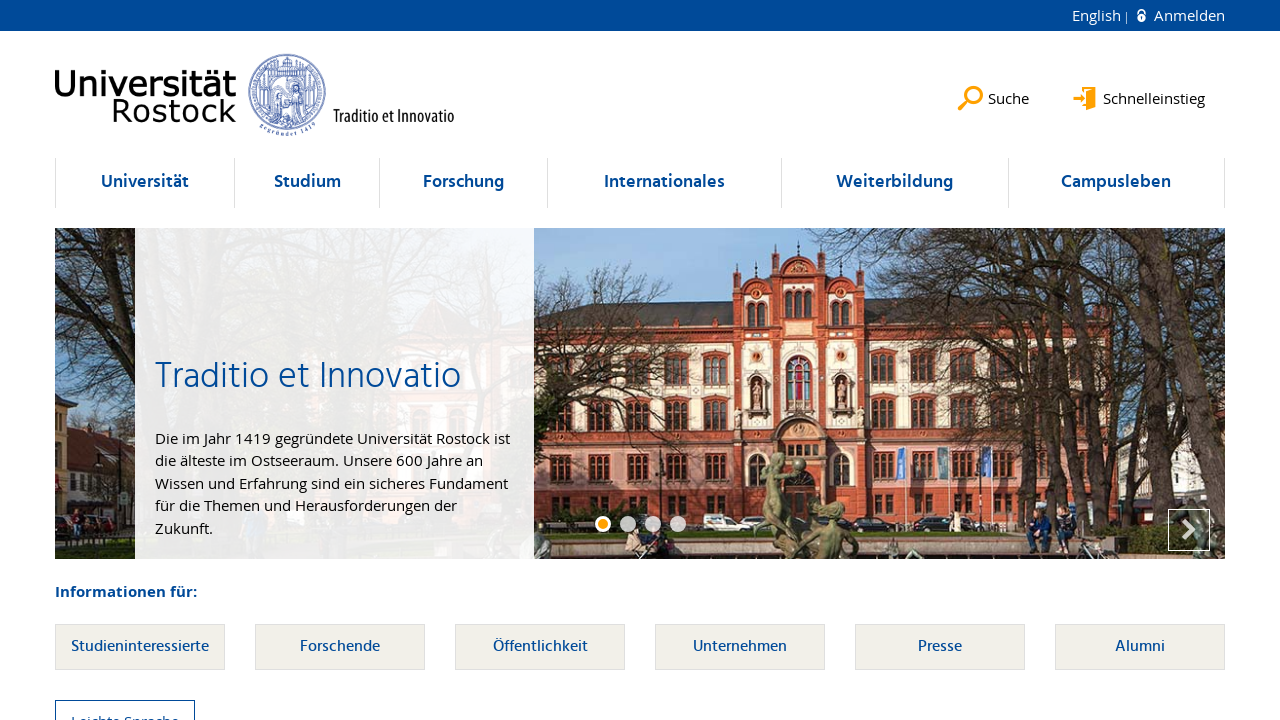

Located link element within li at index 210
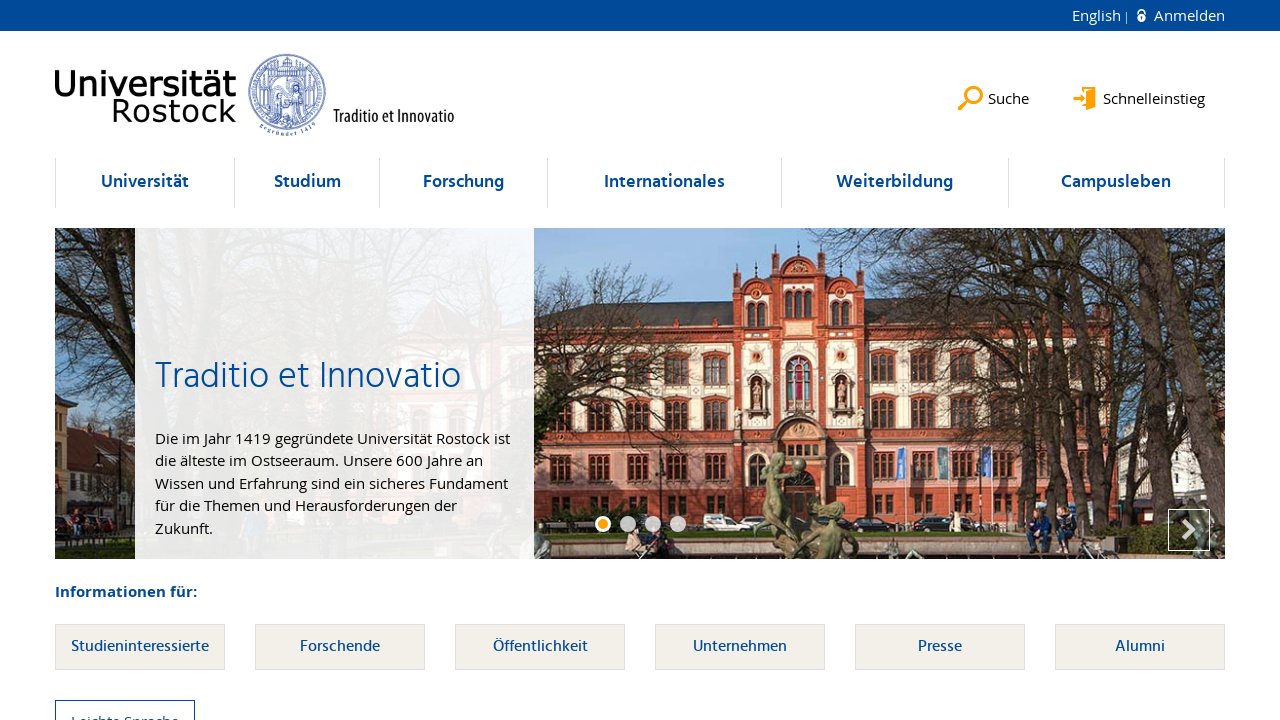

Verified li at index 210 contains at least one link element
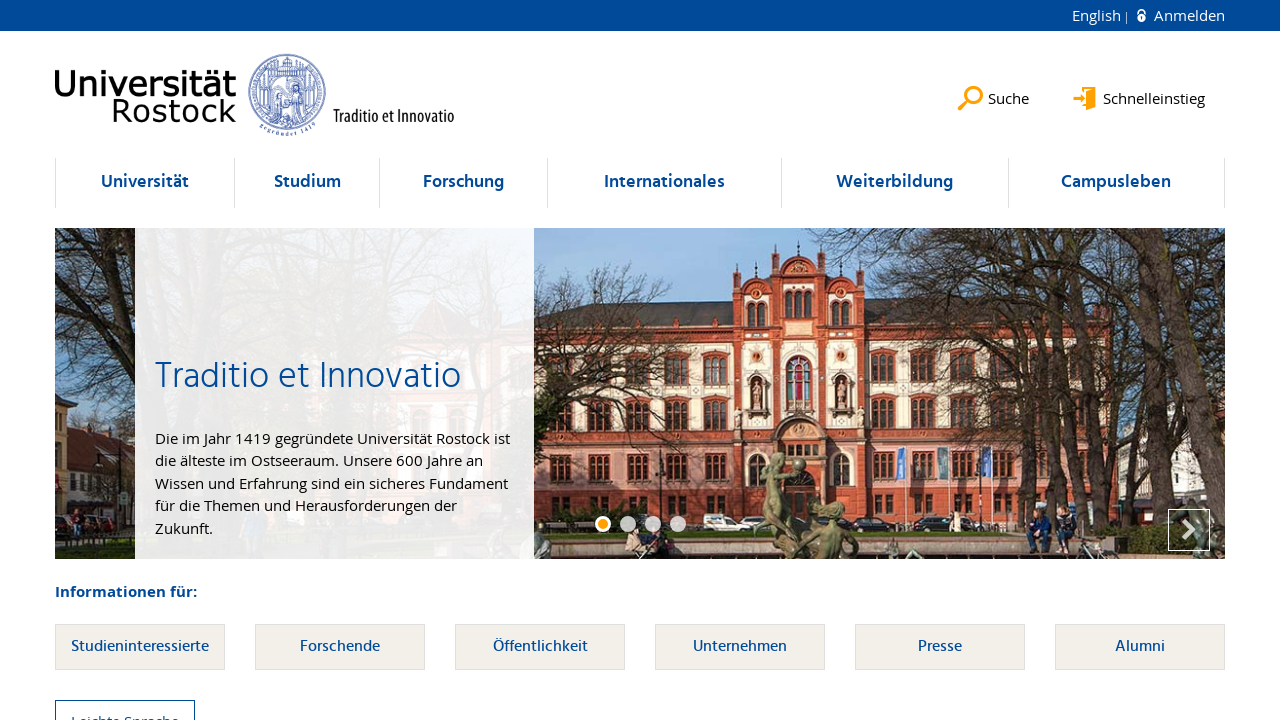

Selected li element at index 211
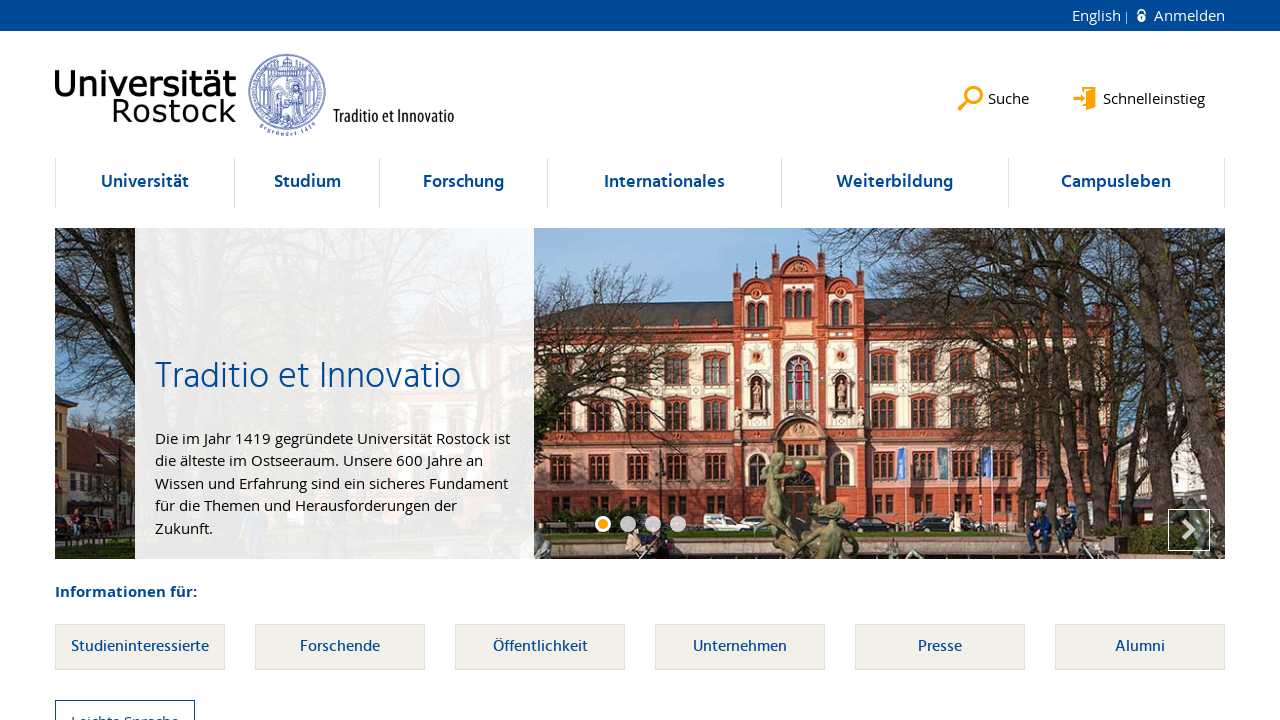

Located link element within li at index 211
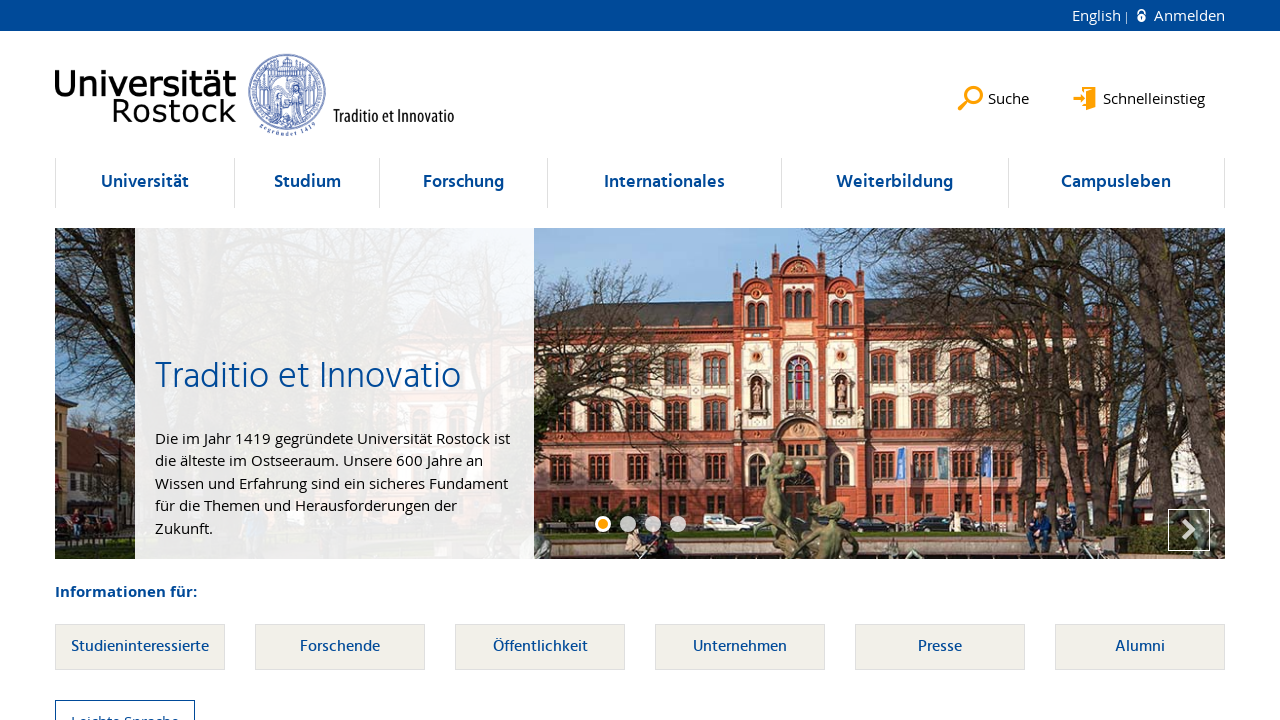

Verified li at index 211 contains at least one link element
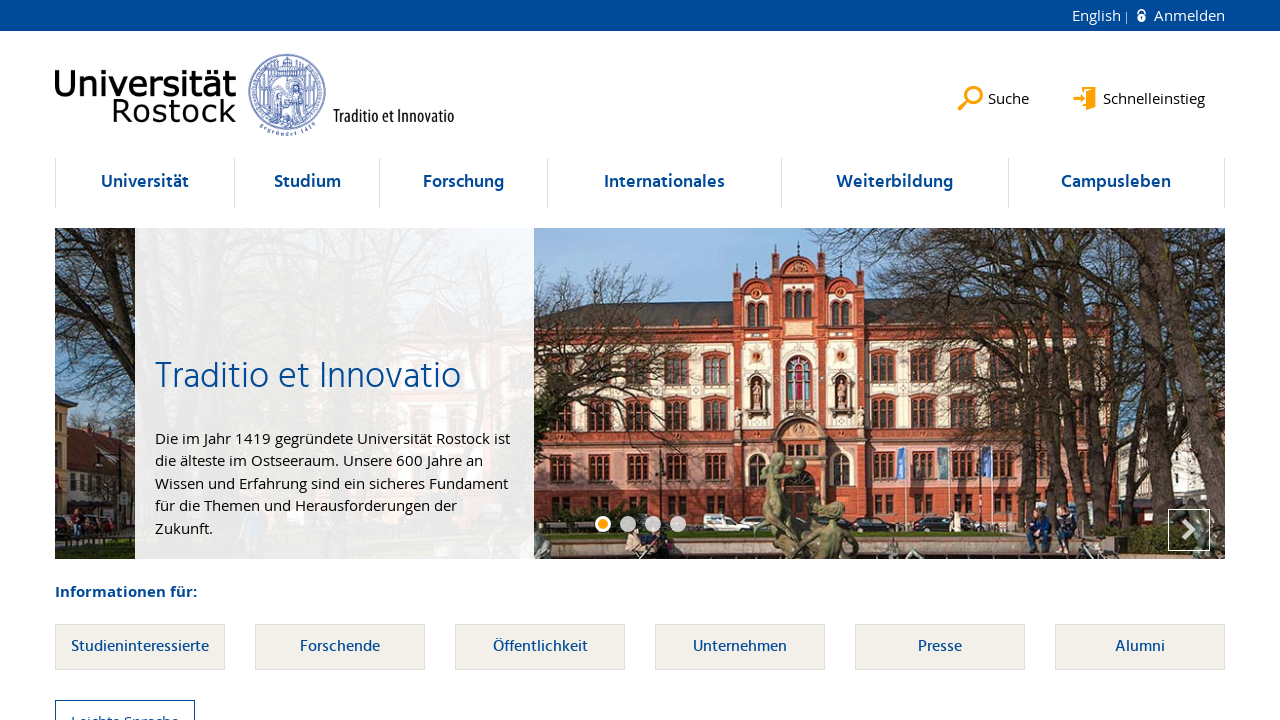

Selected li element at index 212
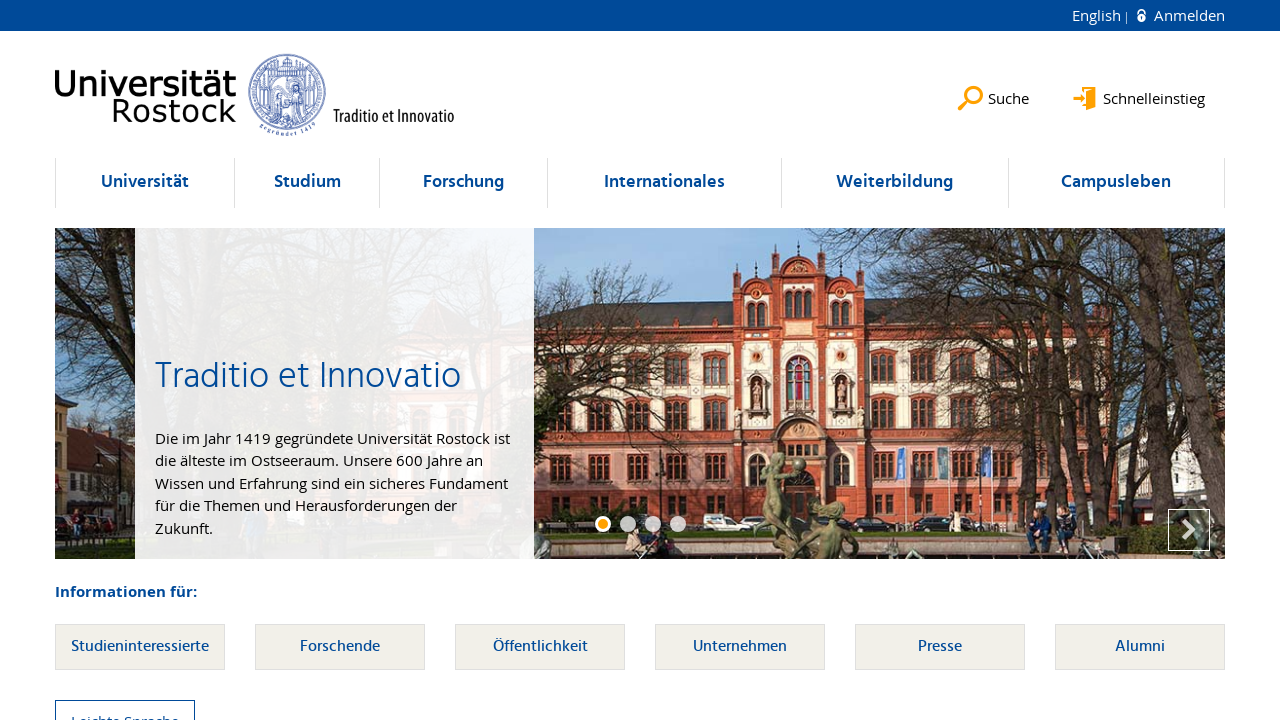

Located link element within li at index 212
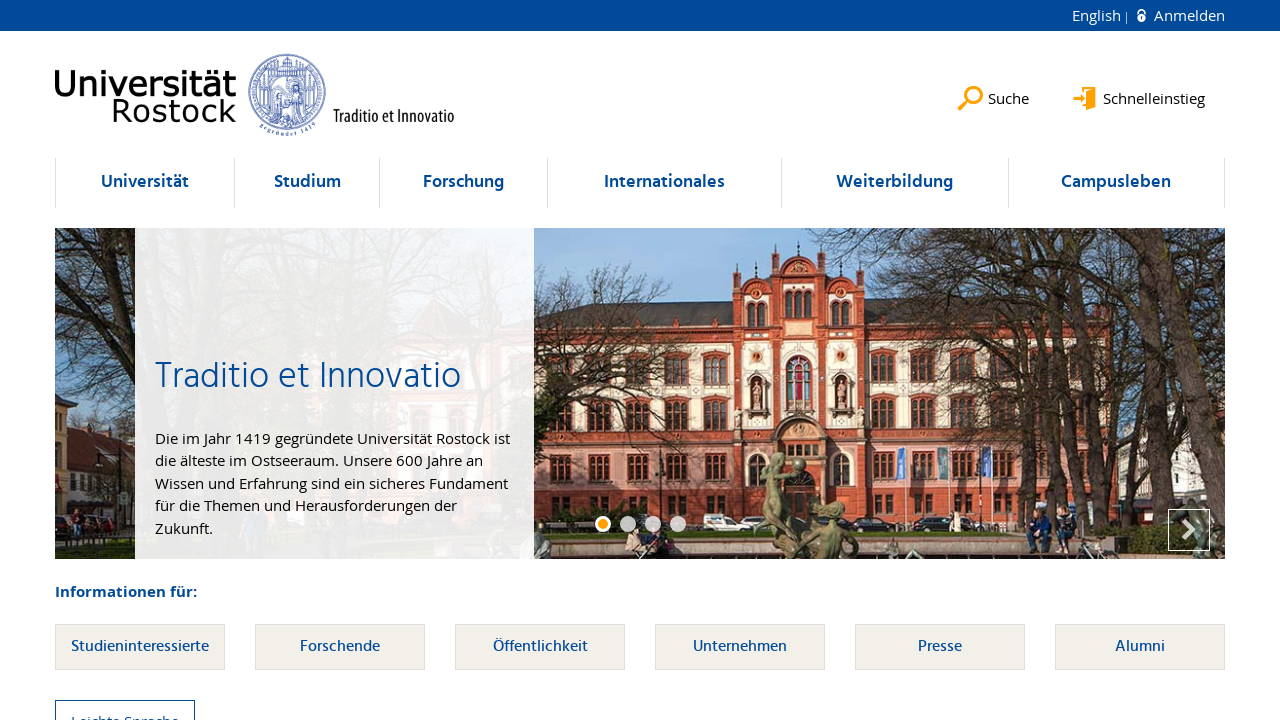

Verified li at index 212 contains at least one link element
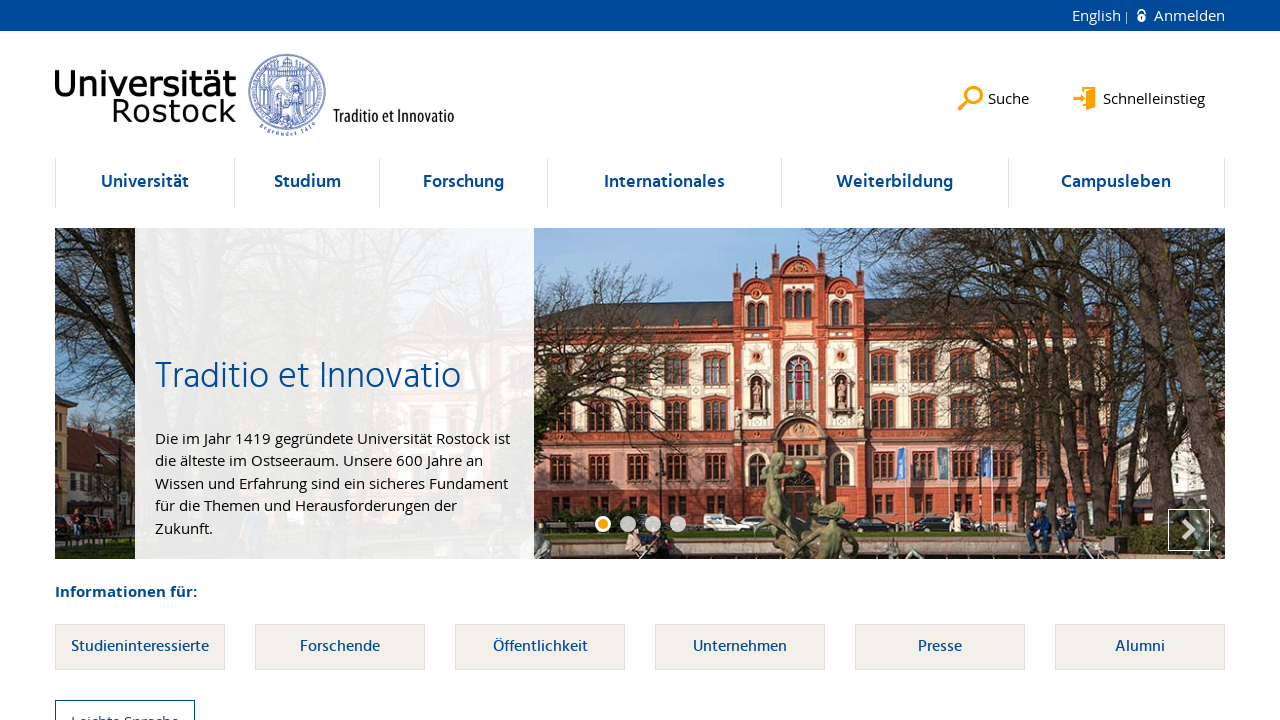

Selected li element at index 213
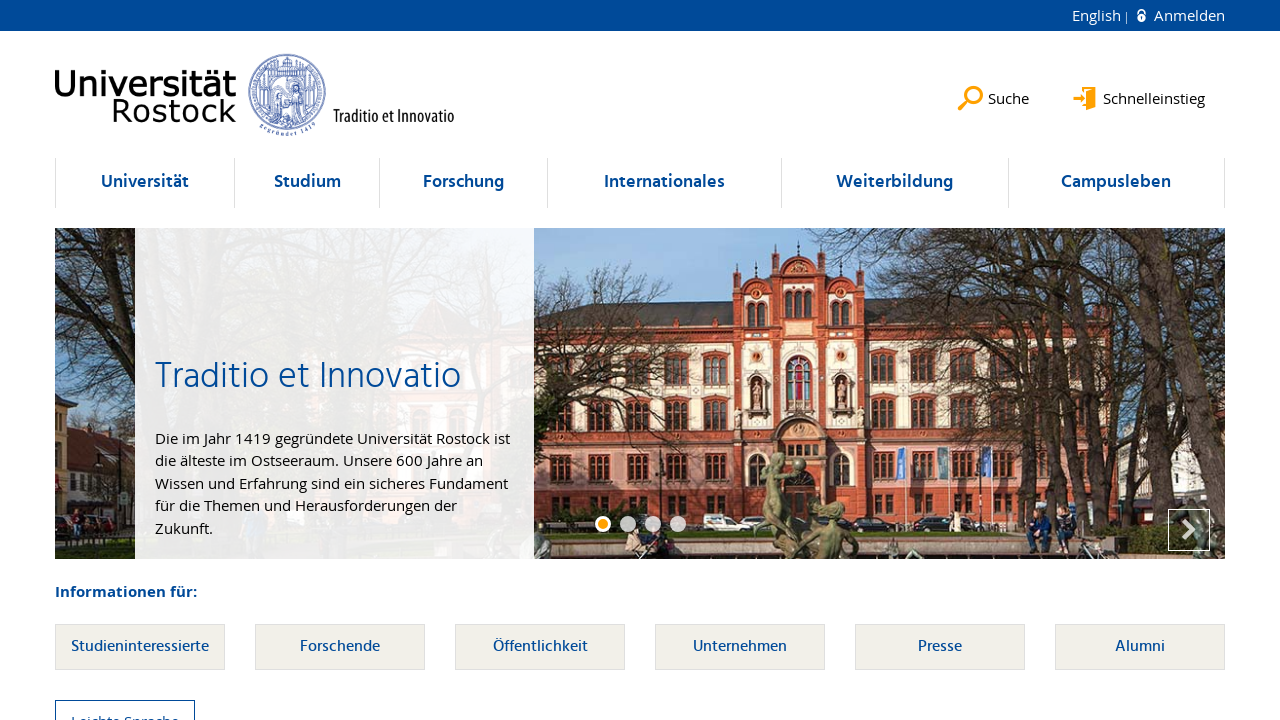

Located link element within li at index 213
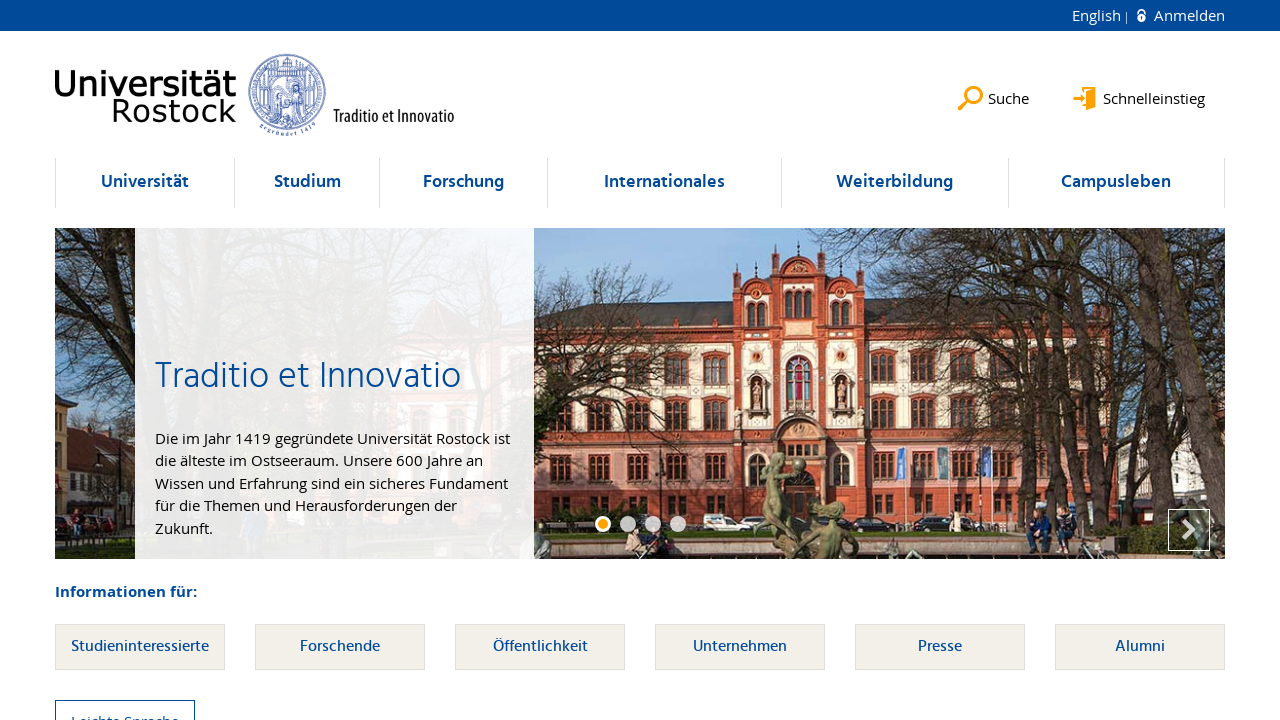

Verified li at index 213 contains at least one link element
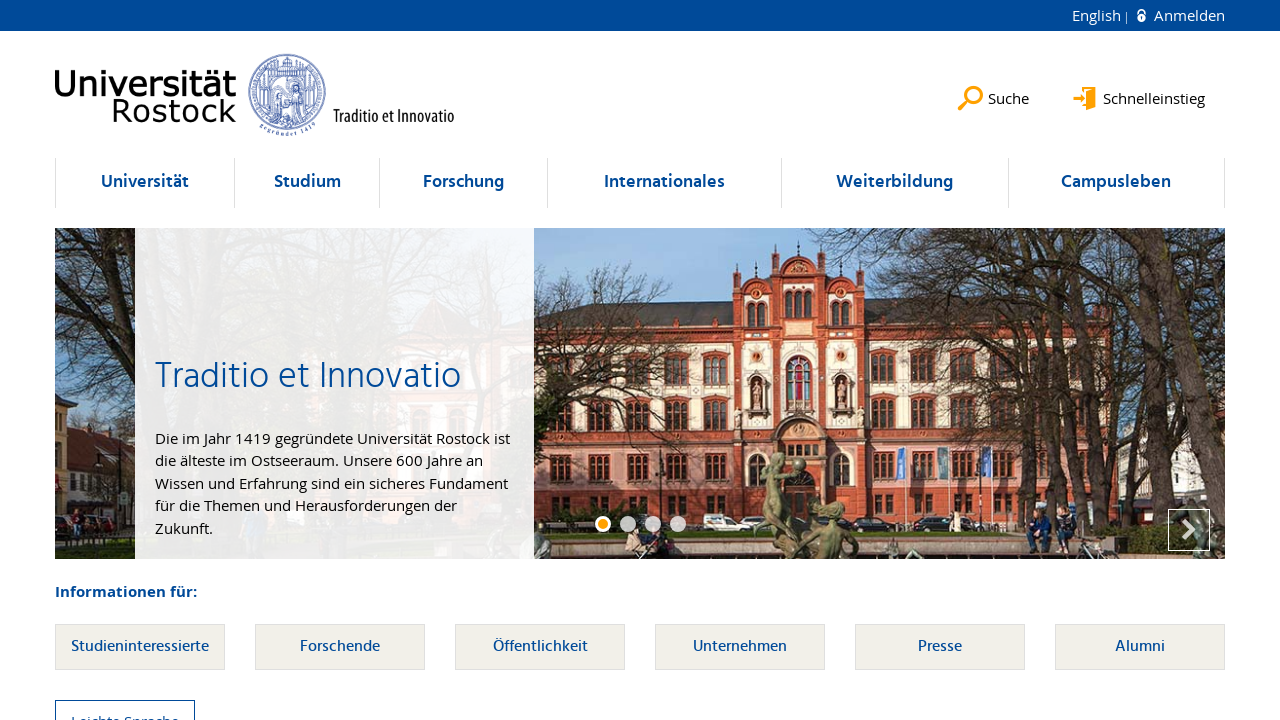

Selected li element at index 214
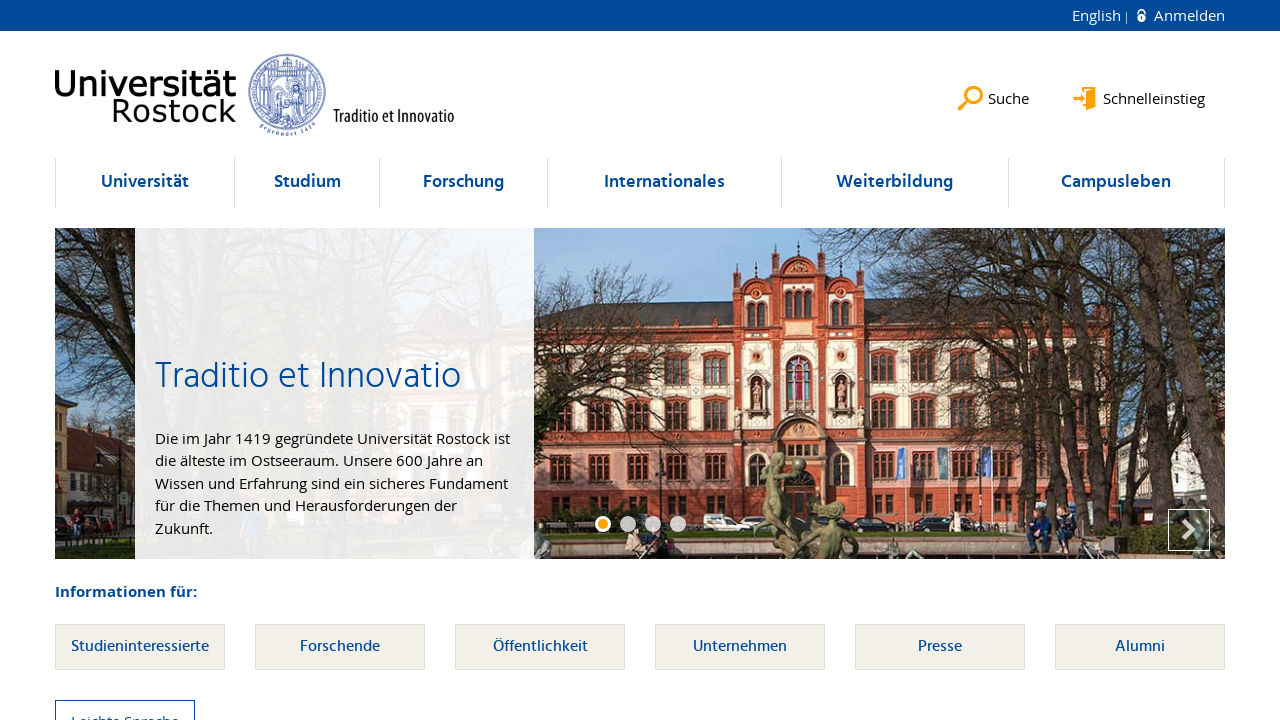

Located link element within li at index 214
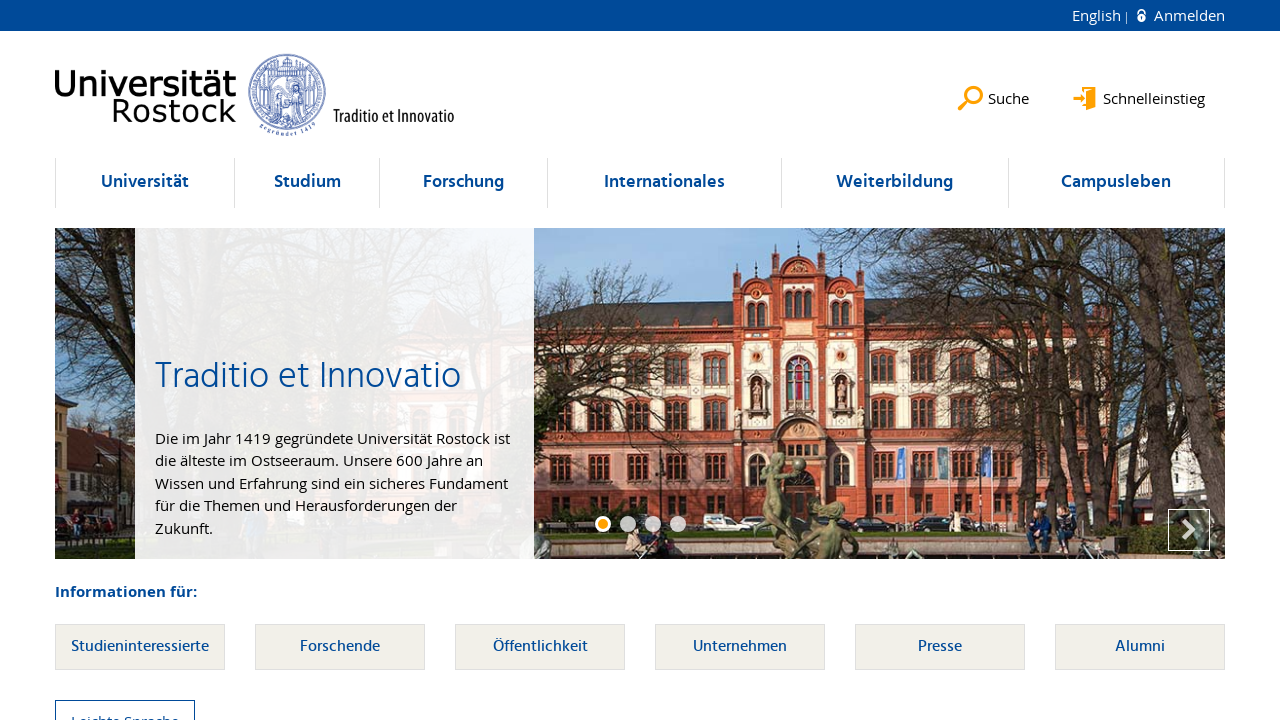

Verified li at index 214 contains at least one link element
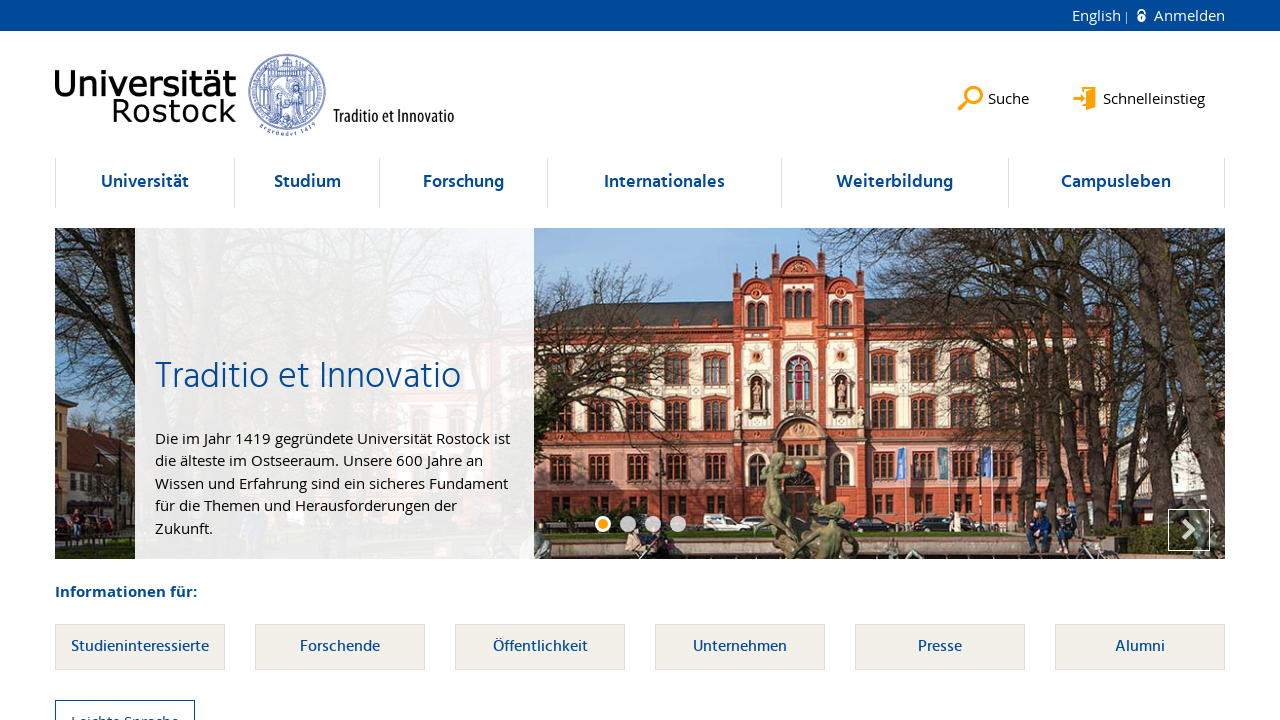

Selected li element at index 215
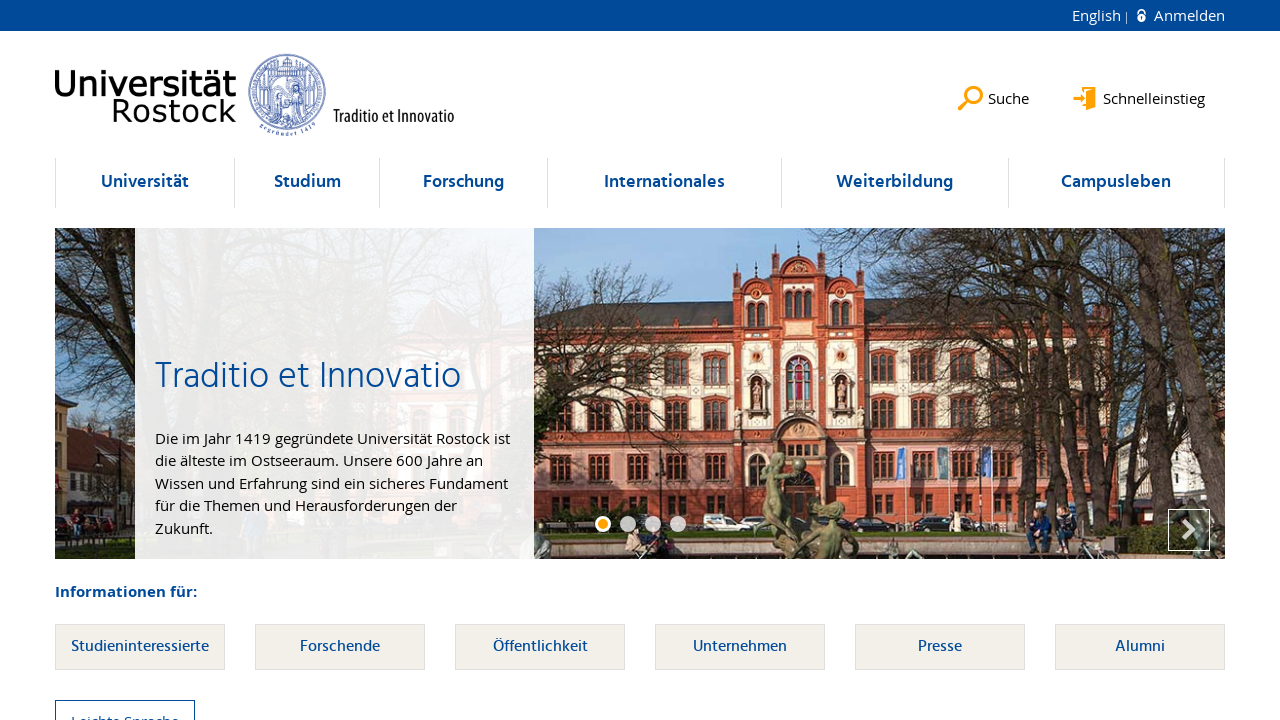

Located link element within li at index 215
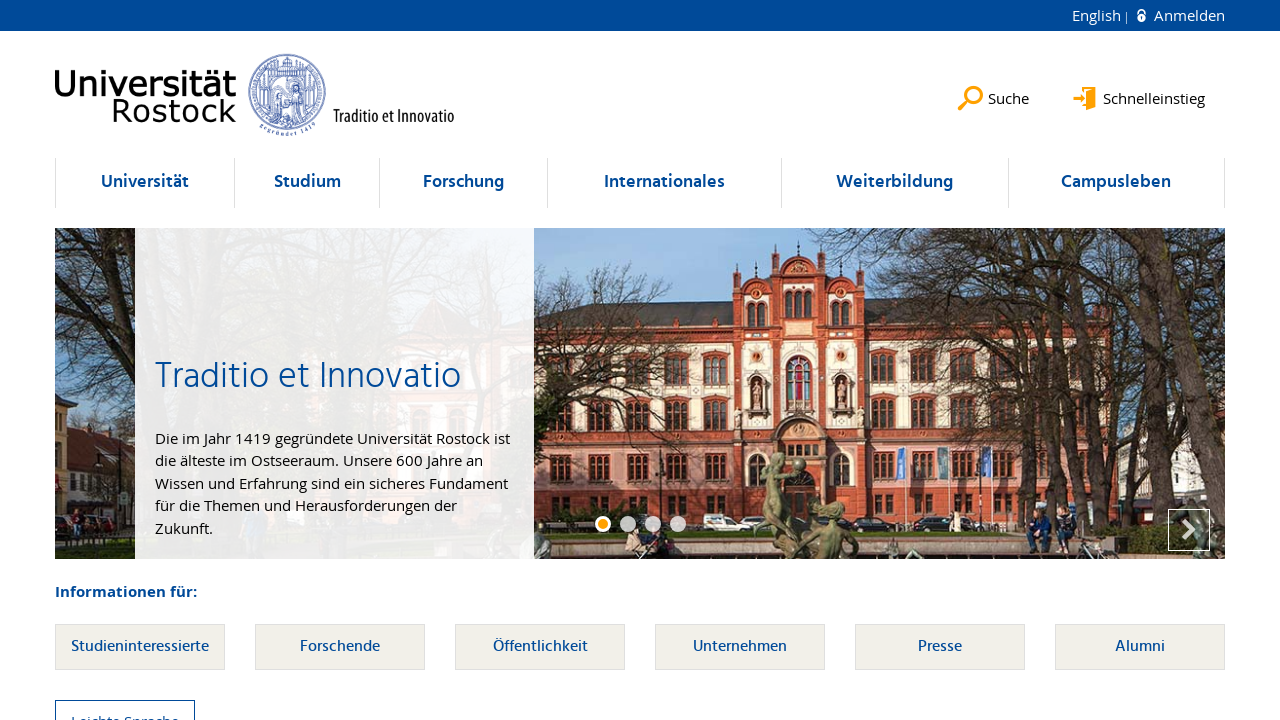

Verified li at index 215 contains at least one link element
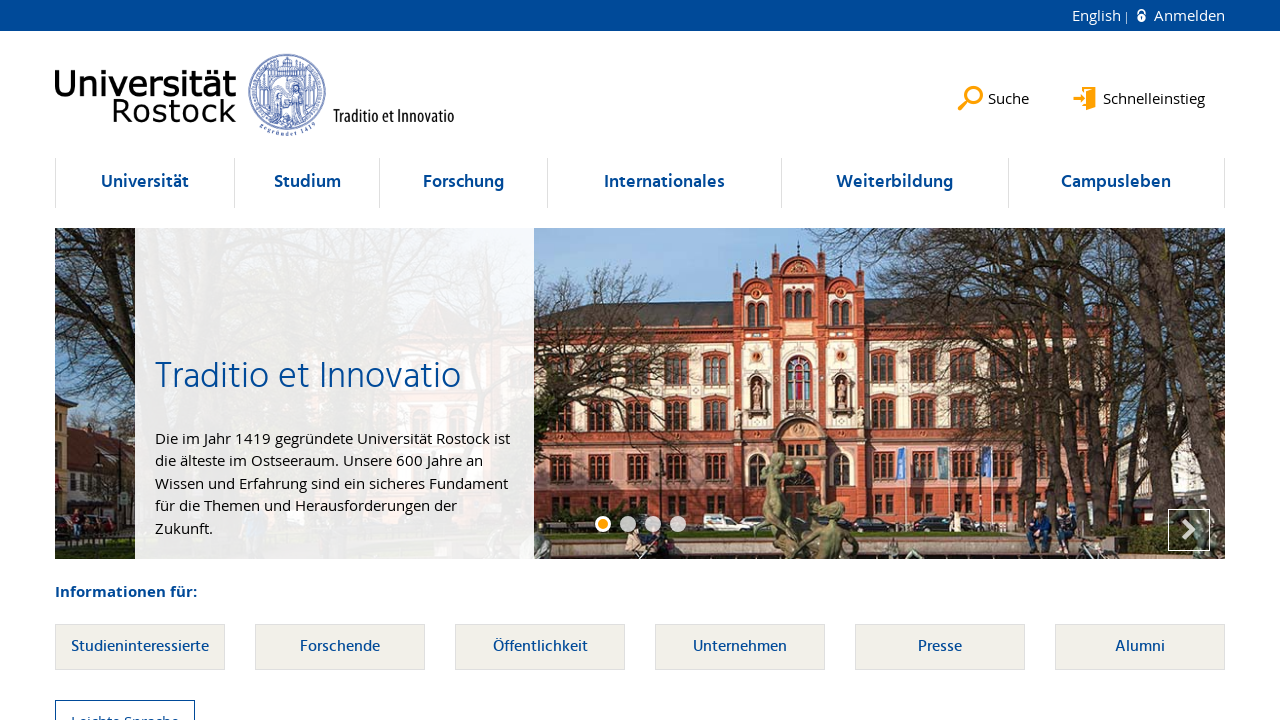

Selected li element at index 216
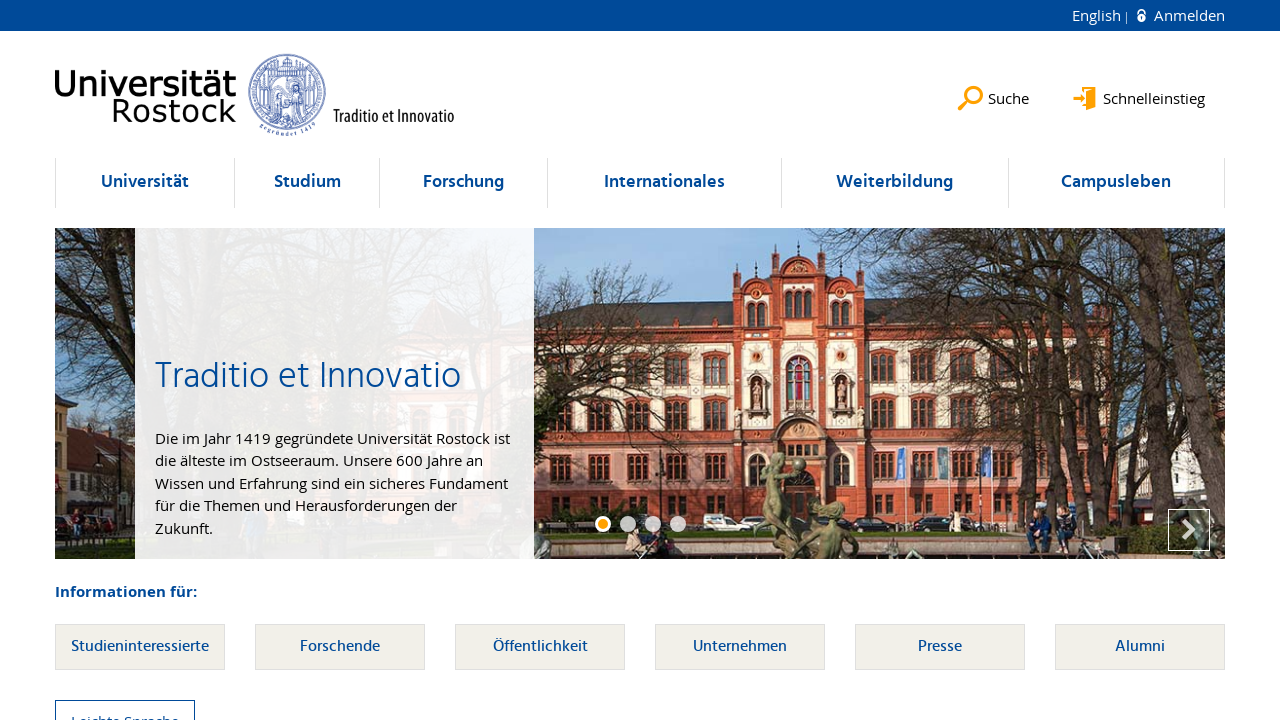

Located link element within li at index 216
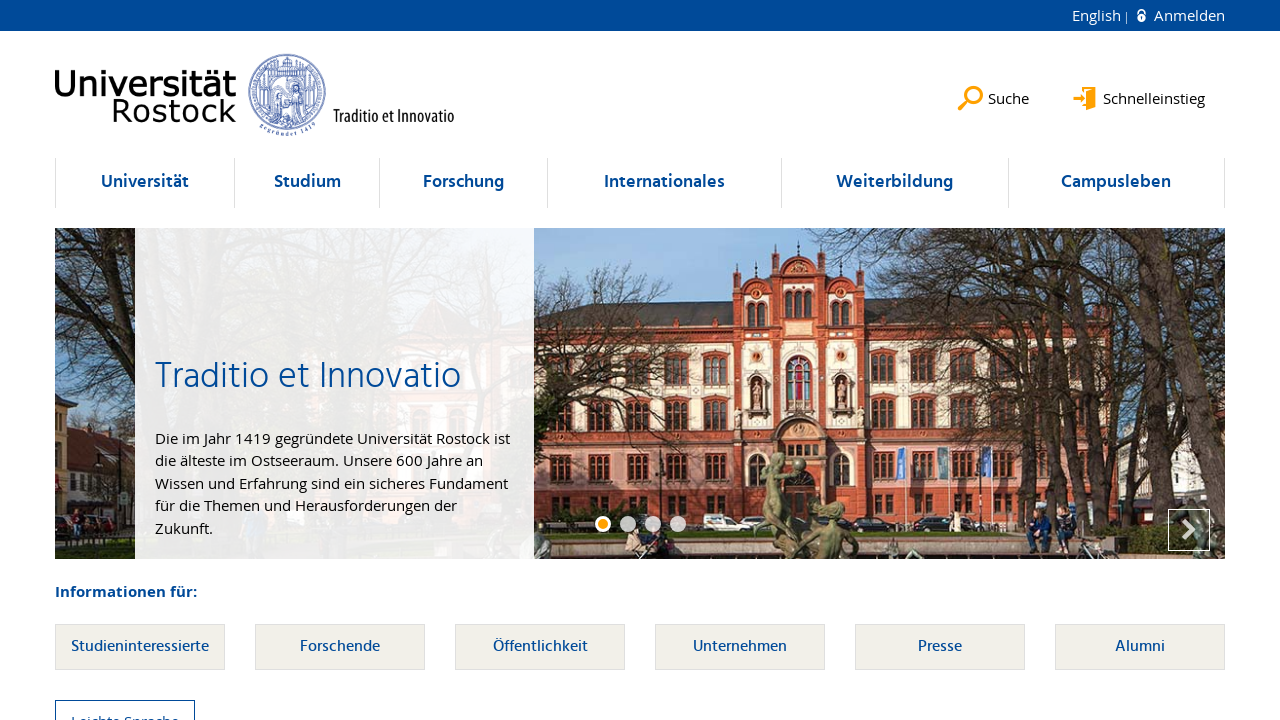

Verified li at index 216 contains at least one link element
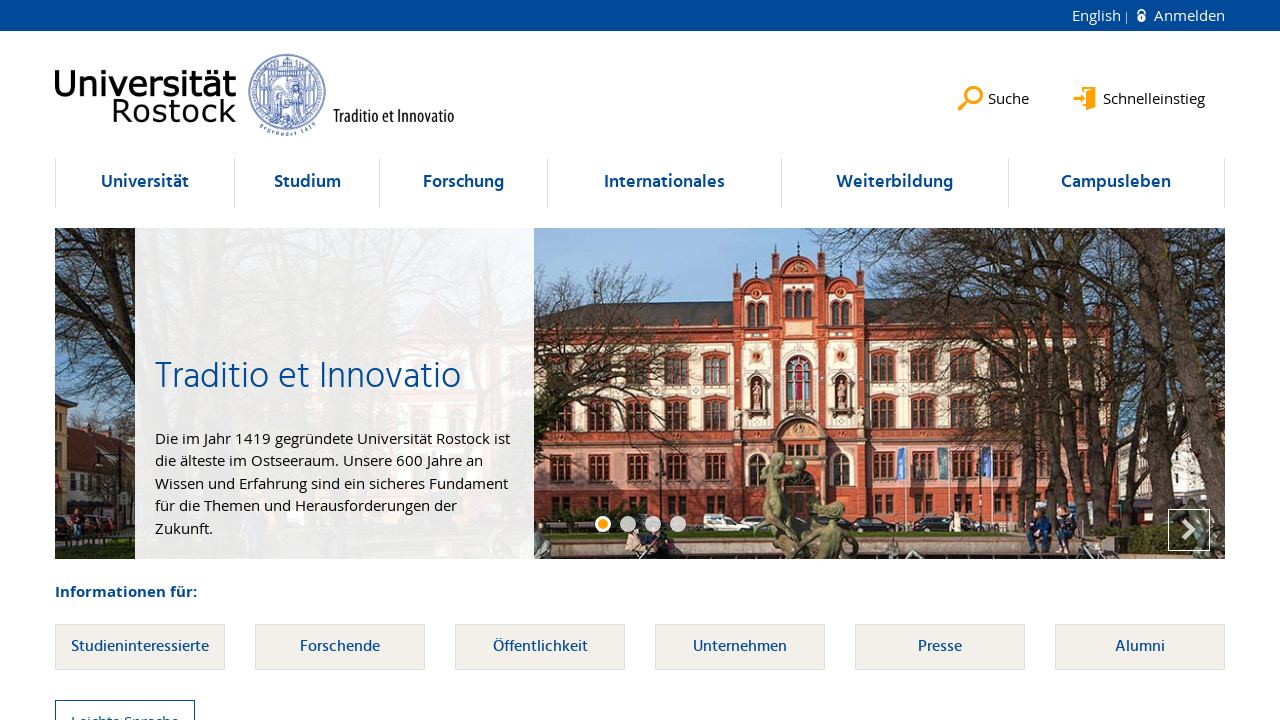

Selected li element at index 217
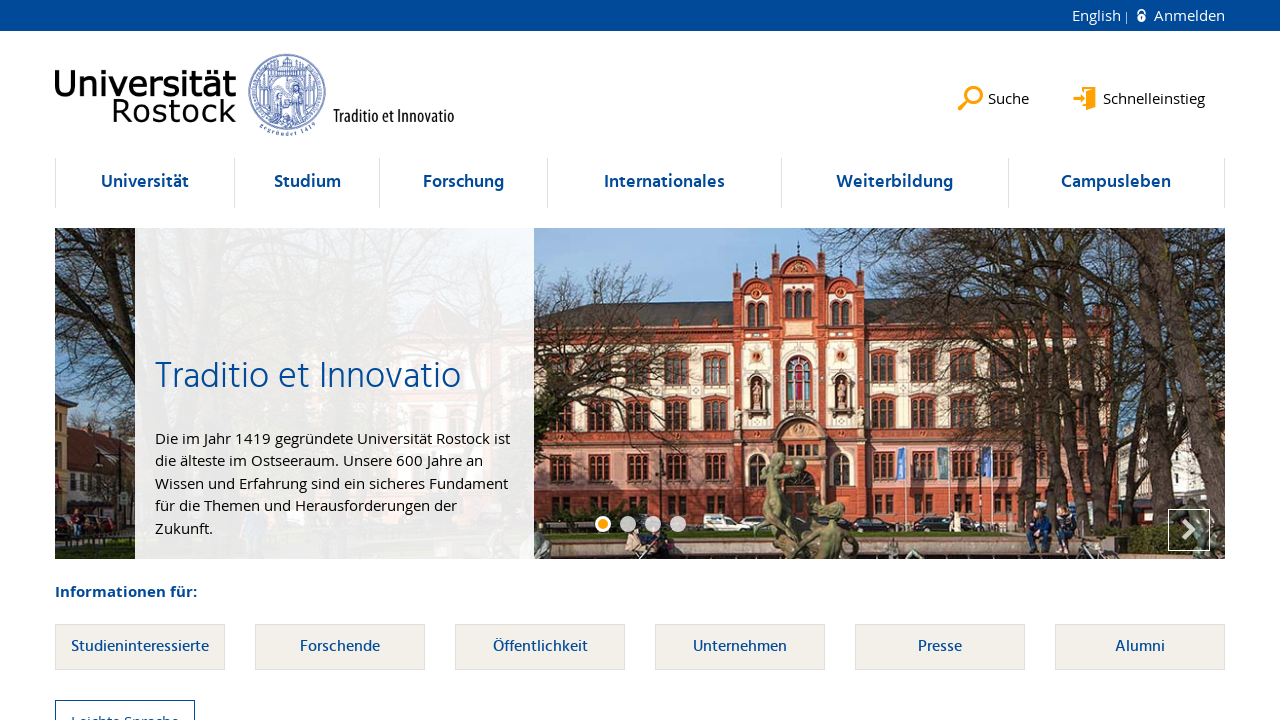

Located link element within li at index 217
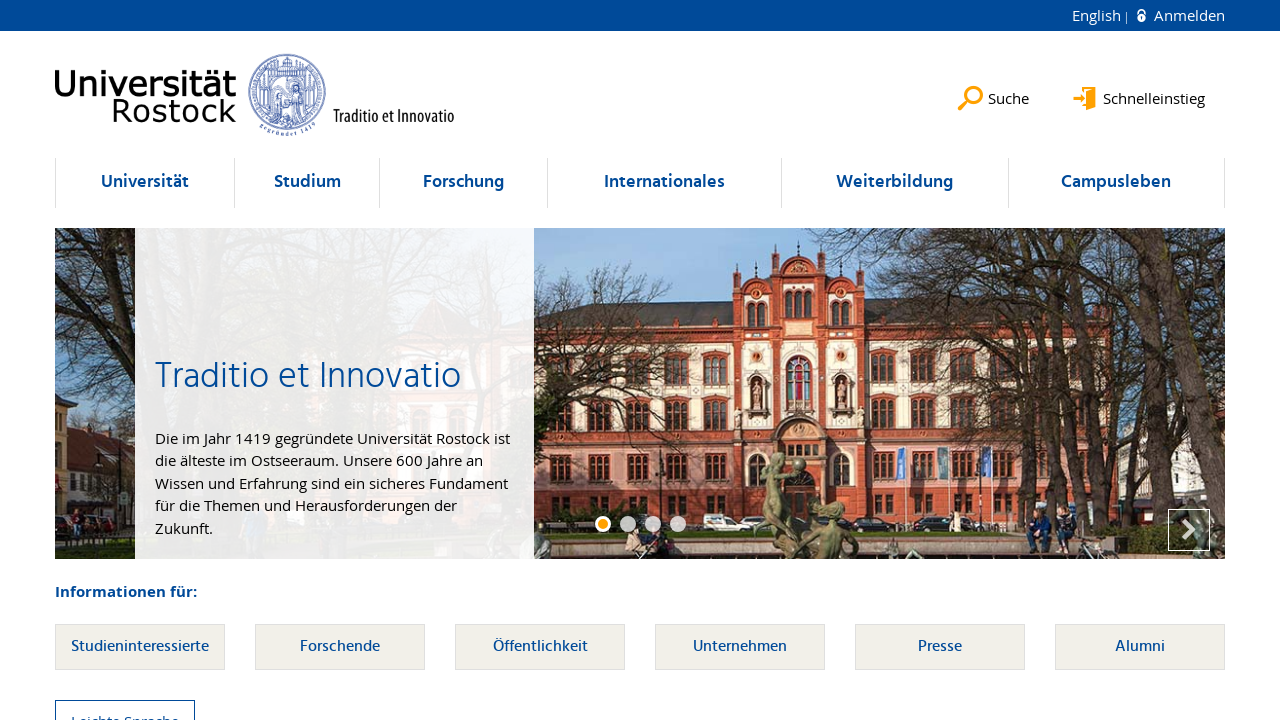

Verified li at index 217 contains at least one link element
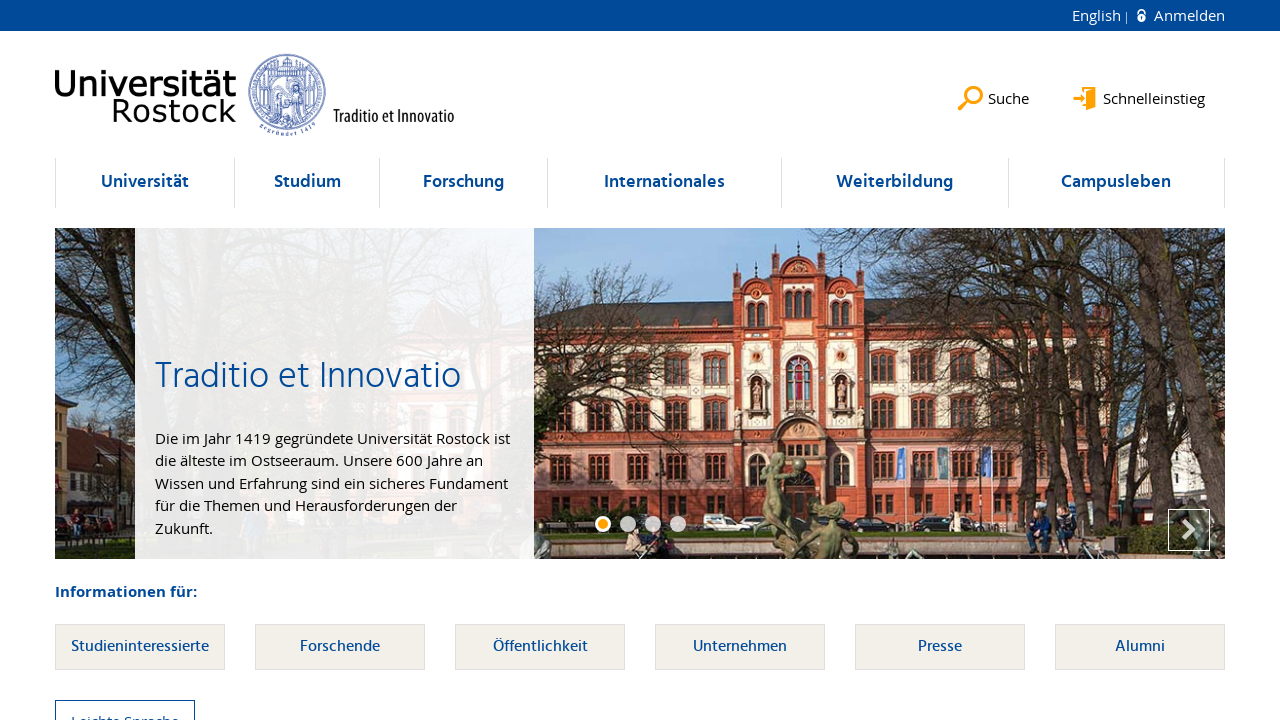

Selected li element at index 218
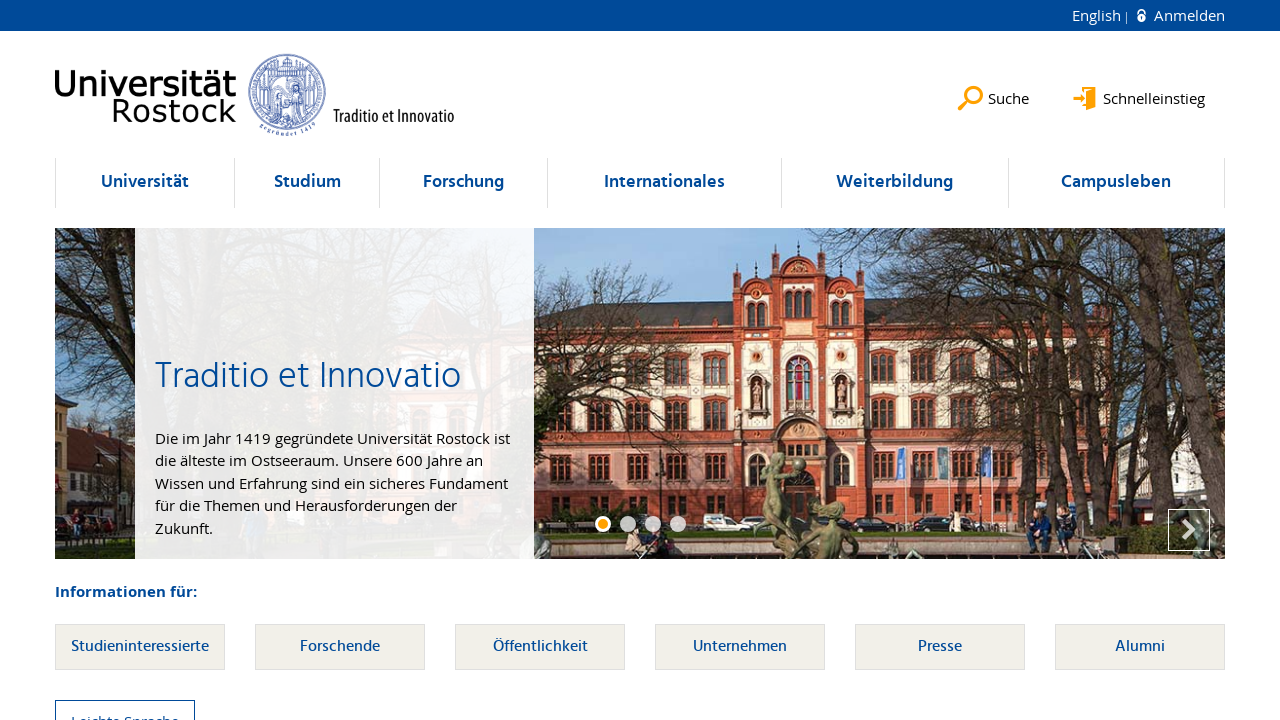

Located link element within li at index 218
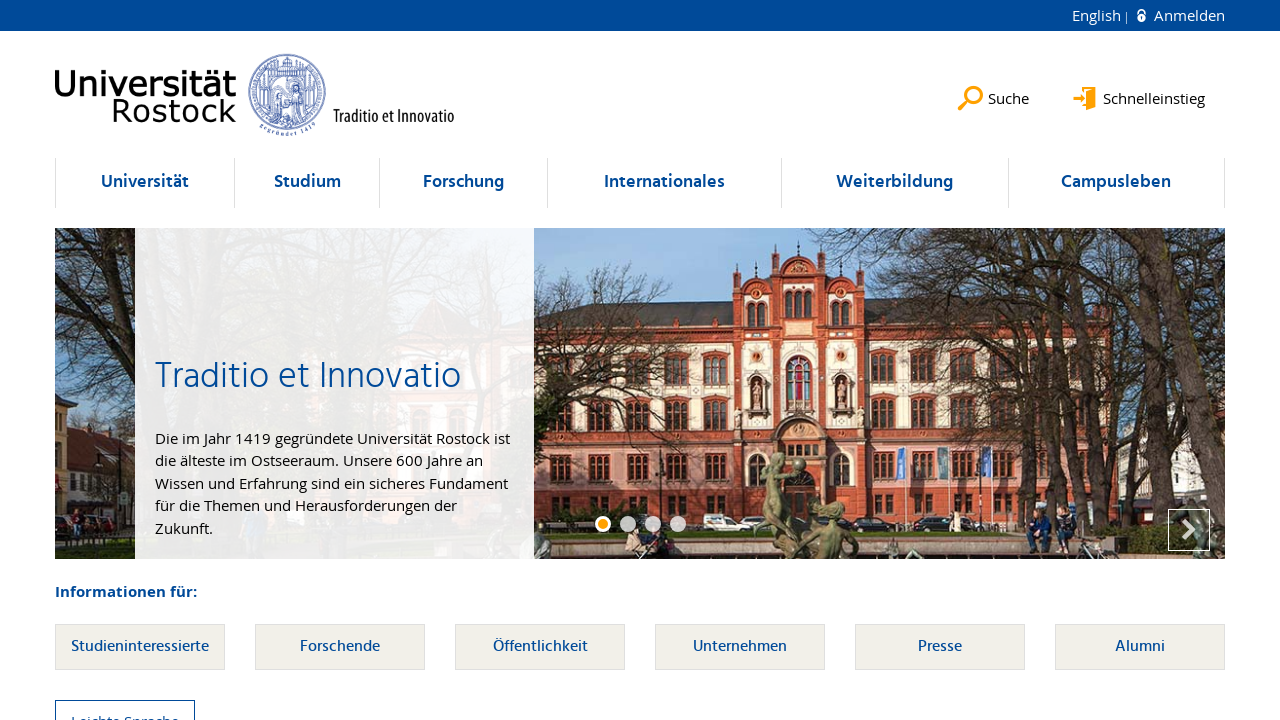

Verified li at index 218 contains at least one link element
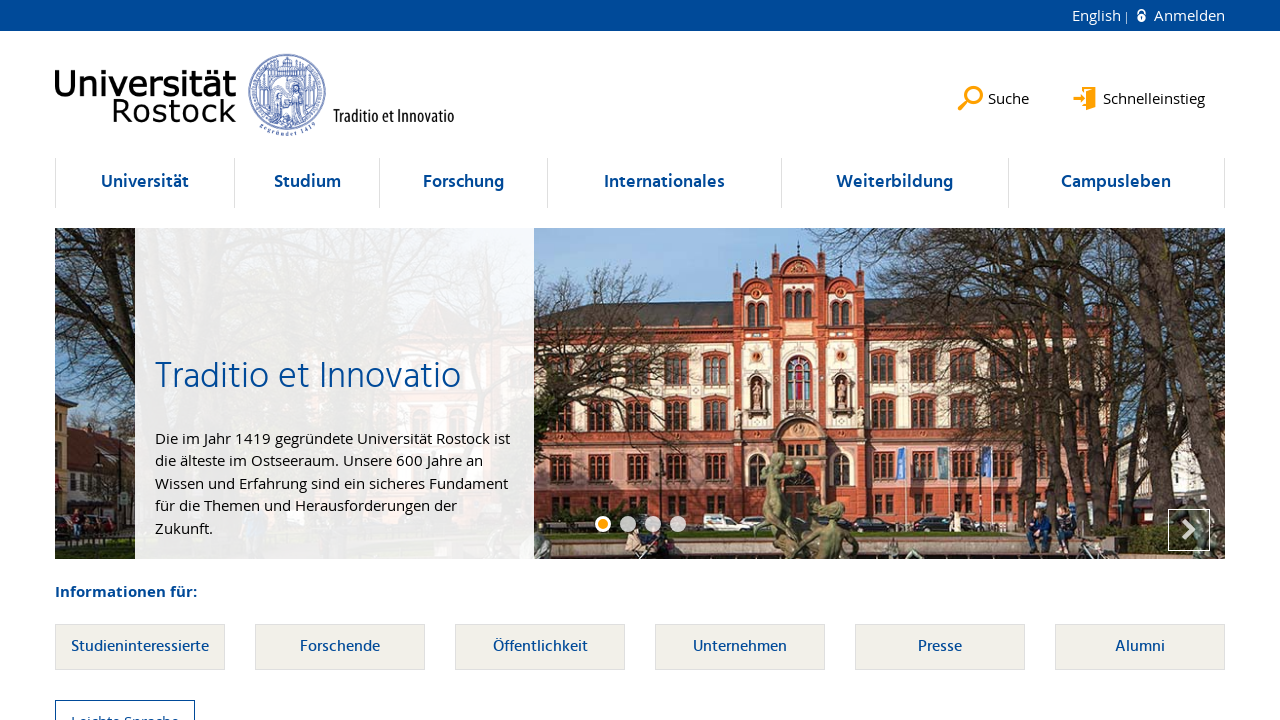

Selected li element at index 219
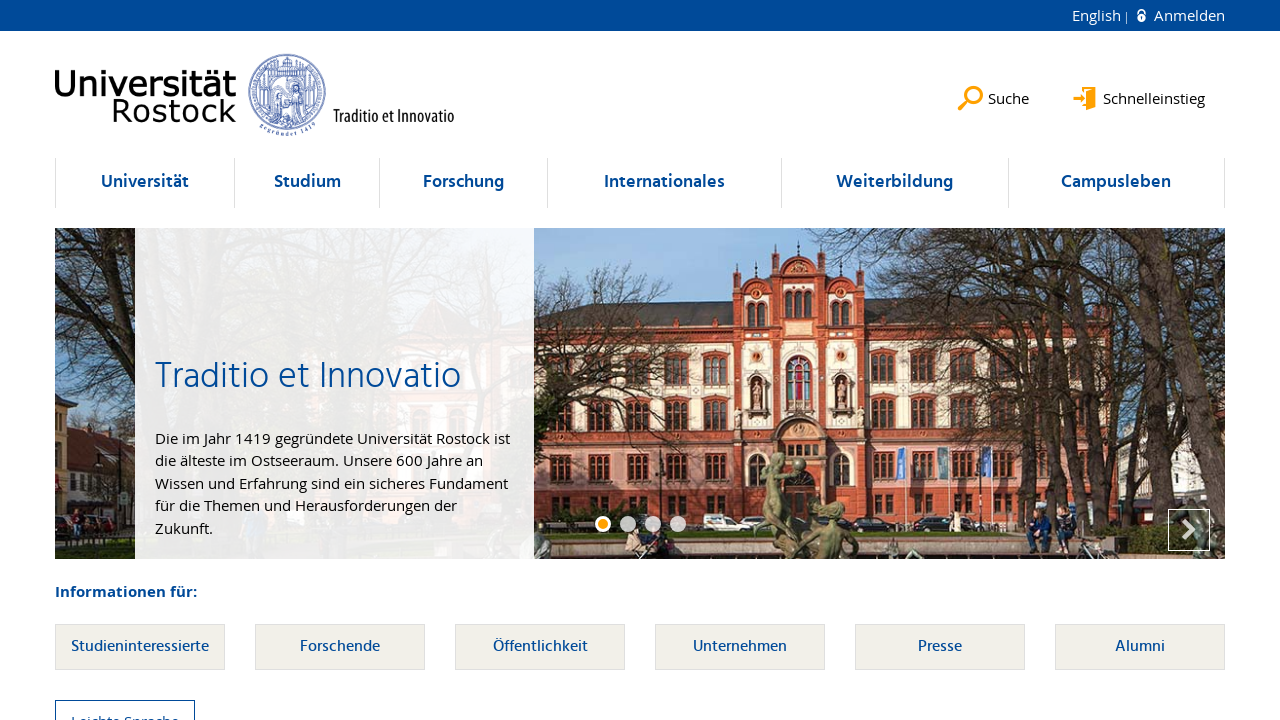

Located link element within li at index 219
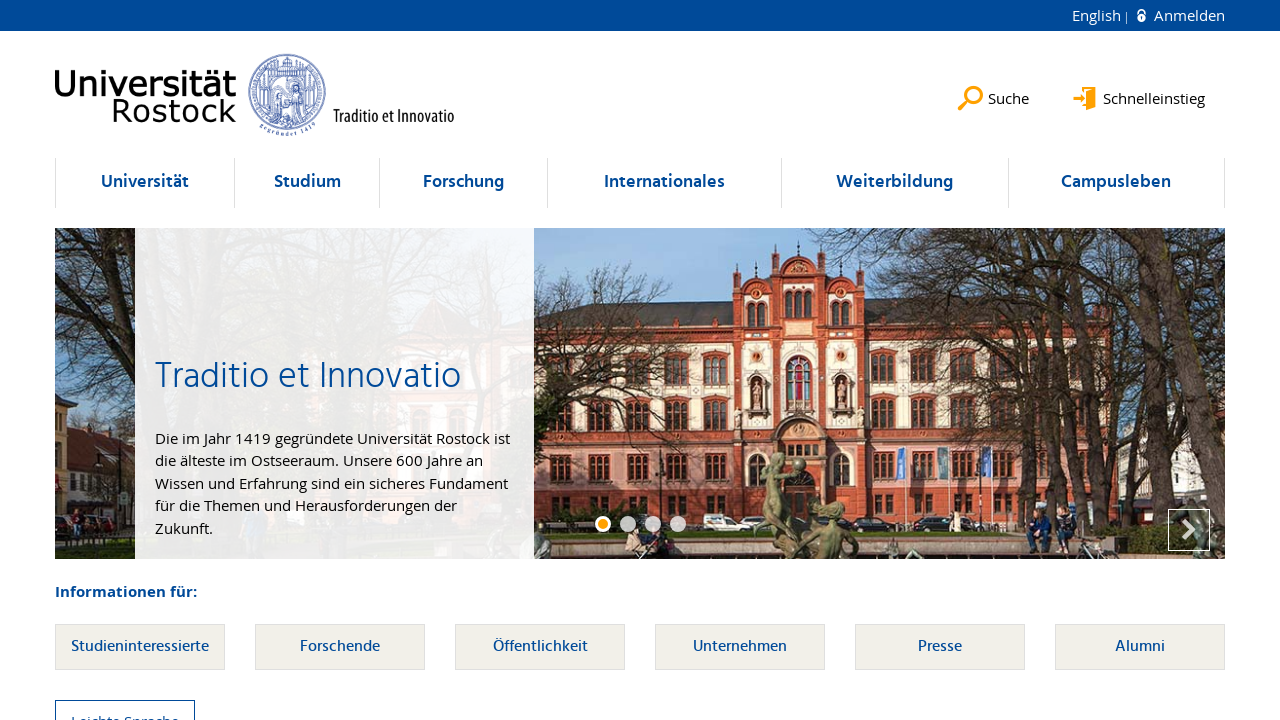

Verified li at index 219 contains at least one link element
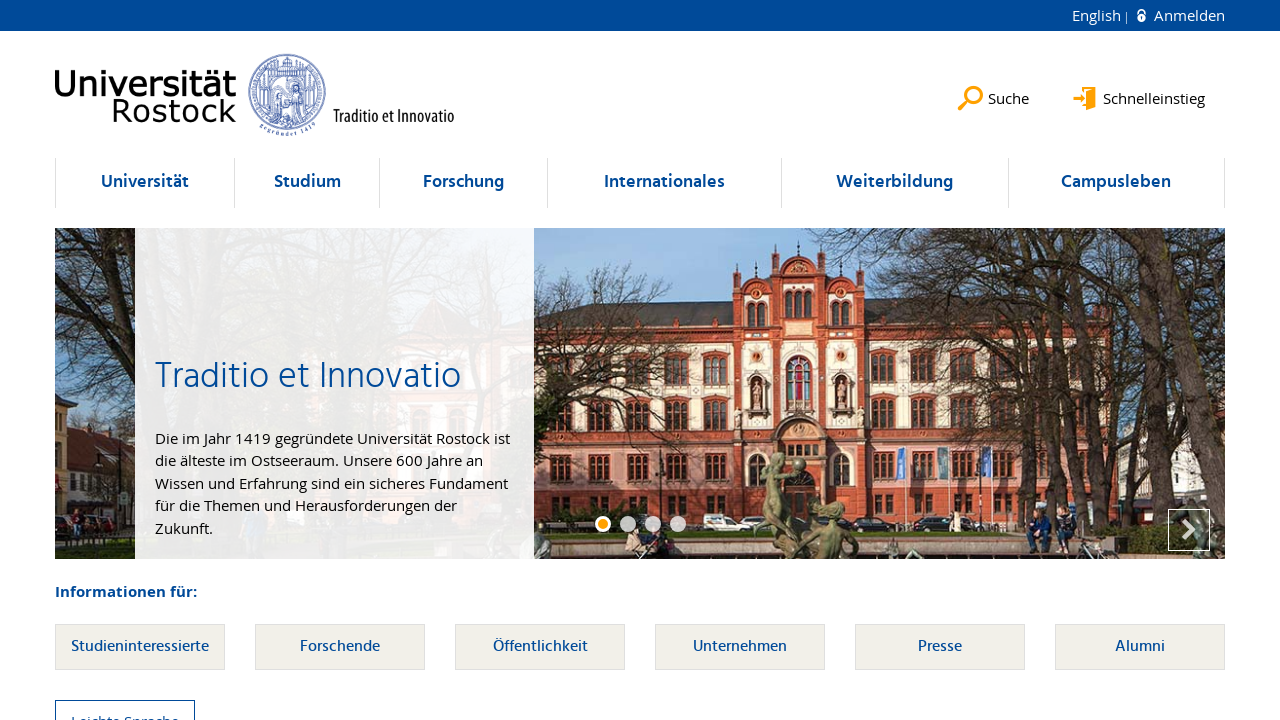

Selected li element at index 220
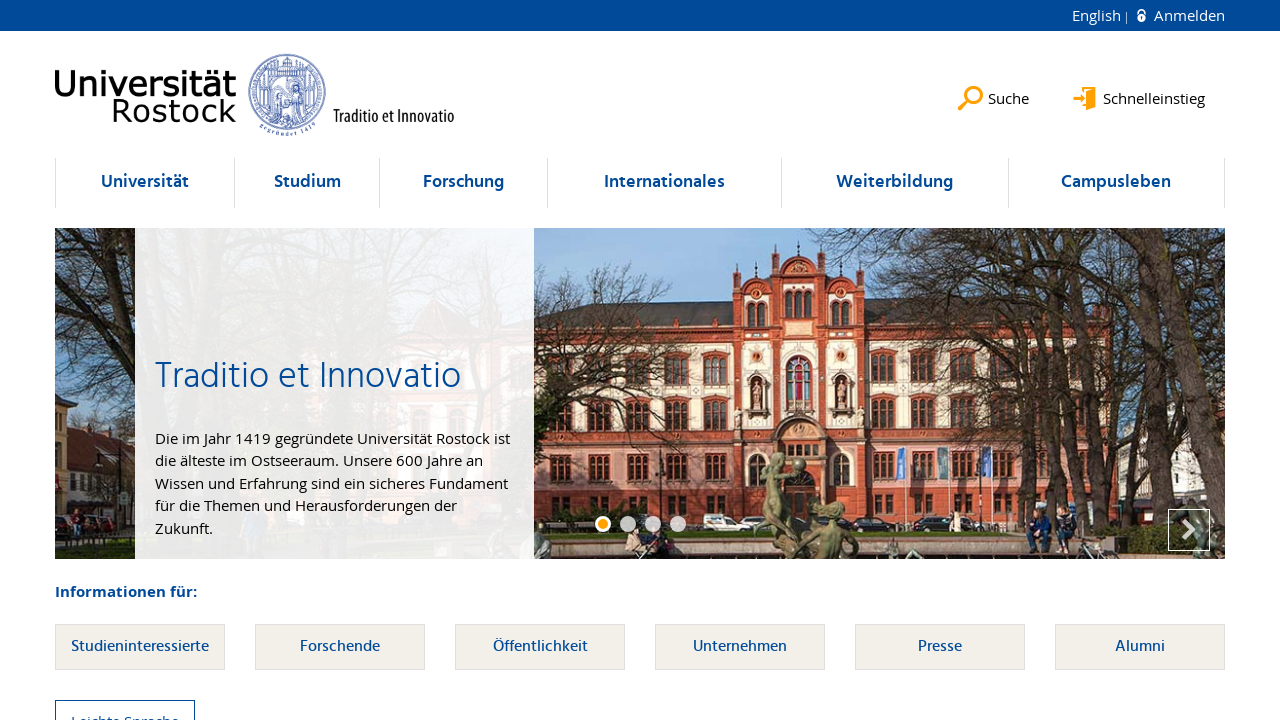

Located link element within li at index 220
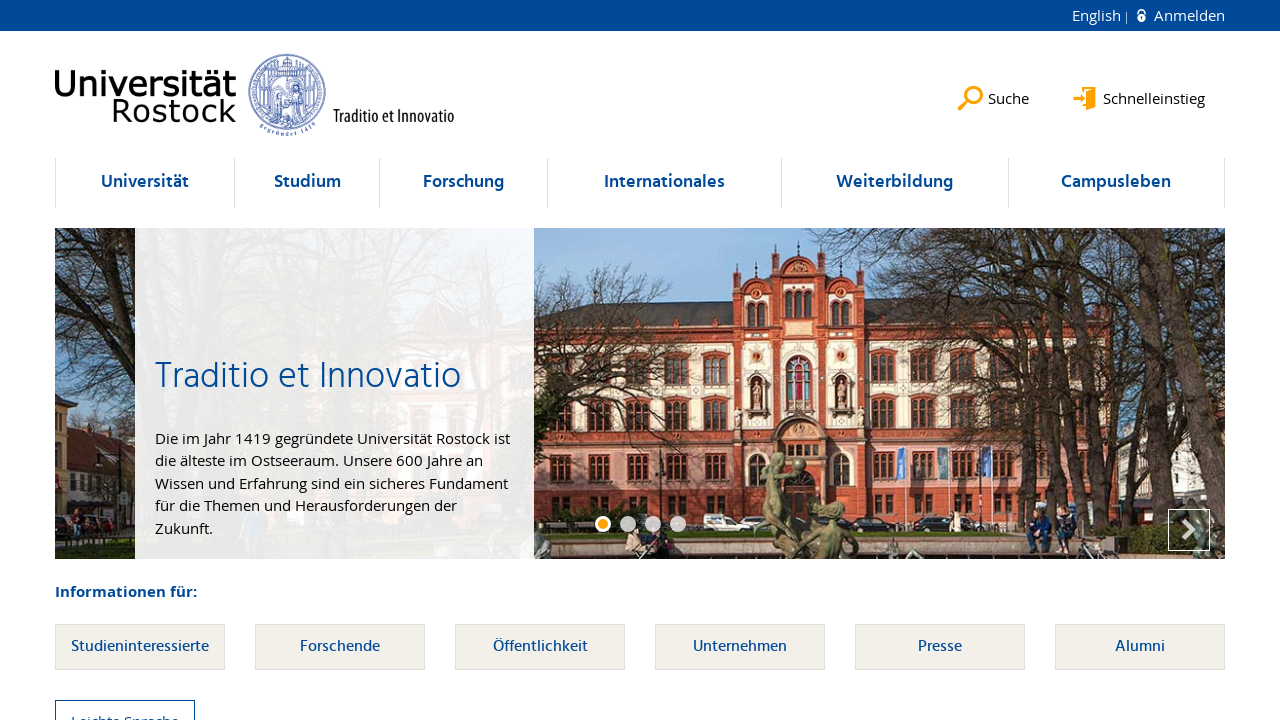

Verified li at index 220 contains at least one link element
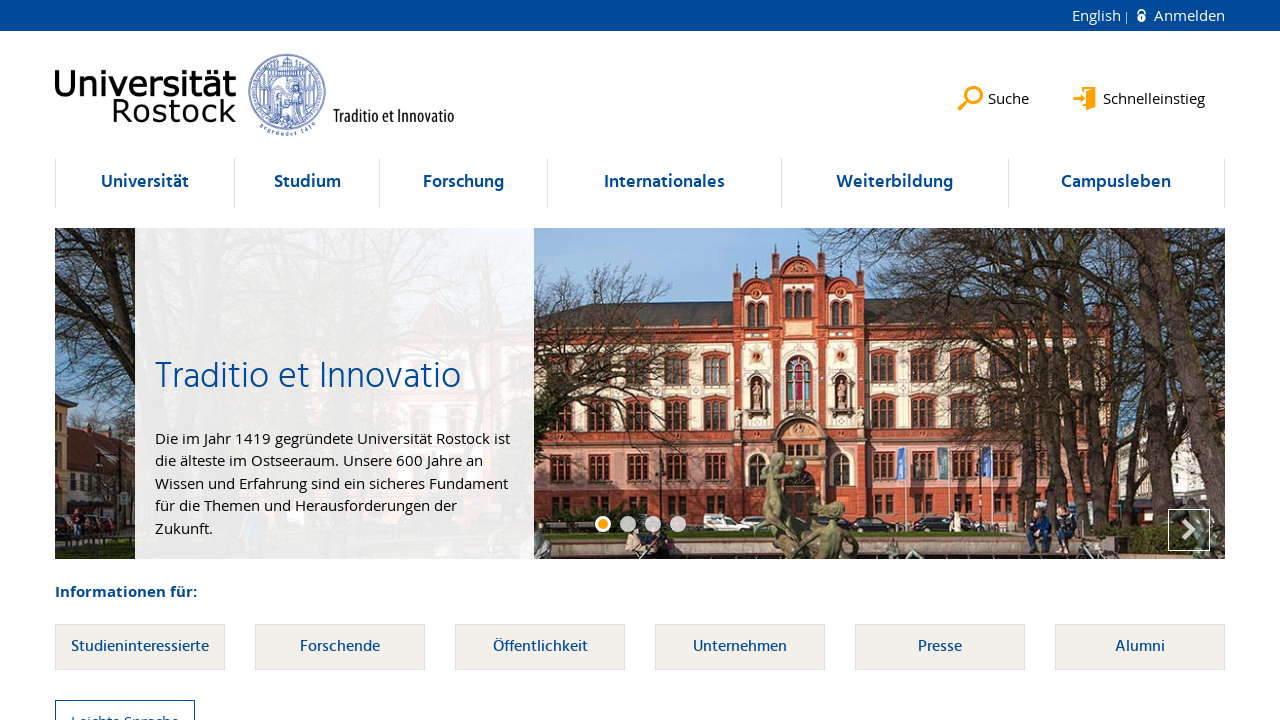

Selected li element at index 221
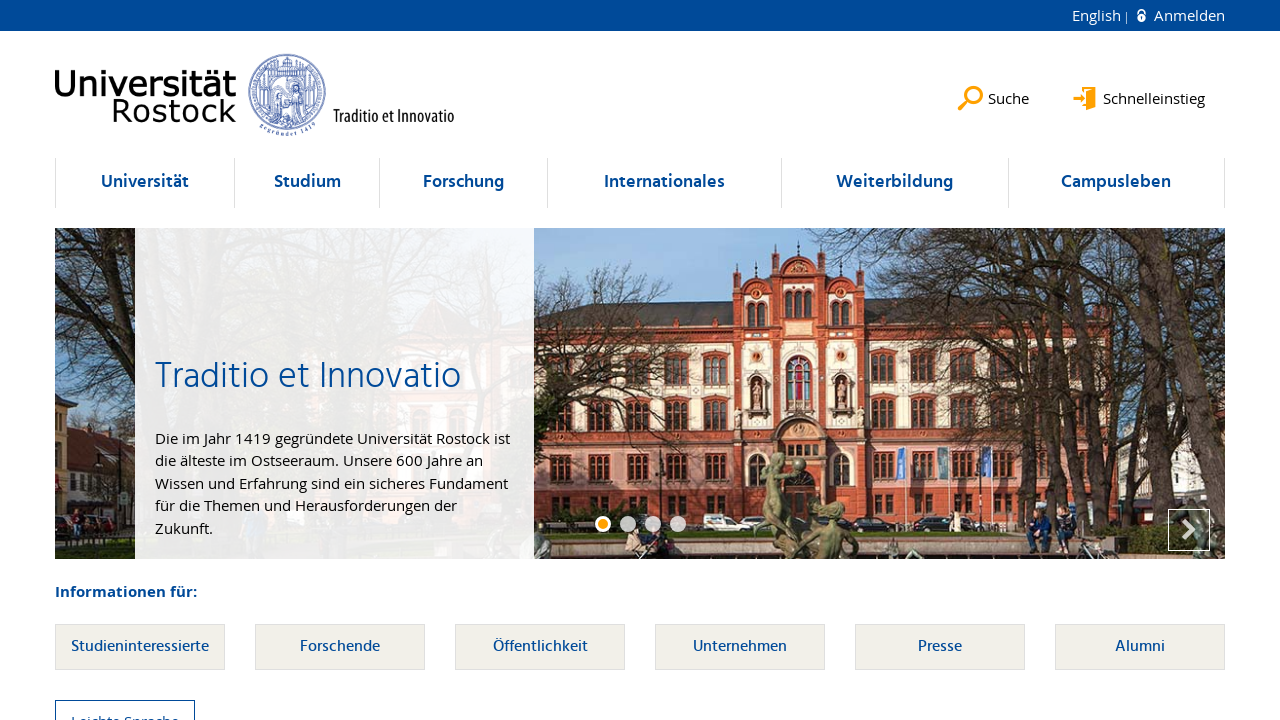

Located link element within li at index 221
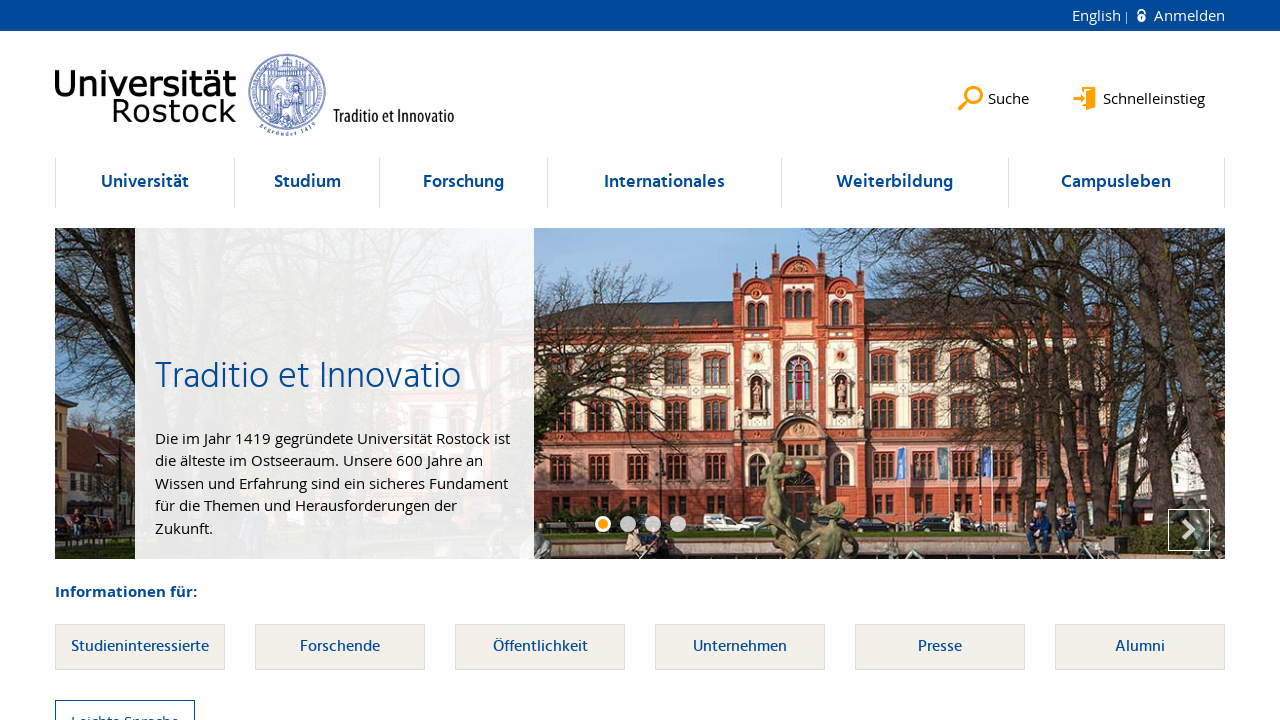

Verified li at index 221 contains at least one link element
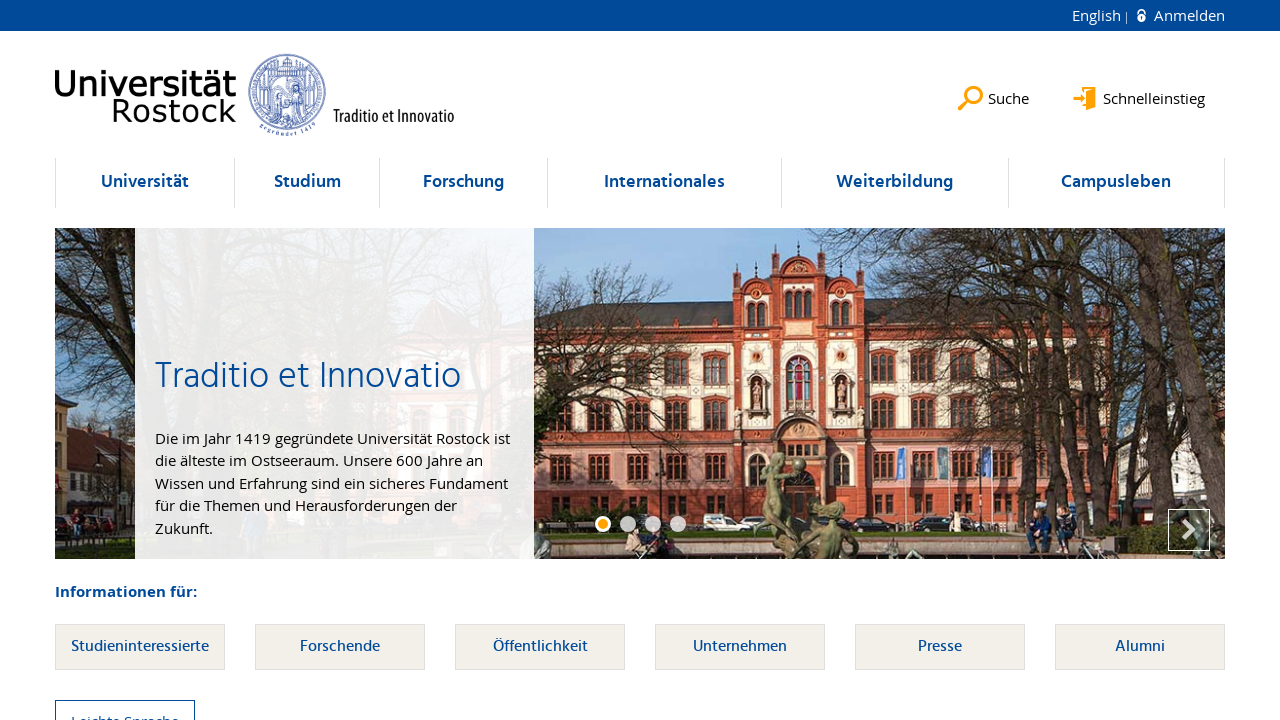

Selected li element at index 222
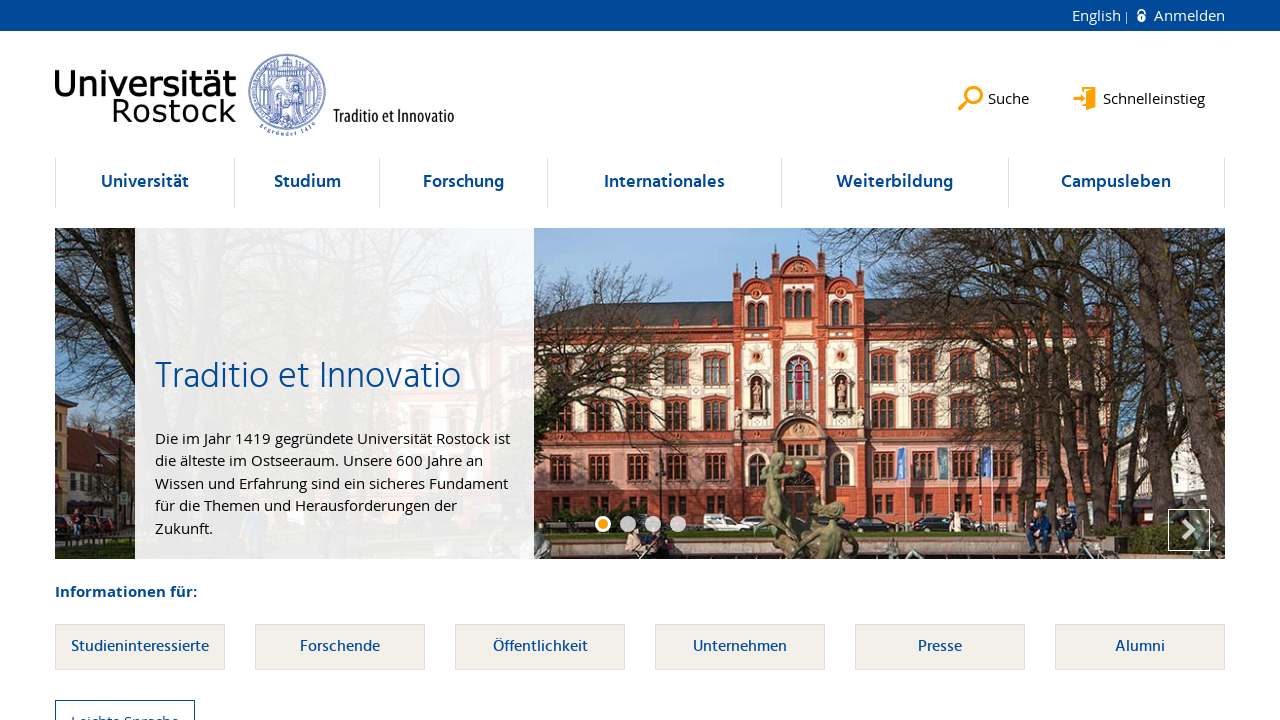

Located link element within li at index 222
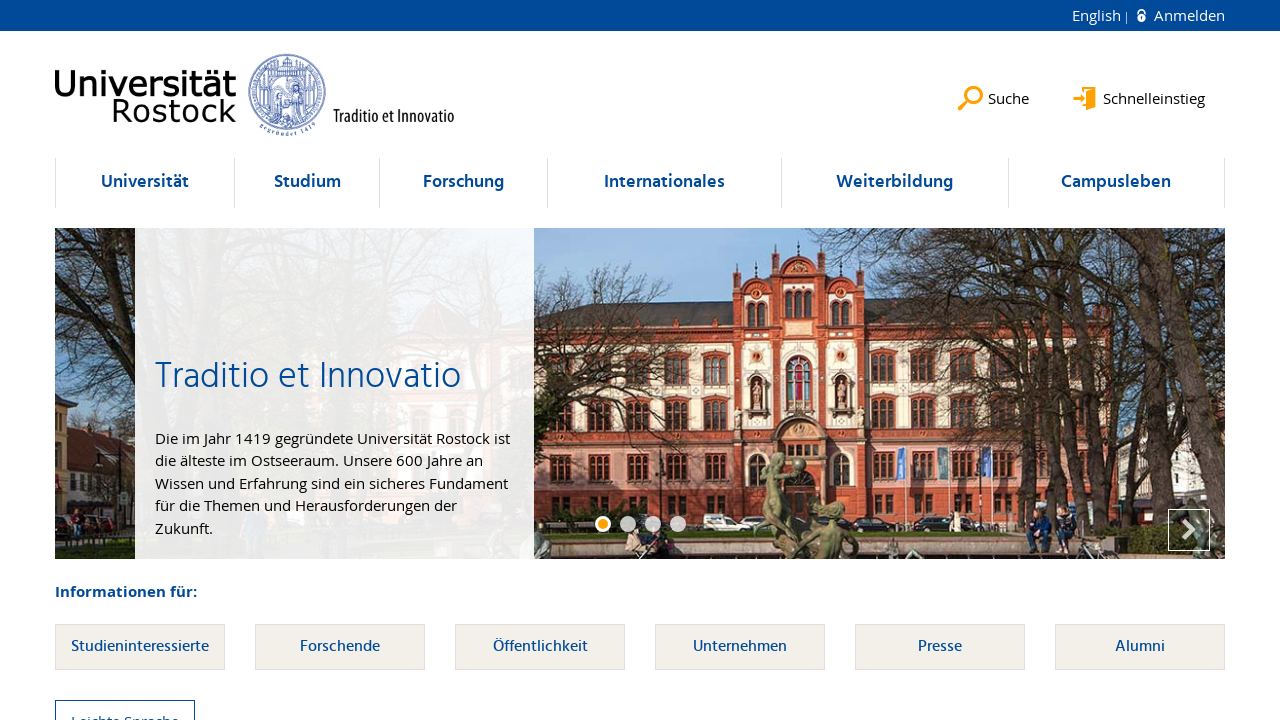

Verified li at index 222 contains at least one link element
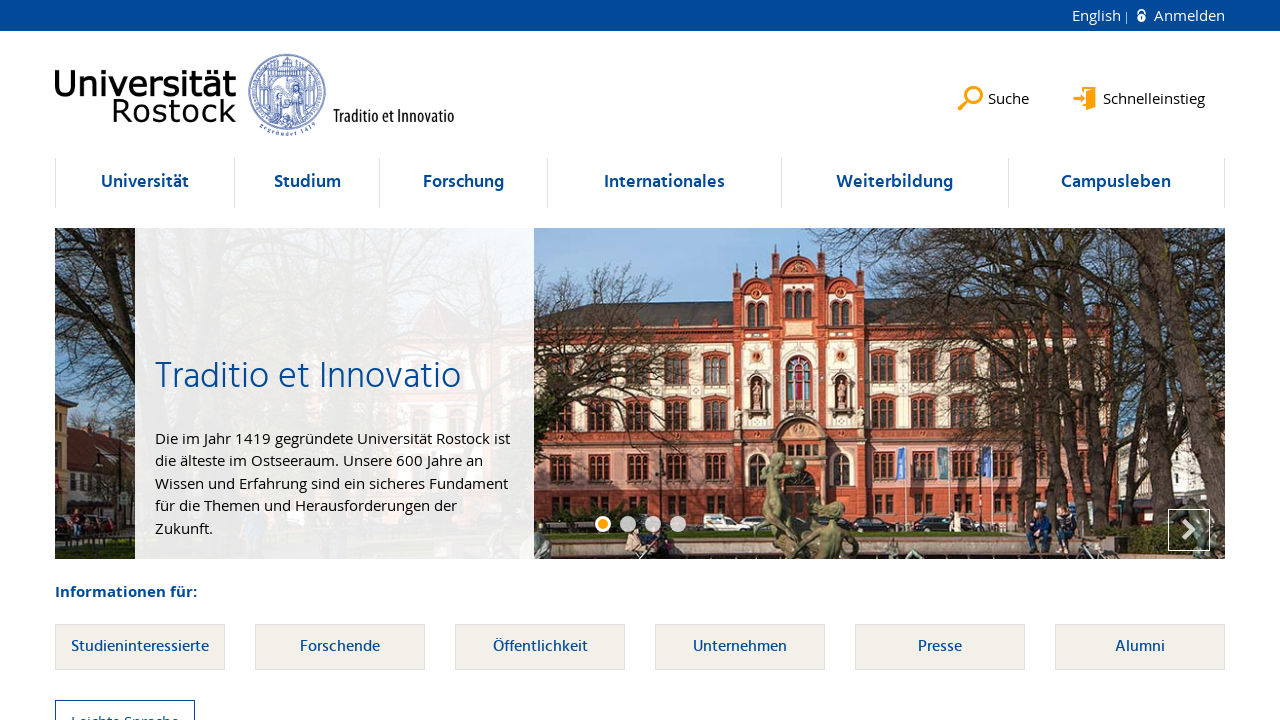

Selected li element at index 223
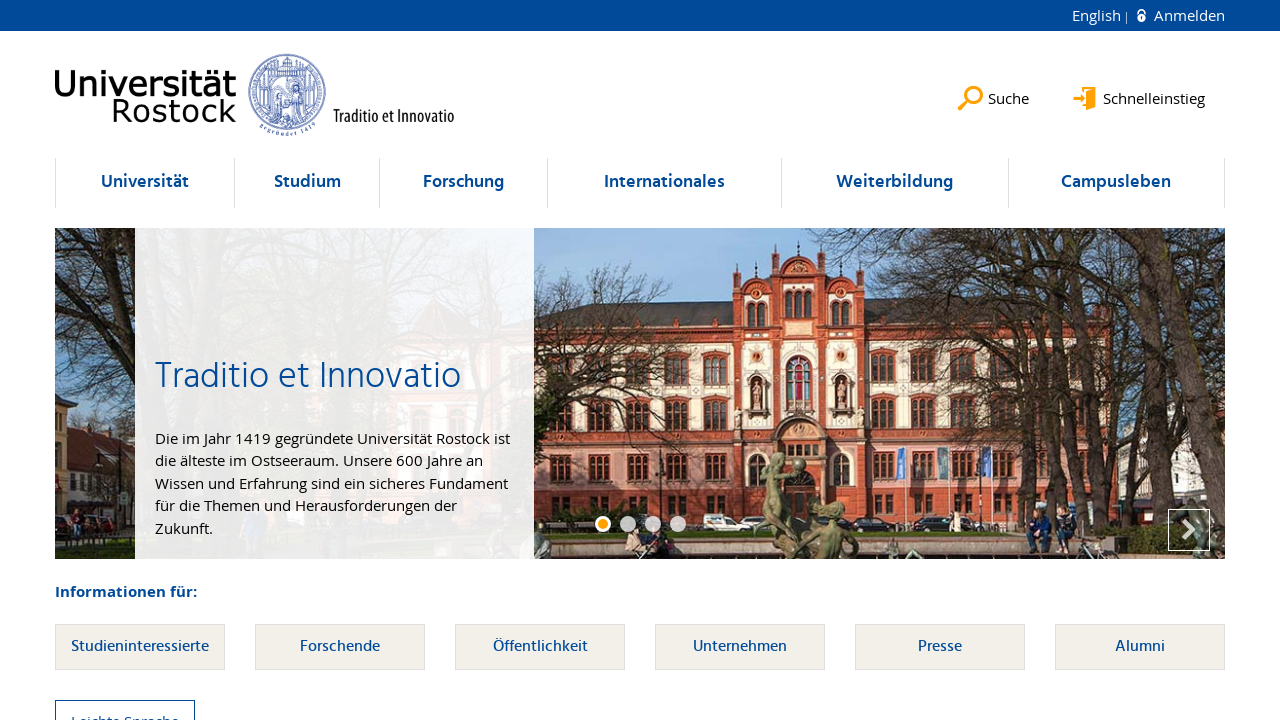

Located link element within li at index 223
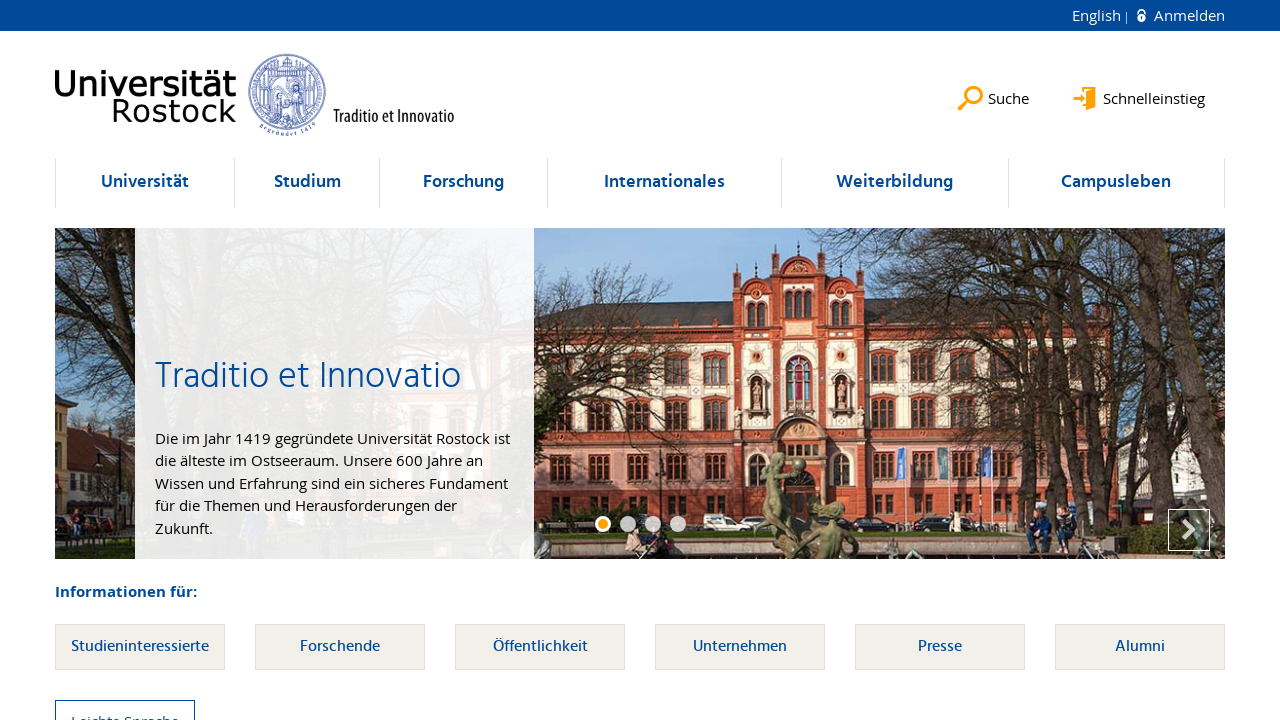

Verified li at index 223 contains at least one link element
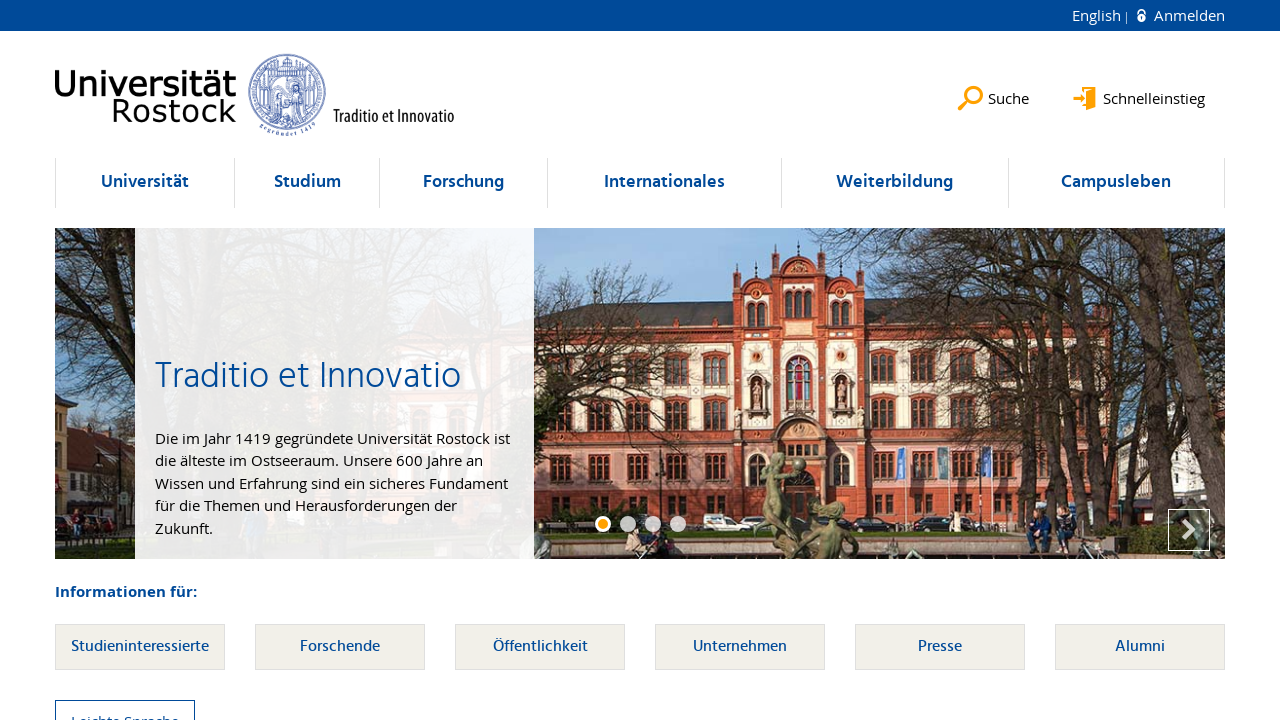

Selected li element at index 224
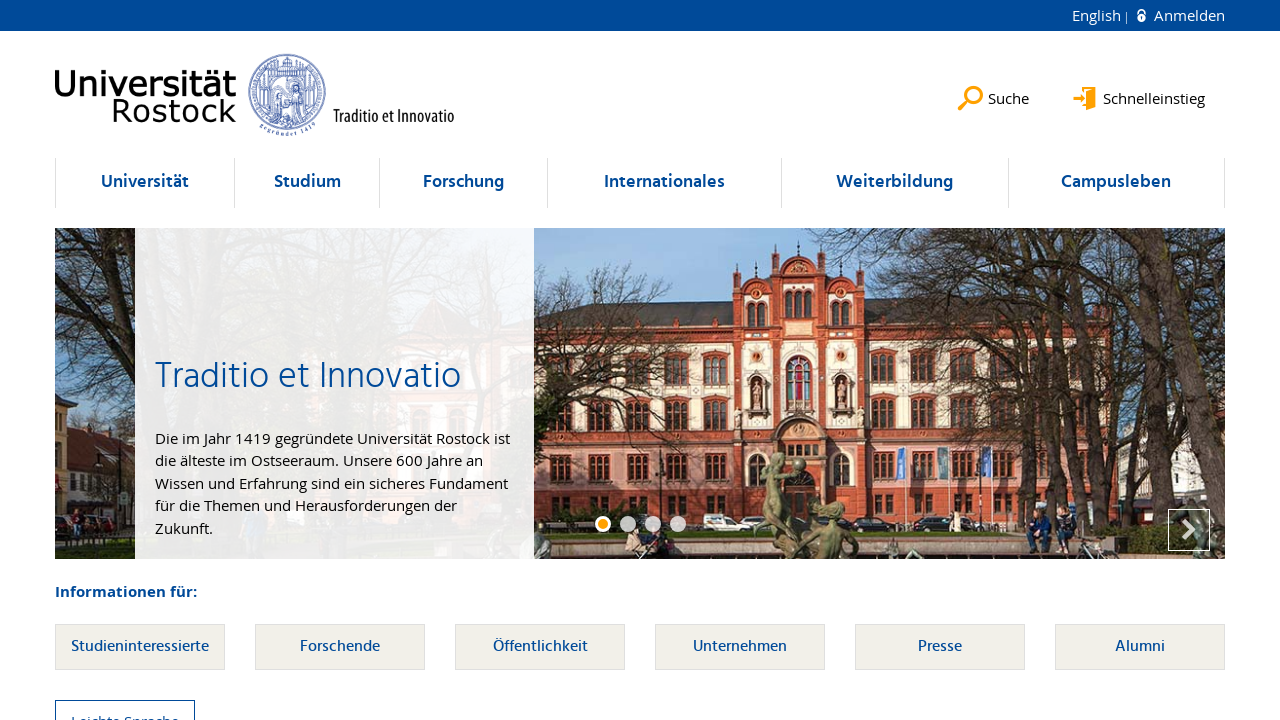

Located link element within li at index 224
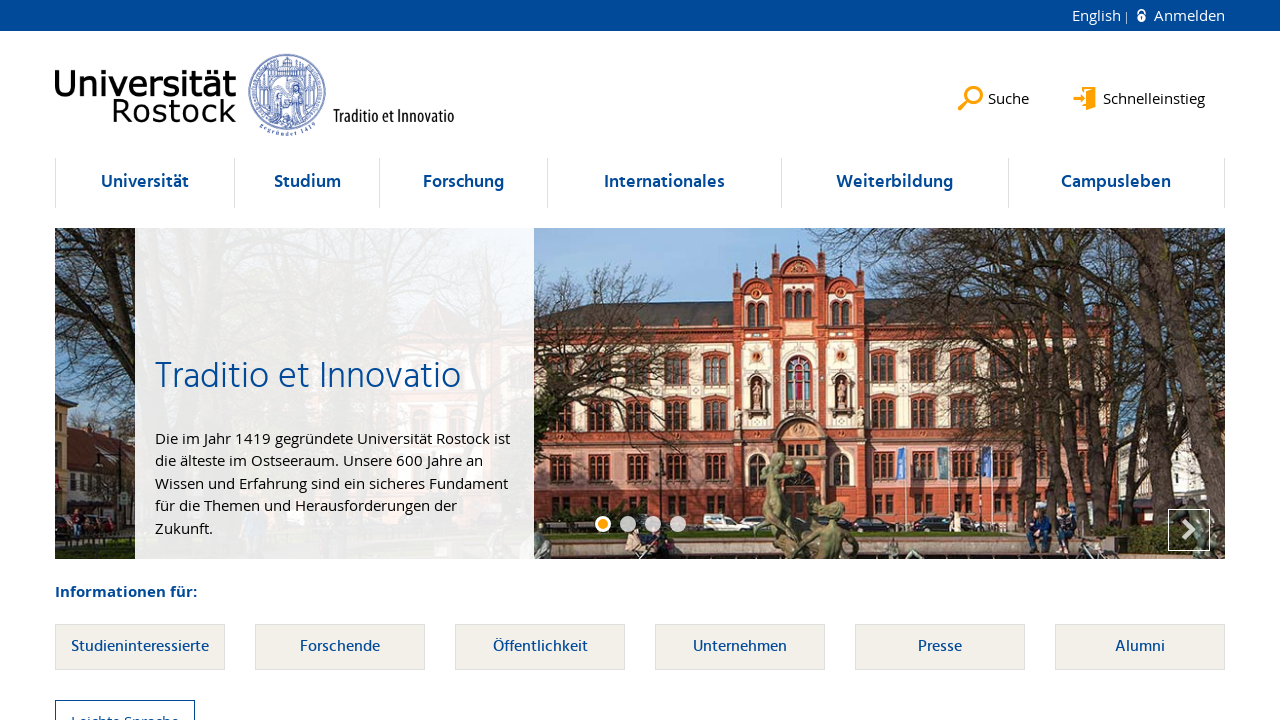

Verified li at index 224 contains at least one link element
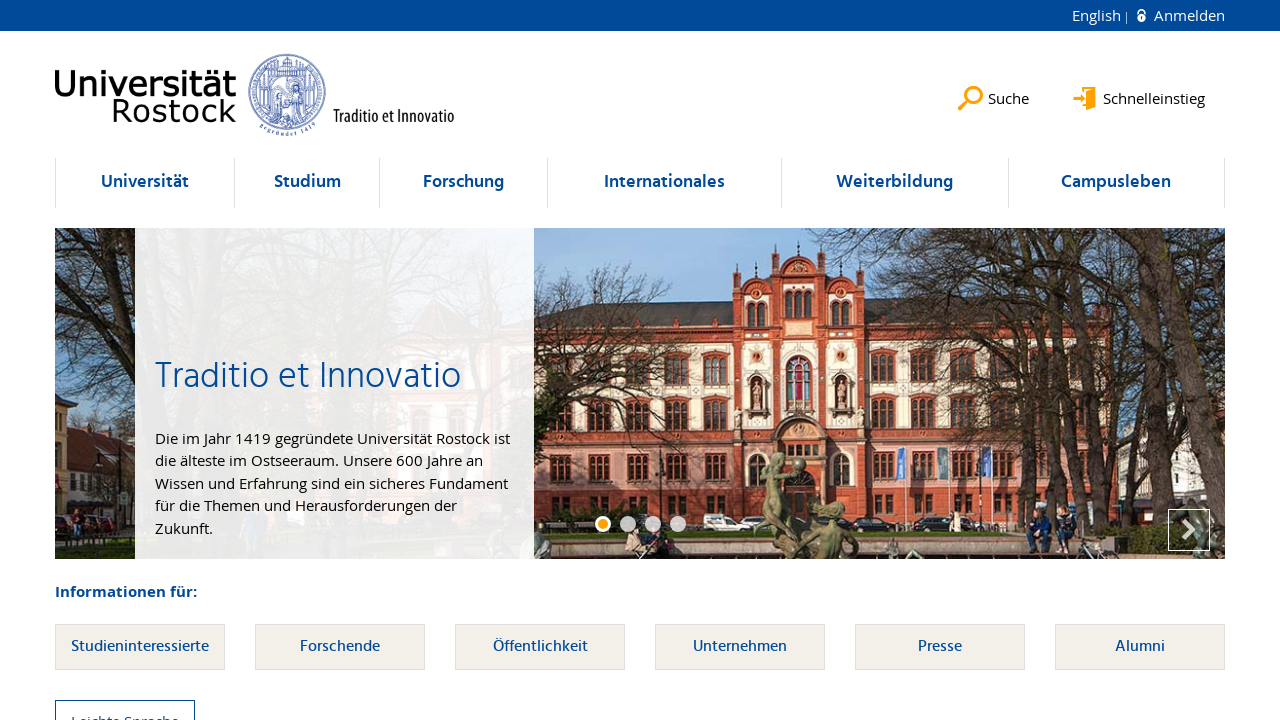

Selected li element at index 225
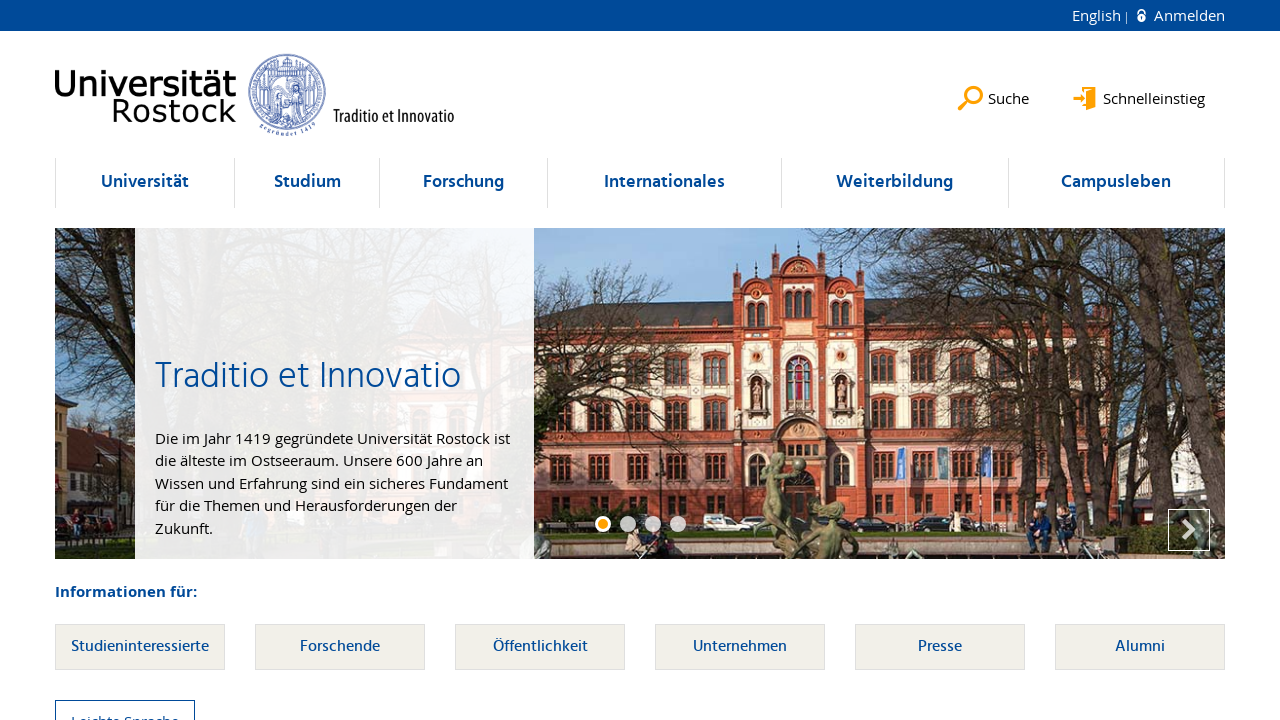

Located link element within li at index 225
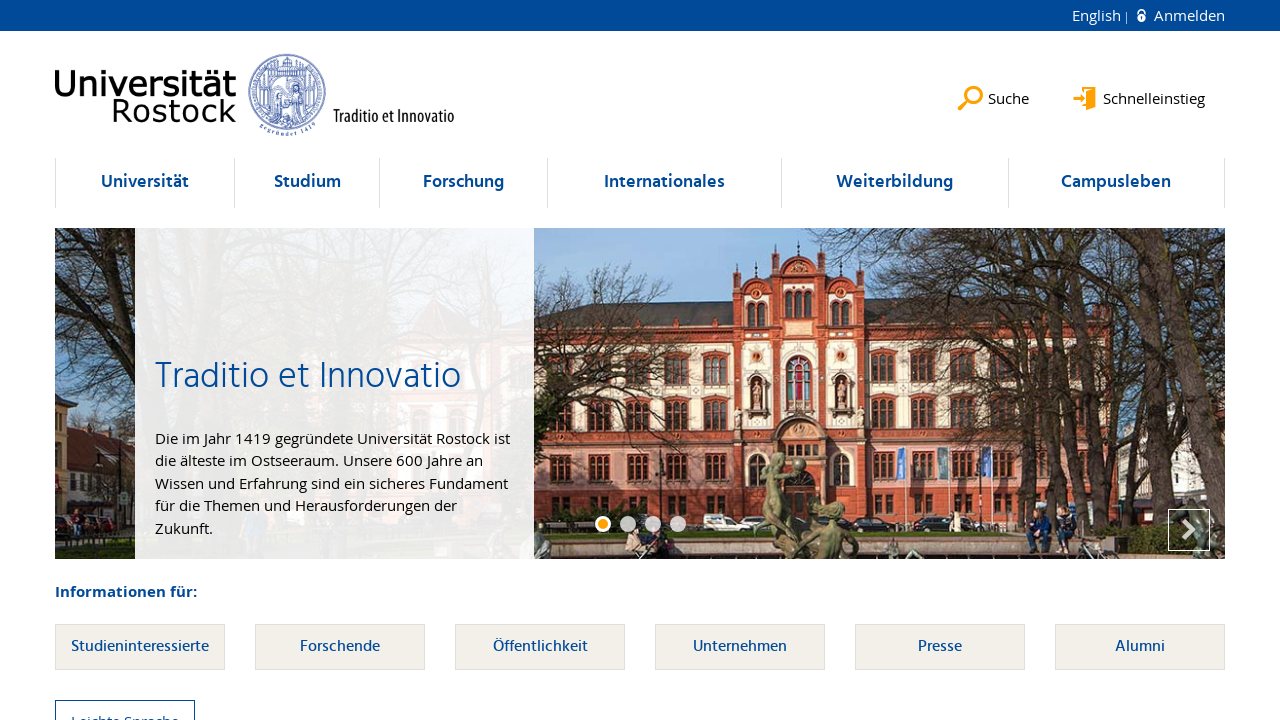

Verified li at index 225 contains at least one link element
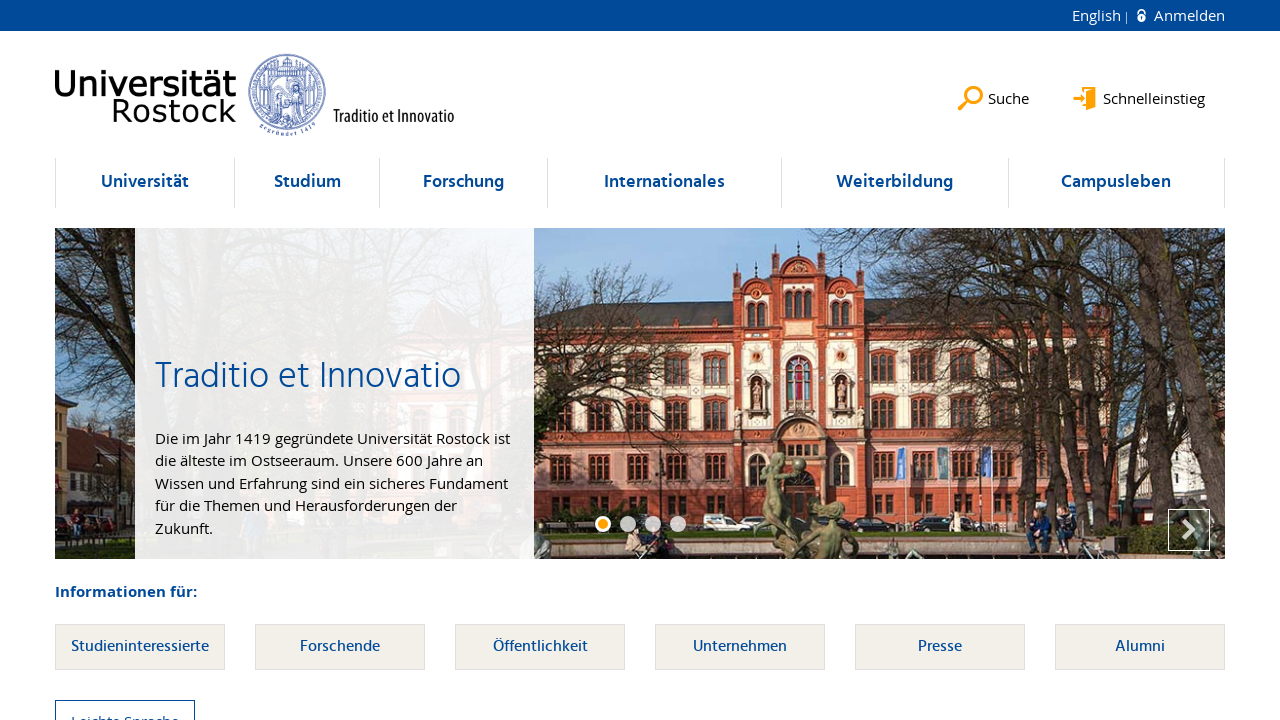

Selected li element at index 226
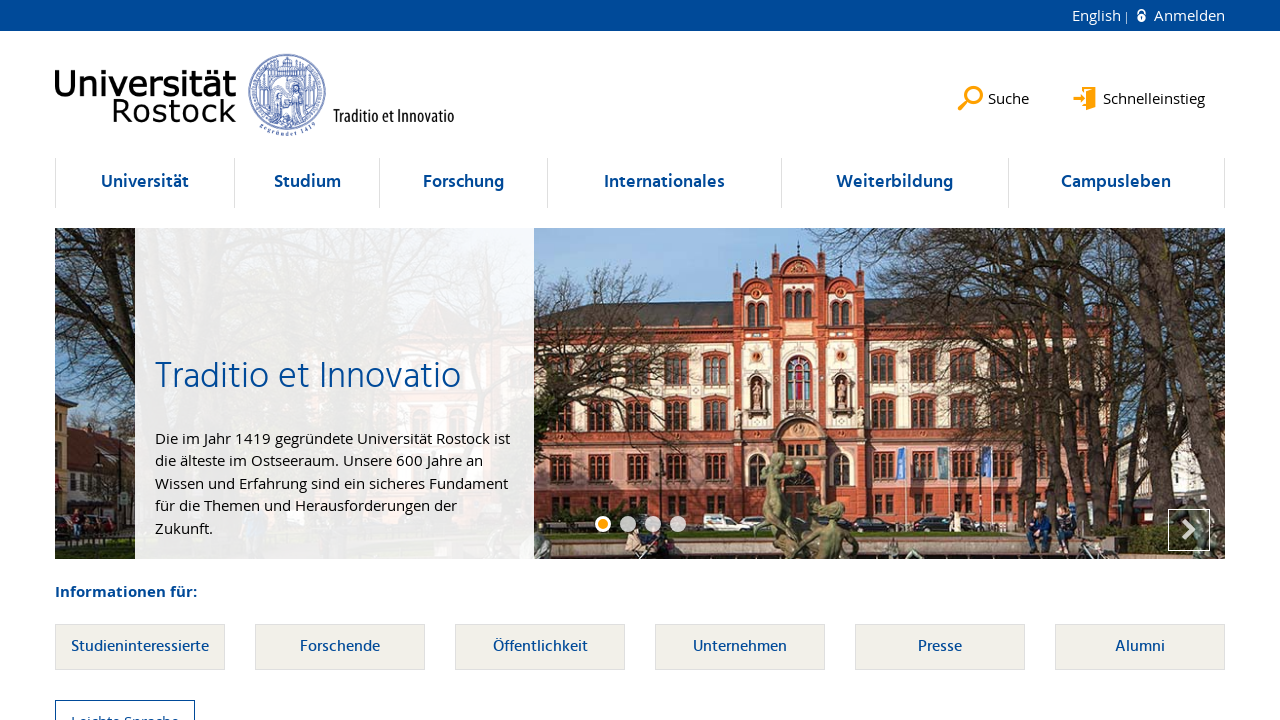

Located link element within li at index 226
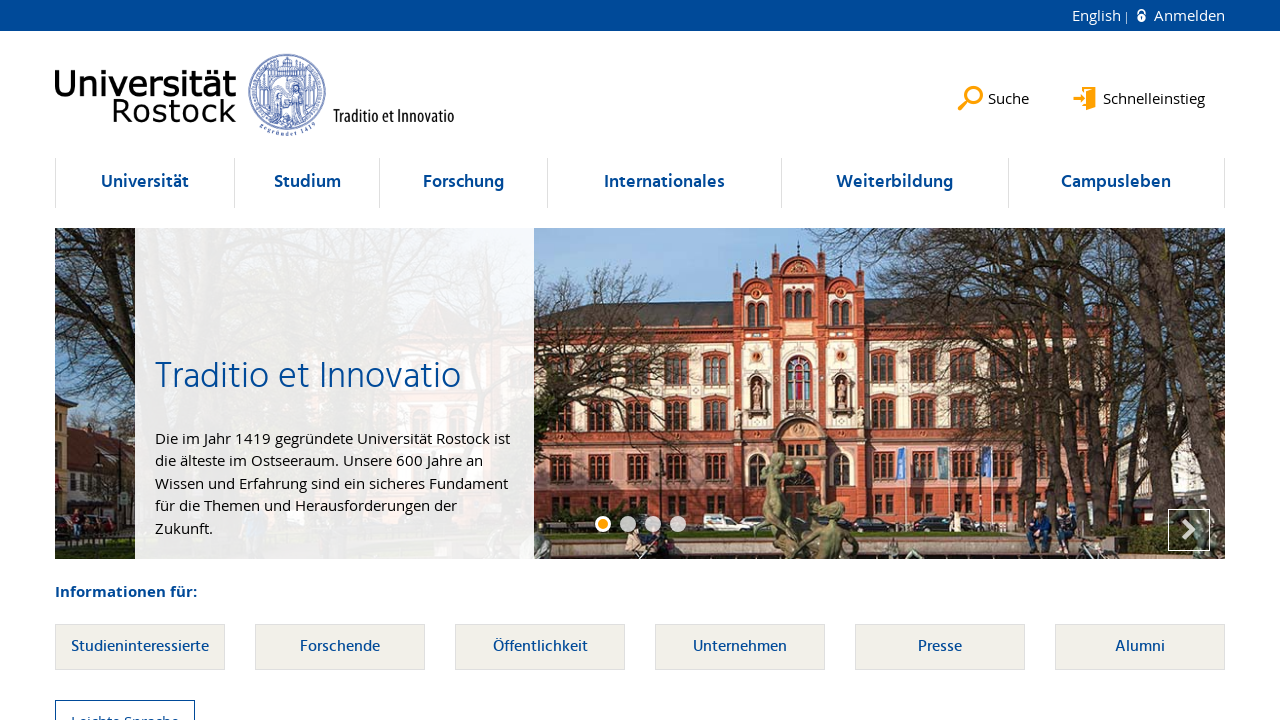

Verified li at index 226 contains at least one link element
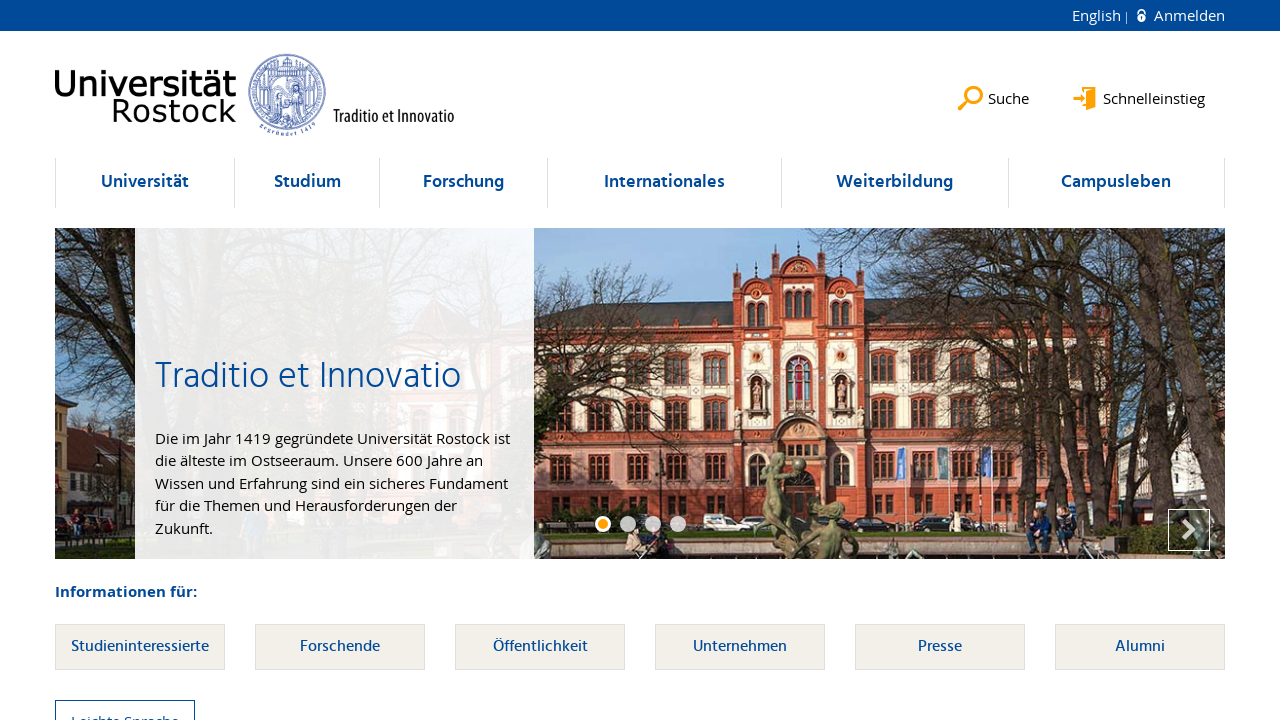

Selected li element at index 227
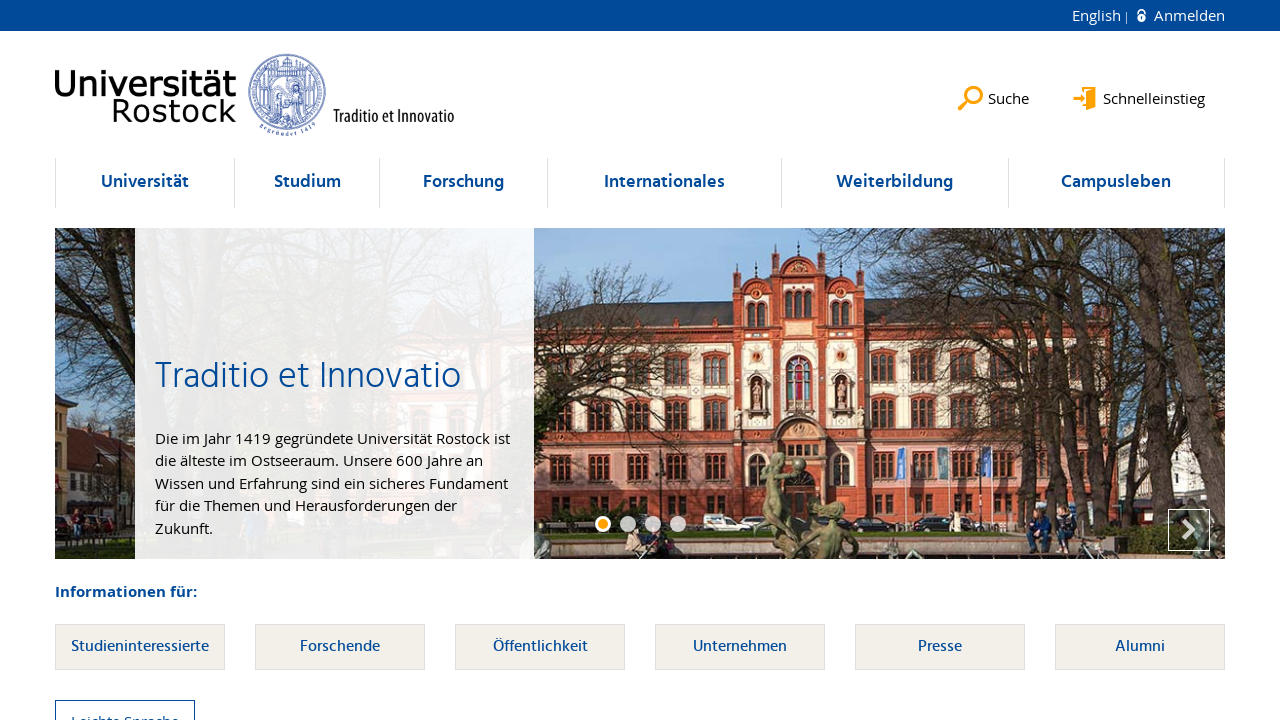

Located link element within li at index 227
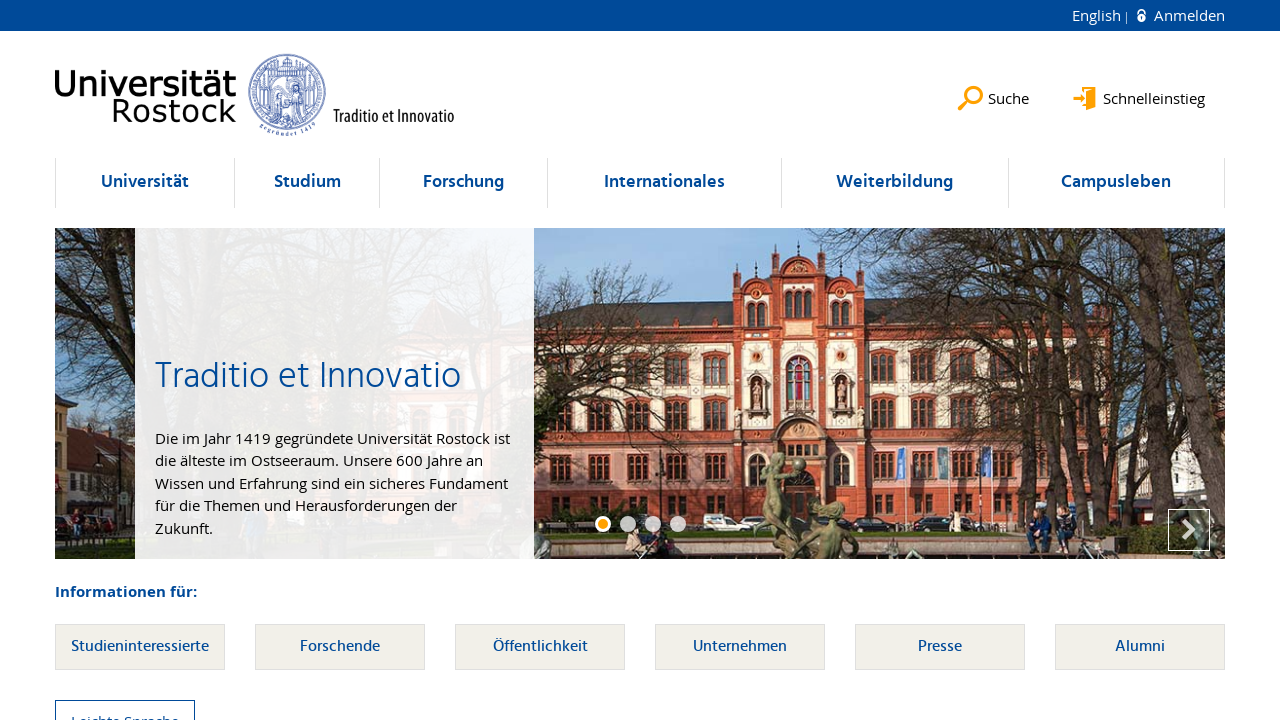

Verified li at index 227 contains at least one link element
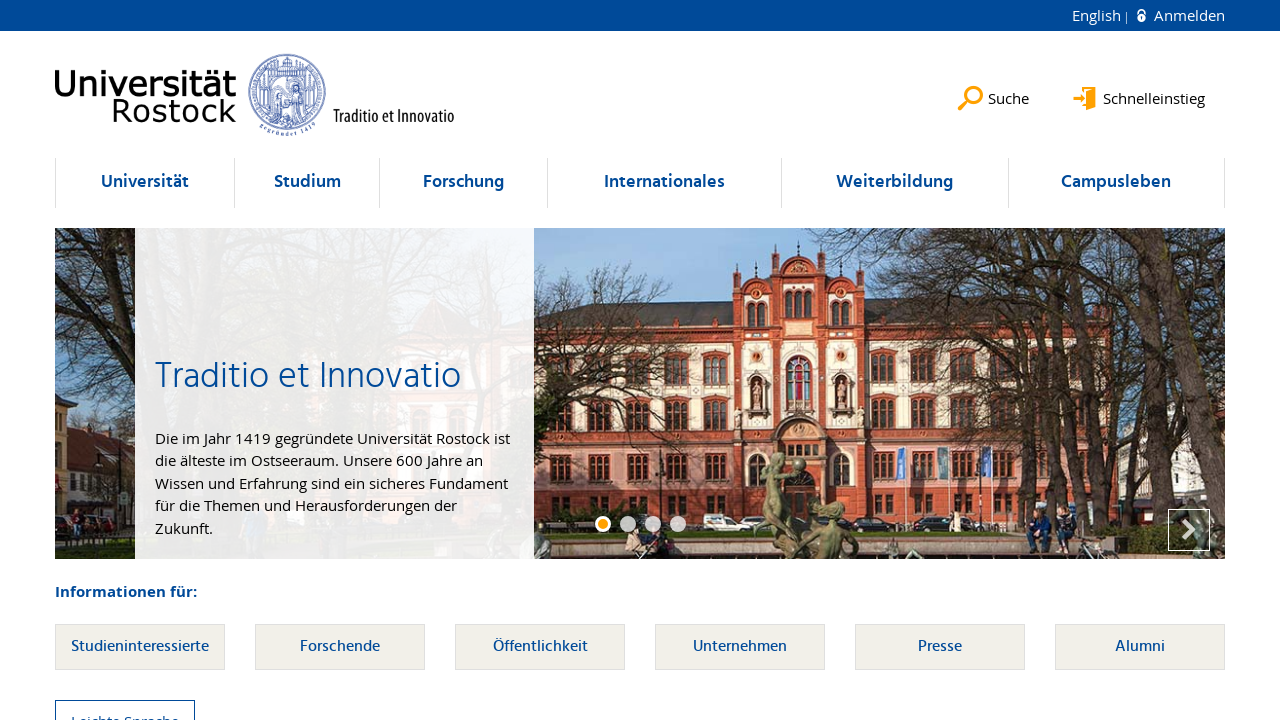

Selected li element at index 228
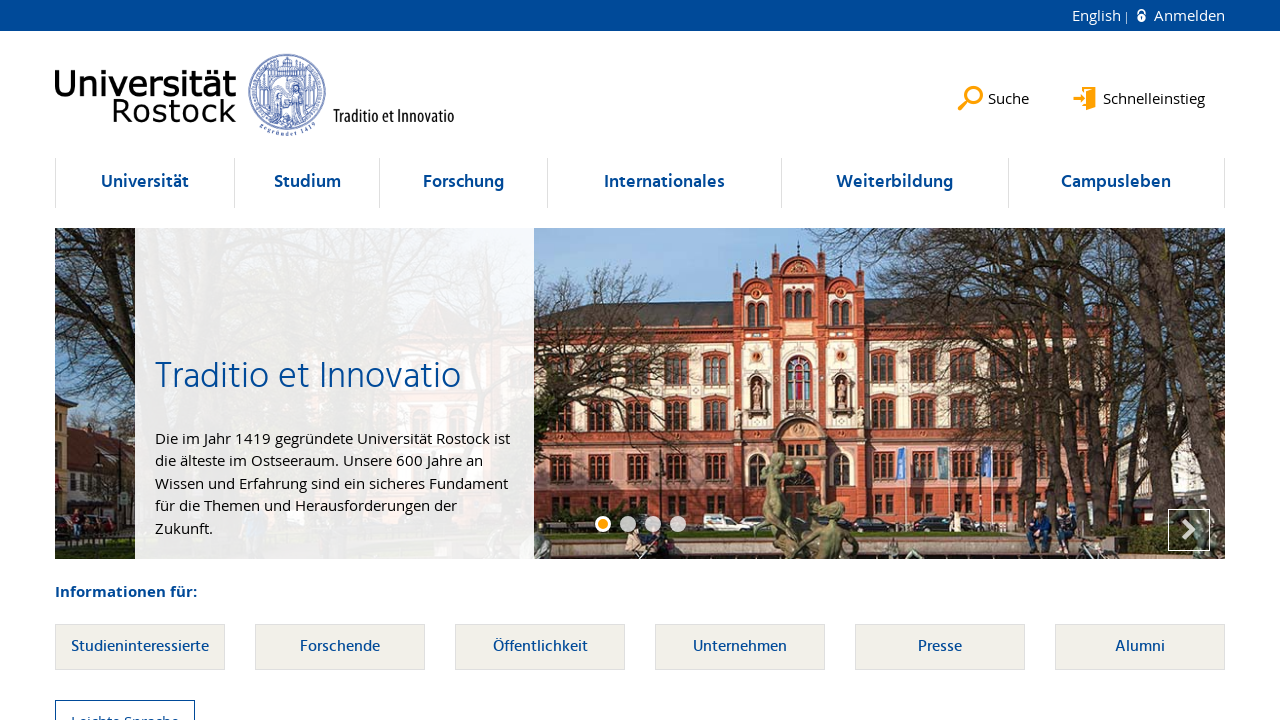

Located link element within li at index 228
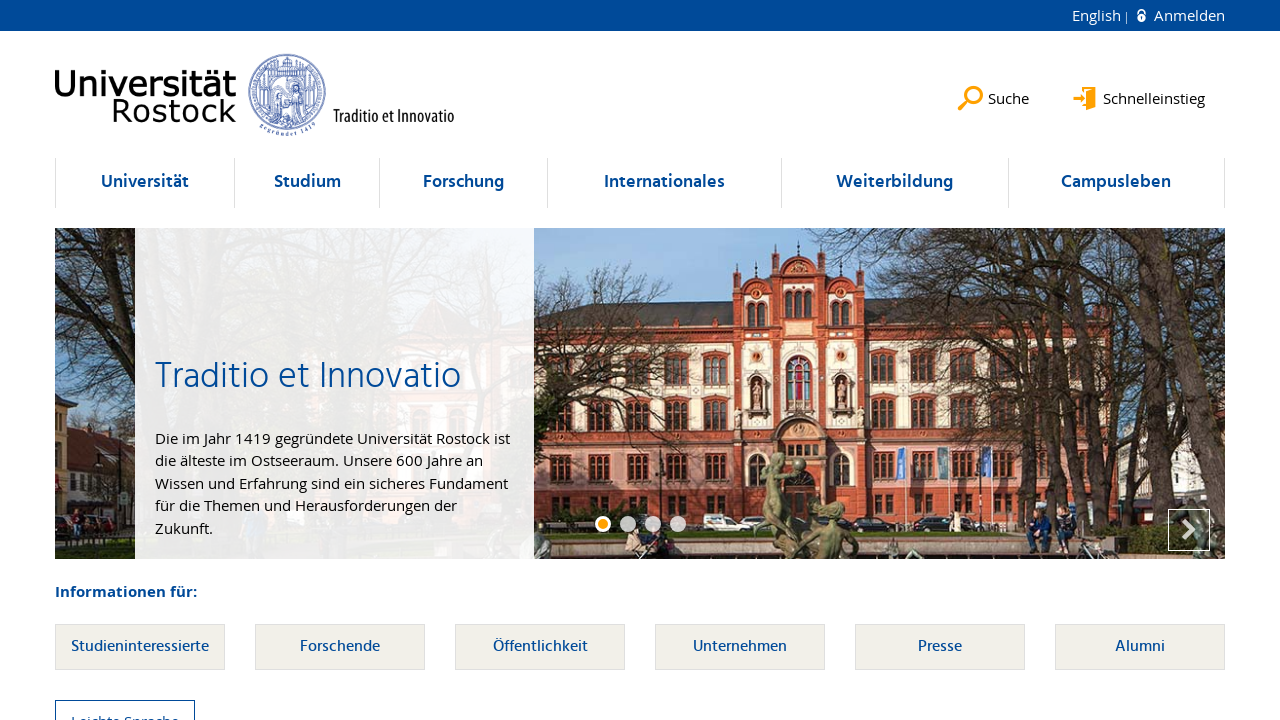

Verified li at index 228 contains at least one link element
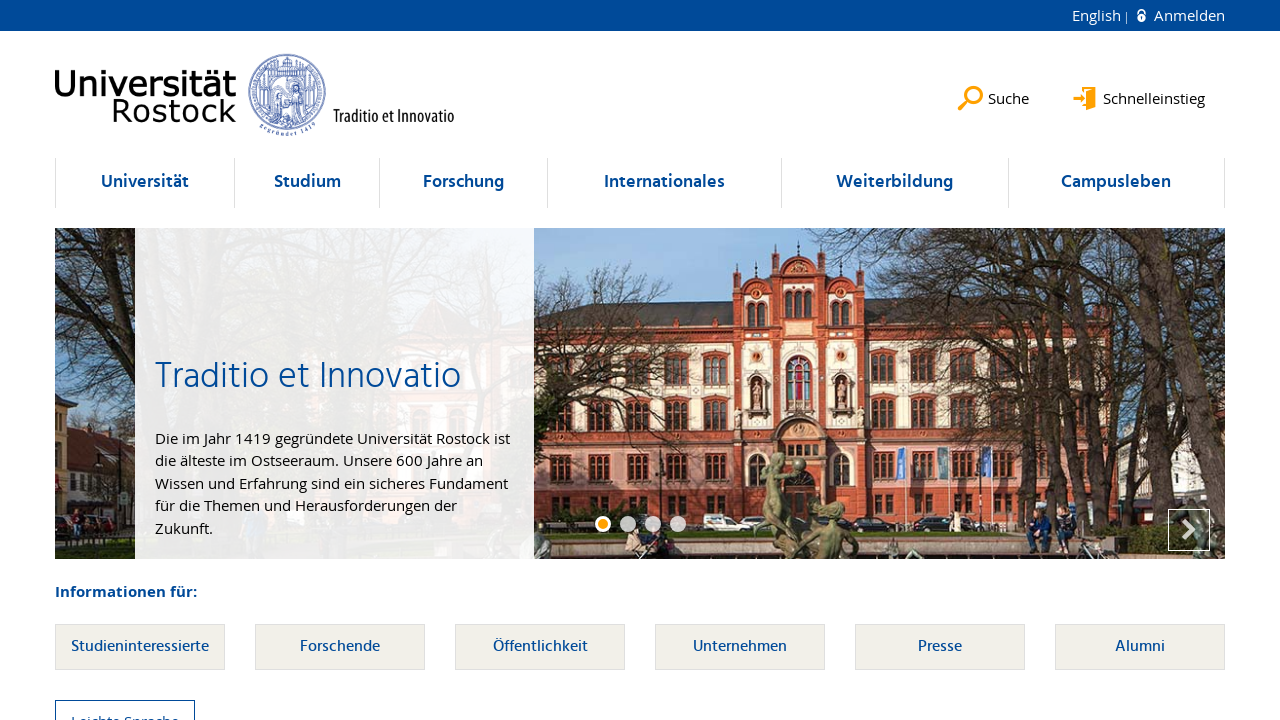

Selected li element at index 229
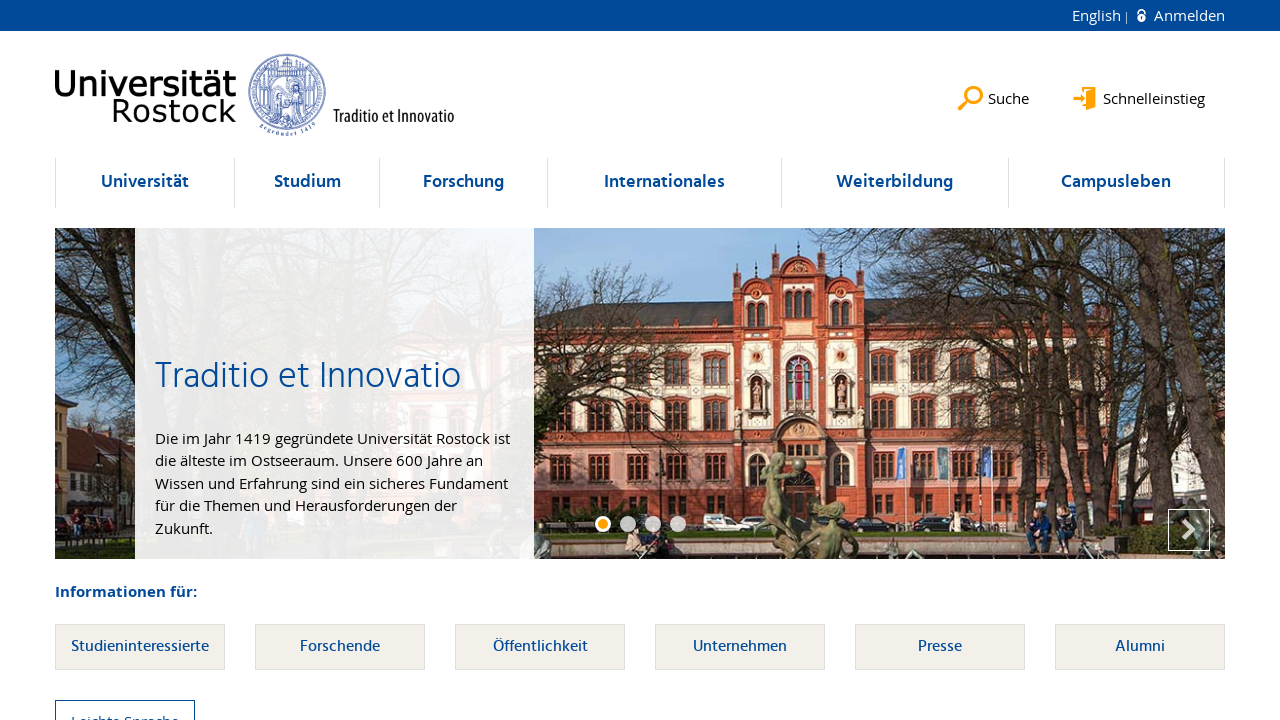

Located link element within li at index 229
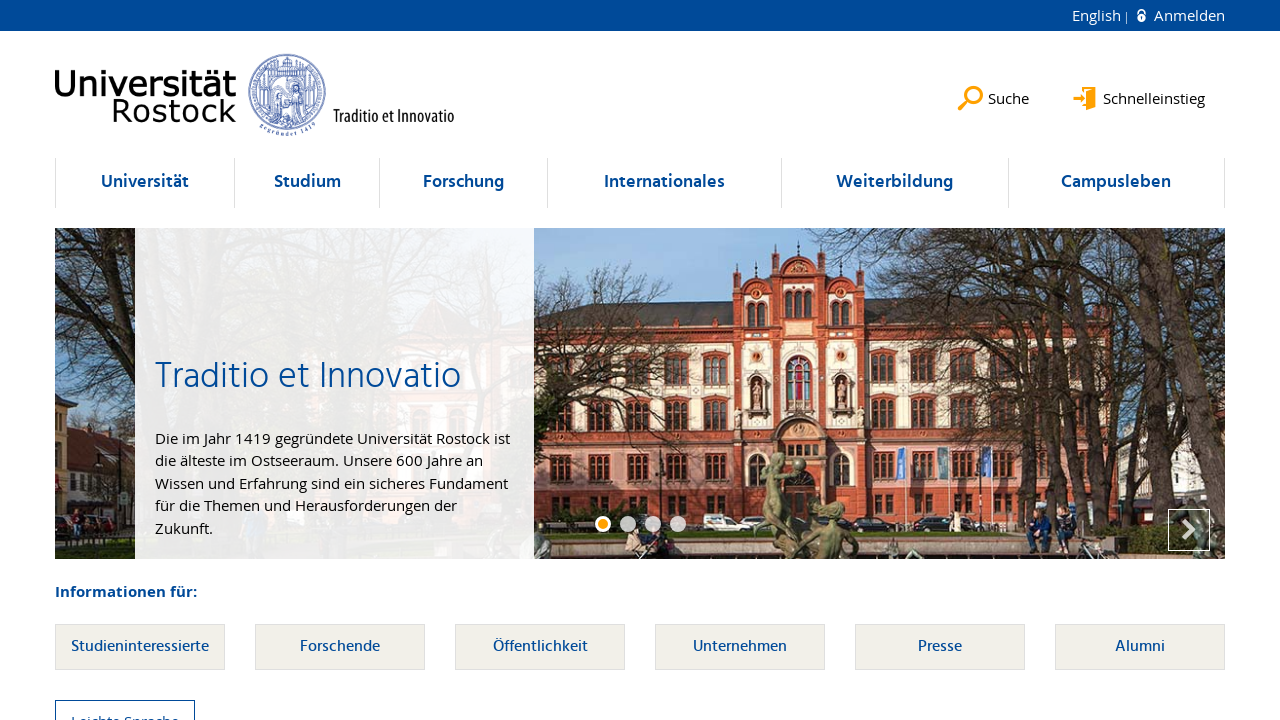

Verified li at index 229 contains at least one link element
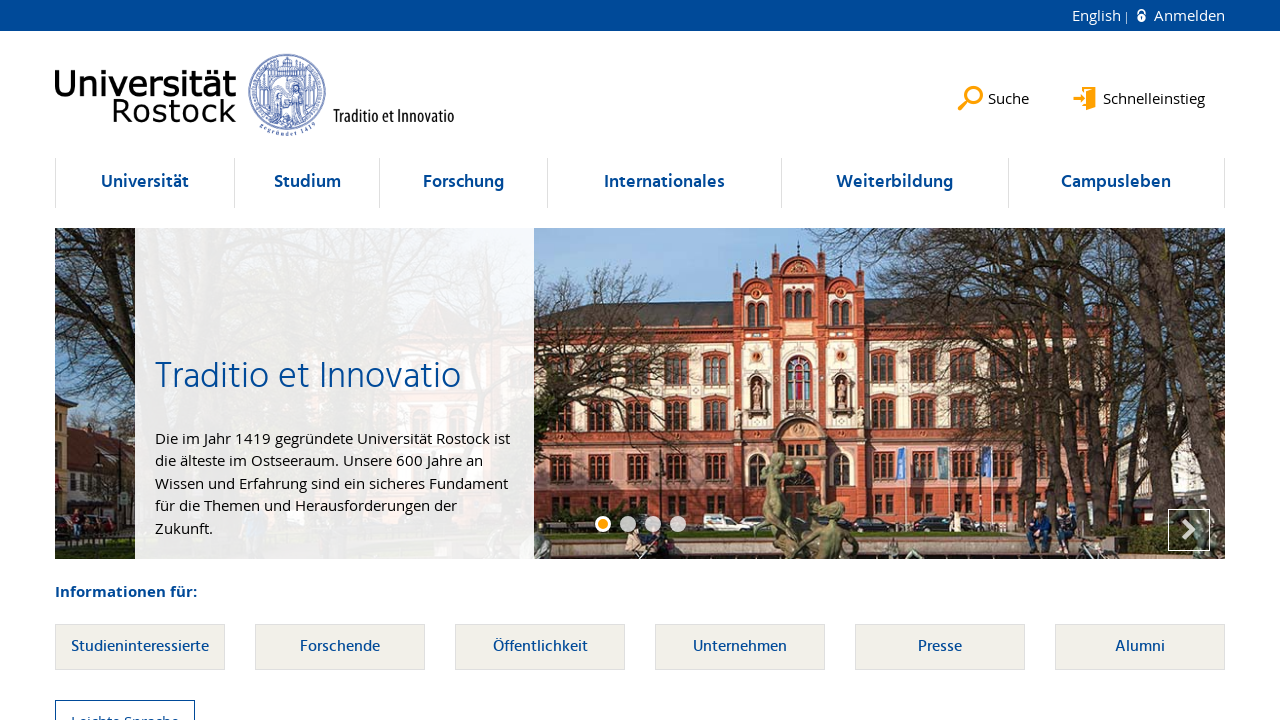

Selected li element at index 230
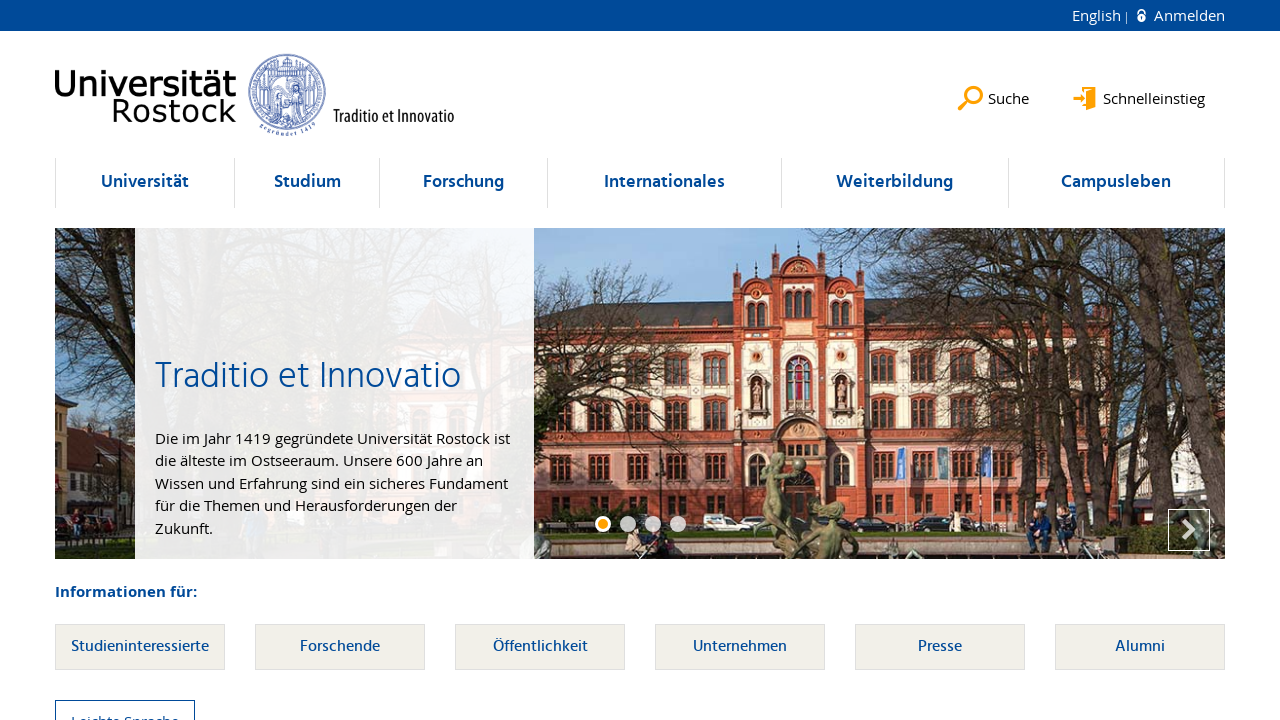

Located link element within li at index 230
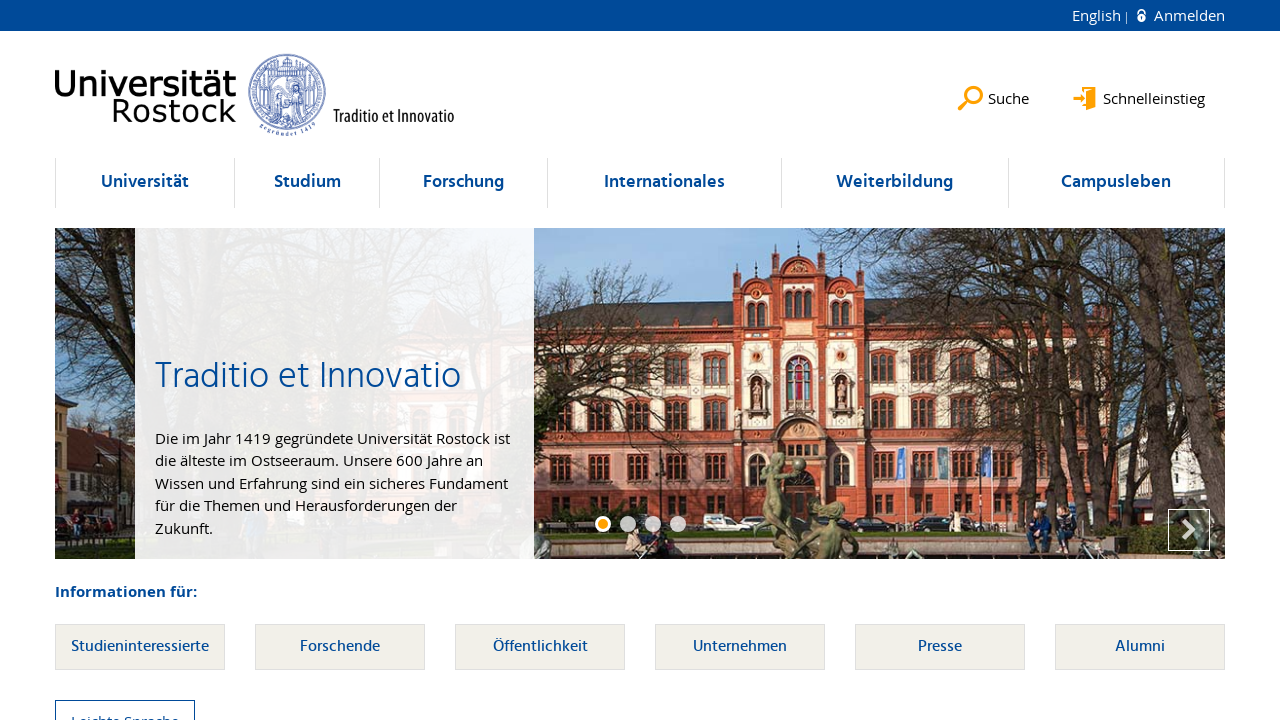

Verified li at index 230 contains at least one link element
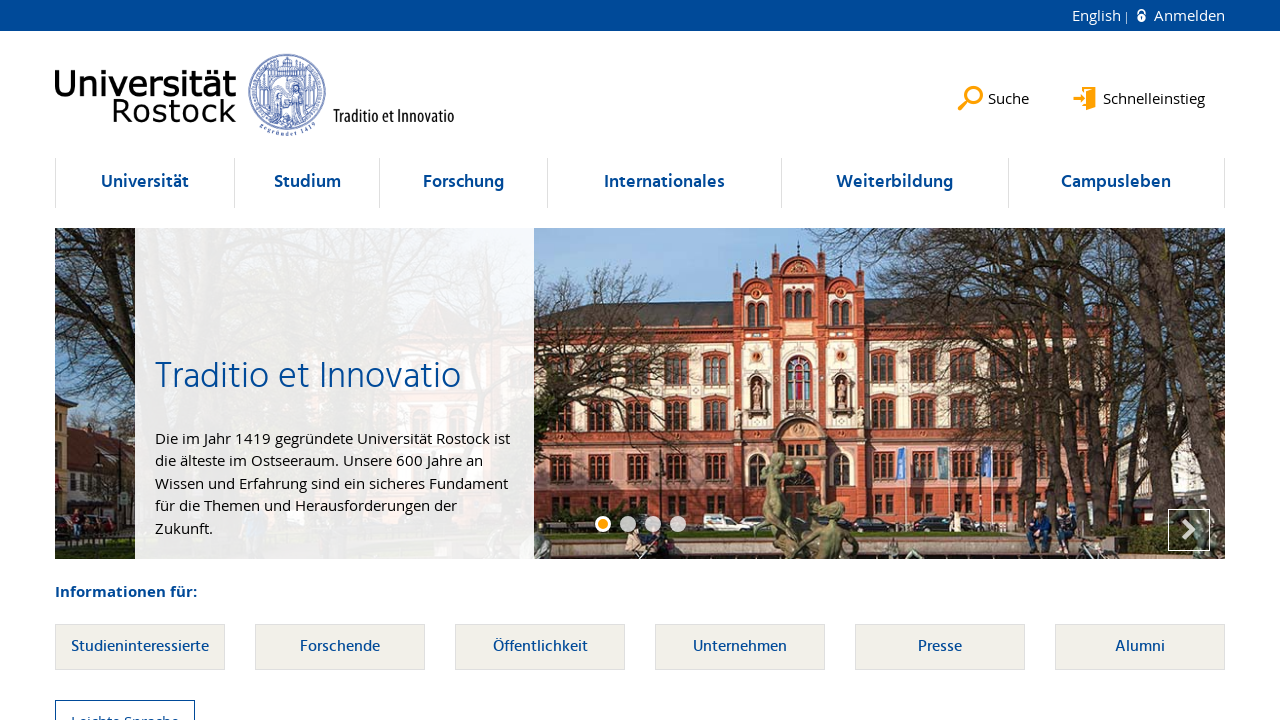

Selected li element at index 231
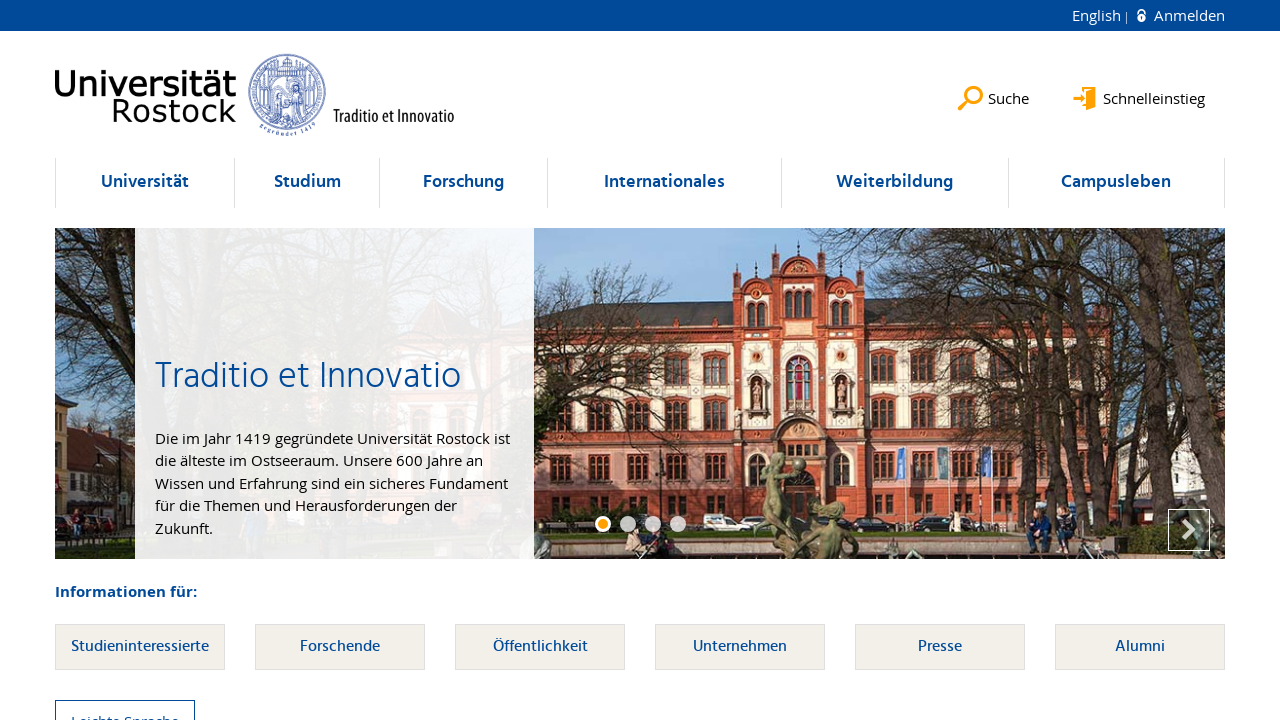

Located link element within li at index 231
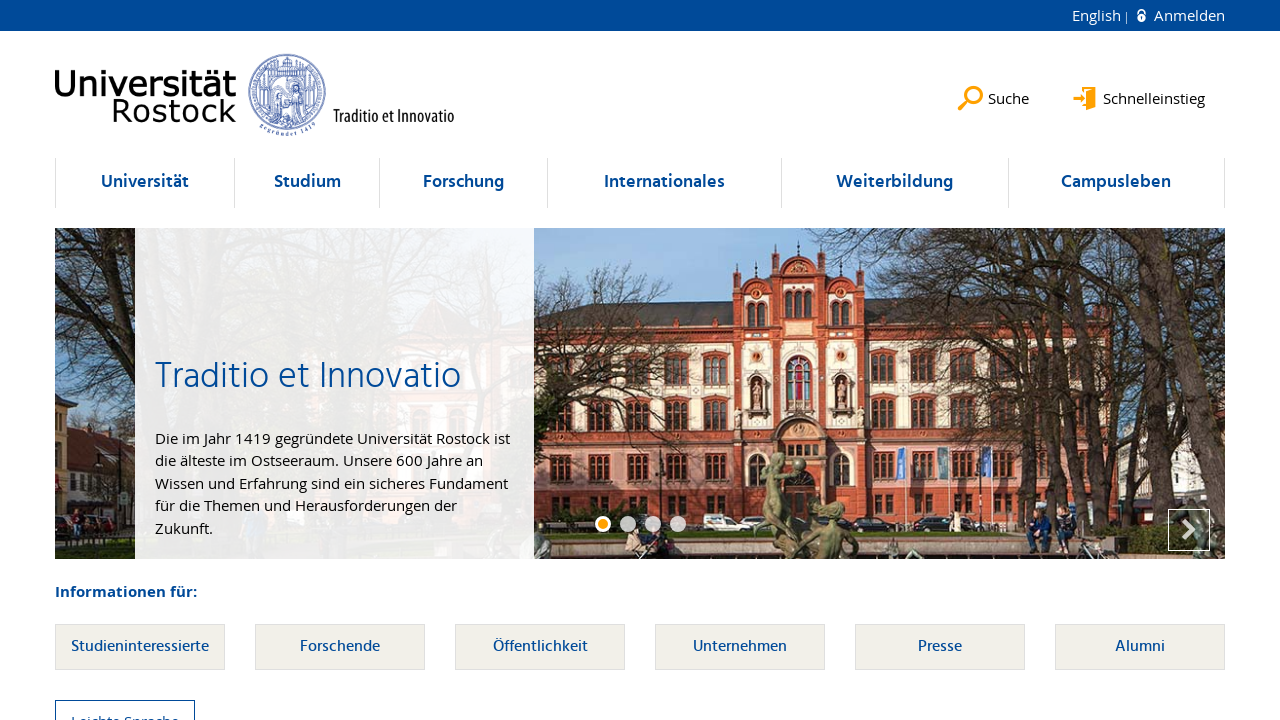

Verified li at index 231 contains at least one link element
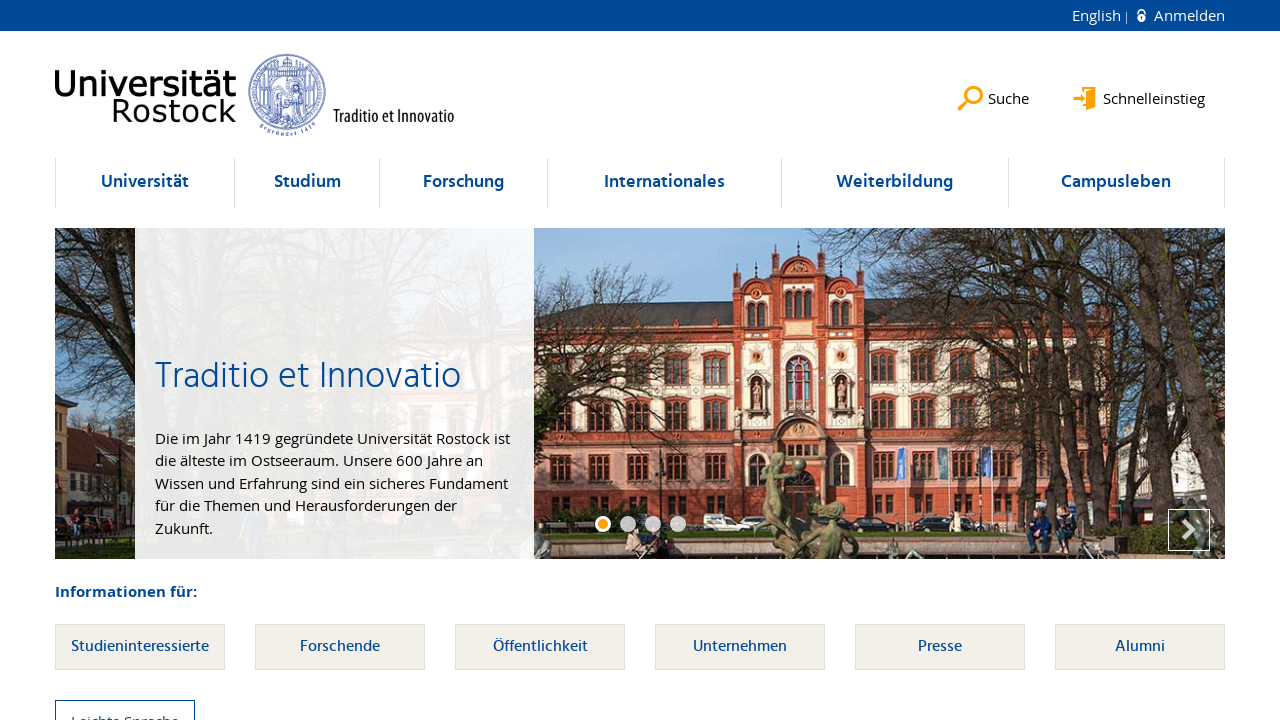

Selected li element at index 232
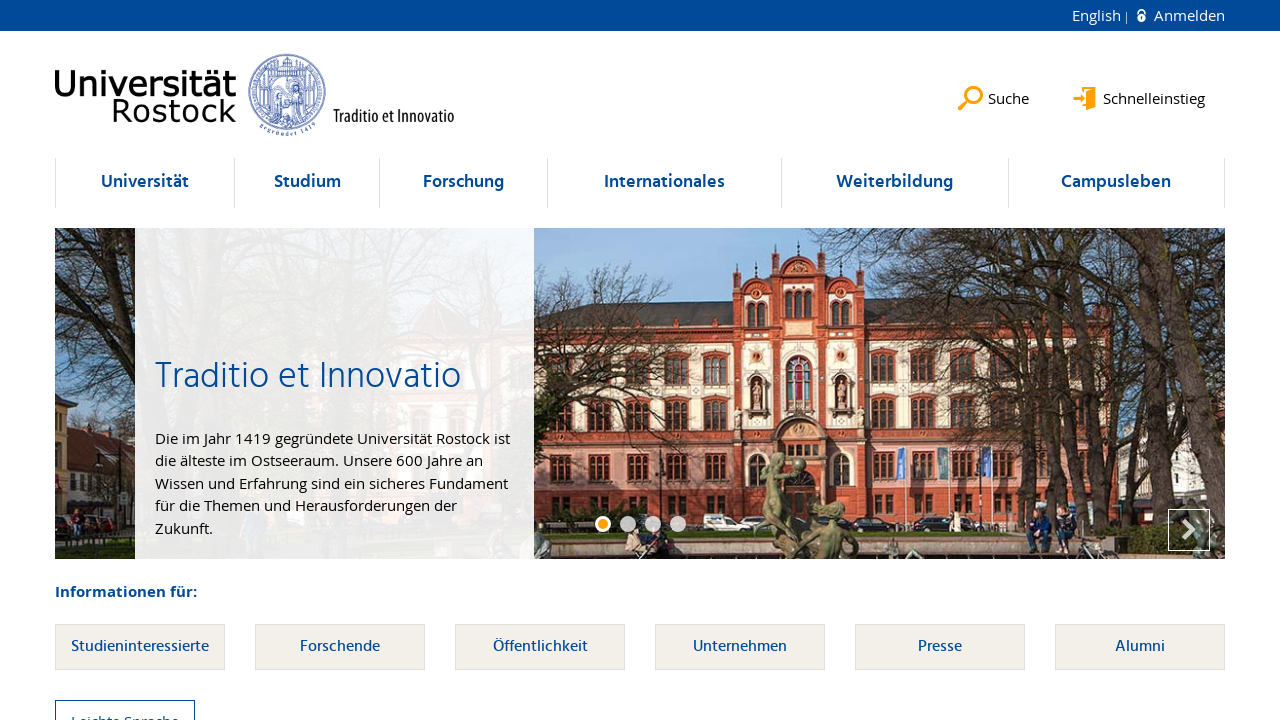

Located link element within li at index 232
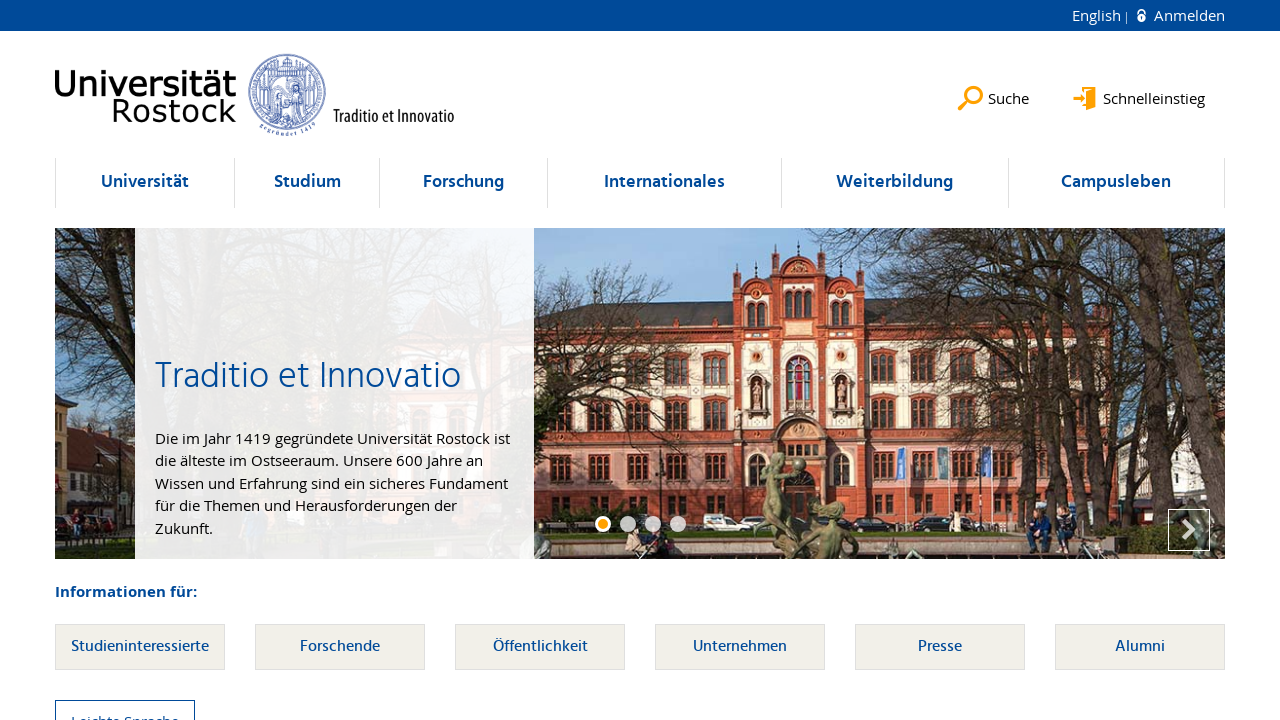

Verified li at index 232 contains at least one link element
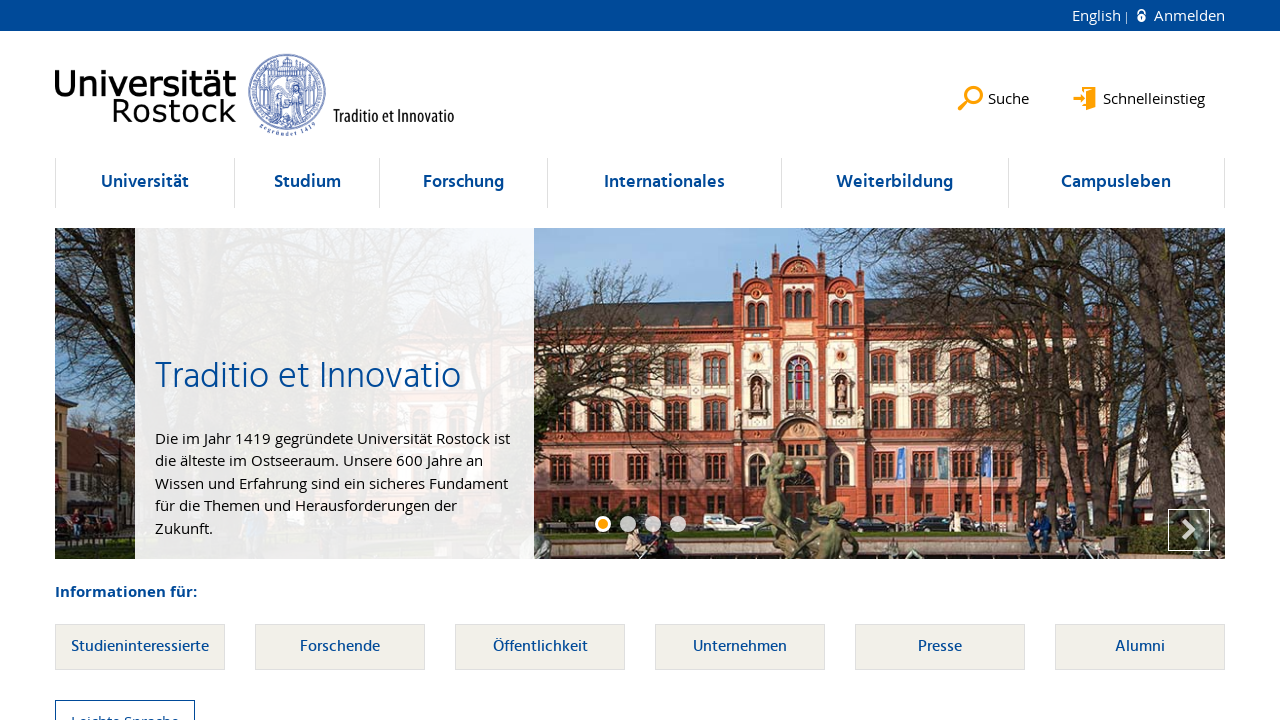

Selected li element at index 233
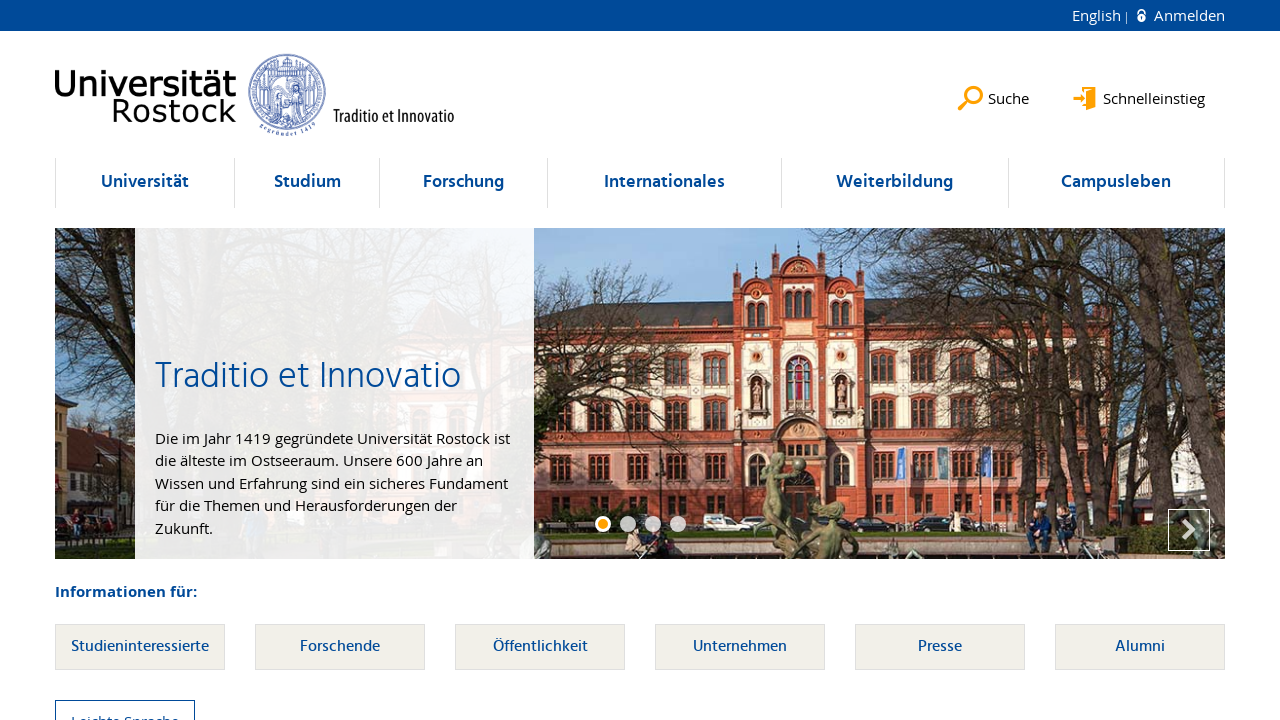

Located link element within li at index 233
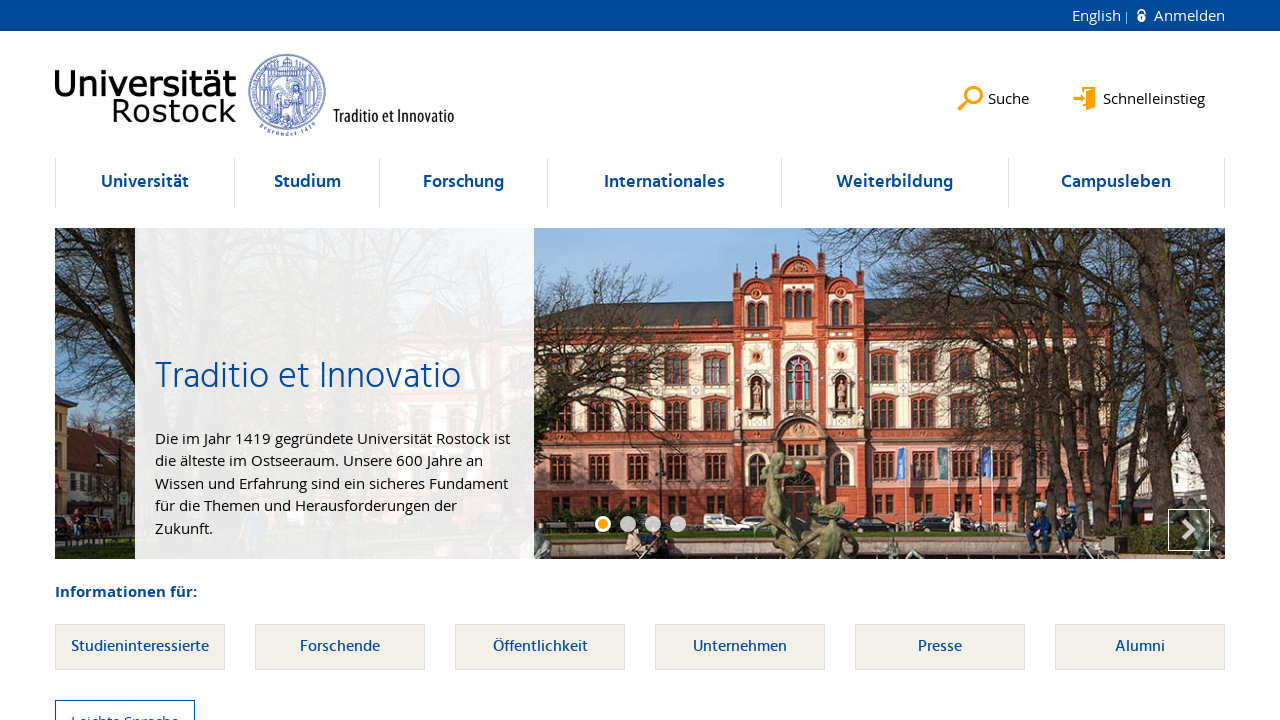

Verified li at index 233 contains at least one link element
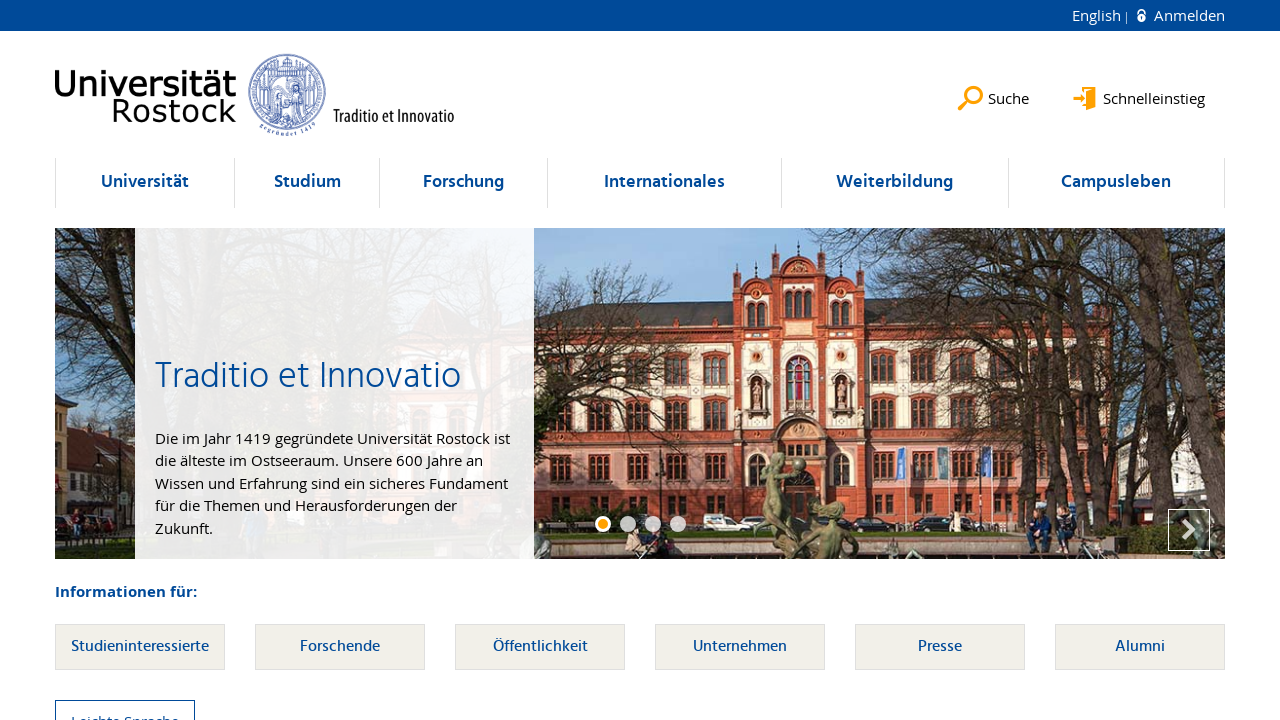

Selected li element at index 234
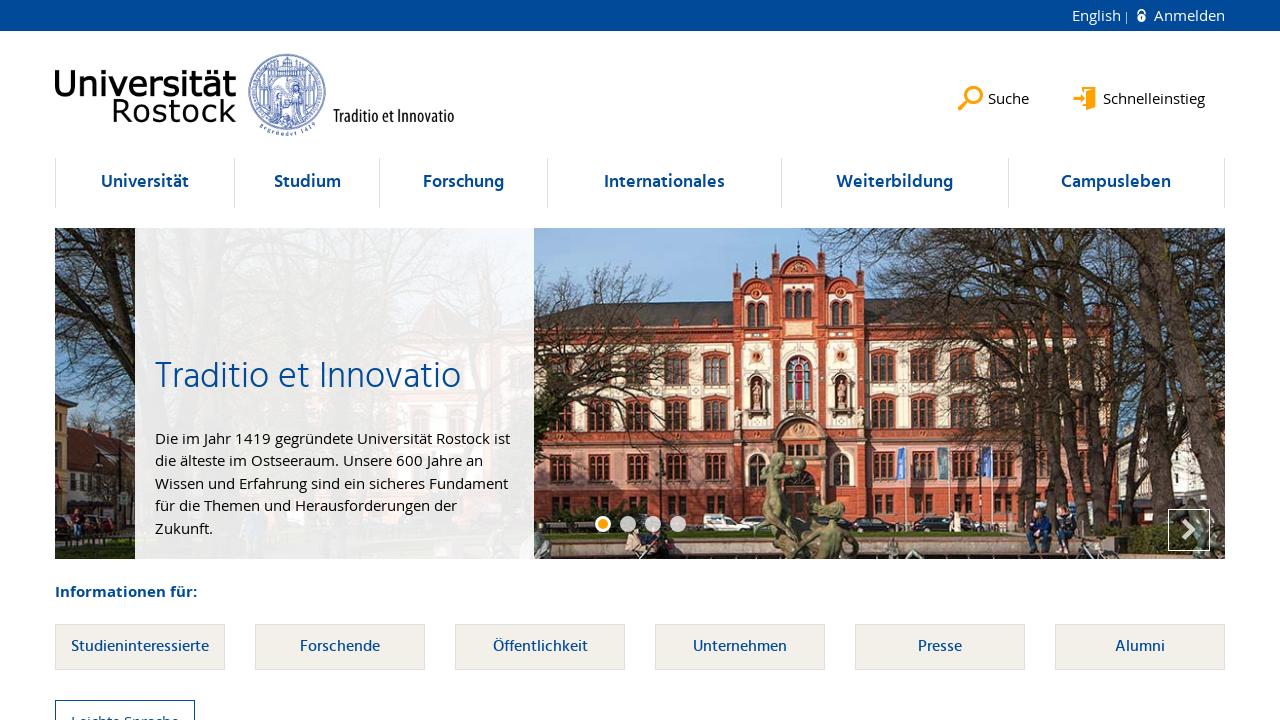

Located link element within li at index 234
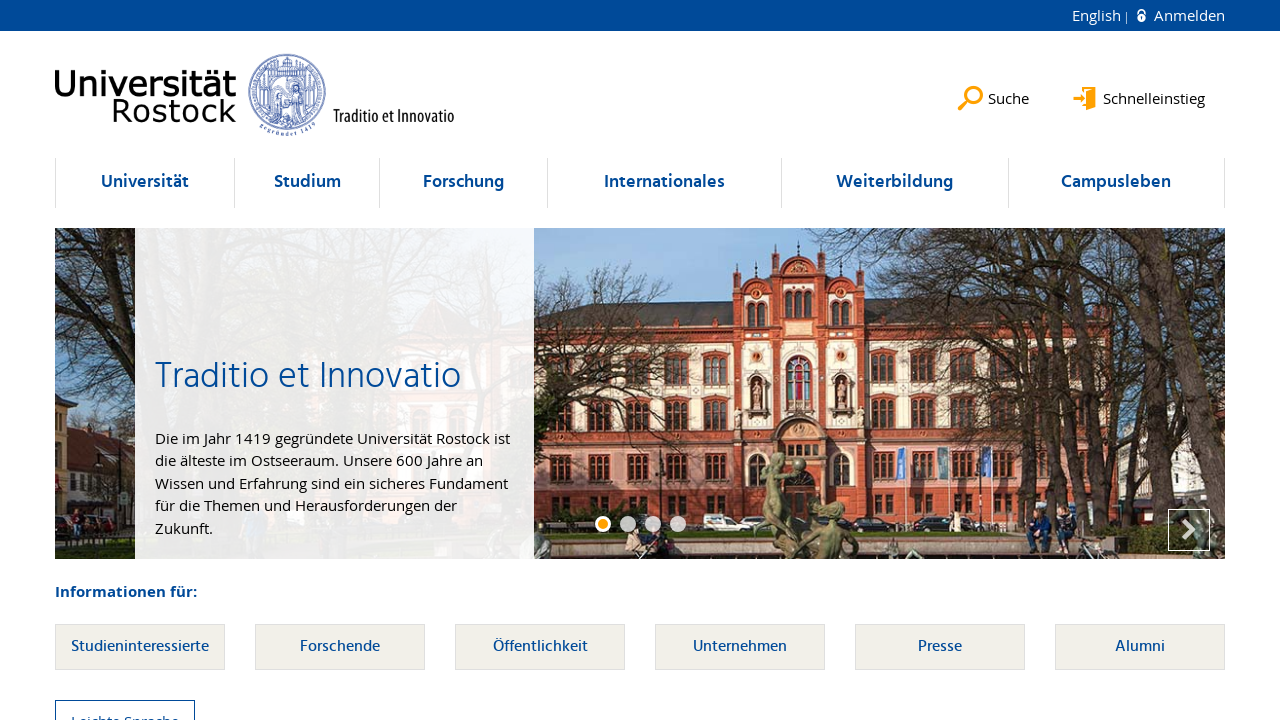

Verified li at index 234 contains at least one link element
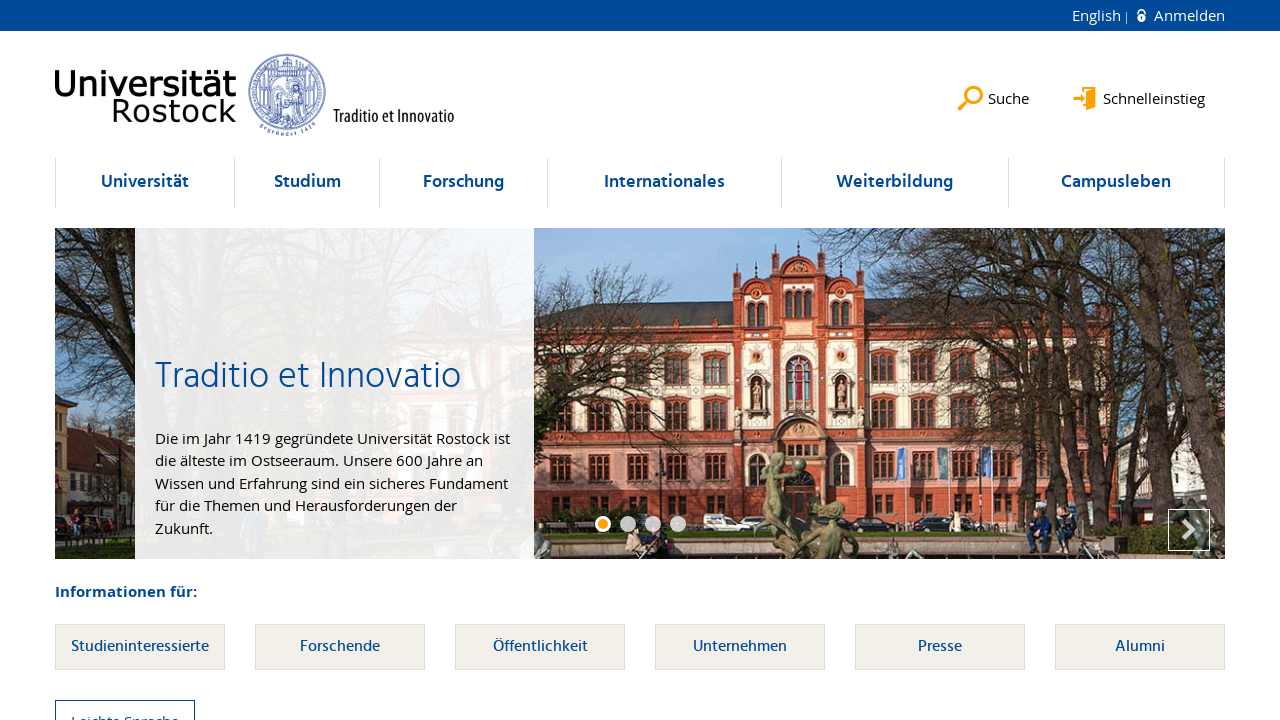

Selected li element at index 235
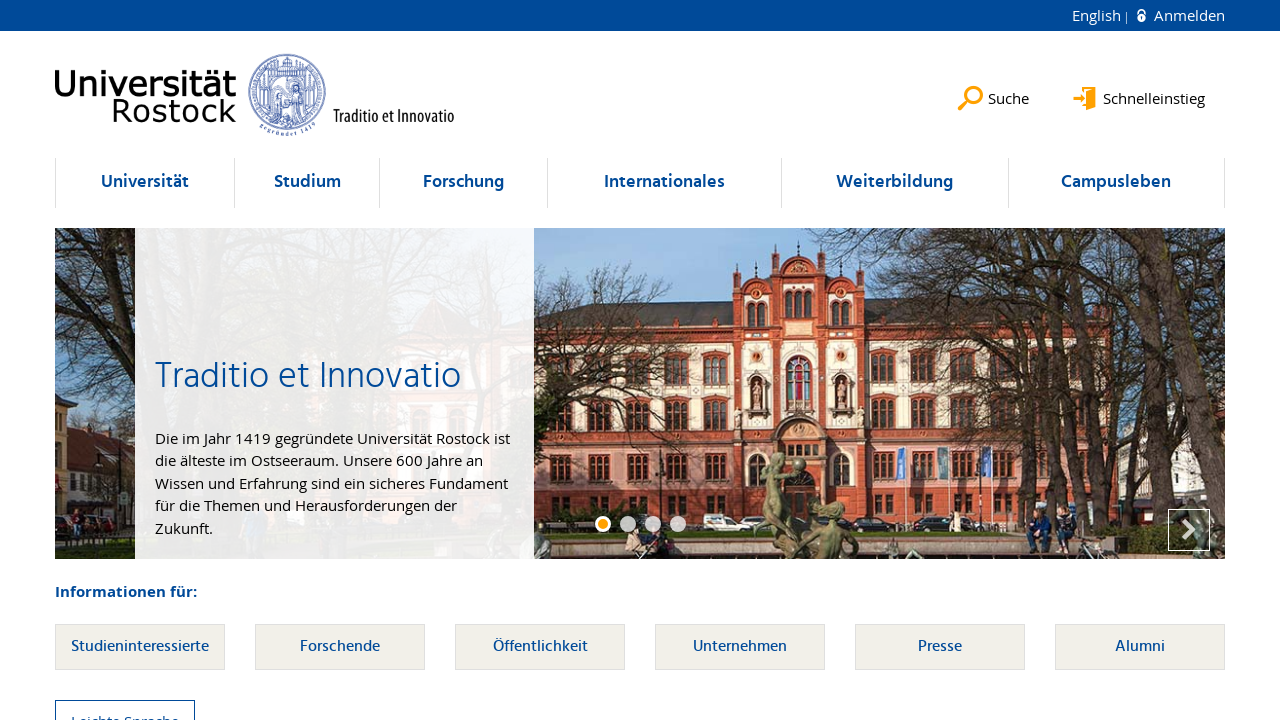

Located link element within li at index 235
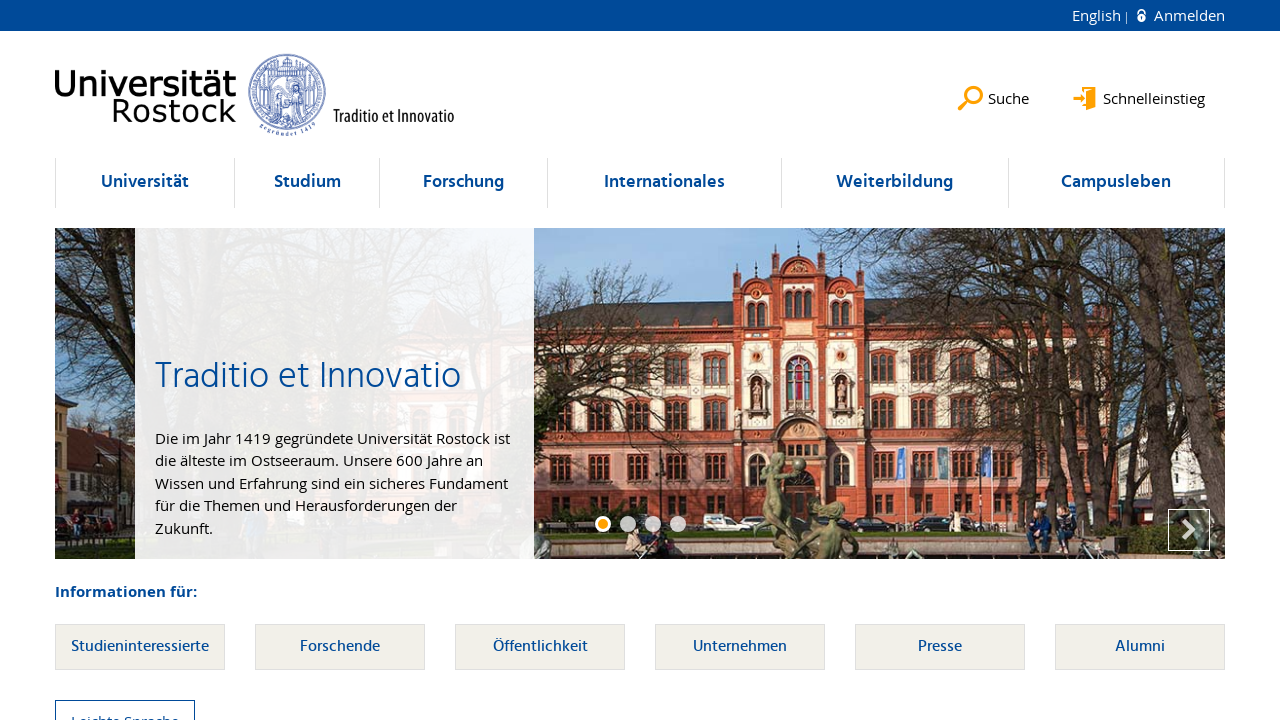

Verified li at index 235 contains at least one link element
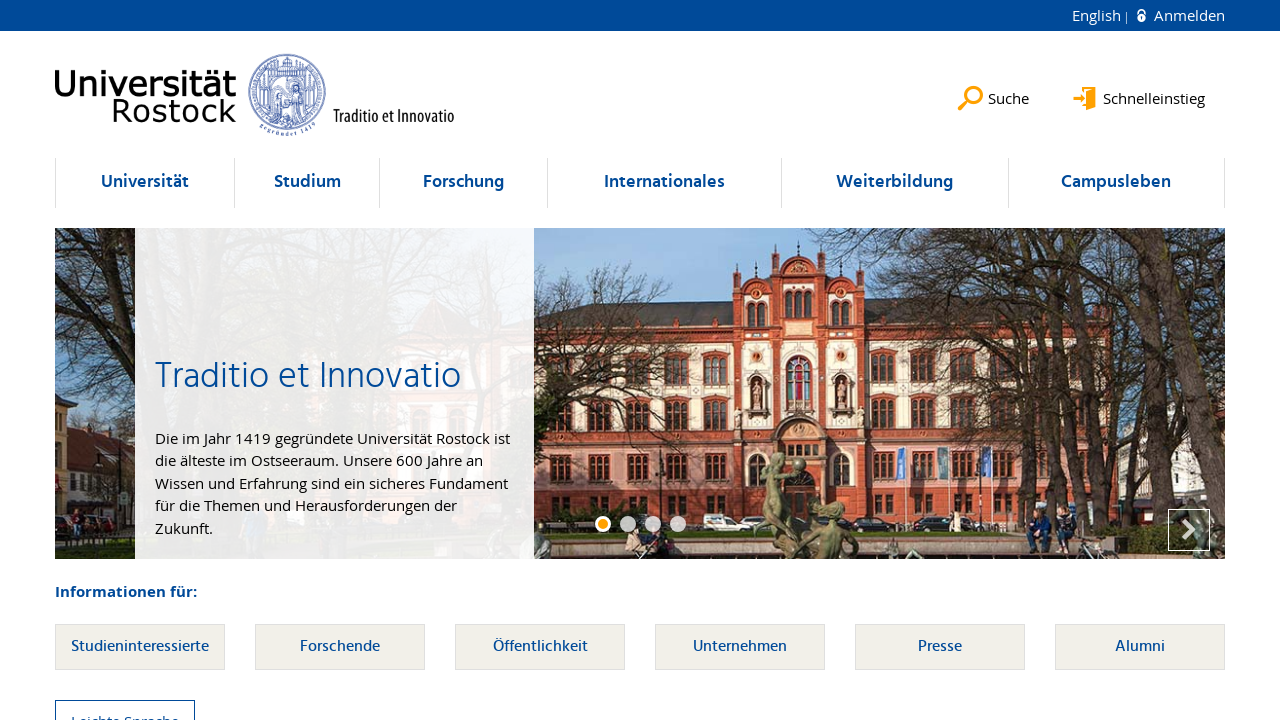

Selected li element at index 236
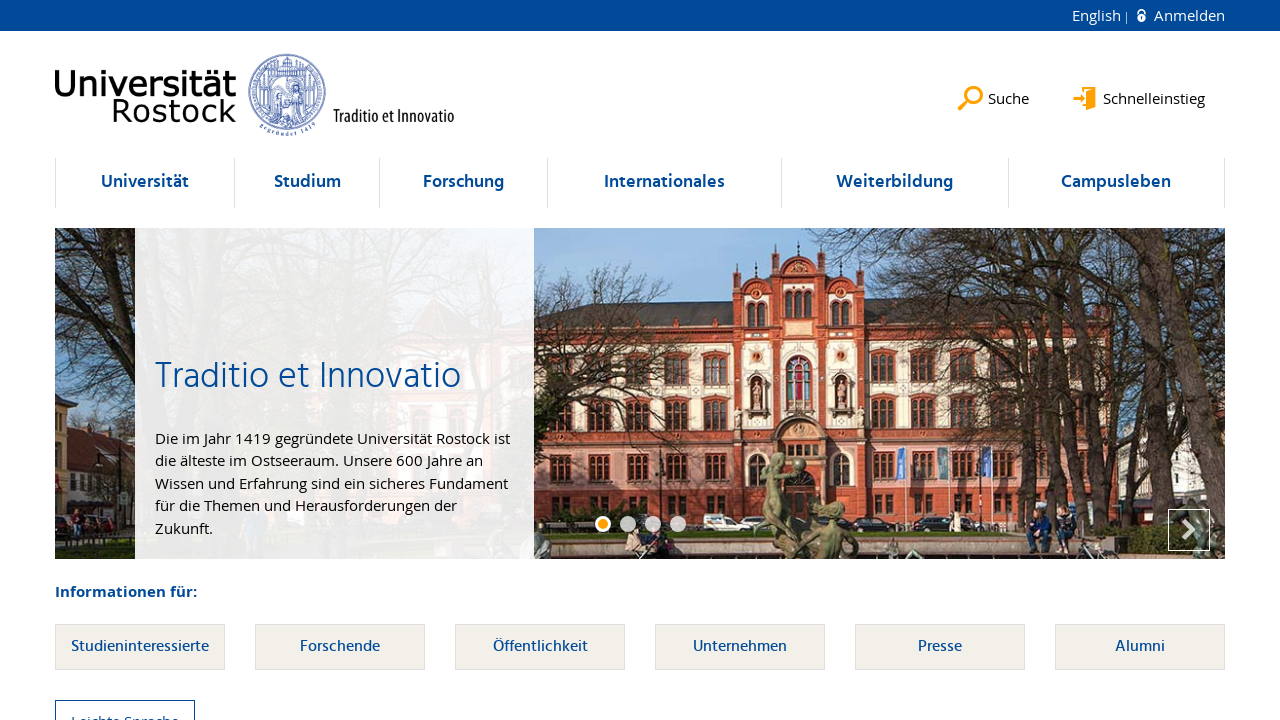

Located link element within li at index 236
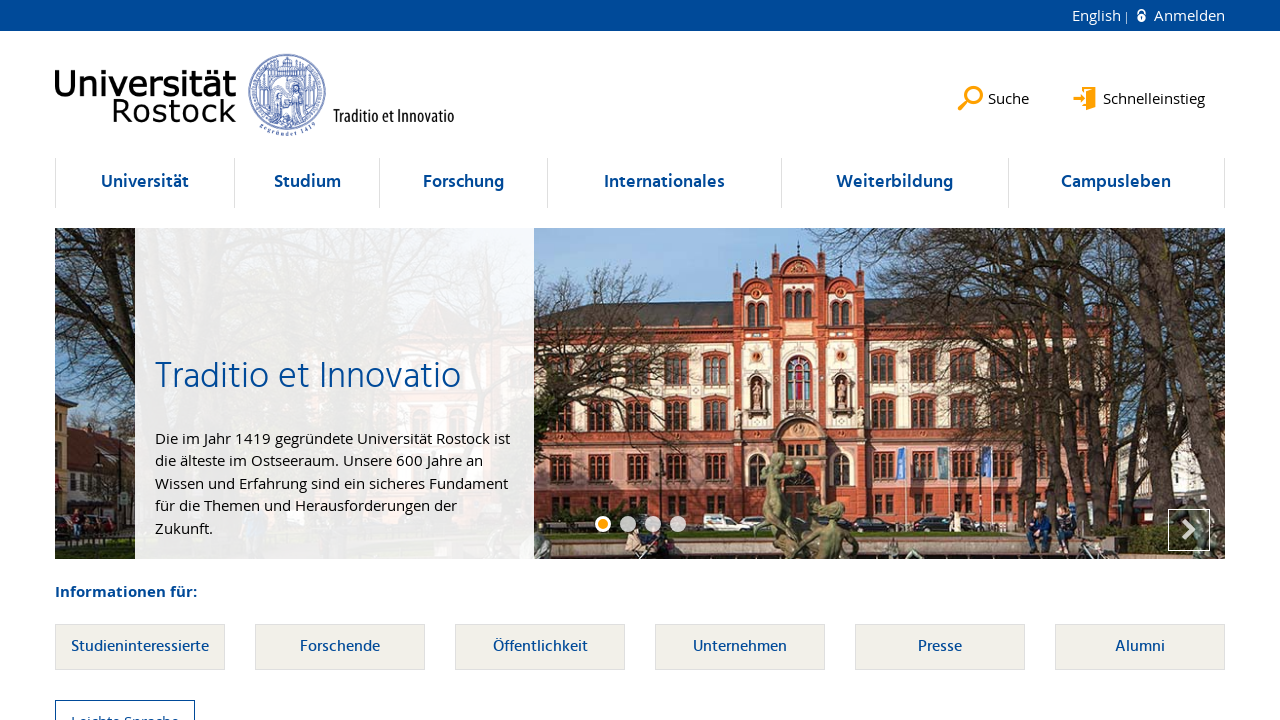

Verified li at index 236 contains at least one link element
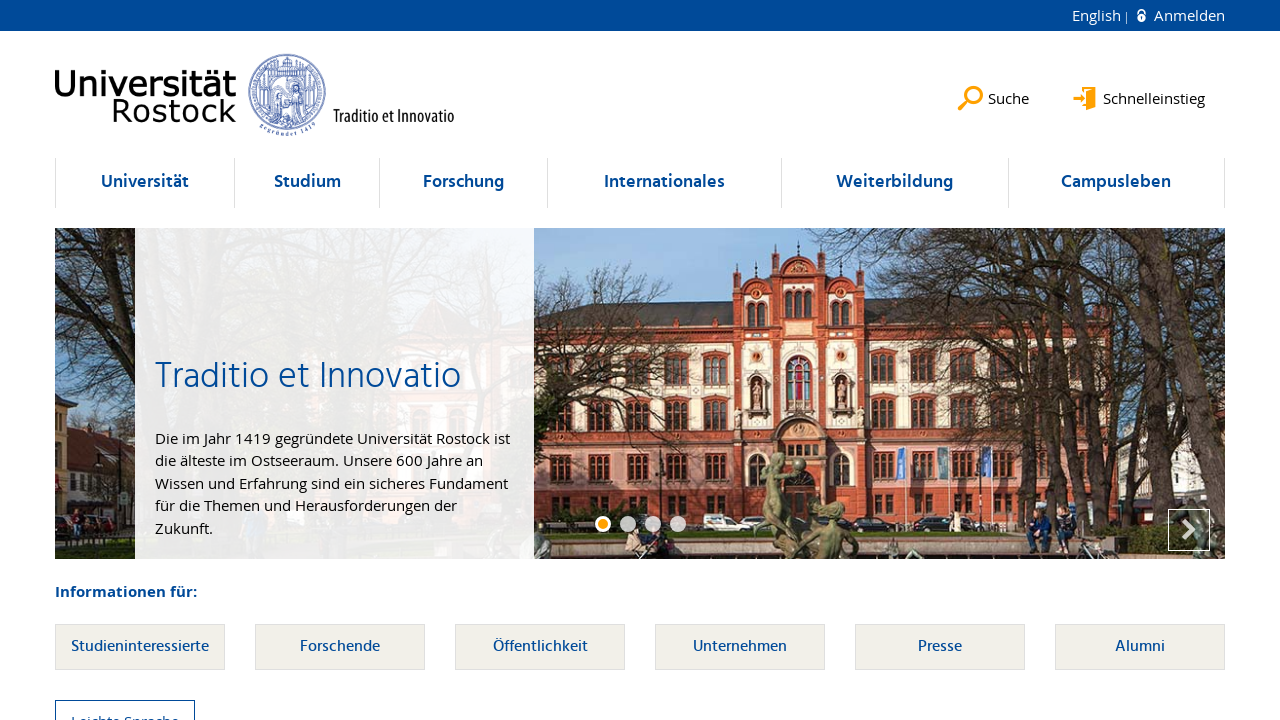

Selected li element at index 237
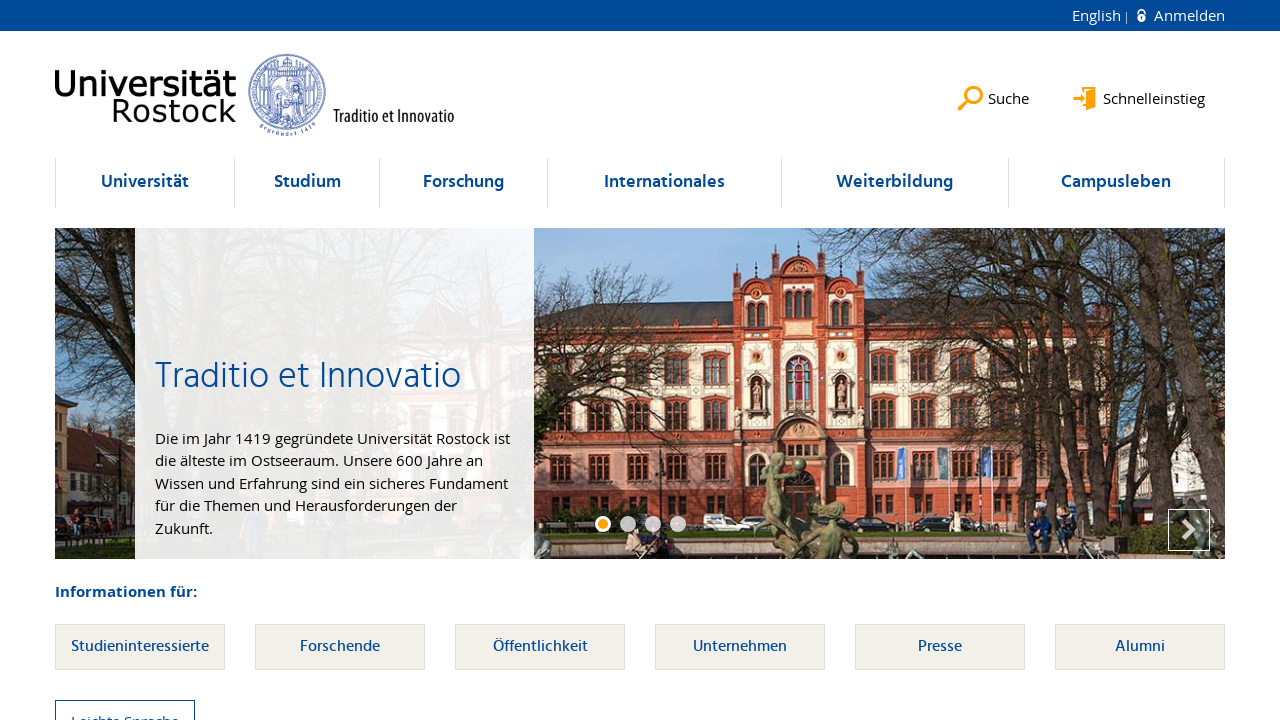

Located link element within li at index 237
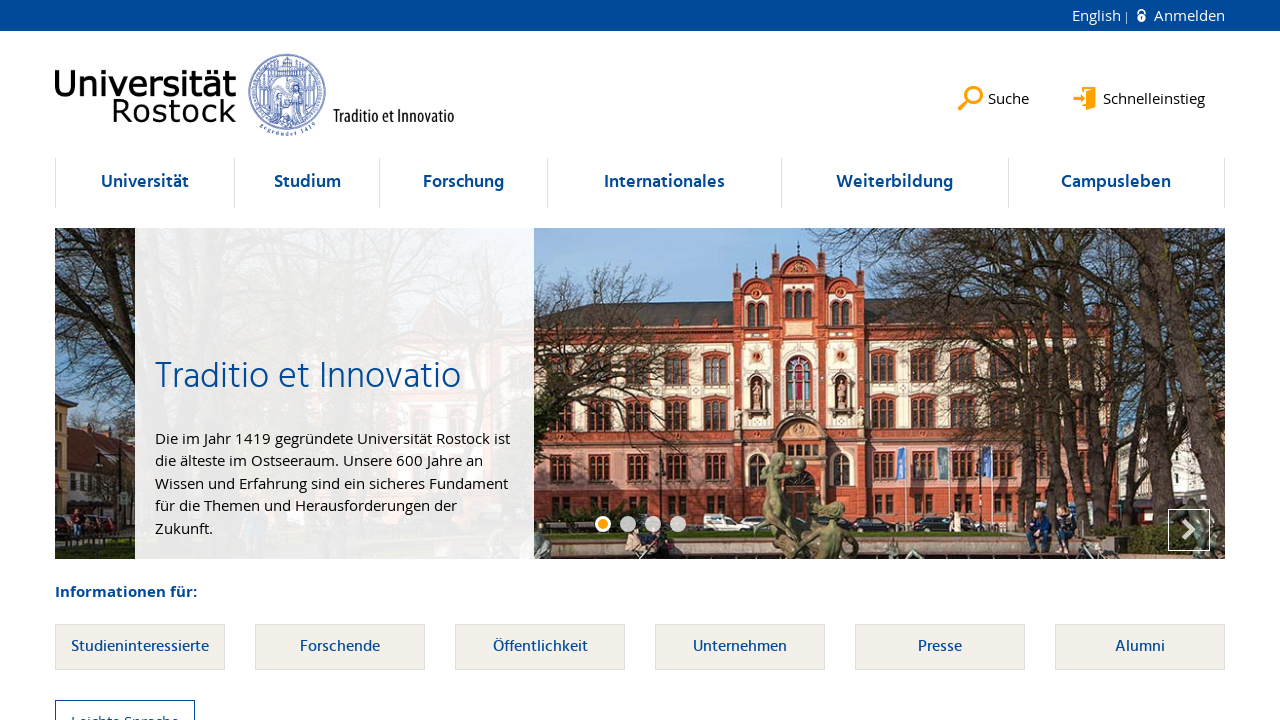

Verified li at index 237 contains at least one link element
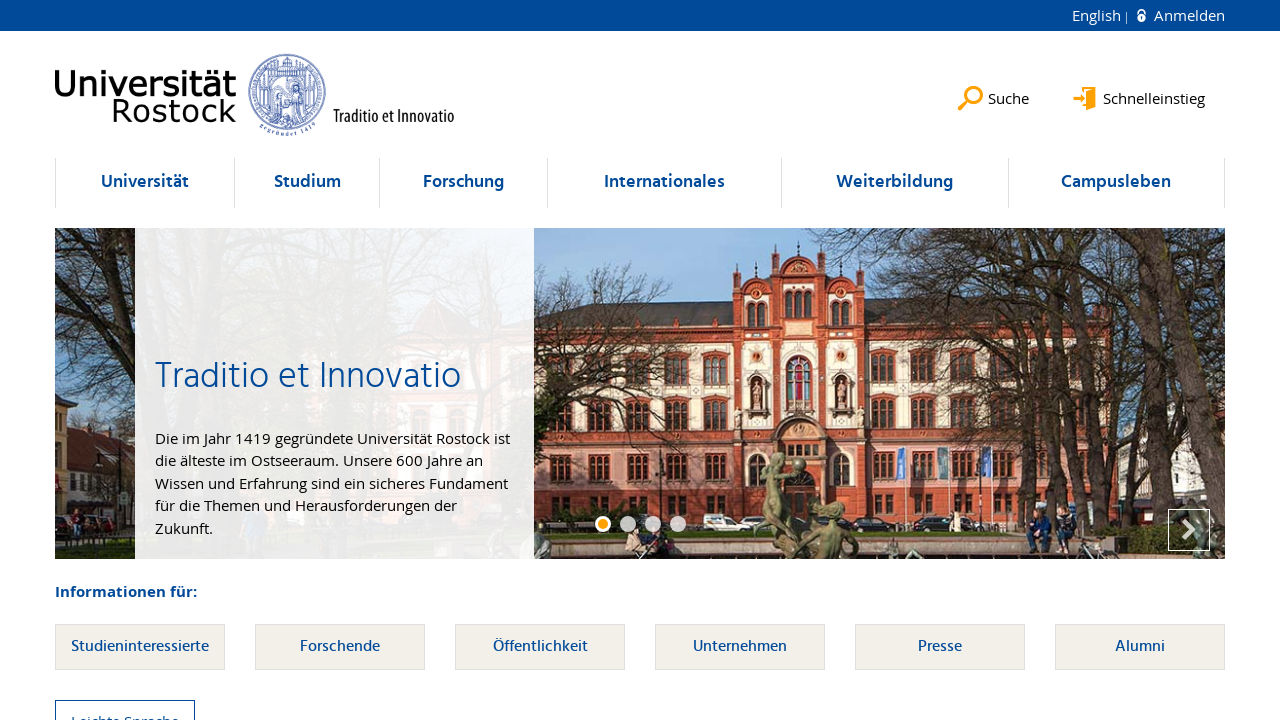

Selected li element at index 238
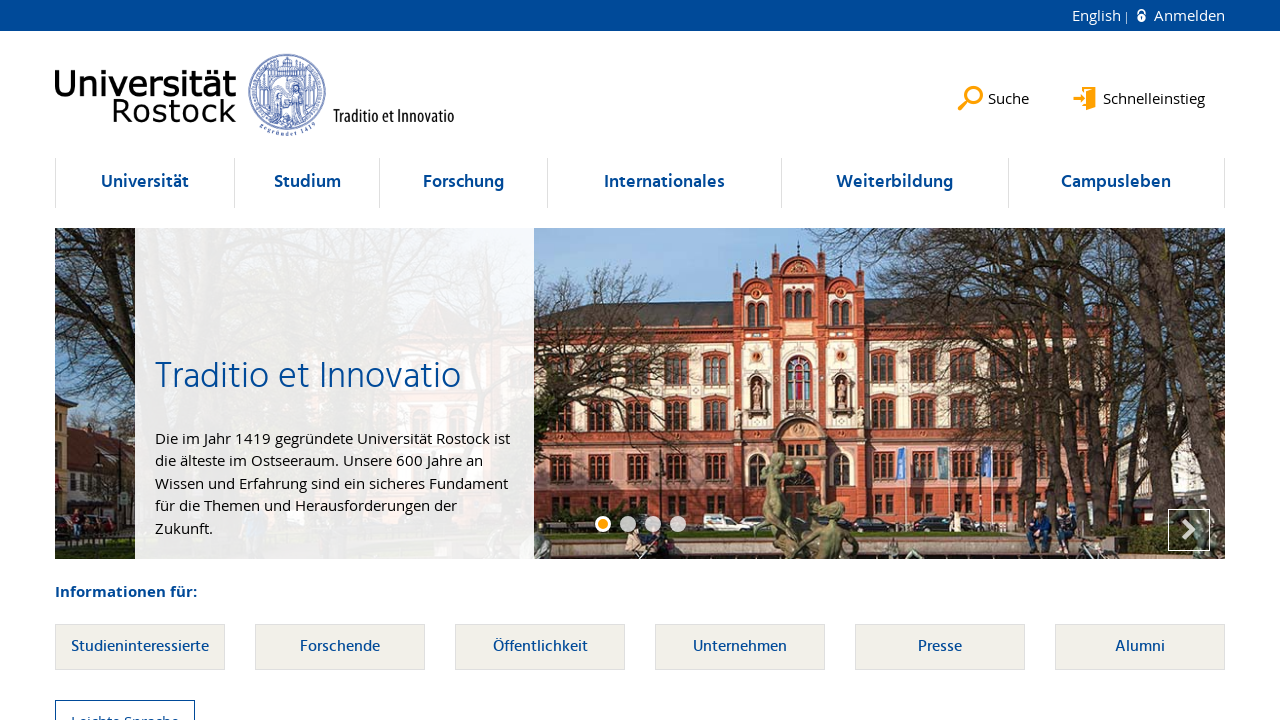

Located link element within li at index 238
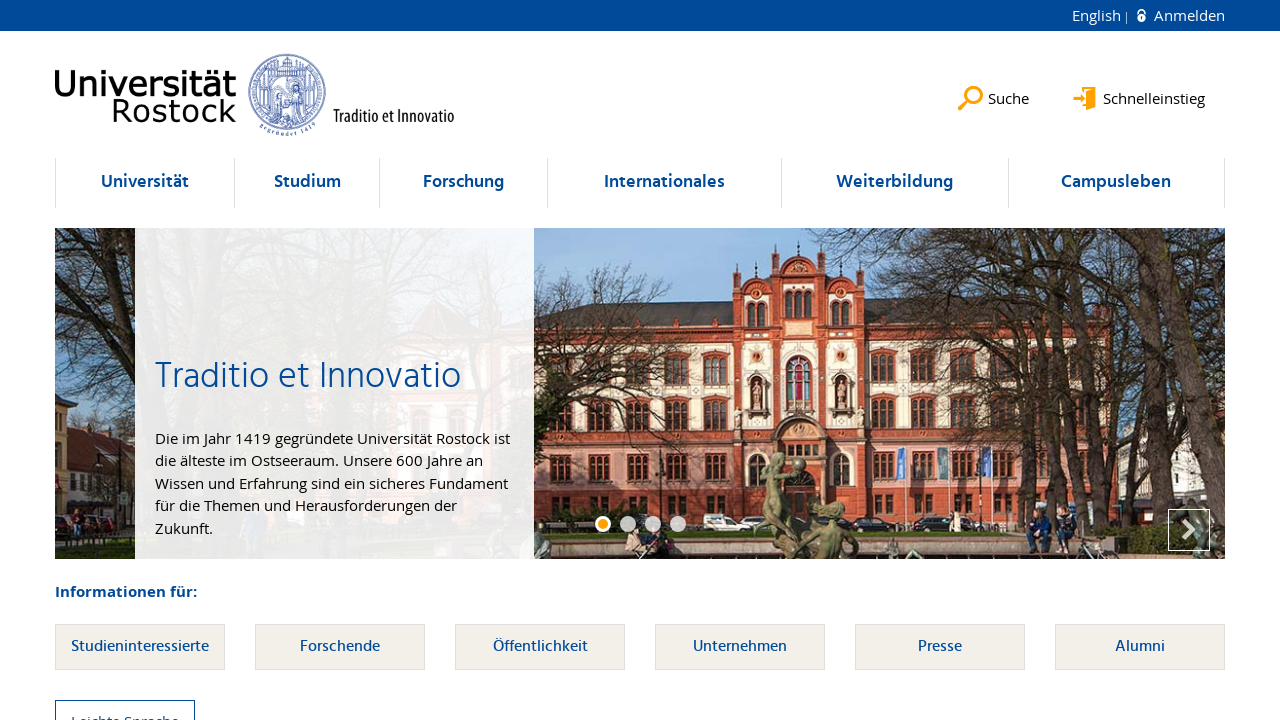

Verified li at index 238 contains at least one link element
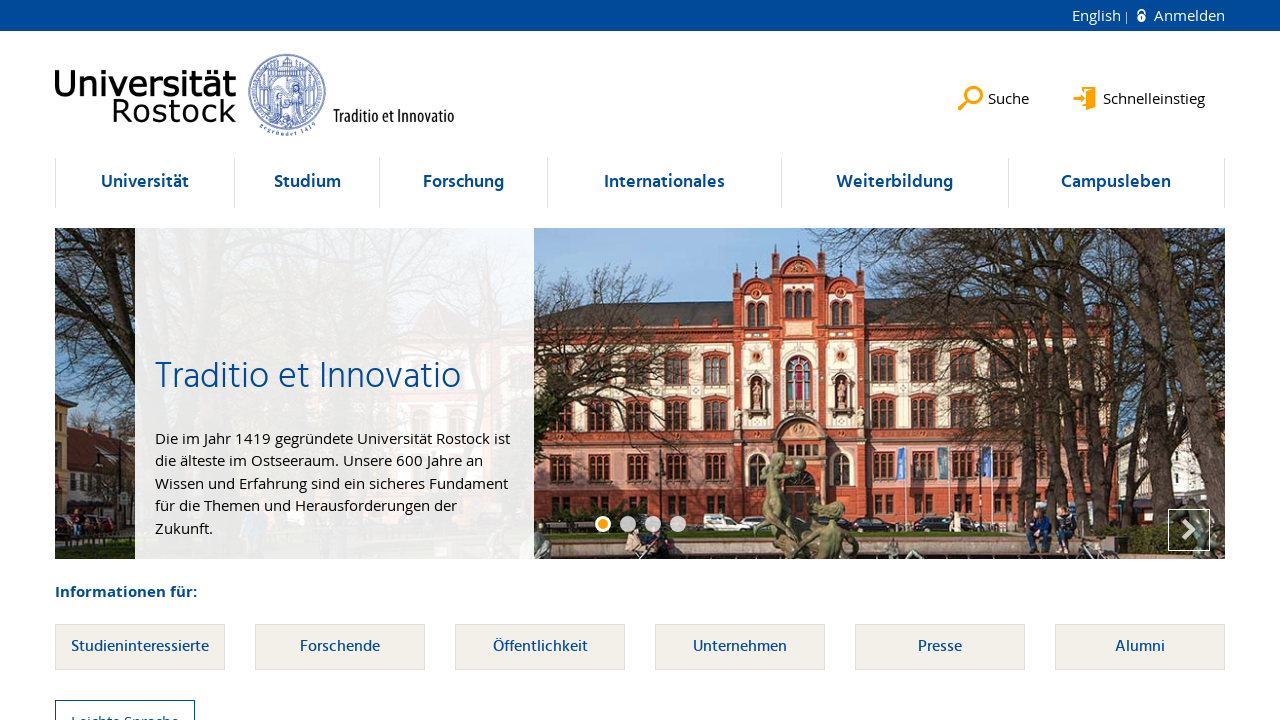

Selected li element at index 239
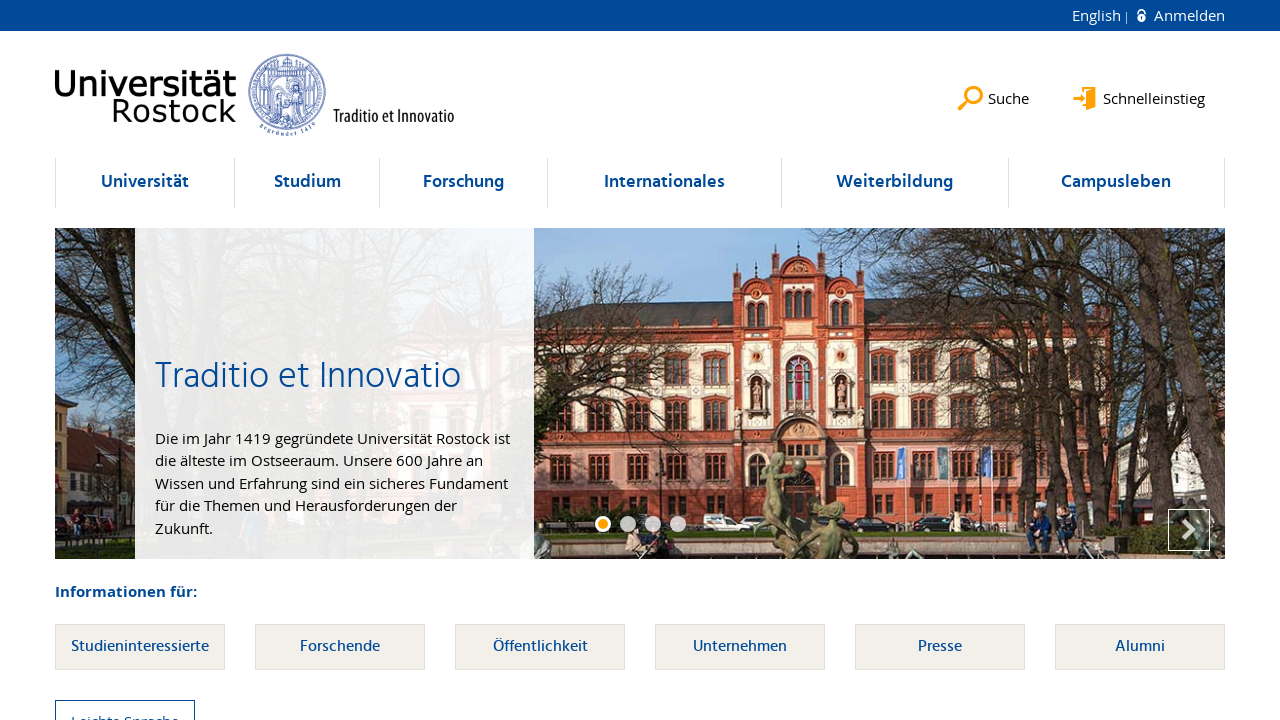

Located link element within li at index 239
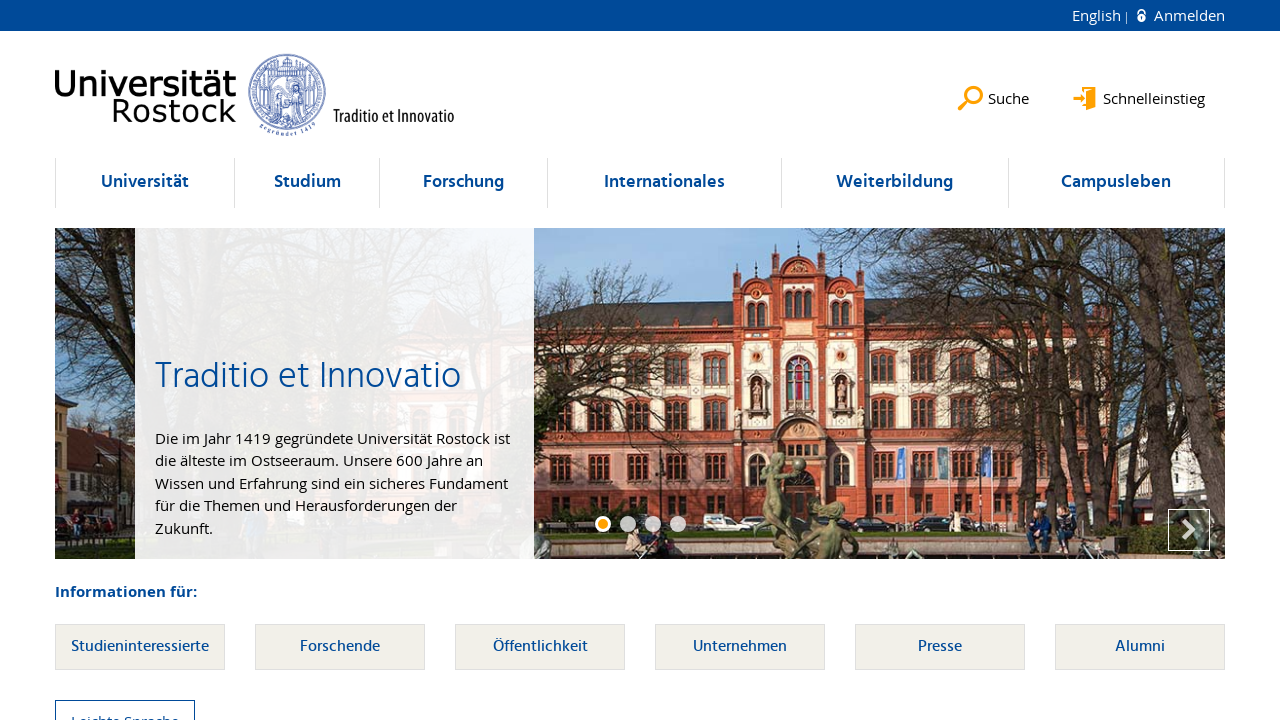

Verified li at index 239 contains at least one link element
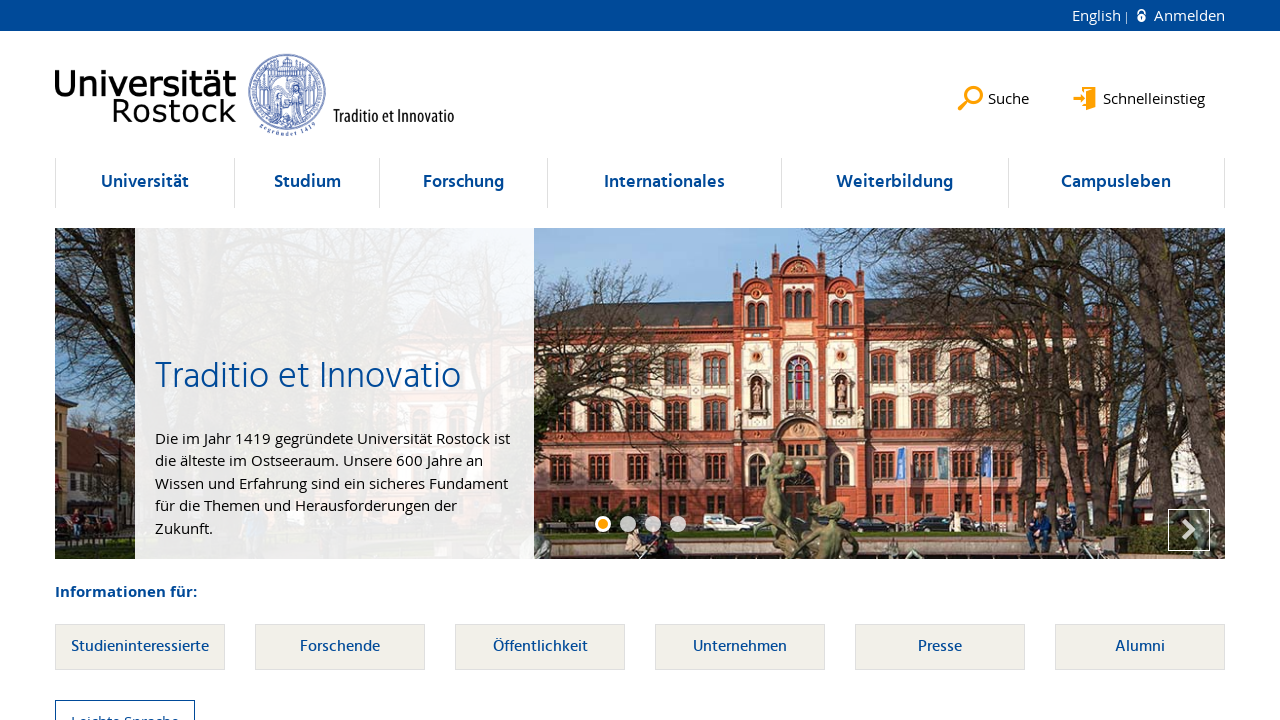

Selected li element at index 240
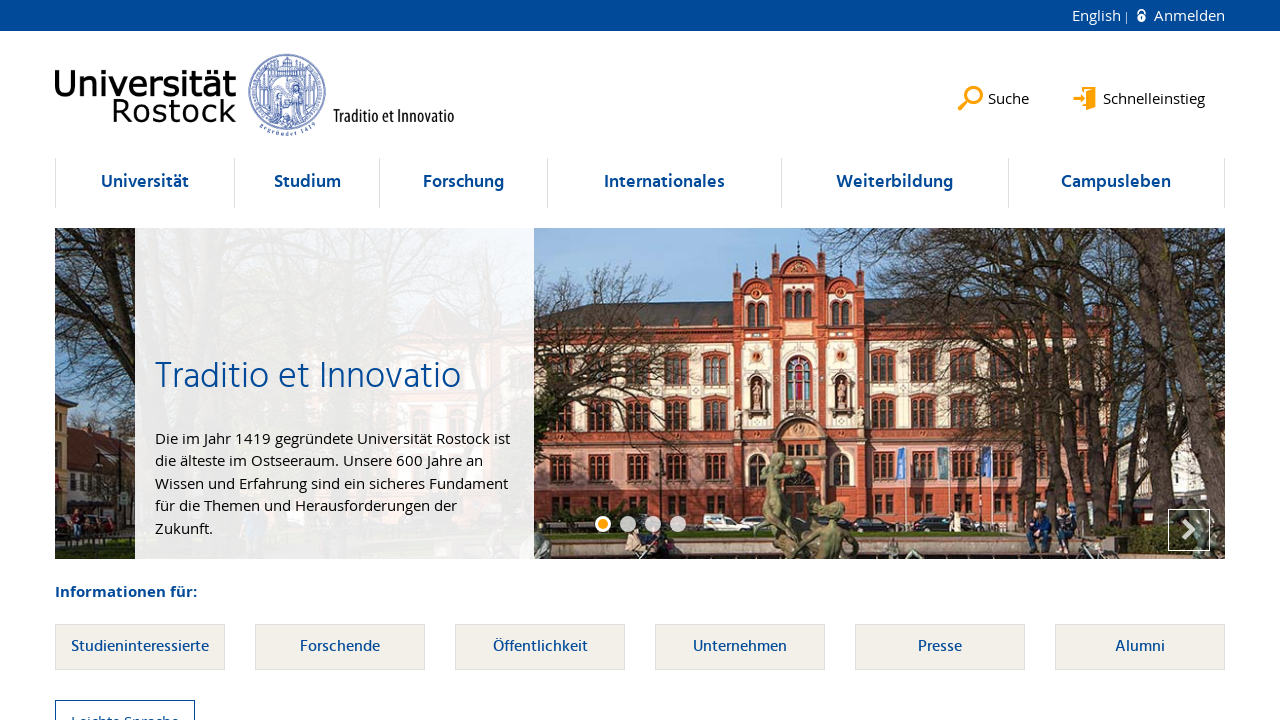

Located link element within li at index 240
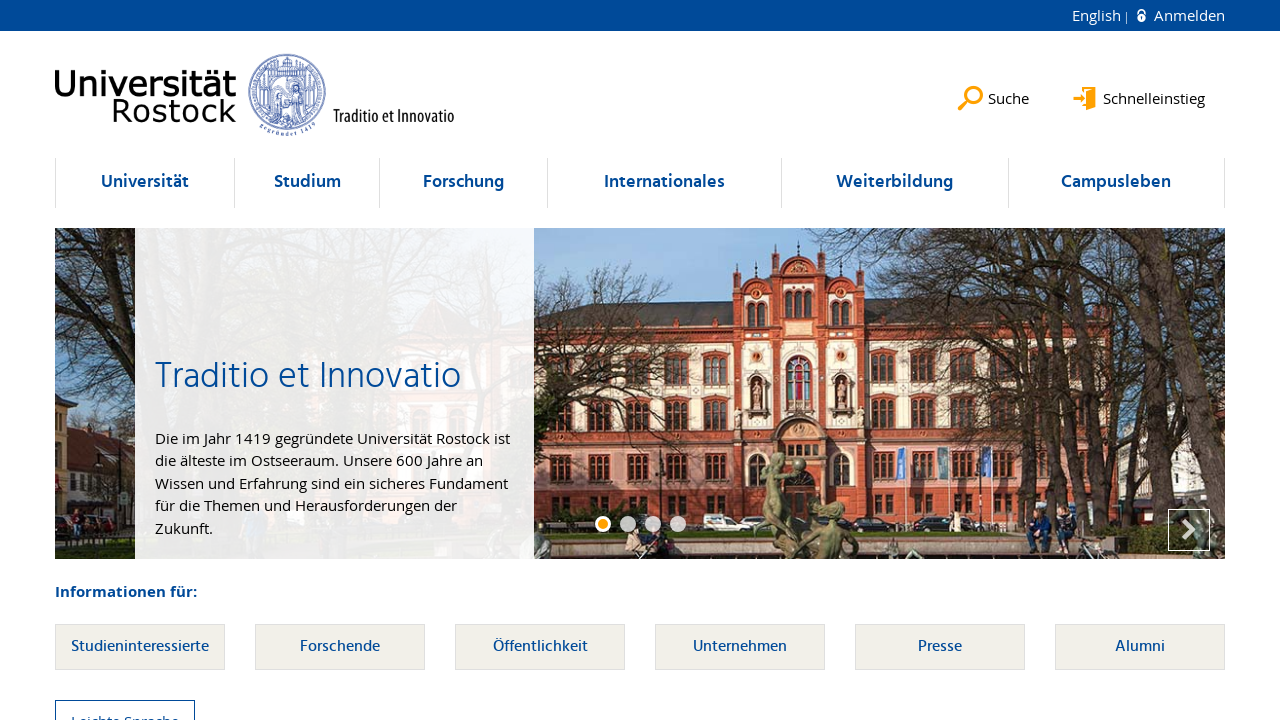

Verified li at index 240 contains at least one link element
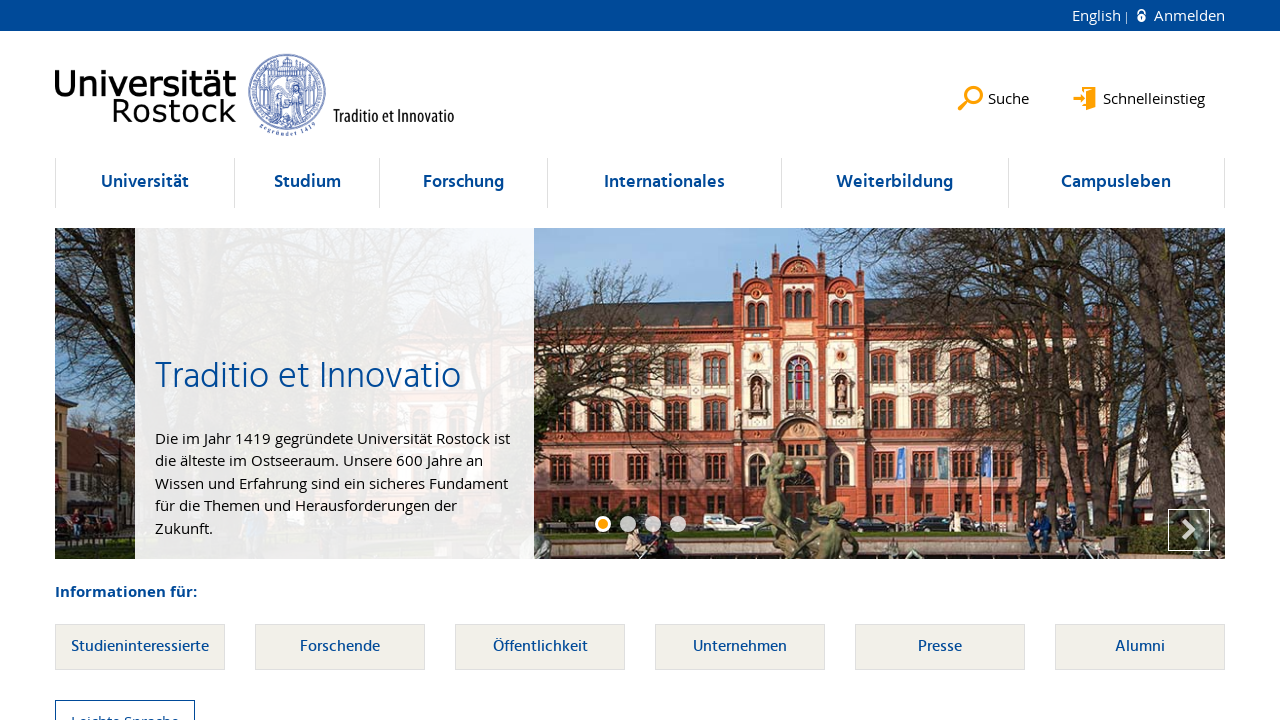

Selected li element at index 241
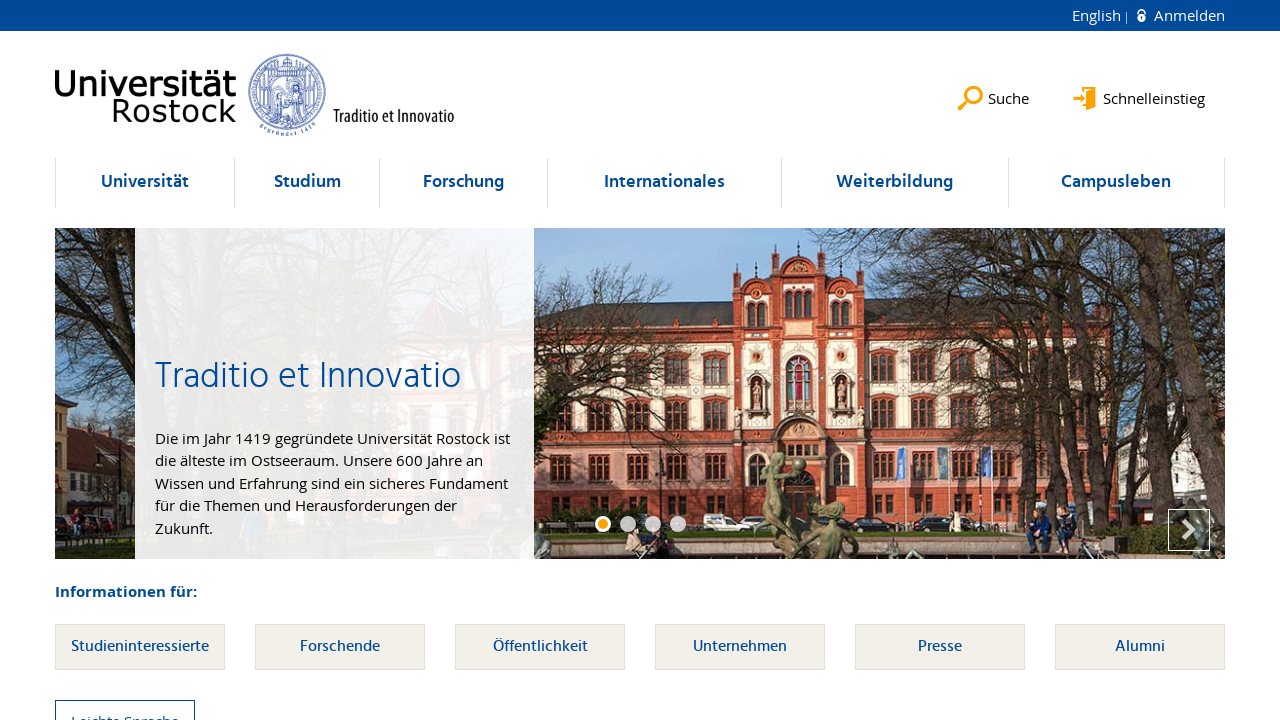

Located link element within li at index 241
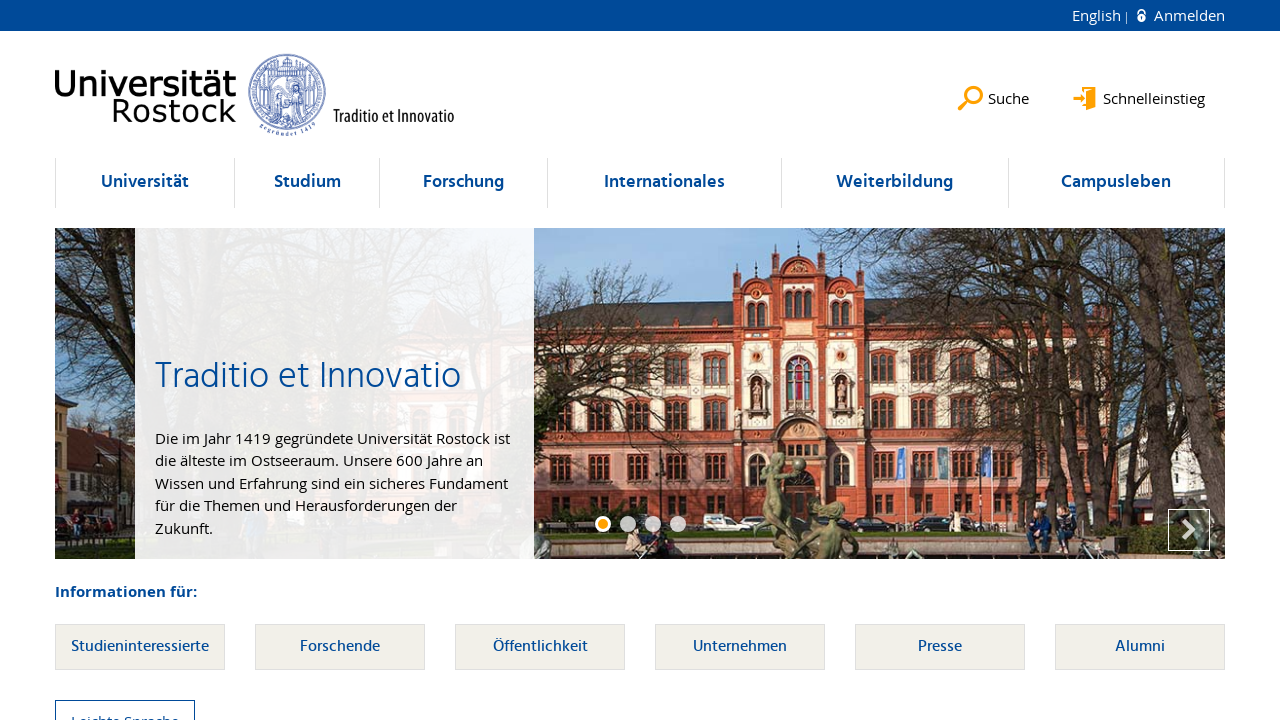

Verified li at index 241 contains at least one link element
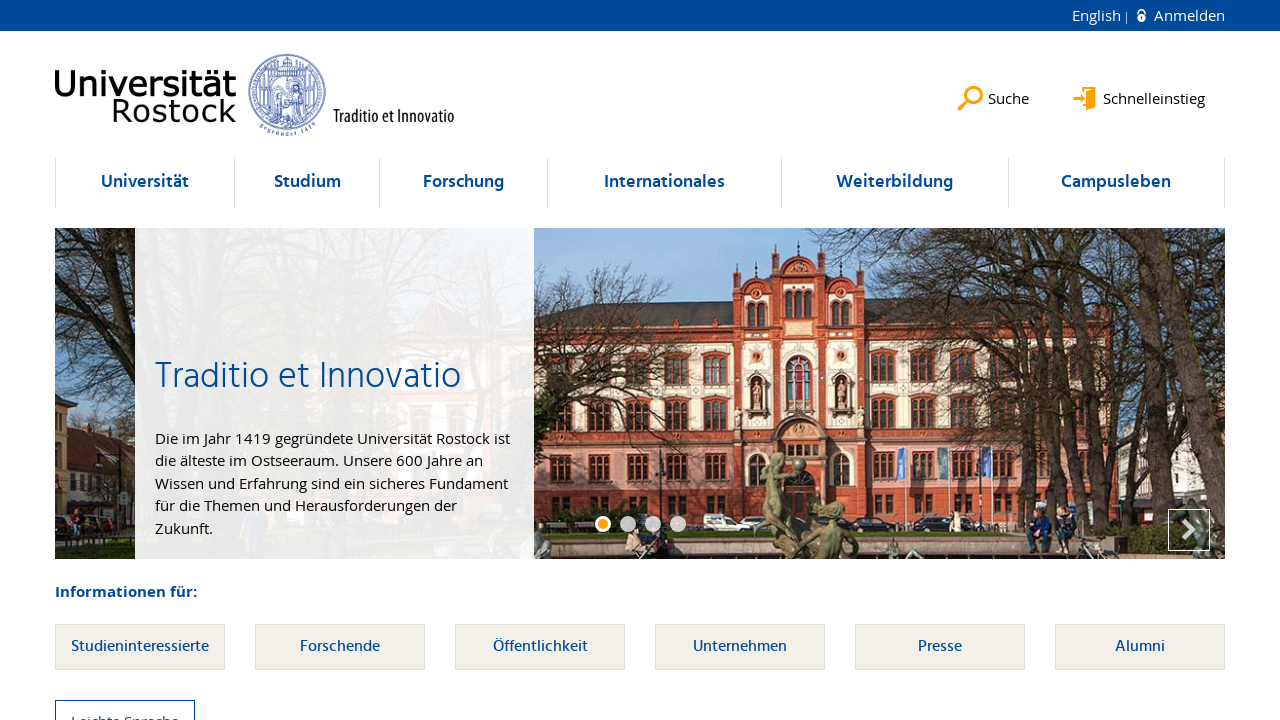

Selected li element at index 242
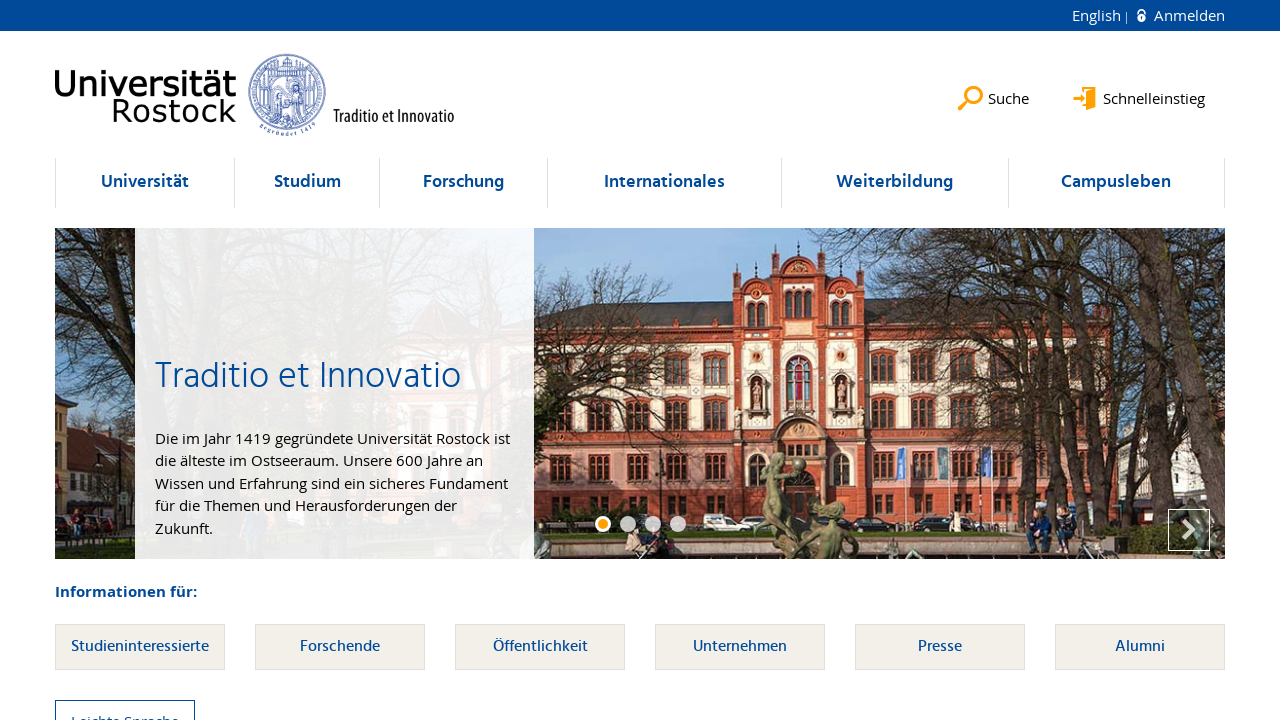

Located link element within li at index 242
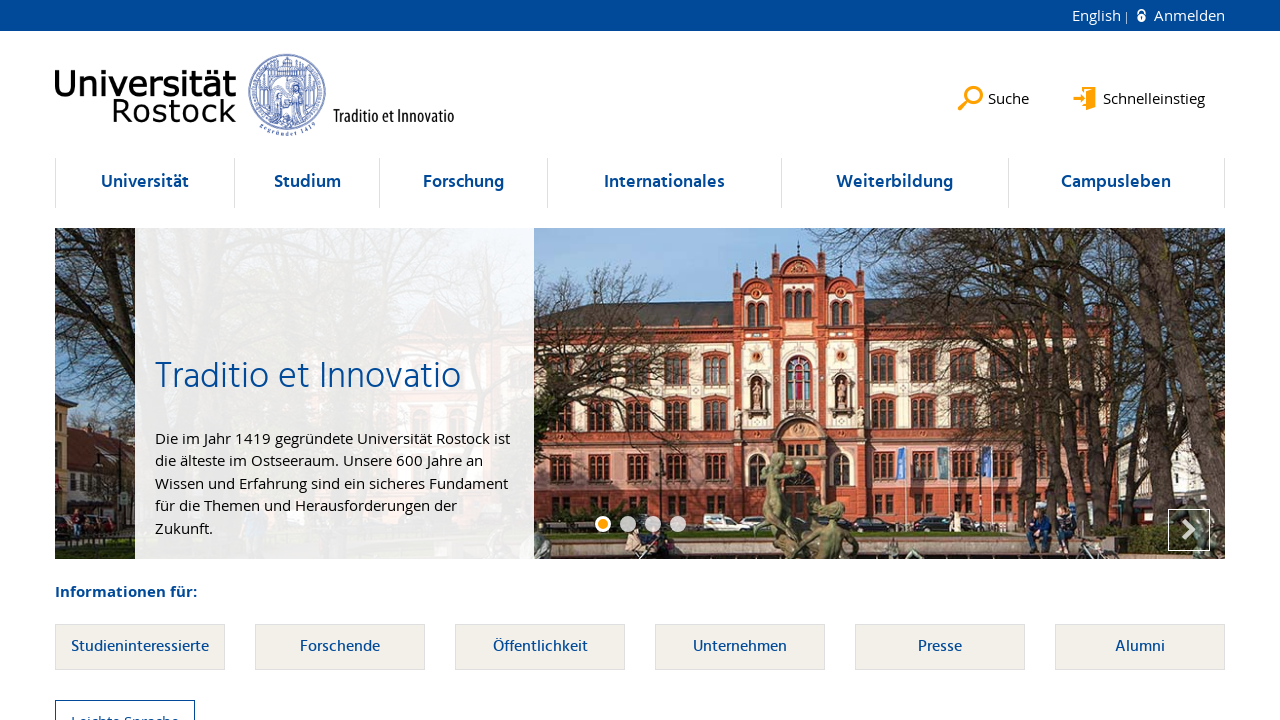

Verified li at index 242 contains at least one link element
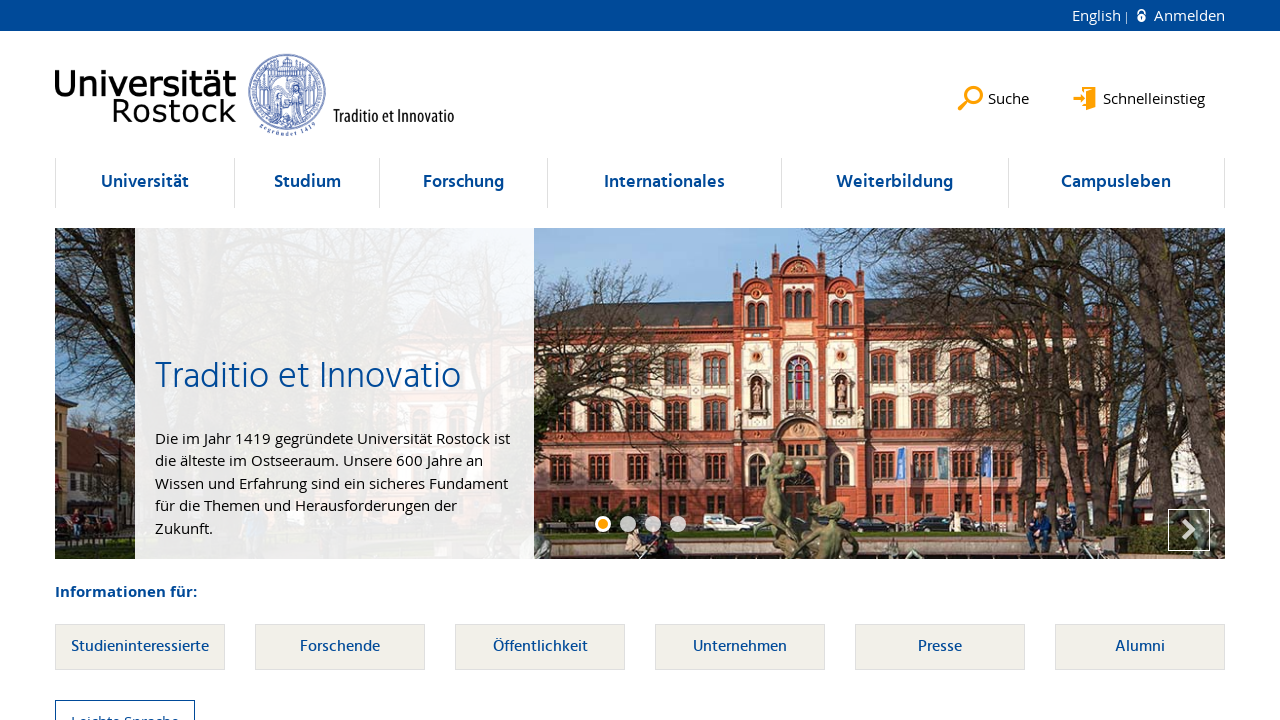

Selected li element at index 243
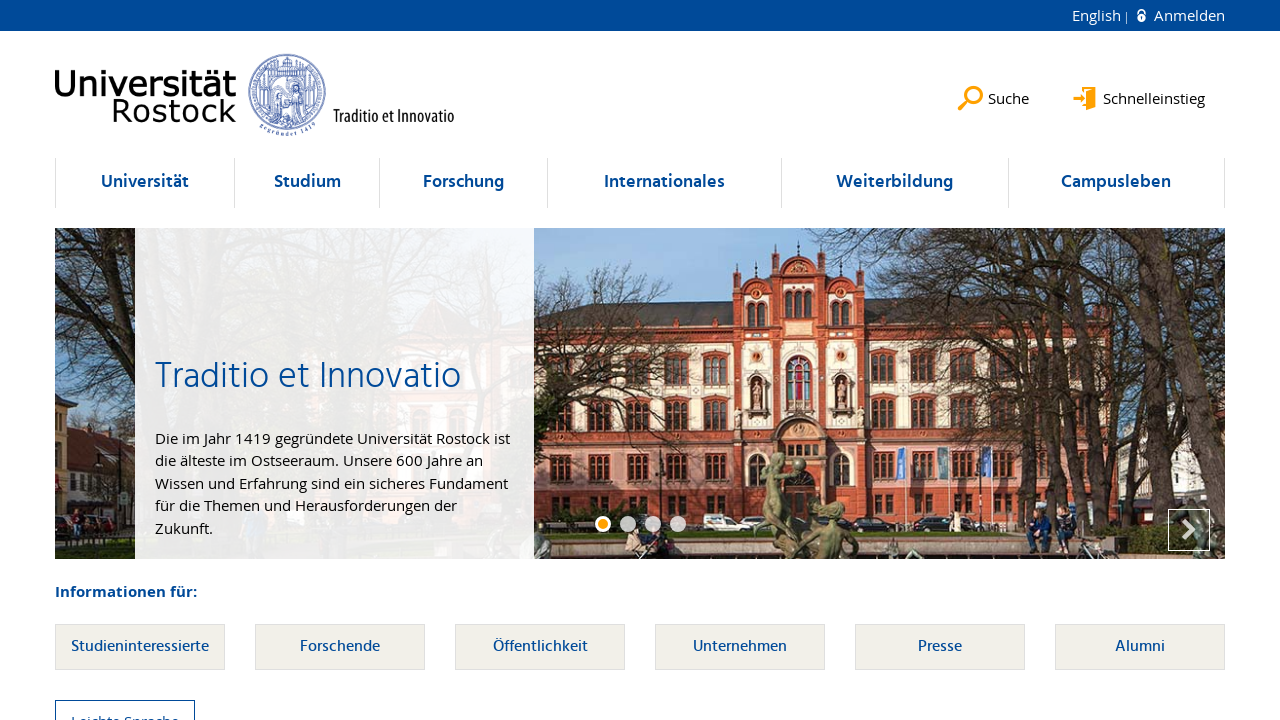

Located link element within li at index 243
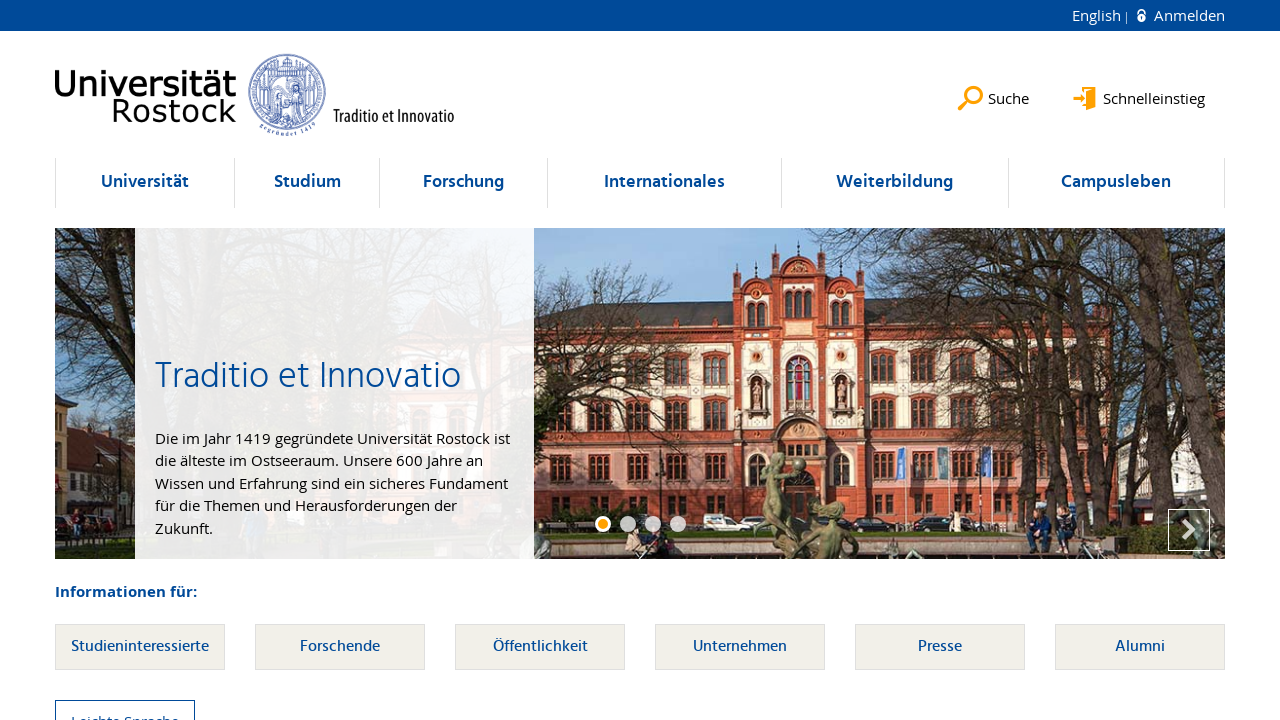

Verified li at index 243 contains at least one link element
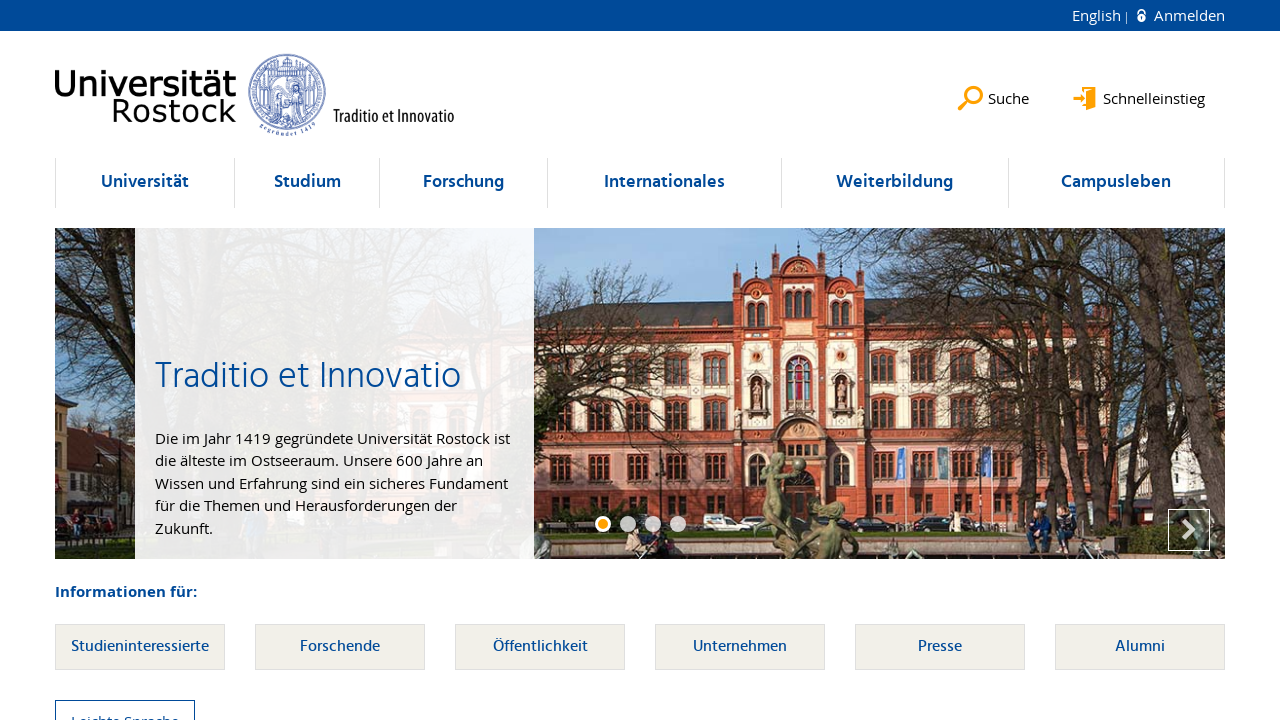

Selected li element at index 244
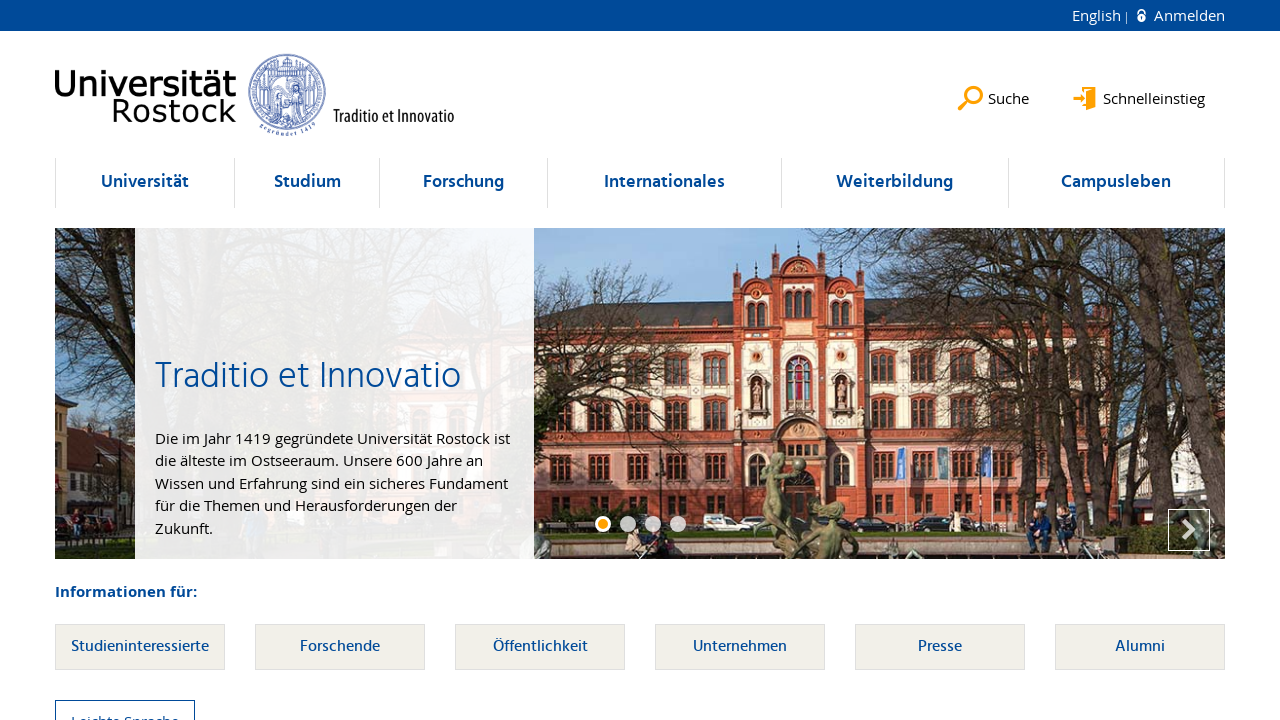

Located link element within li at index 244
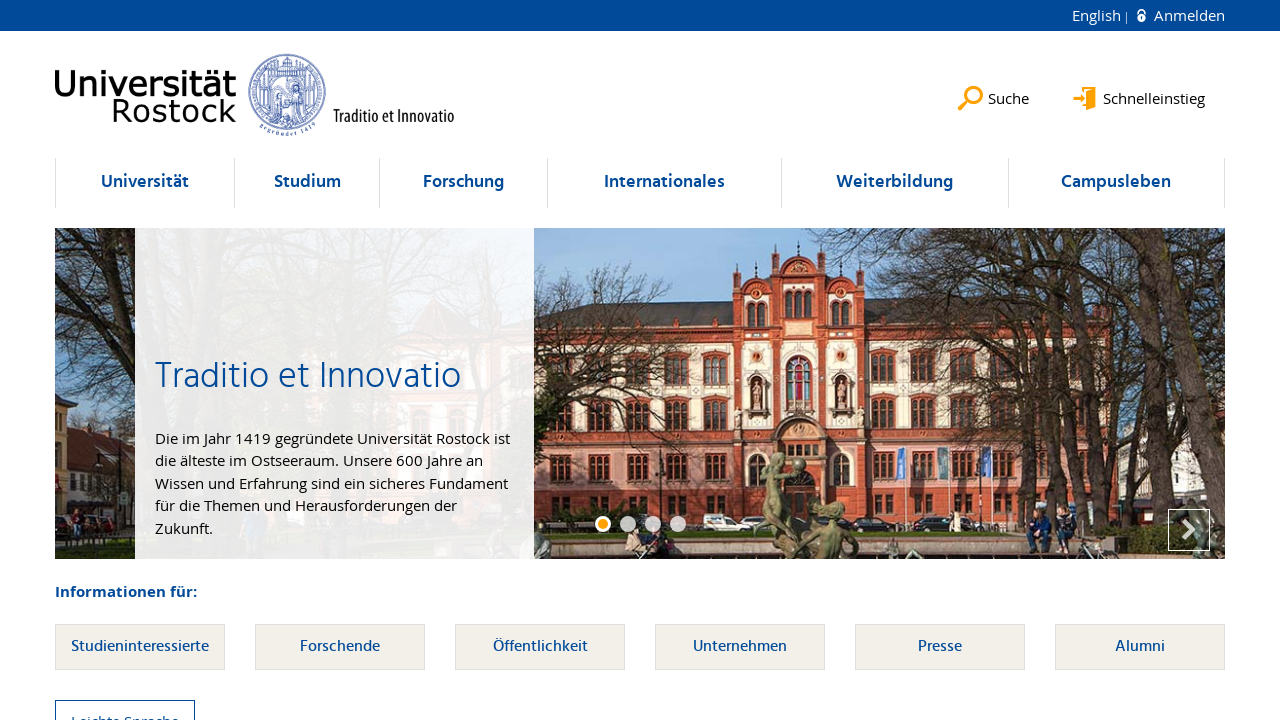

Verified li at index 244 contains at least one link element
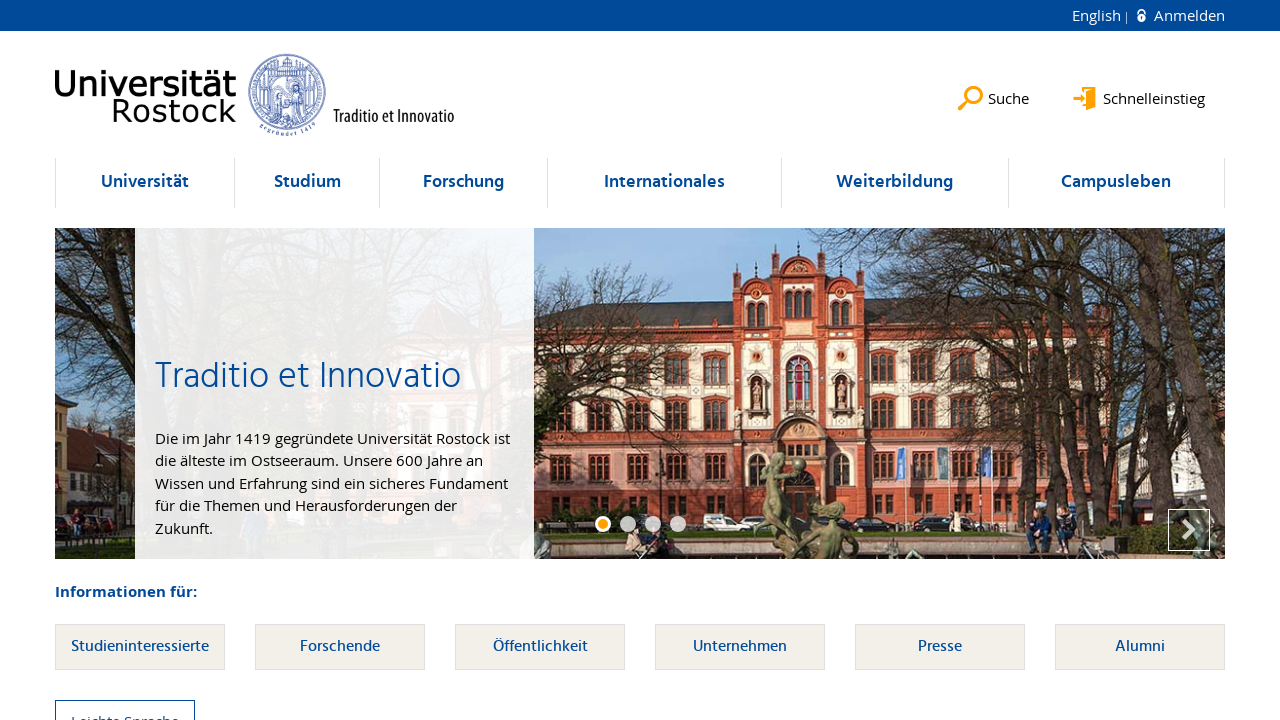

Selected li element at index 245
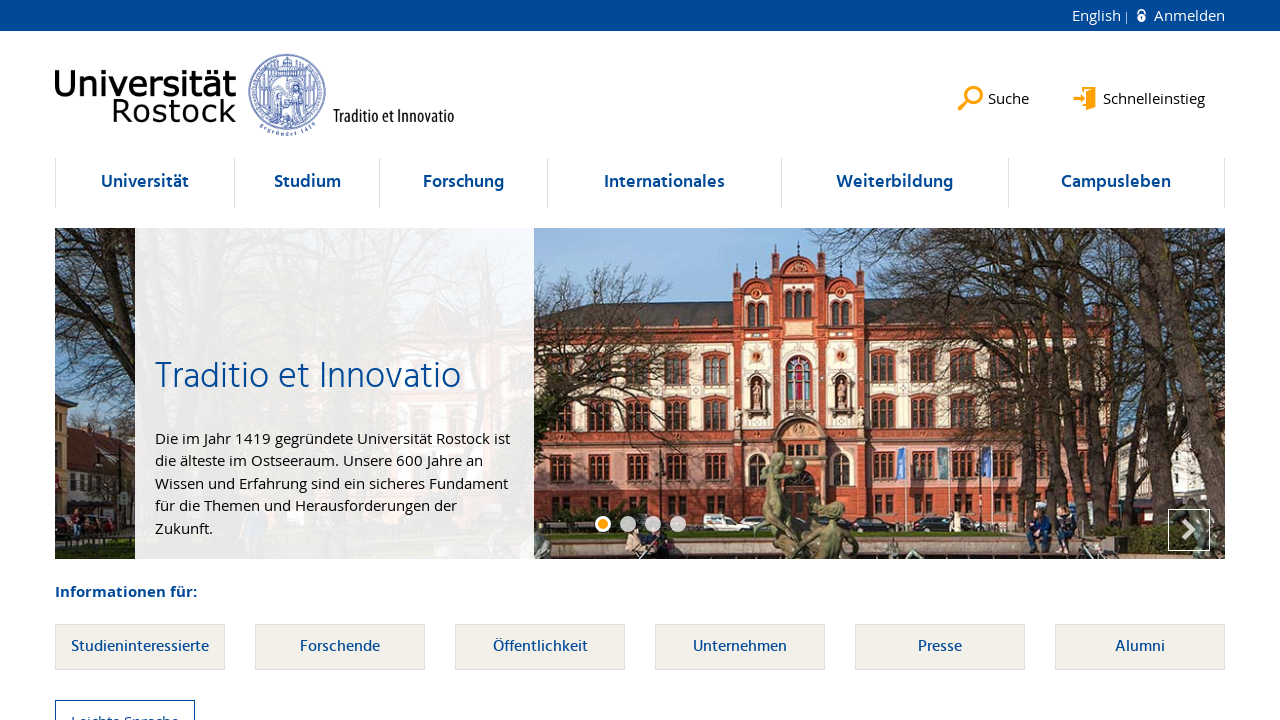

Located link element within li at index 245
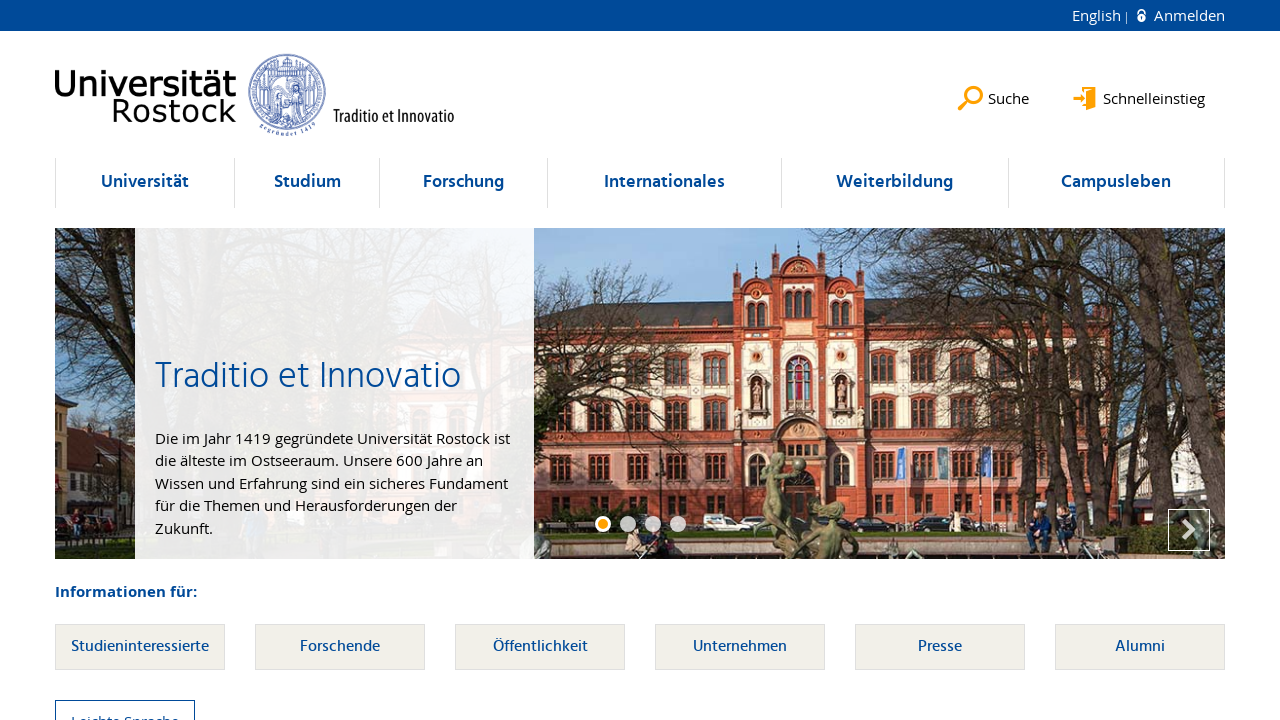

Verified li at index 245 contains at least one link element
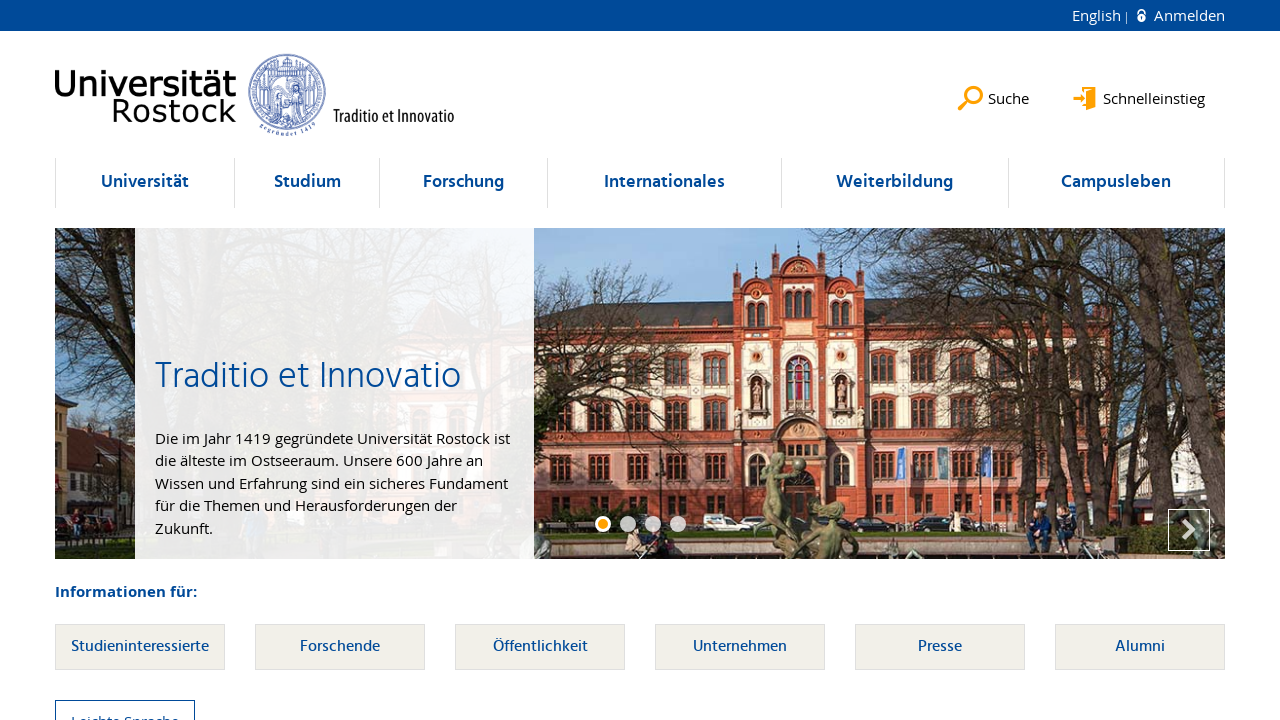

Selected li element at index 246
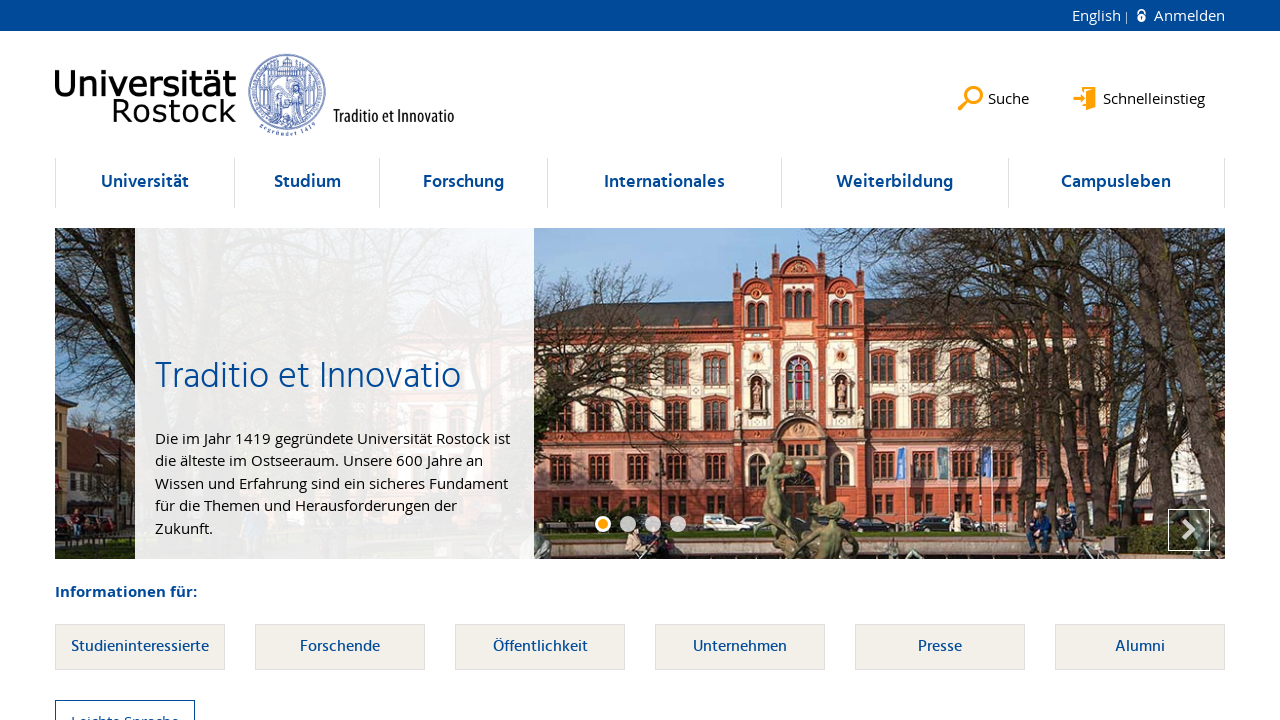

Located link element within li at index 246
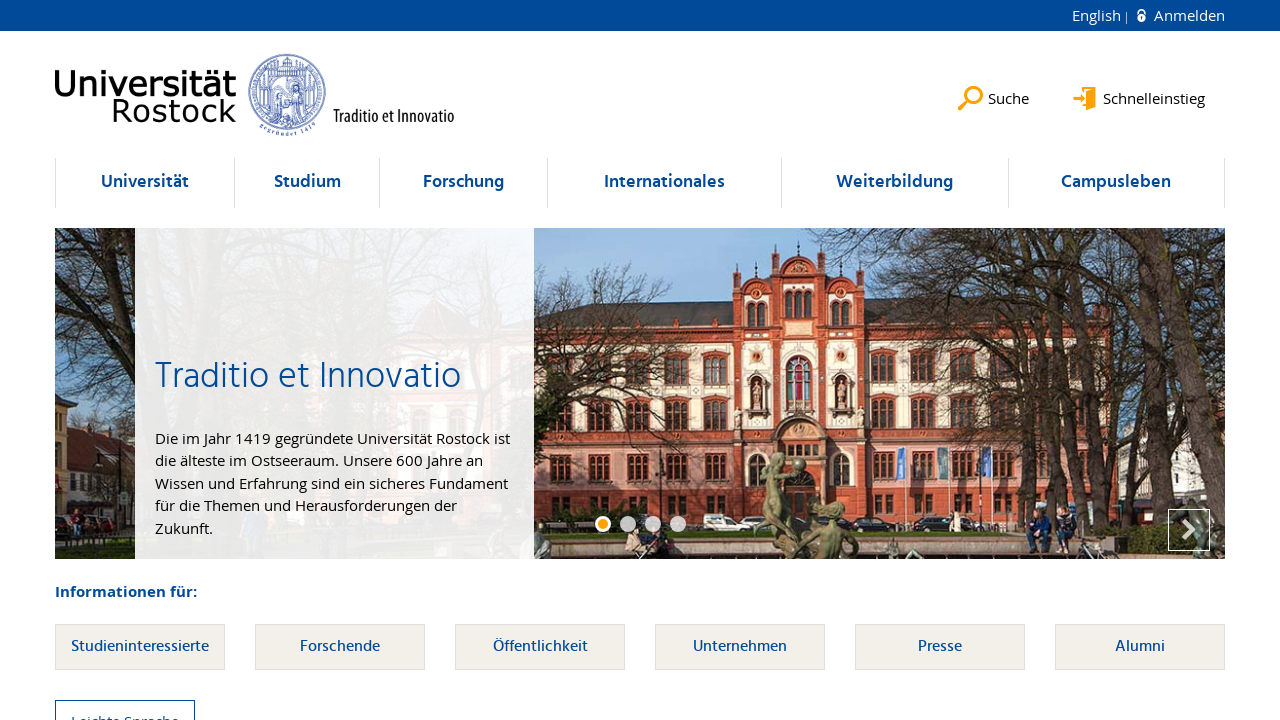

Verified li at index 246 contains at least one link element
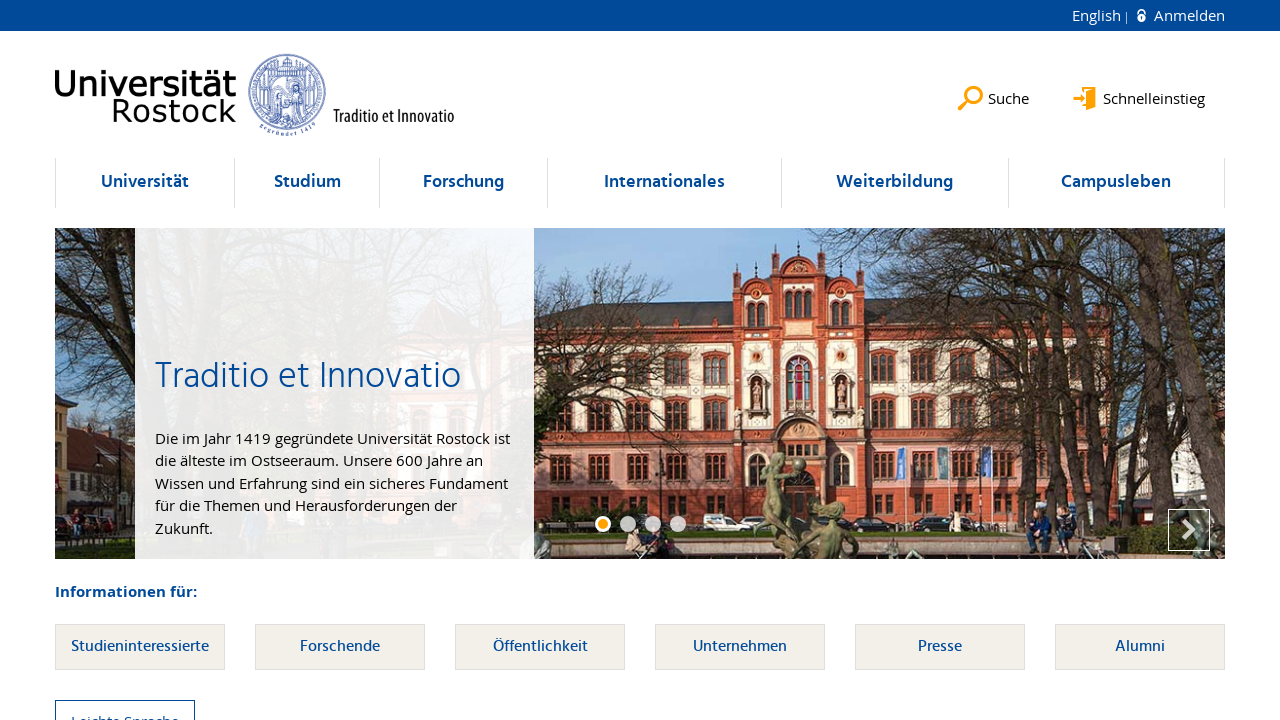

Selected li element at index 247
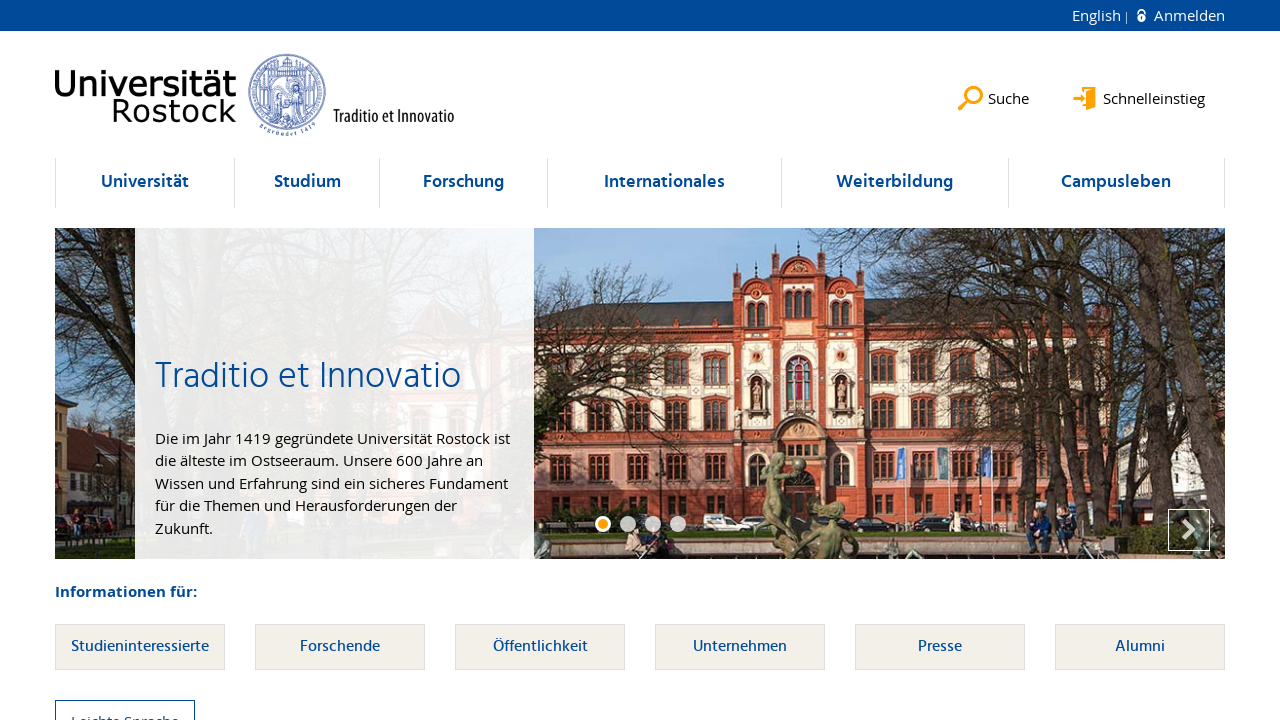

Located link element within li at index 247
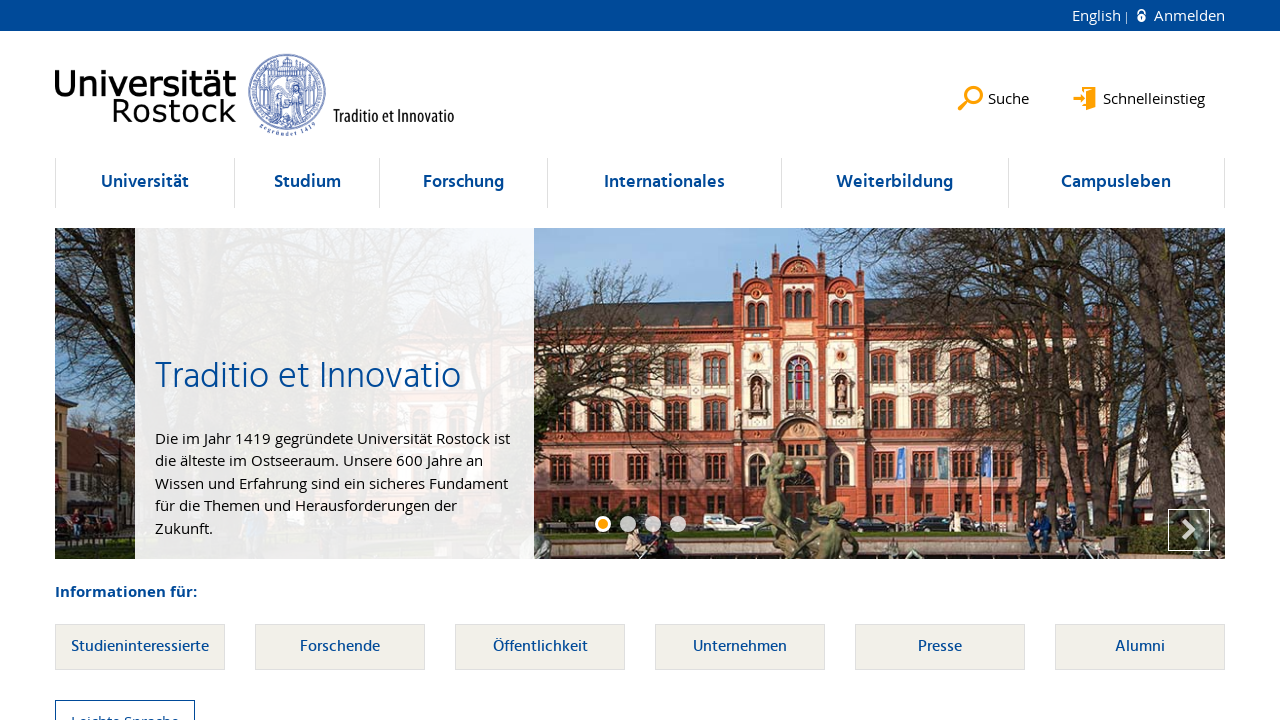

Verified li at index 247 contains at least one link element
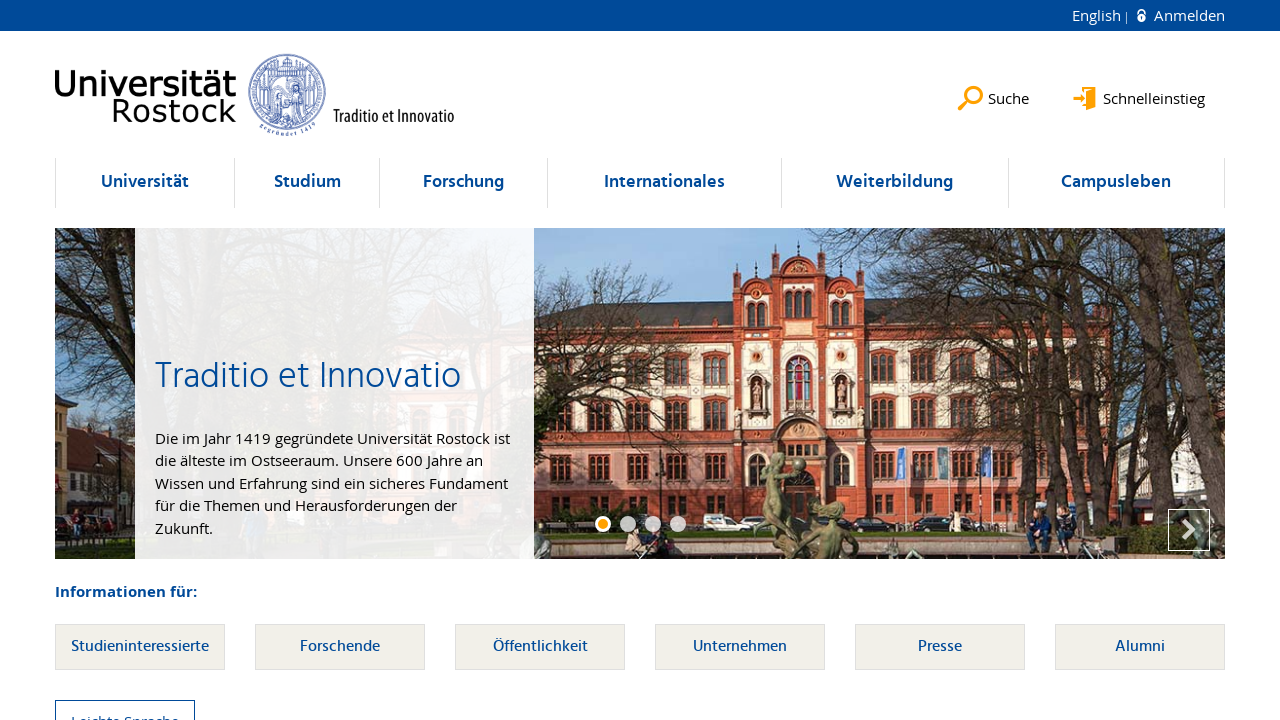

Selected li element at index 248
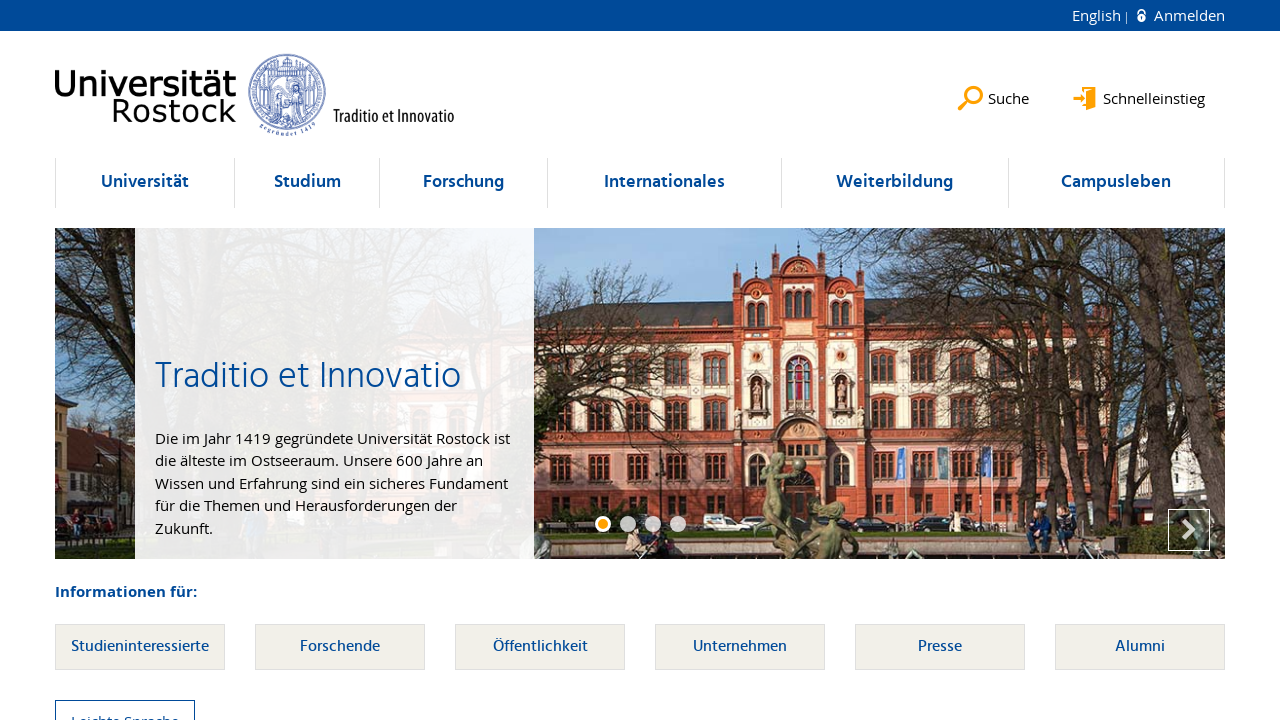

Located link element within li at index 248
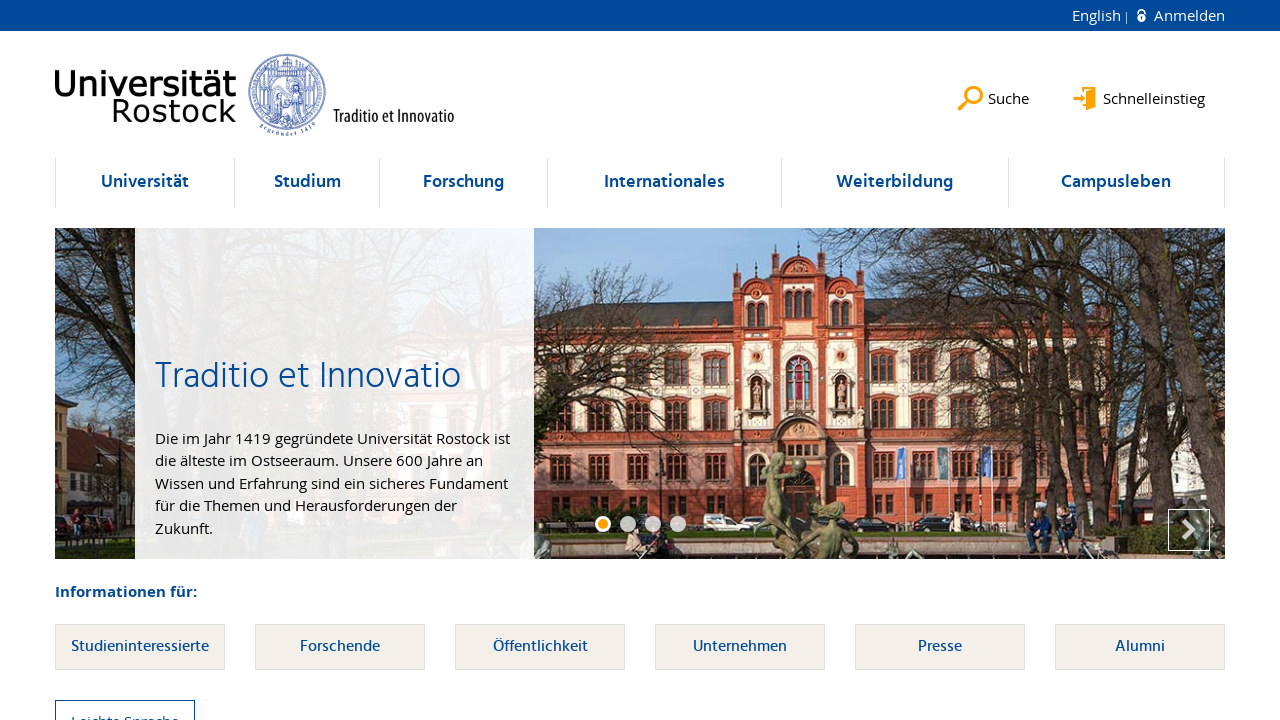

Verified li at index 248 contains at least one link element
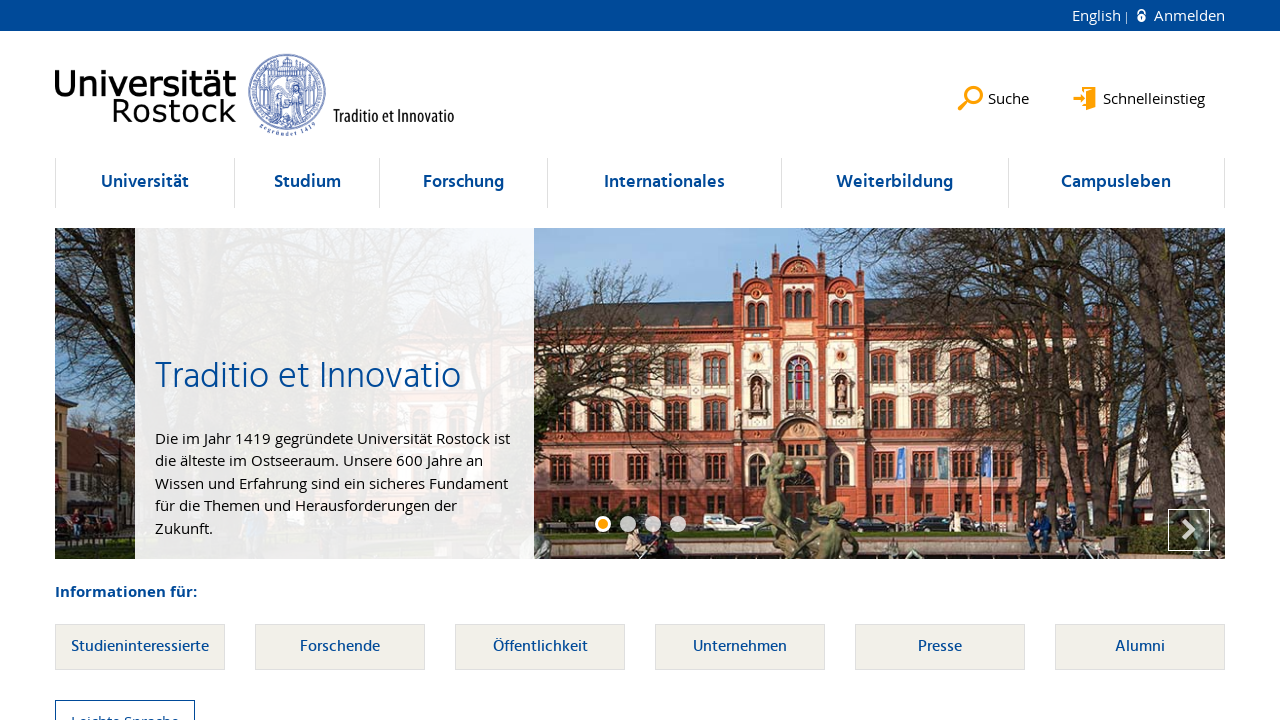

Selected li element at index 249
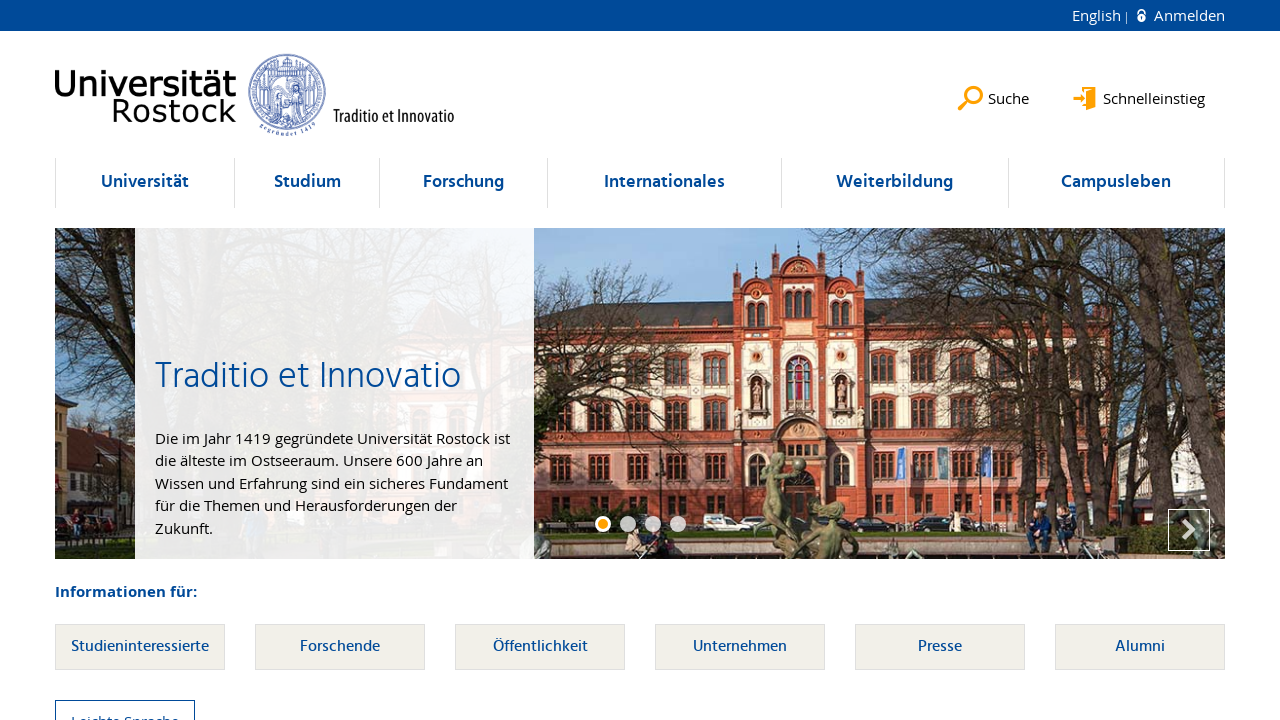

Located link element within li at index 249
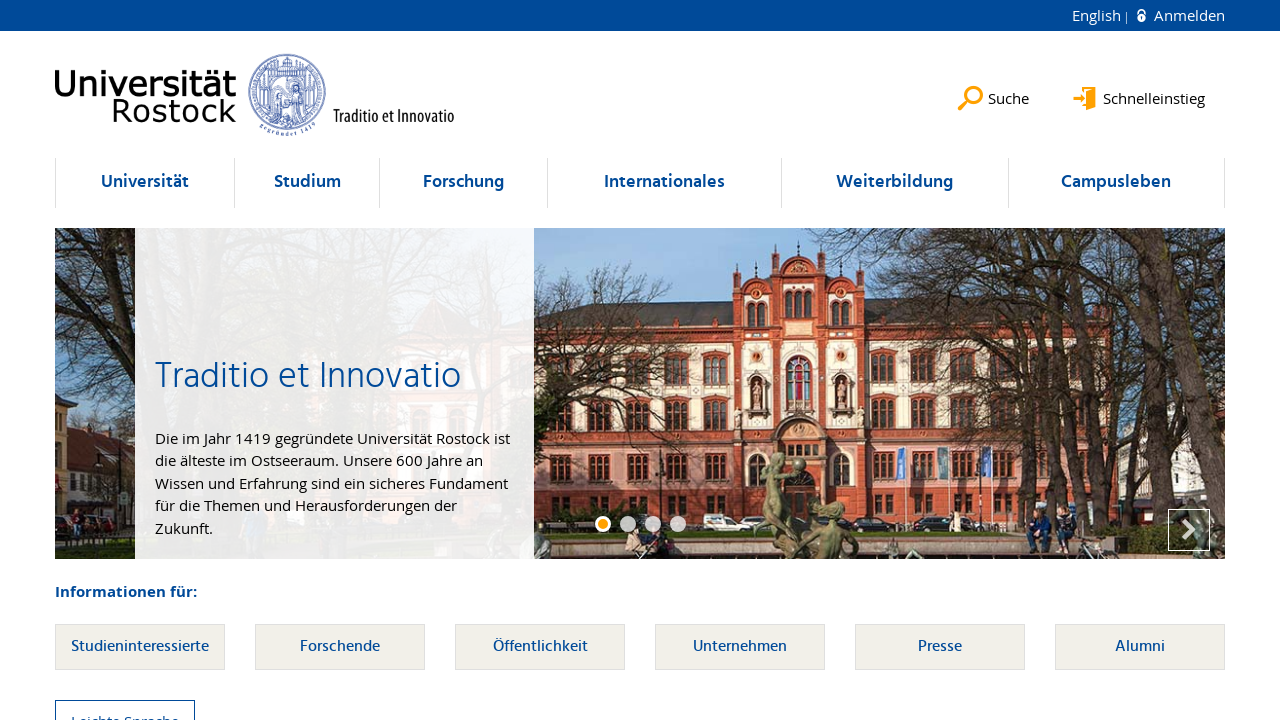

Verified li at index 249 contains at least one link element
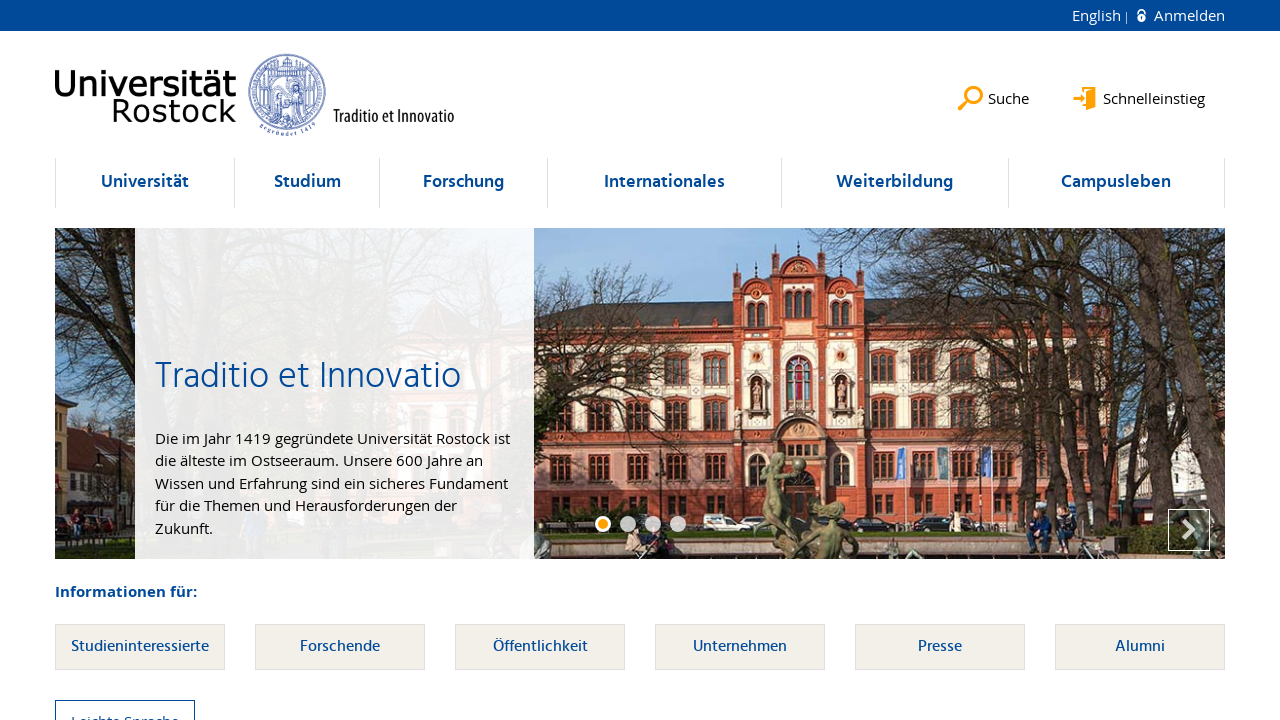

Selected li element at index 250
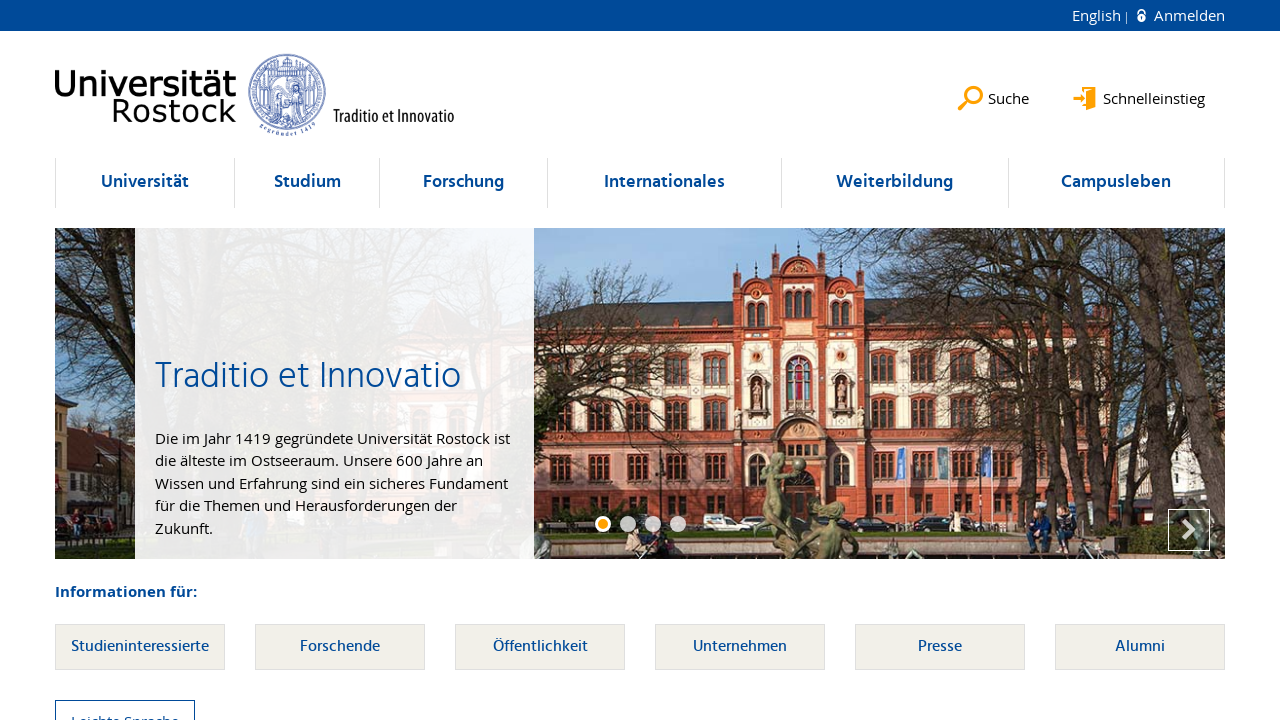

Located link element within li at index 250
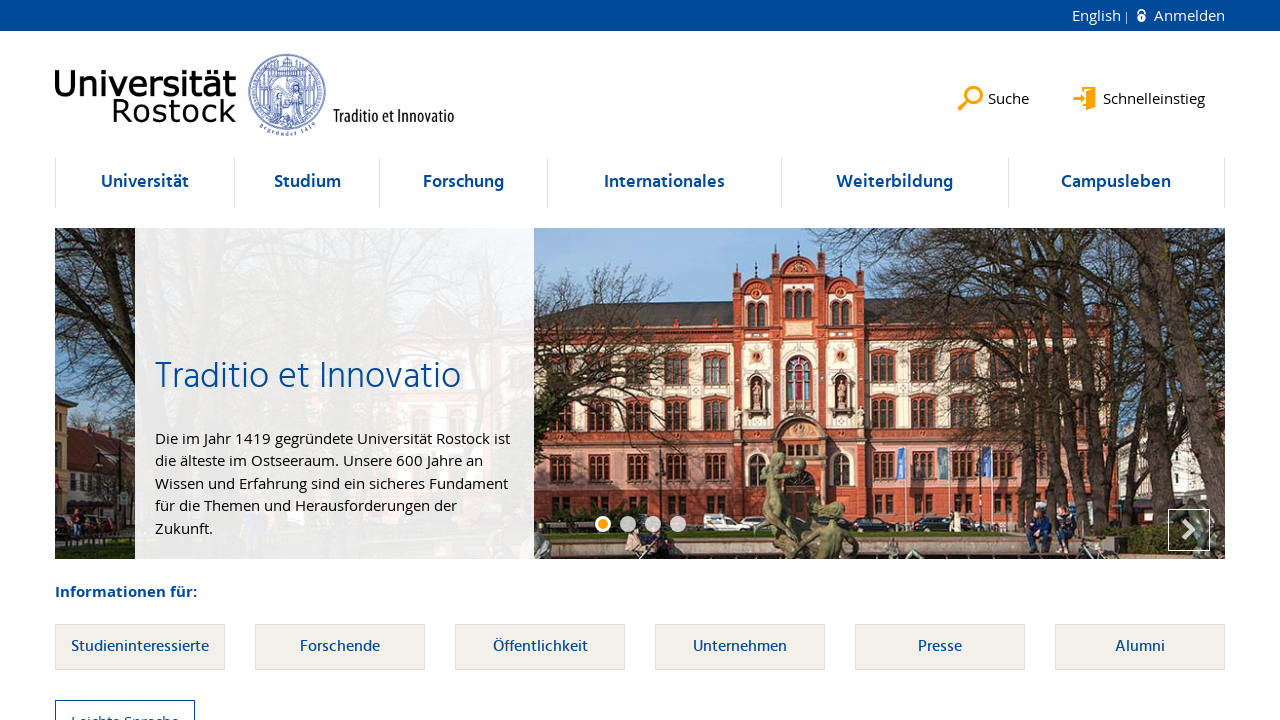

Verified li at index 250 contains at least one link element
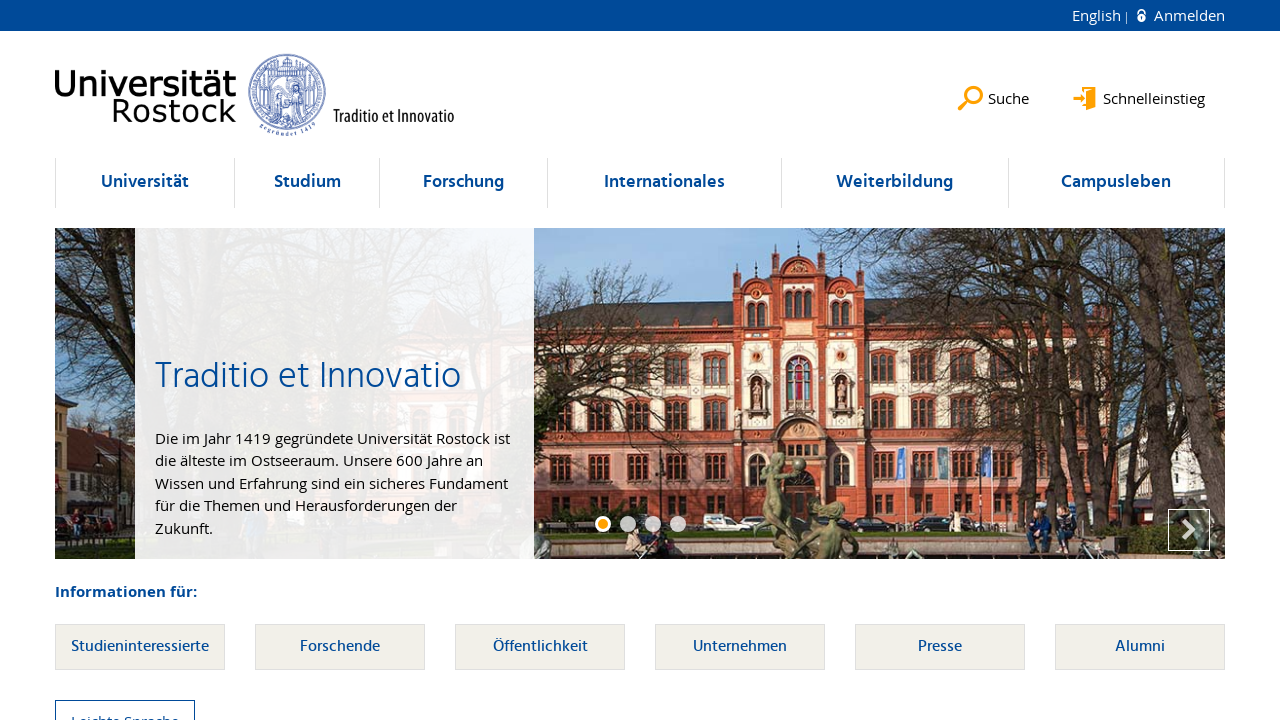

Selected li element at index 251
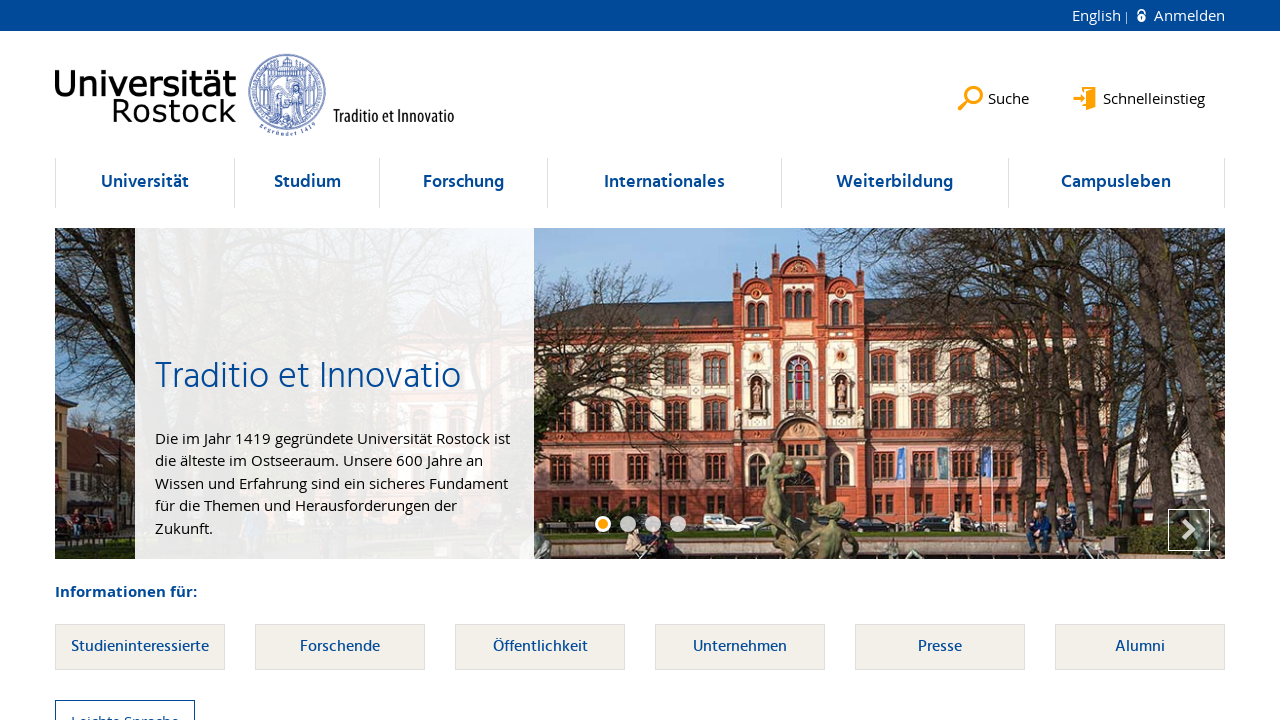

Located link element within li at index 251
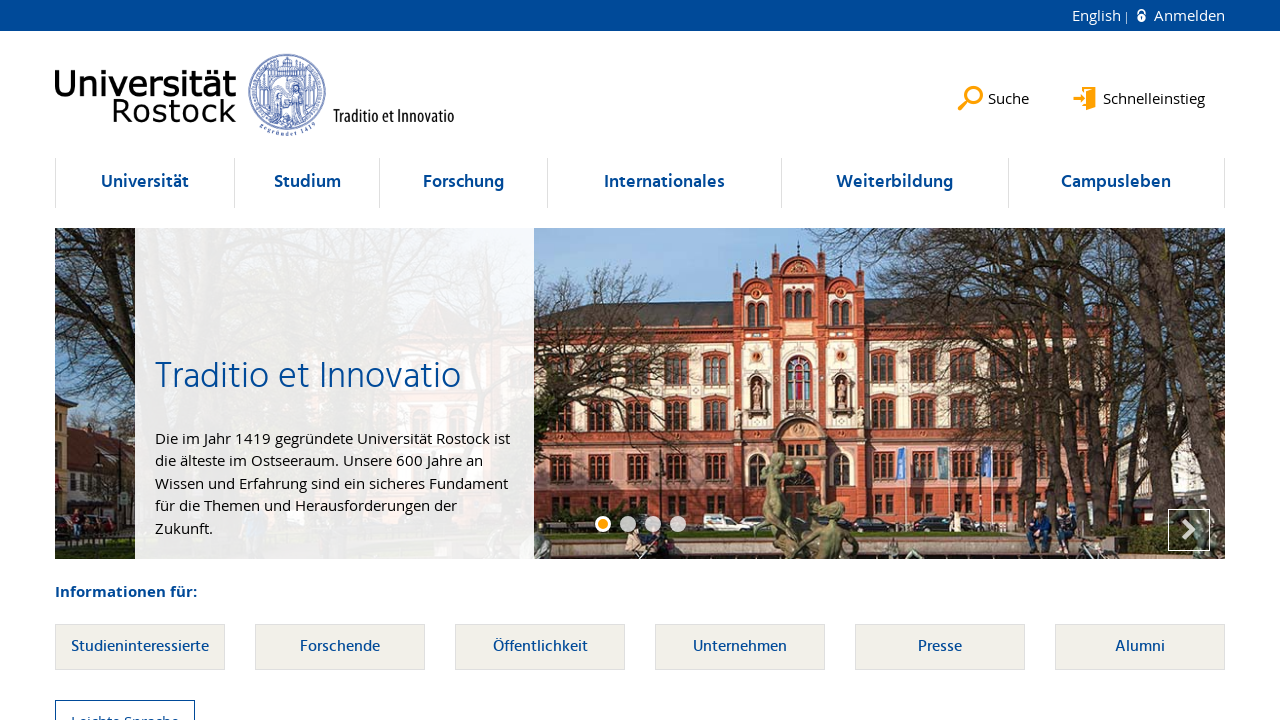

Verified li at index 251 contains at least one link element
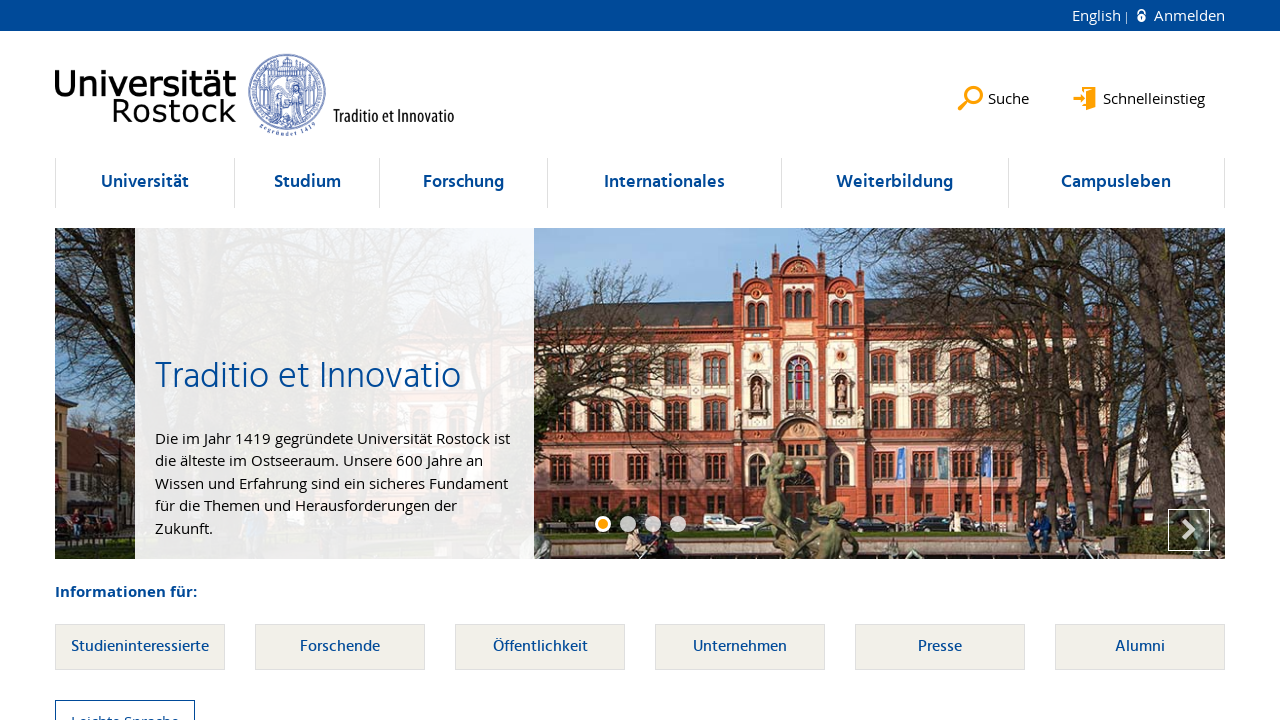

Selected li element at index 252
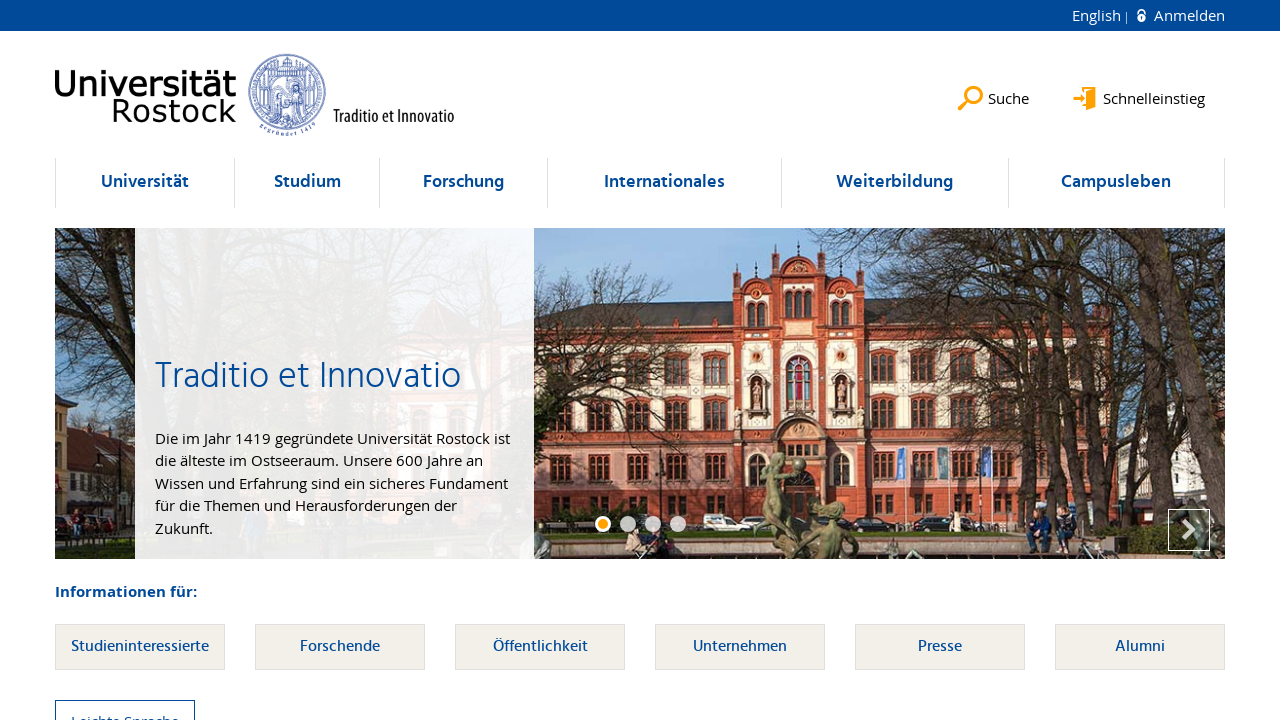

Located link element within li at index 252
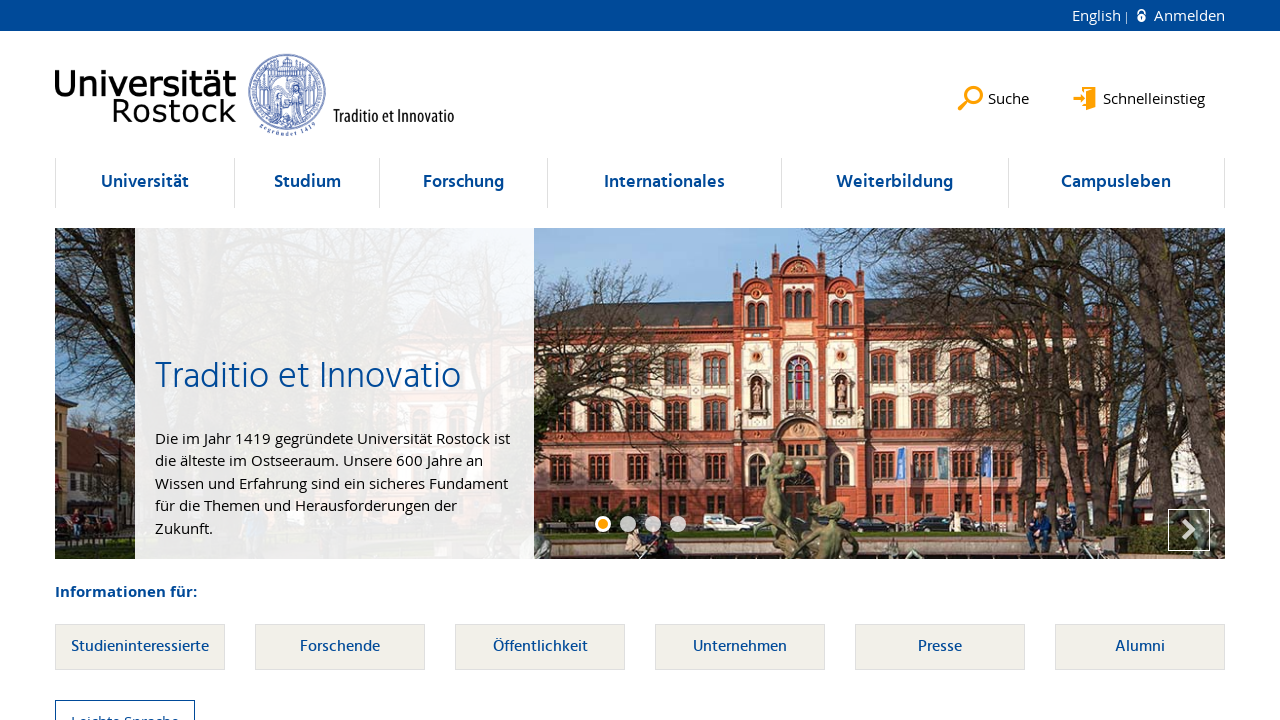

Verified li at index 252 contains at least one link element
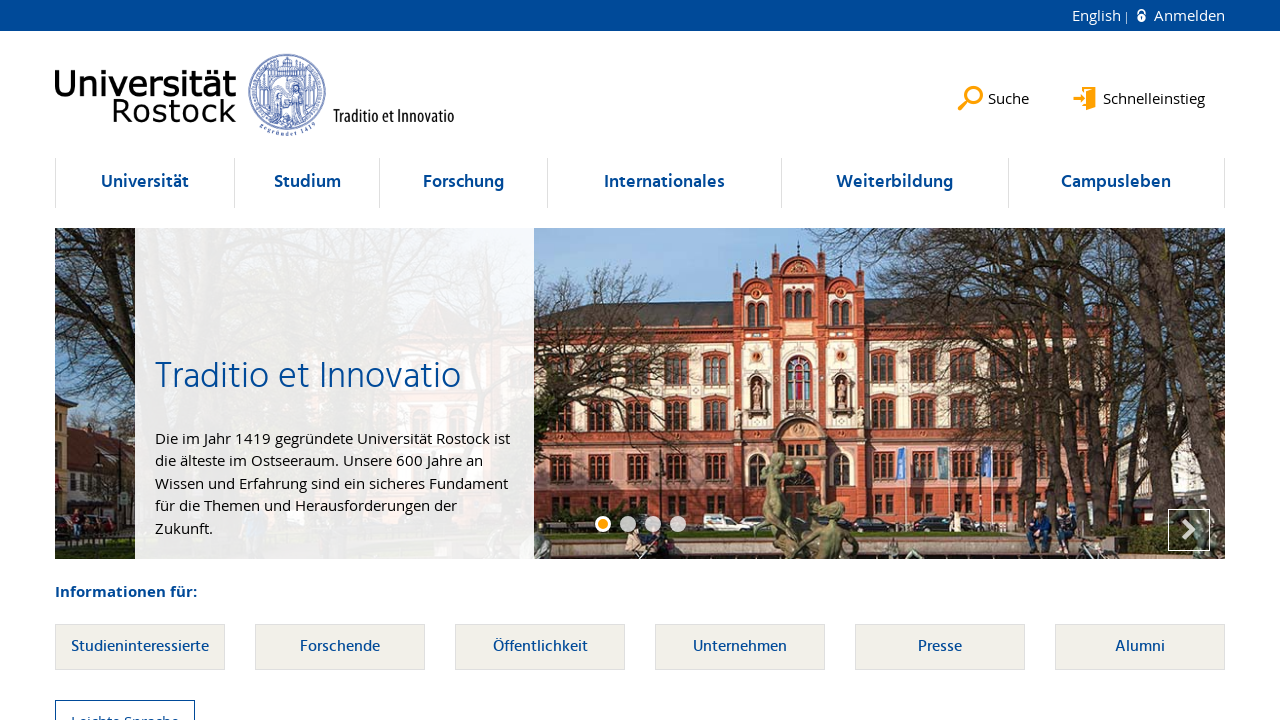

Selected li element at index 253
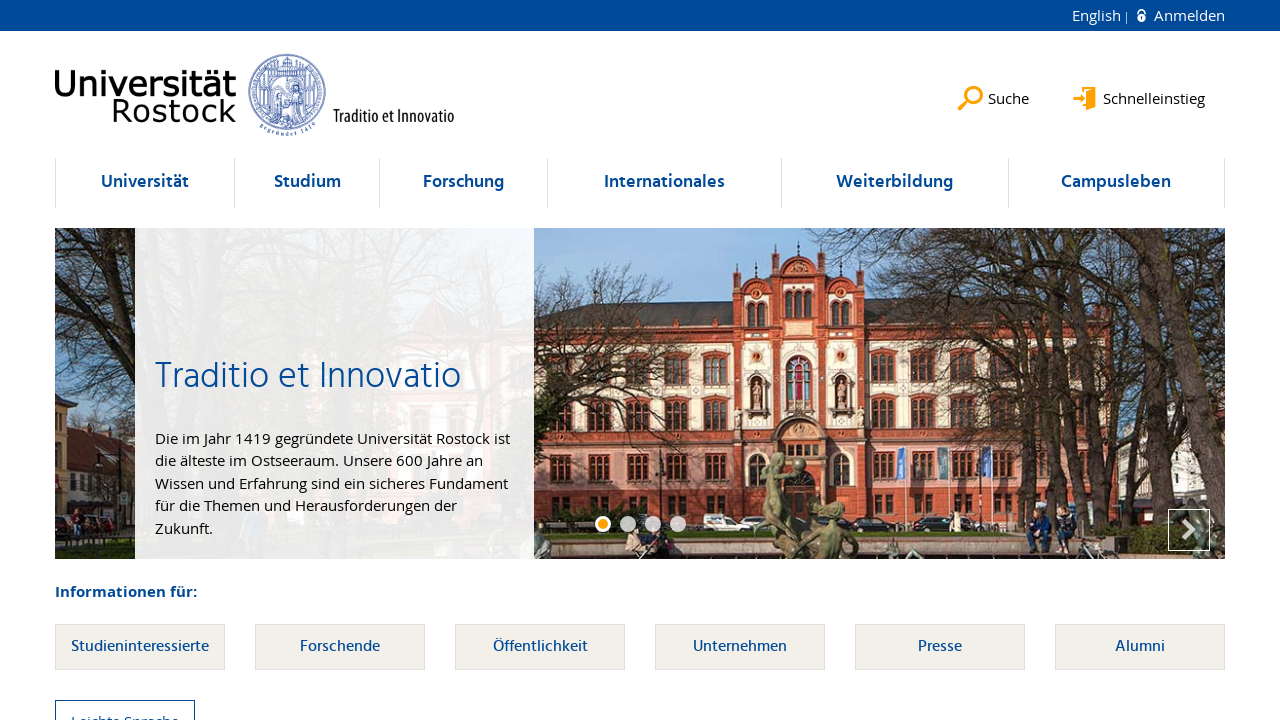

Located link element within li at index 253
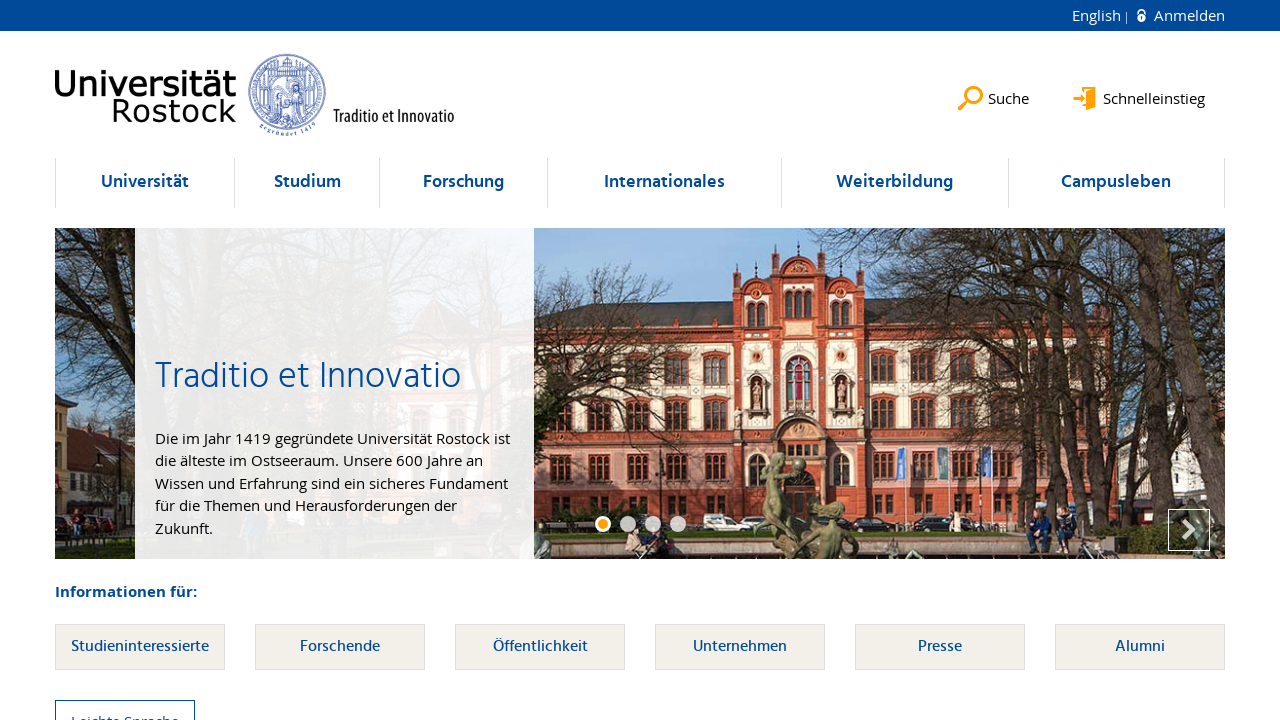

Verified li at index 253 contains at least one link element
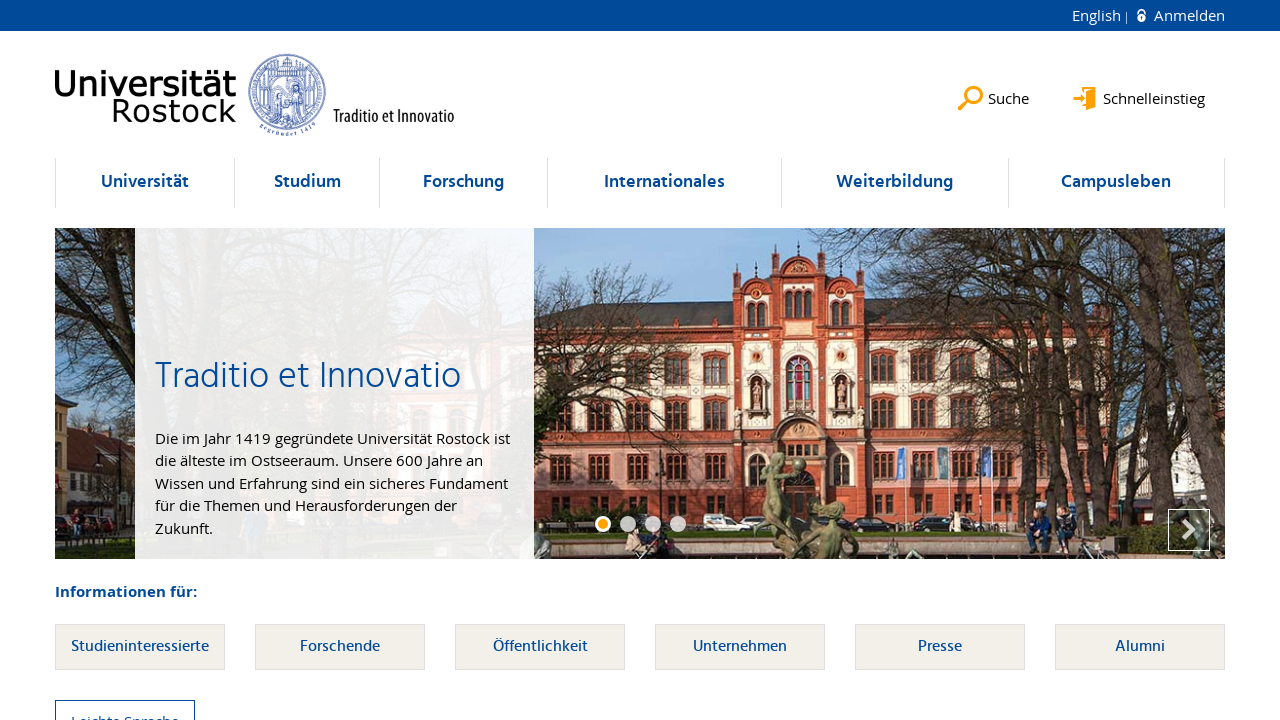

Selected li element at index 254
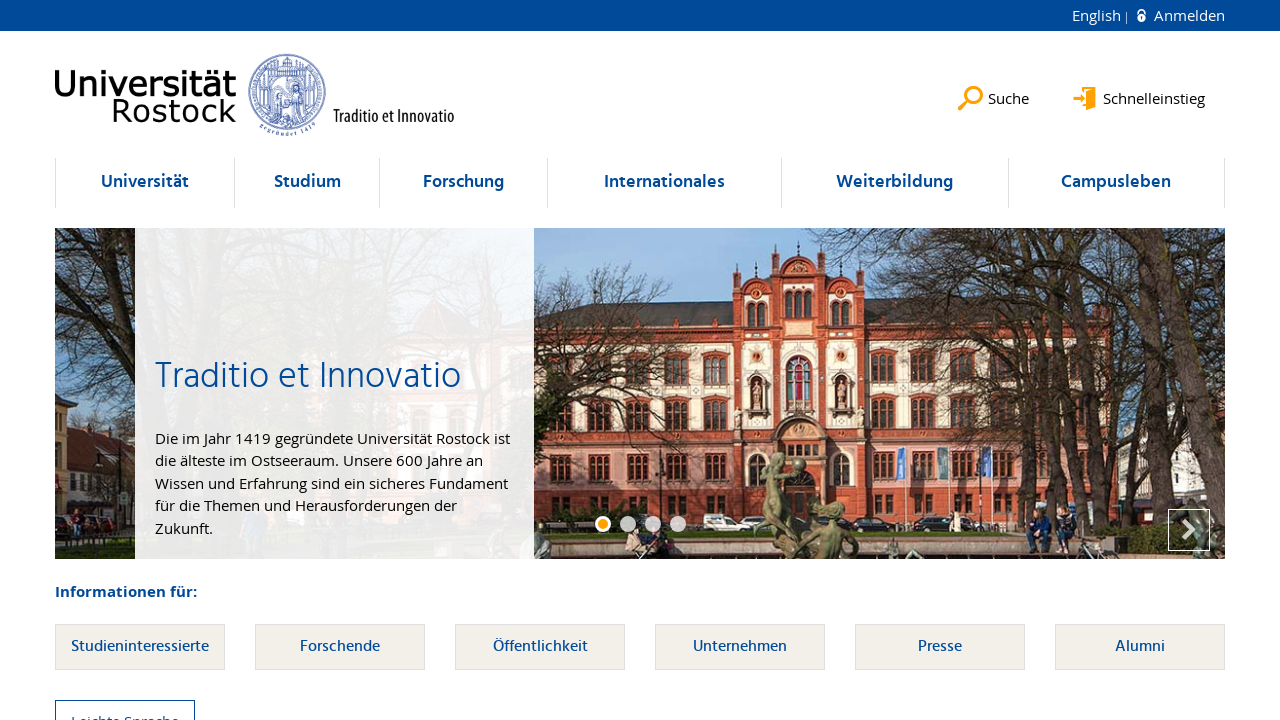

Located link element within li at index 254
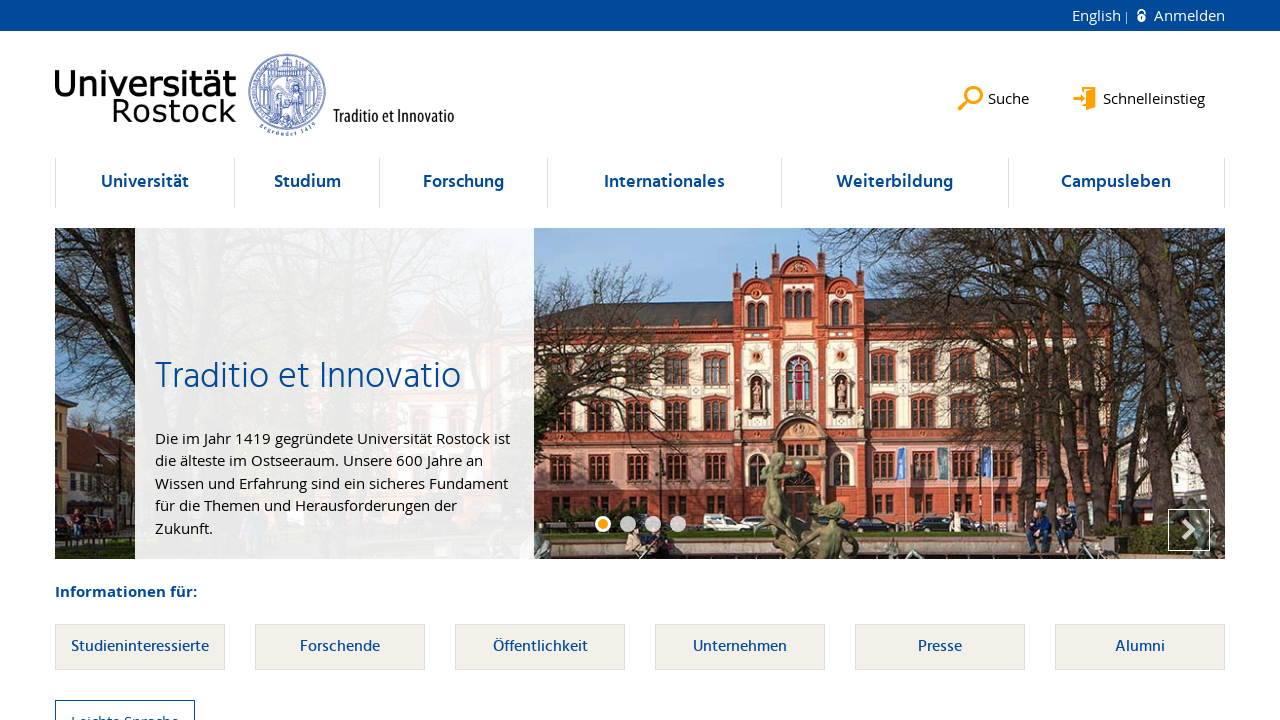

Verified li at index 254 contains at least one link element
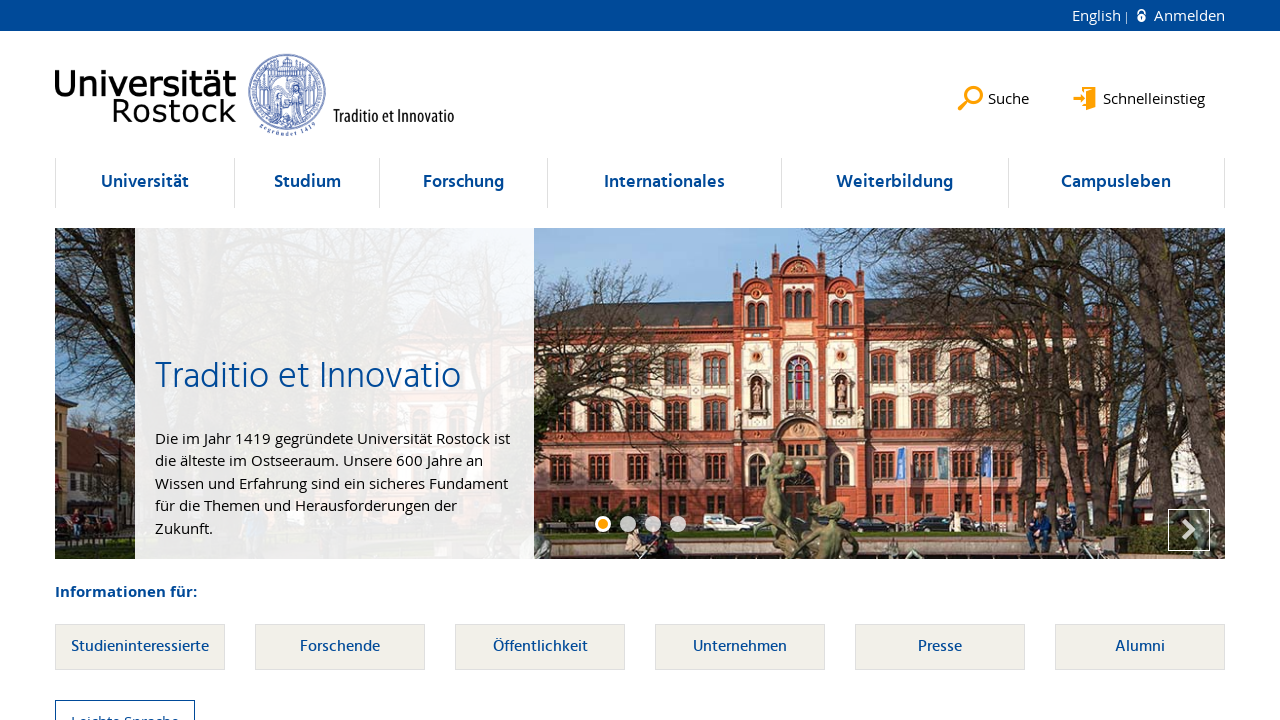

Selected li element at index 255
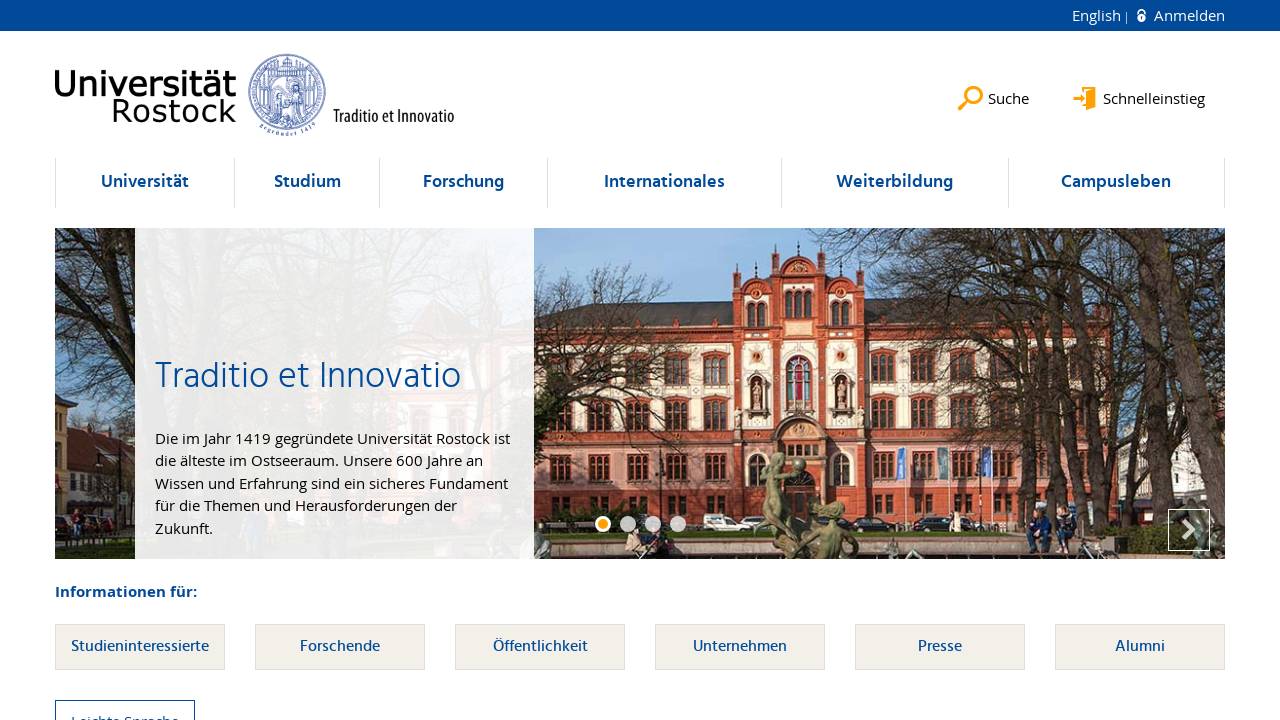

Located link element within li at index 255
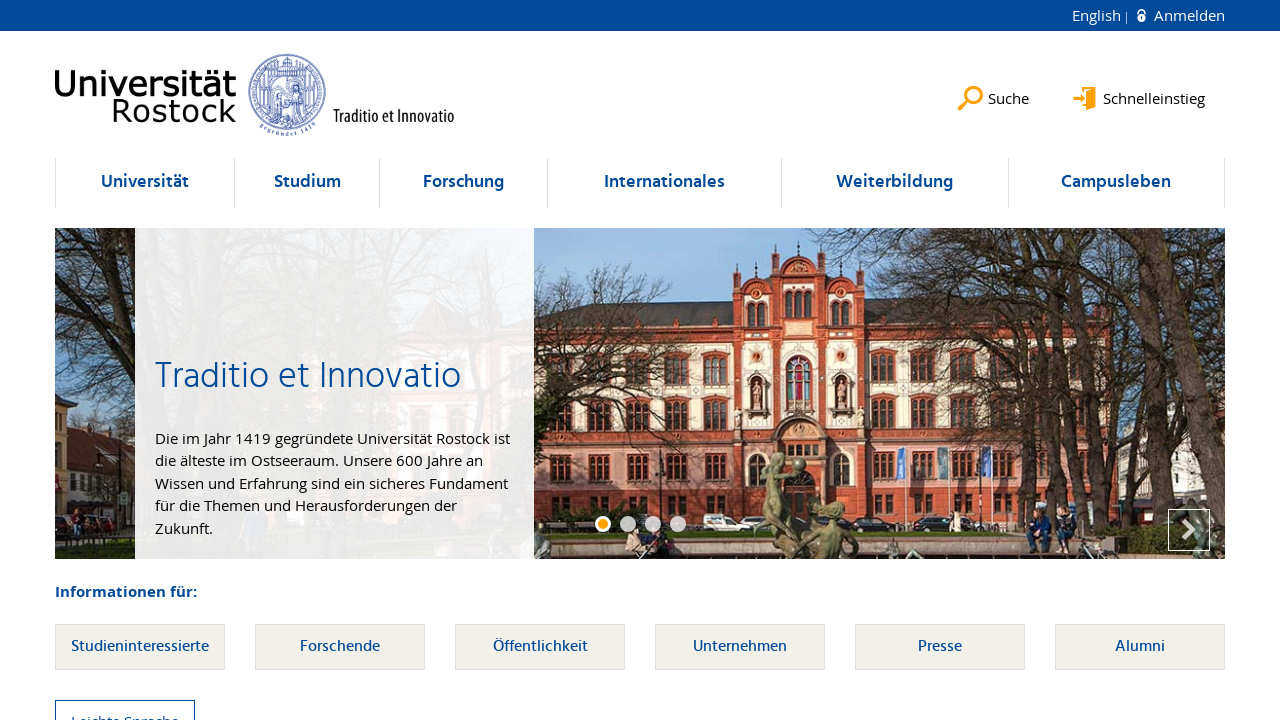

Verified li at index 255 contains at least one link element
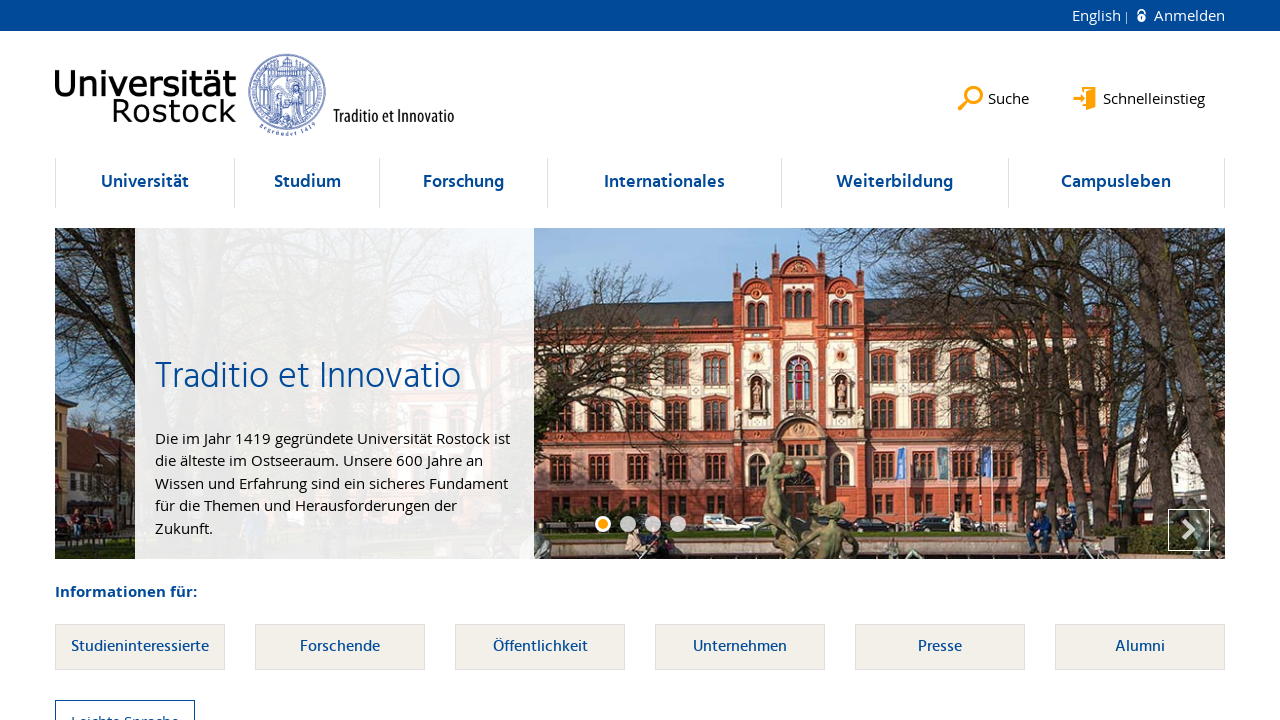

Selected li element at index 256
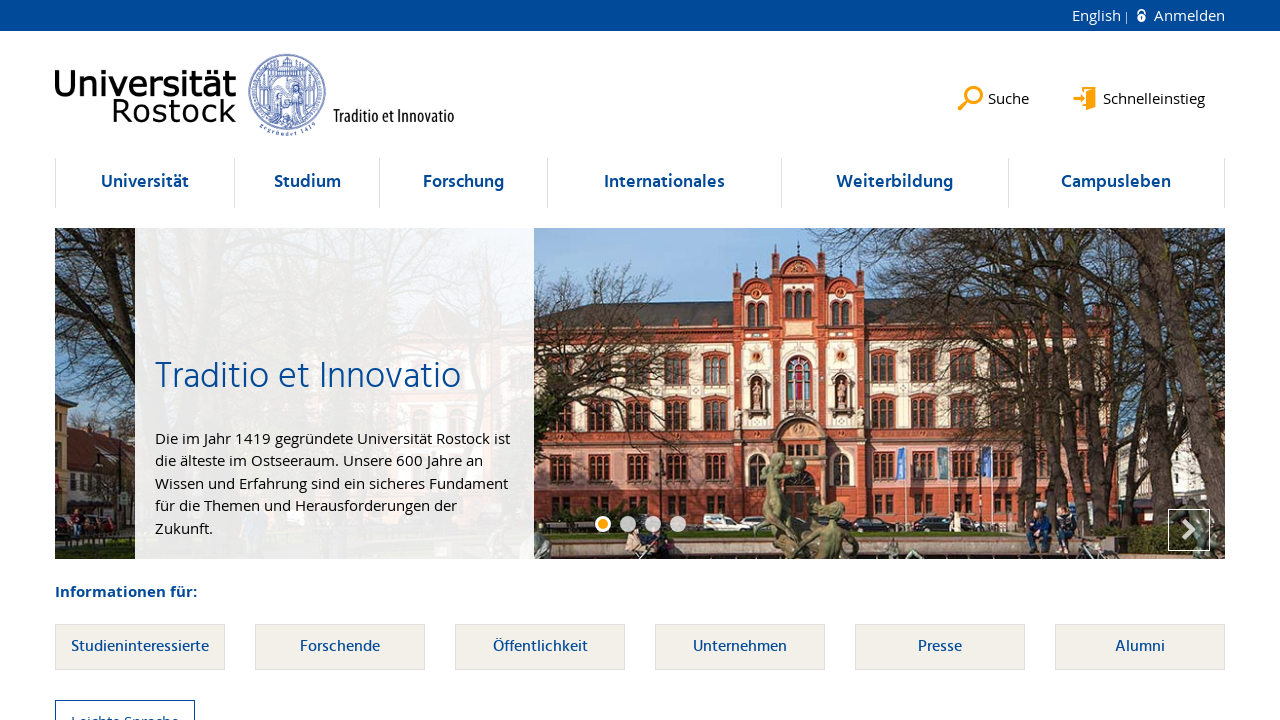

Located link element within li at index 256
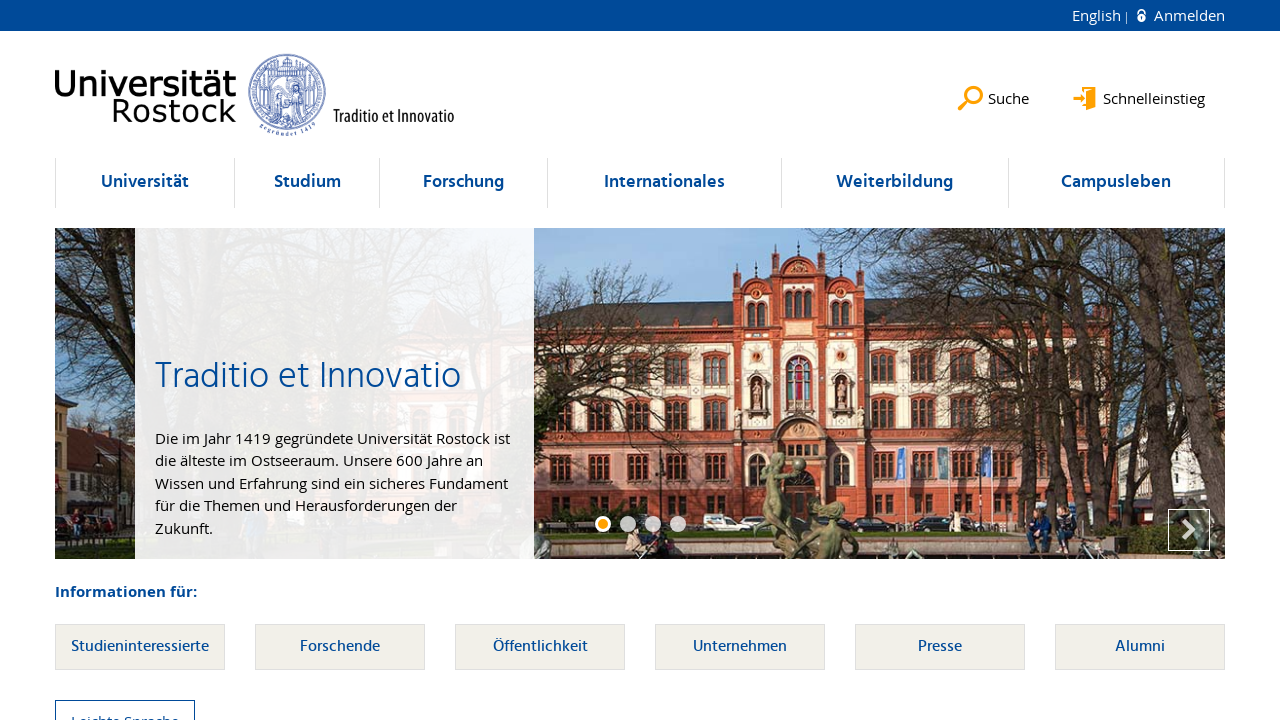

Verified li at index 256 contains at least one link element
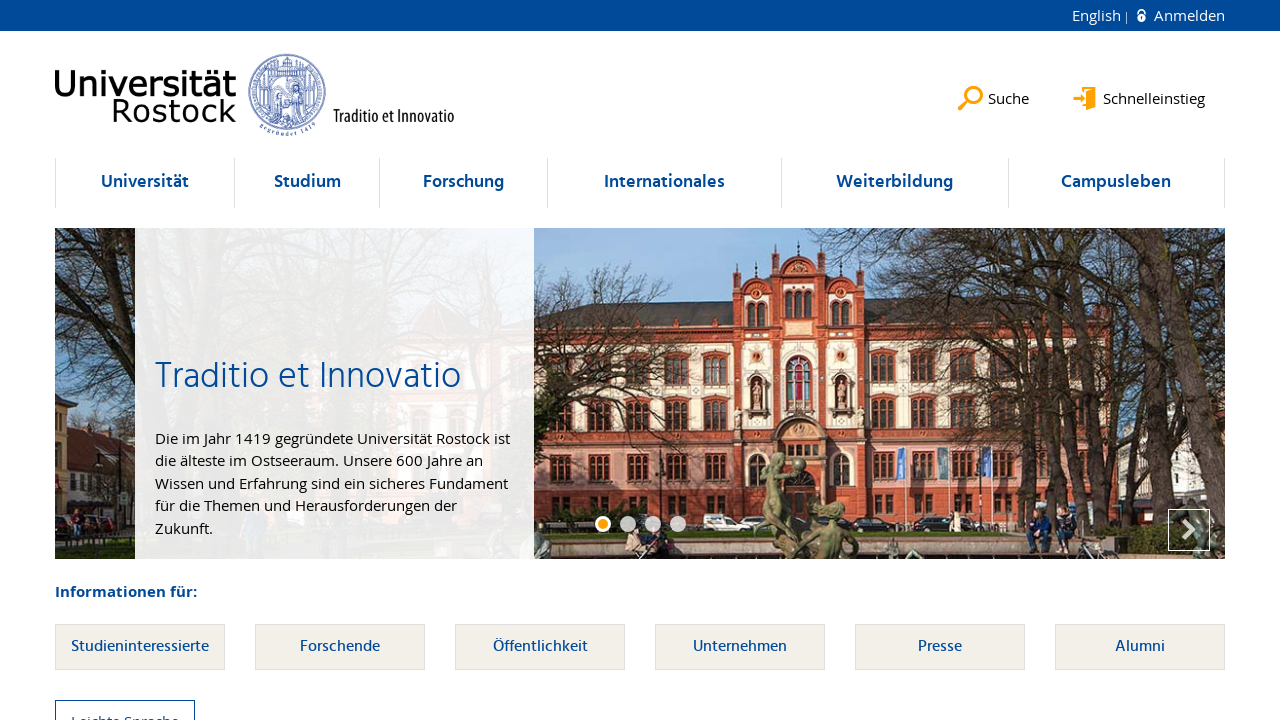

Selected li element at index 257
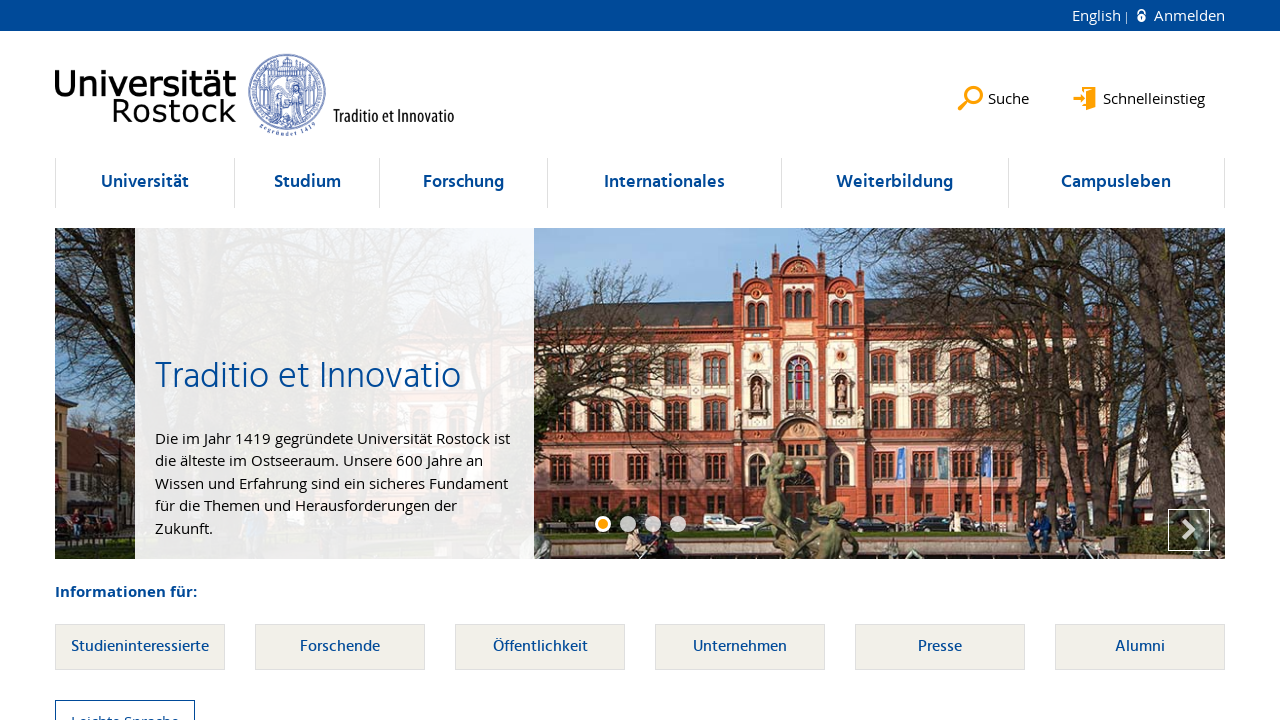

Located link element within li at index 257
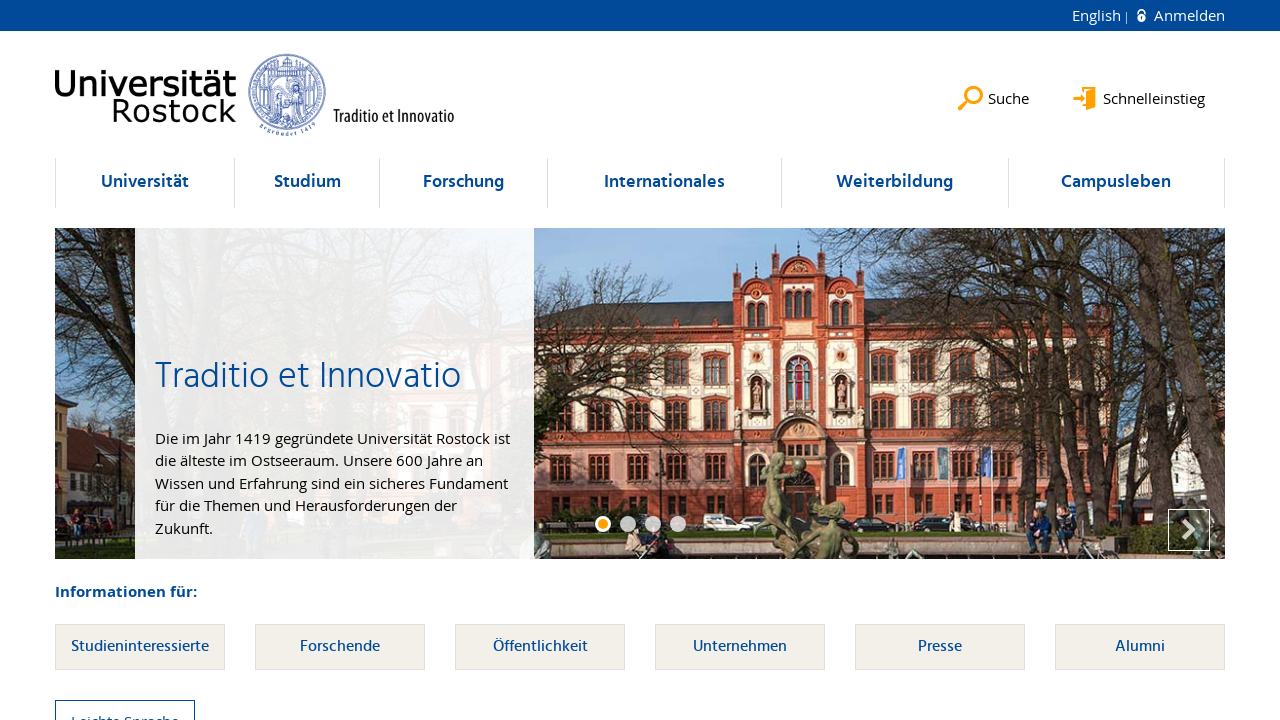

Verified li at index 257 contains at least one link element
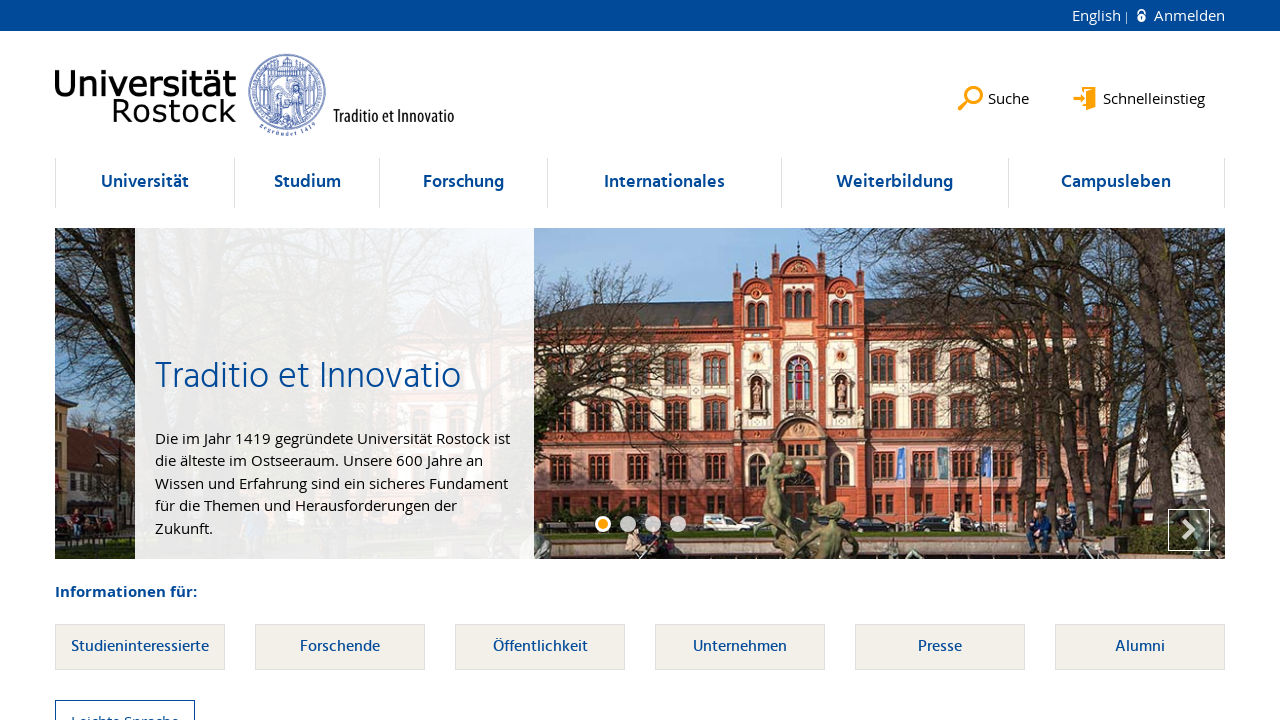

Selected li element at index 258
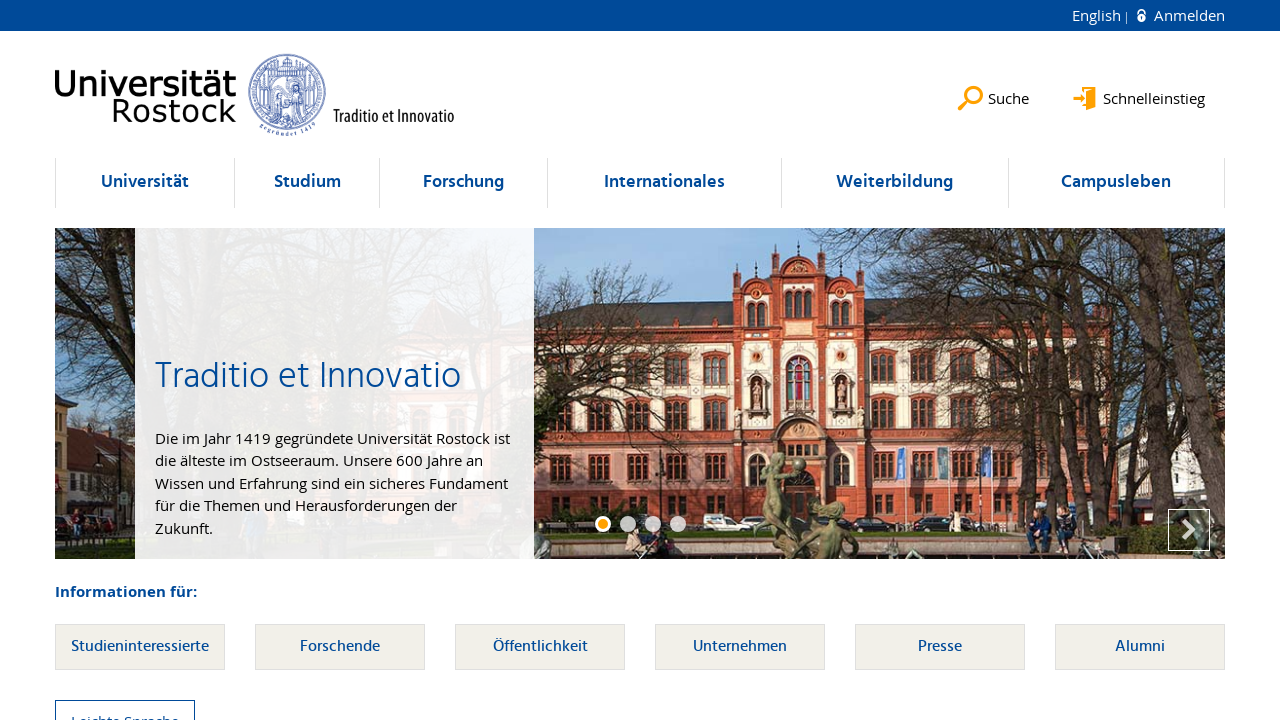

Located link element within li at index 258
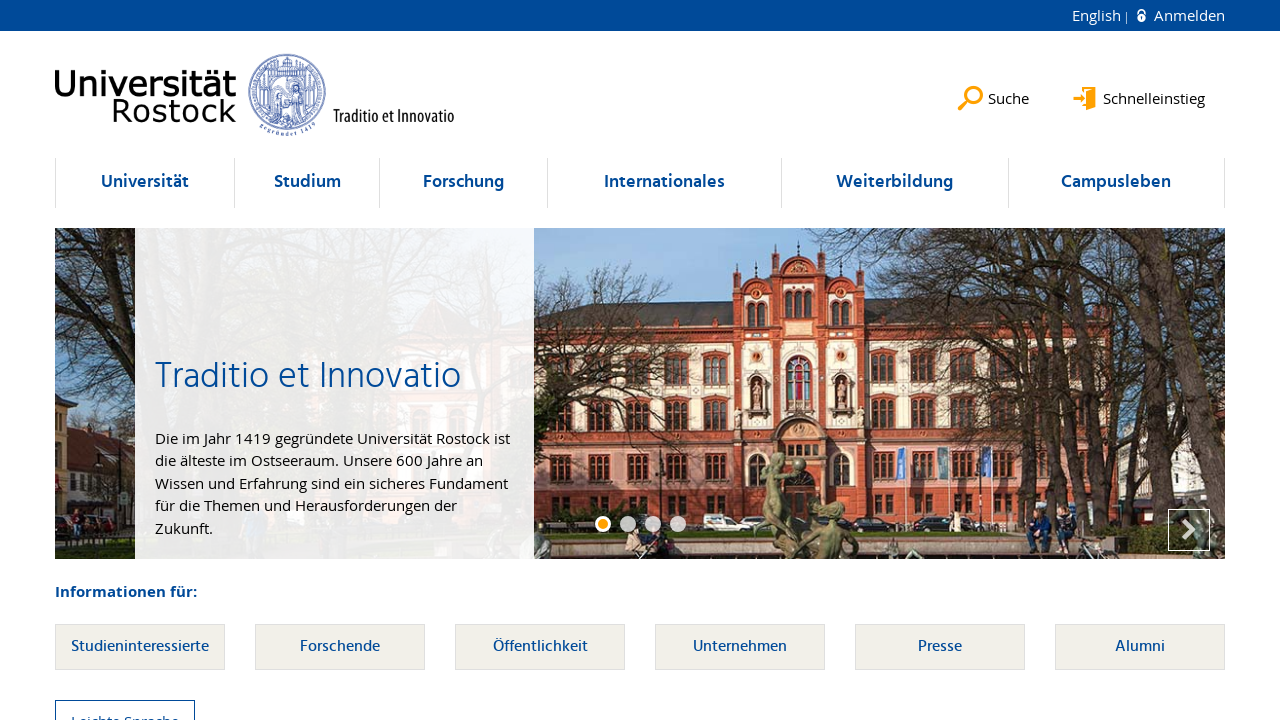

Verified li at index 258 contains at least one link element
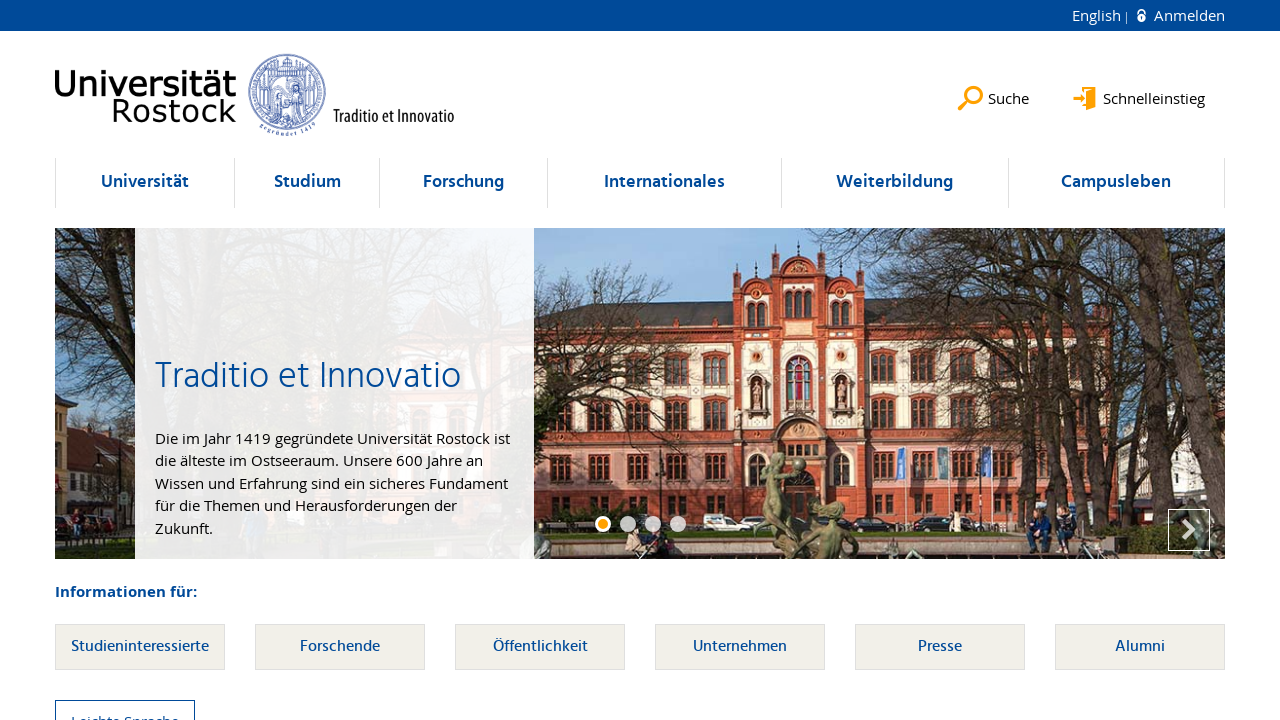

Selected li element at index 259
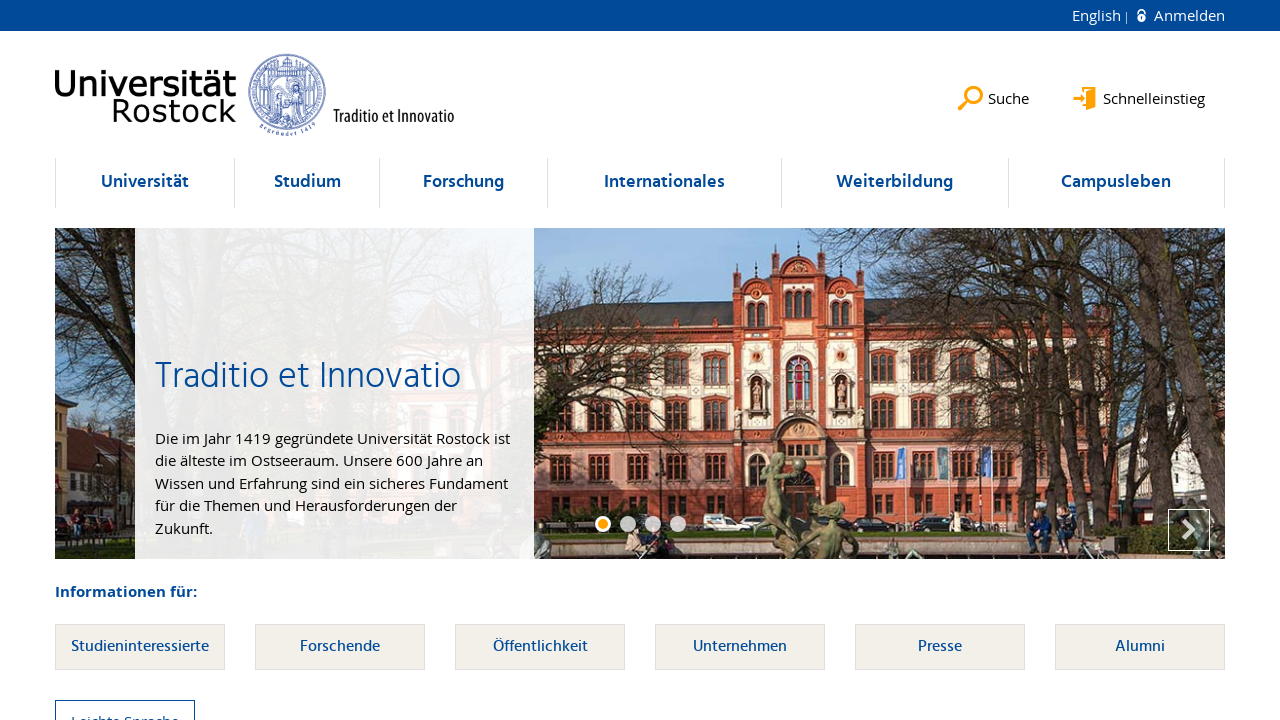

Located link element within li at index 259
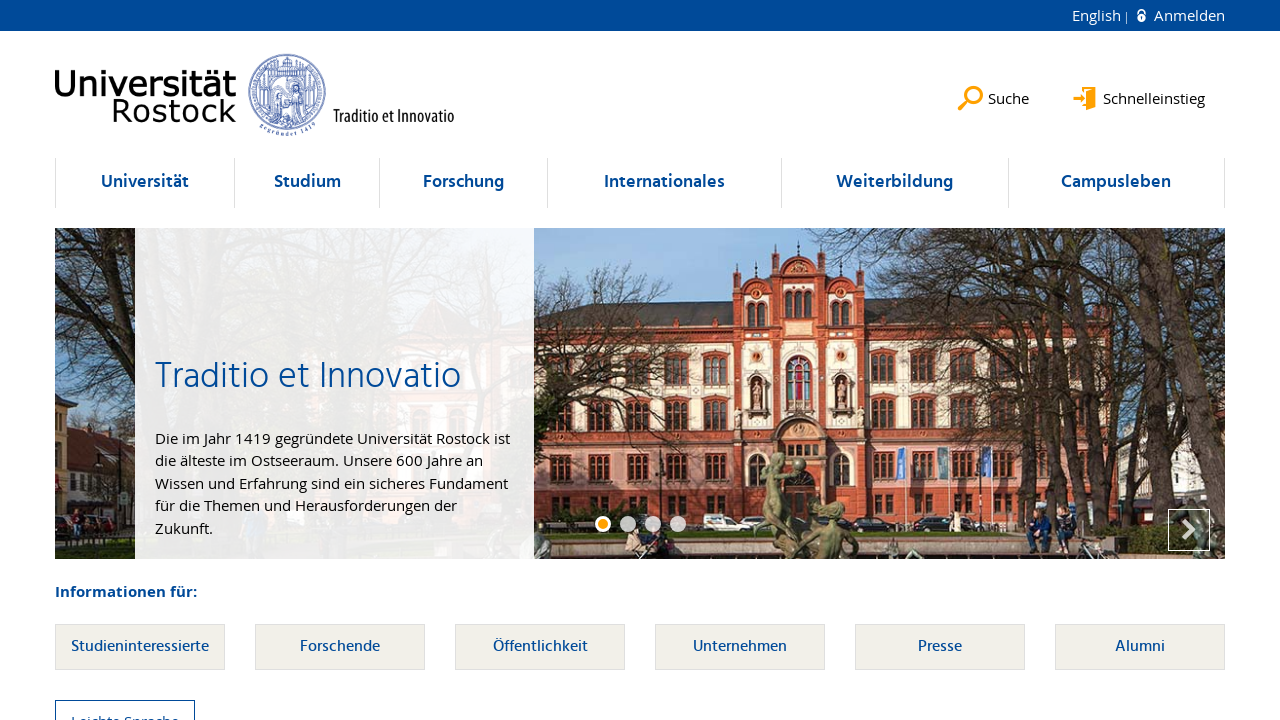

Verified li at index 259 contains at least one link element
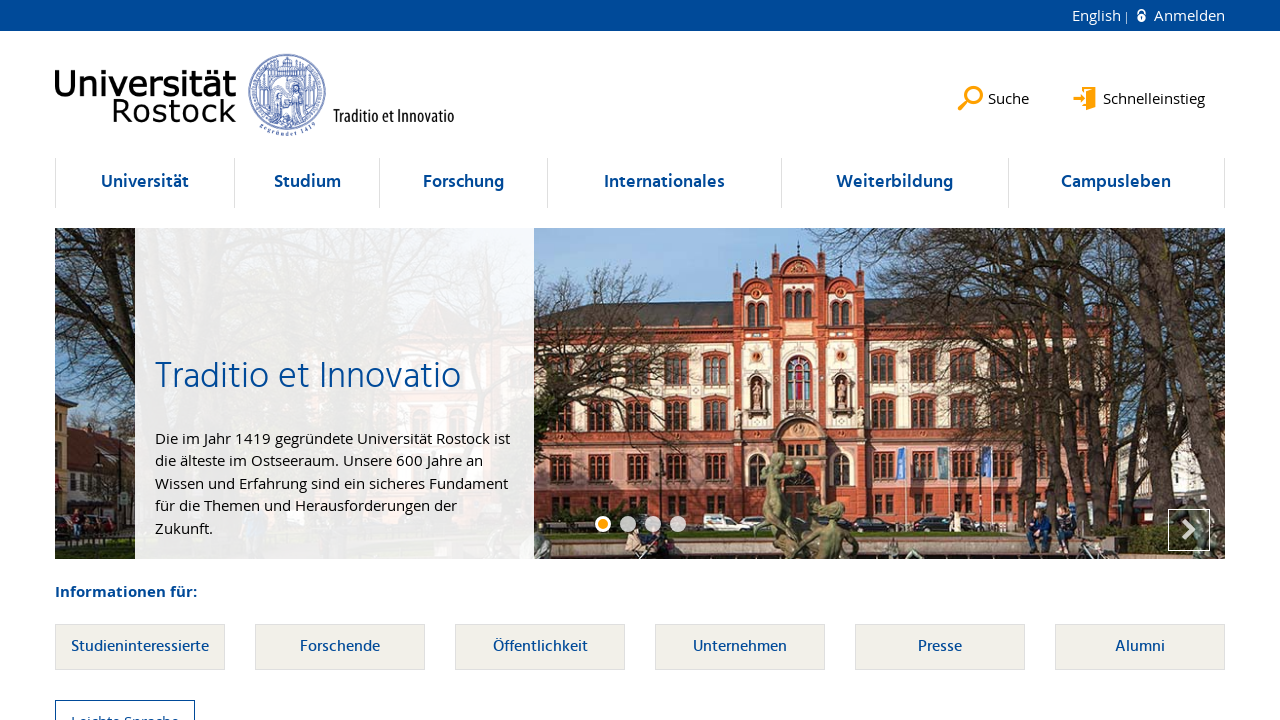

Selected li element at index 260
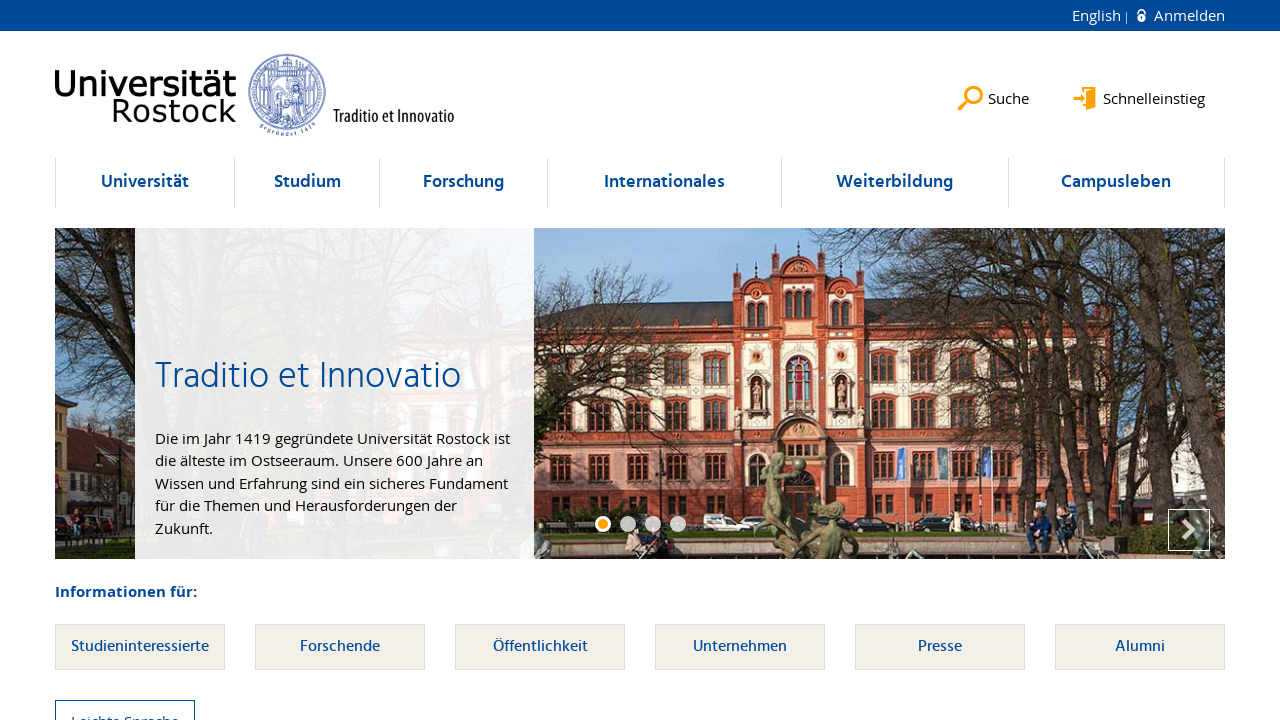

Located link element within li at index 260
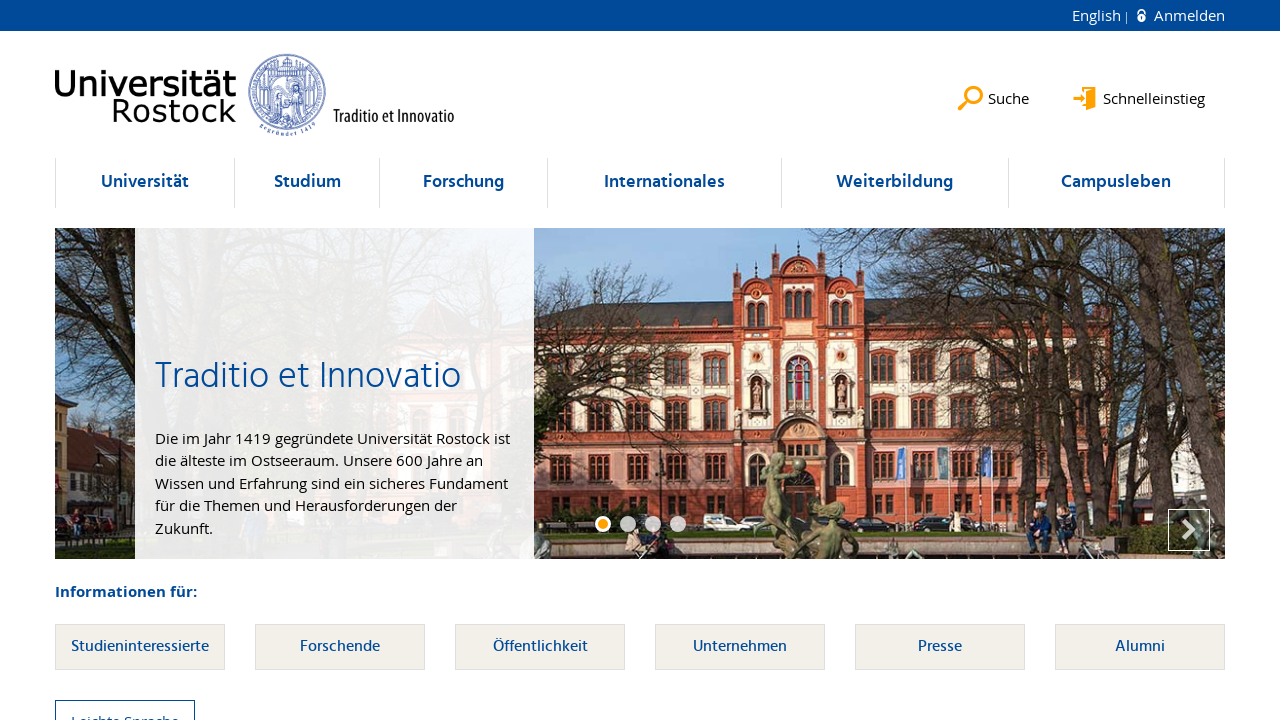

Verified li at index 260 contains at least one link element
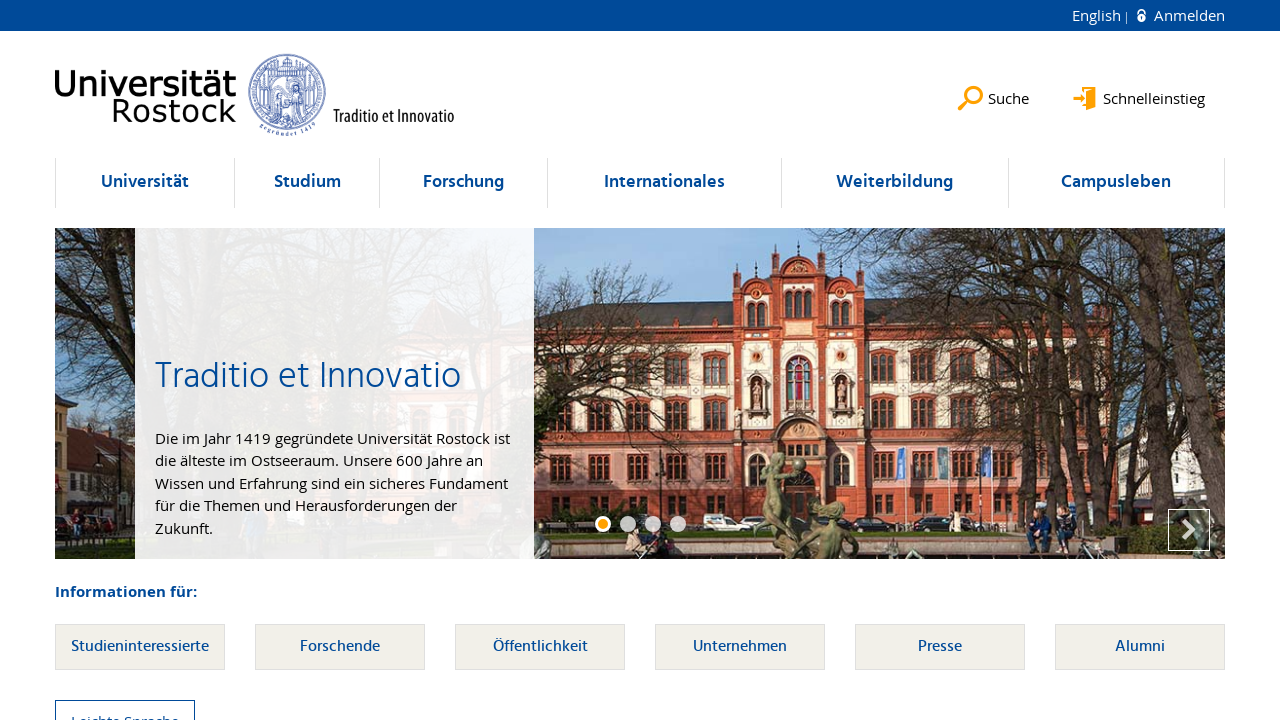

Selected li element at index 261
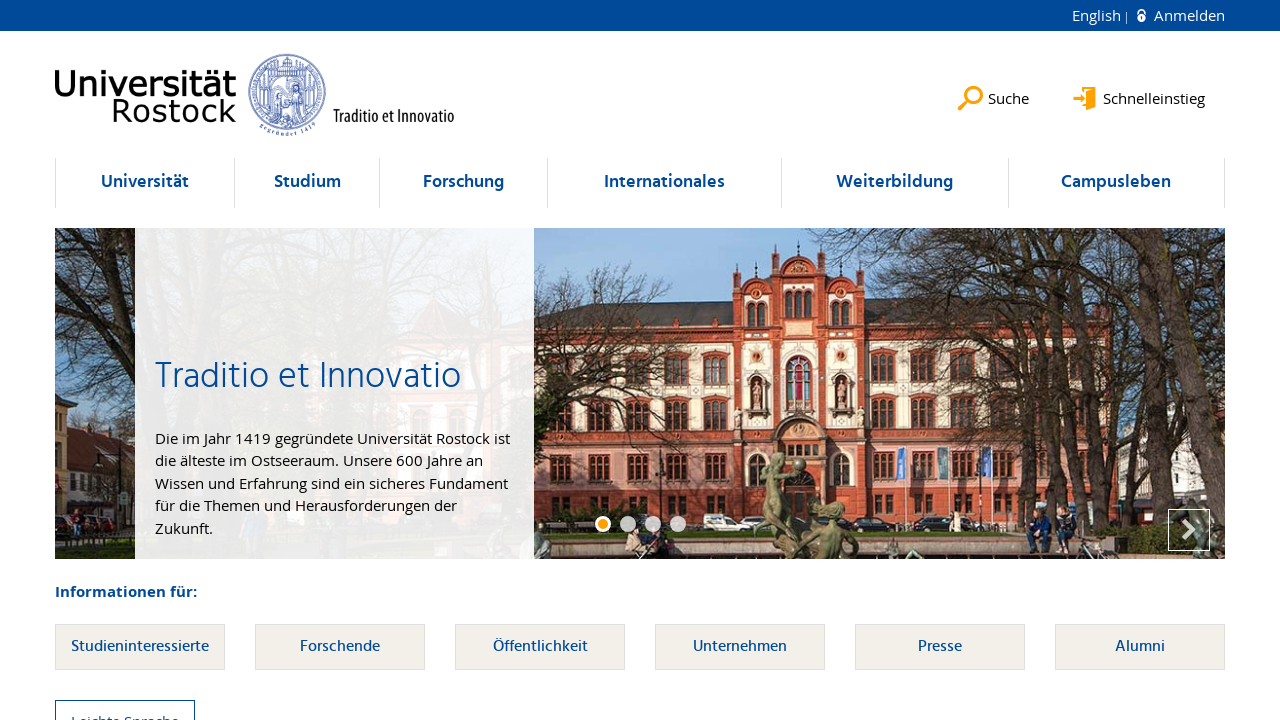

Located link element within li at index 261
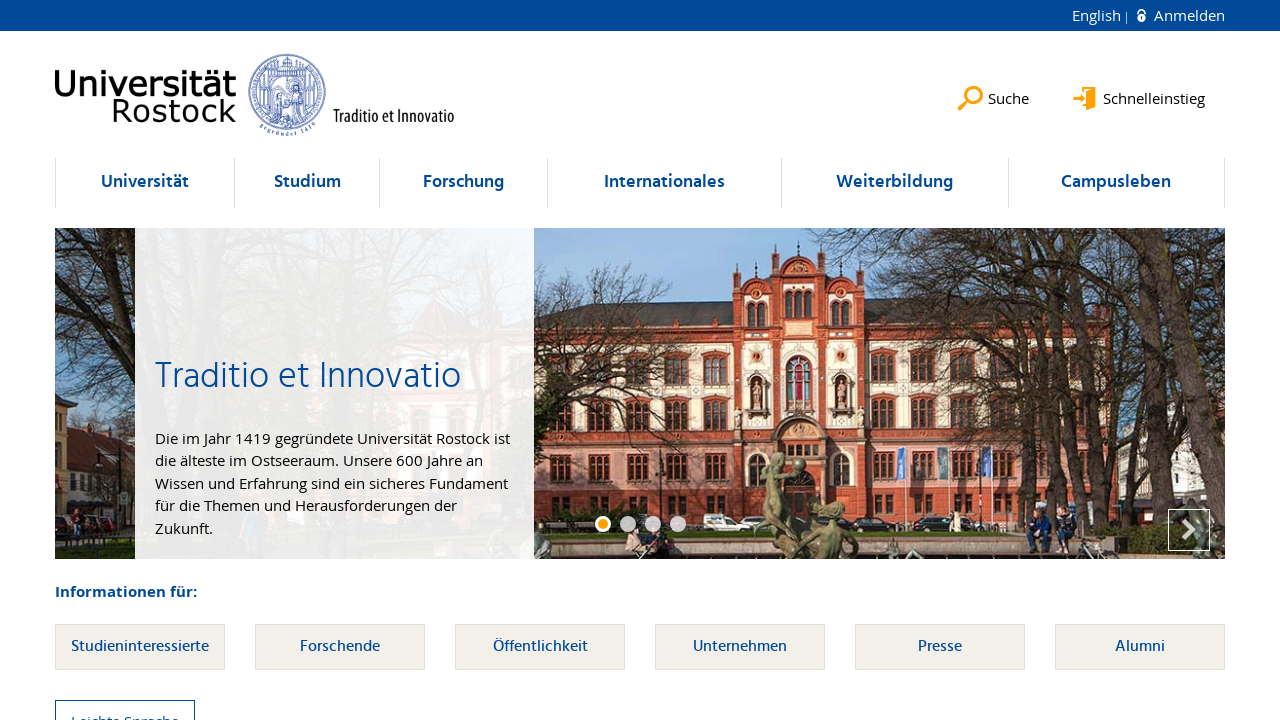

Verified li at index 261 contains at least one link element
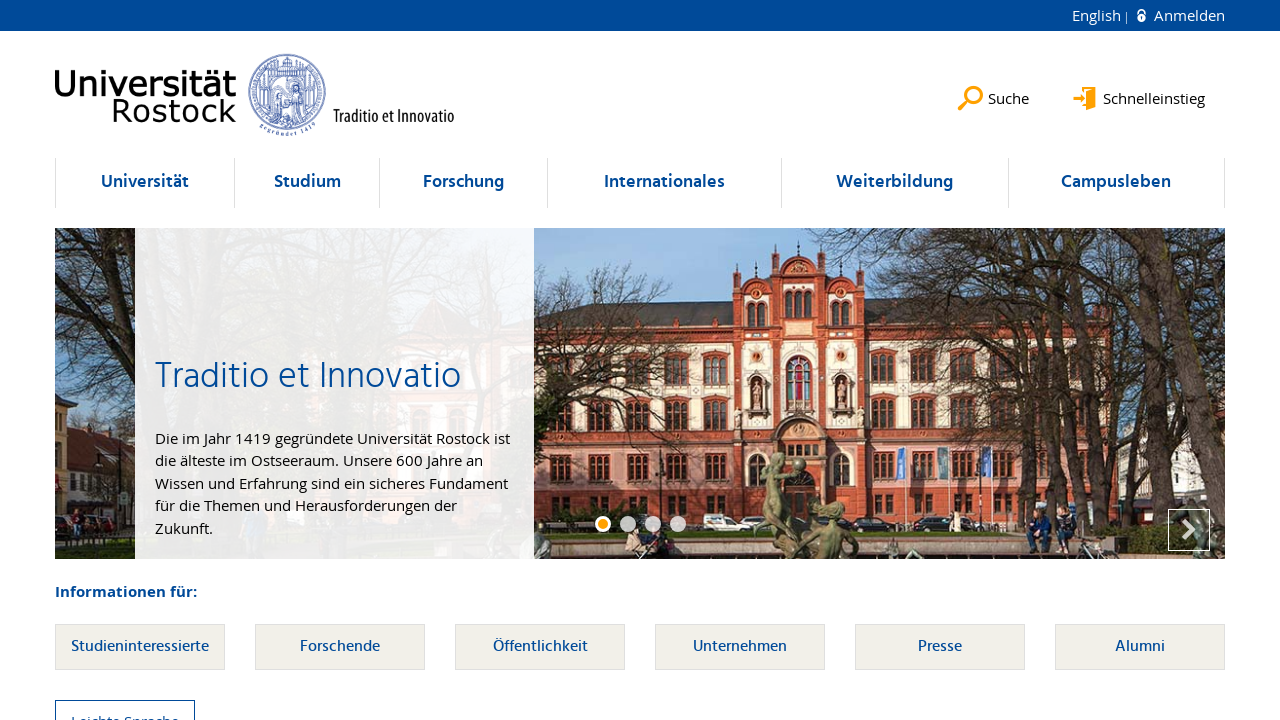

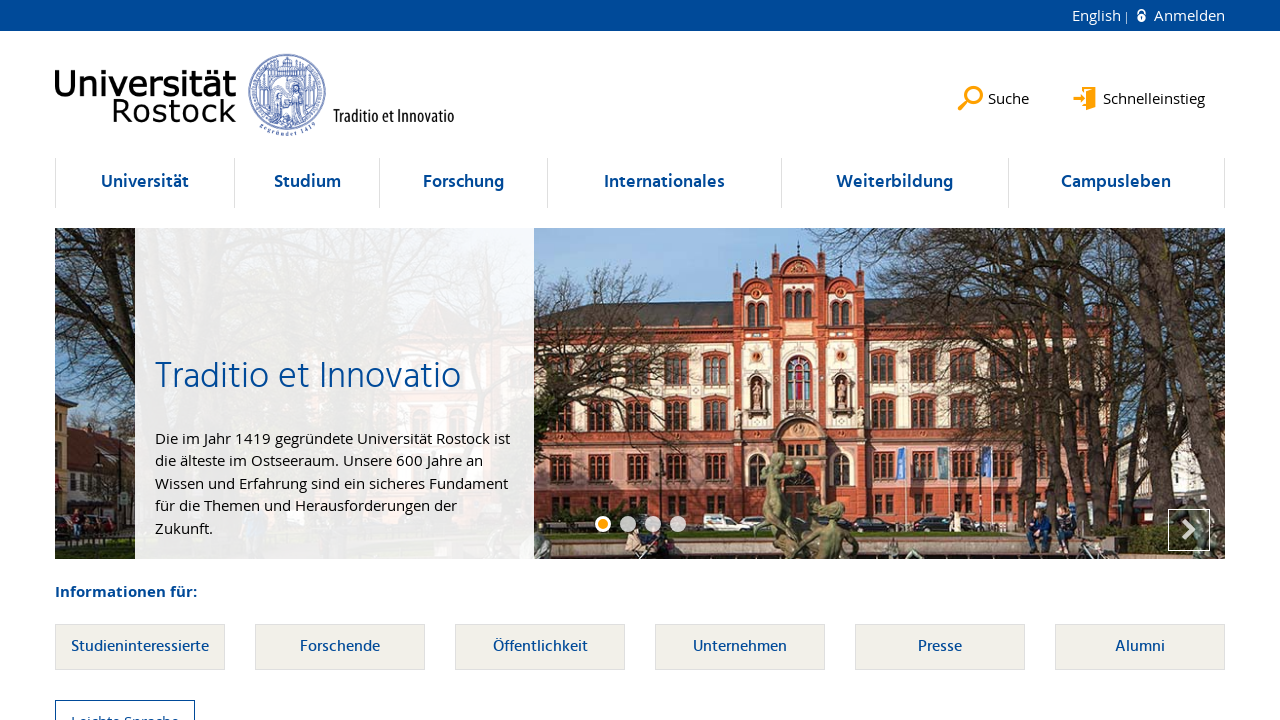